Automates playing Minesweeper by clicking cells, reading the board state, placing flags on suspected mines, and clicking safe cells based on game logic until the board is solved.

Starting URL: https://minesweeperonline.com/

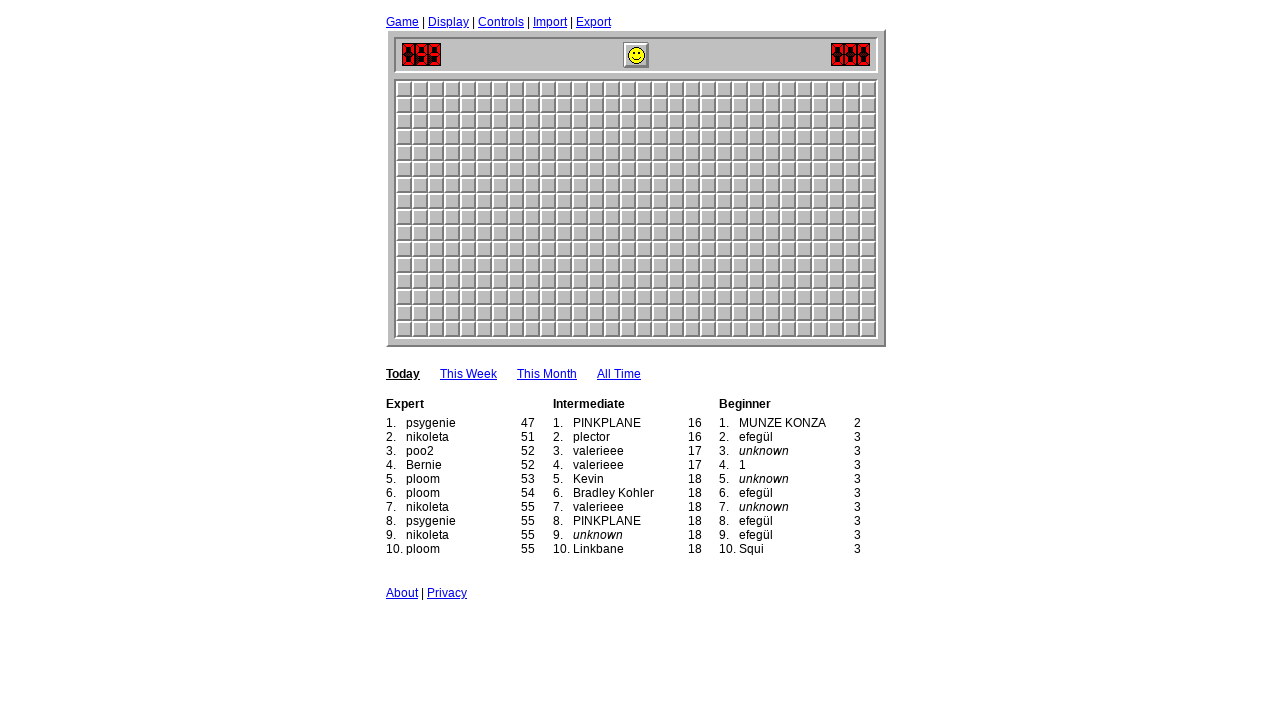

Set viewport size to 1920x1080 for full board visibility
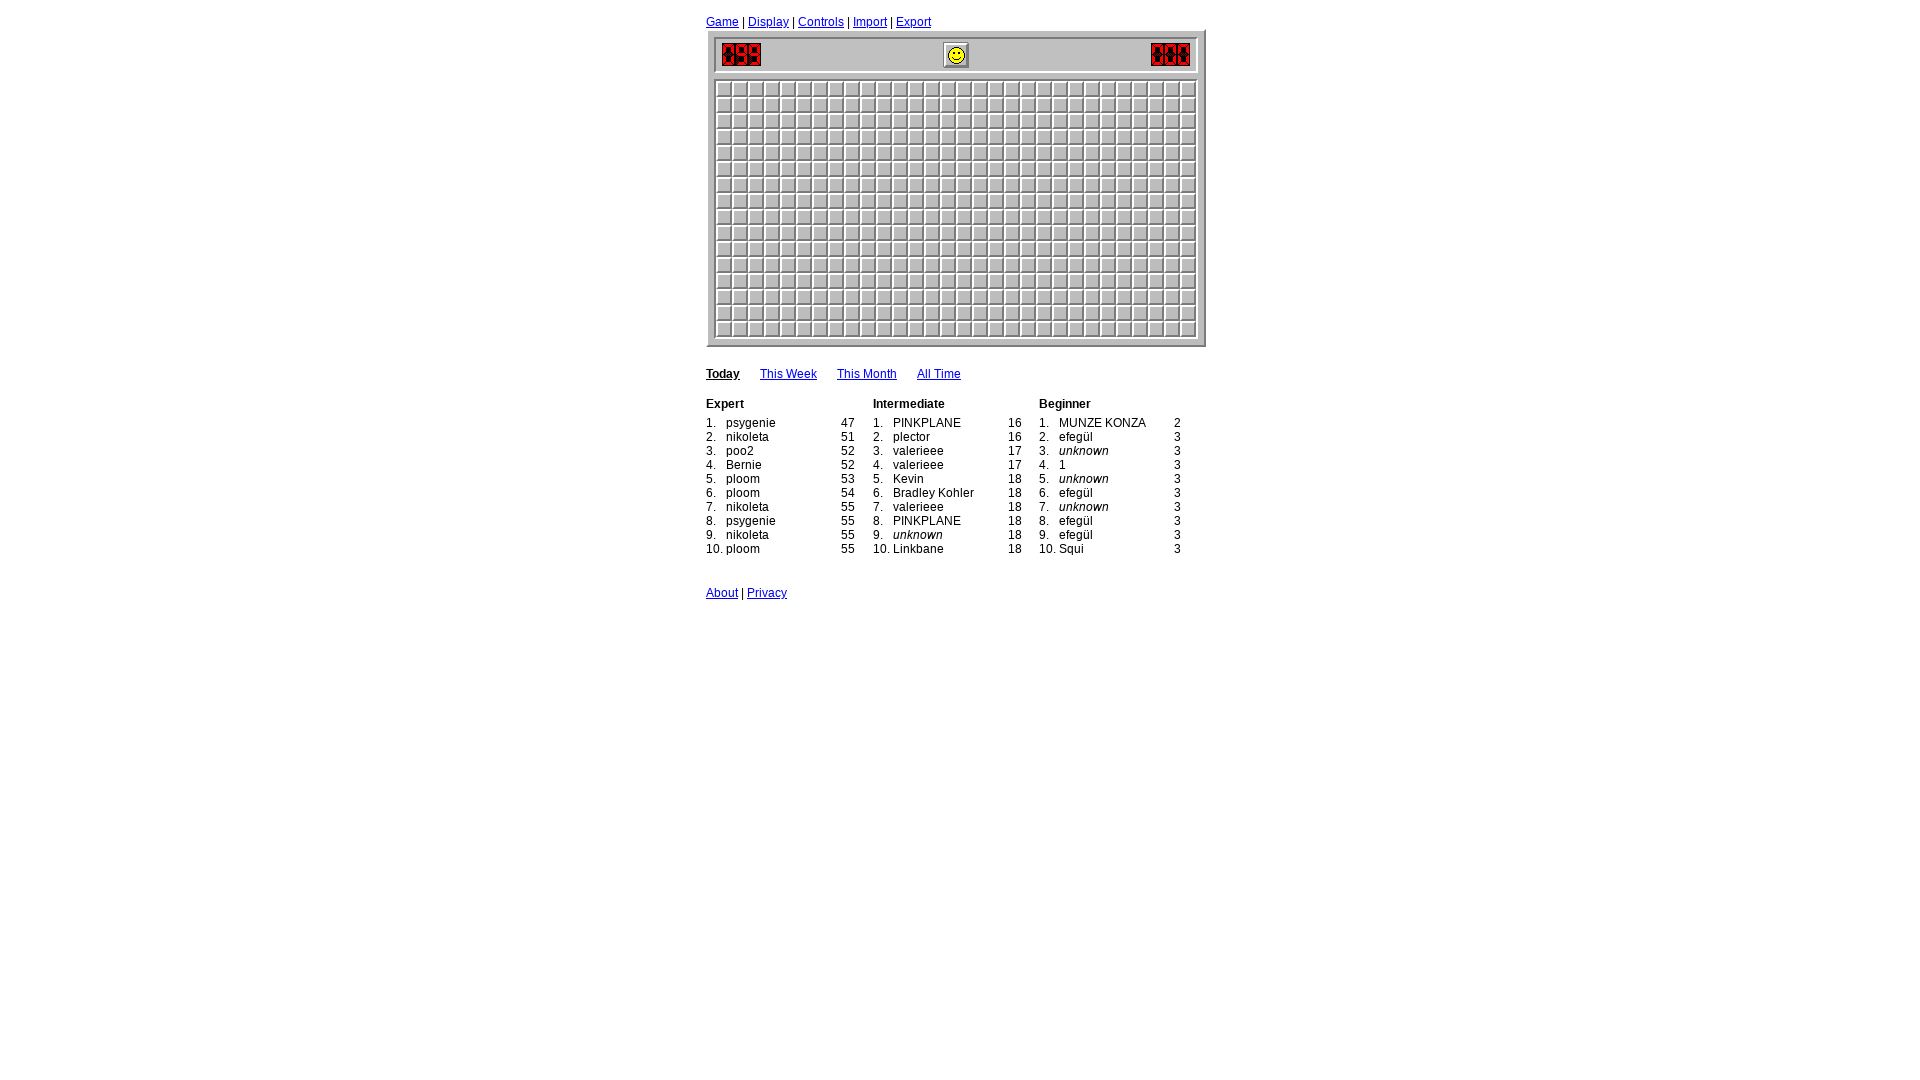

Located all blank square cells on the board
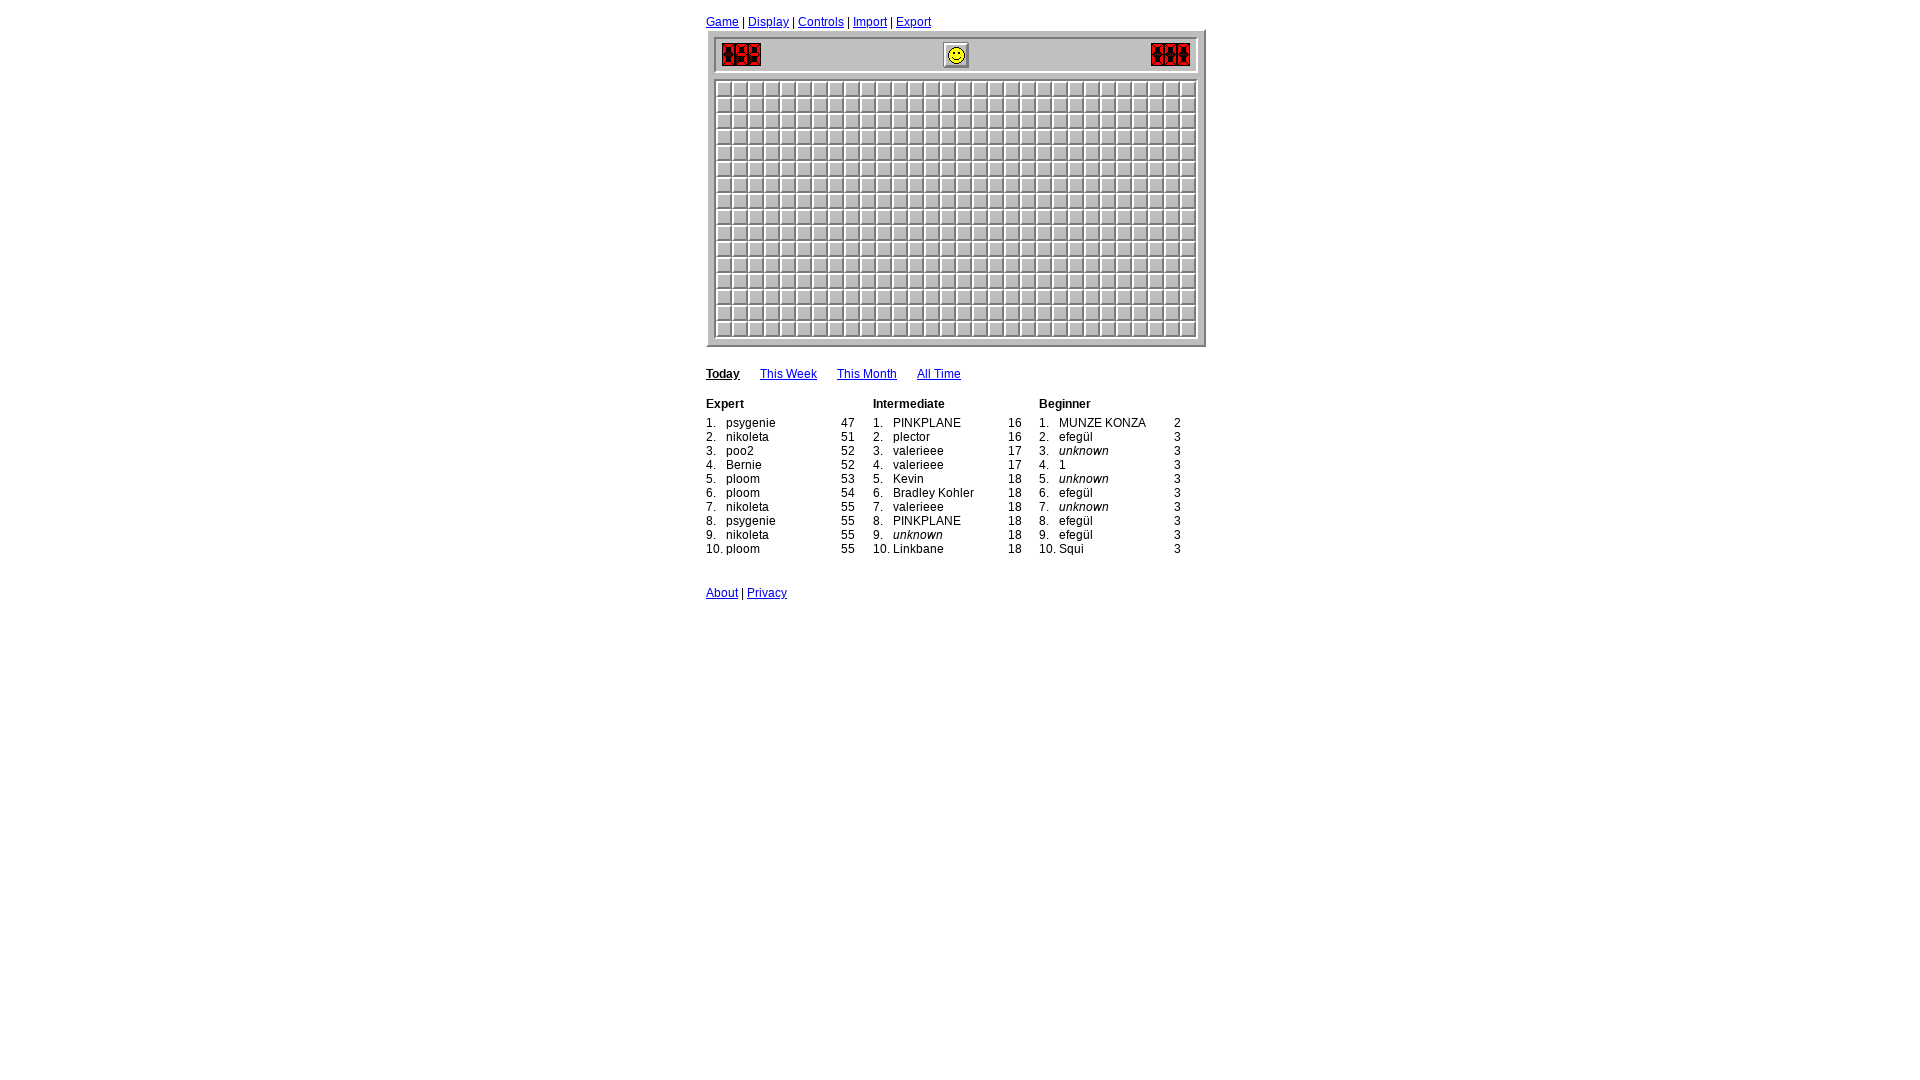

Clicked first cell to start the game at (724, 89) on .square.blank >> nth=0
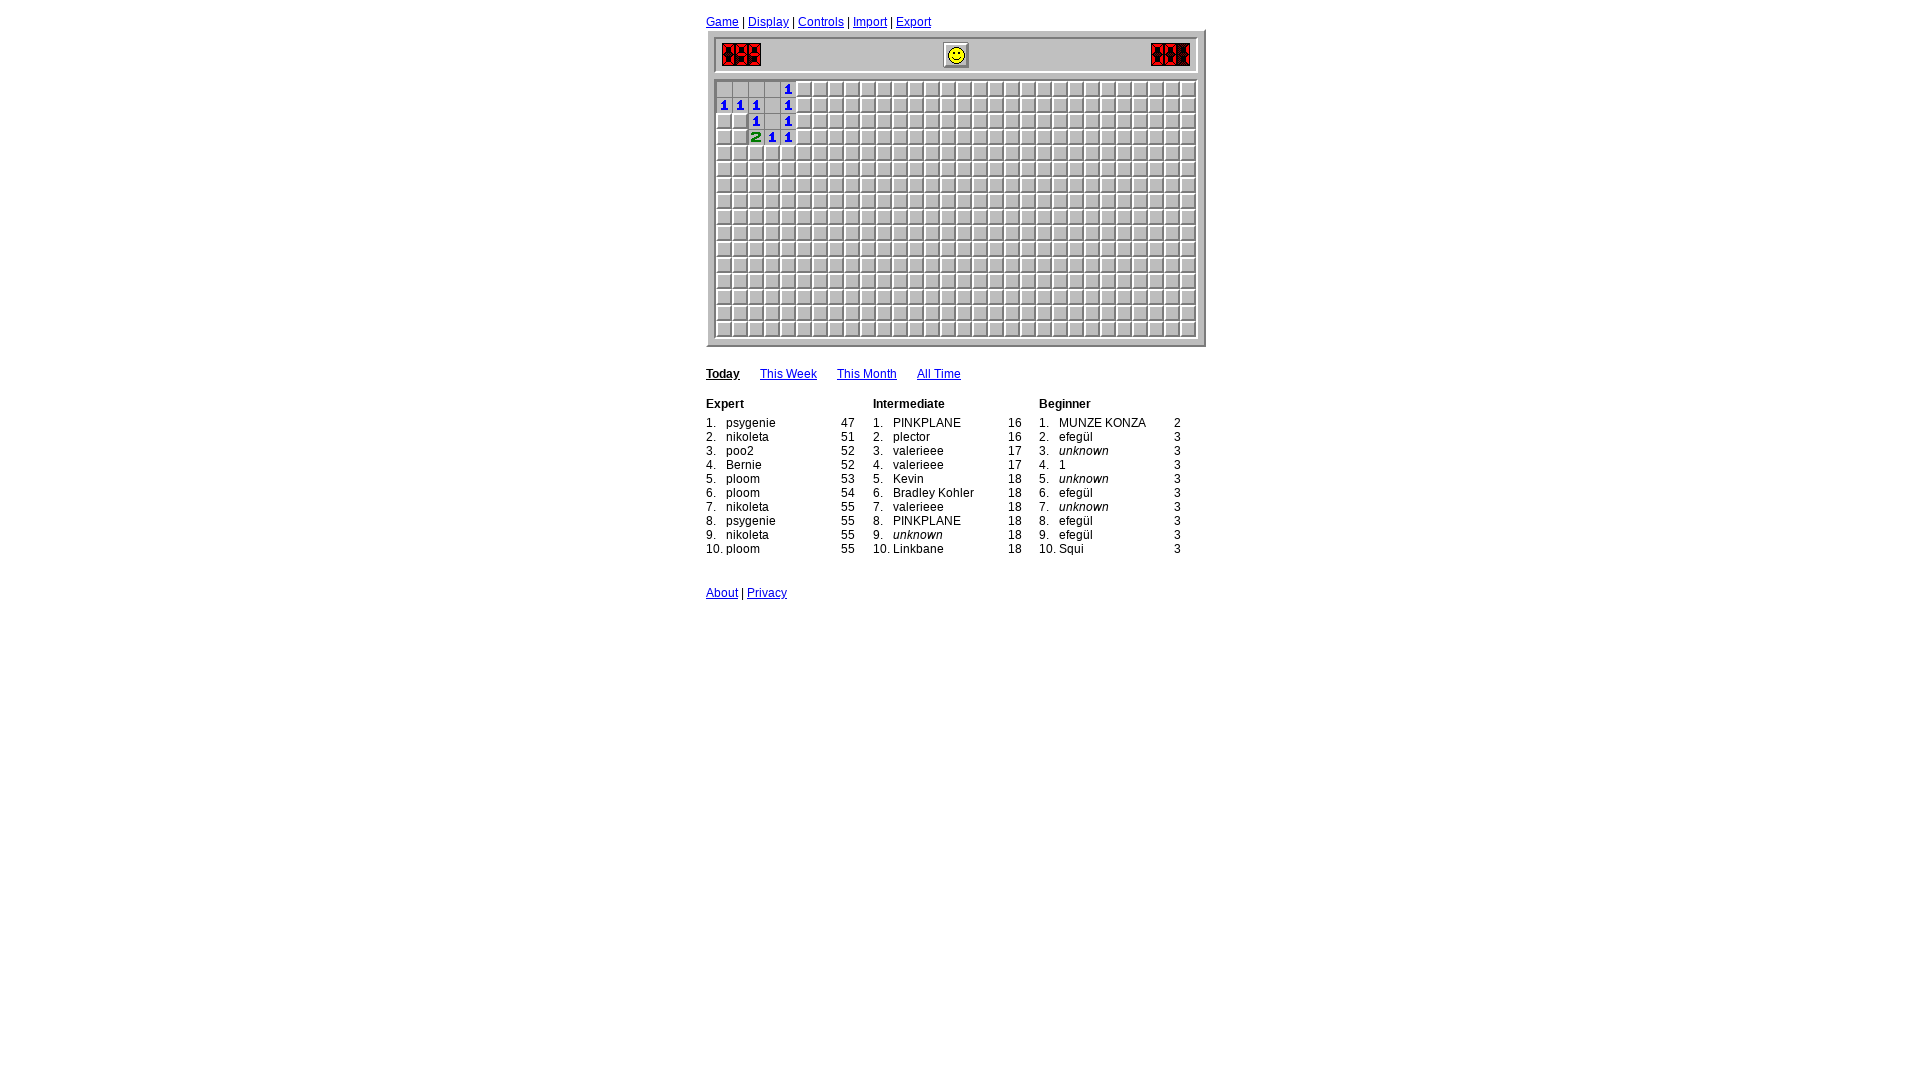

Waited 1000ms for game initialization
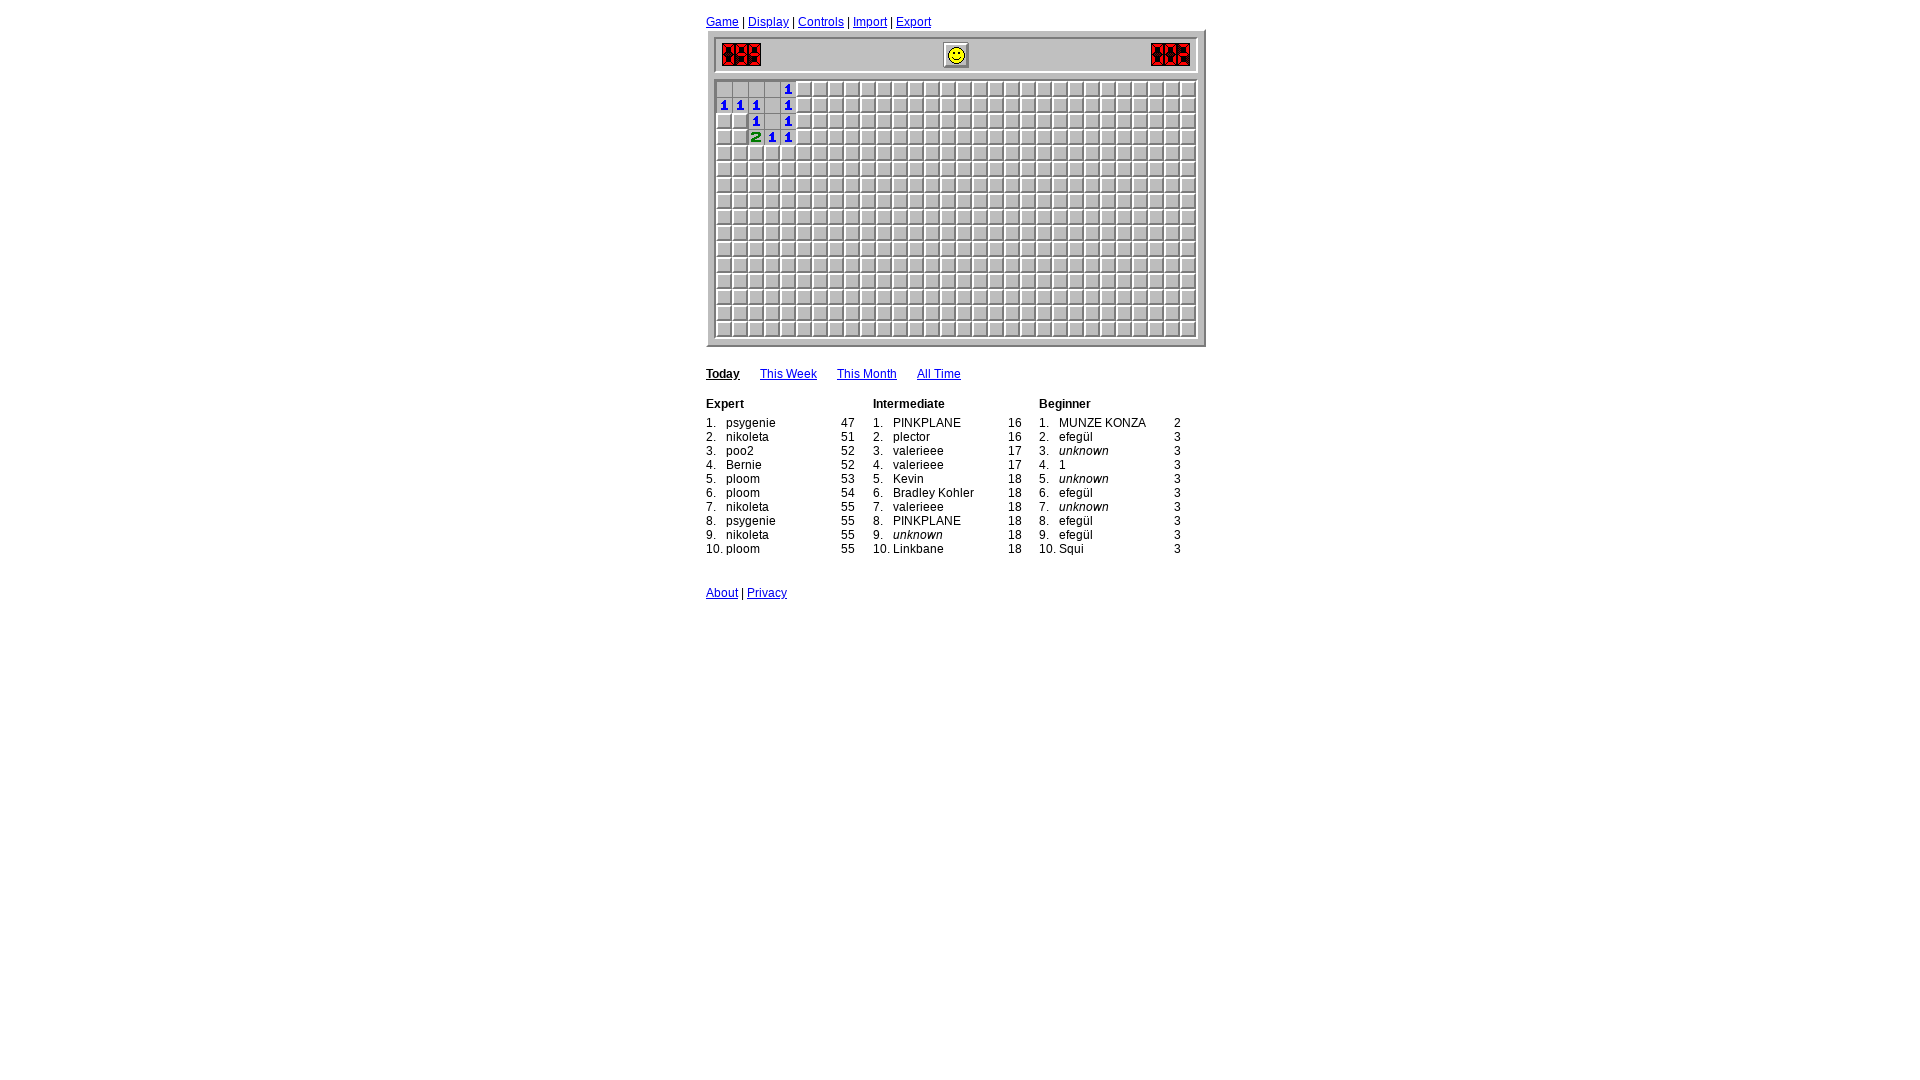

Game loop iteration 1: waited 400ms
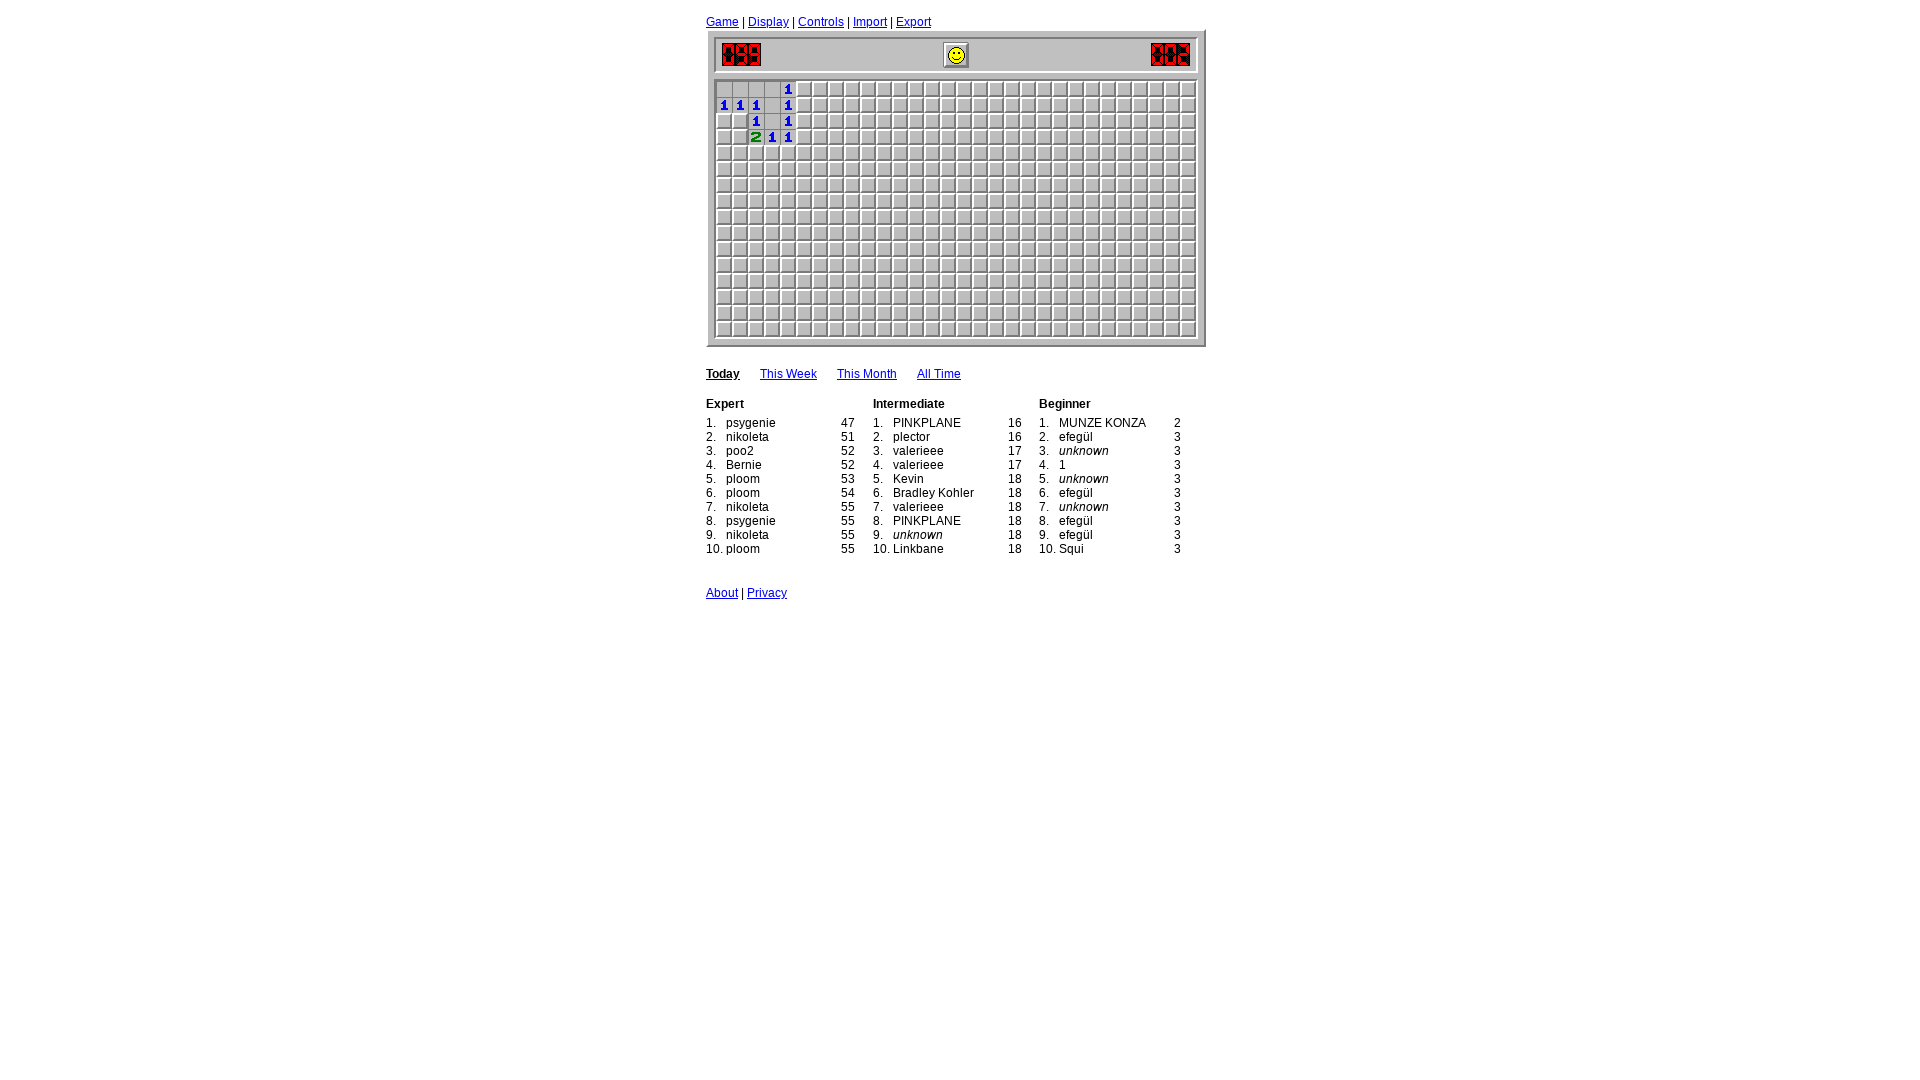

Read board state for cells with numbers 0-8 (6 finished cells)
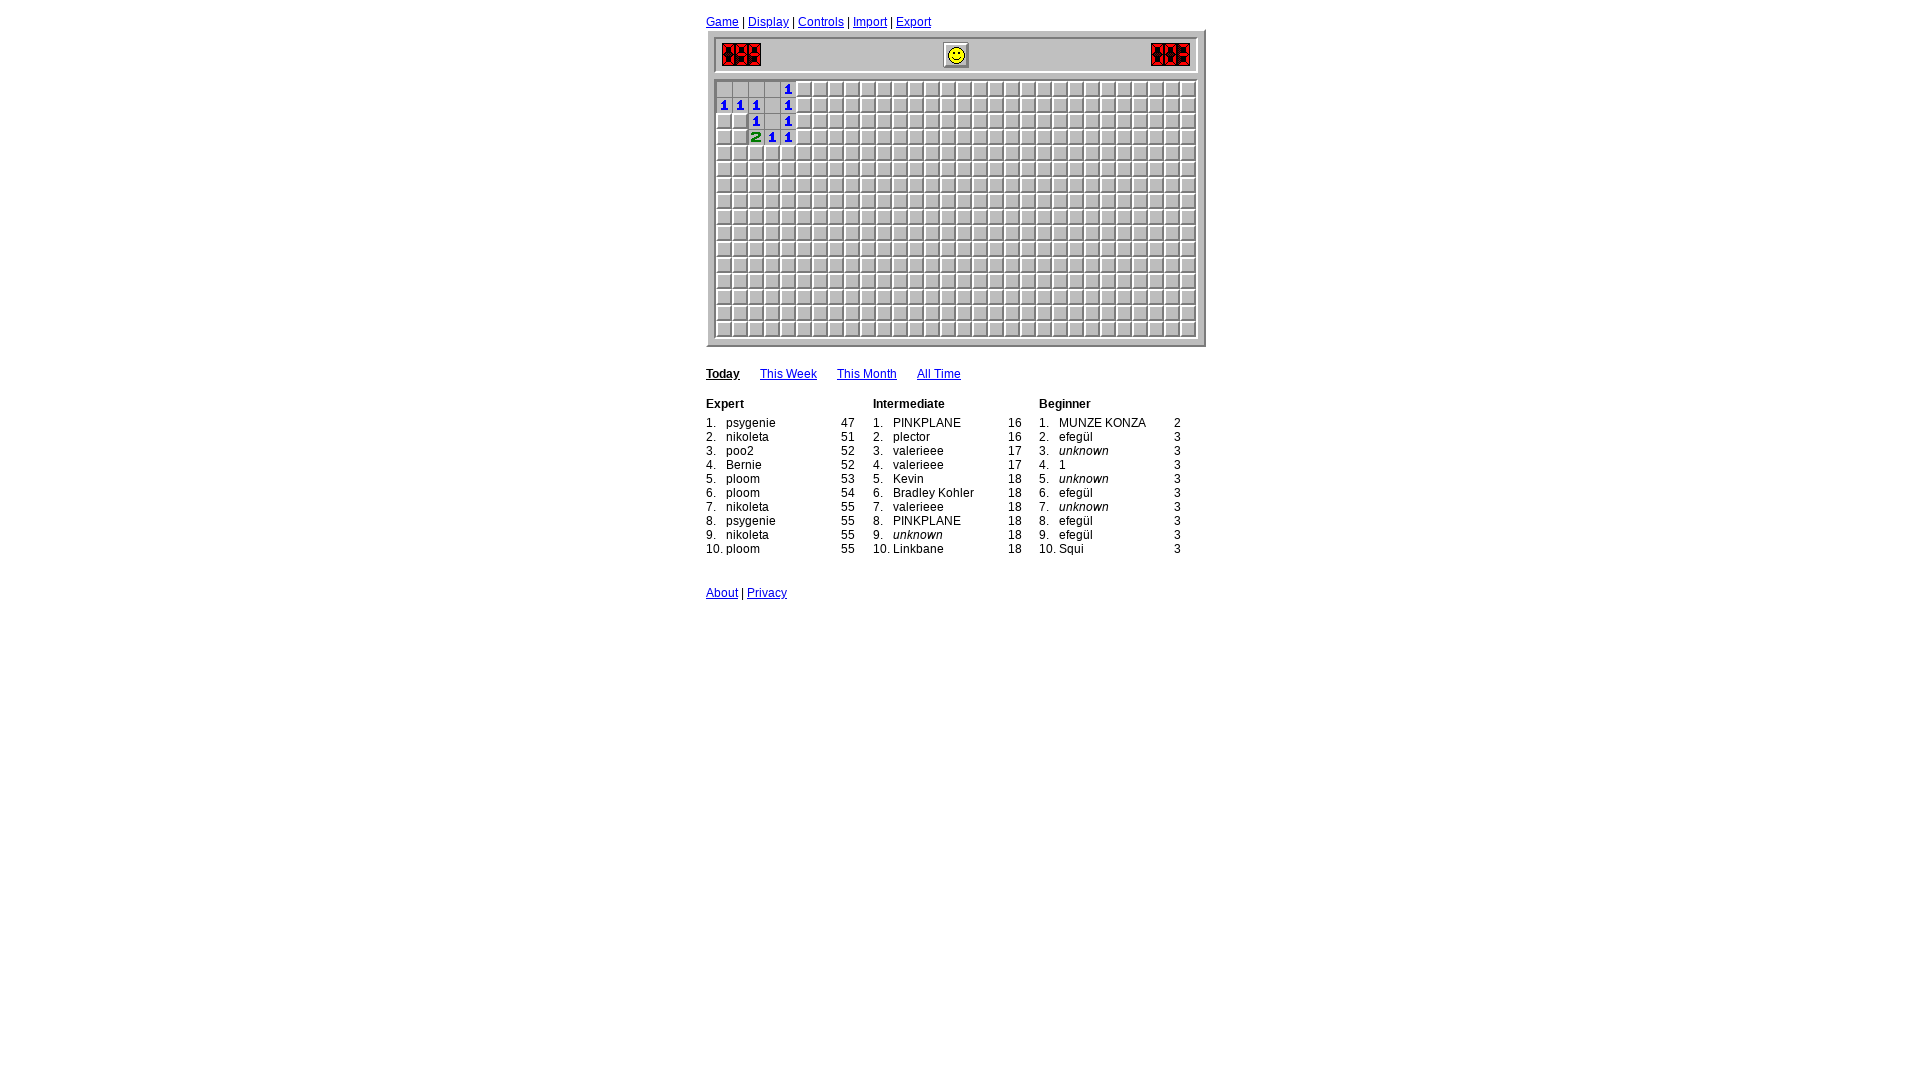

Analyzed board: identified 1 flagged cells and 0 safe cells to click
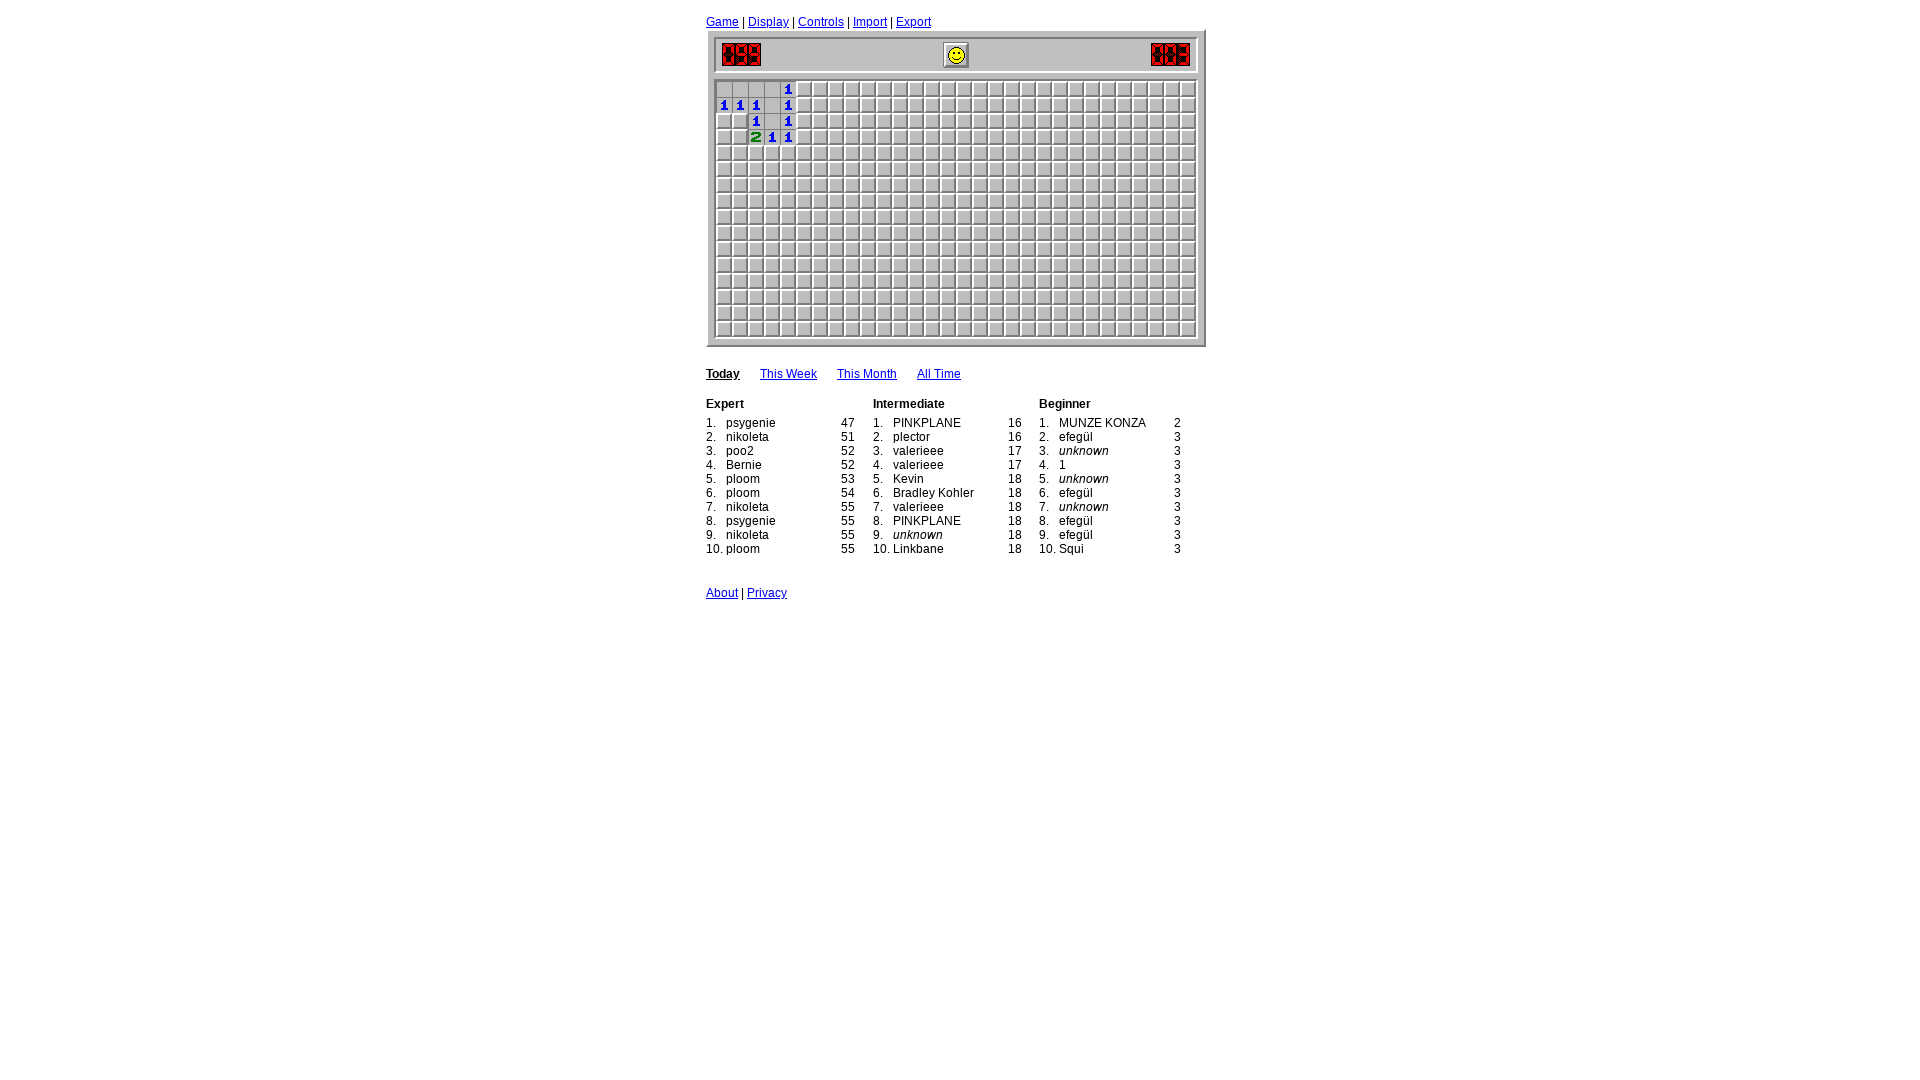

Game loop iteration 2: waited 400ms
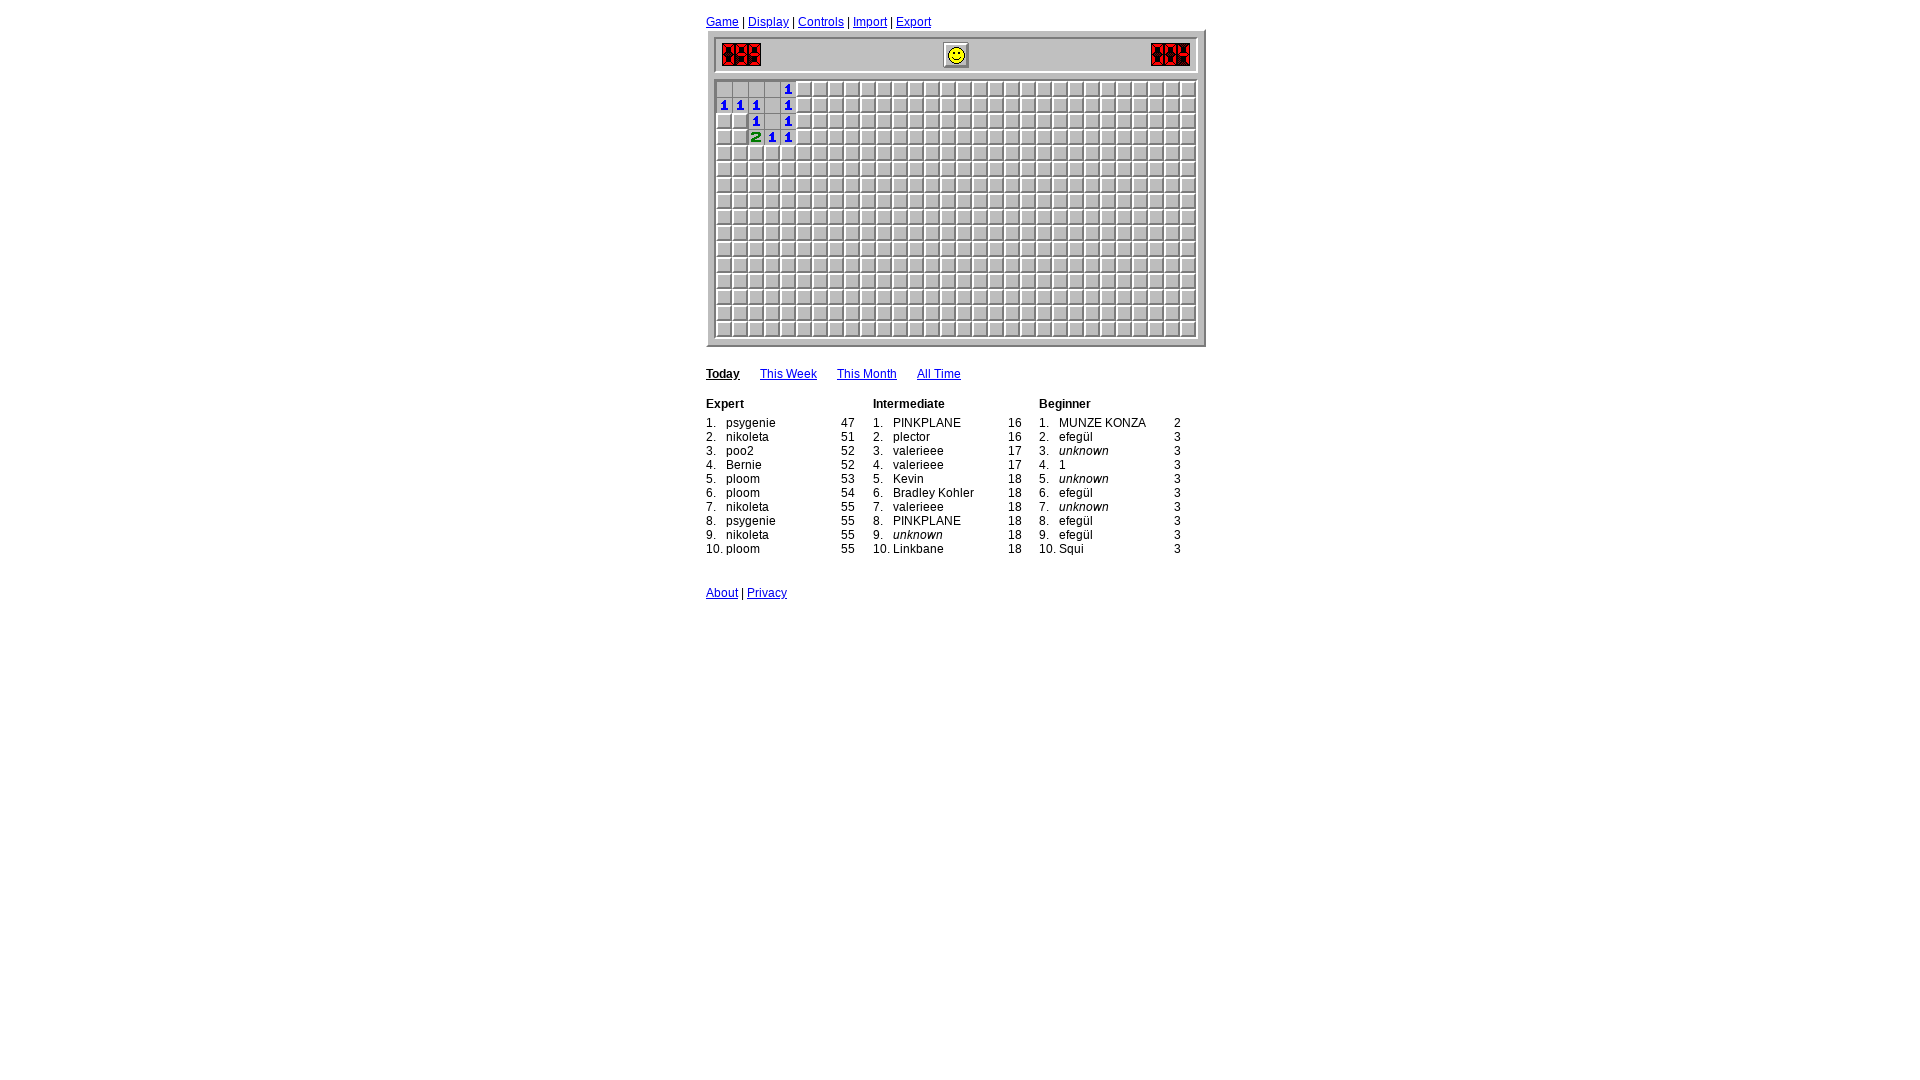

Placed flag on cell 61 (right-click) at (948, 121) on .square.blank >> nth=61
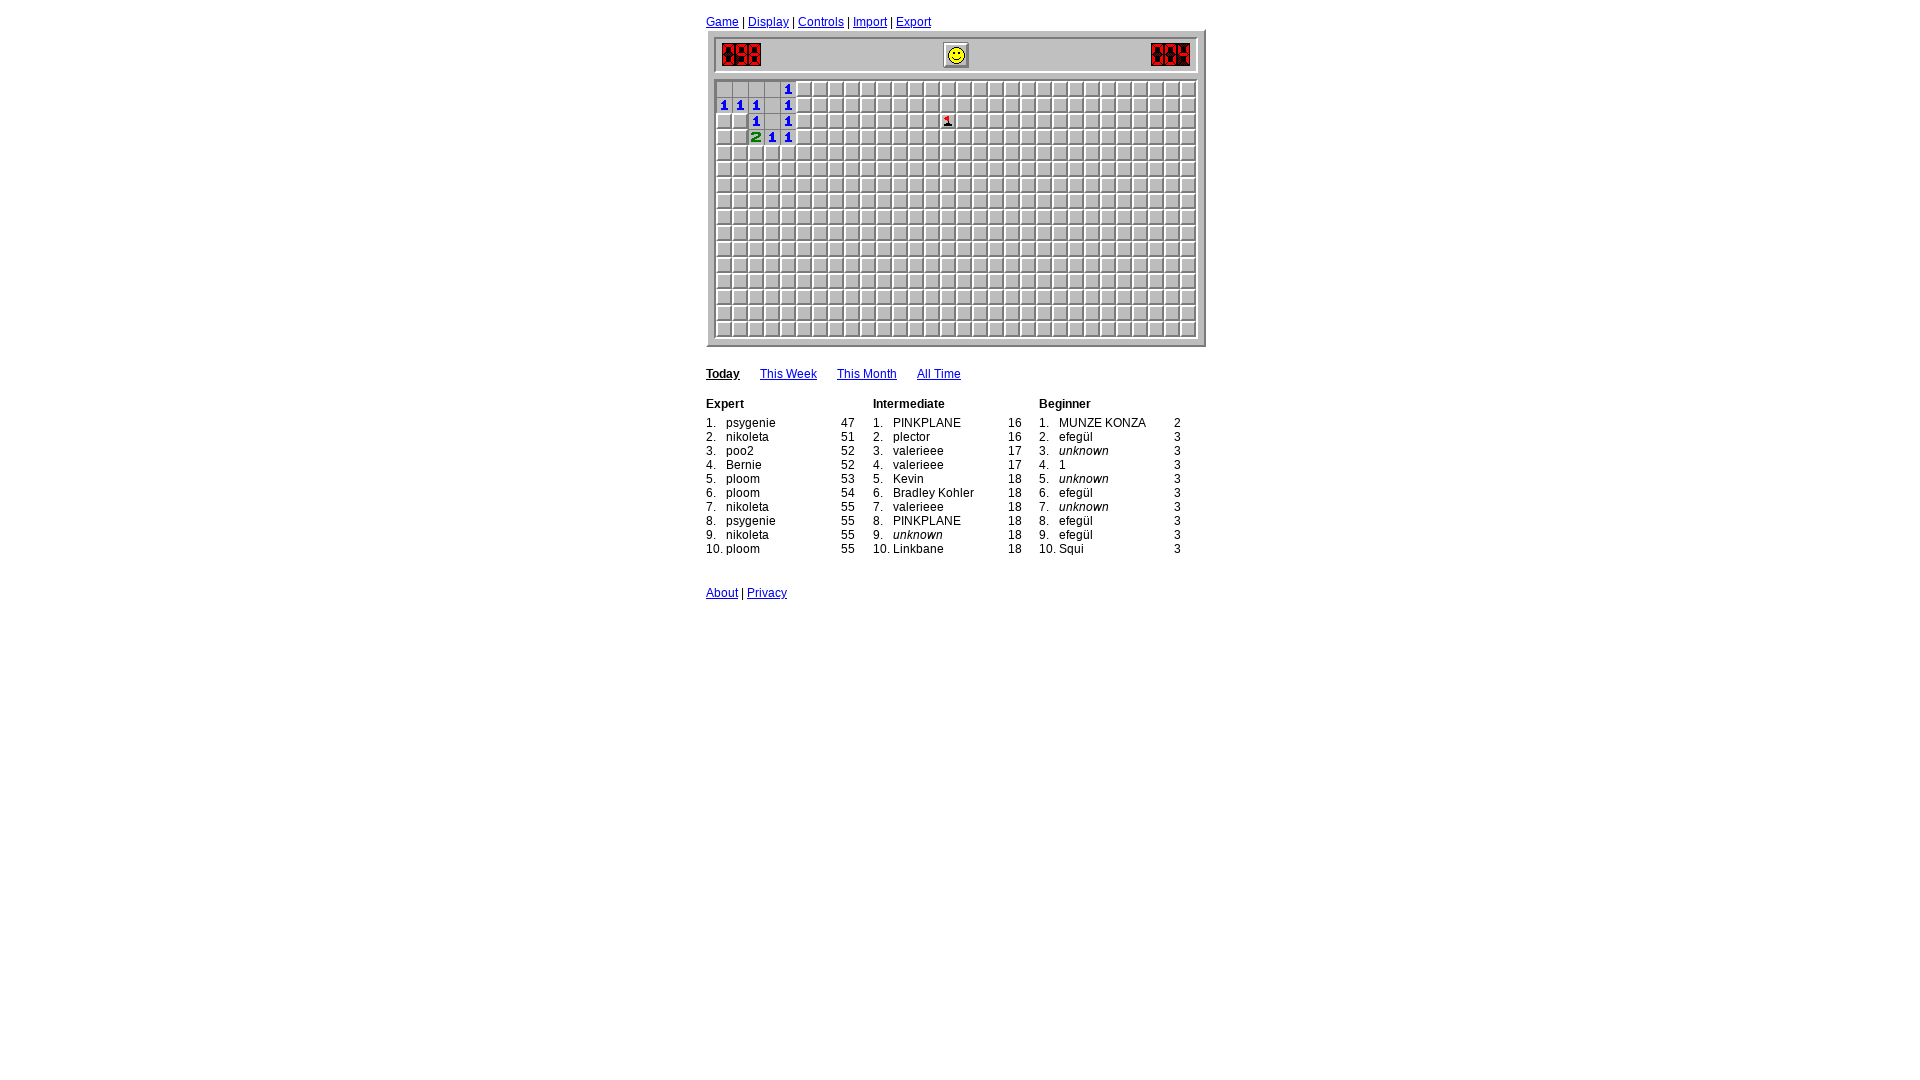

Read board state for cells with numbers 0-8 (6 finished cells)
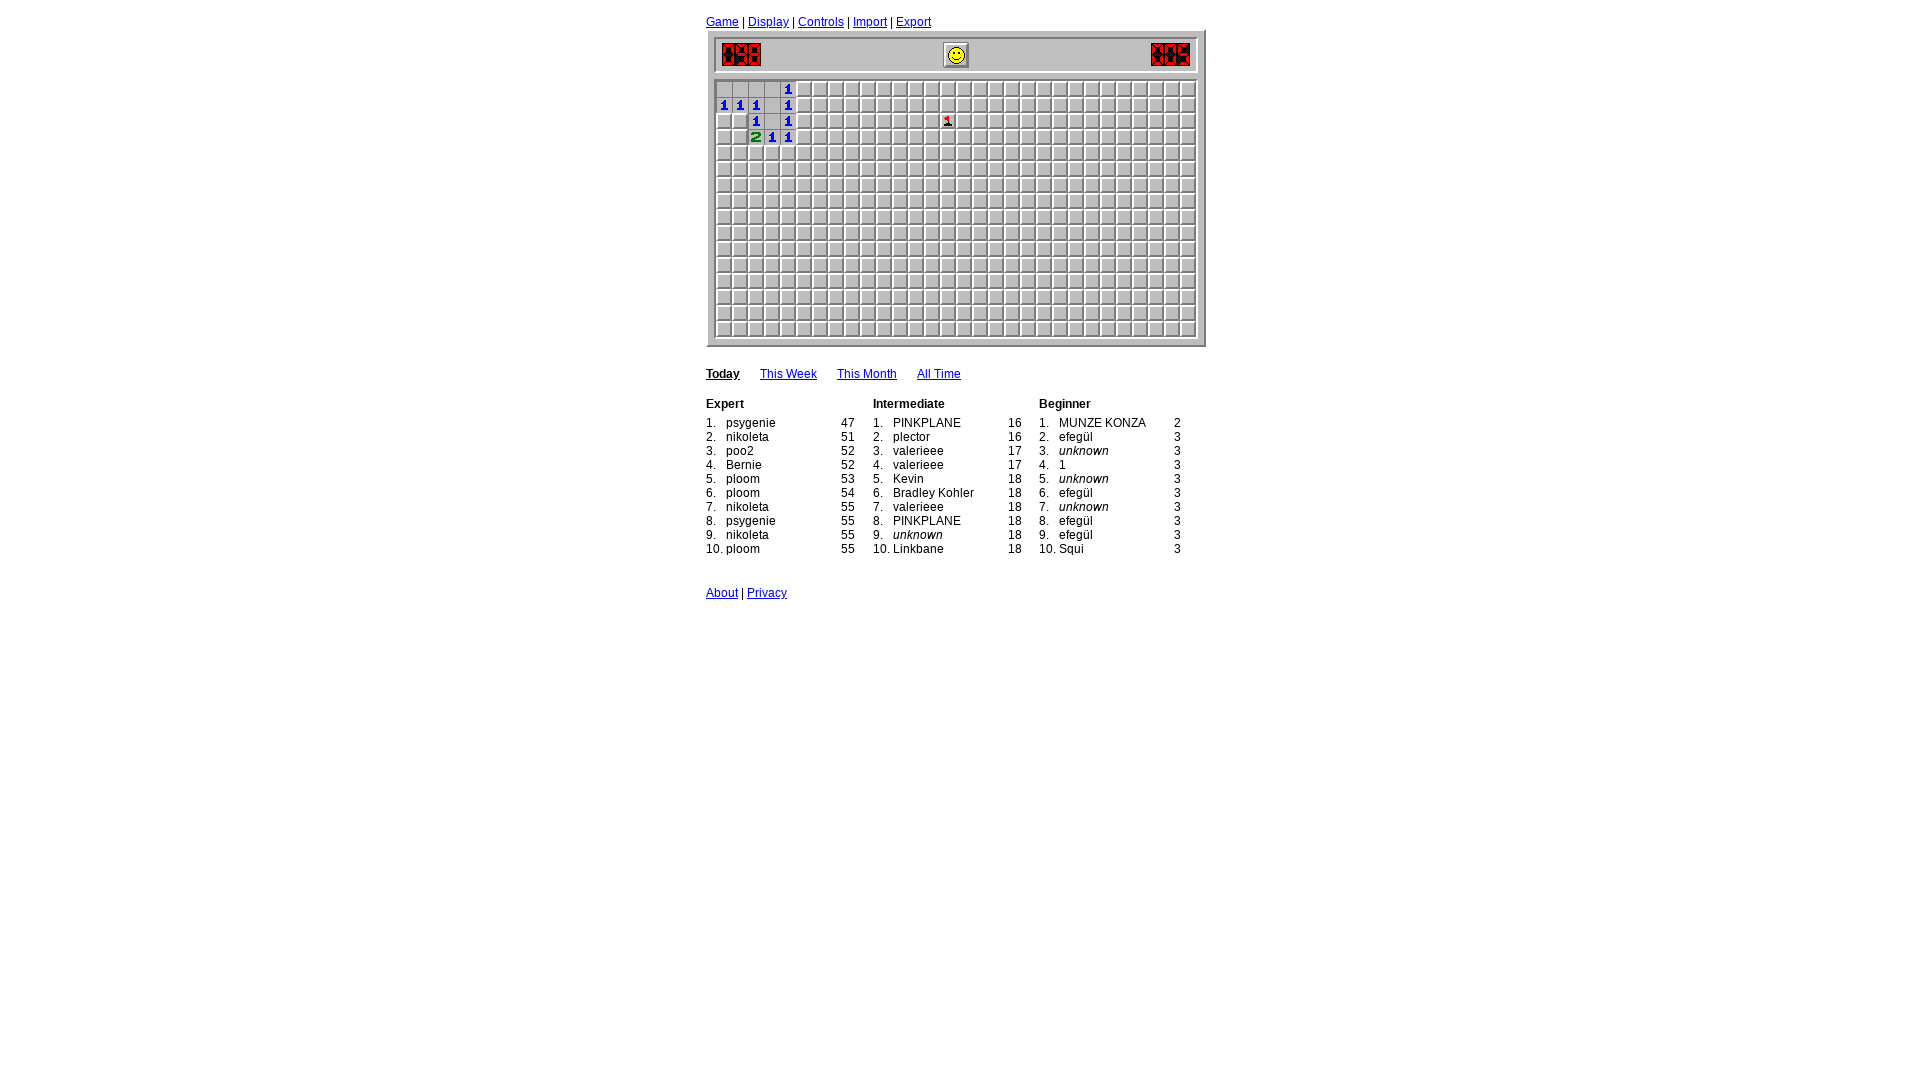

Analyzed board: identified 0 flagged cells and 11 safe cells to click
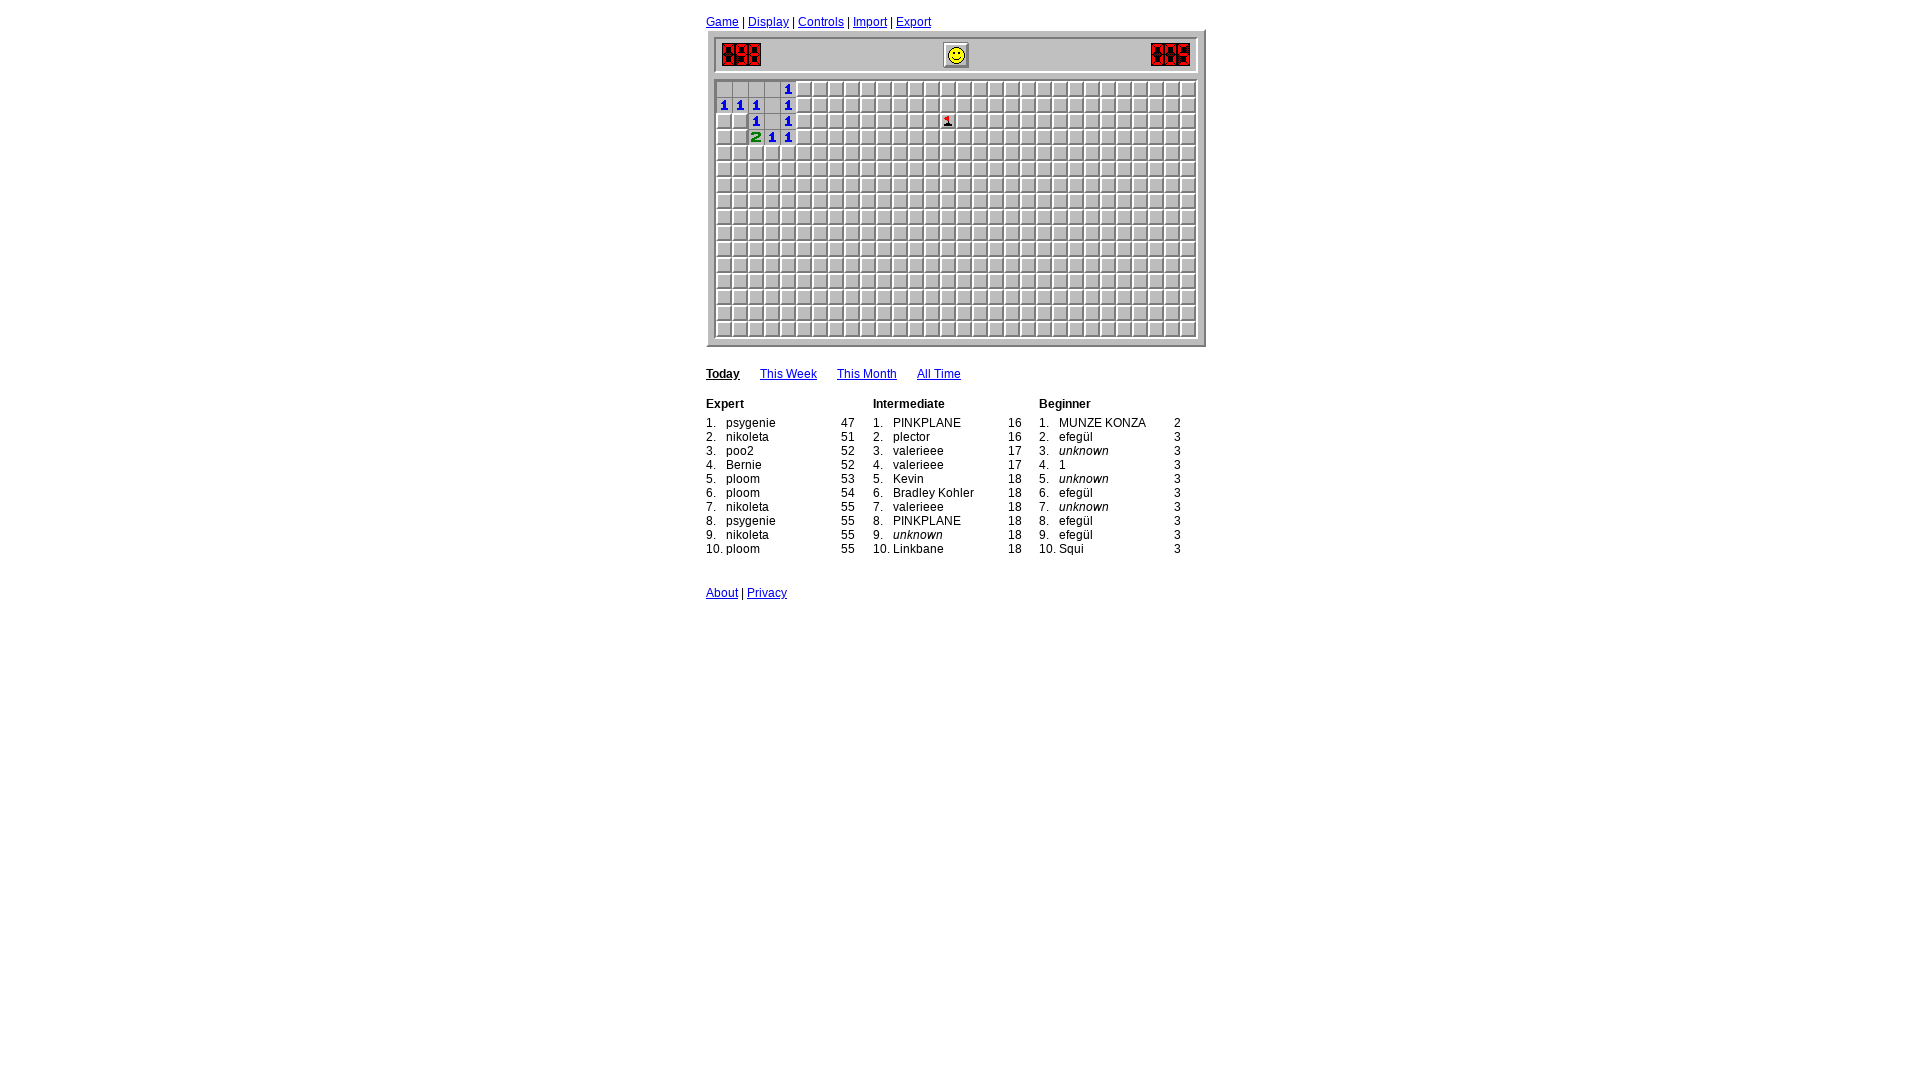

Game loop iteration 3: waited 400ms
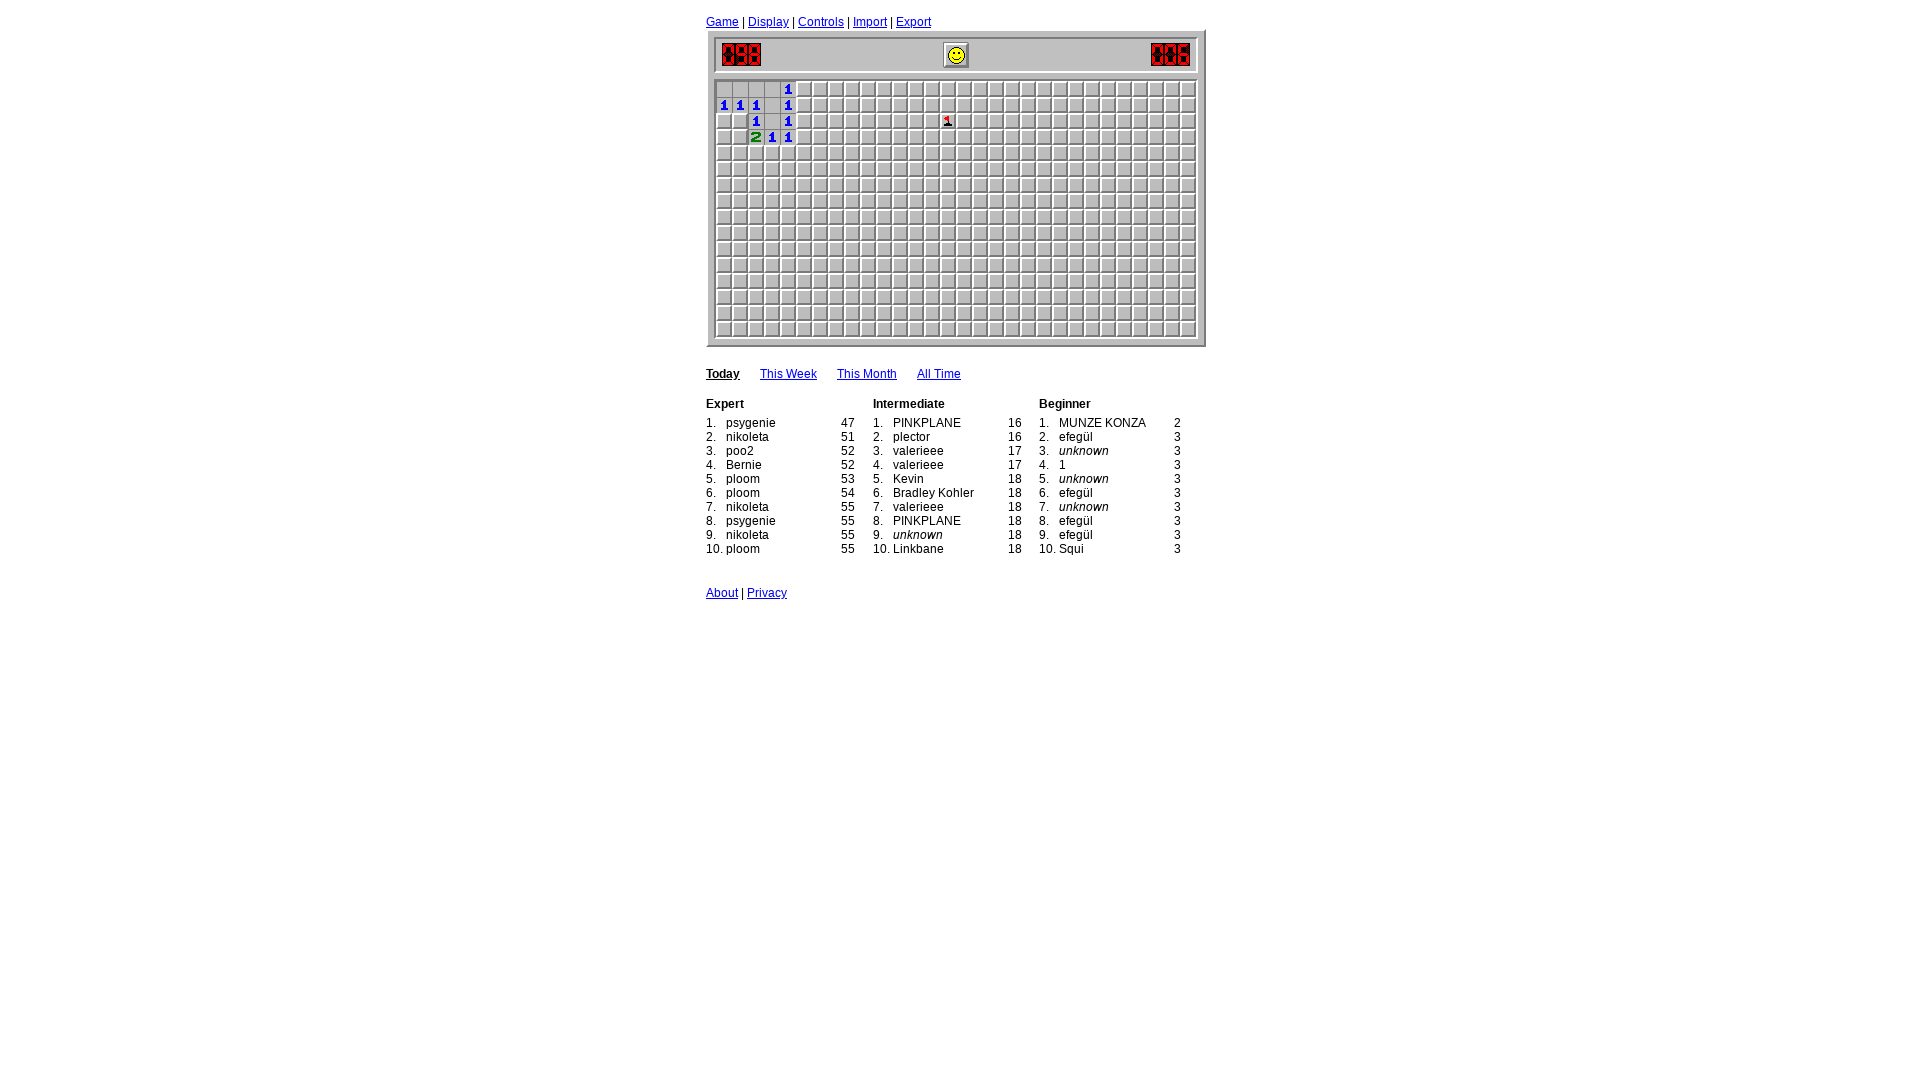

Clicked safe cell 65 at (1028, 121) on .square.blank >> nth=65
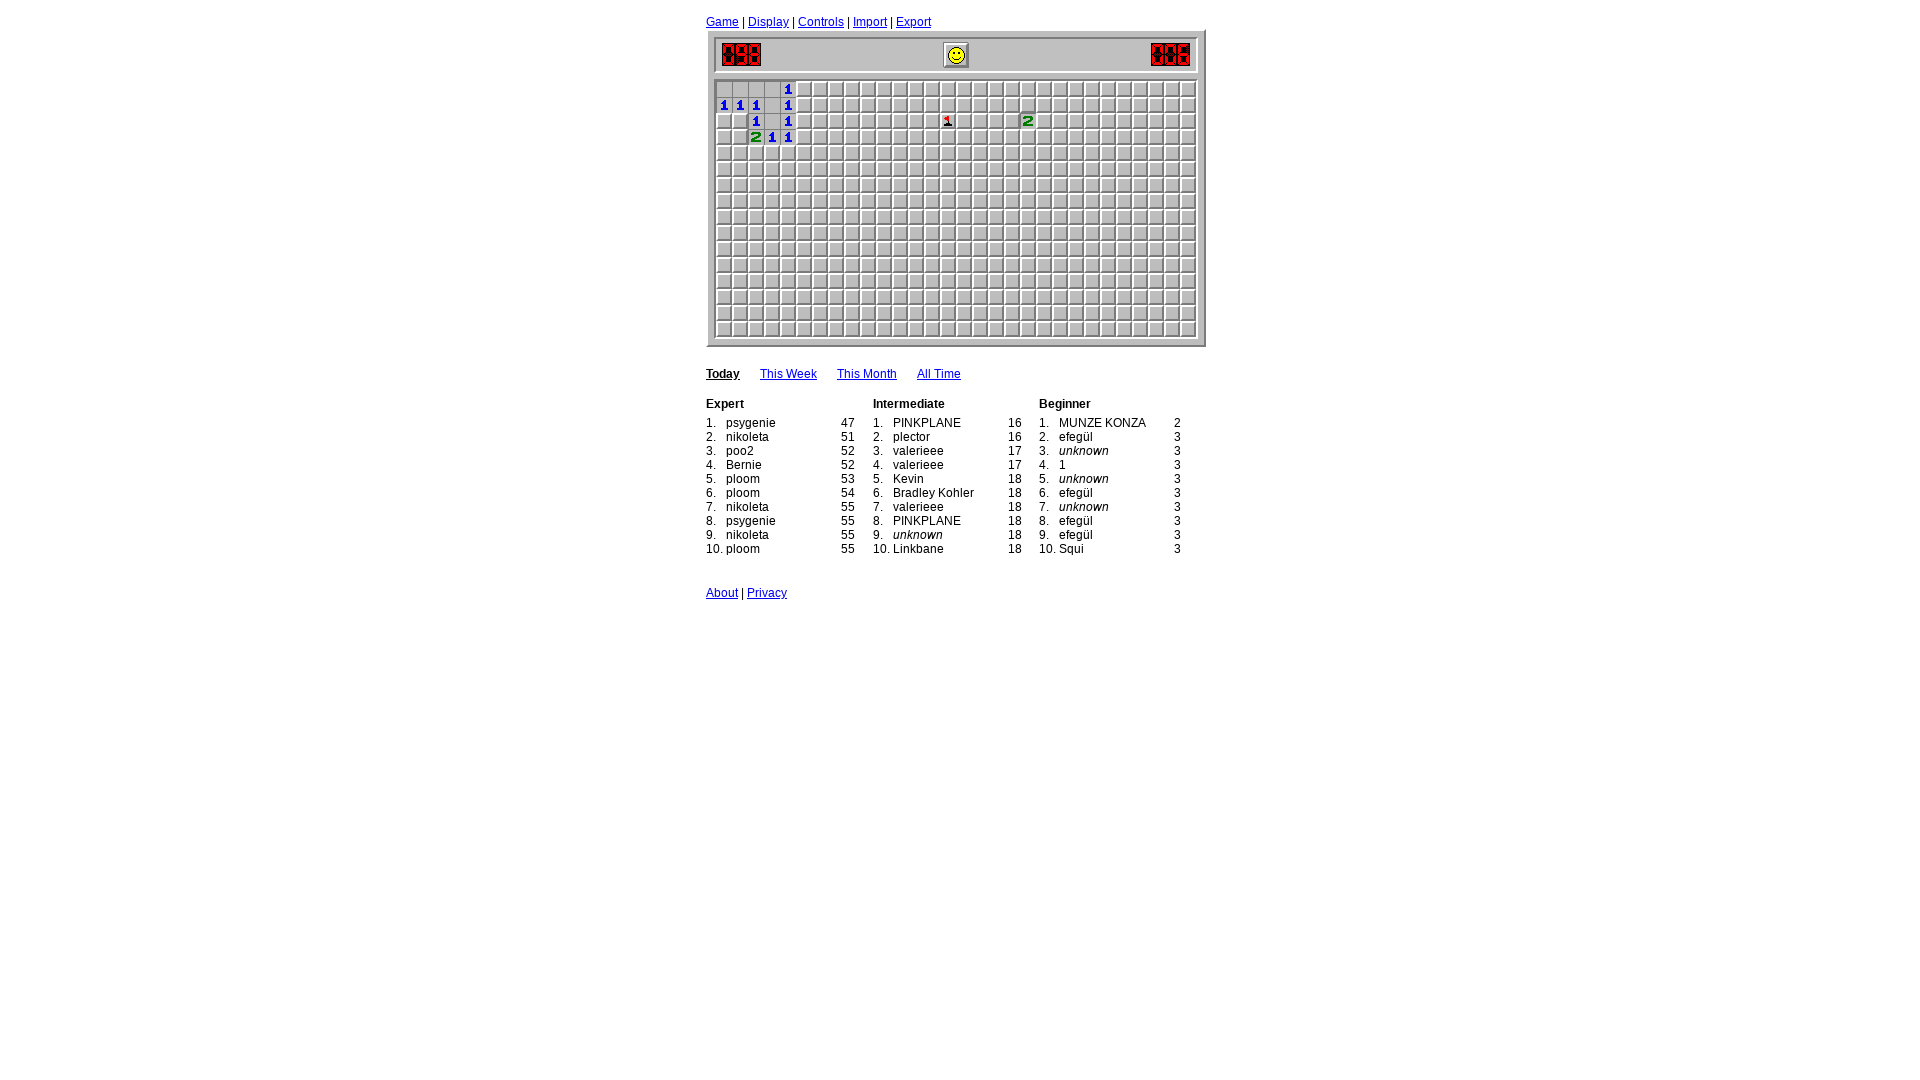

Clicked safe cell 35 at (964, 105) on .square.blank >> nth=35
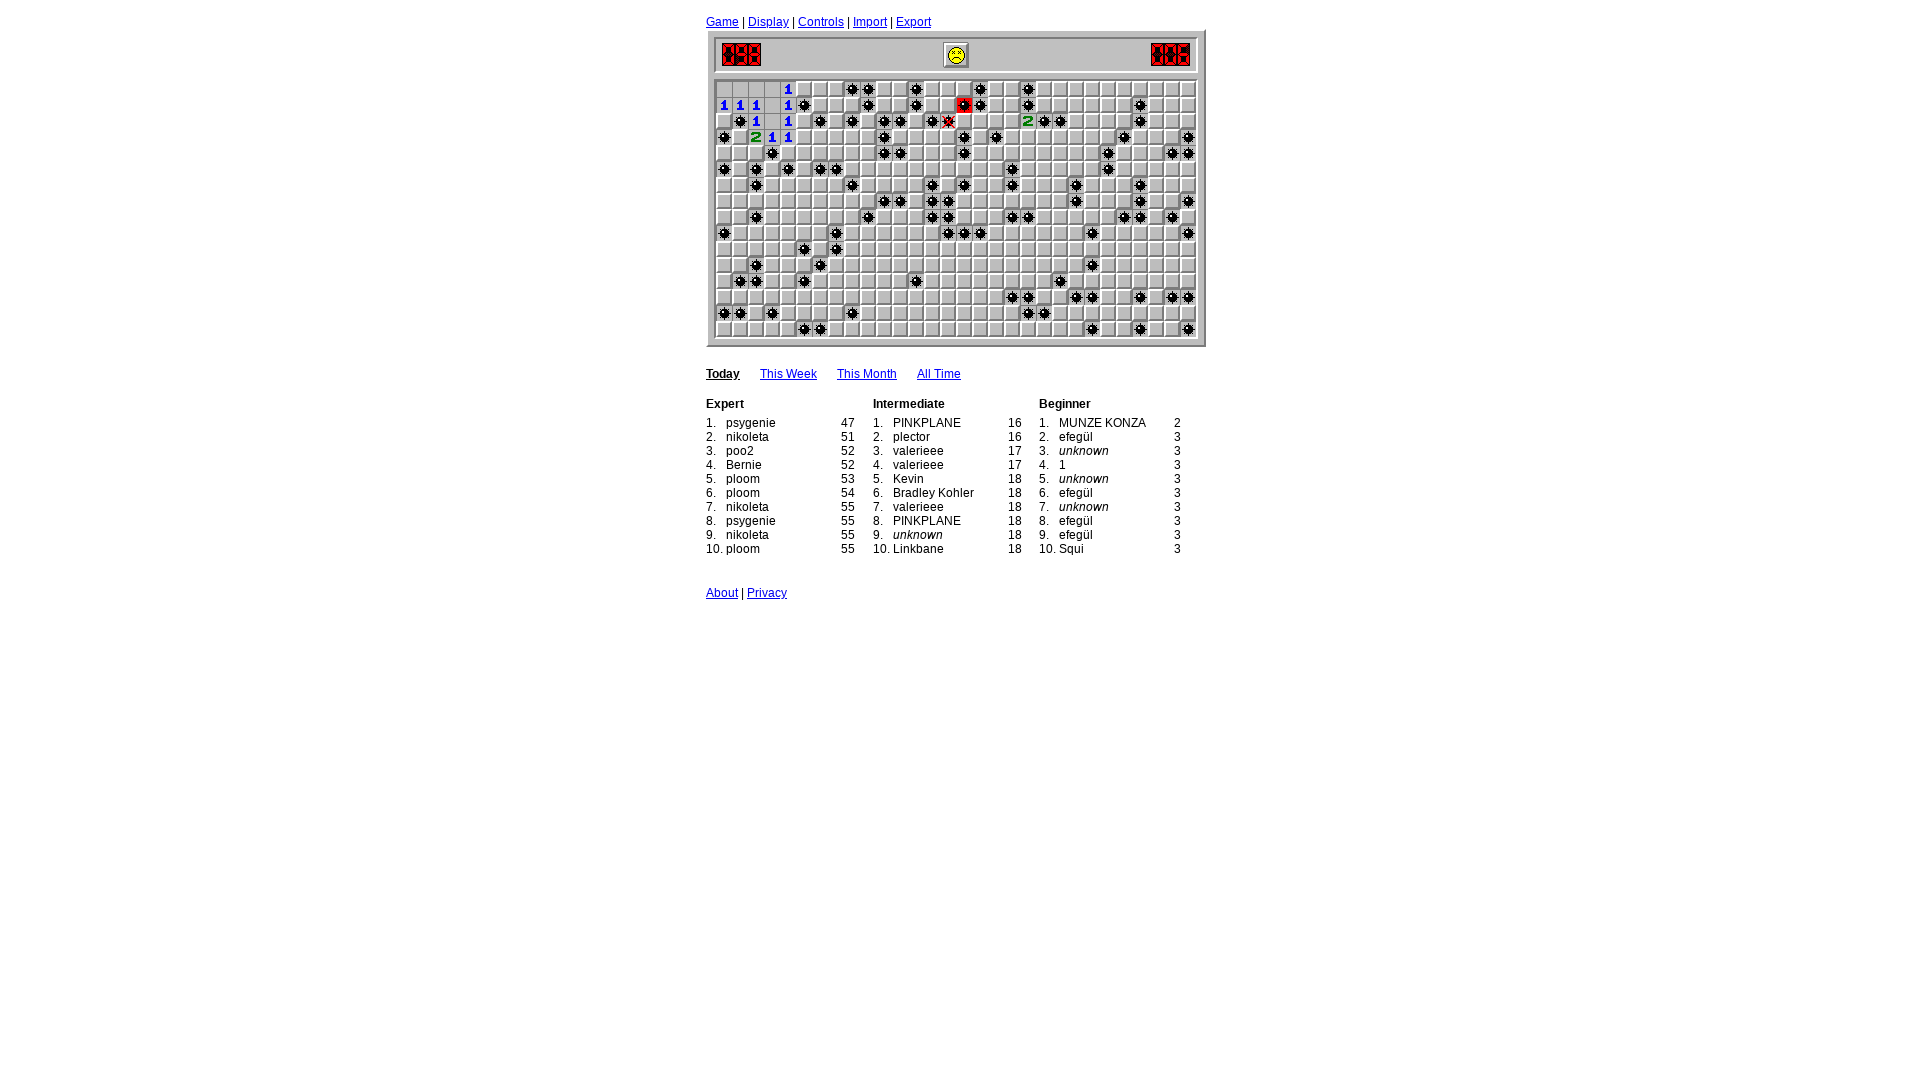

Clicked safe cell 5 at (932, 89) on .square.blank >> nth=5
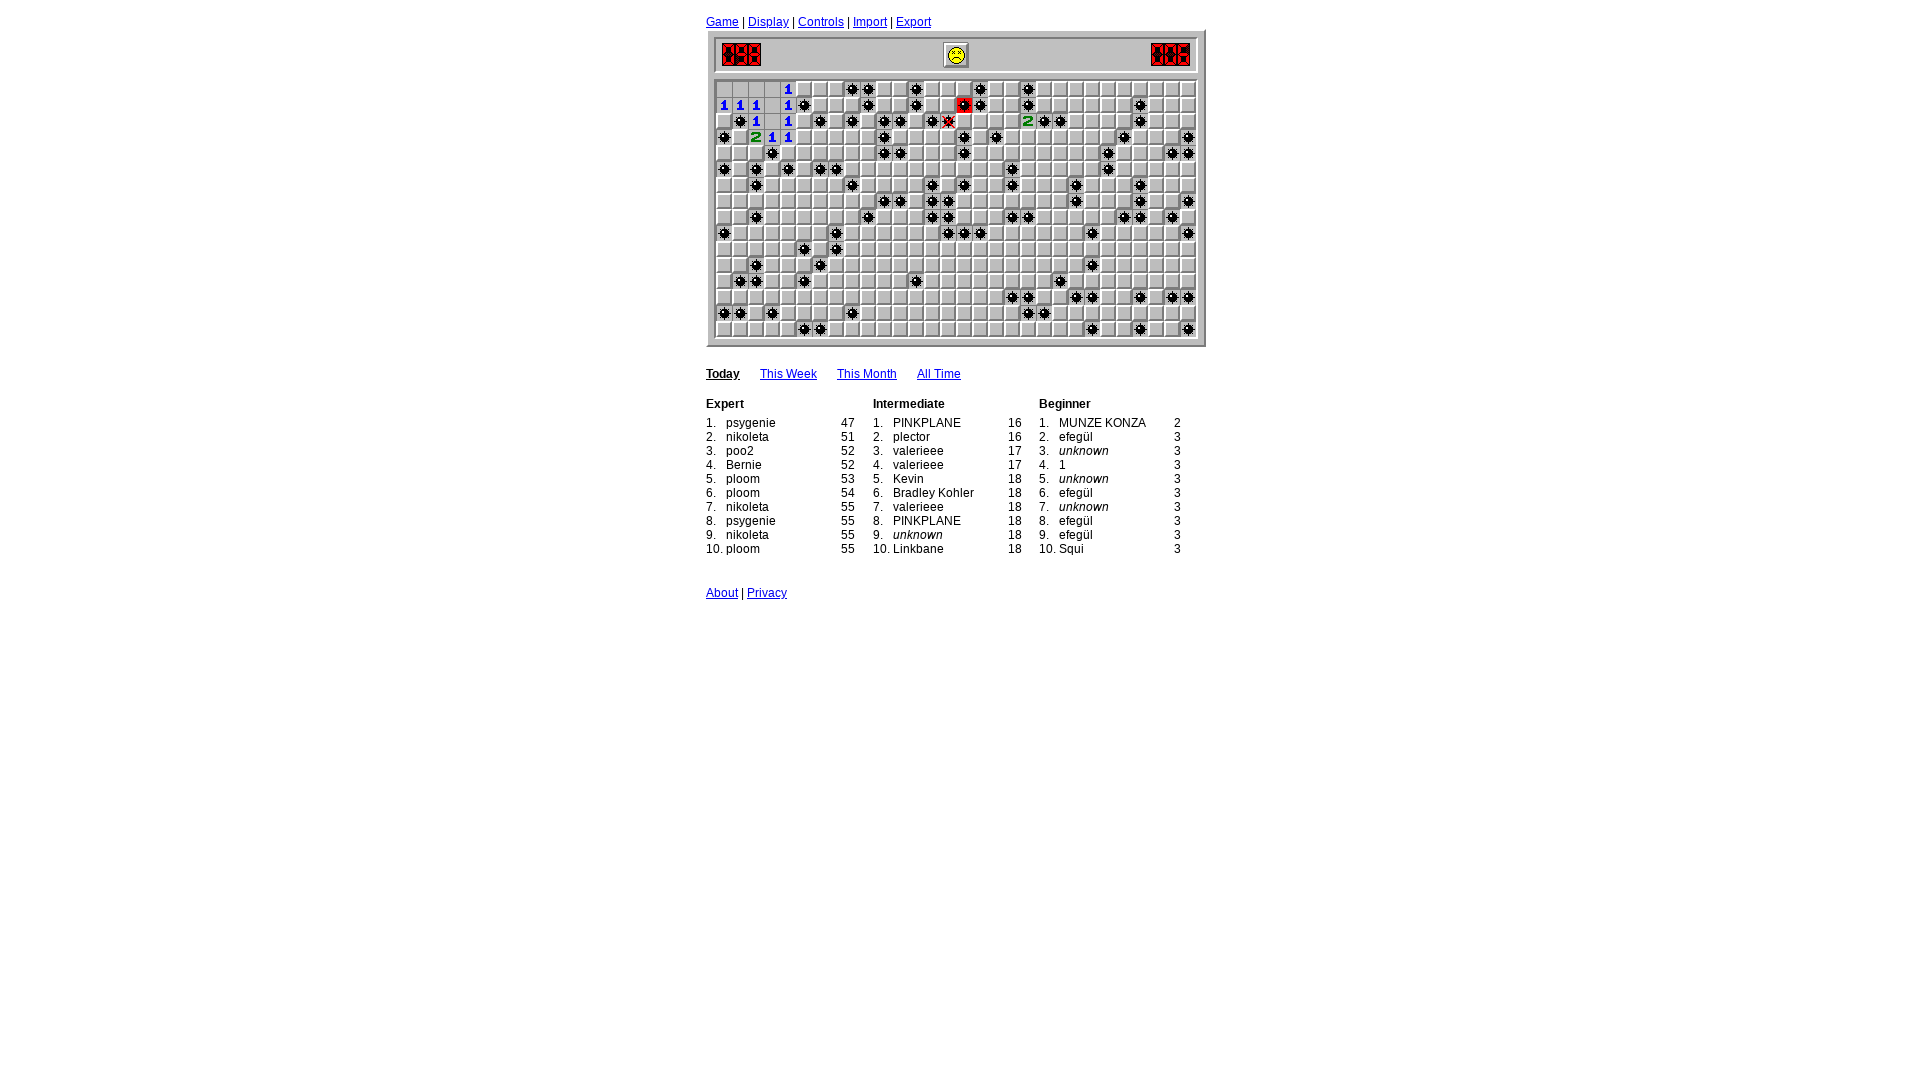

Clicked safe cell 123 at (772, 185) on .square.blank >> nth=123
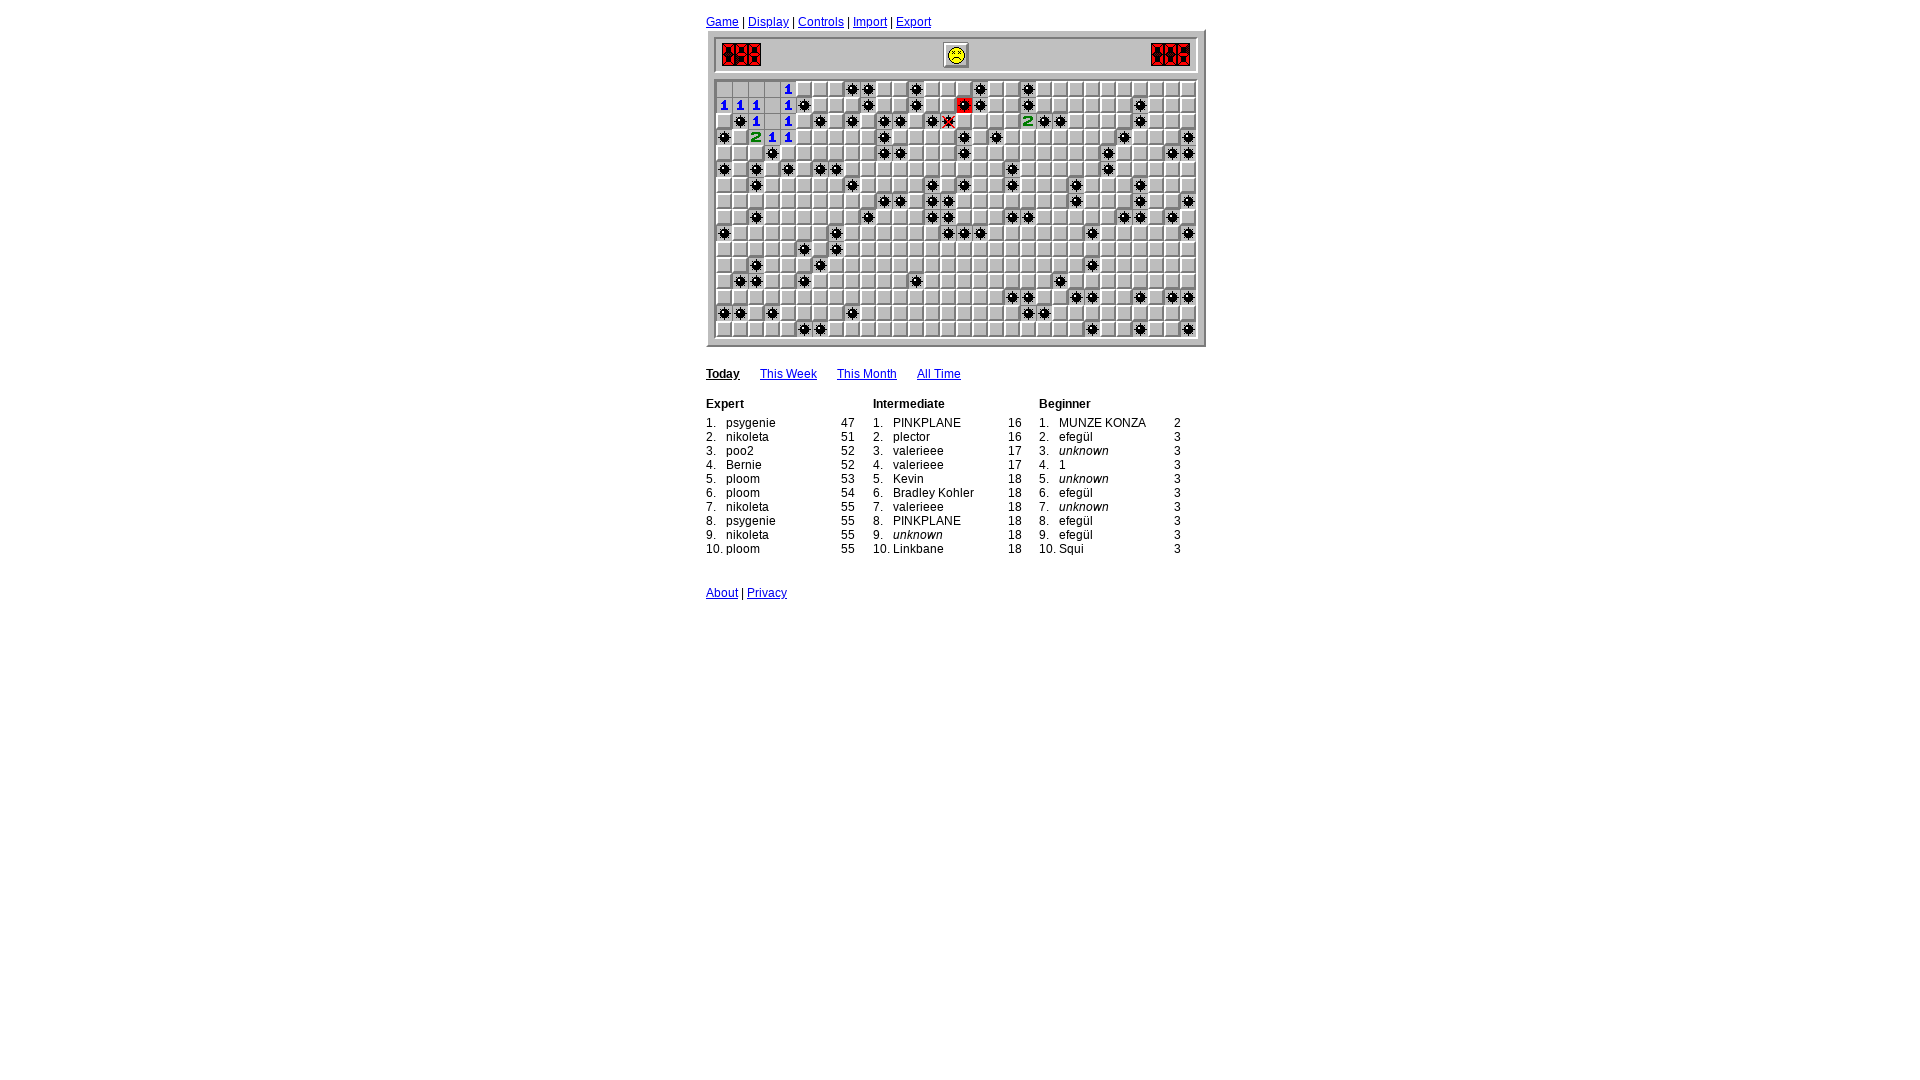

Clicked safe cell 124 at (788, 185) on .square.blank >> nth=124
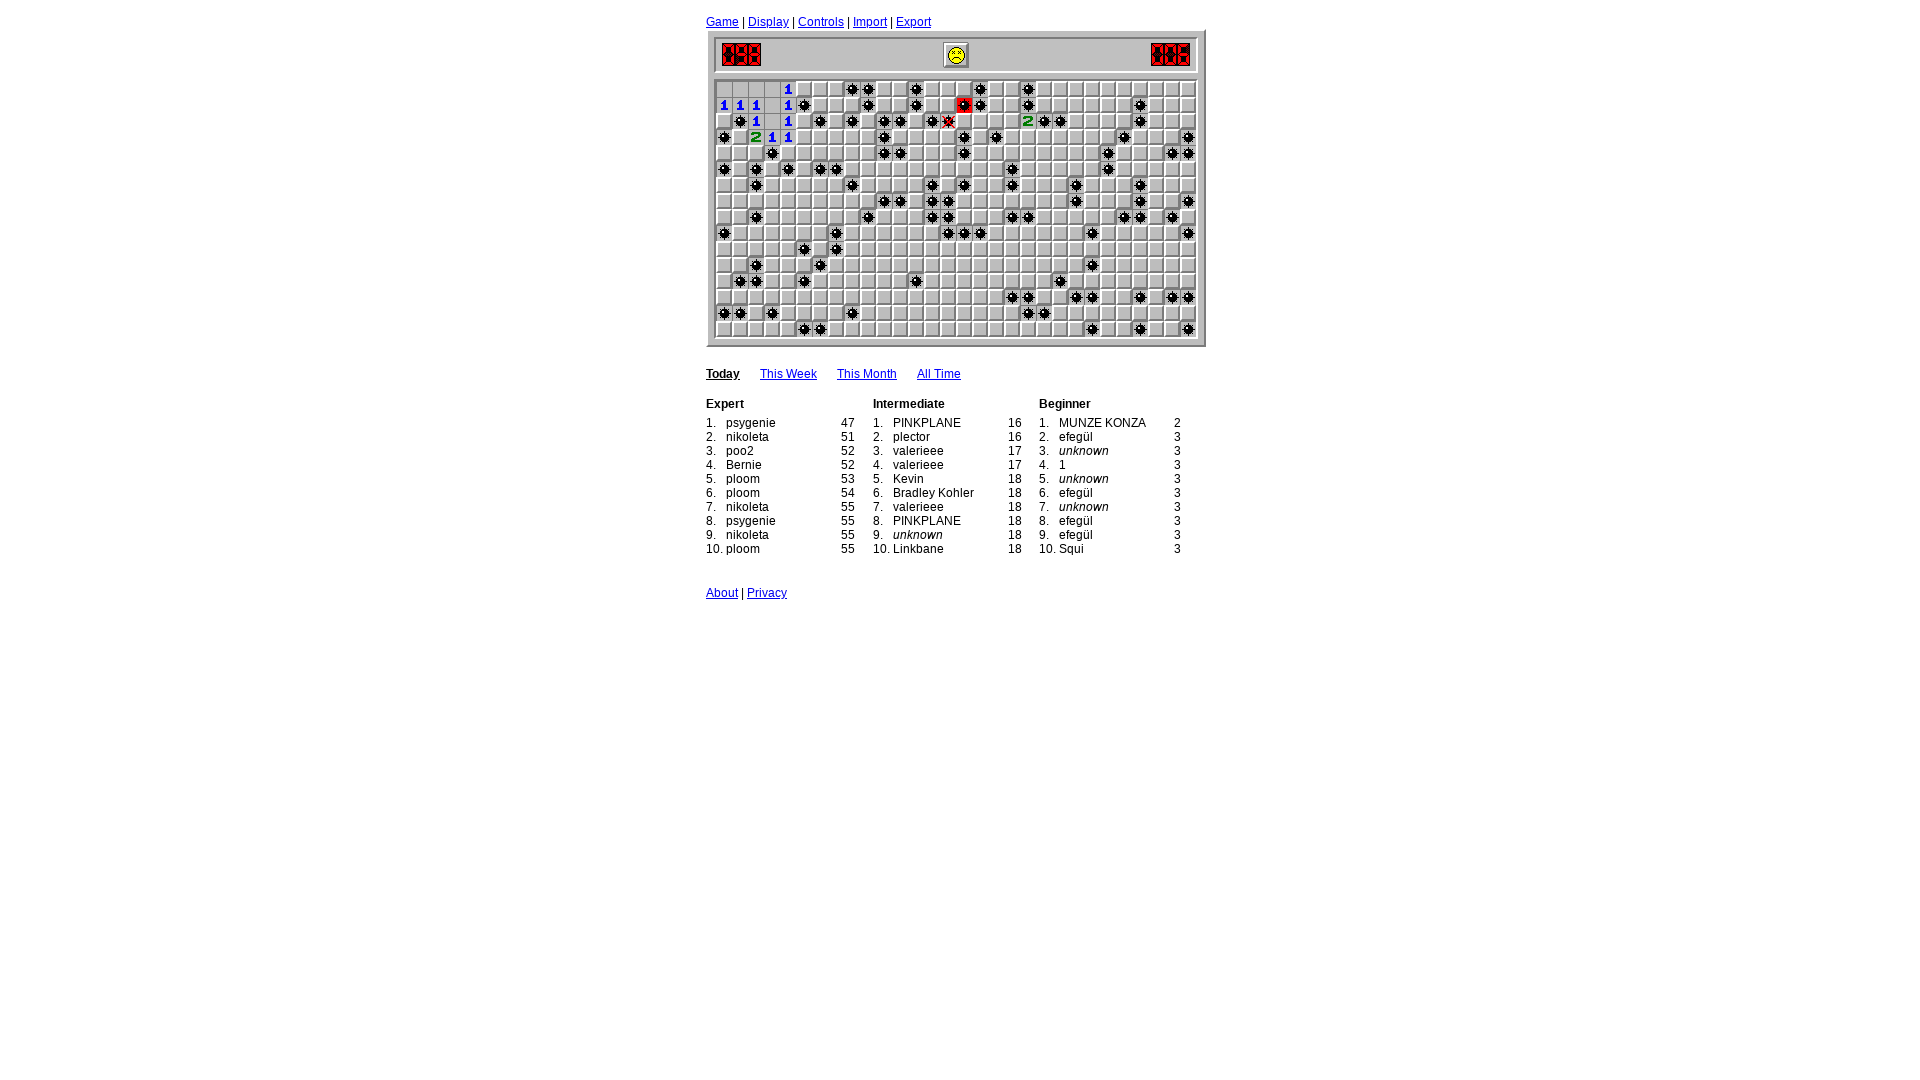

Clicked safe cell 121 at (724, 185) on .square.blank >> nth=121
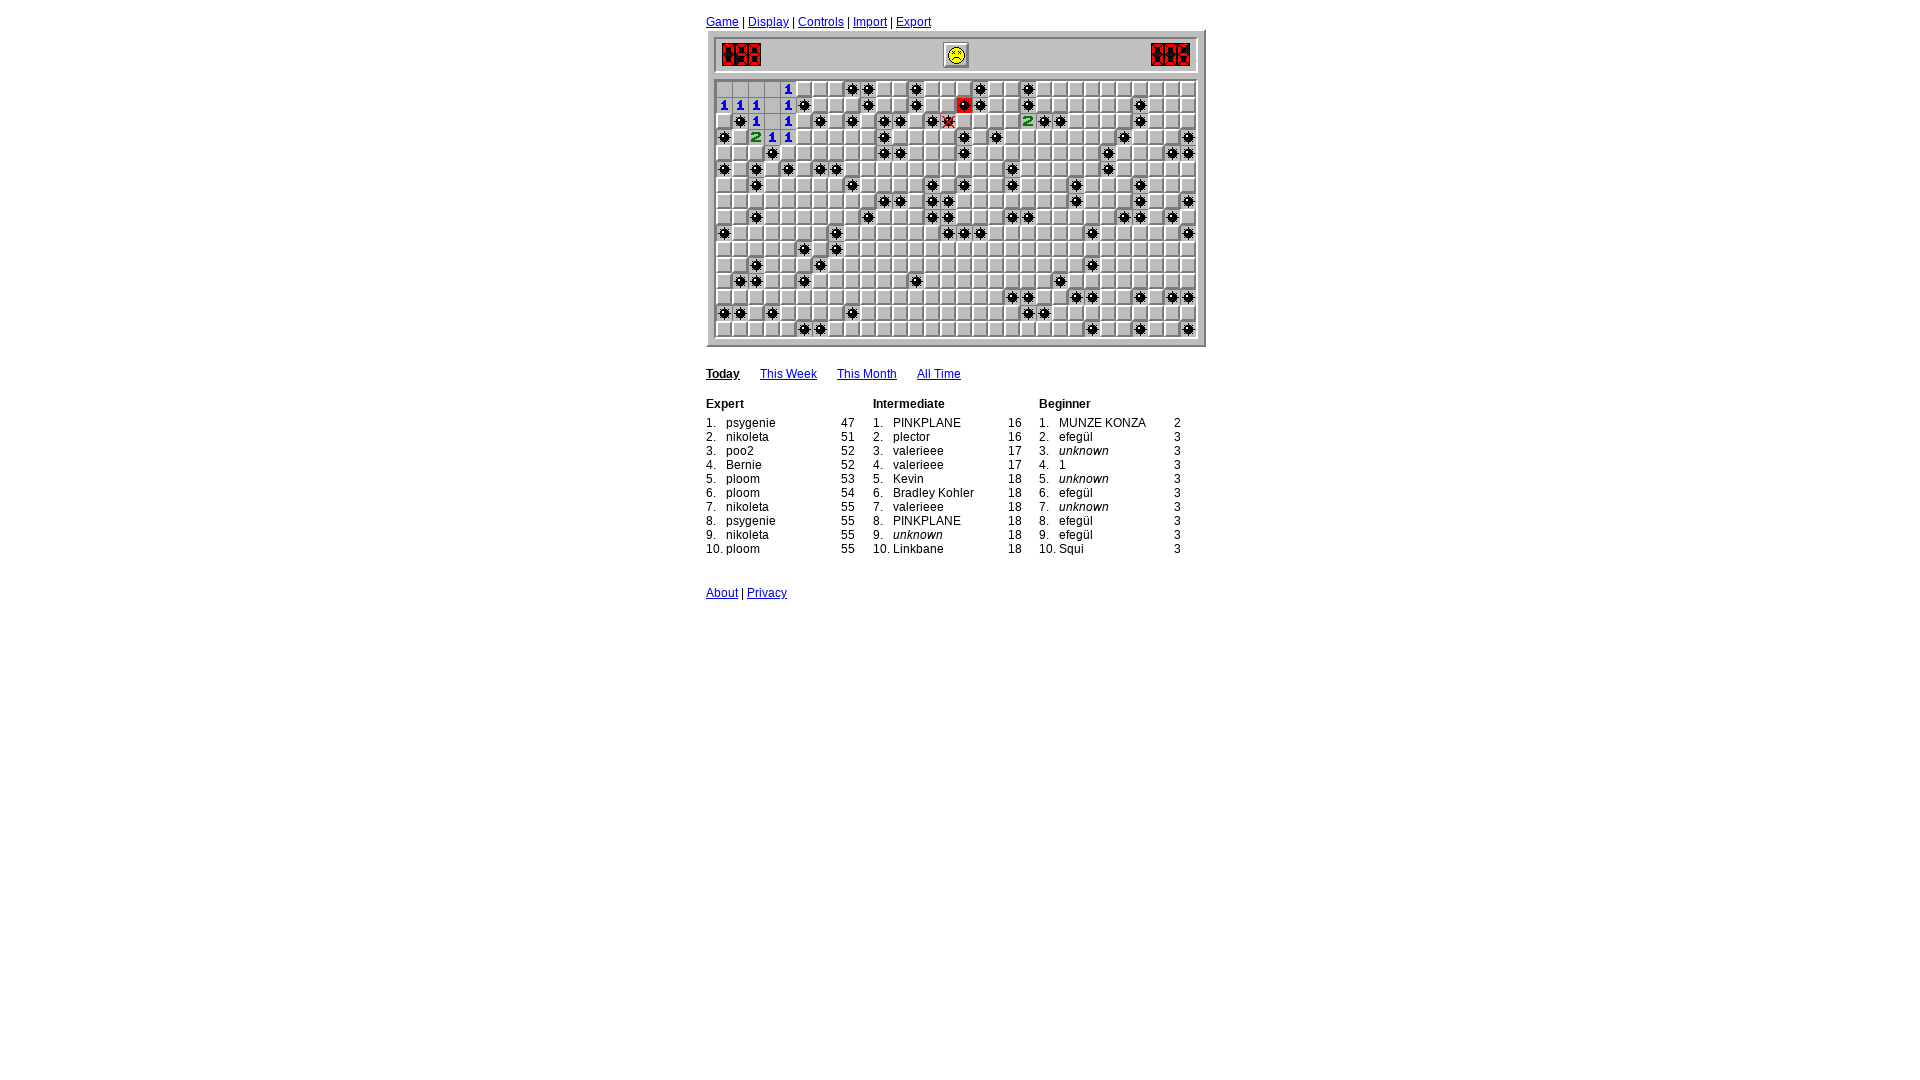

Clicked safe cell 122 at (740, 185) on .square.blank >> nth=122
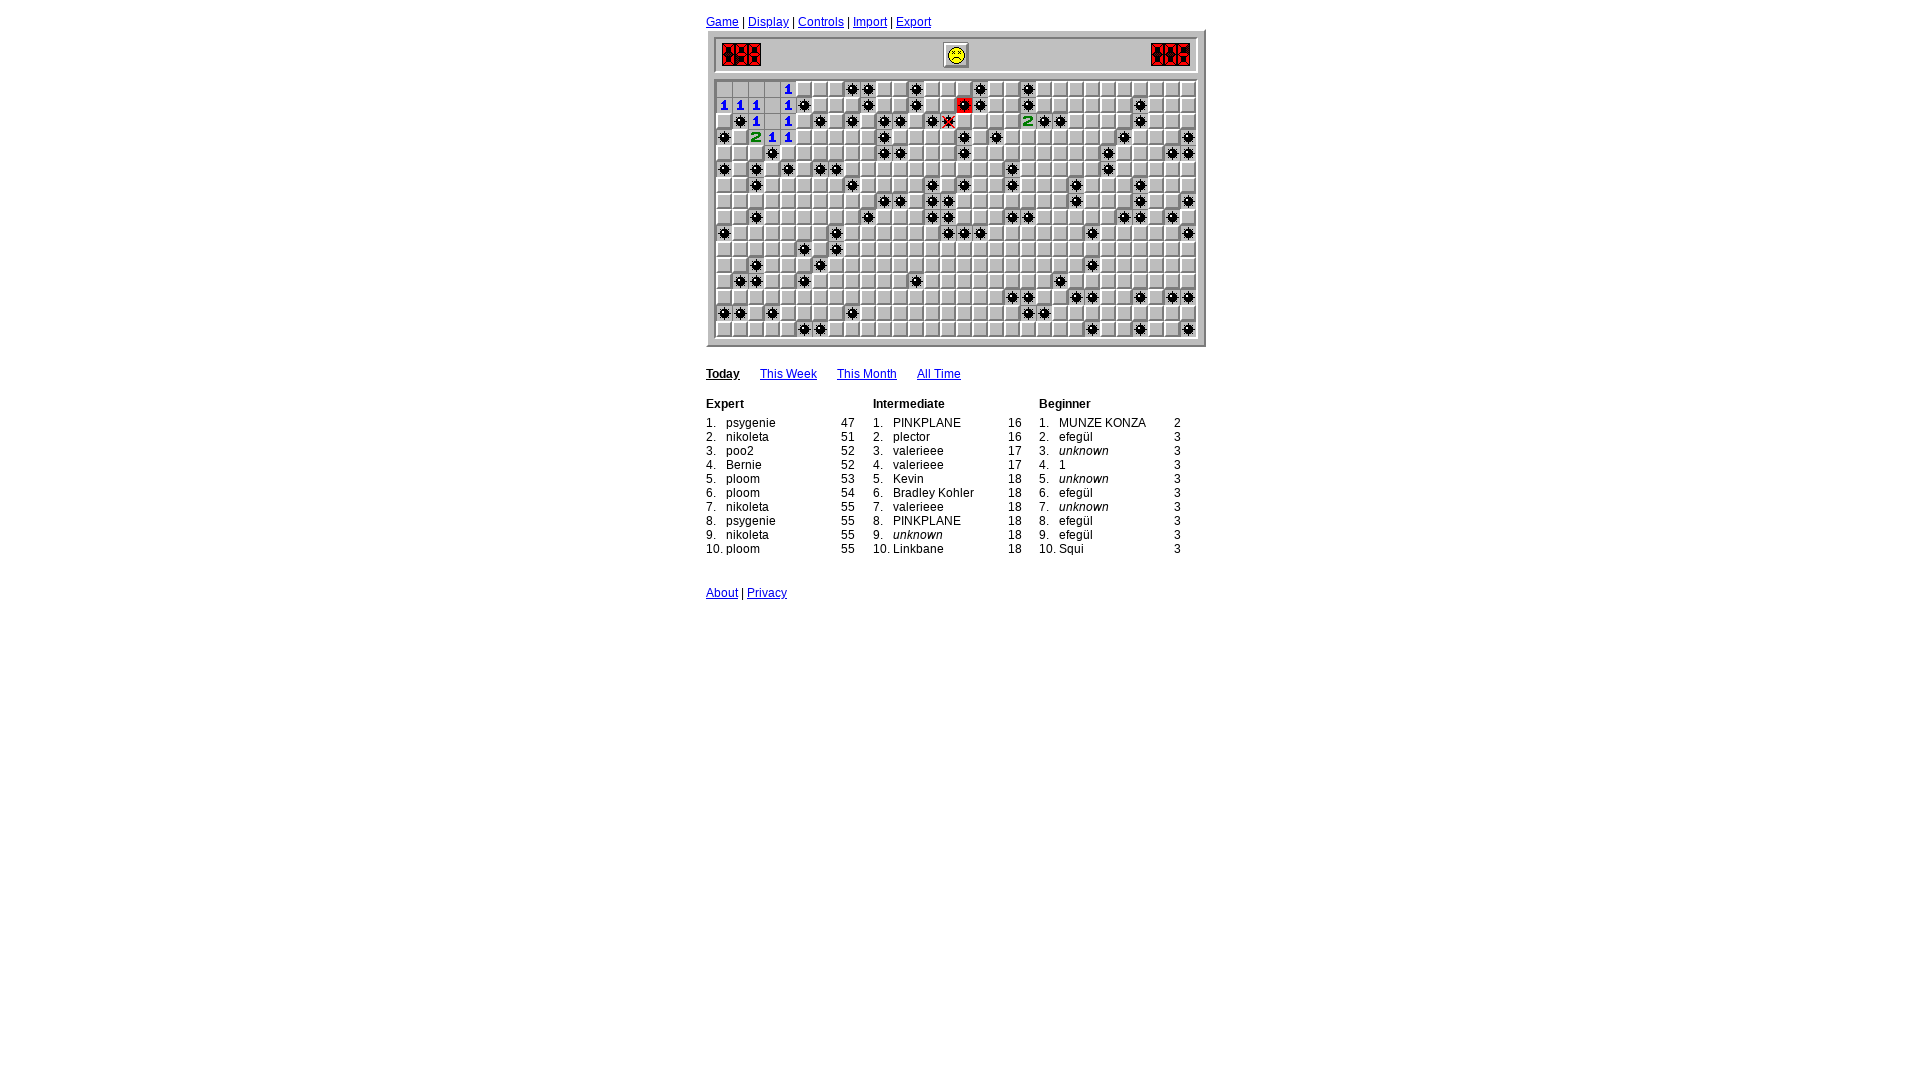

Clicked safe cell 91 at (1044, 153) on .square.blank >> nth=91
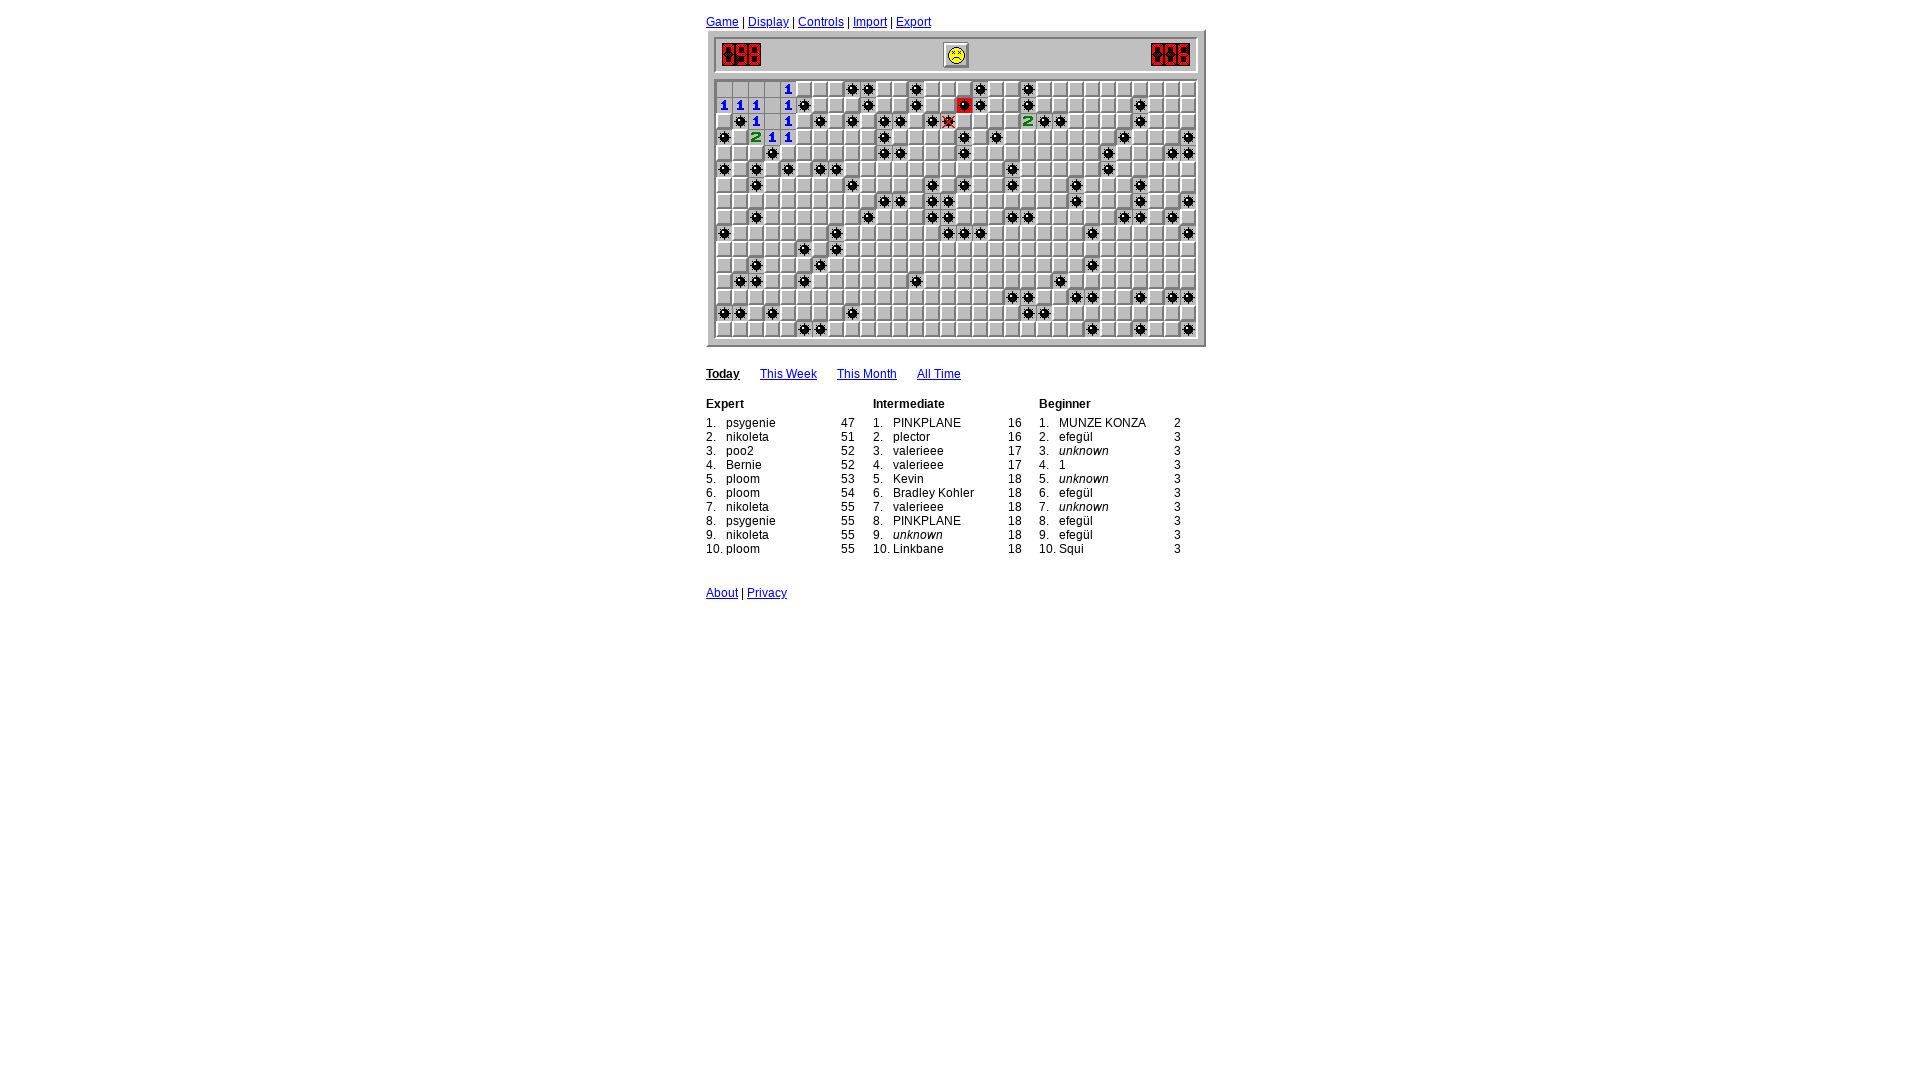

Clicked safe cell 60 at (900, 137) on .square.blank >> nth=60
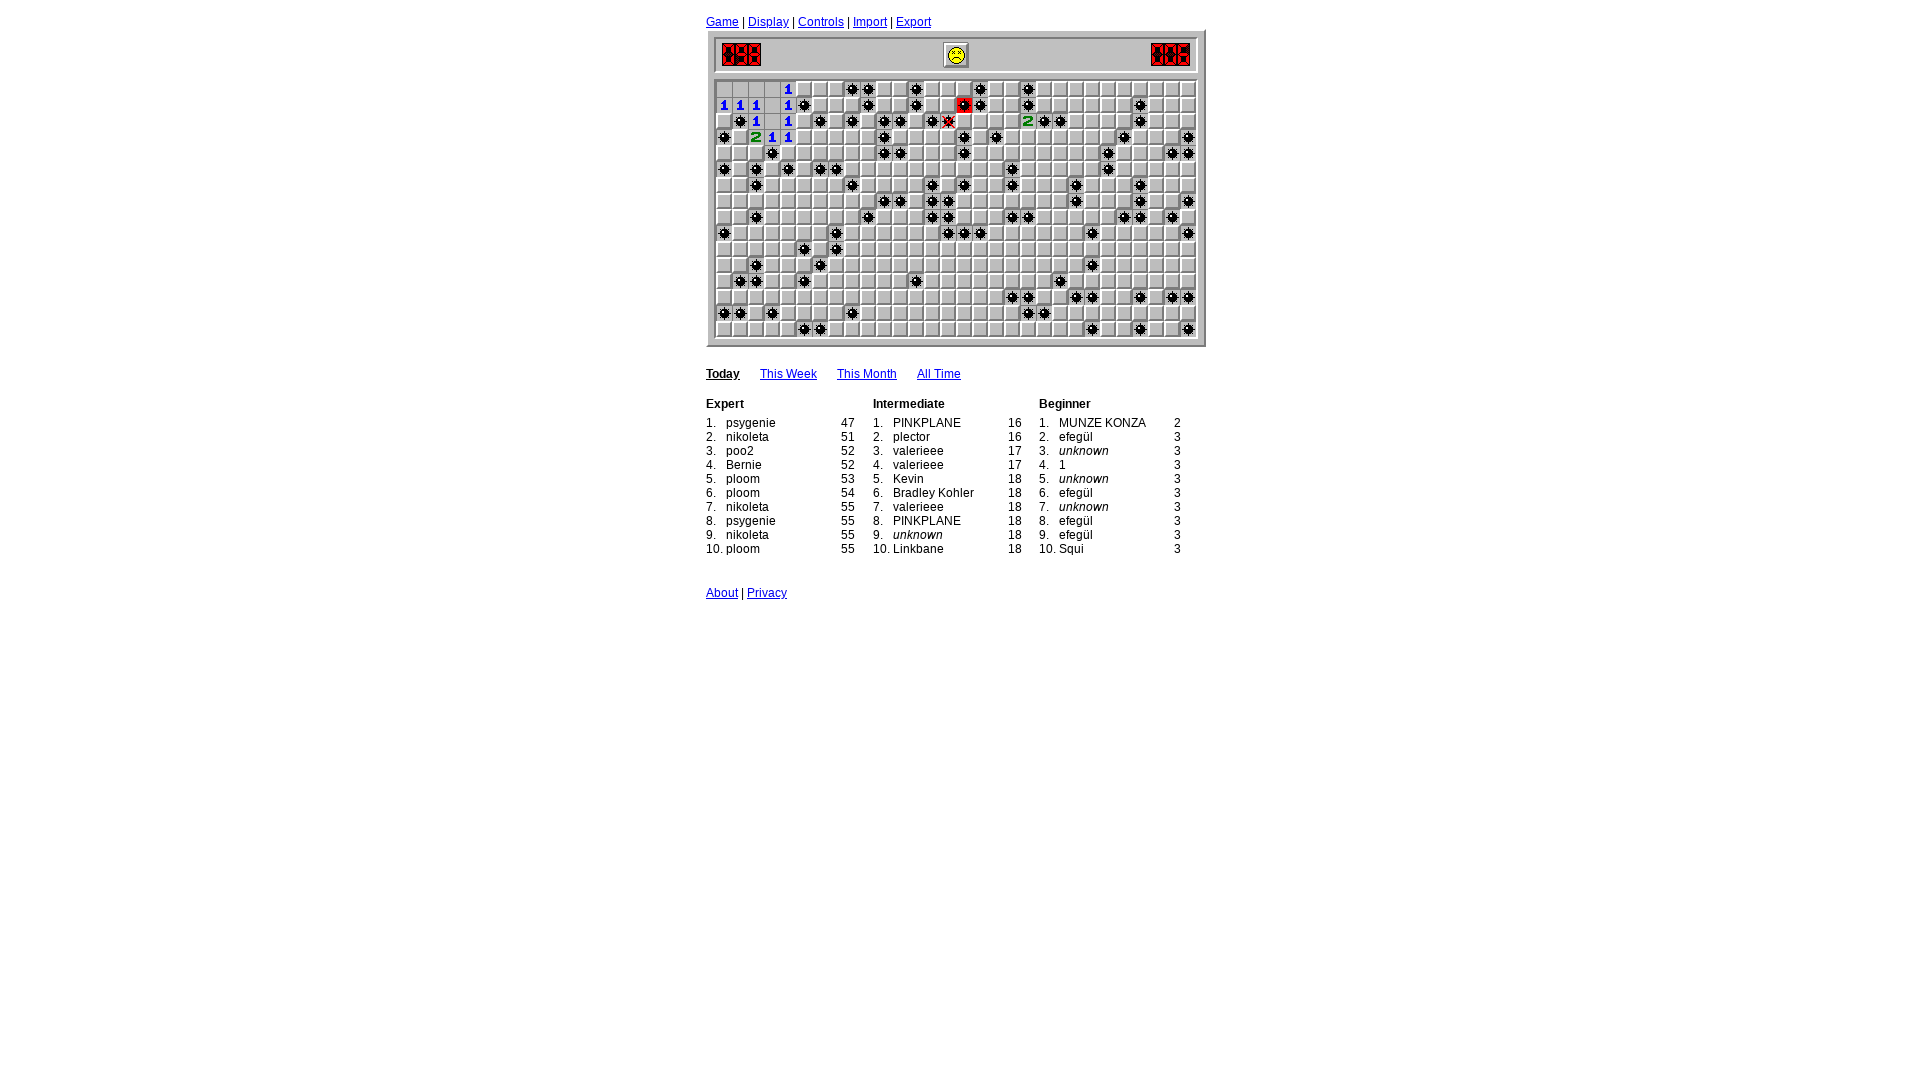

Clicked safe cell 125 at (804, 185) on .square.blank >> nth=125
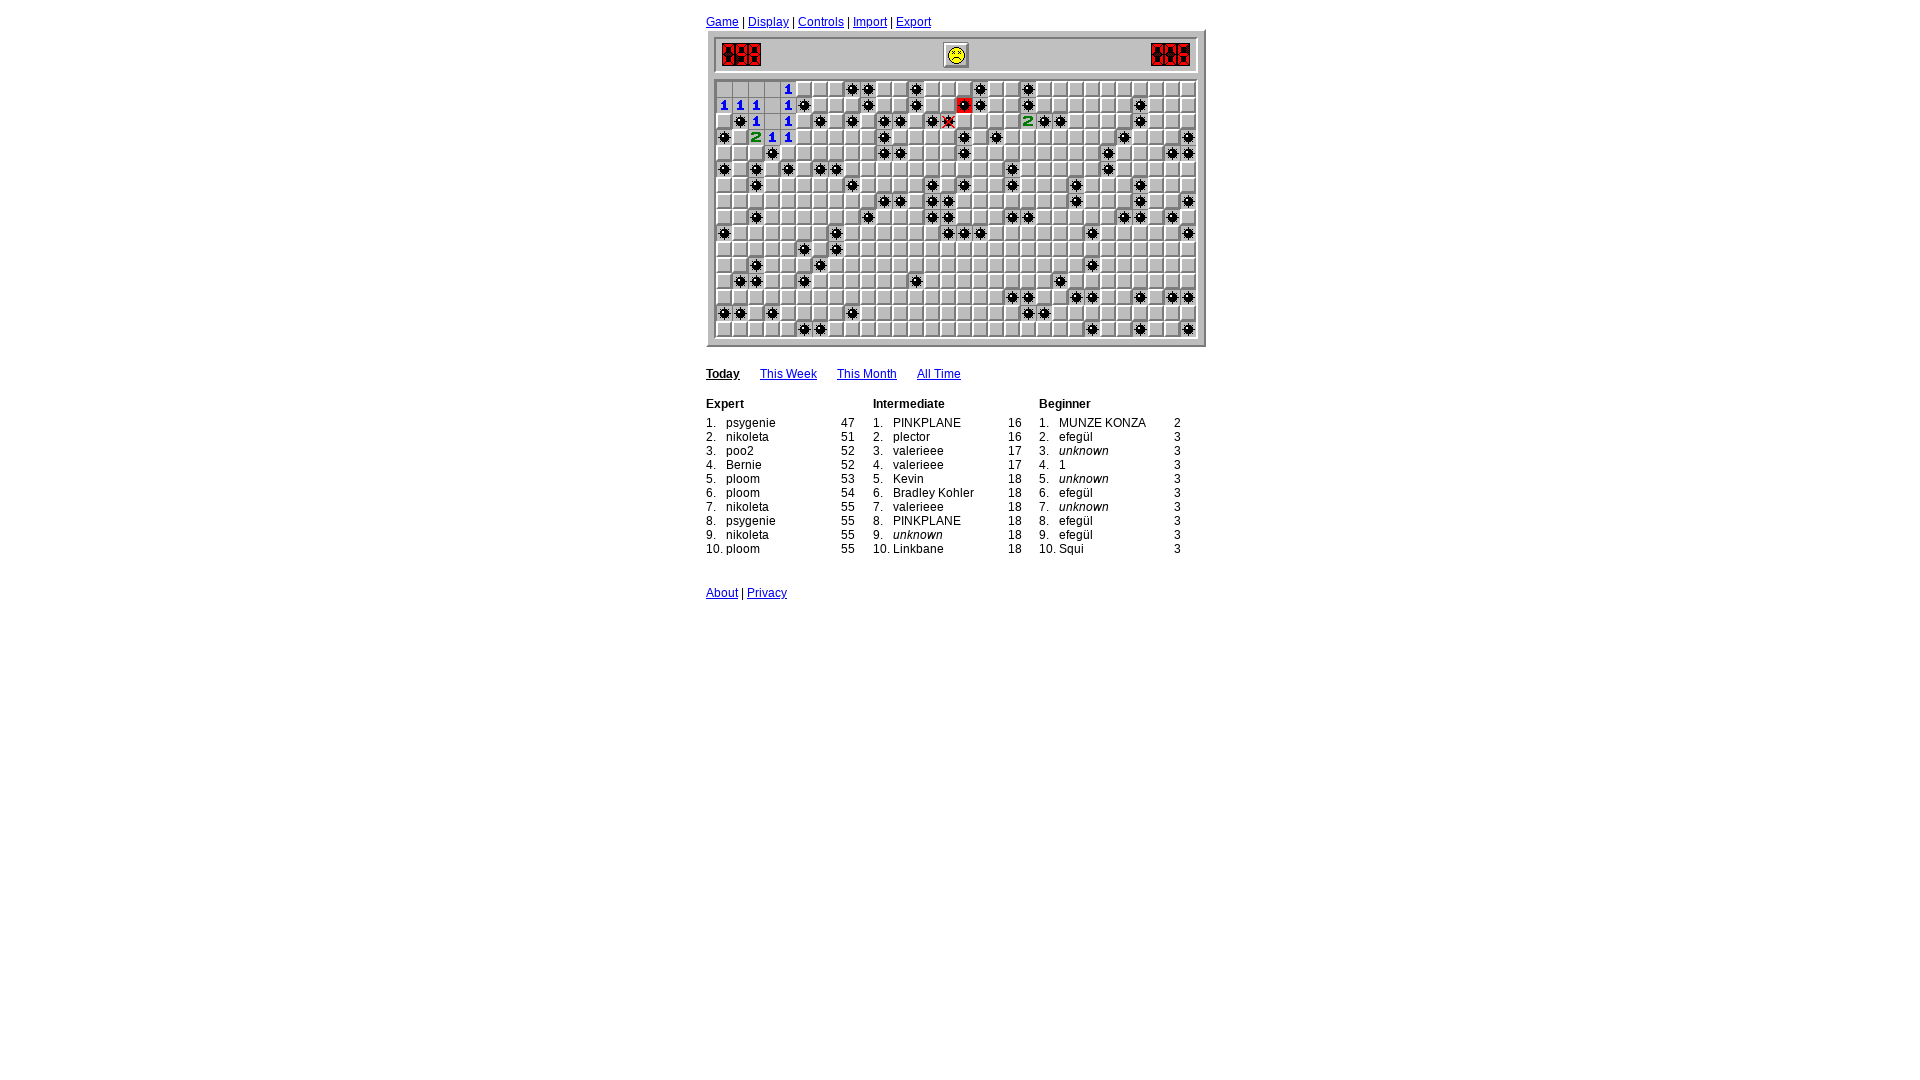

Clicked safe cell 95 at (1124, 153) on .square.blank >> nth=95
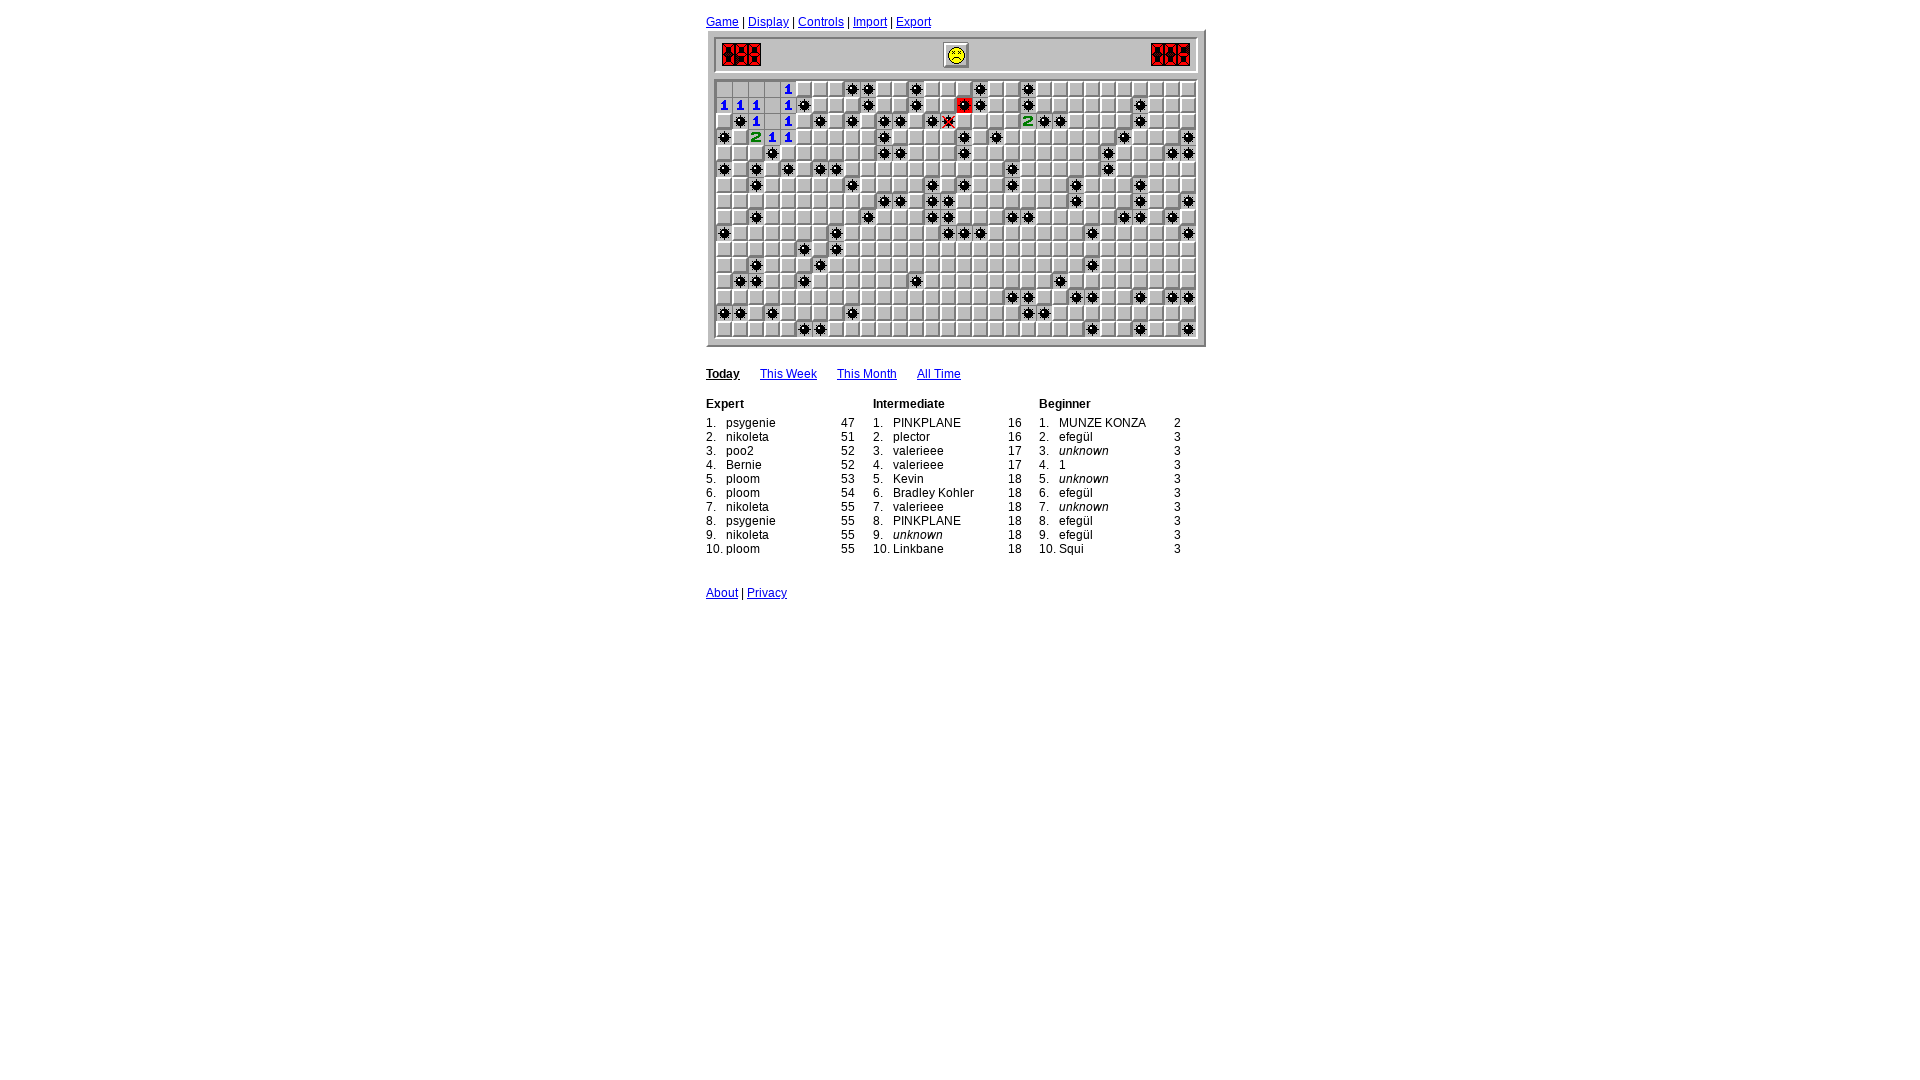

Read board state for cells with numbers 0-8 (16 finished cells)
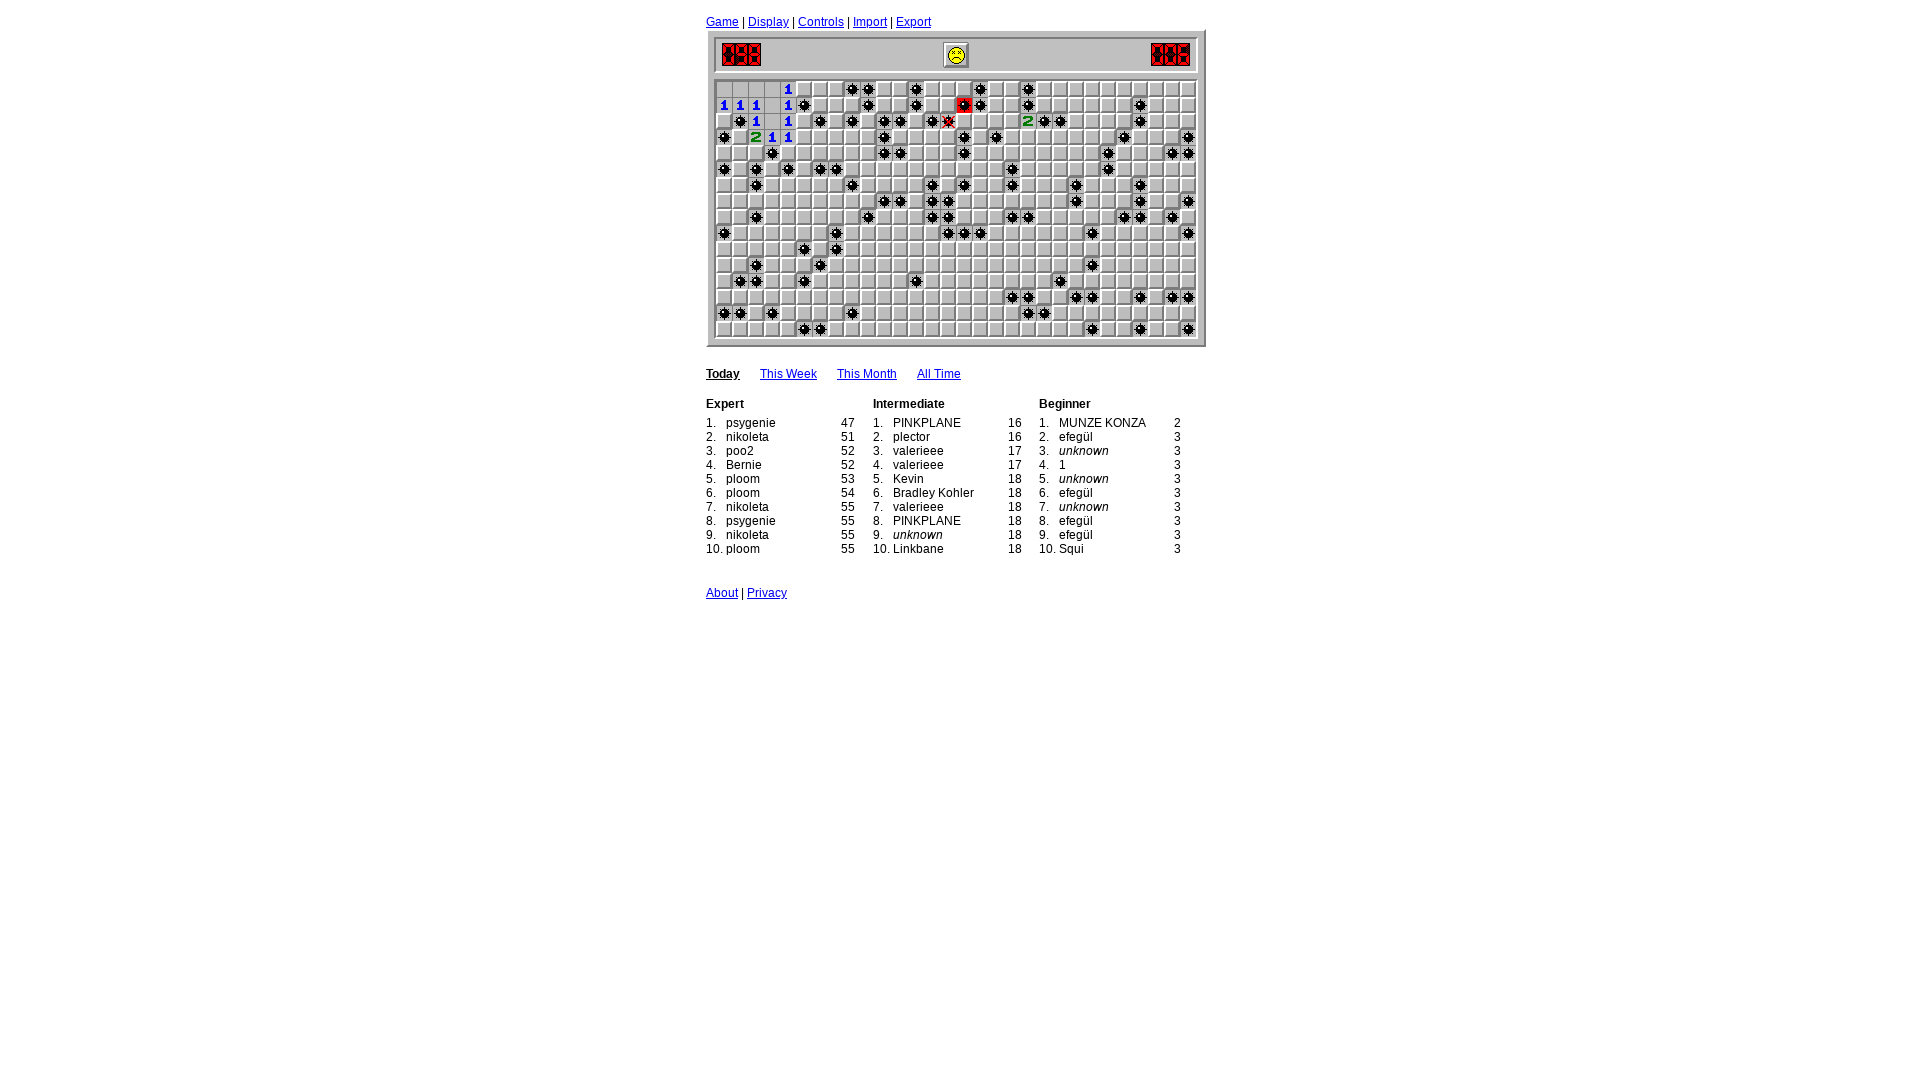

Analyzed board: identified 0 flagged cells and 0 safe cells to click
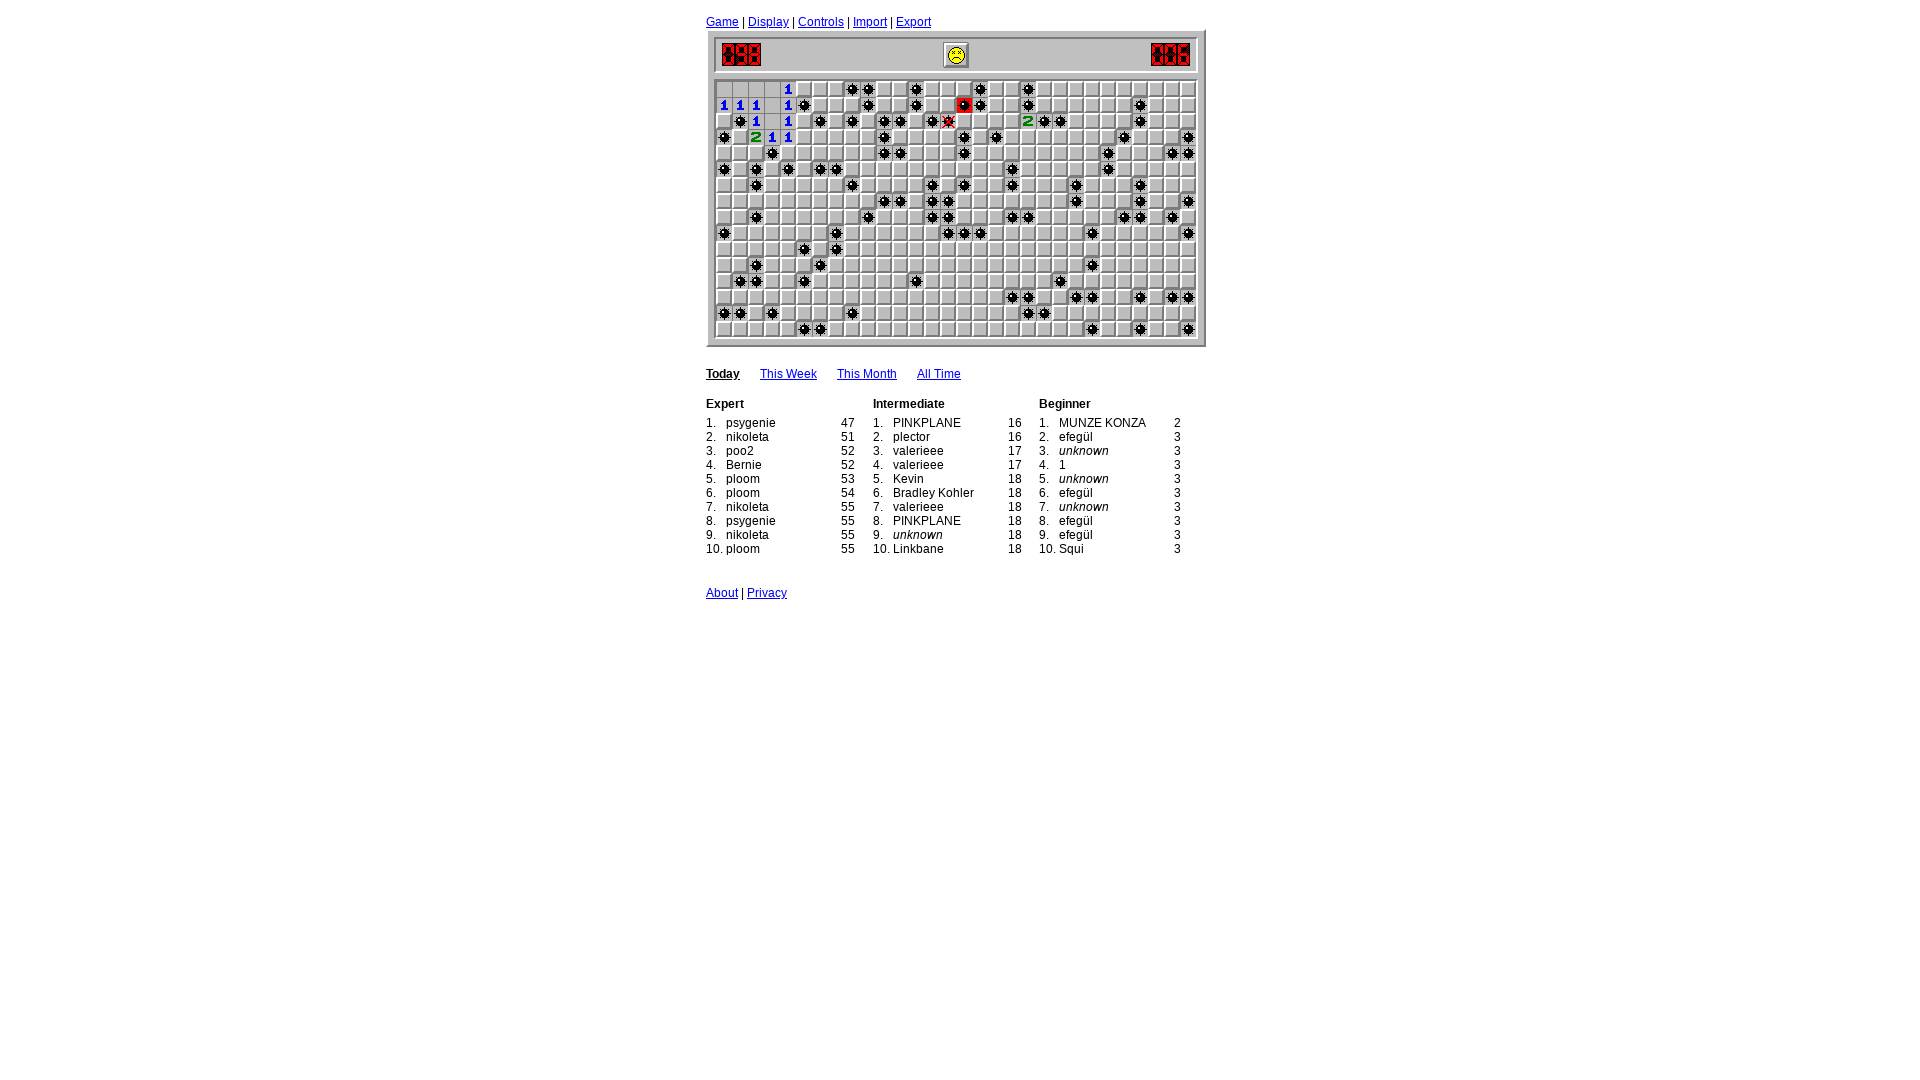

Game loop iteration 4: waited 400ms
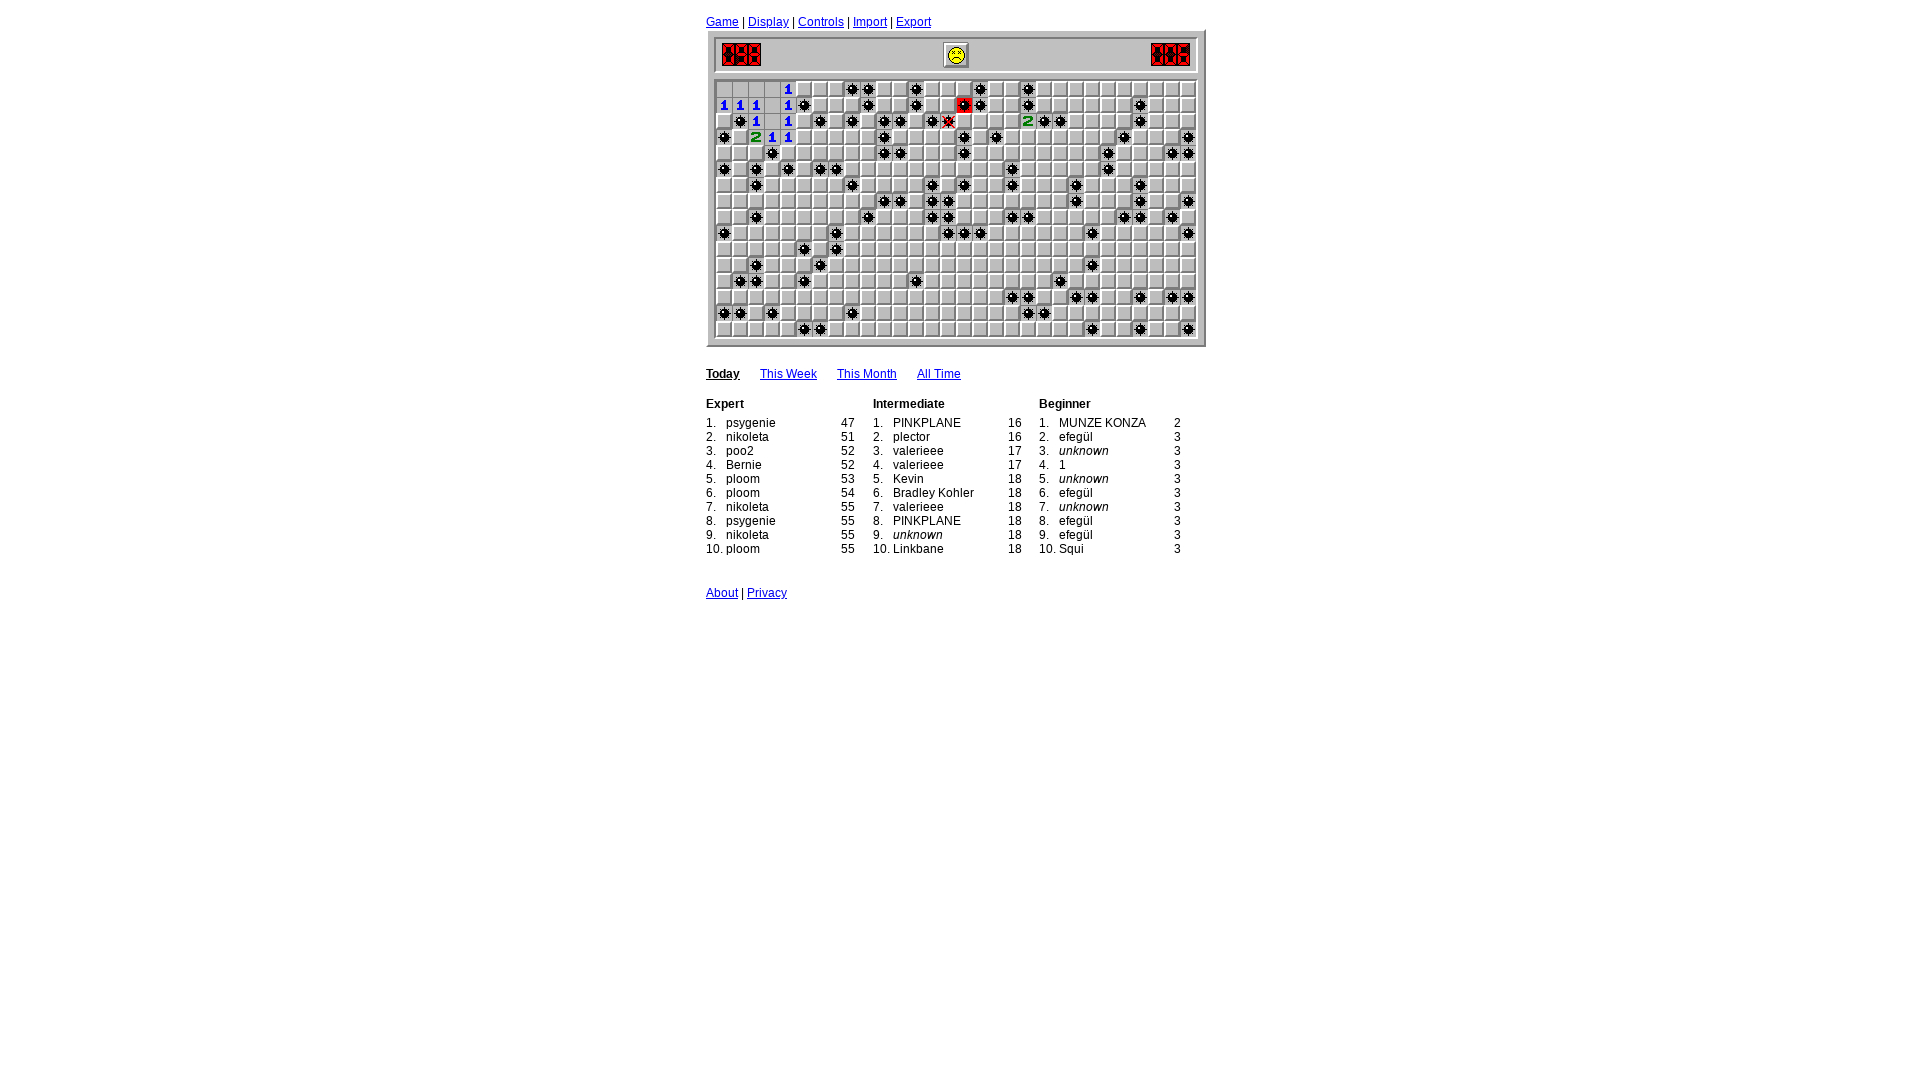

Read board state for cells with numbers 0-8 (16 finished cells)
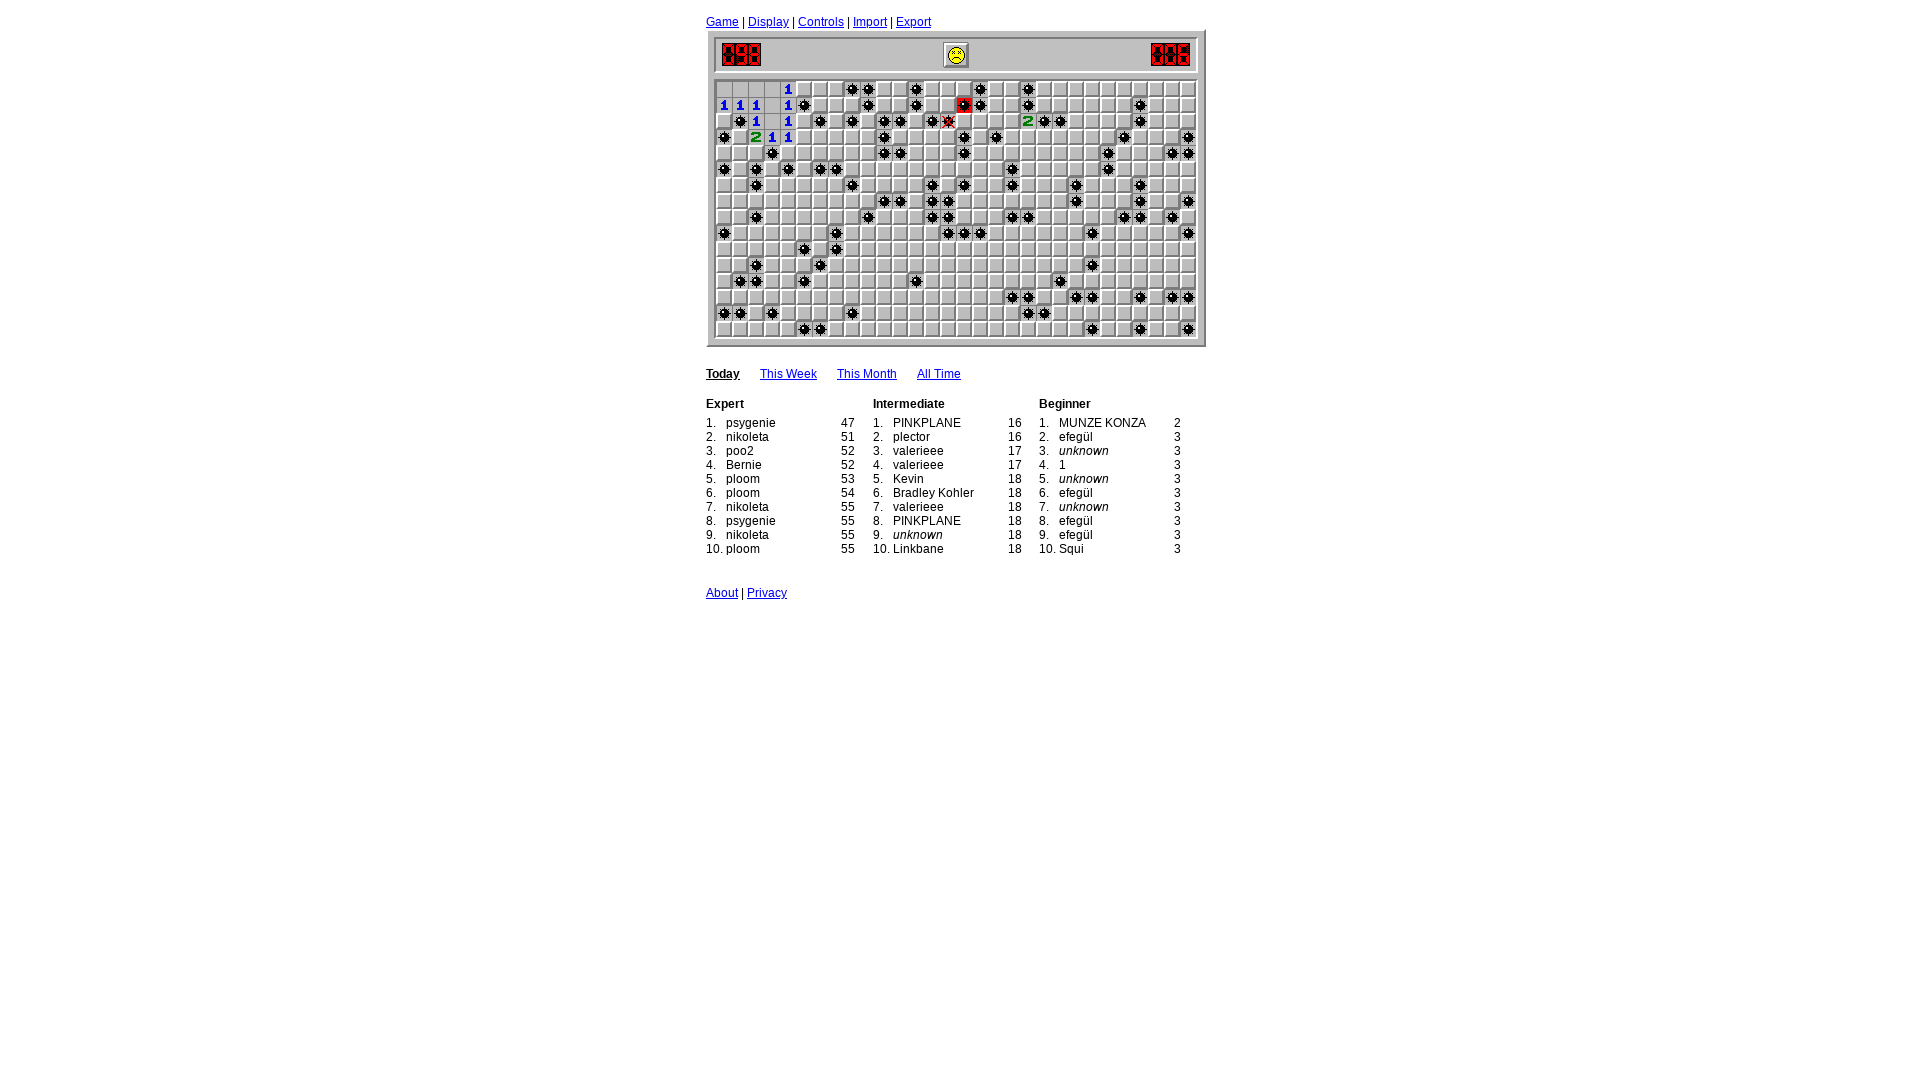

Analyzed board: identified 0 flagged cells and 8 safe cells to click
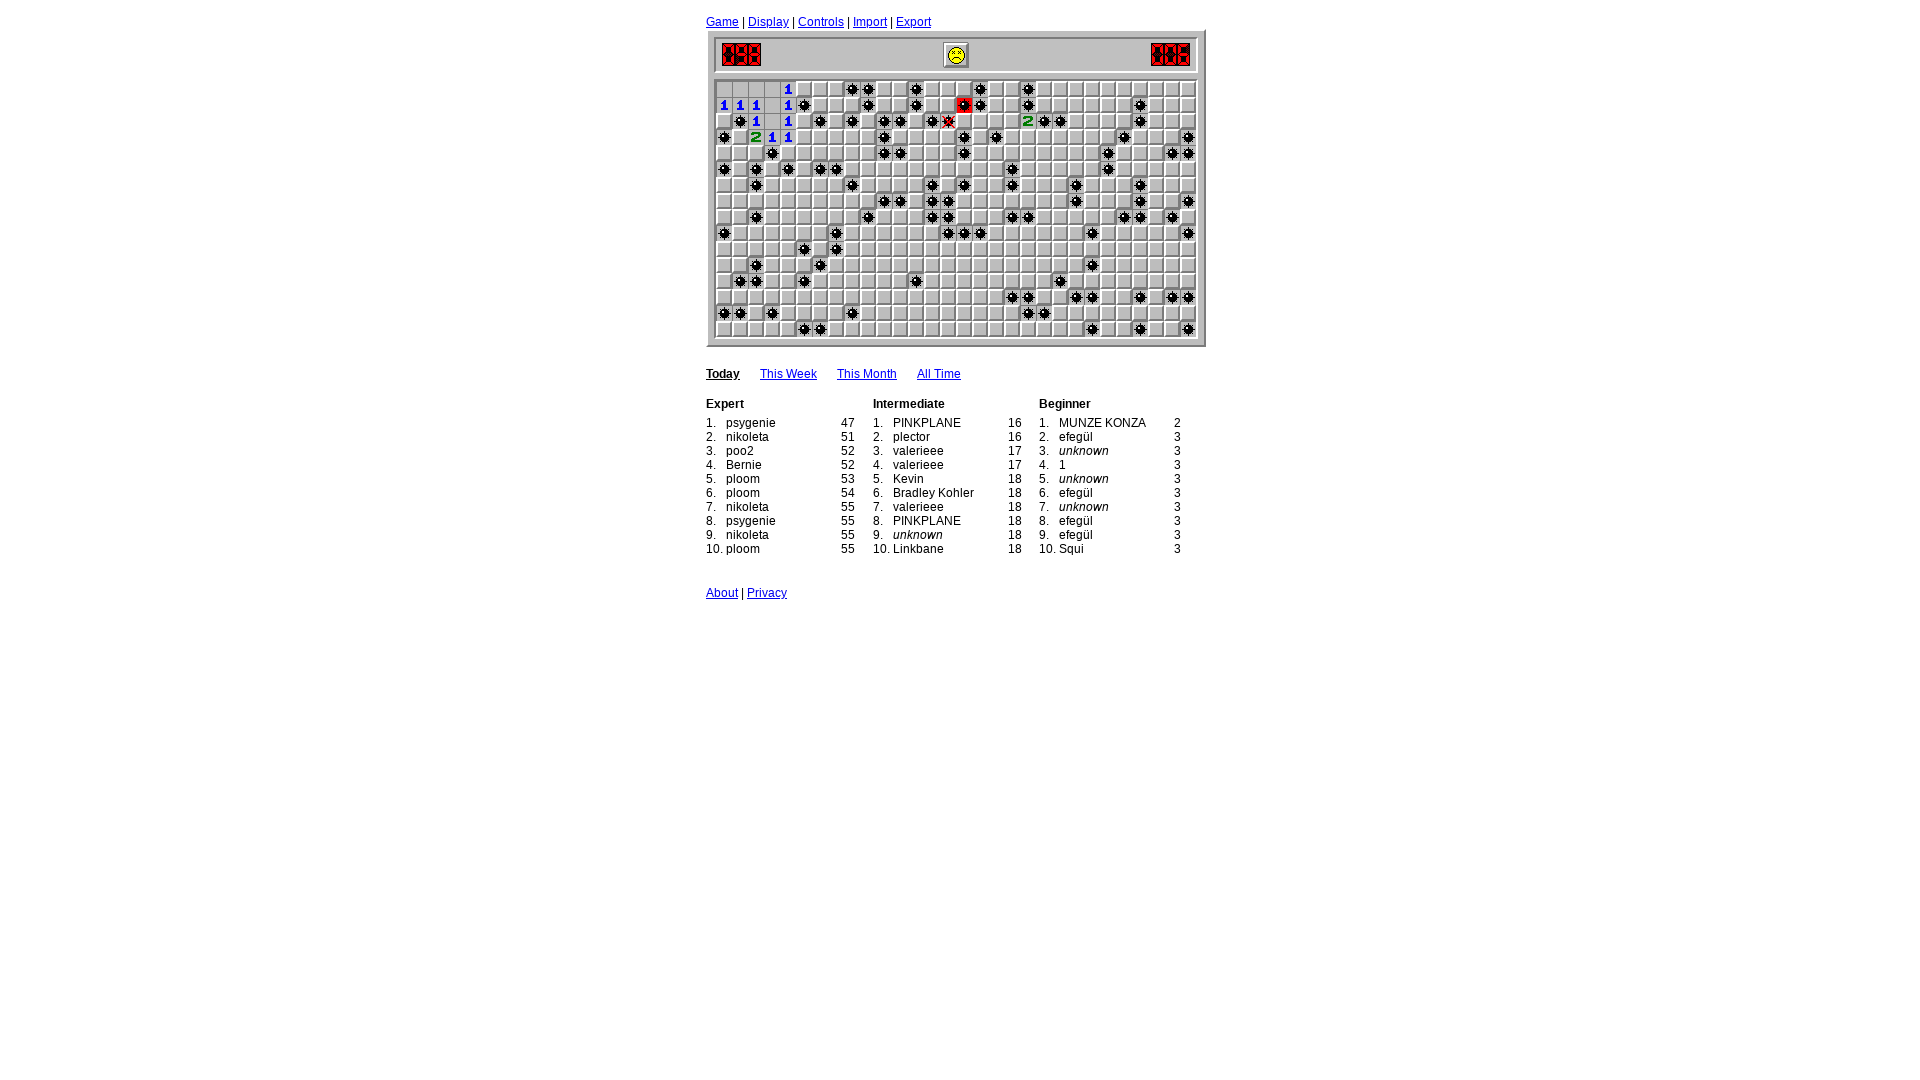

Game loop iteration 5: waited 400ms
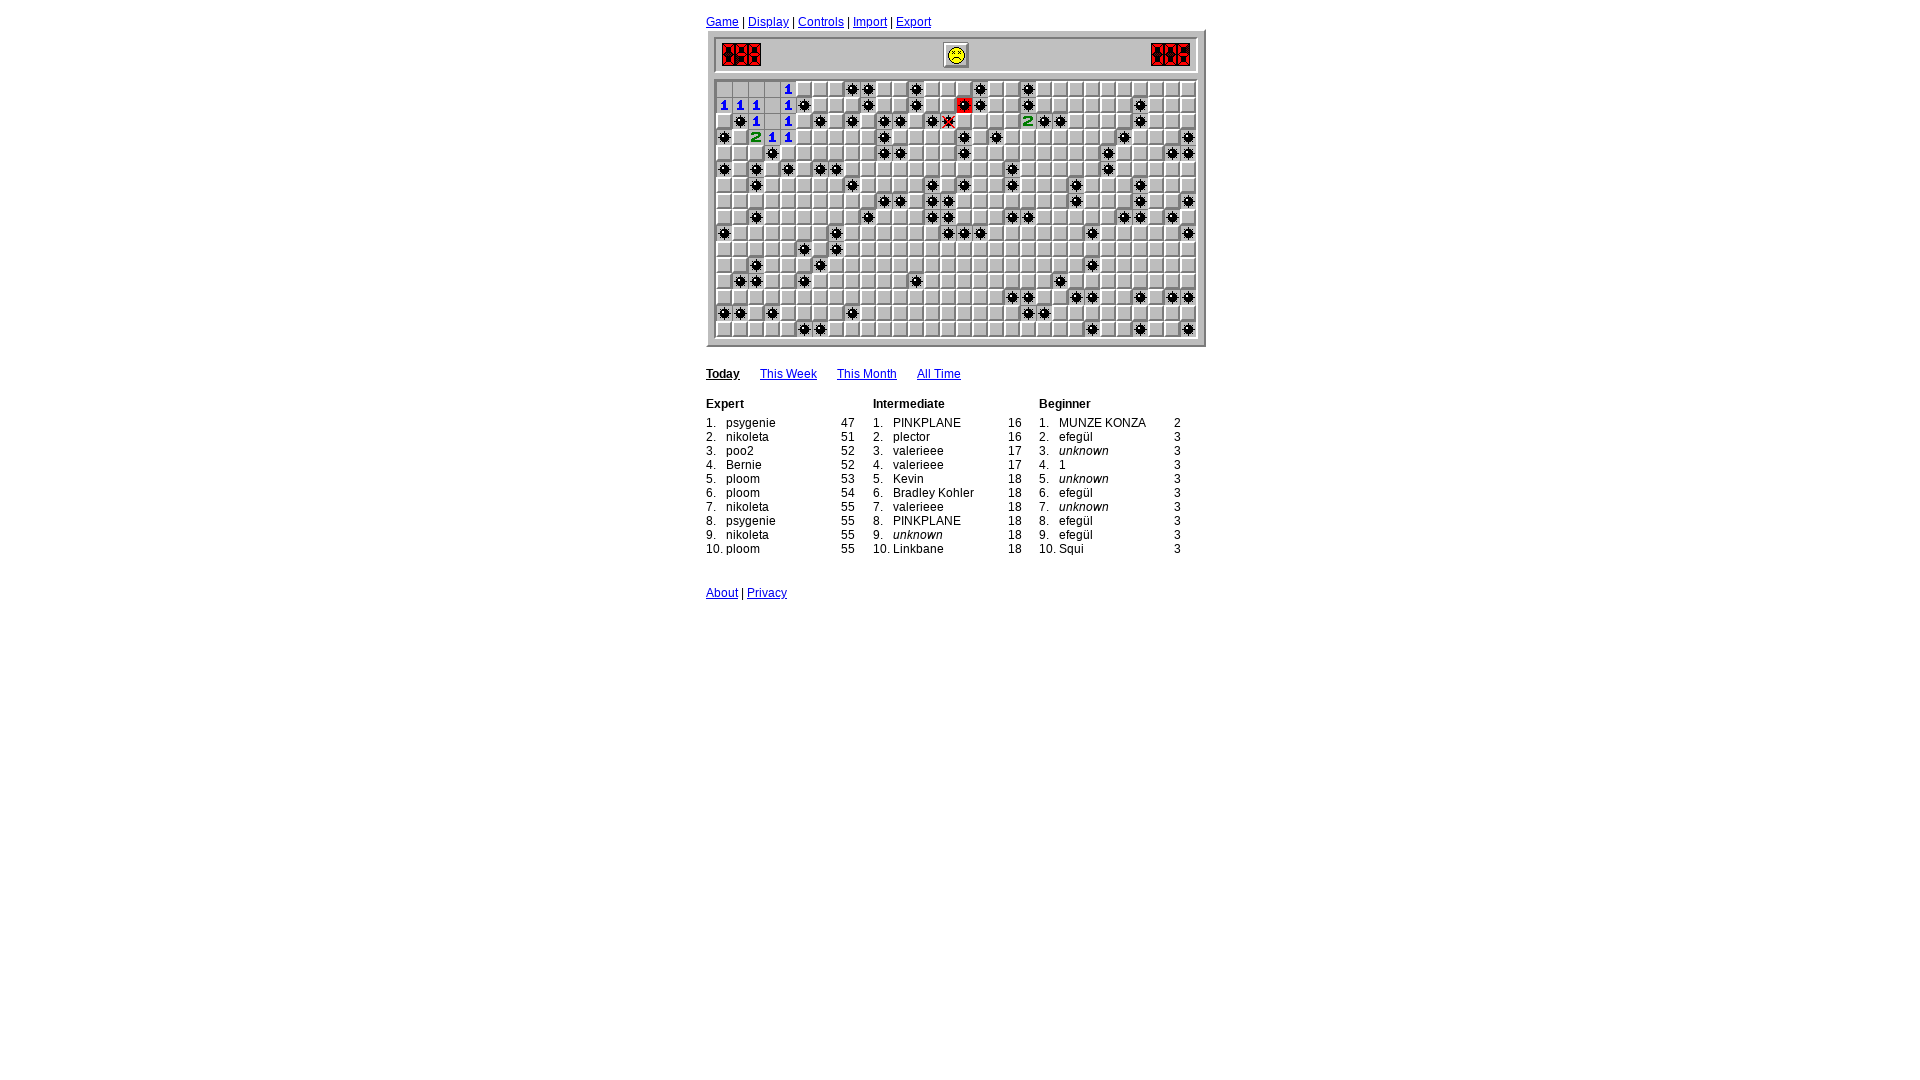

Clicked safe cell 108 at (964, 169) on .square.blank >> nth=108
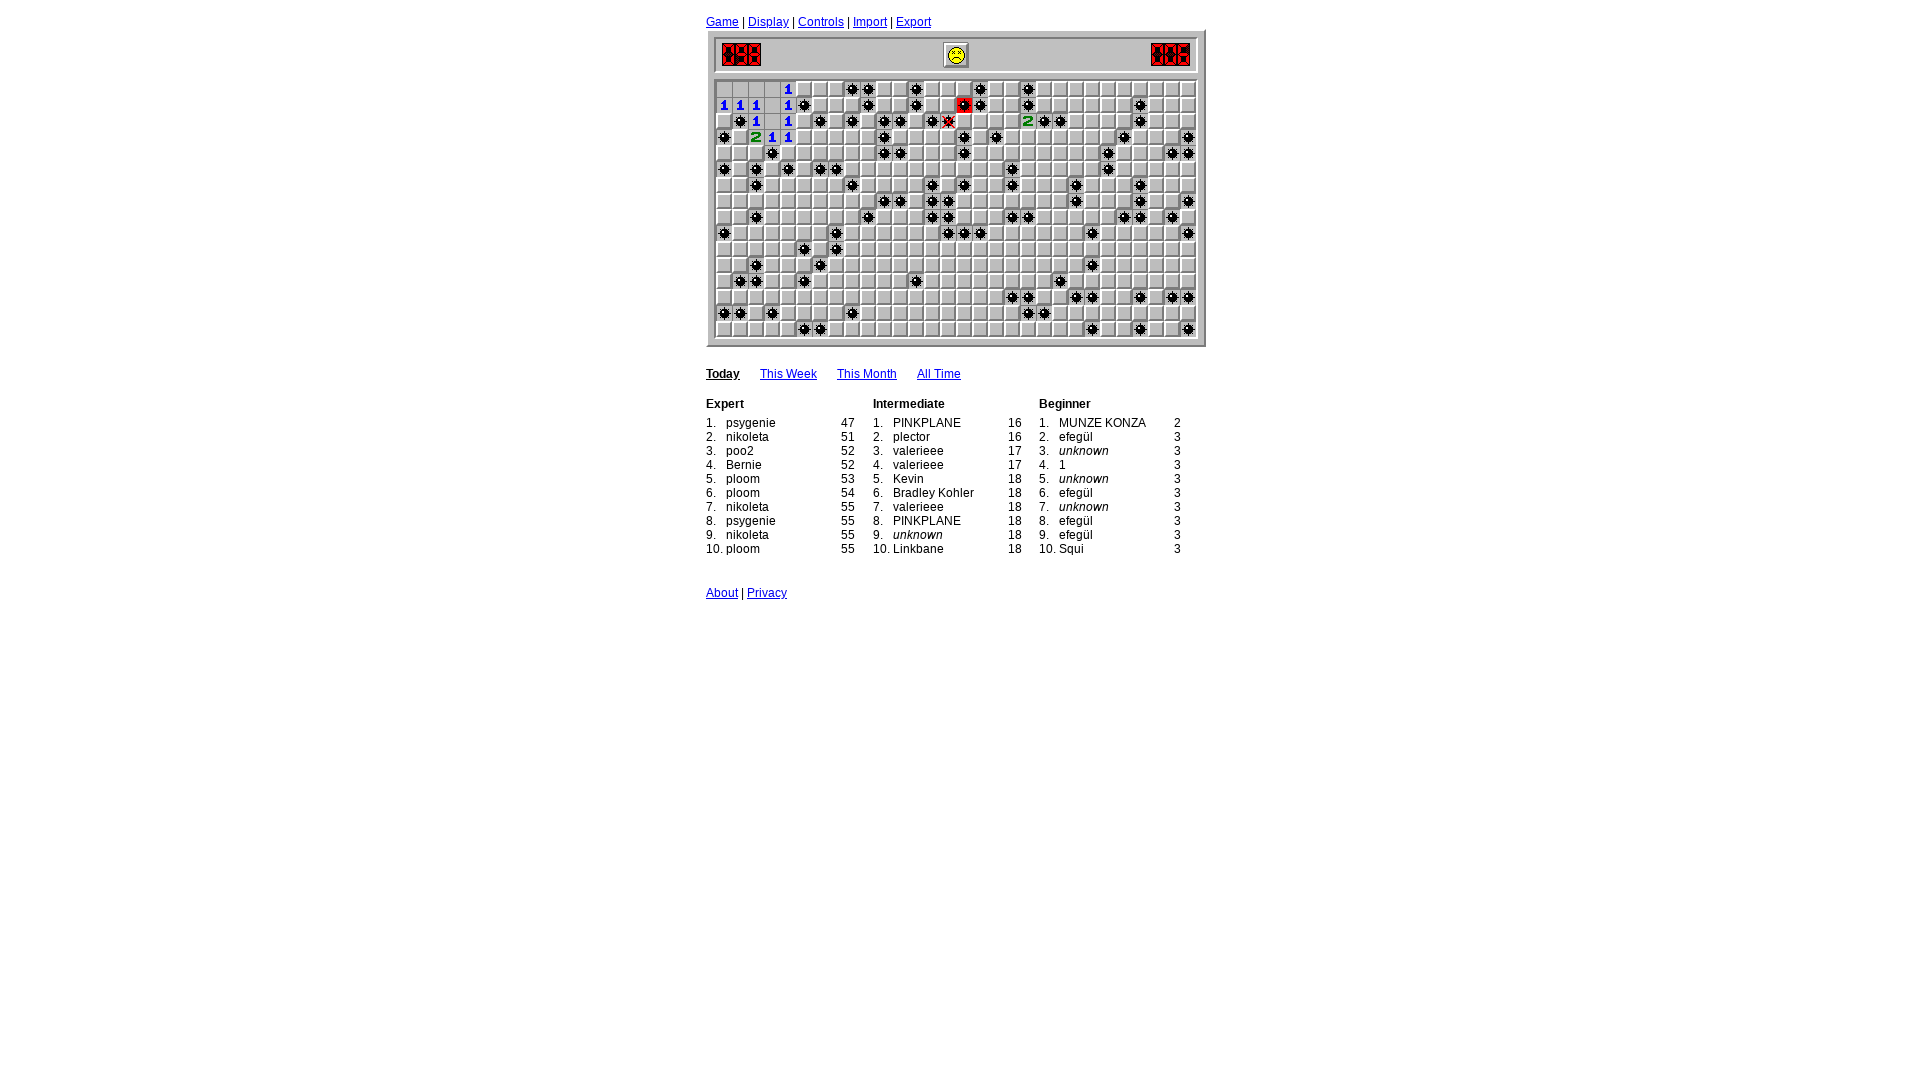

Clicked safe cell 109 at (980, 169) on .square.blank >> nth=109
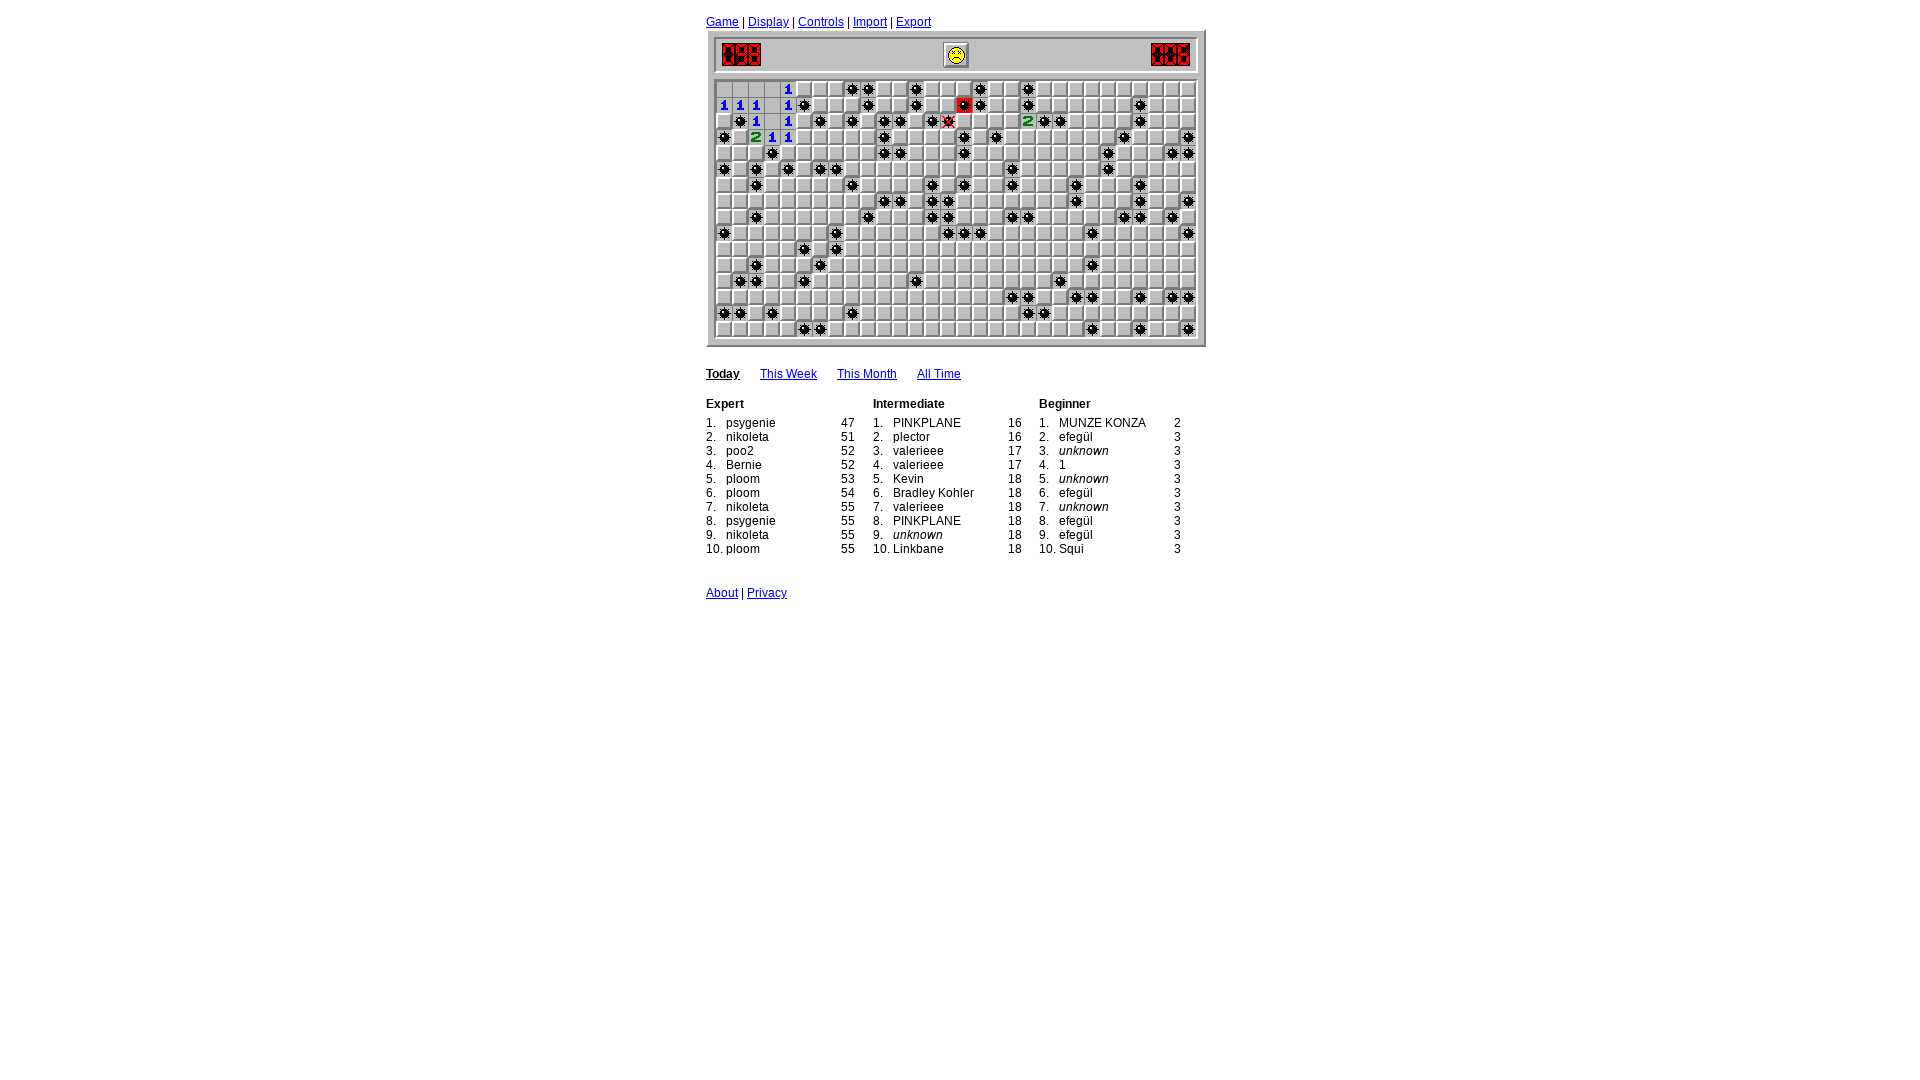

Clicked safe cell 78 at (788, 153) on .square.blank >> nth=78
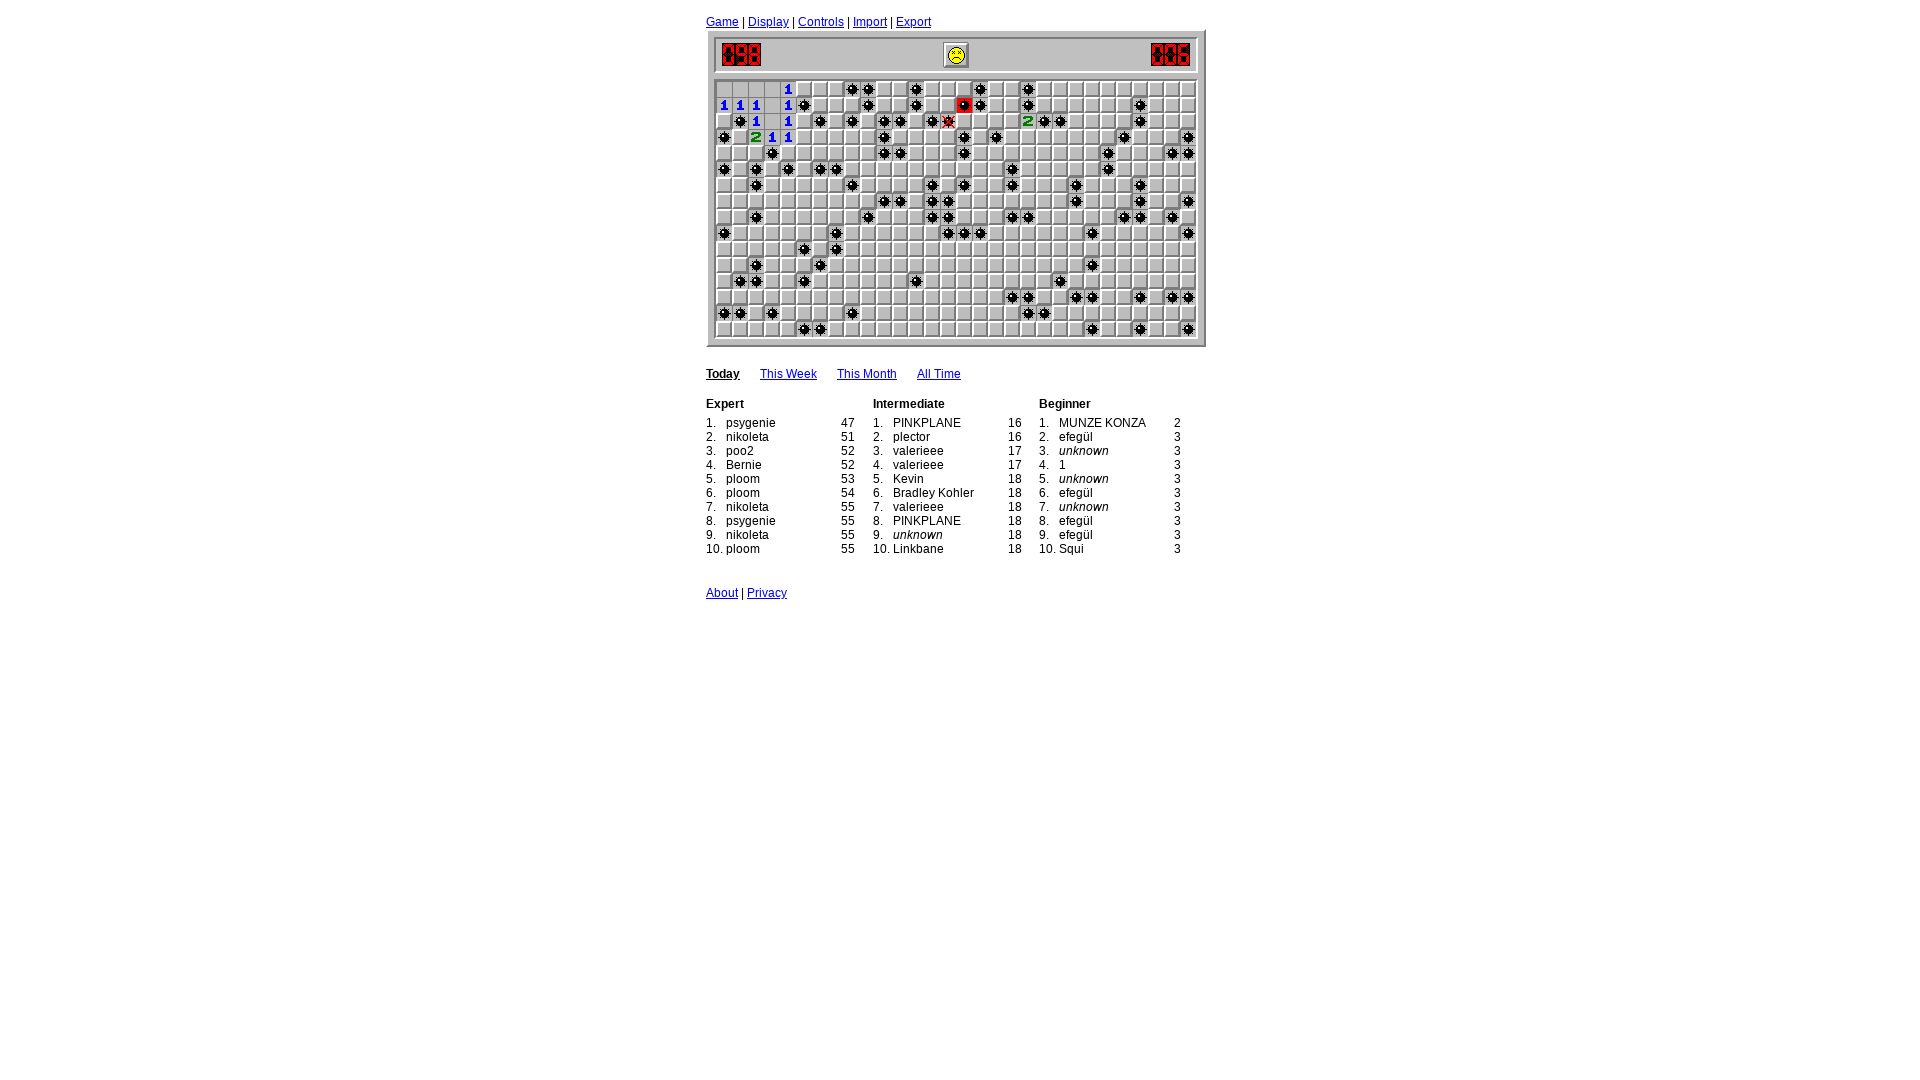

Clicked safe cell 110 at (996, 169) on .square.blank >> nth=110
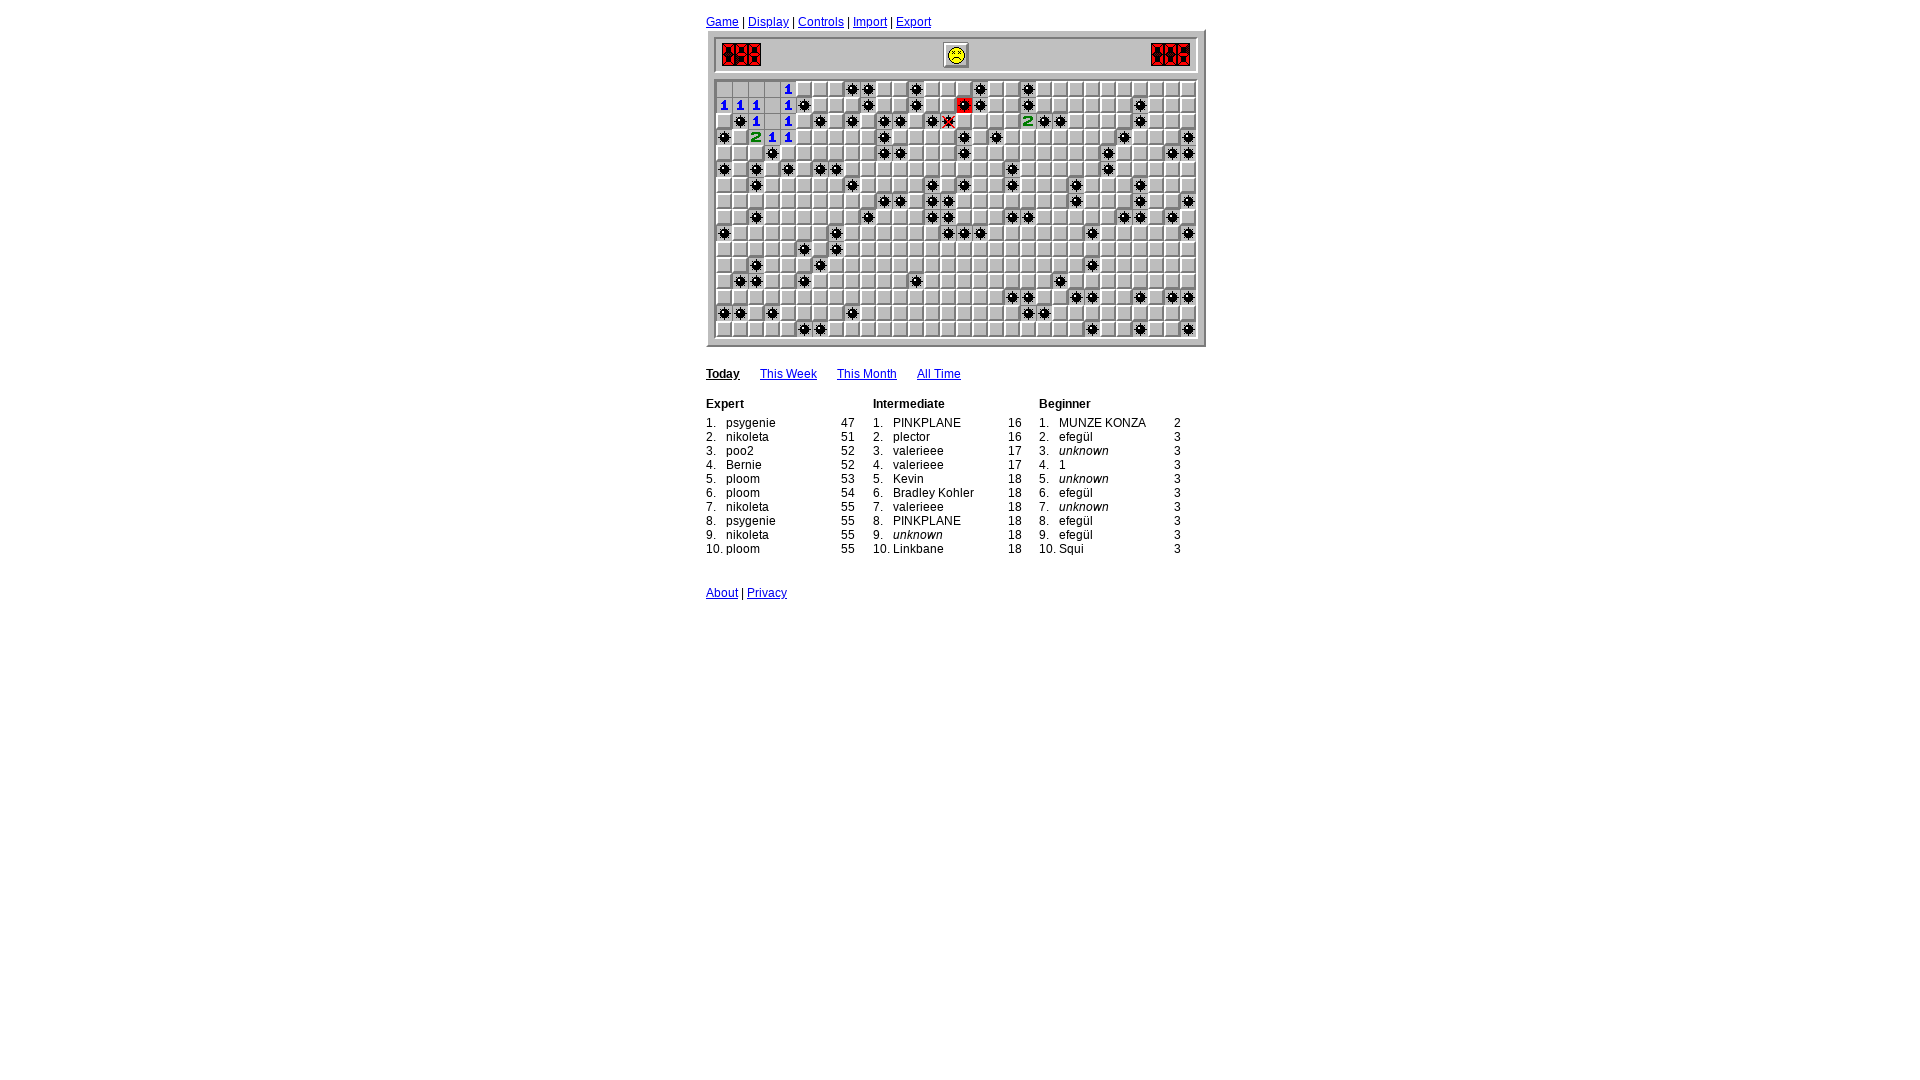

Clicked safe cell 48 at (1092, 121) on .square.blank >> nth=48
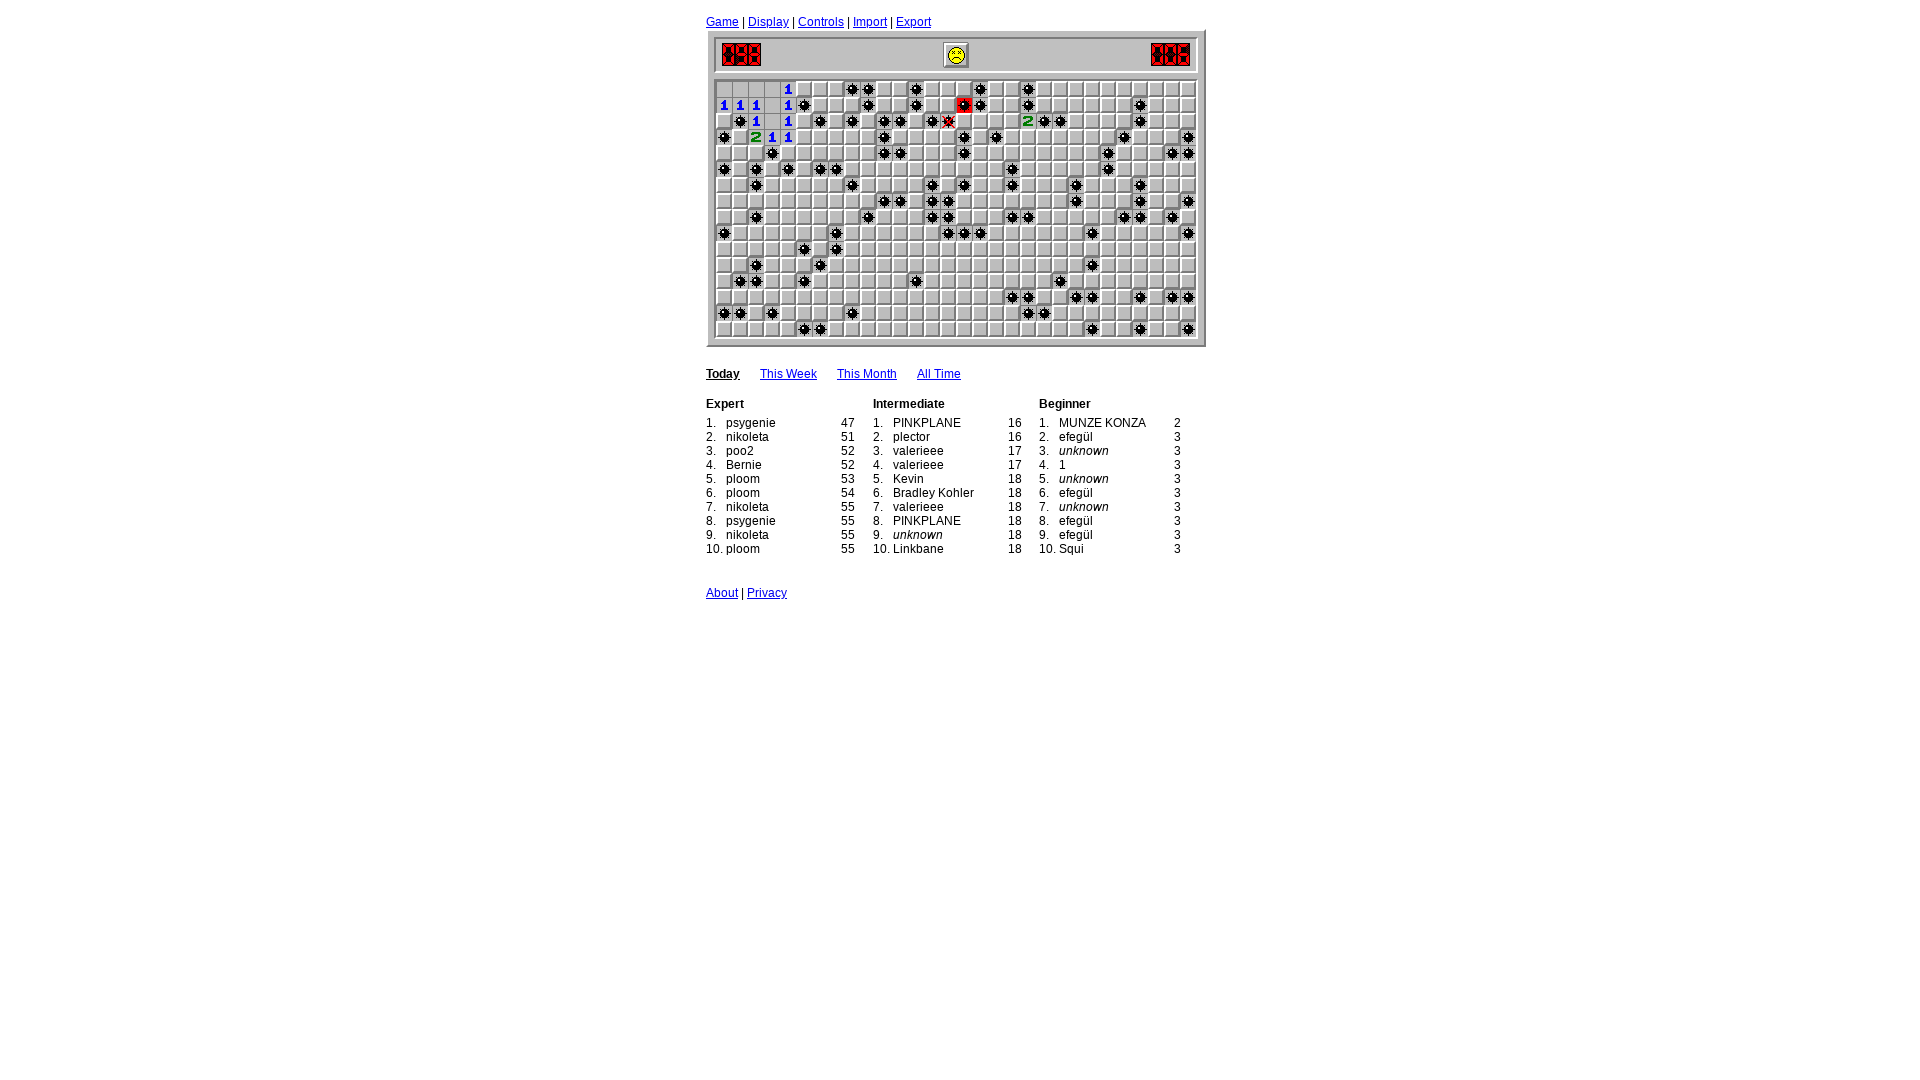

Clicked safe cell 49 at (1108, 121) on .square.blank >> nth=49
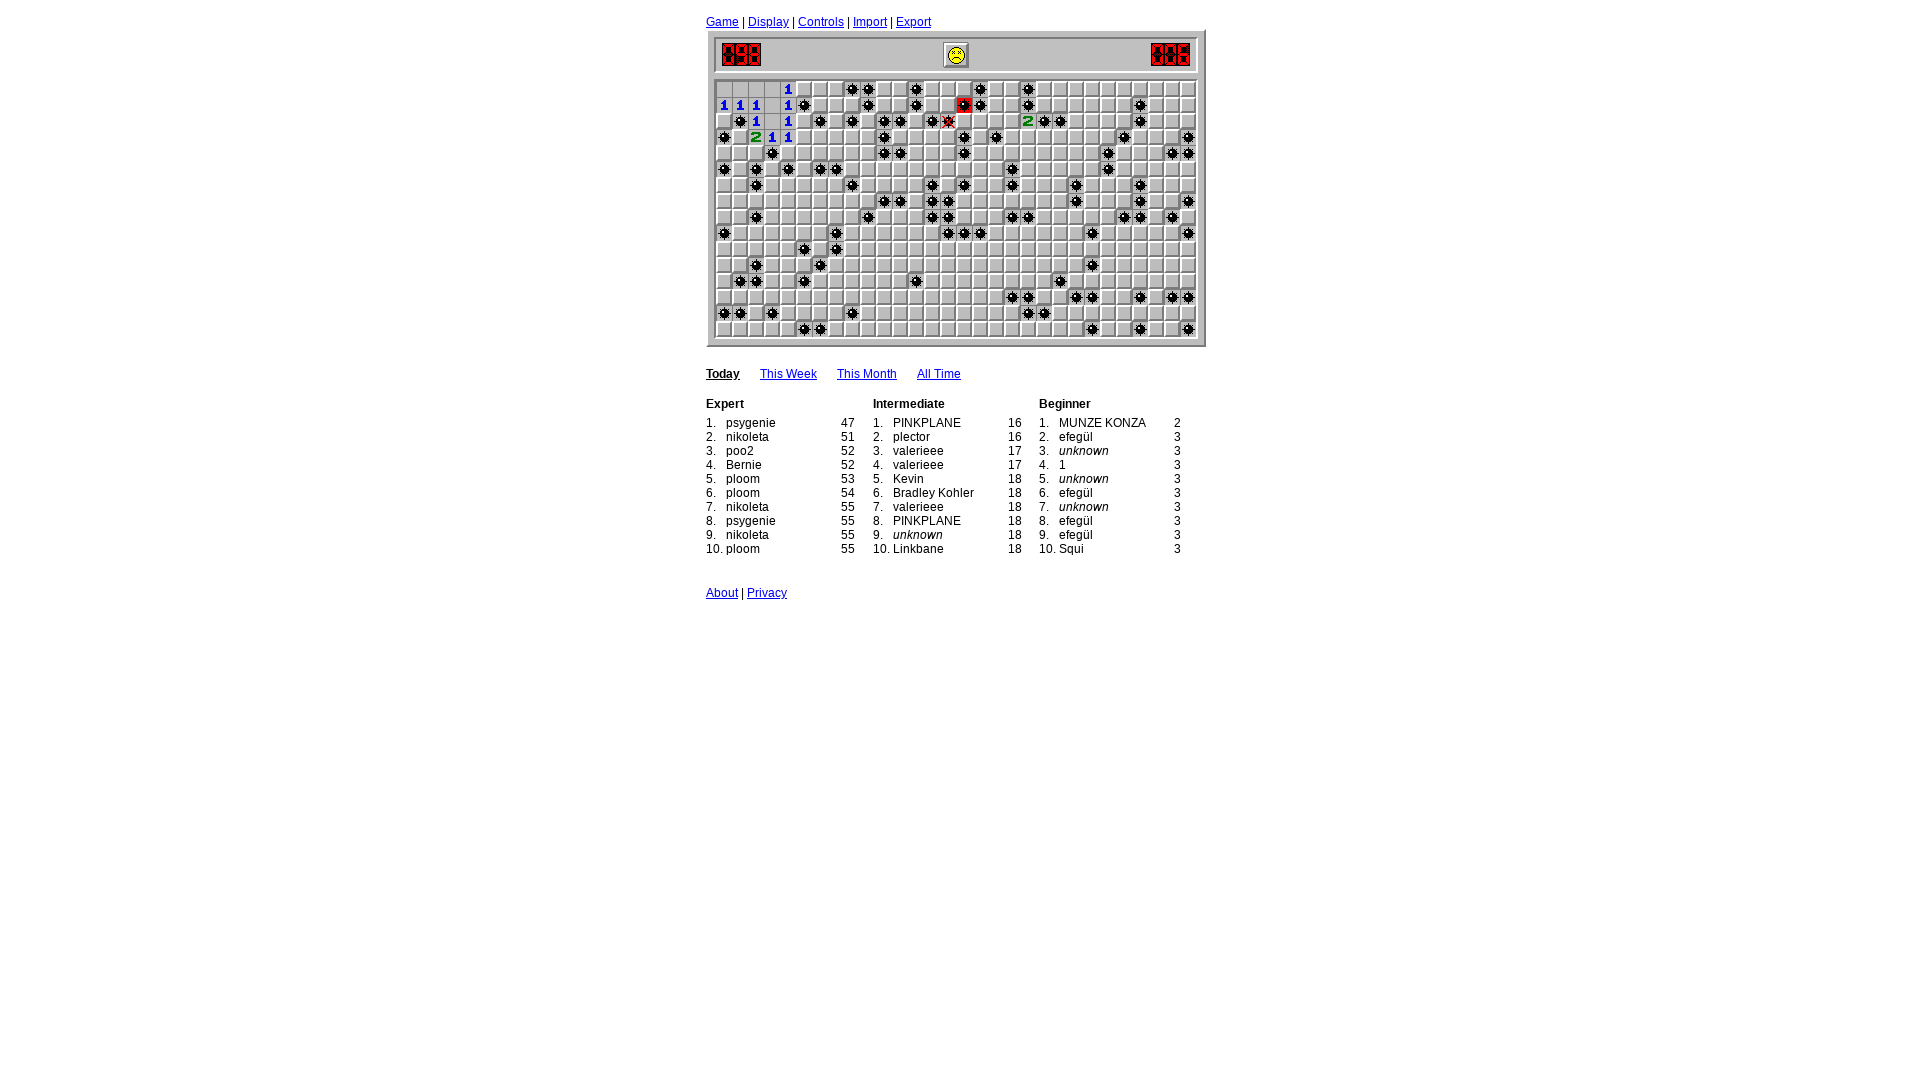

Clicked safe cell 50 at (1124, 121) on .square.blank >> nth=50
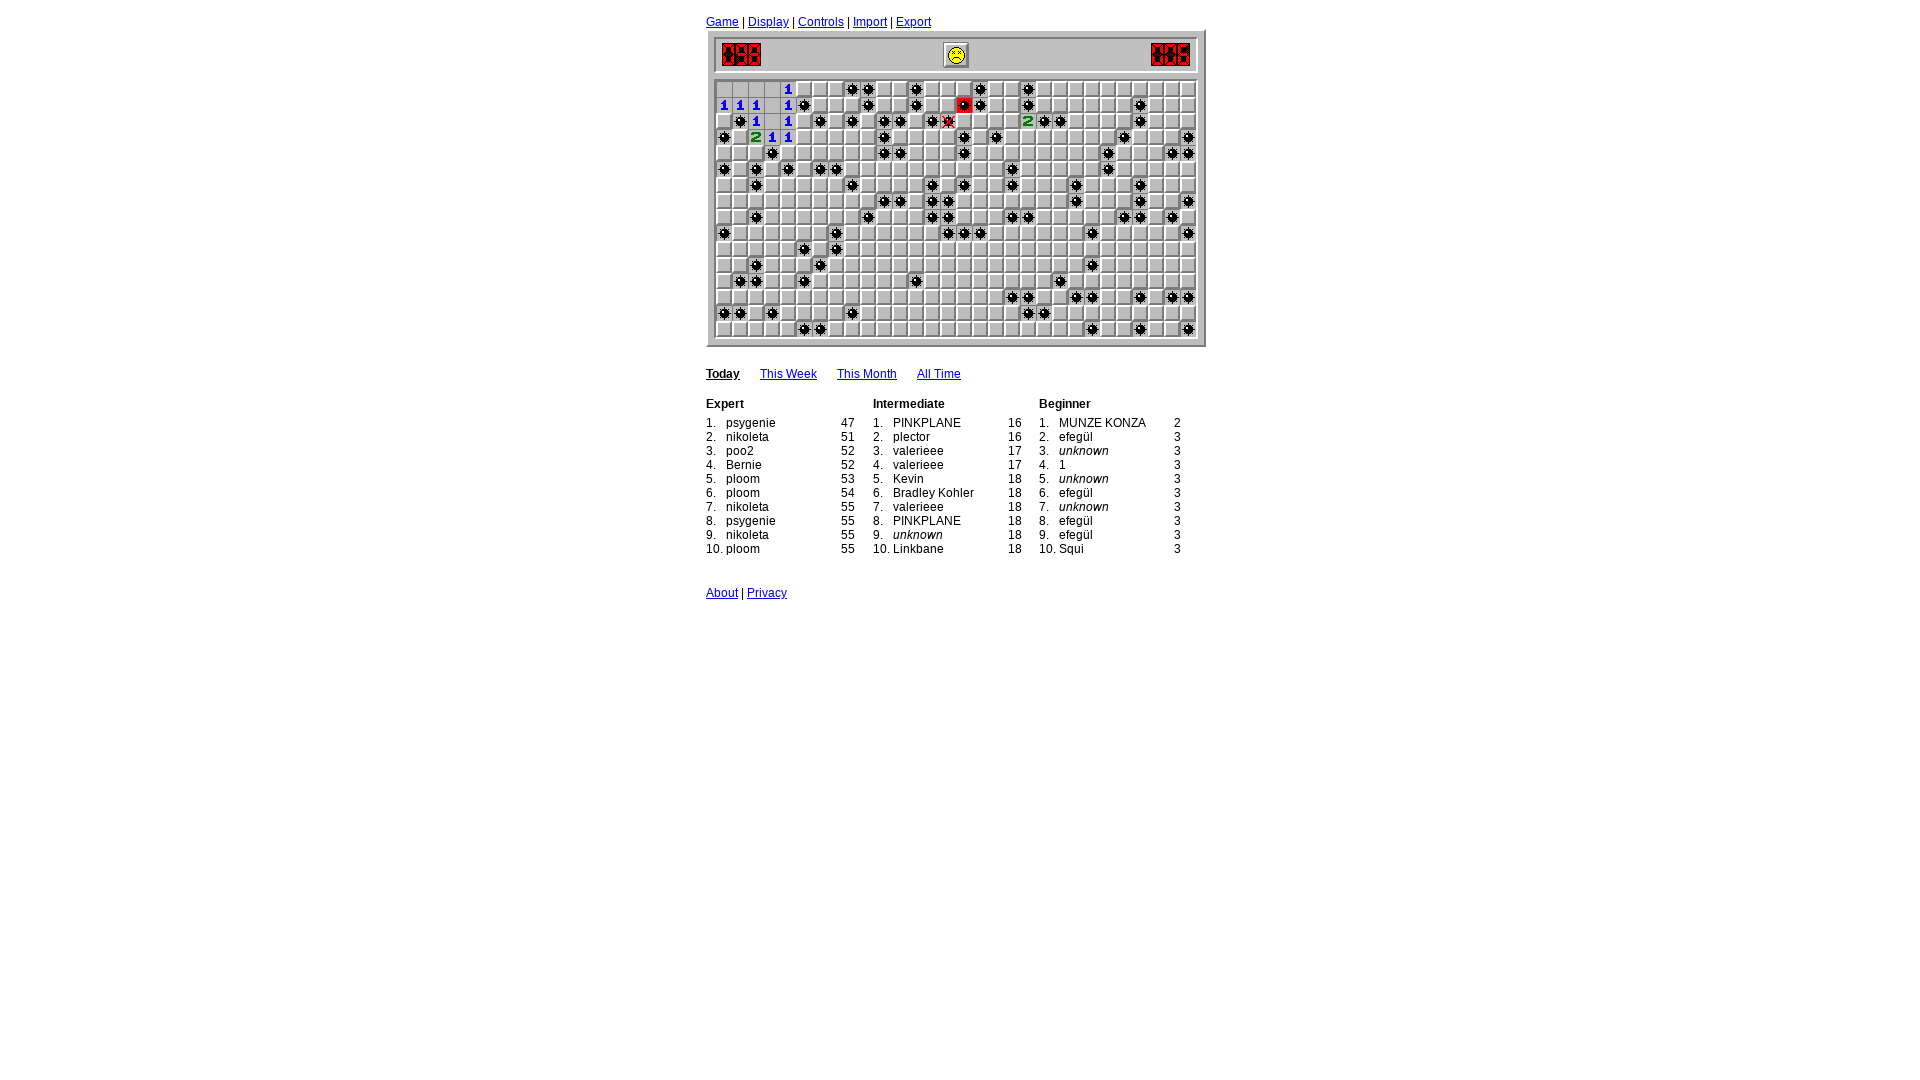

Clicked safe cell 80 at (820, 153) on .square.blank >> nth=80
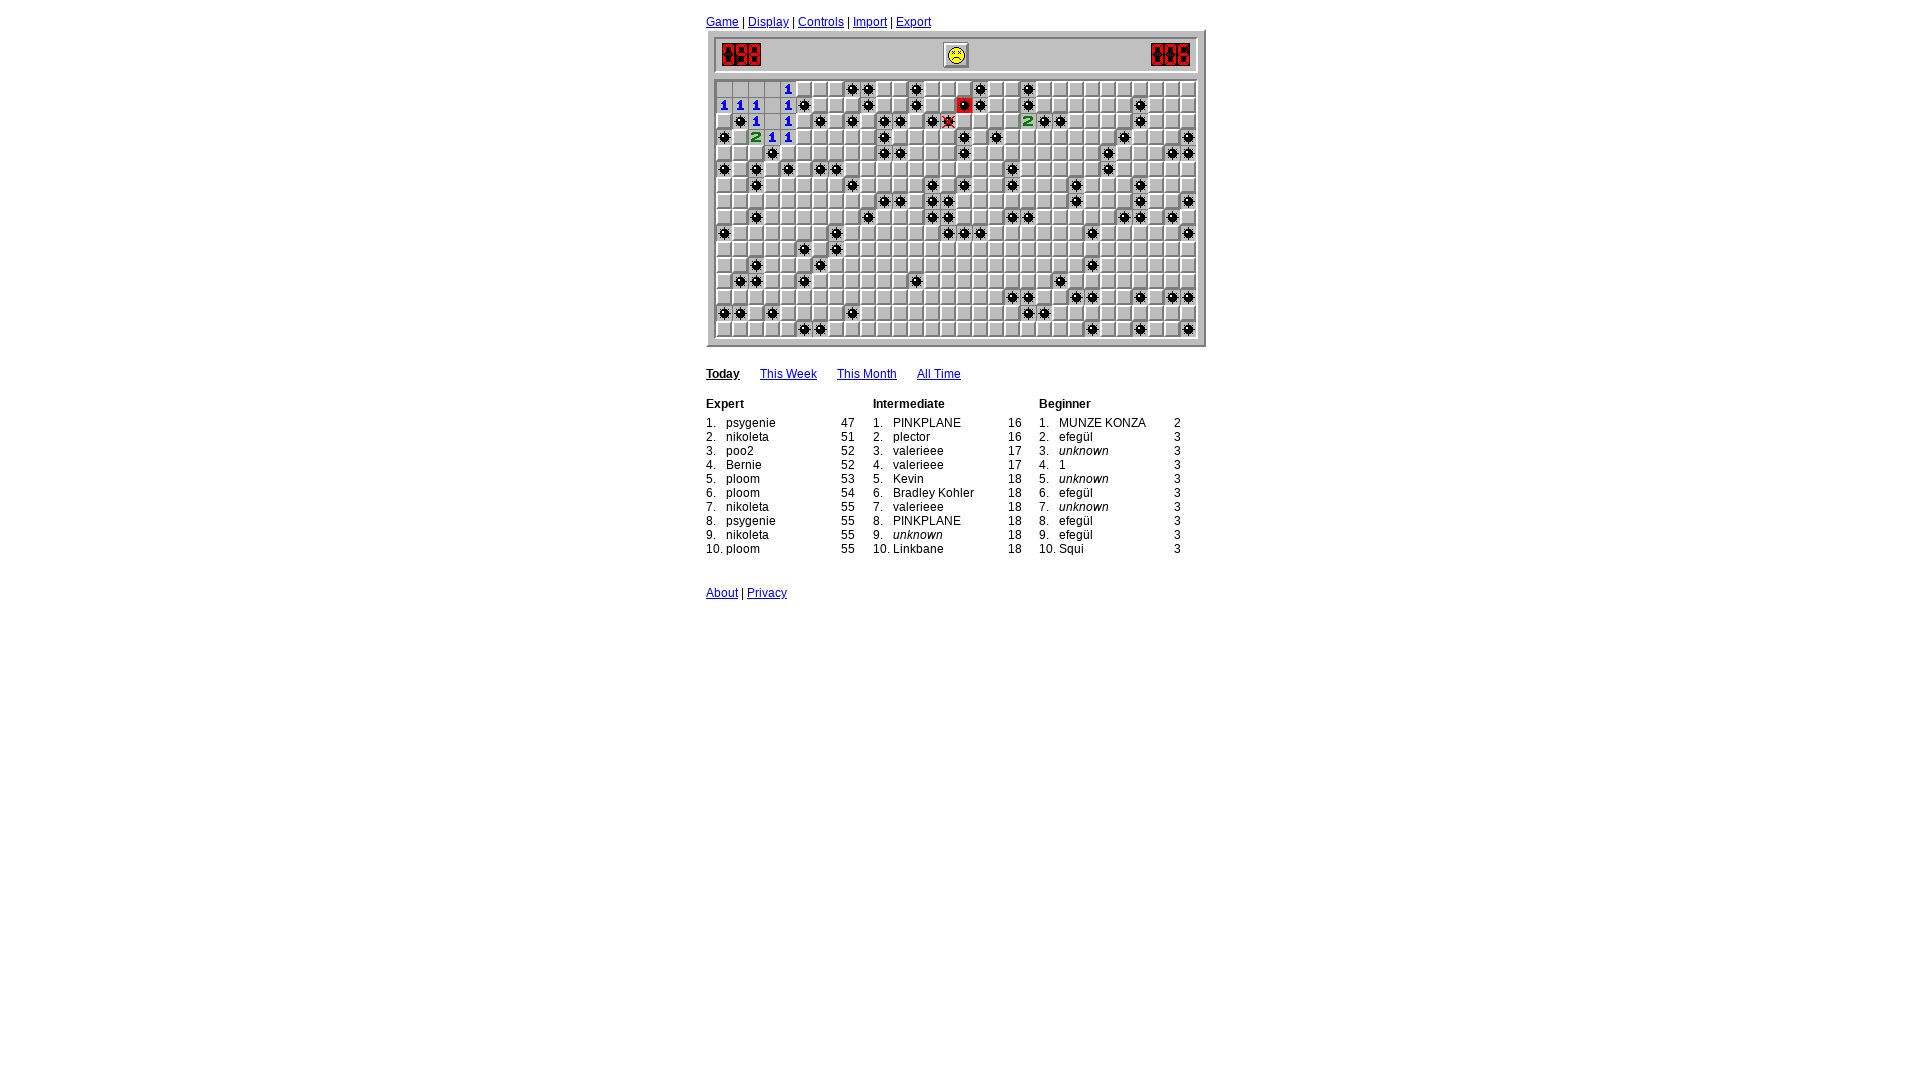

Read board state for cells with numbers 0-8 (17 finished cells)
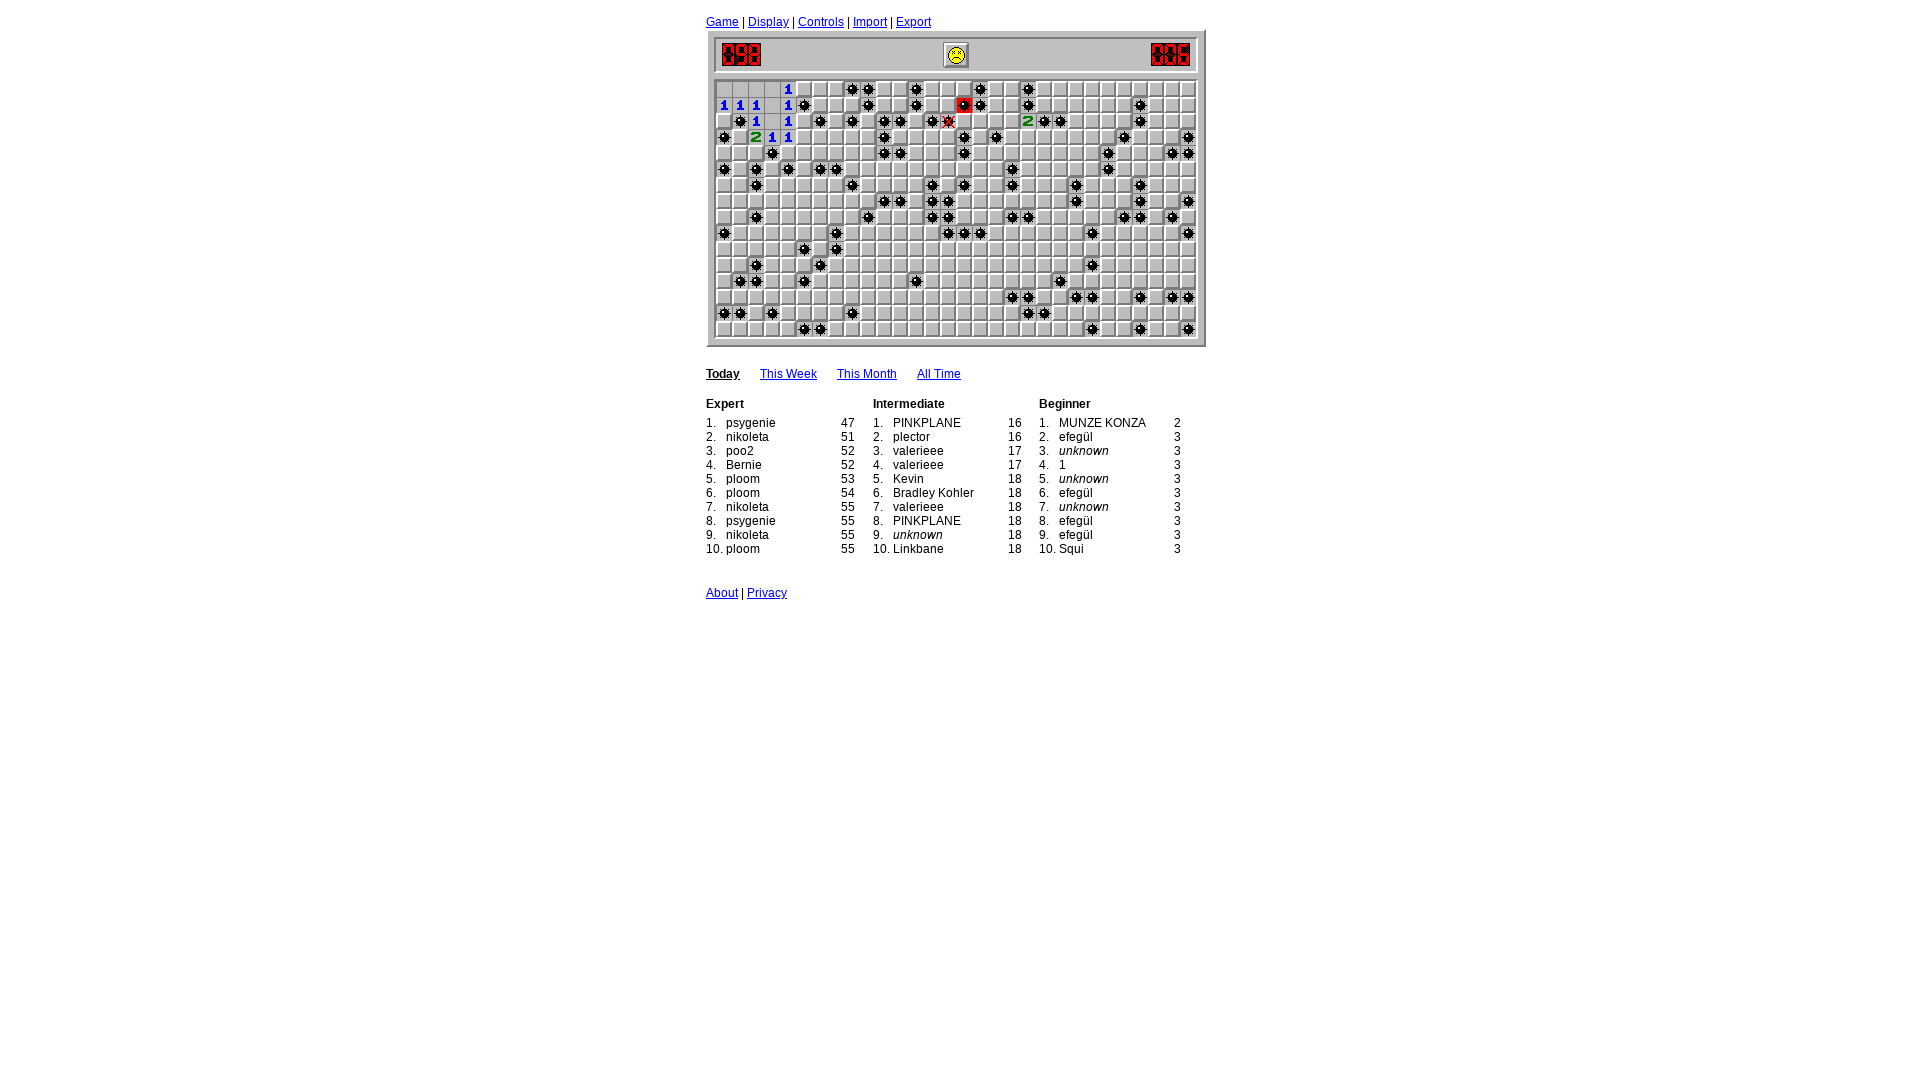

Analyzed board: identified 0 flagged cells and 0 safe cells to click
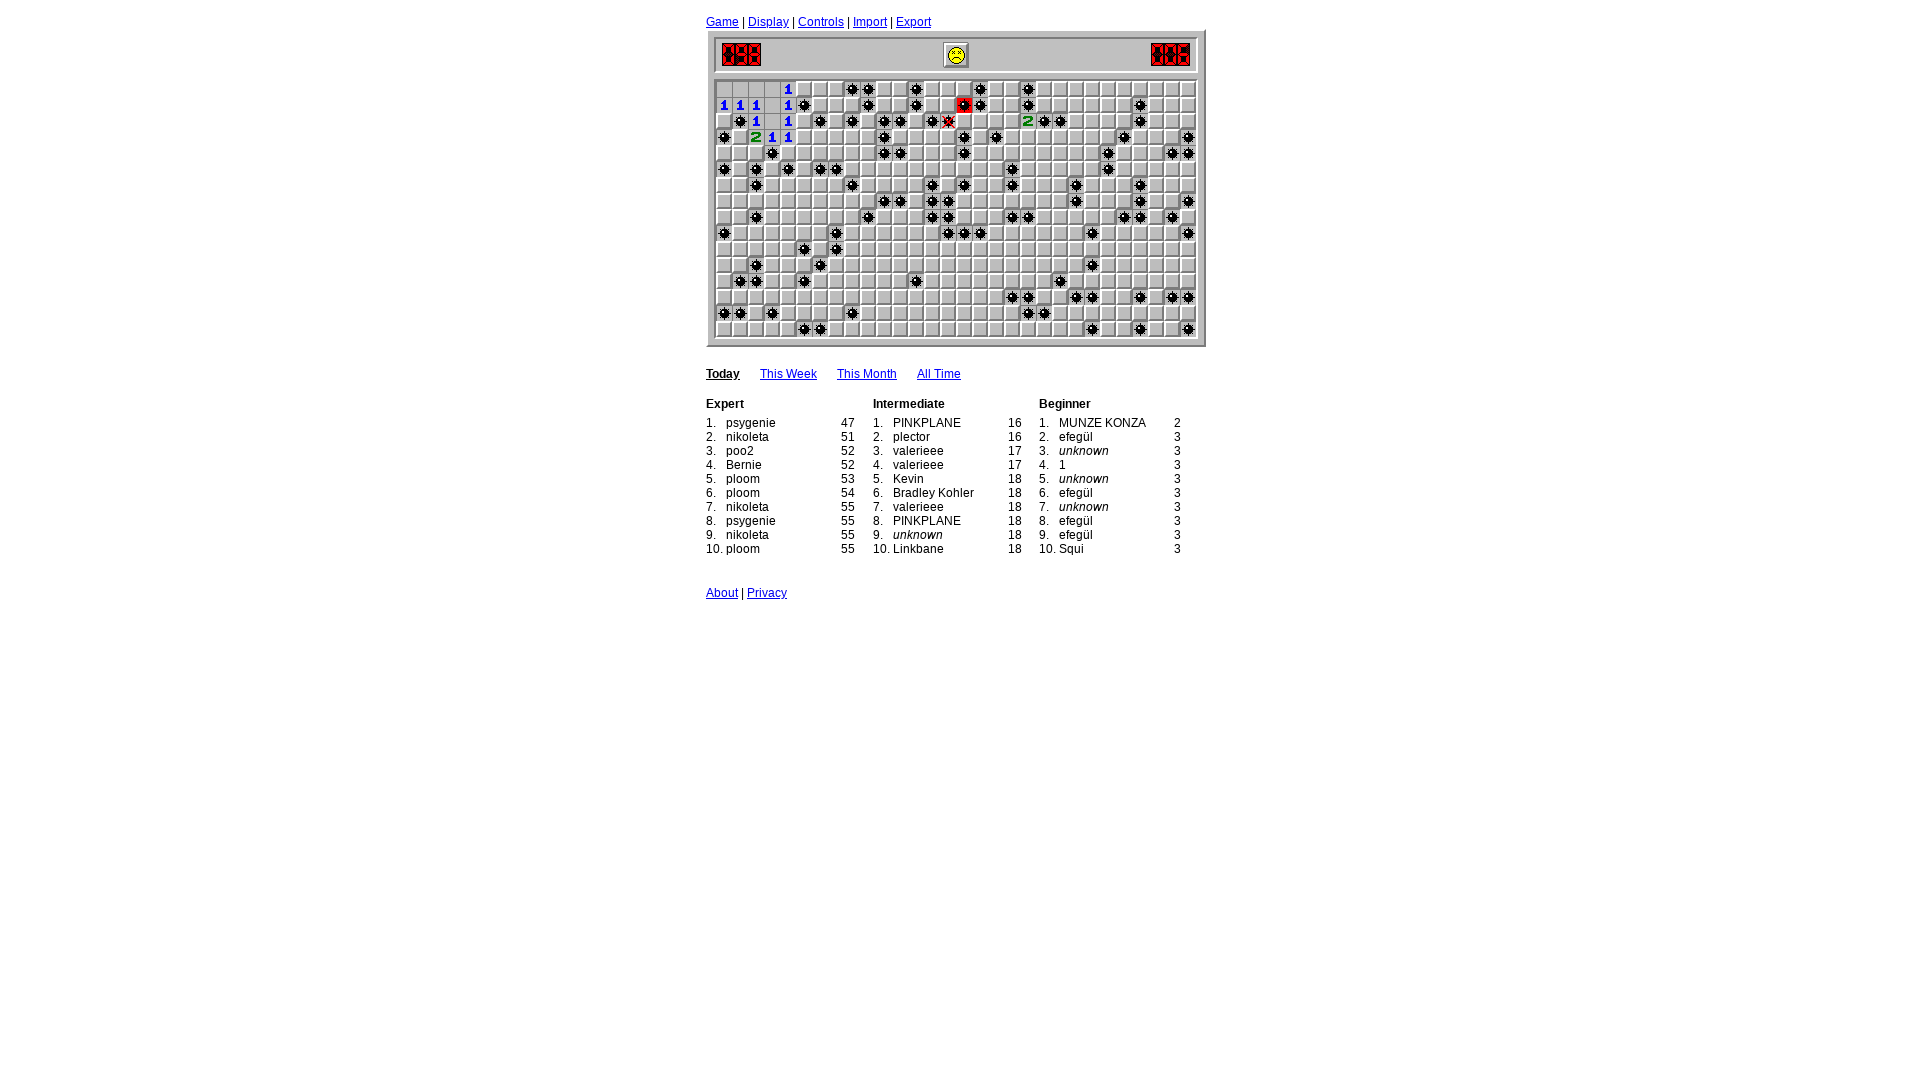

Game loop iteration 6: waited 400ms
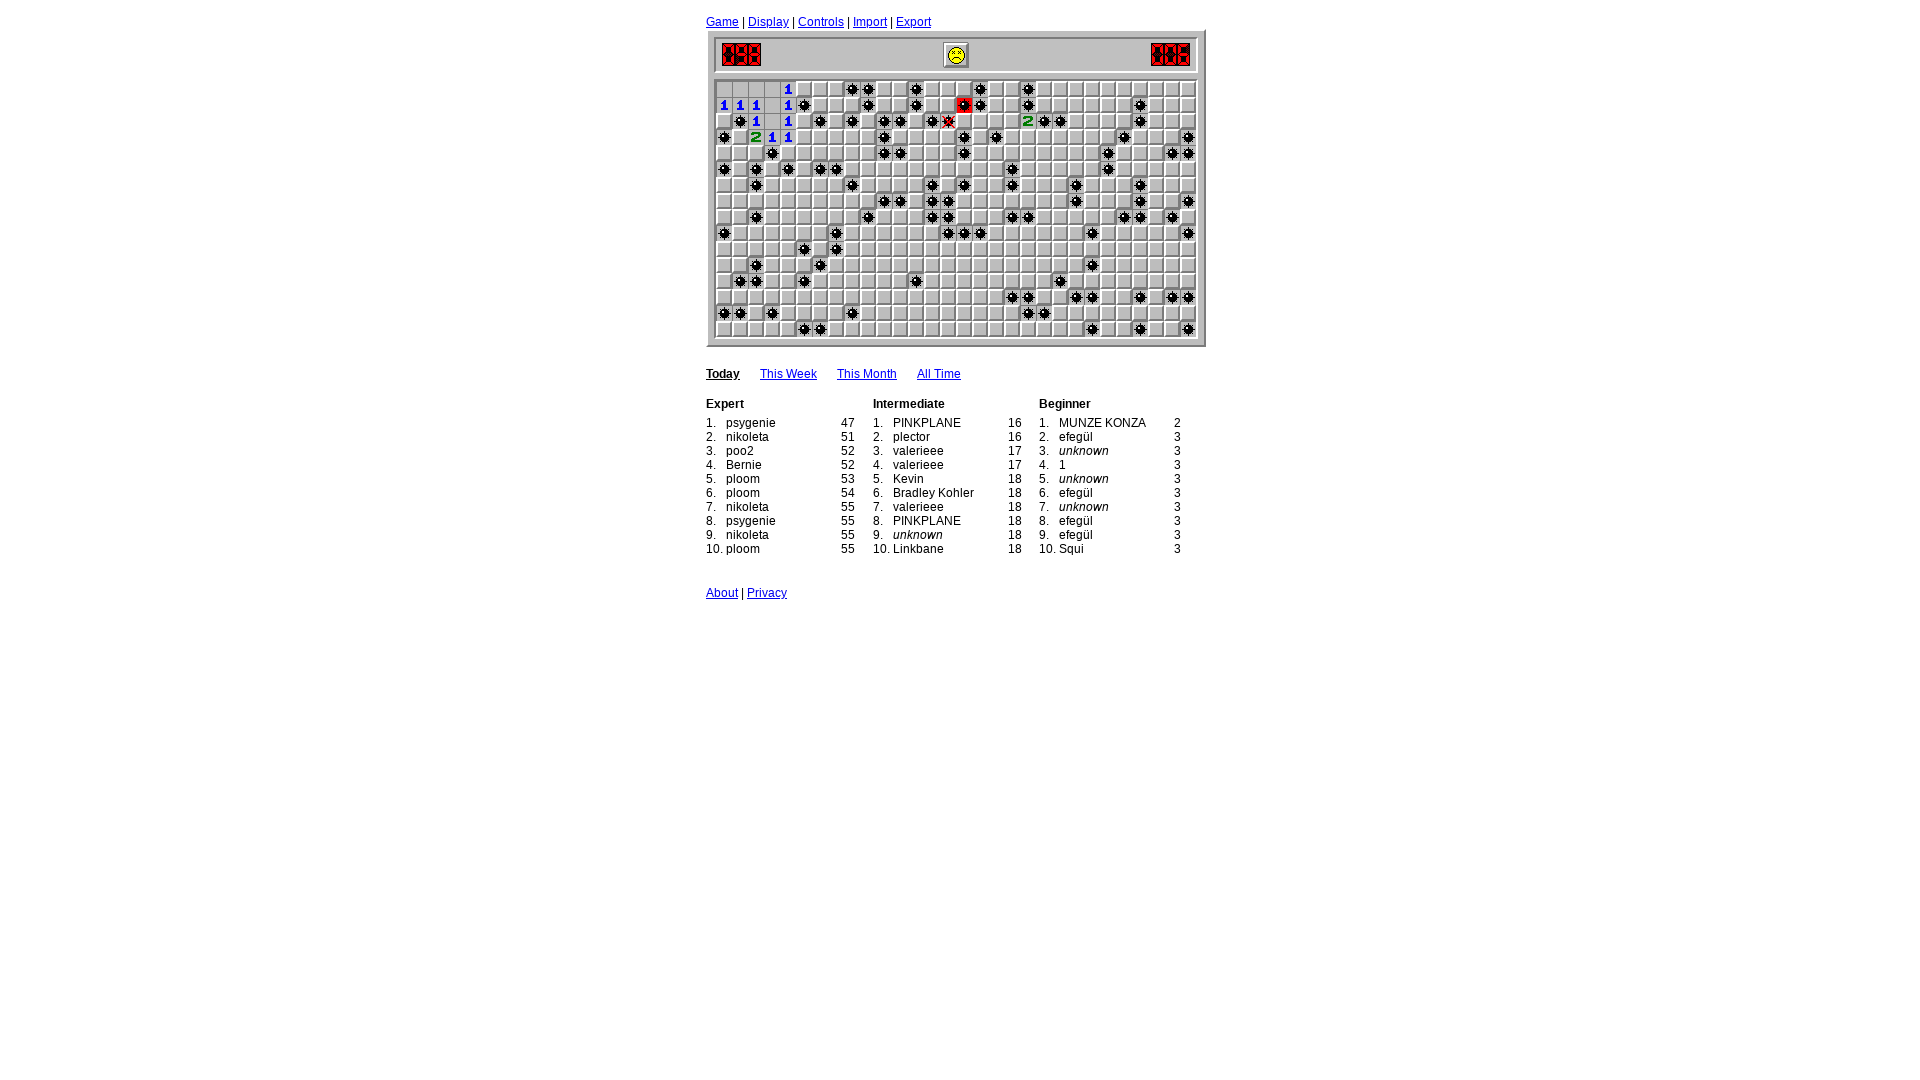

Read board state for cells with numbers 0-8 (17 finished cells)
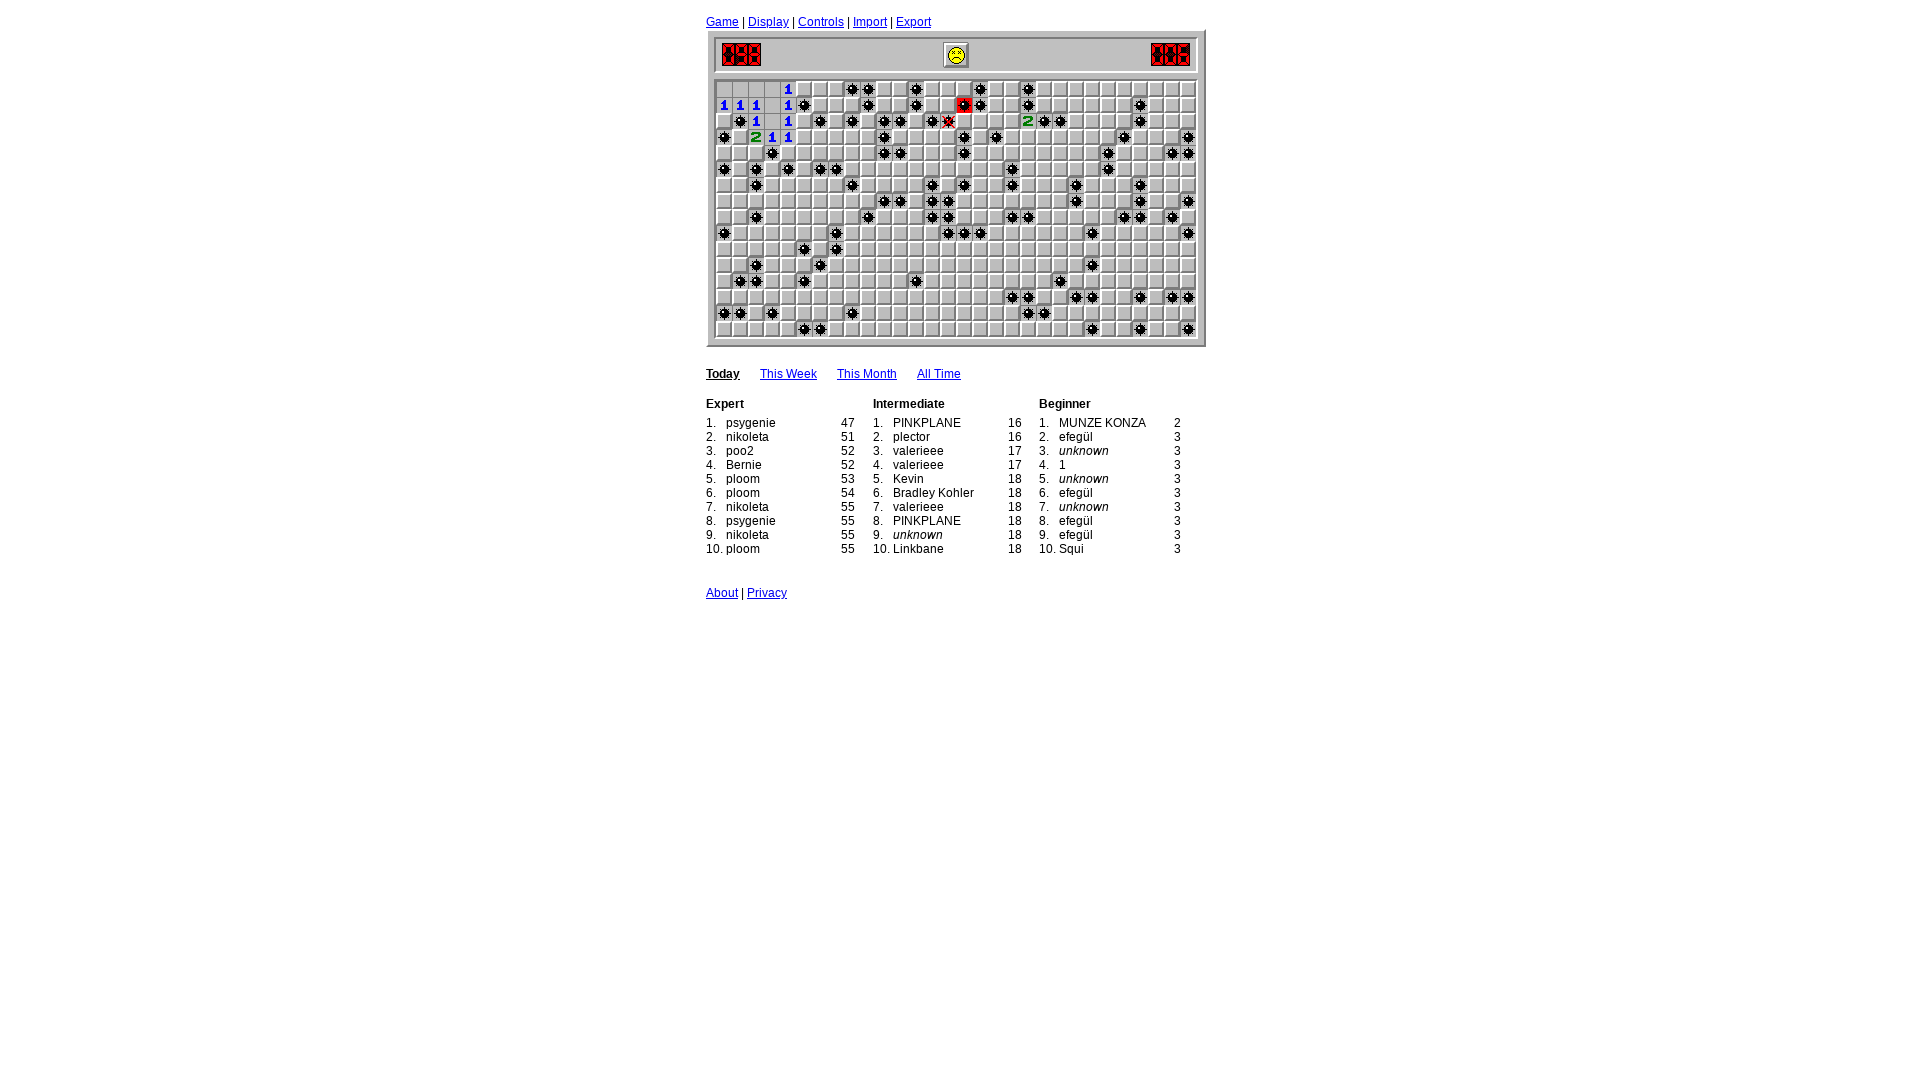

Analyzed board: identified 0 flagged cells and 0 safe cells to click
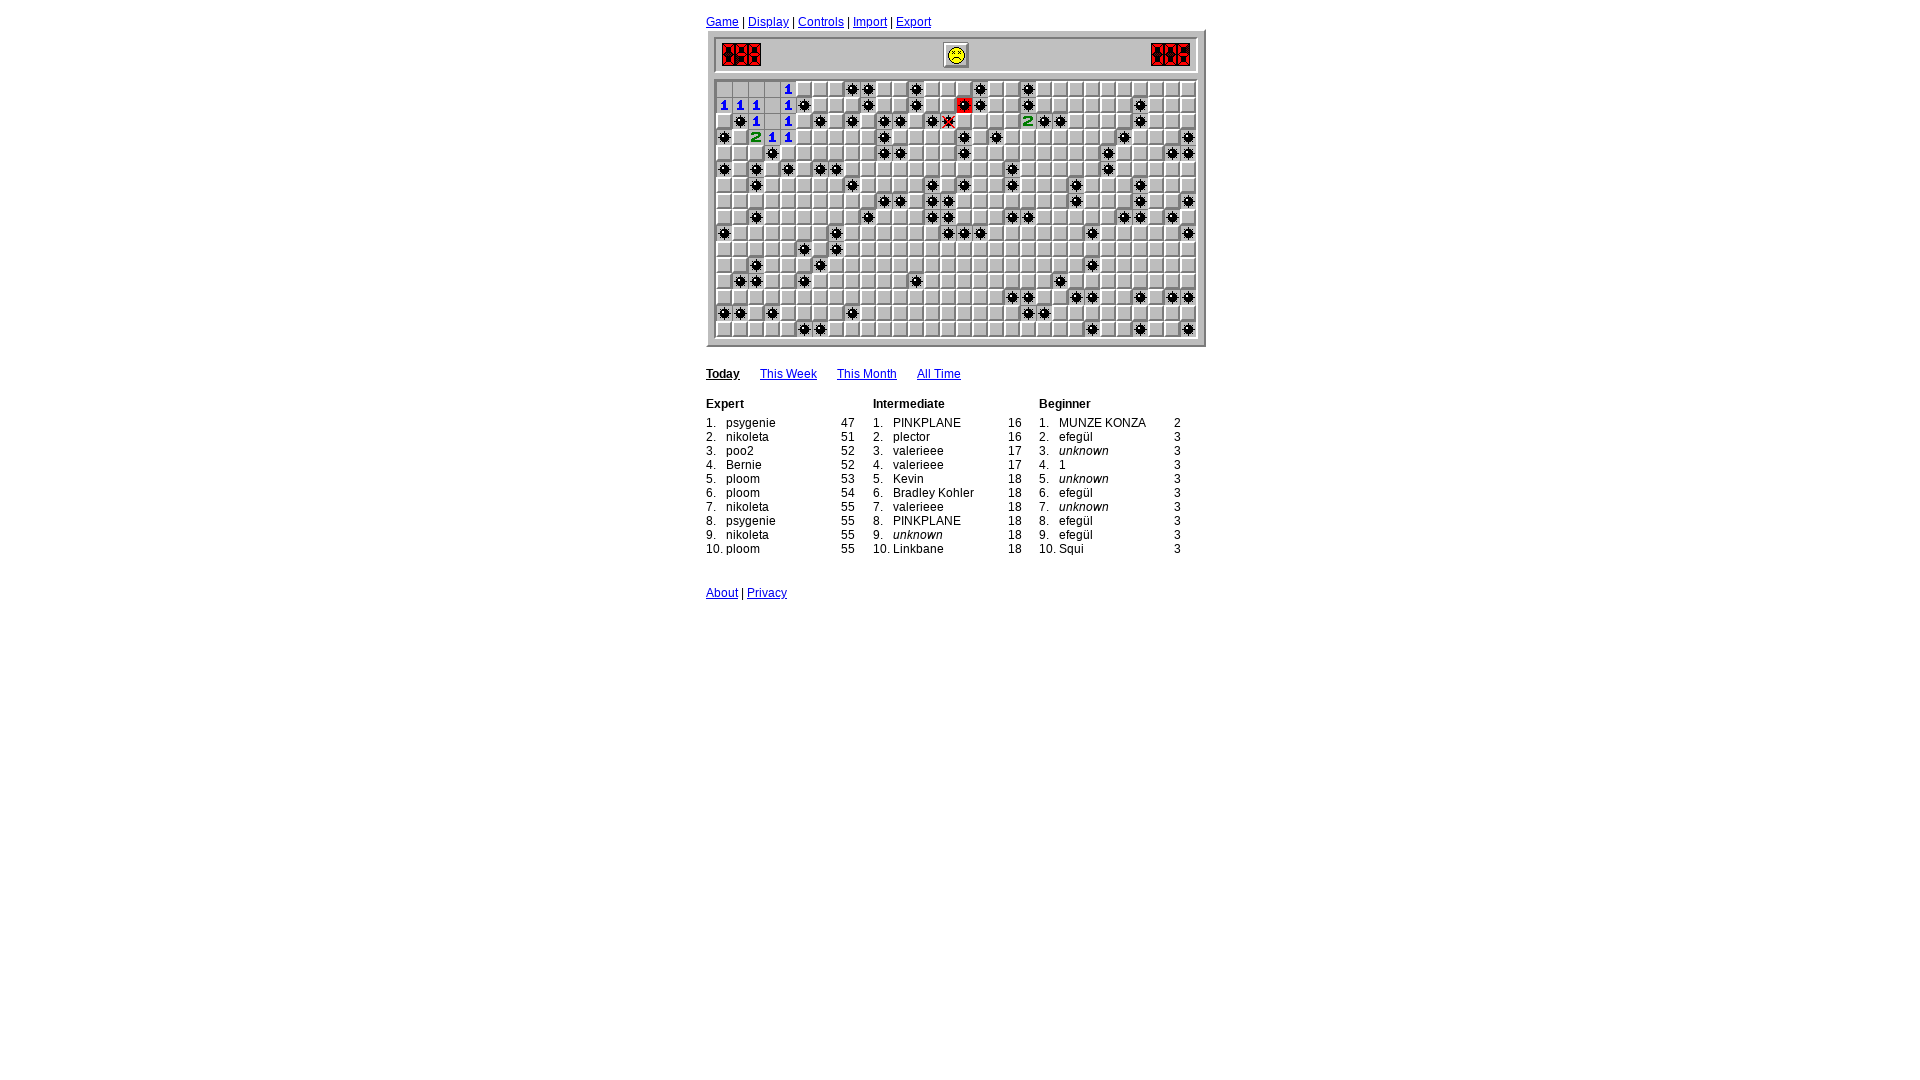

Game loop iteration 7: waited 400ms
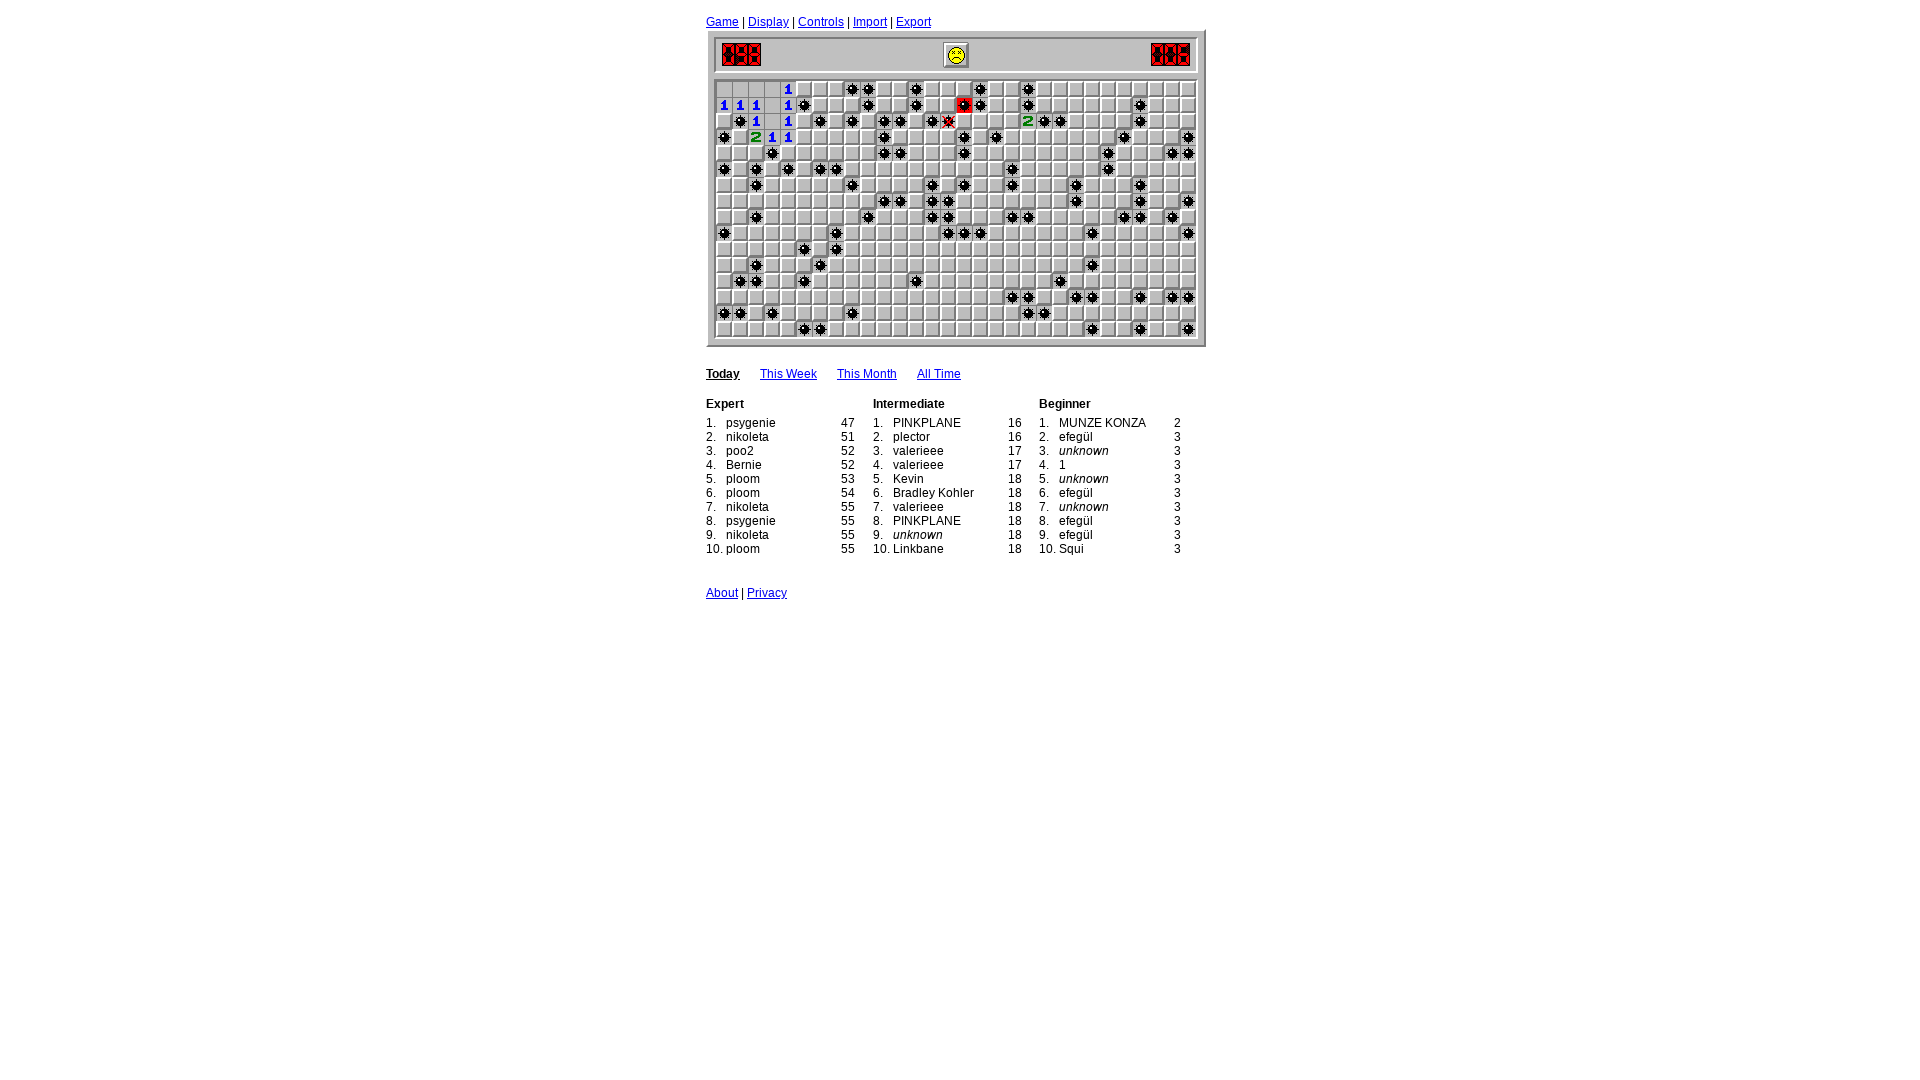

Read board state for cells with numbers 0-8 (17 finished cells)
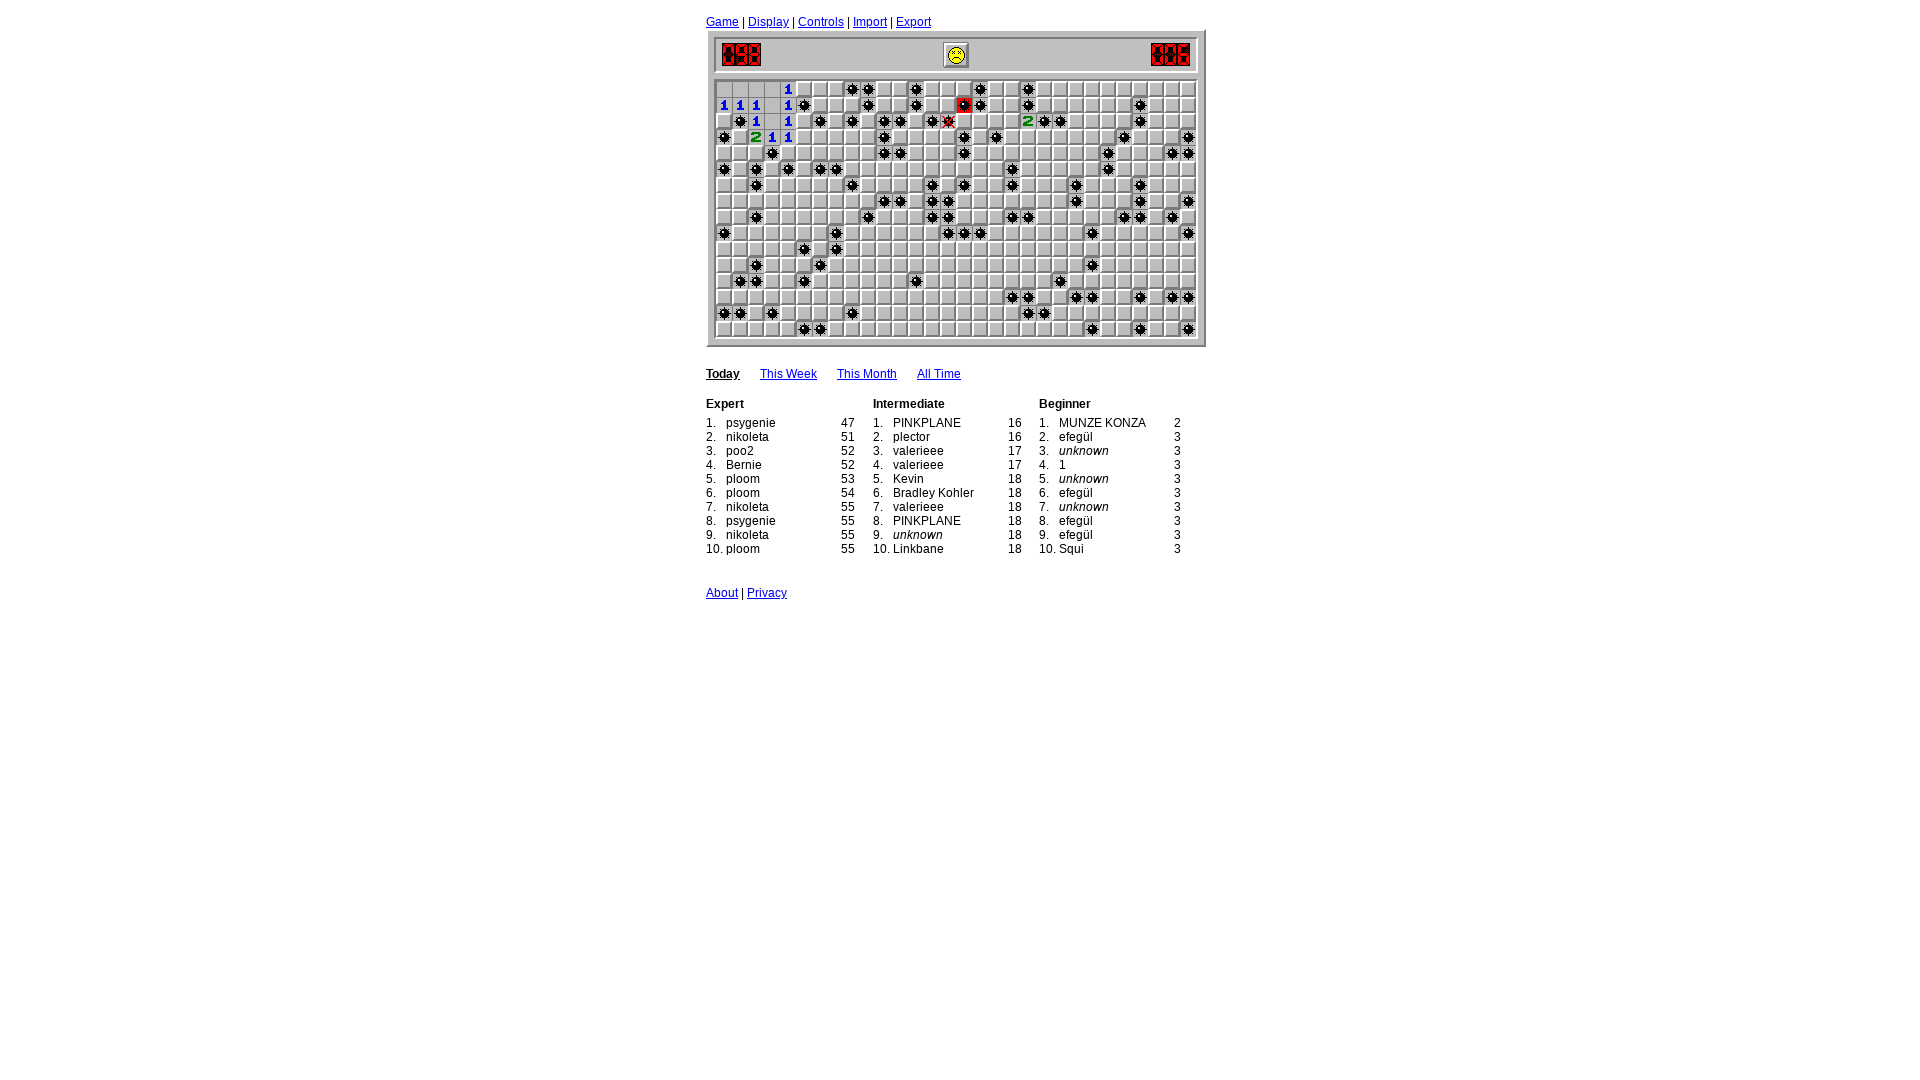

Analyzed board: identified 0 flagged cells and 0 safe cells to click
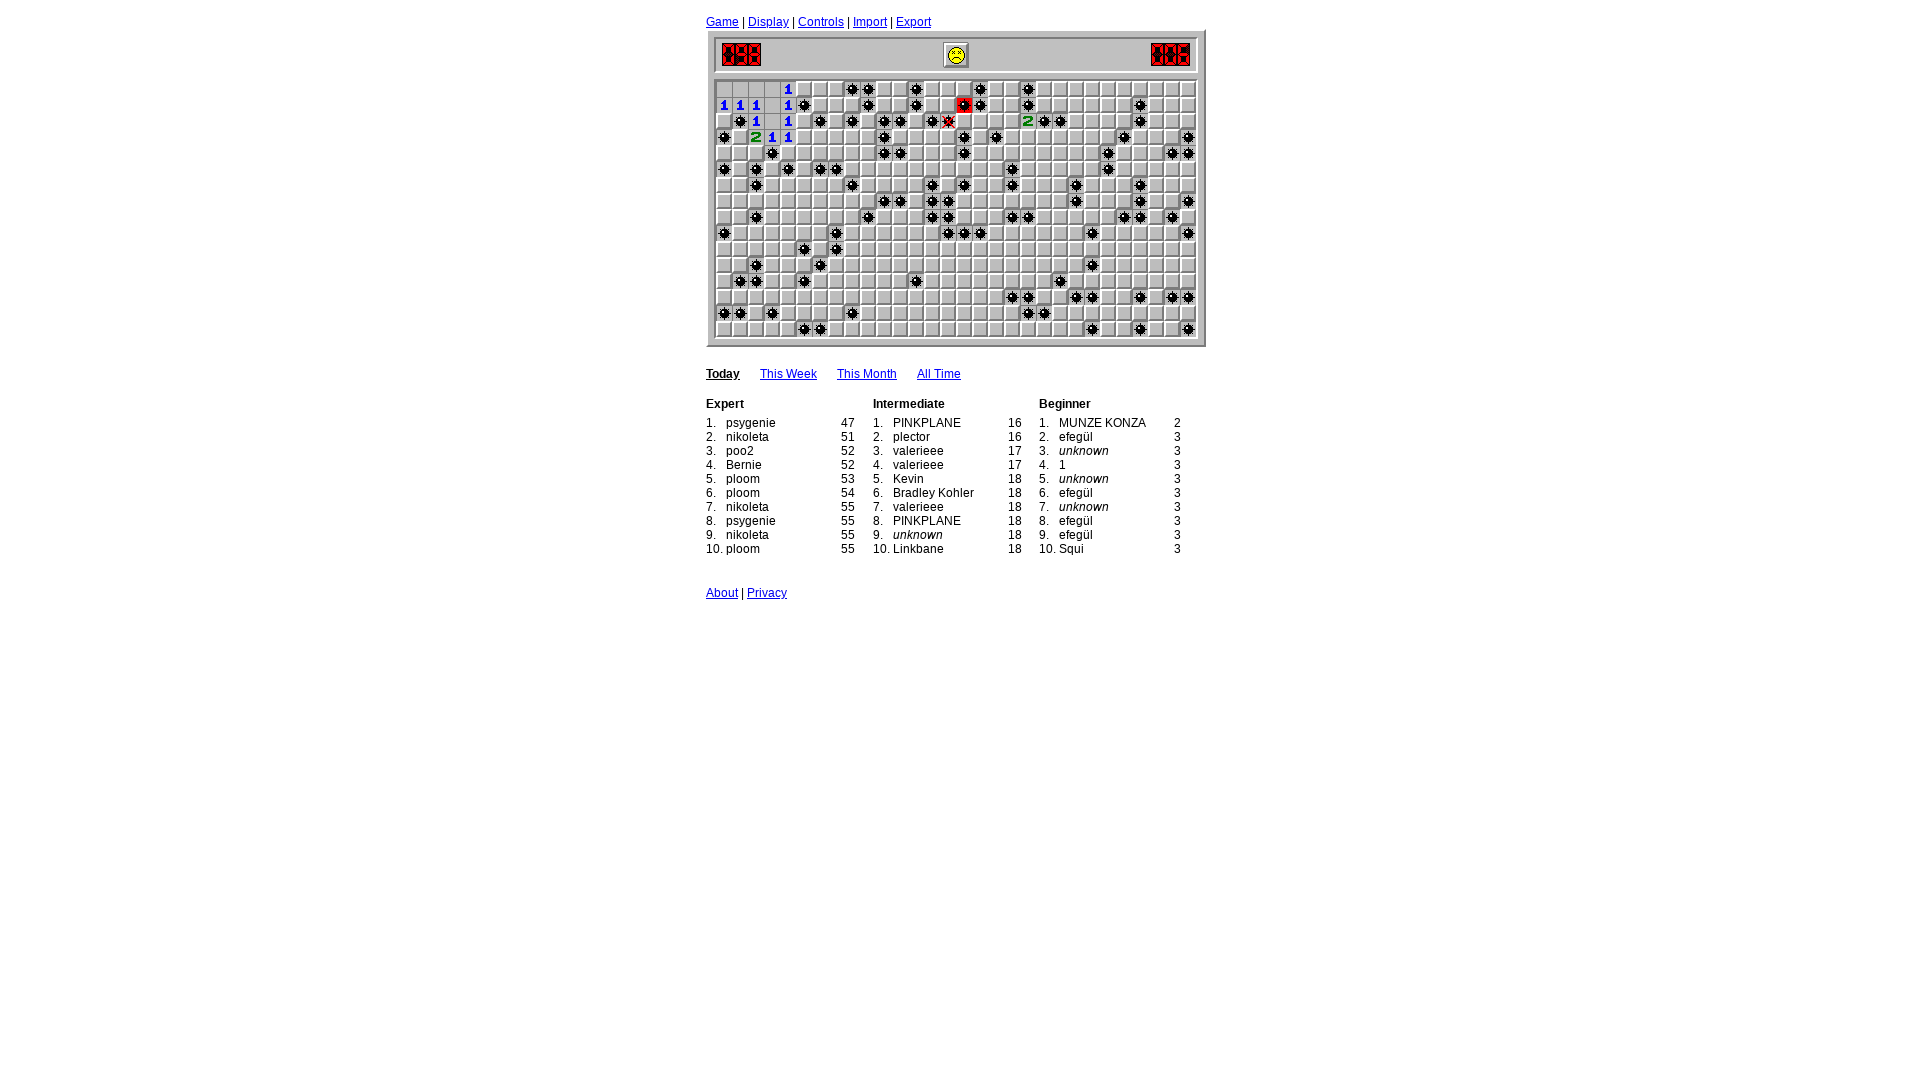

Game loop iteration 8: waited 400ms
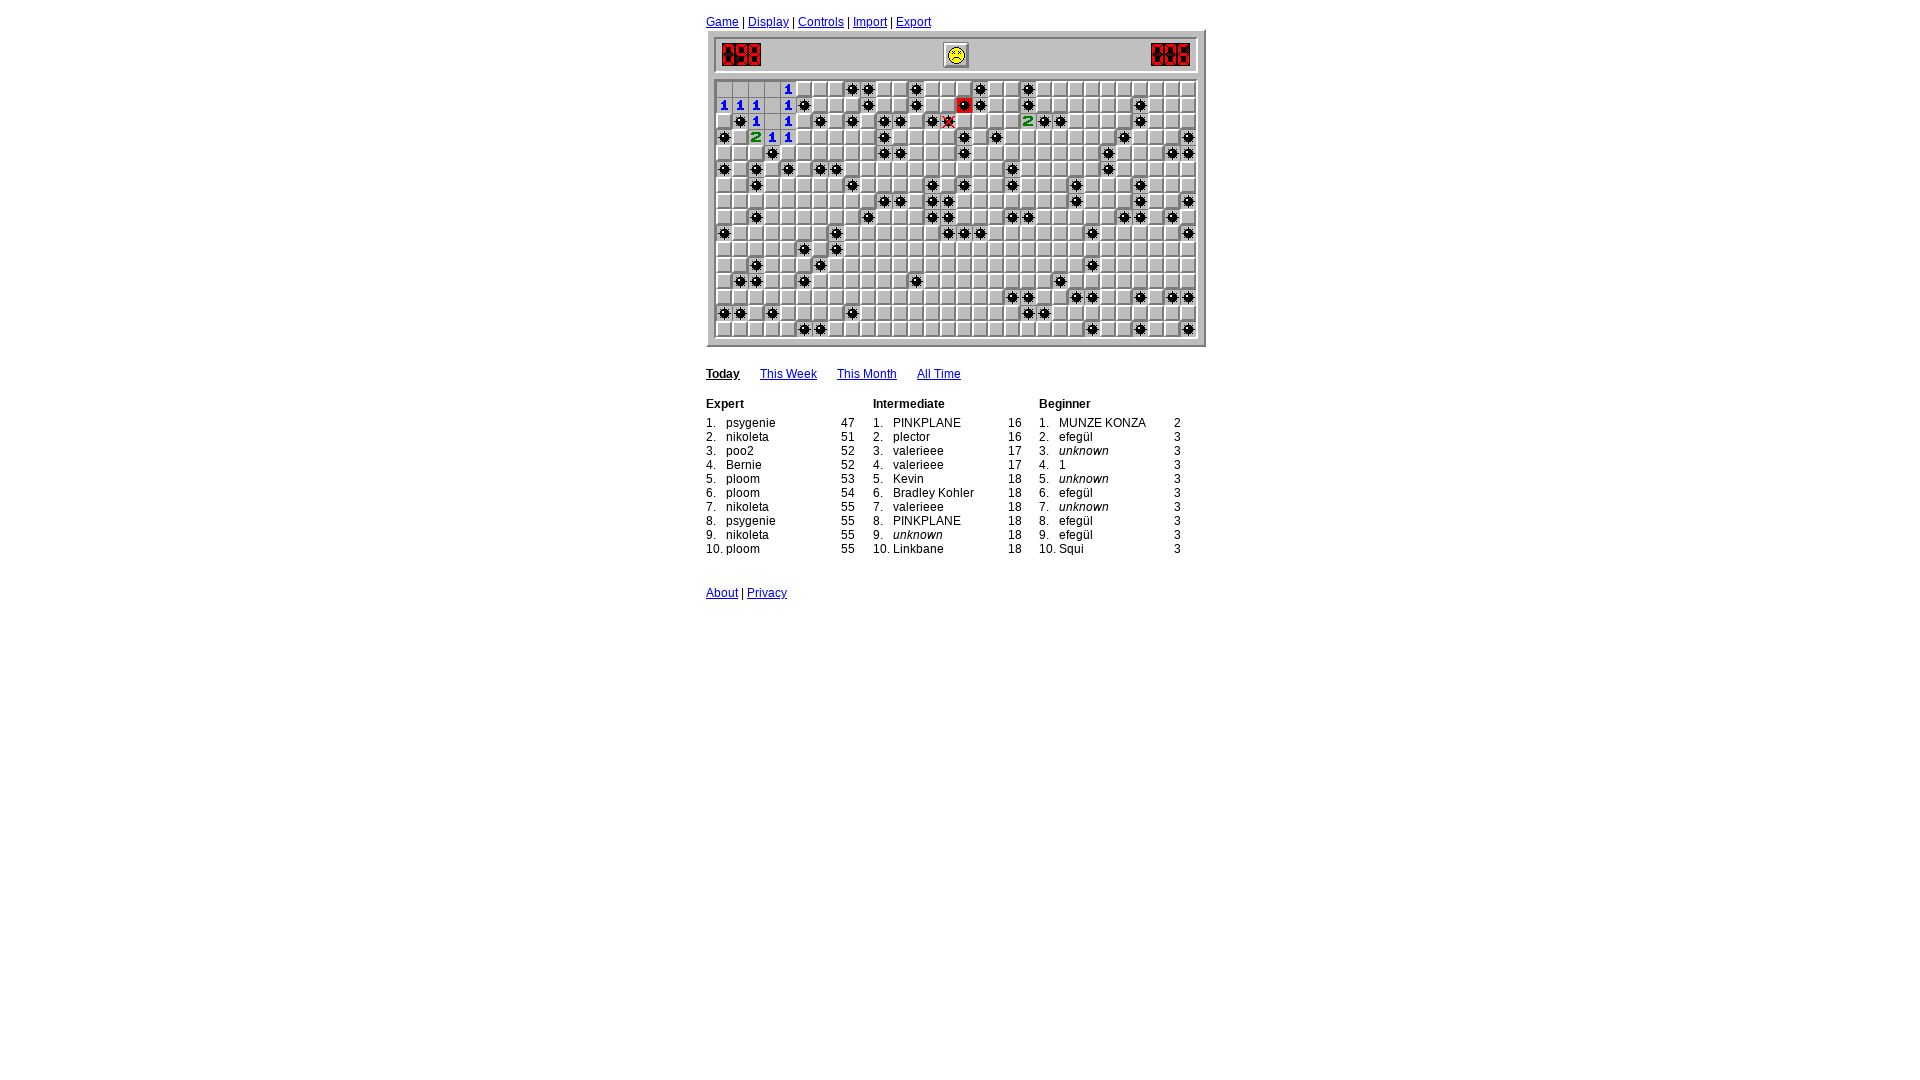

Read board state for cells with numbers 0-8 (17 finished cells)
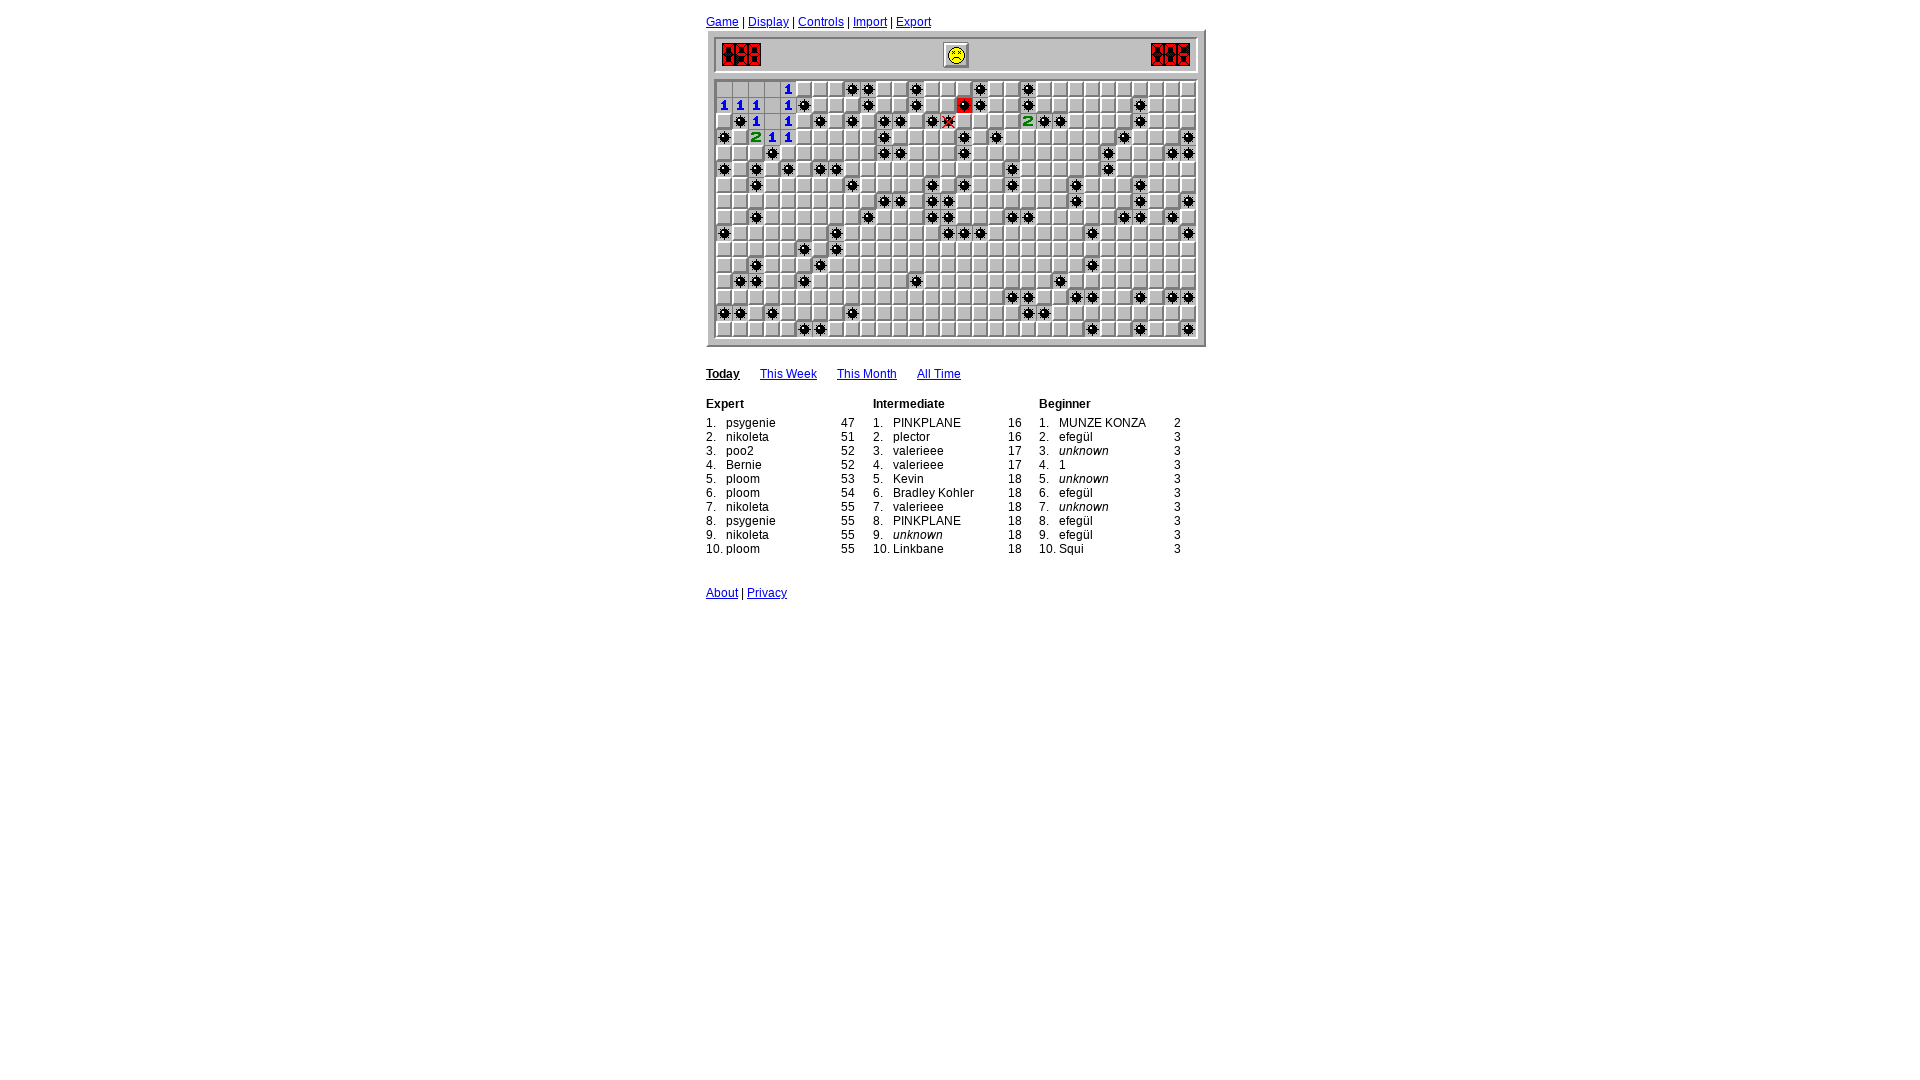

Analyzed board: identified 0 flagged cells and 0 safe cells to click
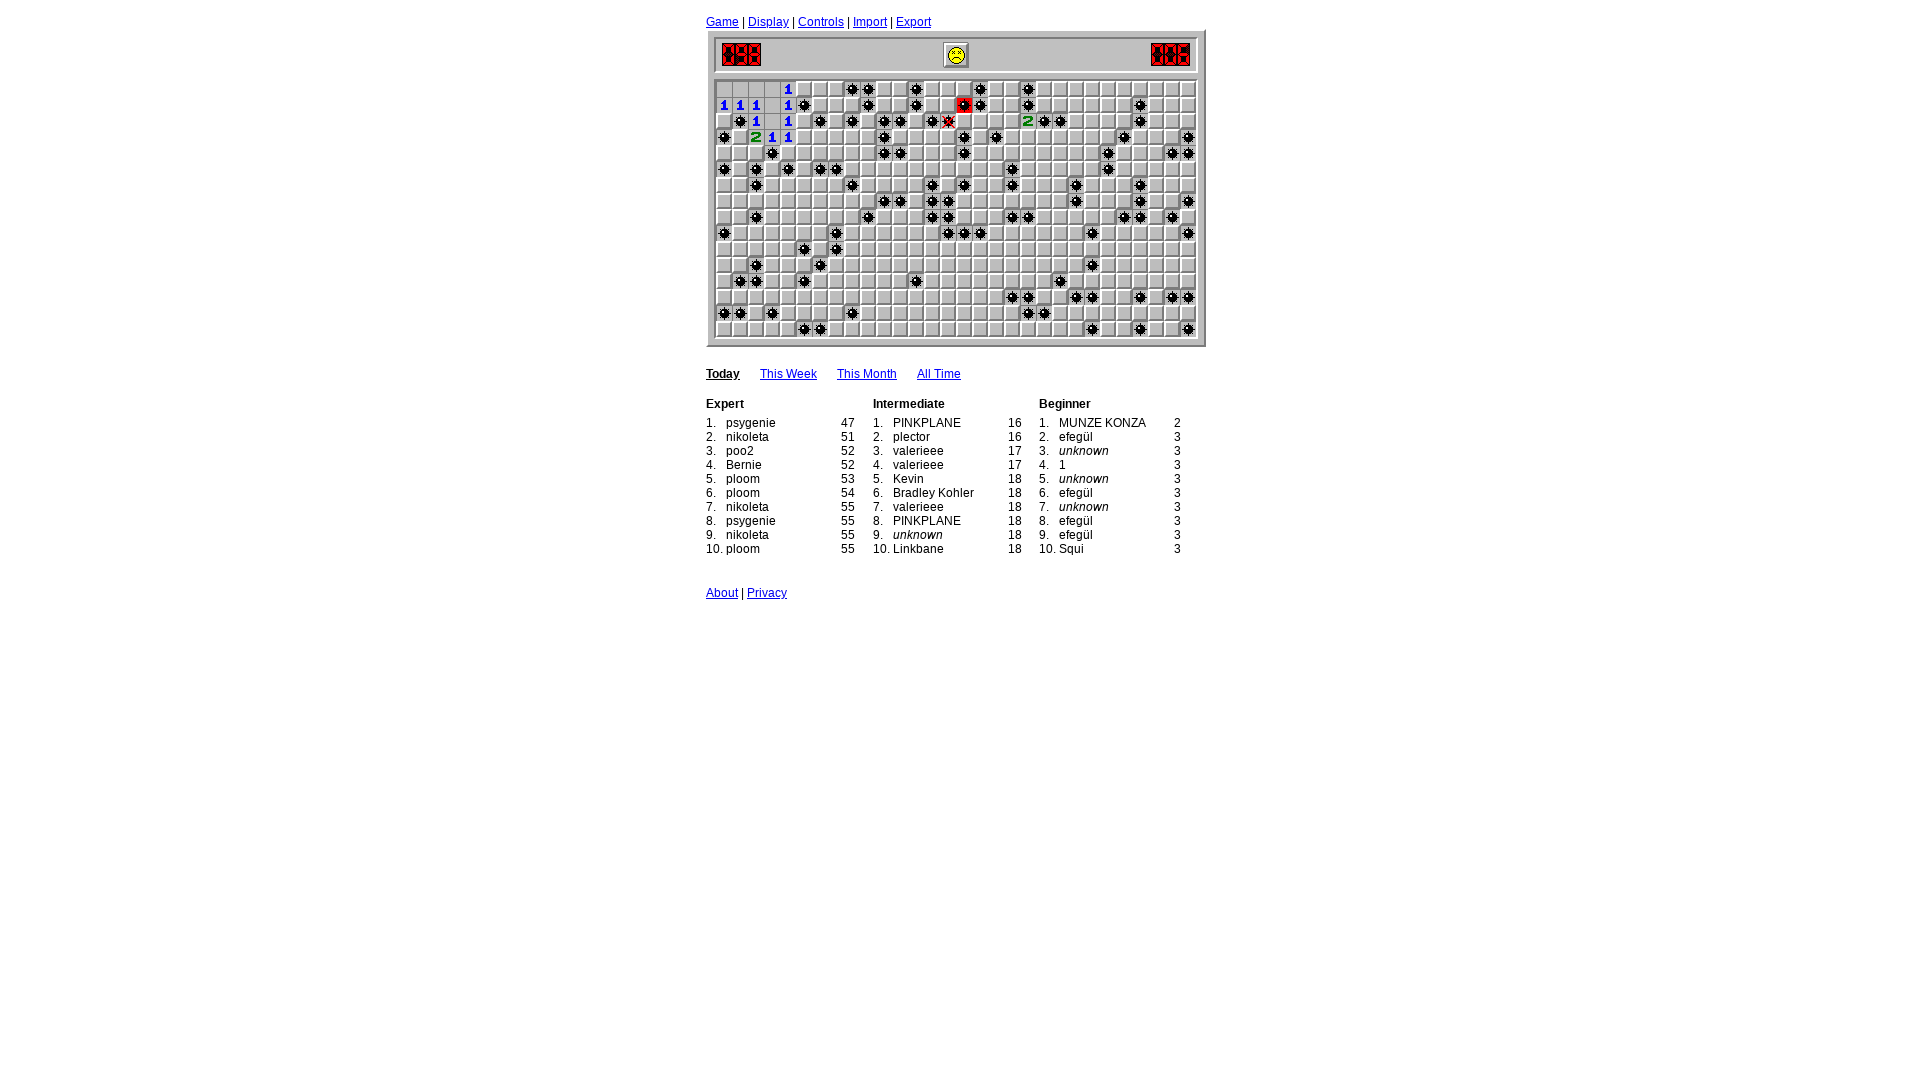

Game loop iteration 9: waited 400ms
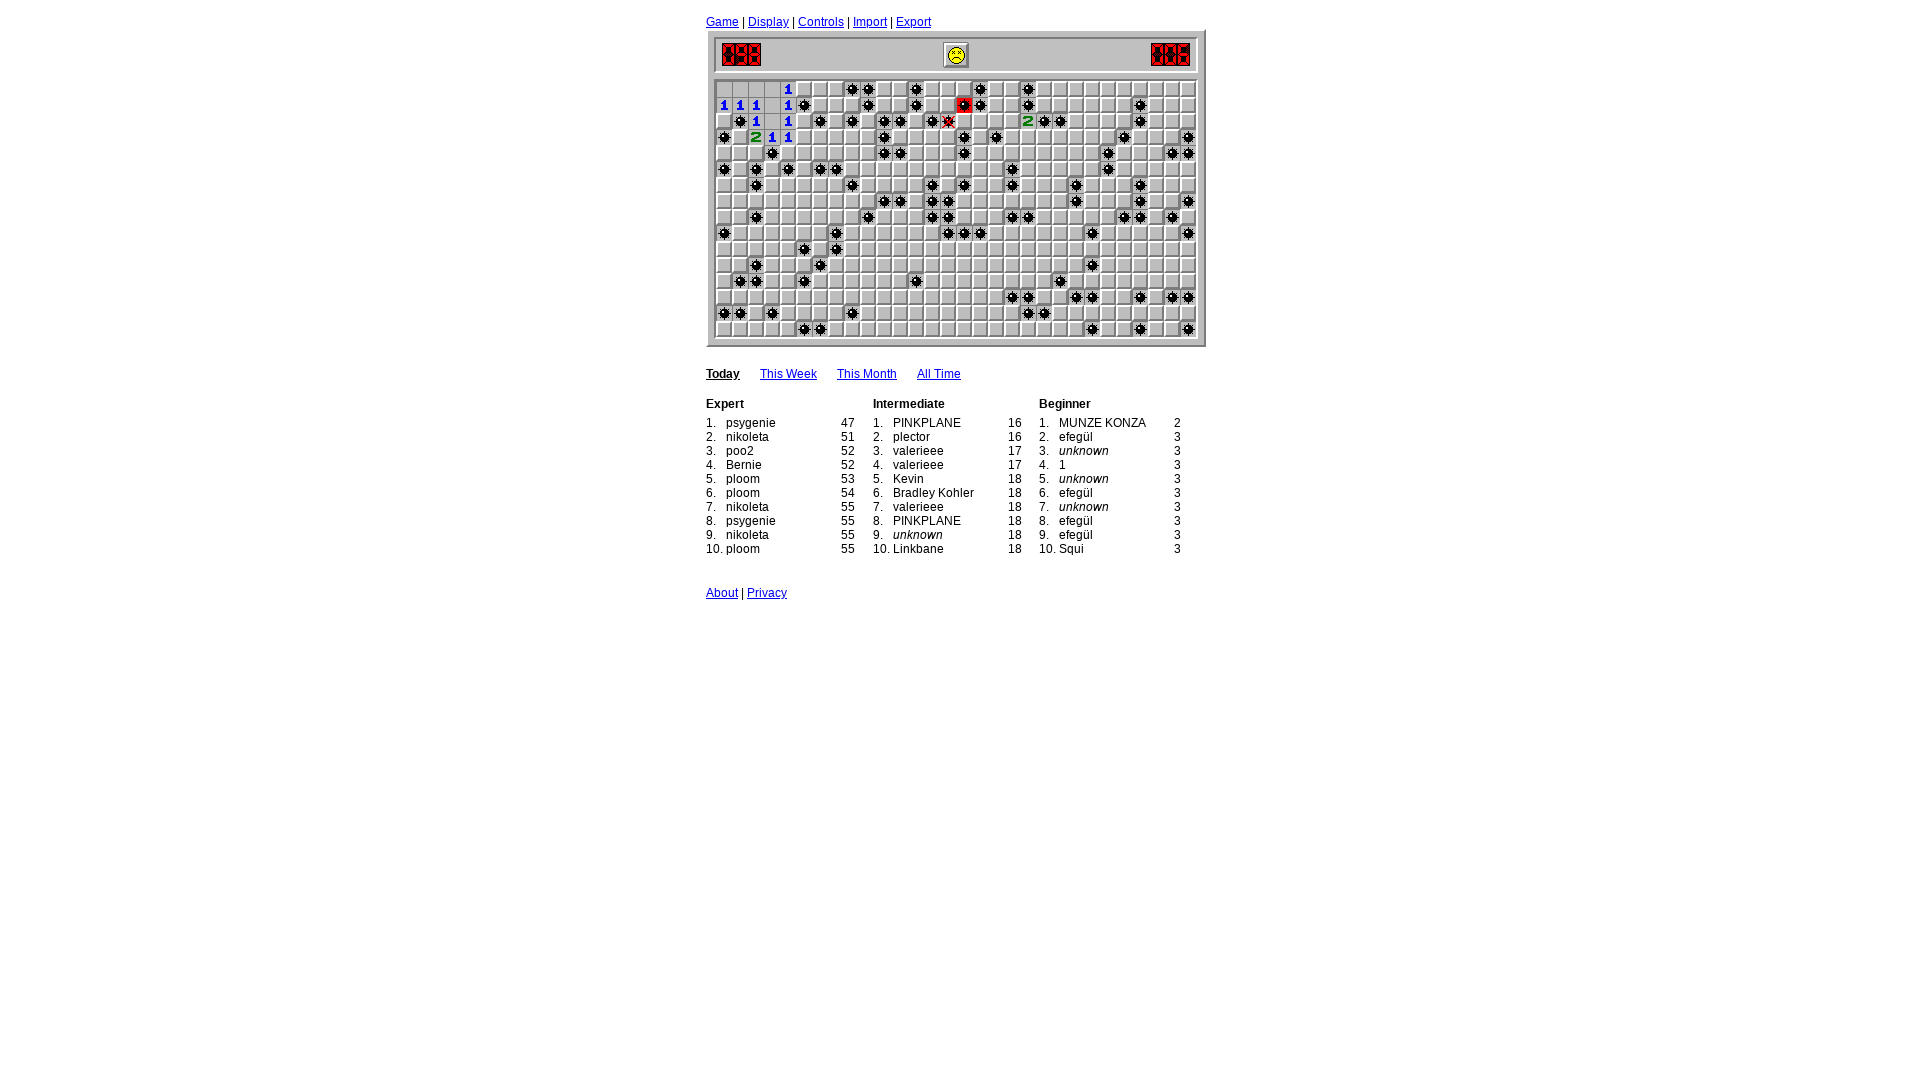

Read board state for cells with numbers 0-8 (17 finished cells)
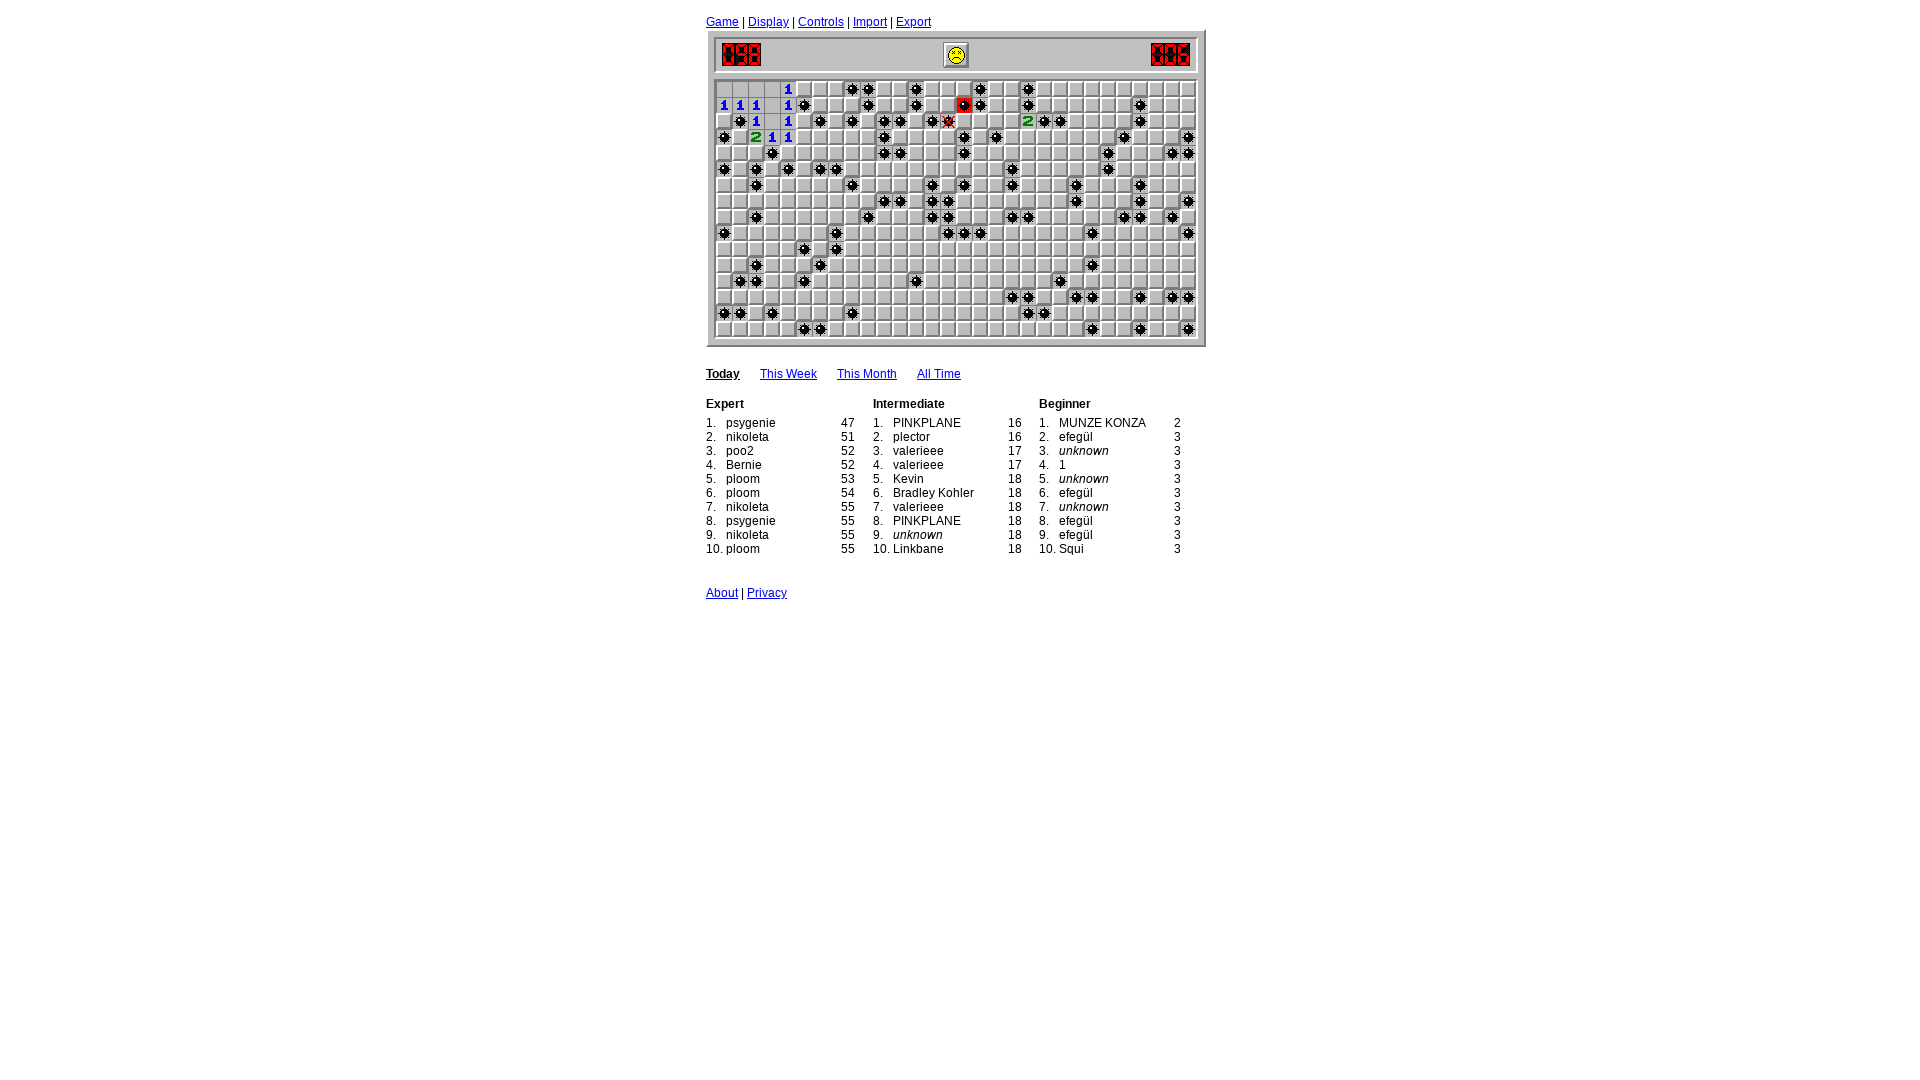

Analyzed board: identified 0 flagged cells and 0 safe cells to click
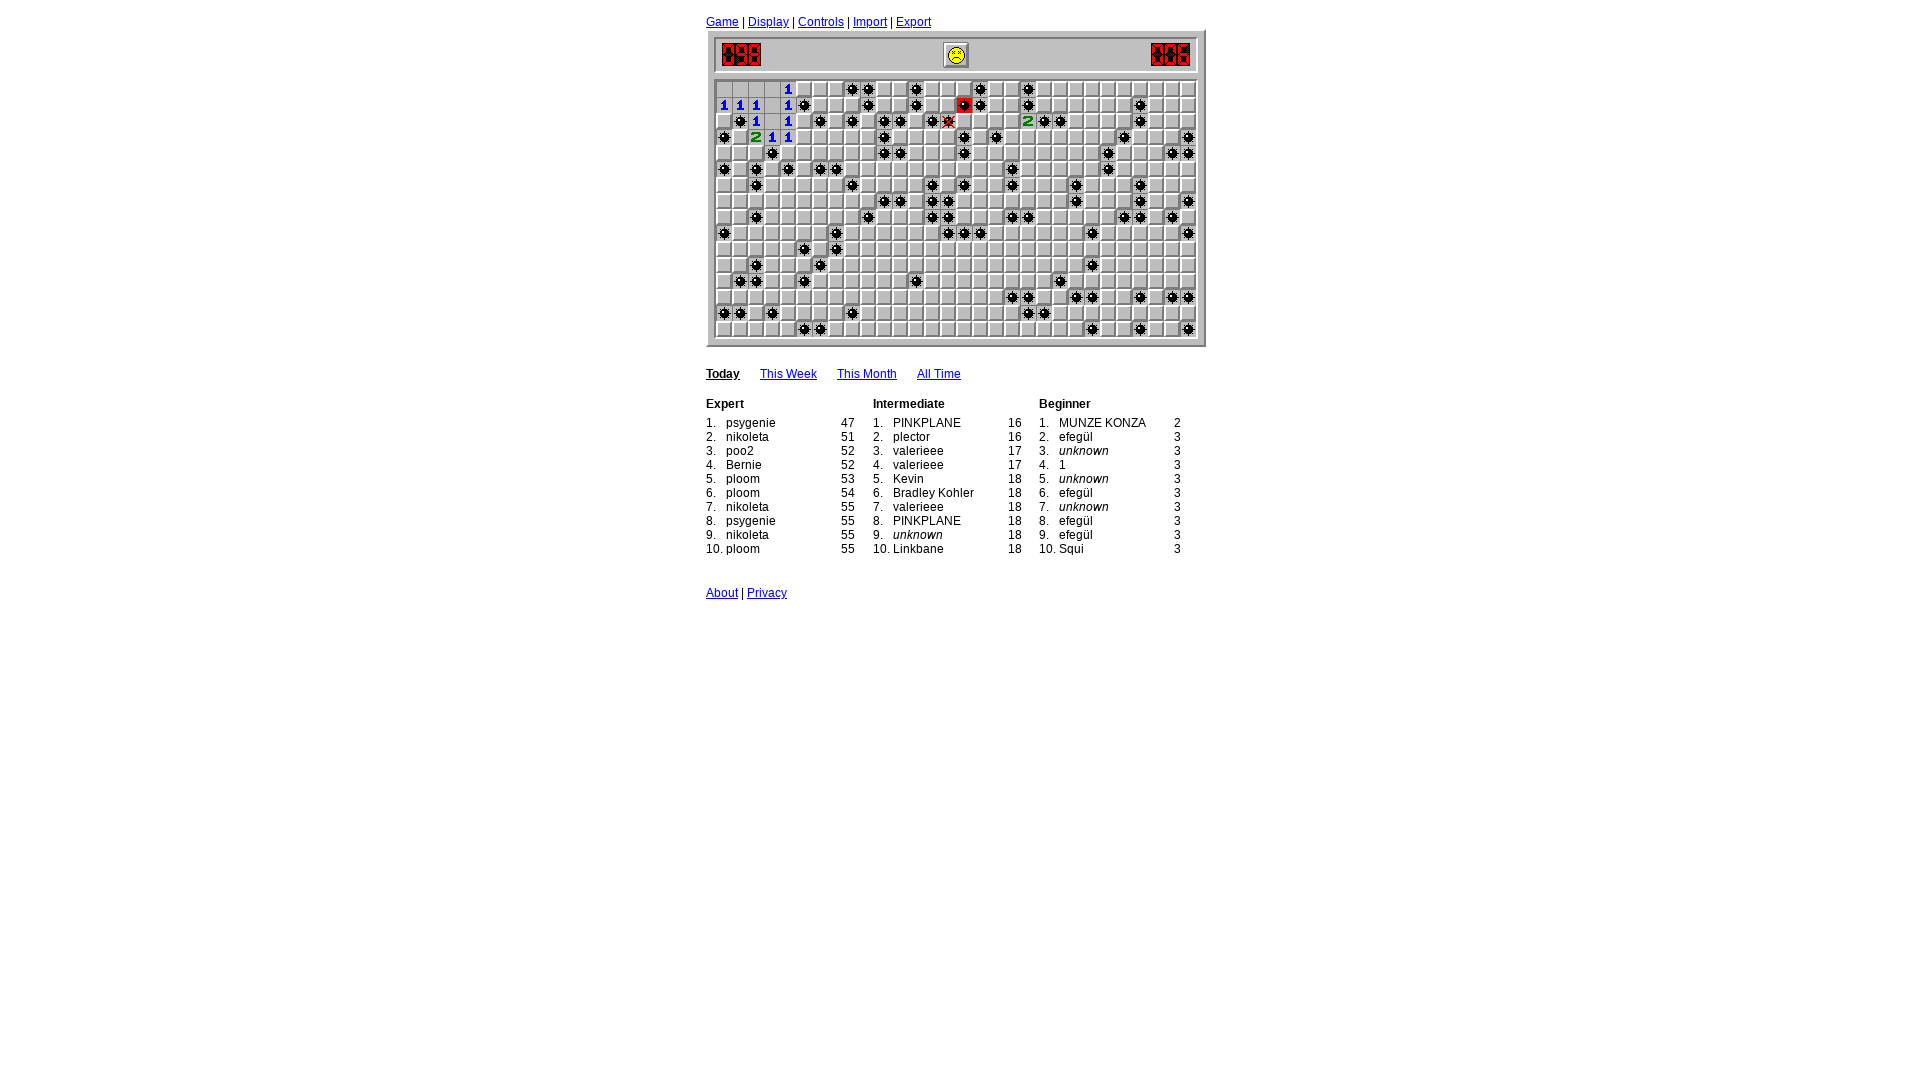

Game loop iteration 10: waited 400ms
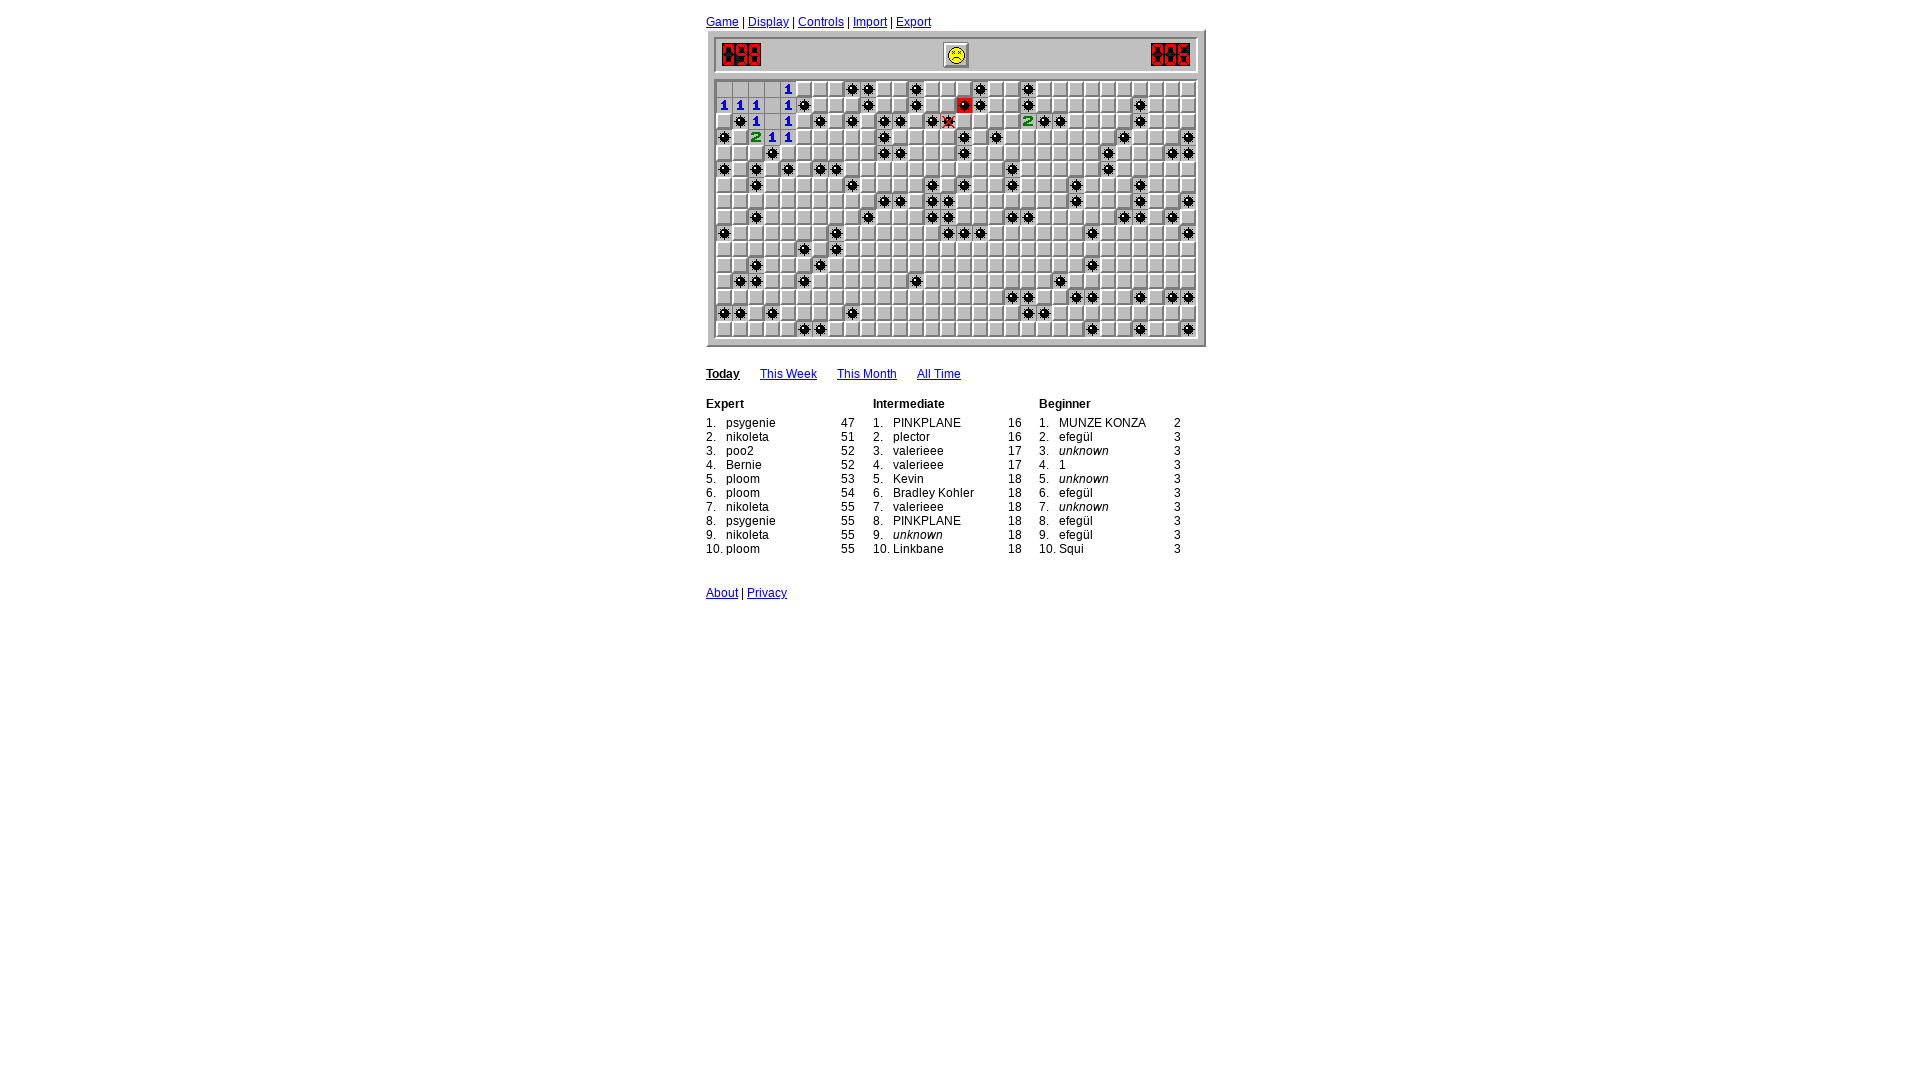

Read board state for cells with numbers 0-8 (17 finished cells)
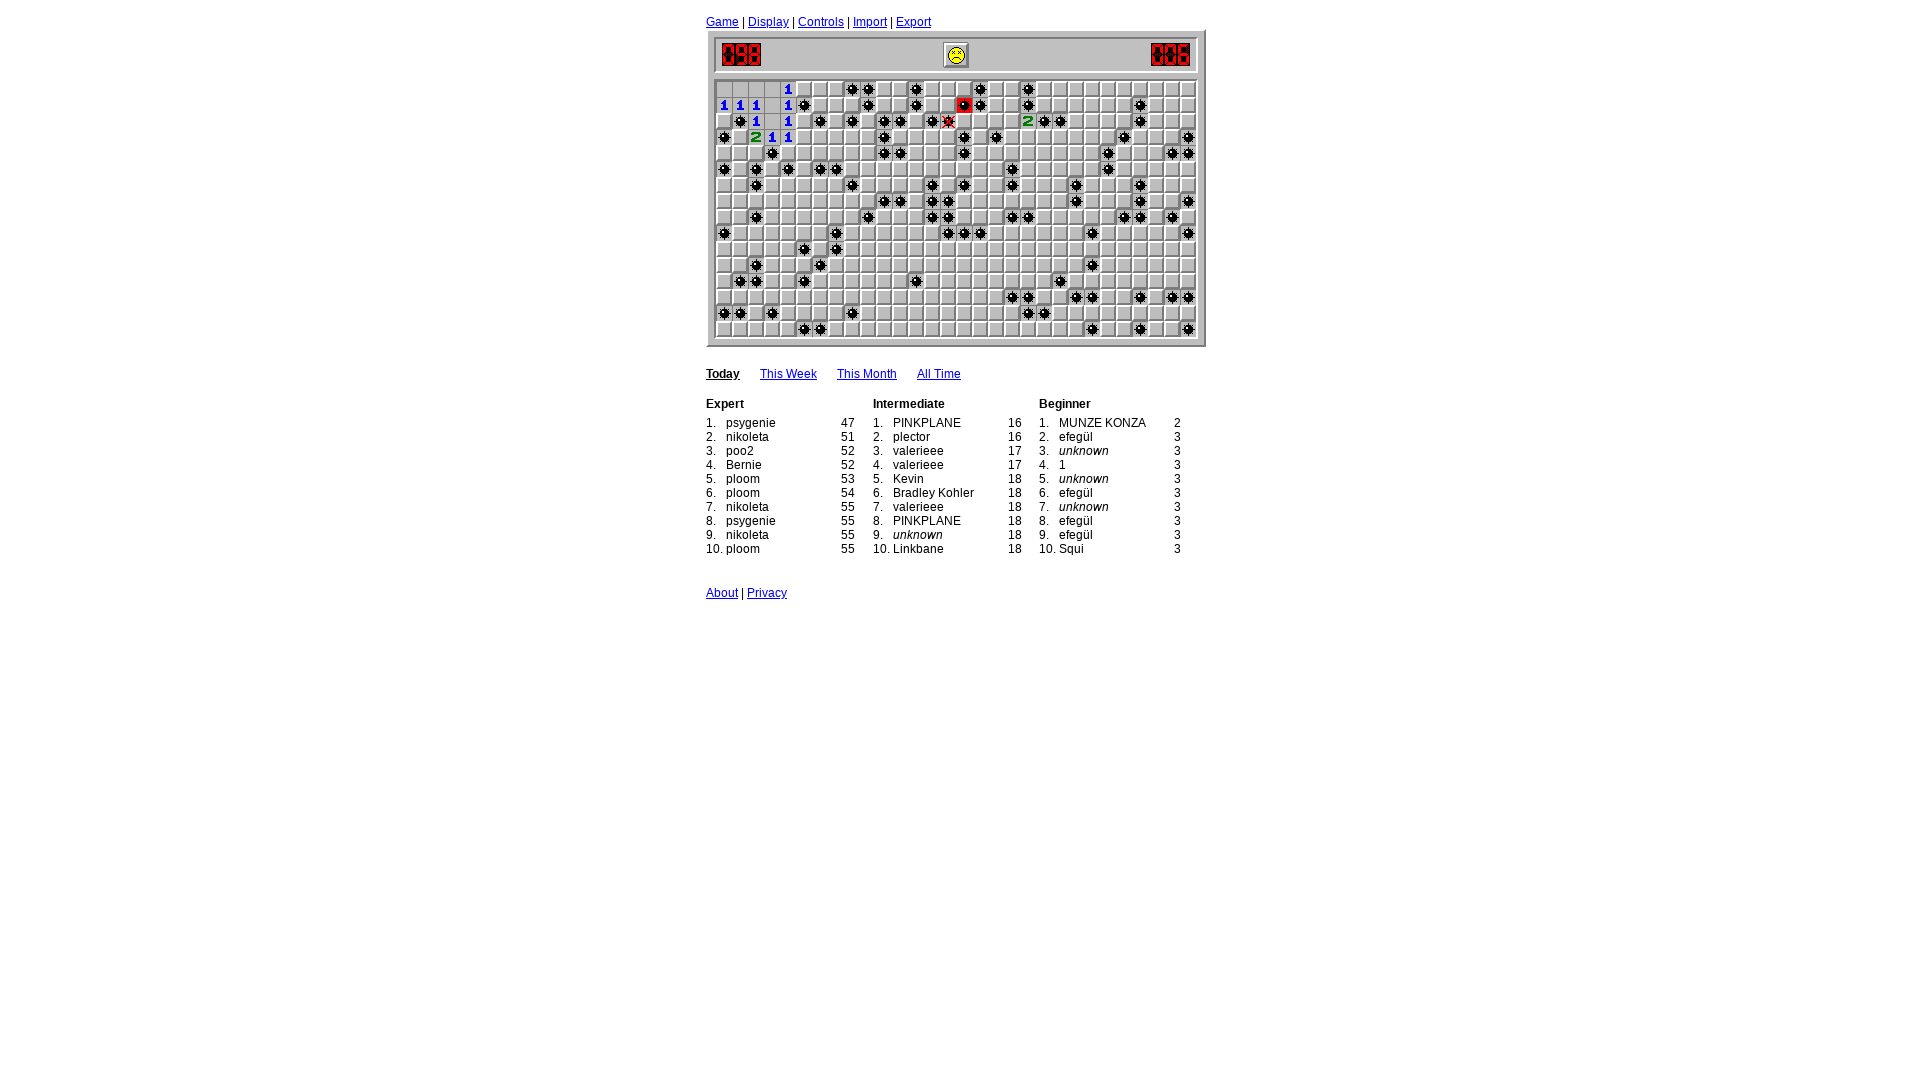

Analyzed board: identified 0 flagged cells and 0 safe cells to click
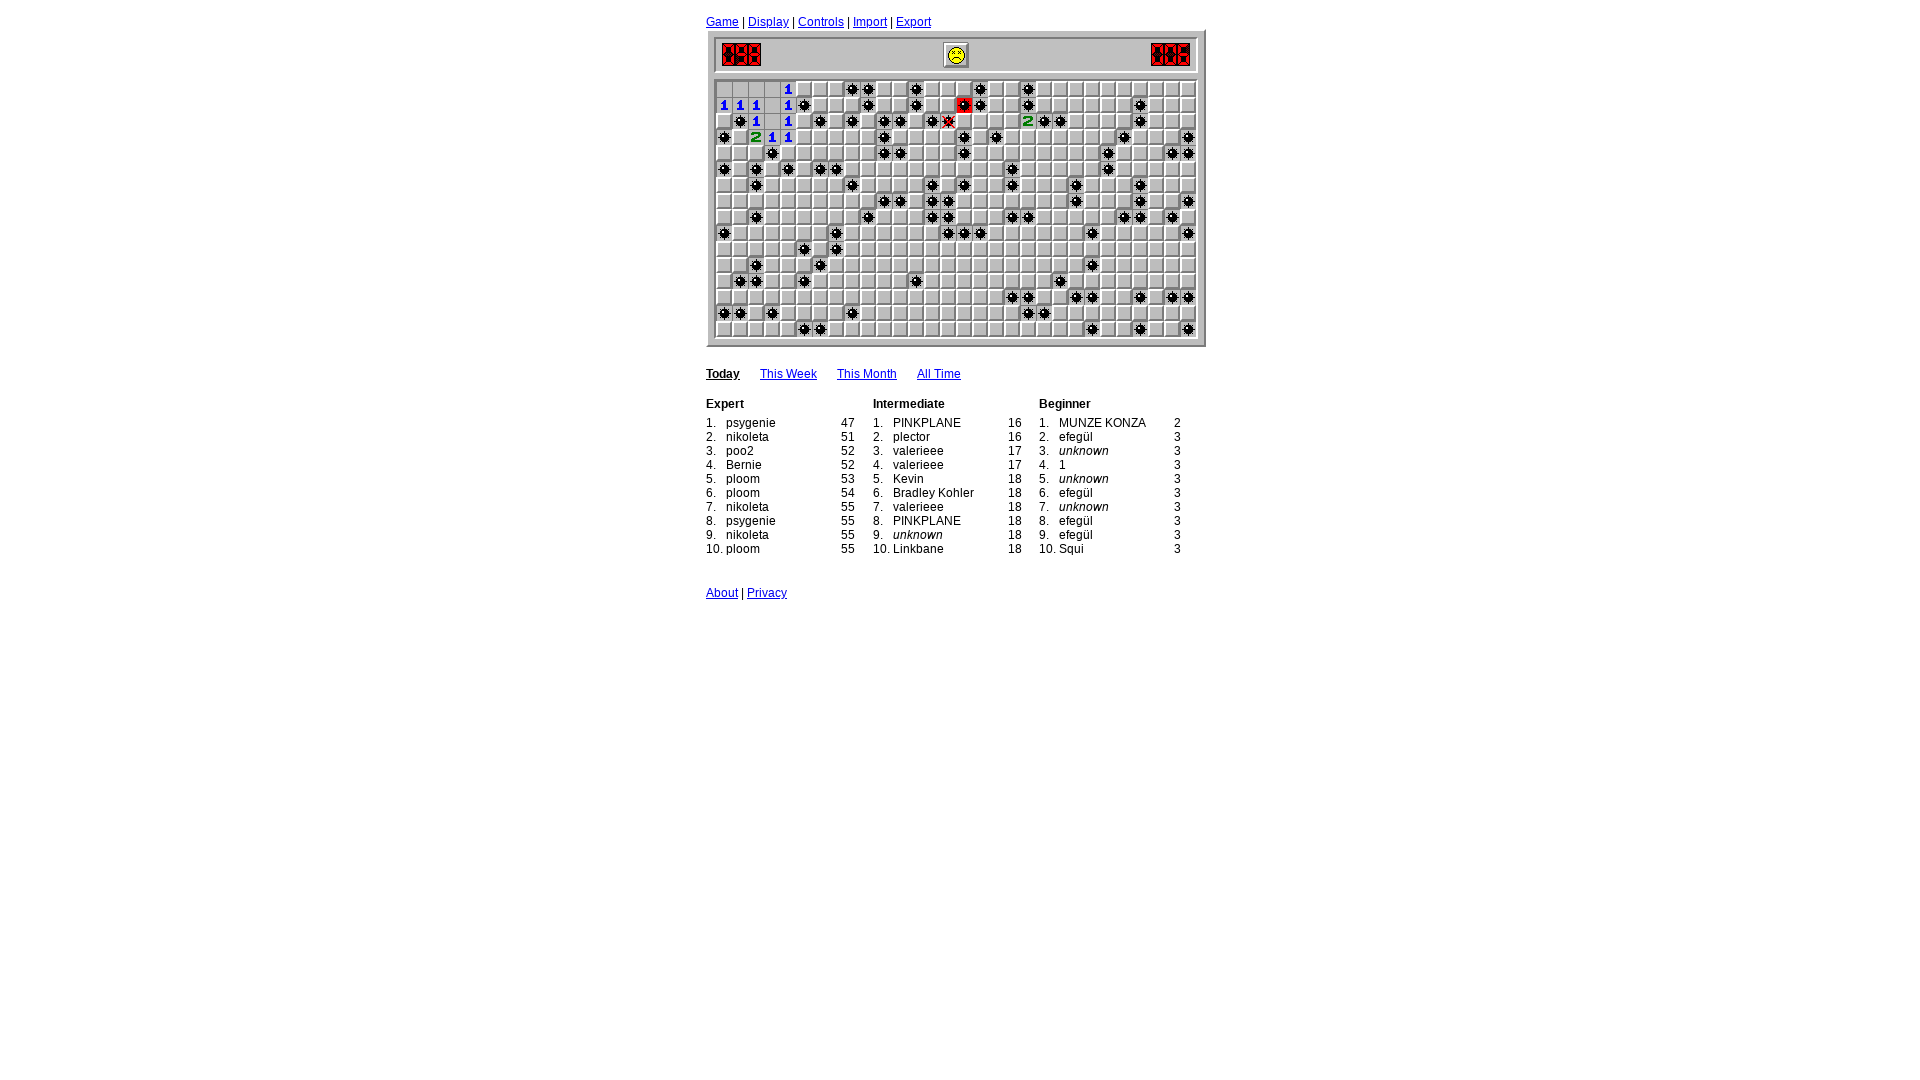

Game loop iteration 11: waited 400ms
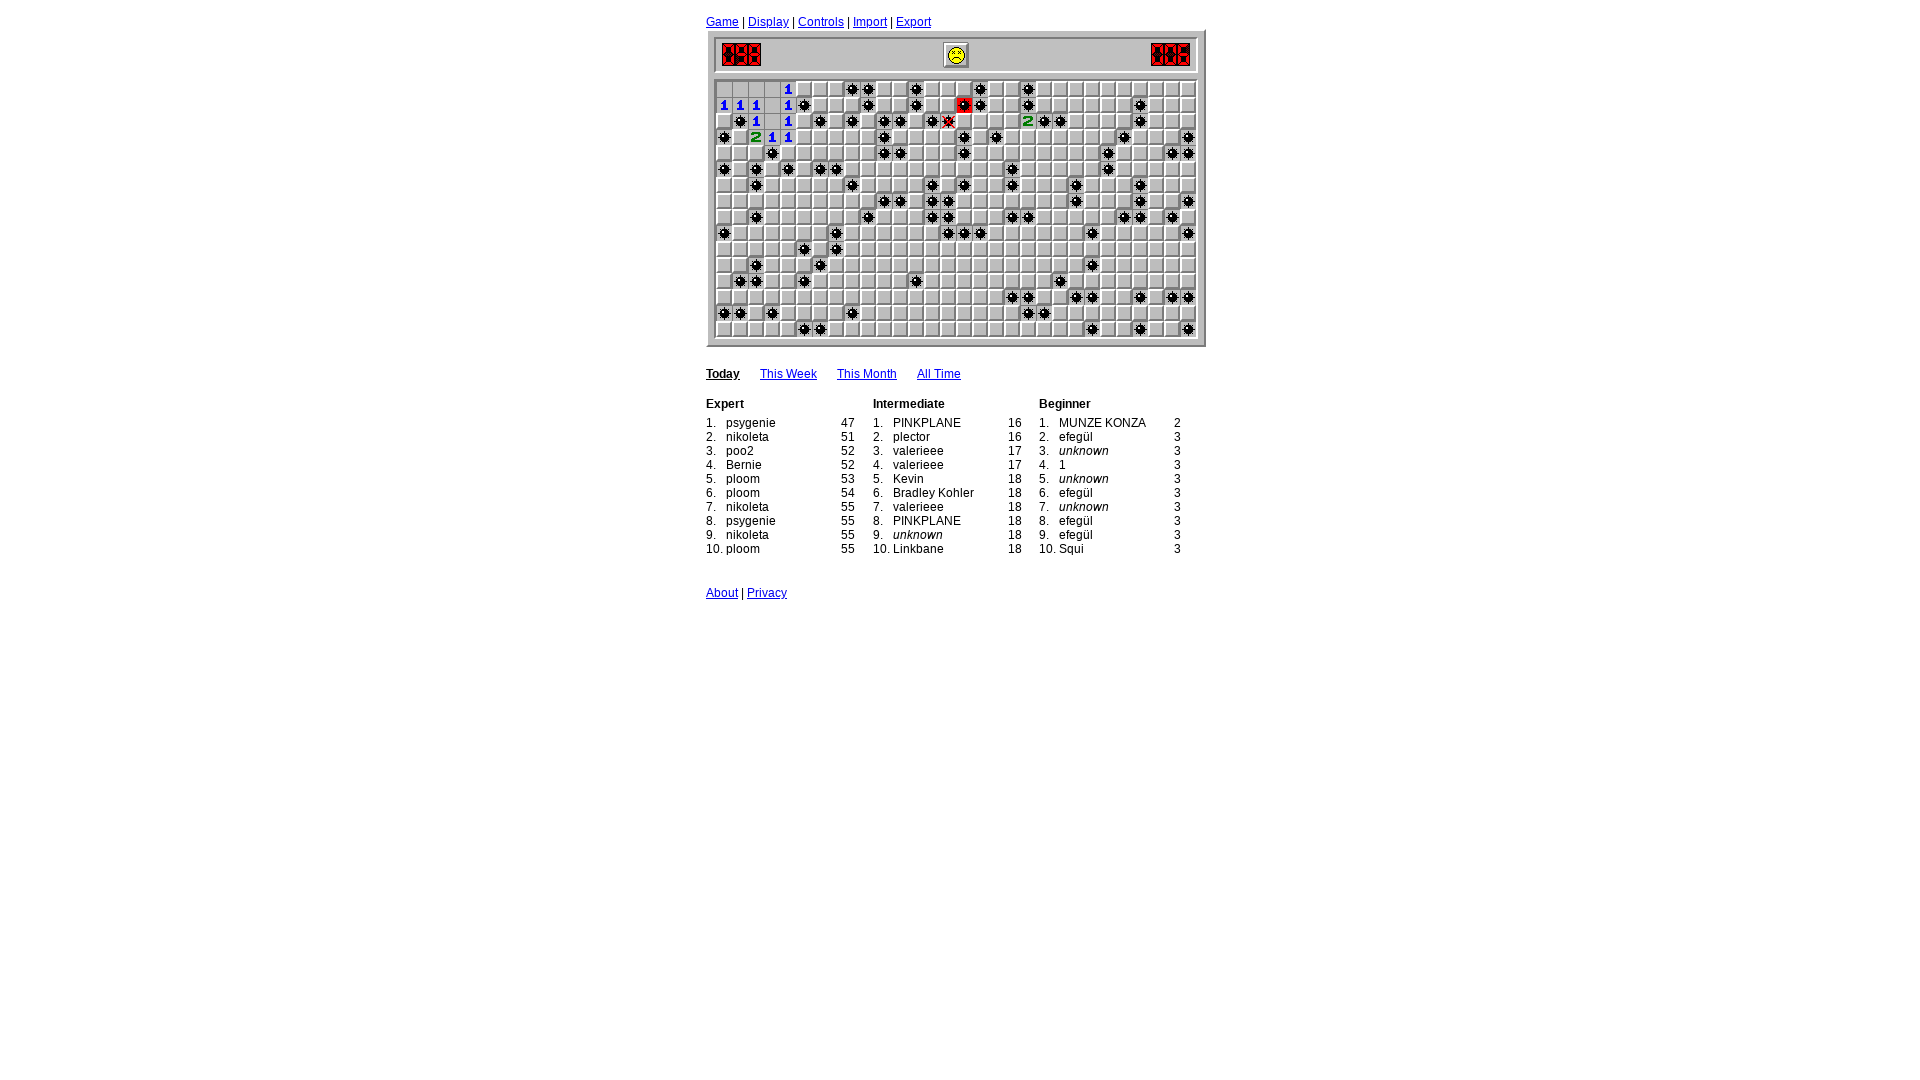

Read board state for cells with numbers 0-8 (17 finished cells)
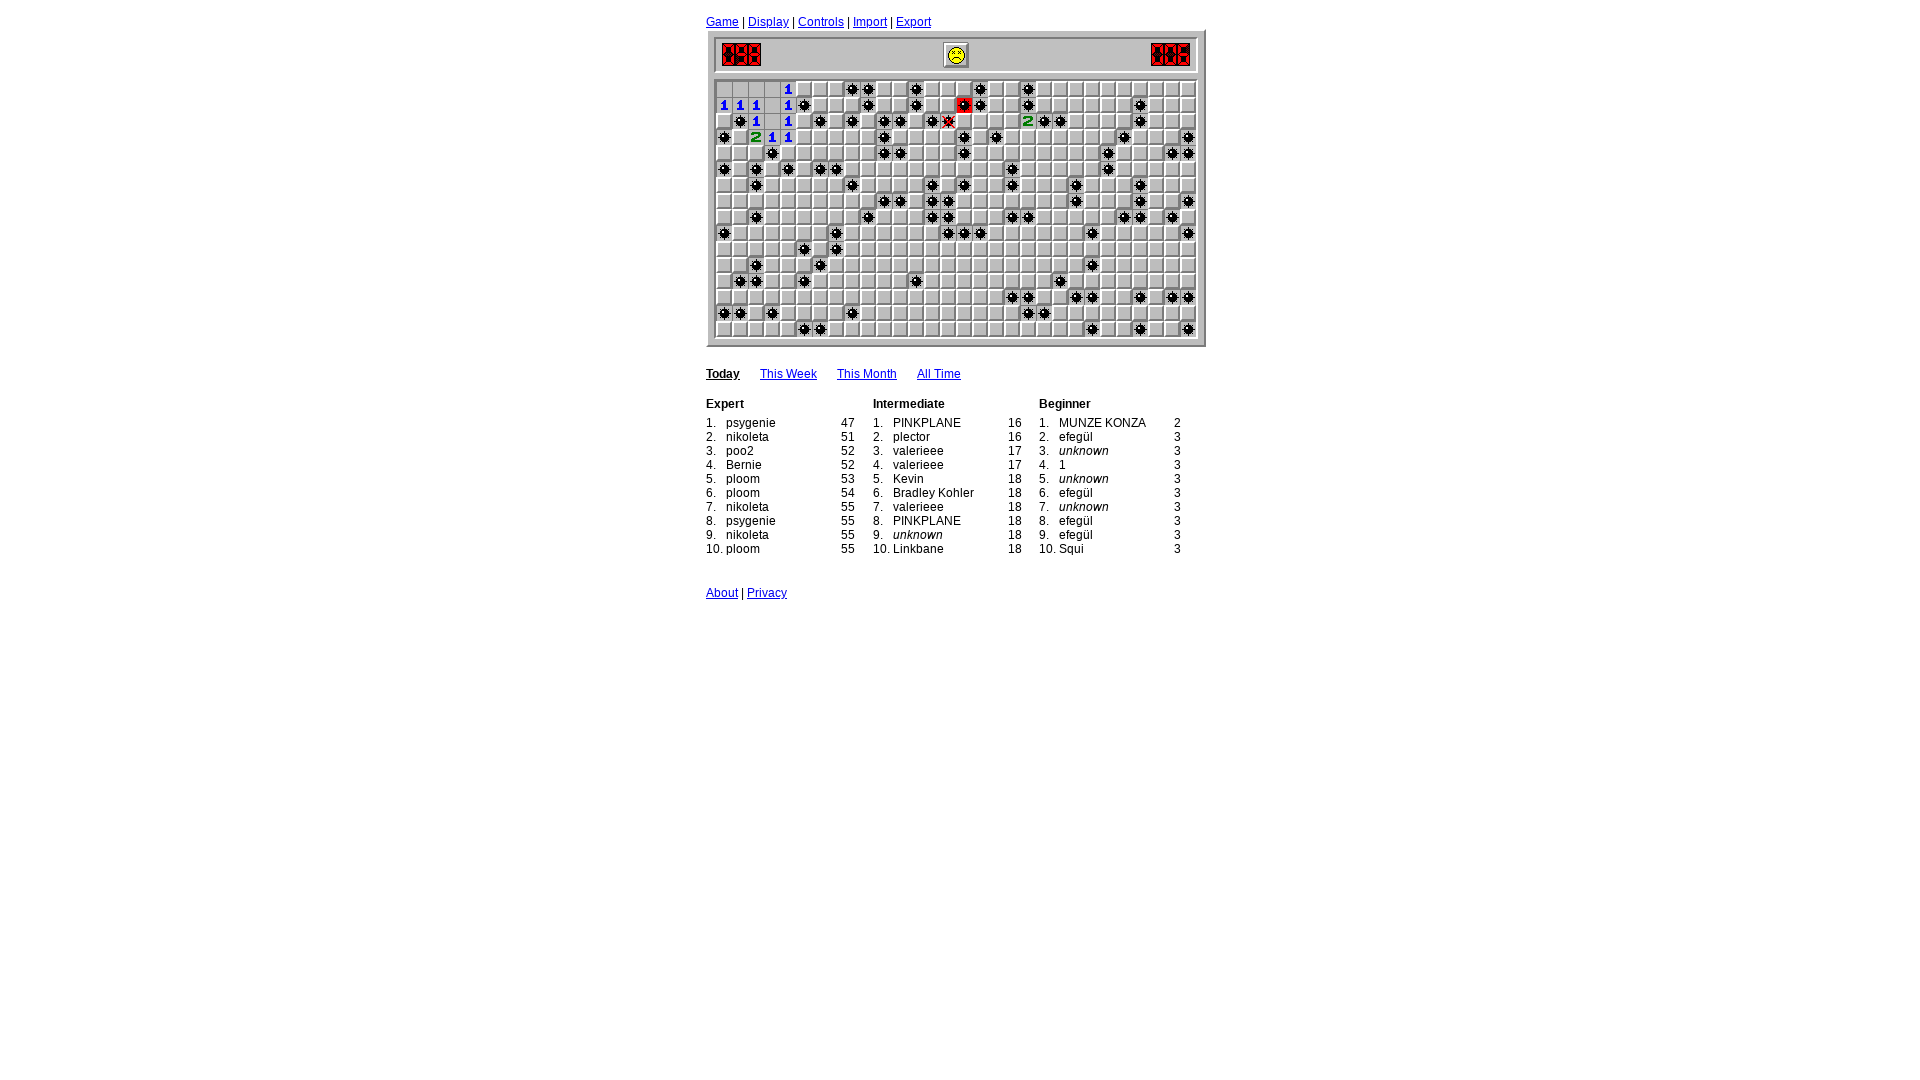

Analyzed board: identified 0 flagged cells and 0 safe cells to click
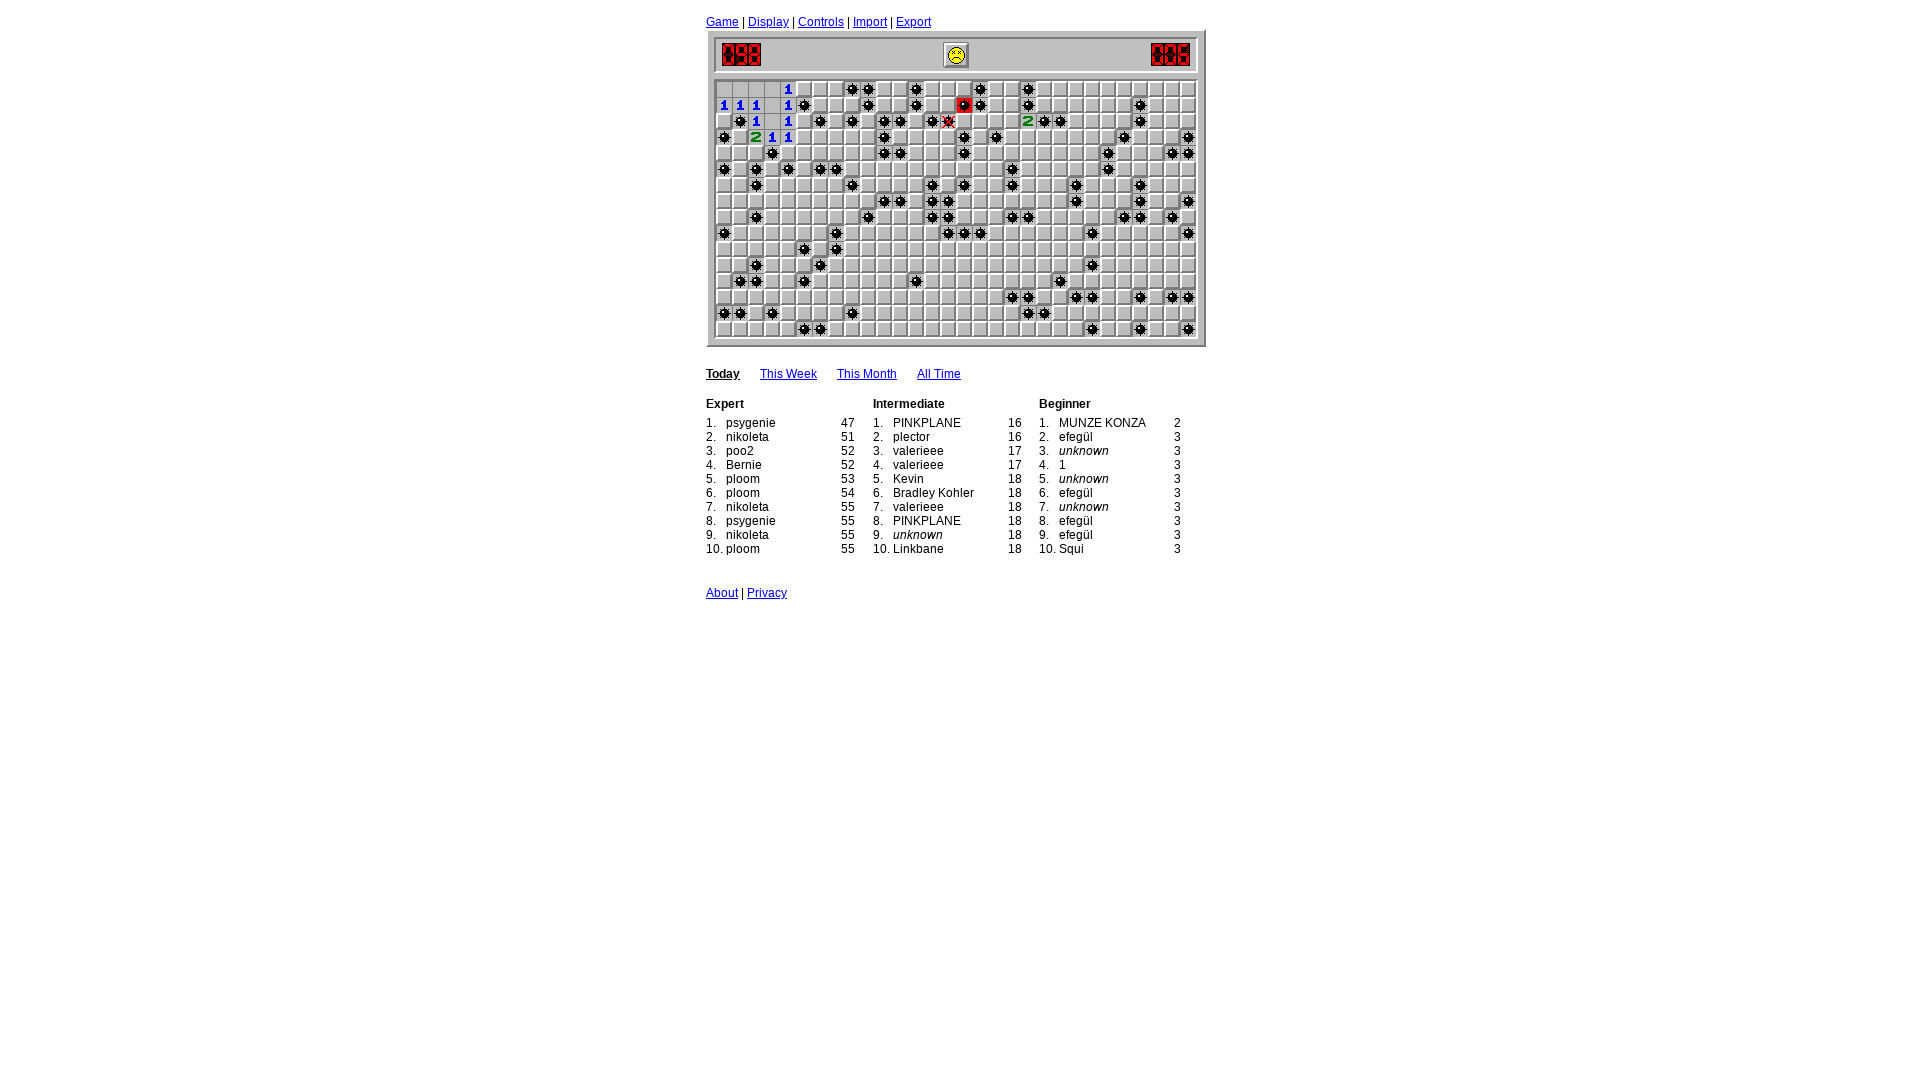

Game loop iteration 12: waited 400ms
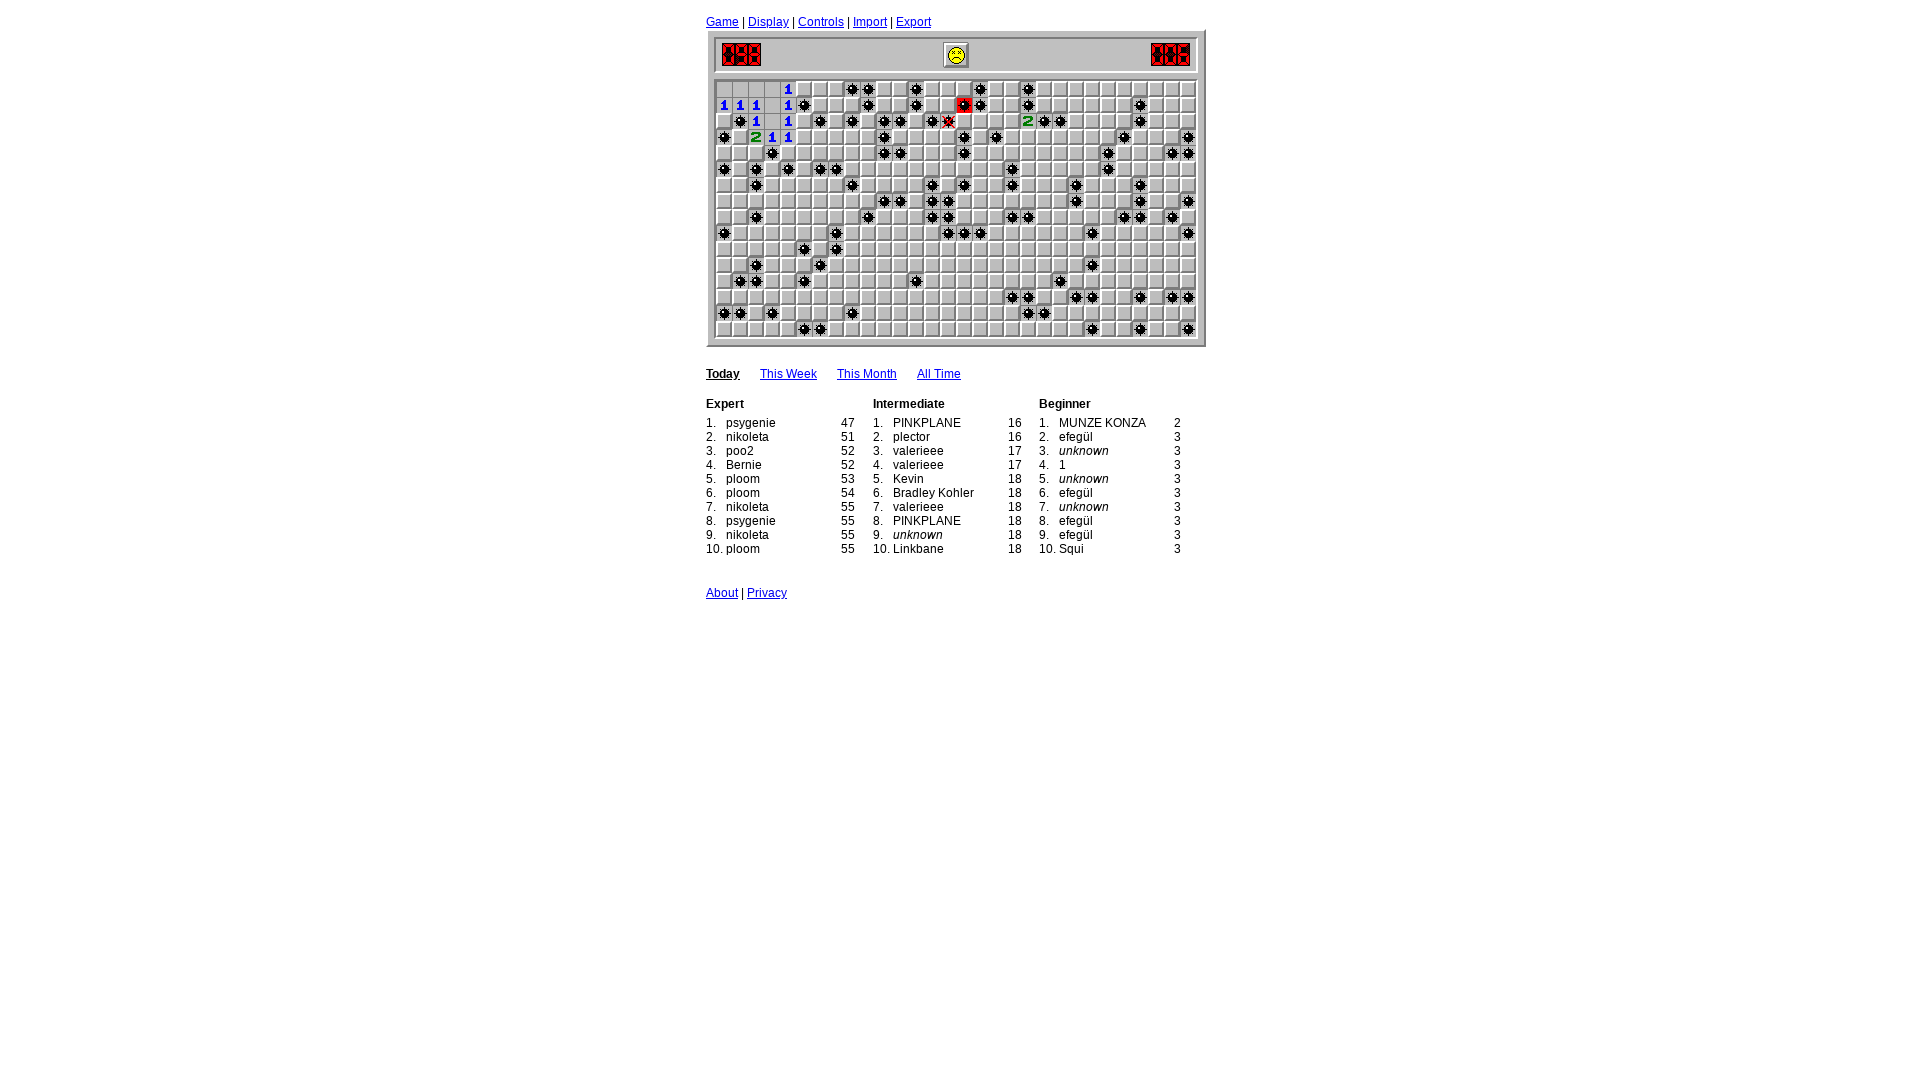

Read board state for cells with numbers 0-8 (17 finished cells)
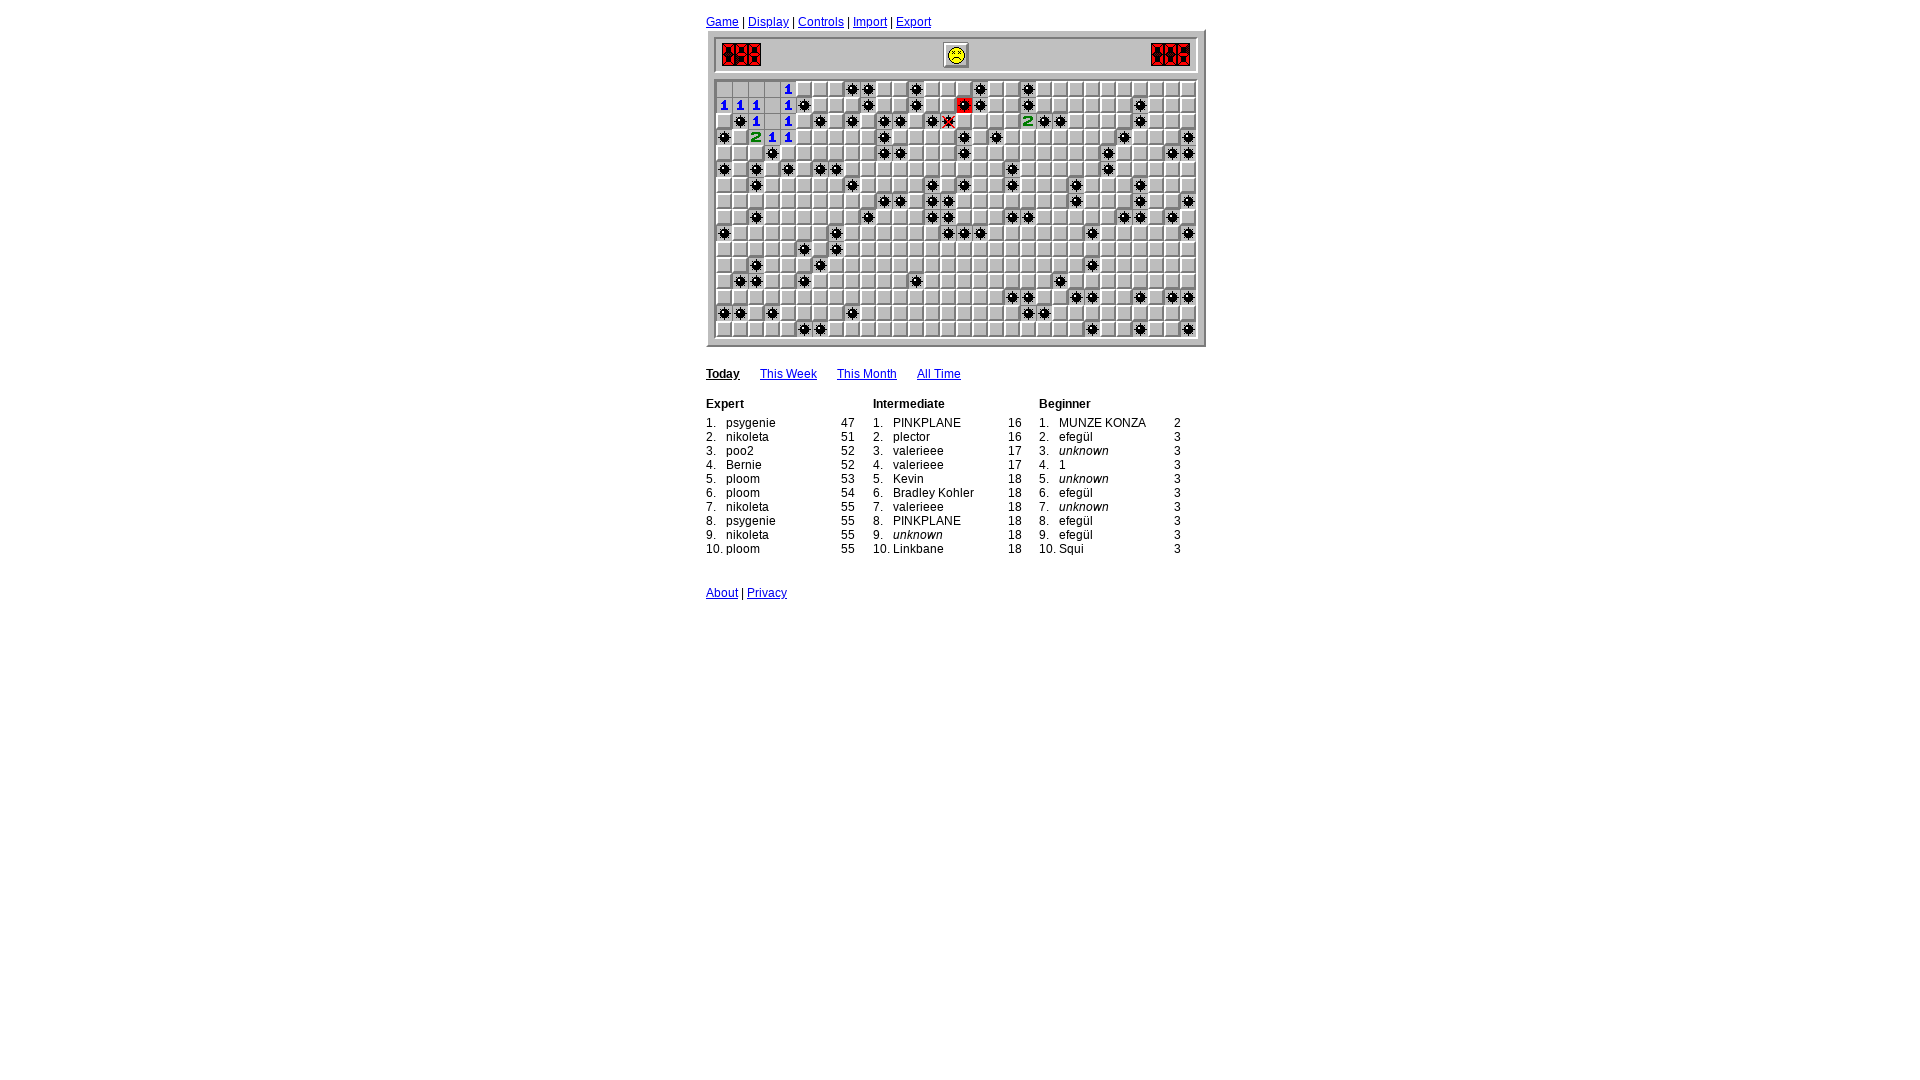

Analyzed board: identified 0 flagged cells and 0 safe cells to click
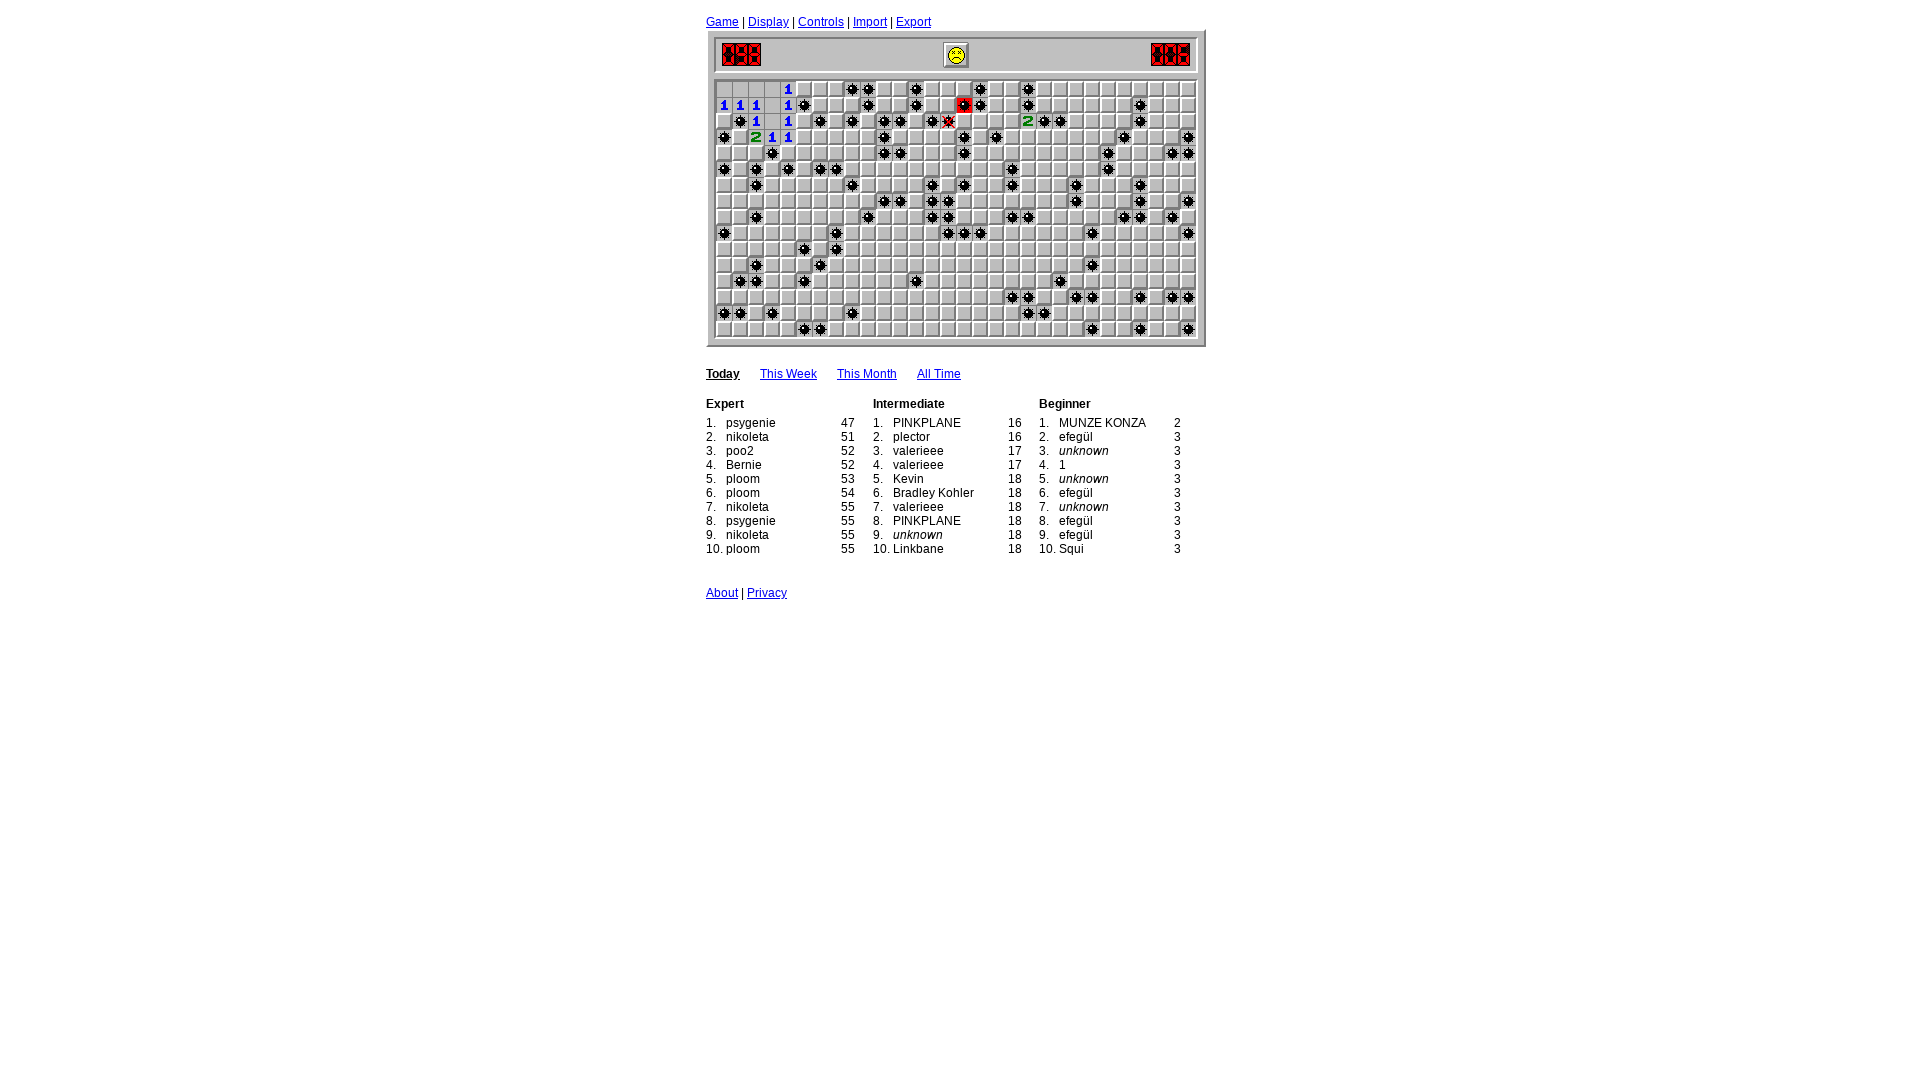

Game loop iteration 13: waited 400ms
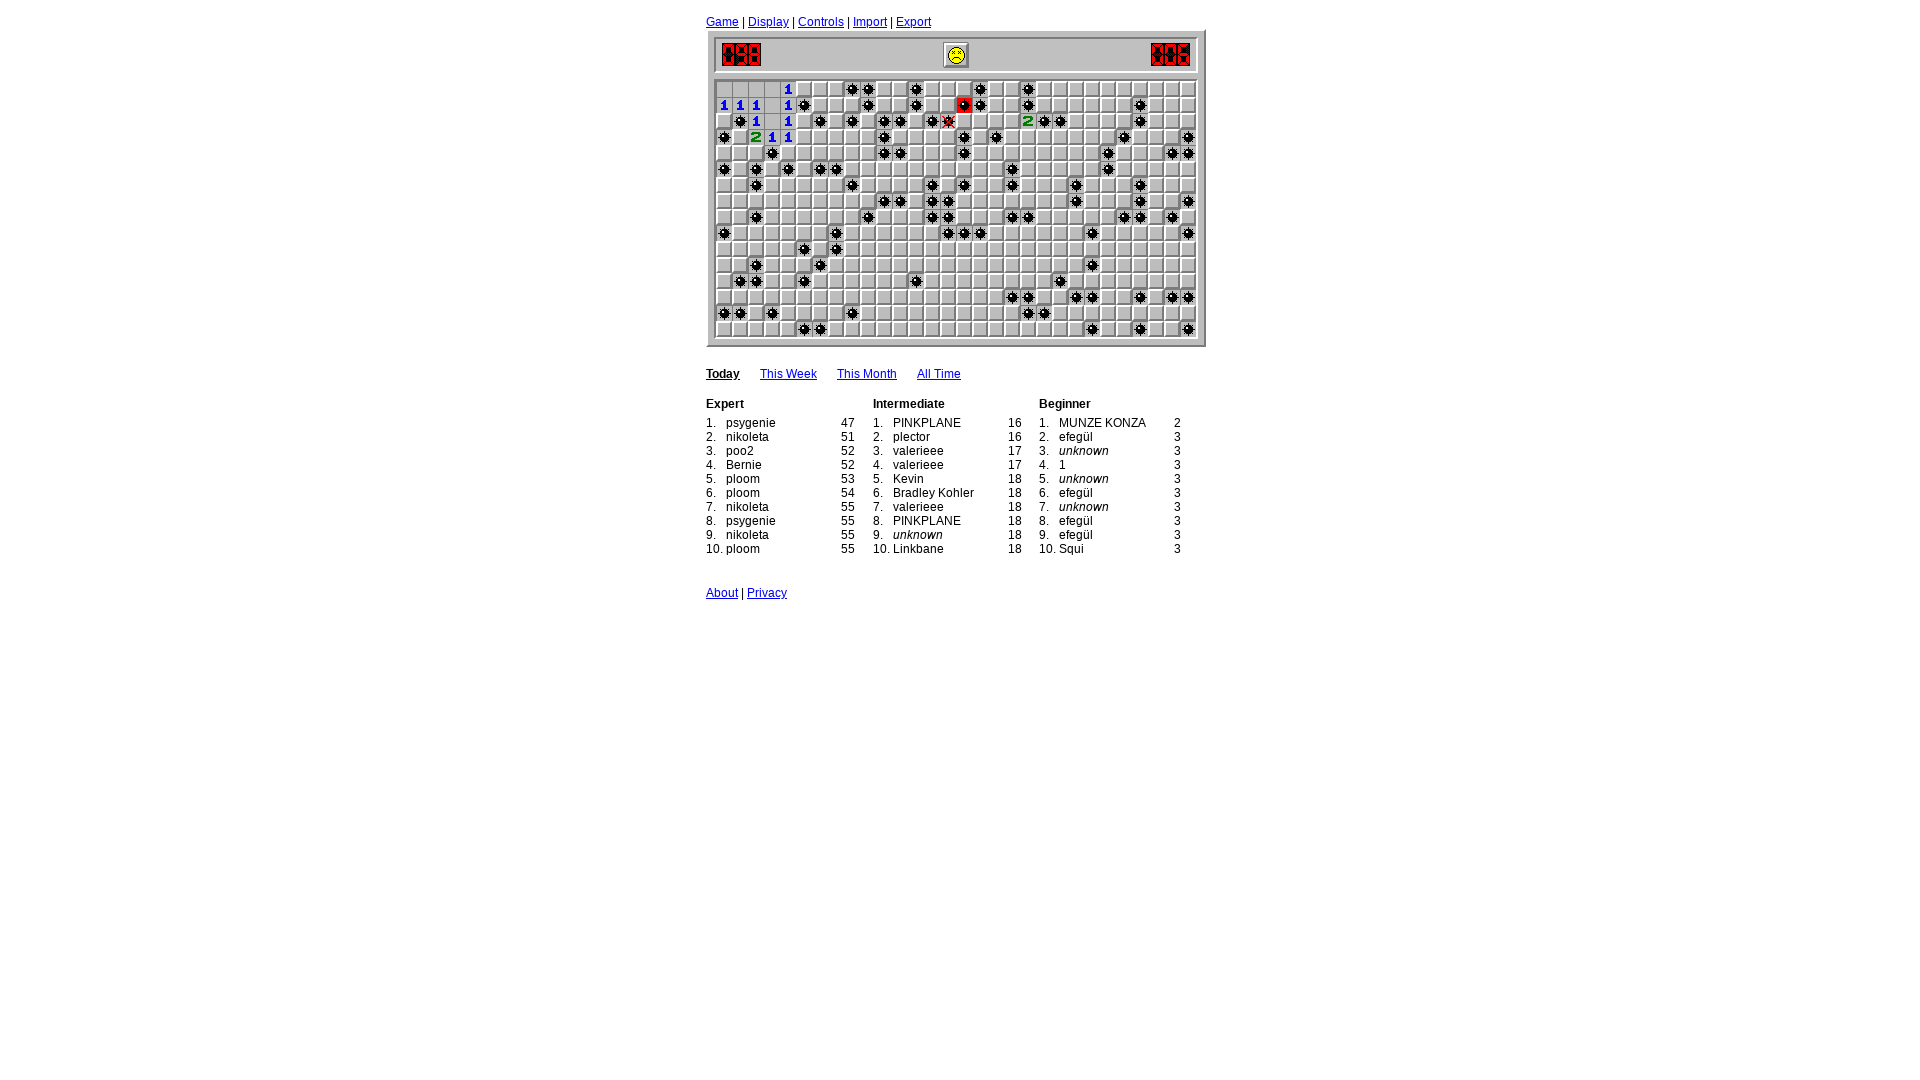

Read board state for cells with numbers 0-8 (17 finished cells)
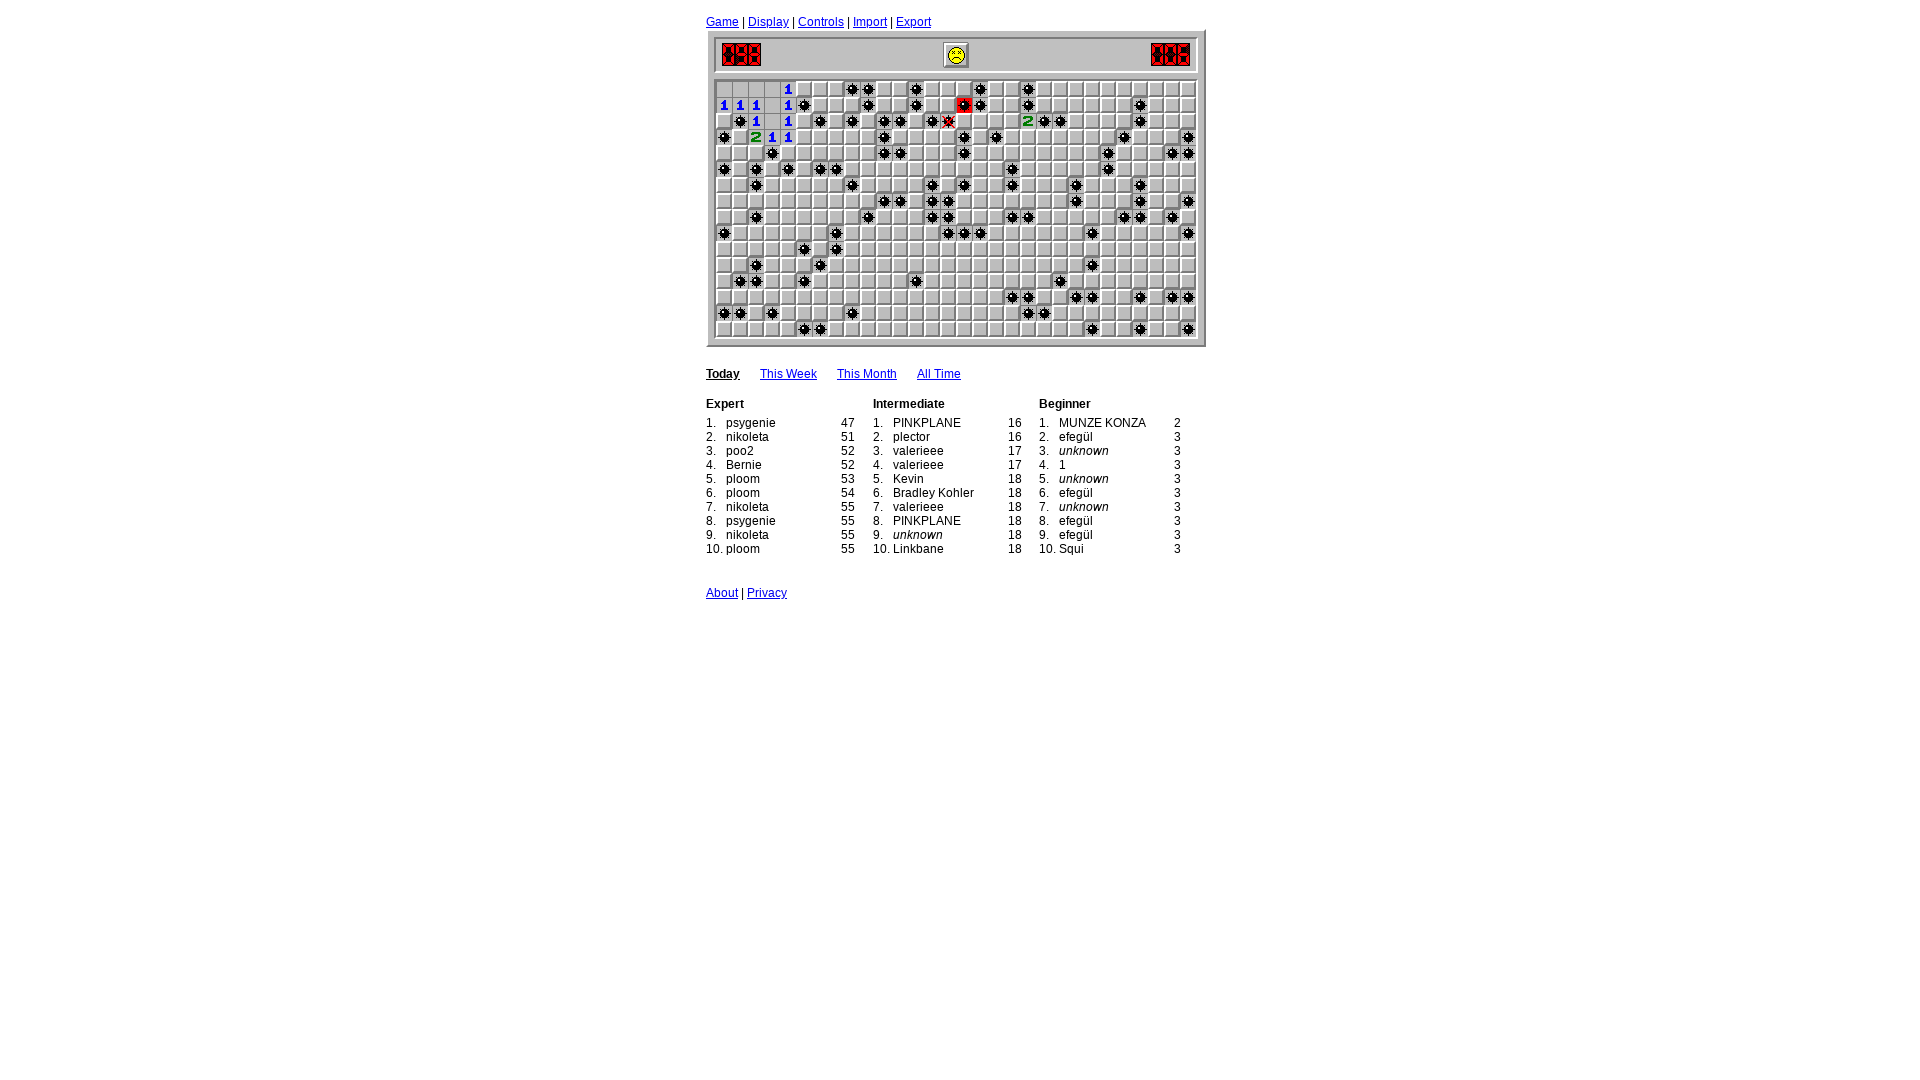

Analyzed board: identified 0 flagged cells and 0 safe cells to click
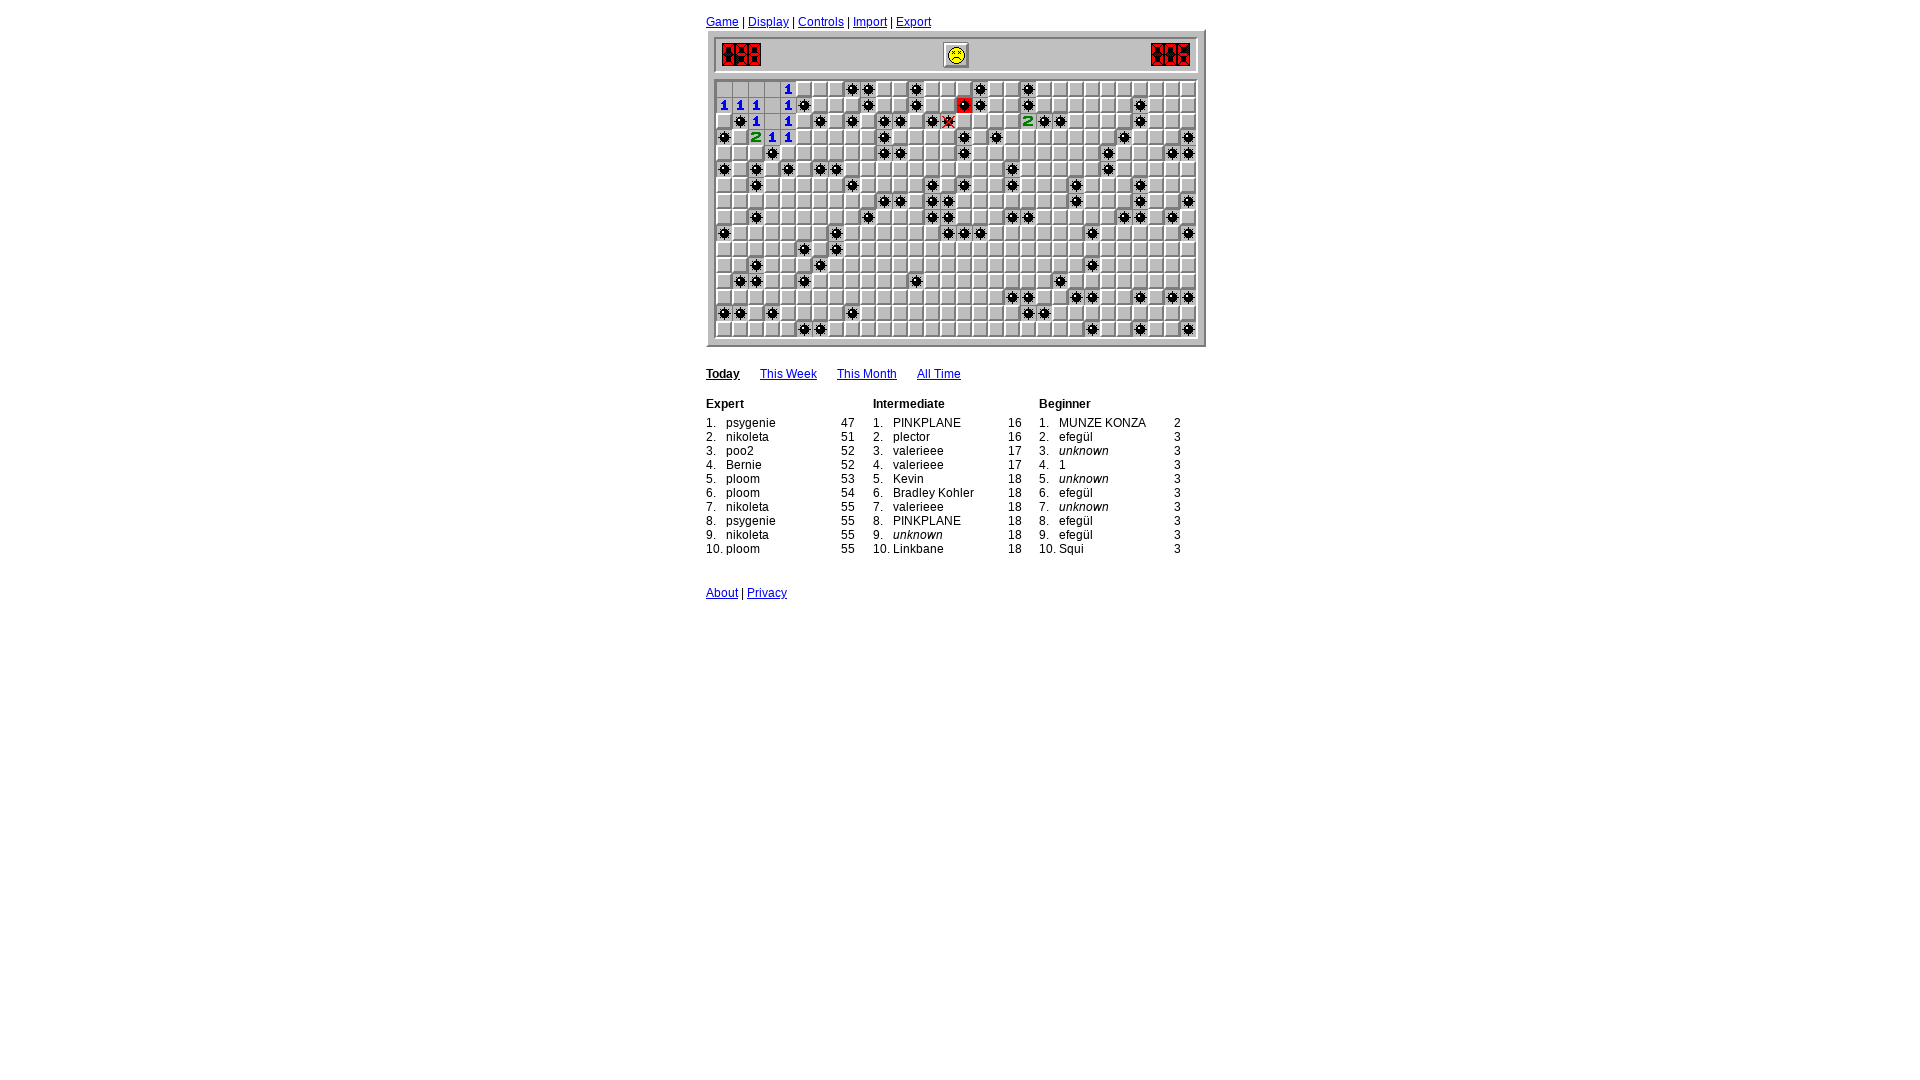

Game loop iteration 14: waited 400ms
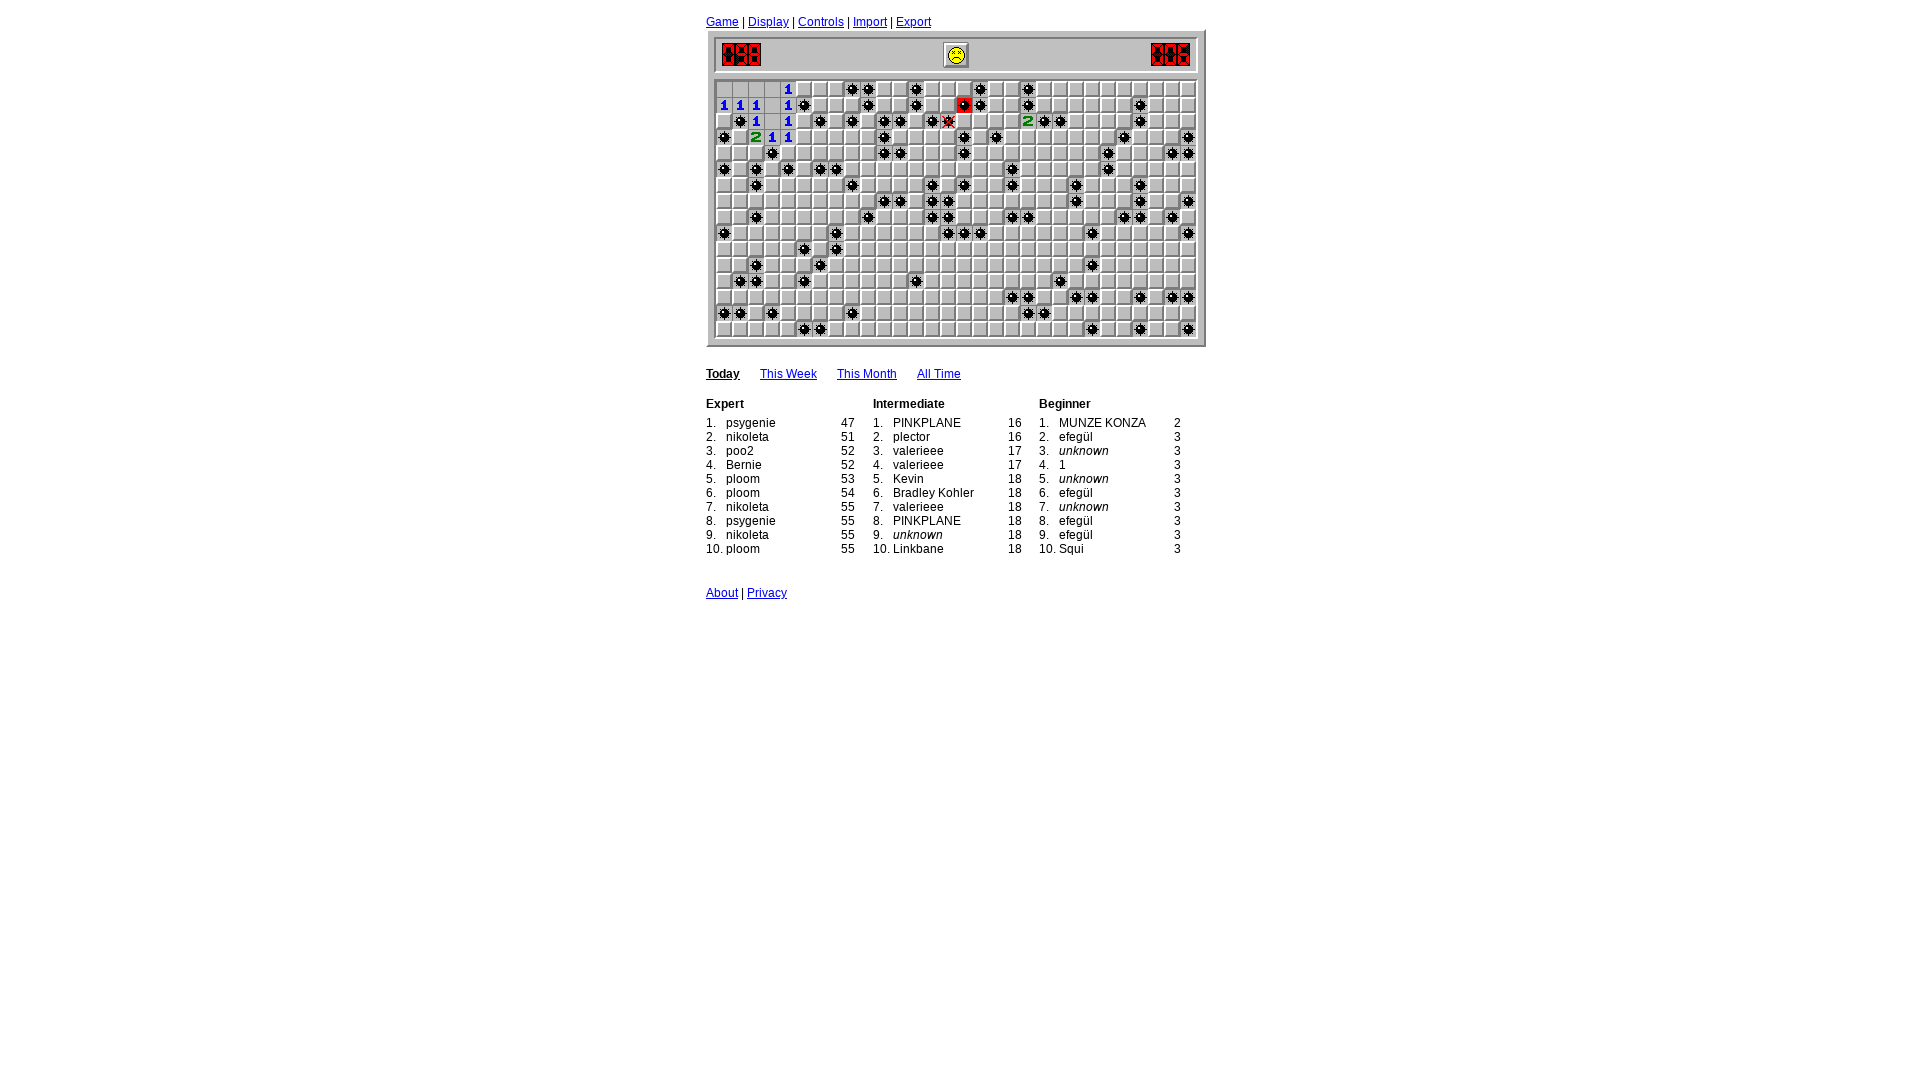

Read board state for cells with numbers 0-8 (17 finished cells)
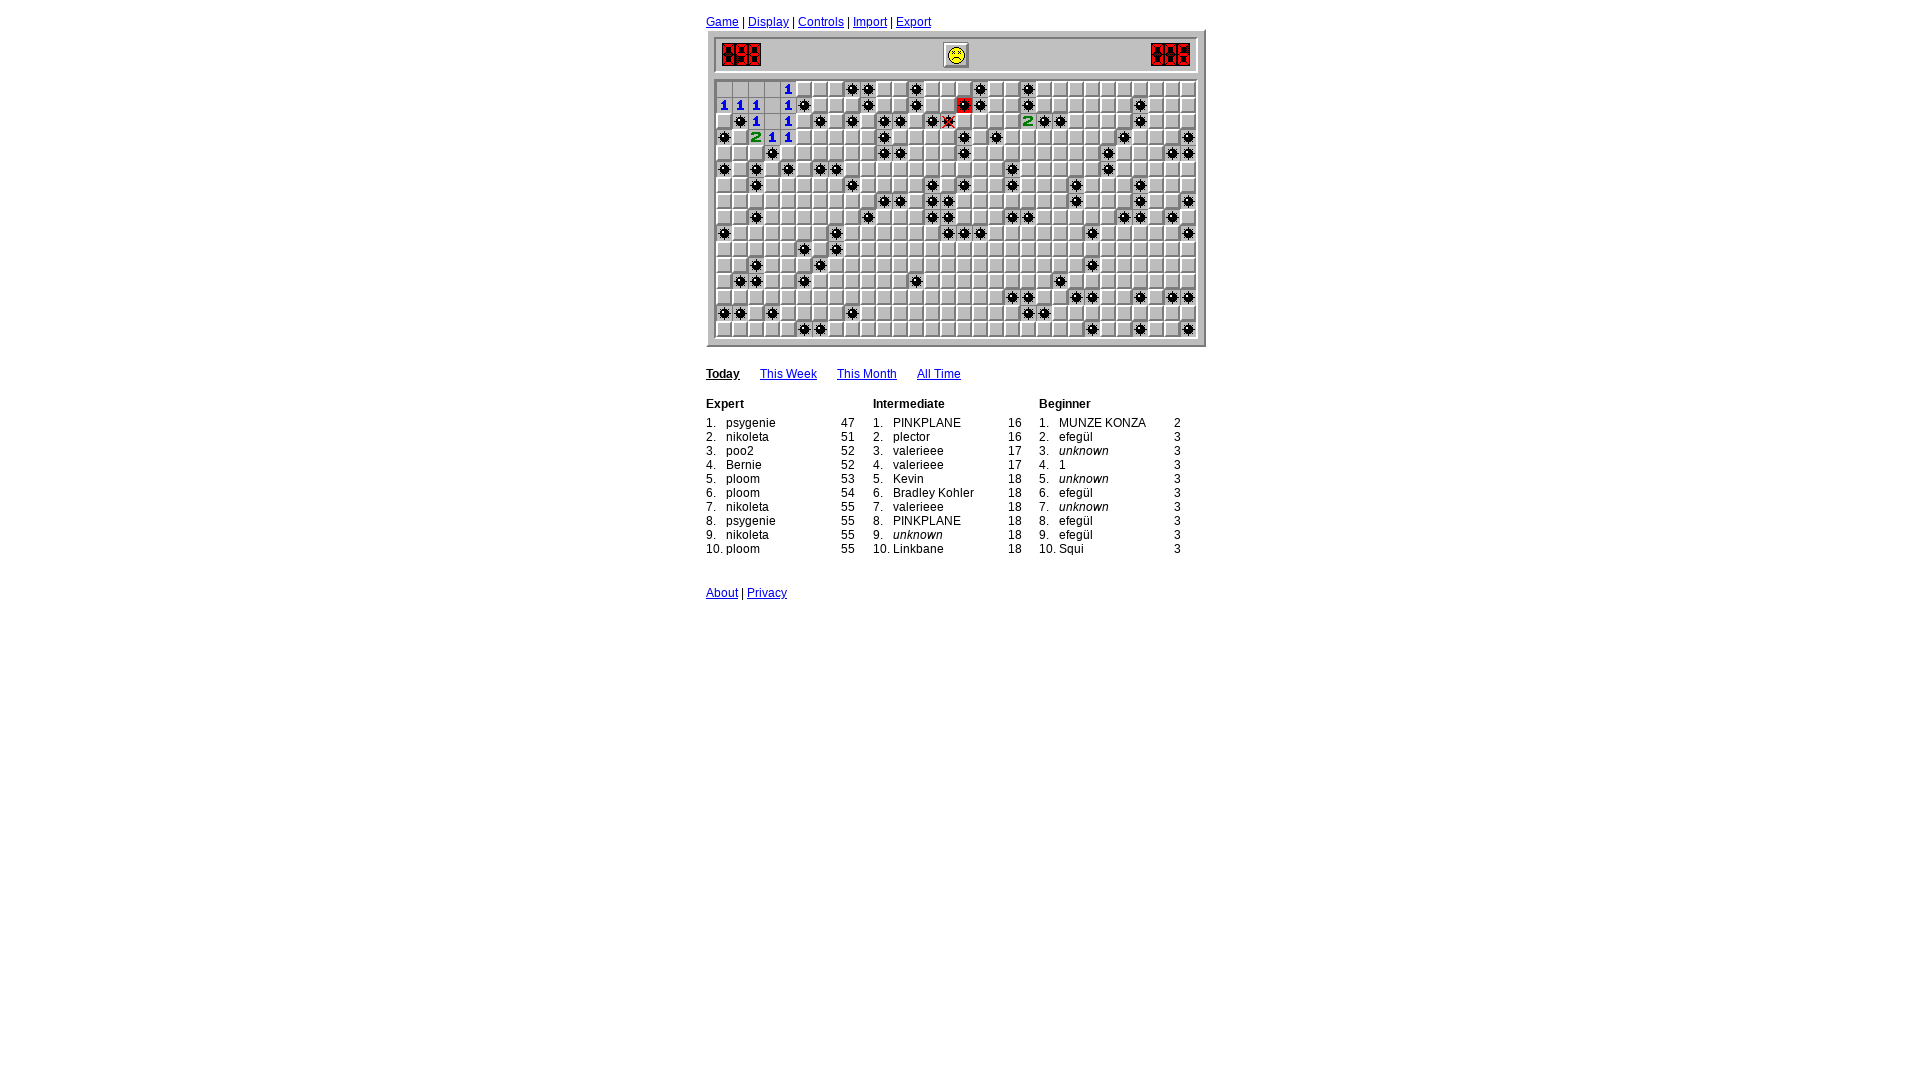

Analyzed board: identified 0 flagged cells and 0 safe cells to click
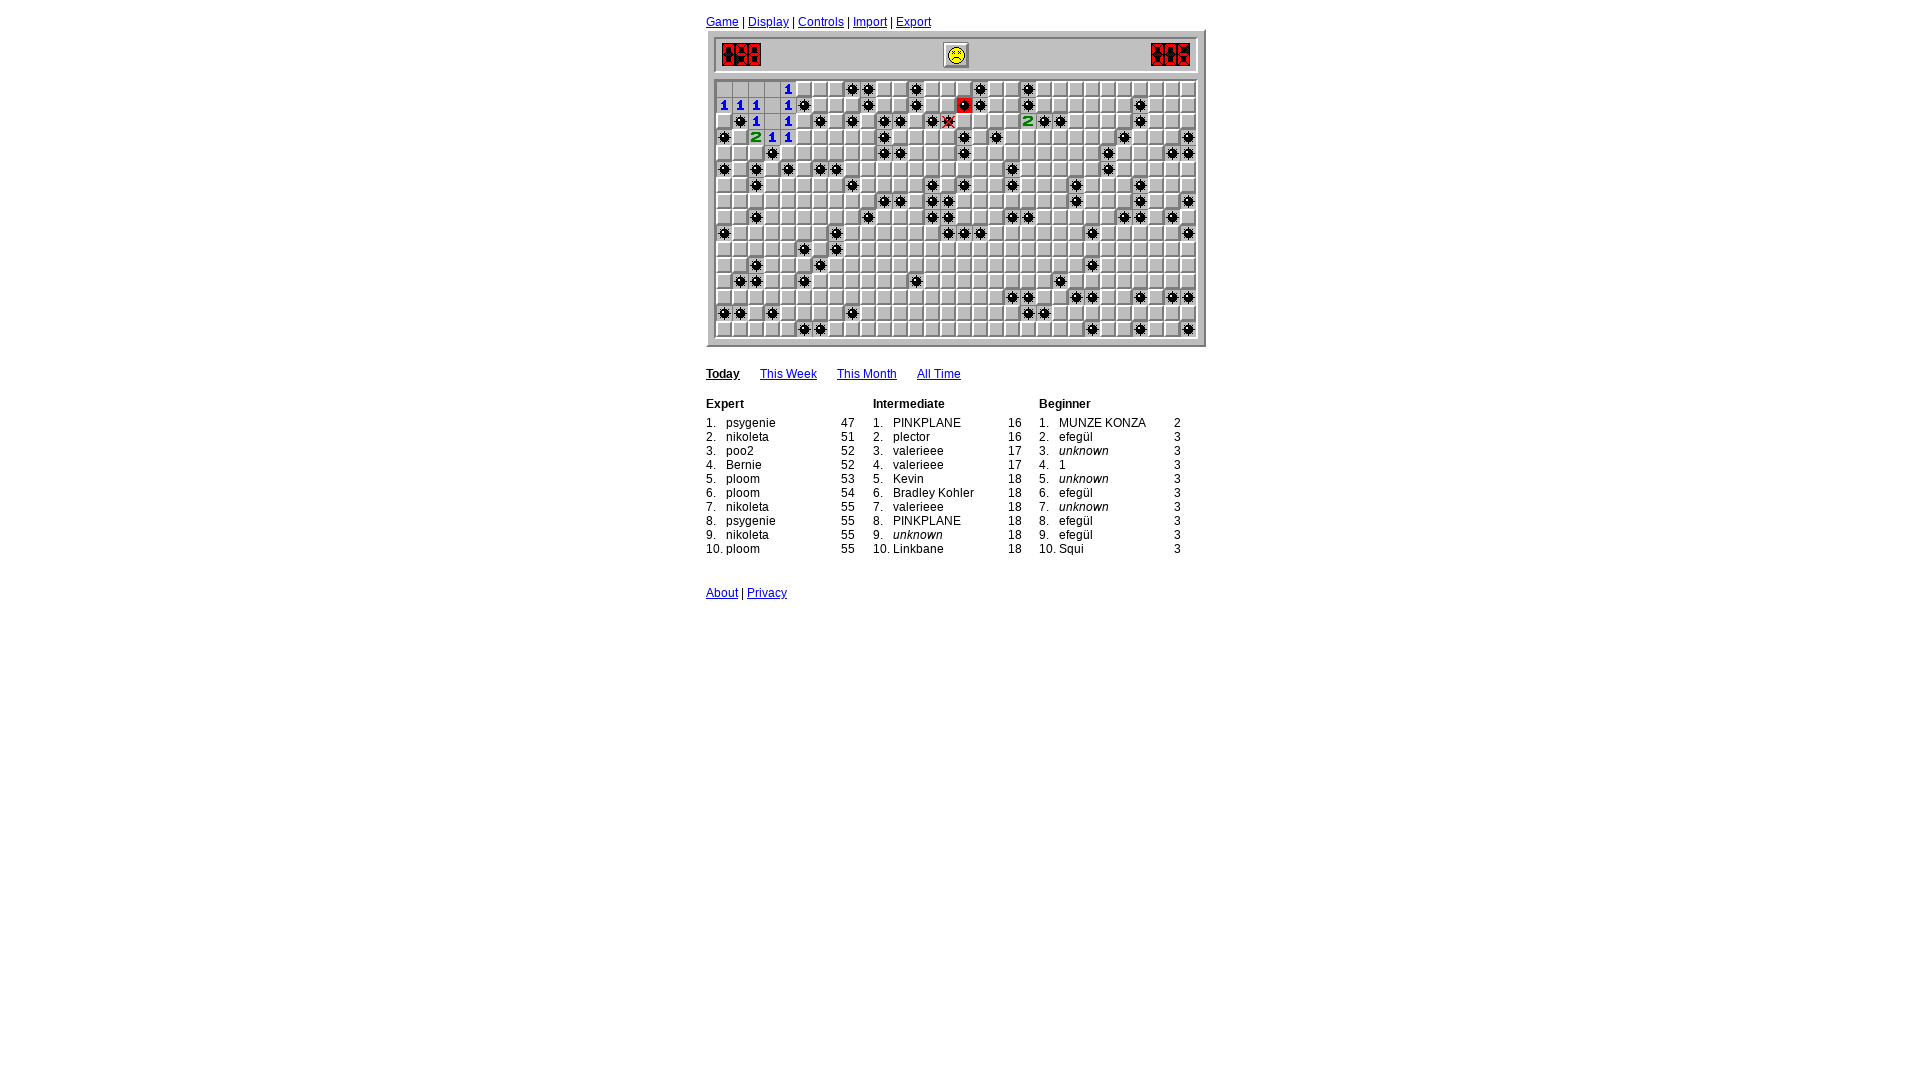

Game loop iteration 15: waited 400ms
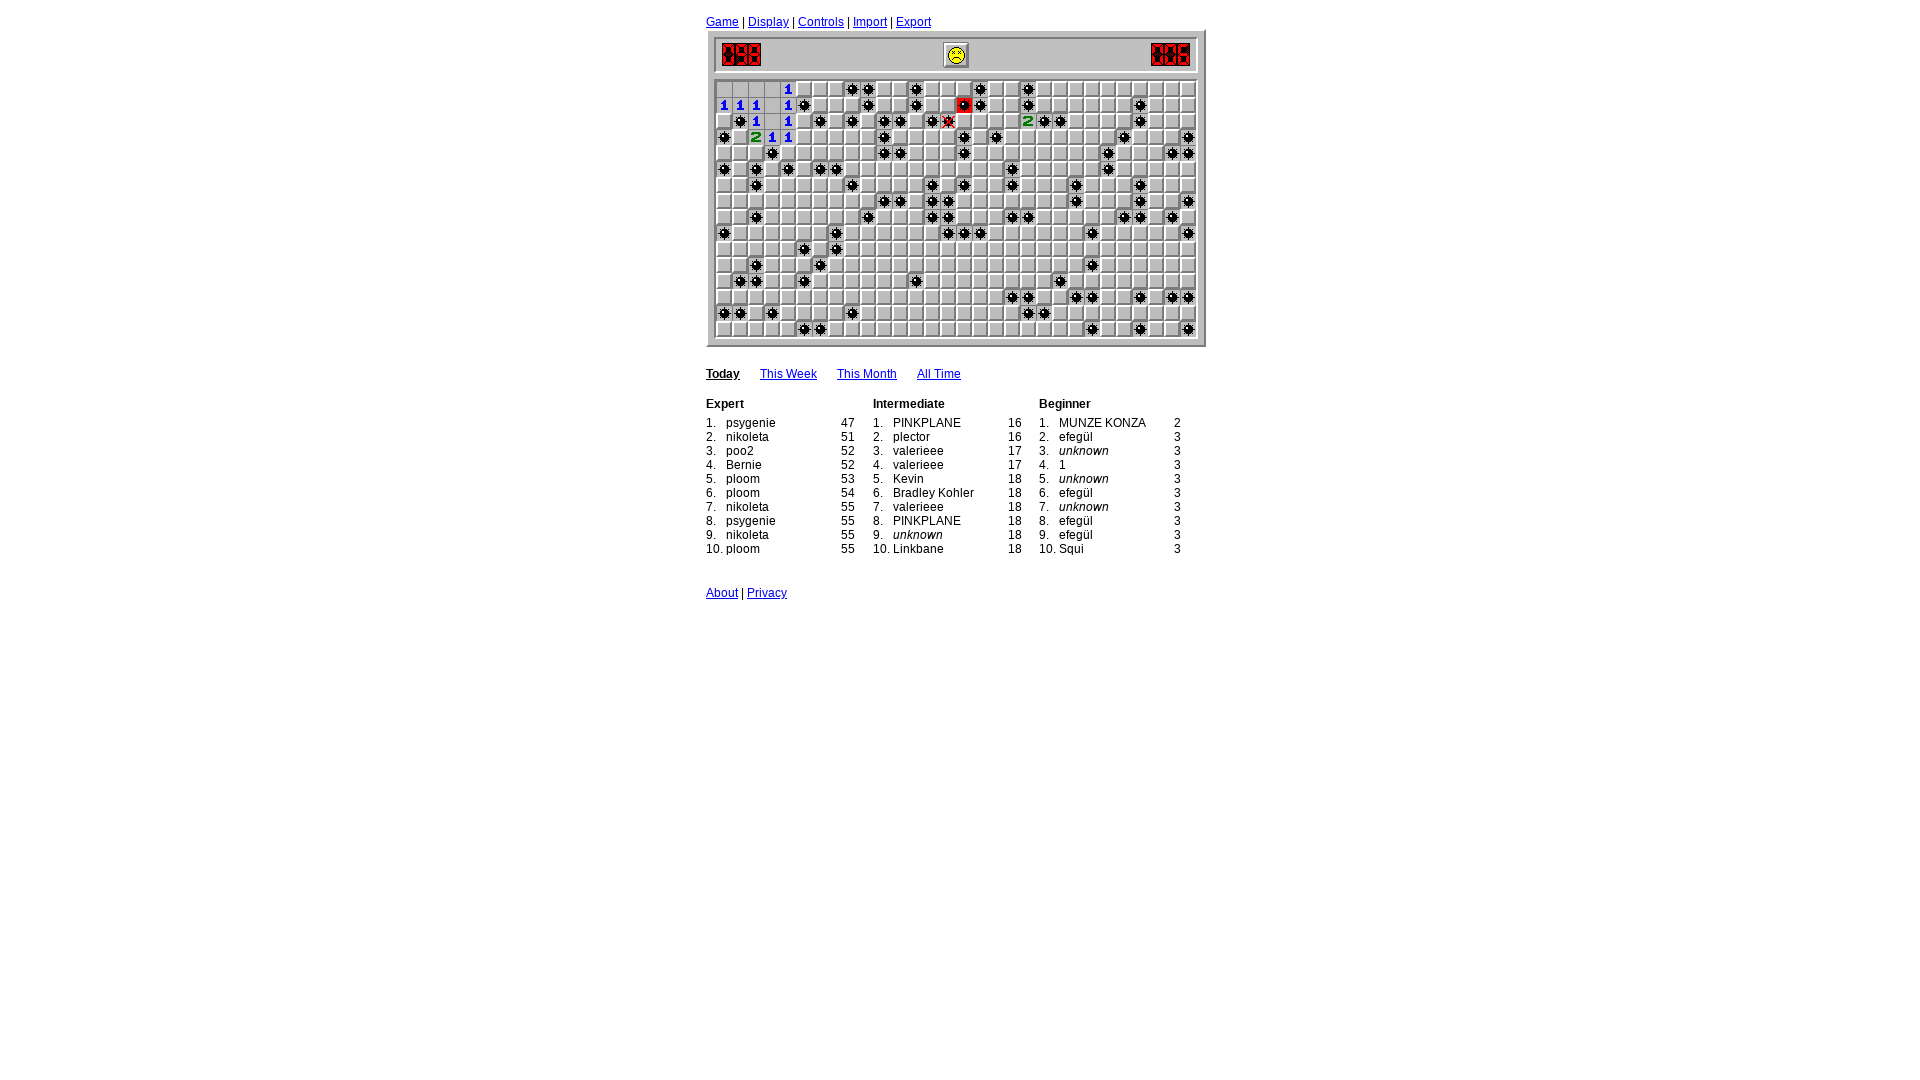

Read board state for cells with numbers 0-8 (17 finished cells)
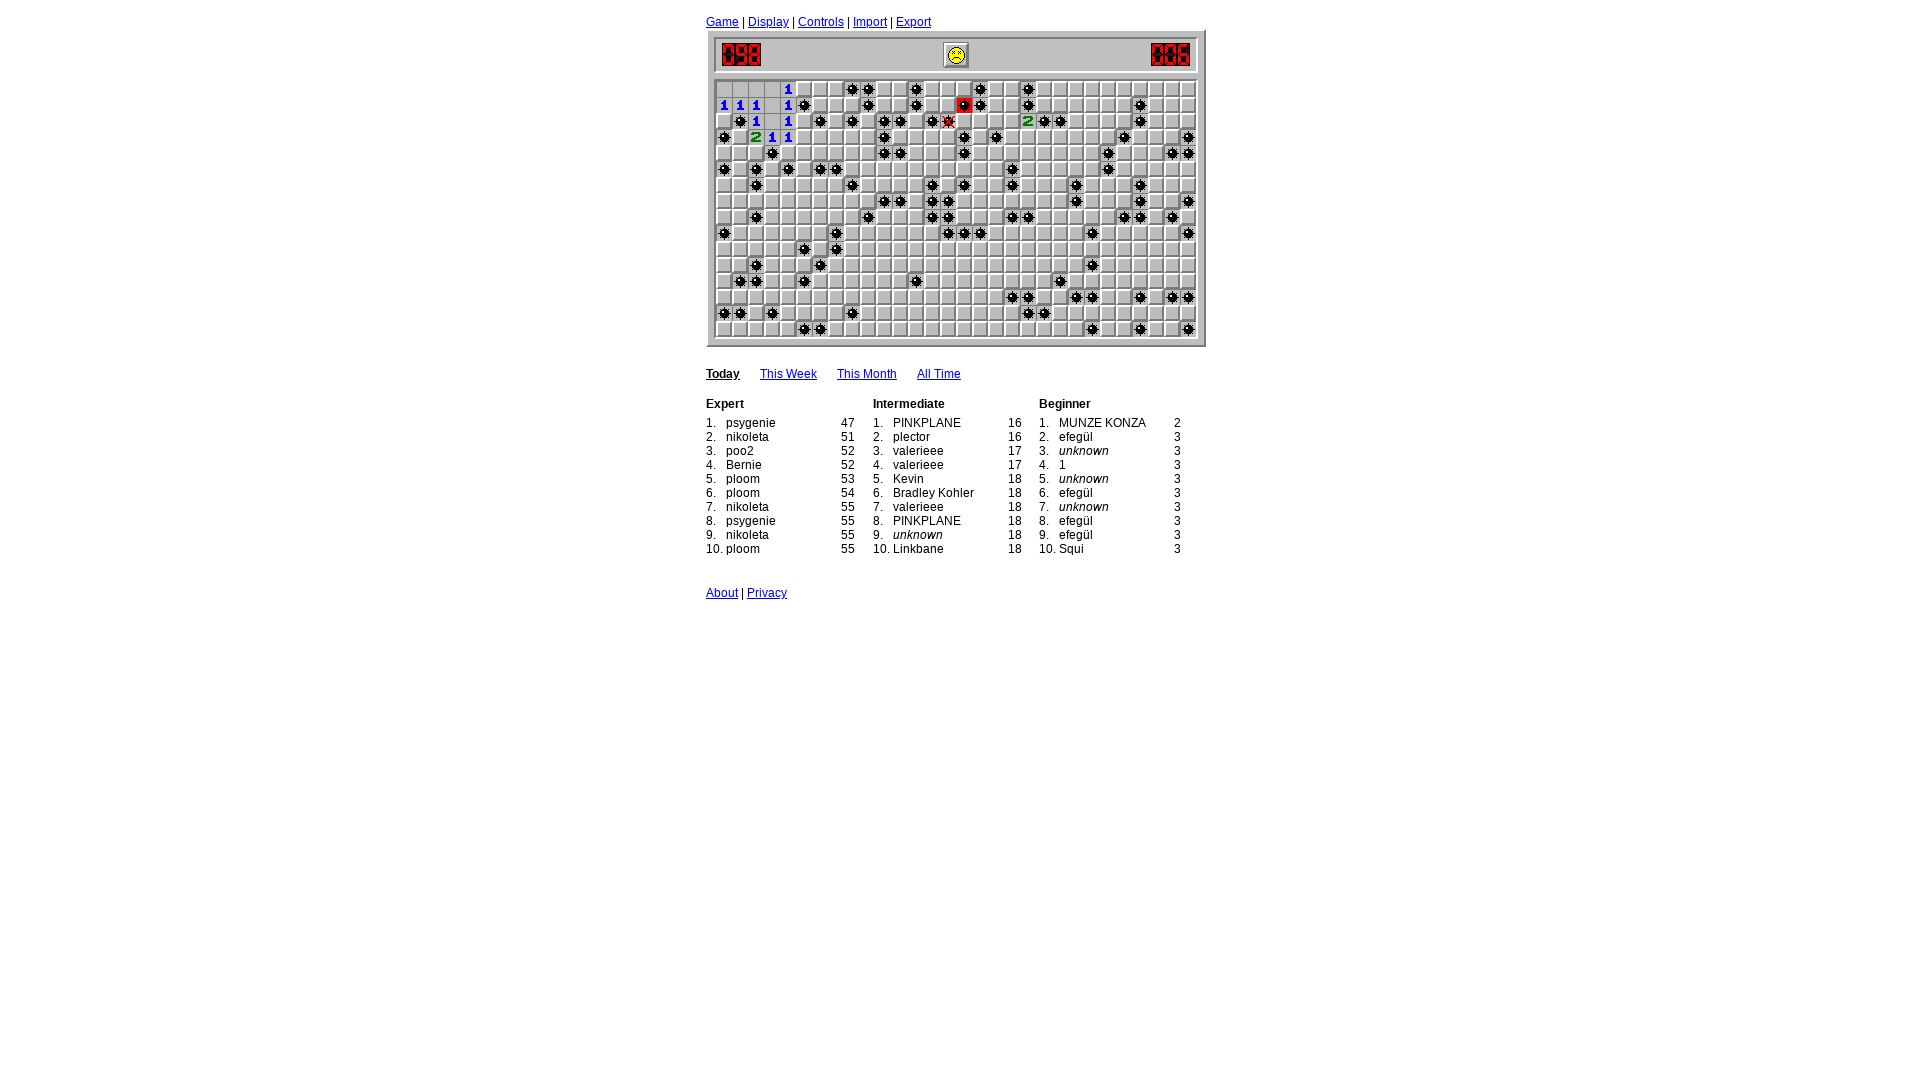

Analyzed board: identified 0 flagged cells and 0 safe cells to click
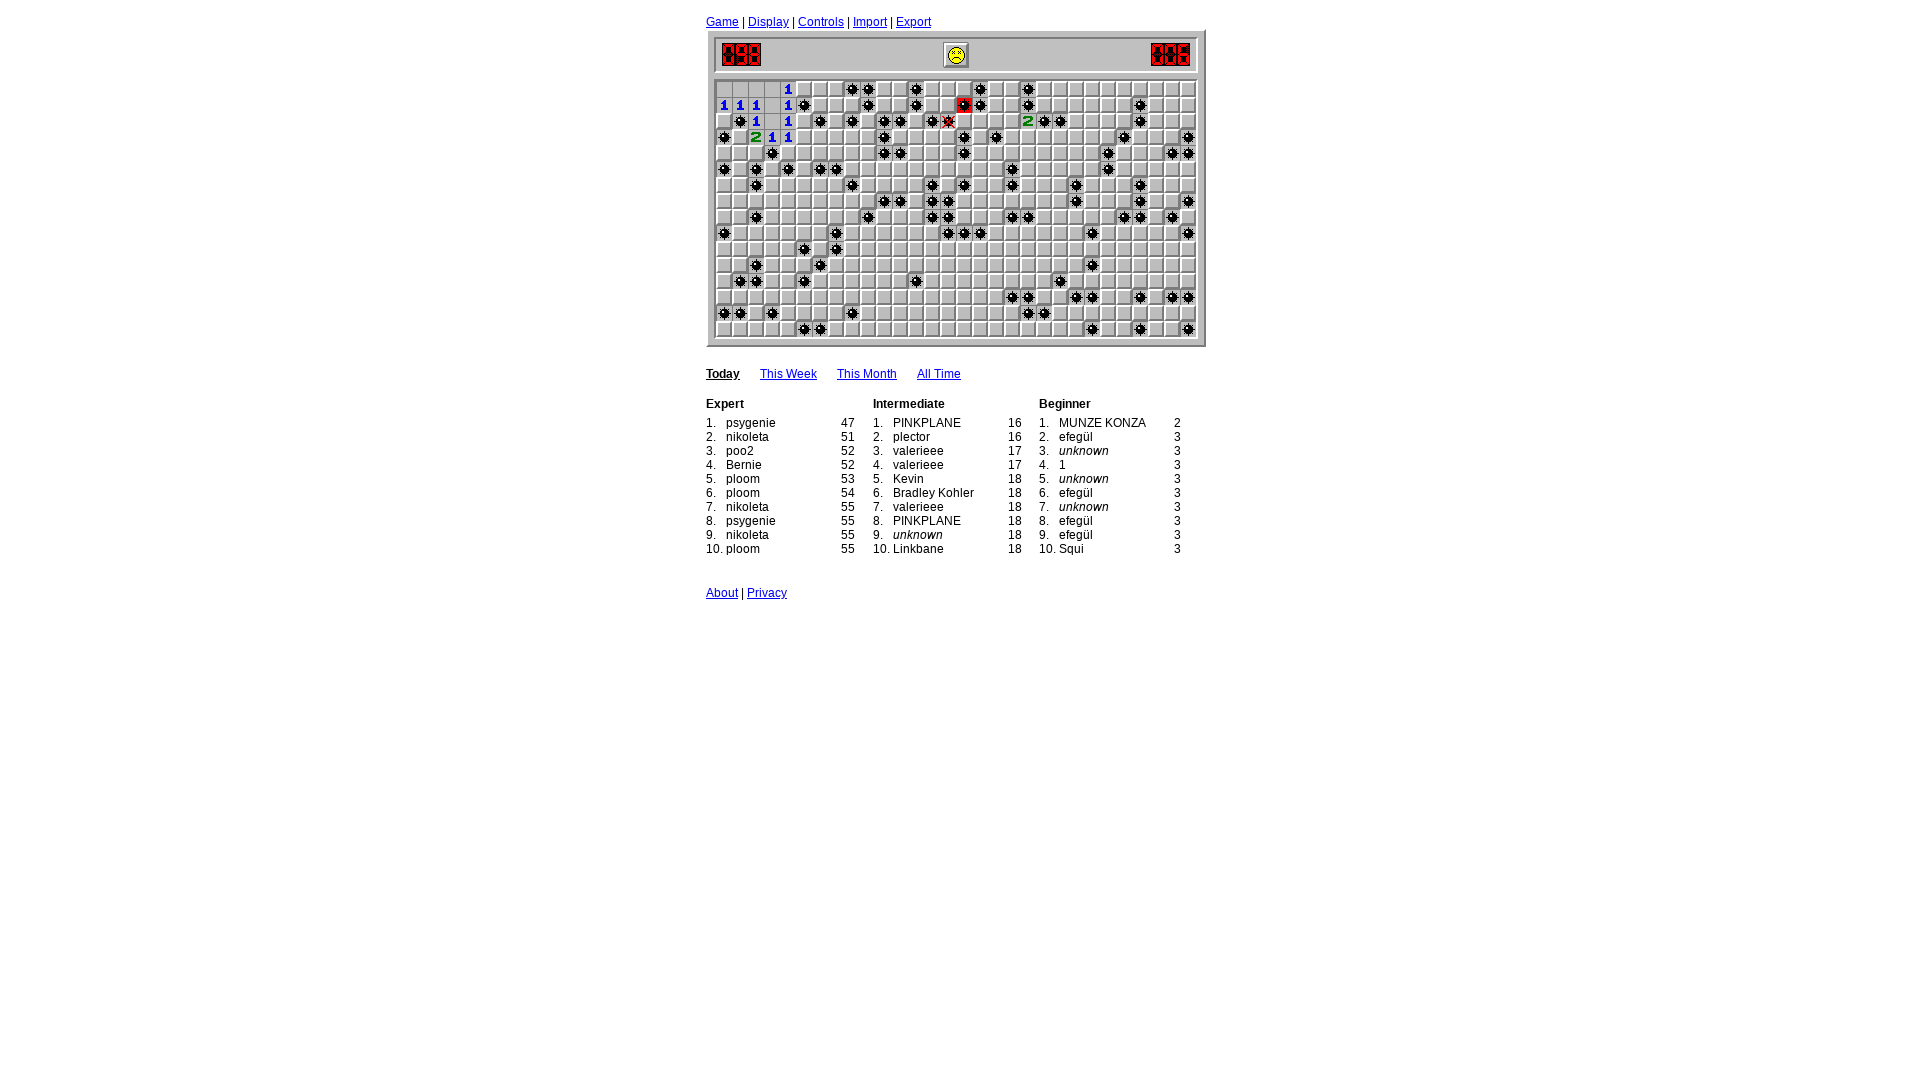

Game loop iteration 16: waited 400ms
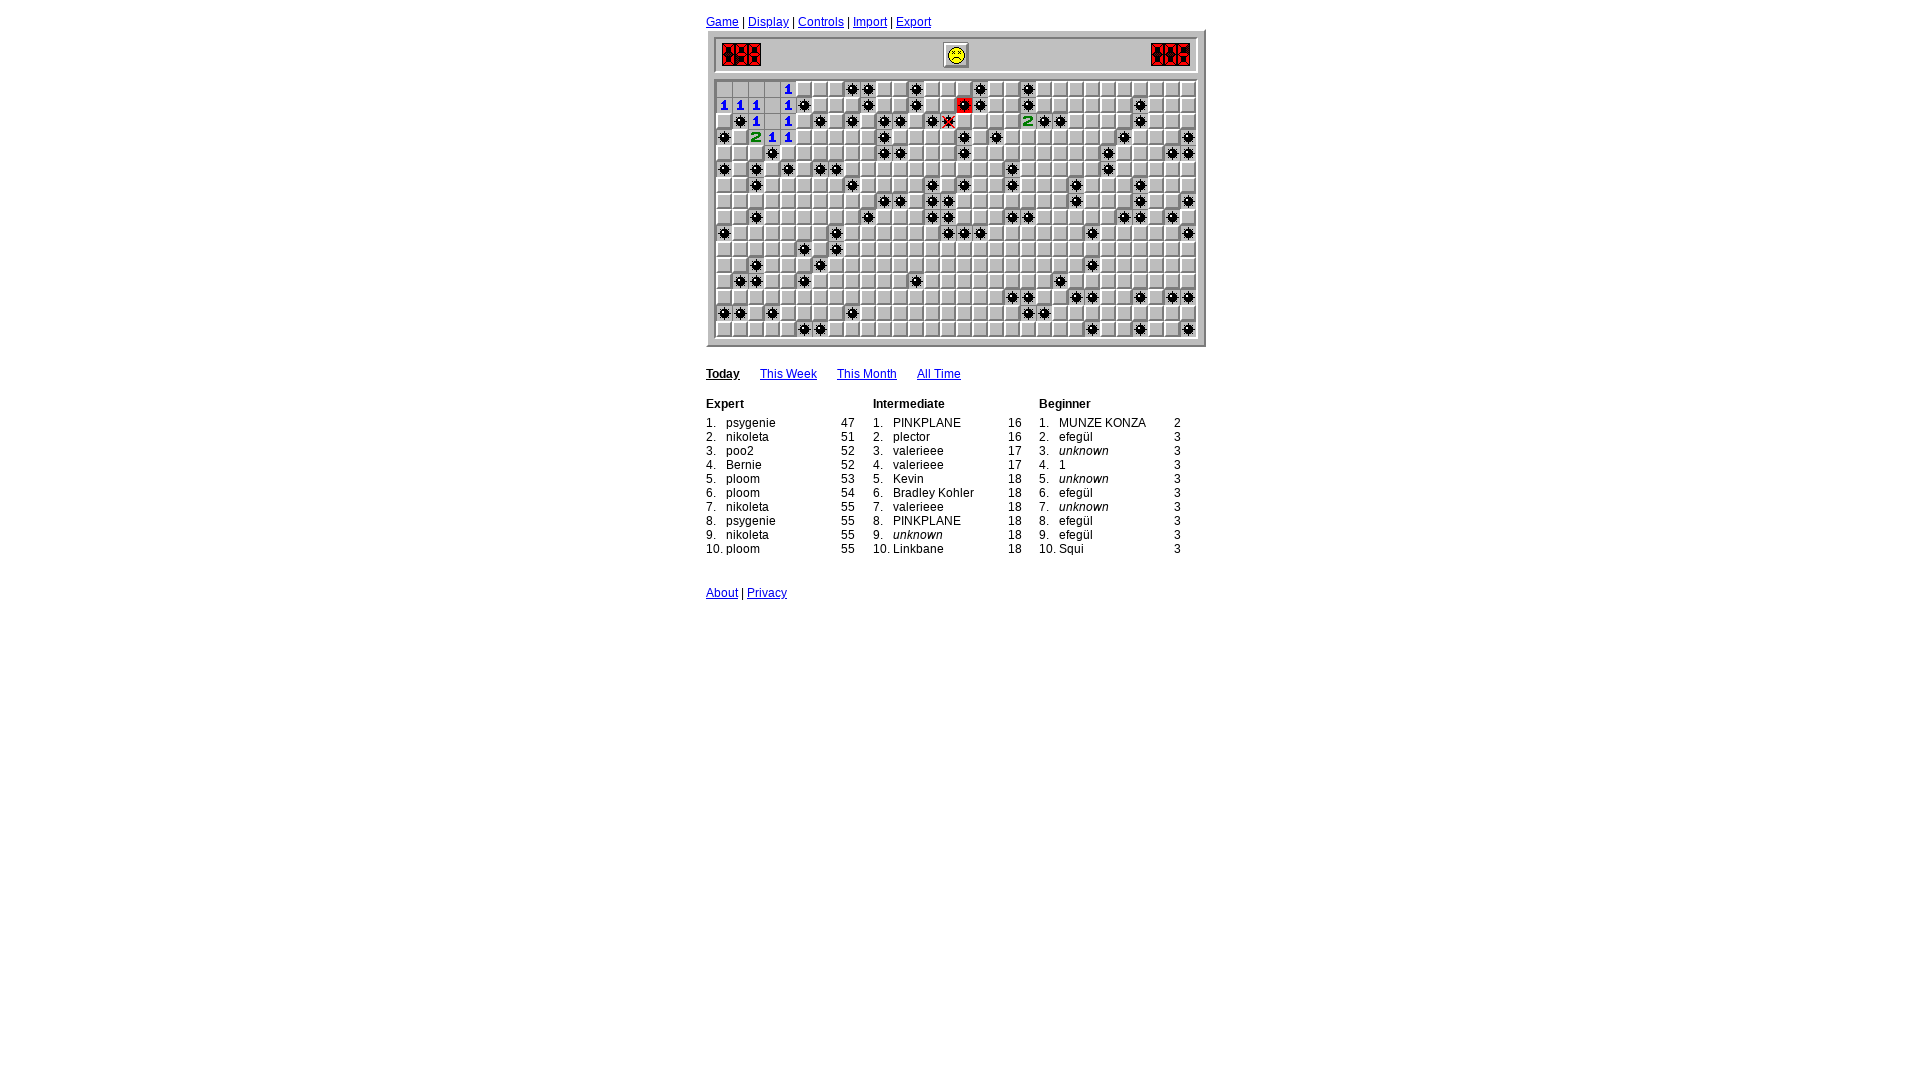

Read board state for cells with numbers 0-8 (17 finished cells)
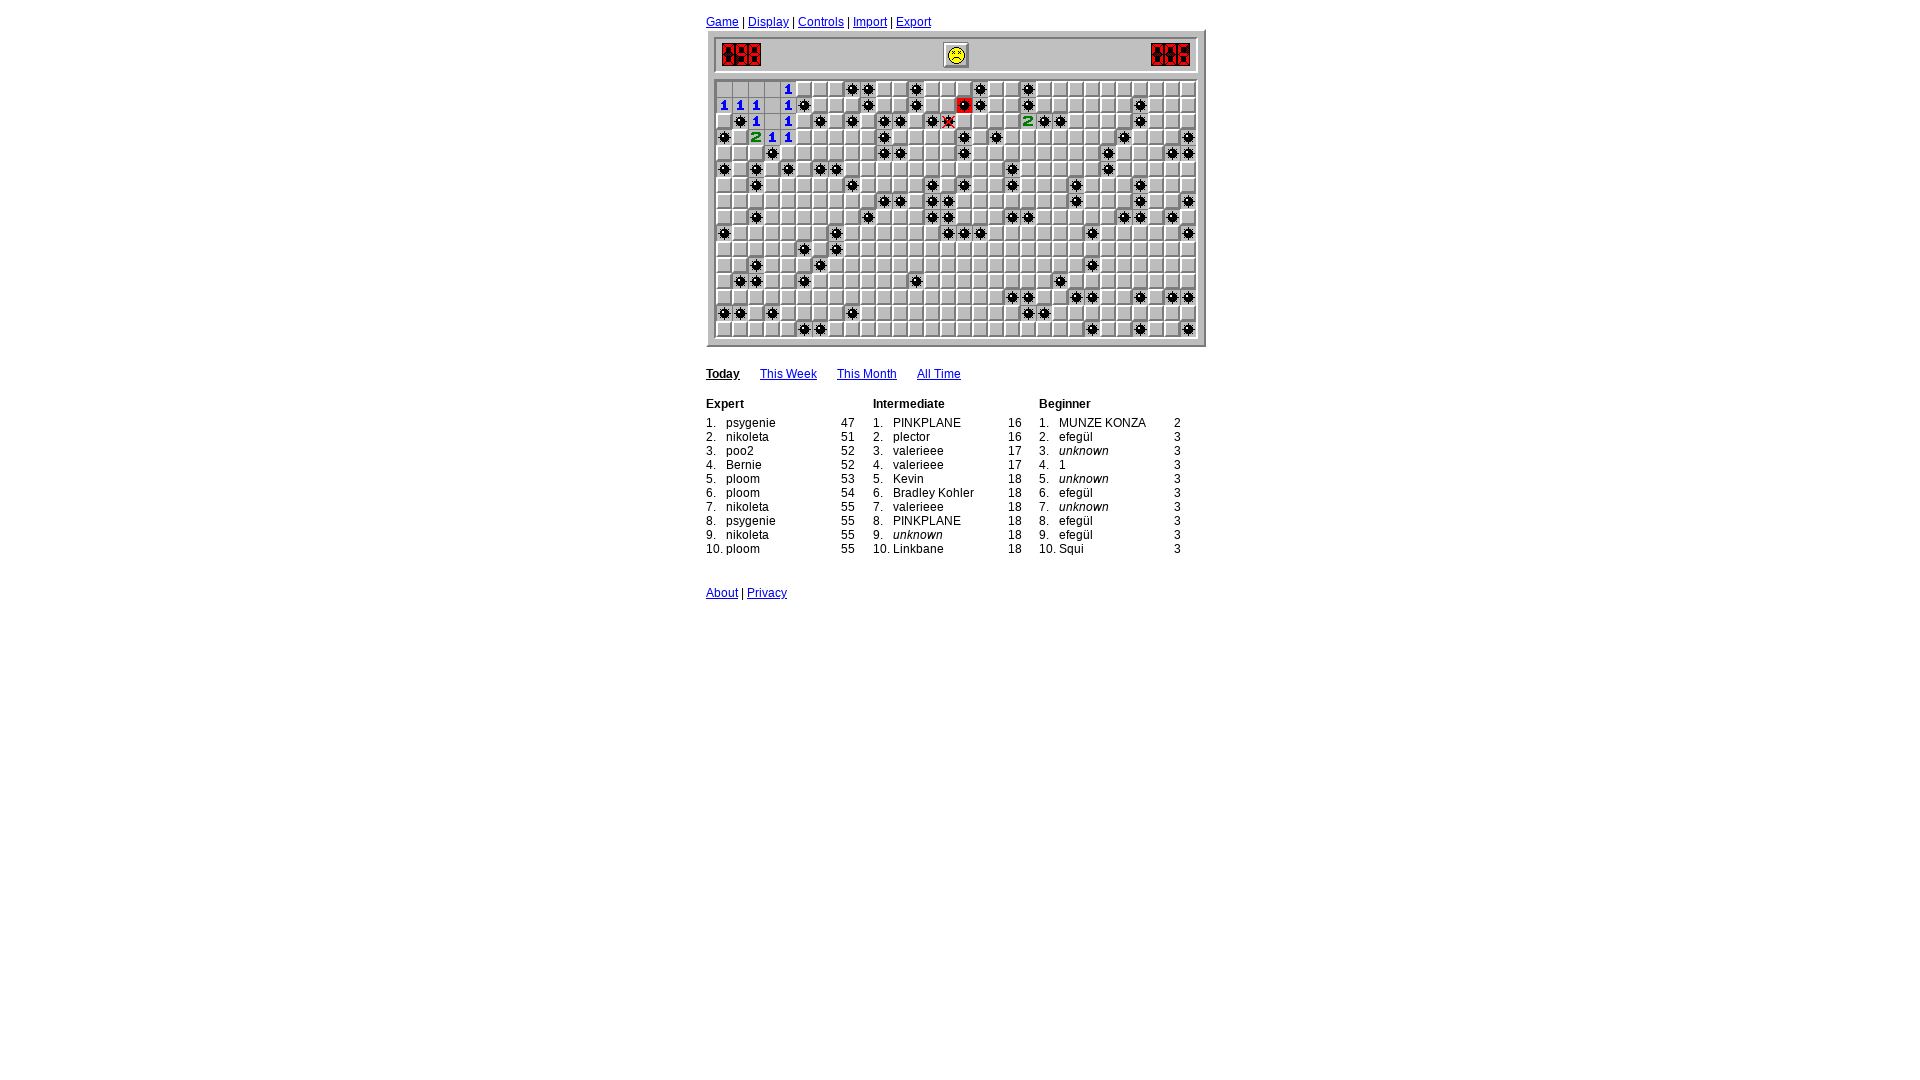

Analyzed board: identified 0 flagged cells and 0 safe cells to click
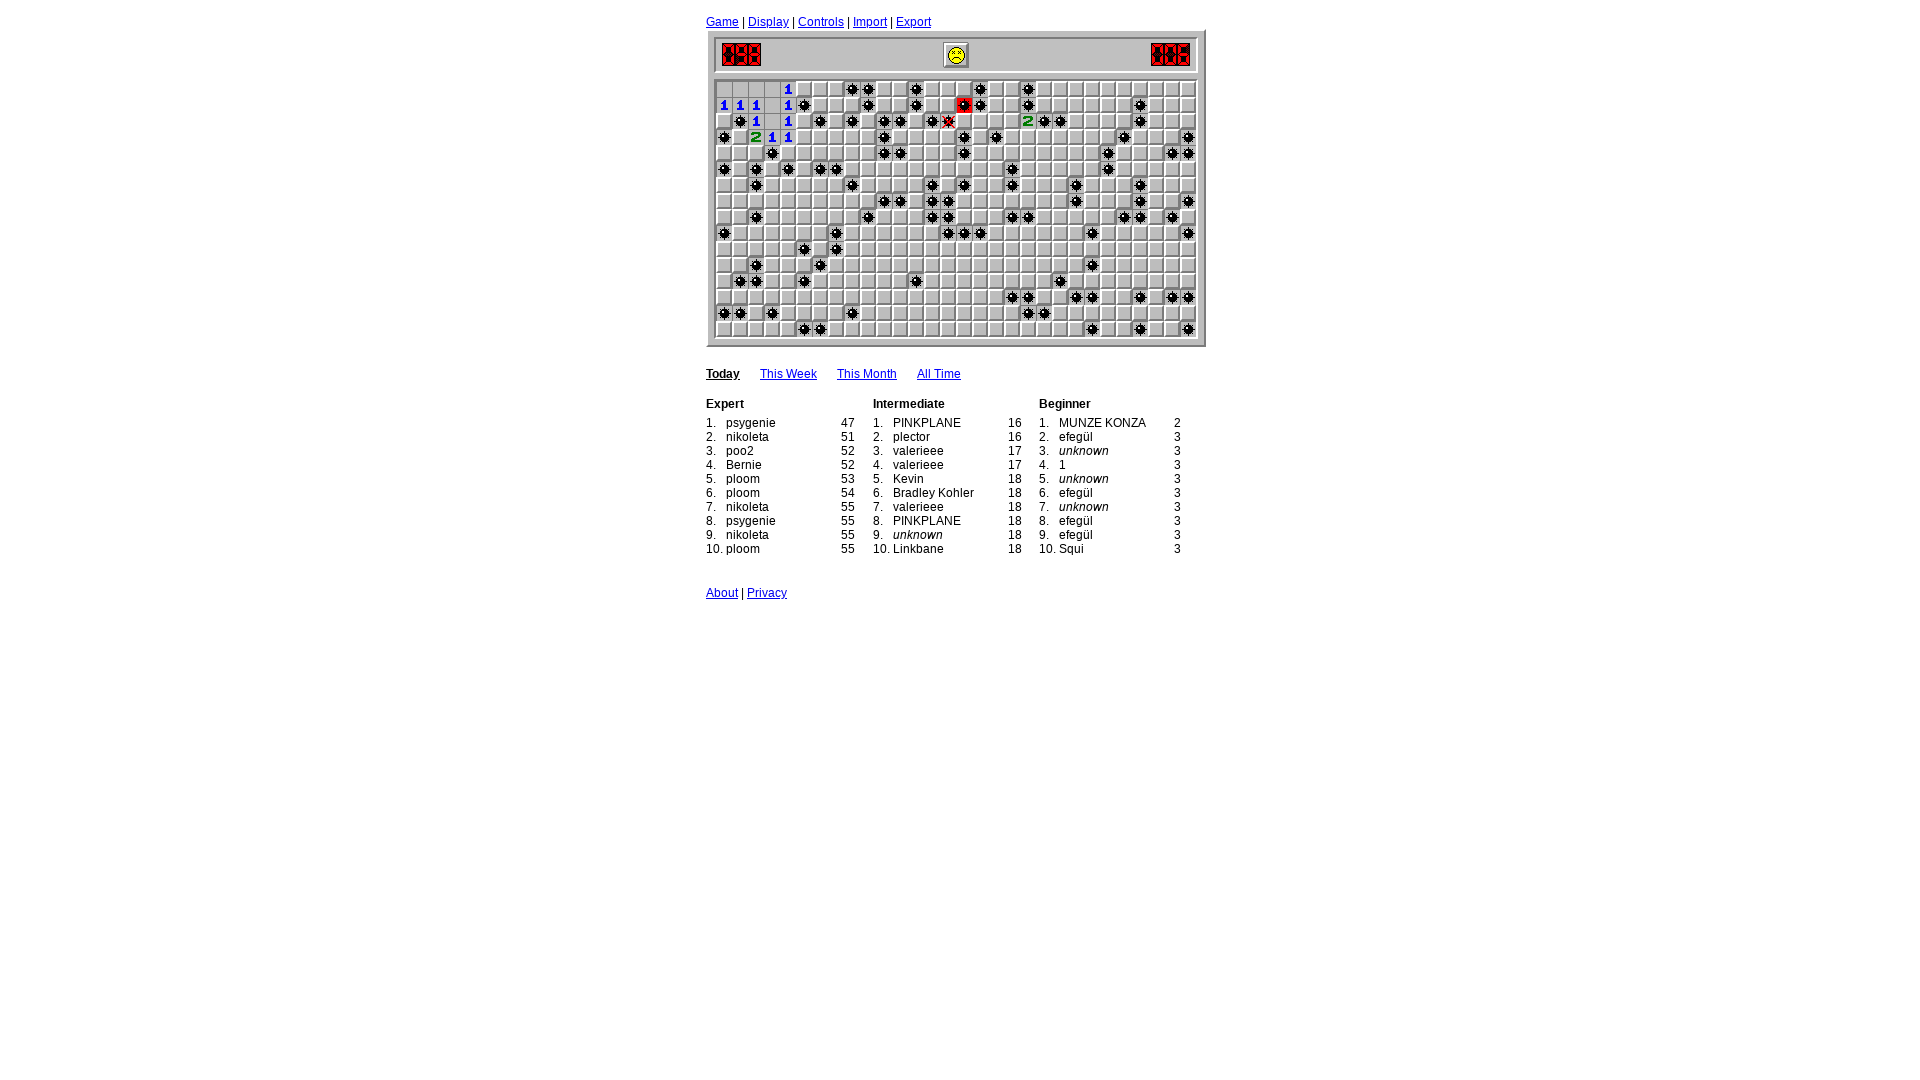

Game loop iteration 17: waited 400ms
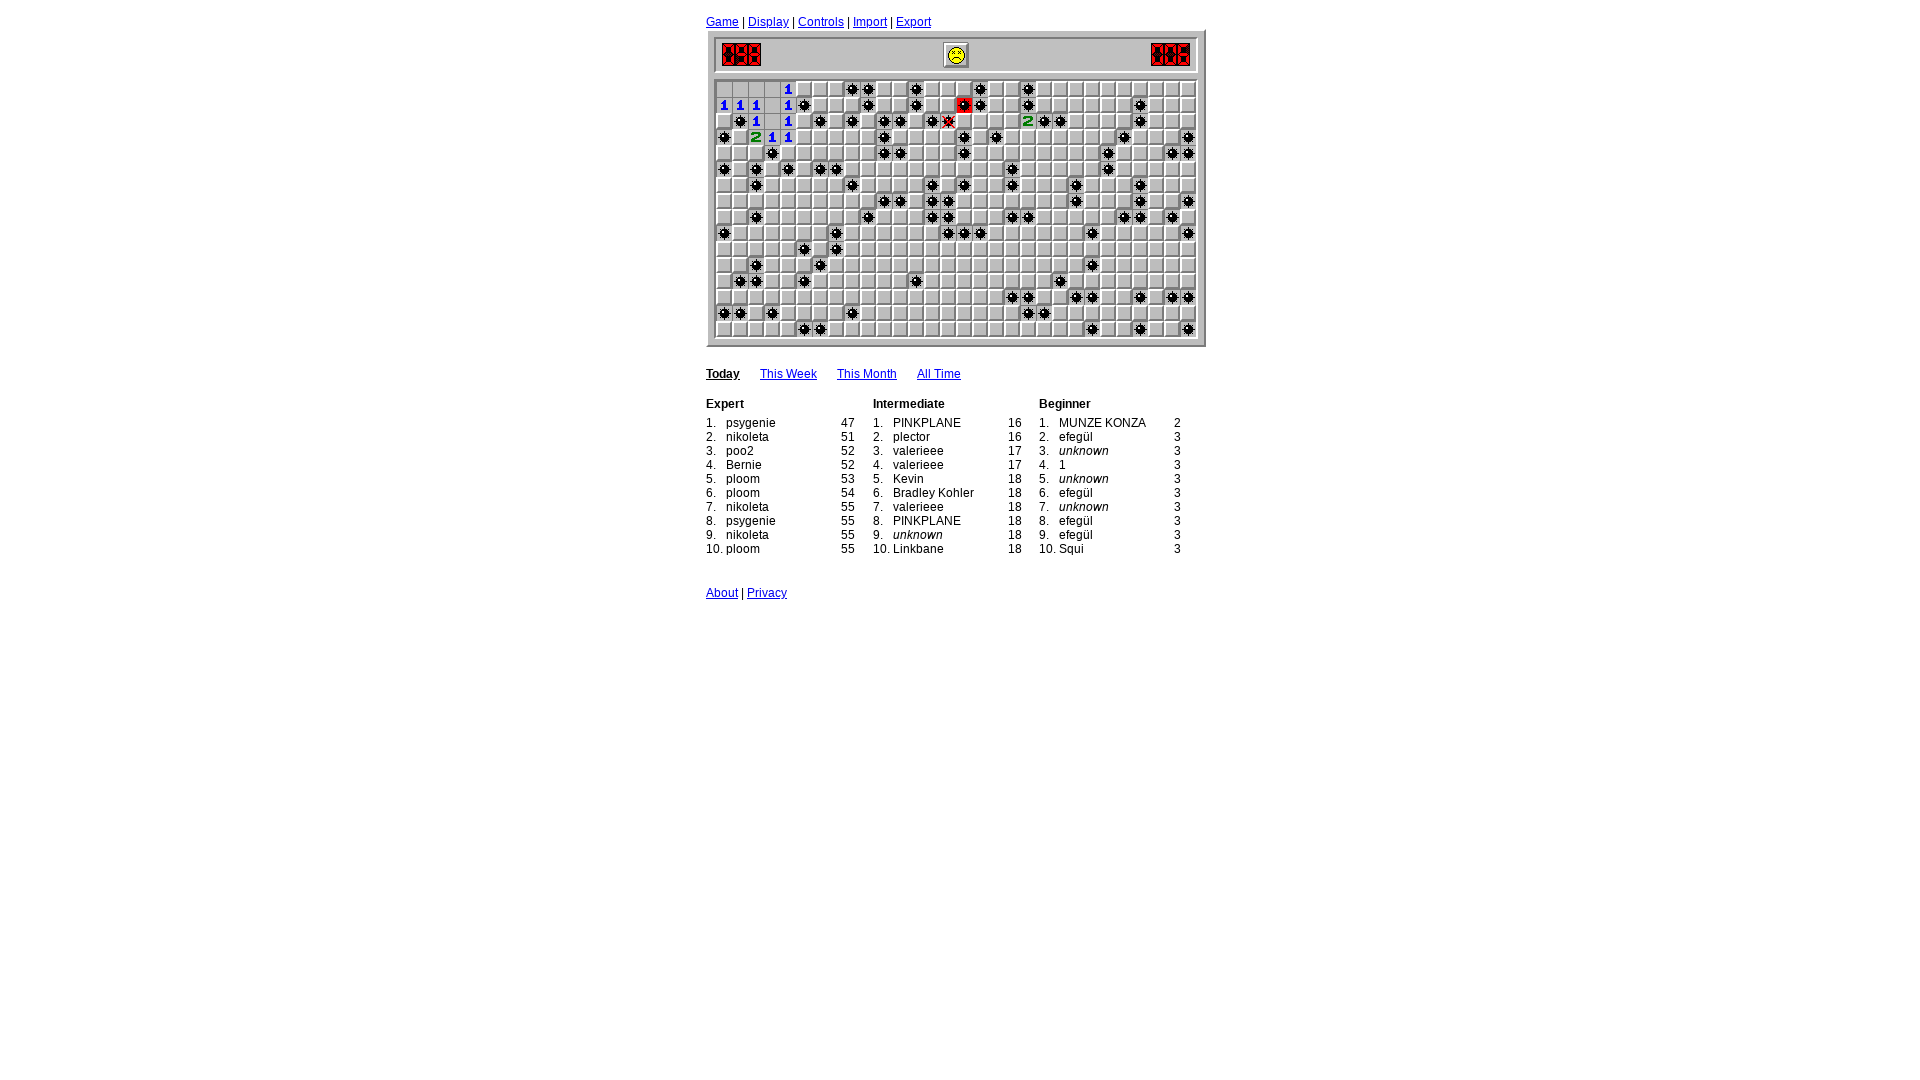

Read board state for cells with numbers 0-8 (17 finished cells)
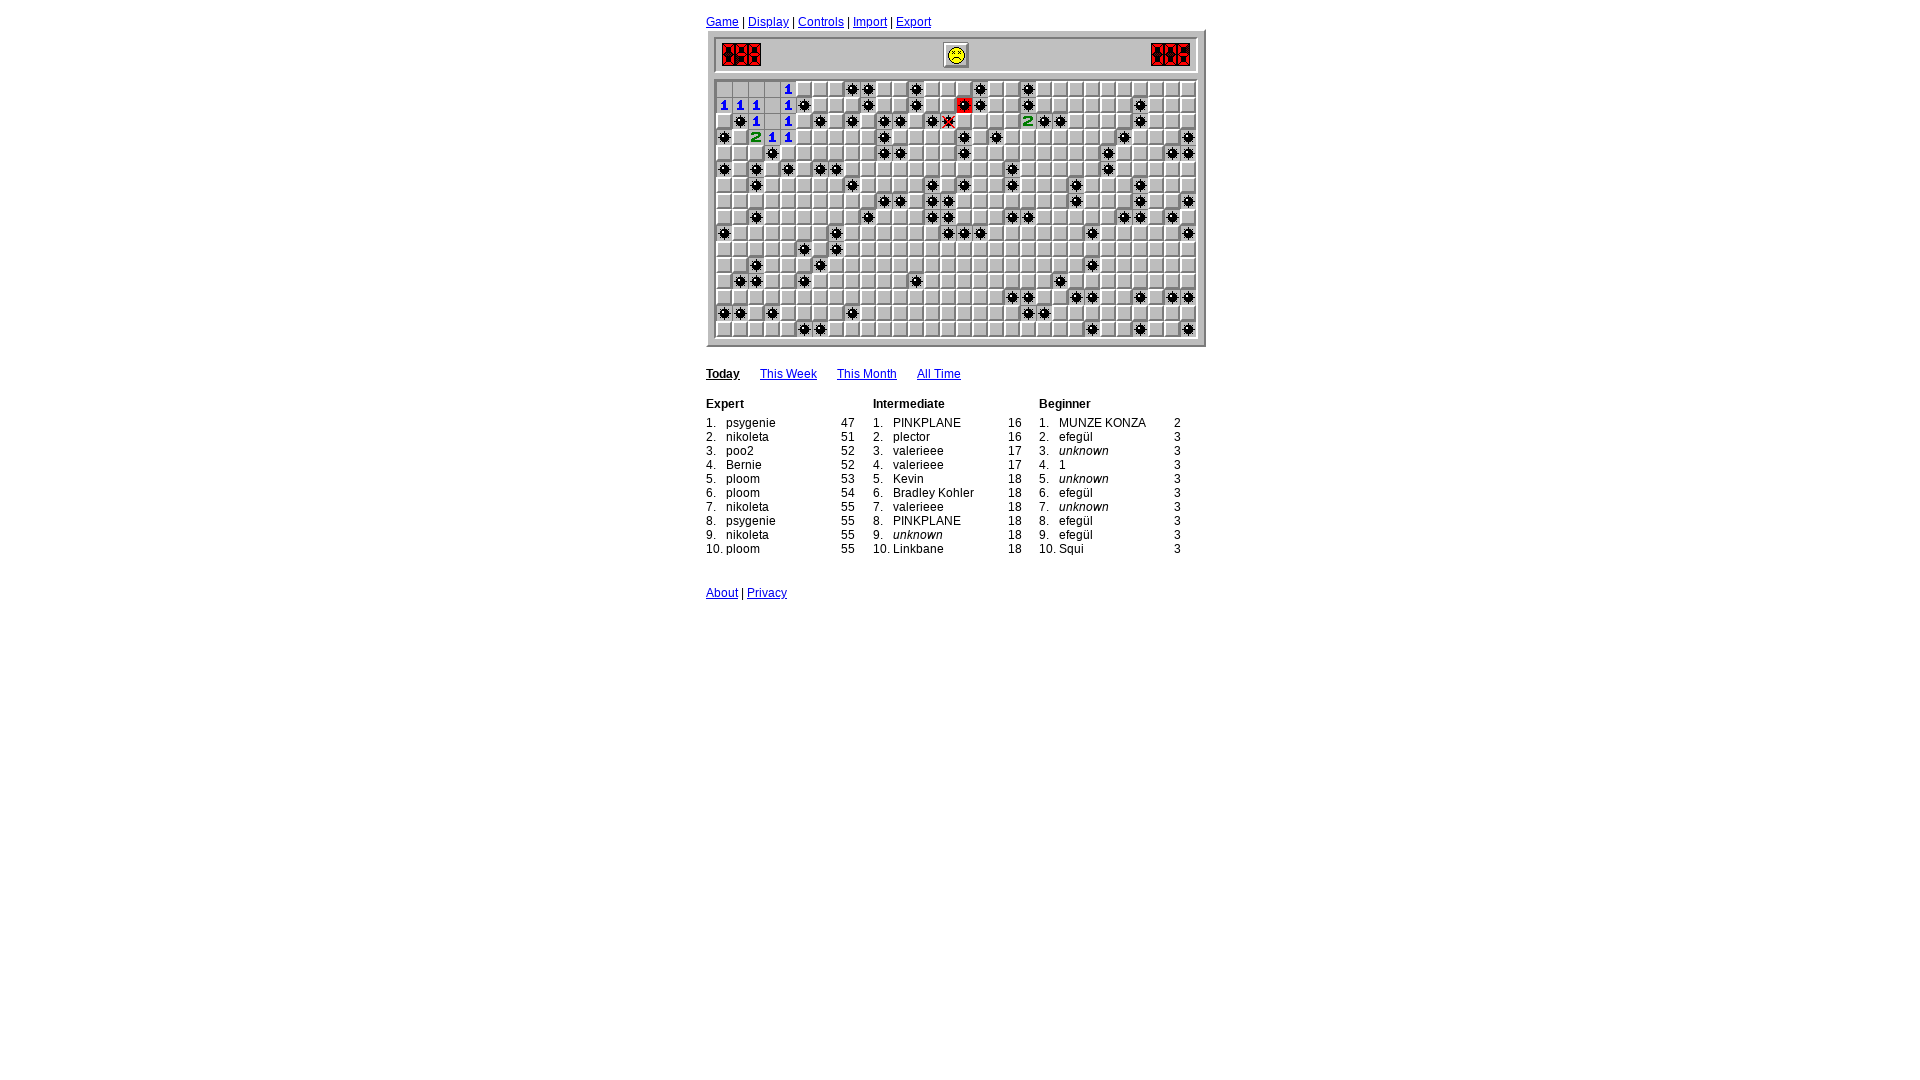

Analyzed board: identified 0 flagged cells and 0 safe cells to click
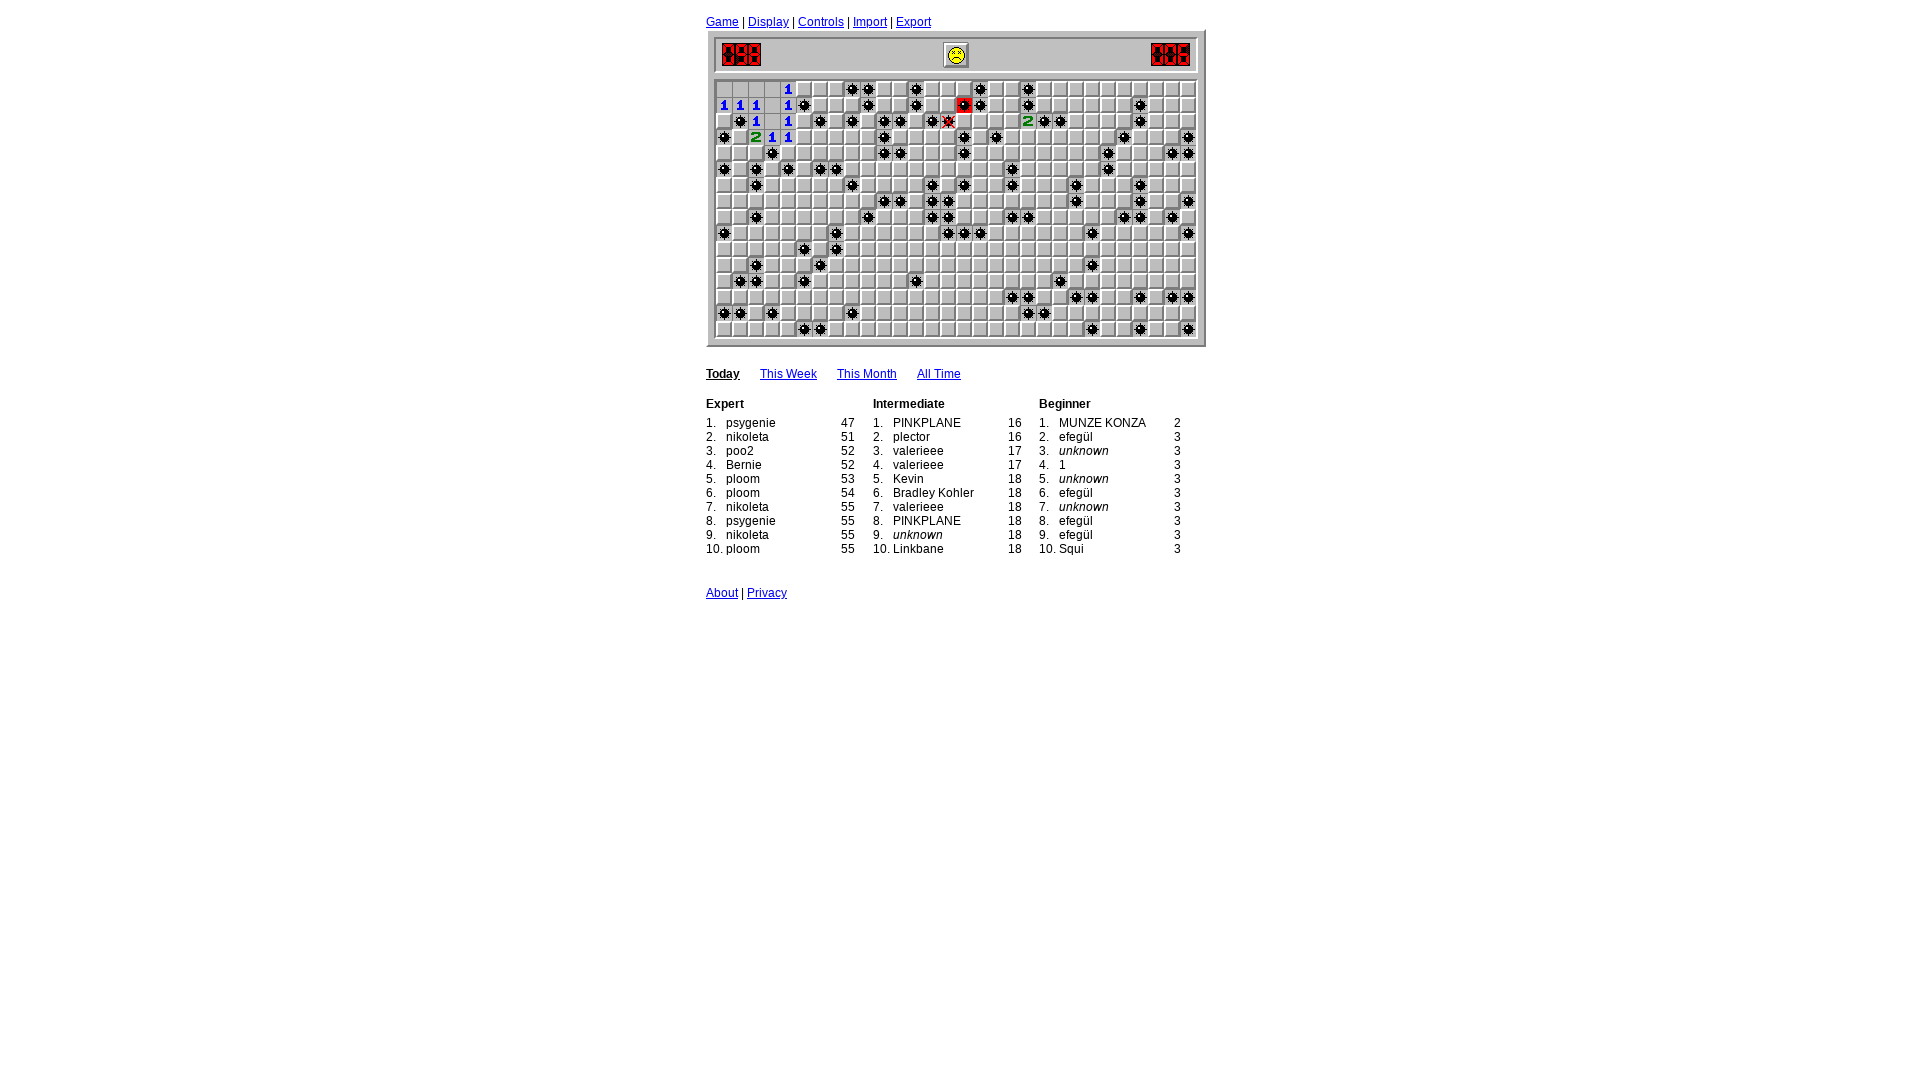

Game loop iteration 18: waited 400ms
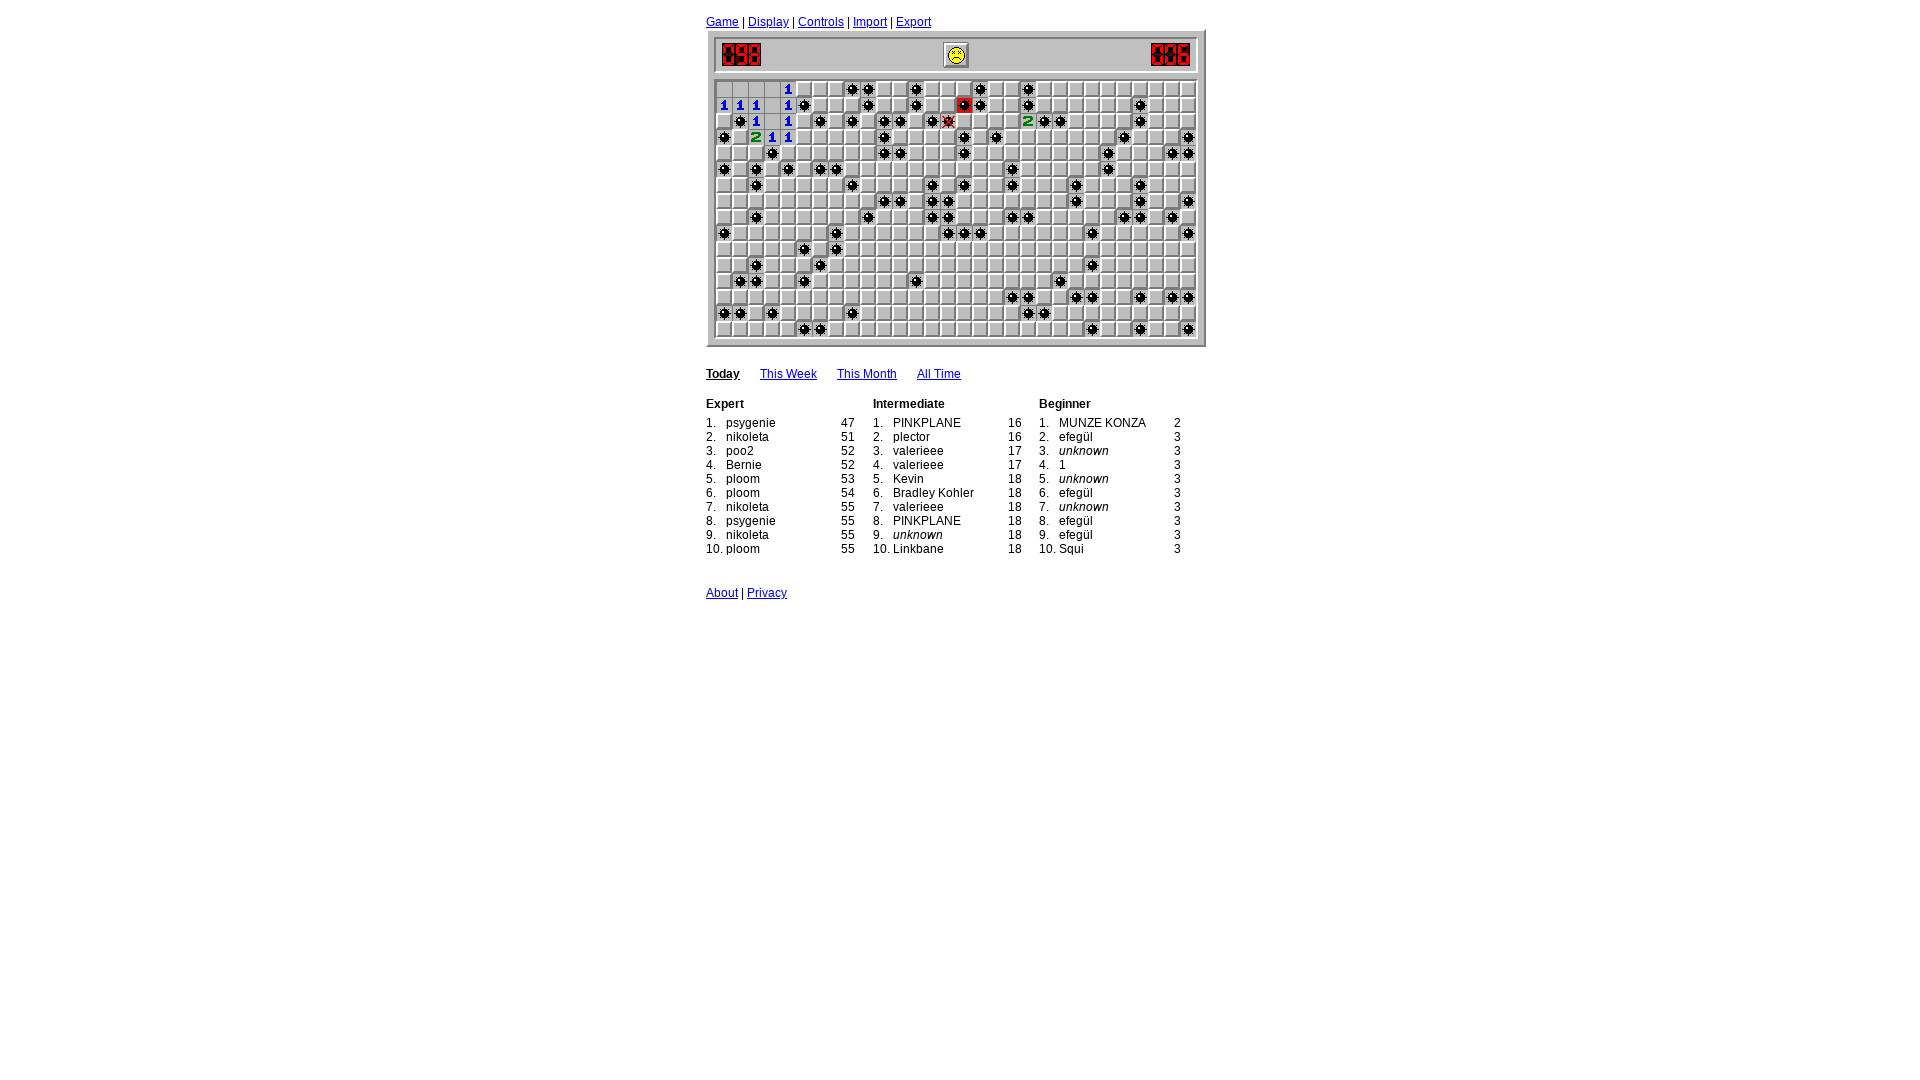

Read board state for cells with numbers 0-8 (17 finished cells)
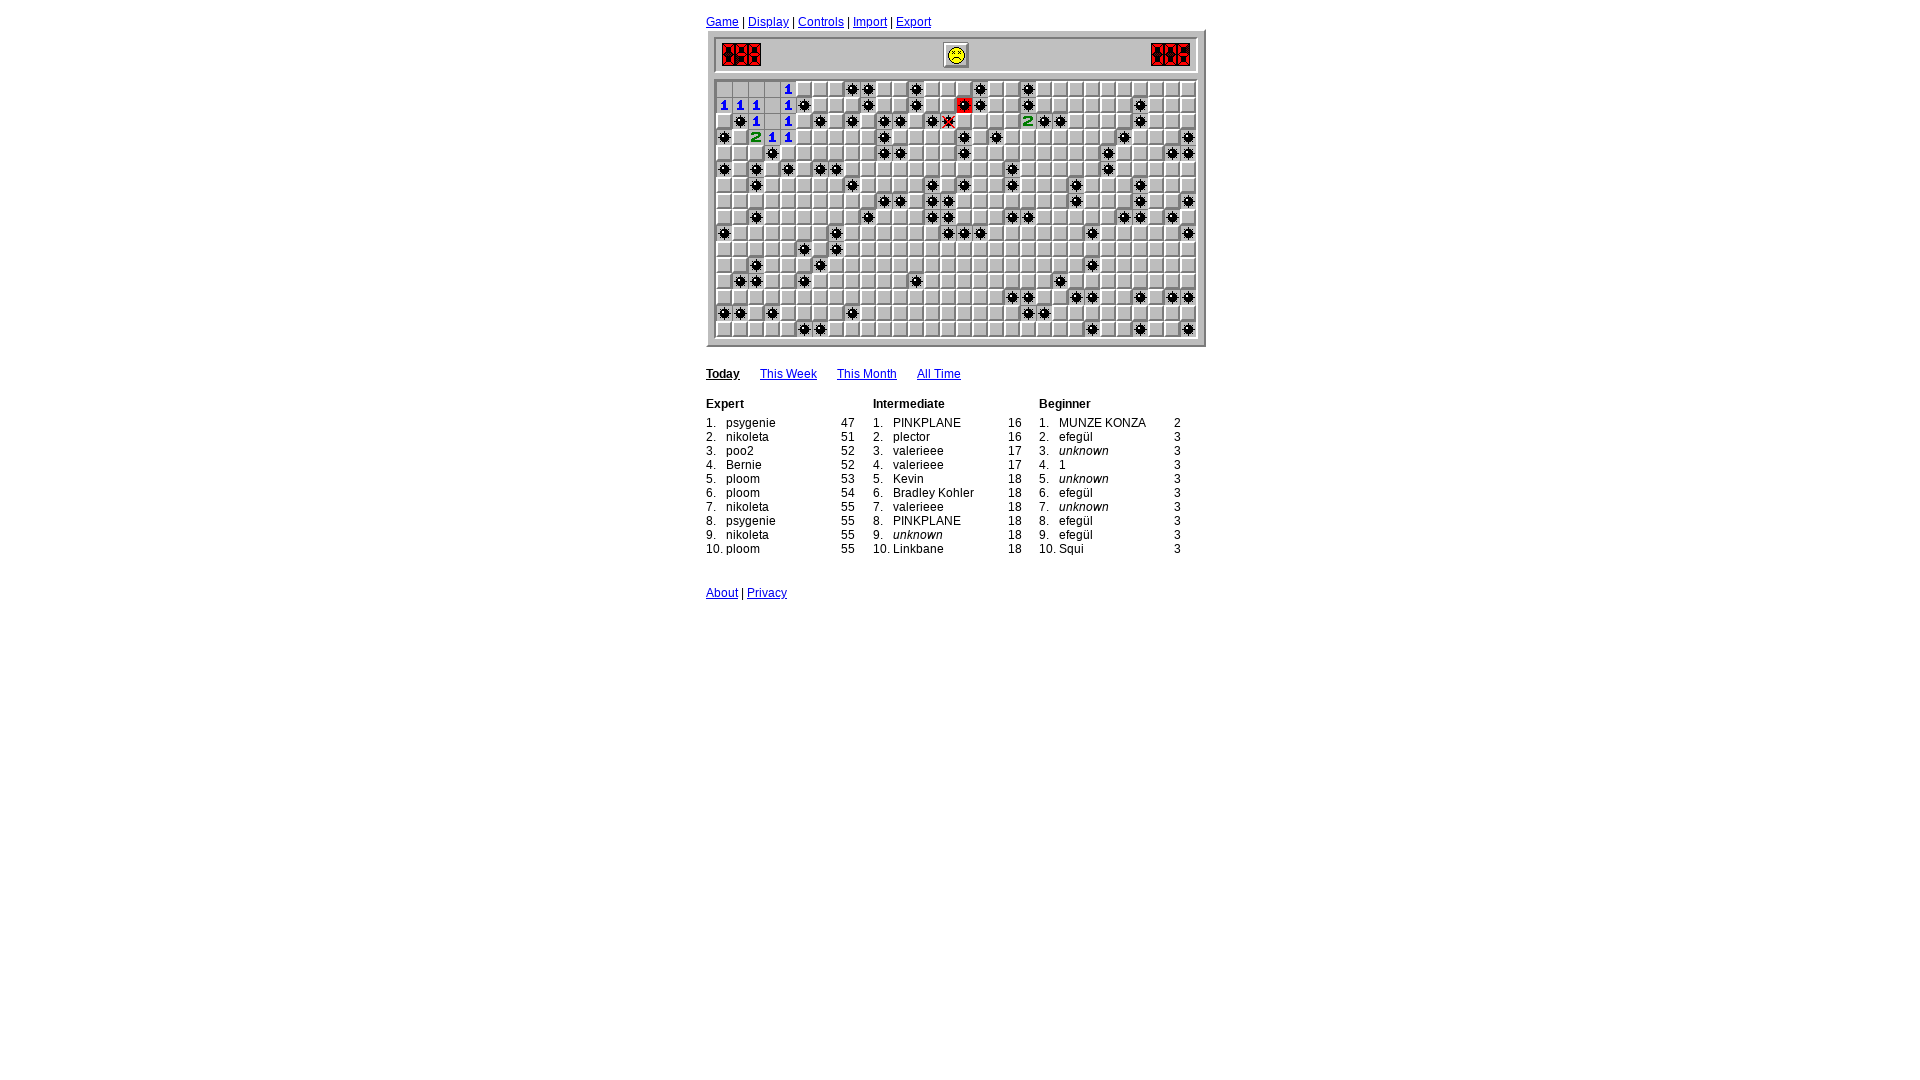

Analyzed board: identified 0 flagged cells and 0 safe cells to click
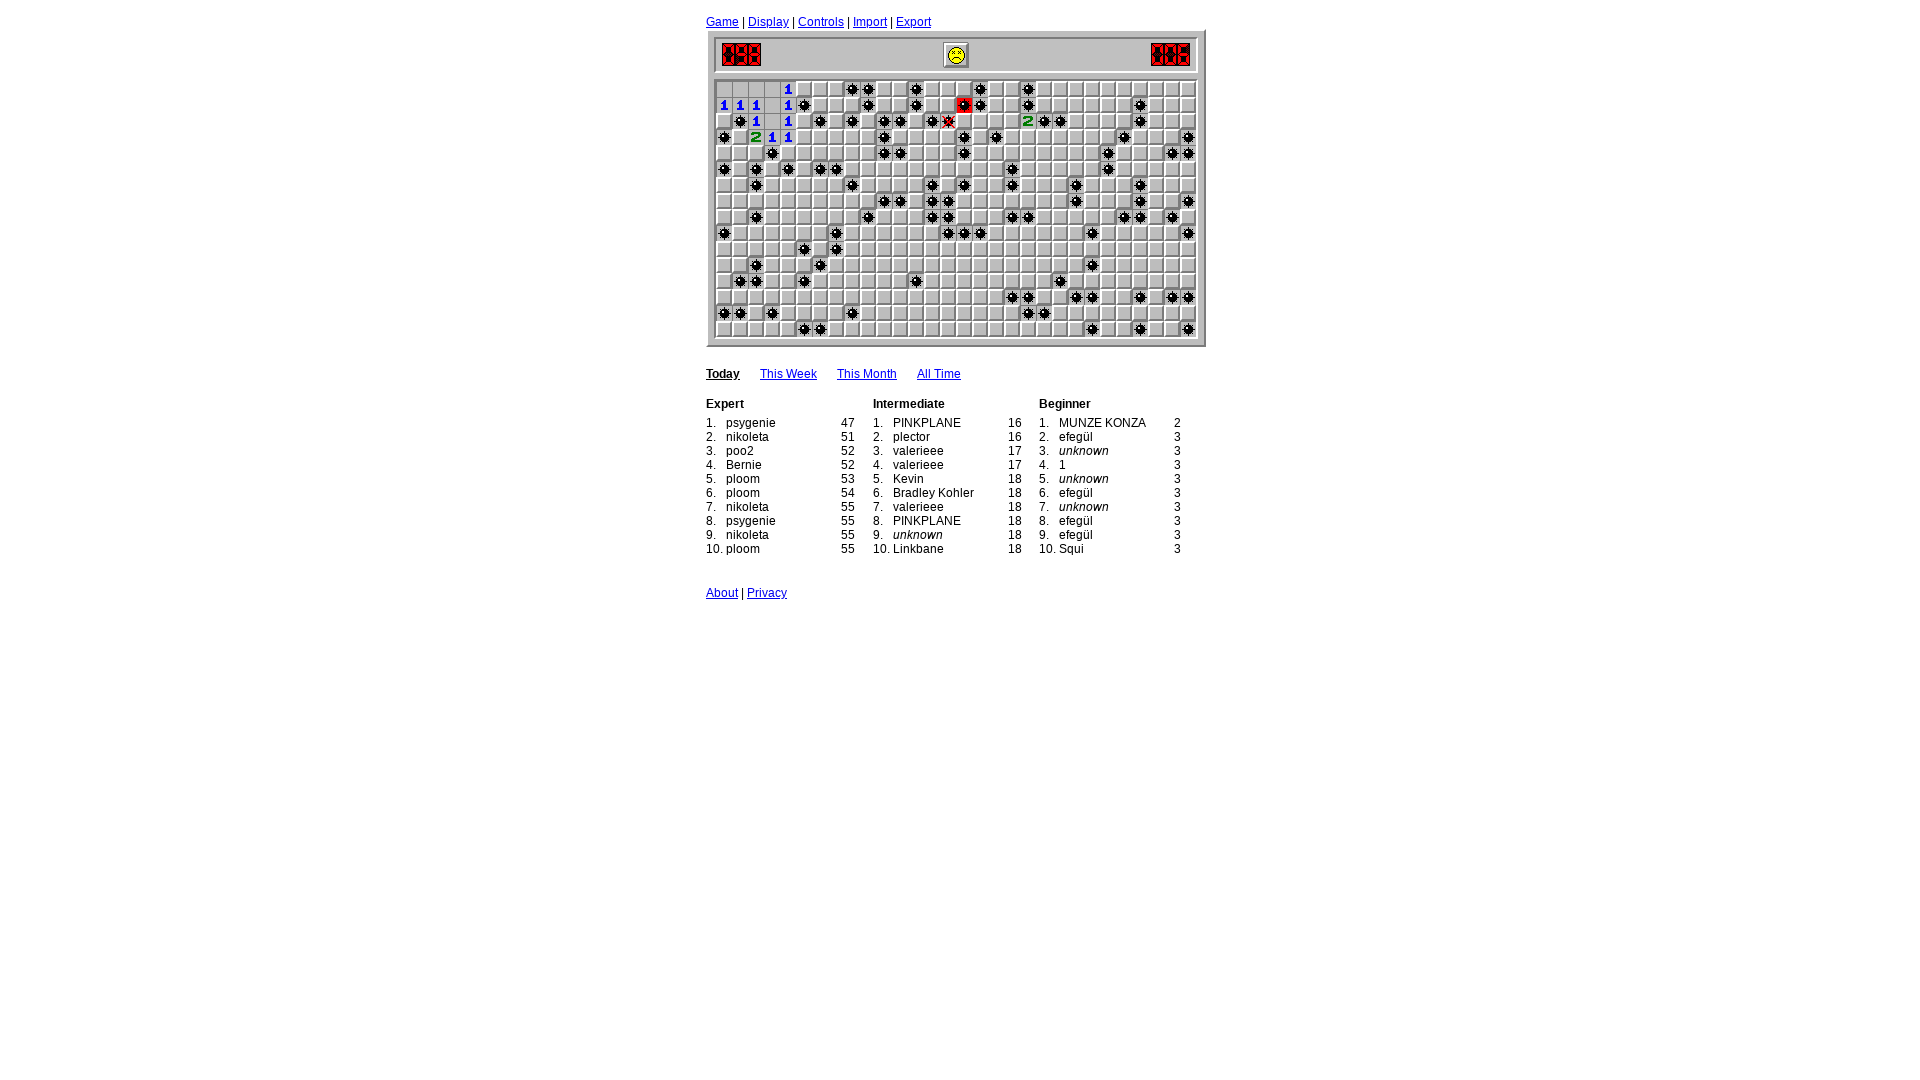

Game loop iteration 19: waited 400ms
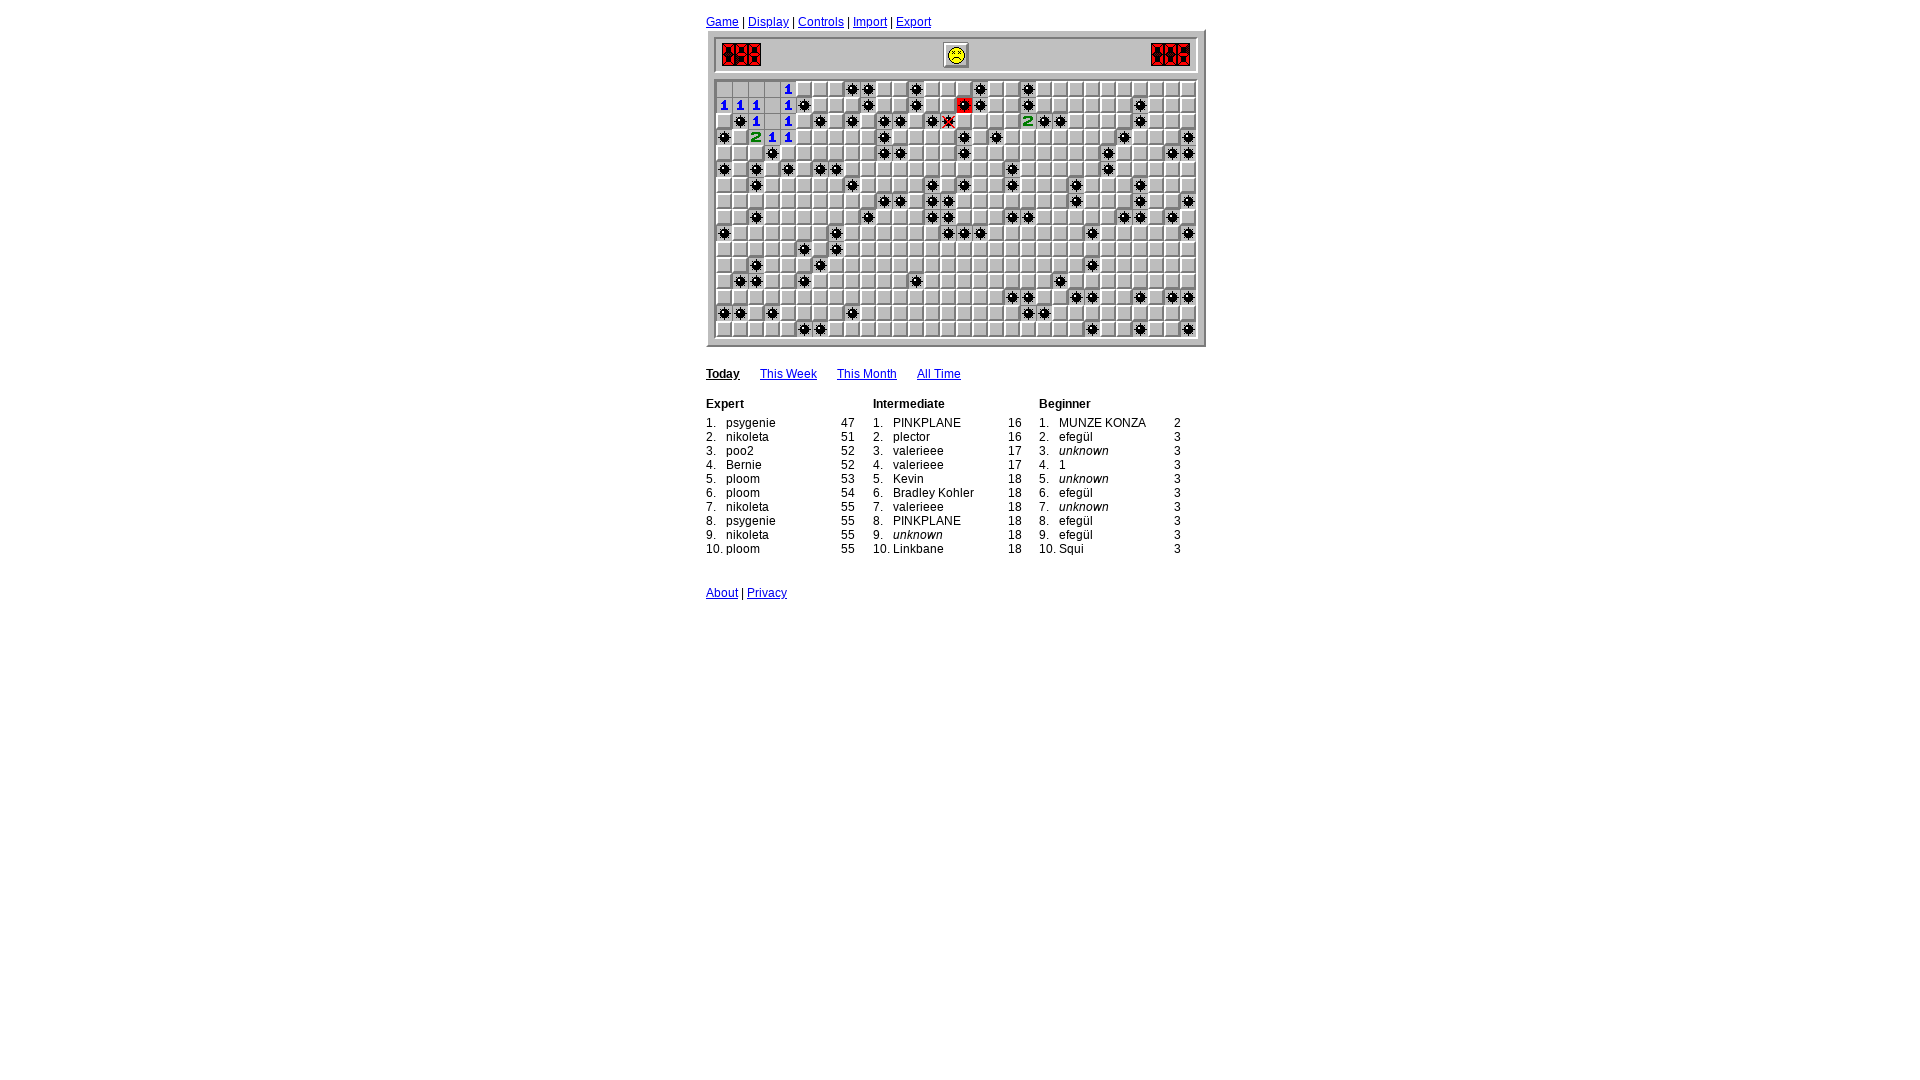

Read board state for cells with numbers 0-8 (17 finished cells)
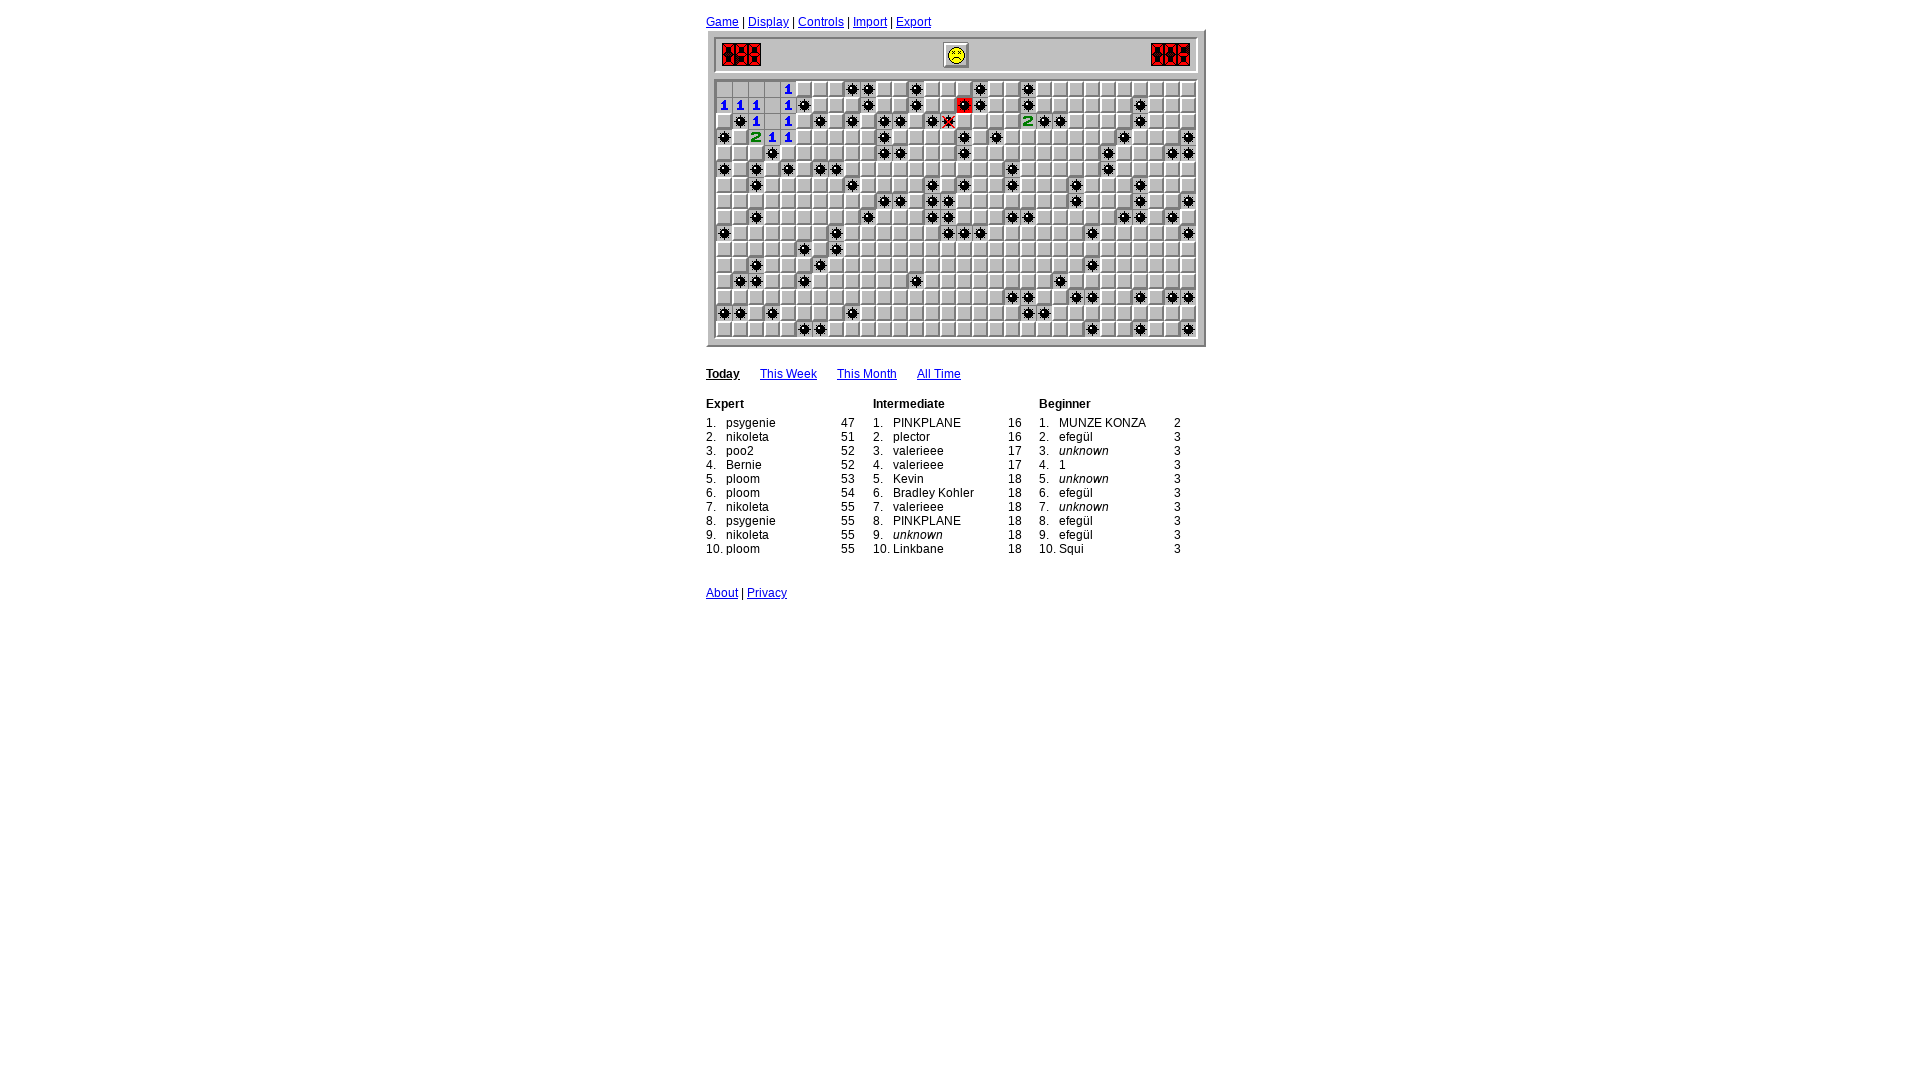

Analyzed board: identified 0 flagged cells and 0 safe cells to click
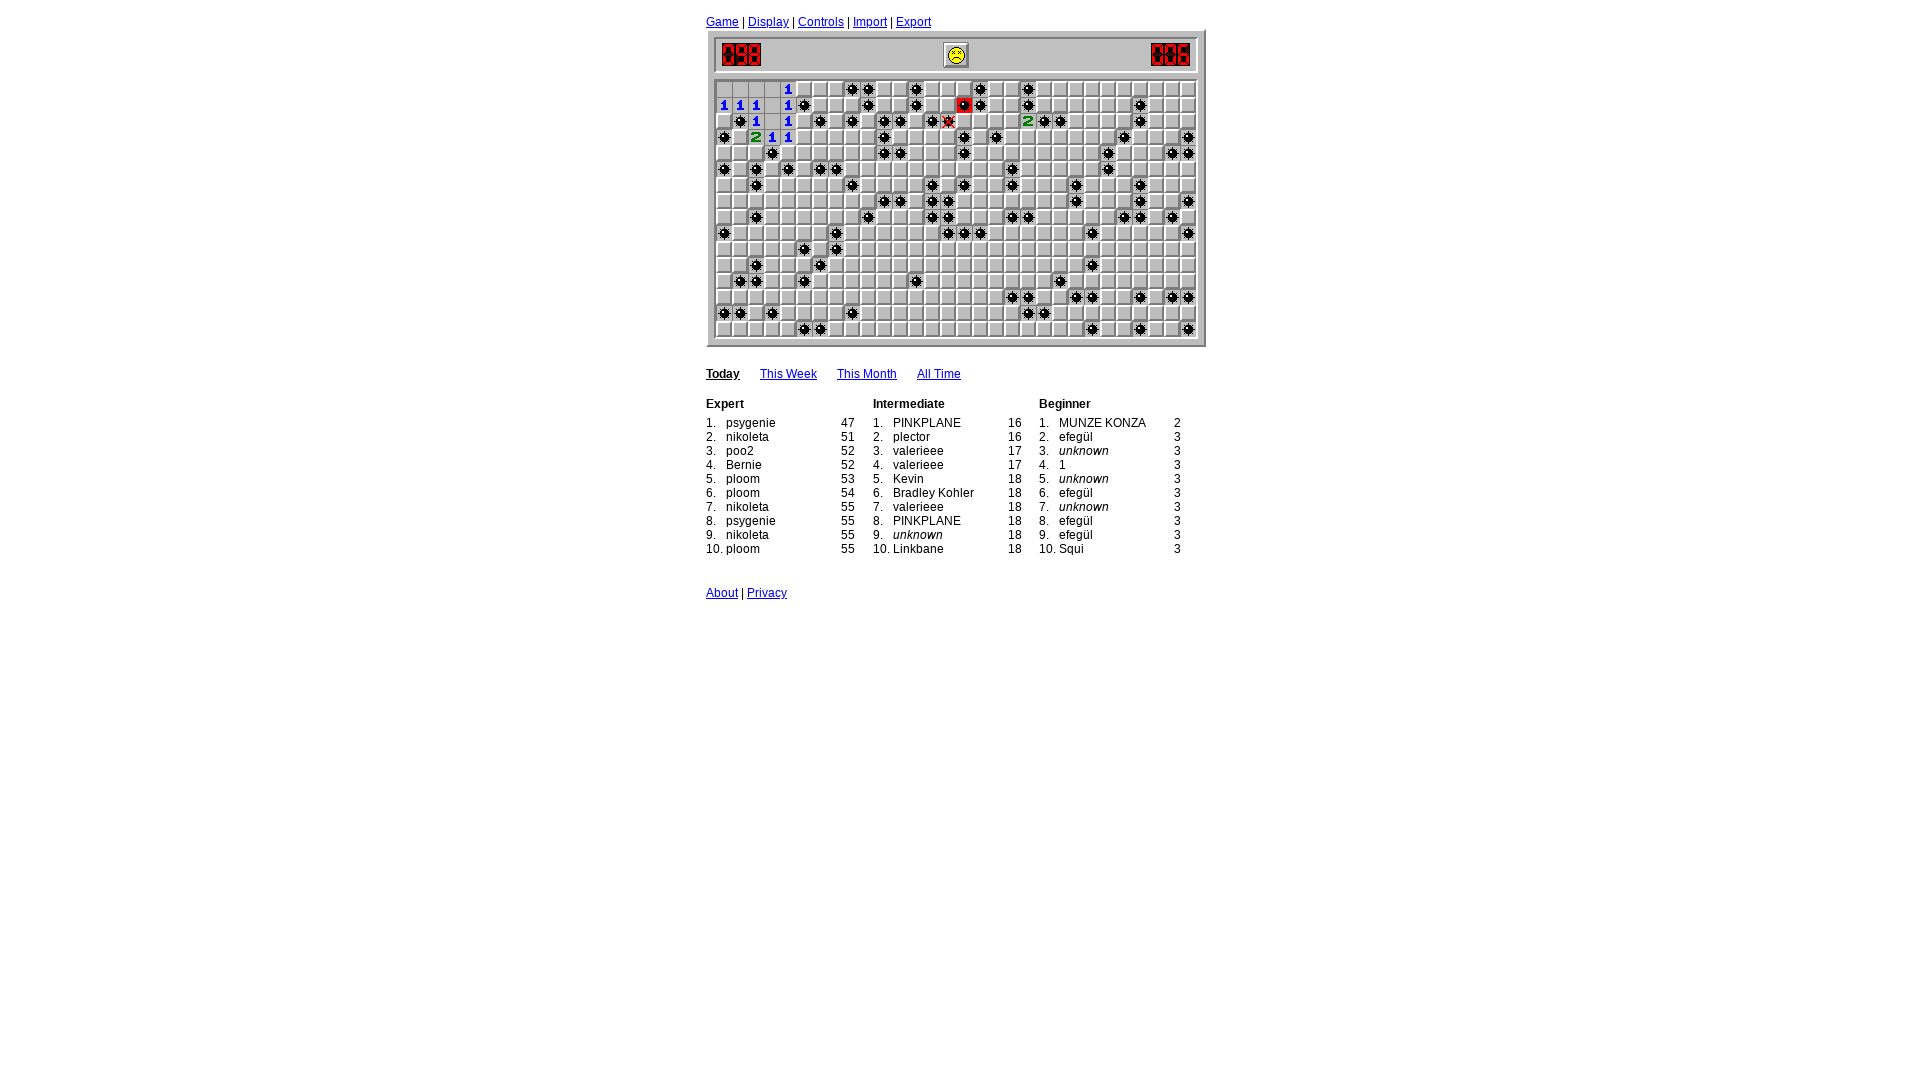

Game loop iteration 20: waited 400ms
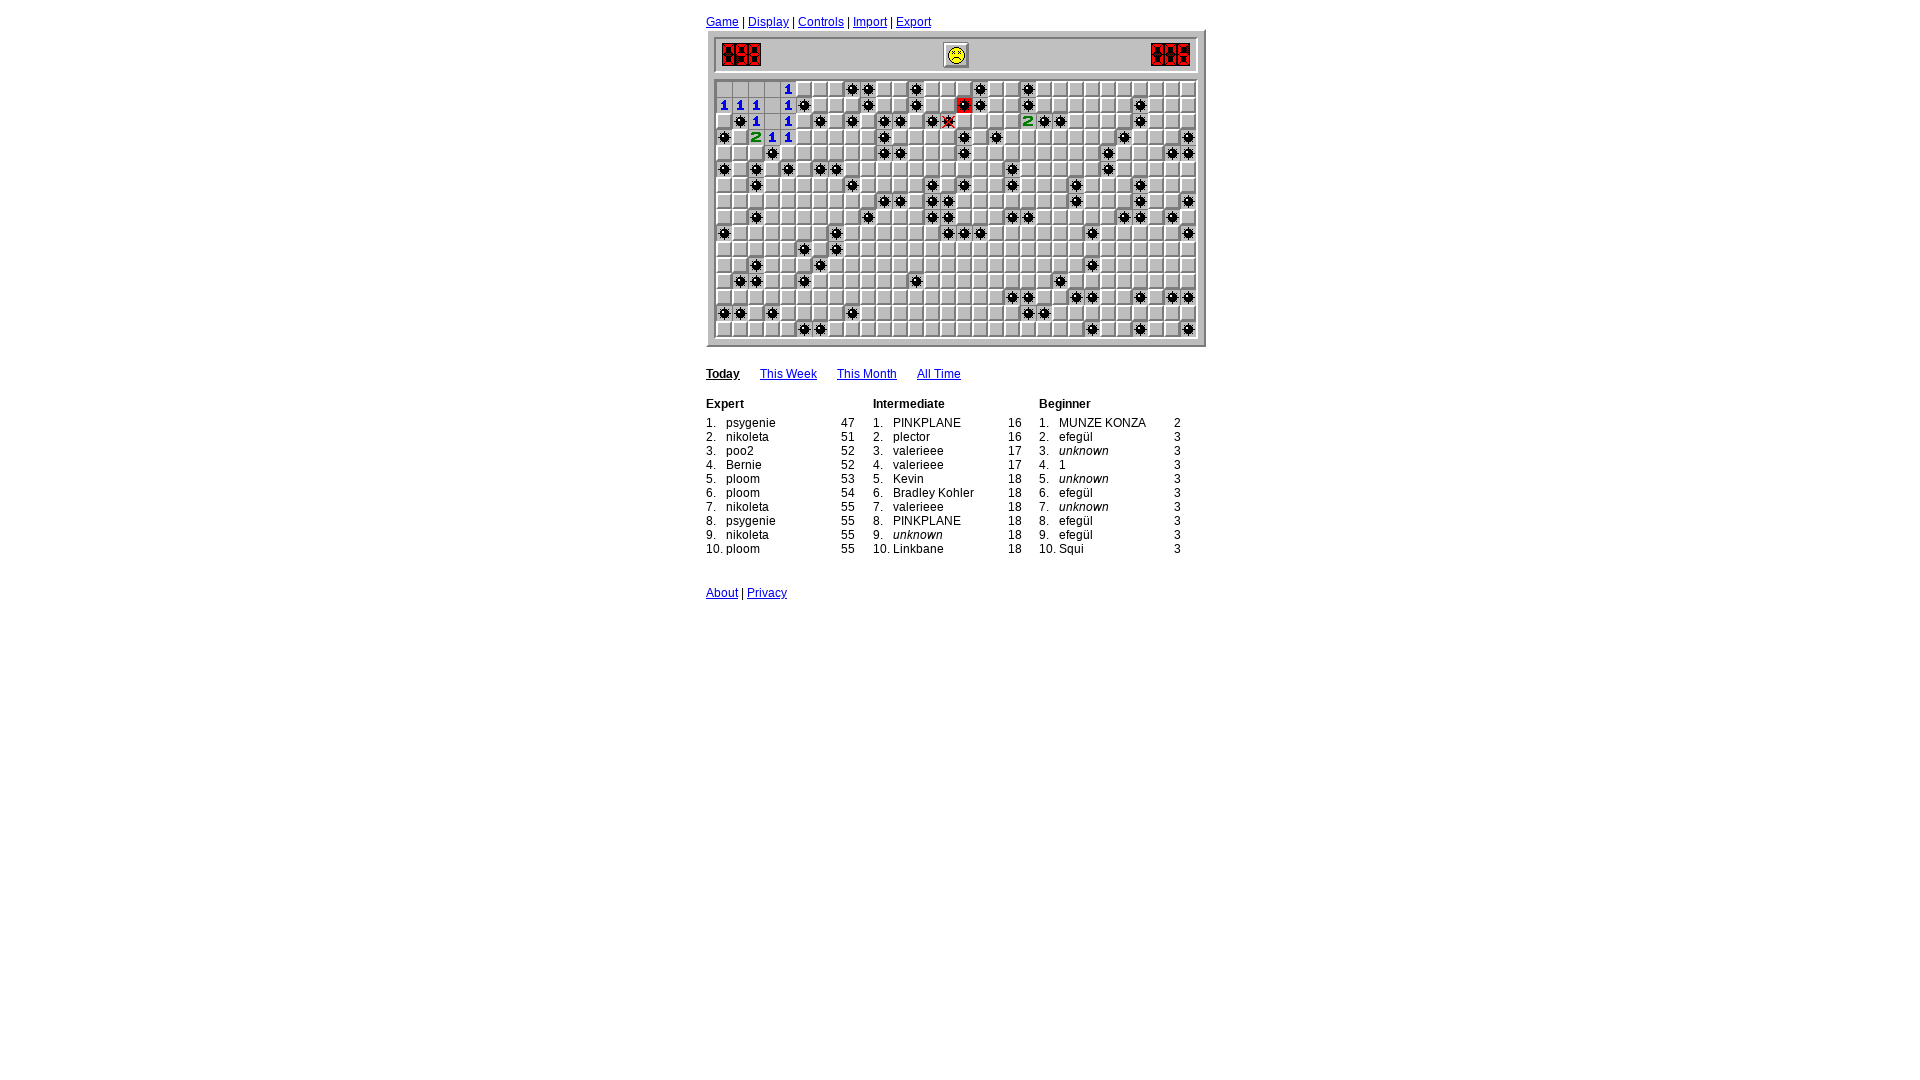

Read board state for cells with numbers 0-8 (17 finished cells)
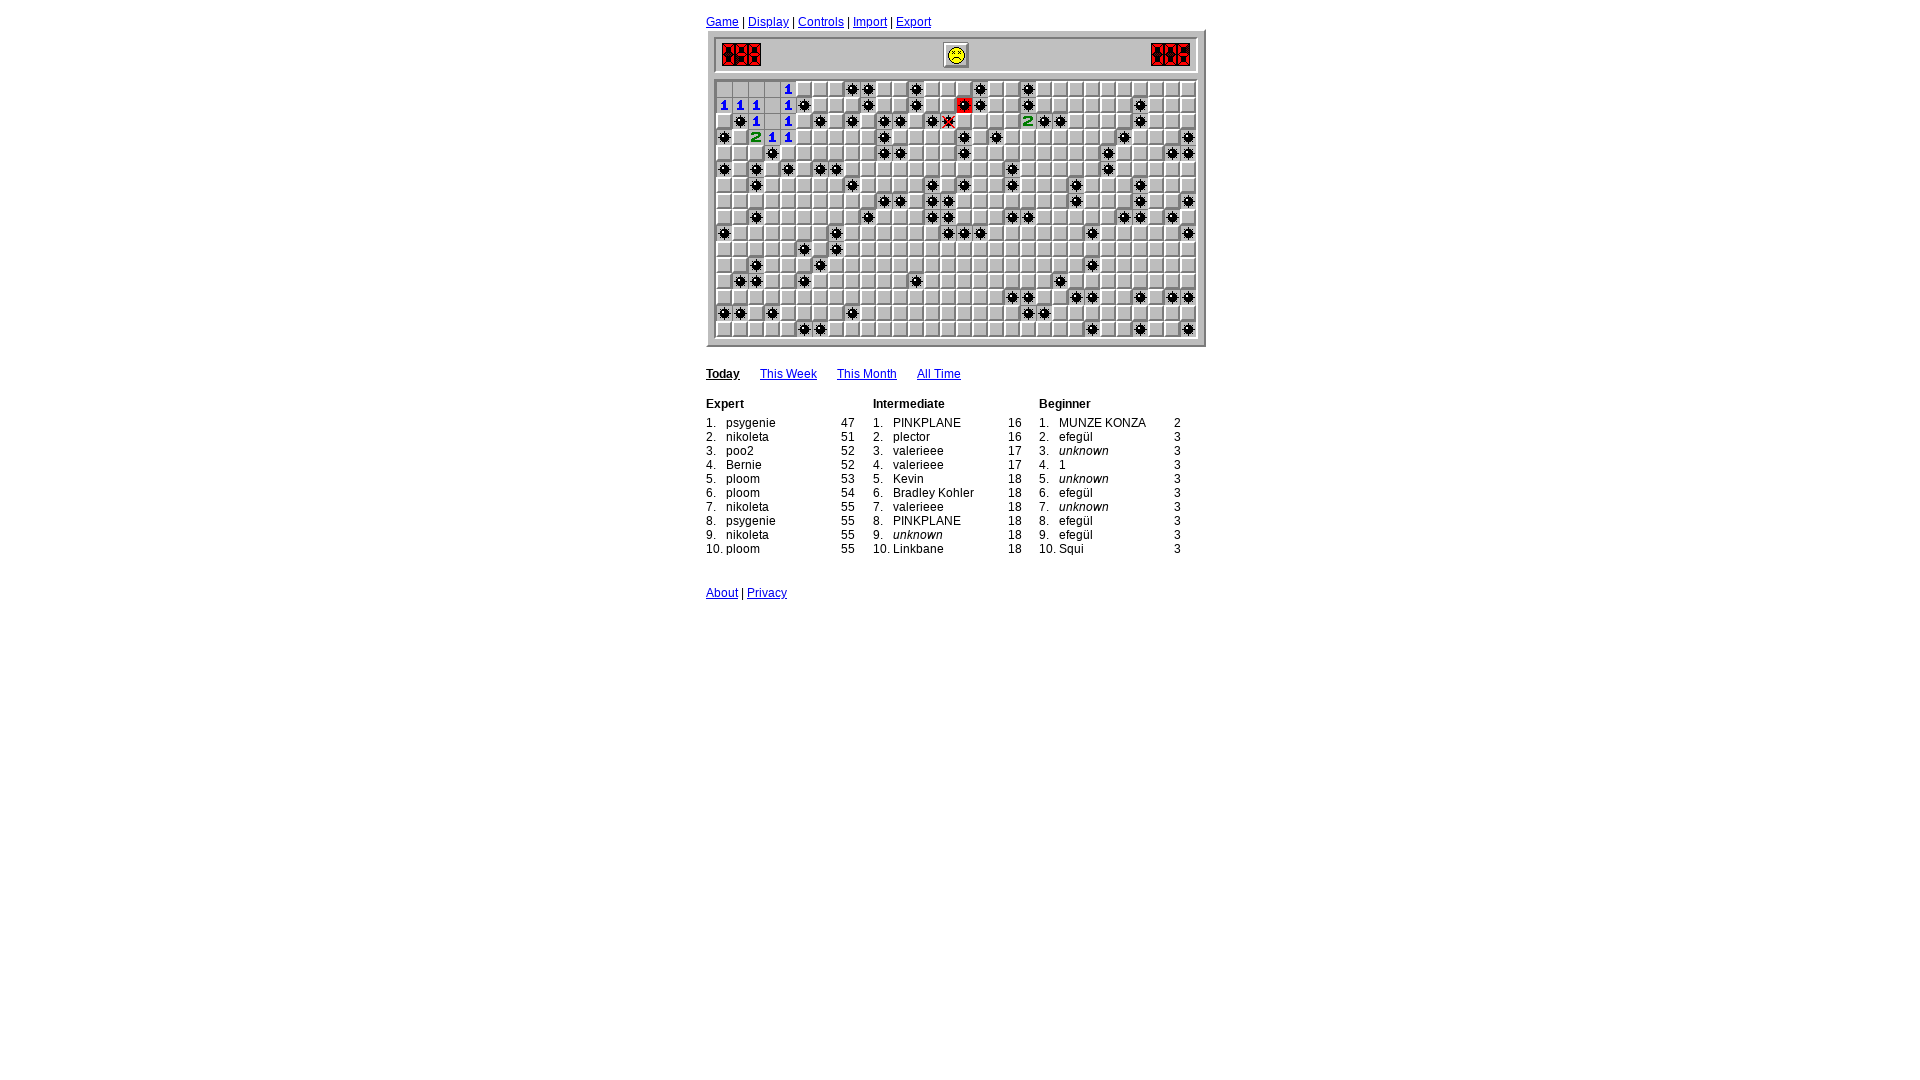

Analyzed board: identified 0 flagged cells and 0 safe cells to click
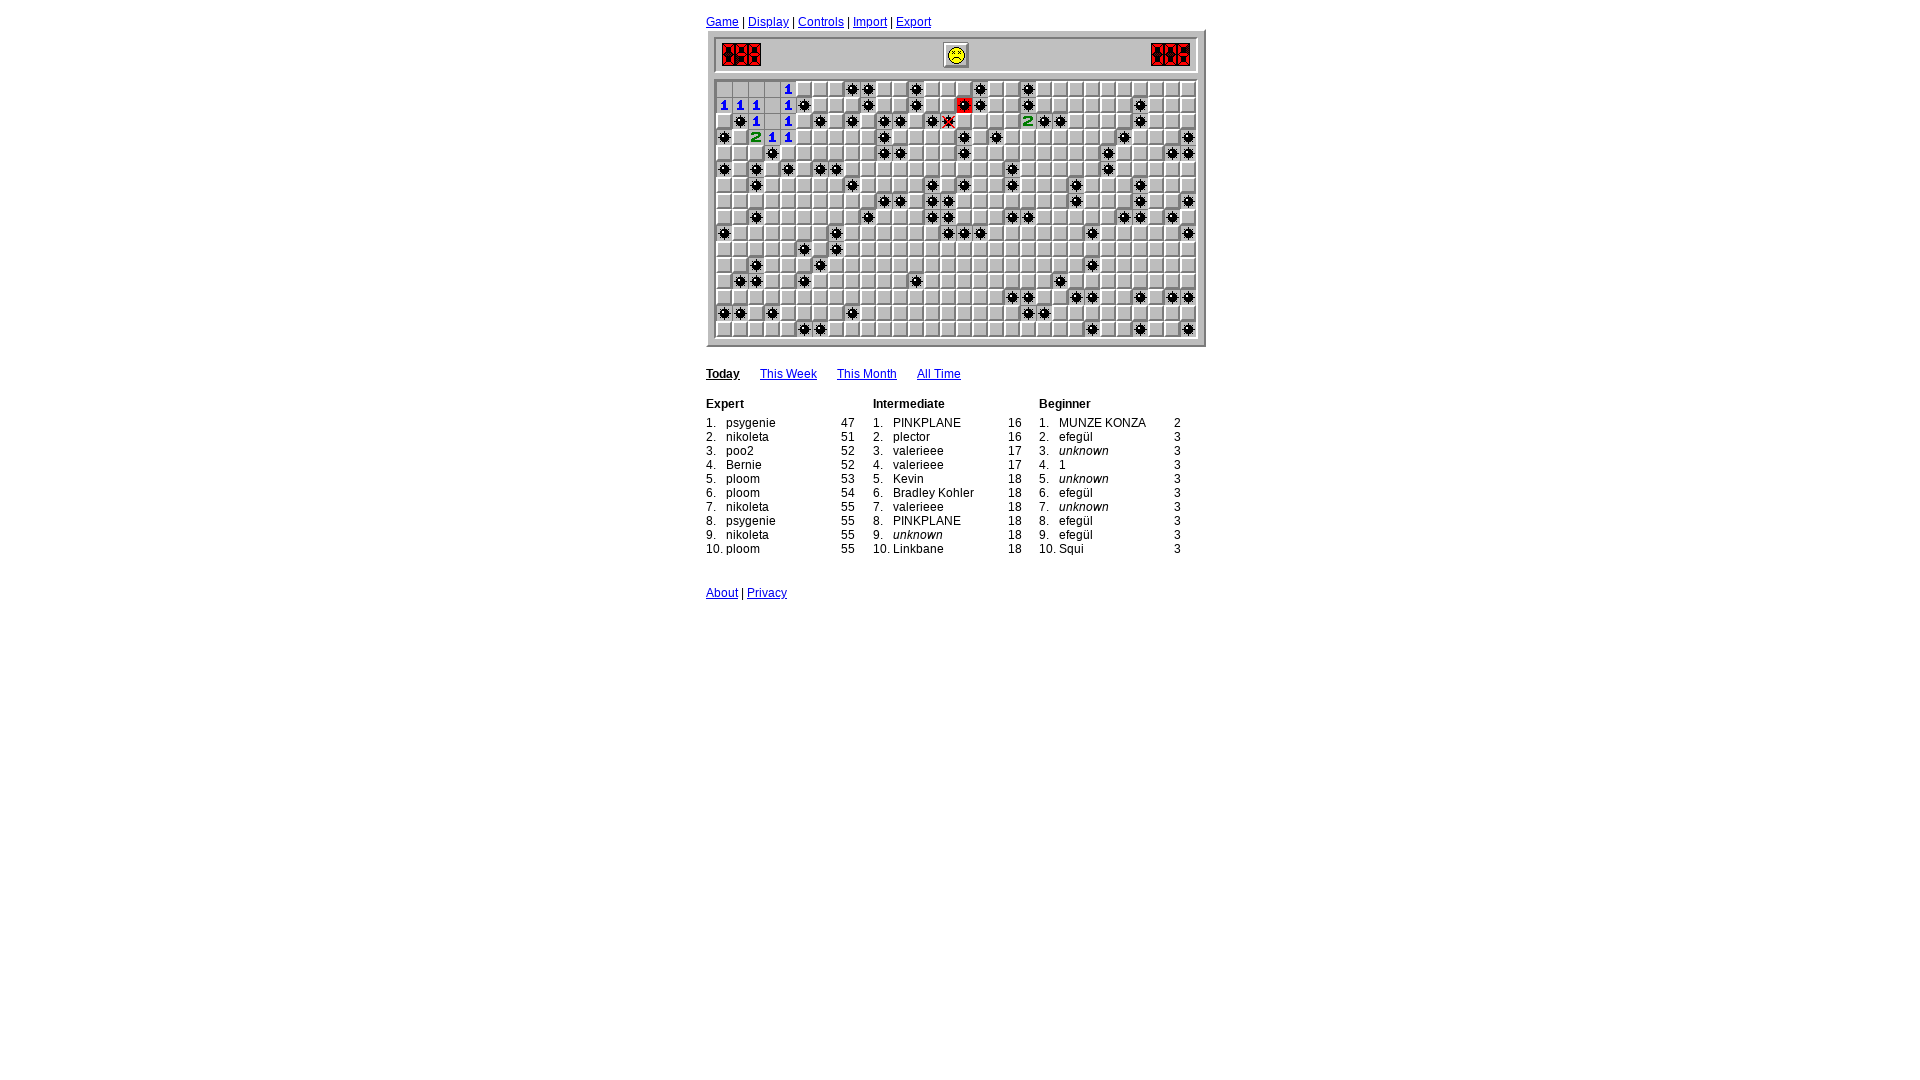

Game loop iteration 21: waited 400ms
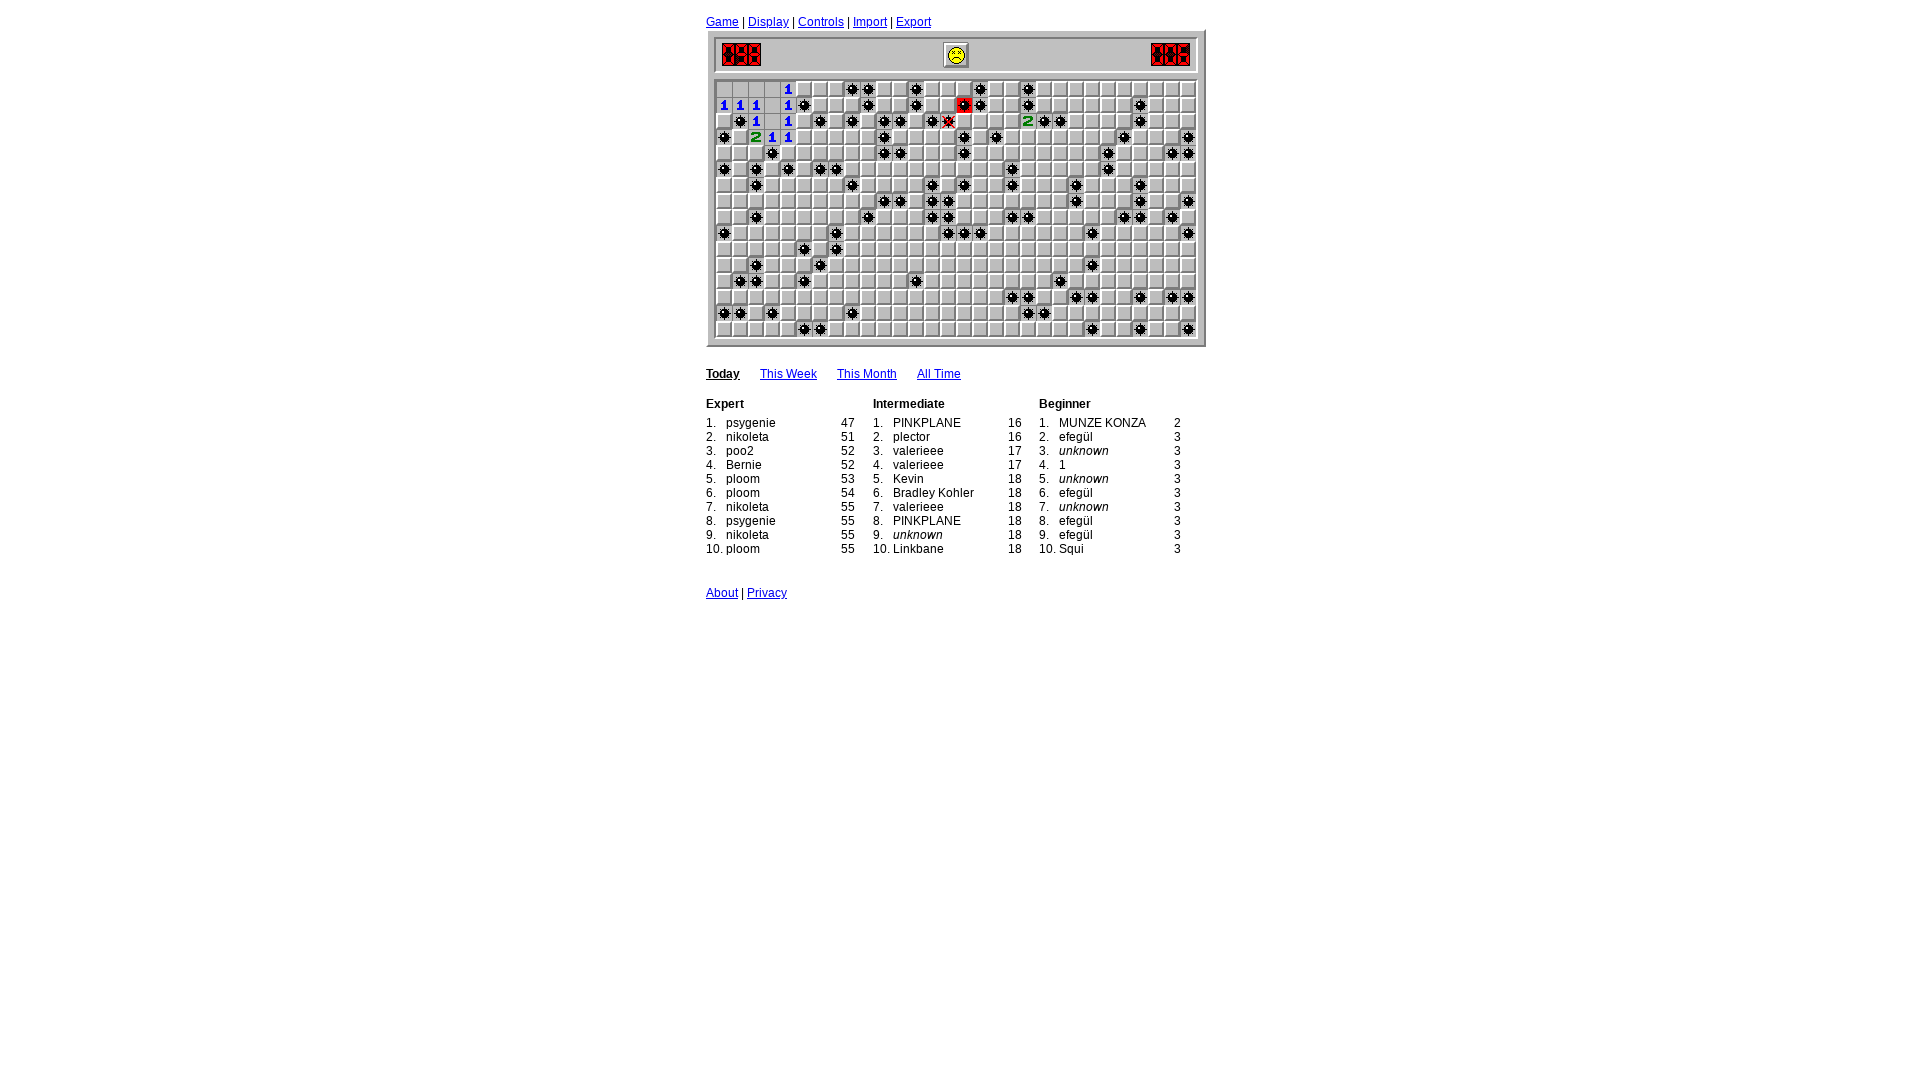

Read board state for cells with numbers 0-8 (17 finished cells)
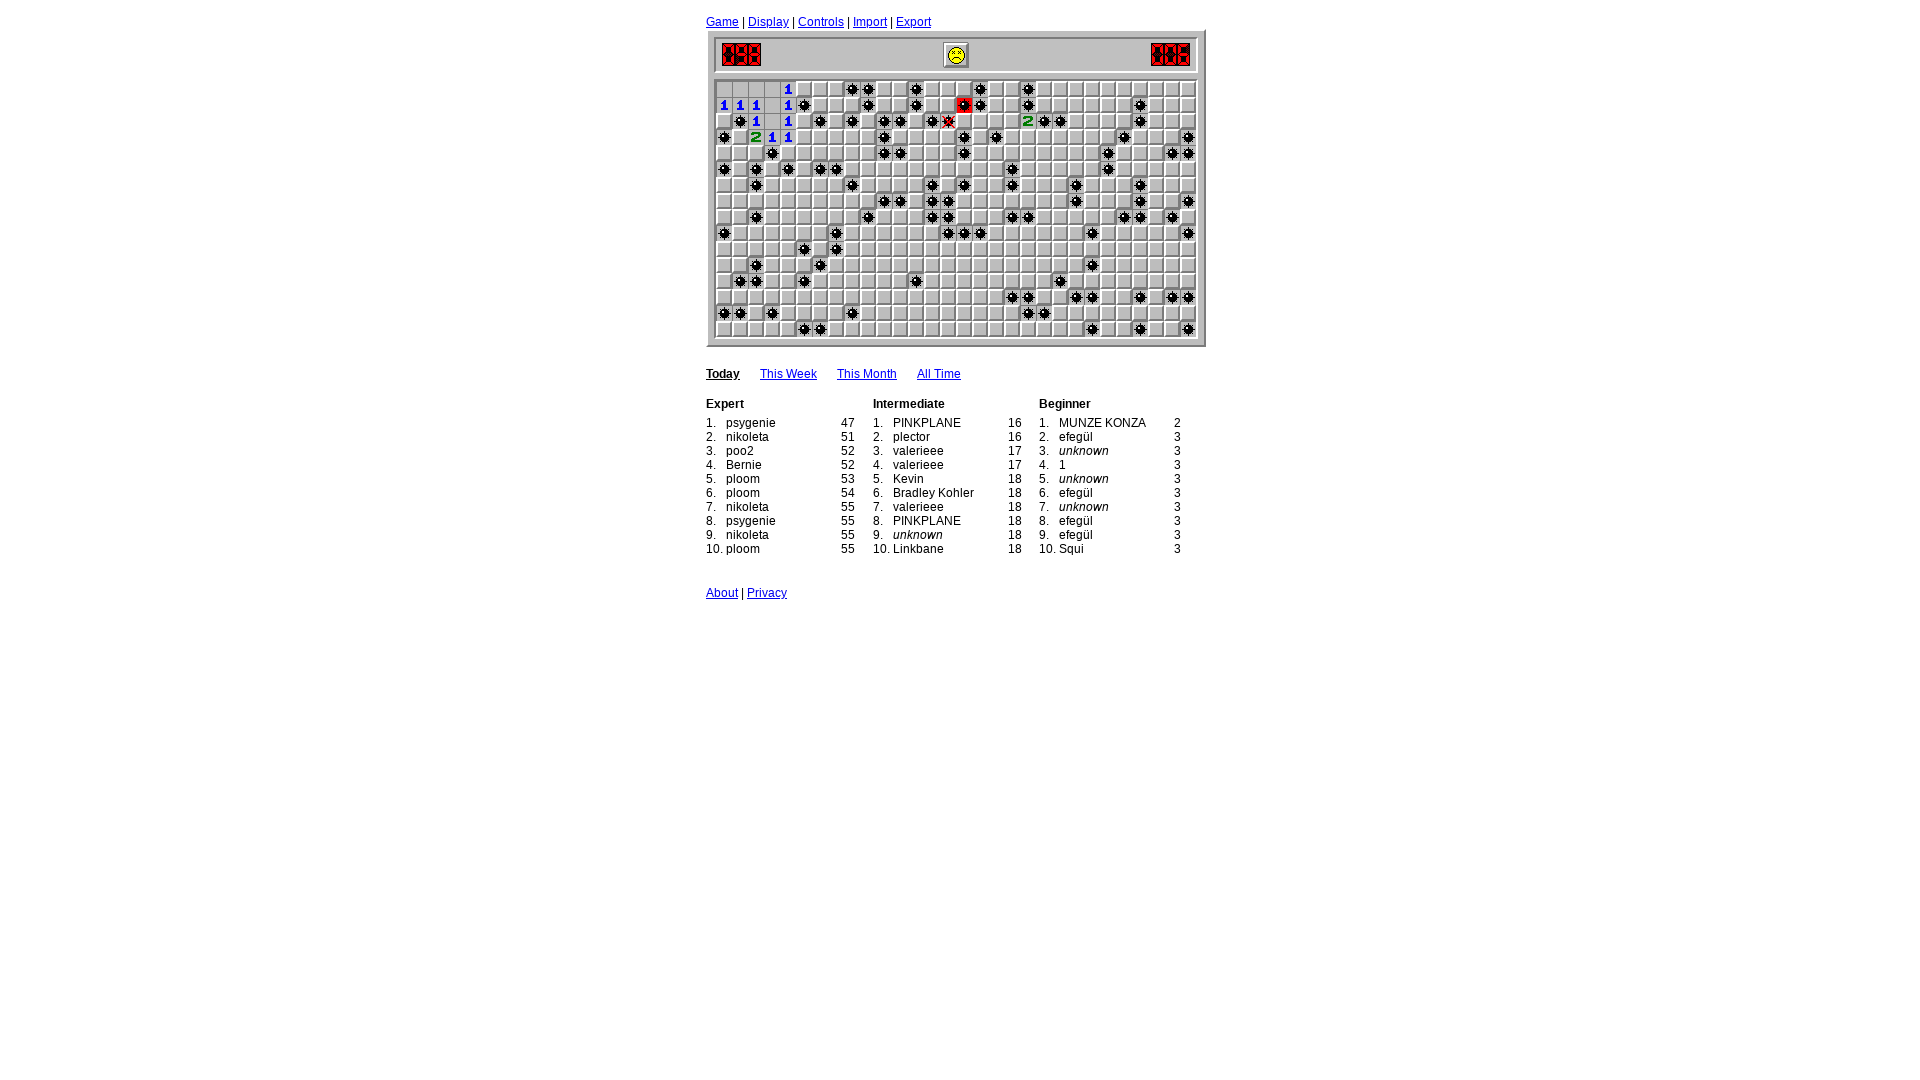

Analyzed board: identified 0 flagged cells and 0 safe cells to click
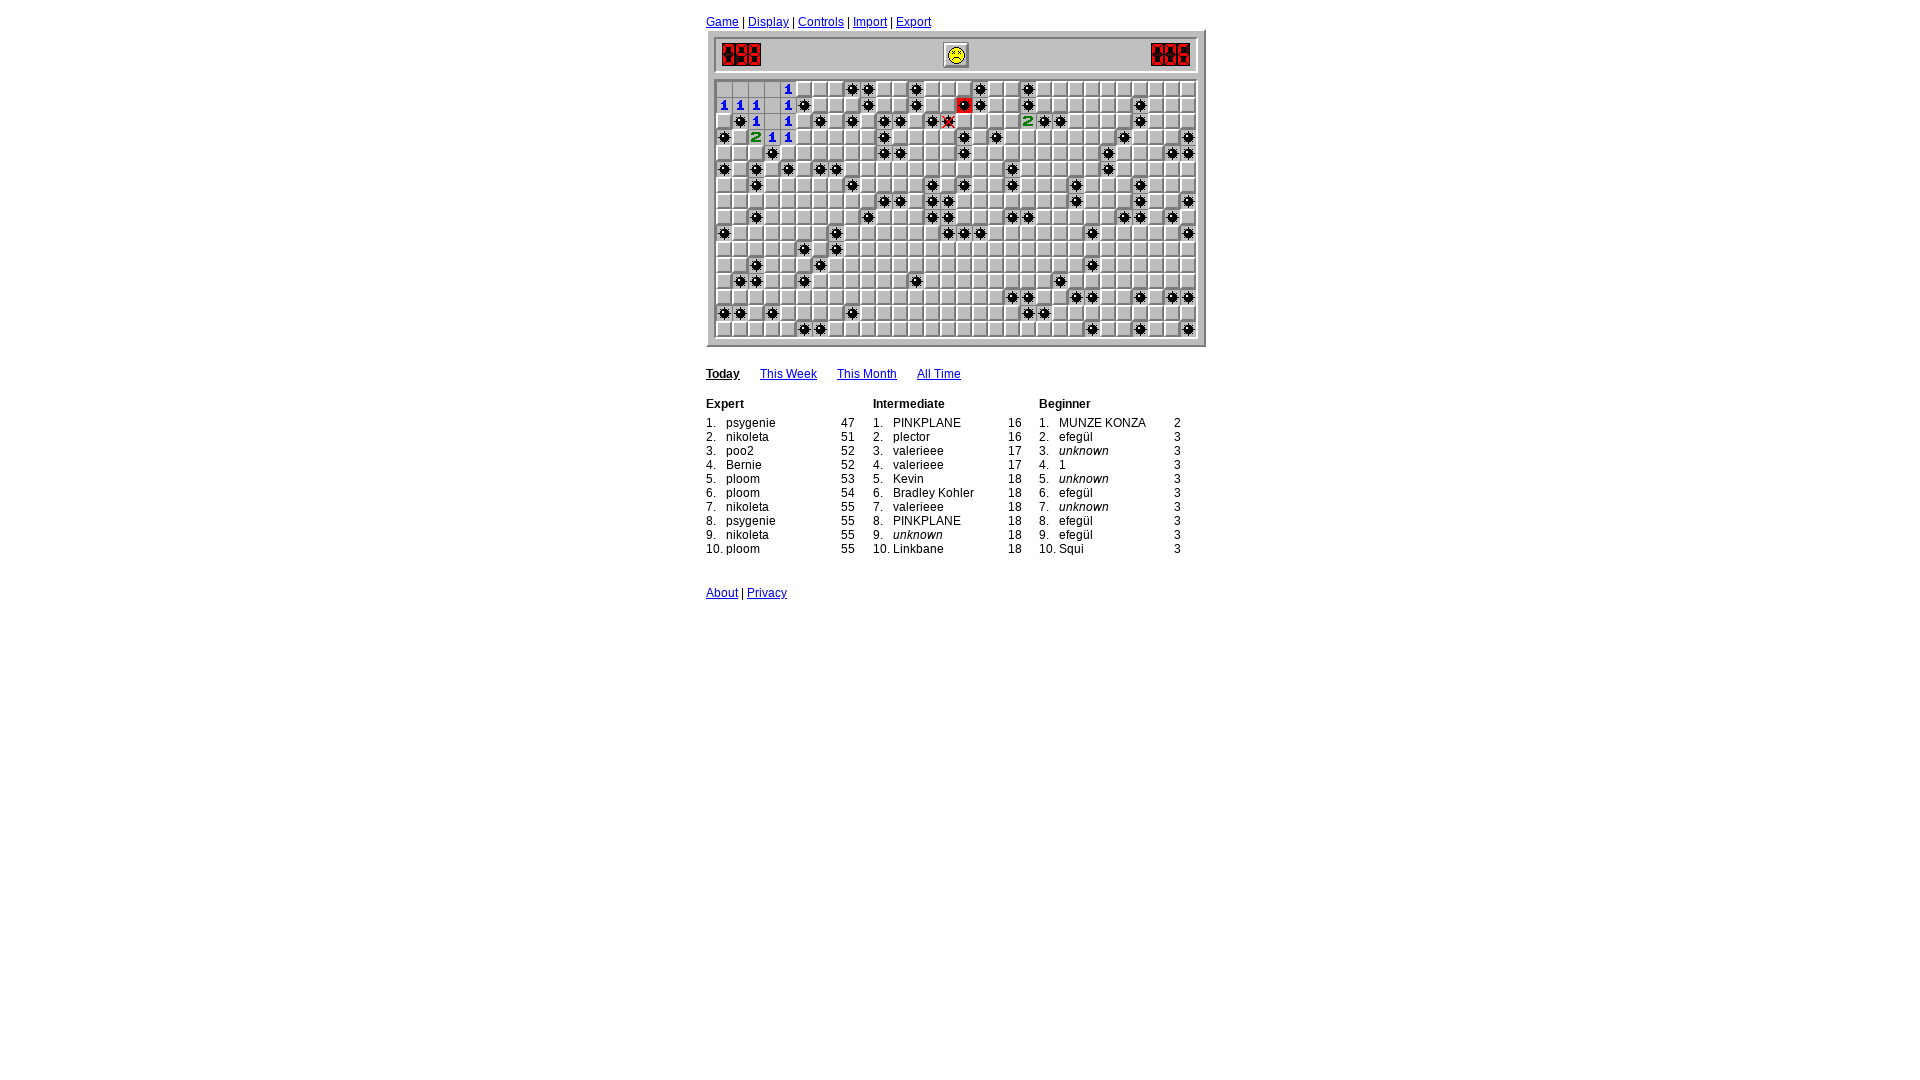

Game loop iteration 22: waited 400ms
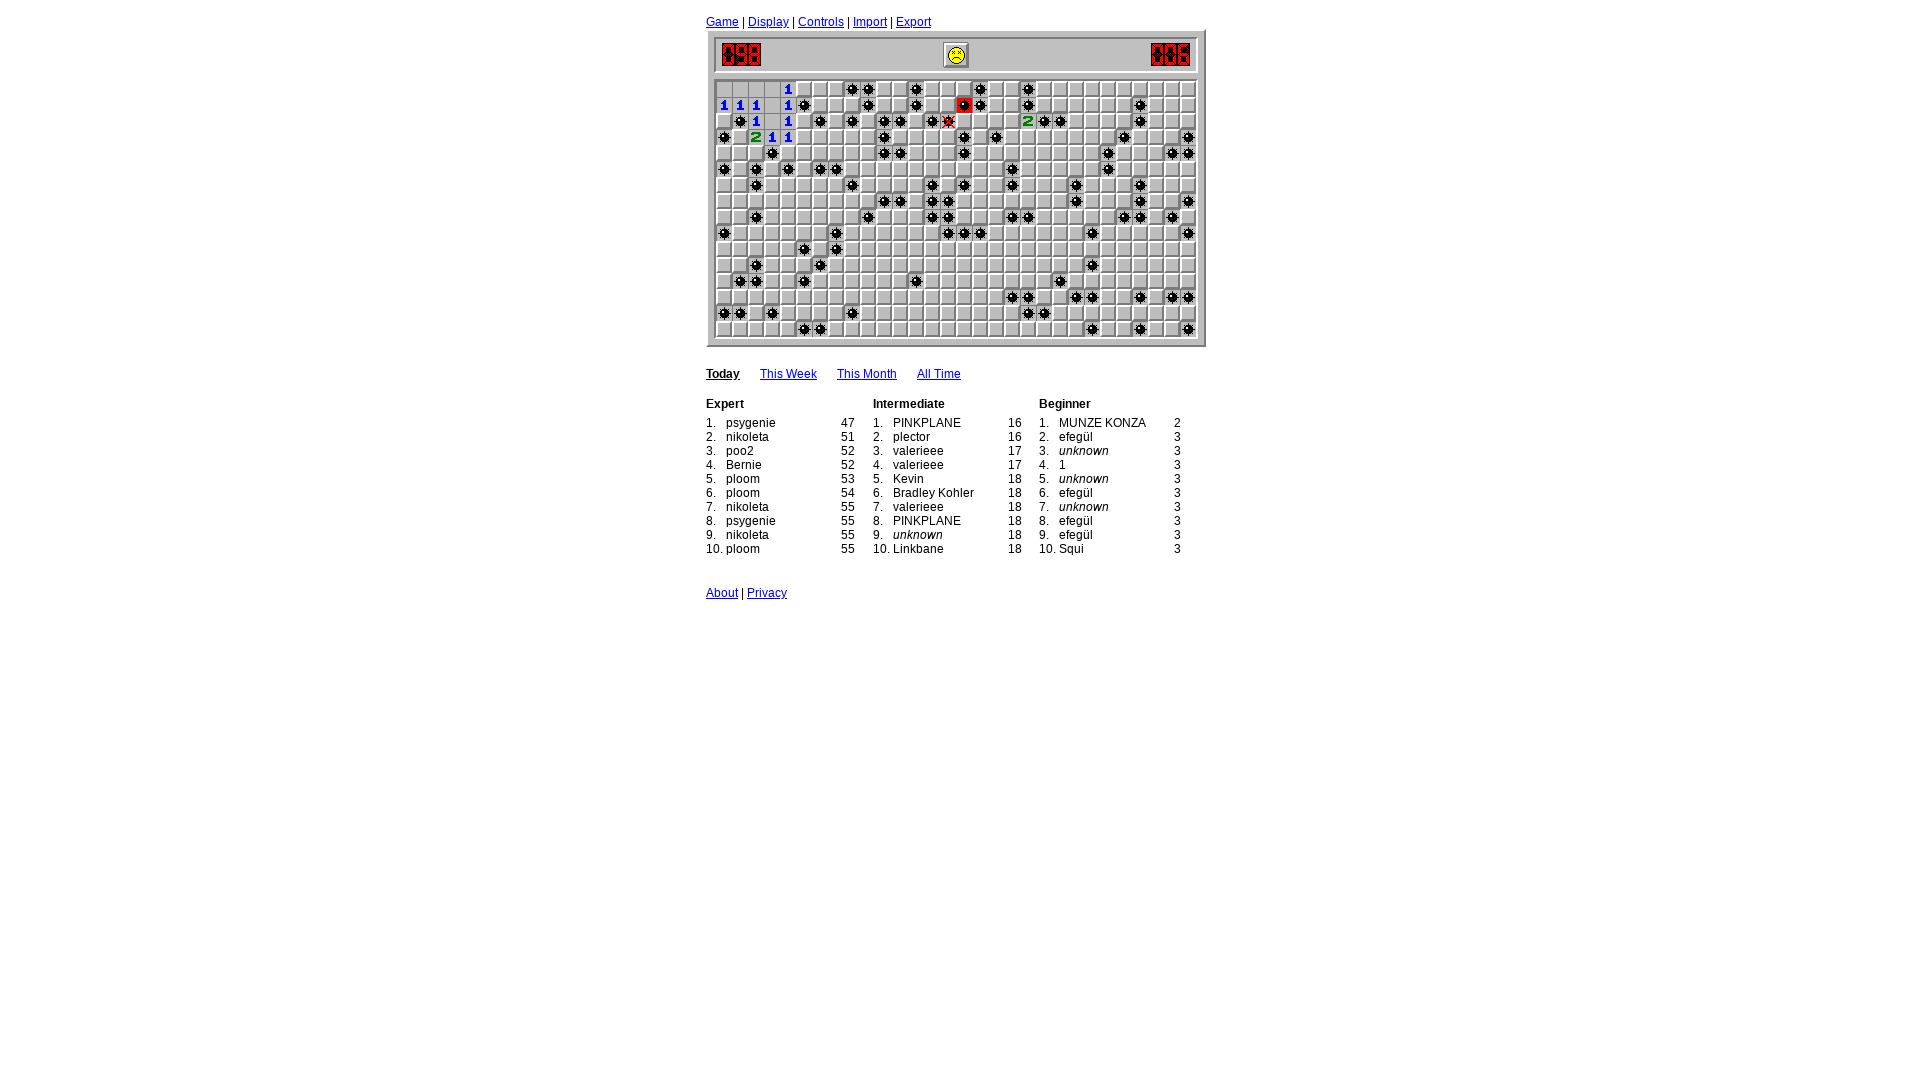

Read board state for cells with numbers 0-8 (17 finished cells)
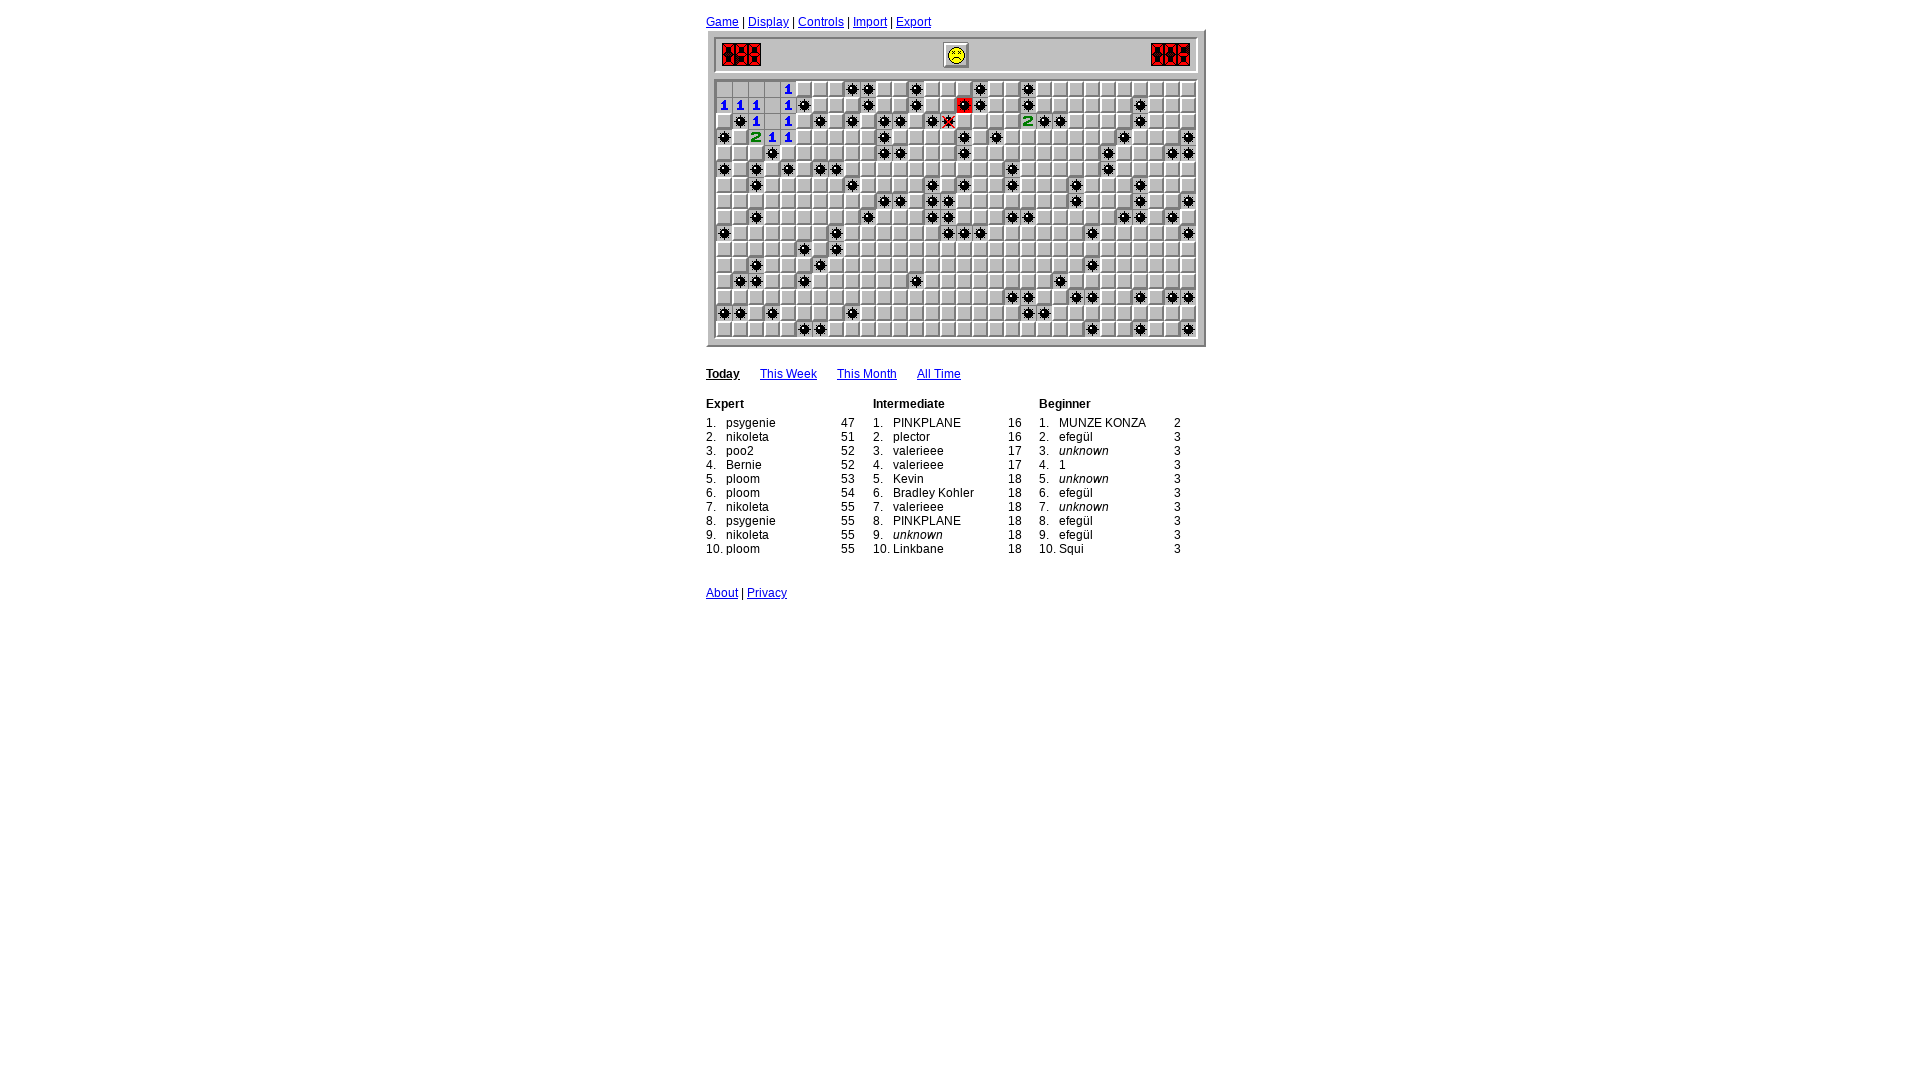

Analyzed board: identified 0 flagged cells and 0 safe cells to click
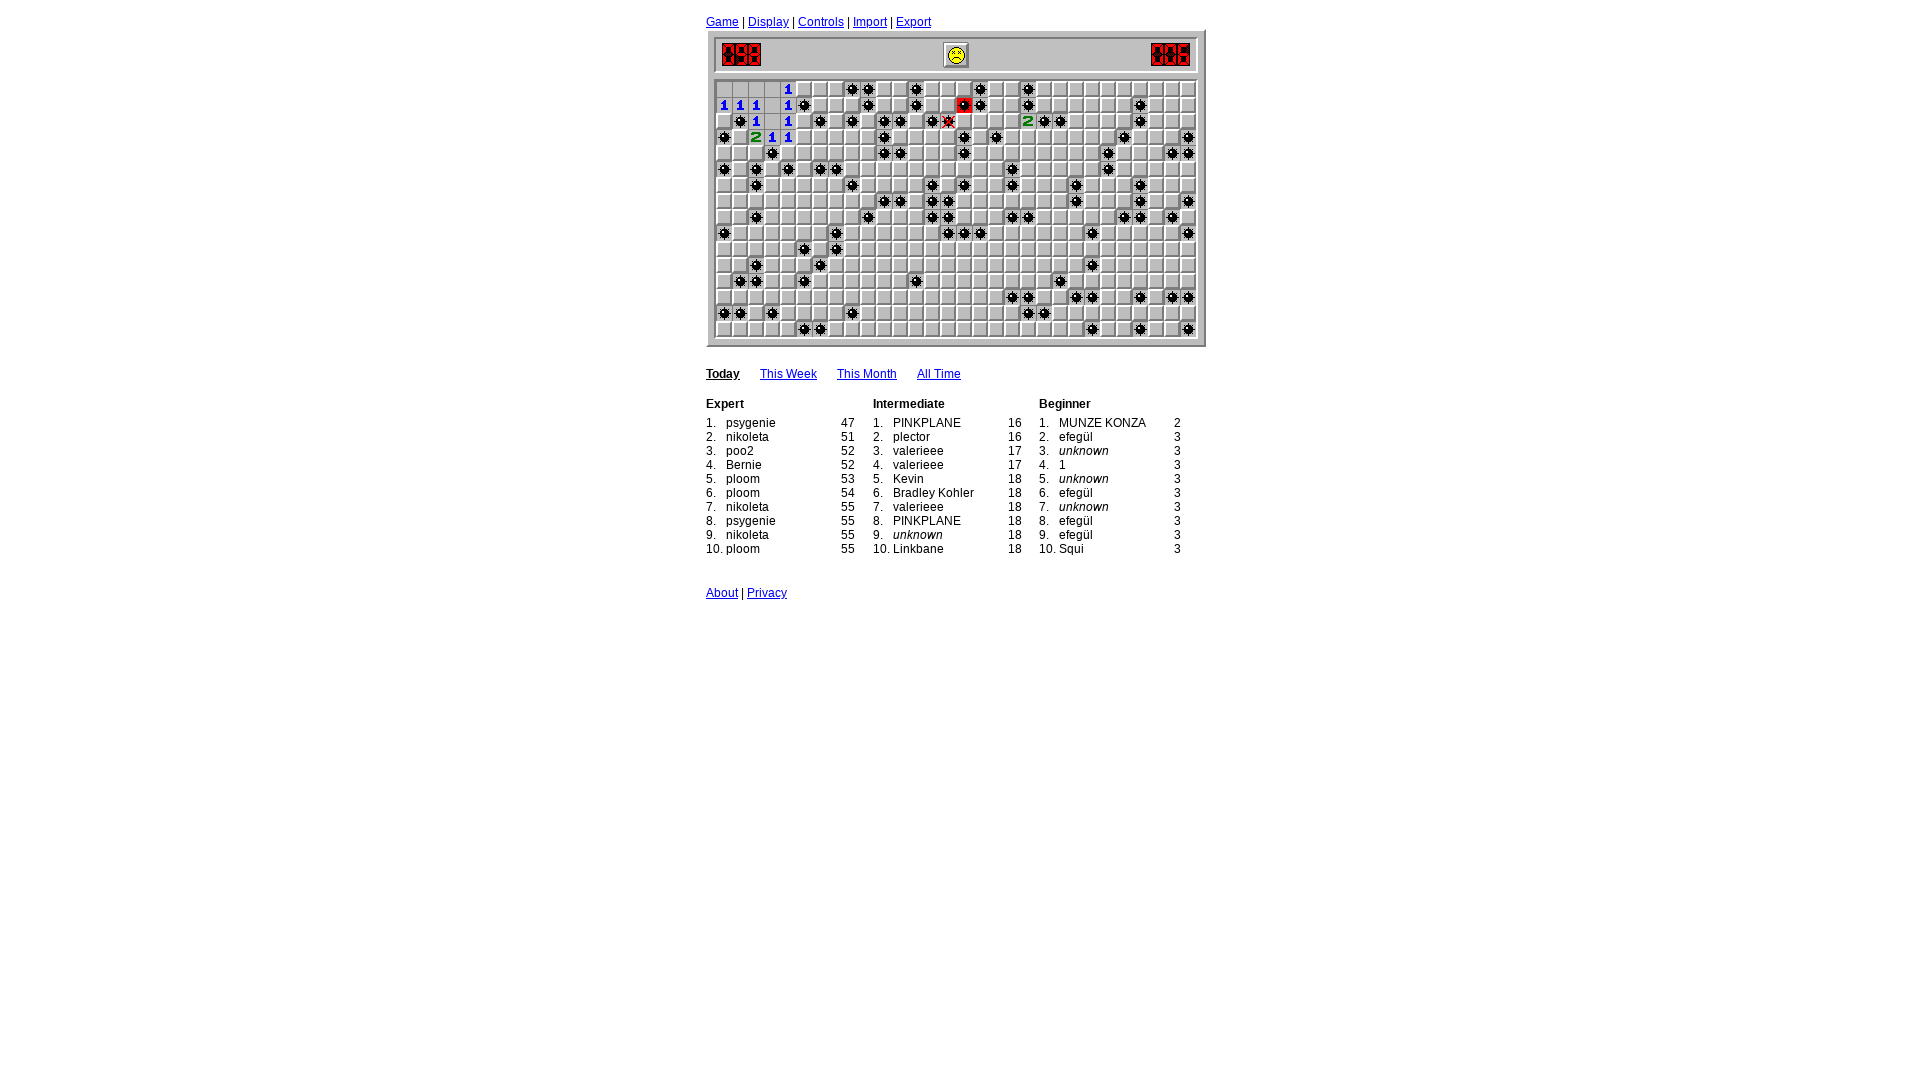

Game loop iteration 23: waited 400ms
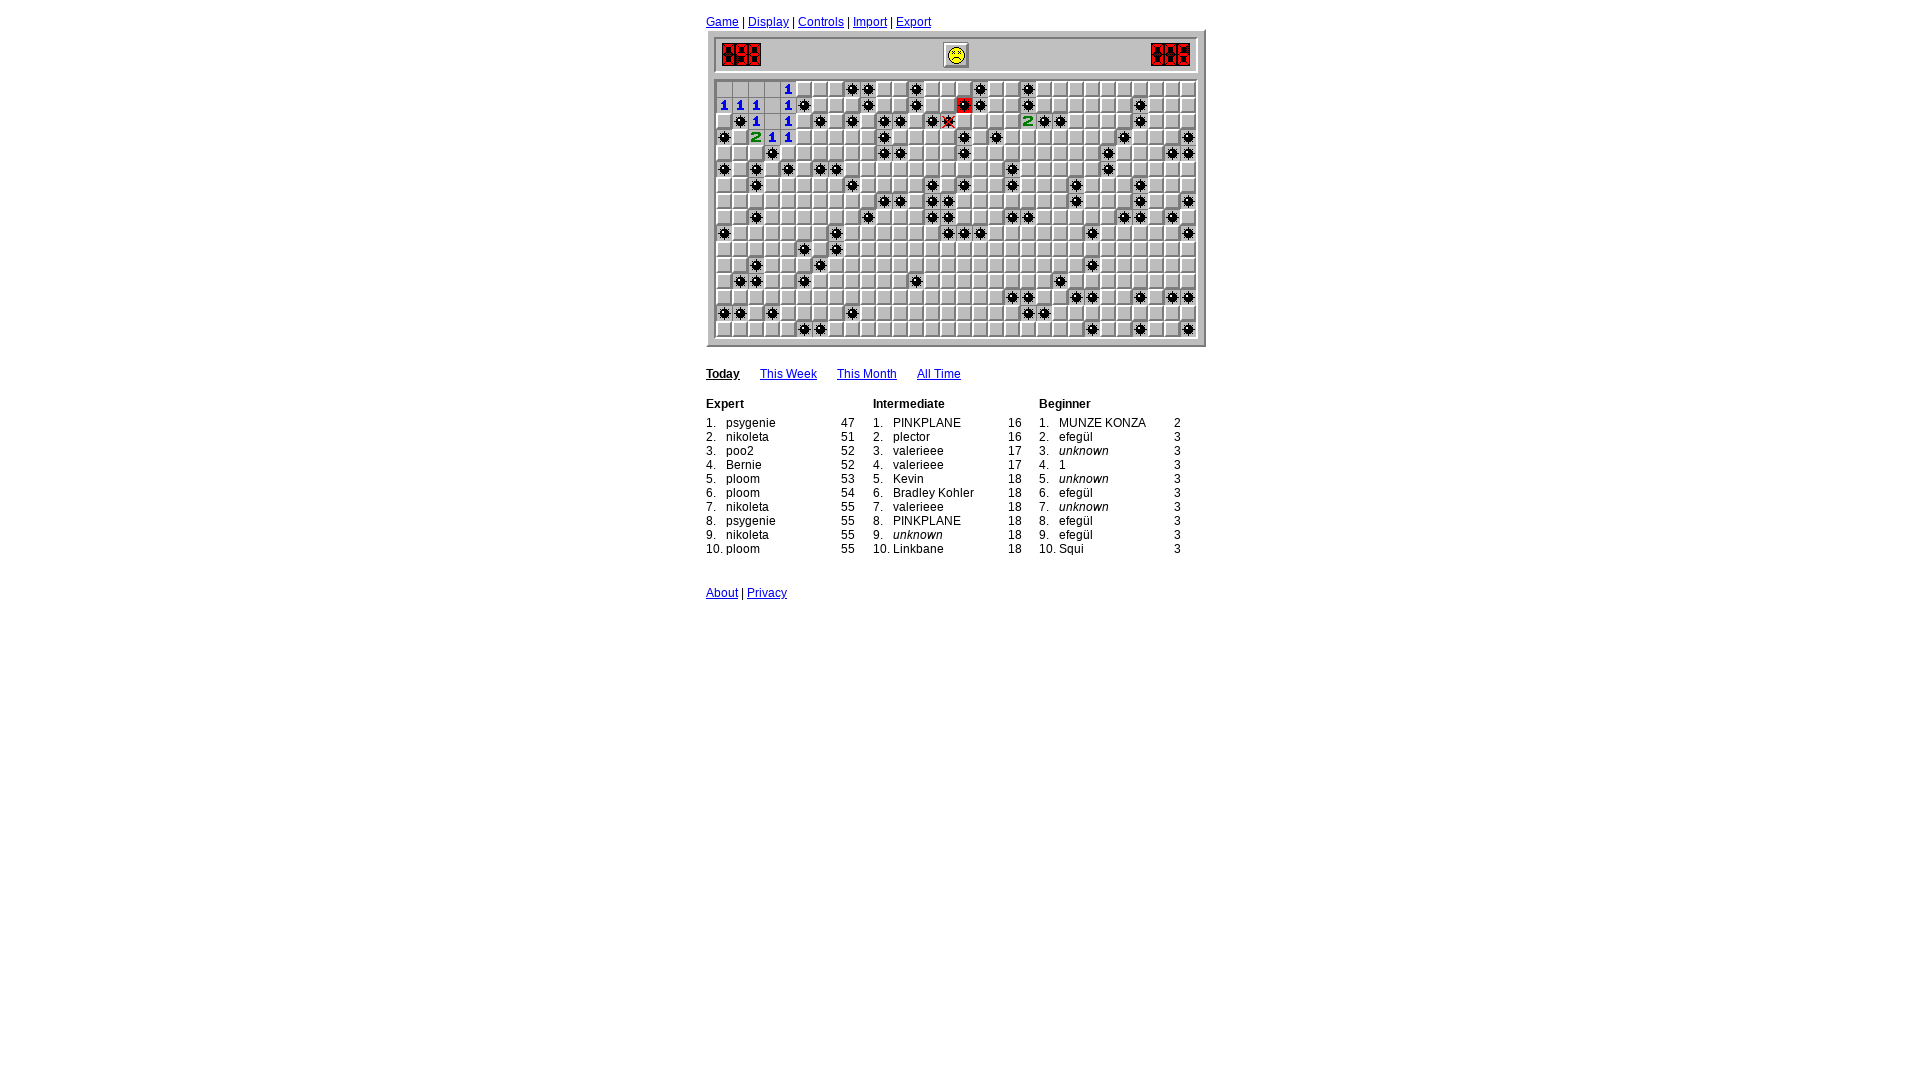

Read board state for cells with numbers 0-8 (17 finished cells)
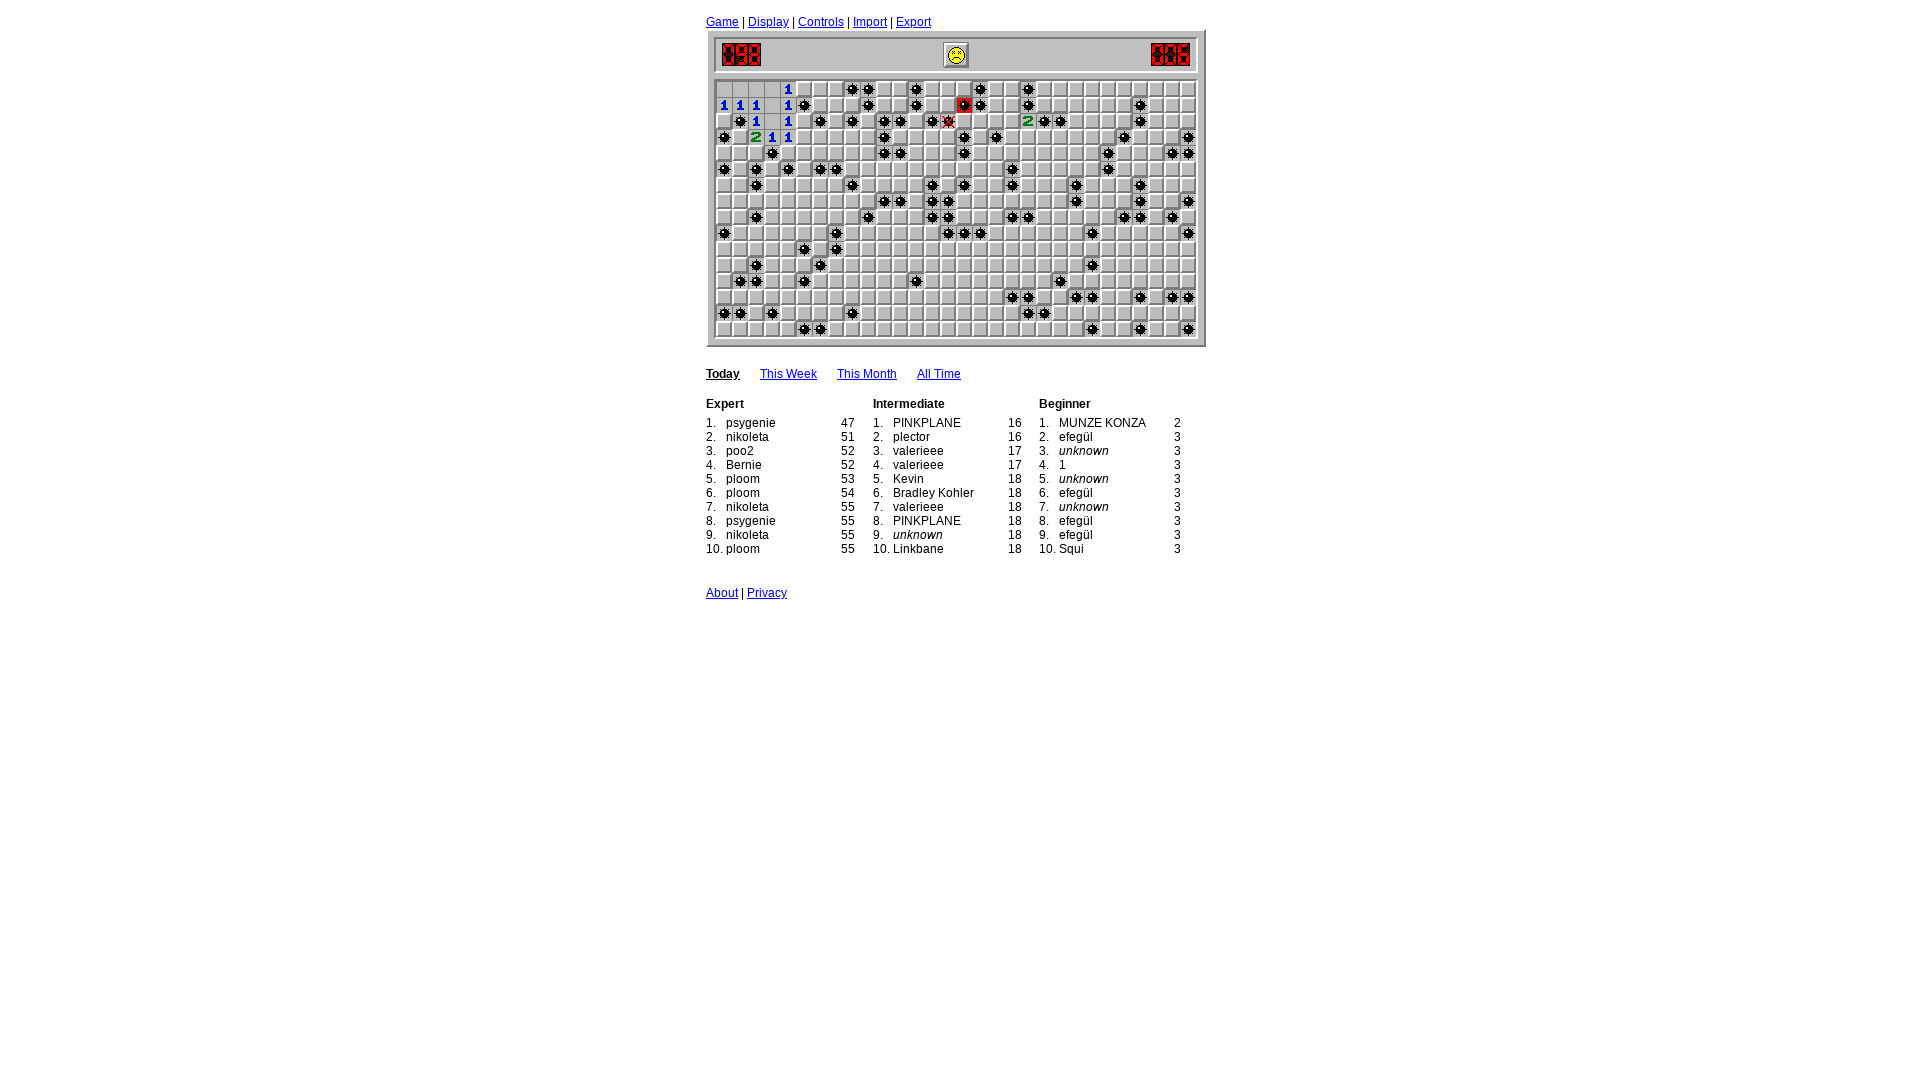

Analyzed board: identified 0 flagged cells and 0 safe cells to click
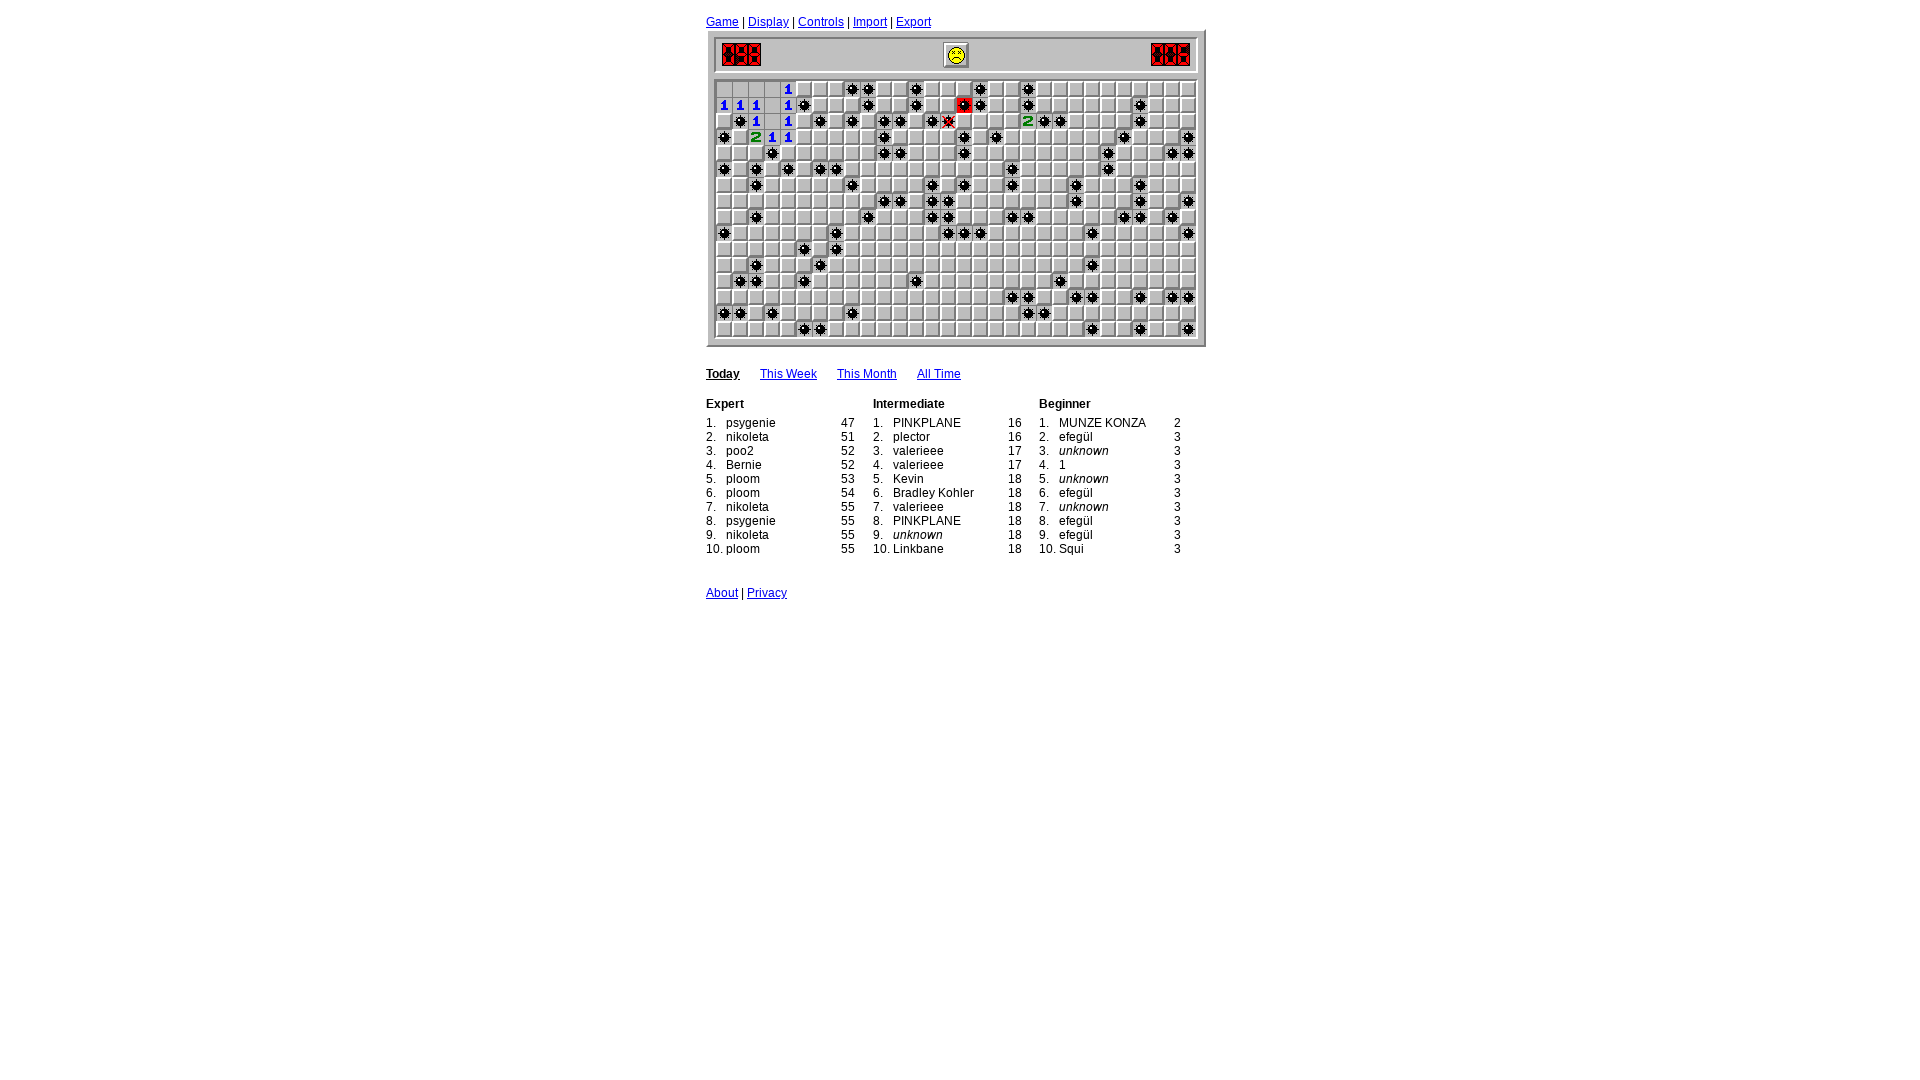

Game loop iteration 24: waited 400ms
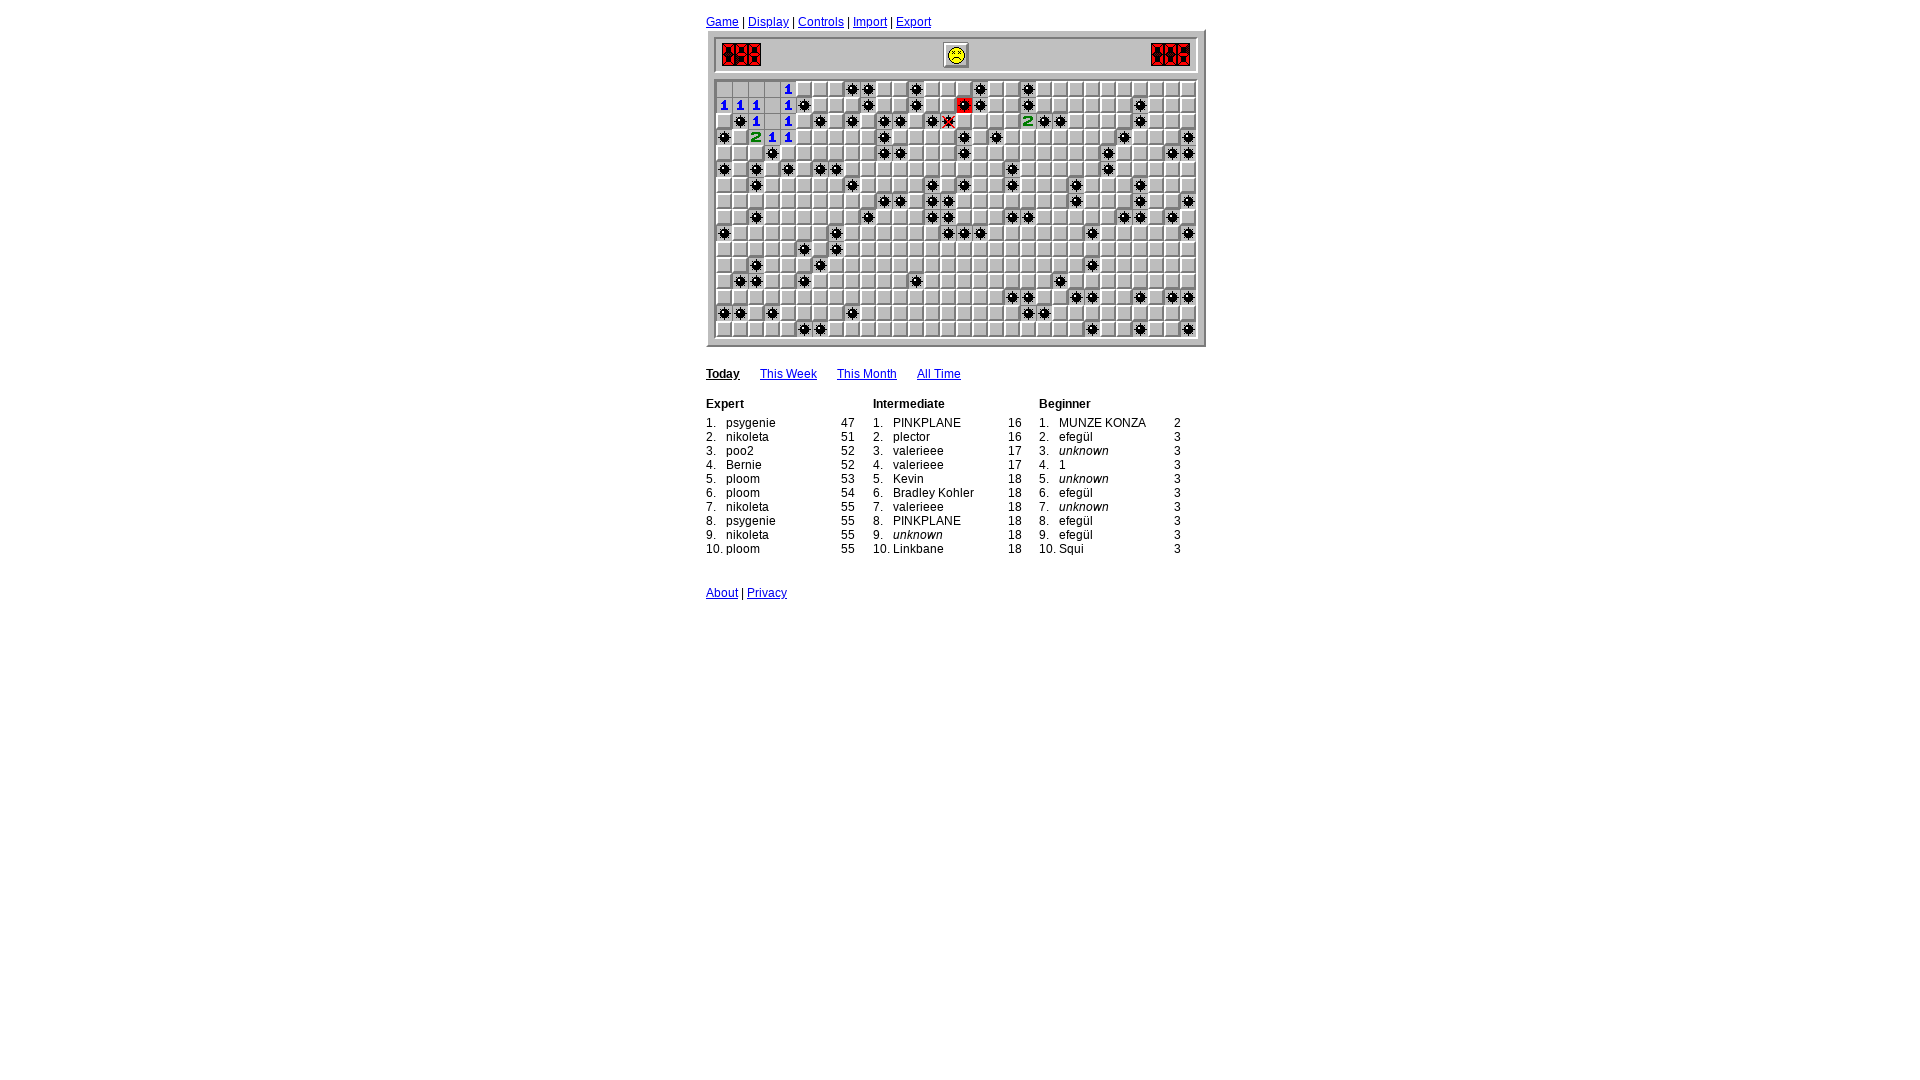

Read board state for cells with numbers 0-8 (17 finished cells)
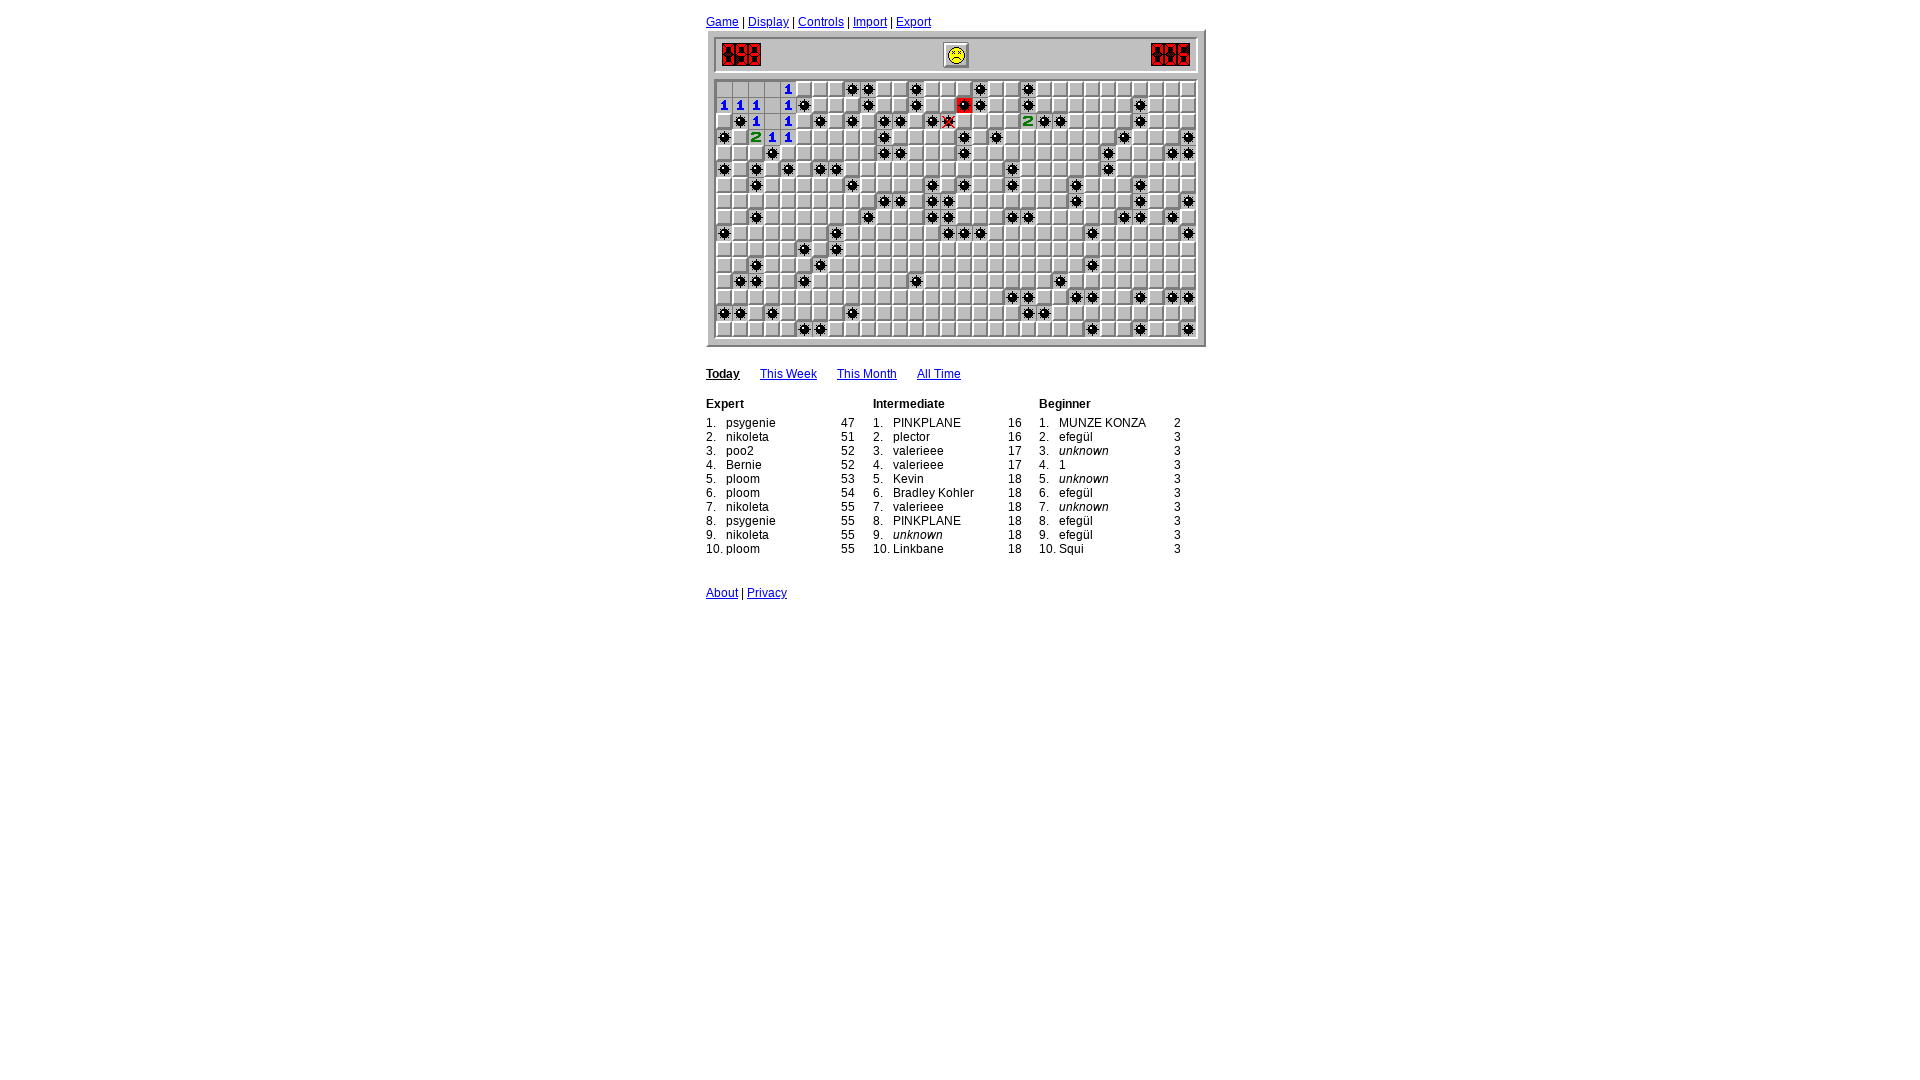

Analyzed board: identified 0 flagged cells and 0 safe cells to click
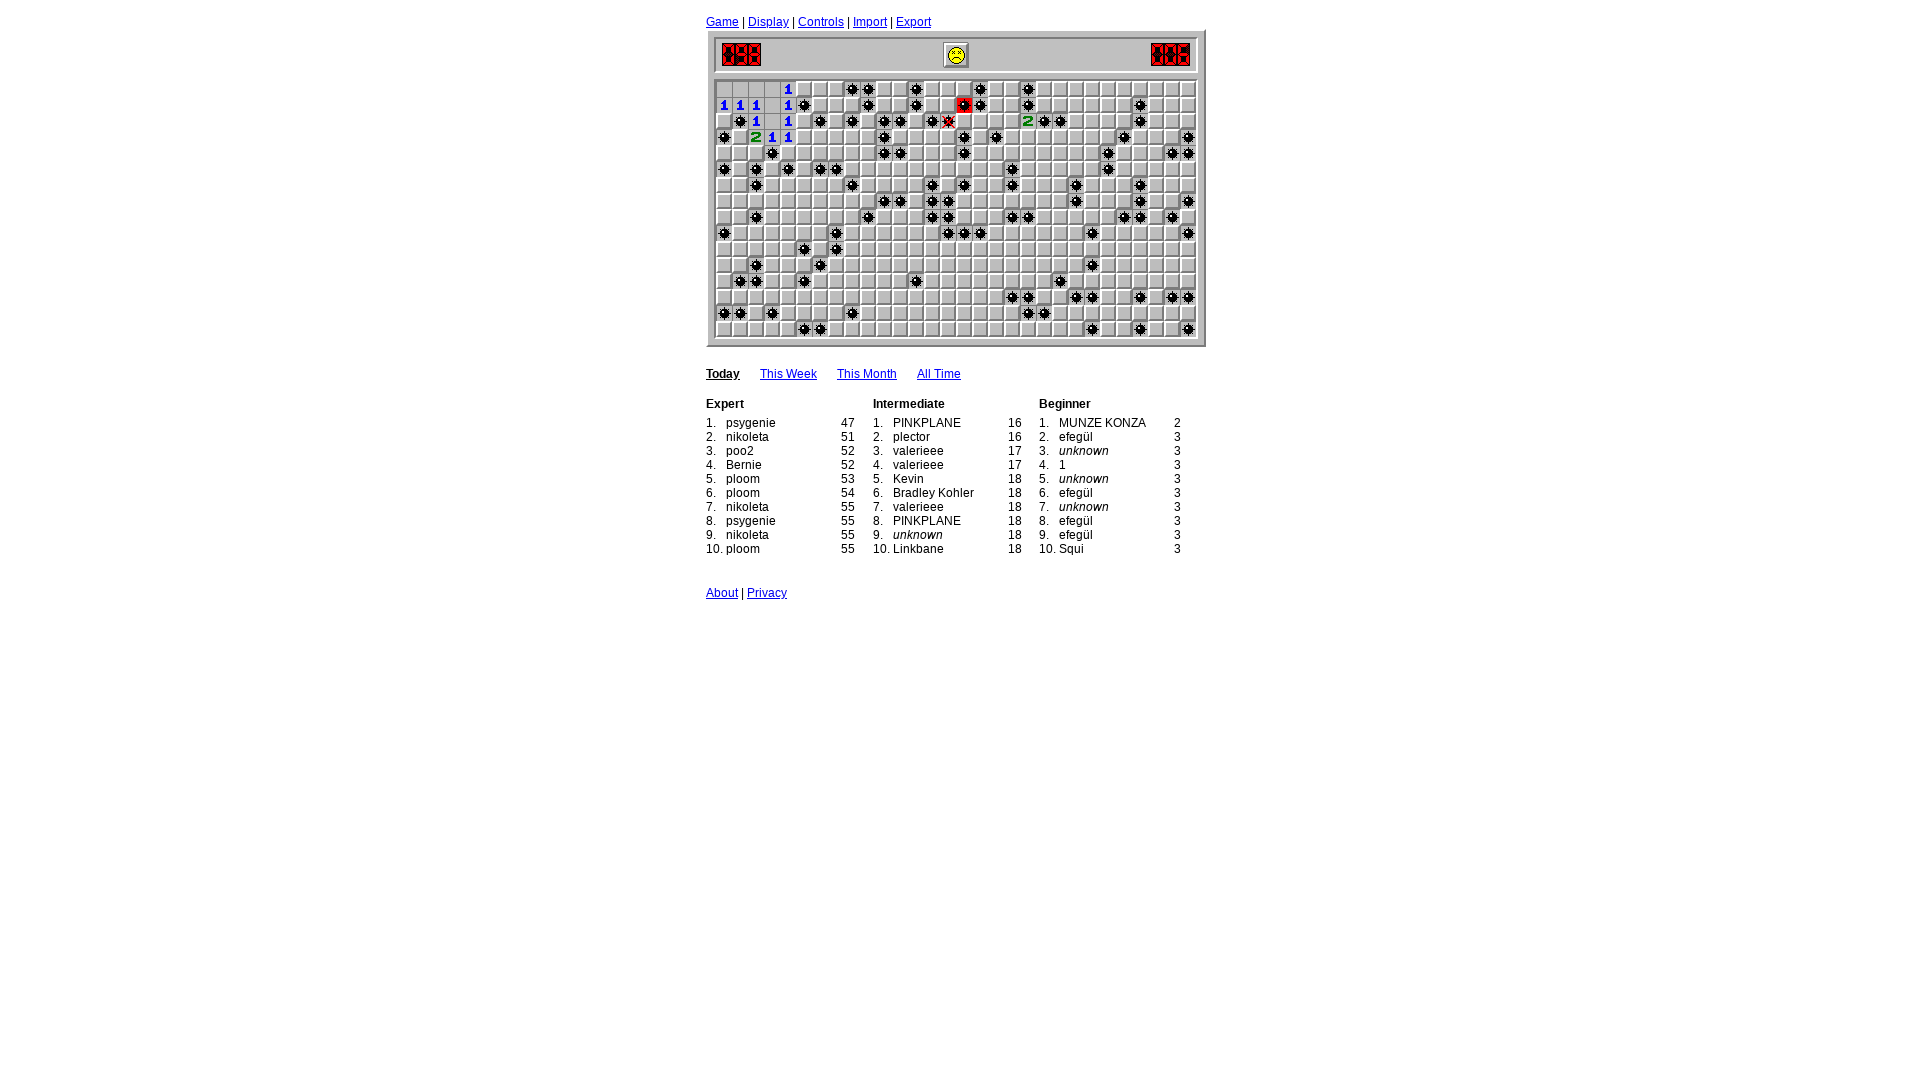

Game loop iteration 25: waited 400ms
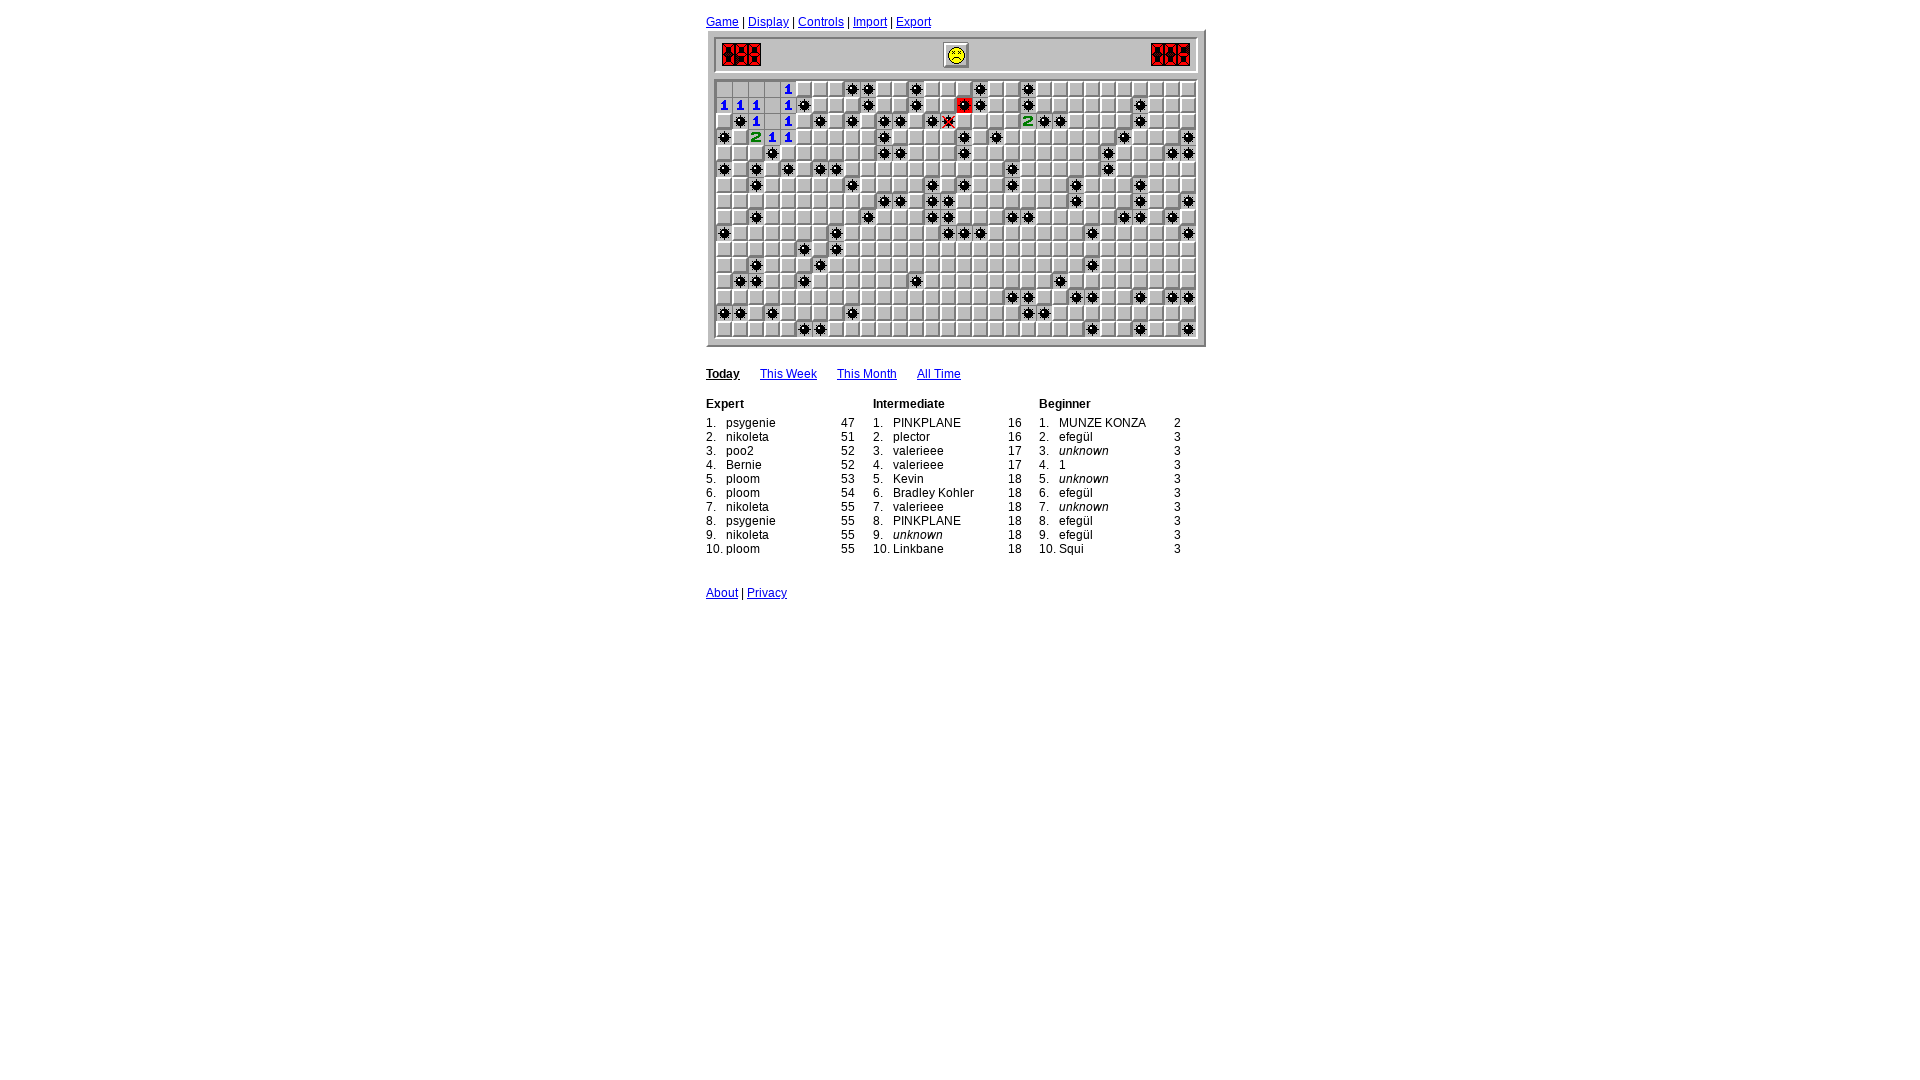

Read board state for cells with numbers 0-8 (17 finished cells)
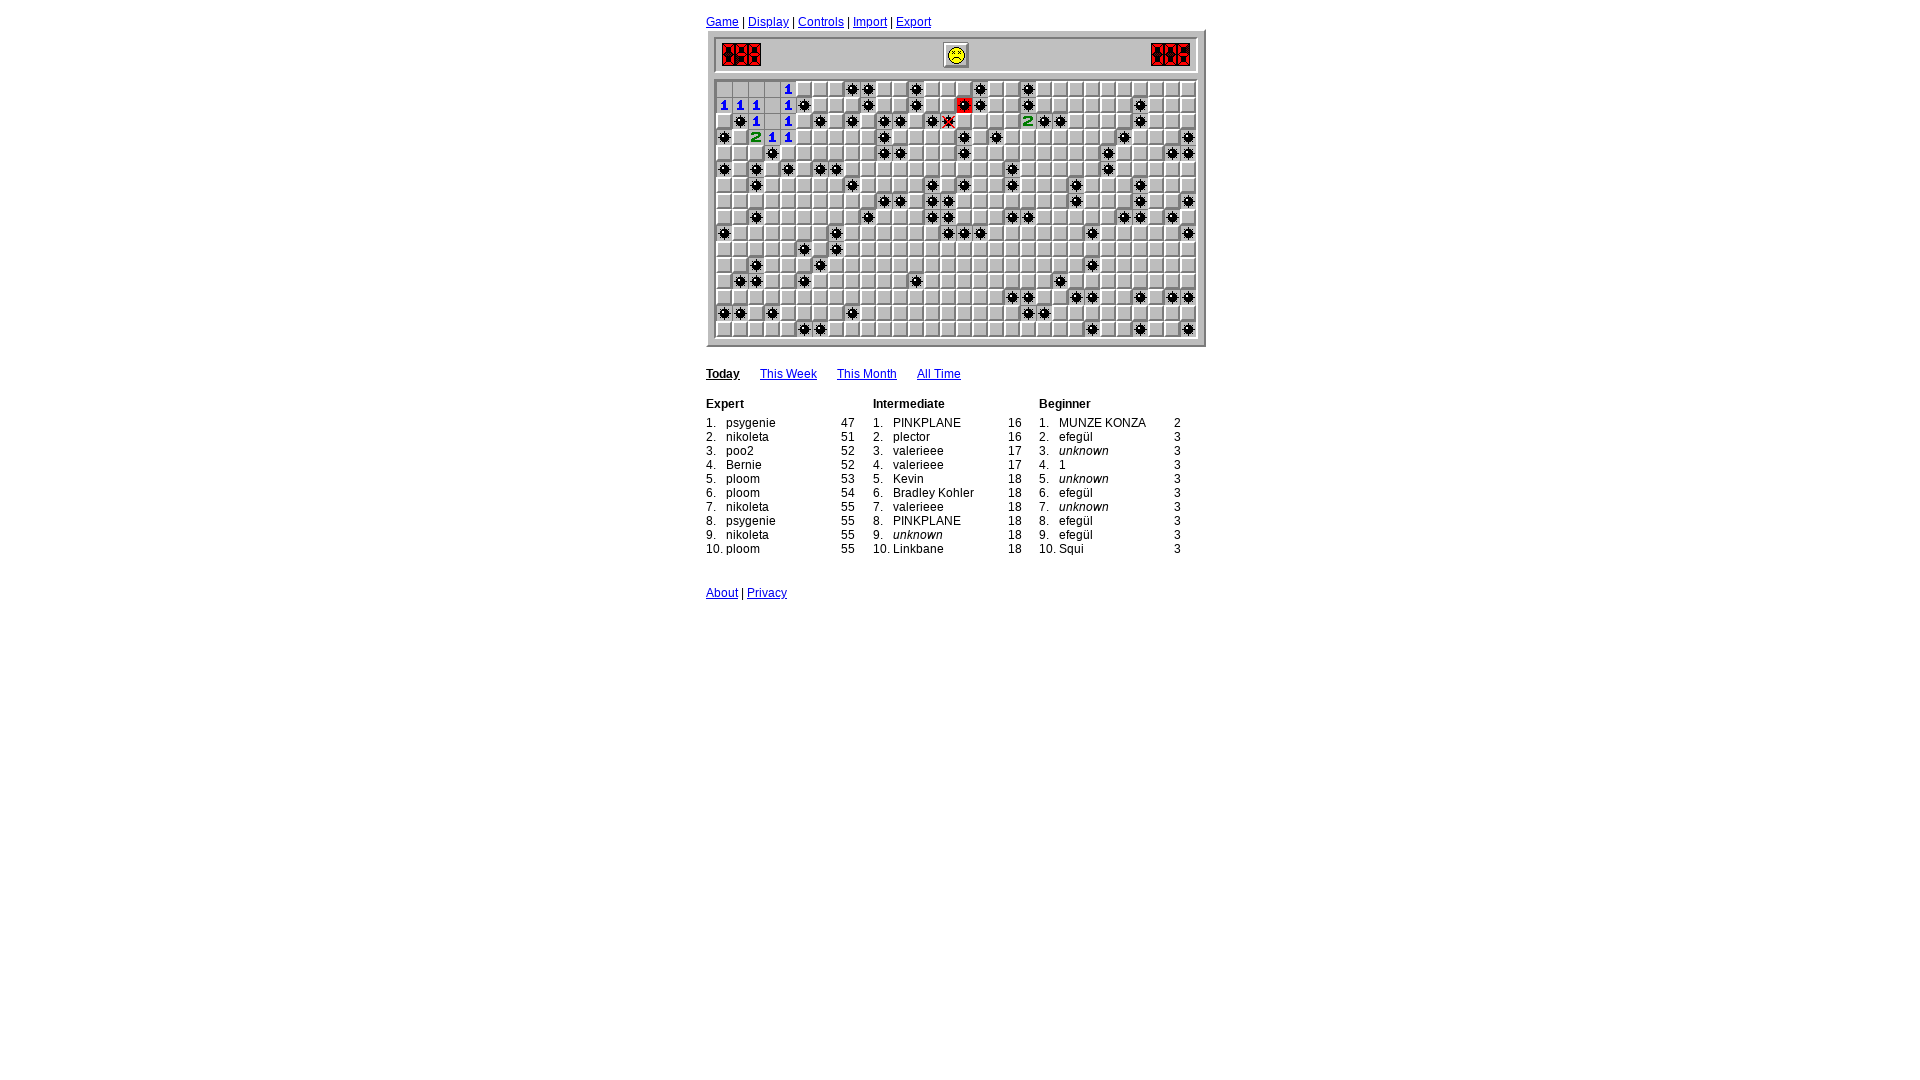

Analyzed board: identified 0 flagged cells and 0 safe cells to click
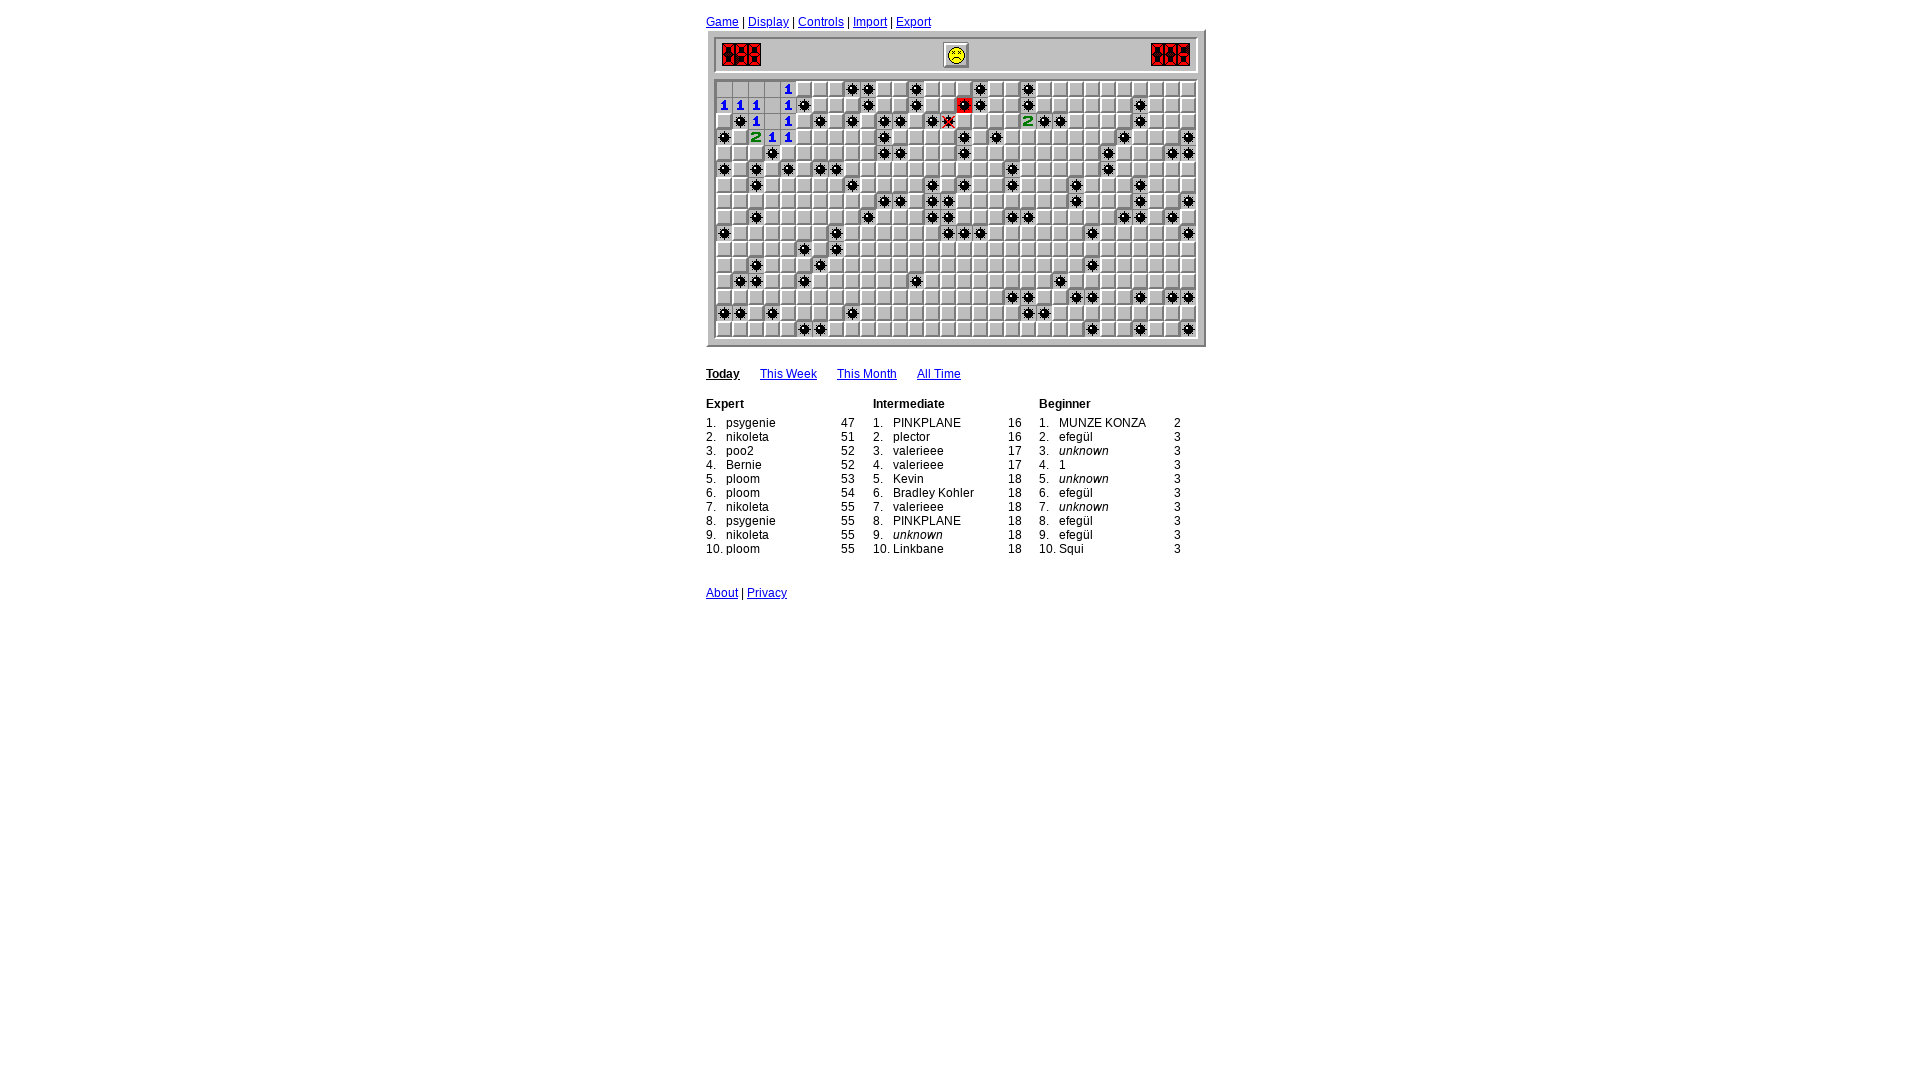

Game loop iteration 26: waited 400ms
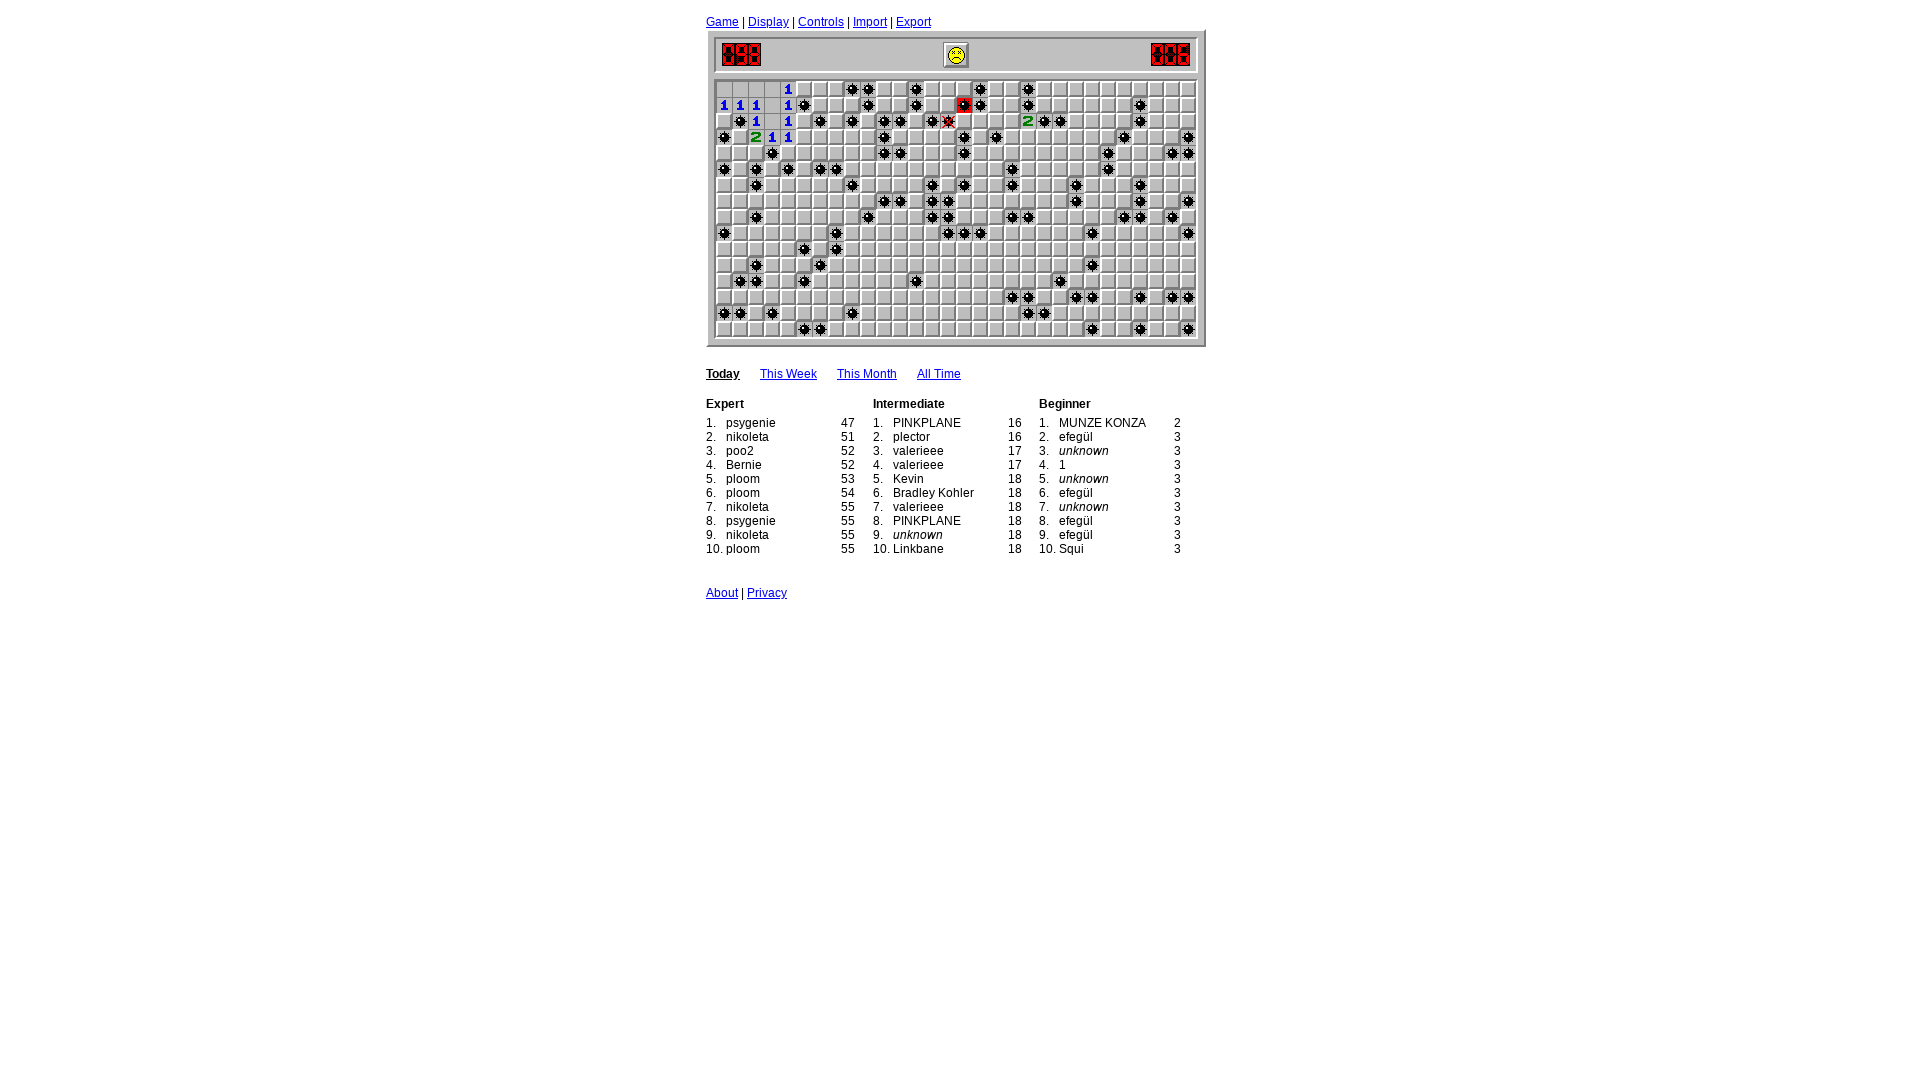

Read board state for cells with numbers 0-8 (17 finished cells)
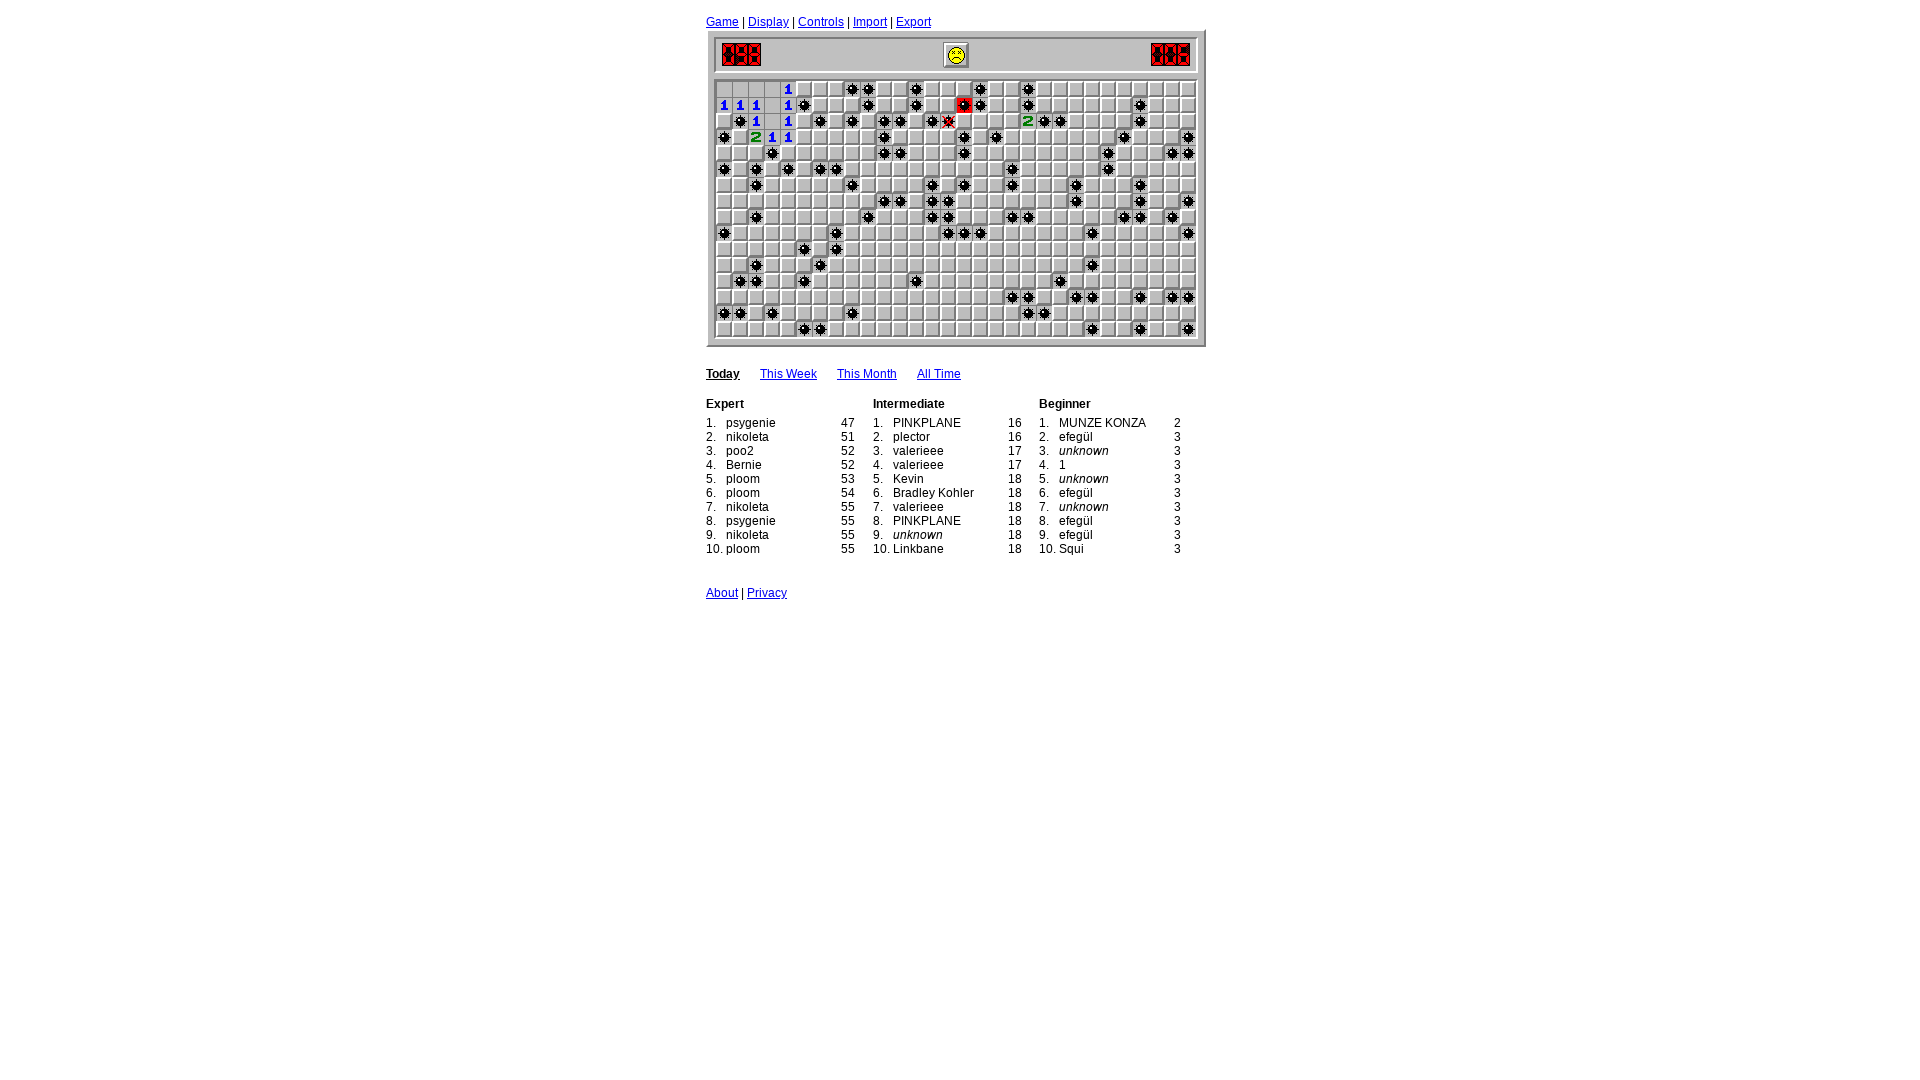

Analyzed board: identified 0 flagged cells and 0 safe cells to click
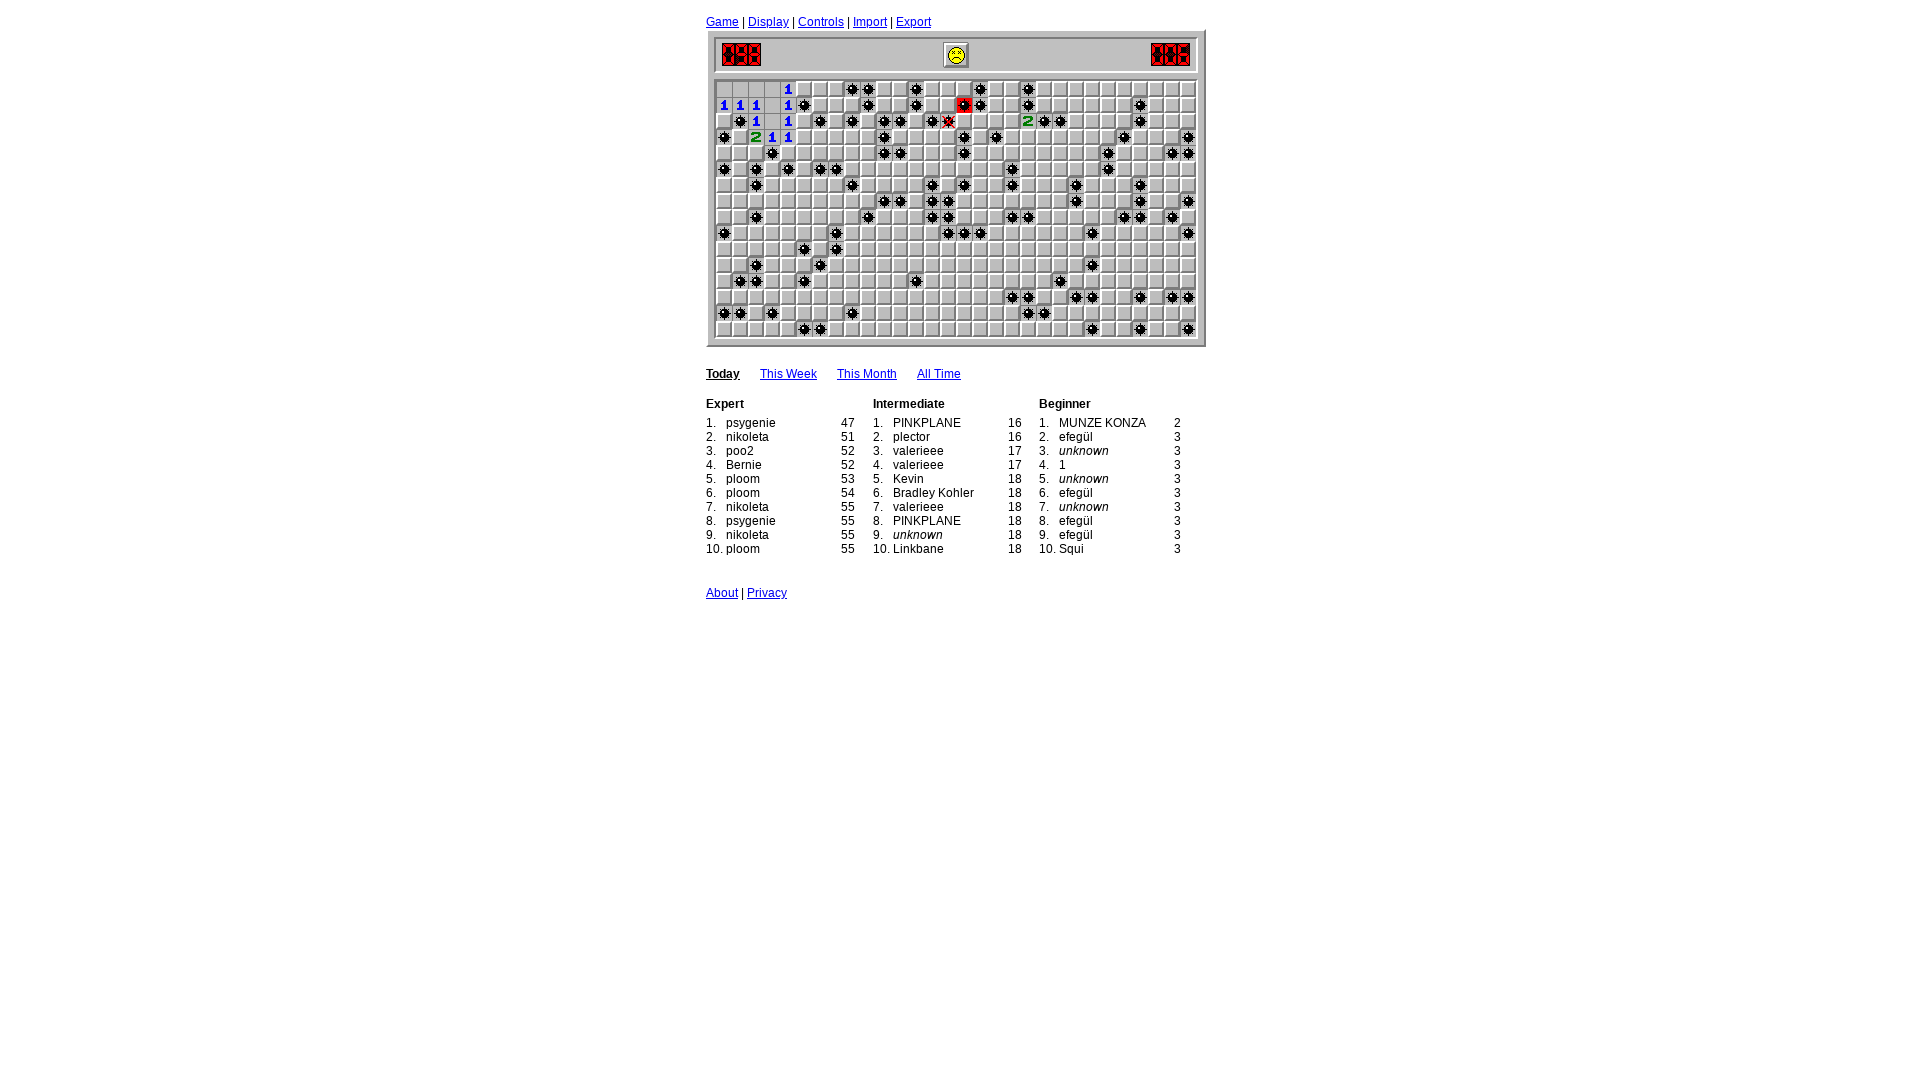

Game loop iteration 27: waited 400ms
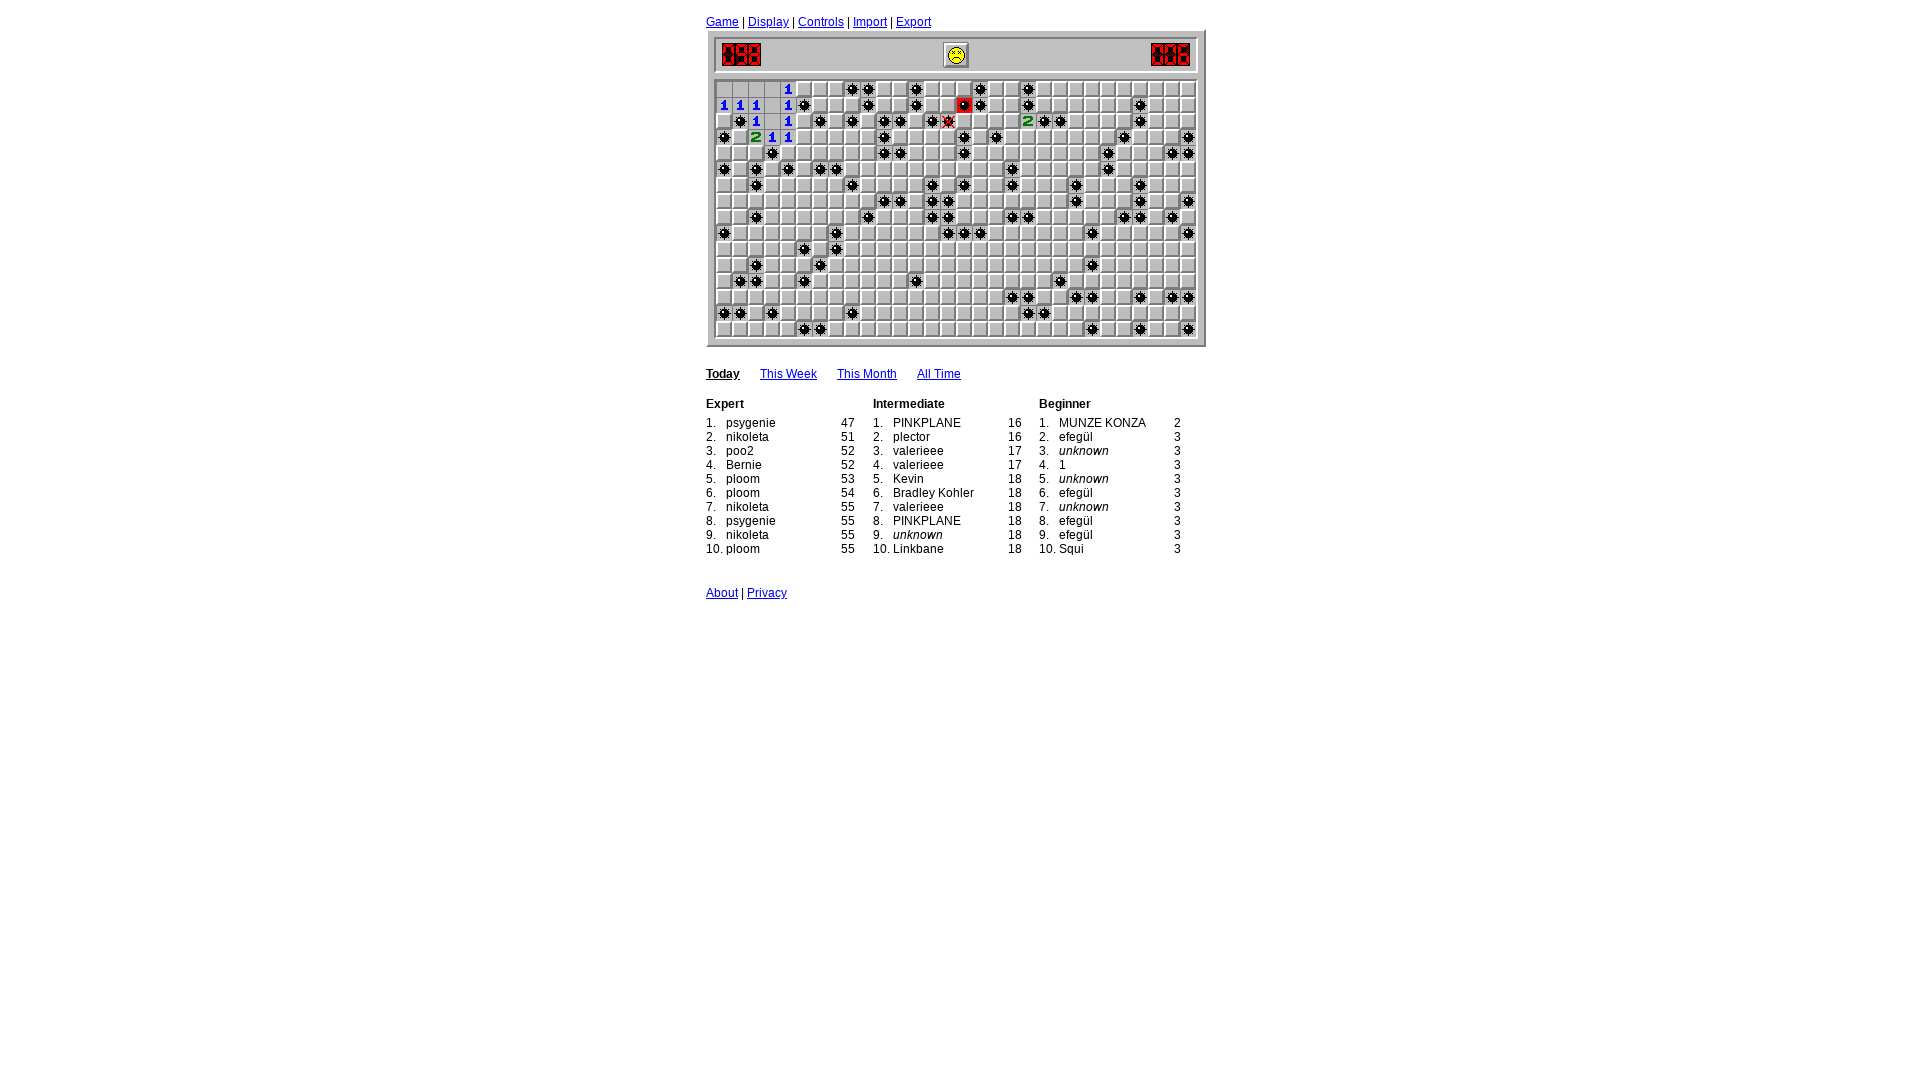

Read board state for cells with numbers 0-8 (17 finished cells)
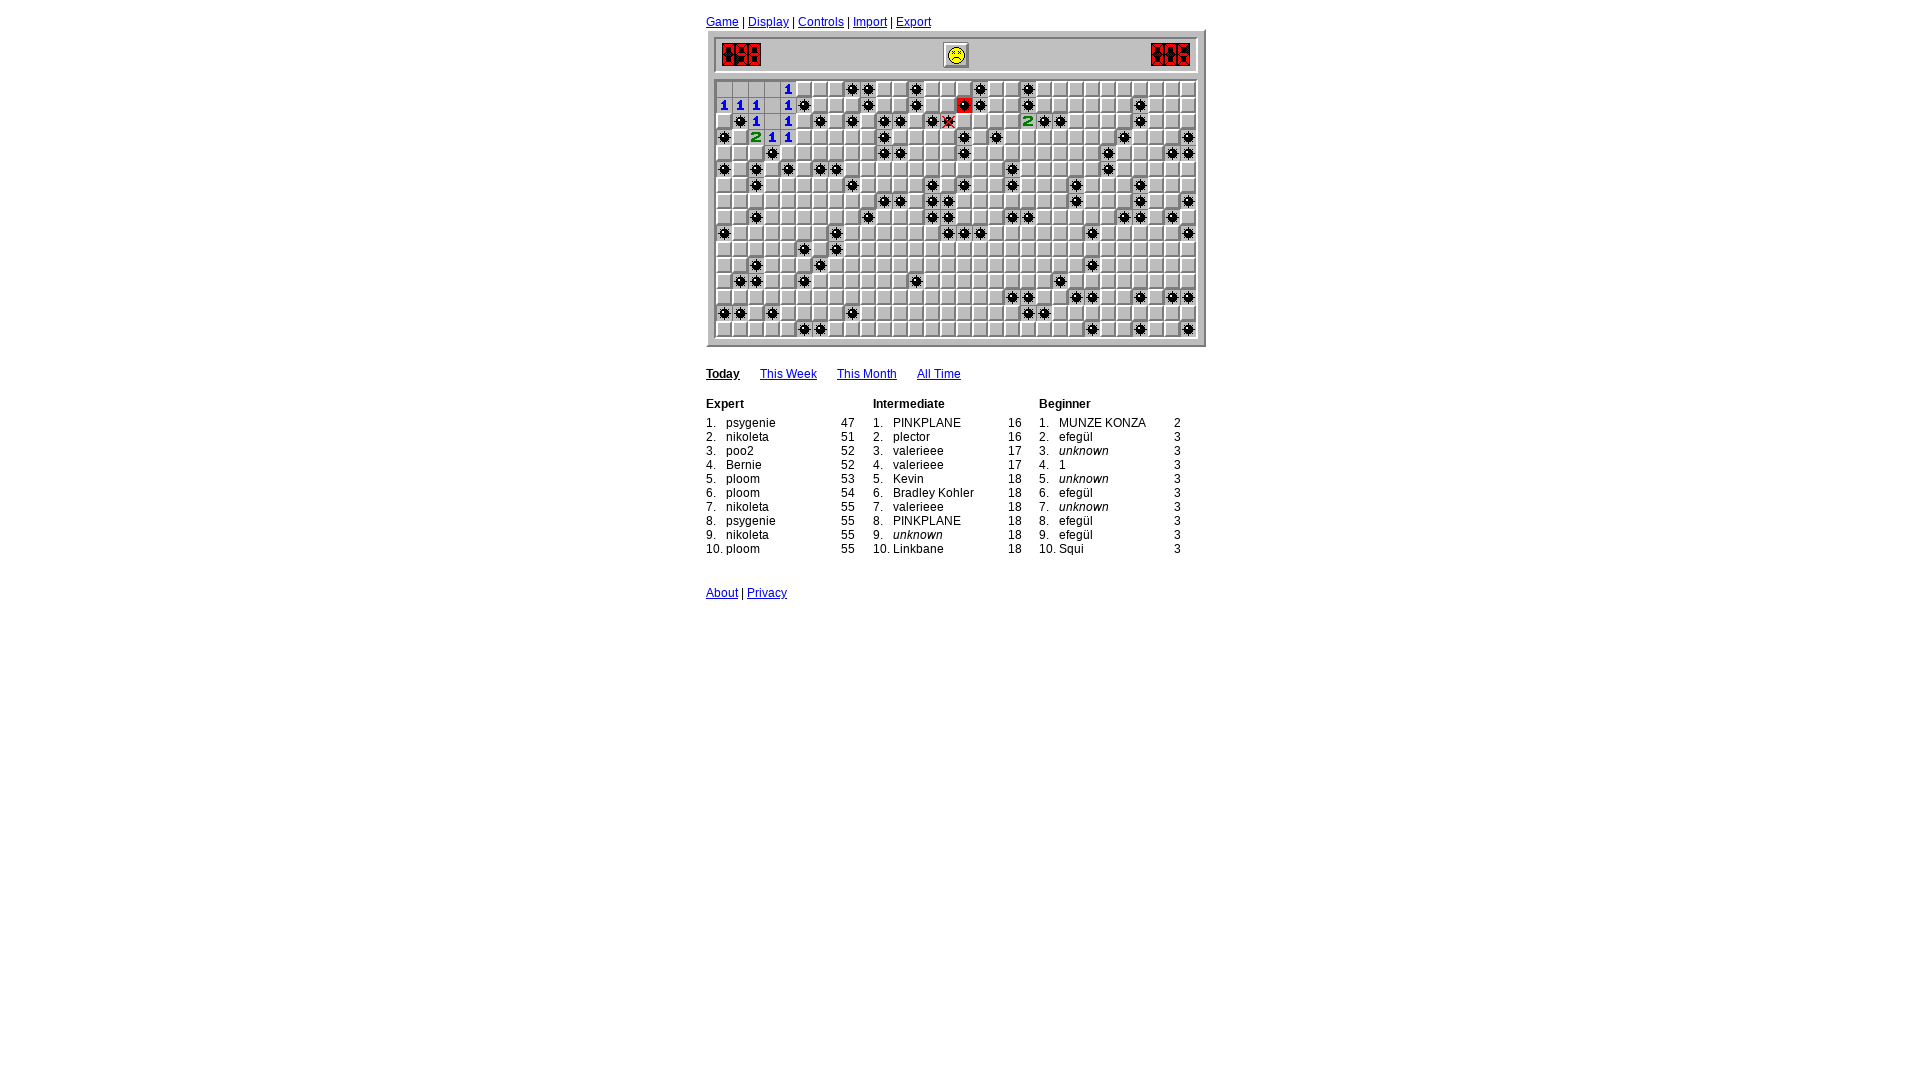

Analyzed board: identified 0 flagged cells and 0 safe cells to click
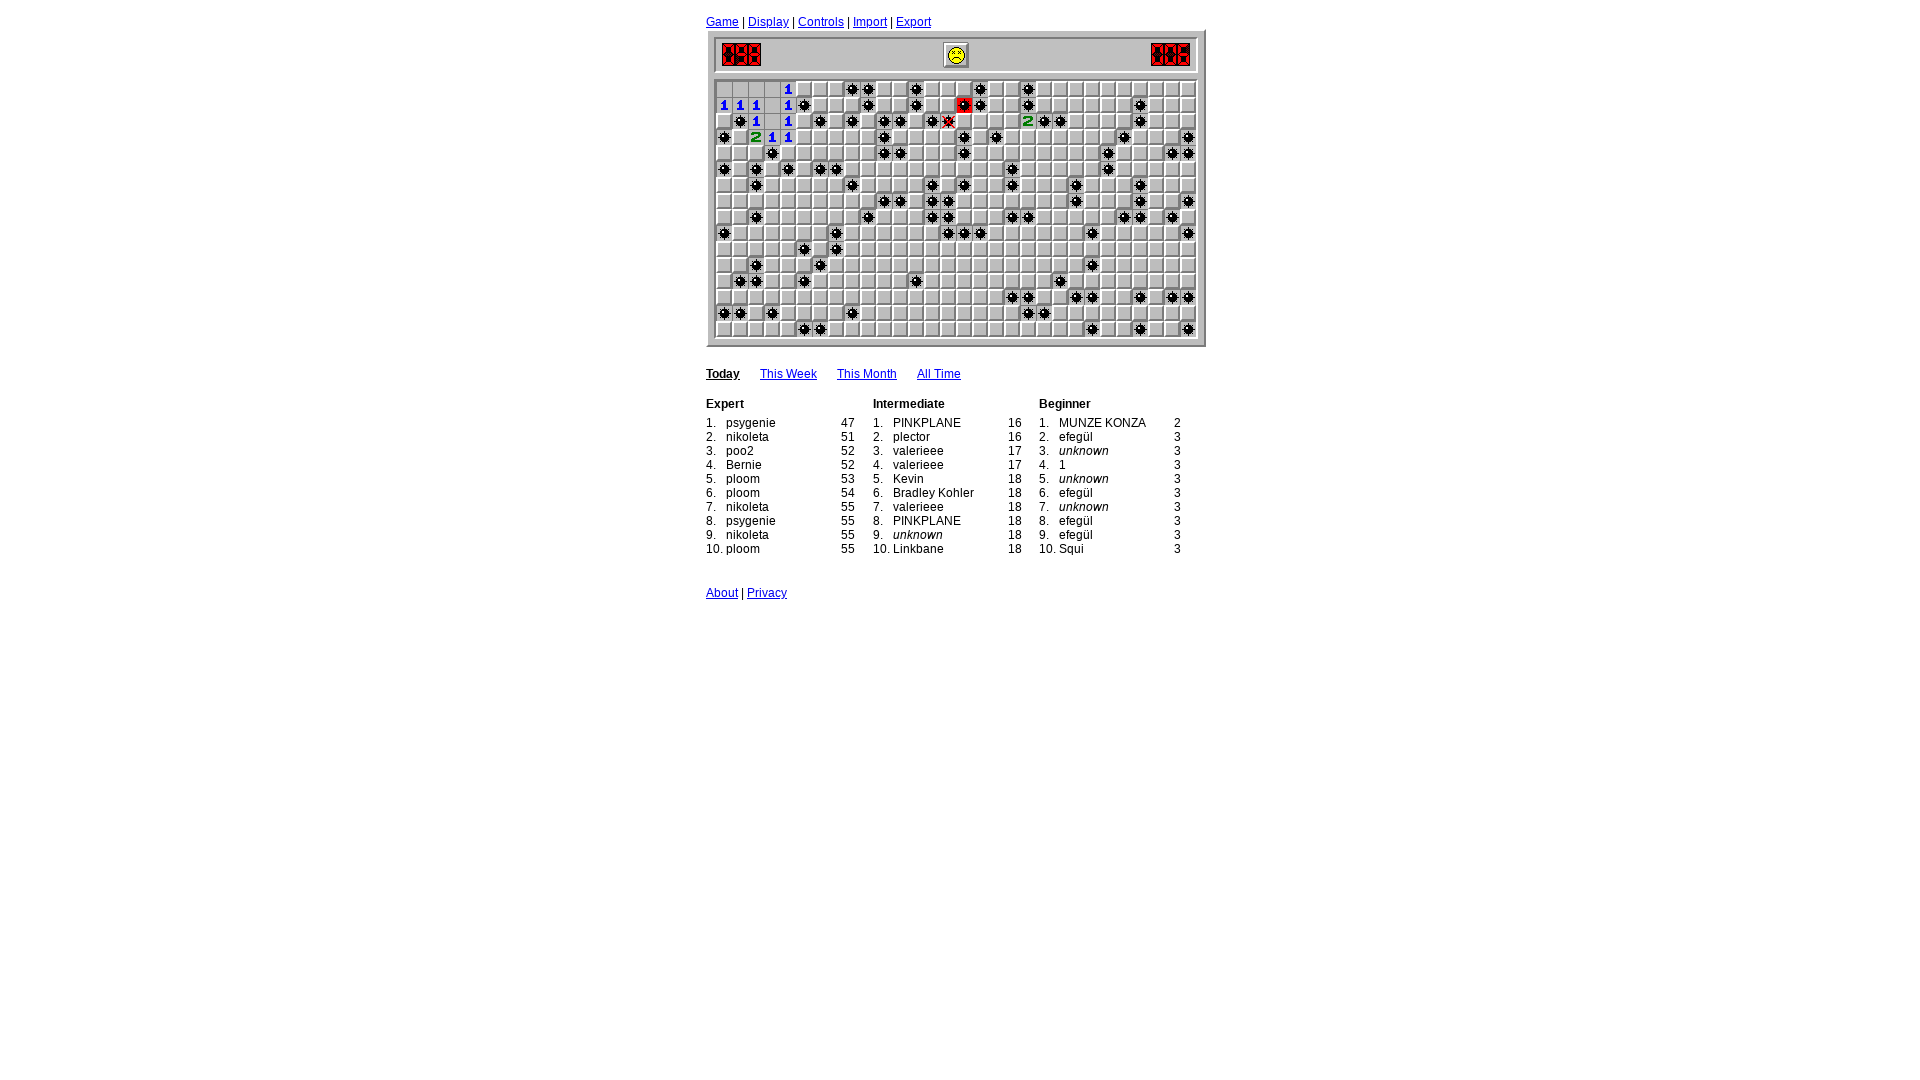

Game loop iteration 28: waited 400ms
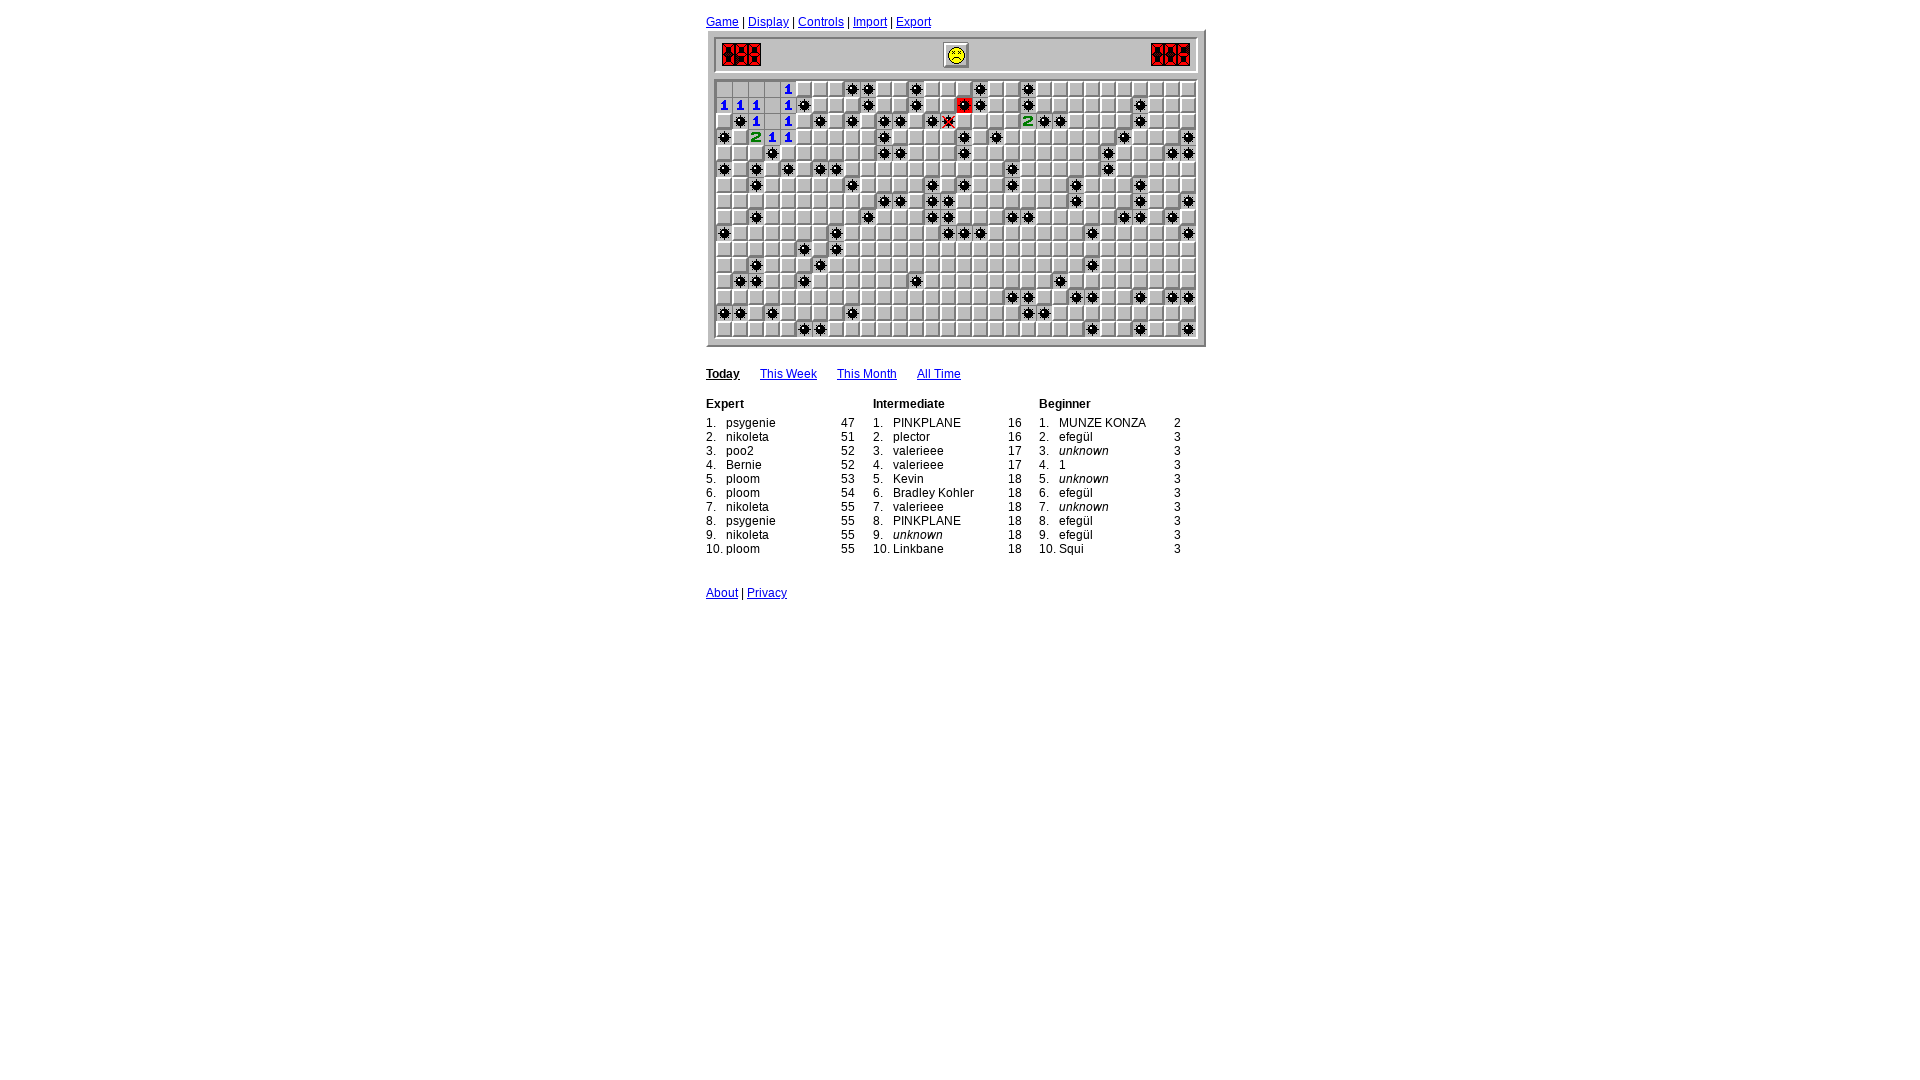

Read board state for cells with numbers 0-8 (17 finished cells)
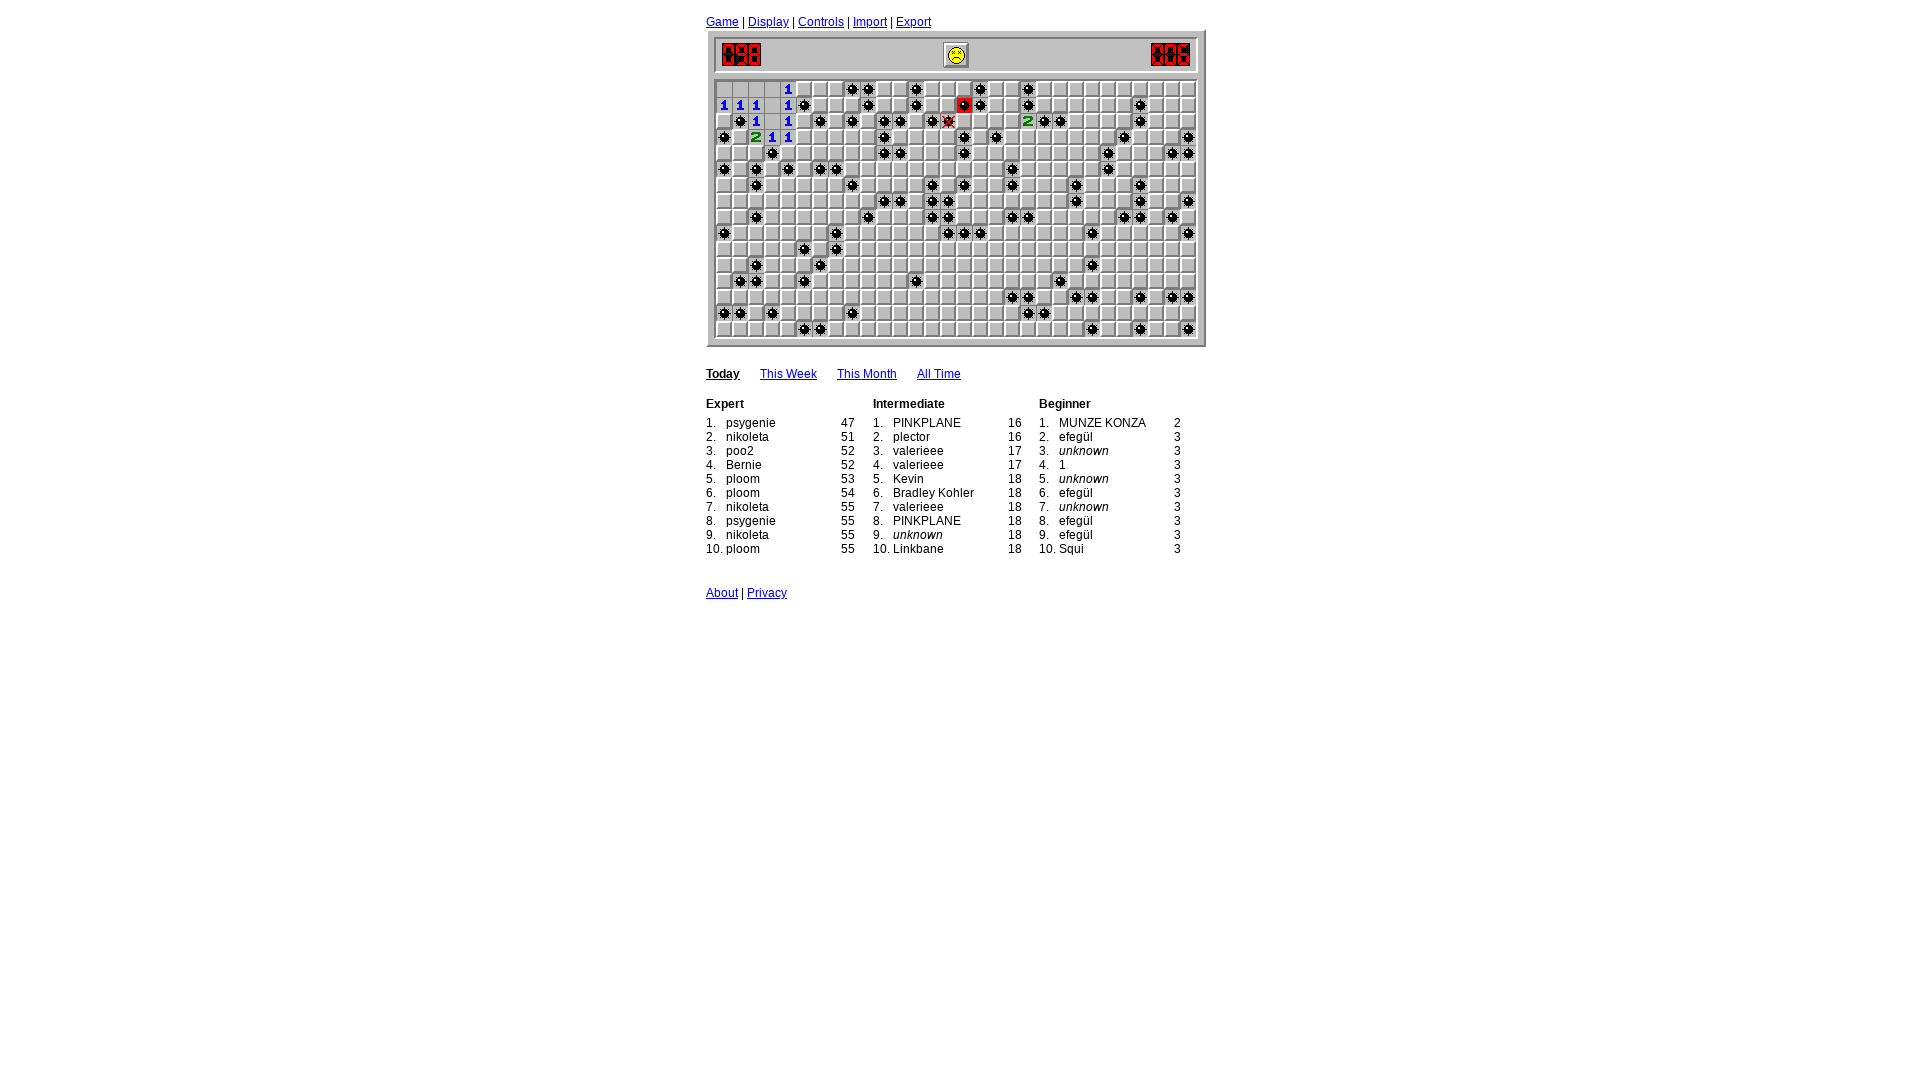

Analyzed board: identified 0 flagged cells and 0 safe cells to click
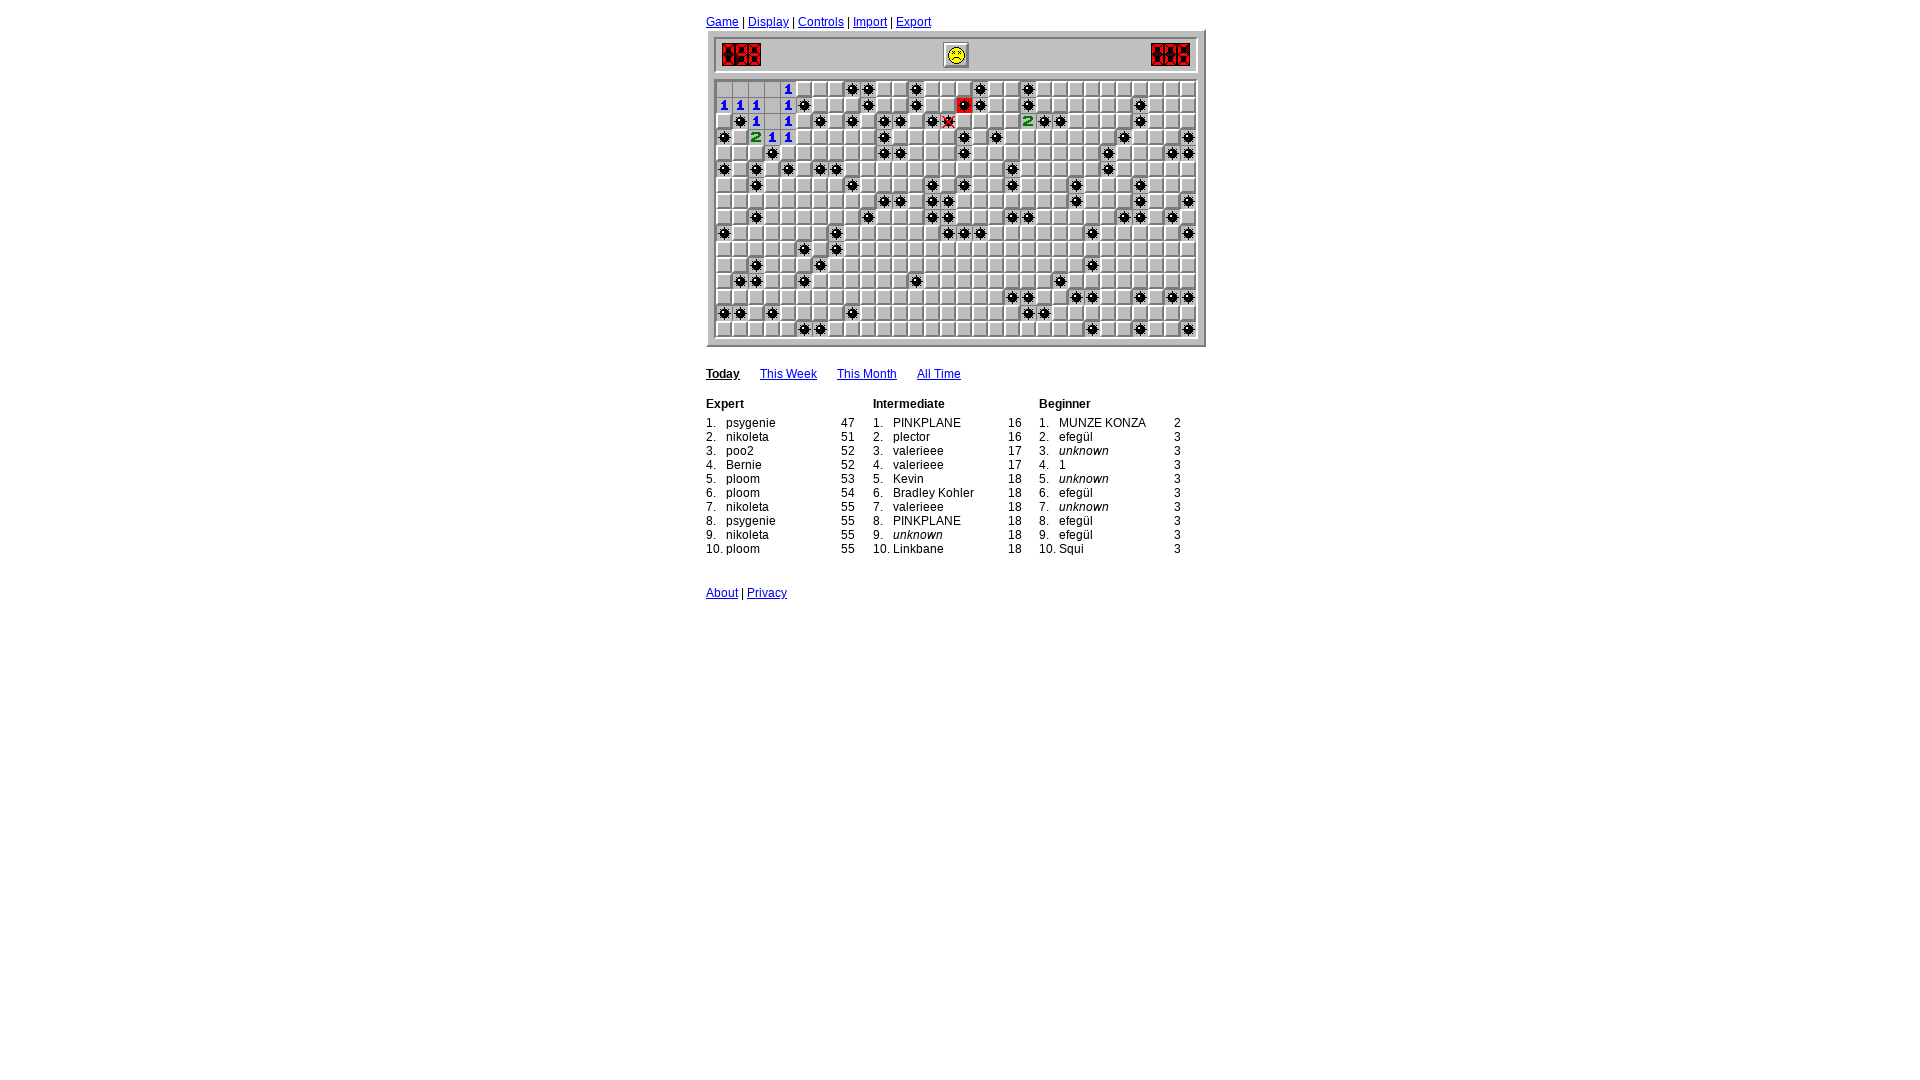

Game loop iteration 29: waited 400ms
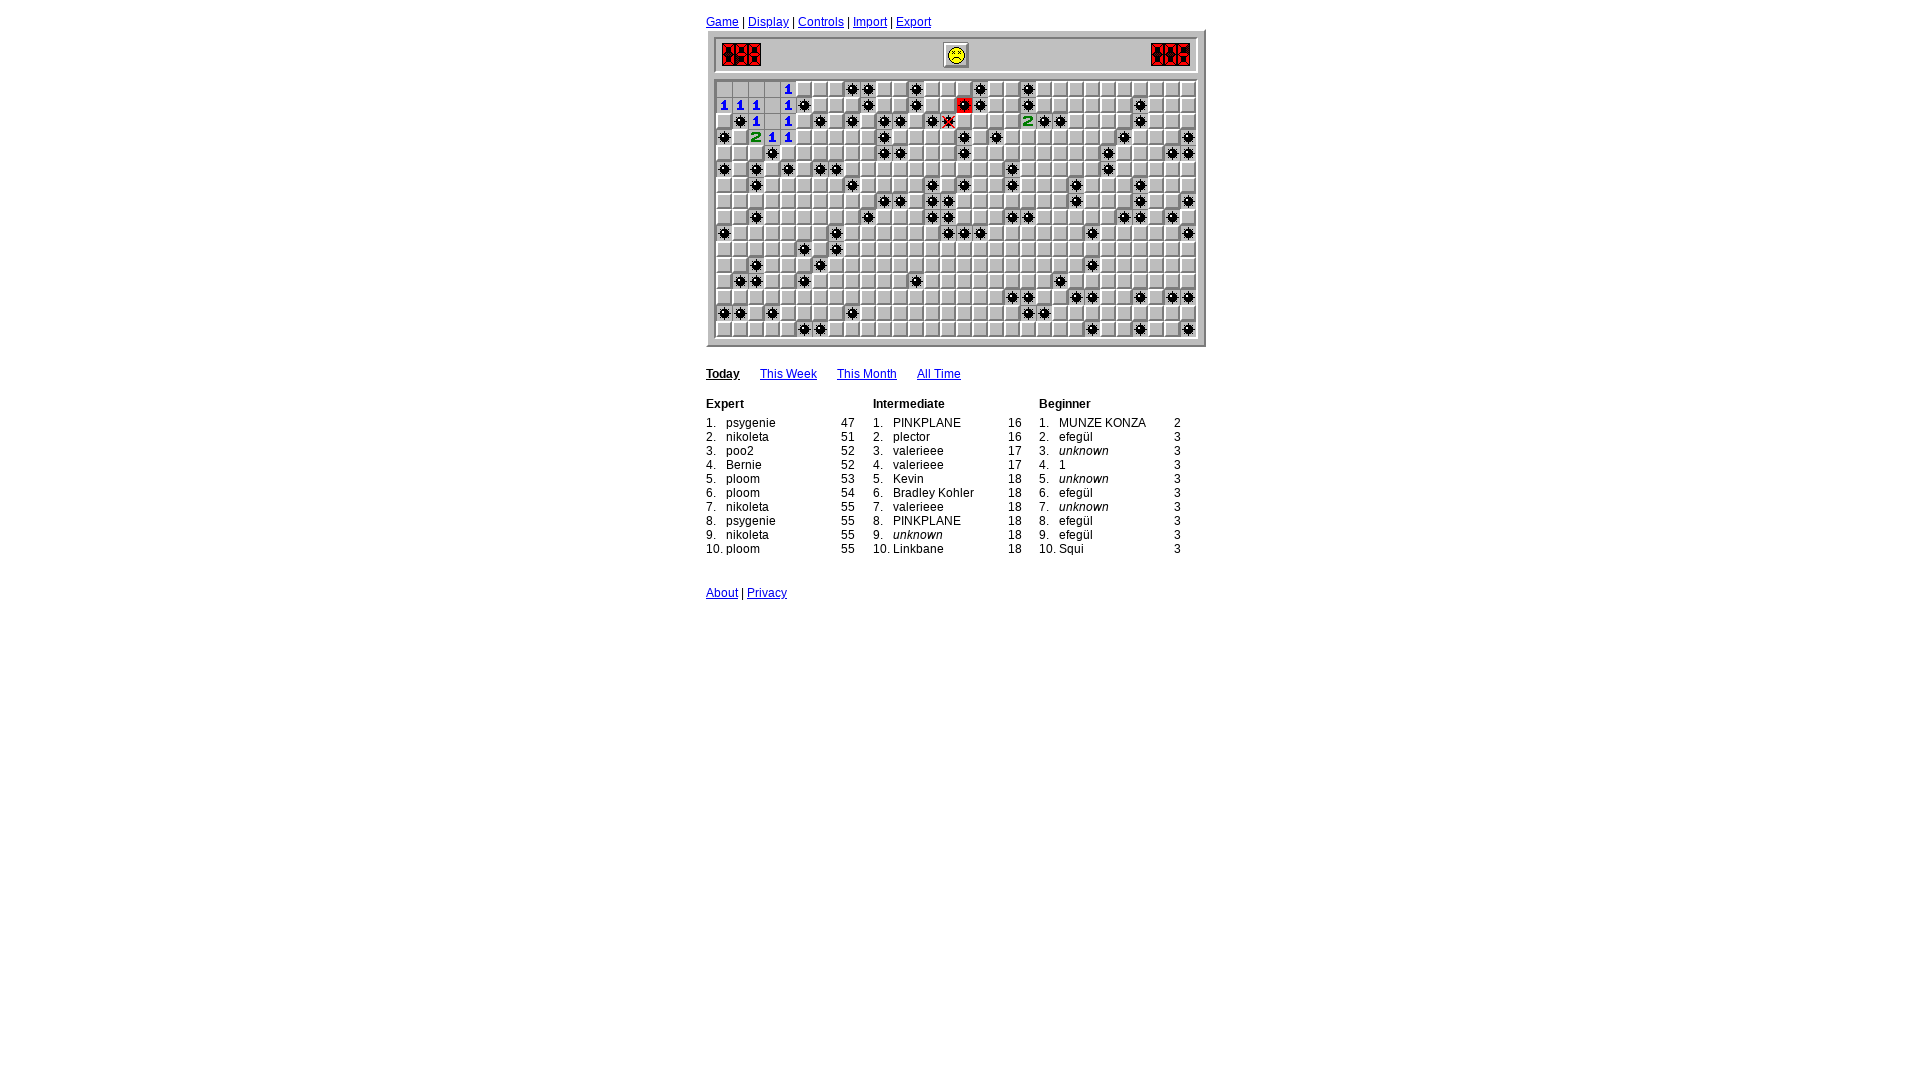

Read board state for cells with numbers 0-8 (17 finished cells)
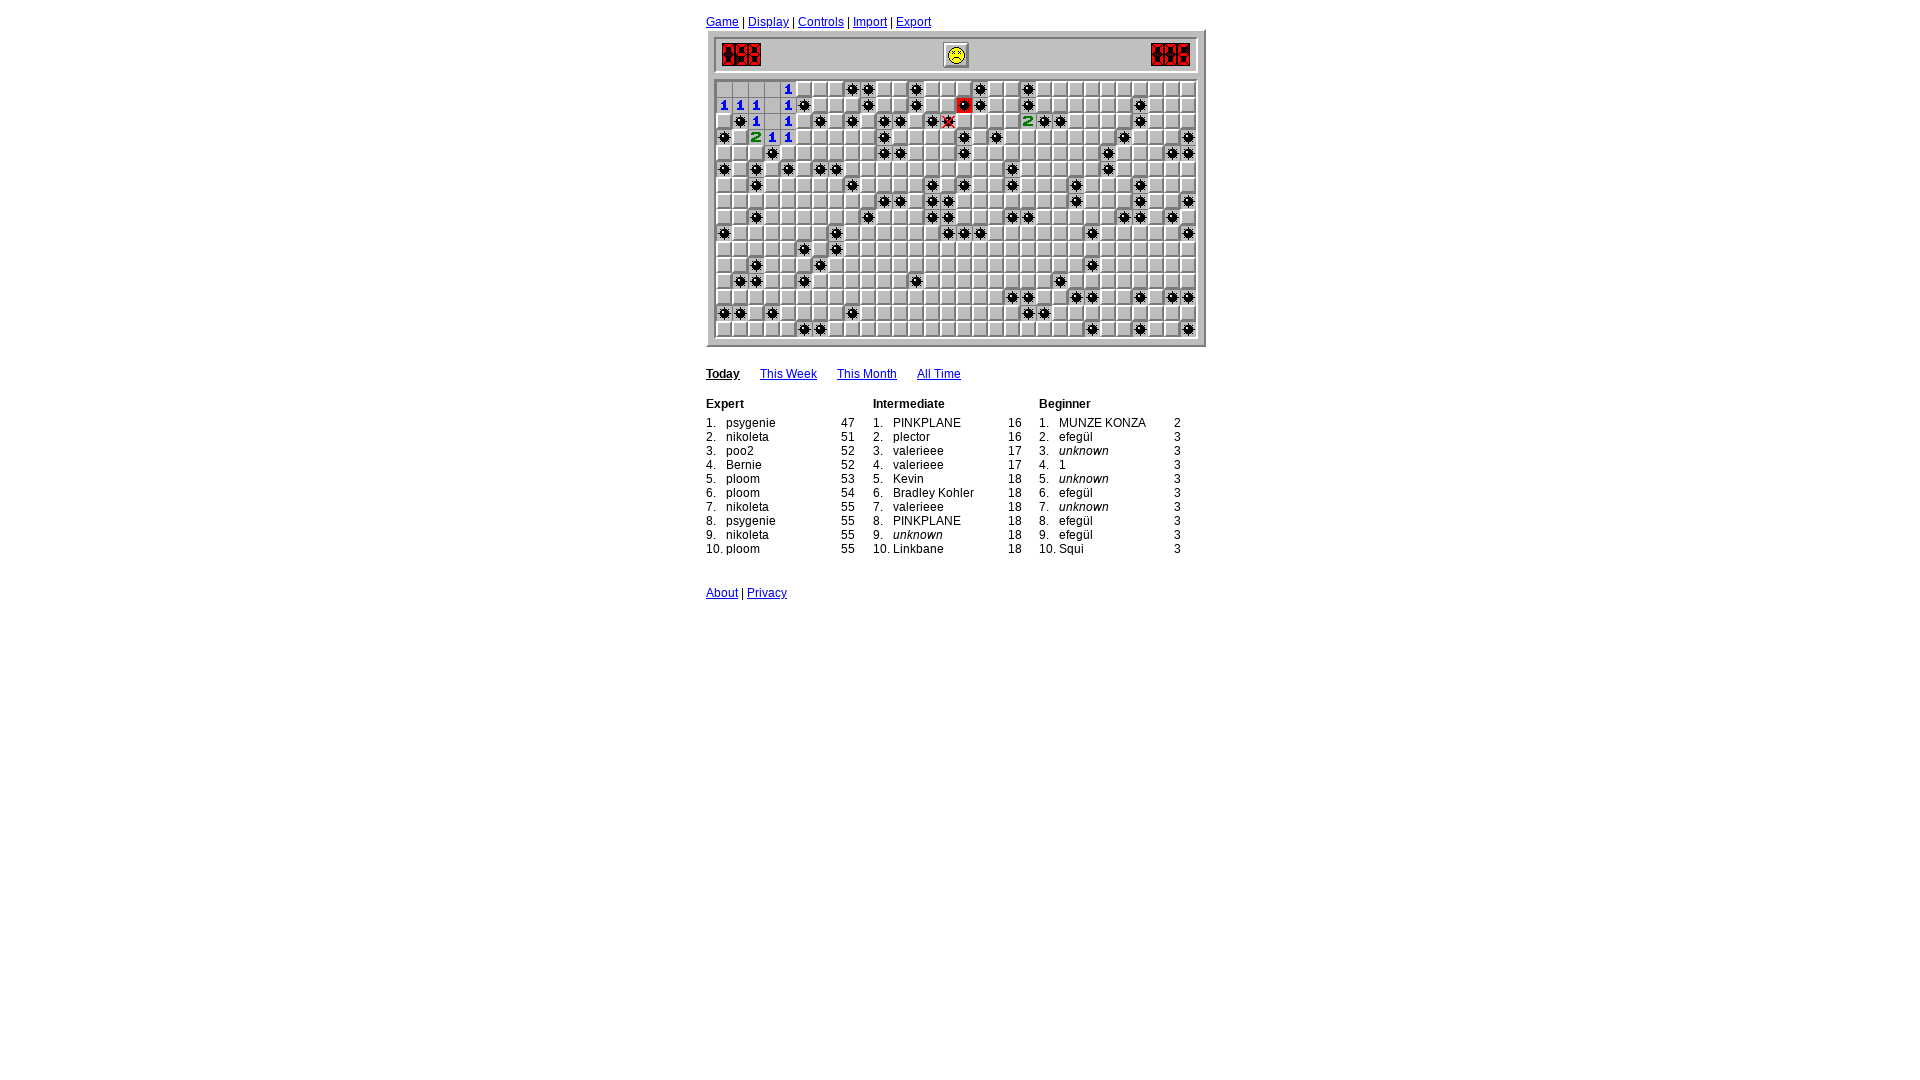

Analyzed board: identified 0 flagged cells and 0 safe cells to click
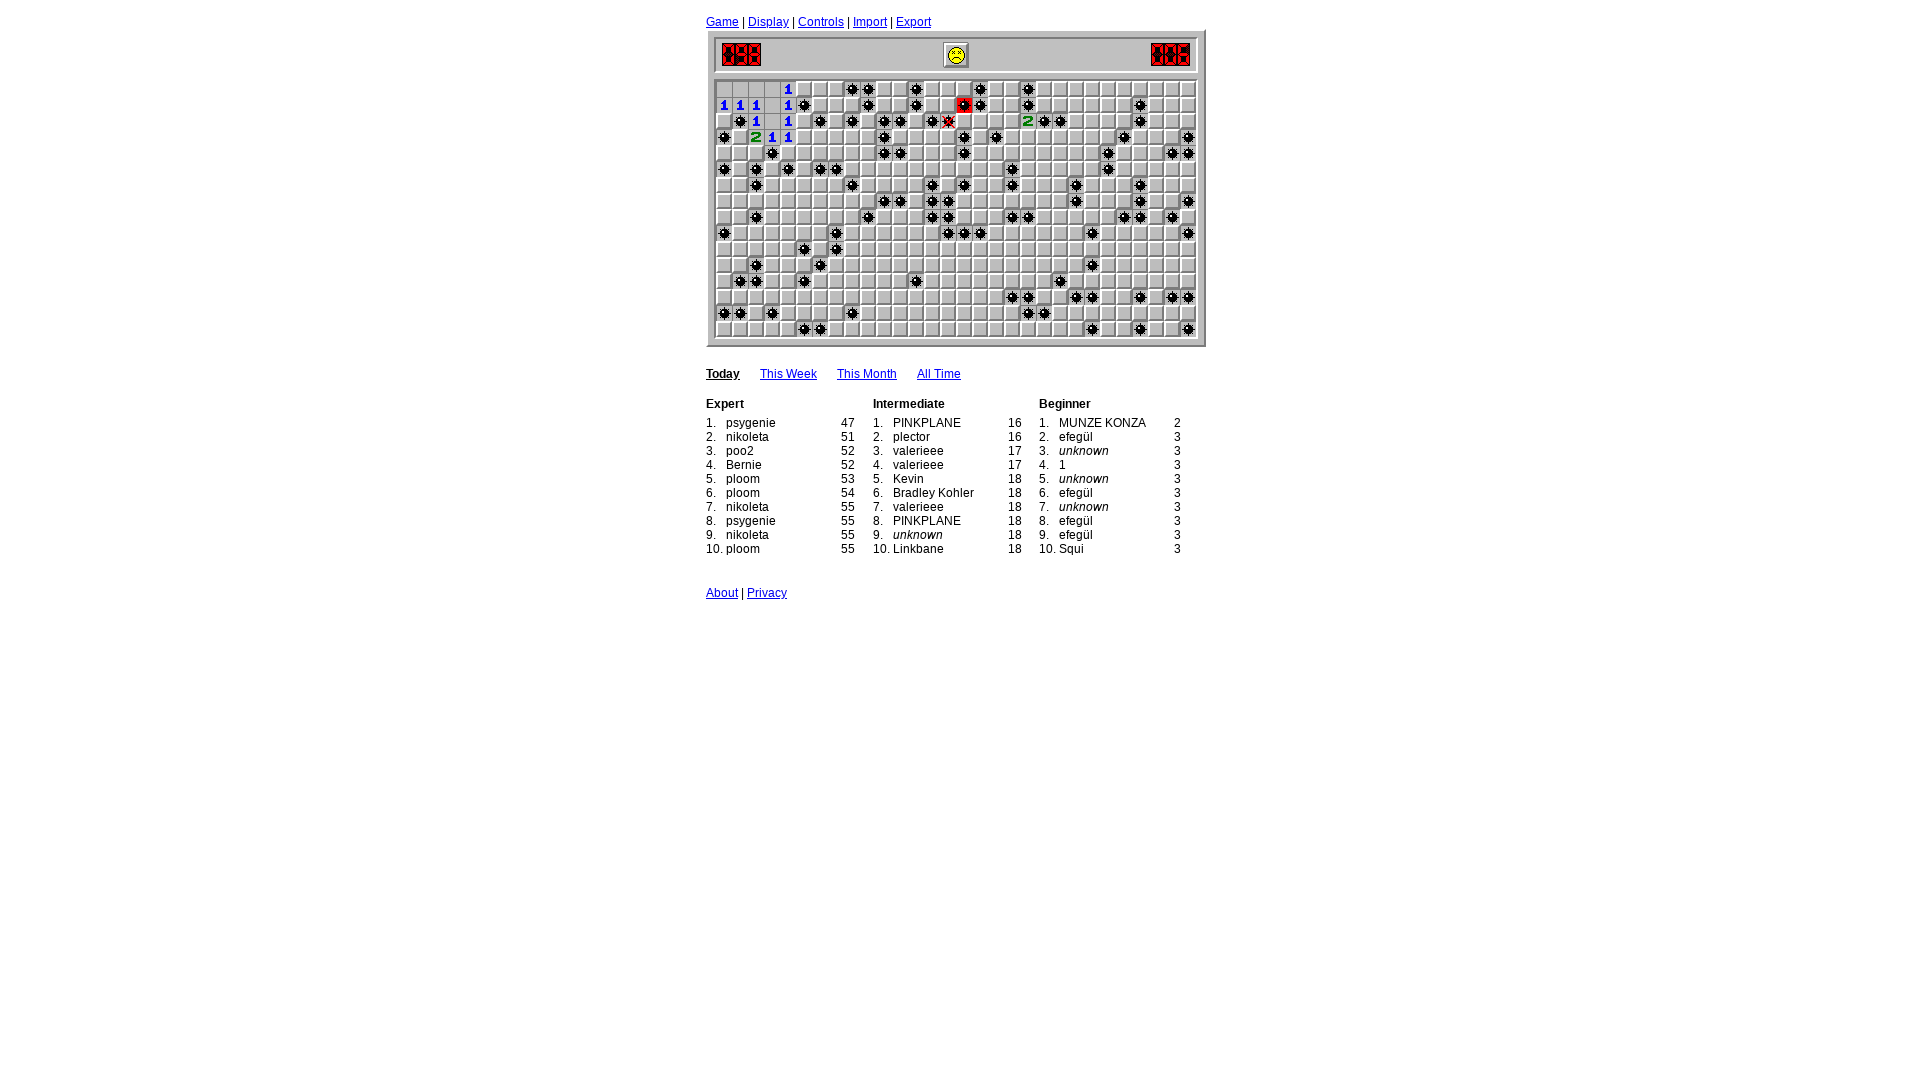

Game loop iteration 30: waited 400ms
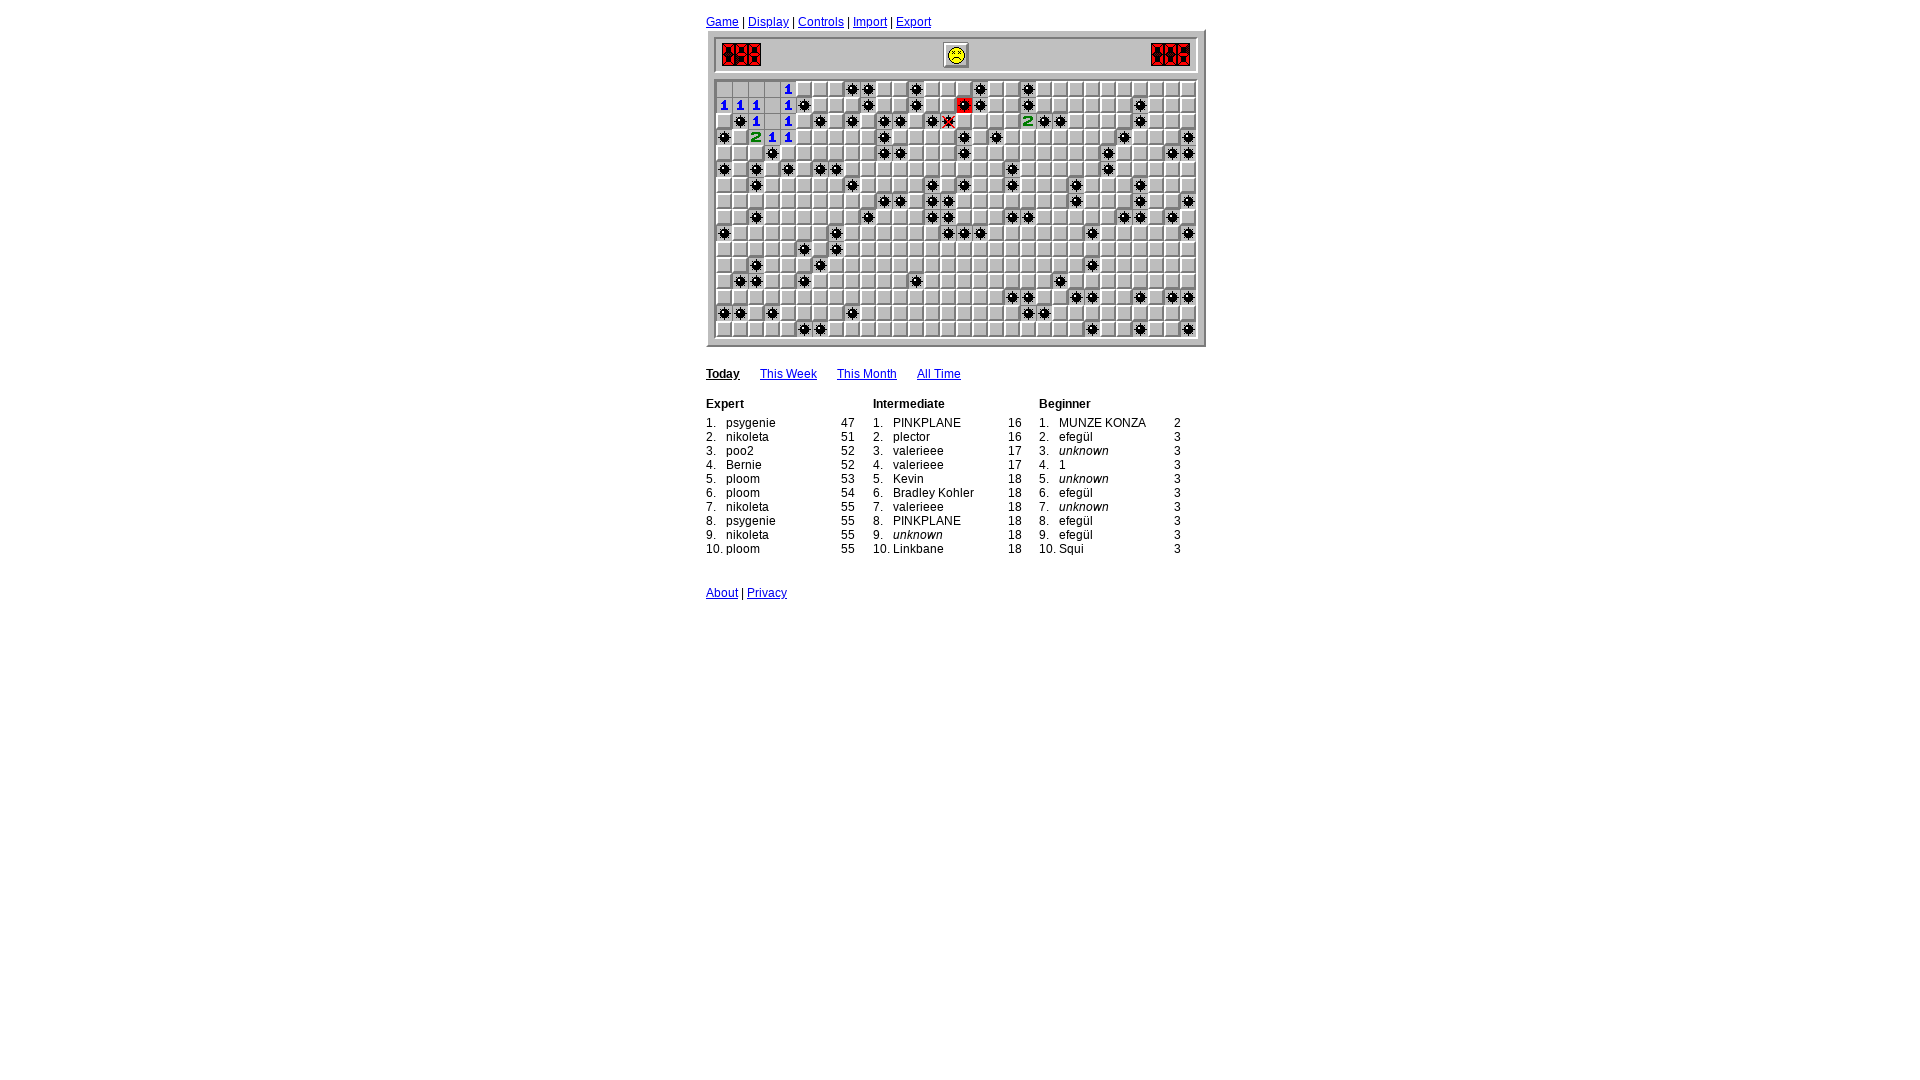

Read board state for cells with numbers 0-8 (17 finished cells)
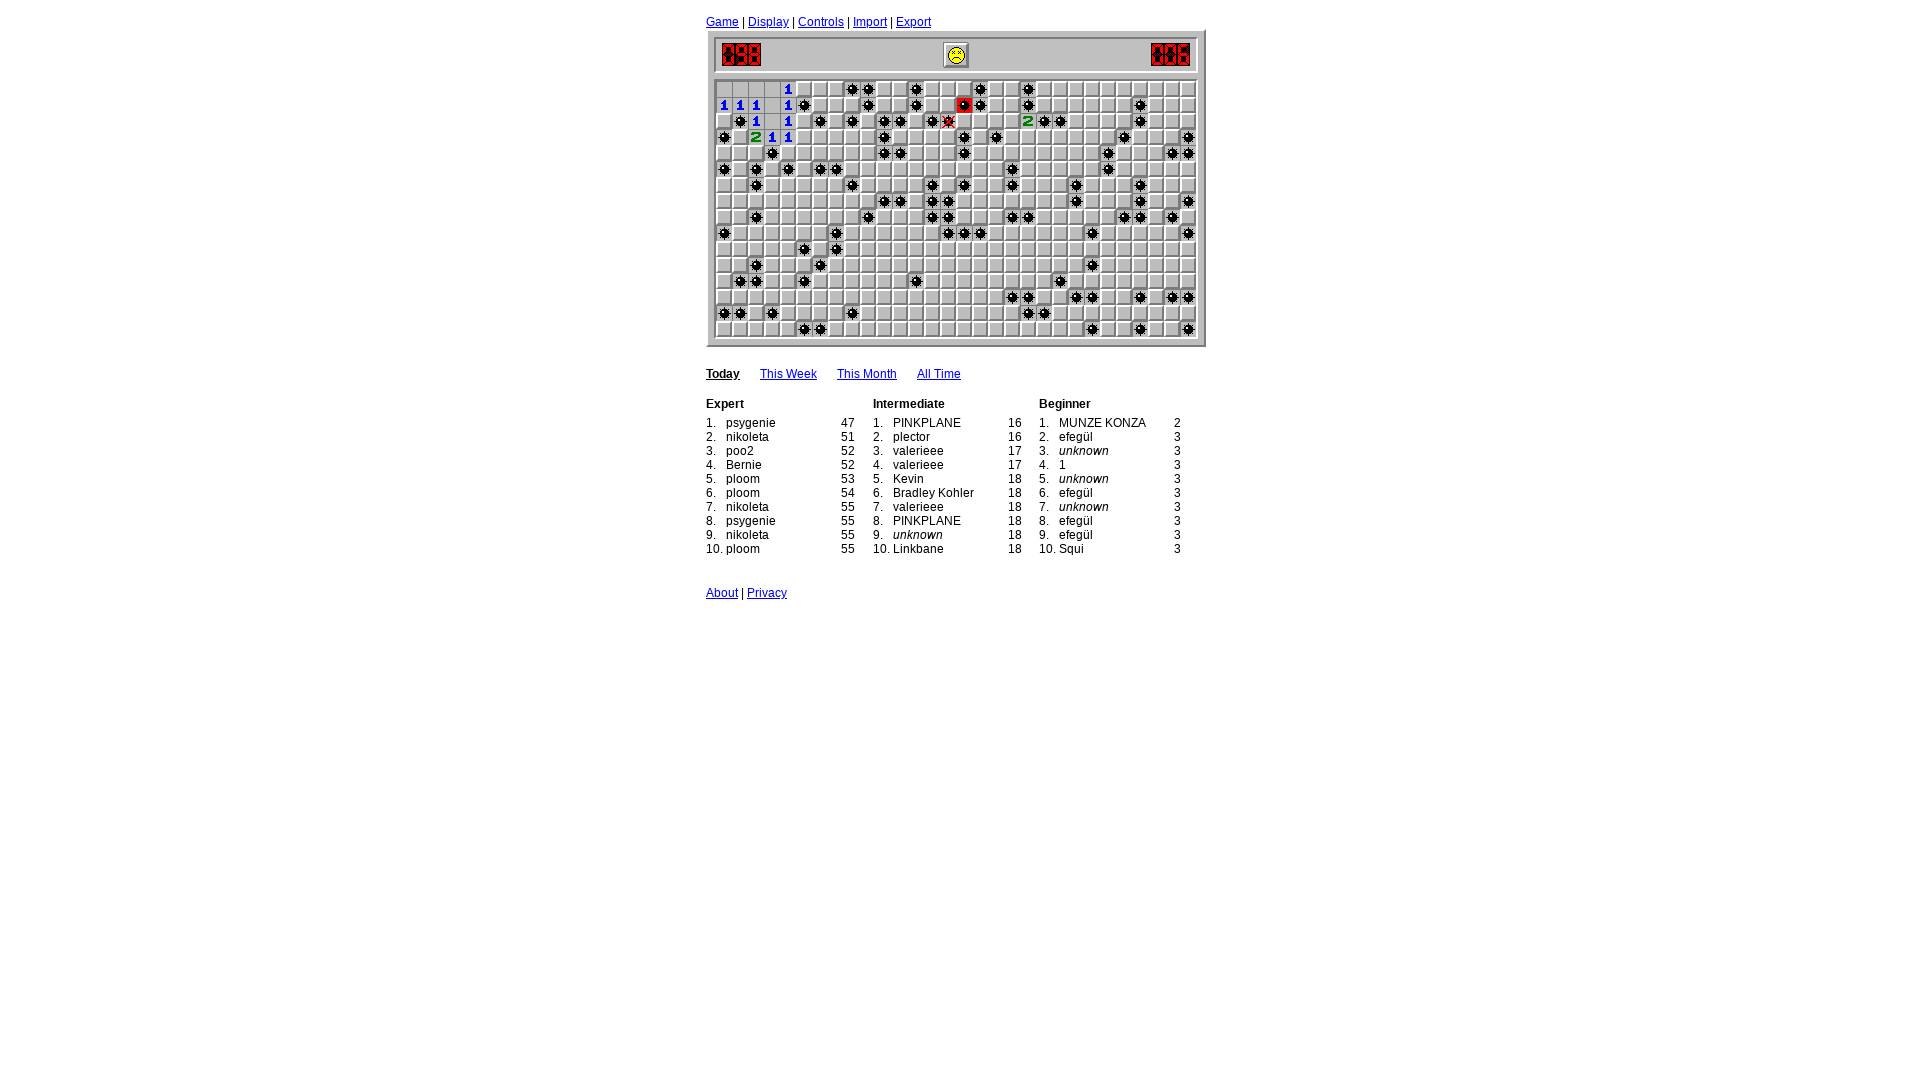

Analyzed board: identified 0 flagged cells and 0 safe cells to click
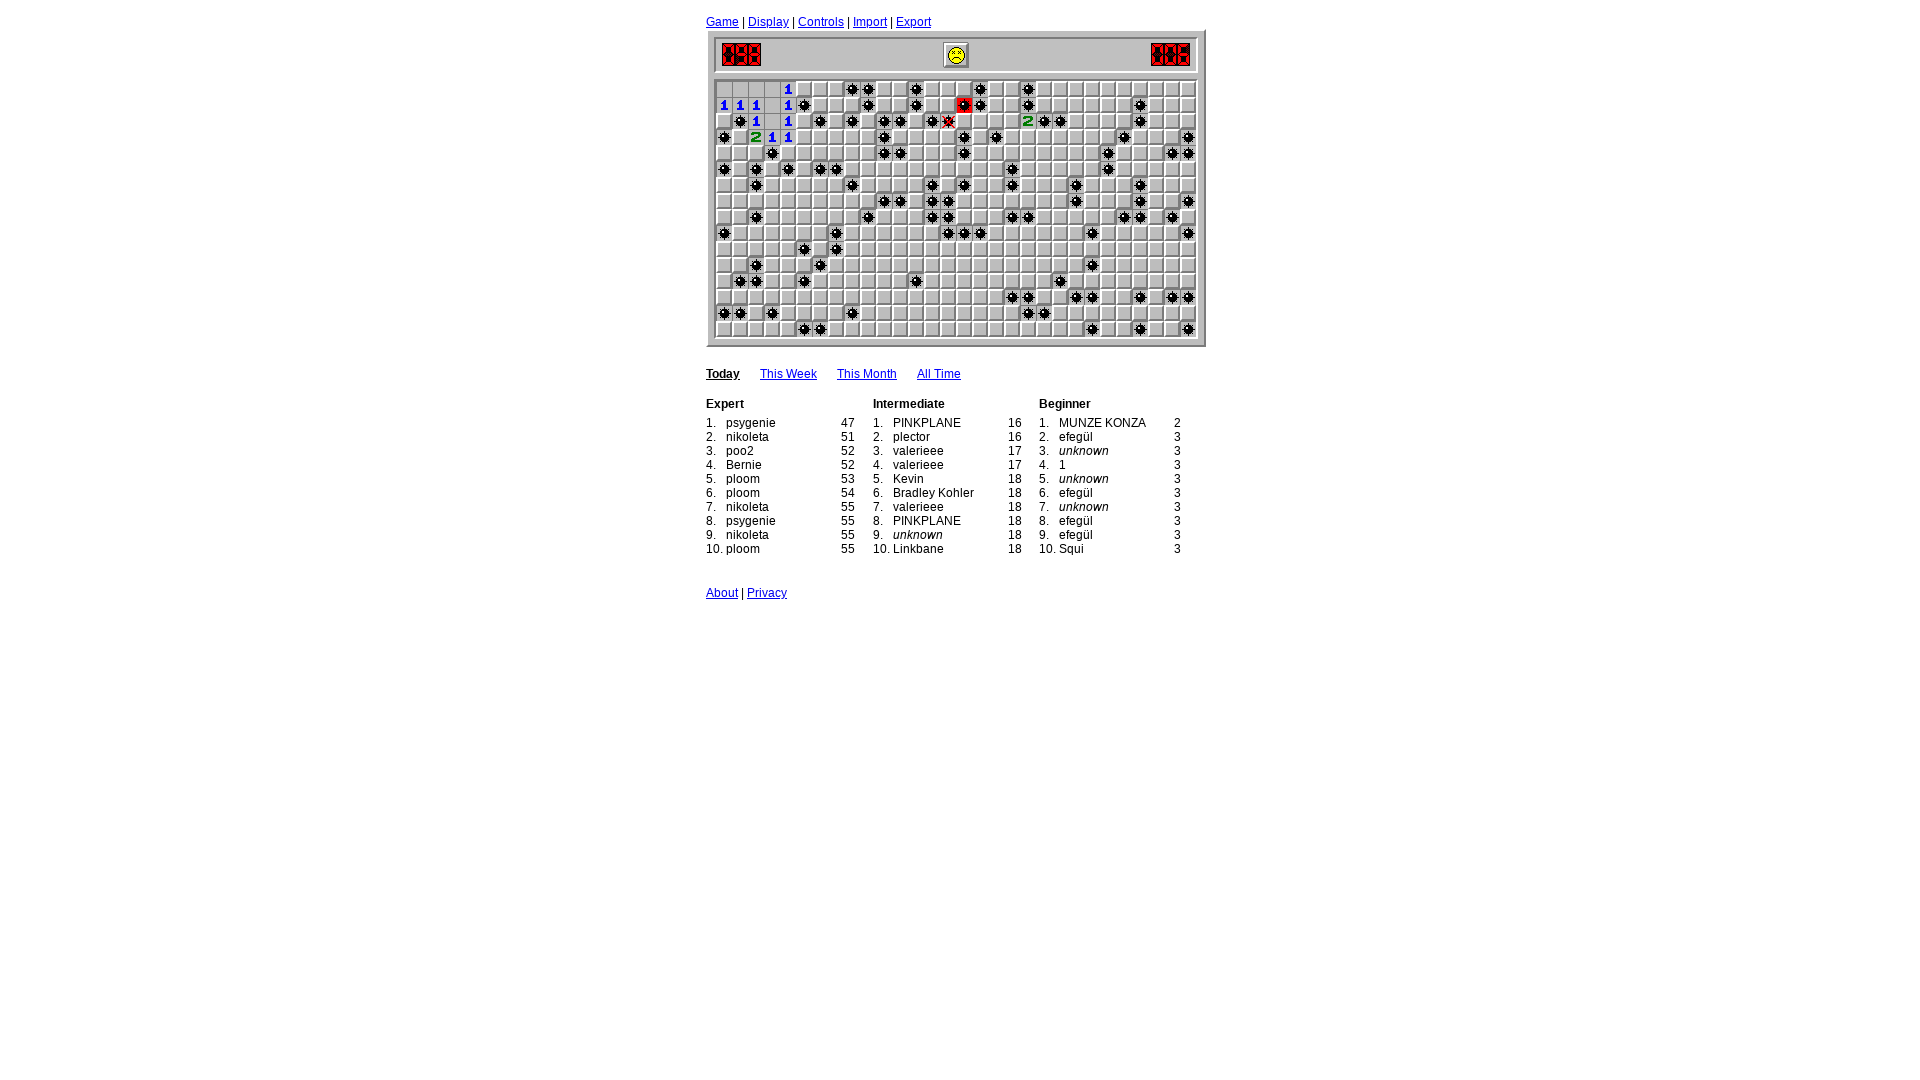

Game loop iteration 31: waited 400ms
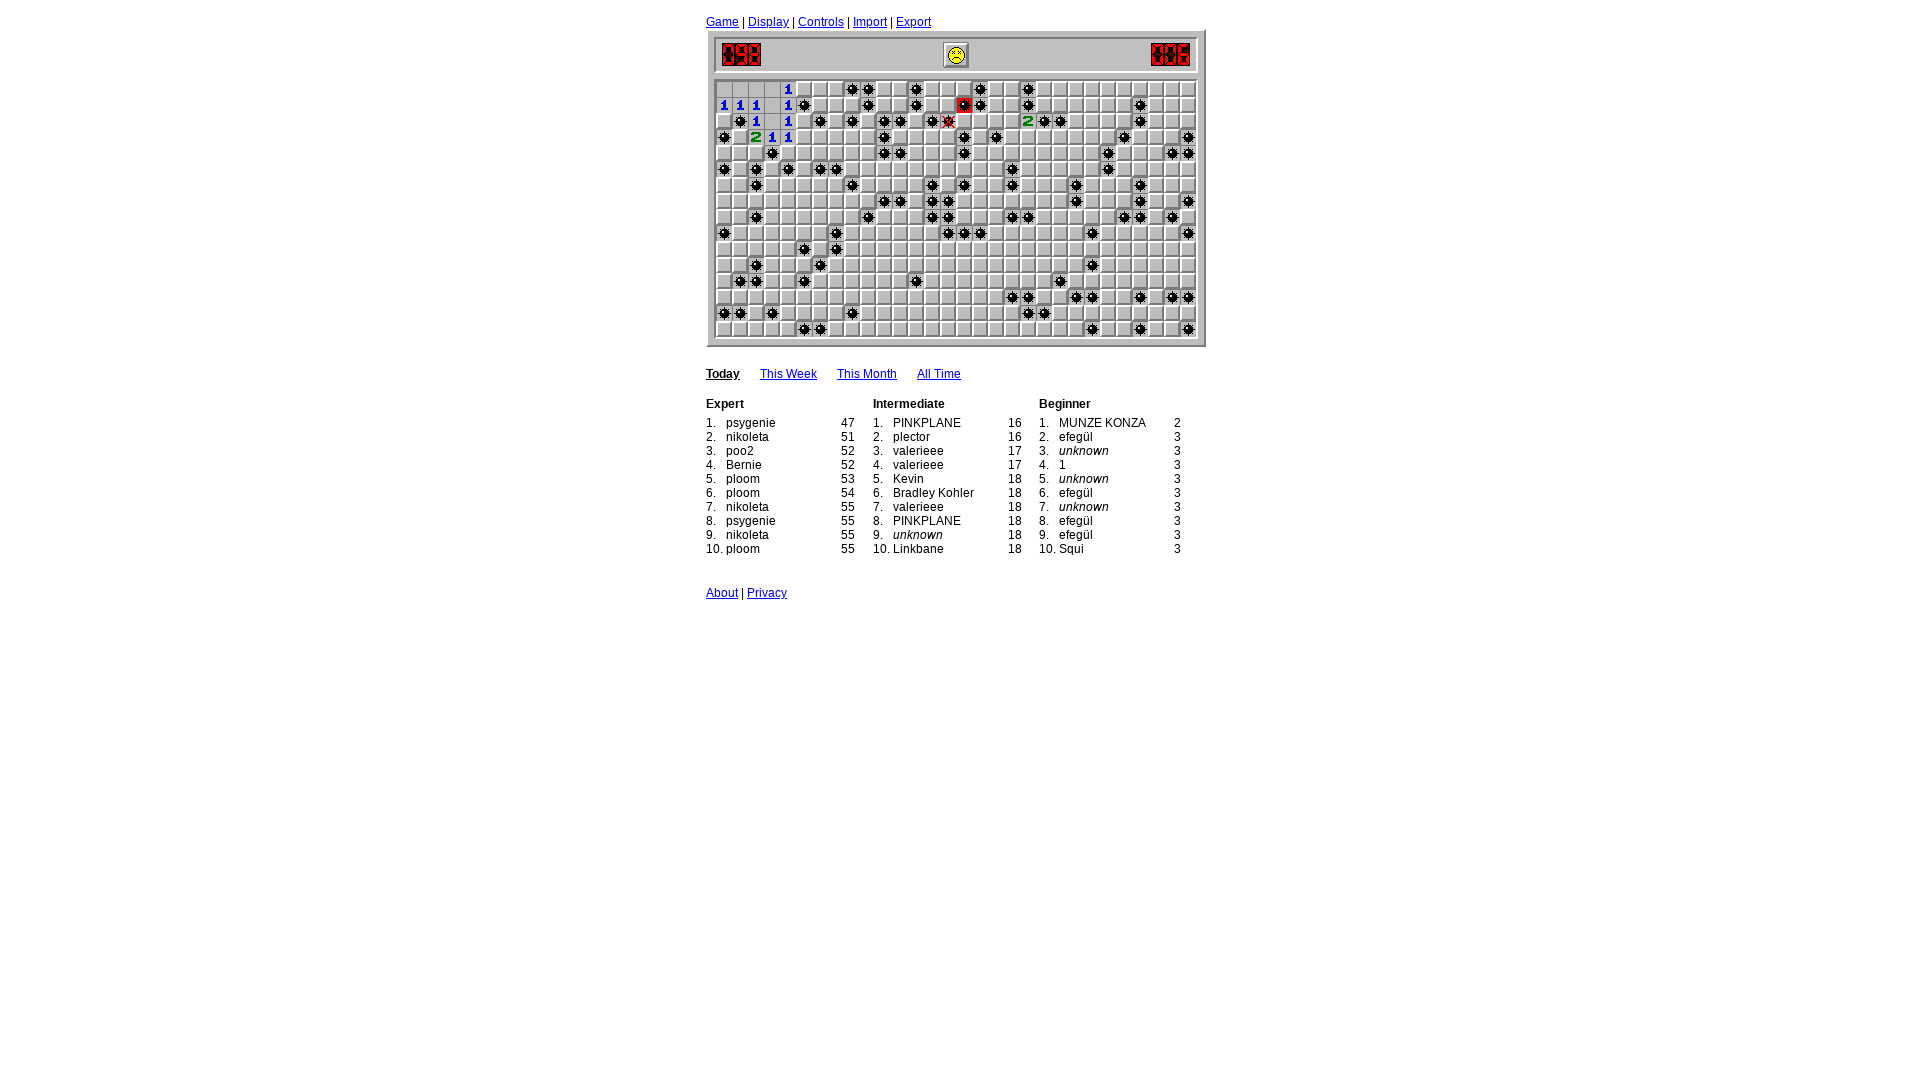

Read board state for cells with numbers 0-8 (17 finished cells)
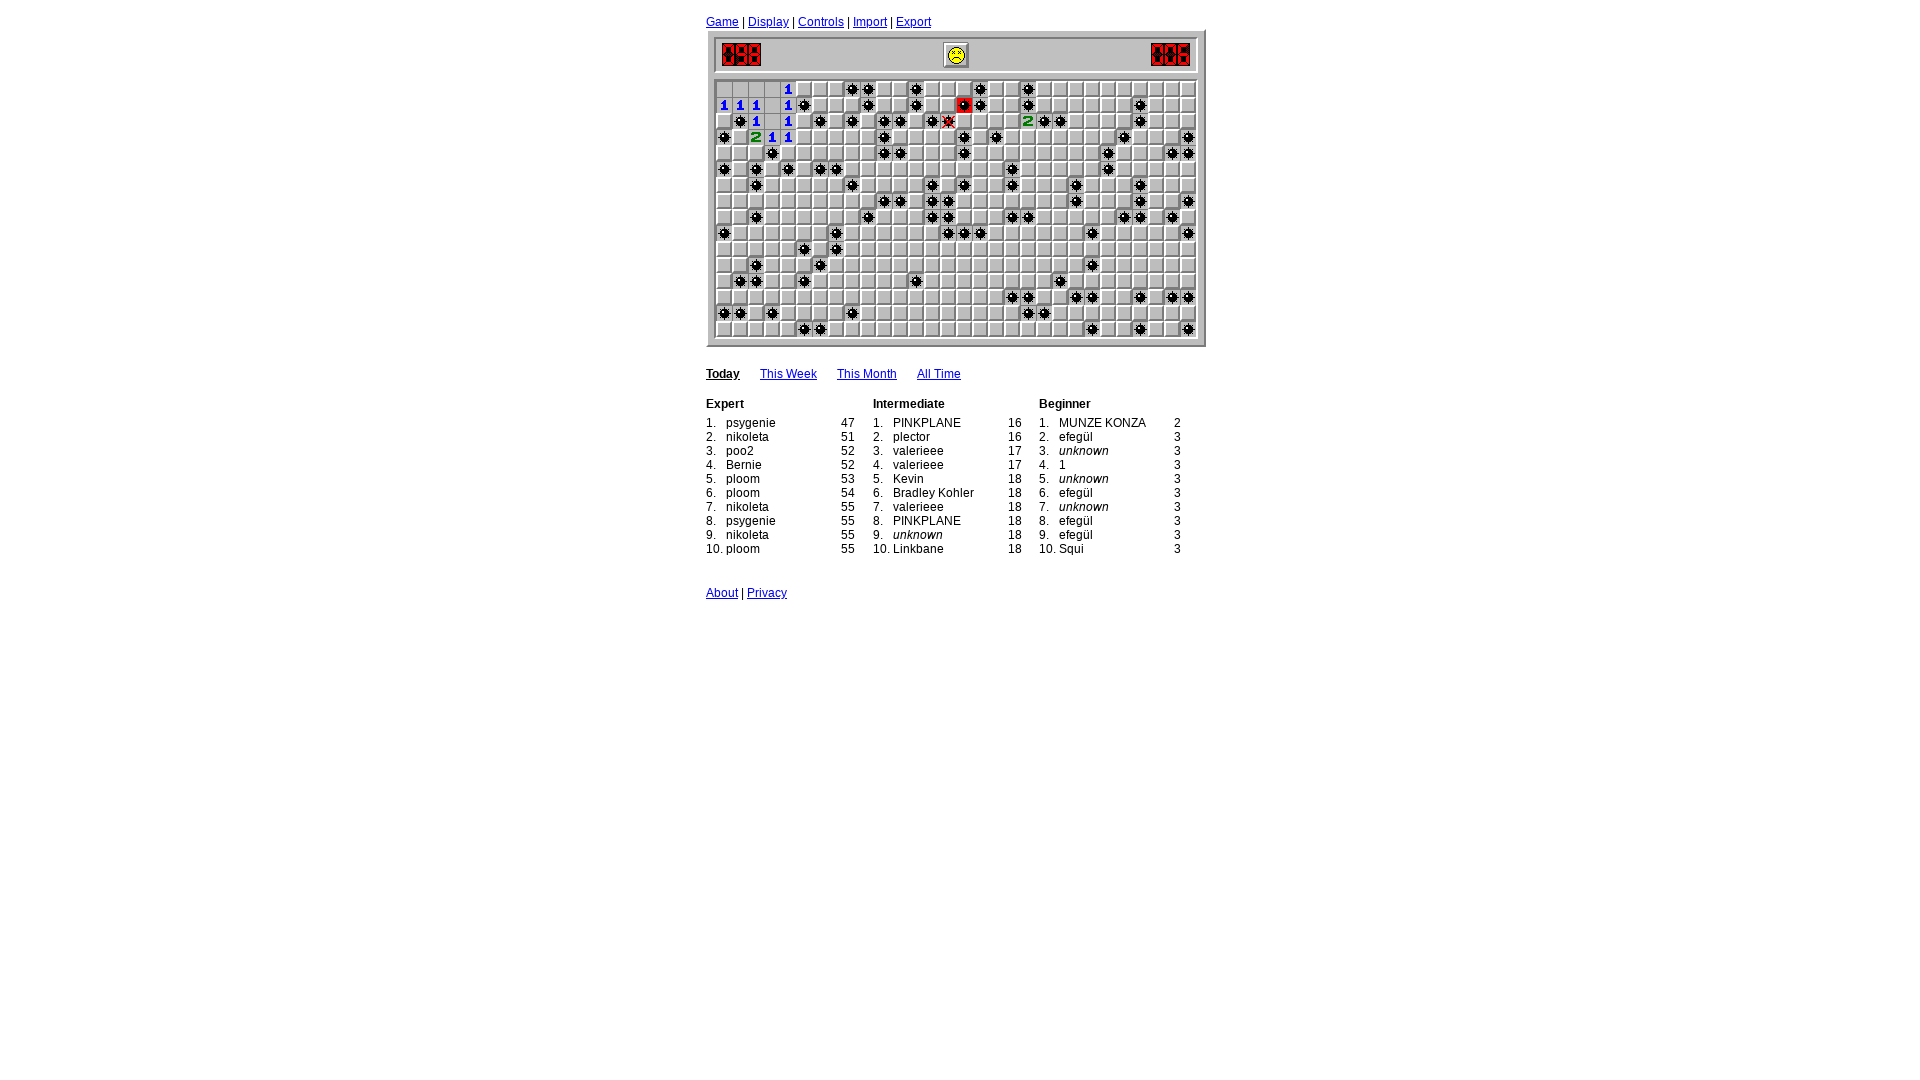

Analyzed board: identified 0 flagged cells and 0 safe cells to click
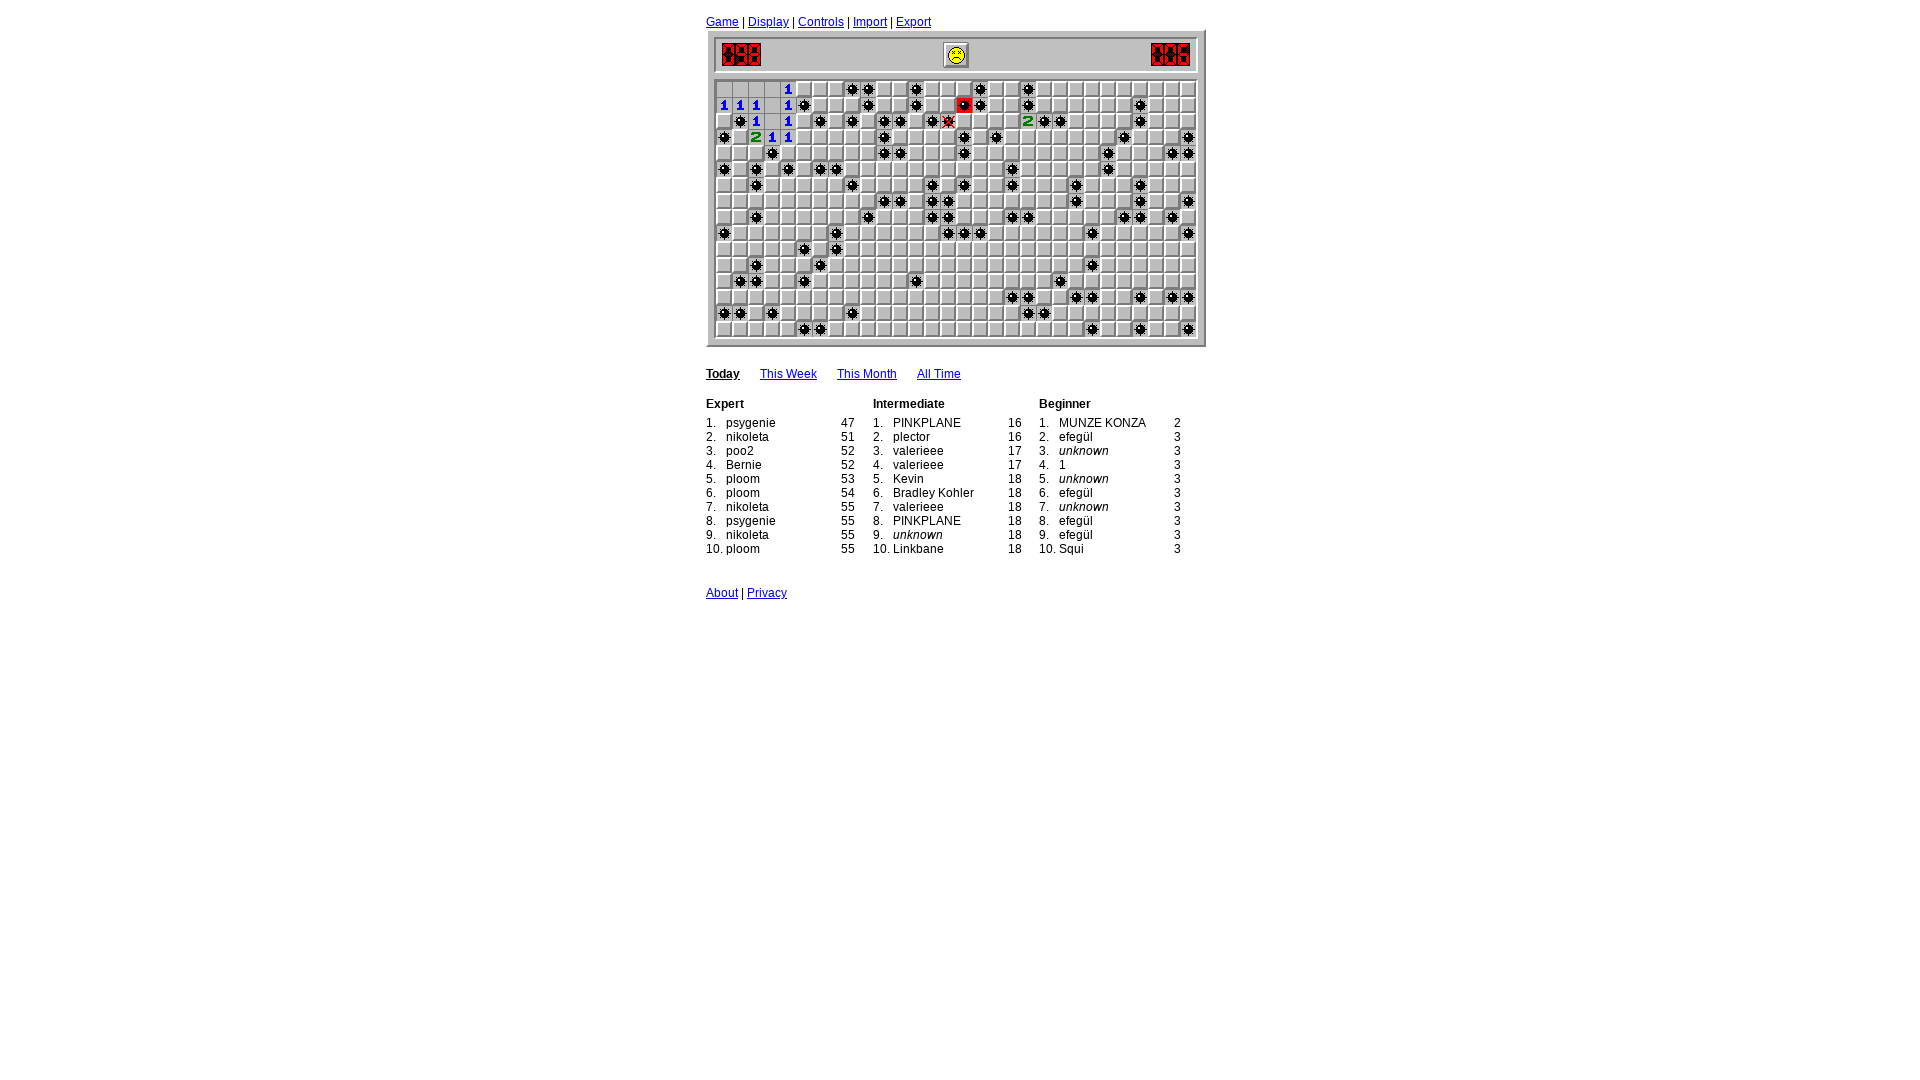

Game loop iteration 32: waited 400ms
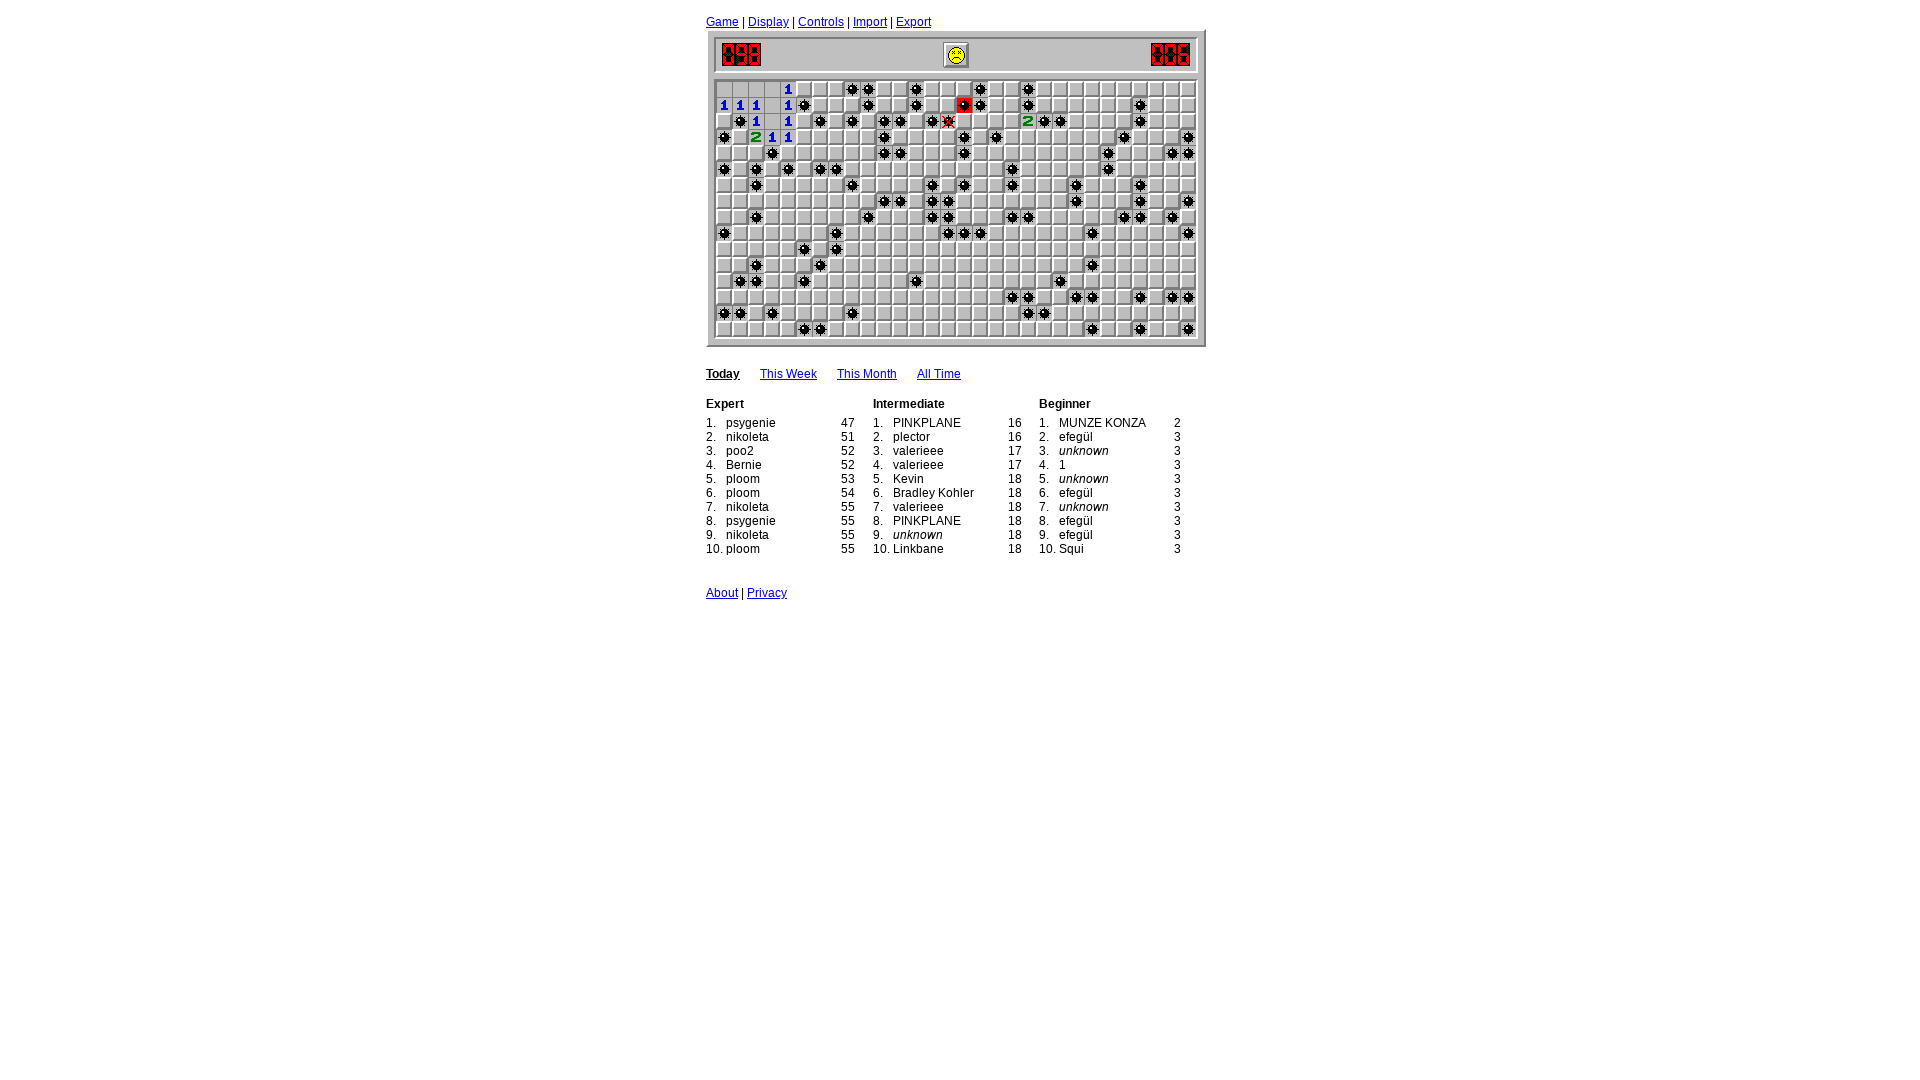

Read board state for cells with numbers 0-8 (17 finished cells)
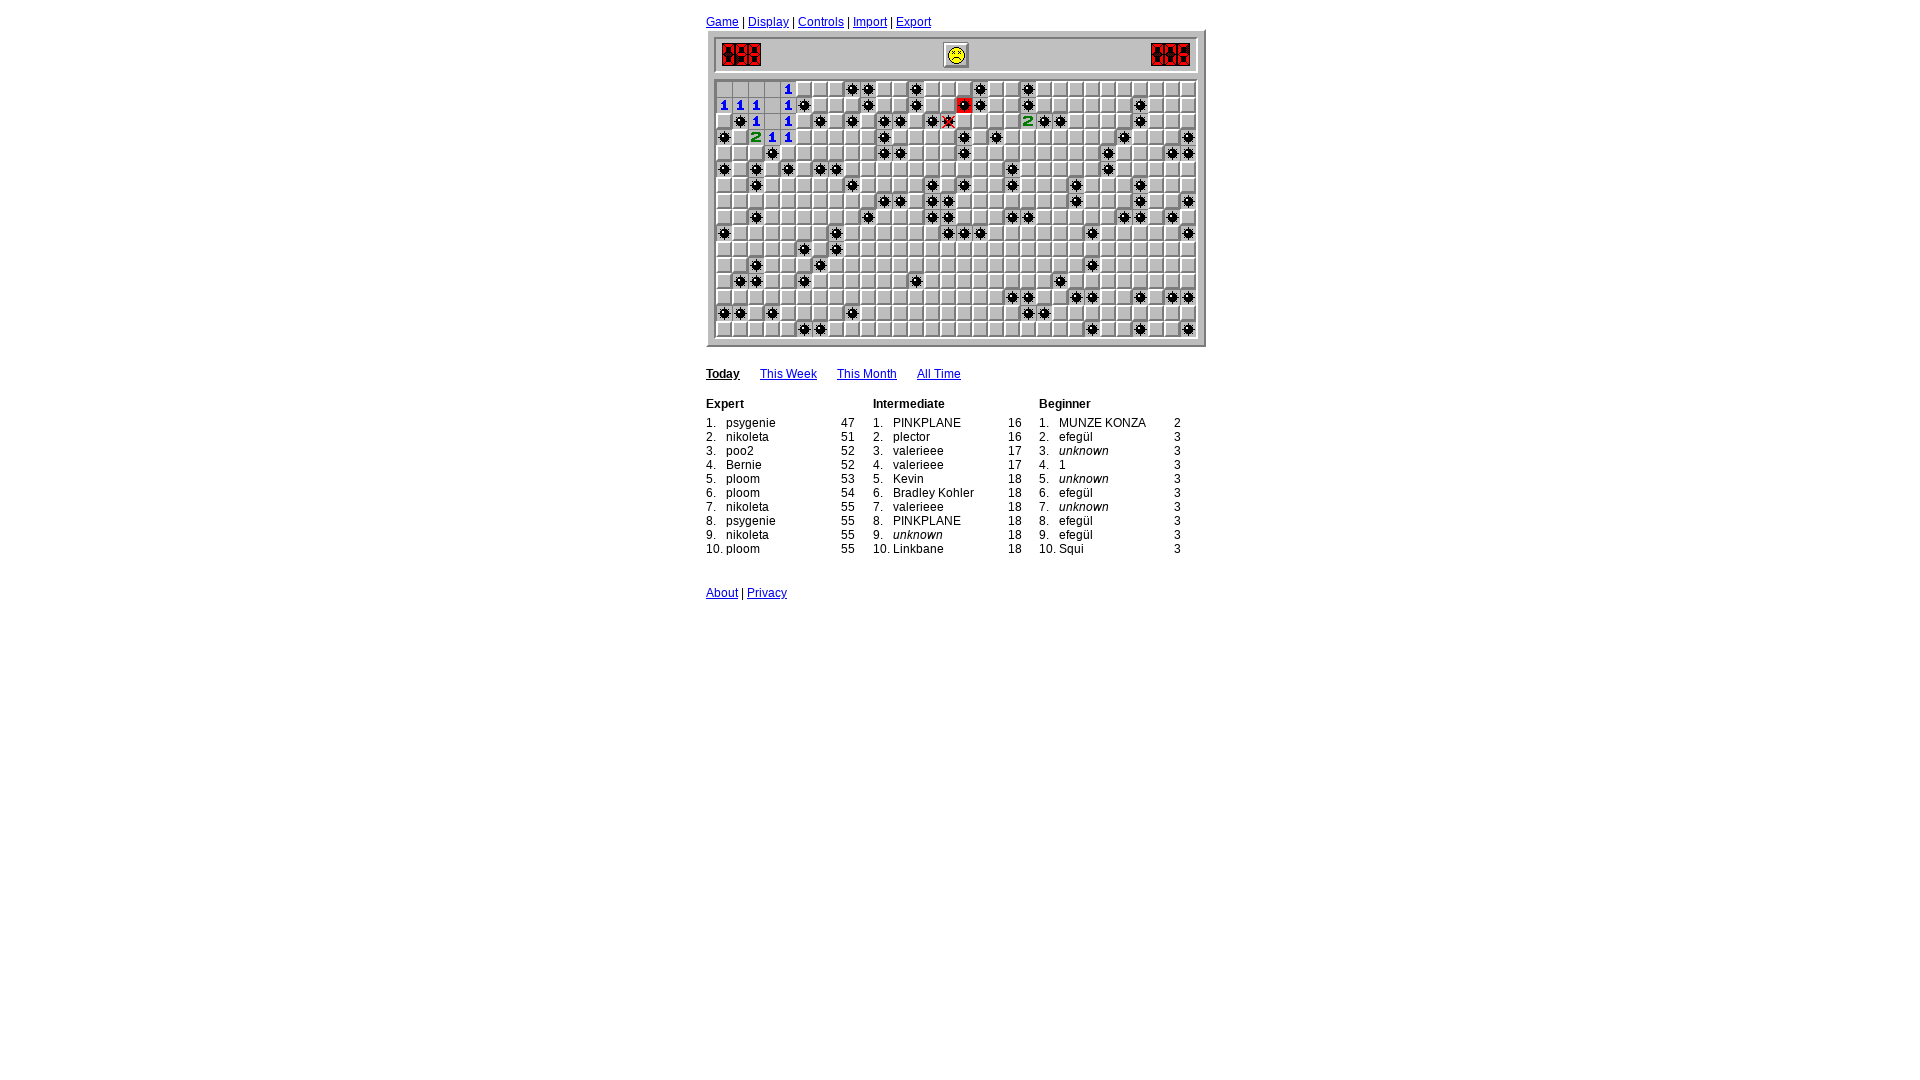

Analyzed board: identified 0 flagged cells and 0 safe cells to click
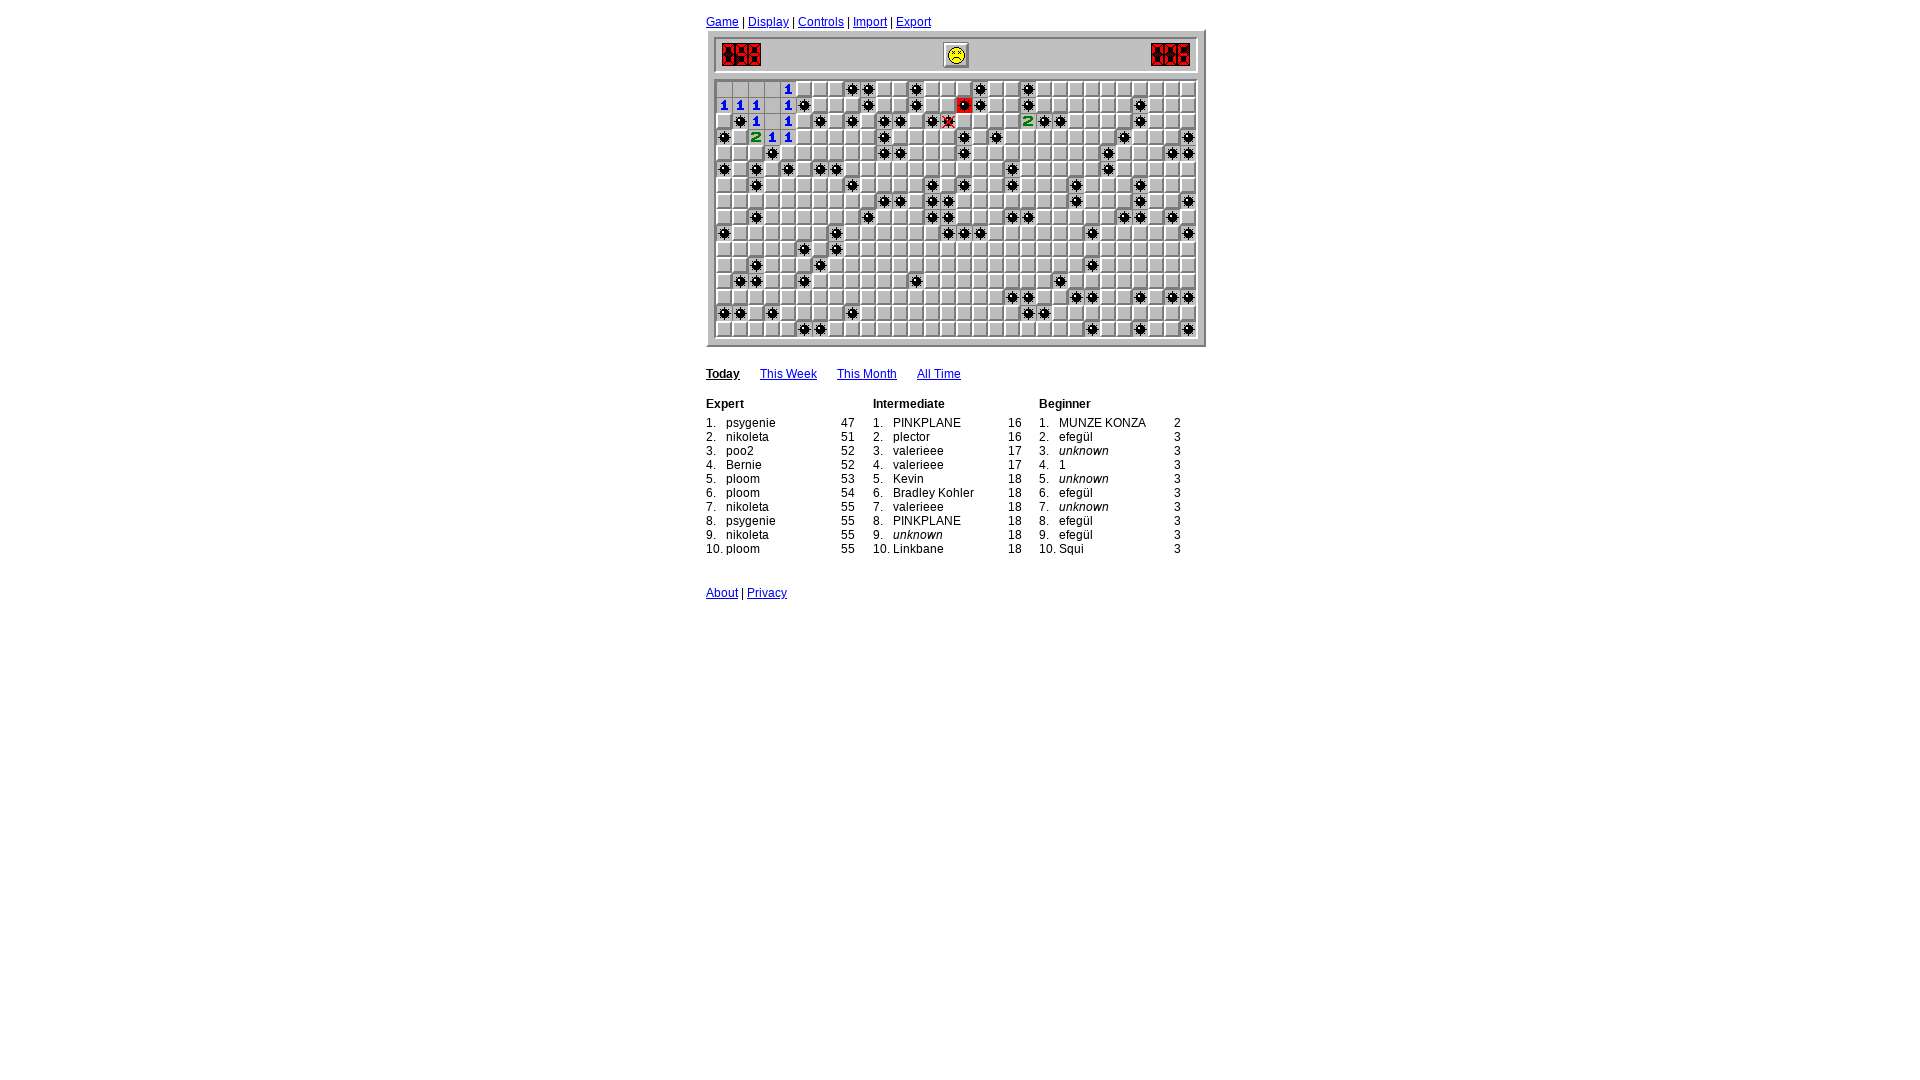

Game loop iteration 33: waited 400ms
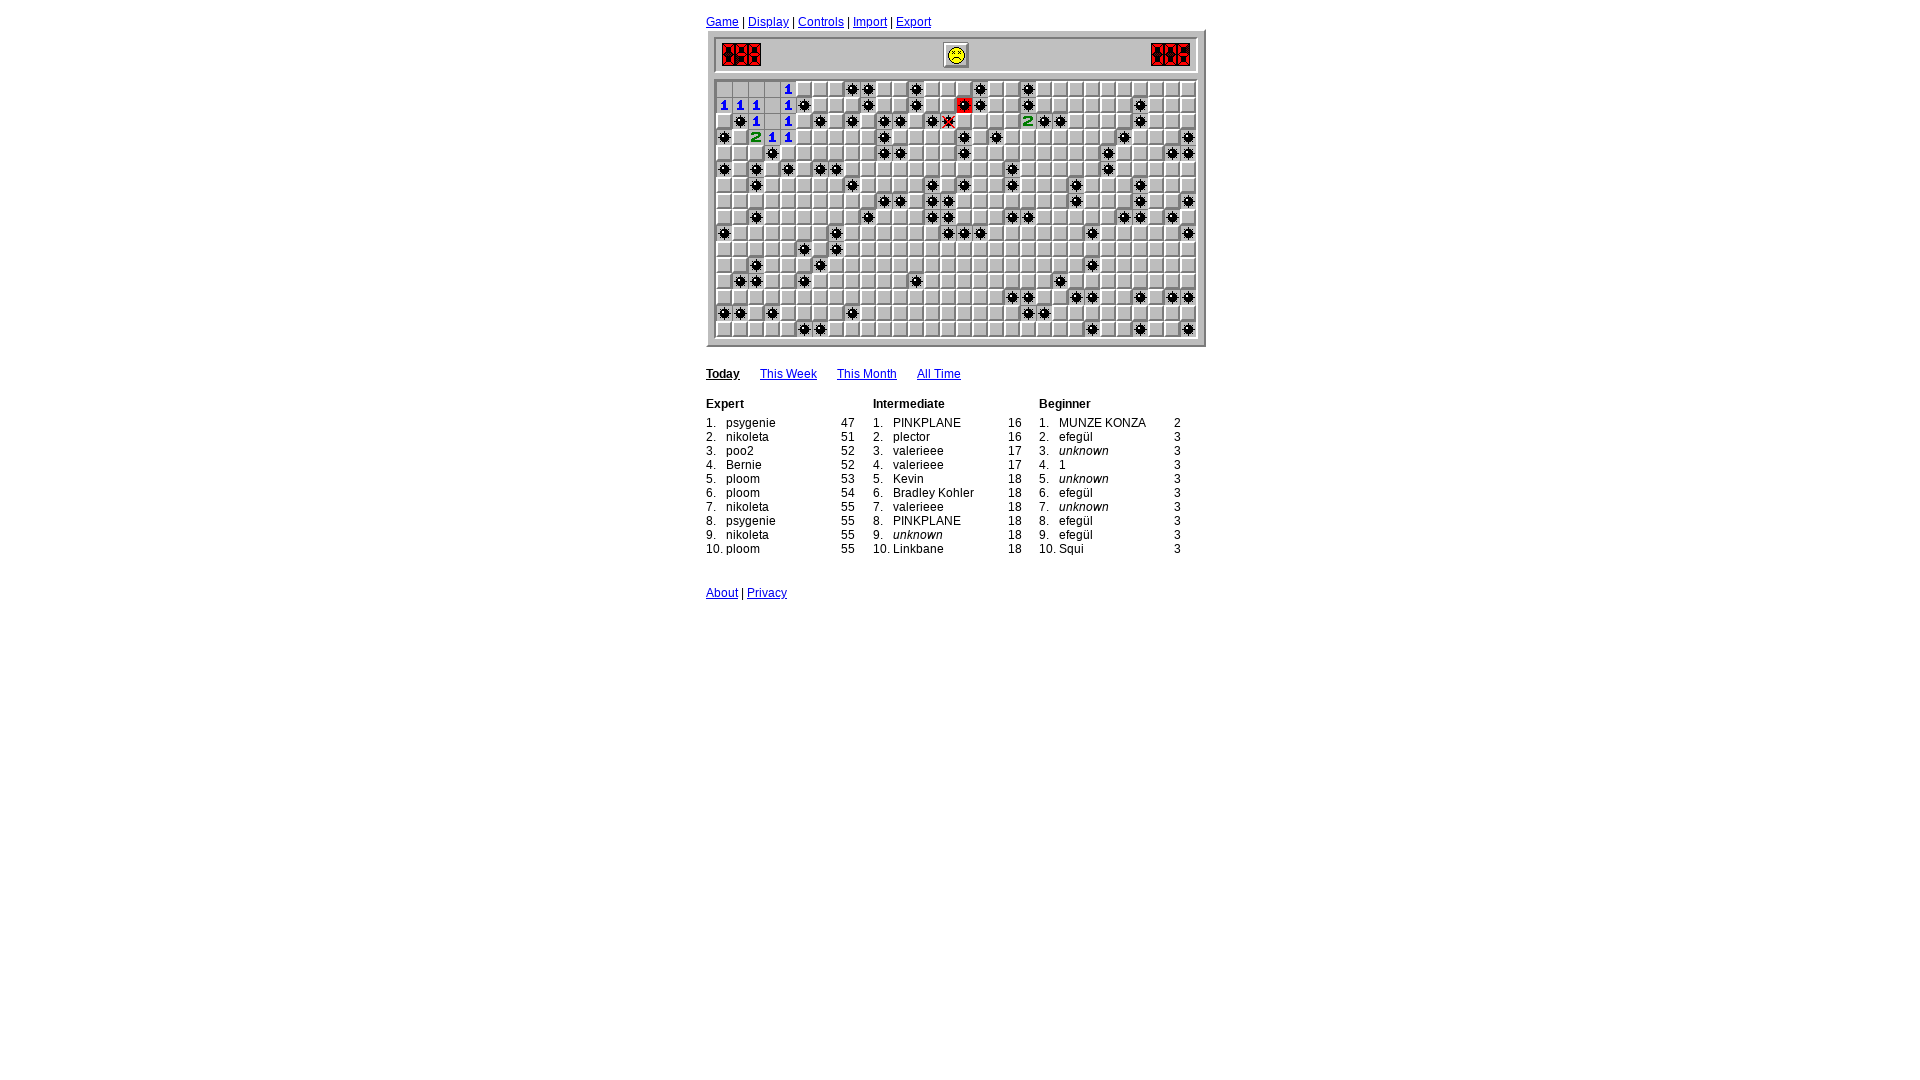

Read board state for cells with numbers 0-8 (17 finished cells)
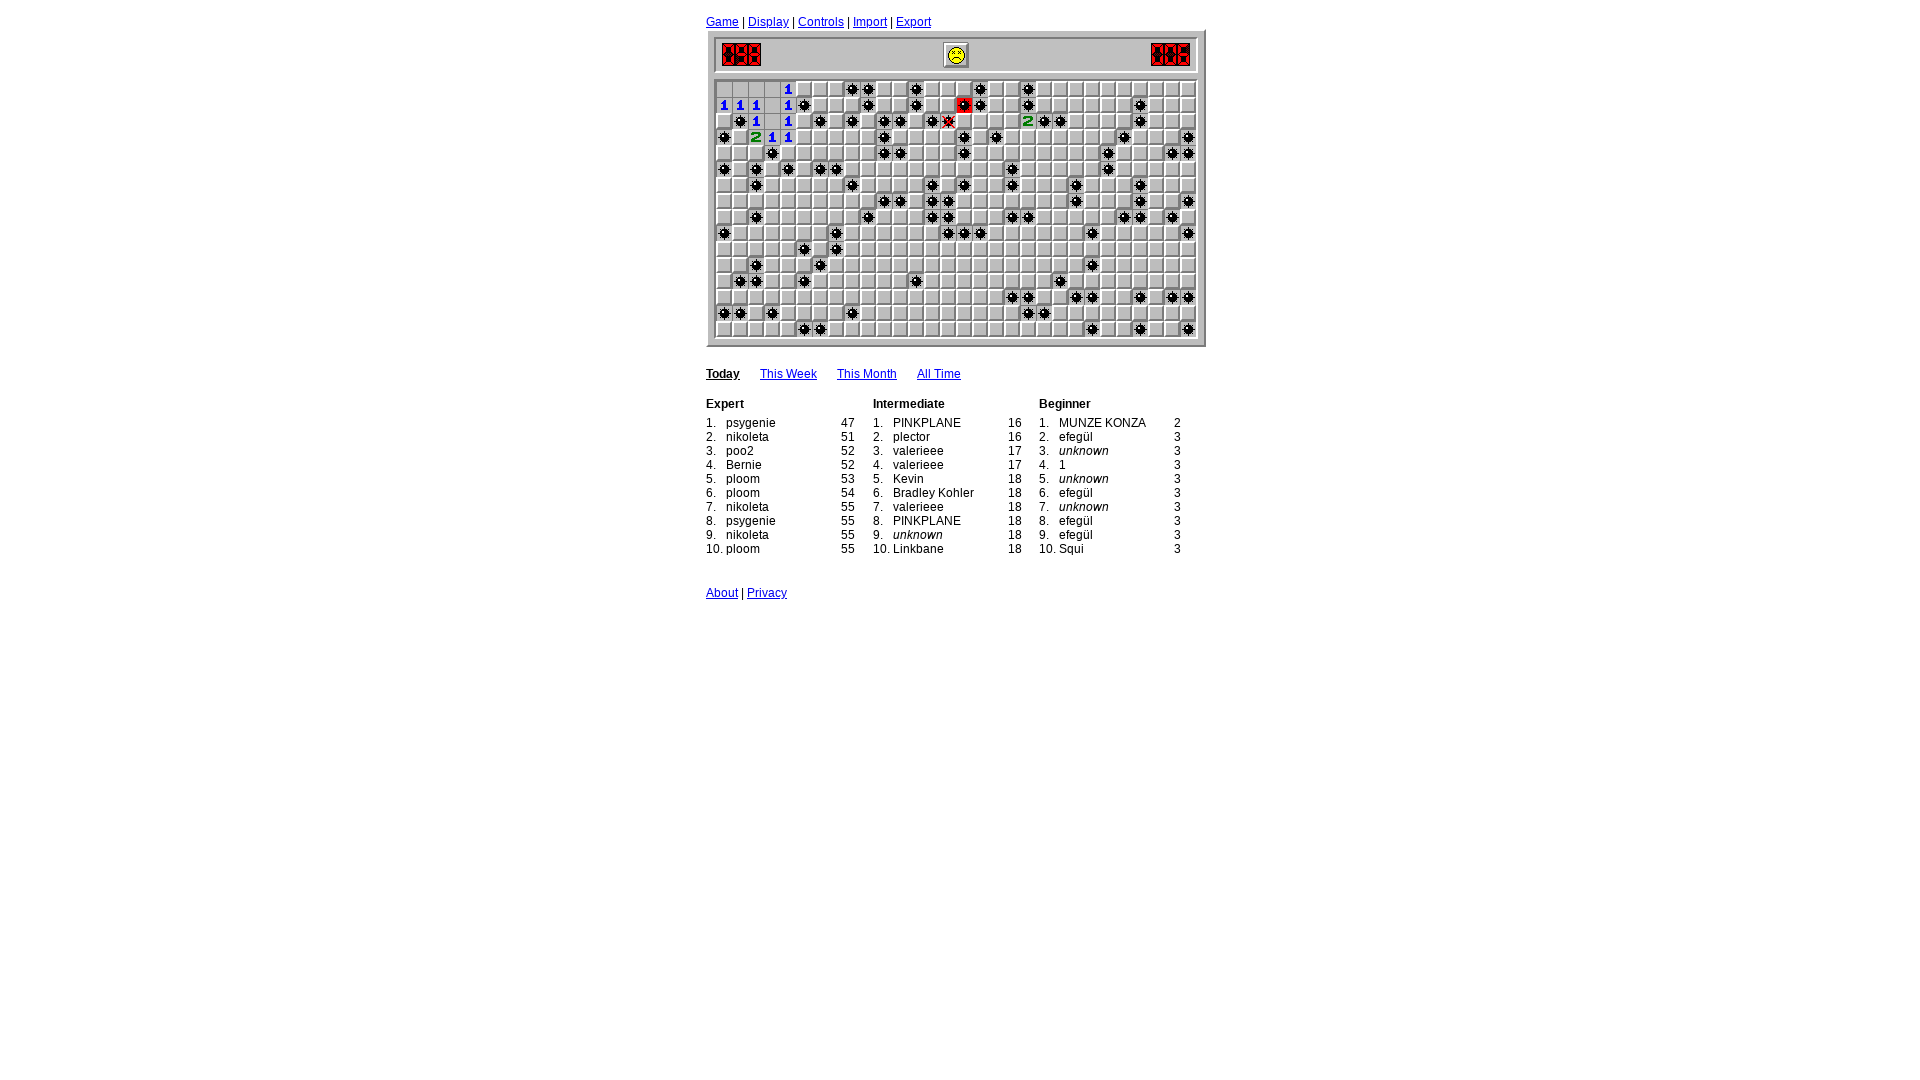

Analyzed board: identified 0 flagged cells and 0 safe cells to click
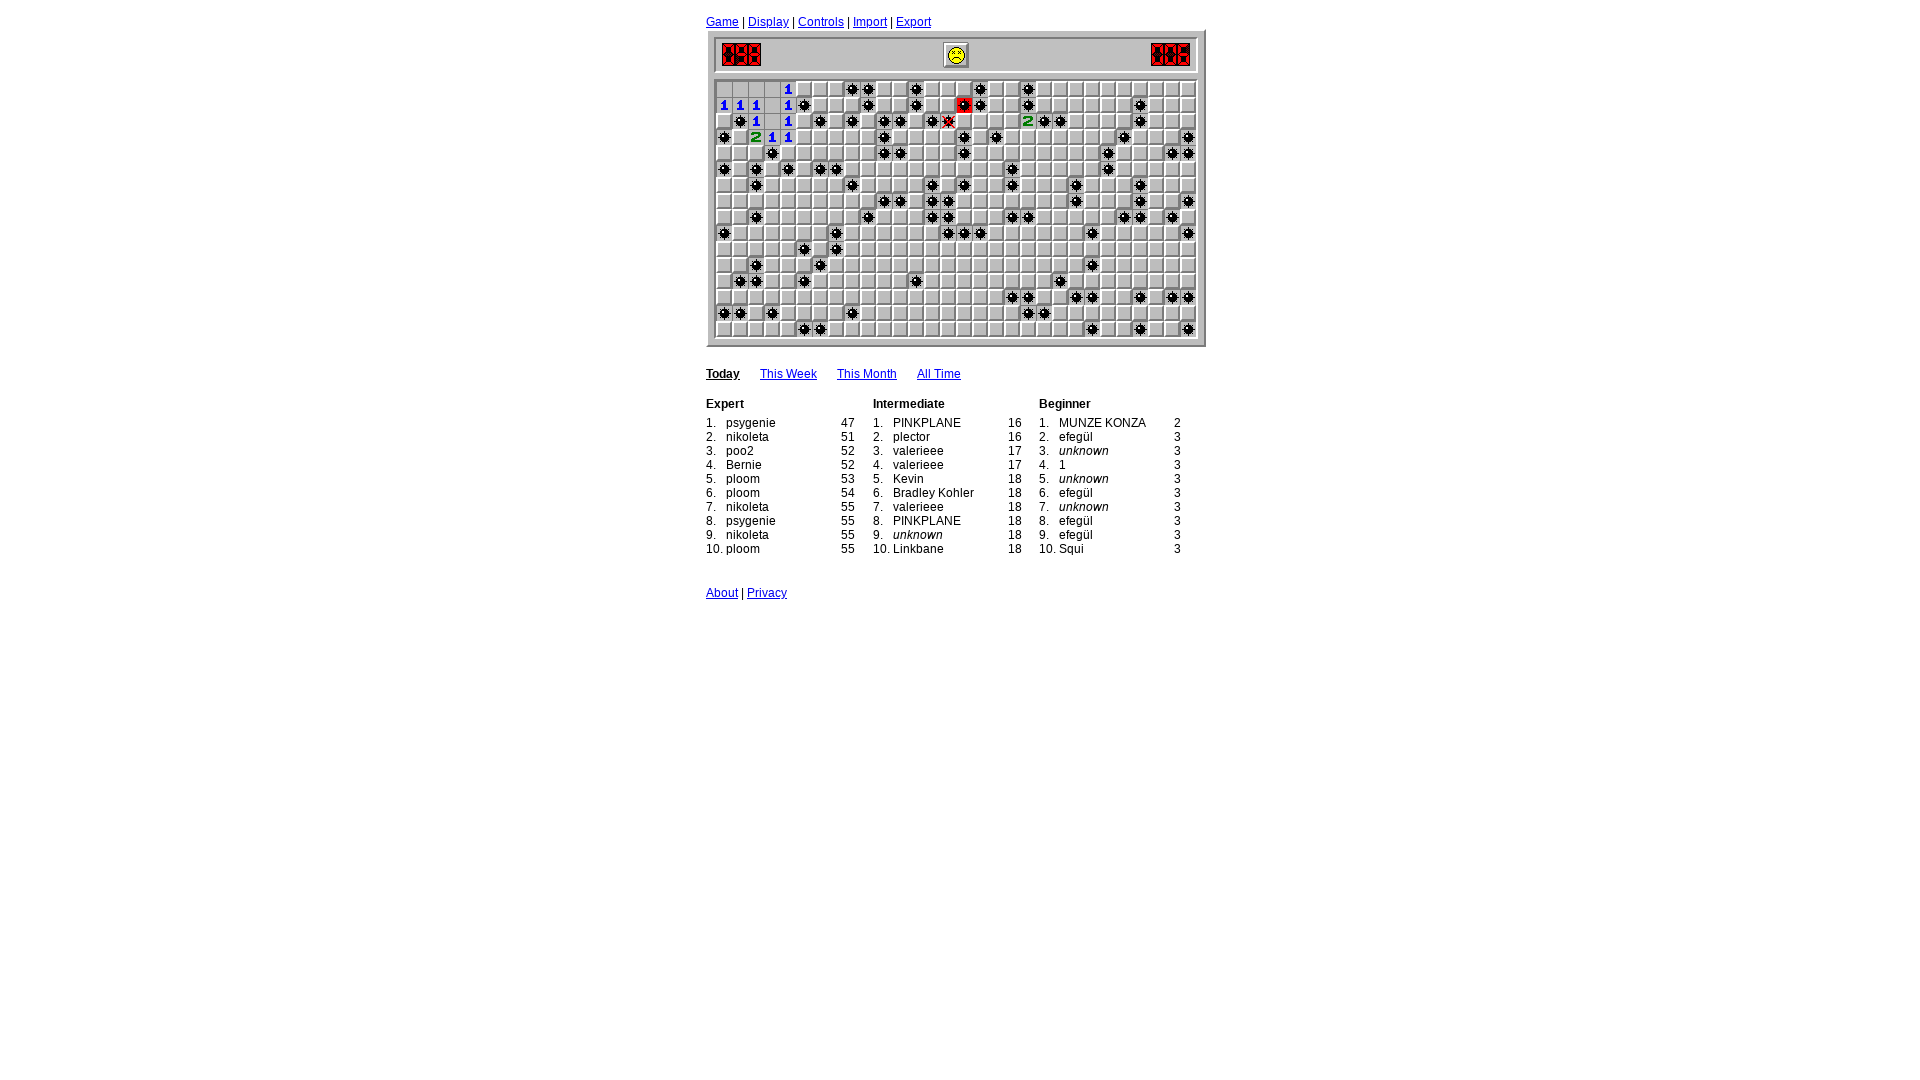

Game loop iteration 34: waited 400ms
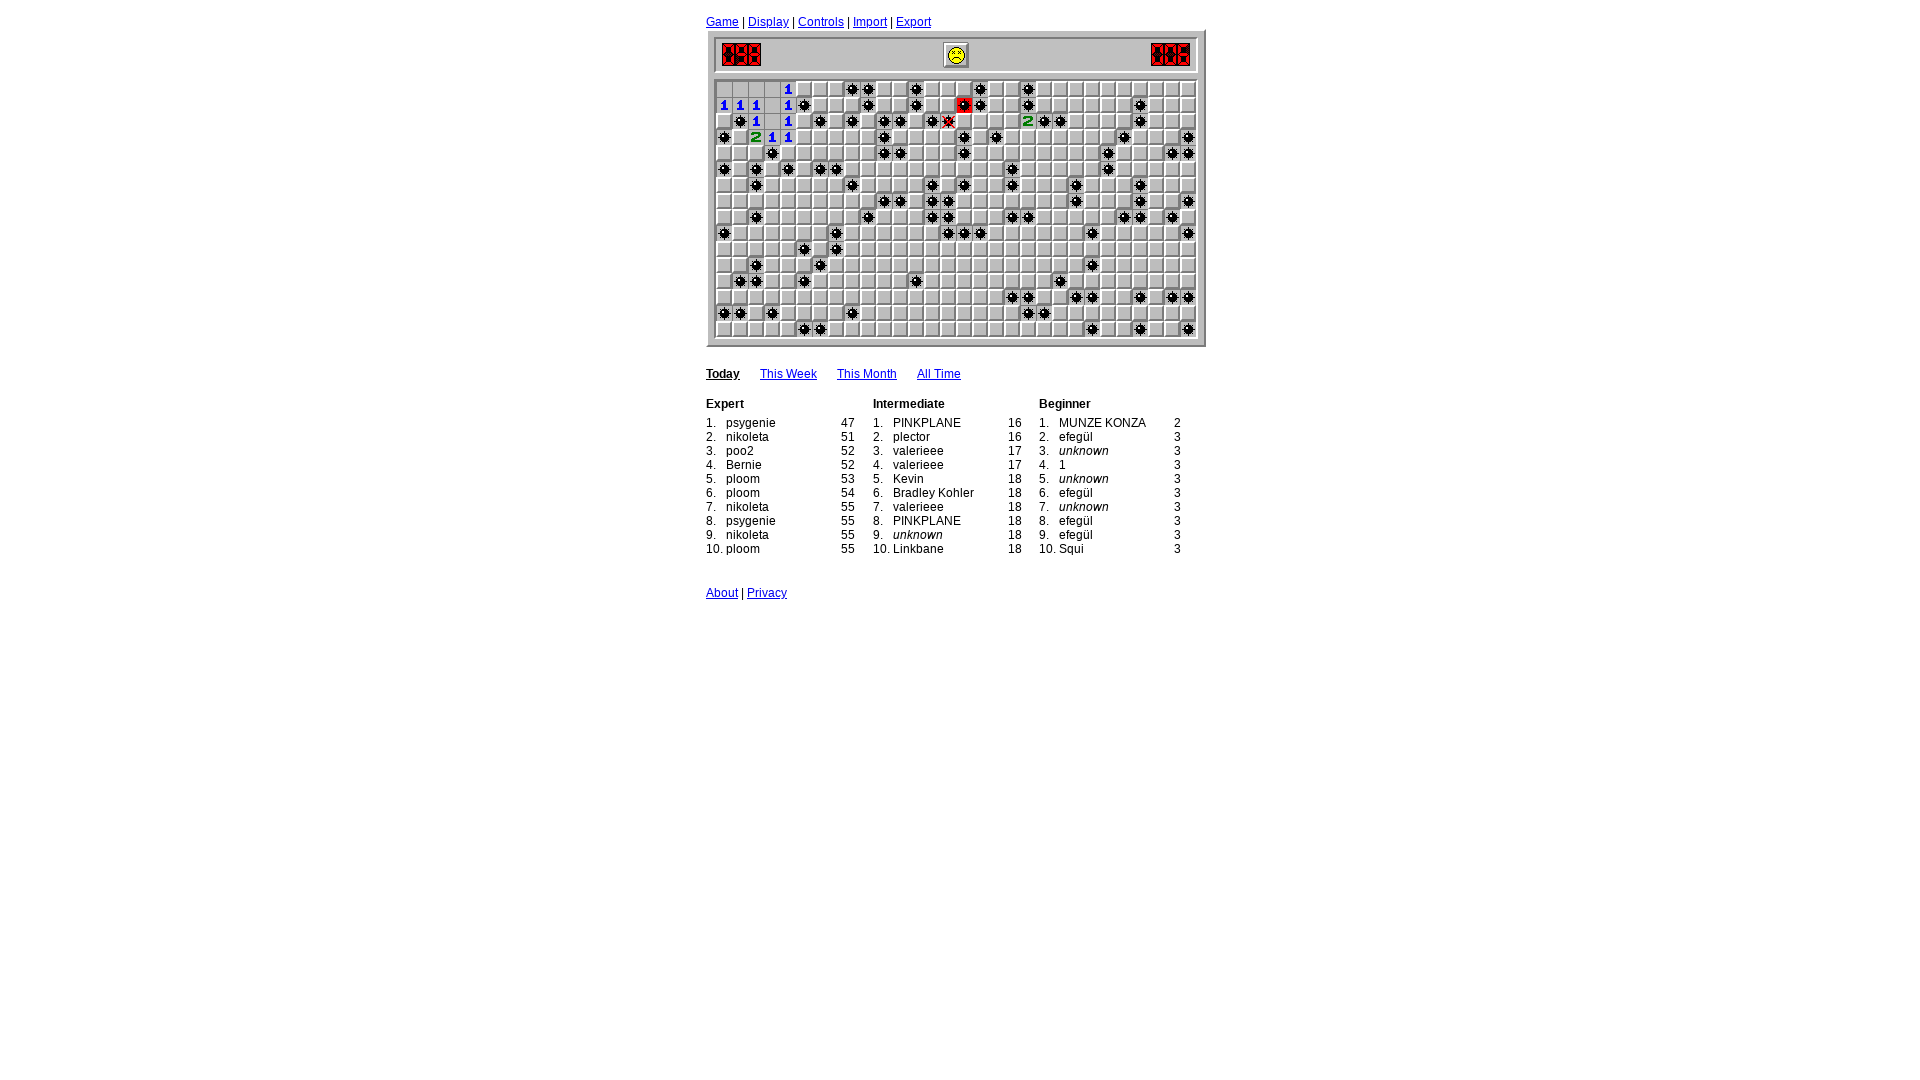

Read board state for cells with numbers 0-8 (17 finished cells)
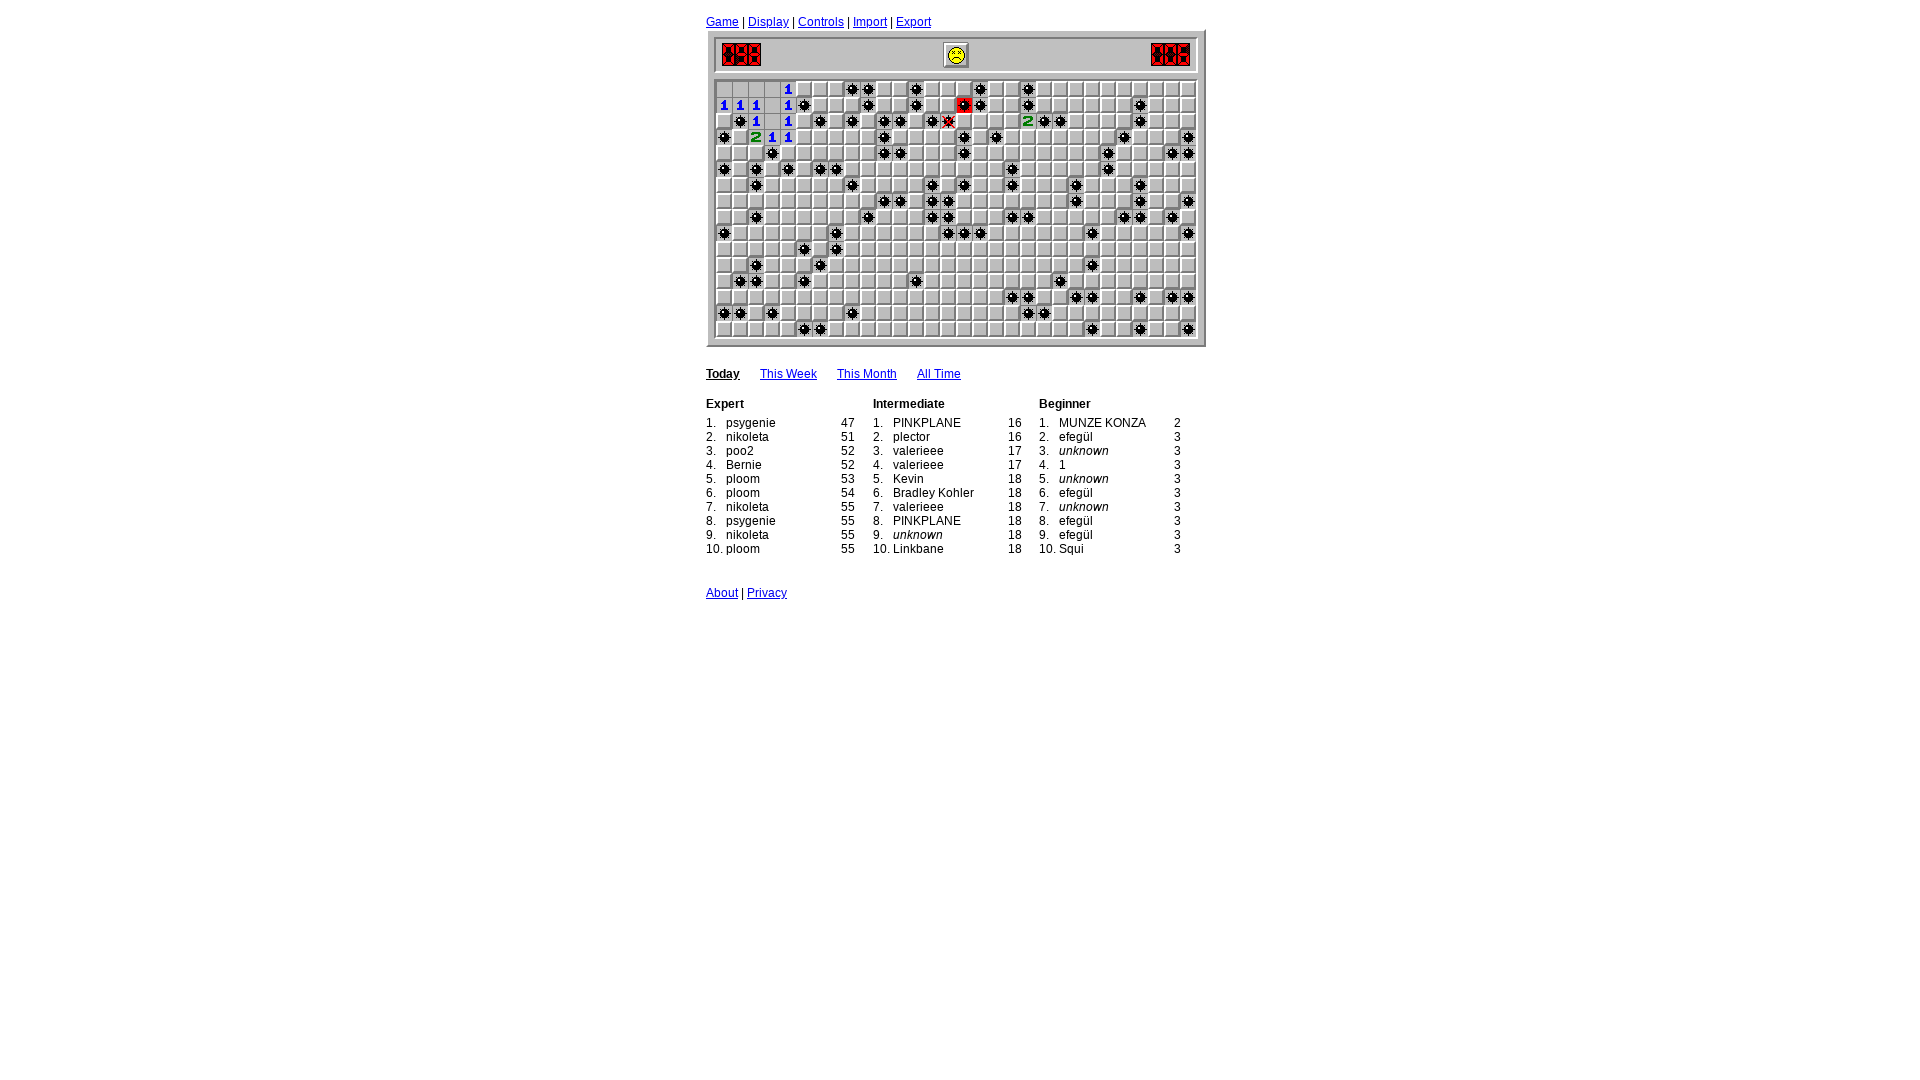

Analyzed board: identified 0 flagged cells and 0 safe cells to click
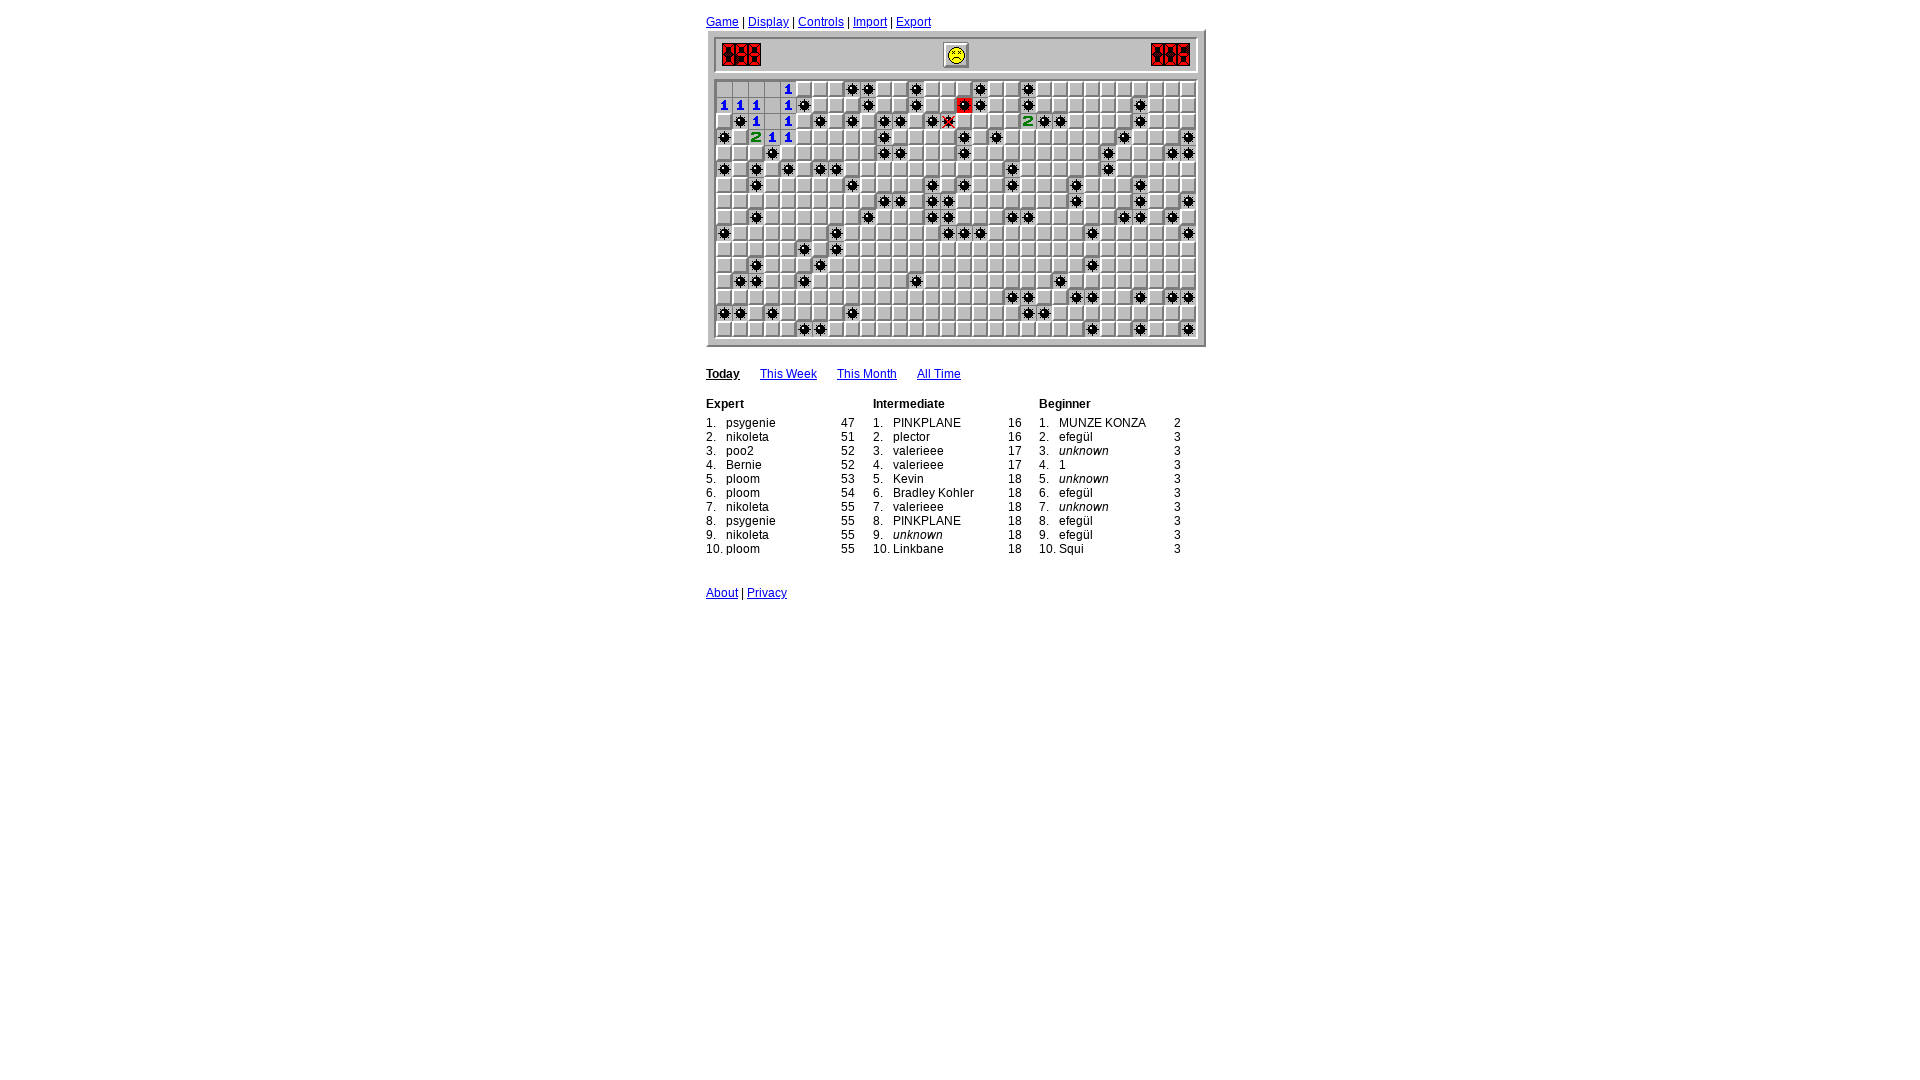

Game loop iteration 35: waited 400ms
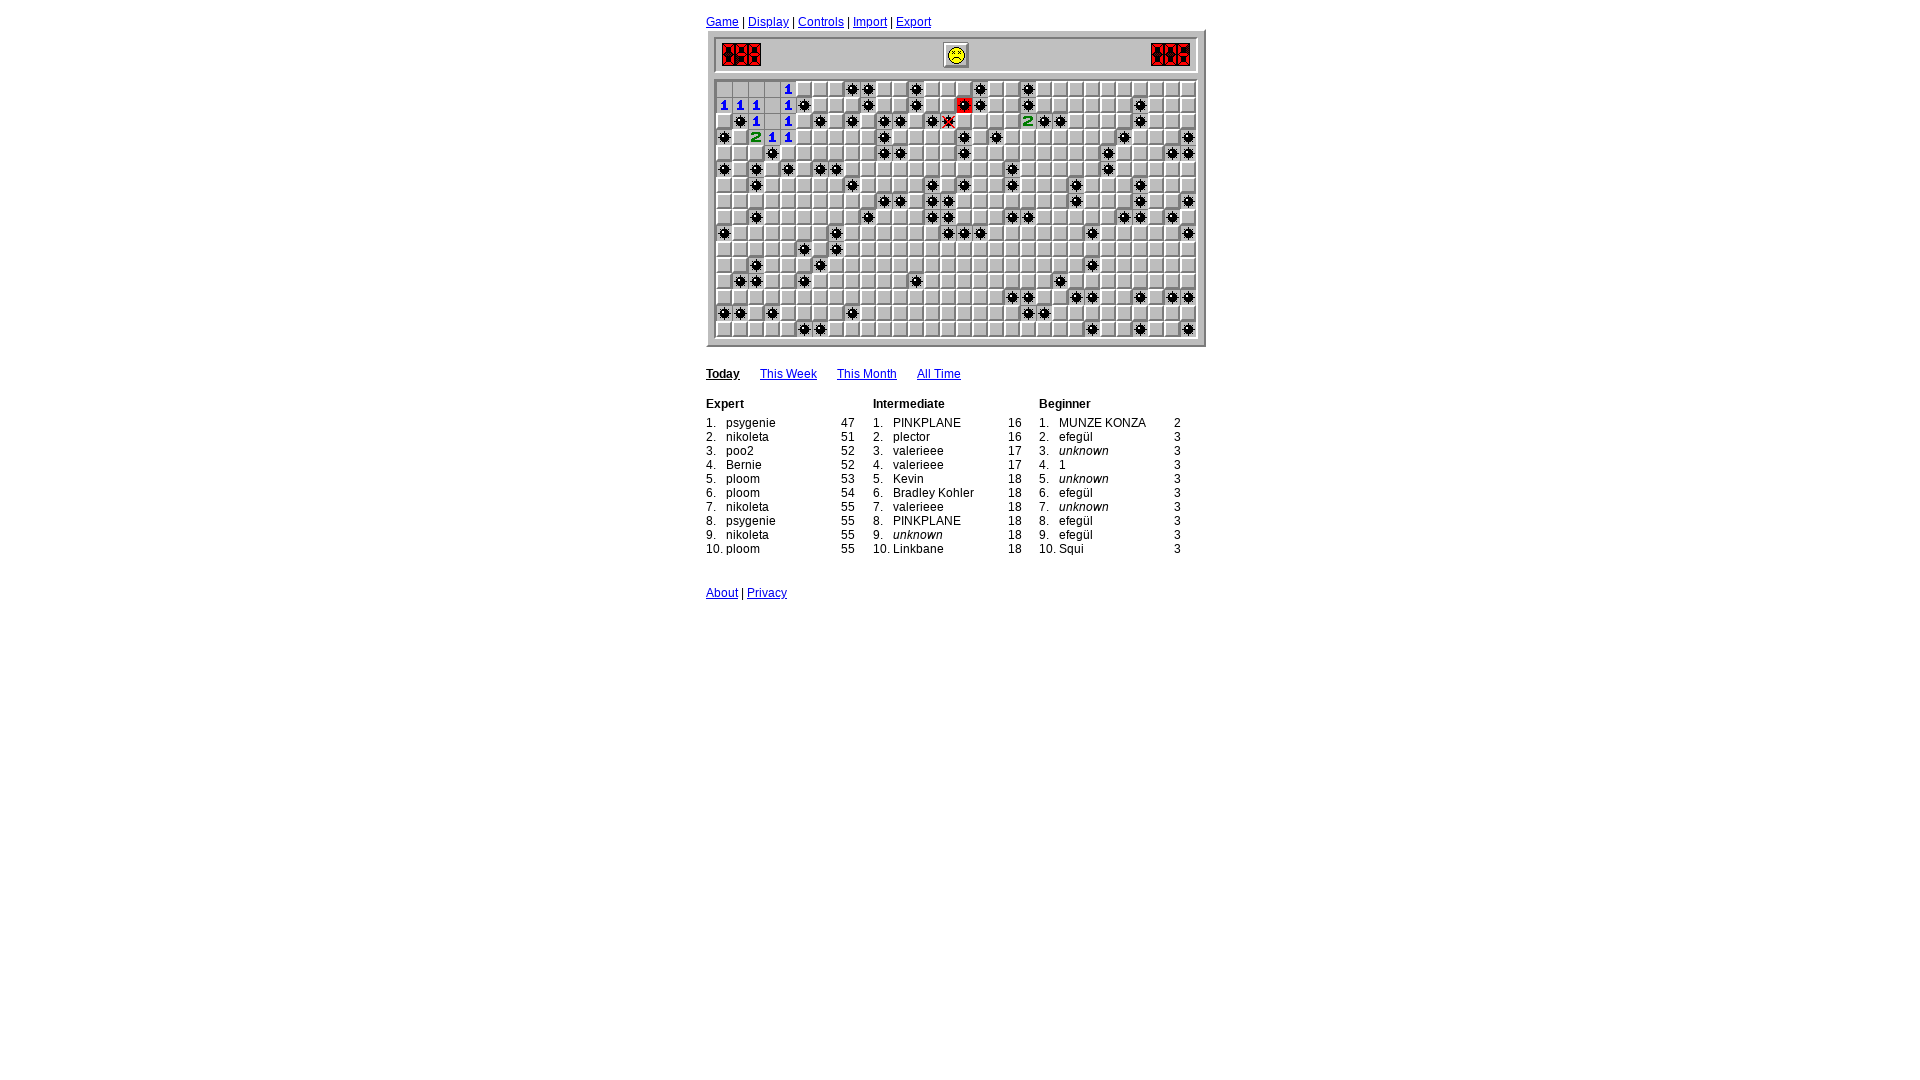

Read board state for cells with numbers 0-8 (17 finished cells)
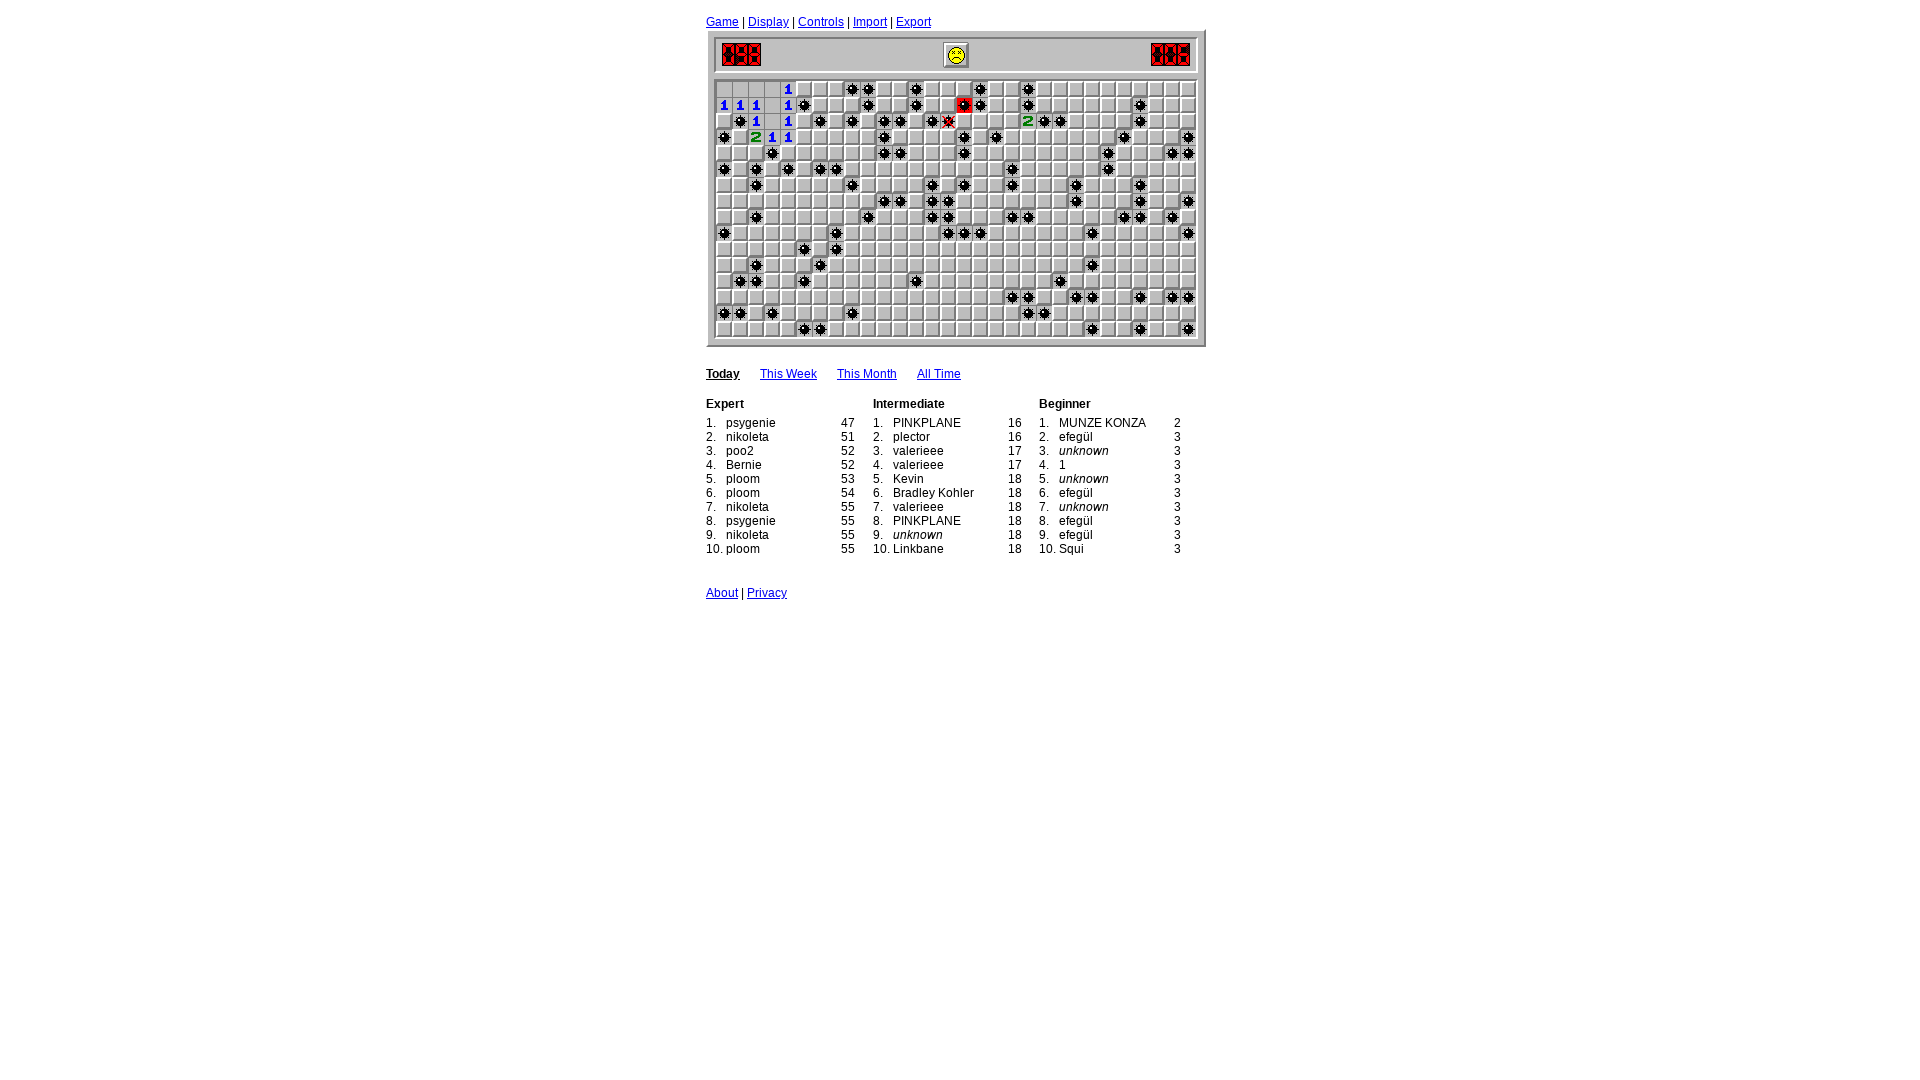

Analyzed board: identified 0 flagged cells and 0 safe cells to click
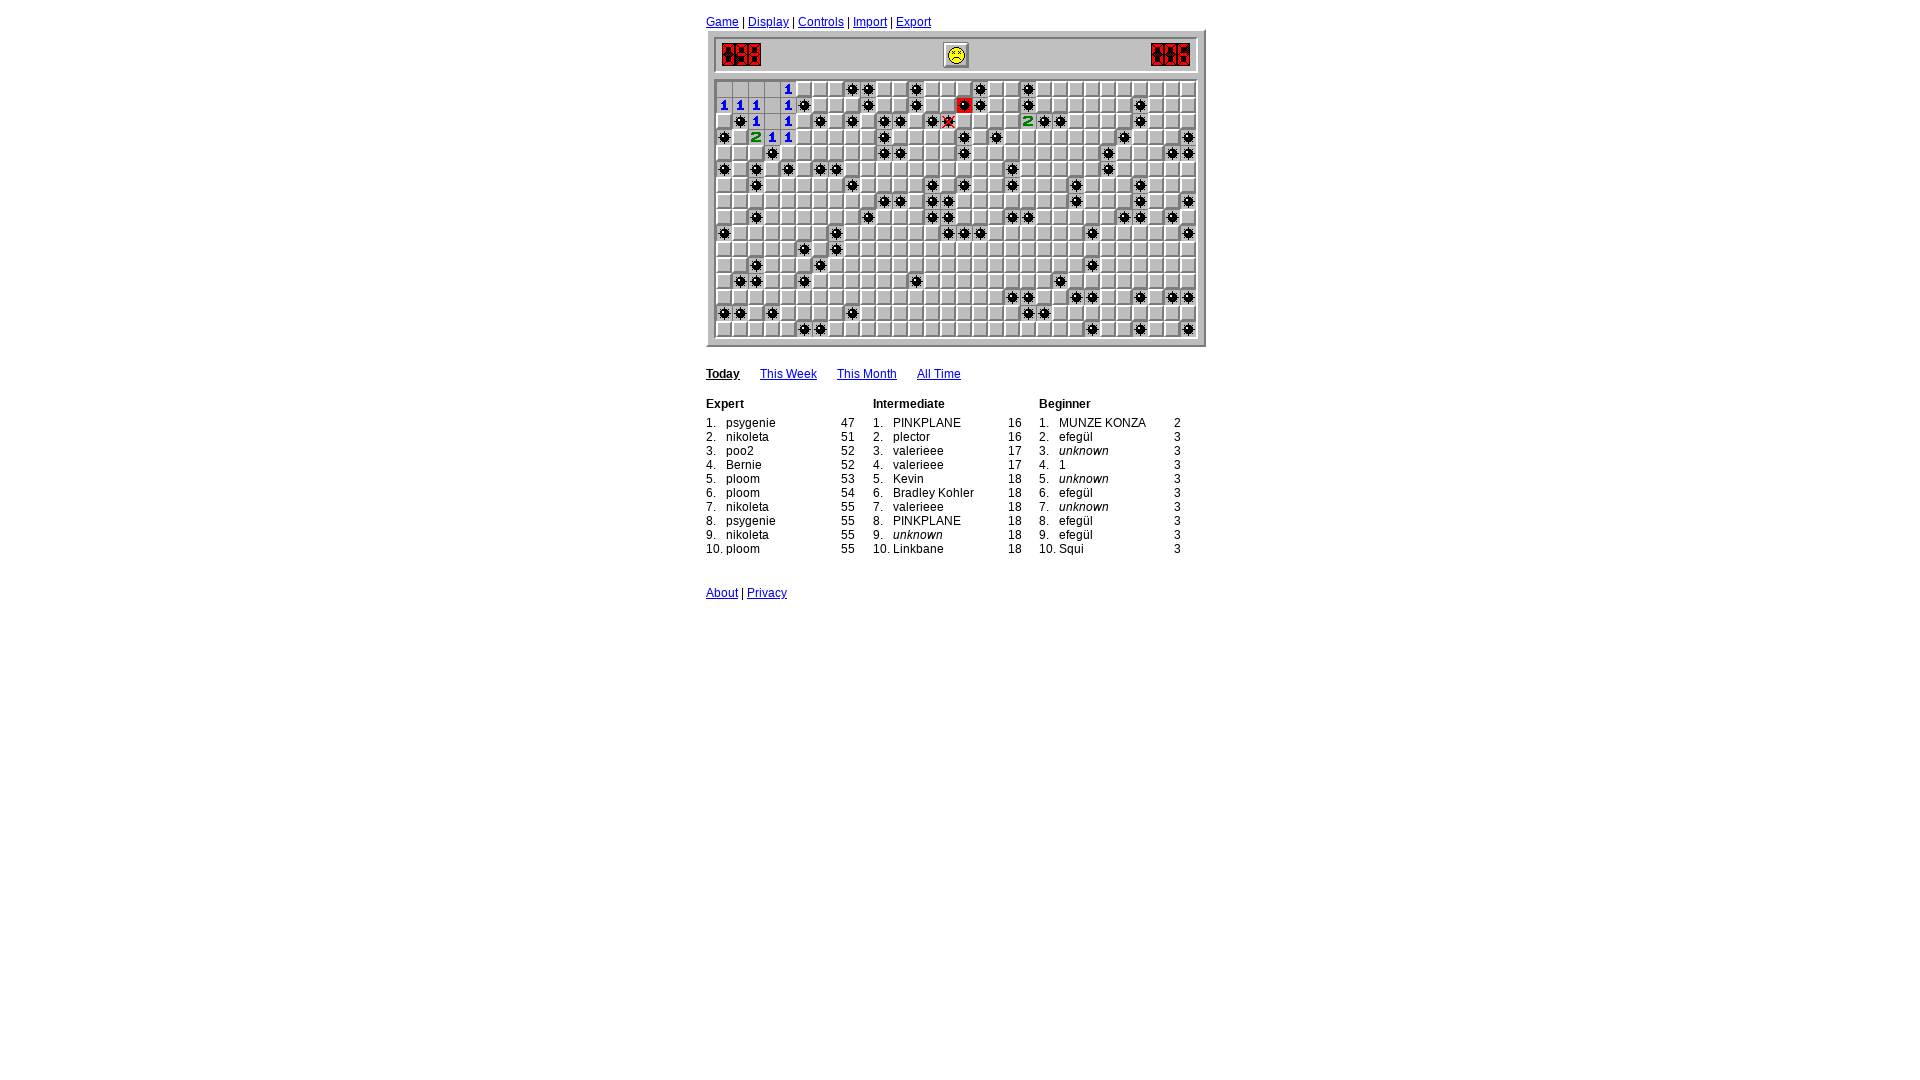

Game loop iteration 36: waited 400ms
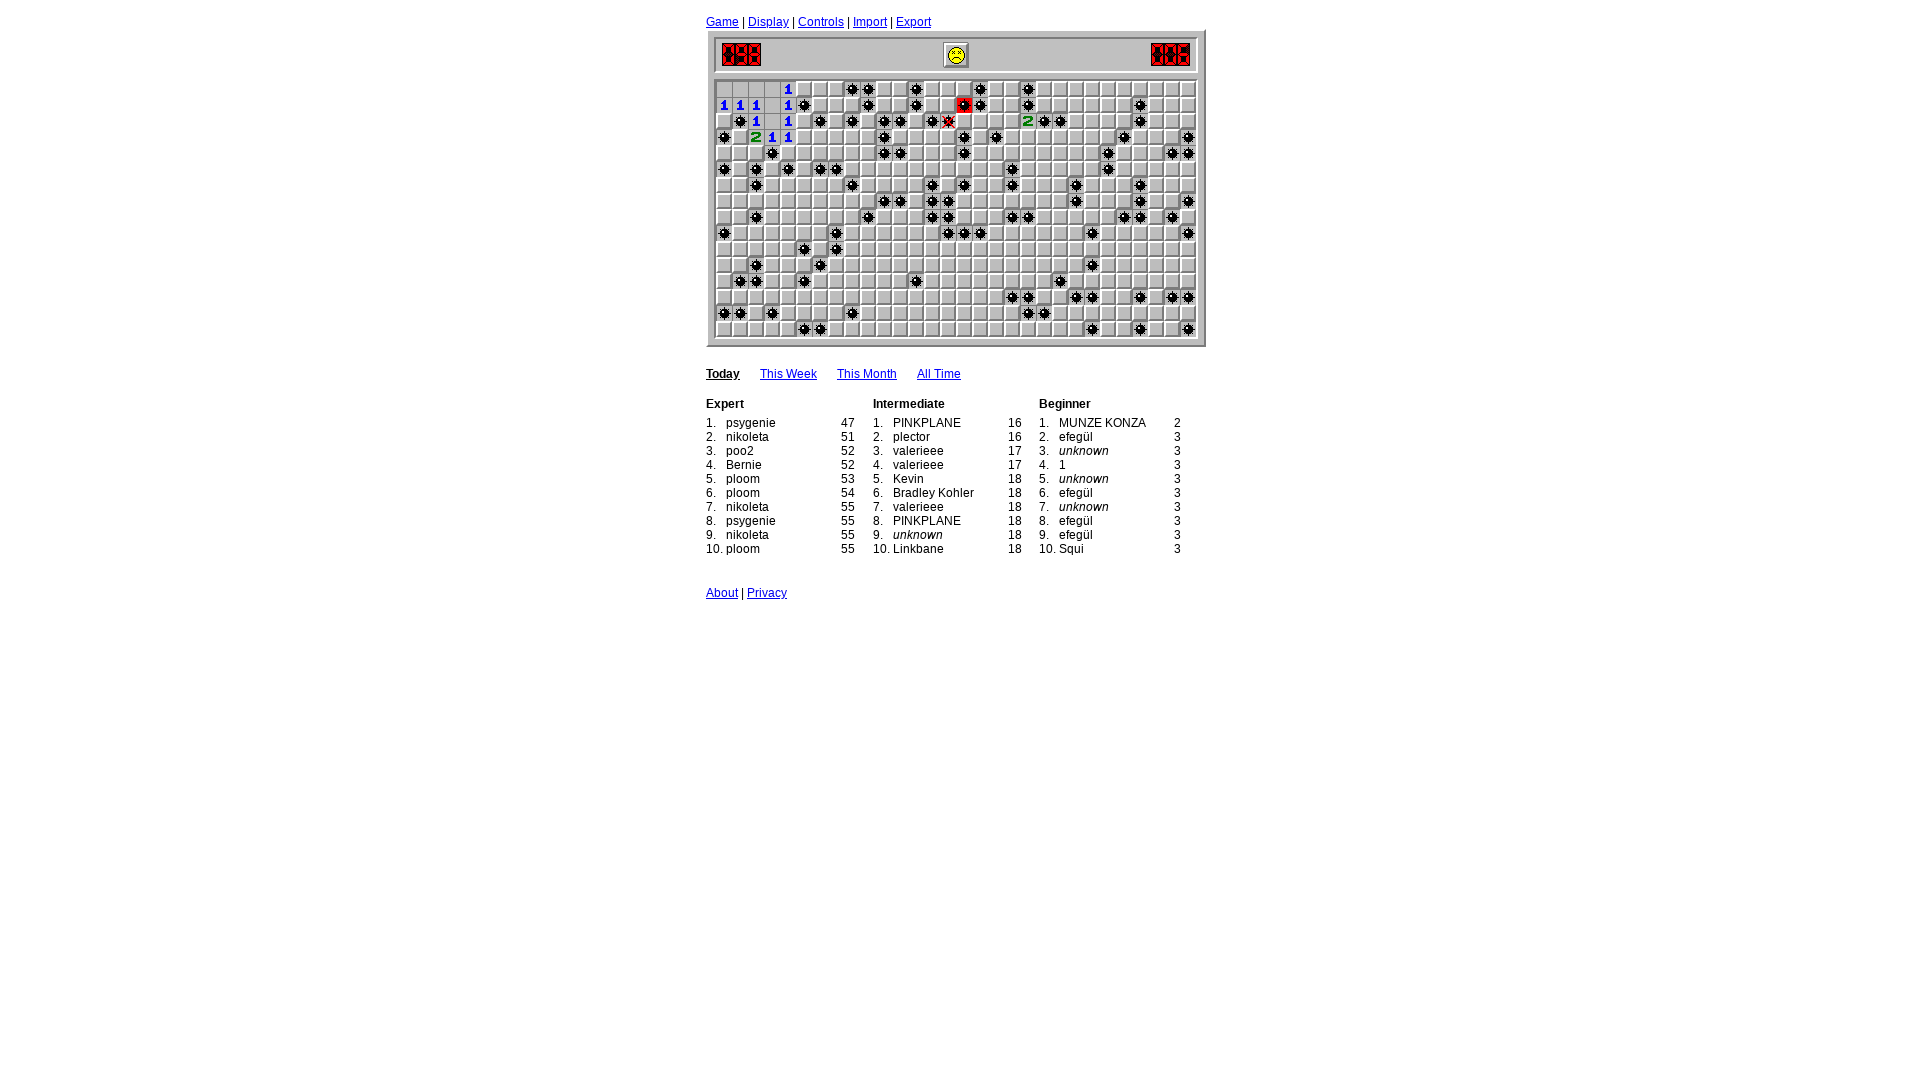

Read board state for cells with numbers 0-8 (17 finished cells)
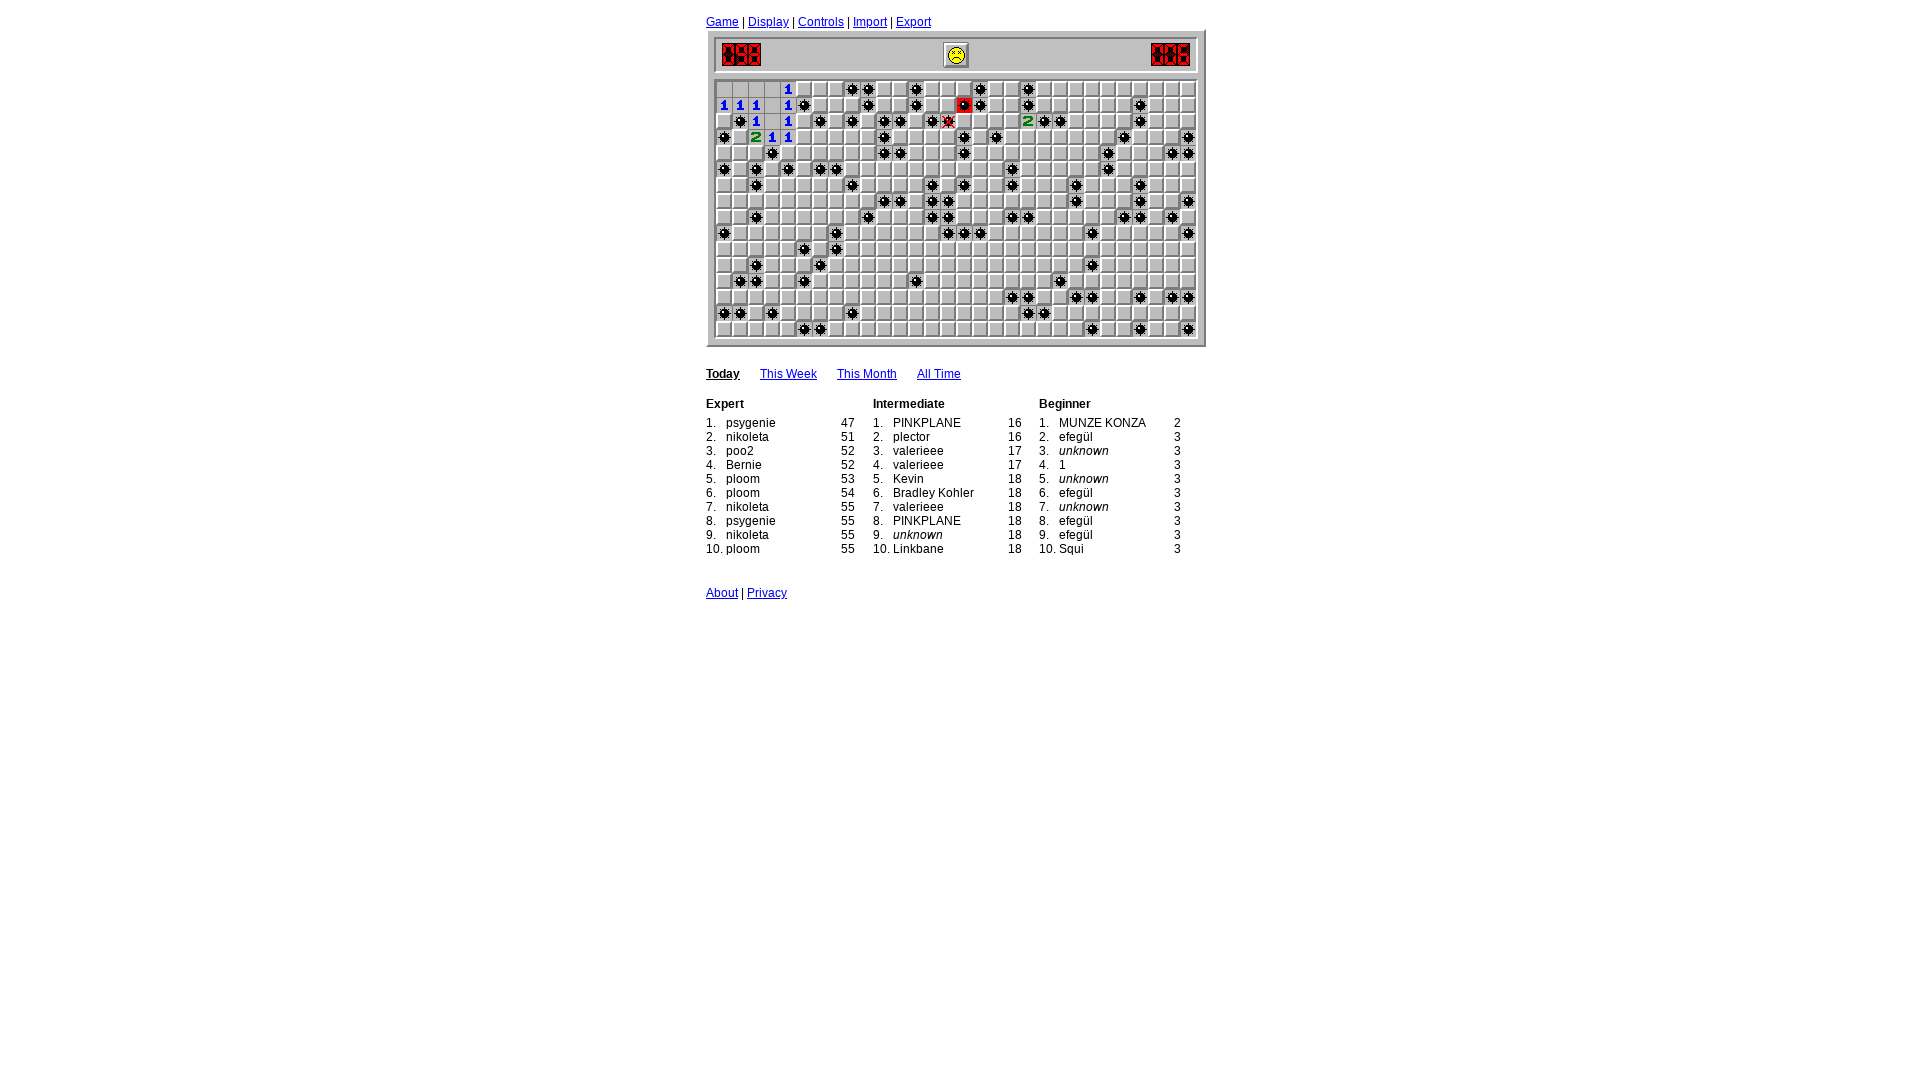

Analyzed board: identified 0 flagged cells and 0 safe cells to click
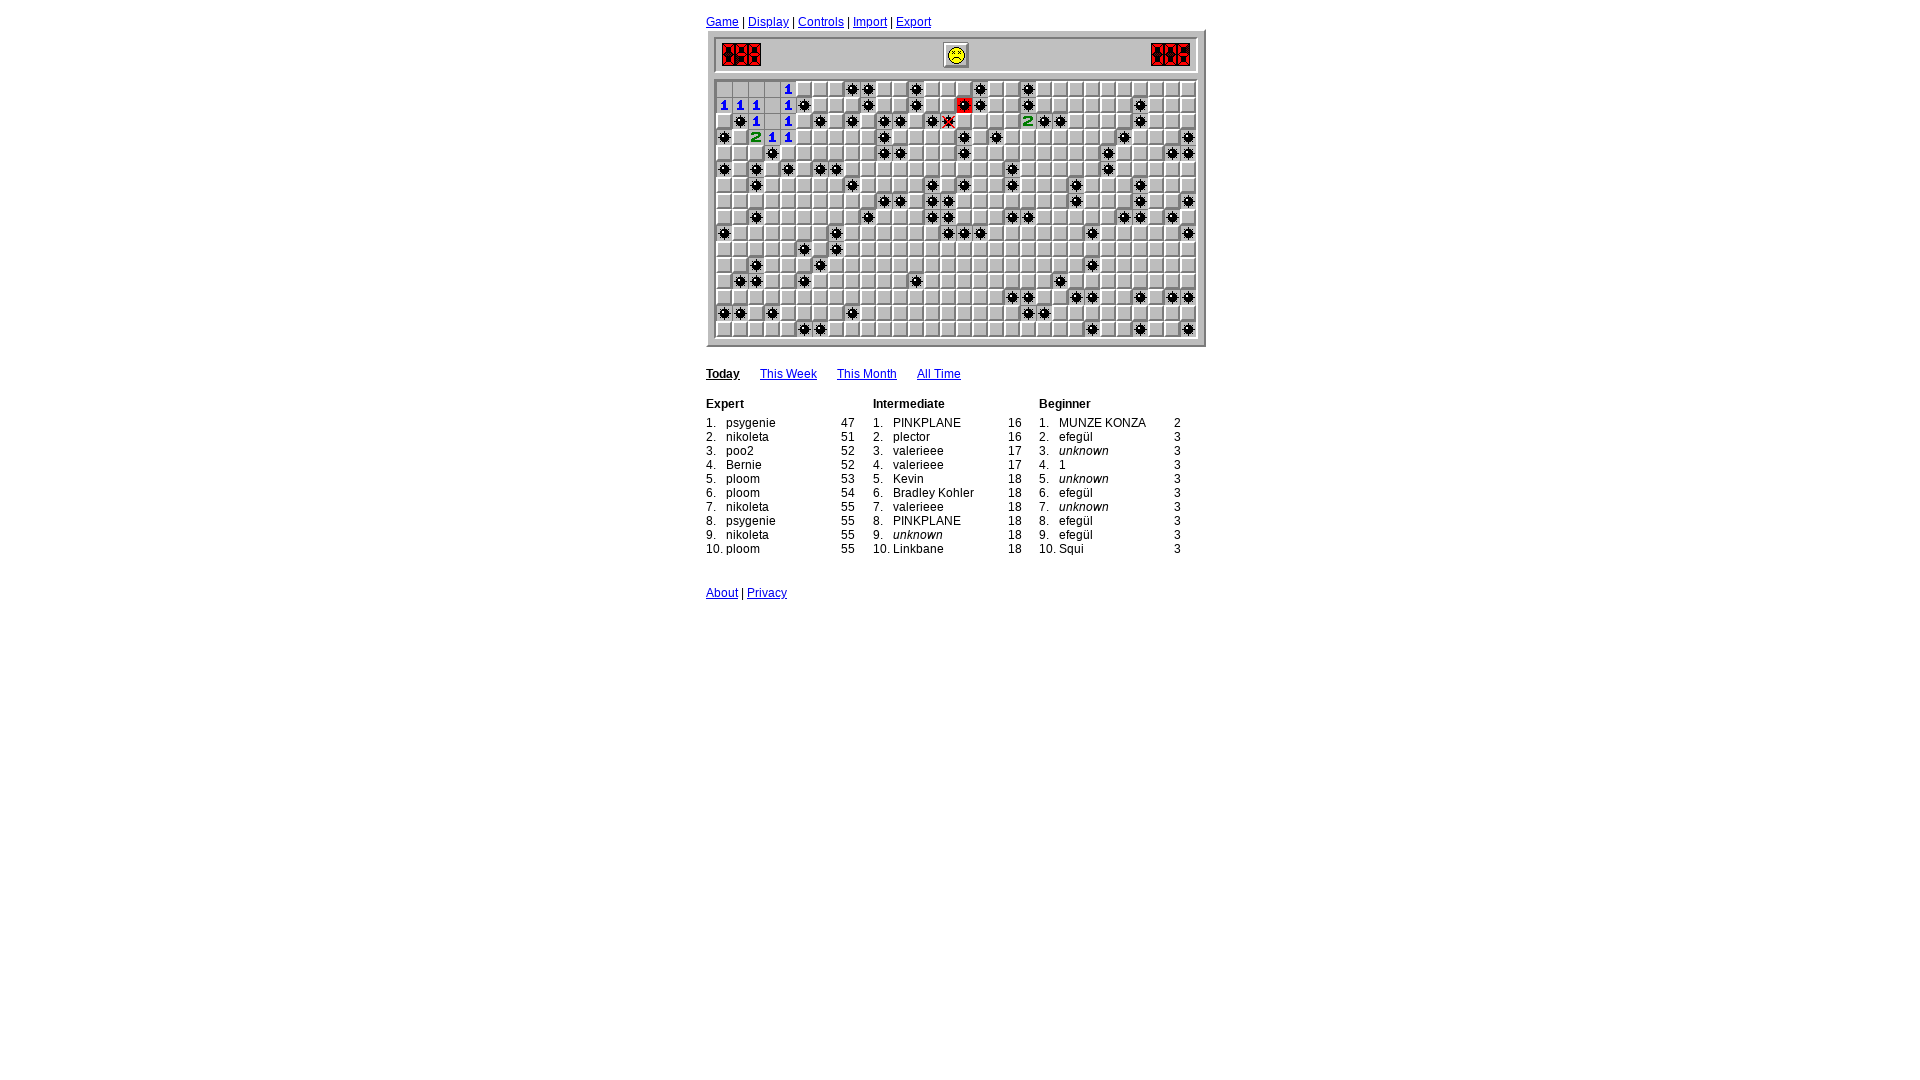

Game loop iteration 37: waited 400ms
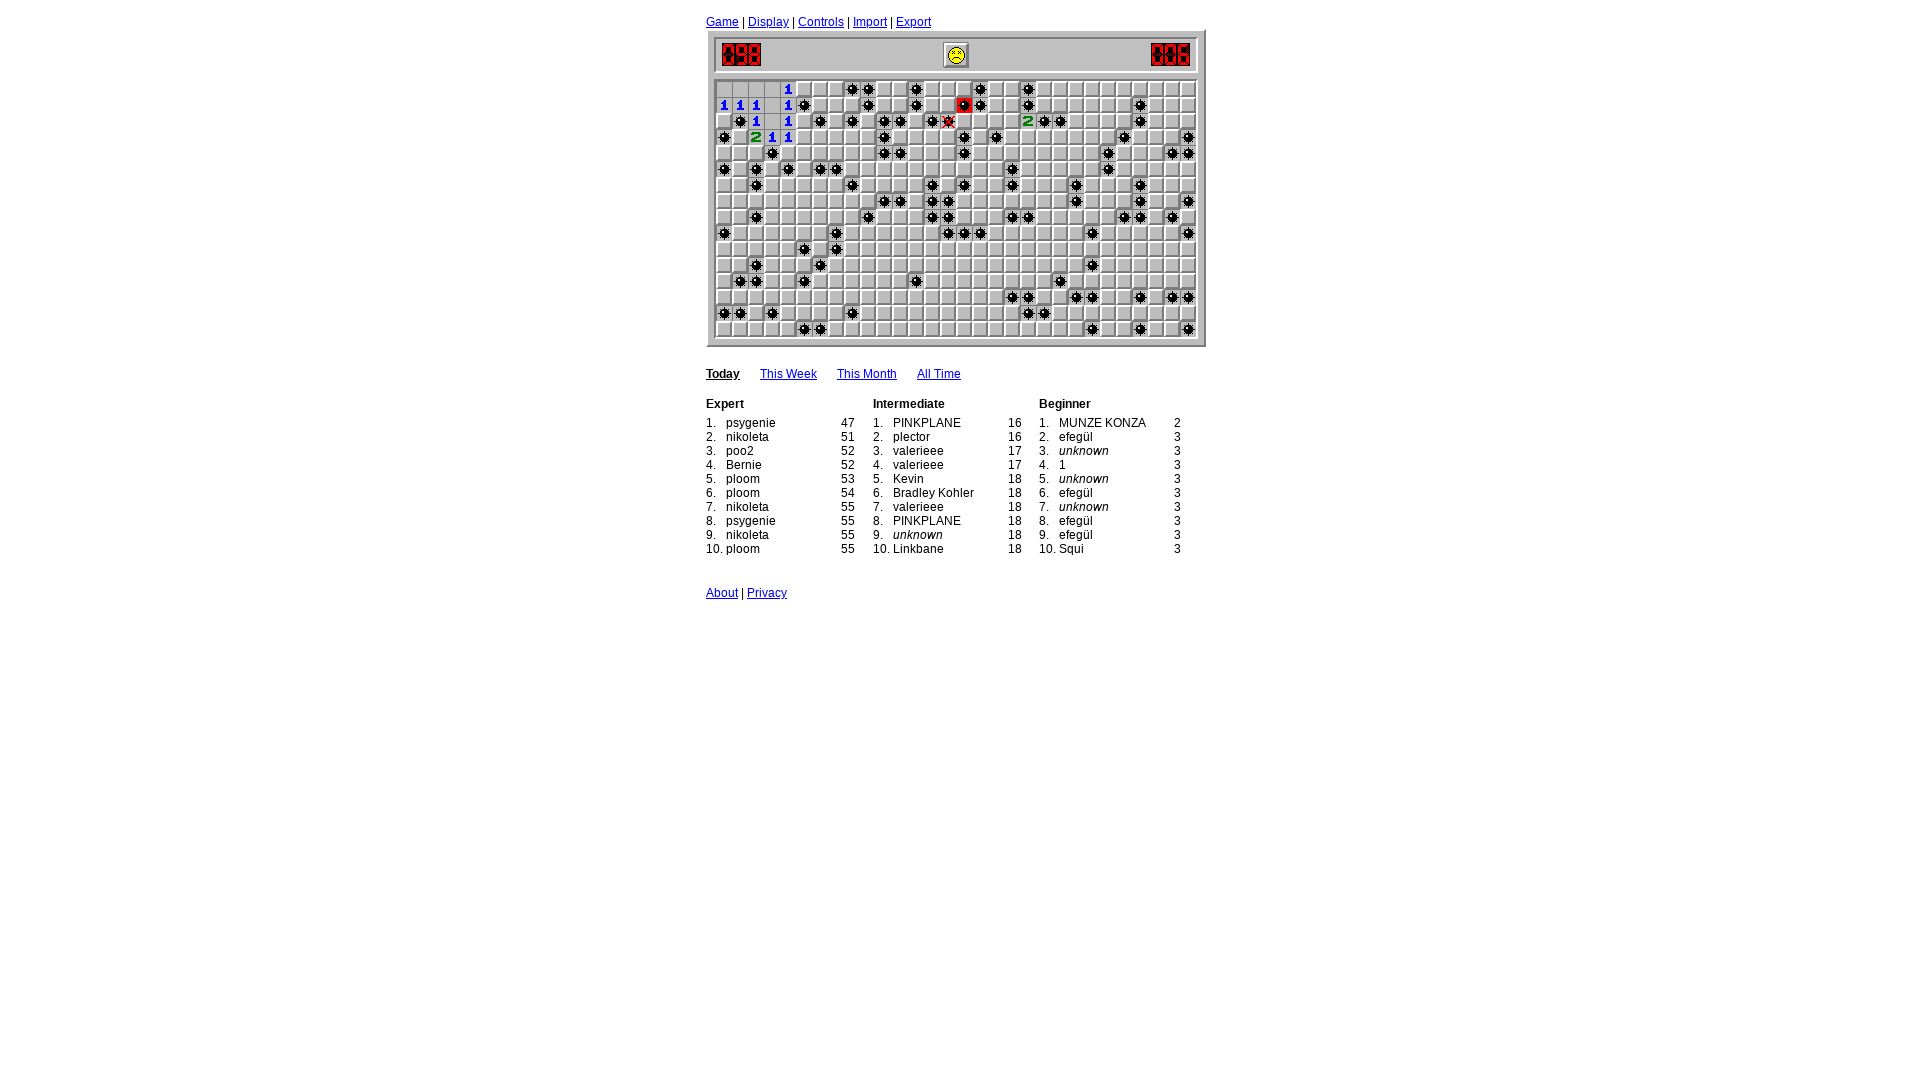

Read board state for cells with numbers 0-8 (17 finished cells)
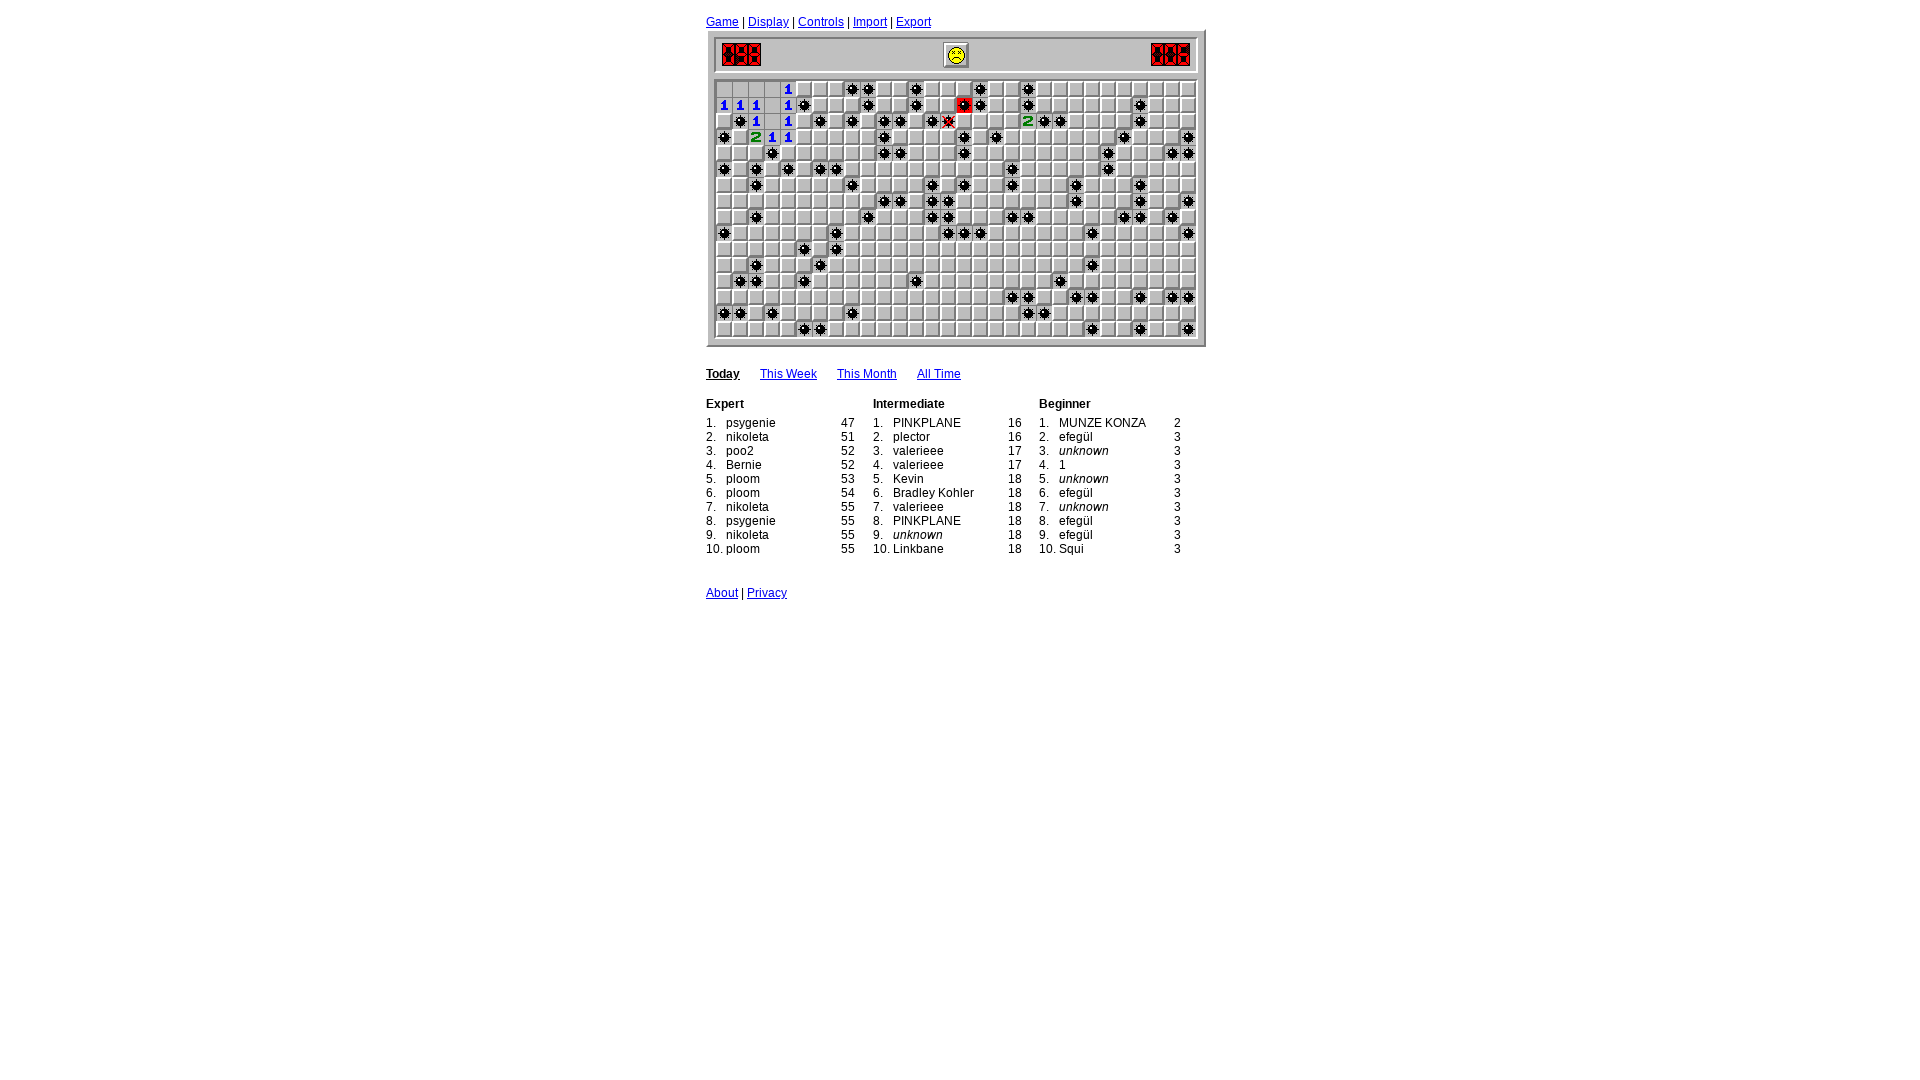

Analyzed board: identified 0 flagged cells and 0 safe cells to click
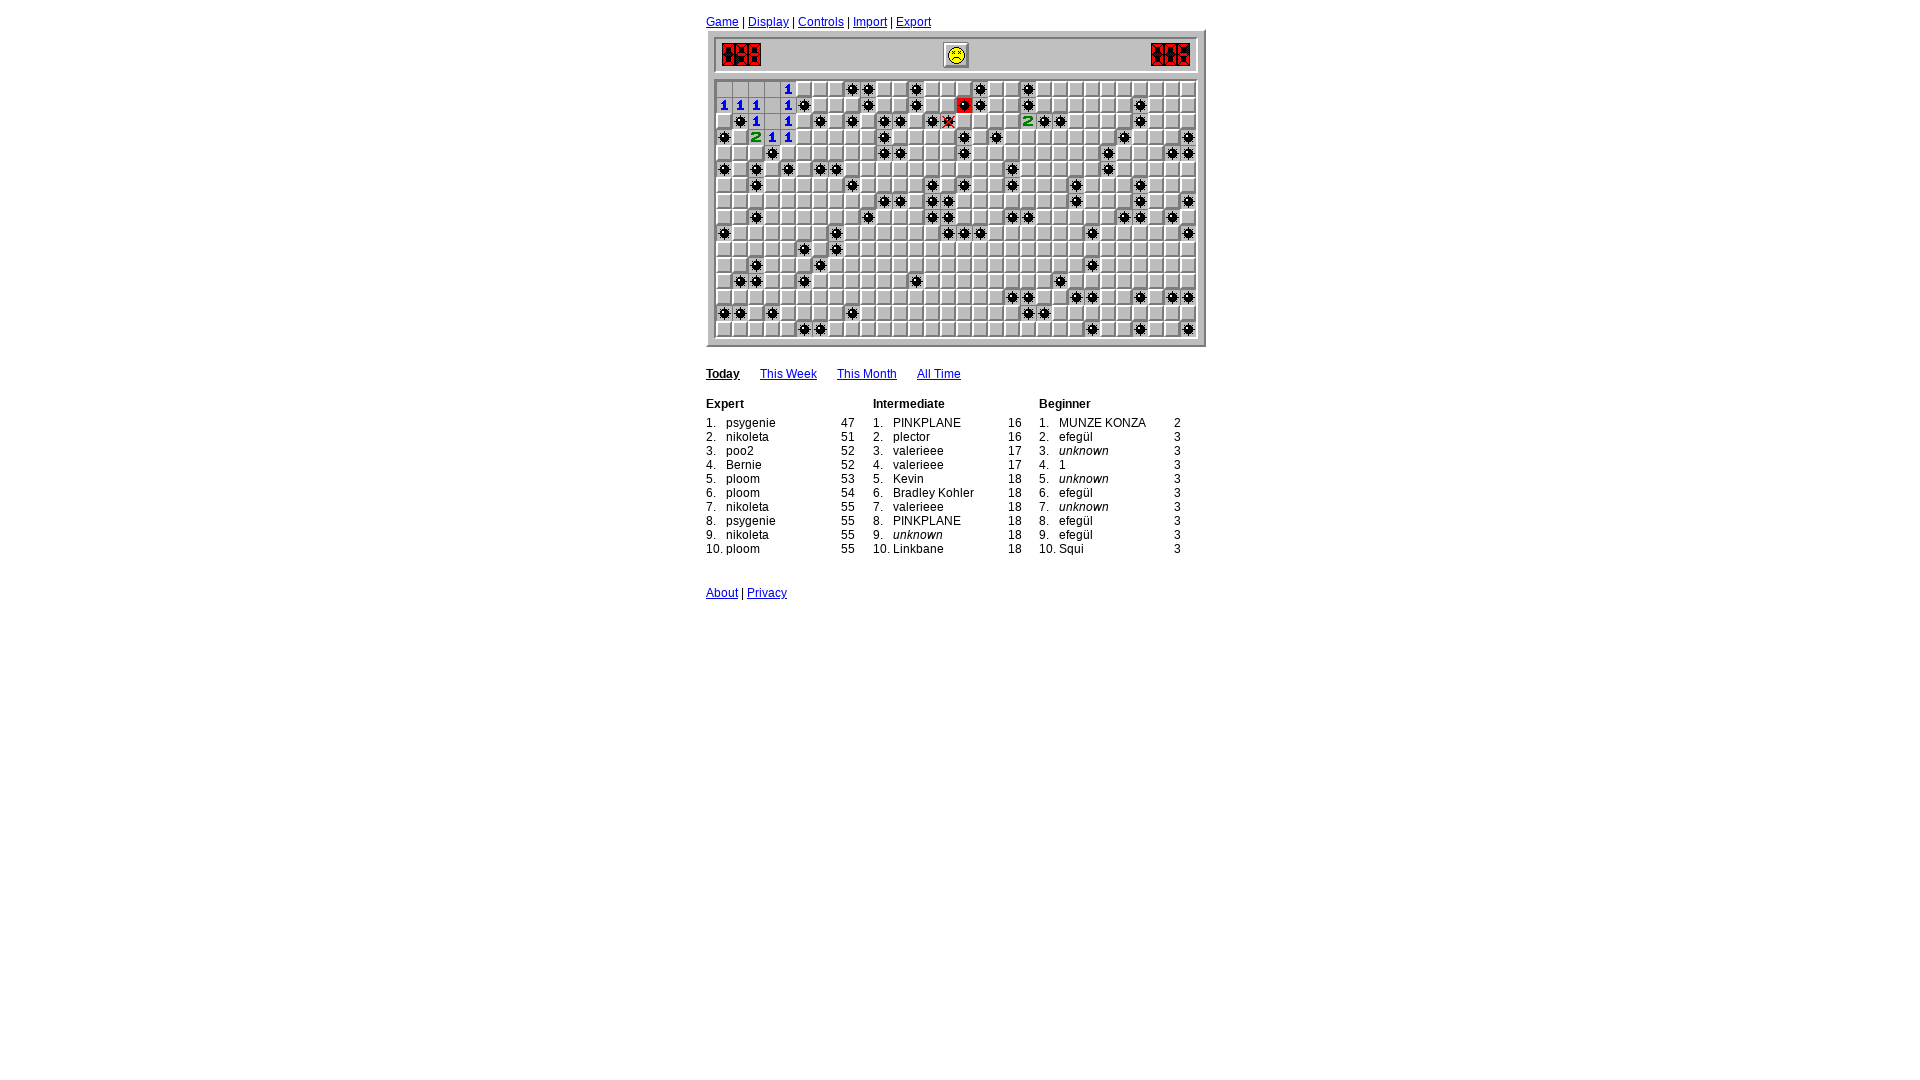

Game loop iteration 38: waited 400ms
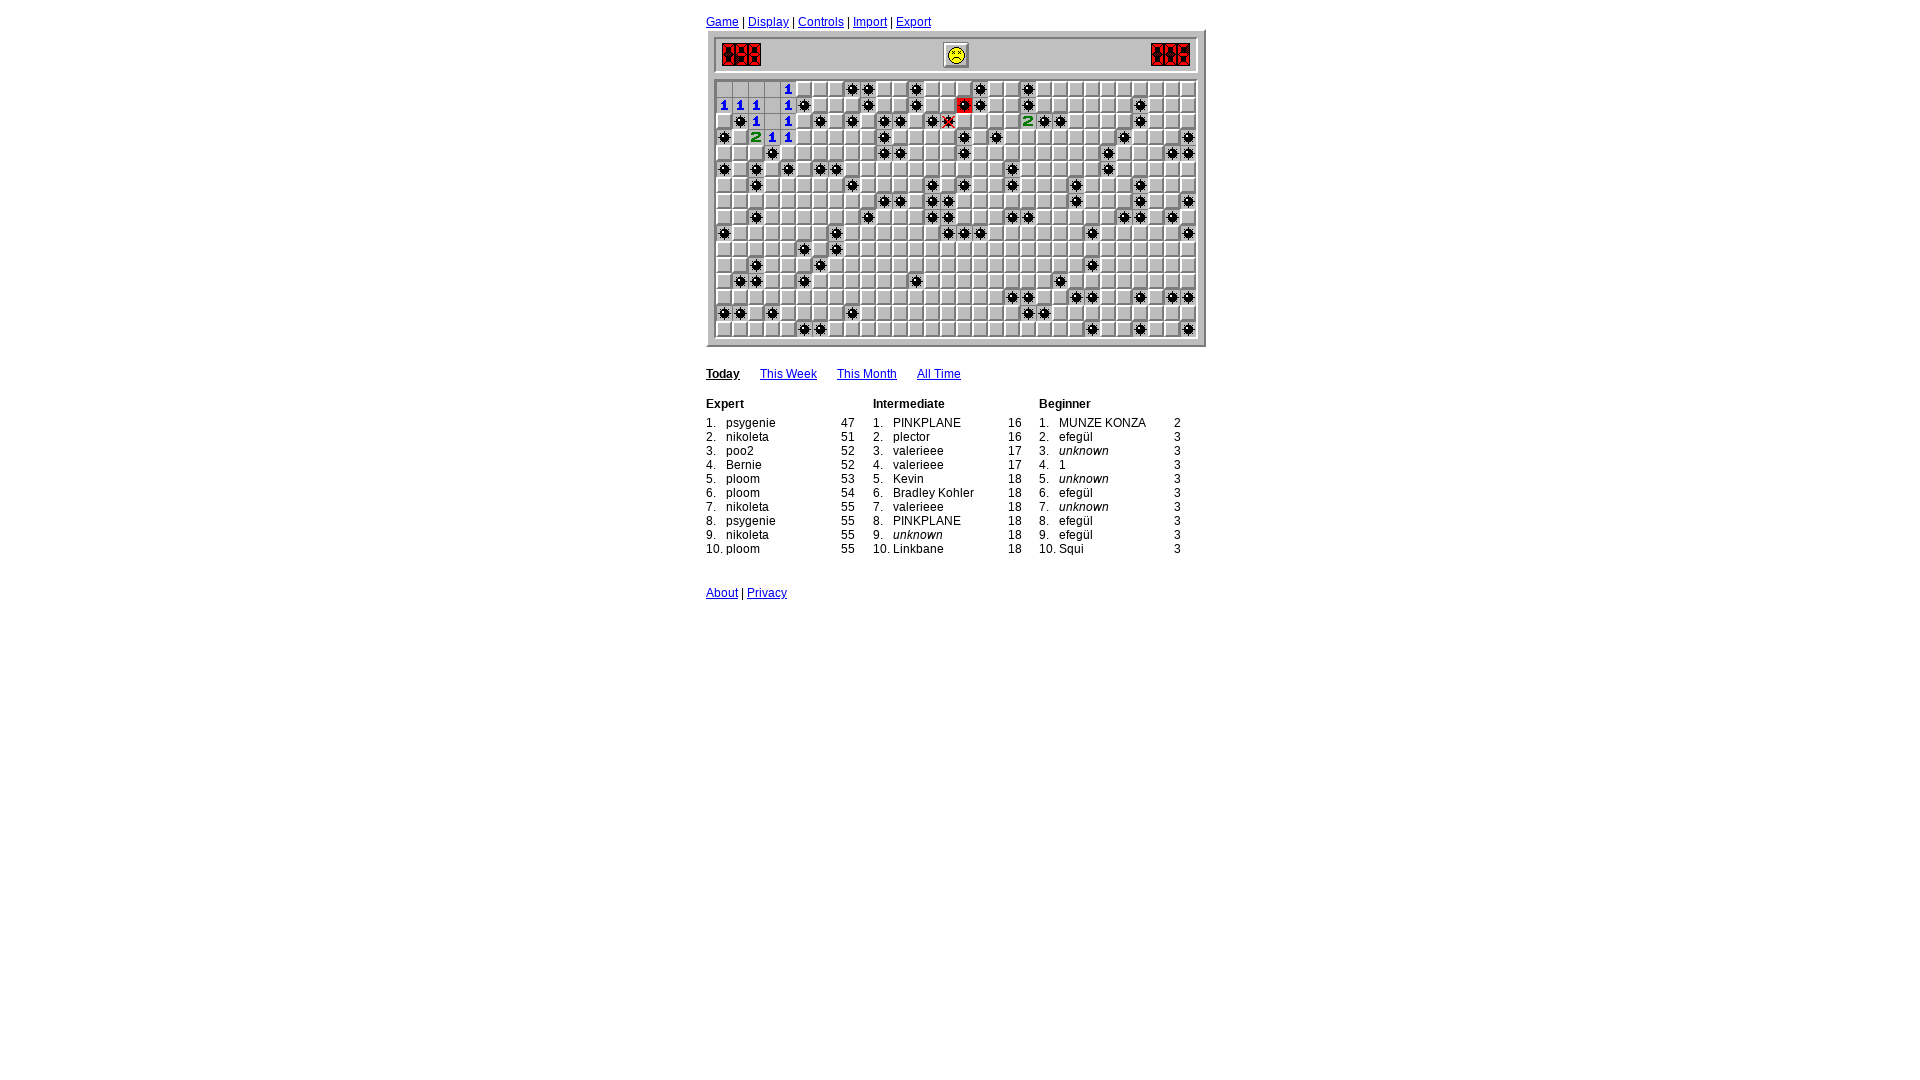

Read board state for cells with numbers 0-8 (17 finished cells)
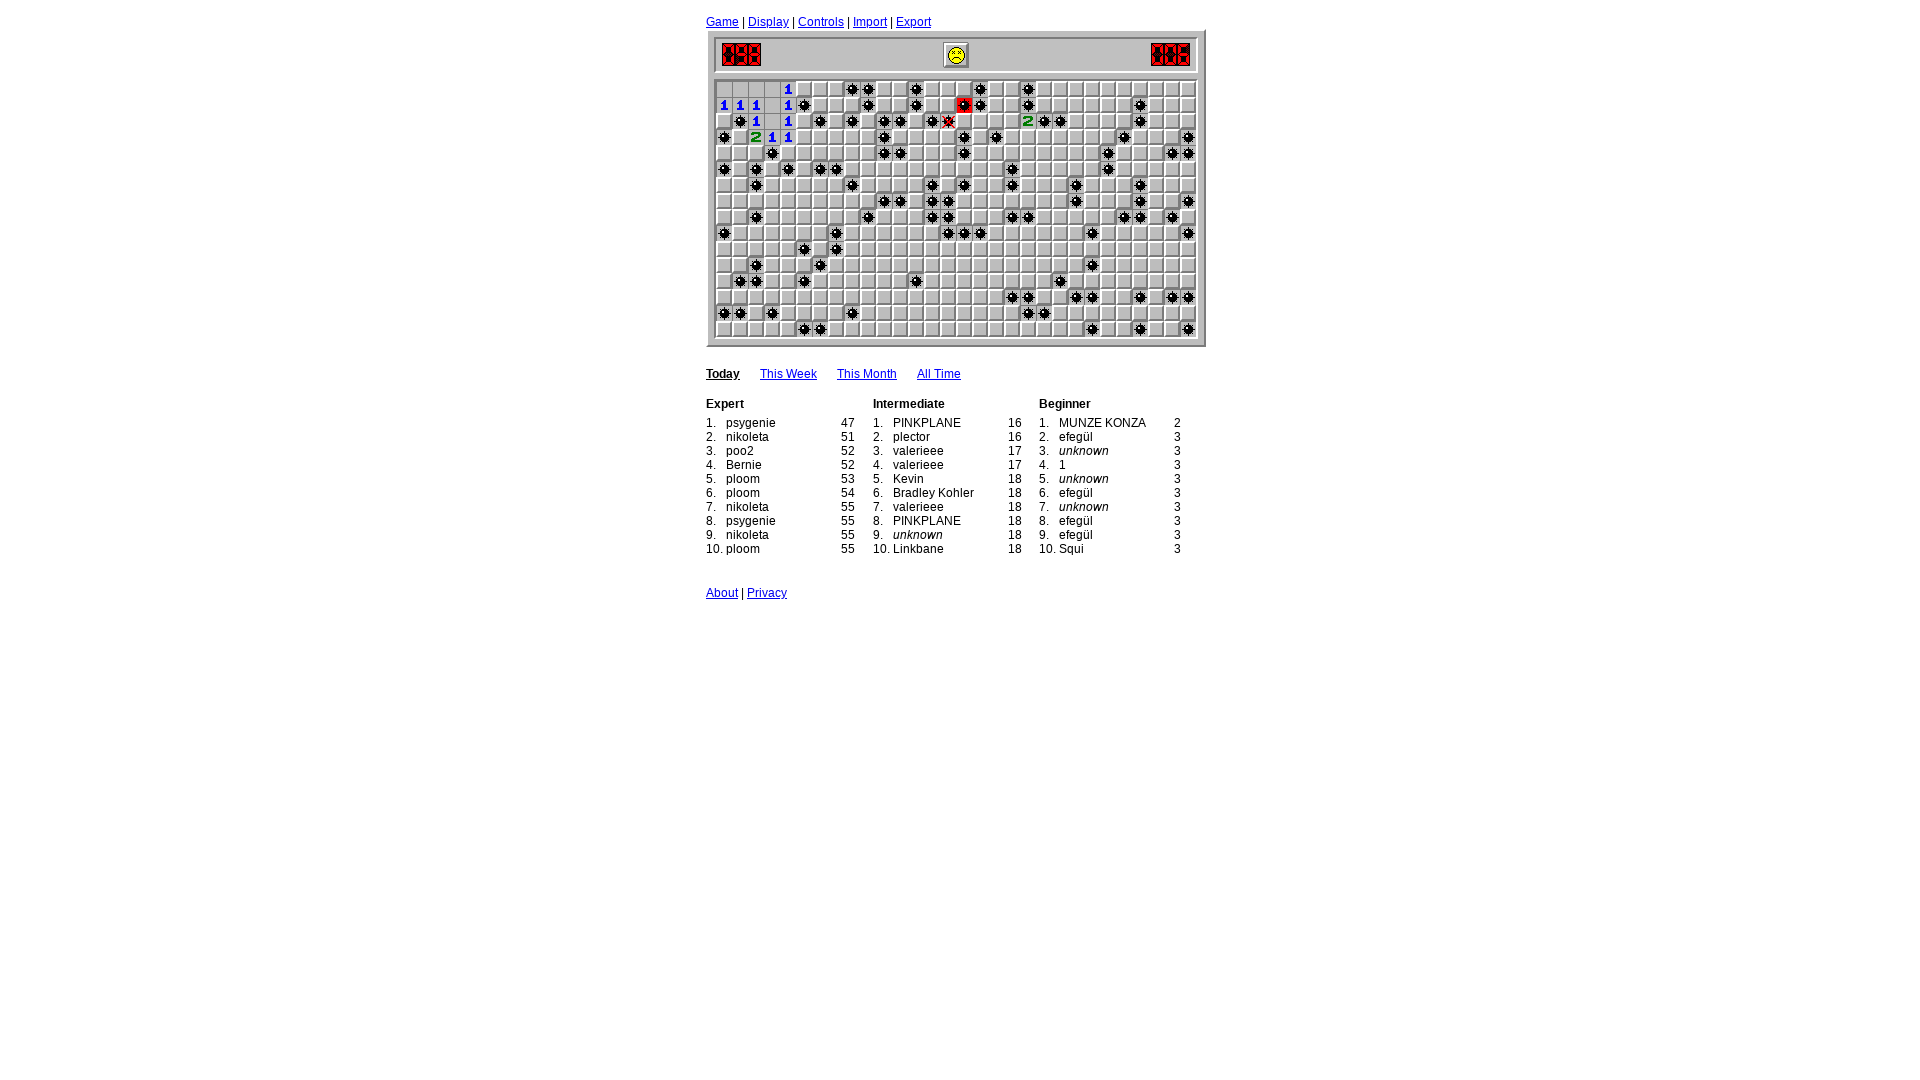

Analyzed board: identified 0 flagged cells and 0 safe cells to click
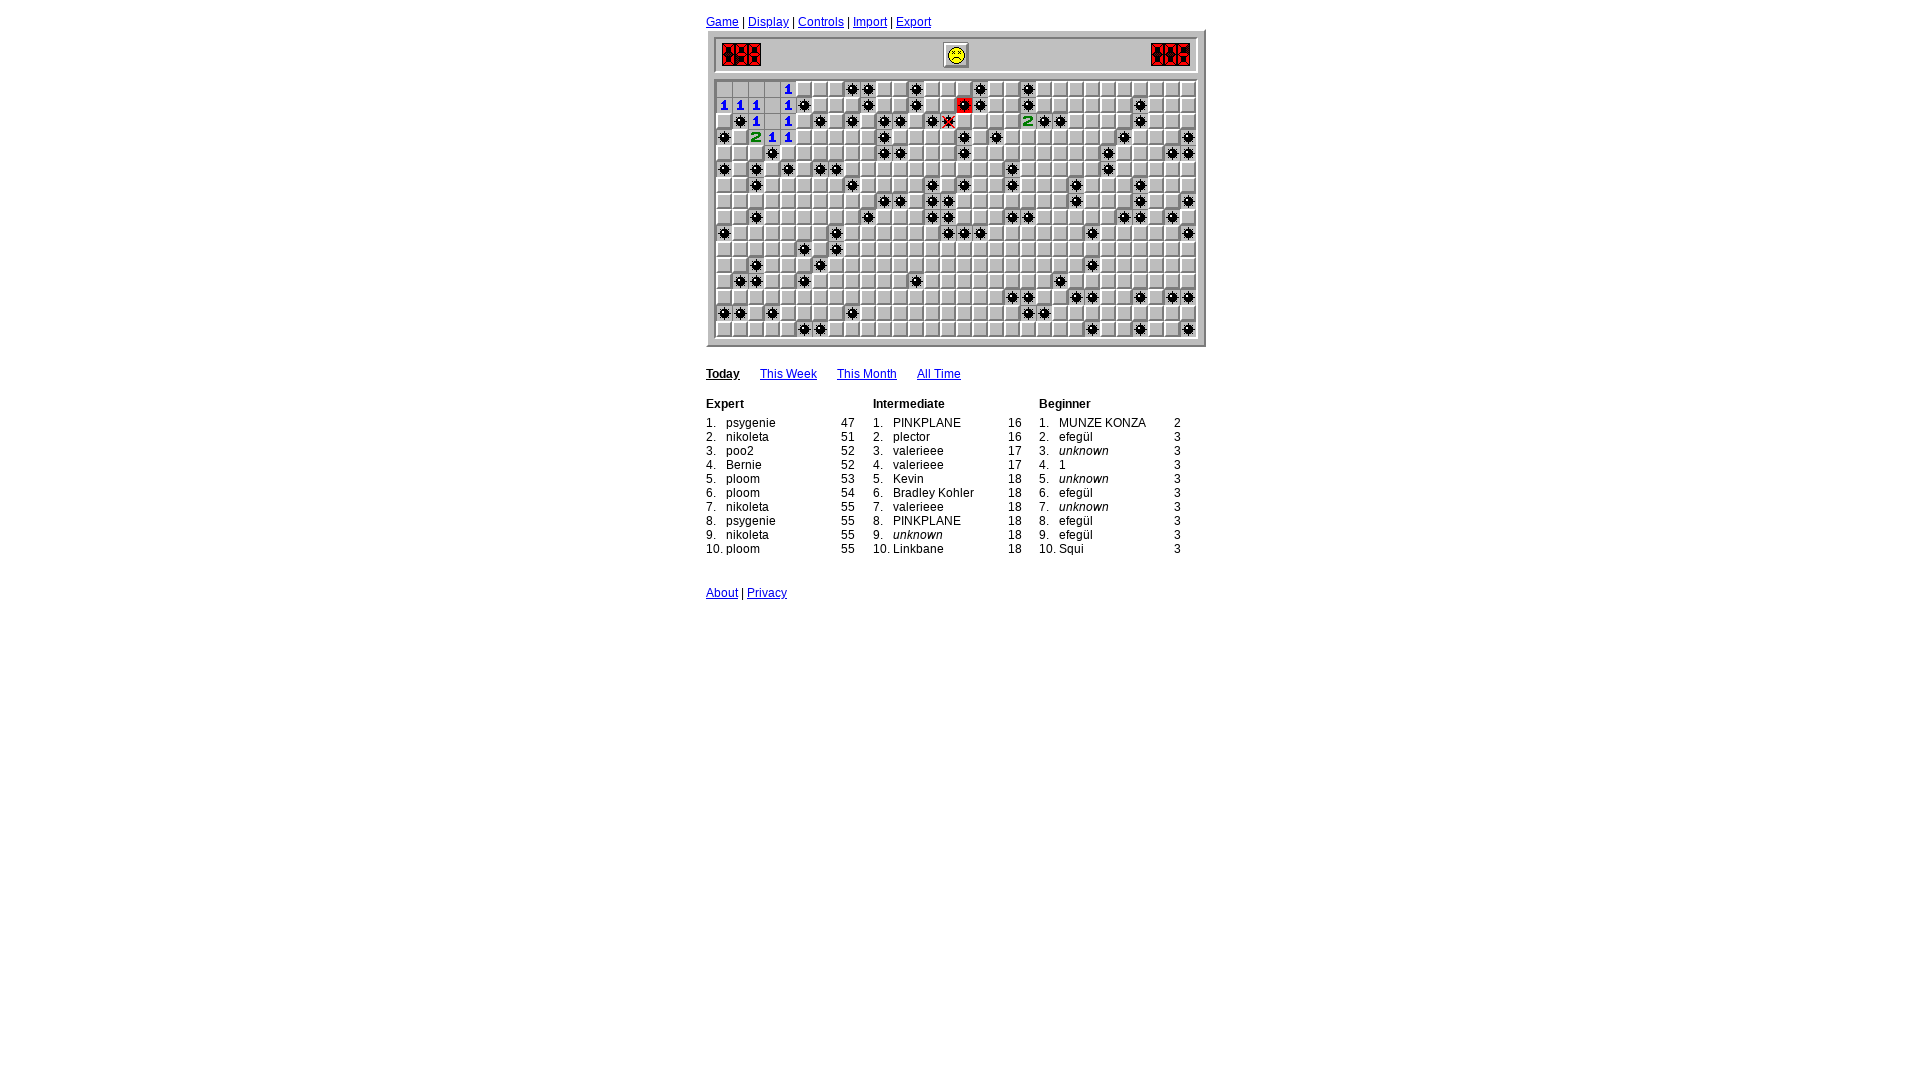

Game loop iteration 39: waited 400ms
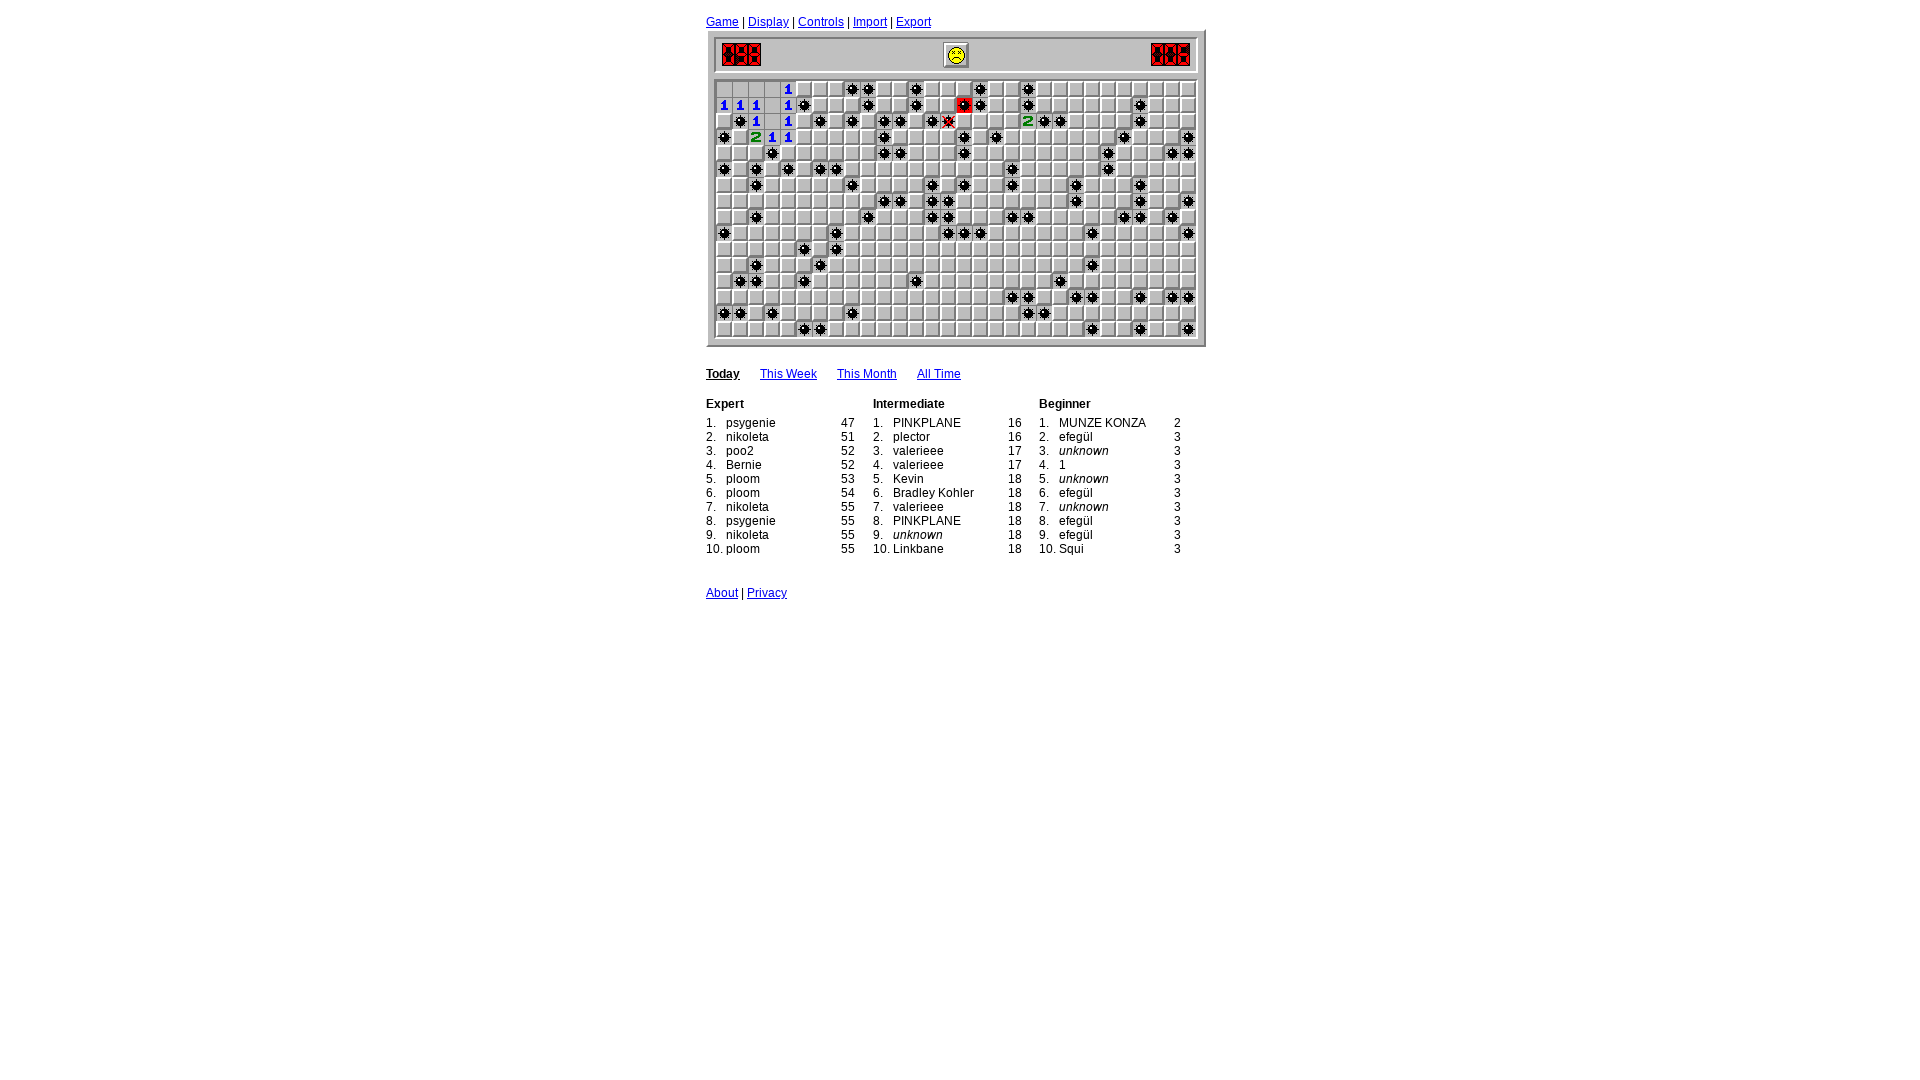

Read board state for cells with numbers 0-8 (17 finished cells)
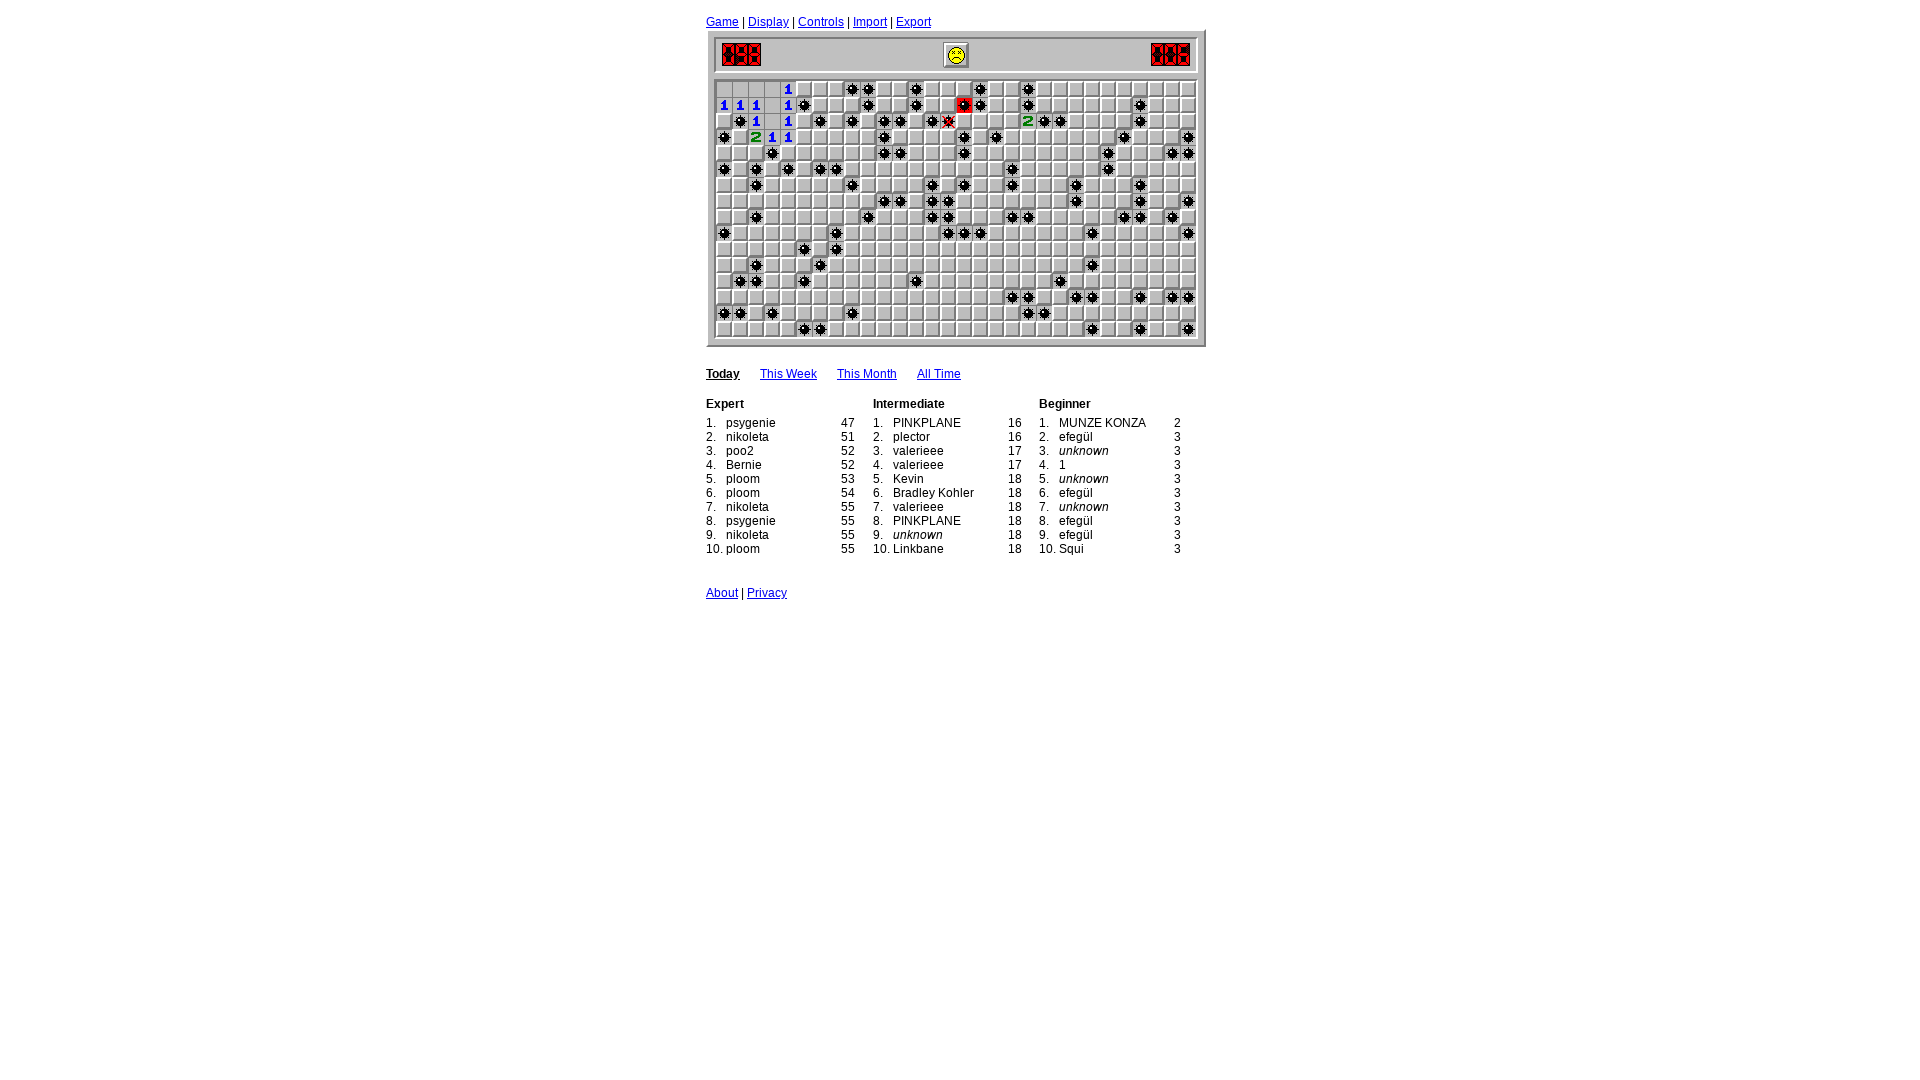

Analyzed board: identified 0 flagged cells and 0 safe cells to click
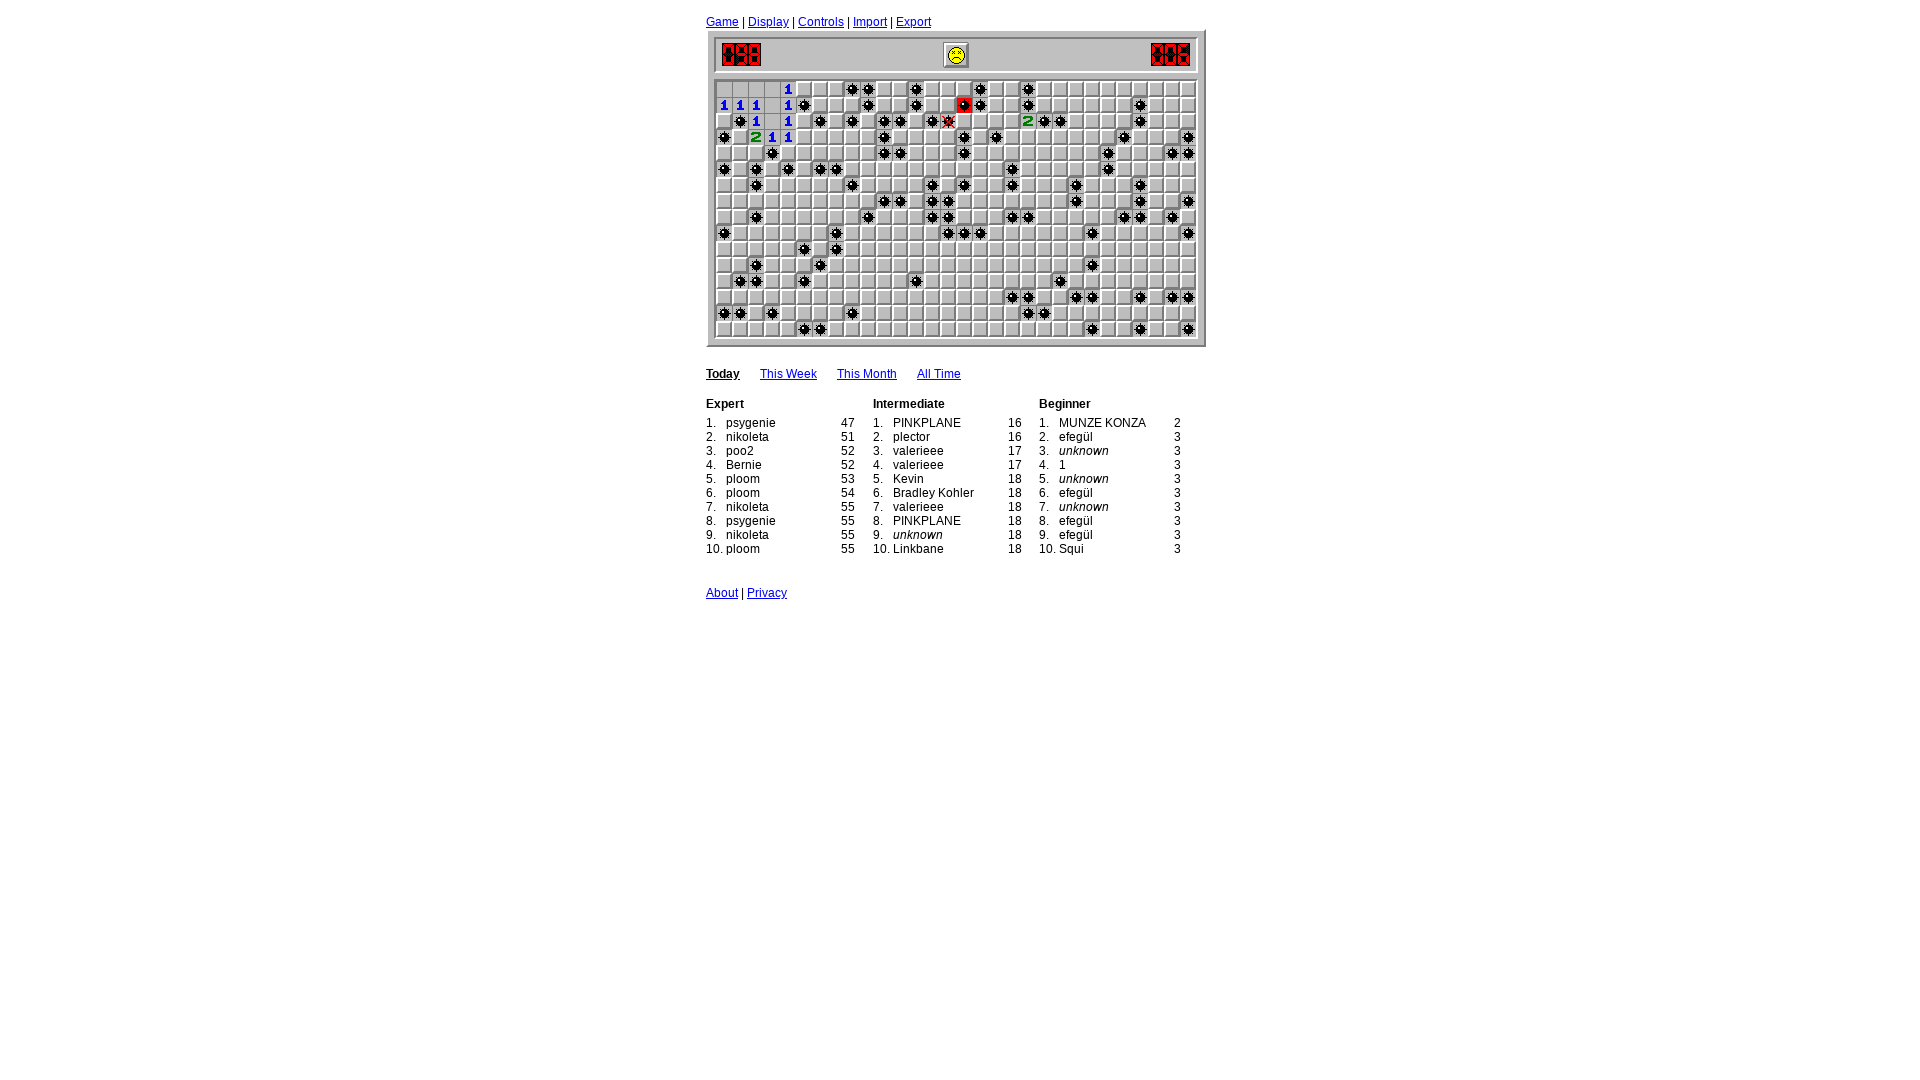

Game loop iteration 40: waited 400ms
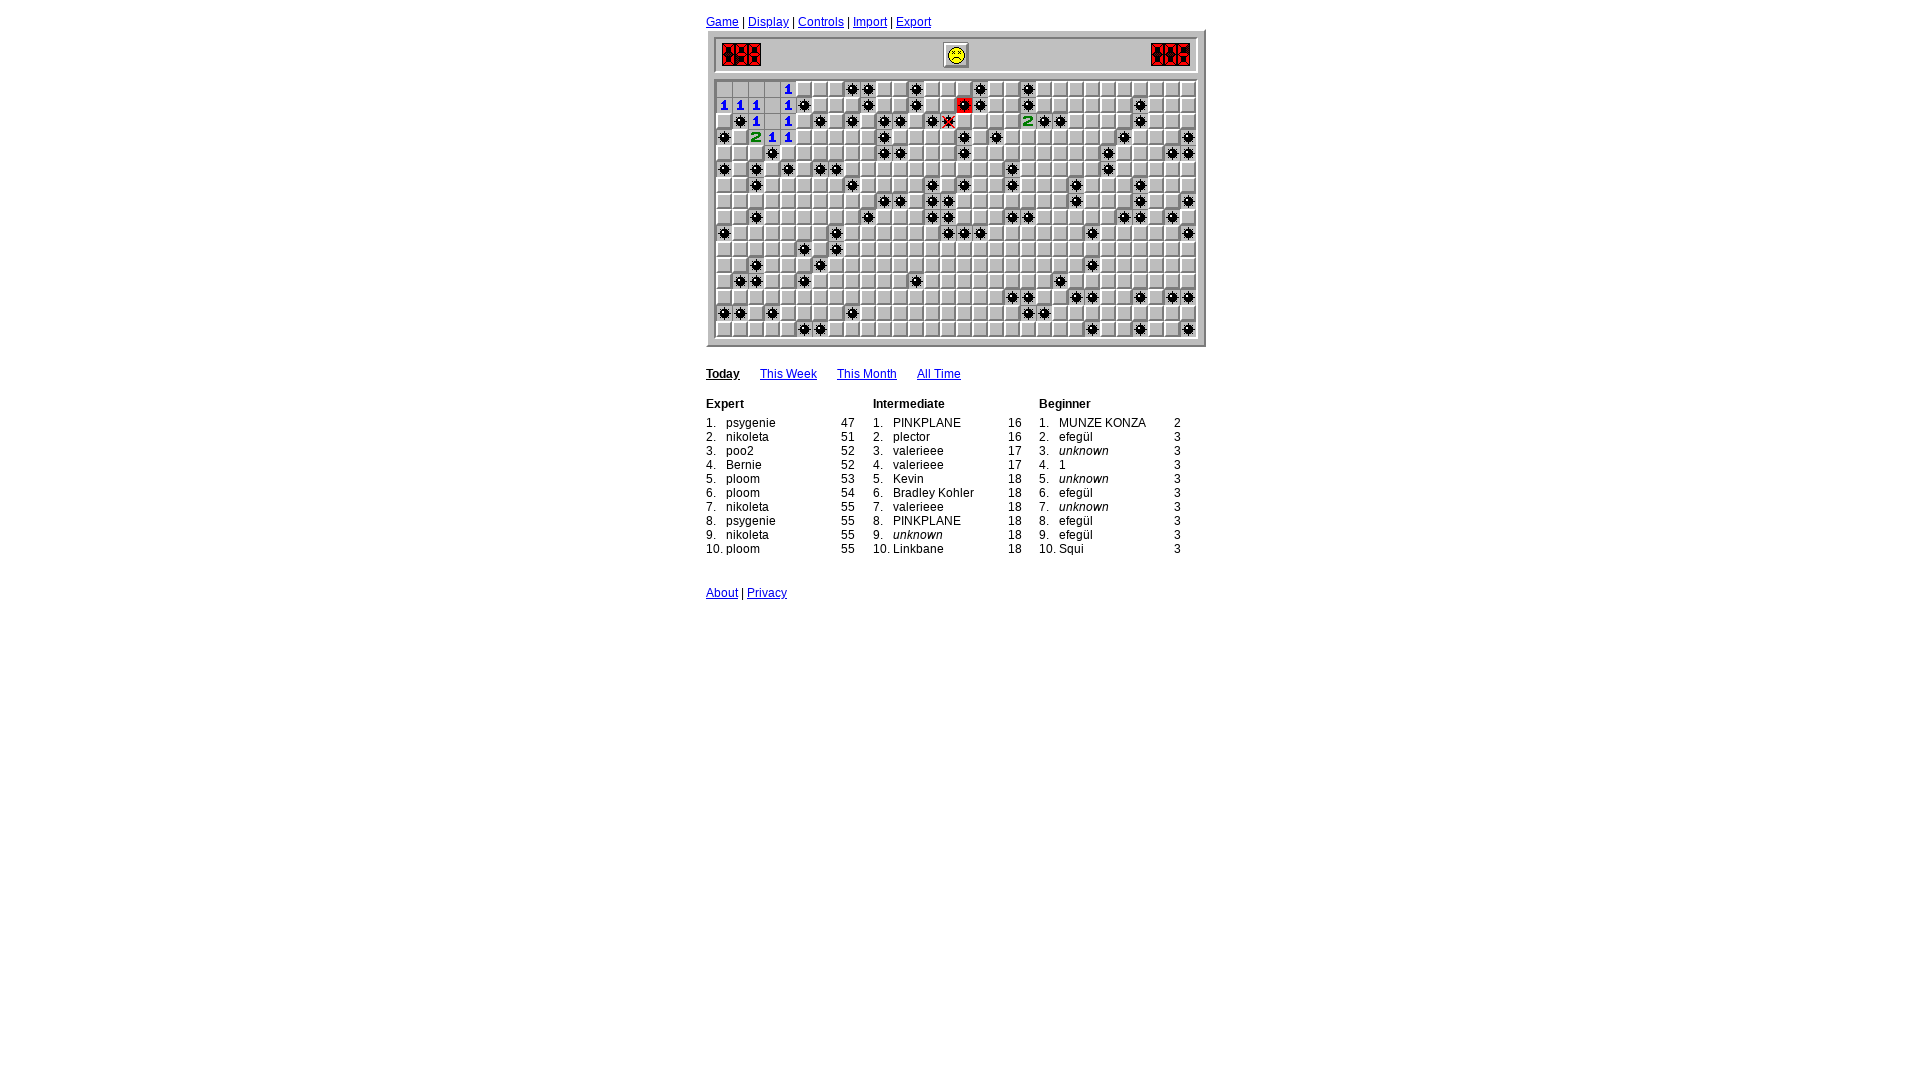

Read board state for cells with numbers 0-8 (17 finished cells)
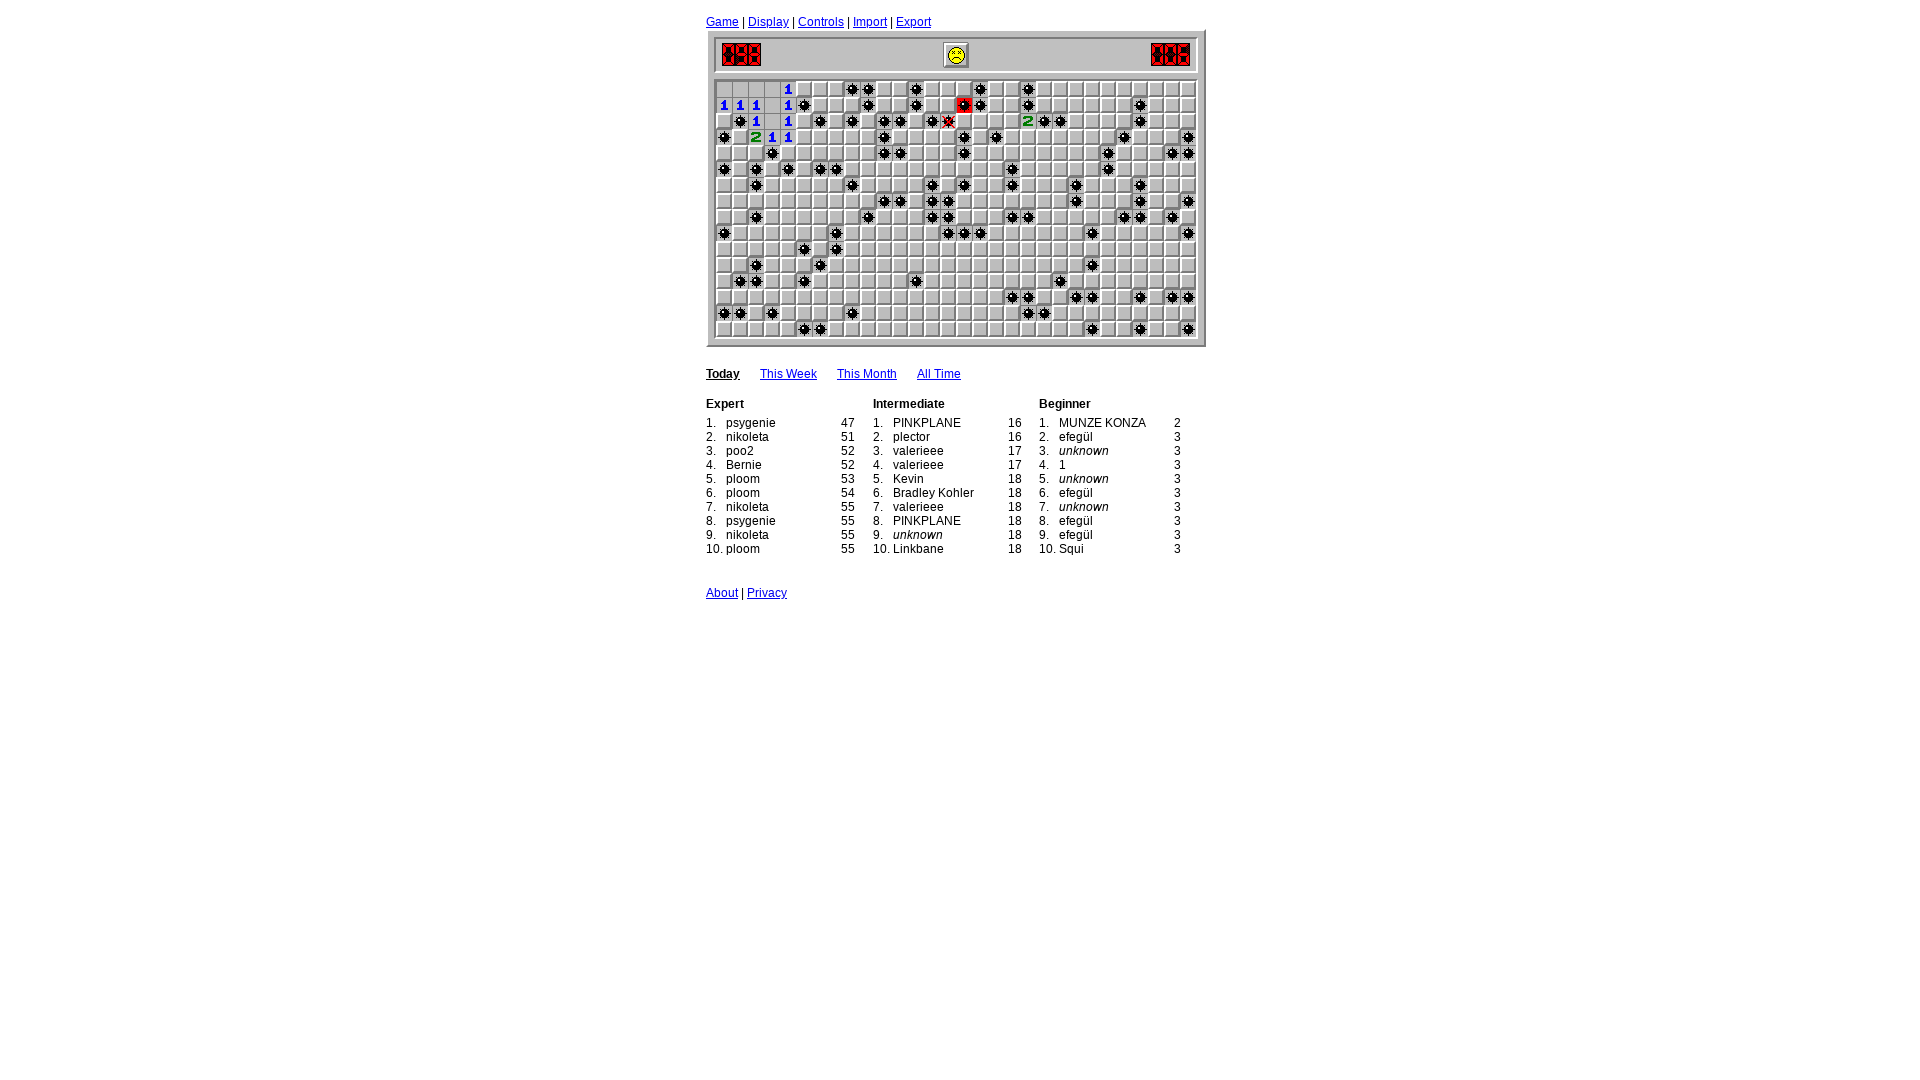

Analyzed board: identified 0 flagged cells and 0 safe cells to click
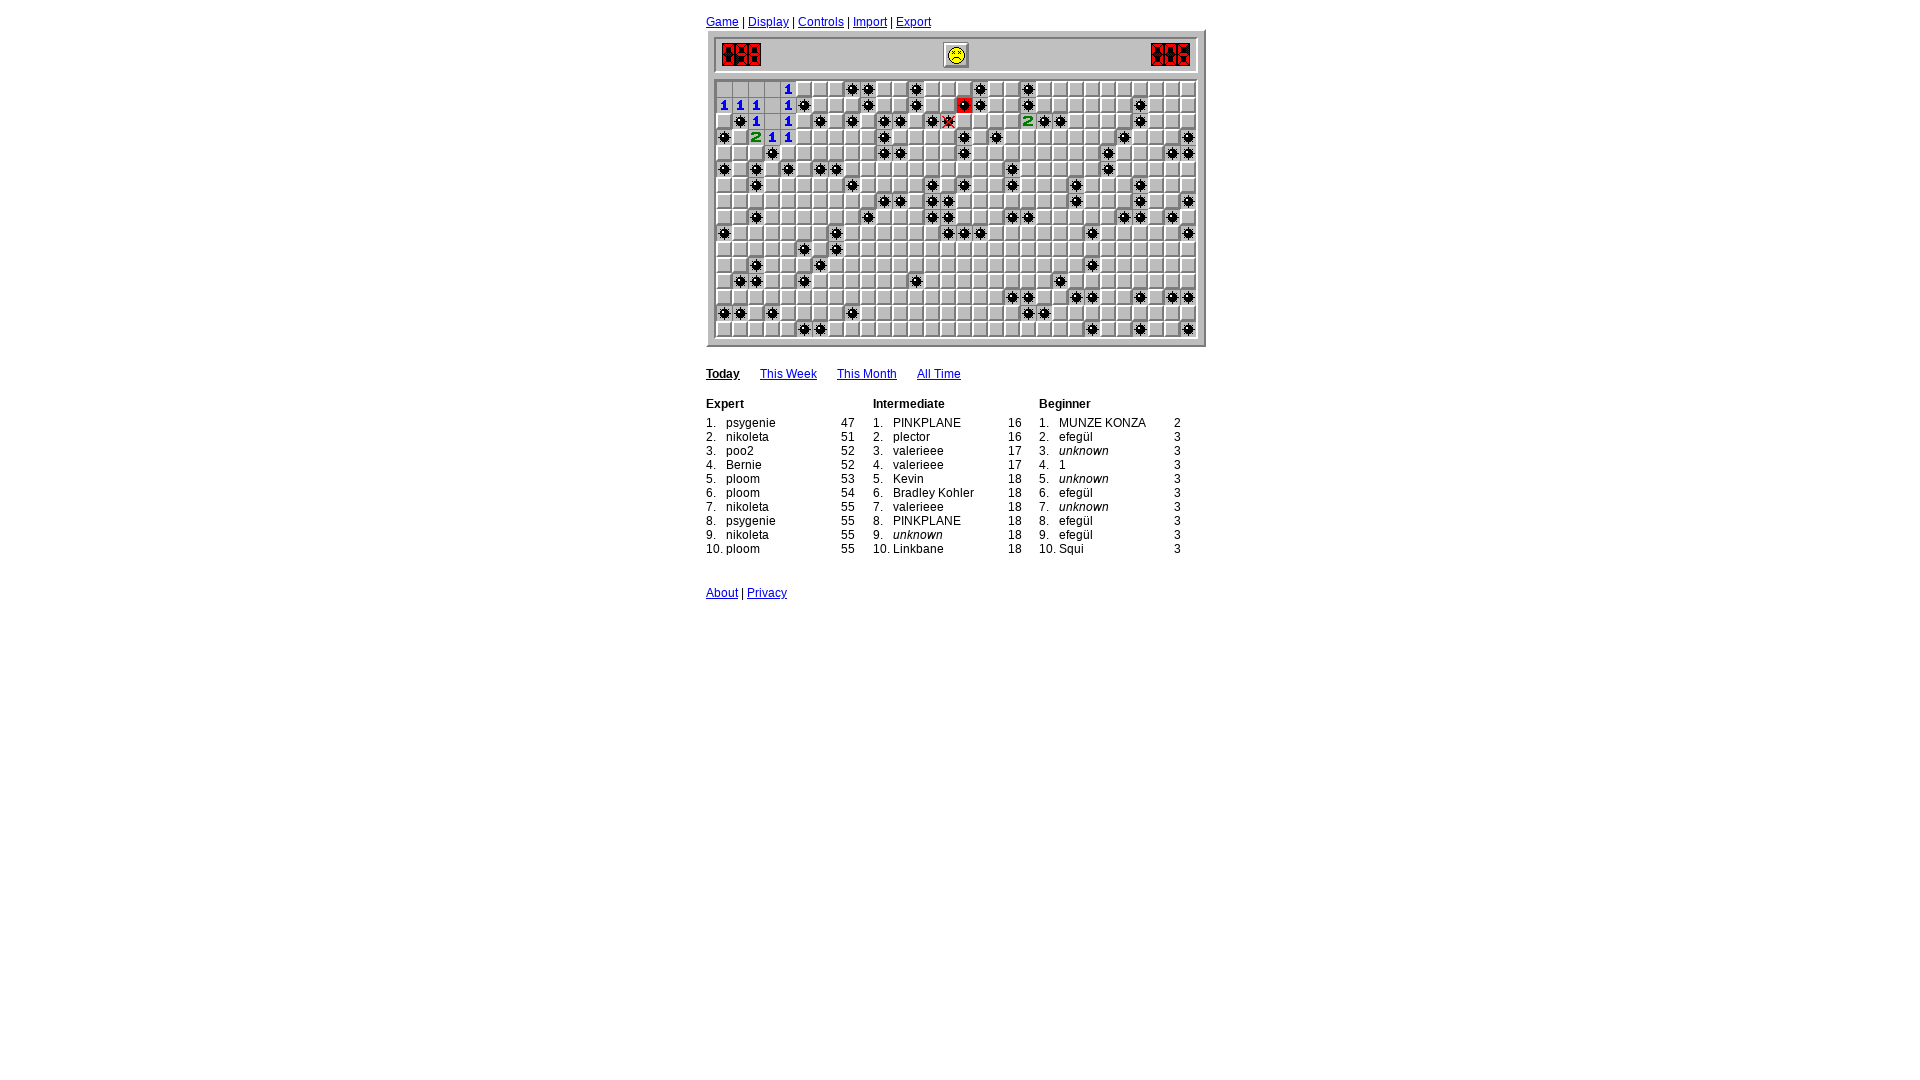

Game loop iteration 41: waited 400ms
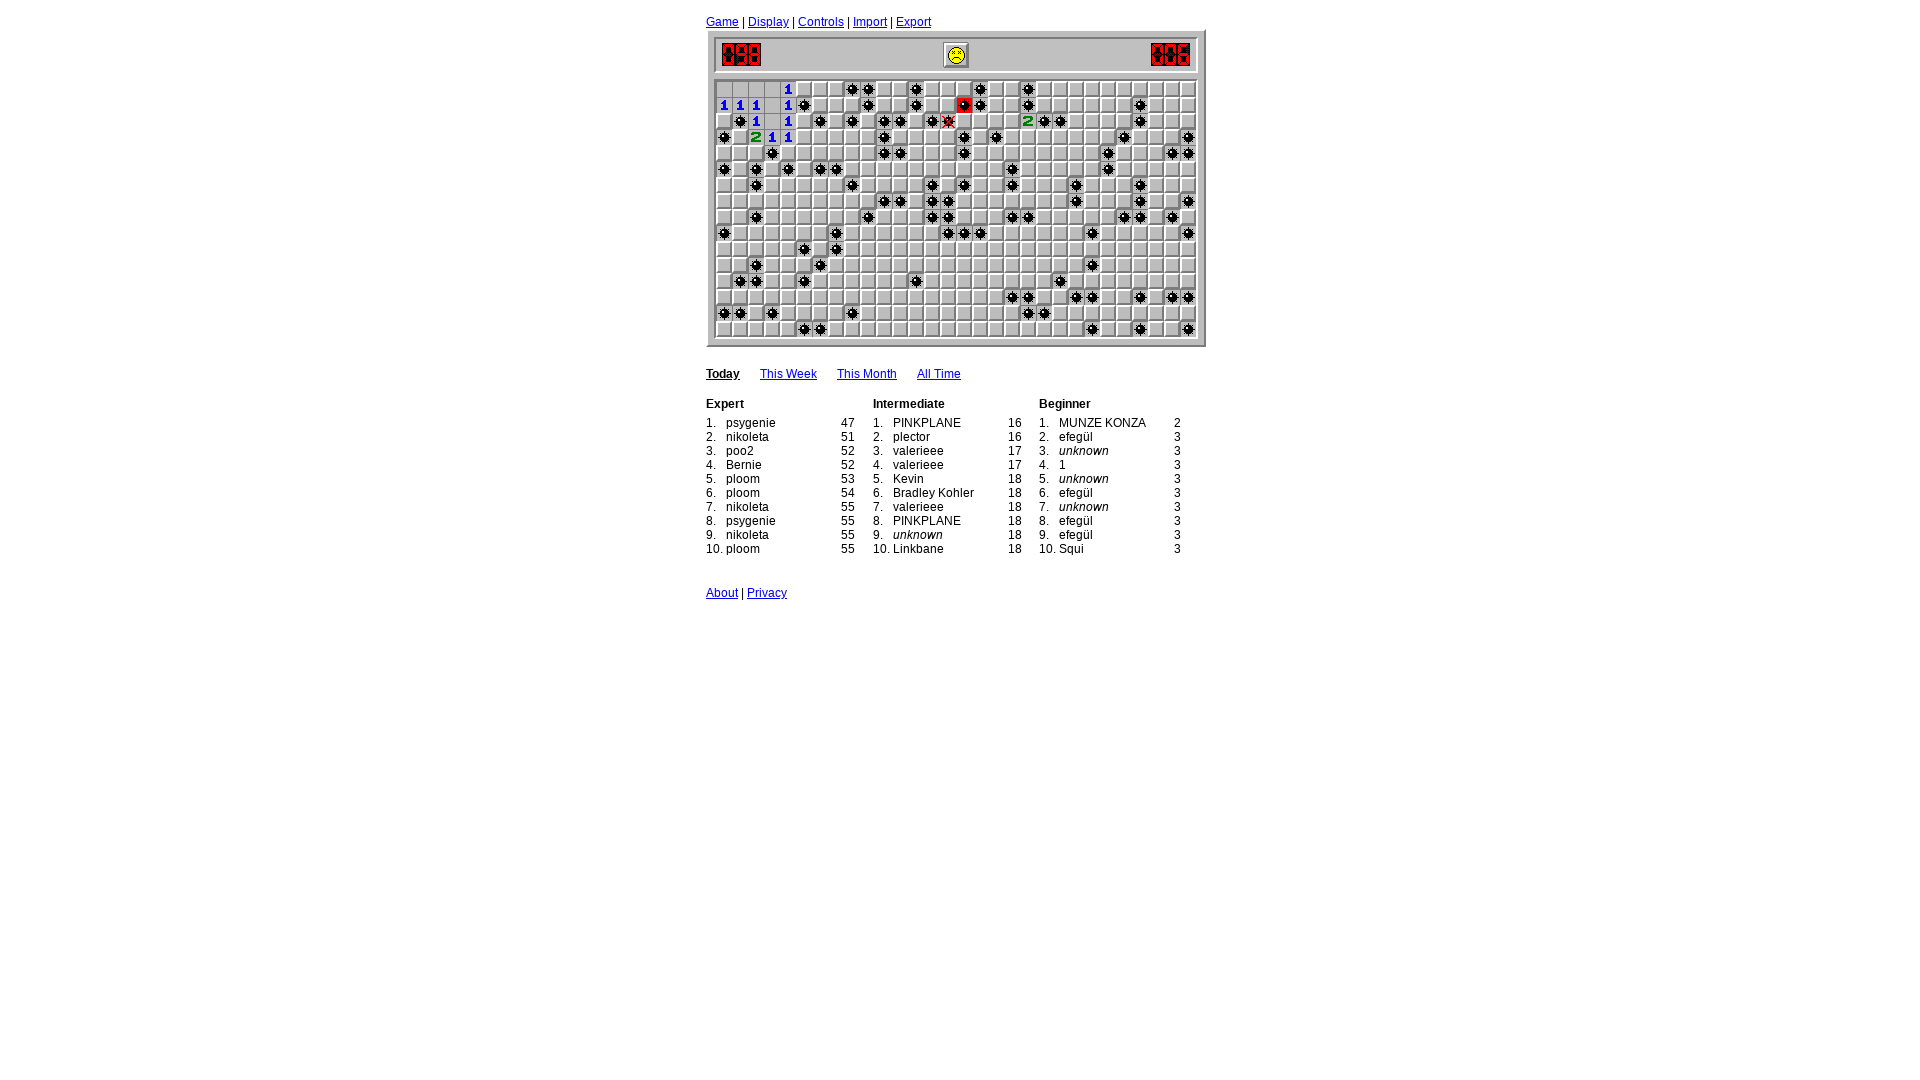

Read board state for cells with numbers 0-8 (17 finished cells)
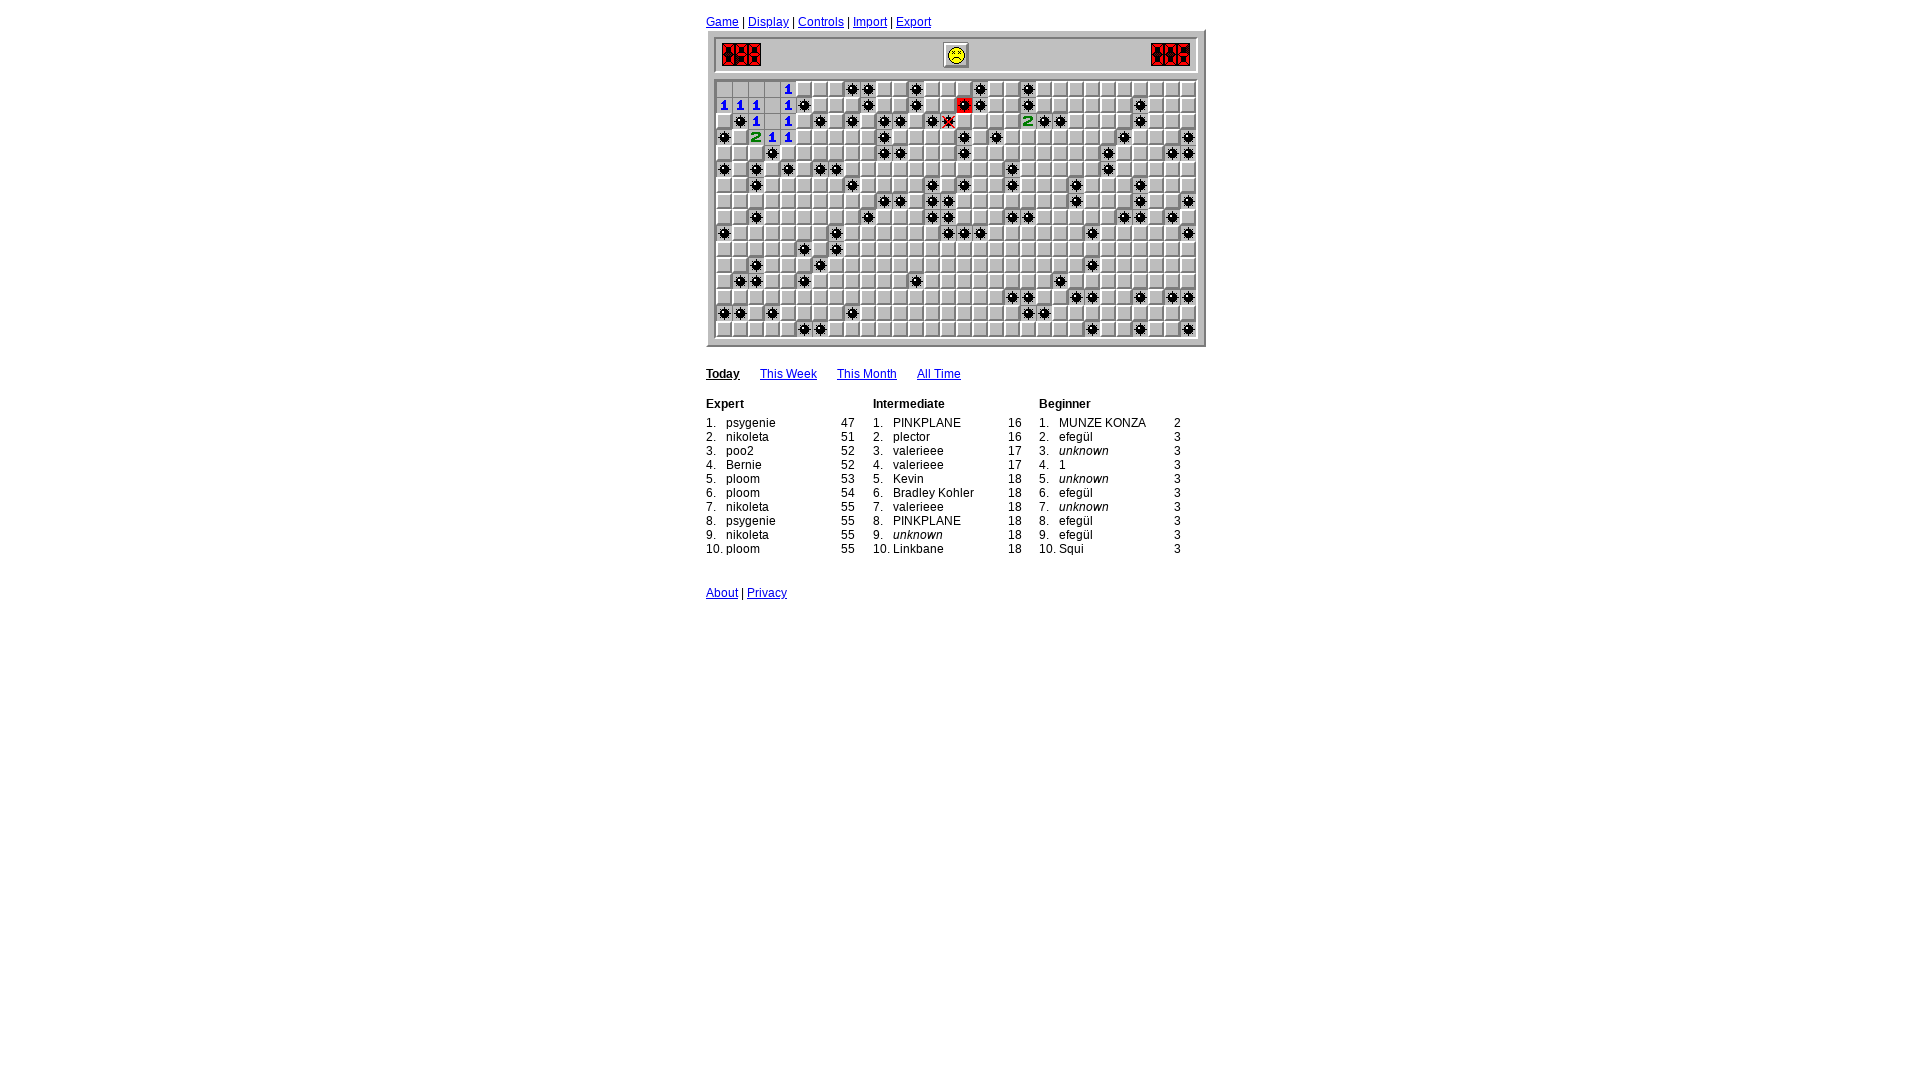

Analyzed board: identified 0 flagged cells and 0 safe cells to click
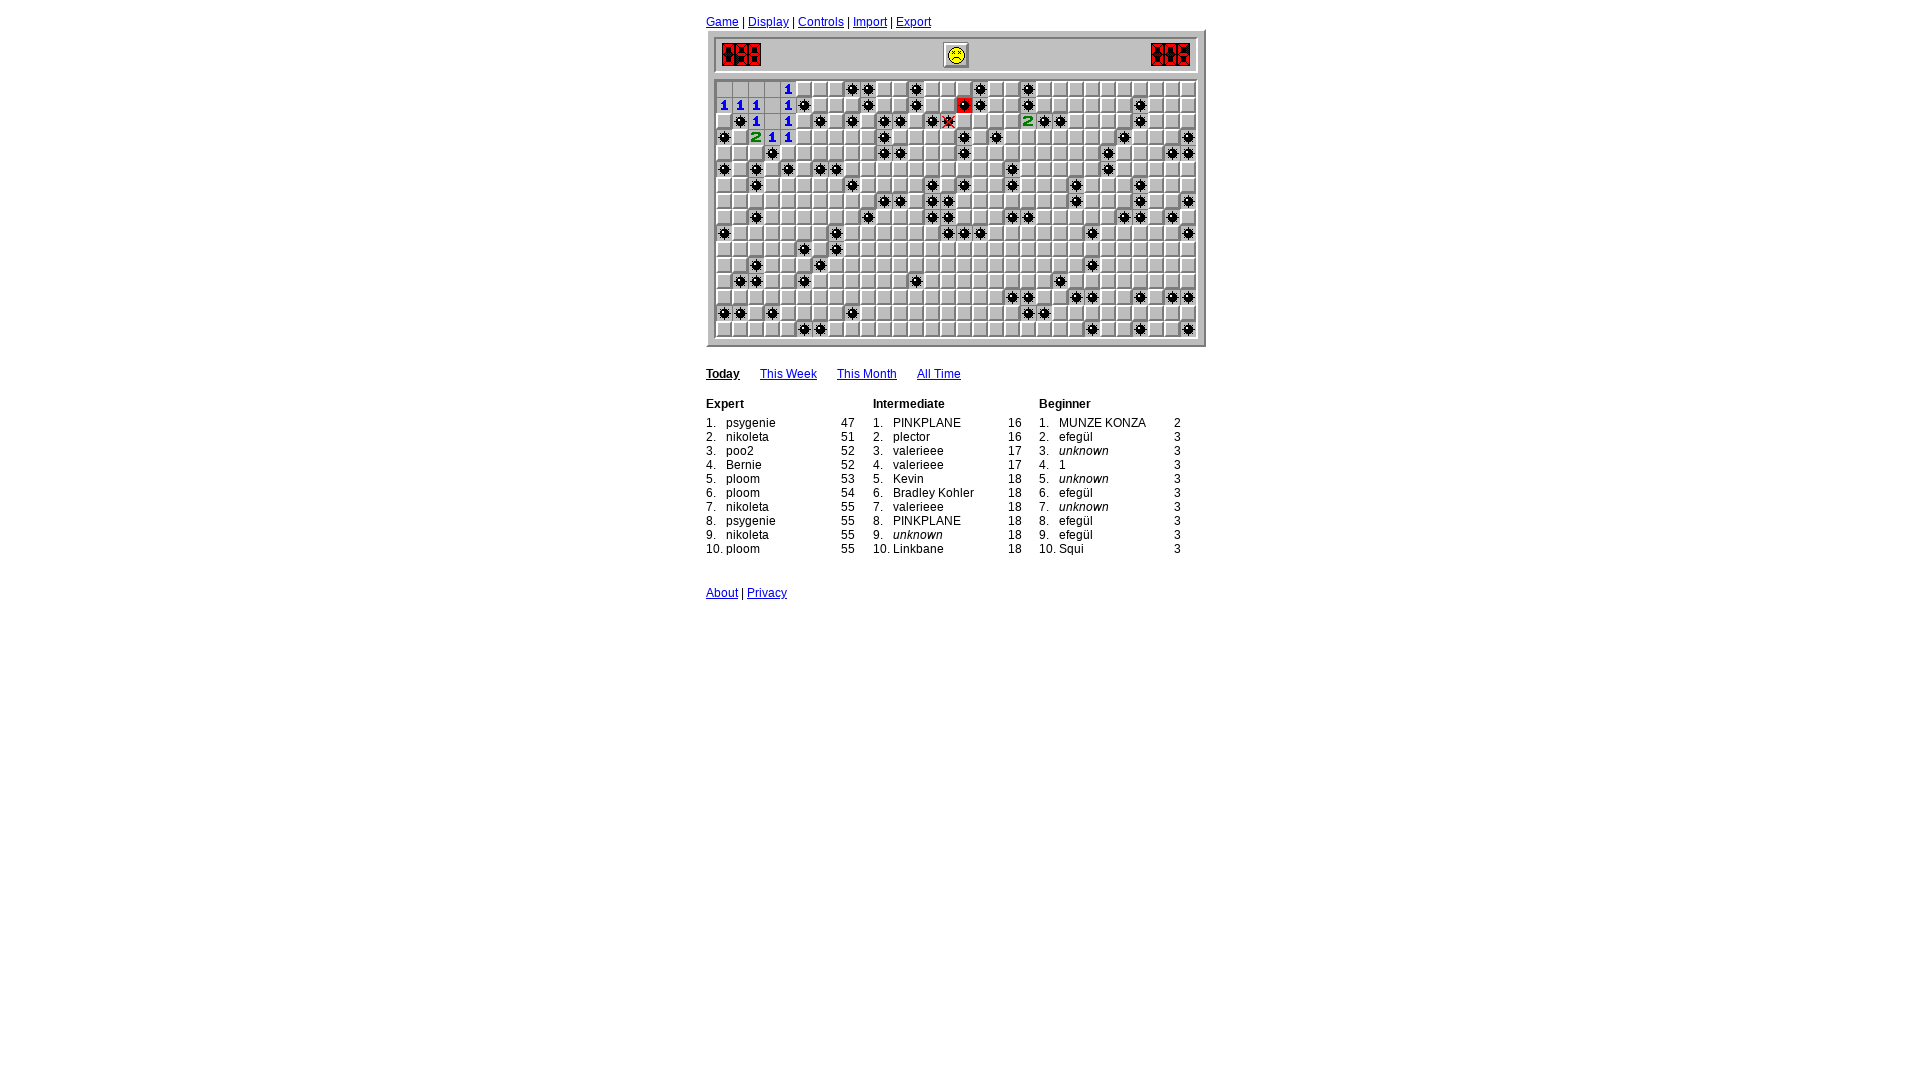

Game loop iteration 42: waited 400ms
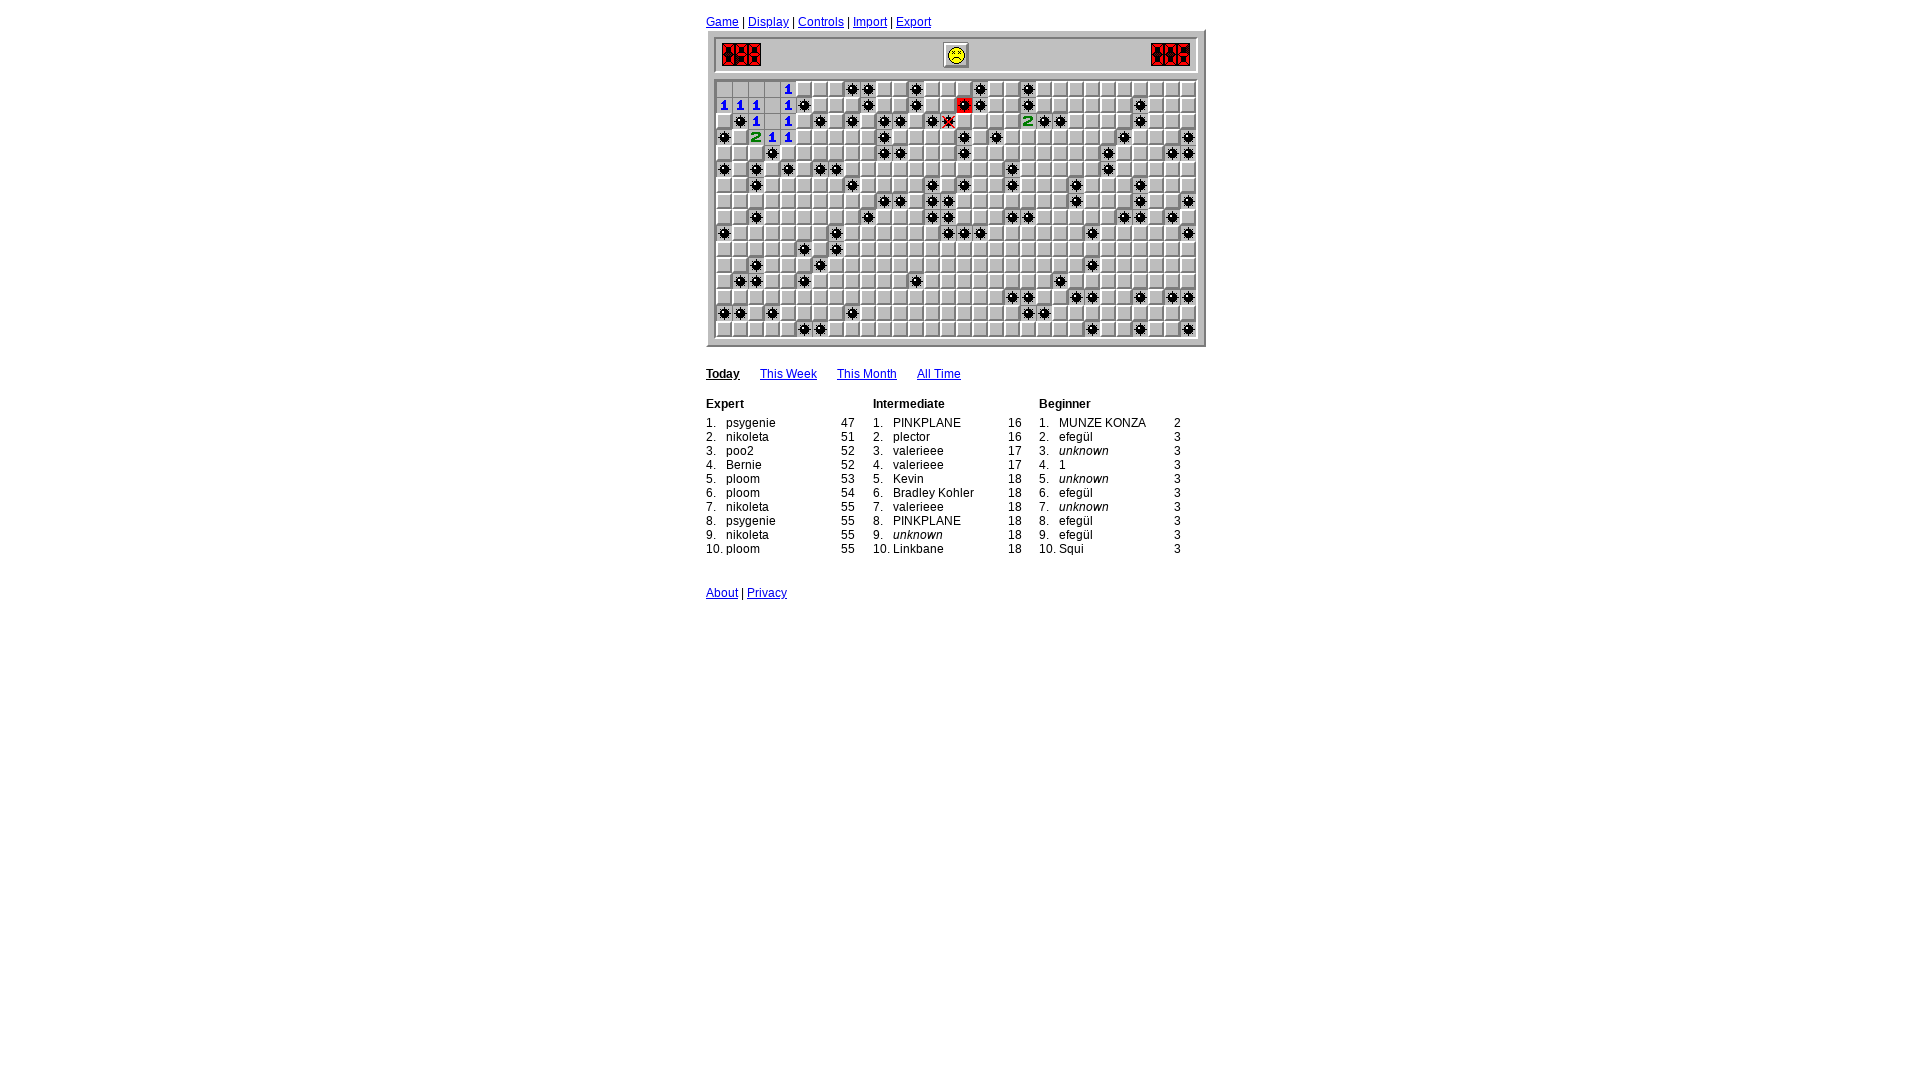

Read board state for cells with numbers 0-8 (17 finished cells)
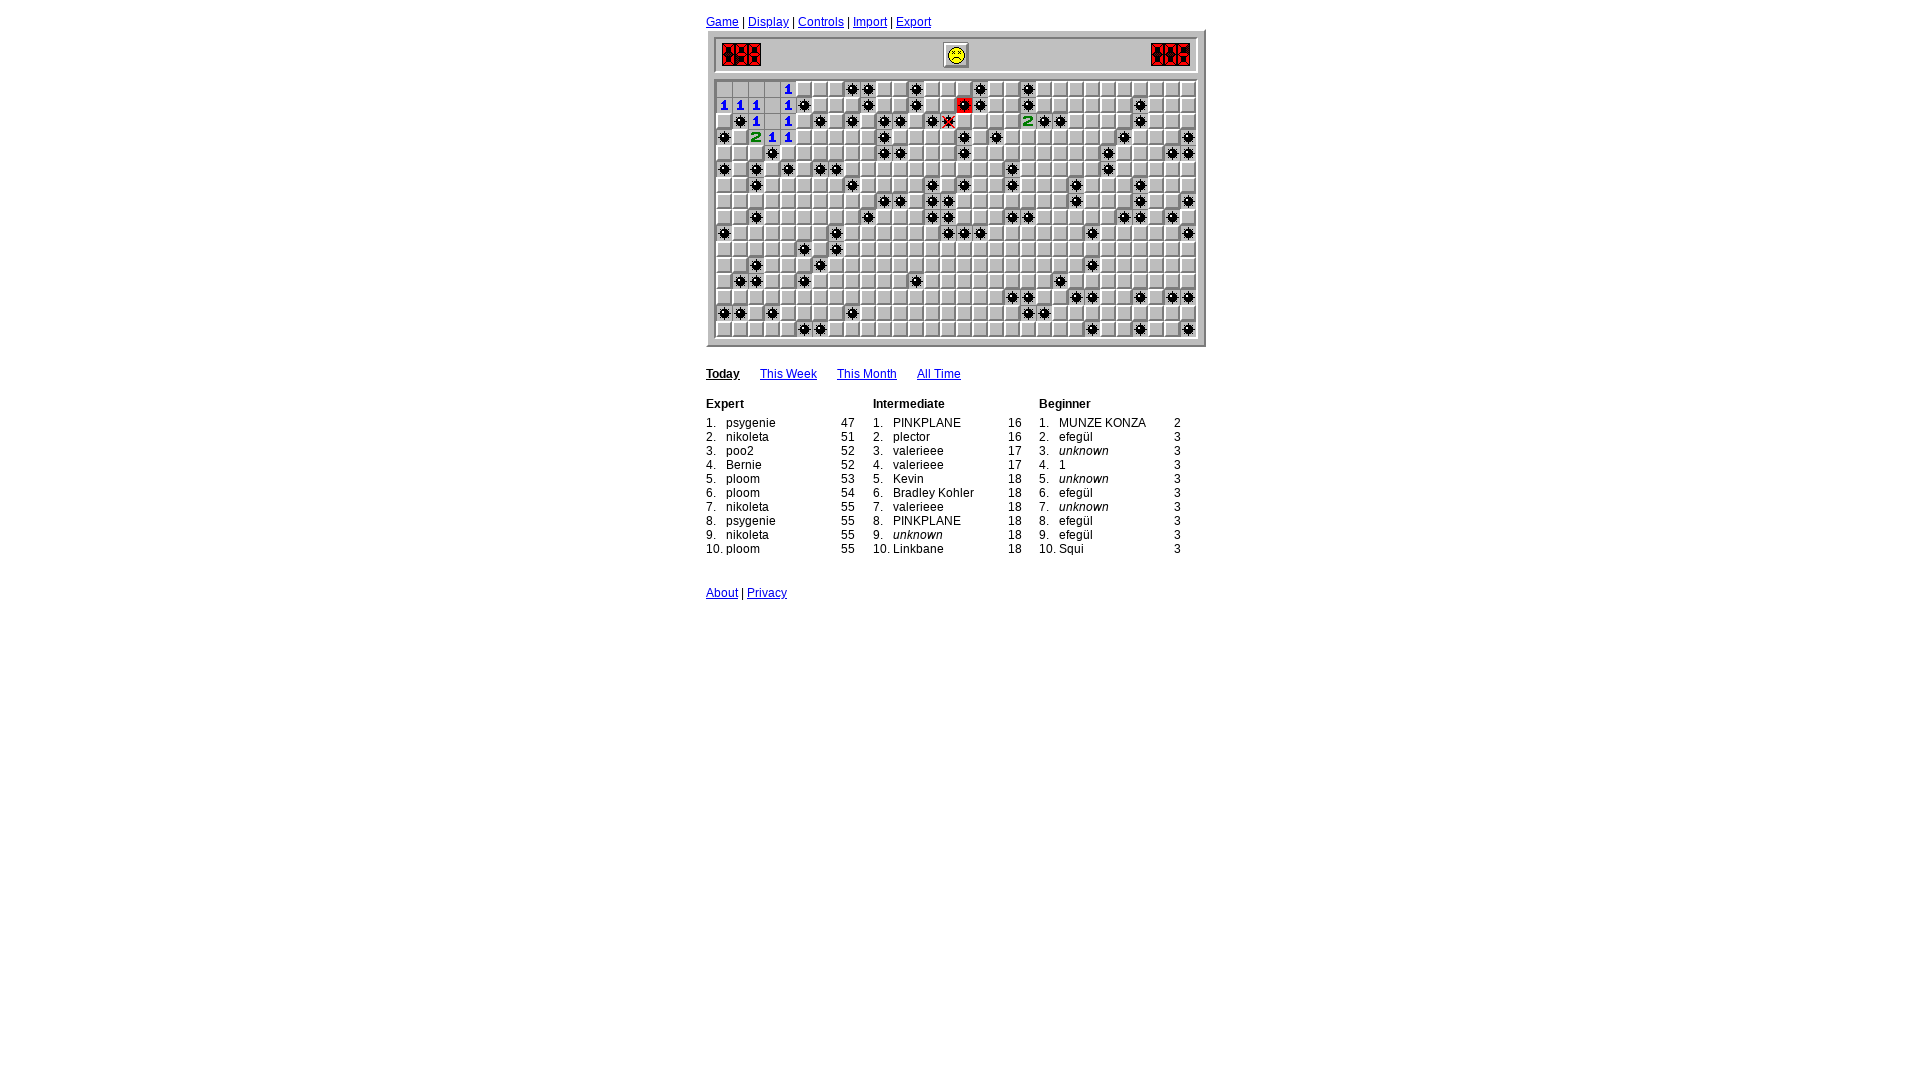

Analyzed board: identified 0 flagged cells and 0 safe cells to click
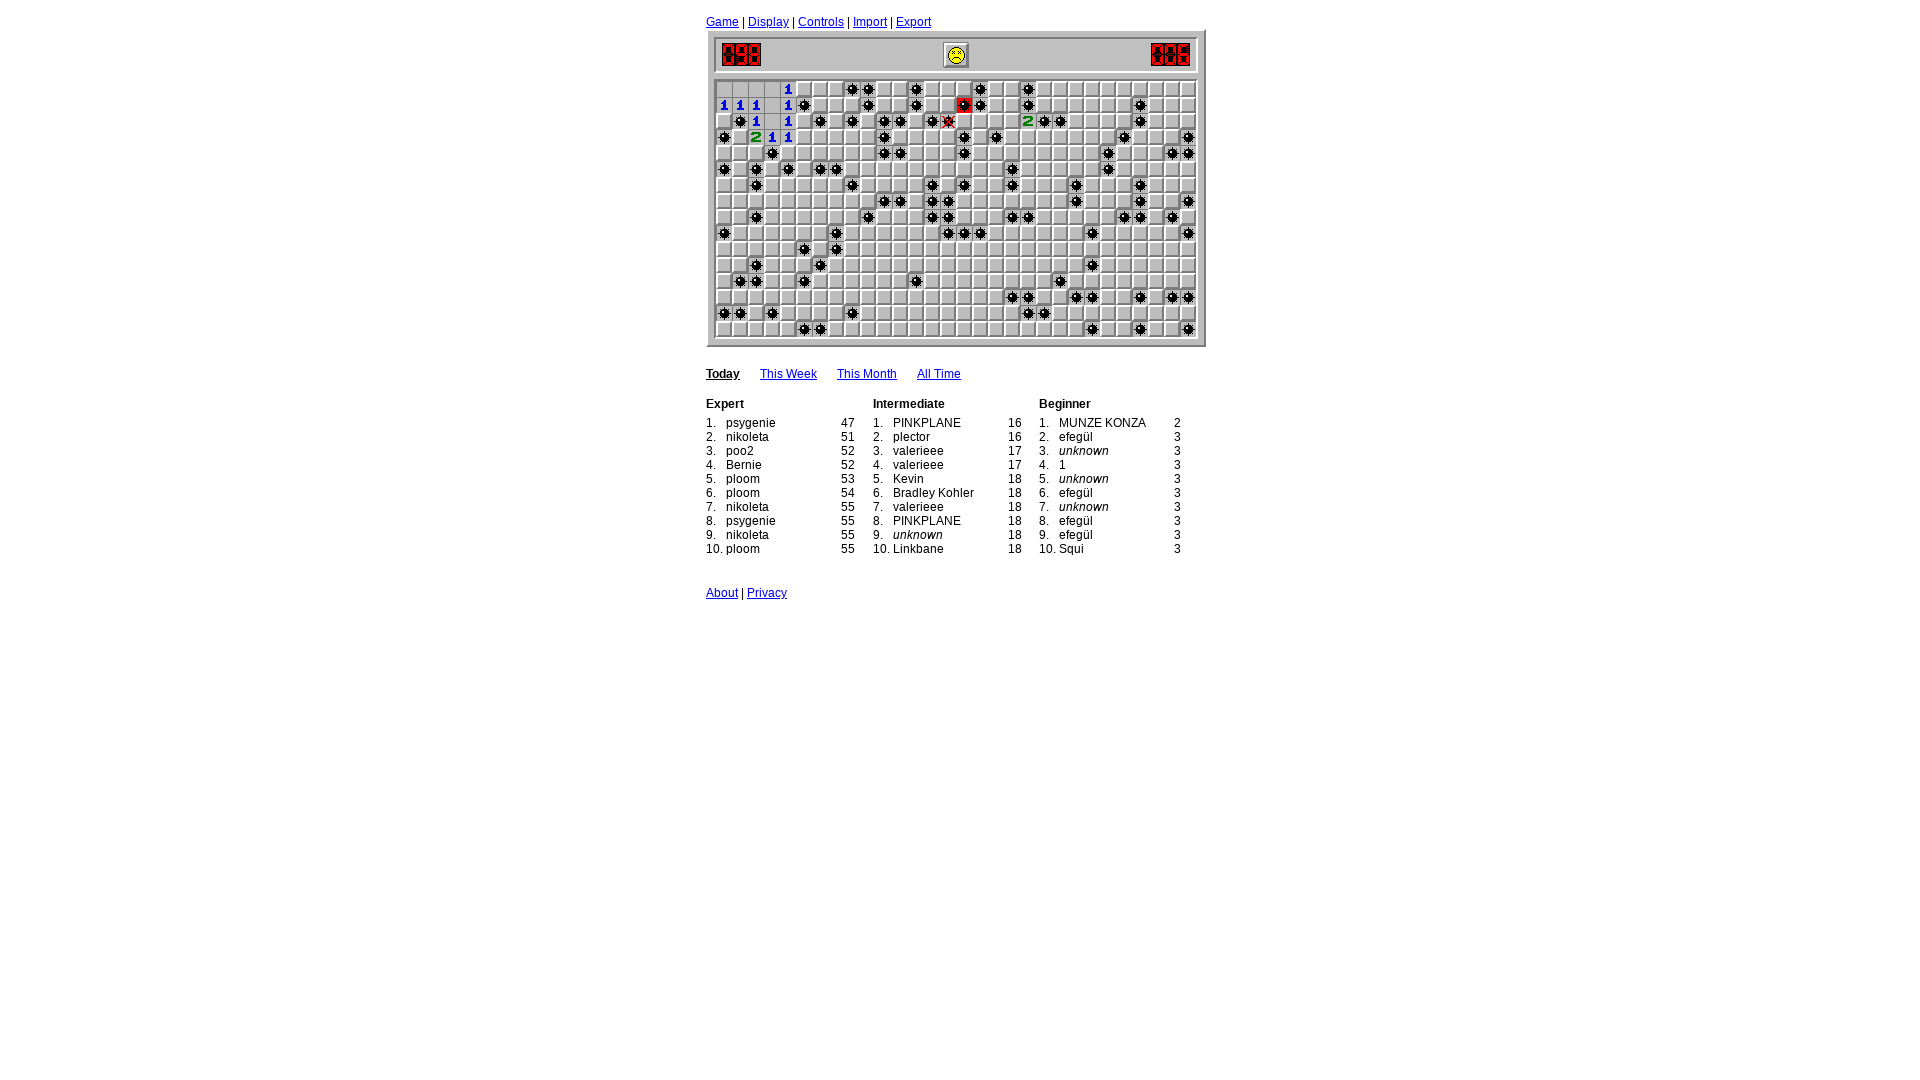

Game loop iteration 43: waited 400ms
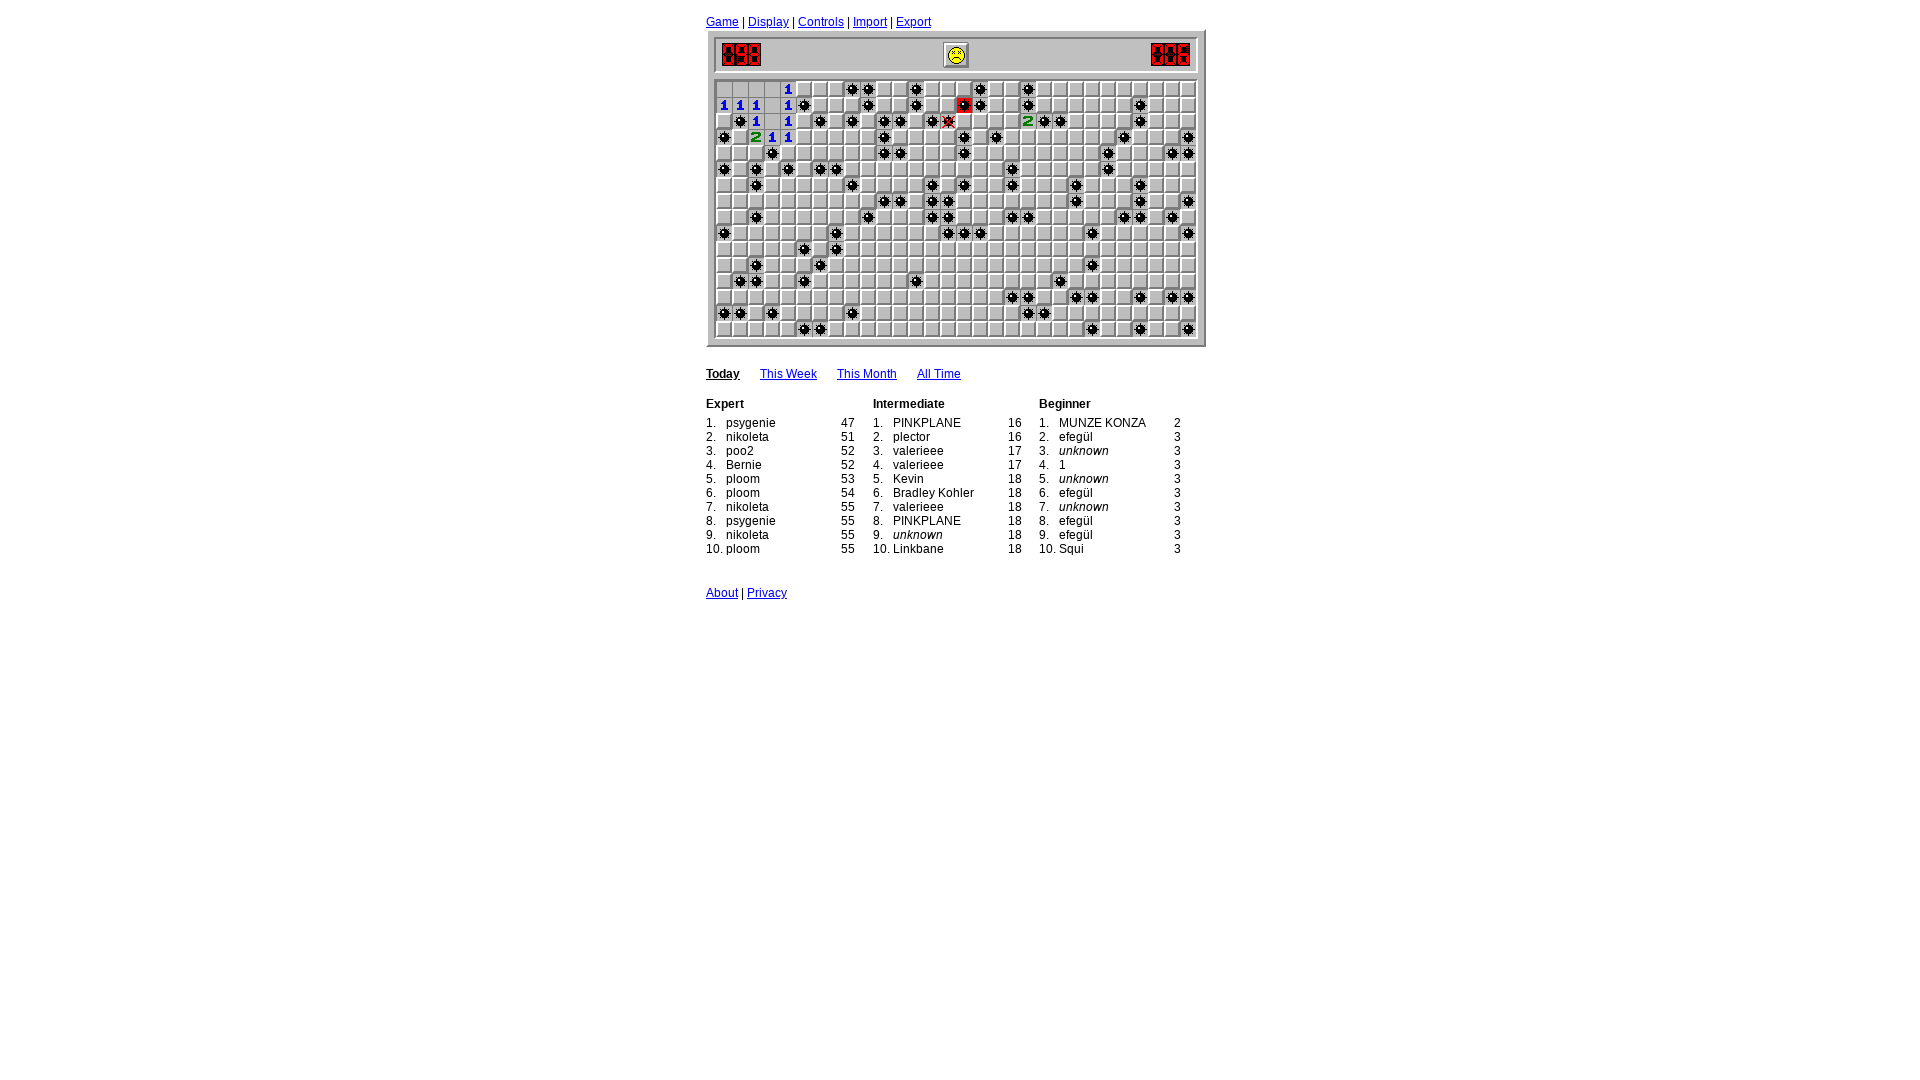

Read board state for cells with numbers 0-8 (17 finished cells)
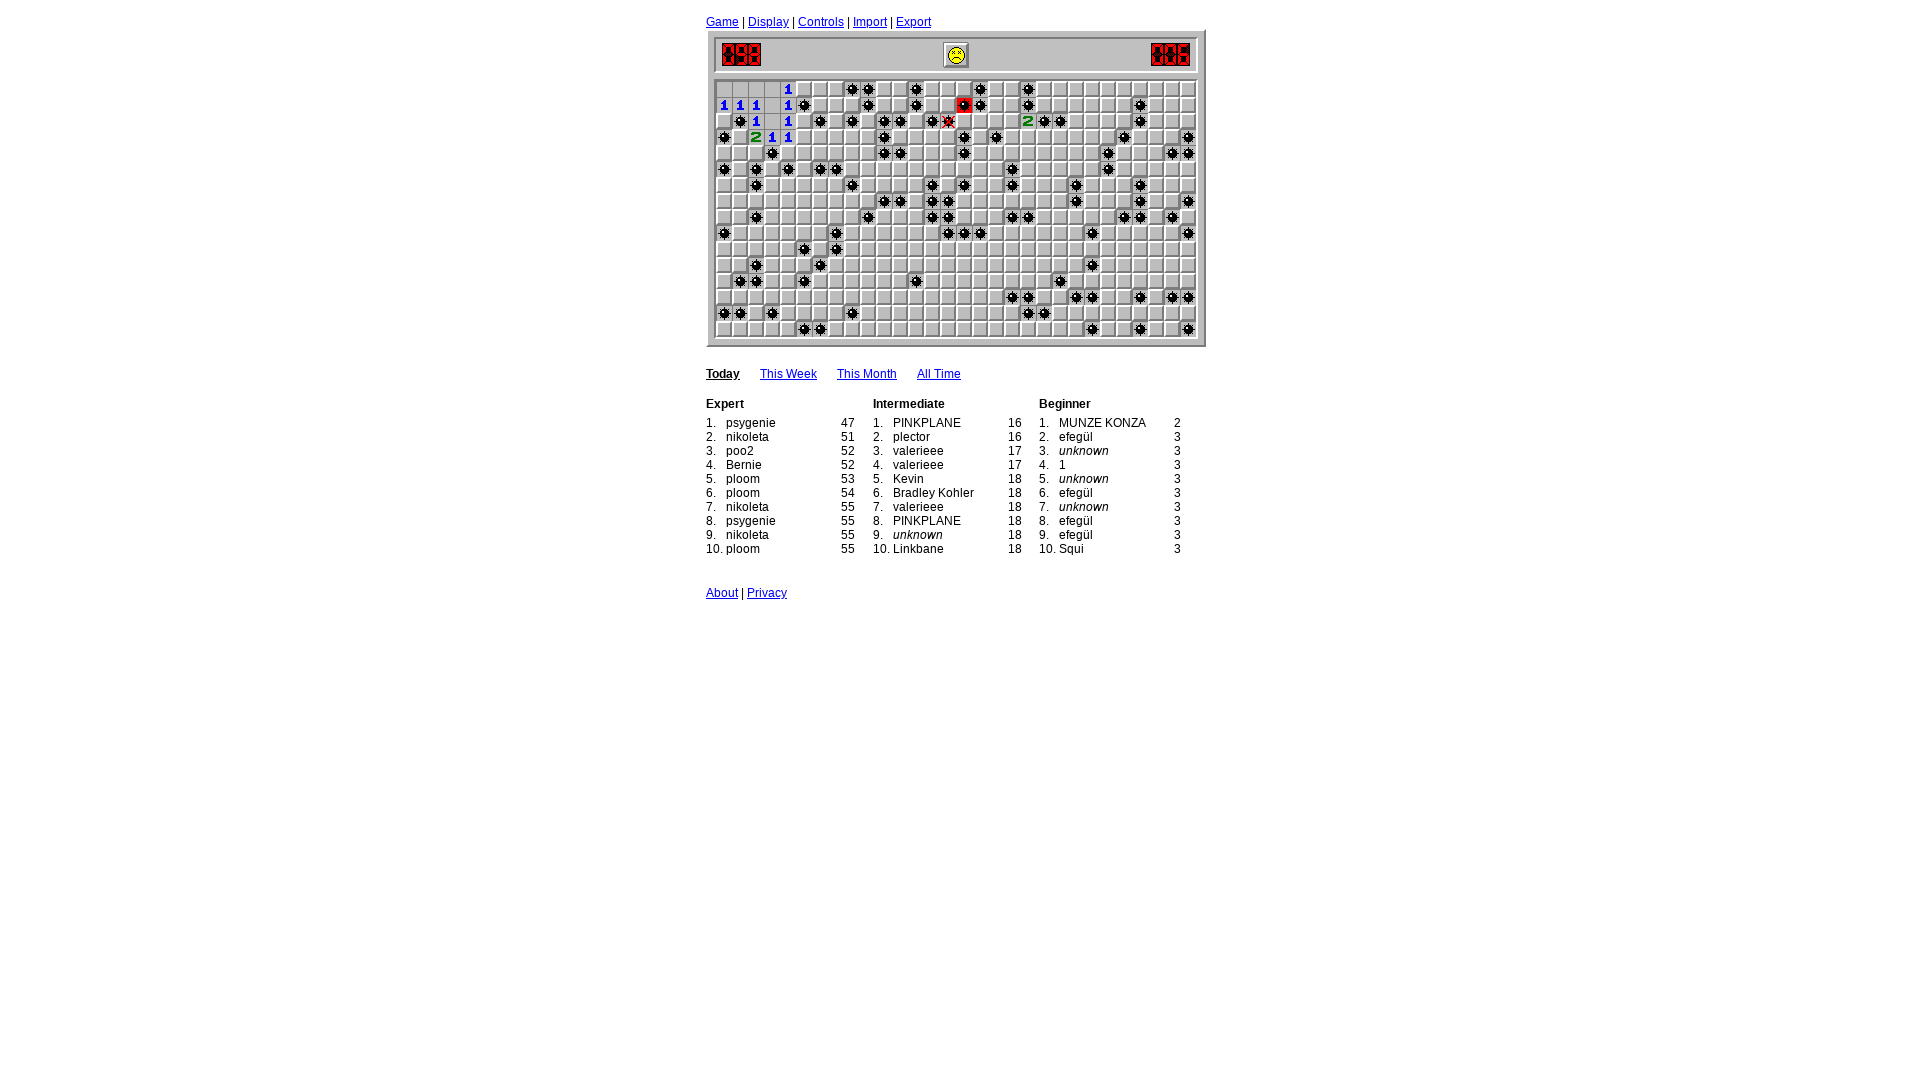

Analyzed board: identified 0 flagged cells and 0 safe cells to click
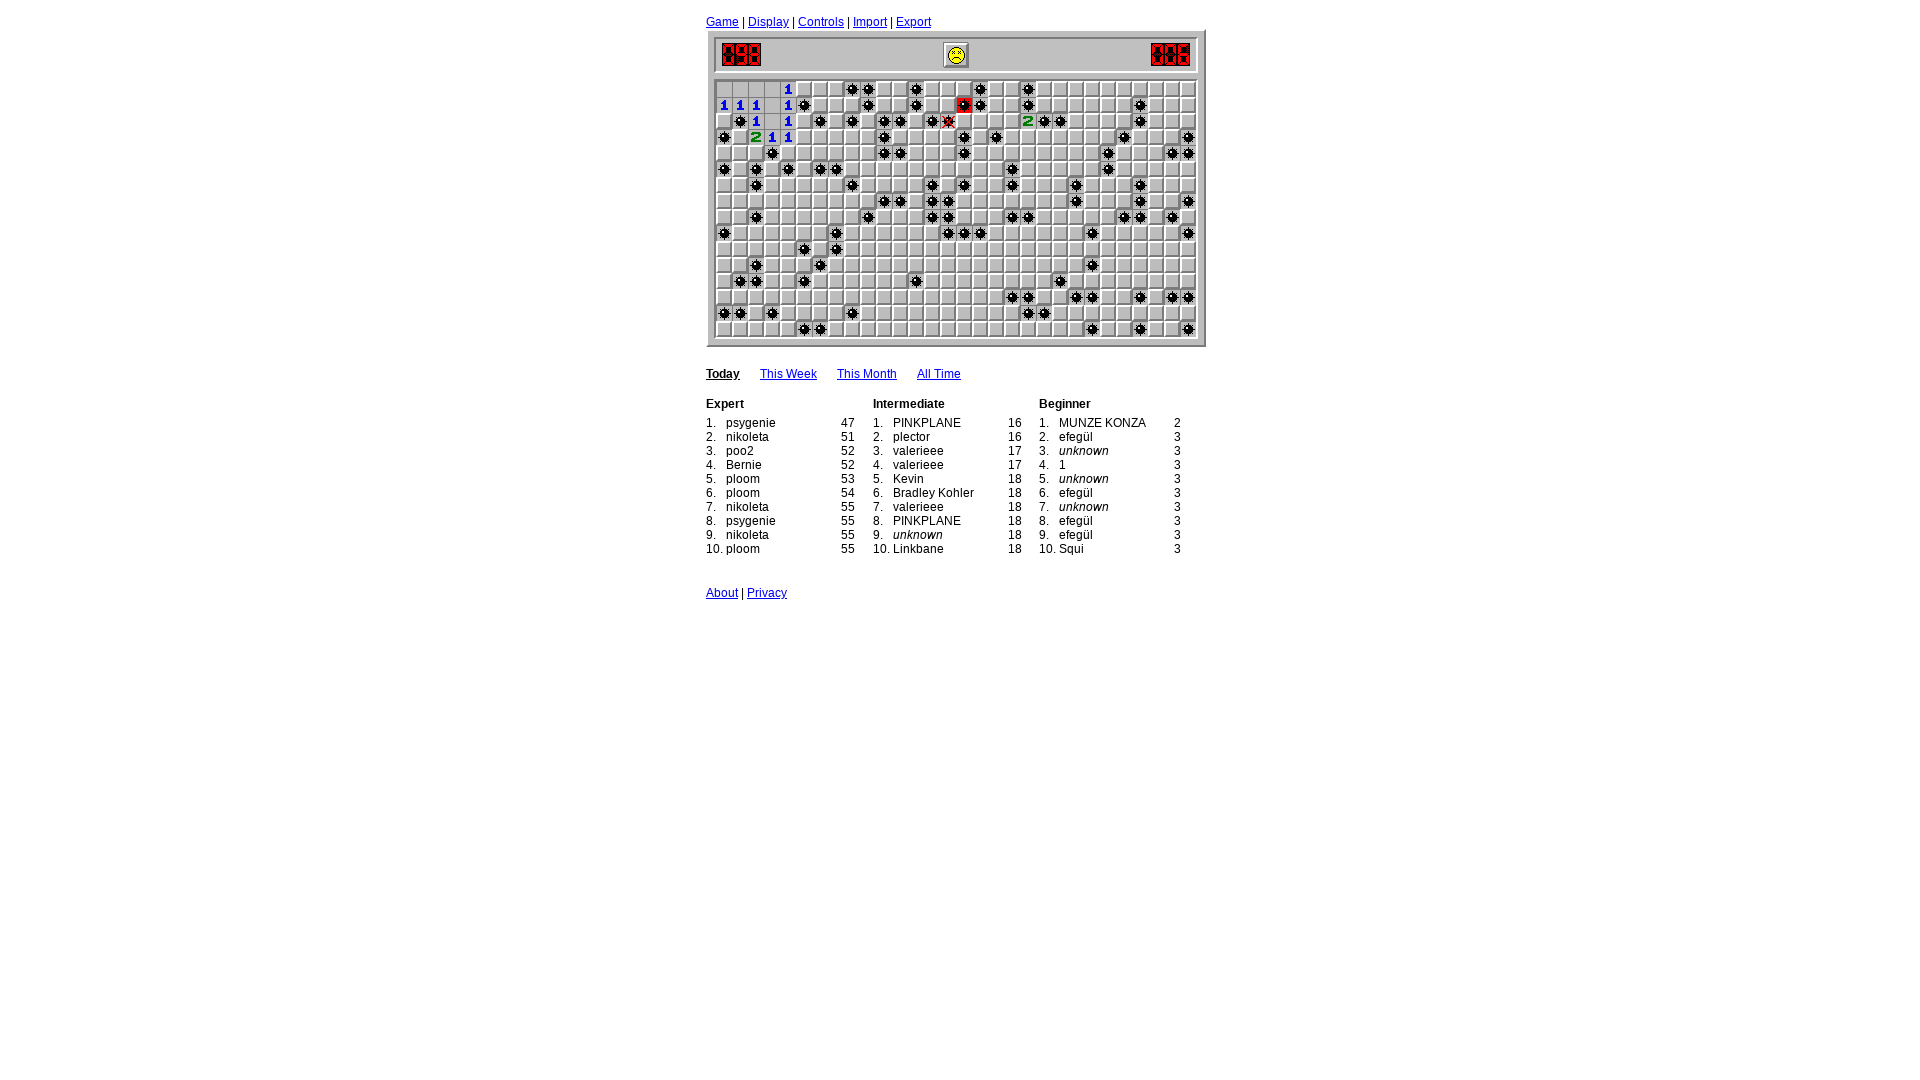

Game loop iteration 44: waited 400ms
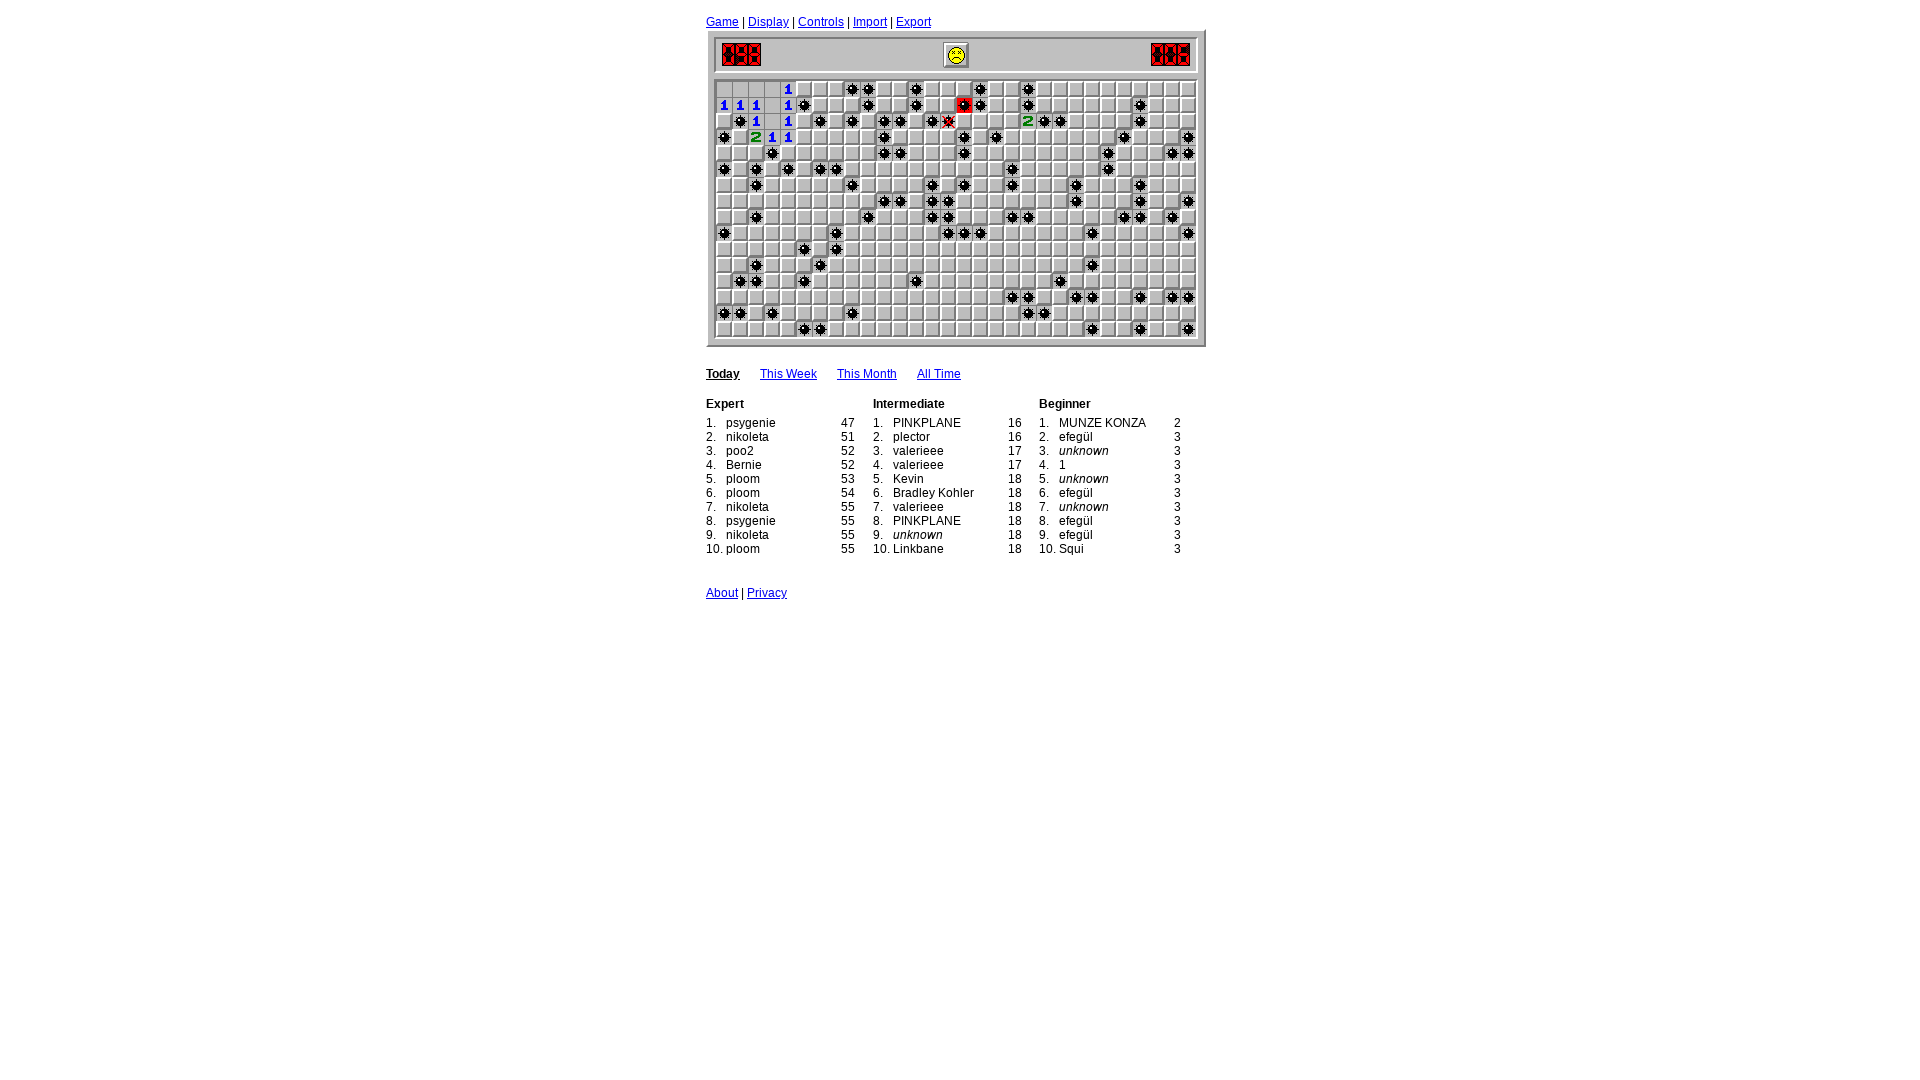

Read board state for cells with numbers 0-8 (17 finished cells)
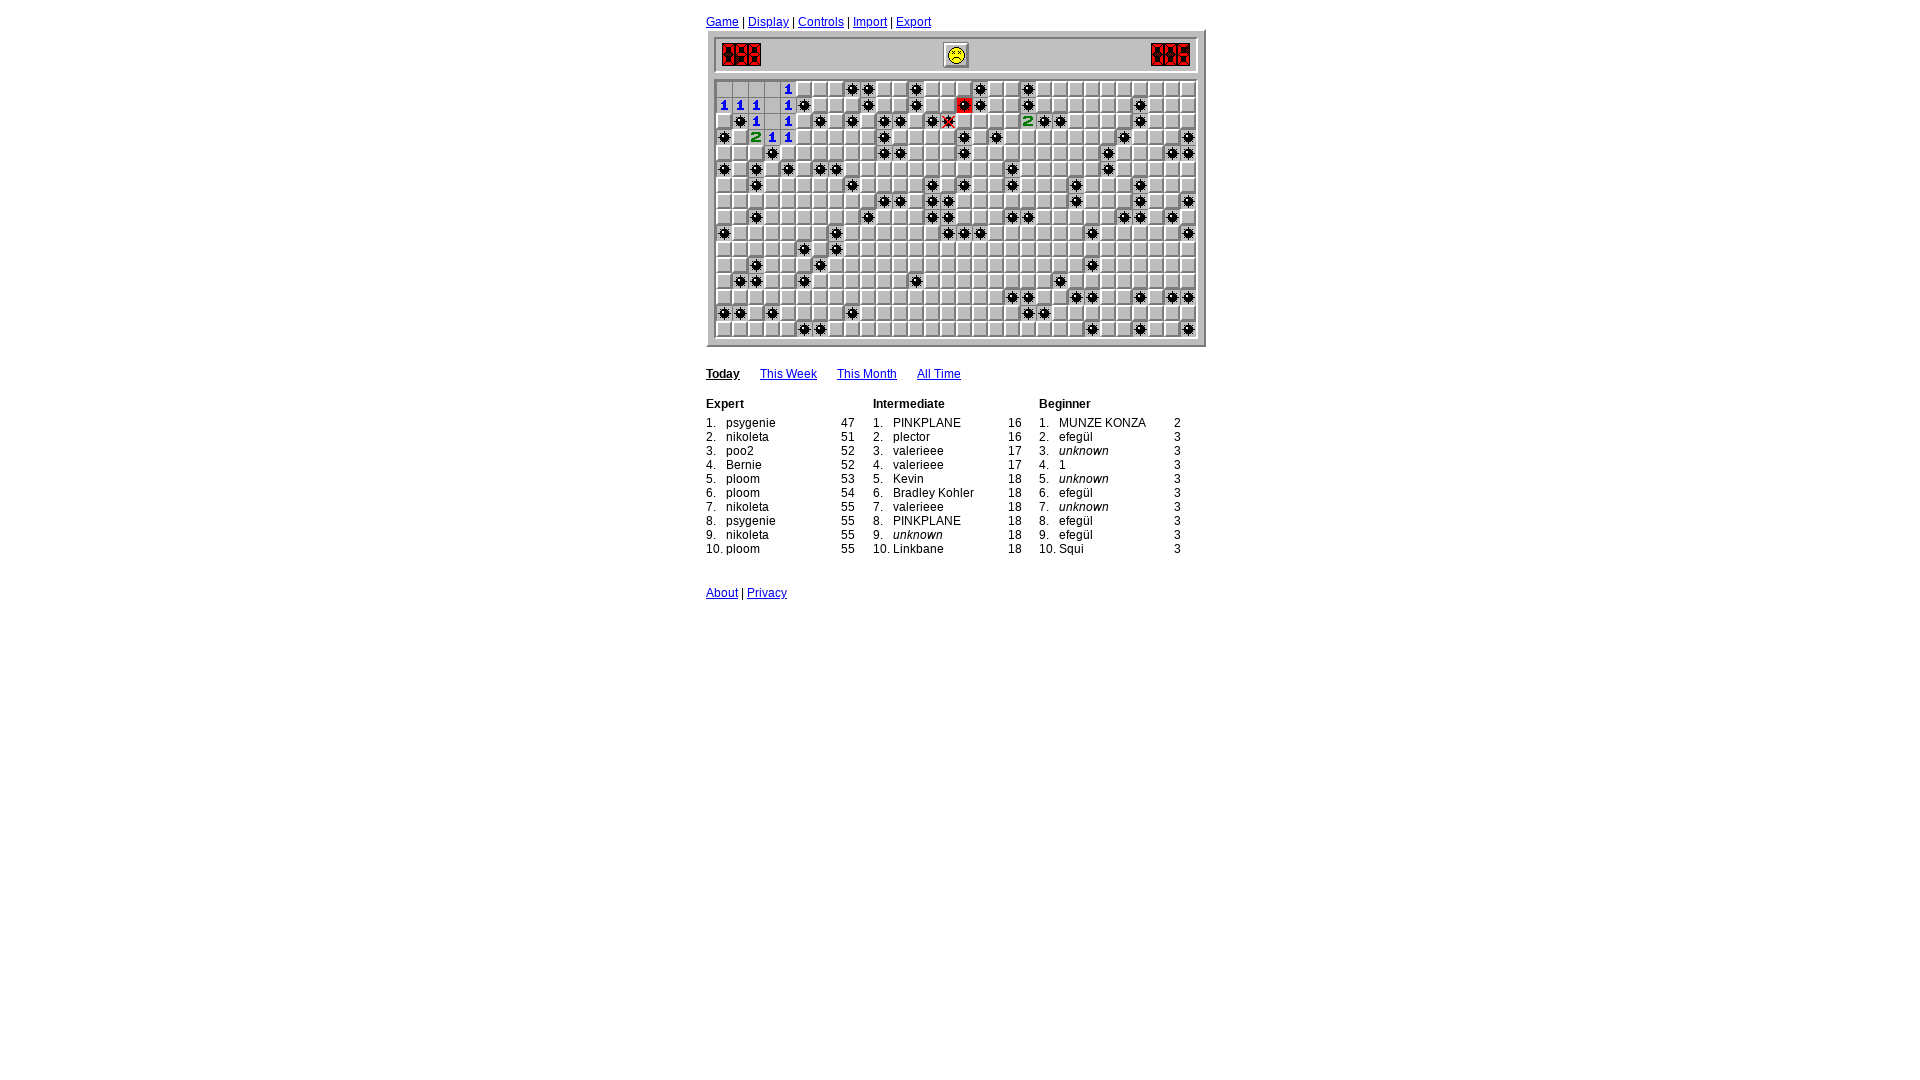

Analyzed board: identified 0 flagged cells and 0 safe cells to click
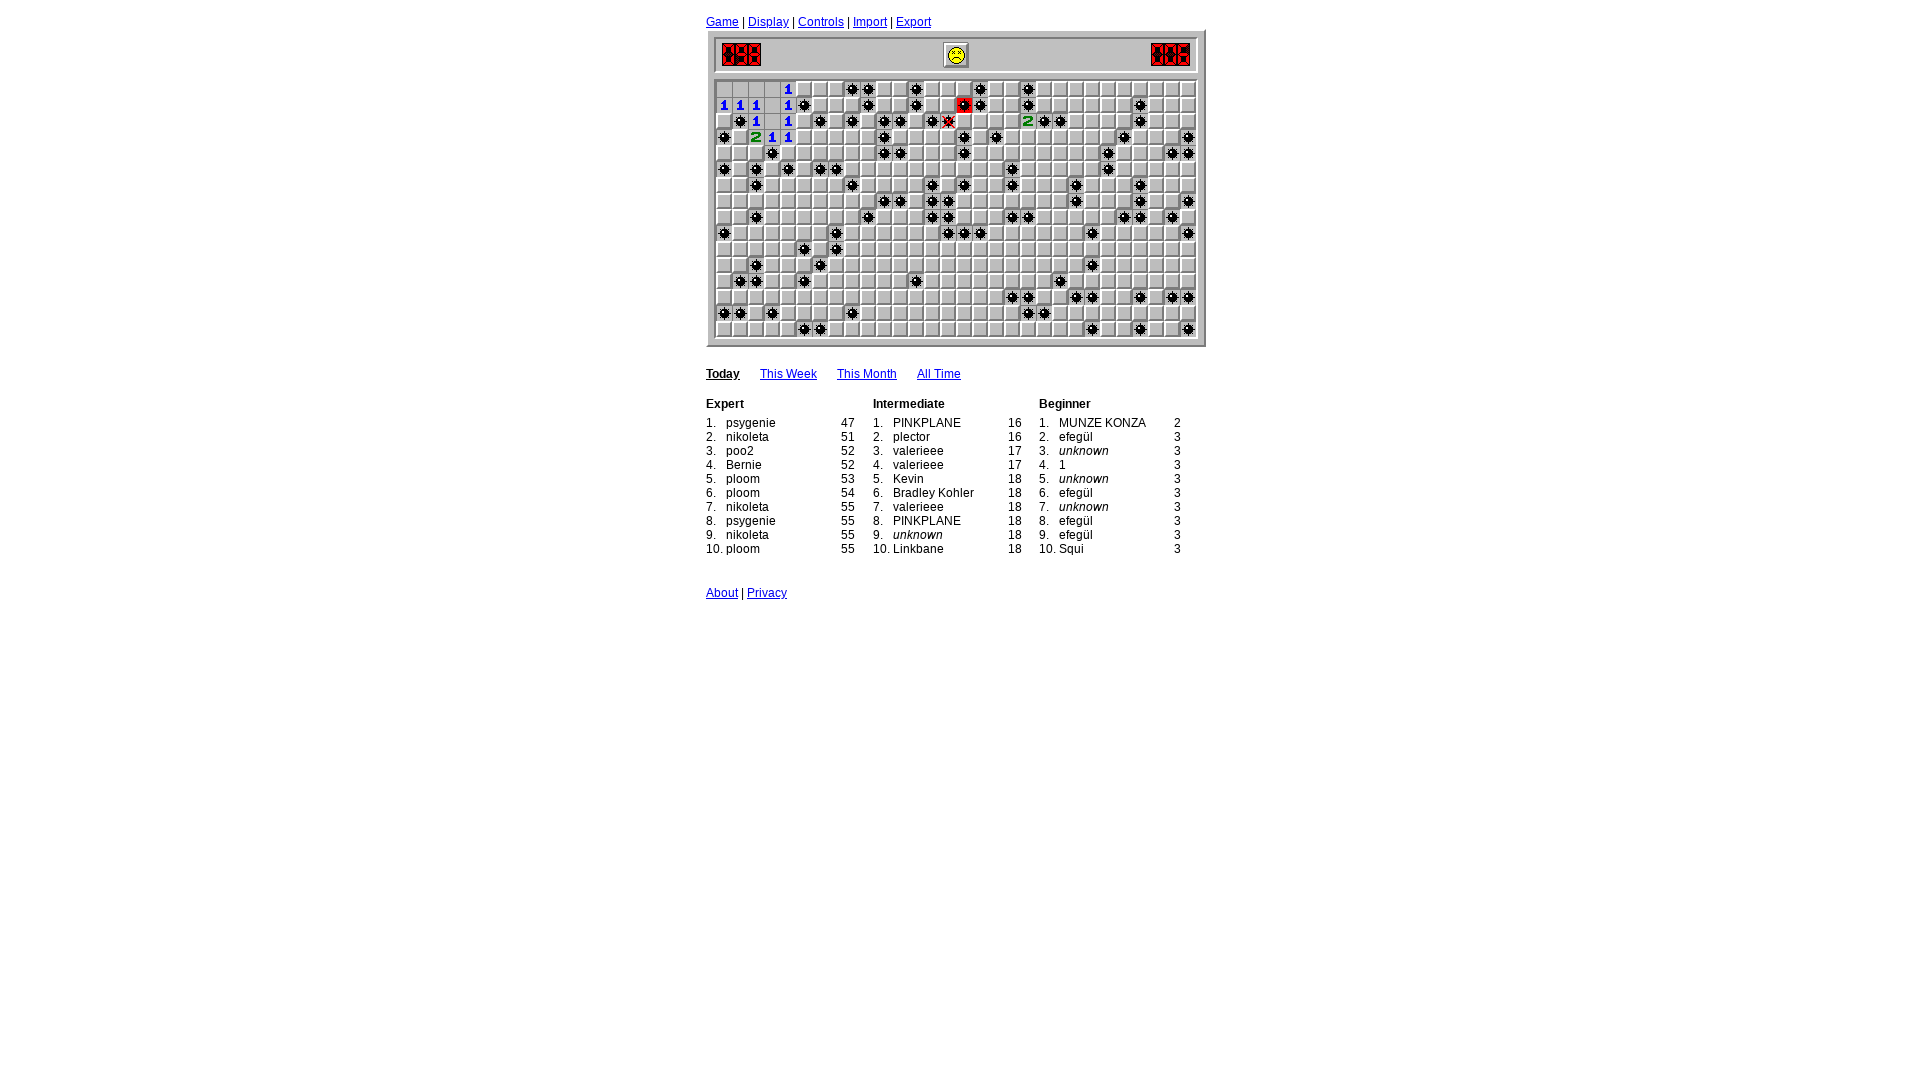

Game loop iteration 45: waited 400ms
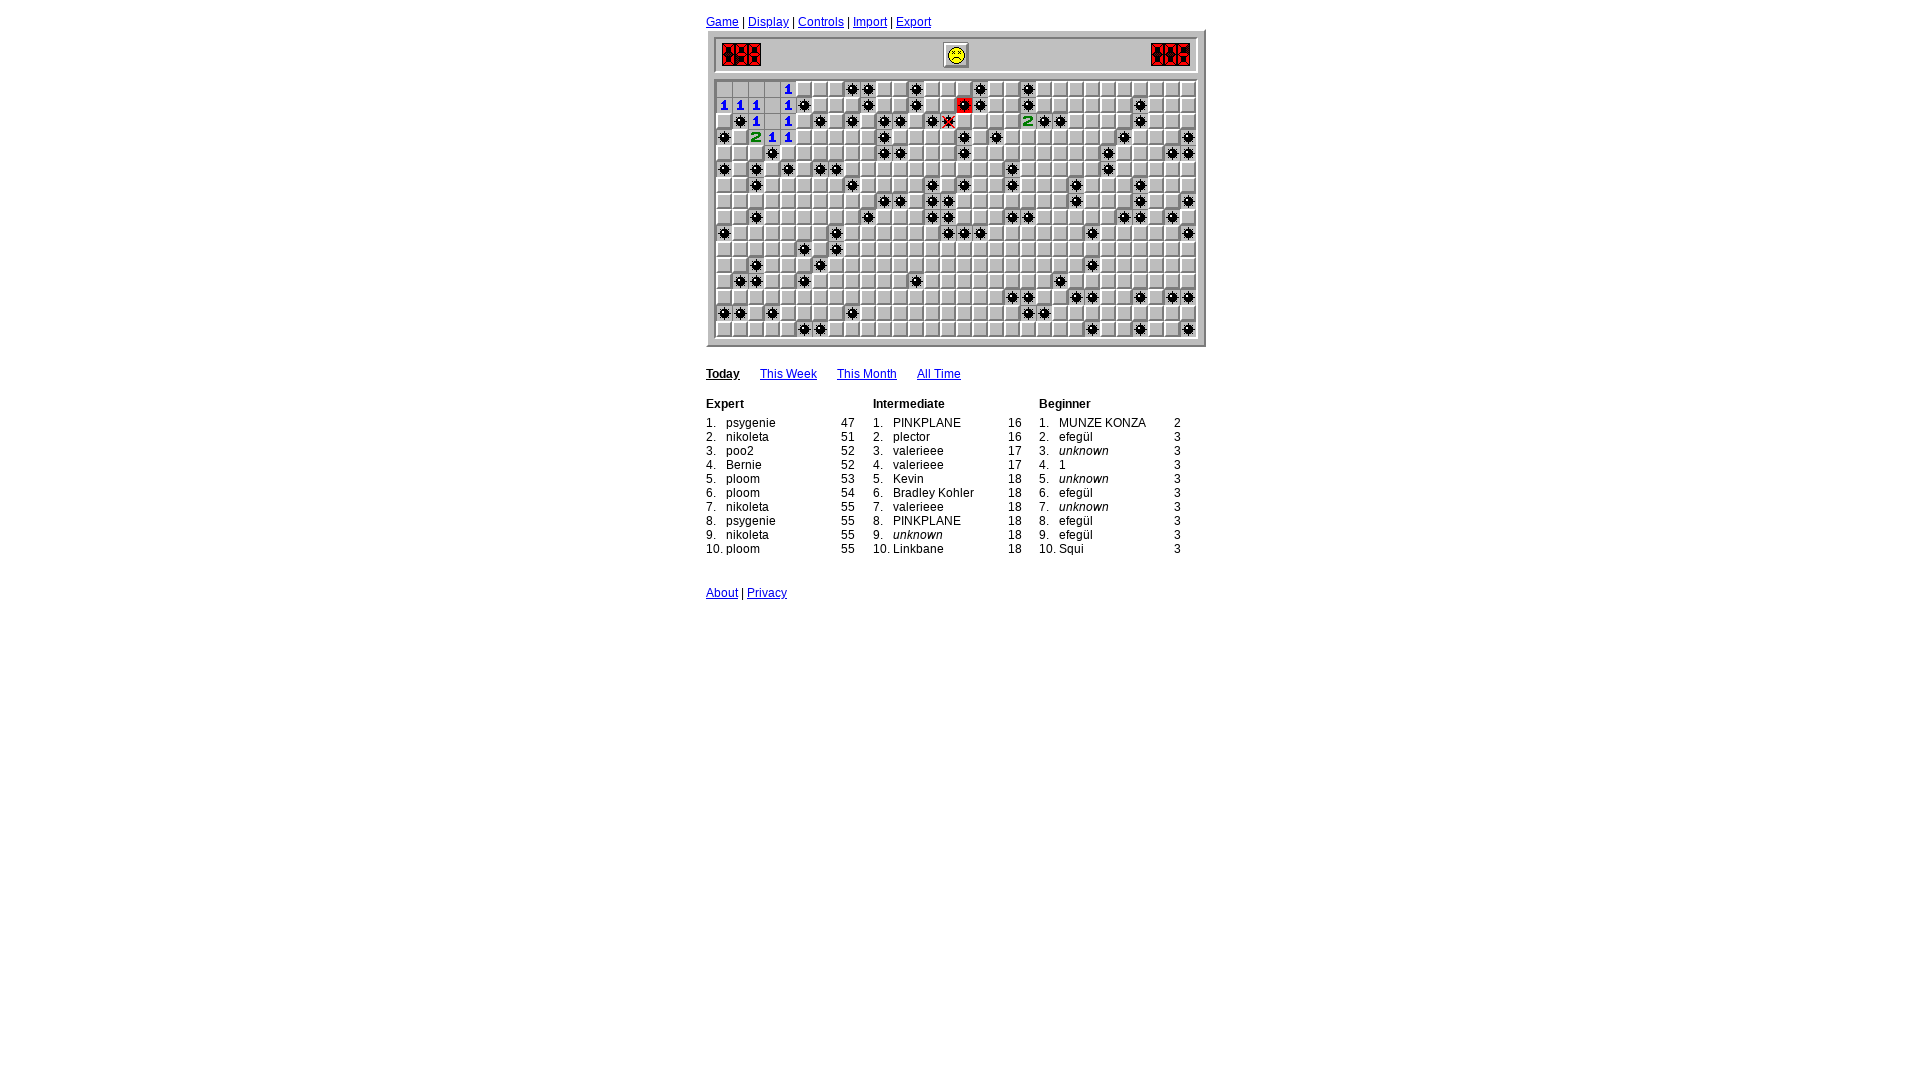

Read board state for cells with numbers 0-8 (17 finished cells)
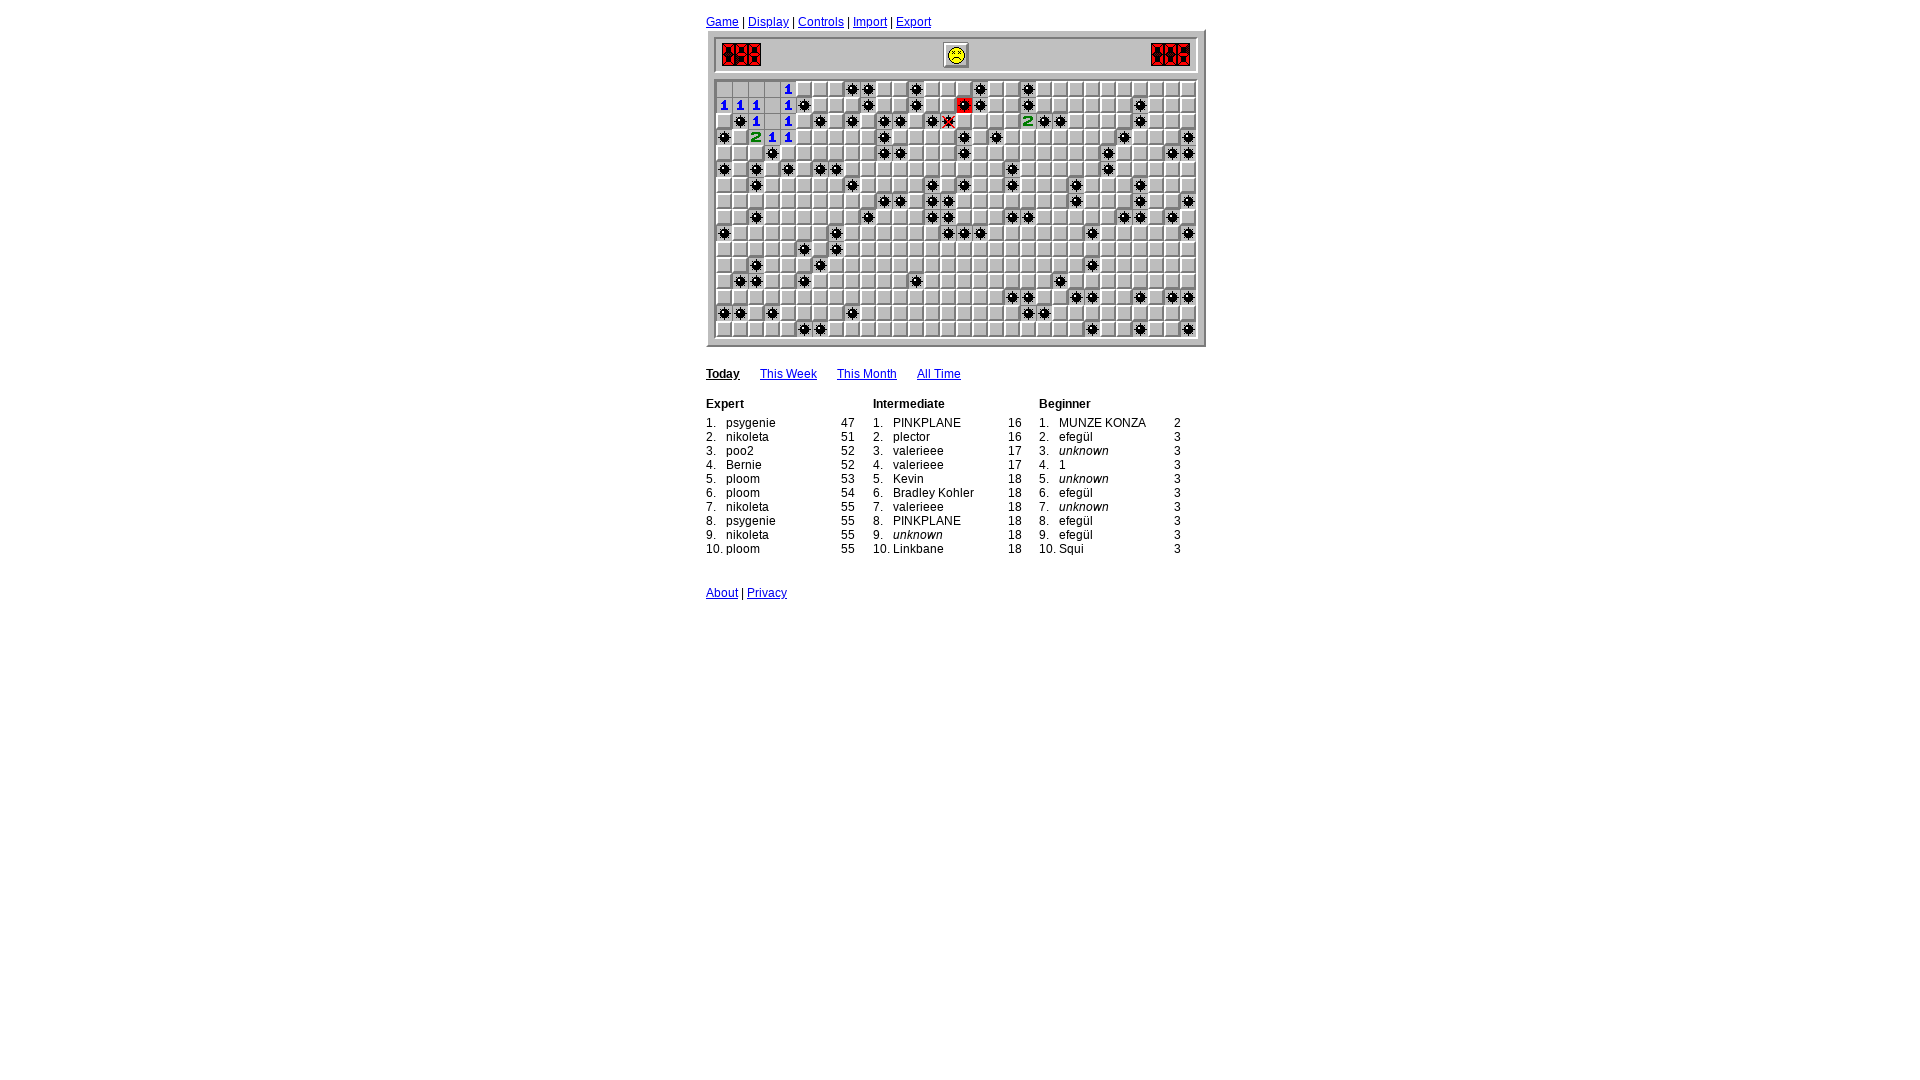

Analyzed board: identified 0 flagged cells and 0 safe cells to click
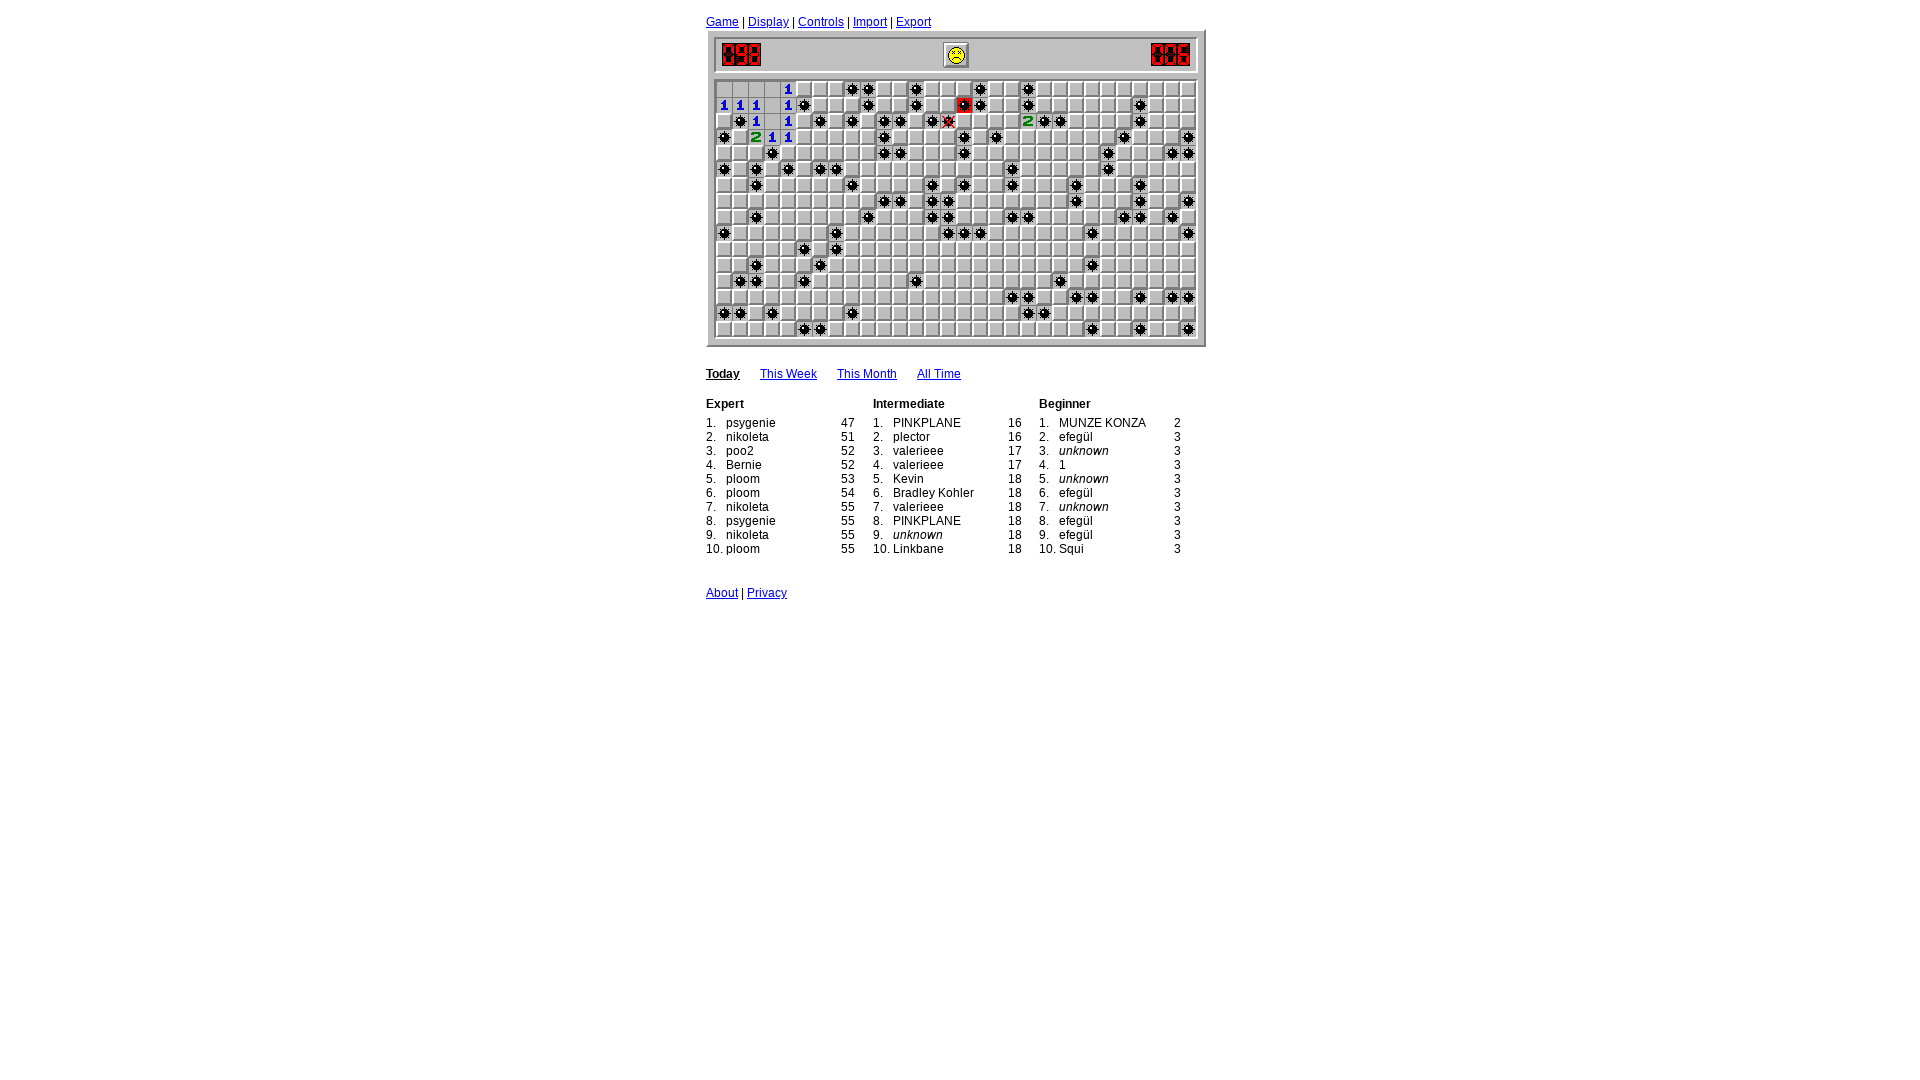

Game loop iteration 46: waited 400ms
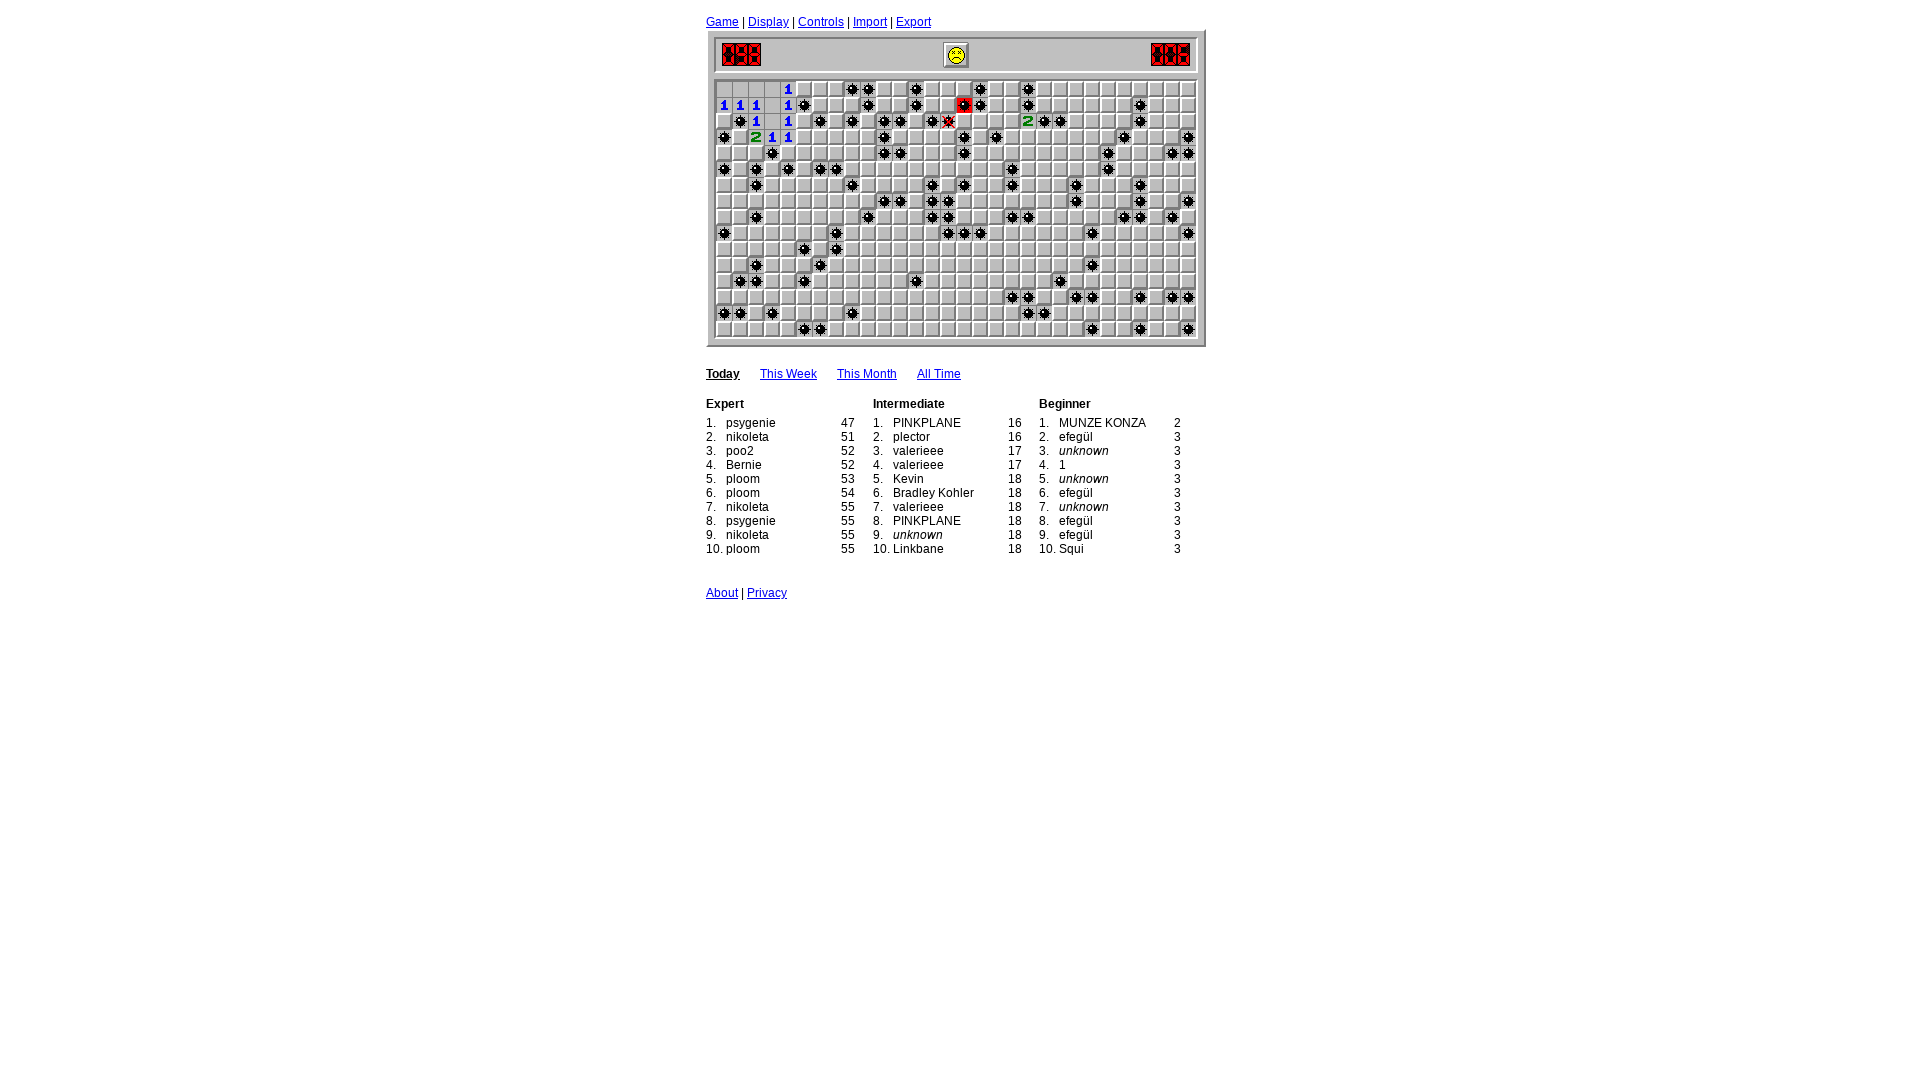

Read board state for cells with numbers 0-8 (17 finished cells)
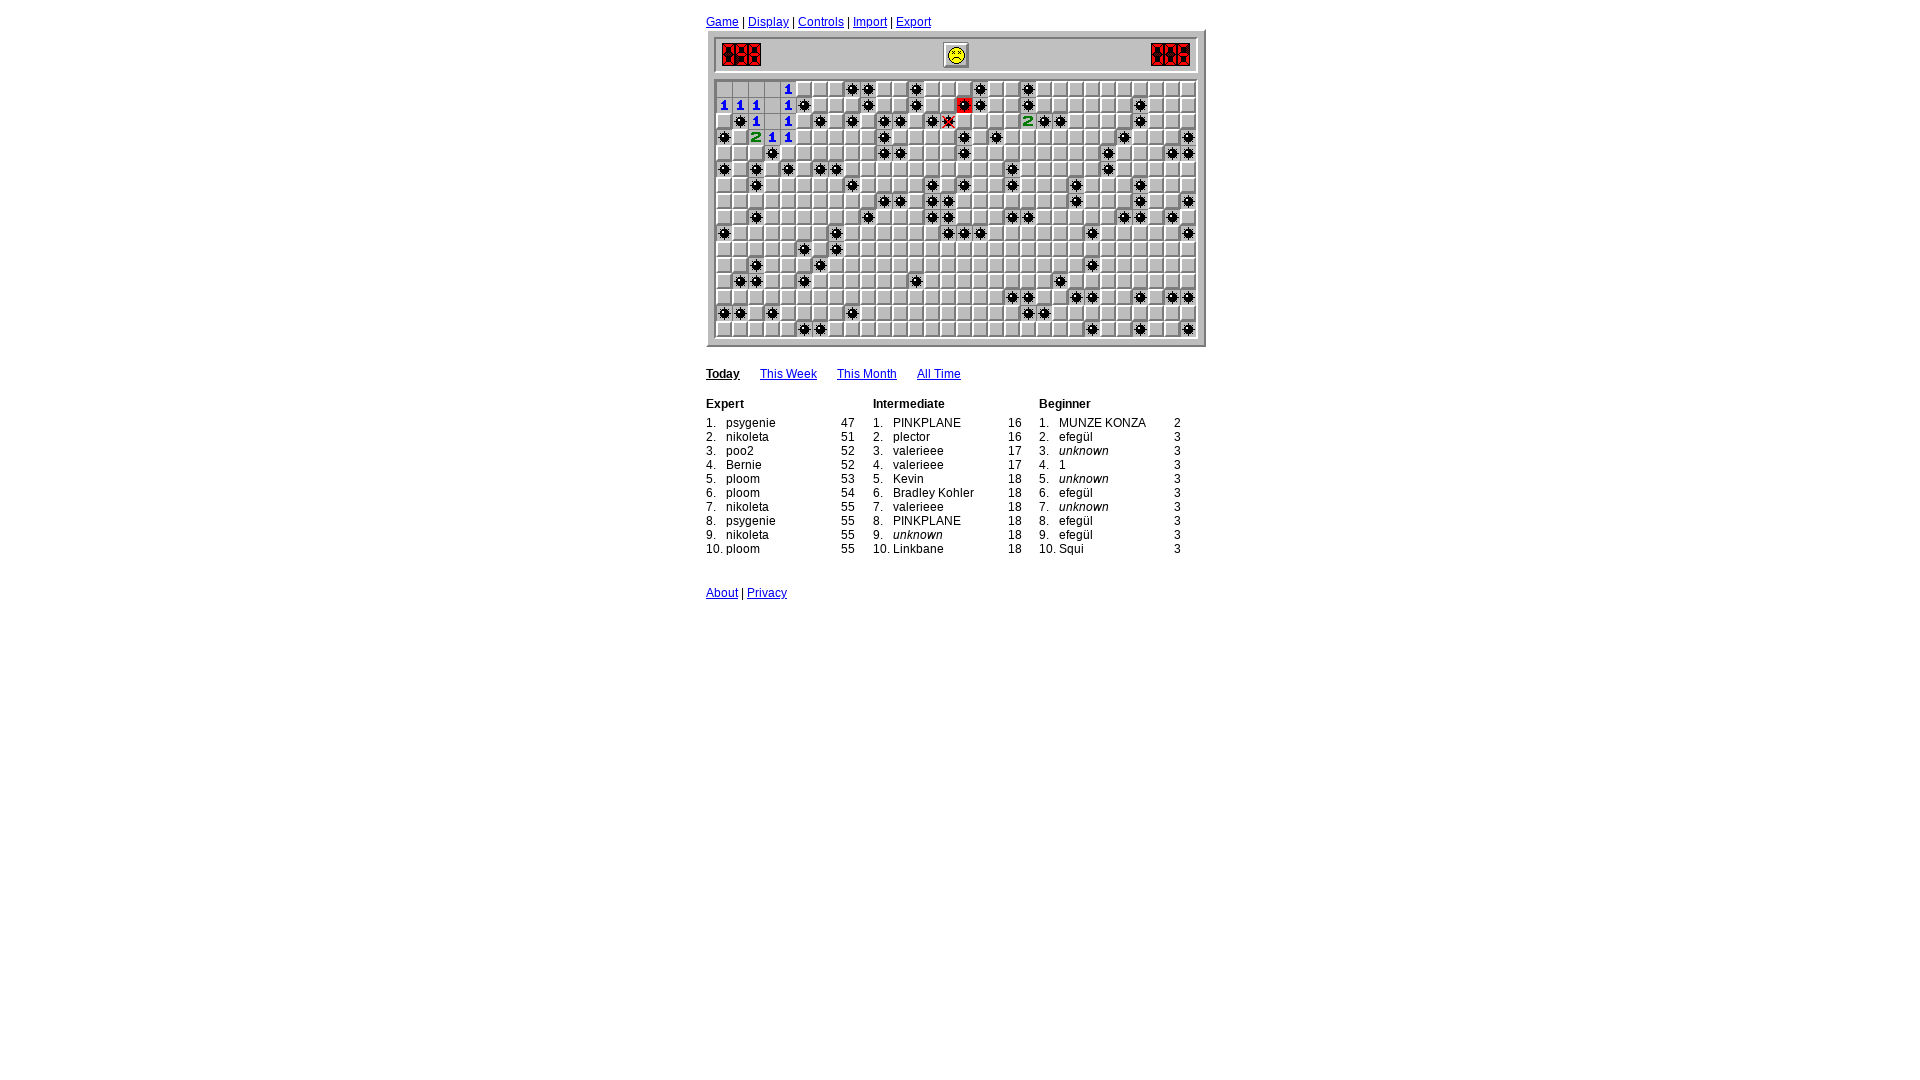

Analyzed board: identified 0 flagged cells and 0 safe cells to click
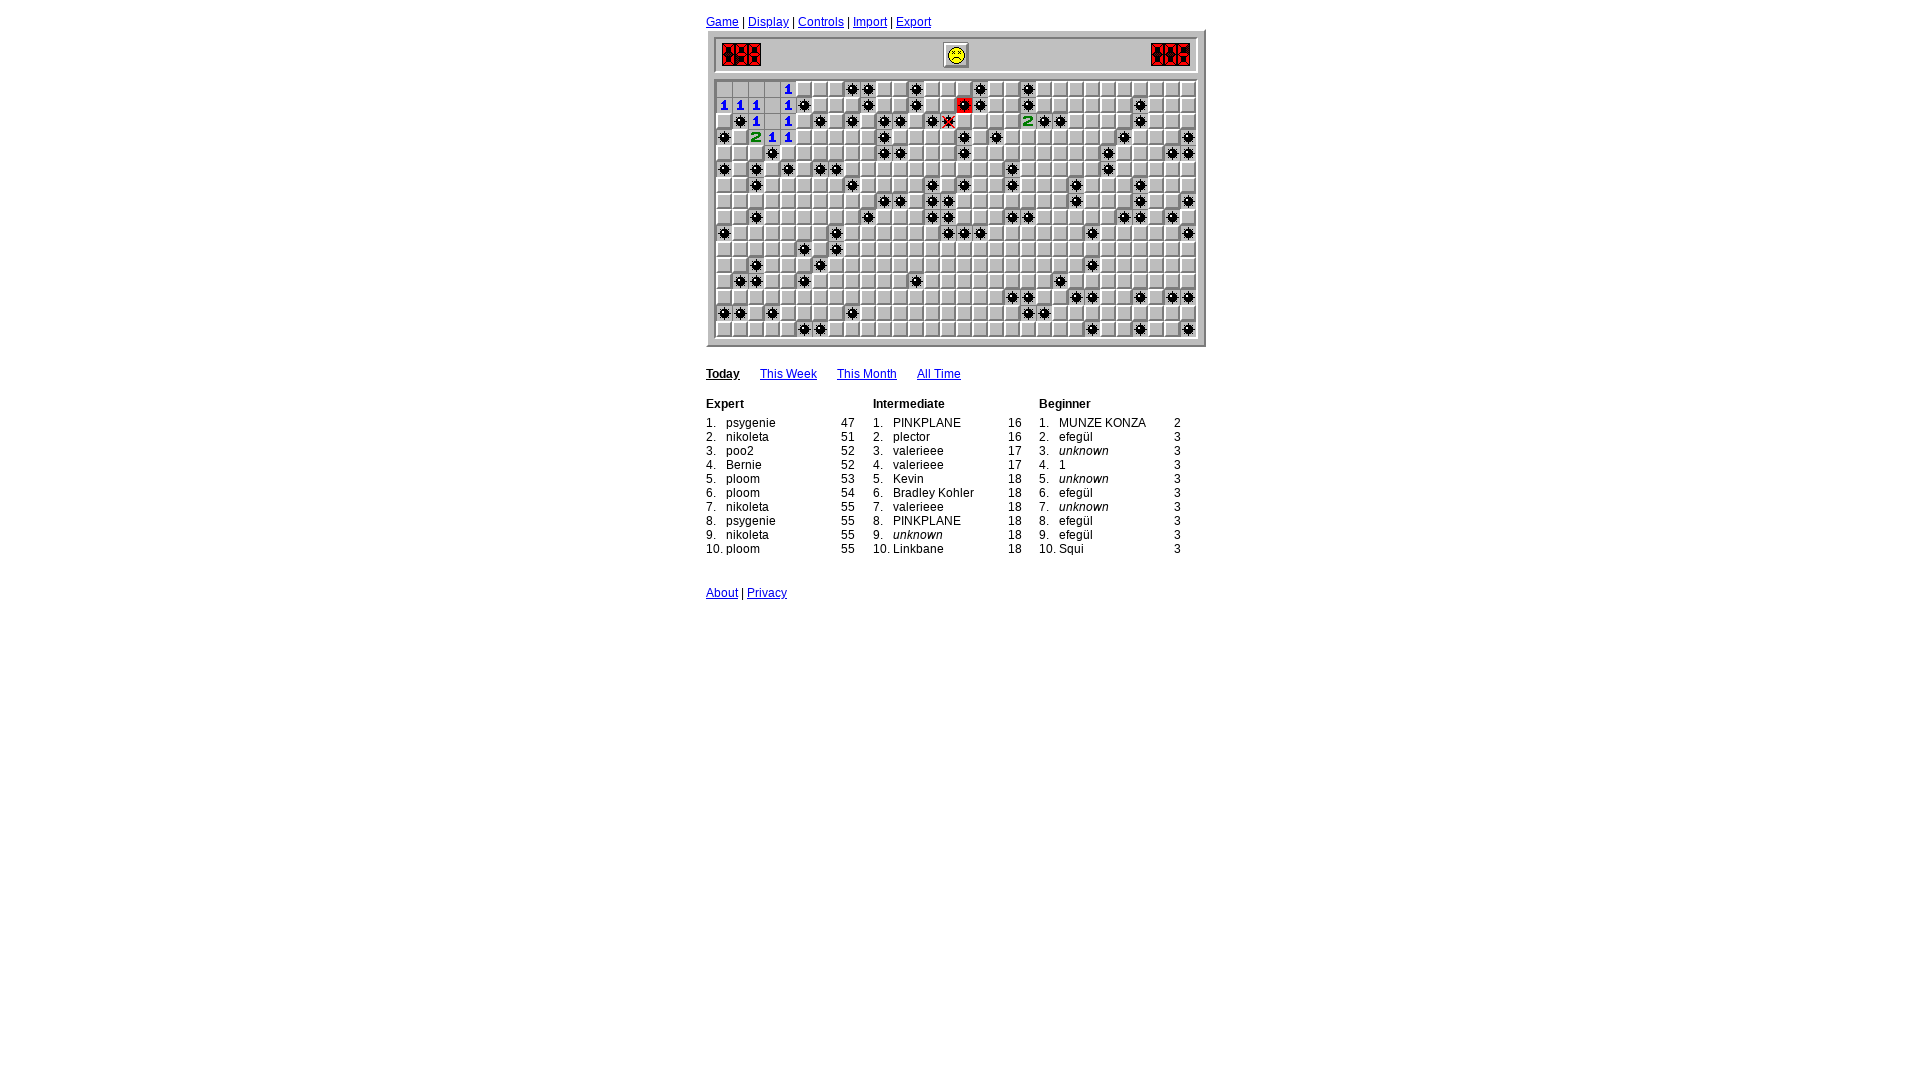

Game loop iteration 47: waited 400ms
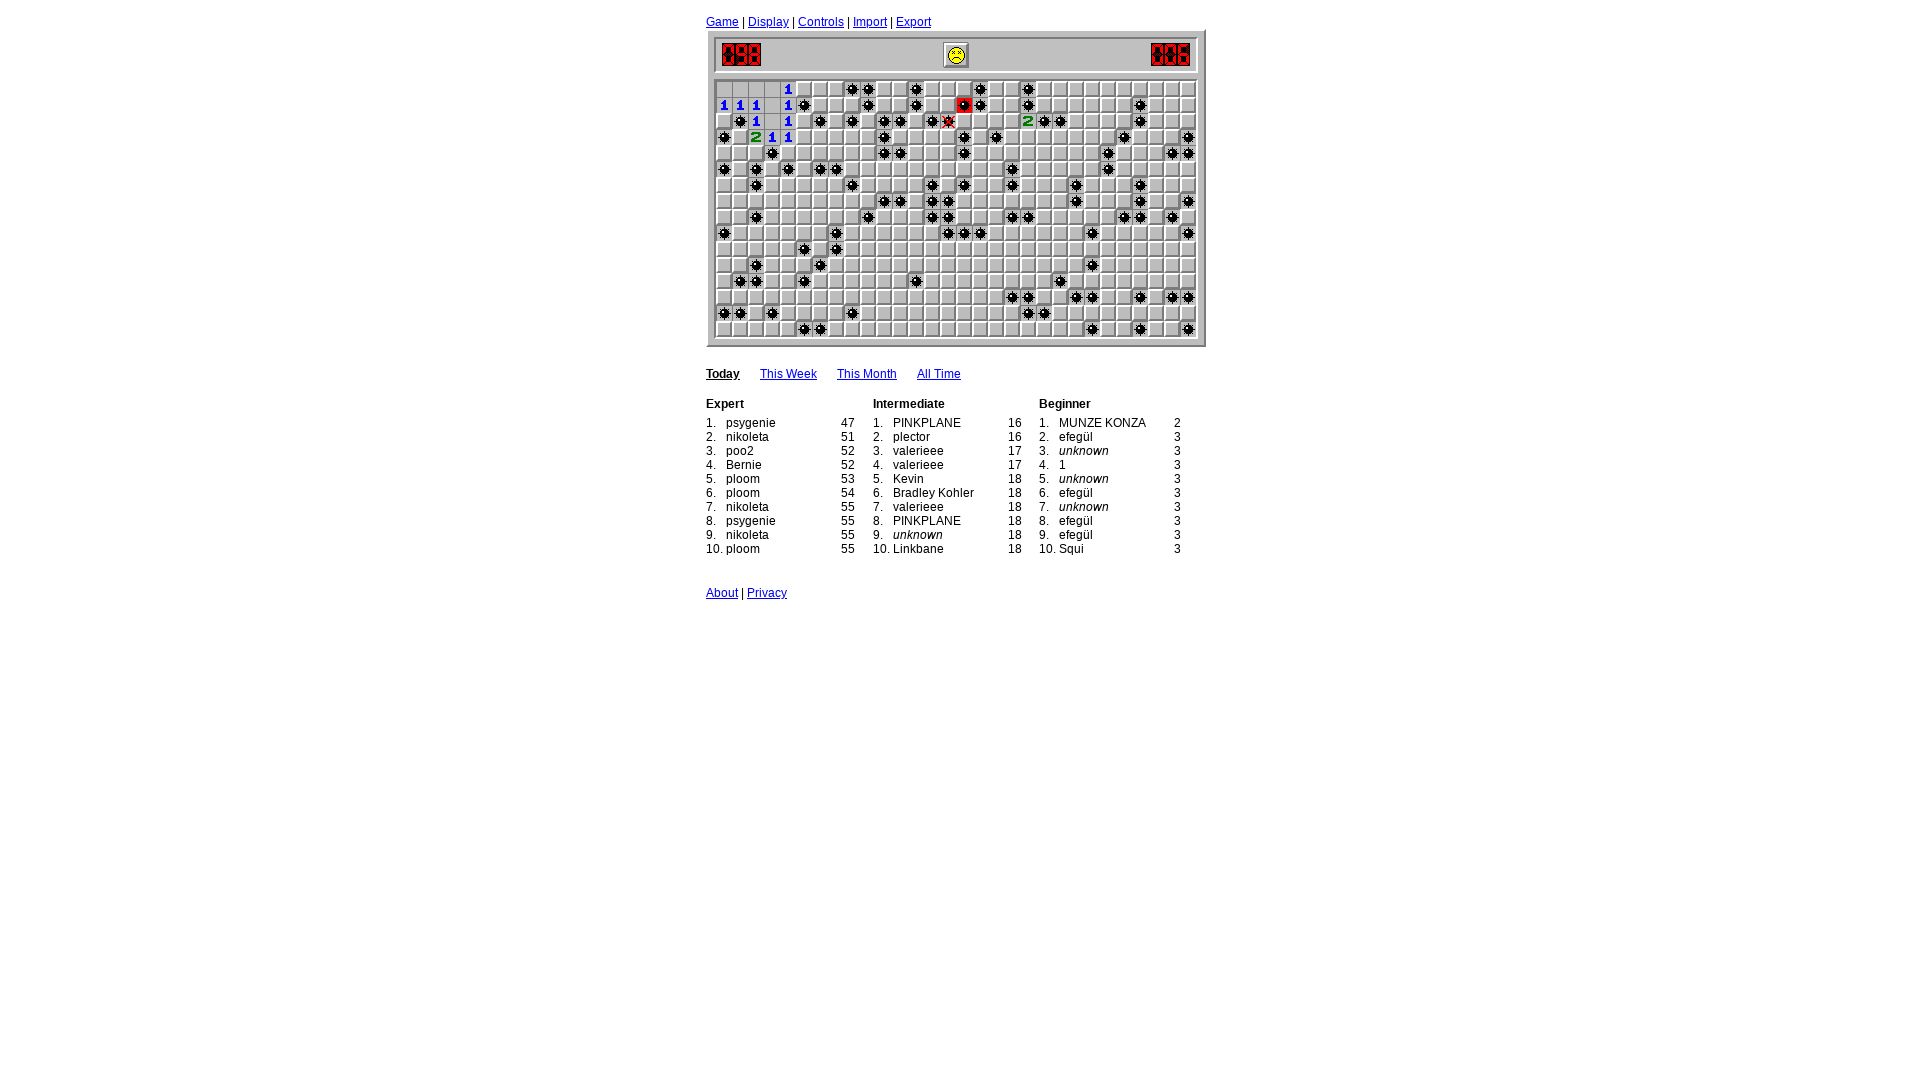

Read board state for cells with numbers 0-8 (17 finished cells)
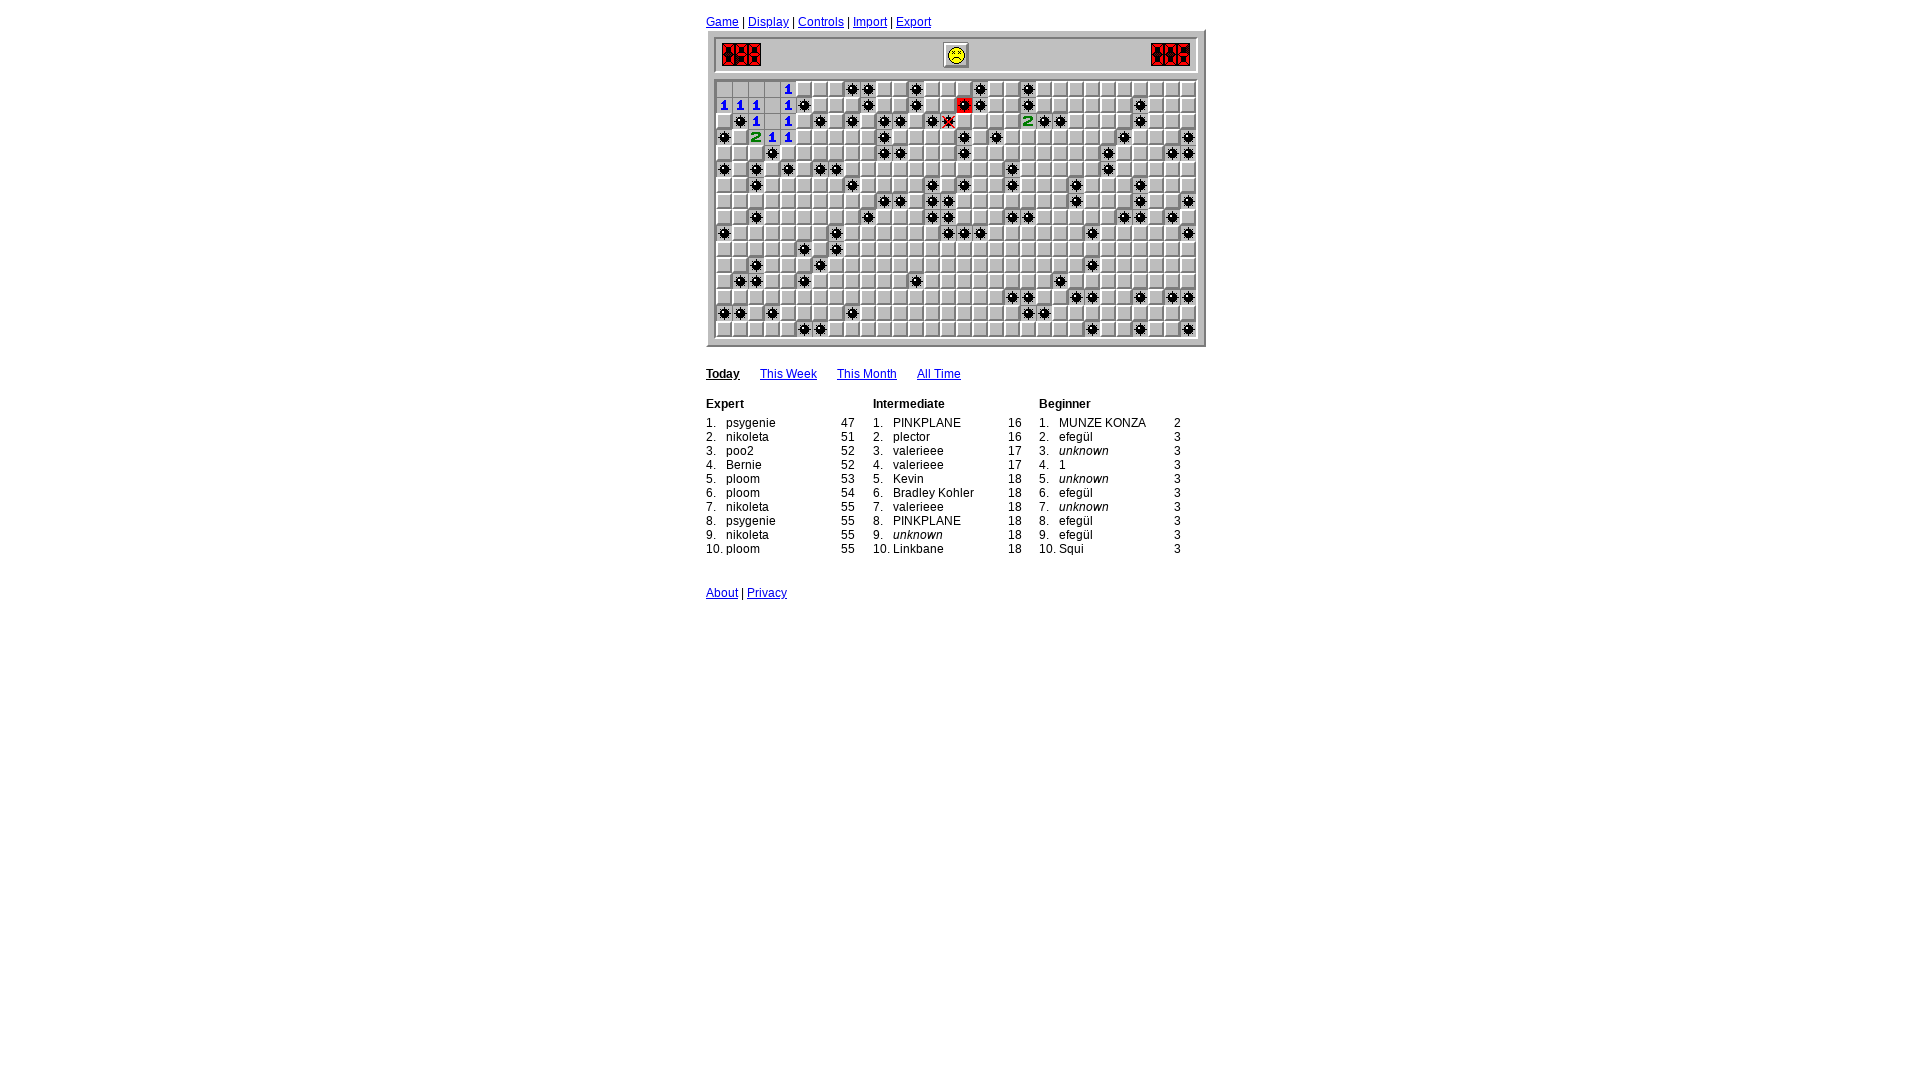

Analyzed board: identified 0 flagged cells and 0 safe cells to click
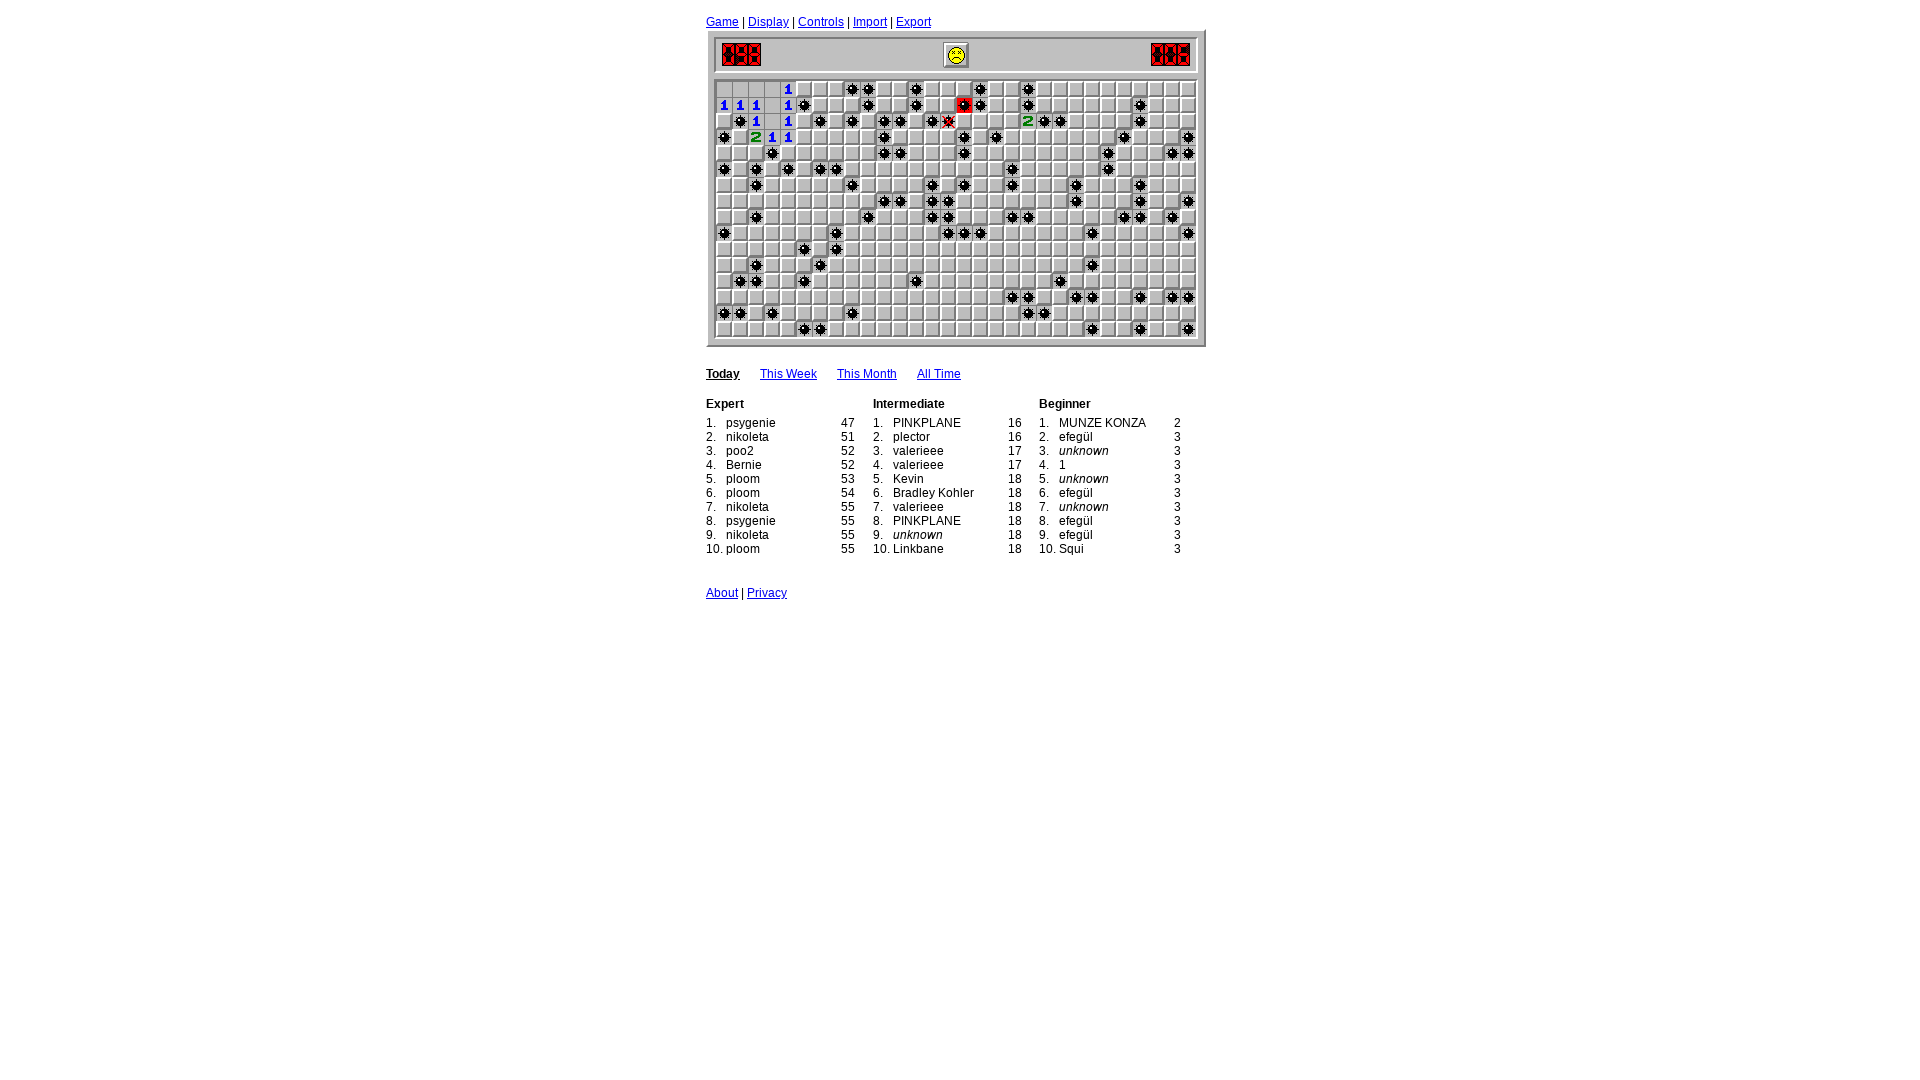

Game loop iteration 48: waited 400ms
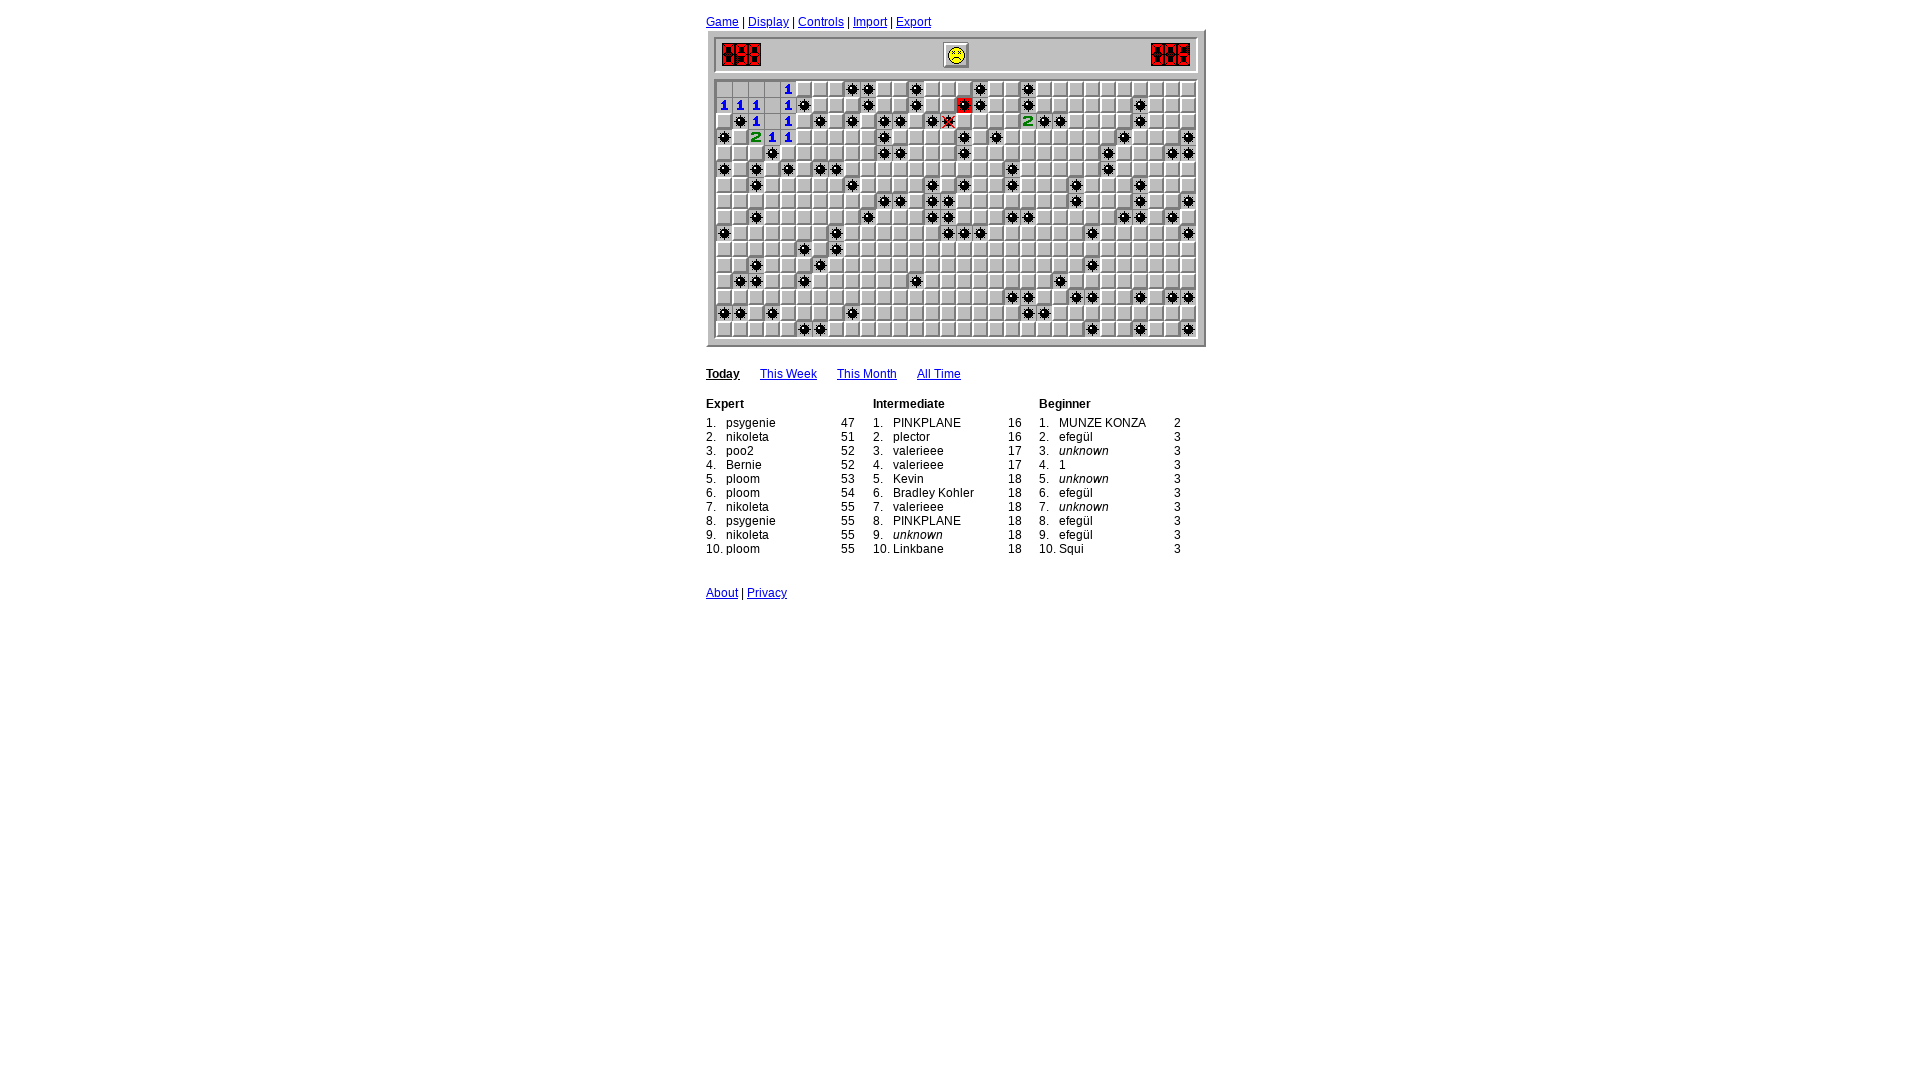

Read board state for cells with numbers 0-8 (17 finished cells)
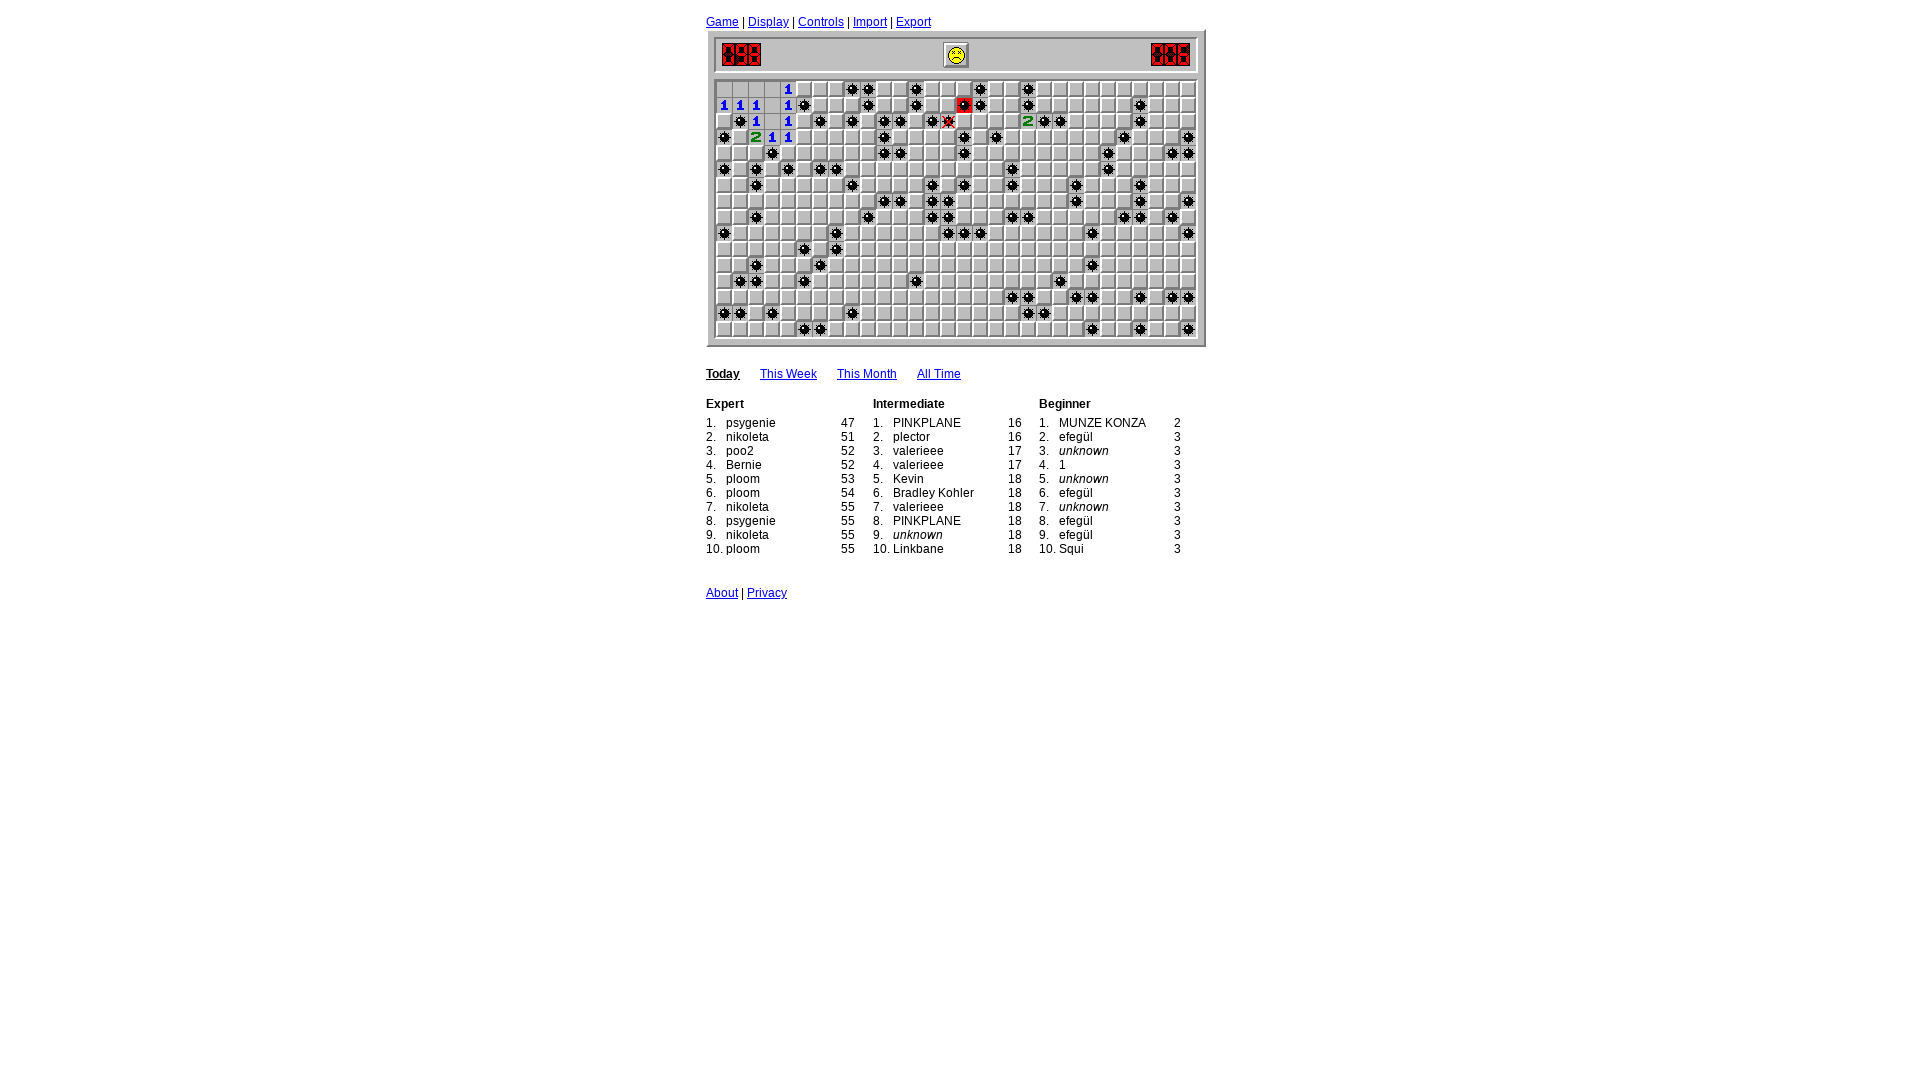

Analyzed board: identified 0 flagged cells and 0 safe cells to click
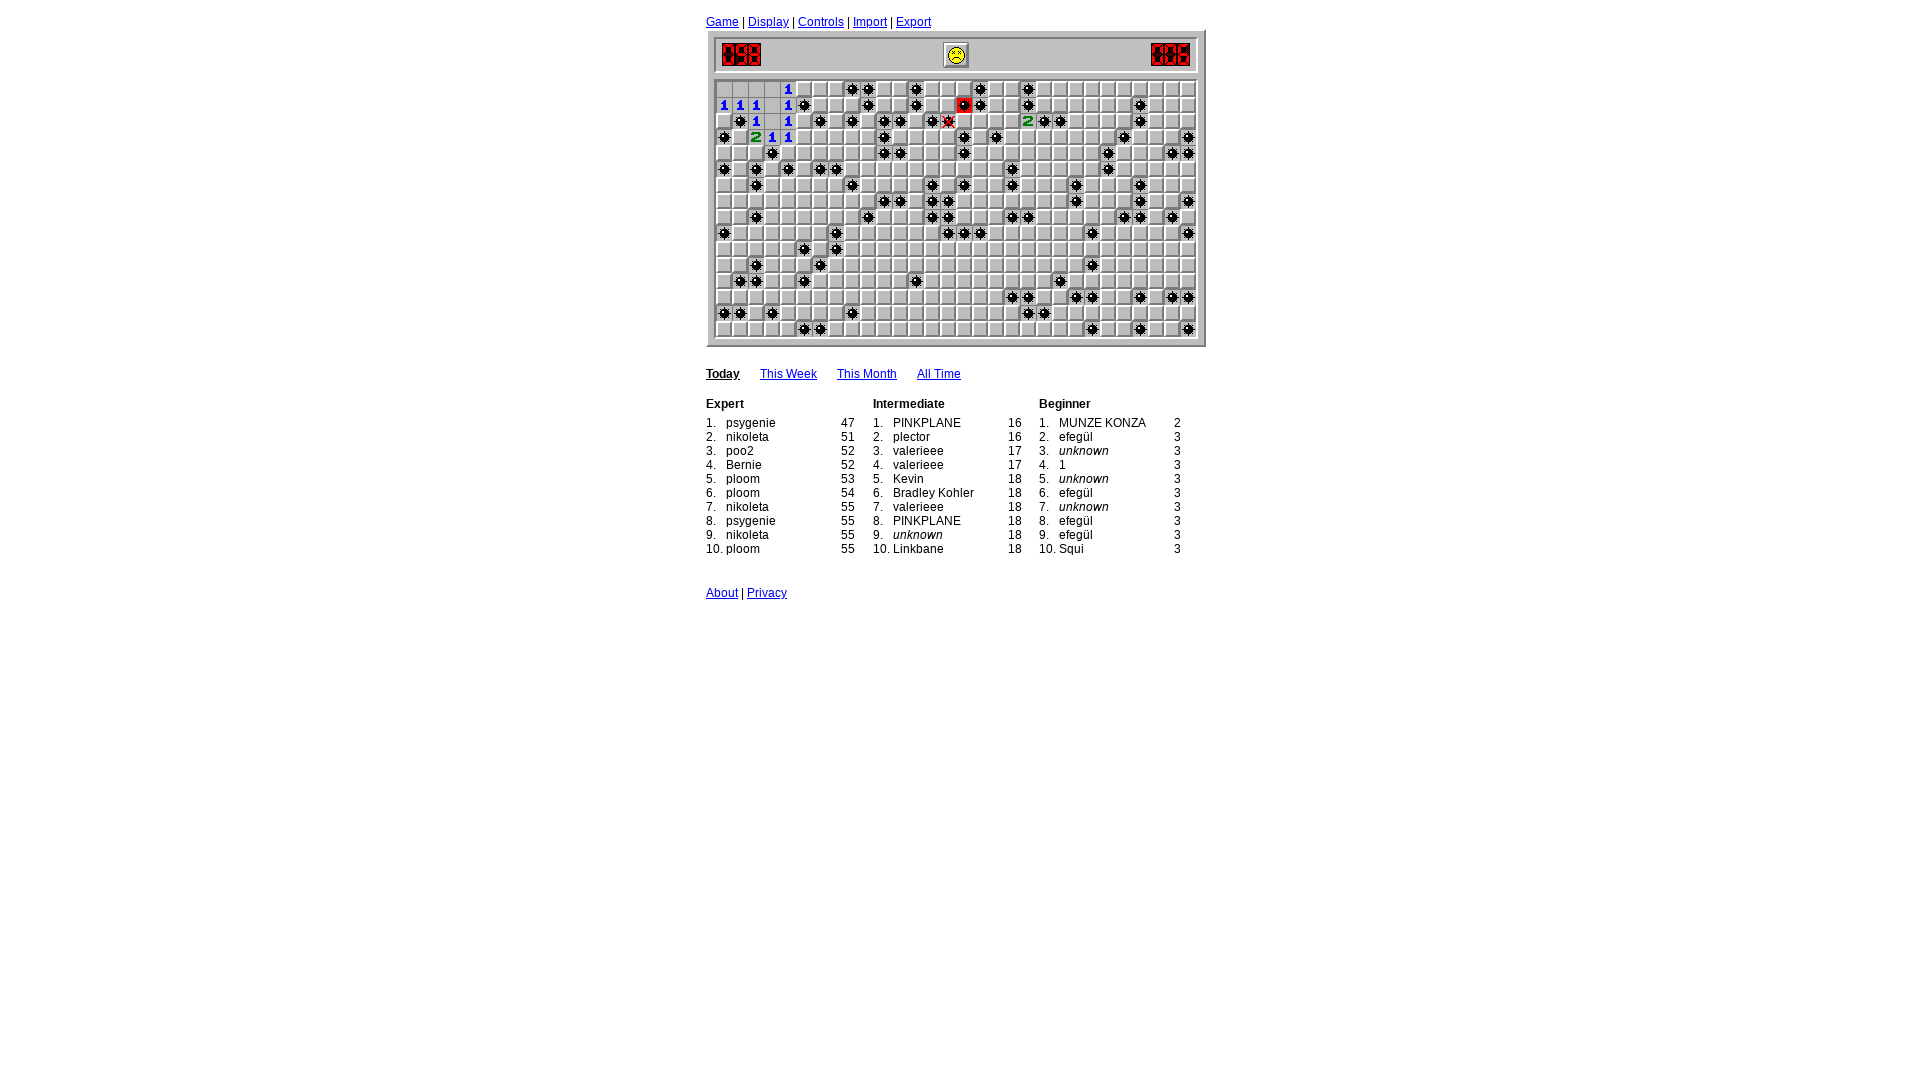

Game loop iteration 49: waited 400ms
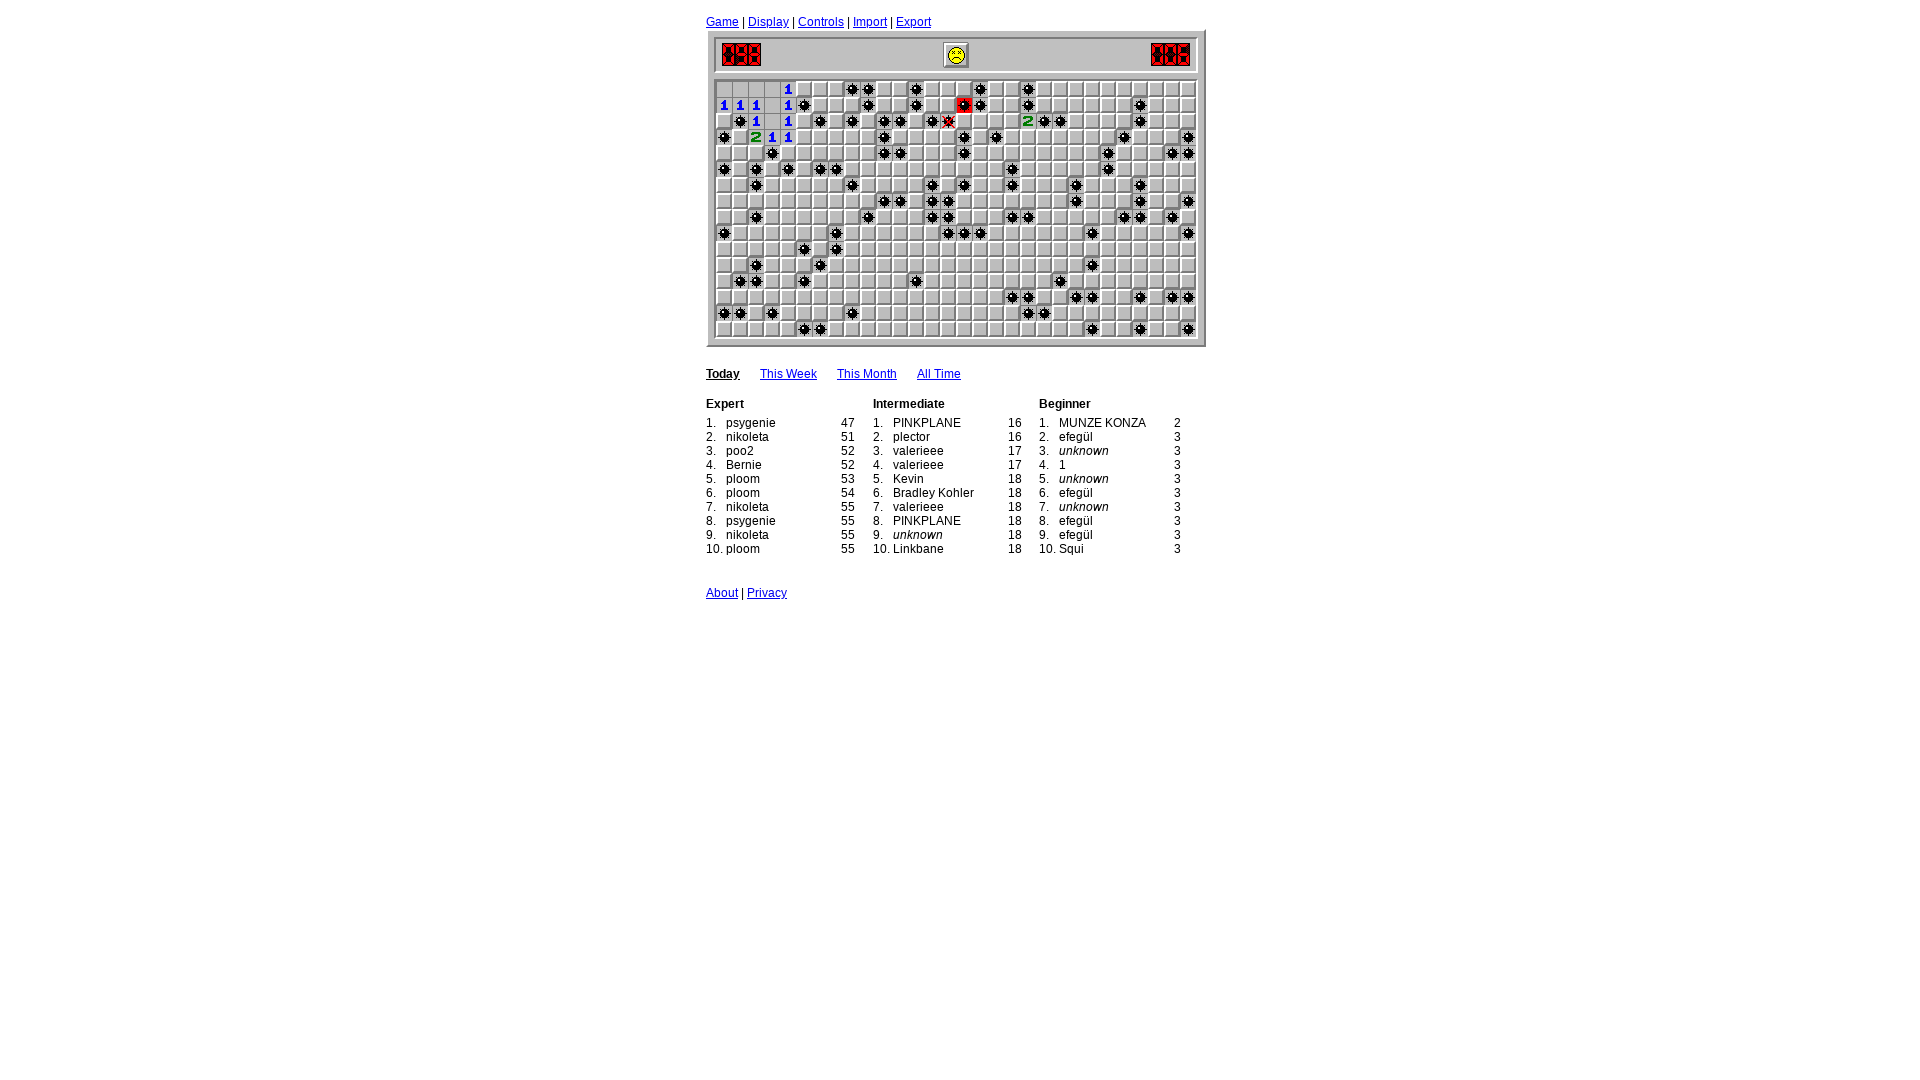

Read board state for cells with numbers 0-8 (17 finished cells)
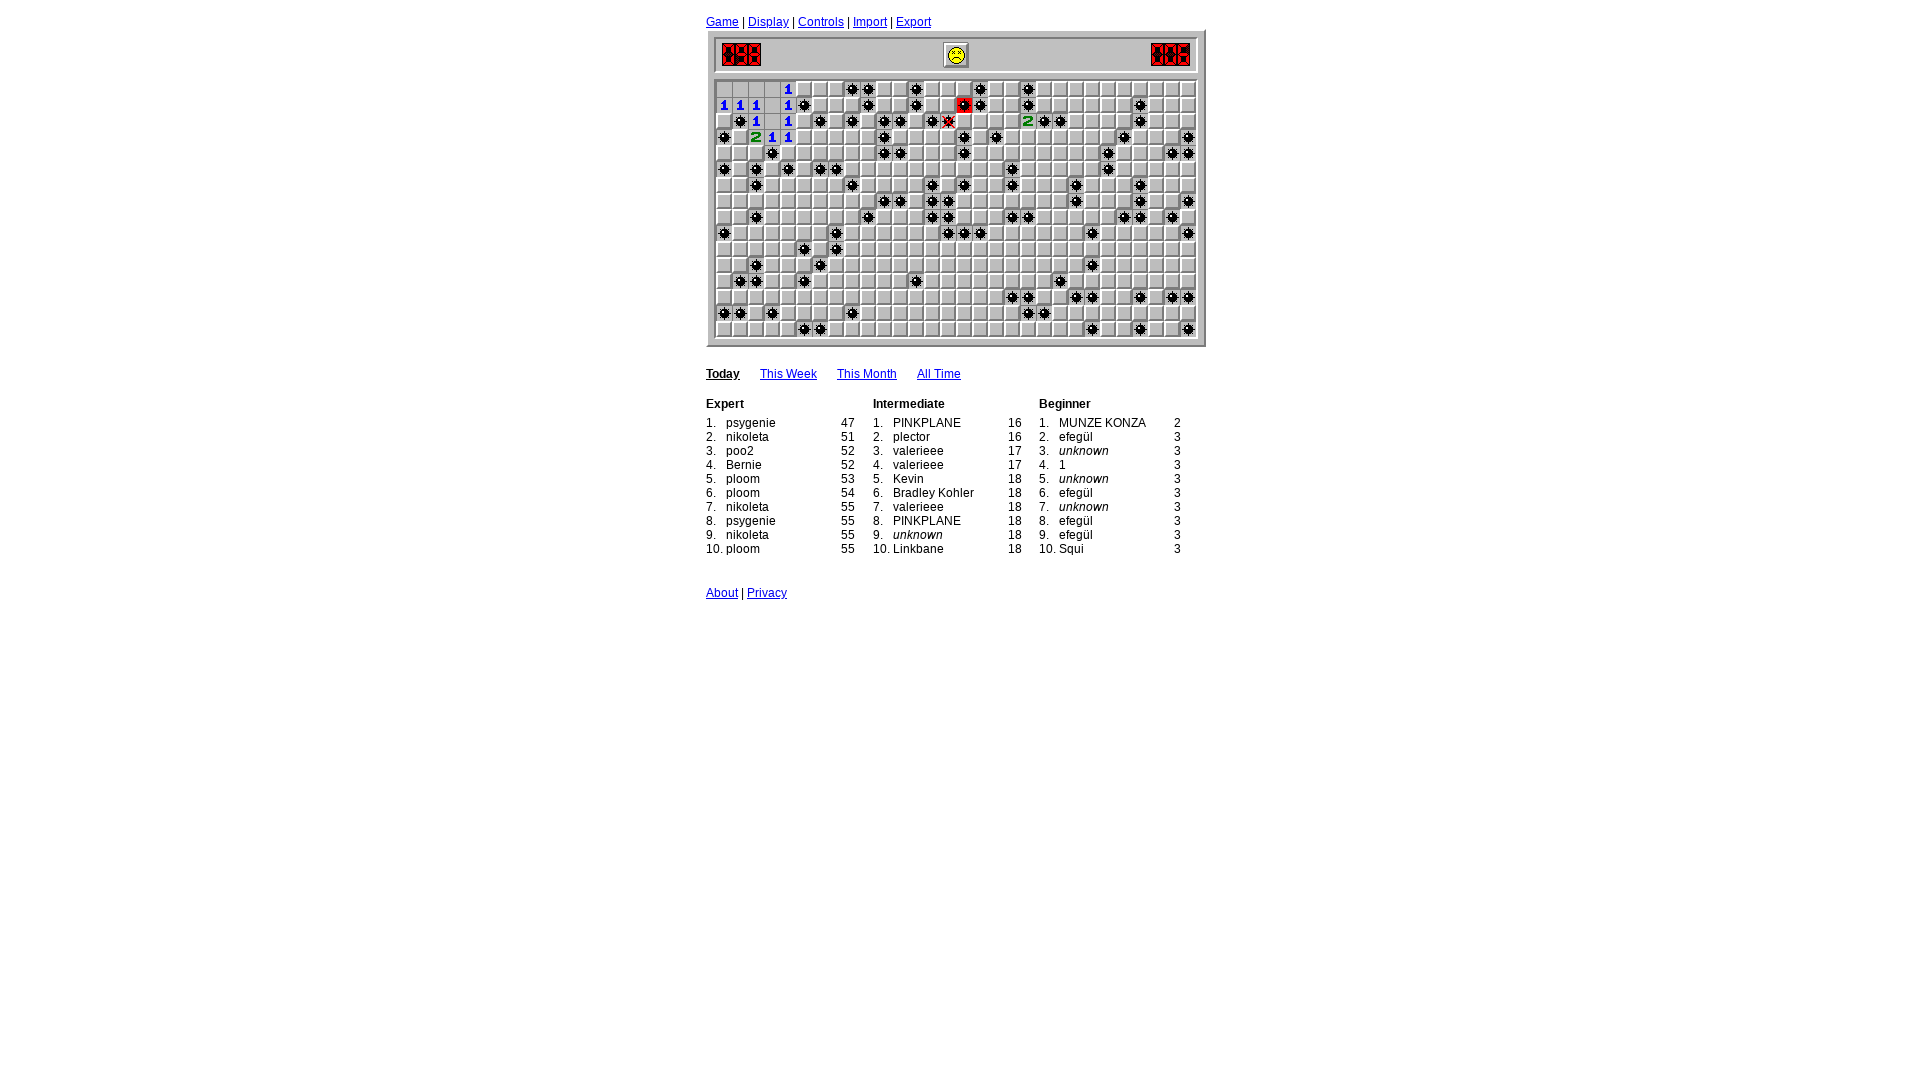

Analyzed board: identified 0 flagged cells and 0 safe cells to click
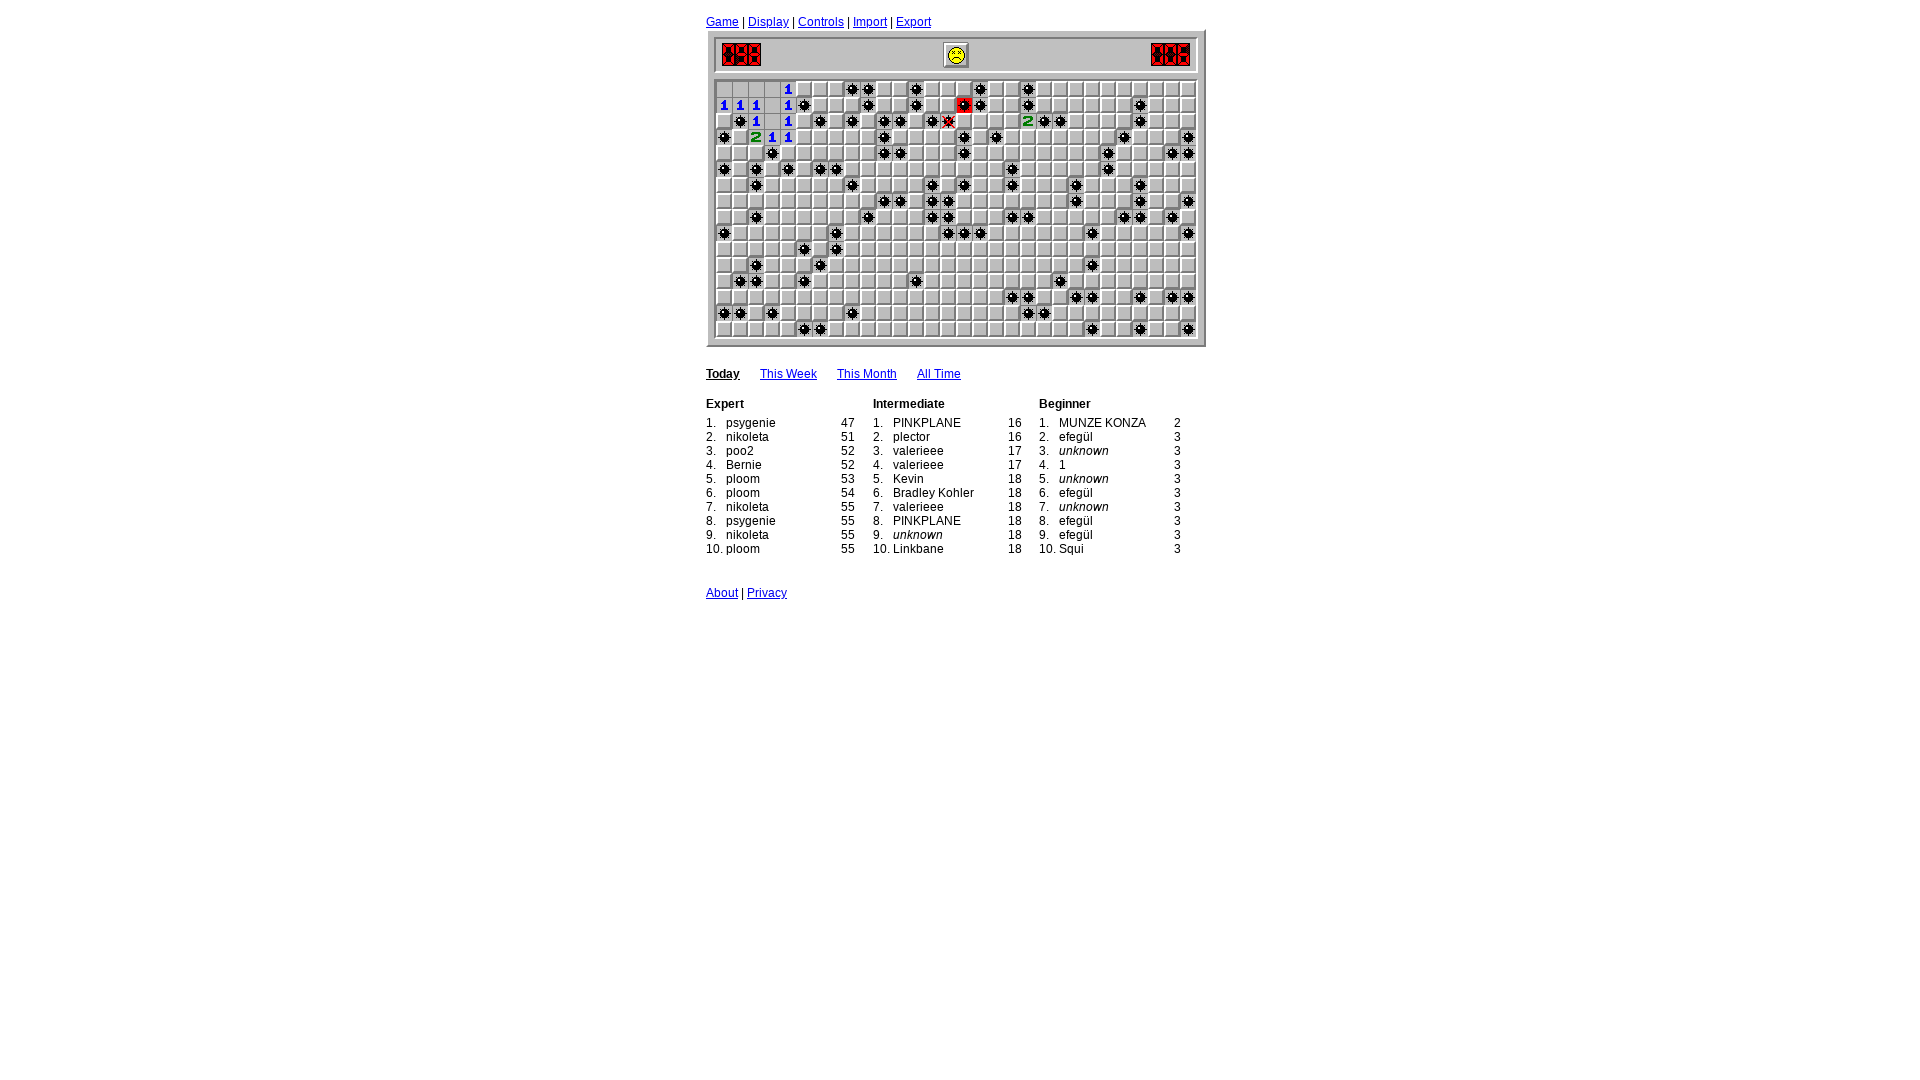

Game loop iteration 50: waited 400ms
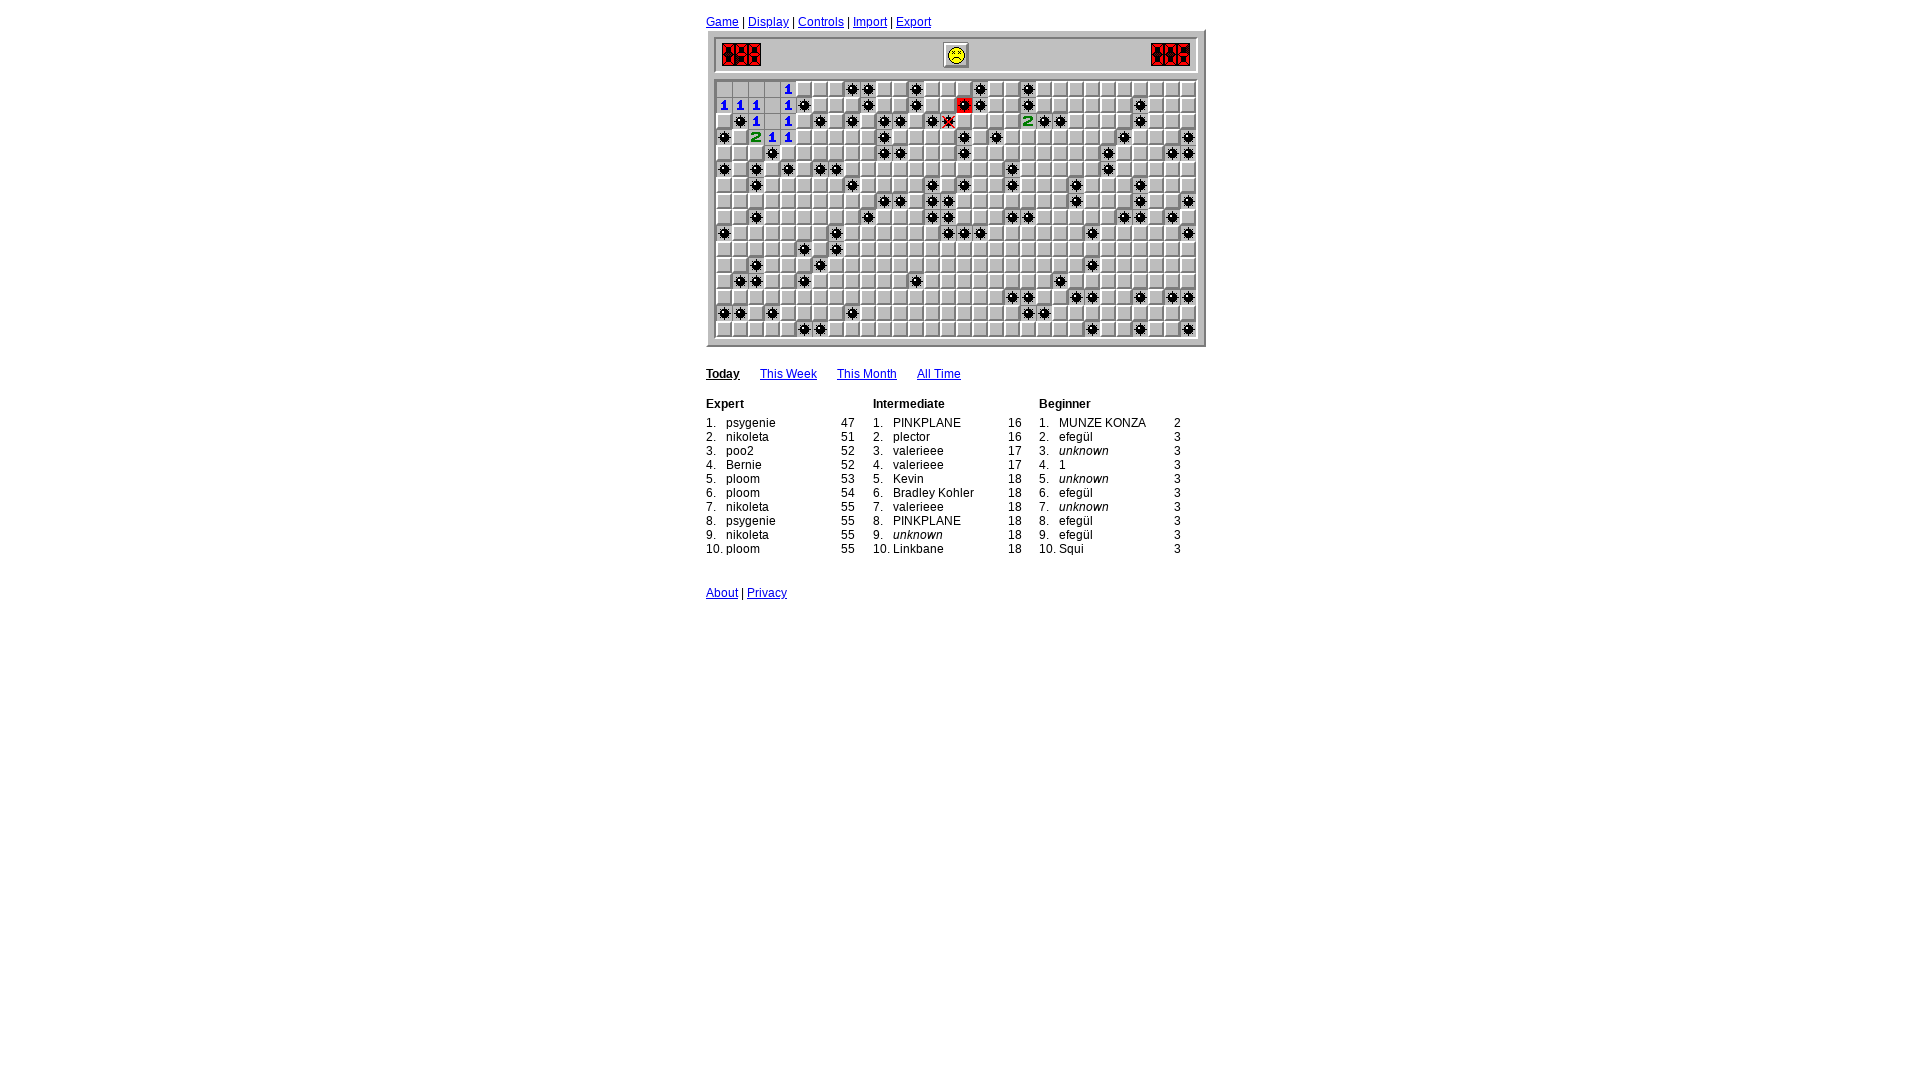

Read board state for cells with numbers 0-8 (17 finished cells)
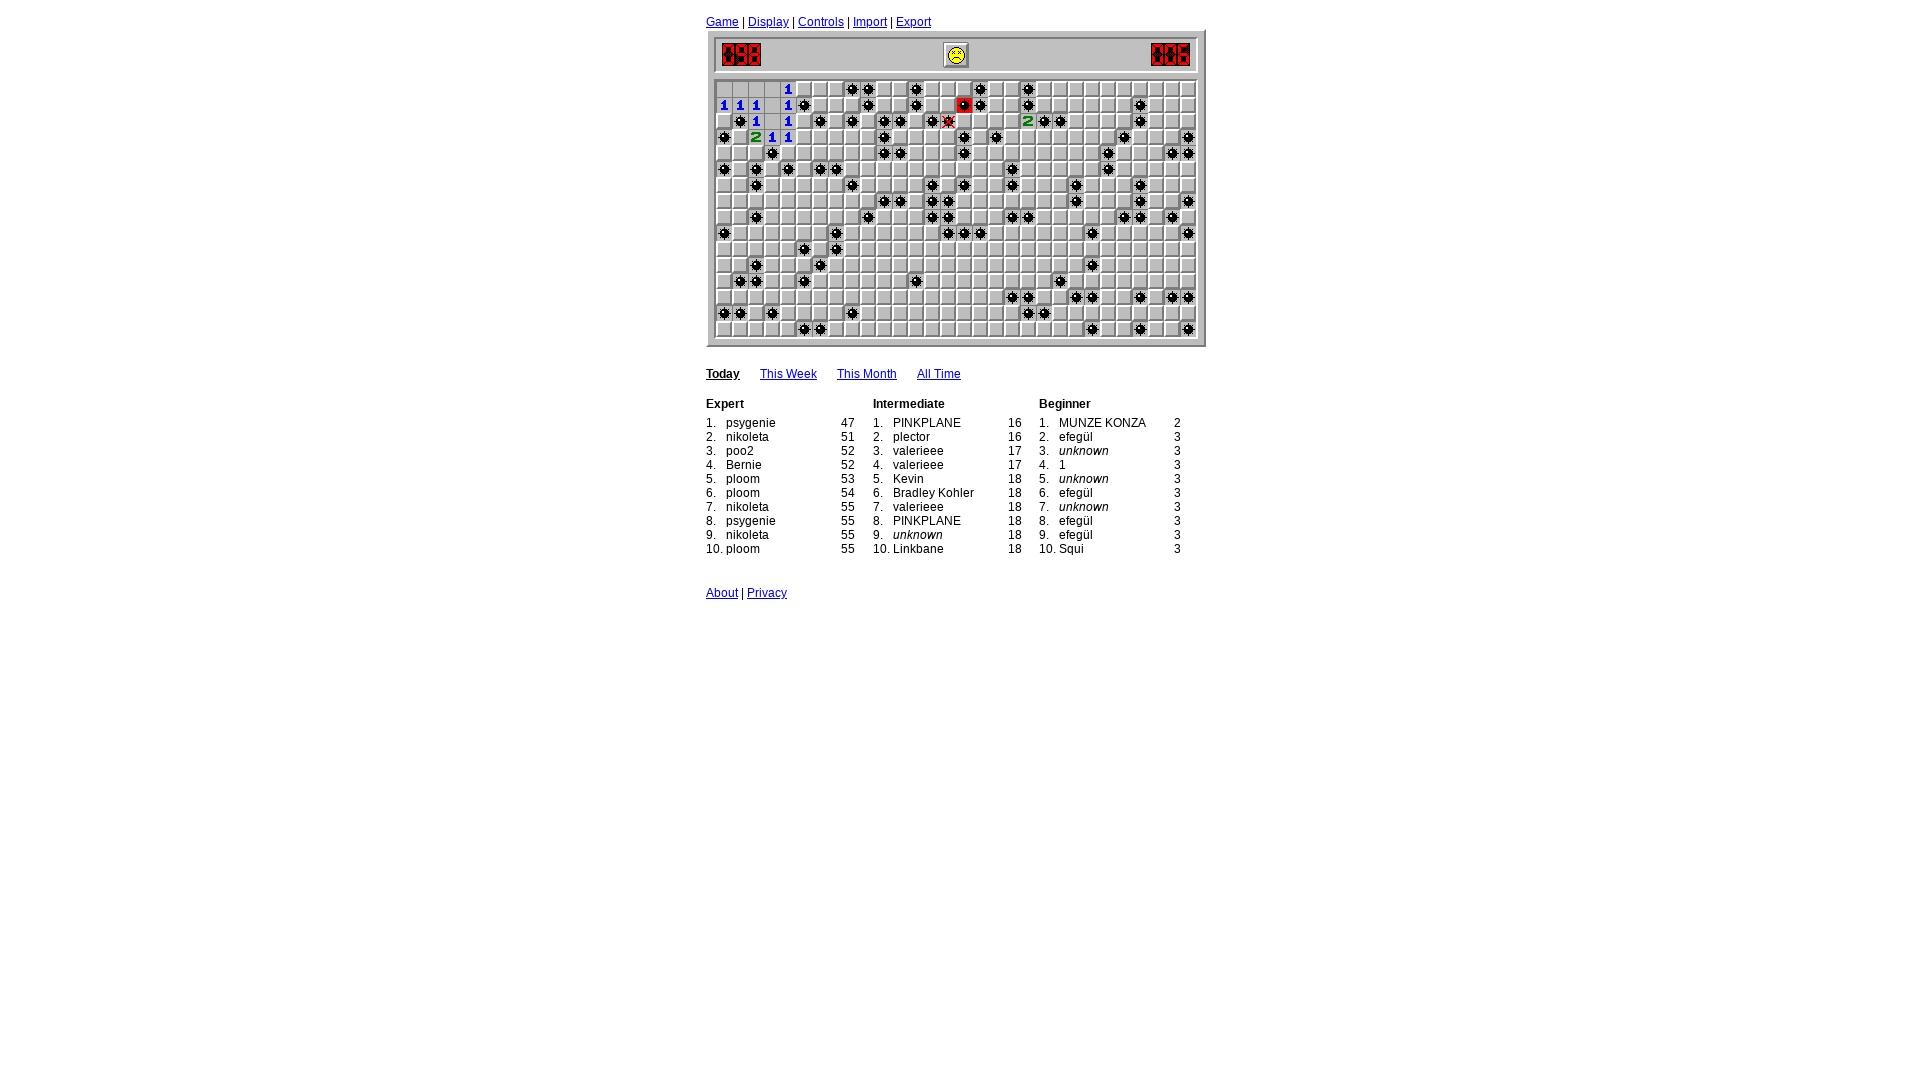

Analyzed board: identified 0 flagged cells and 0 safe cells to click
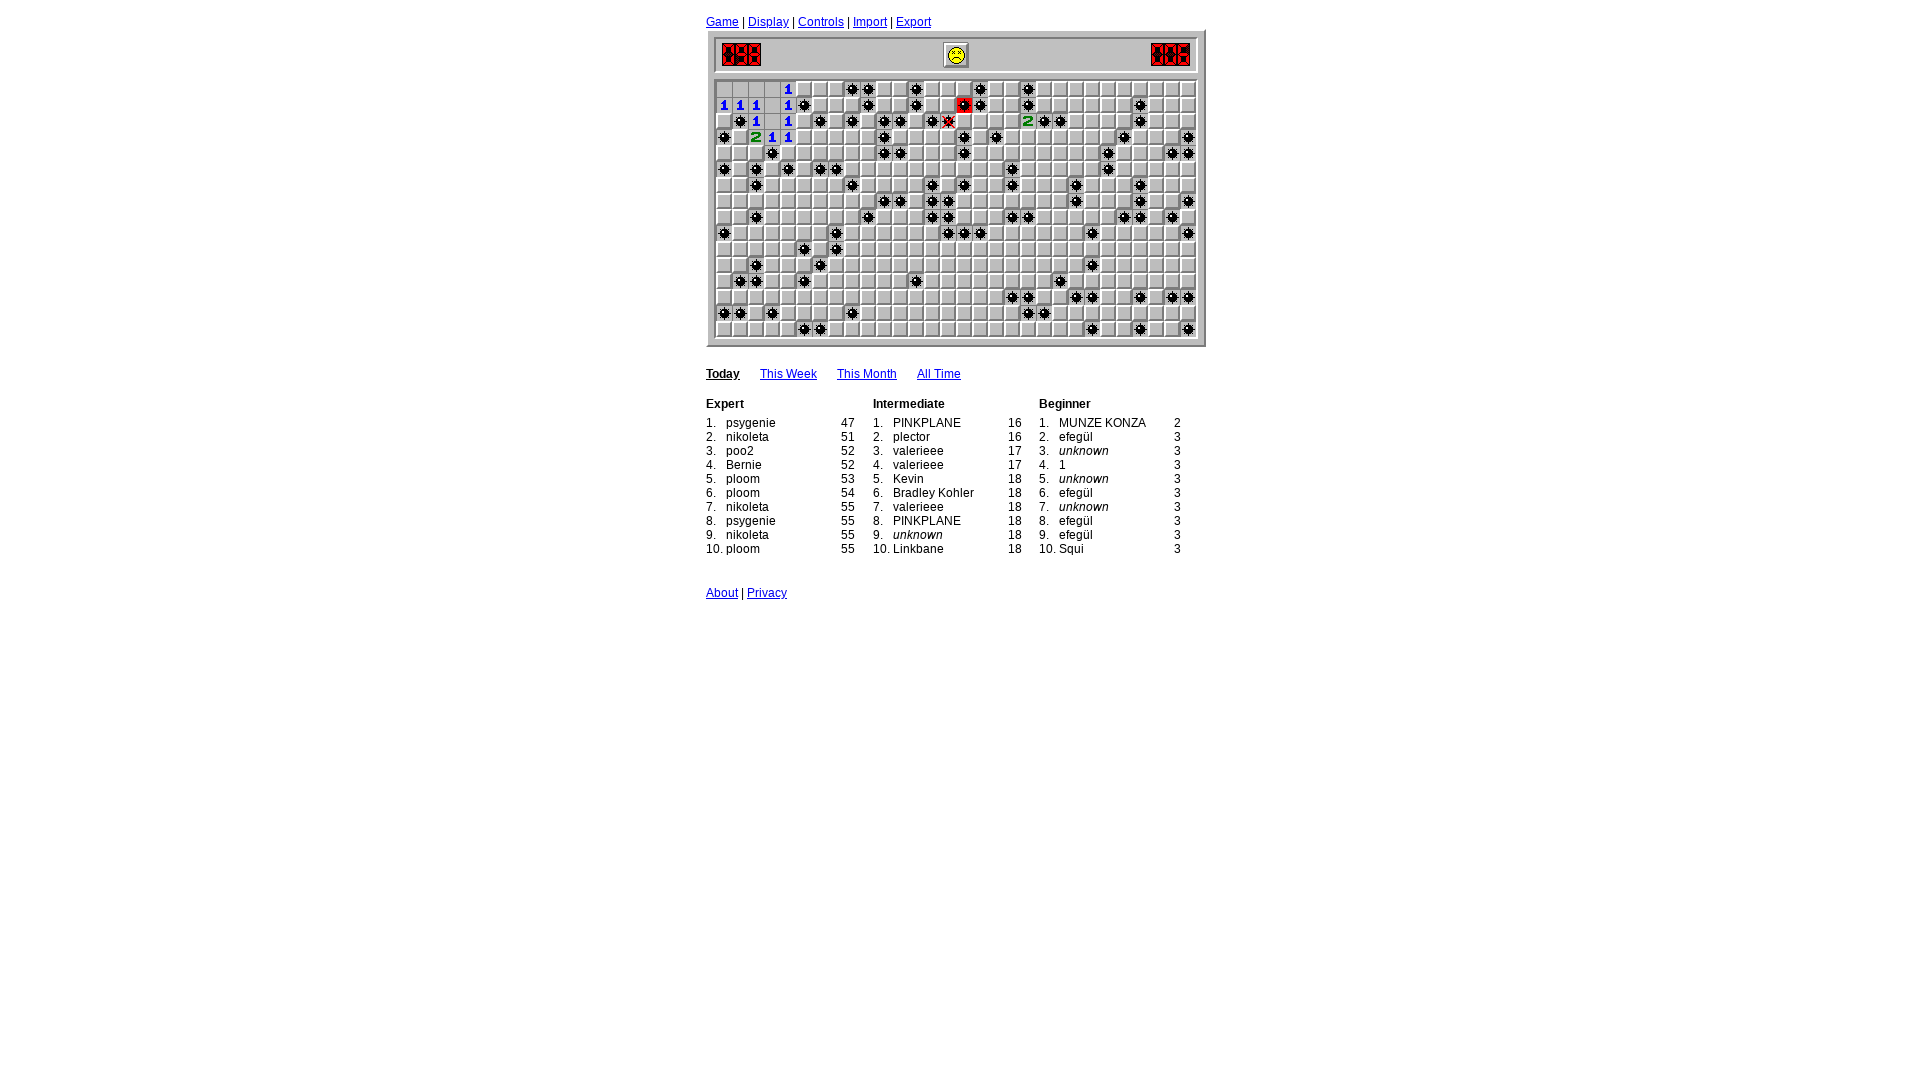

Game loop iteration 51: waited 400ms
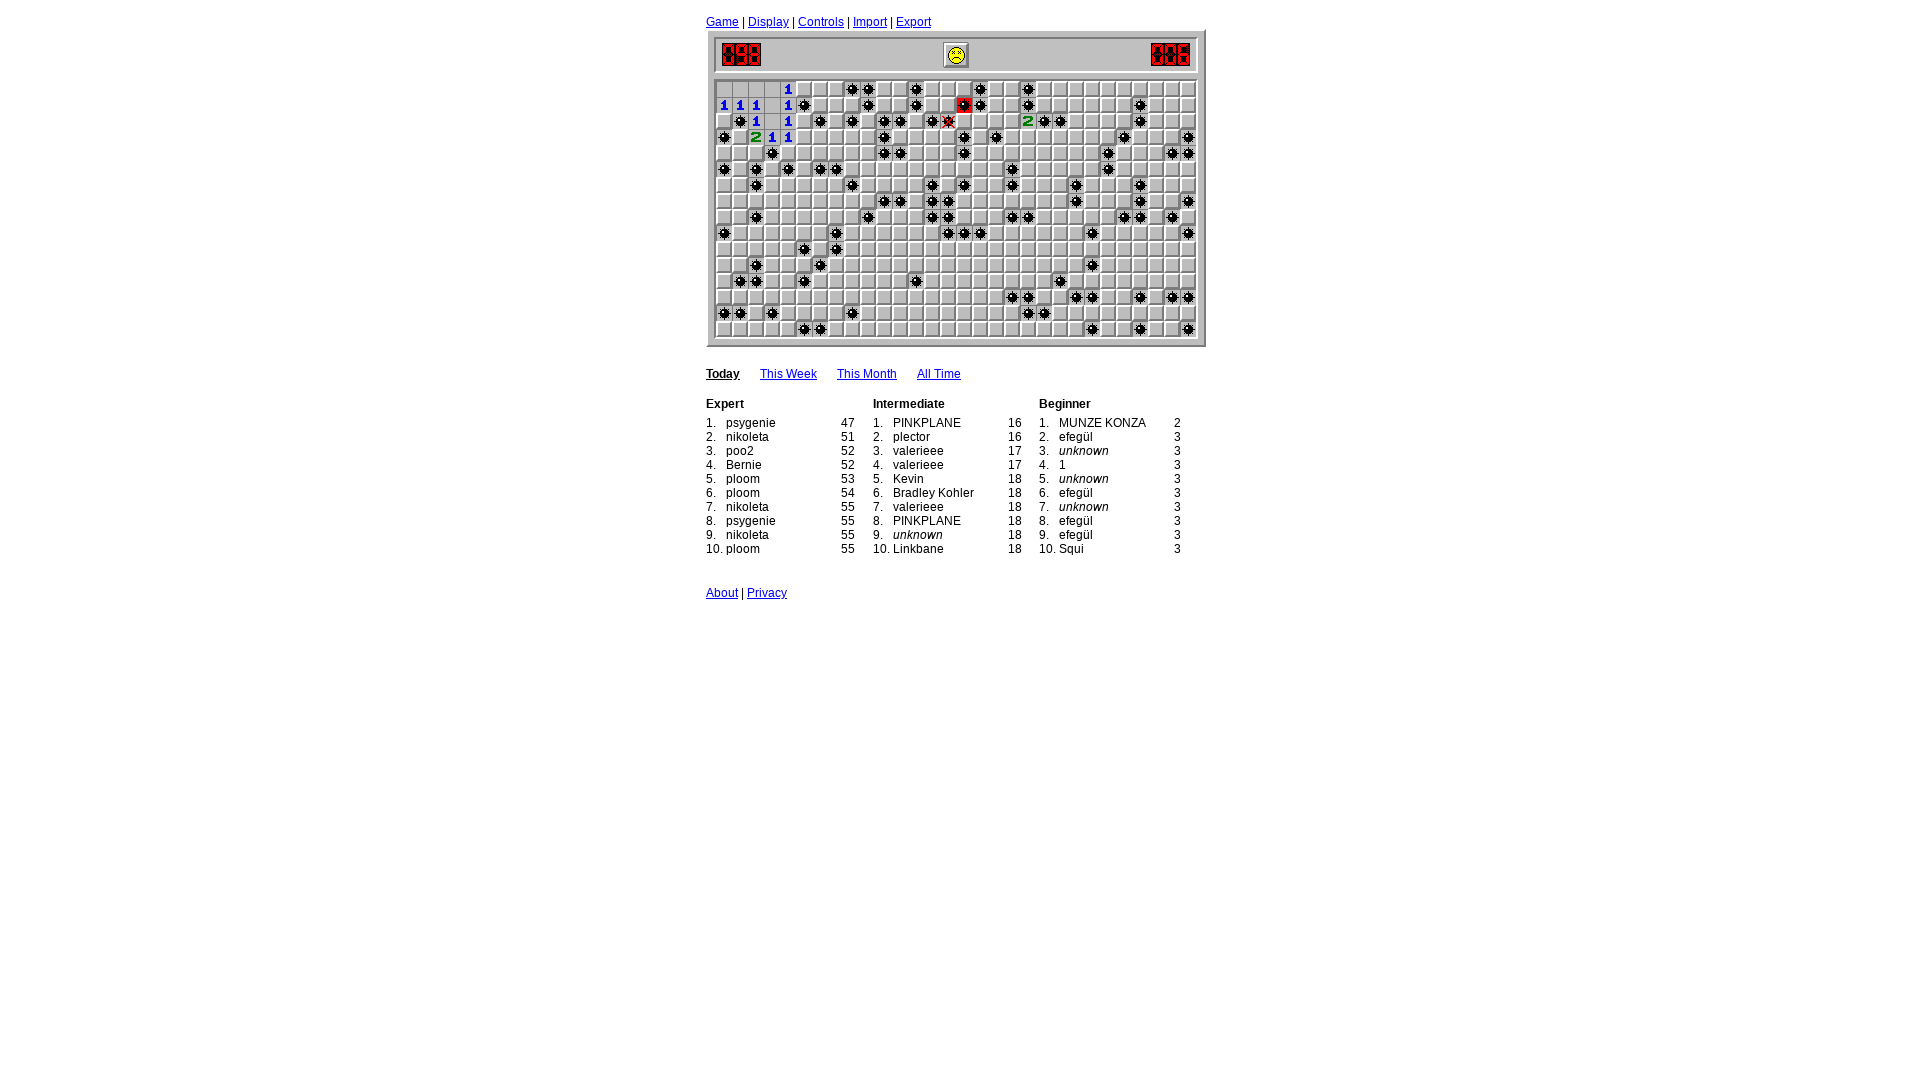

Read board state for cells with numbers 0-8 (17 finished cells)
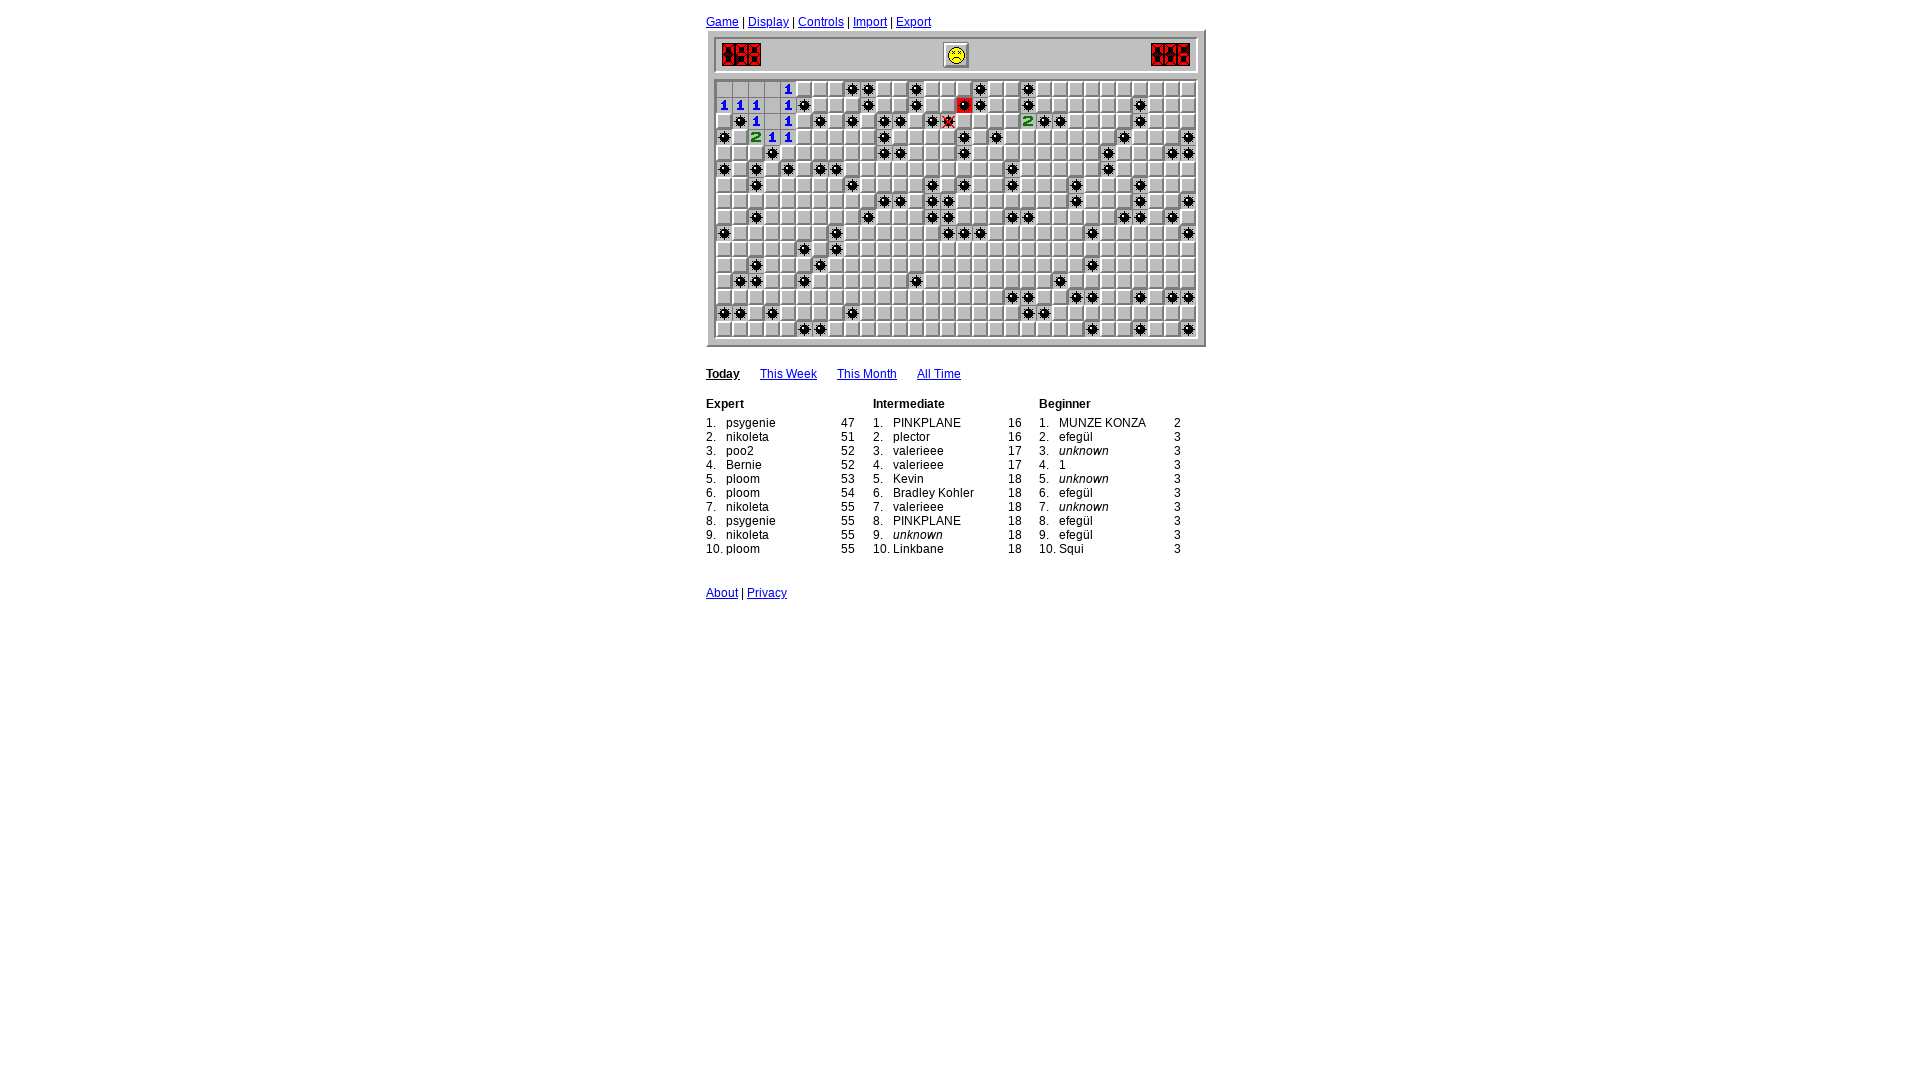

Analyzed board: identified 0 flagged cells and 0 safe cells to click
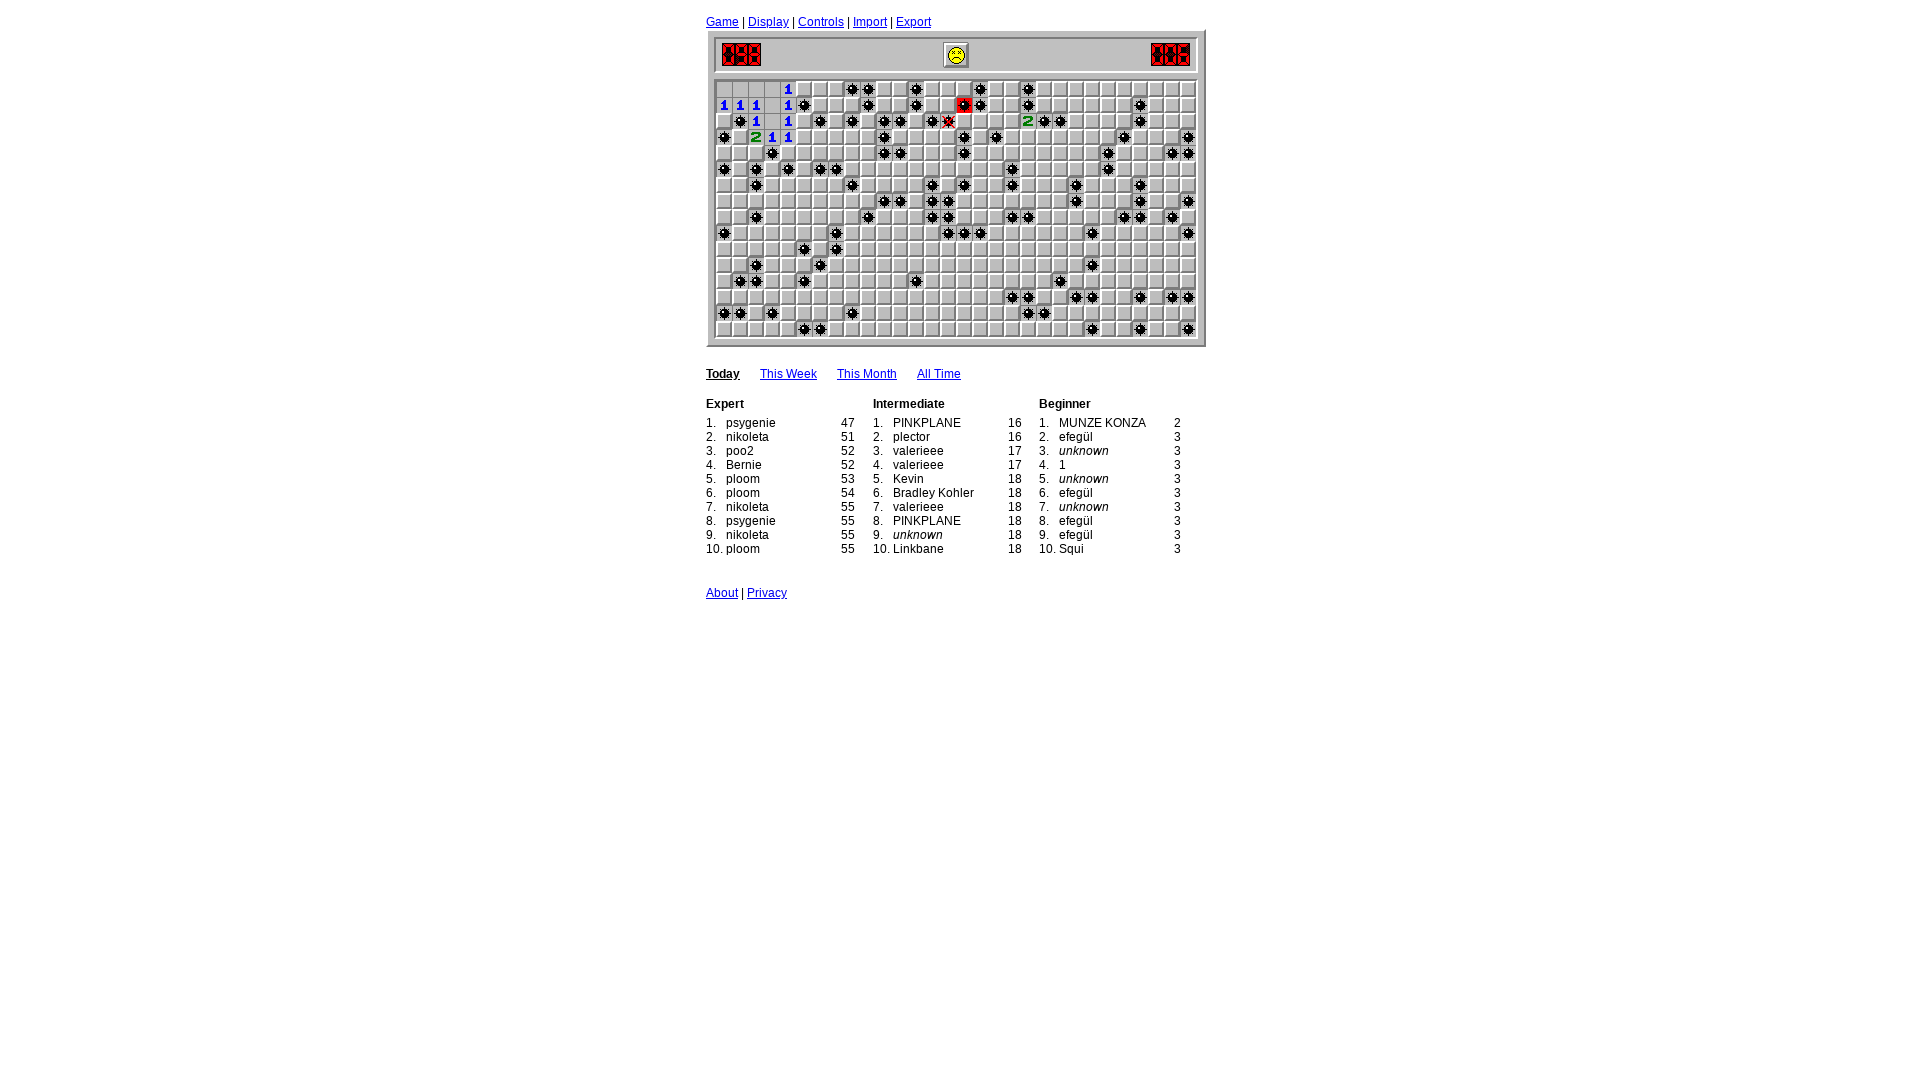

Game loop iteration 52: waited 400ms
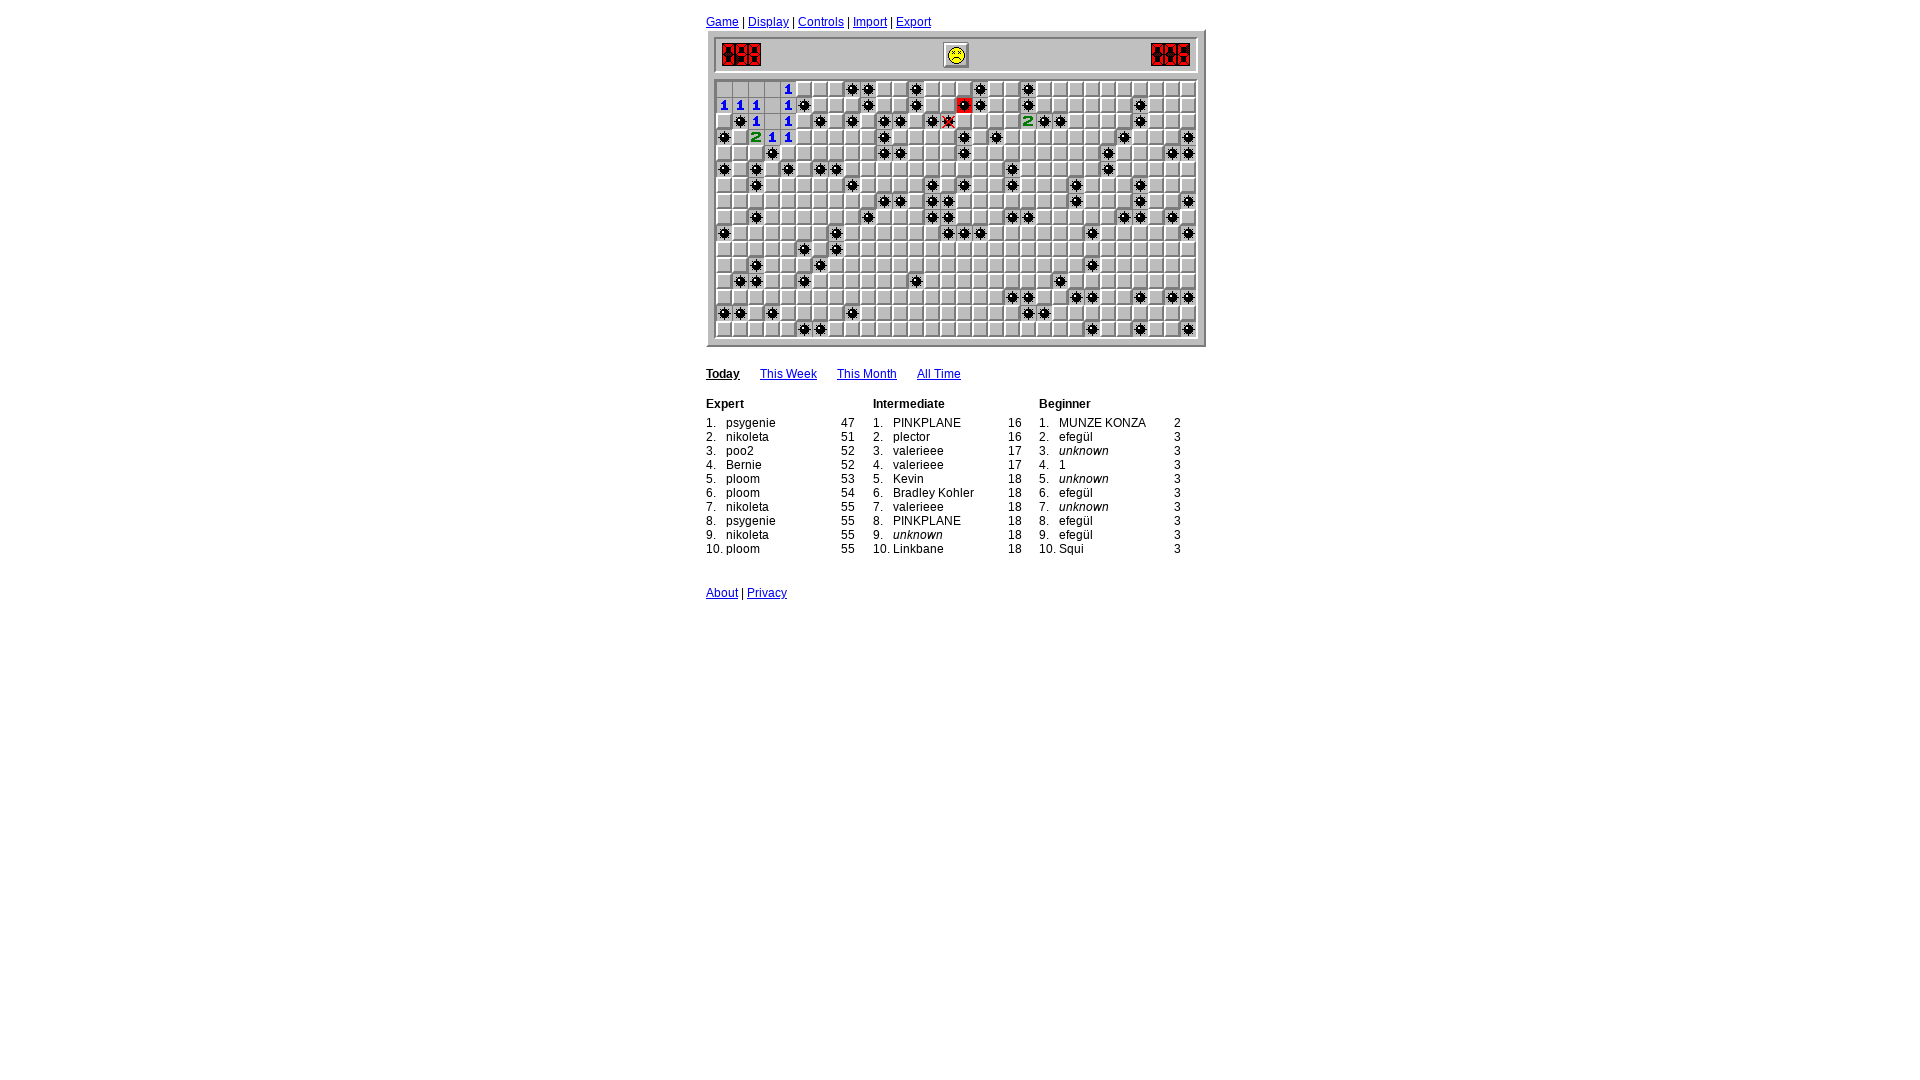

Read board state for cells with numbers 0-8 (17 finished cells)
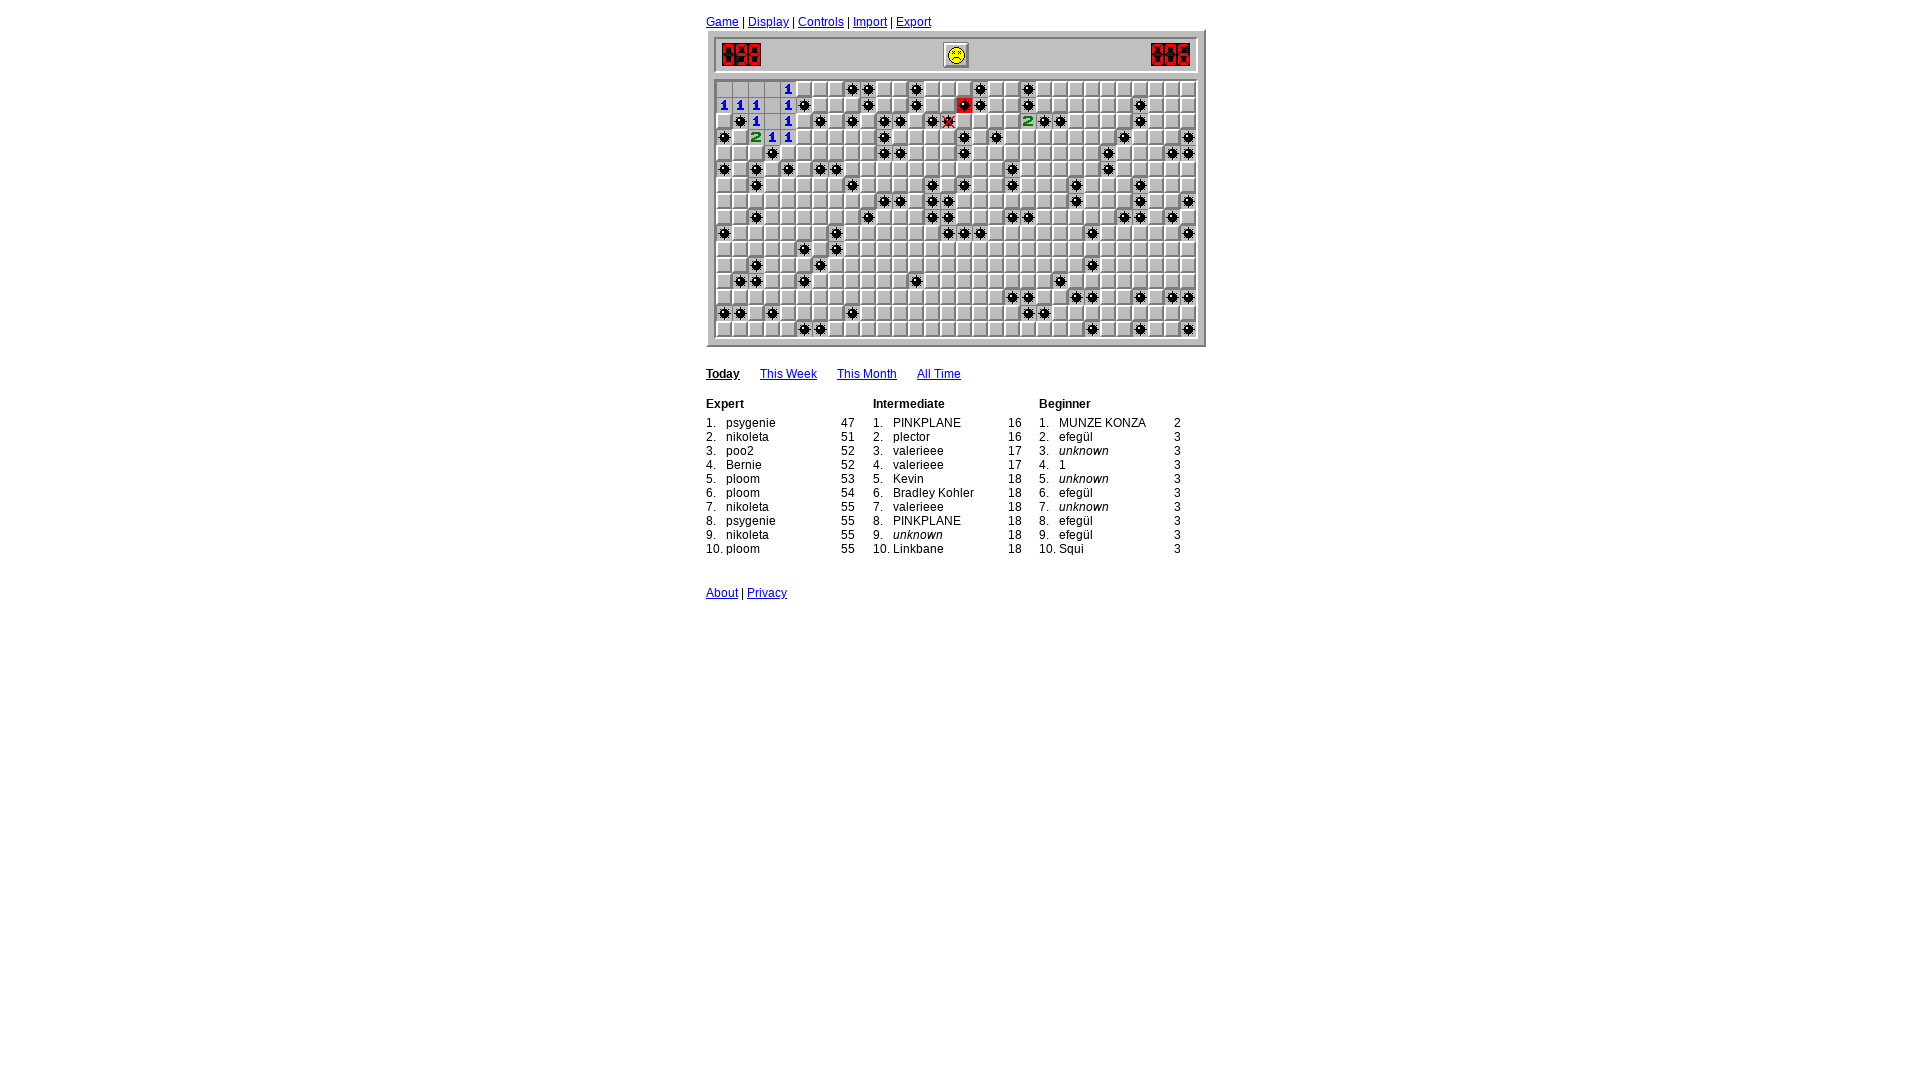

Analyzed board: identified 0 flagged cells and 0 safe cells to click
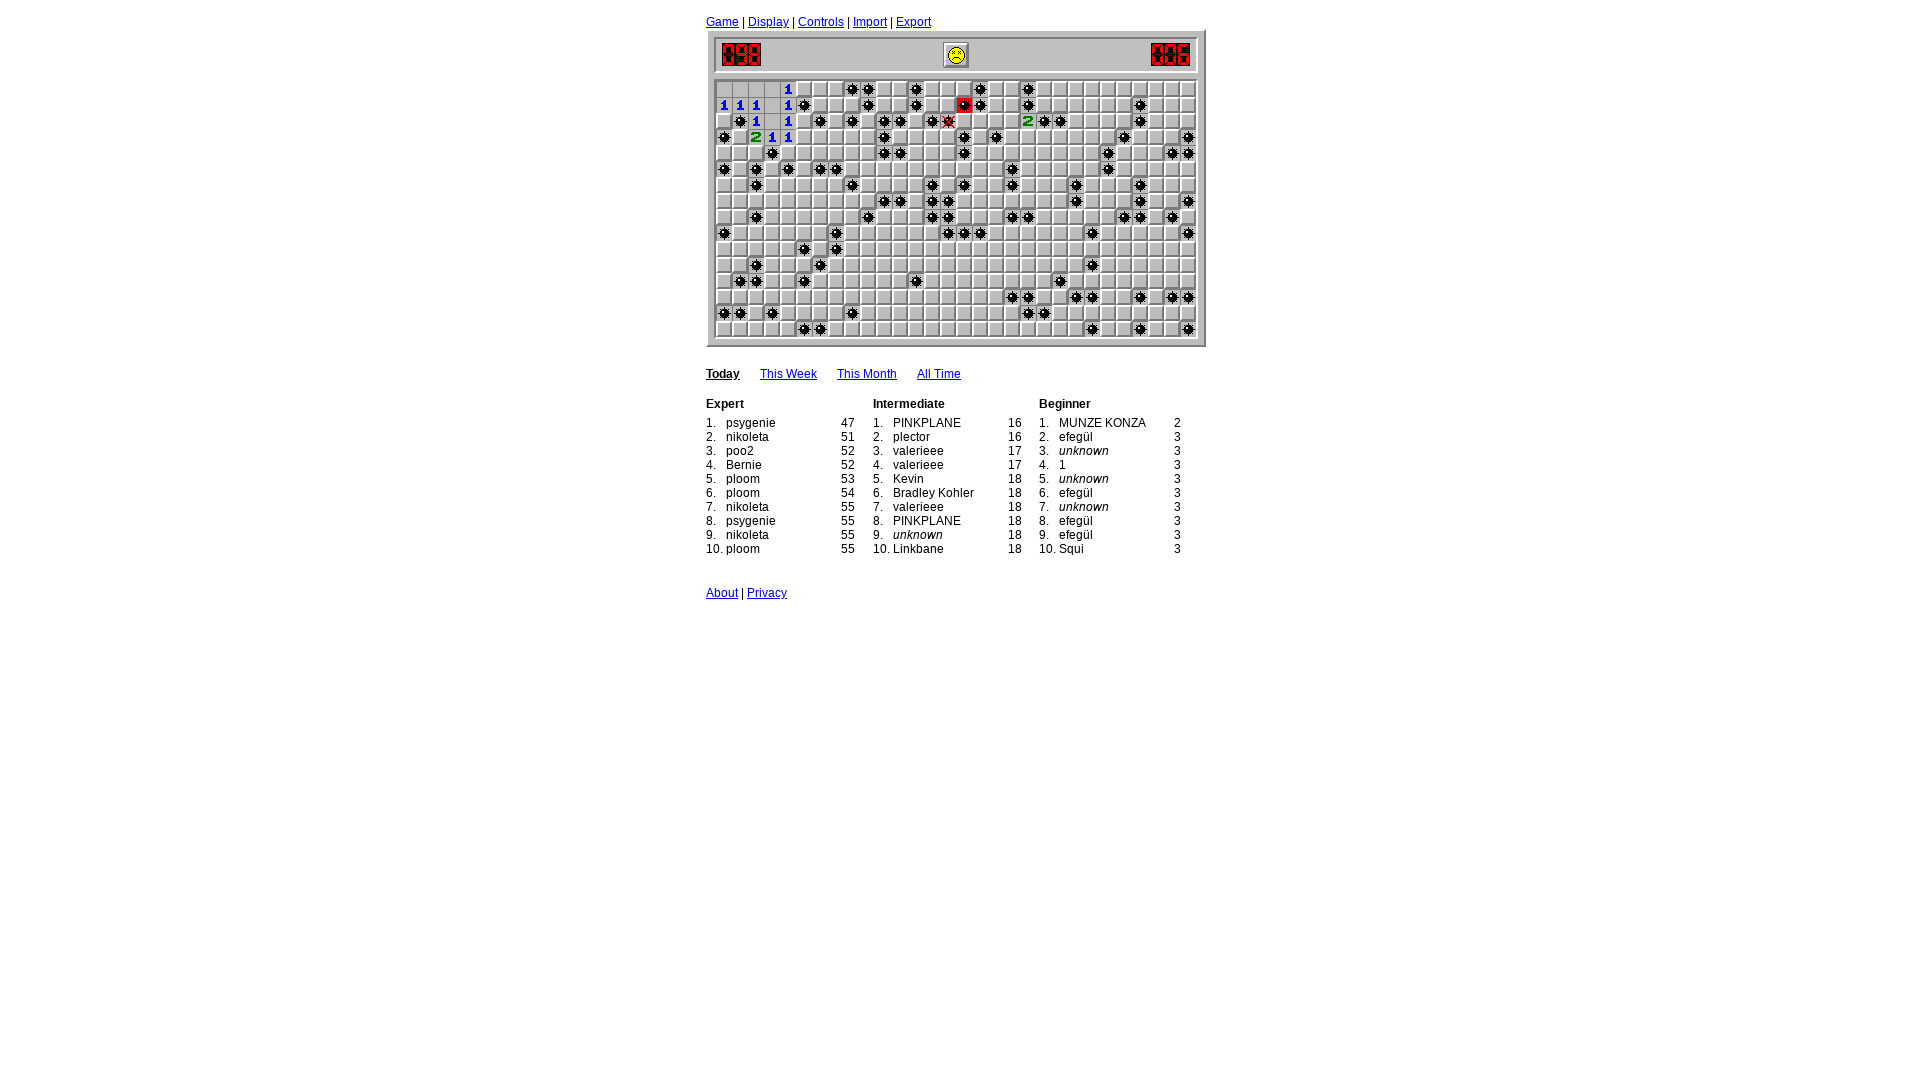

Game loop iteration 53: waited 400ms
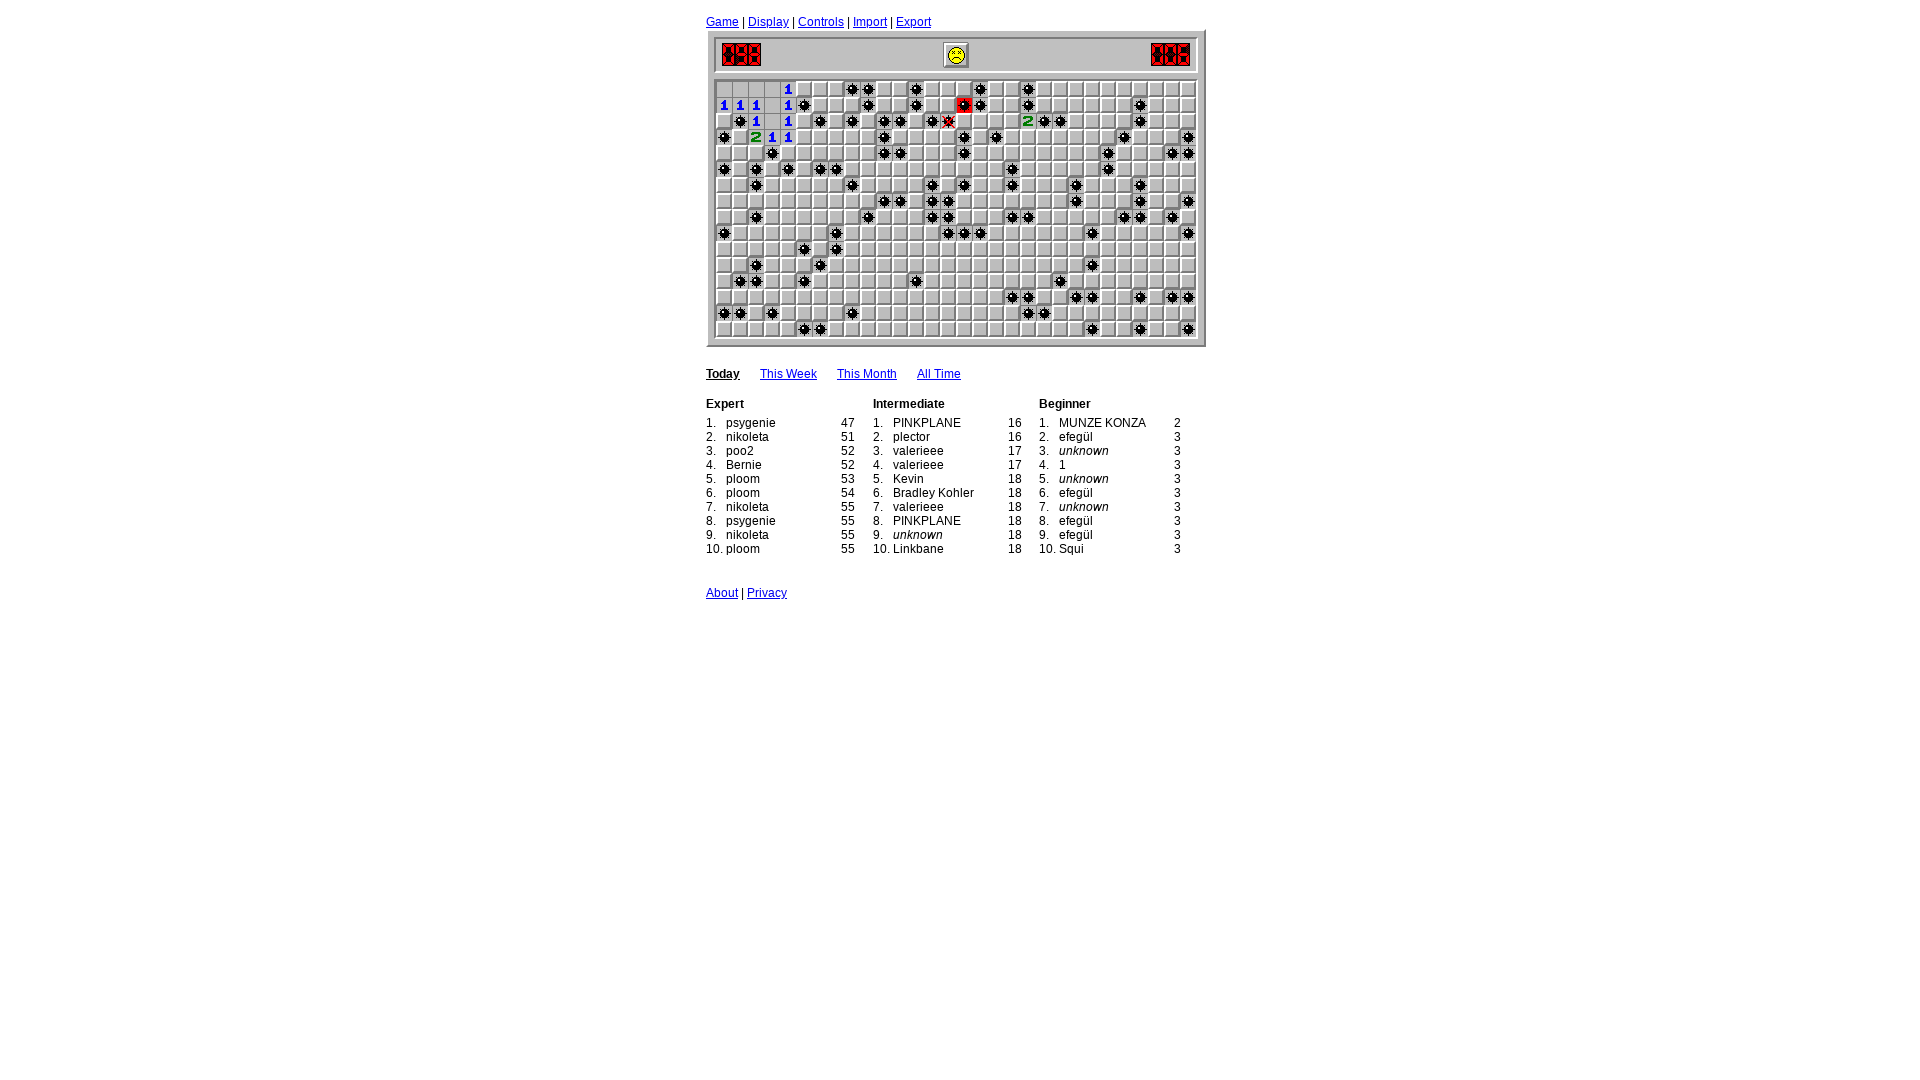

Read board state for cells with numbers 0-8 (17 finished cells)
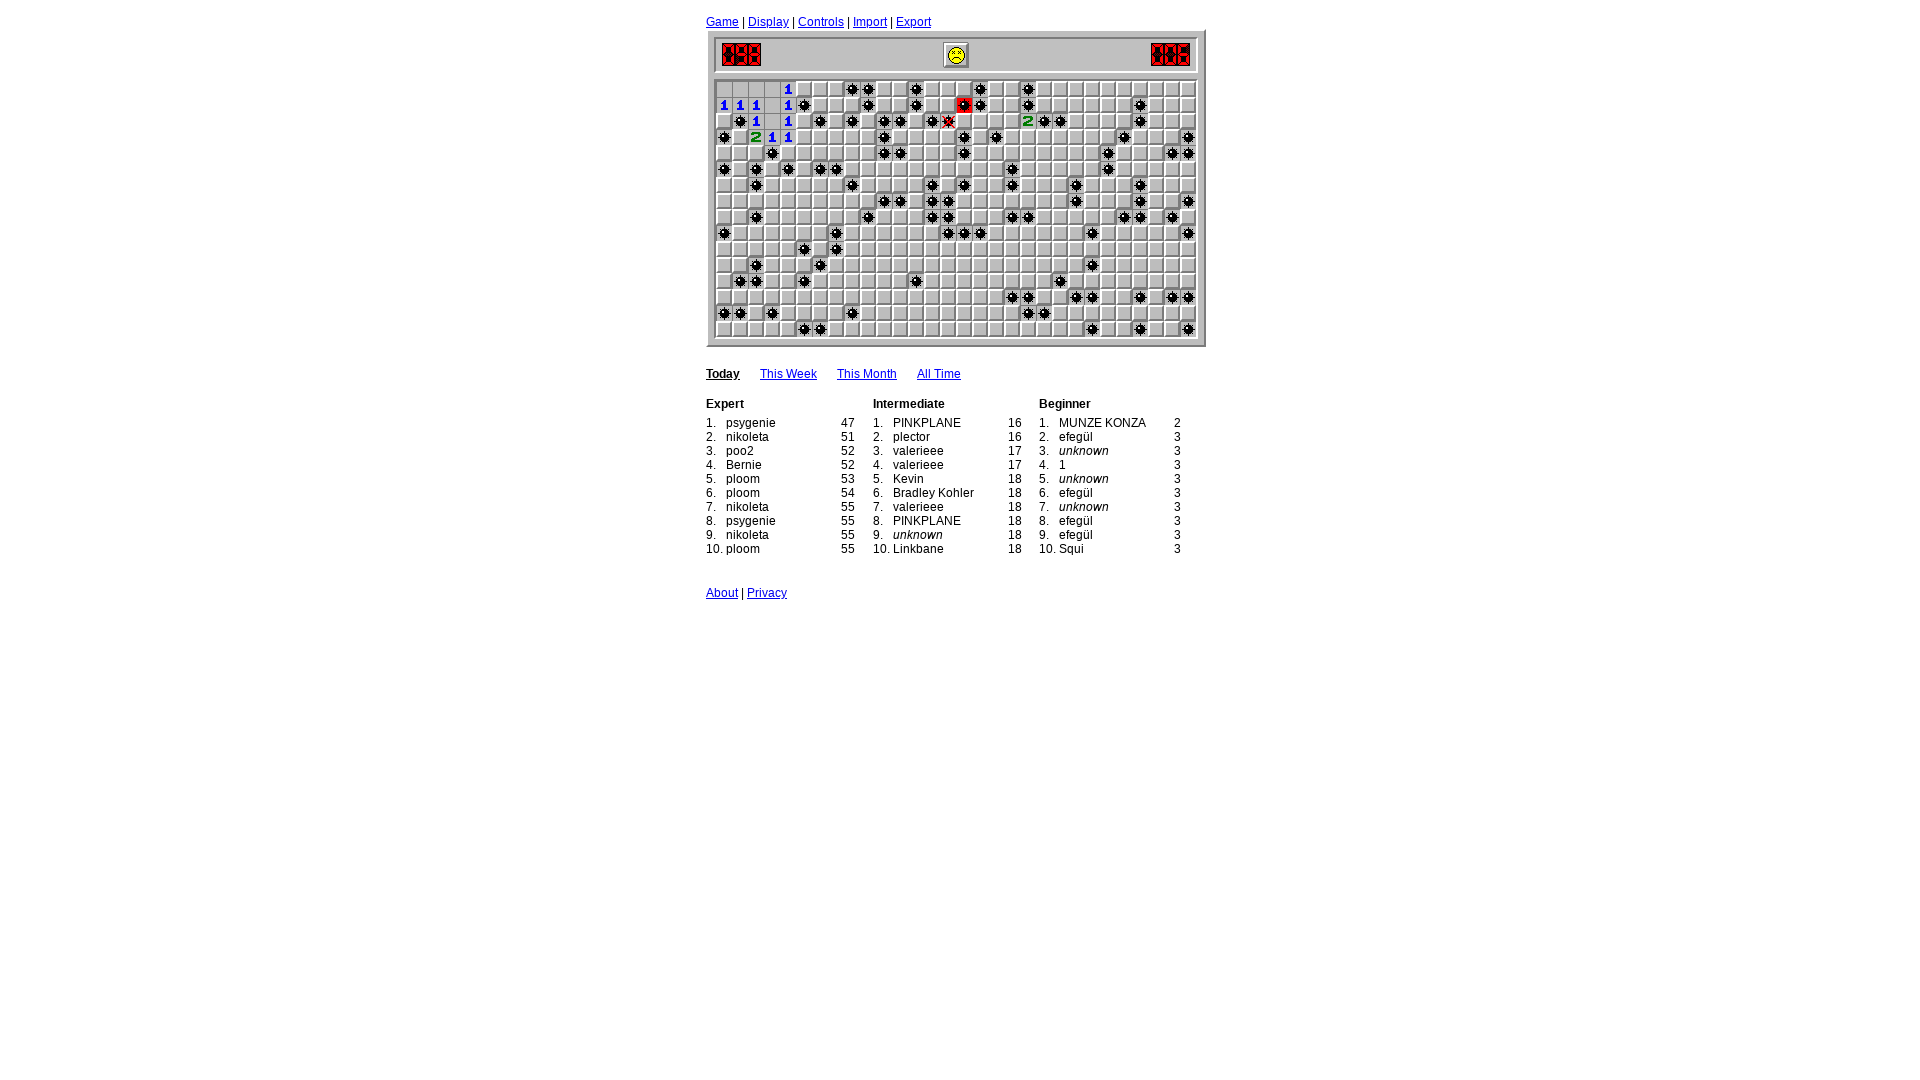

Analyzed board: identified 0 flagged cells and 0 safe cells to click
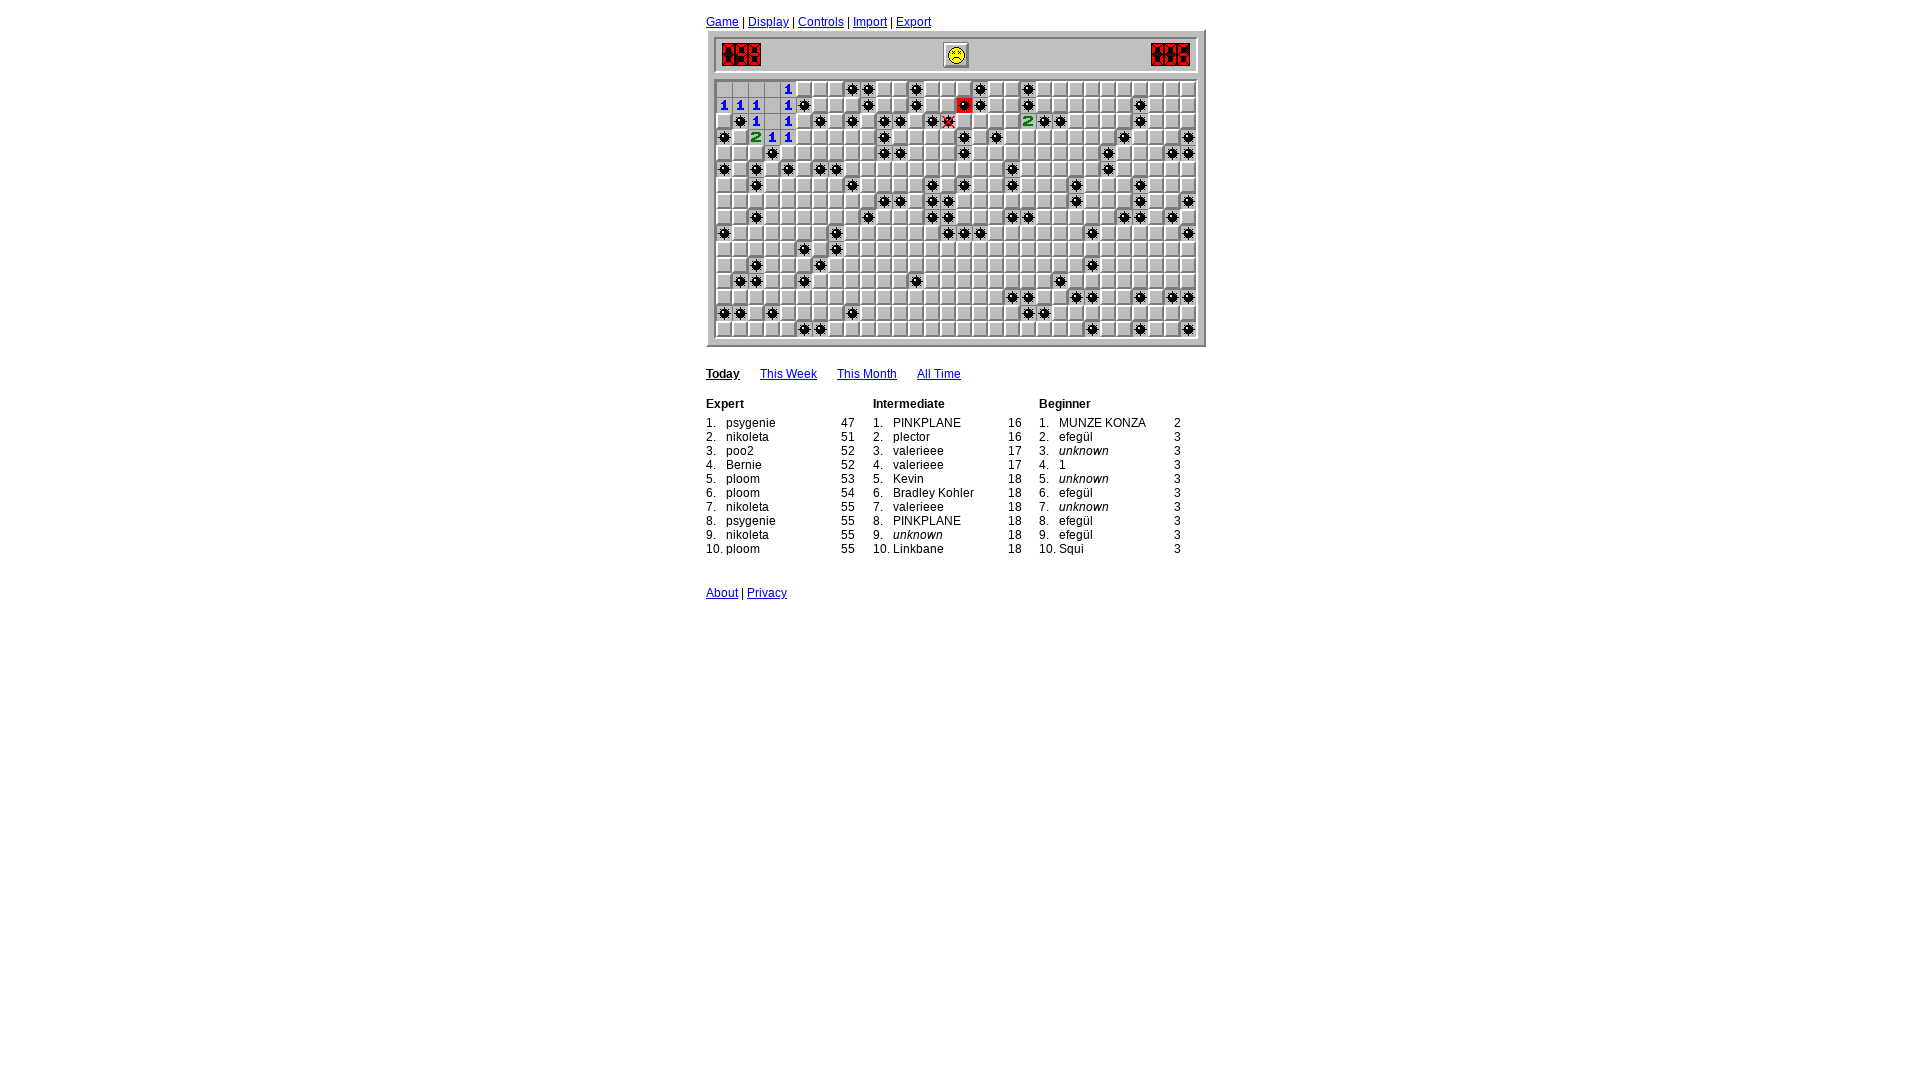

Game loop iteration 54: waited 400ms
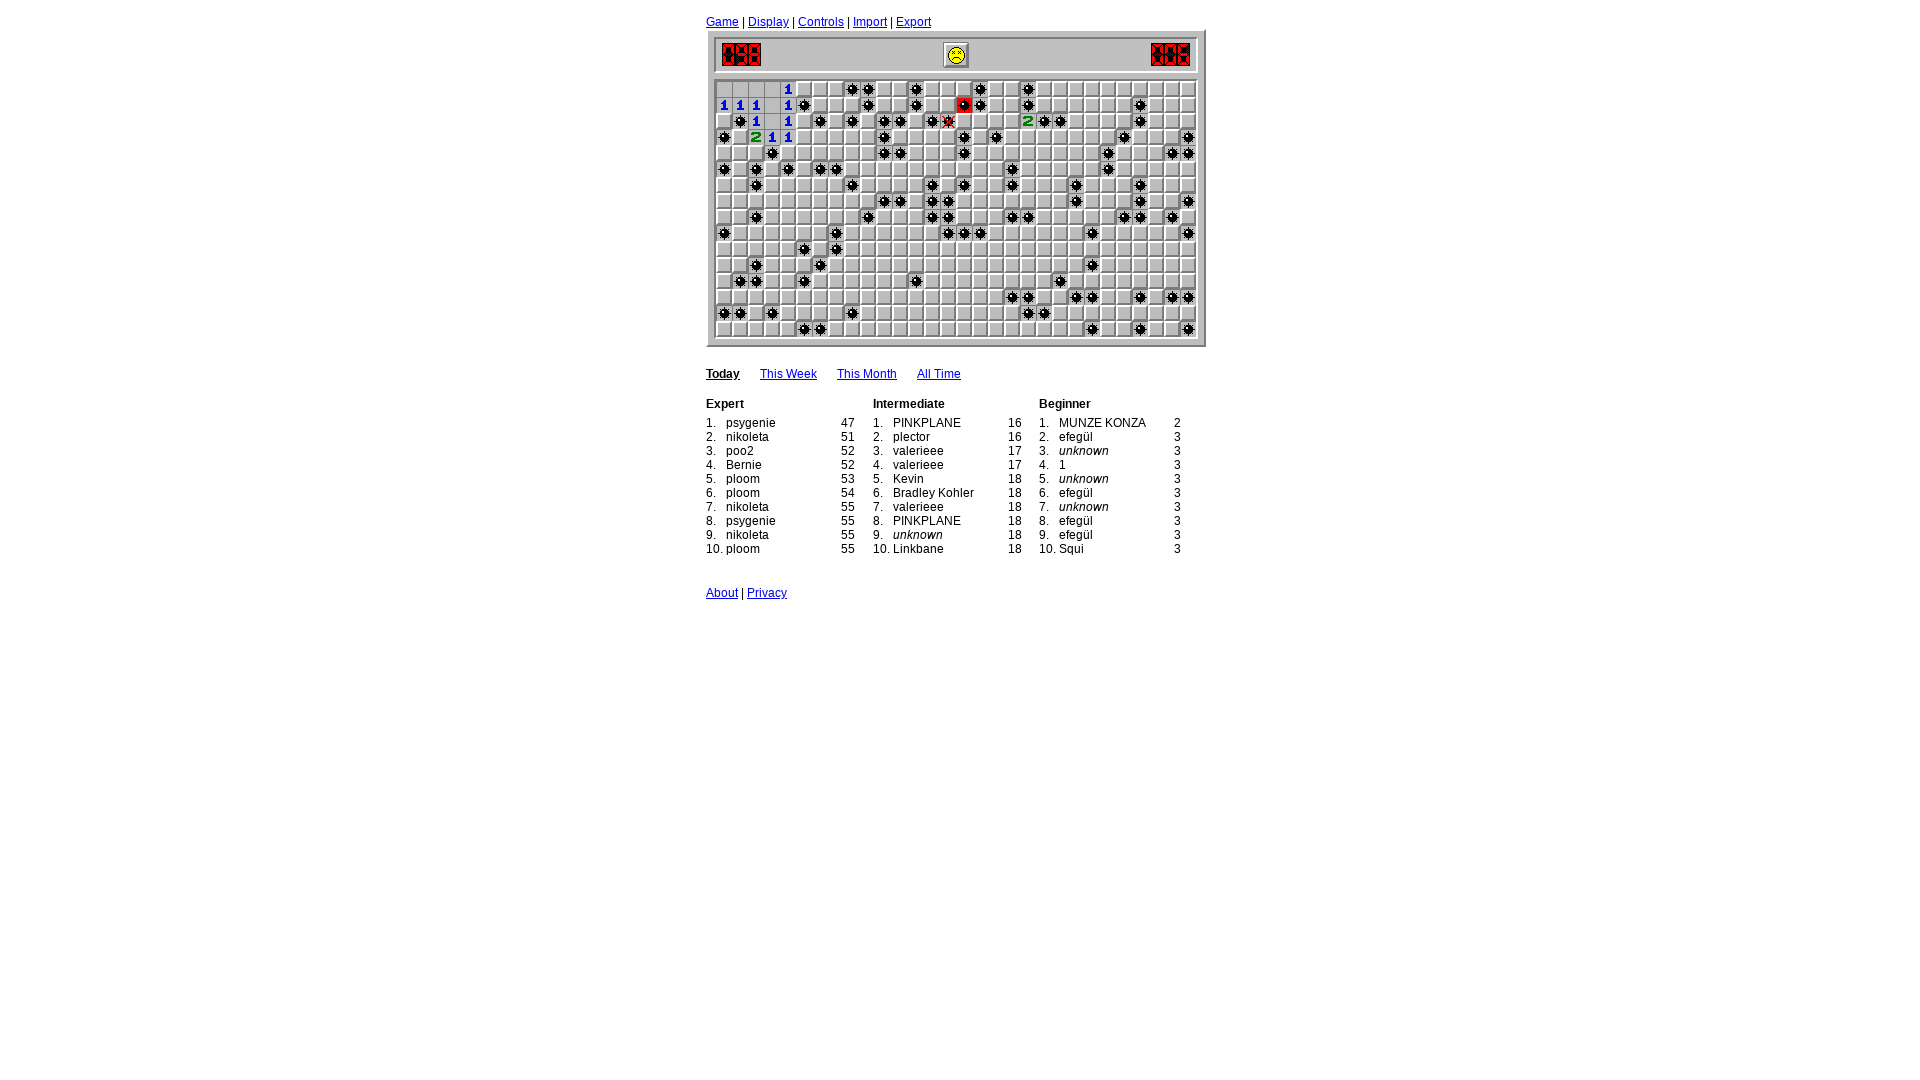

Read board state for cells with numbers 0-8 (17 finished cells)
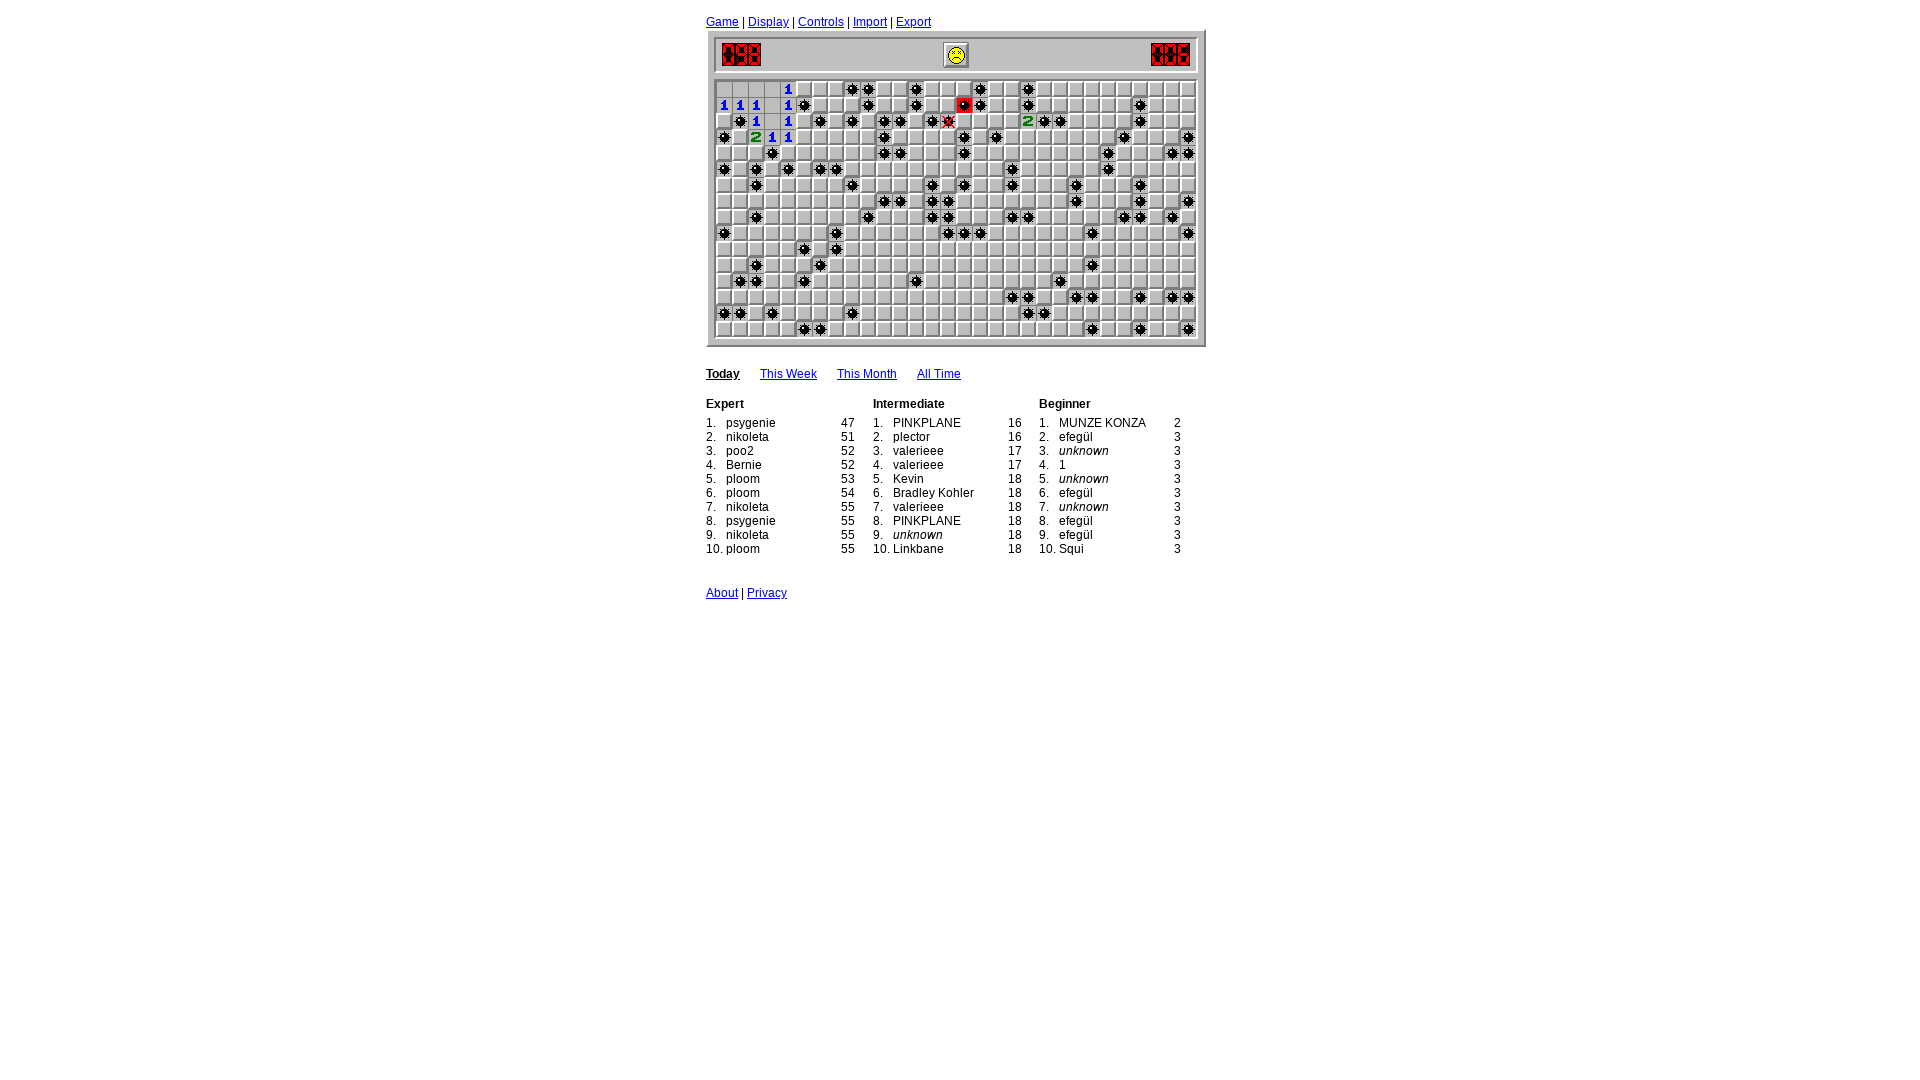

Analyzed board: identified 0 flagged cells and 0 safe cells to click
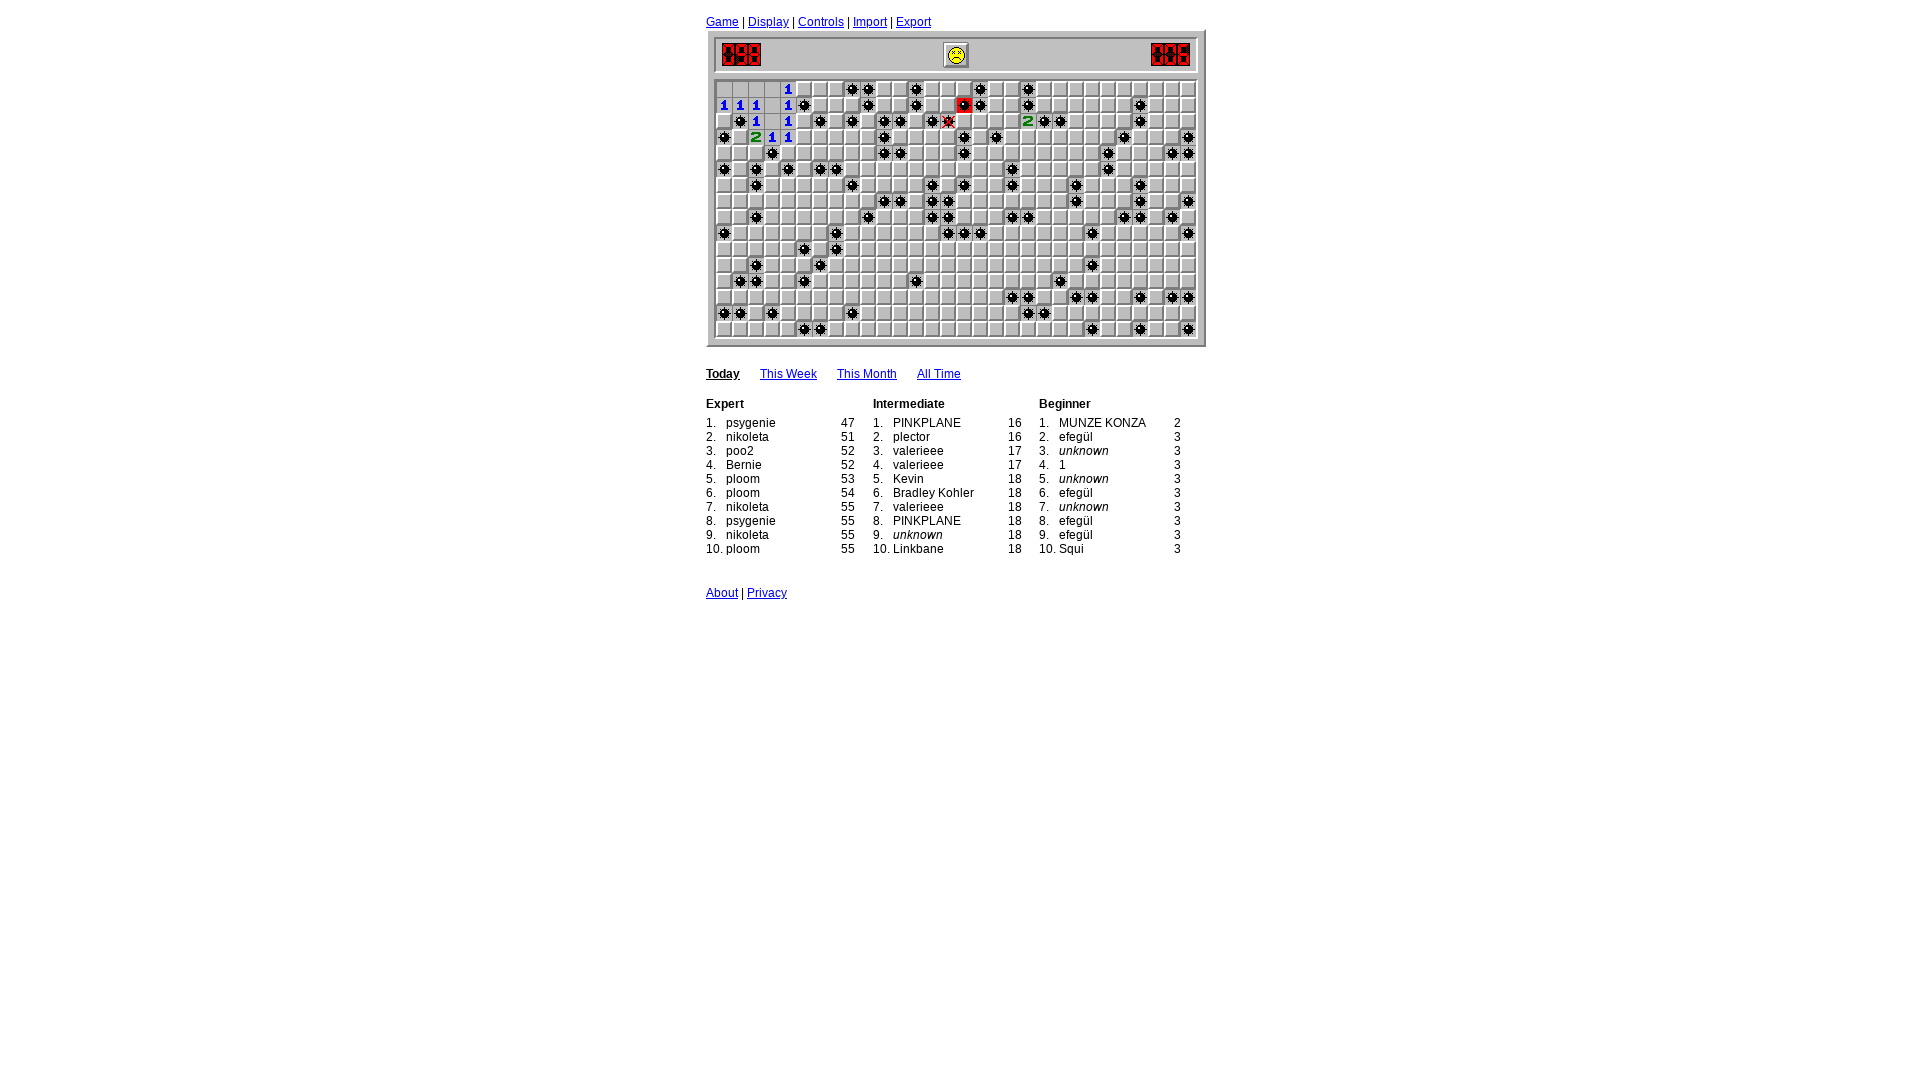

Game loop iteration 55: waited 400ms
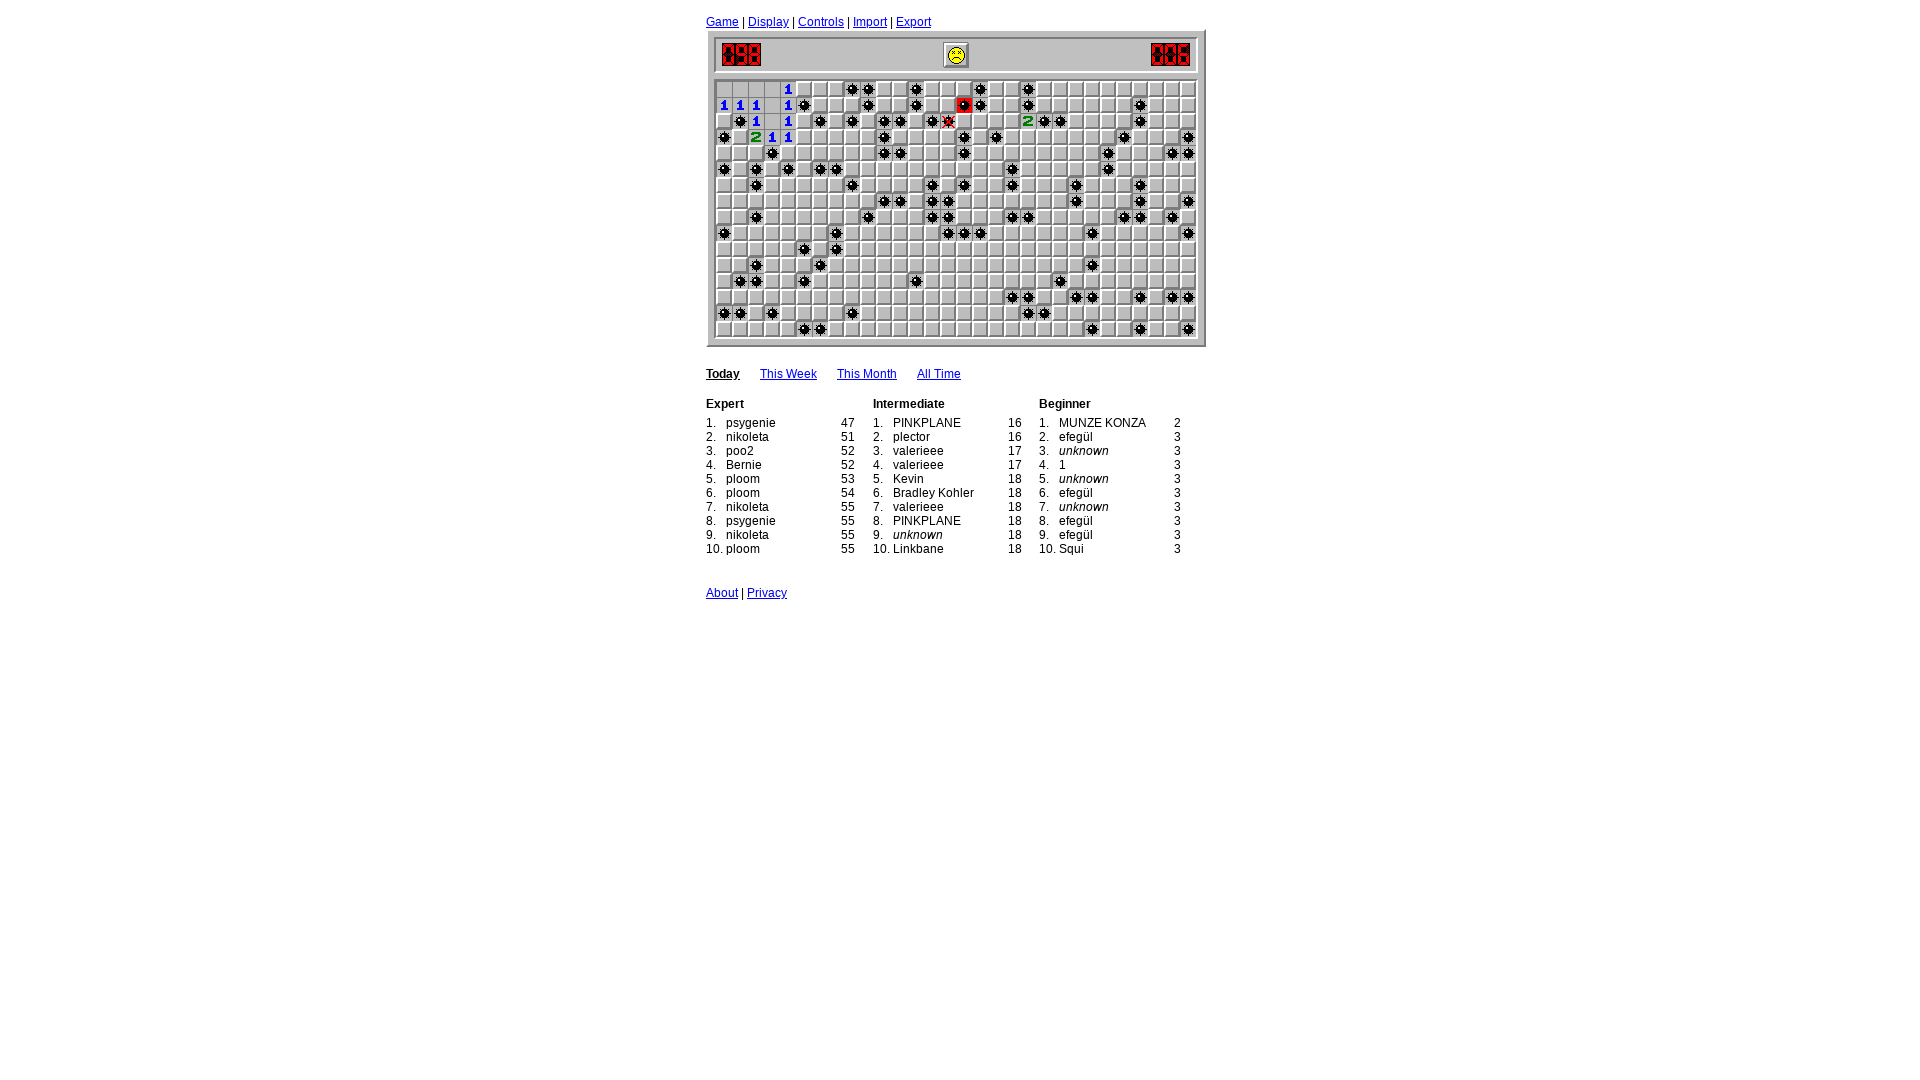

Read board state for cells with numbers 0-8 (17 finished cells)
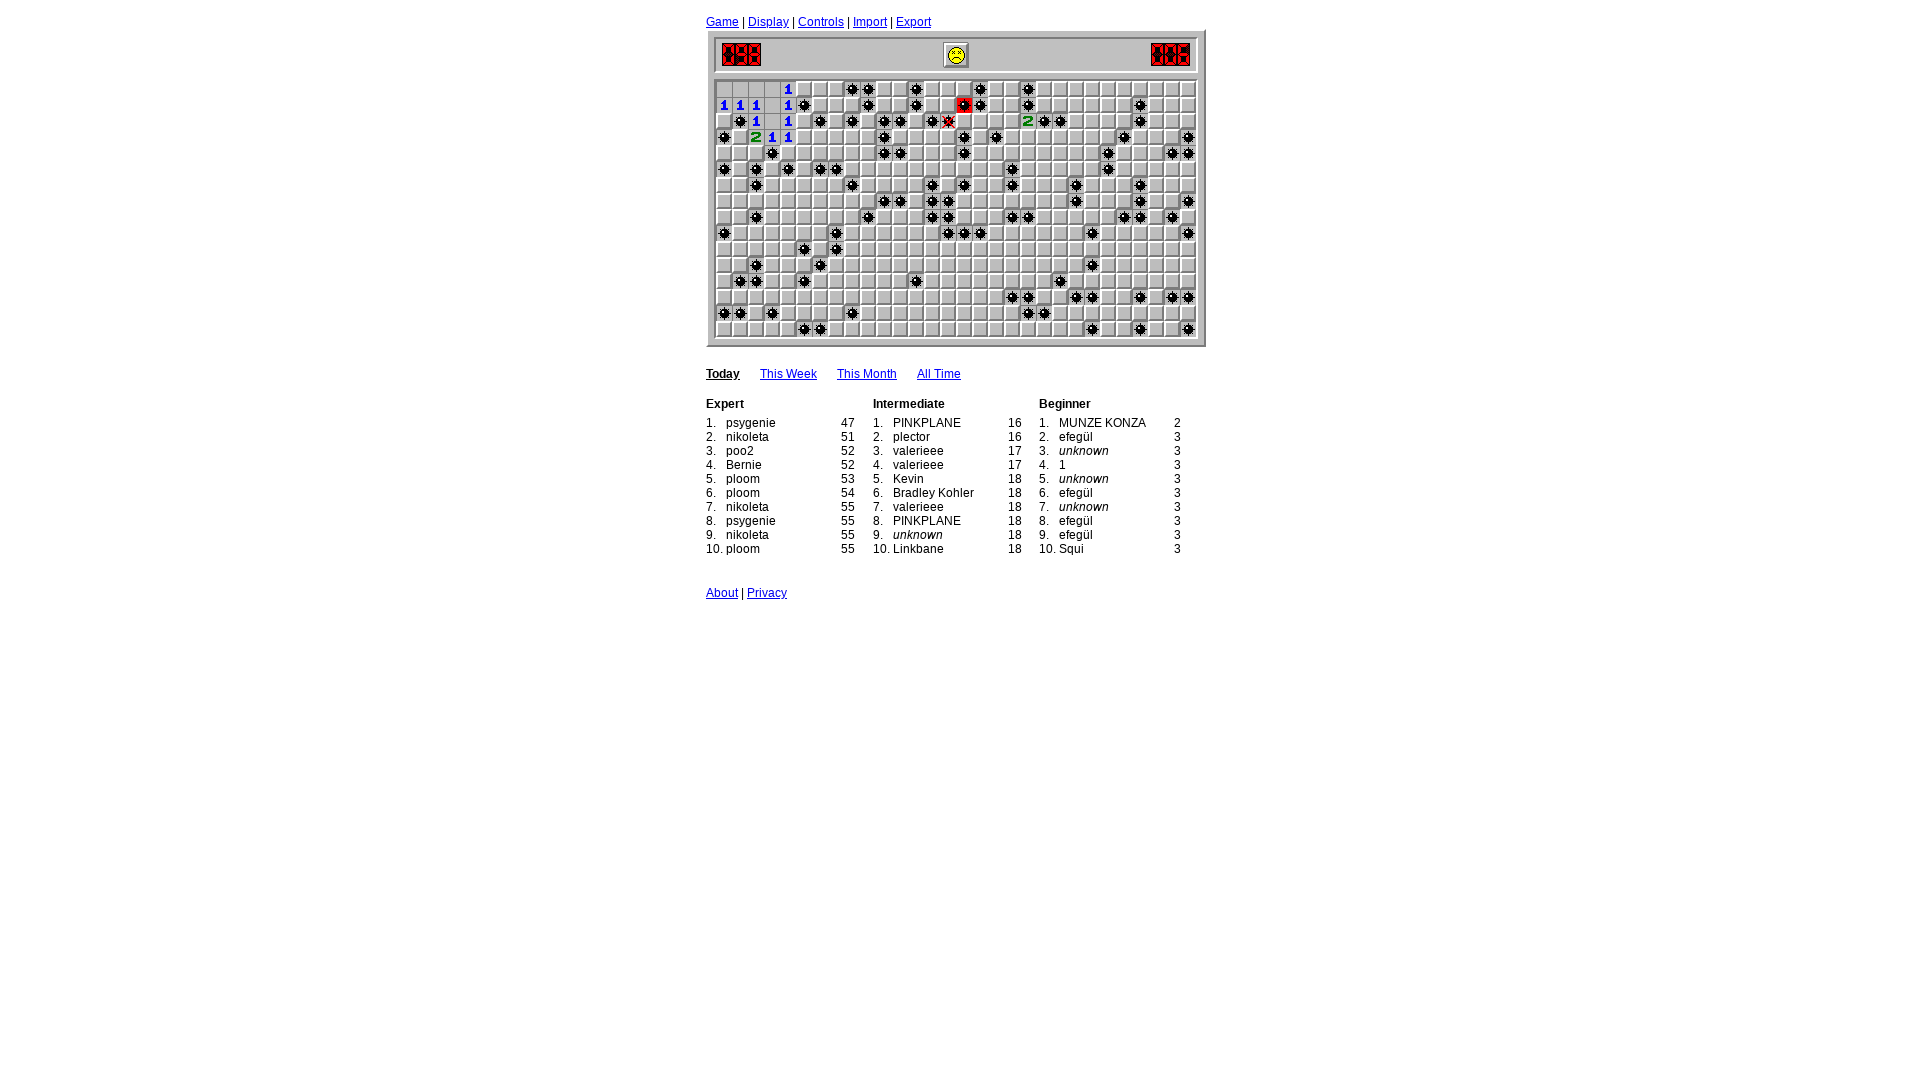

Analyzed board: identified 0 flagged cells and 0 safe cells to click
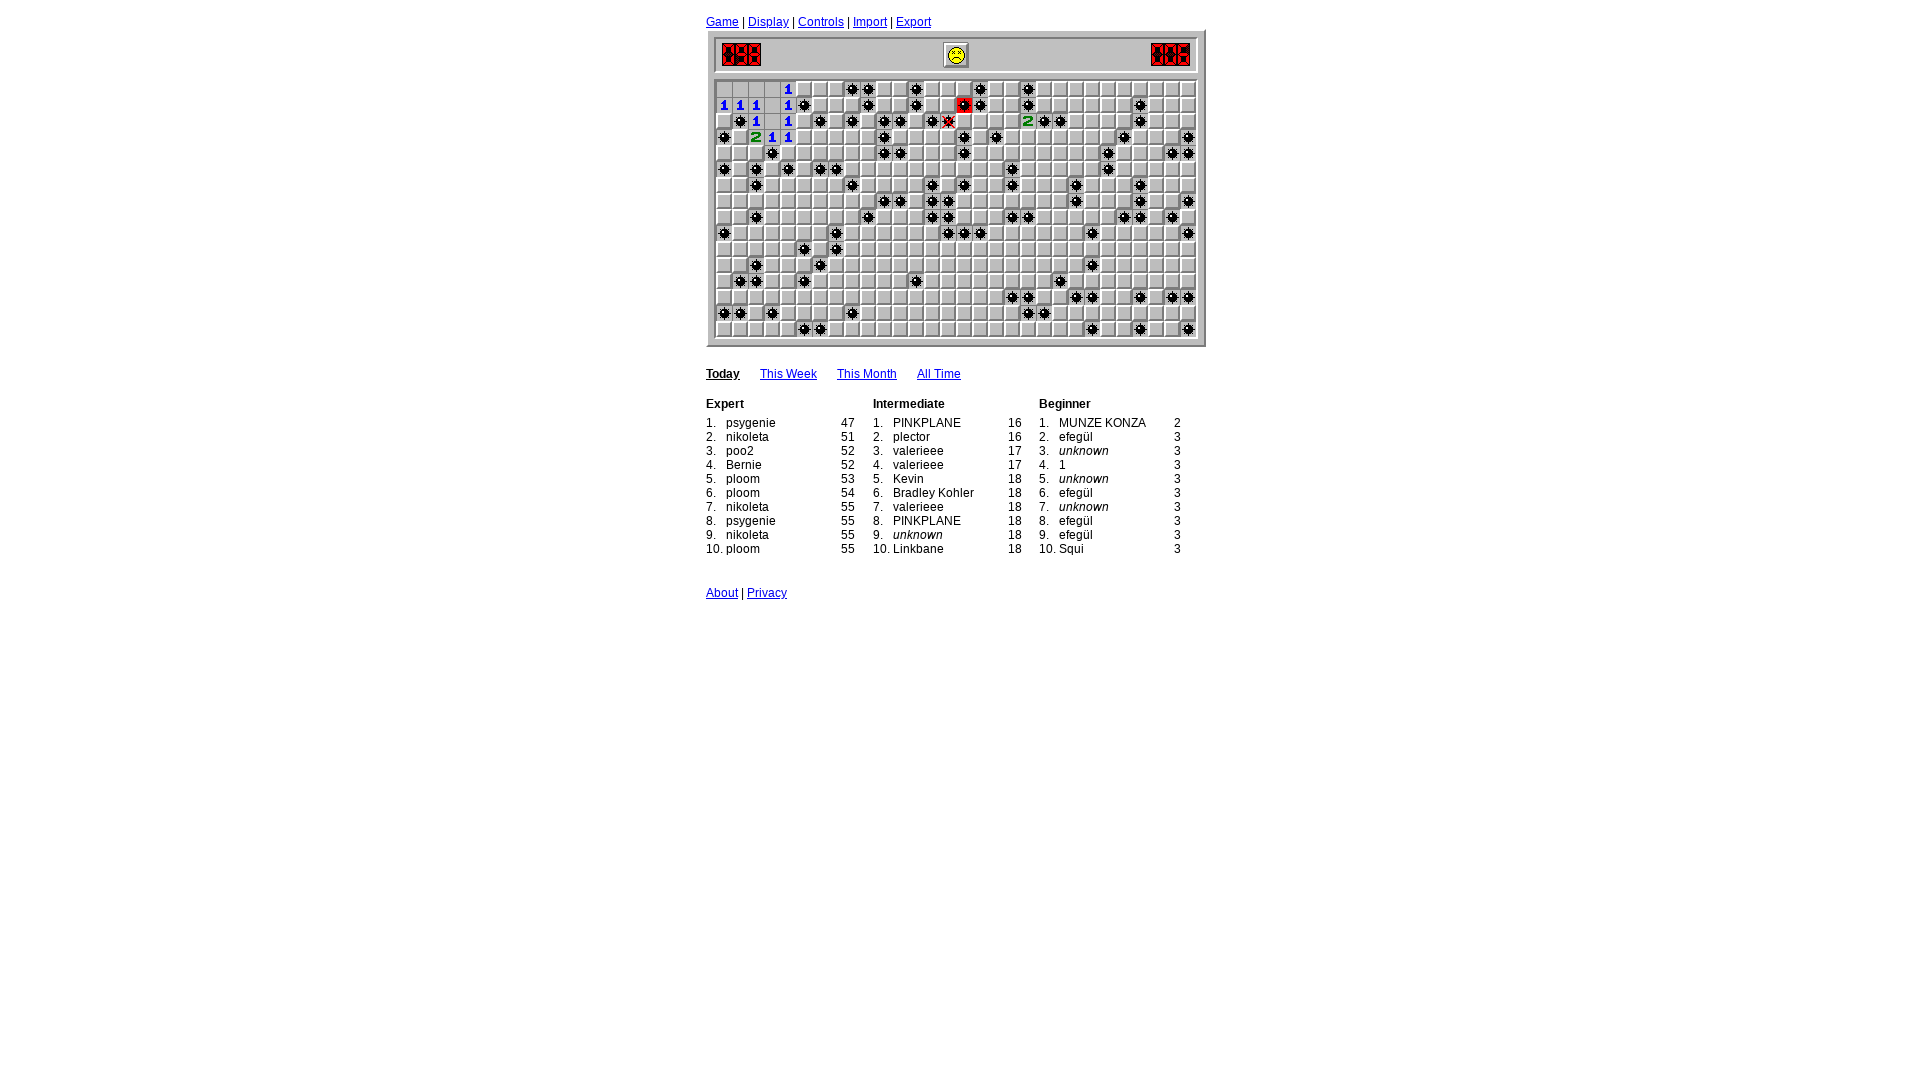

Game loop iteration 56: waited 400ms
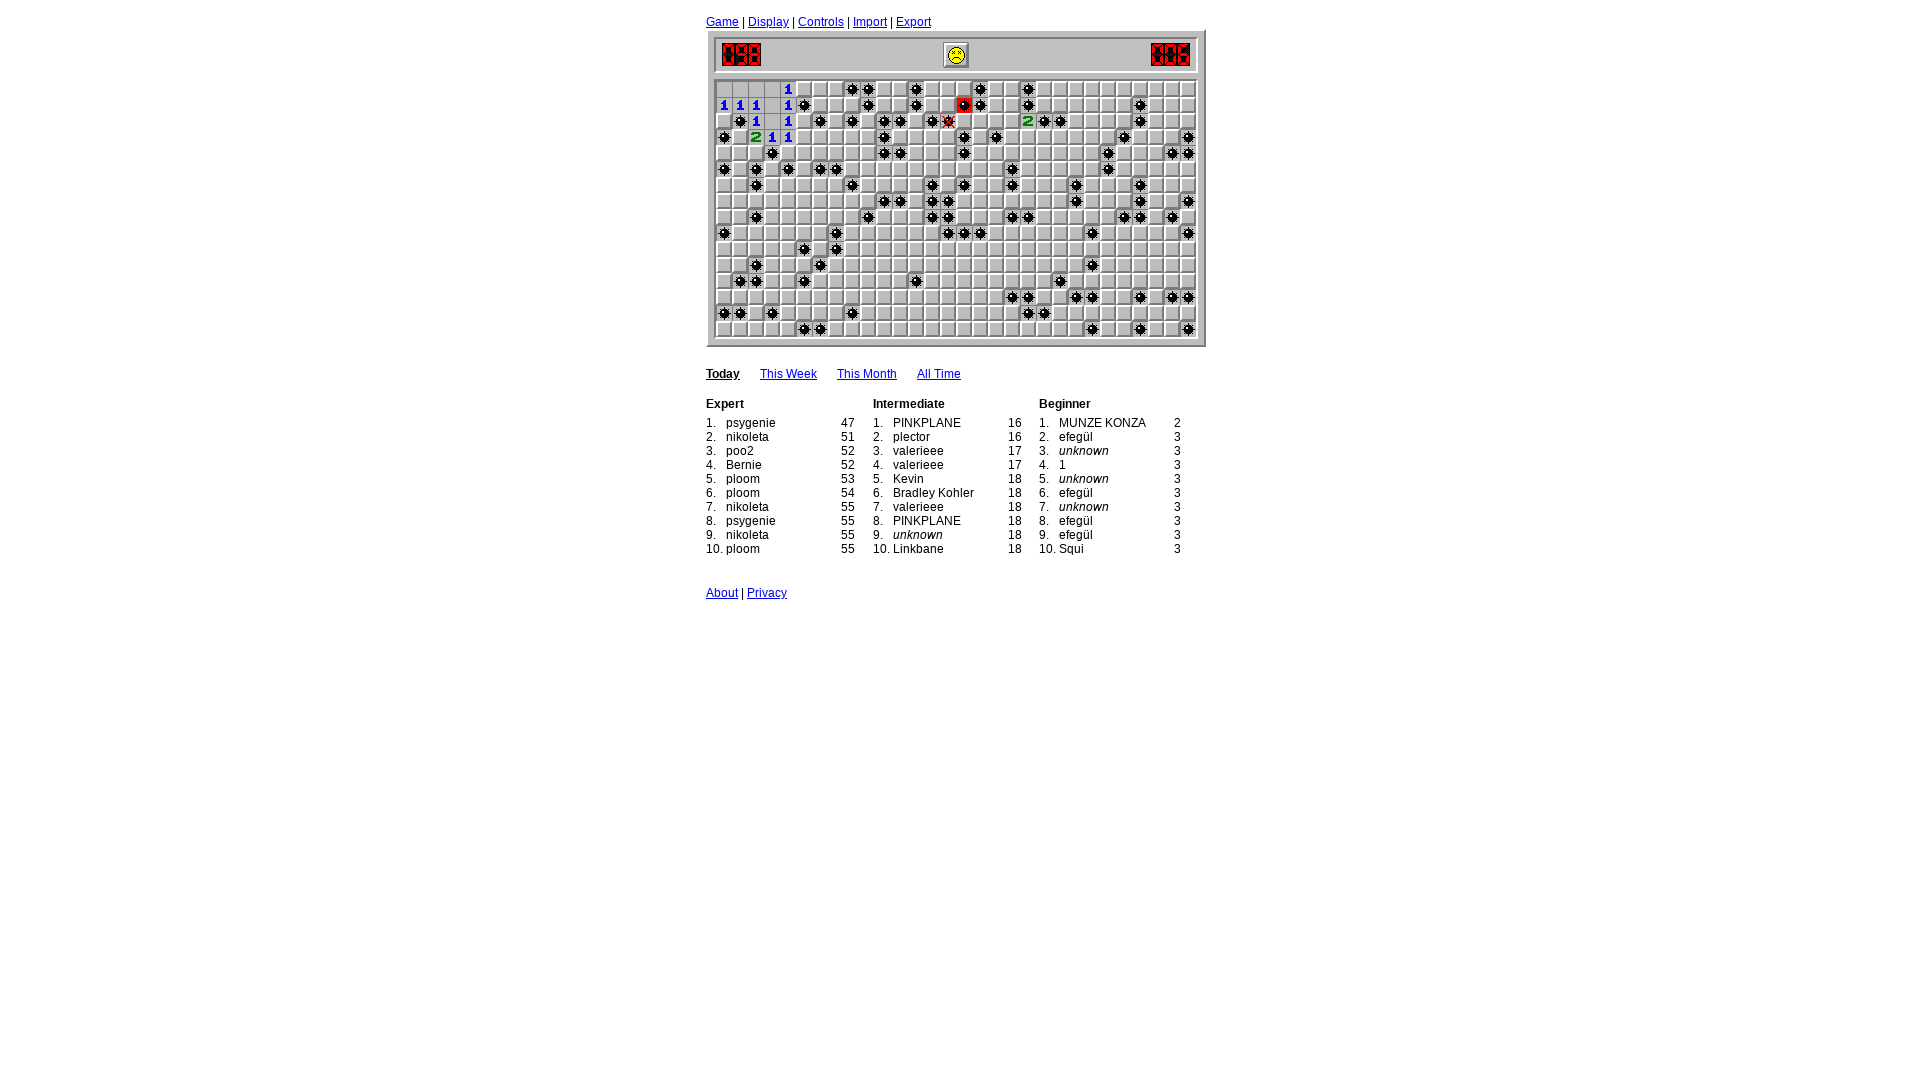

Read board state for cells with numbers 0-8 (17 finished cells)
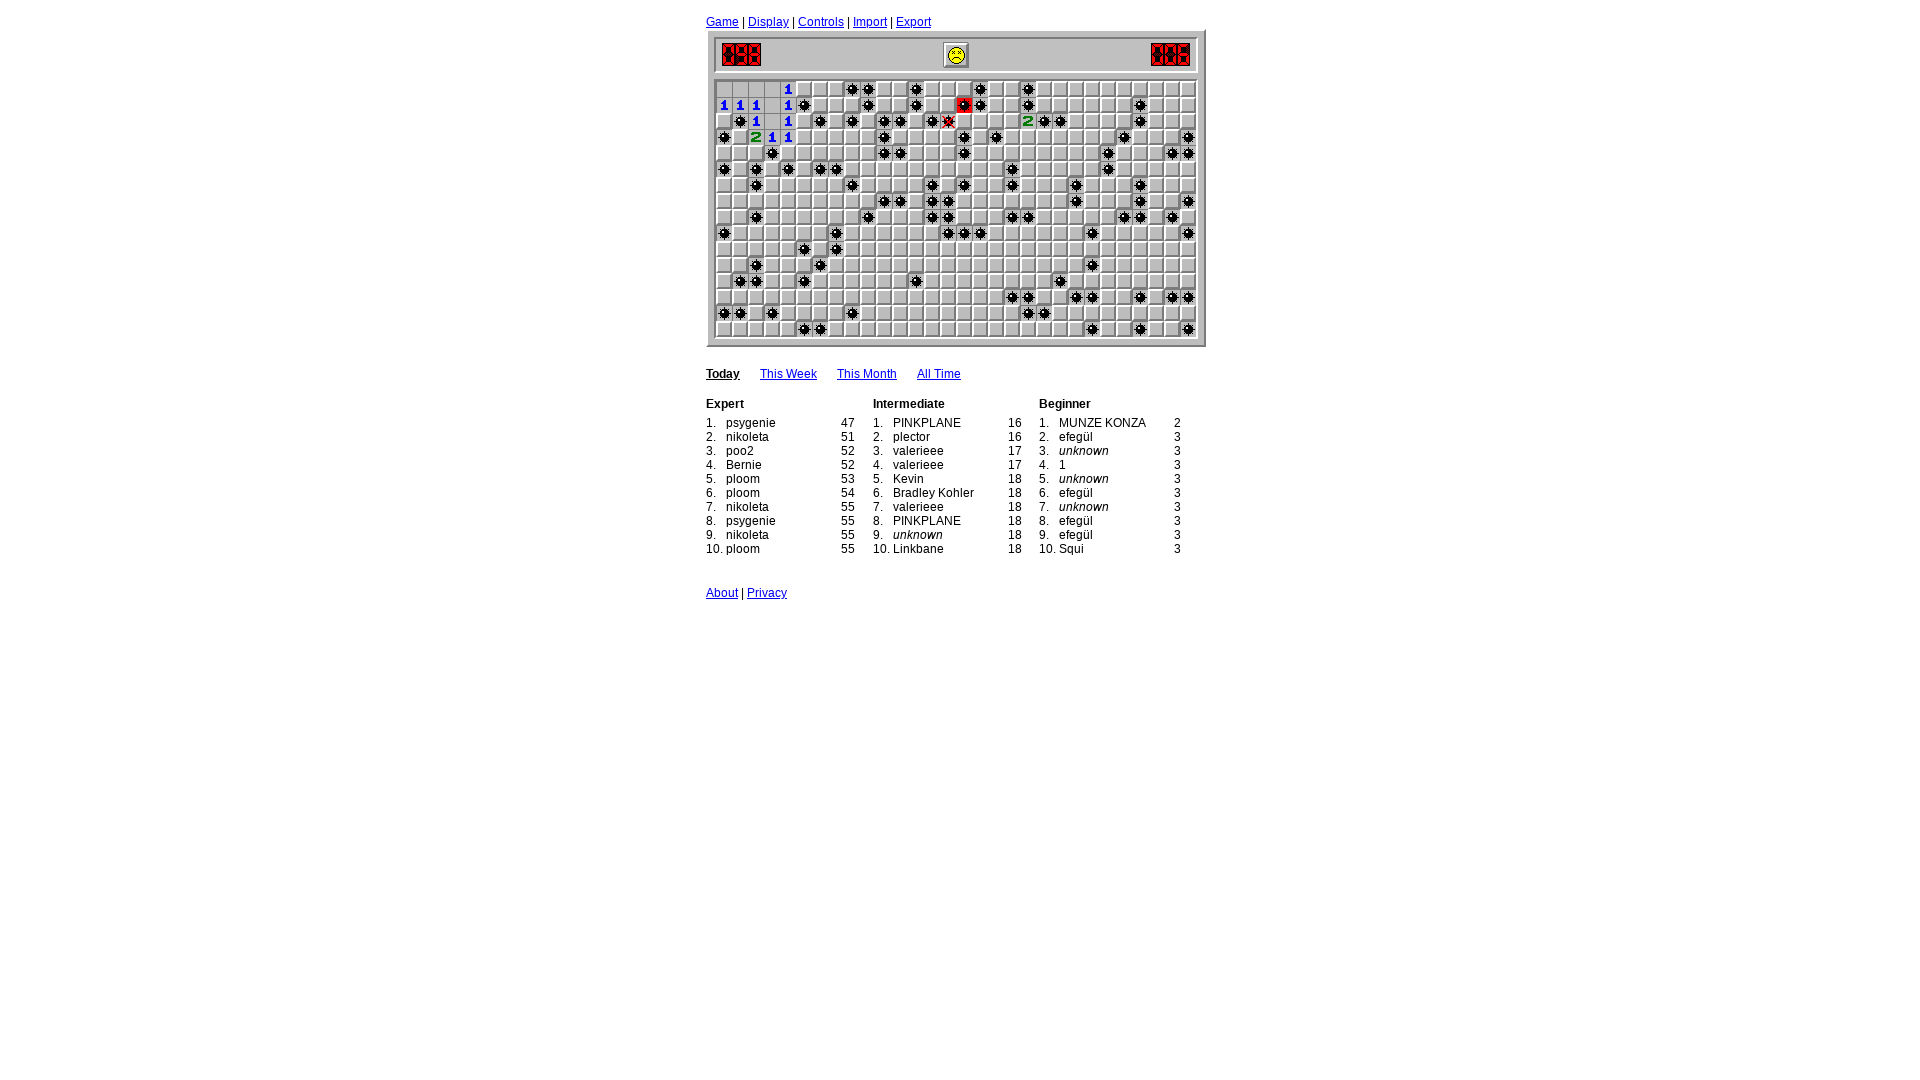

Analyzed board: identified 0 flagged cells and 0 safe cells to click
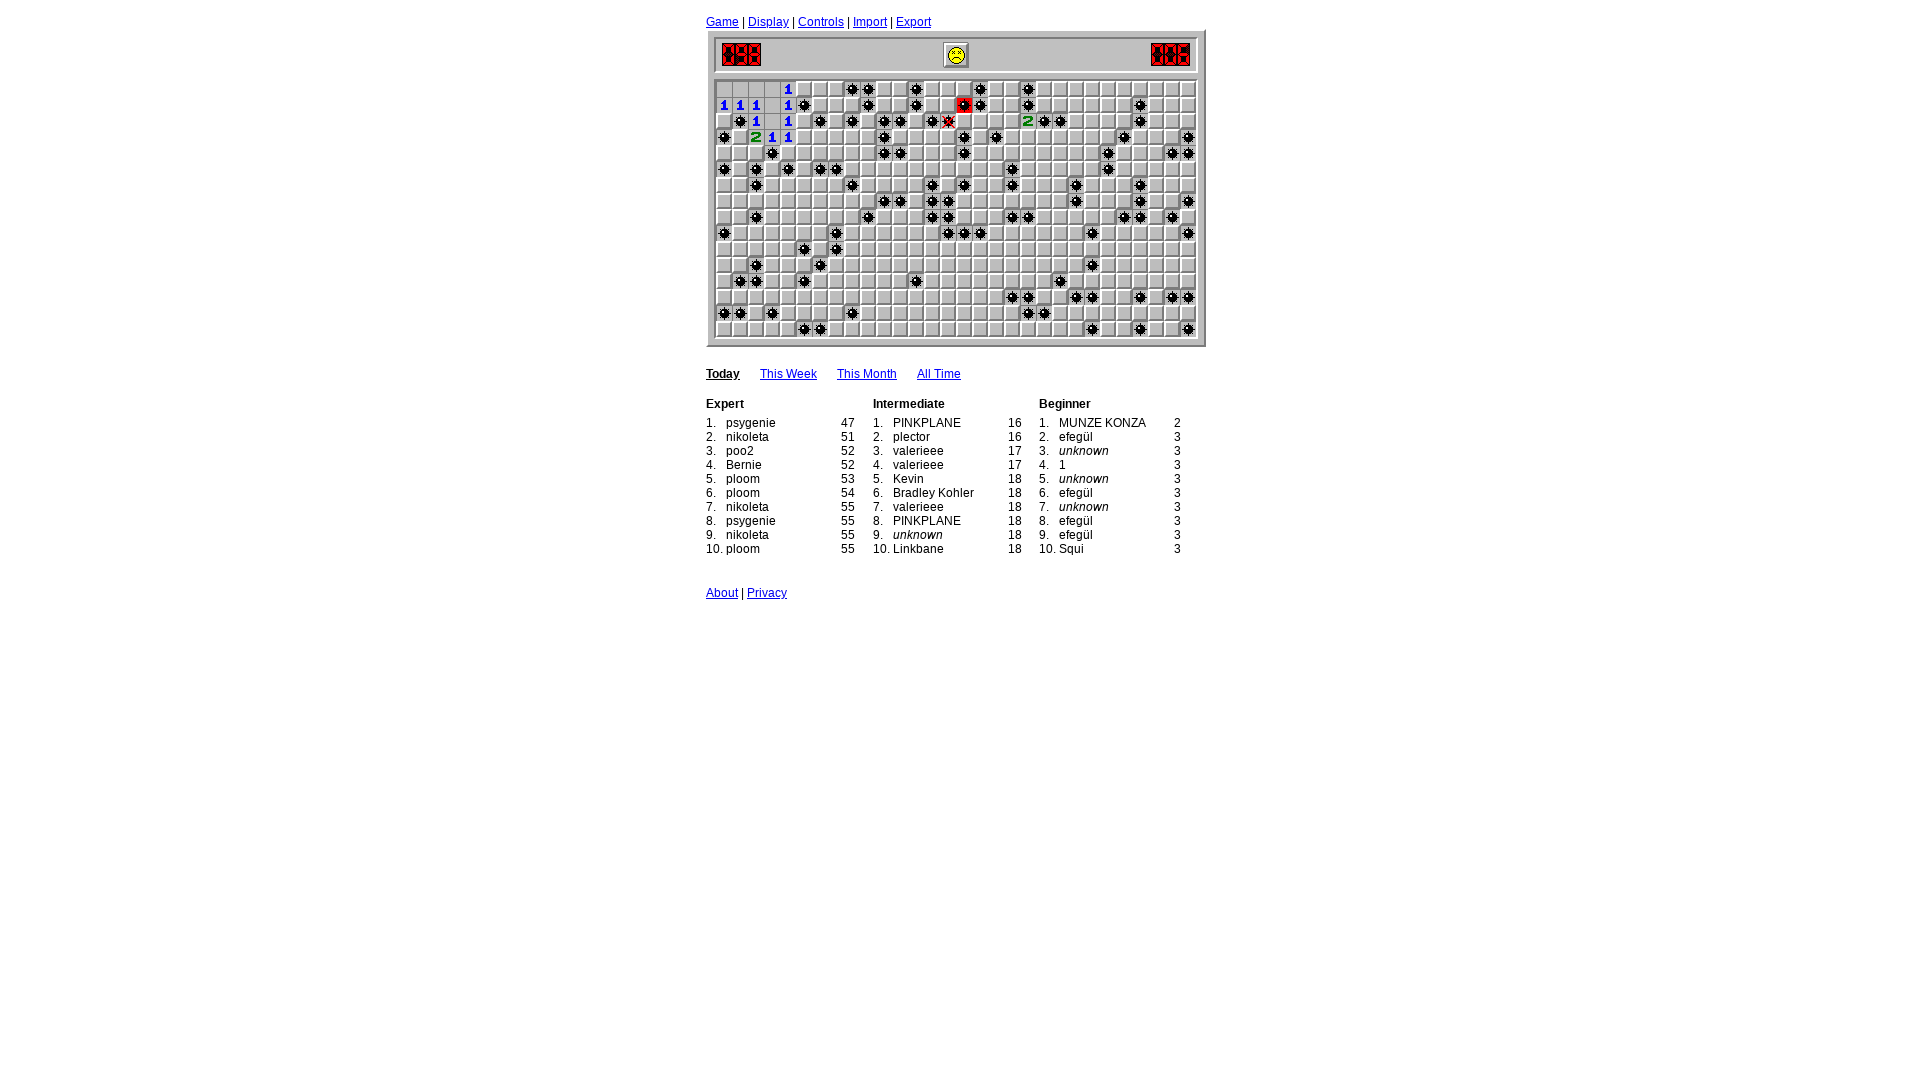

Game loop iteration 57: waited 400ms
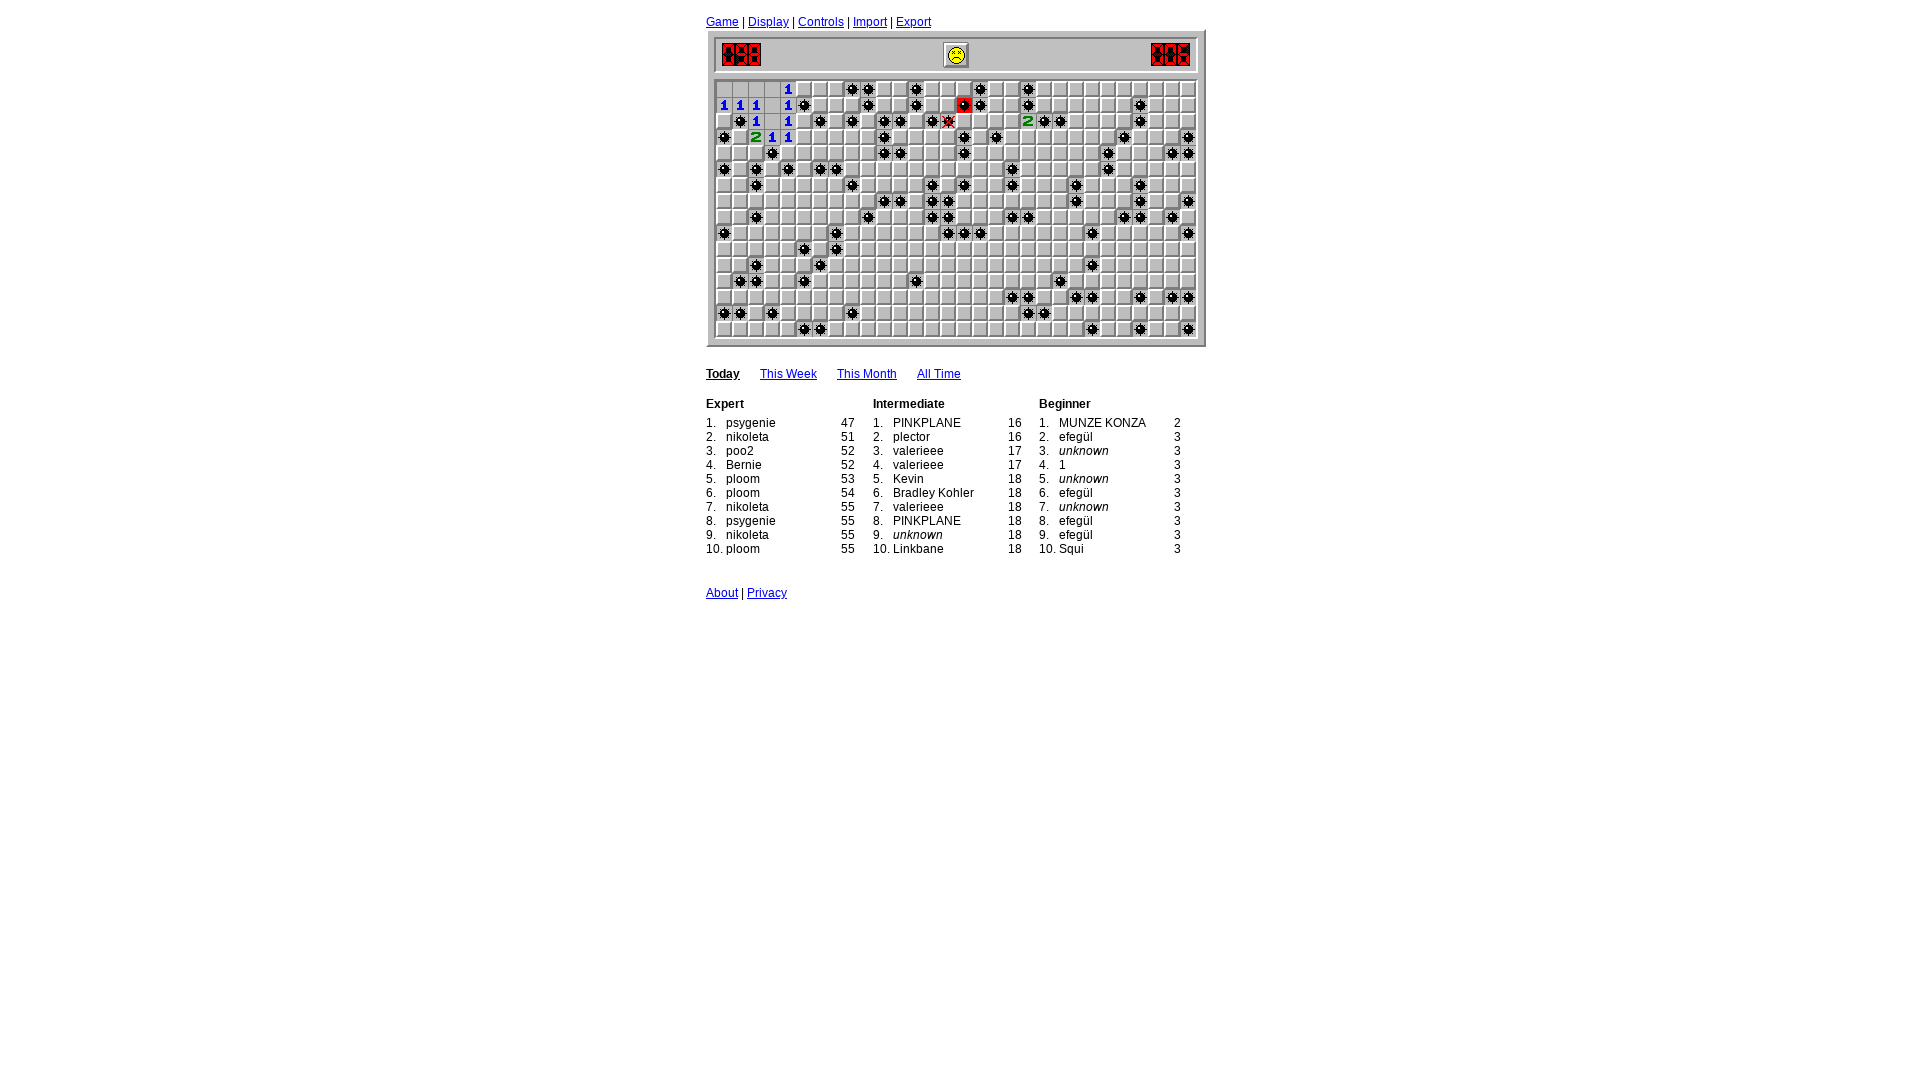

Read board state for cells with numbers 0-8 (17 finished cells)
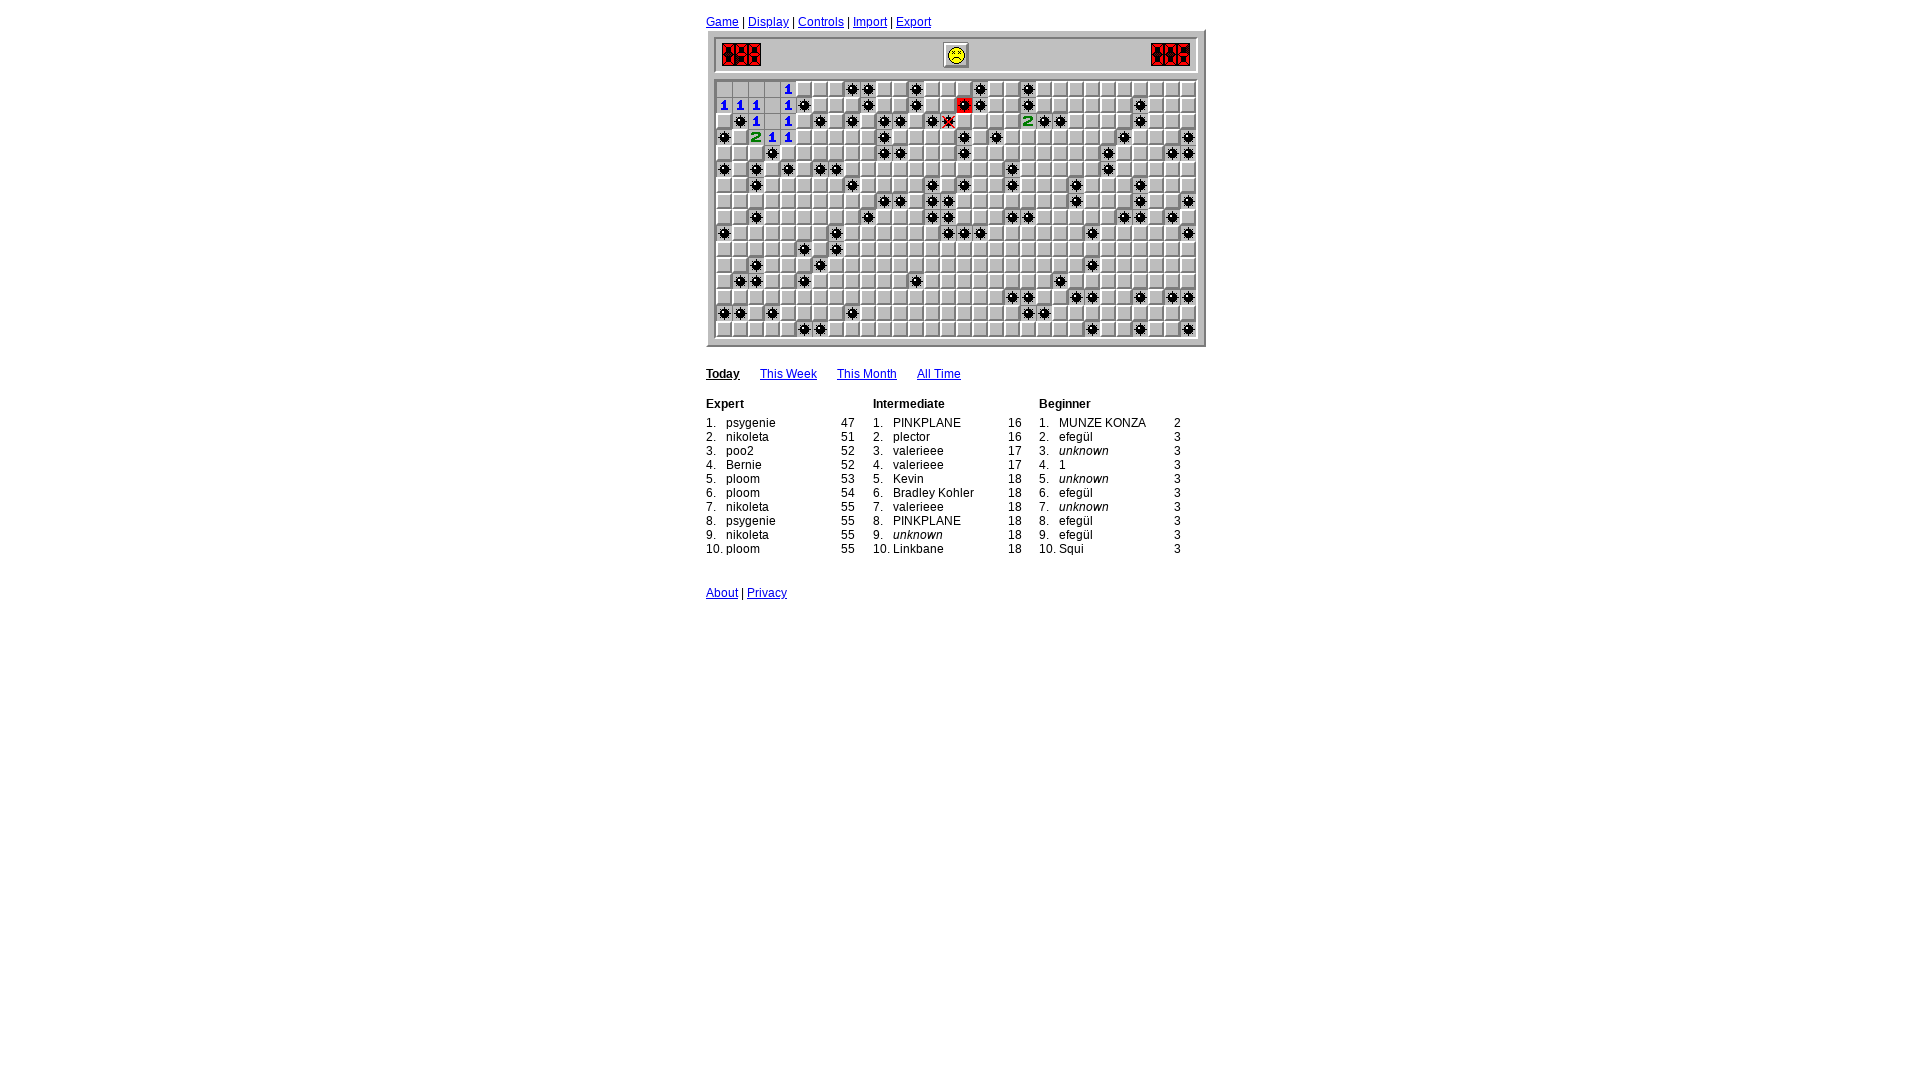

Analyzed board: identified 0 flagged cells and 0 safe cells to click
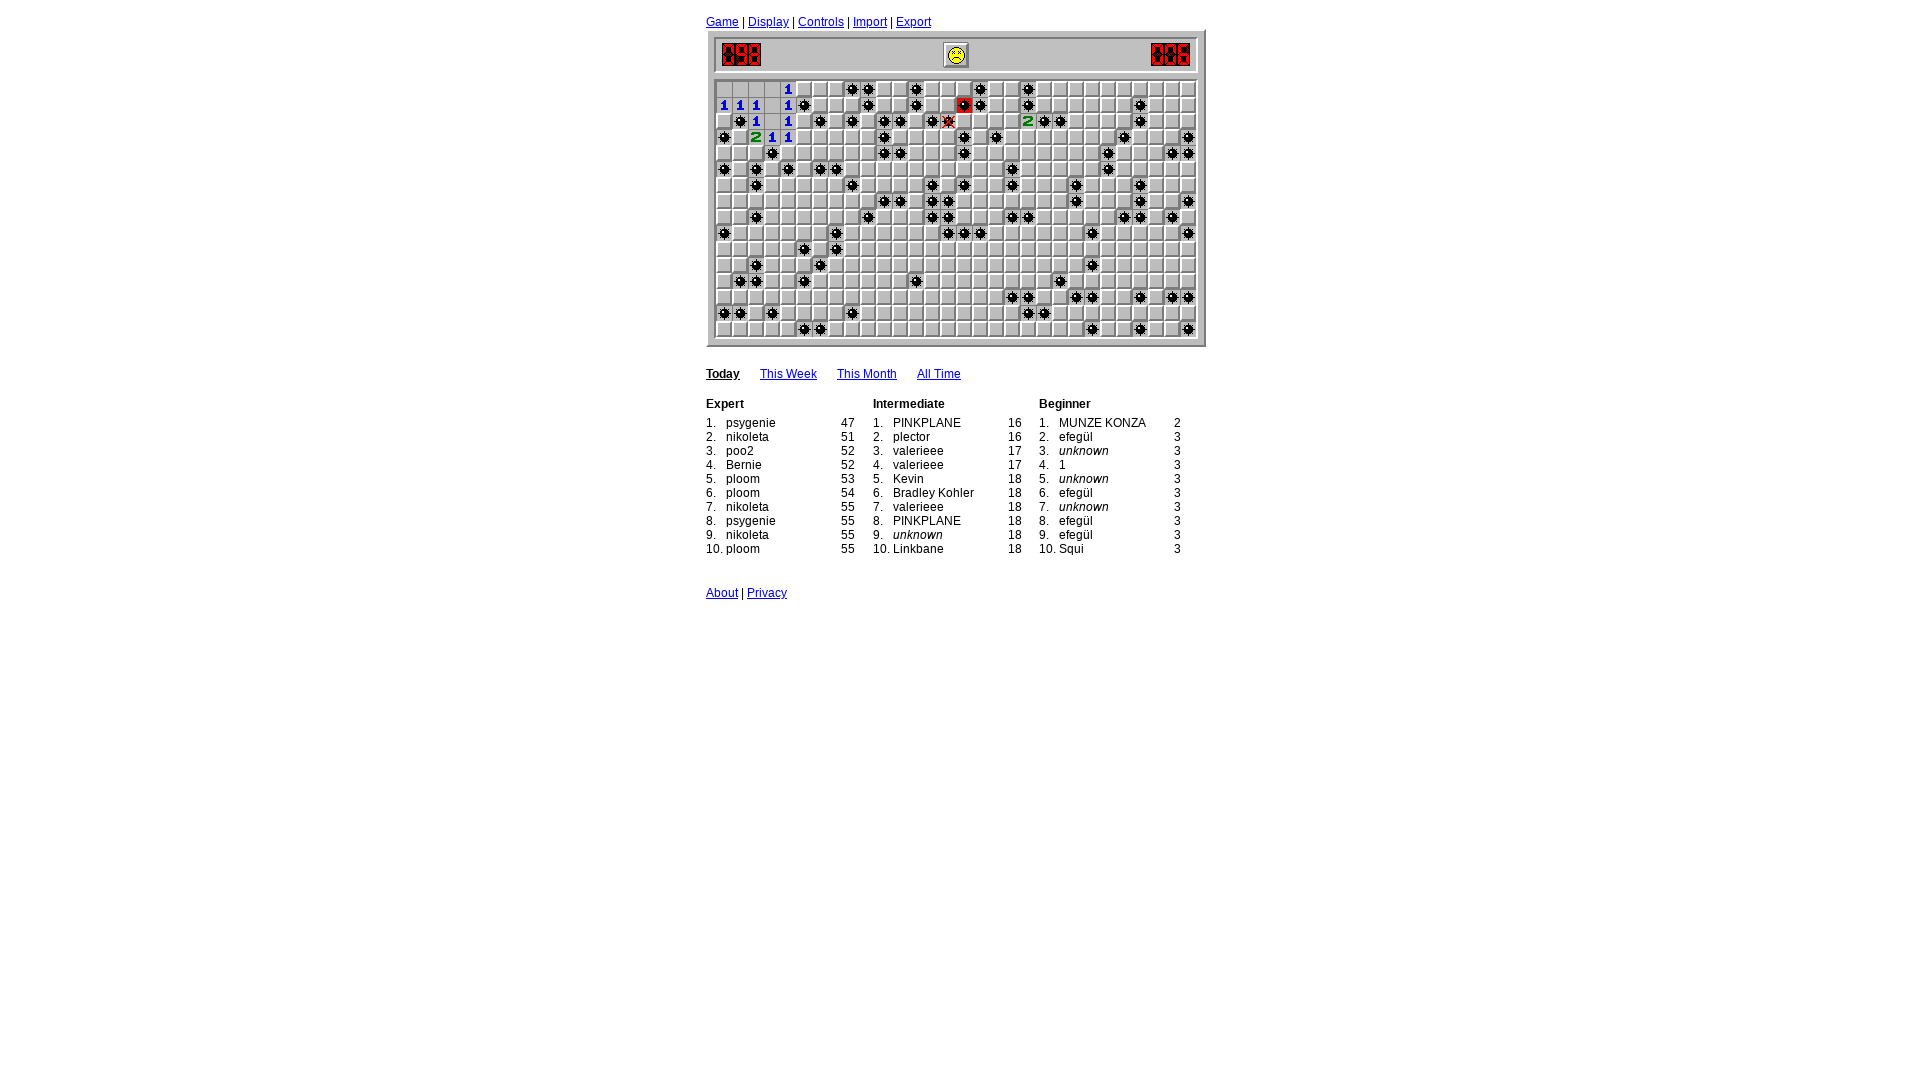

Game loop iteration 58: waited 400ms
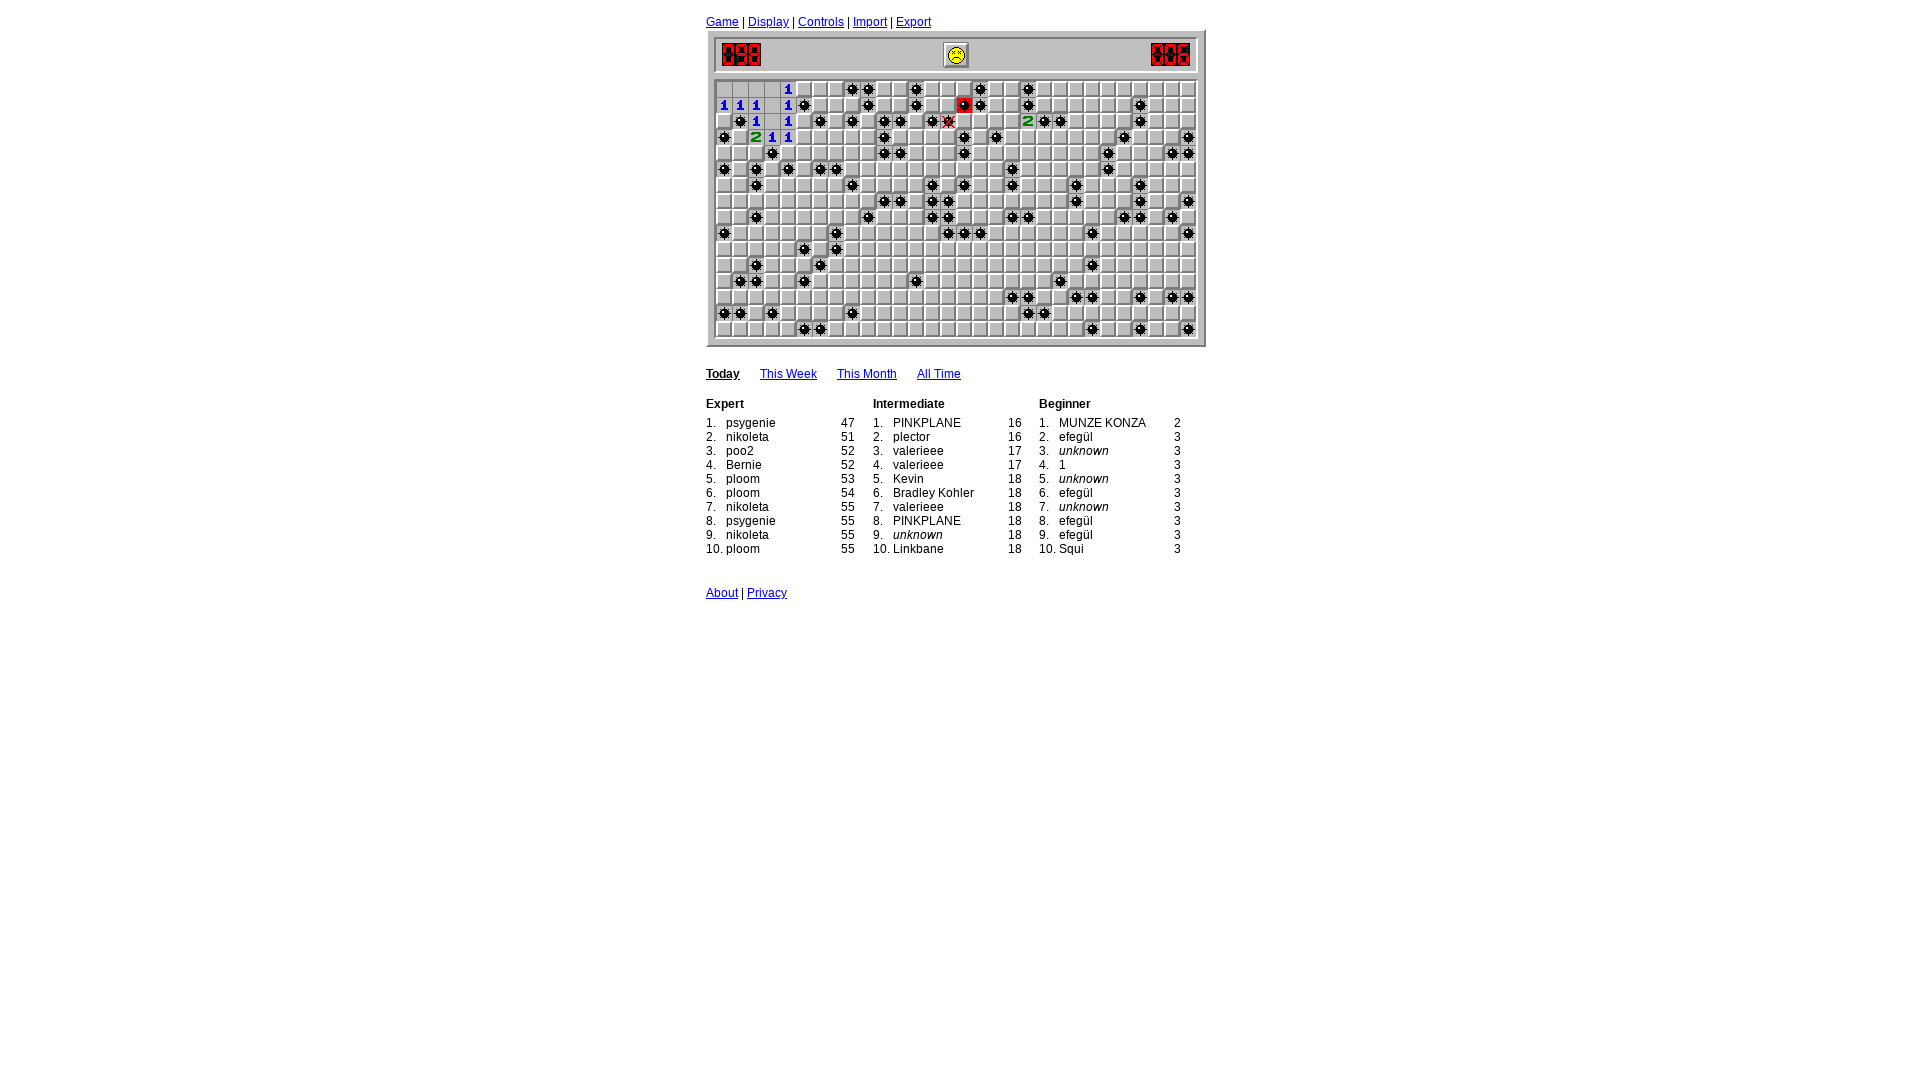

Read board state for cells with numbers 0-8 (17 finished cells)
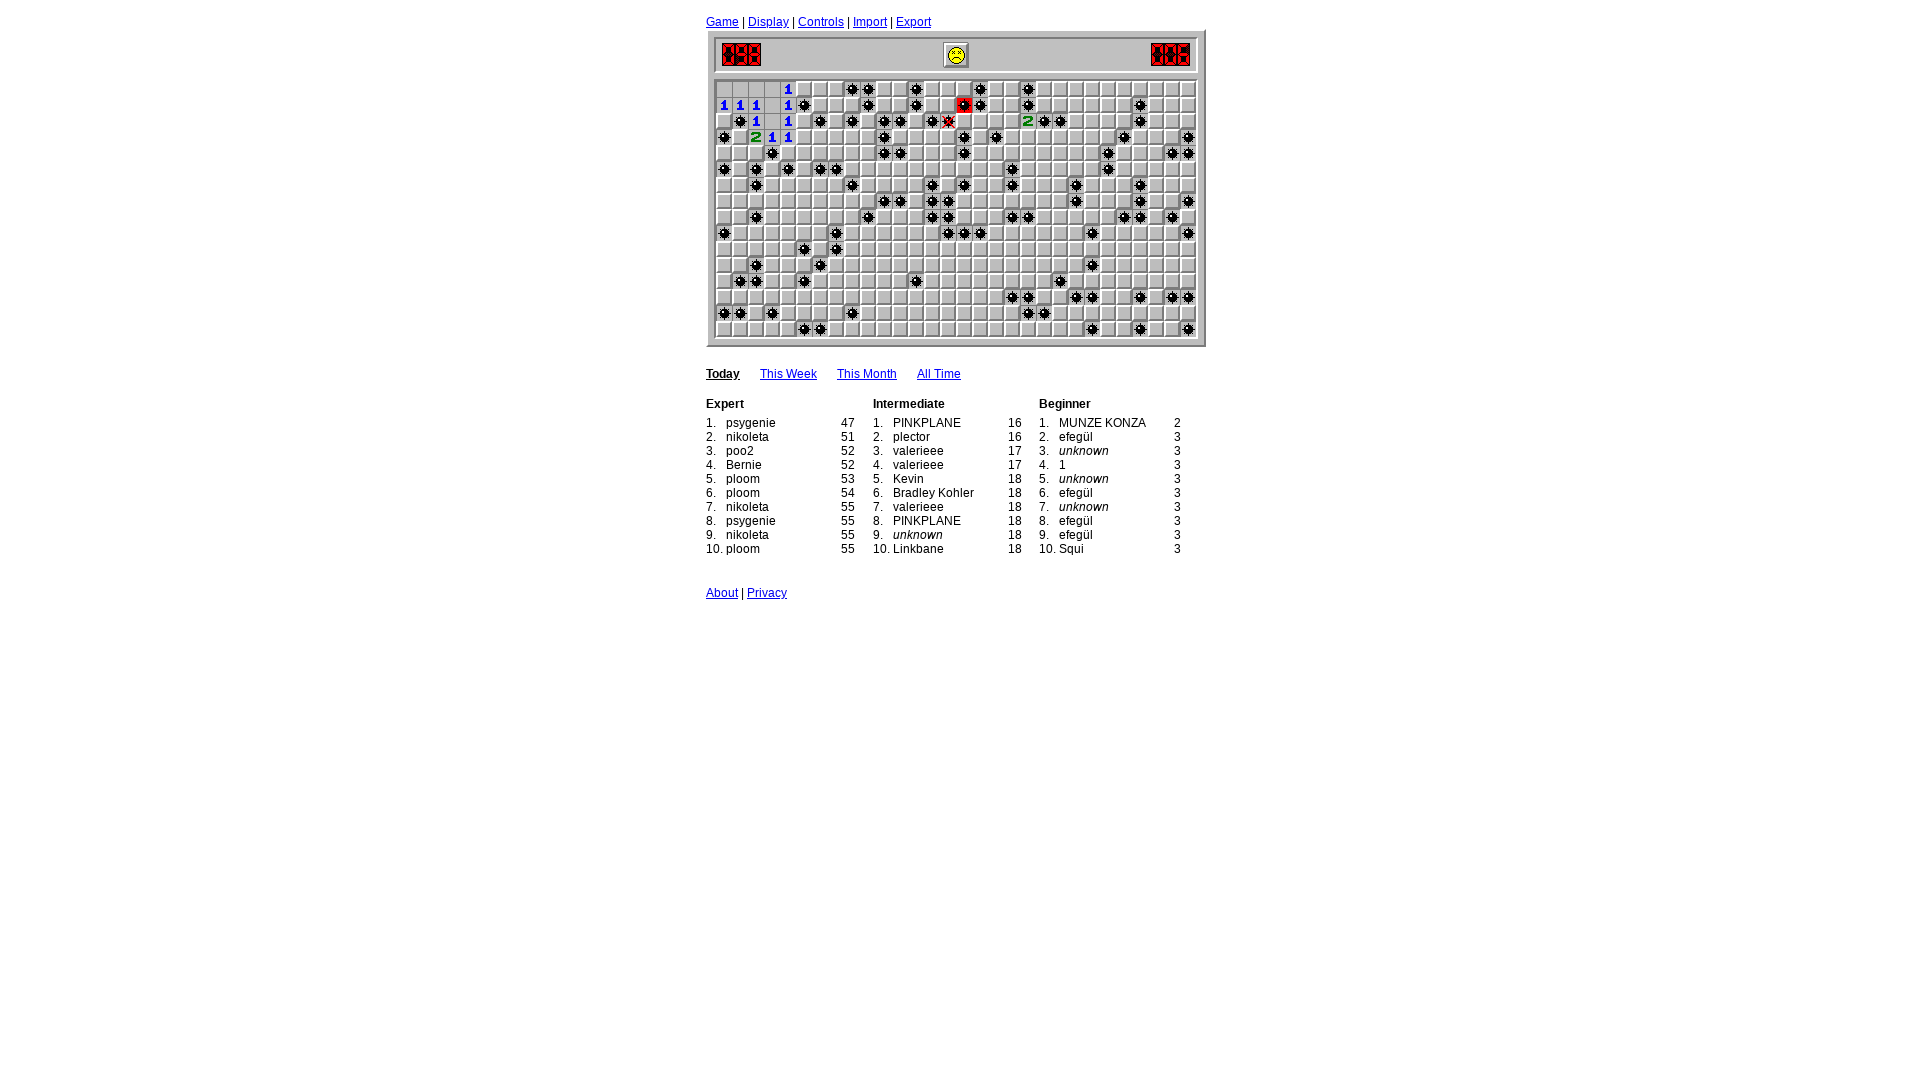

Analyzed board: identified 0 flagged cells and 0 safe cells to click
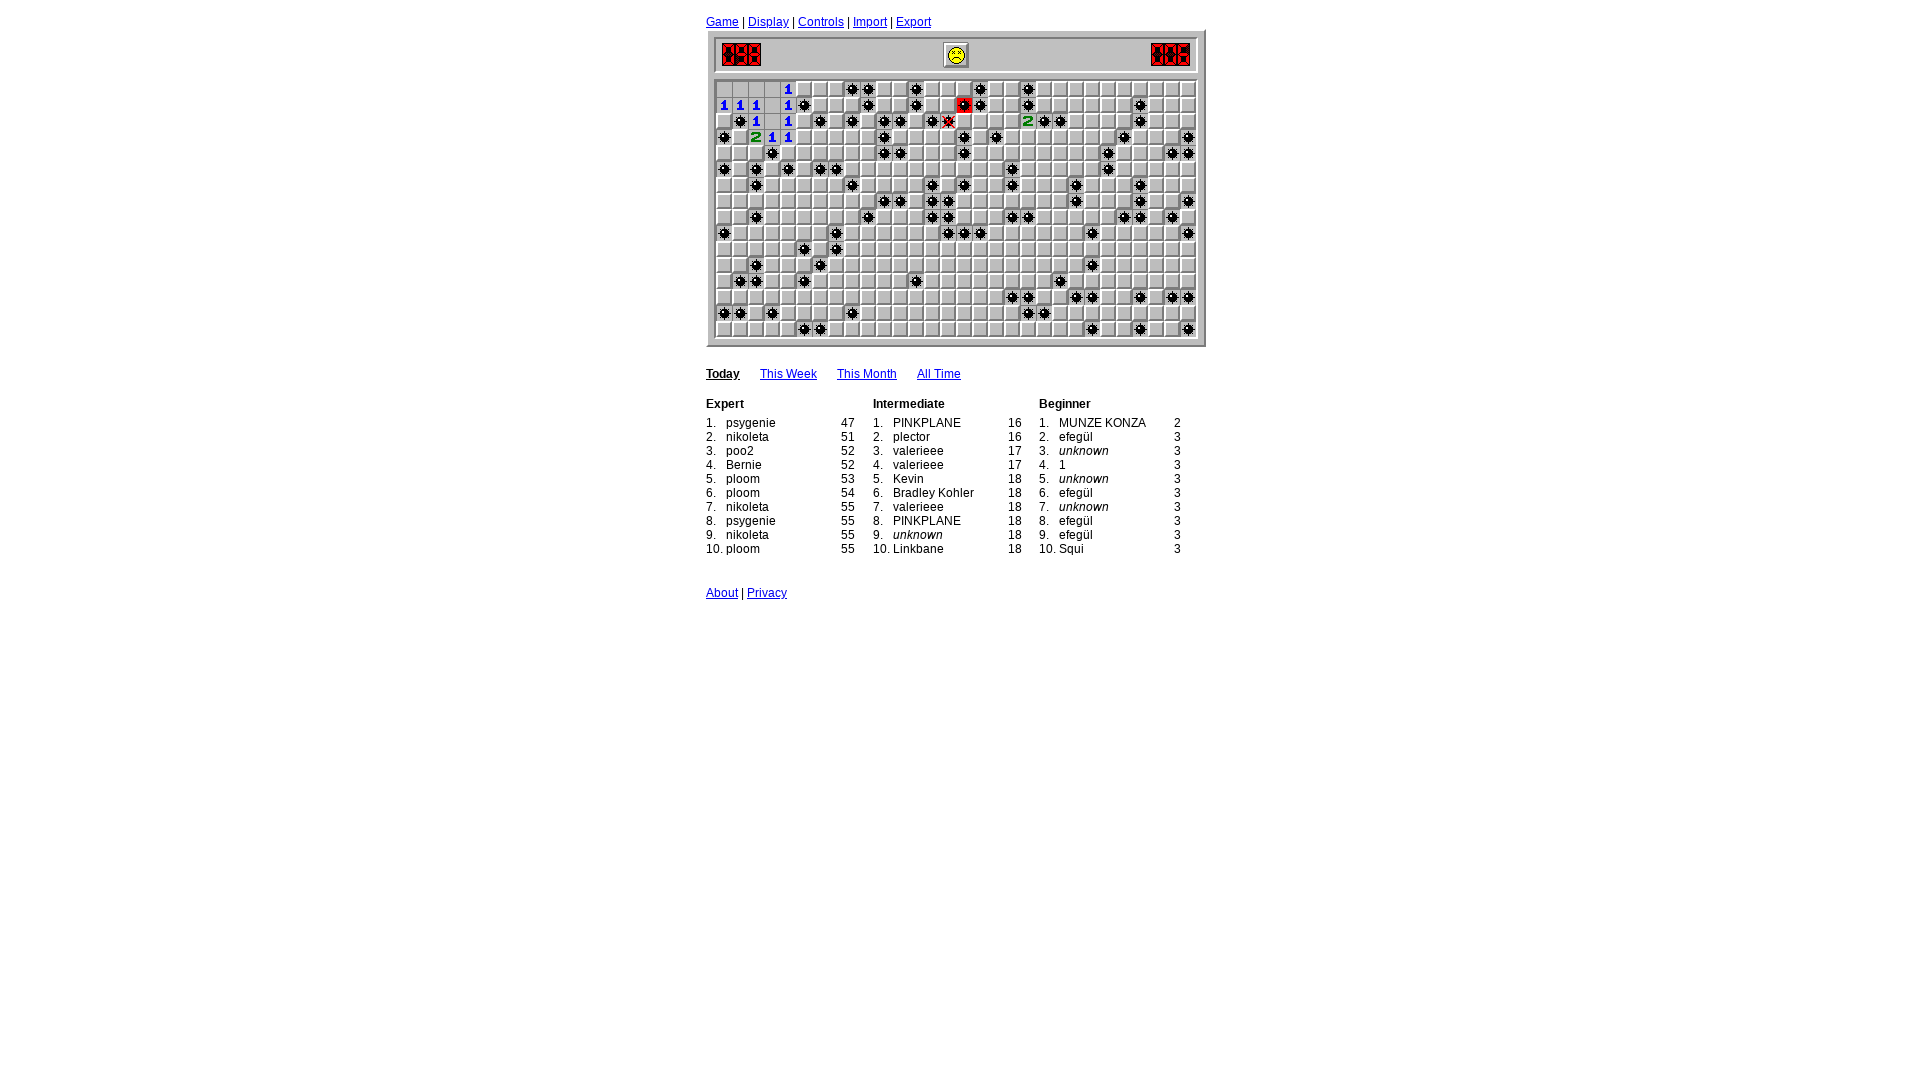

Game loop iteration 59: waited 400ms
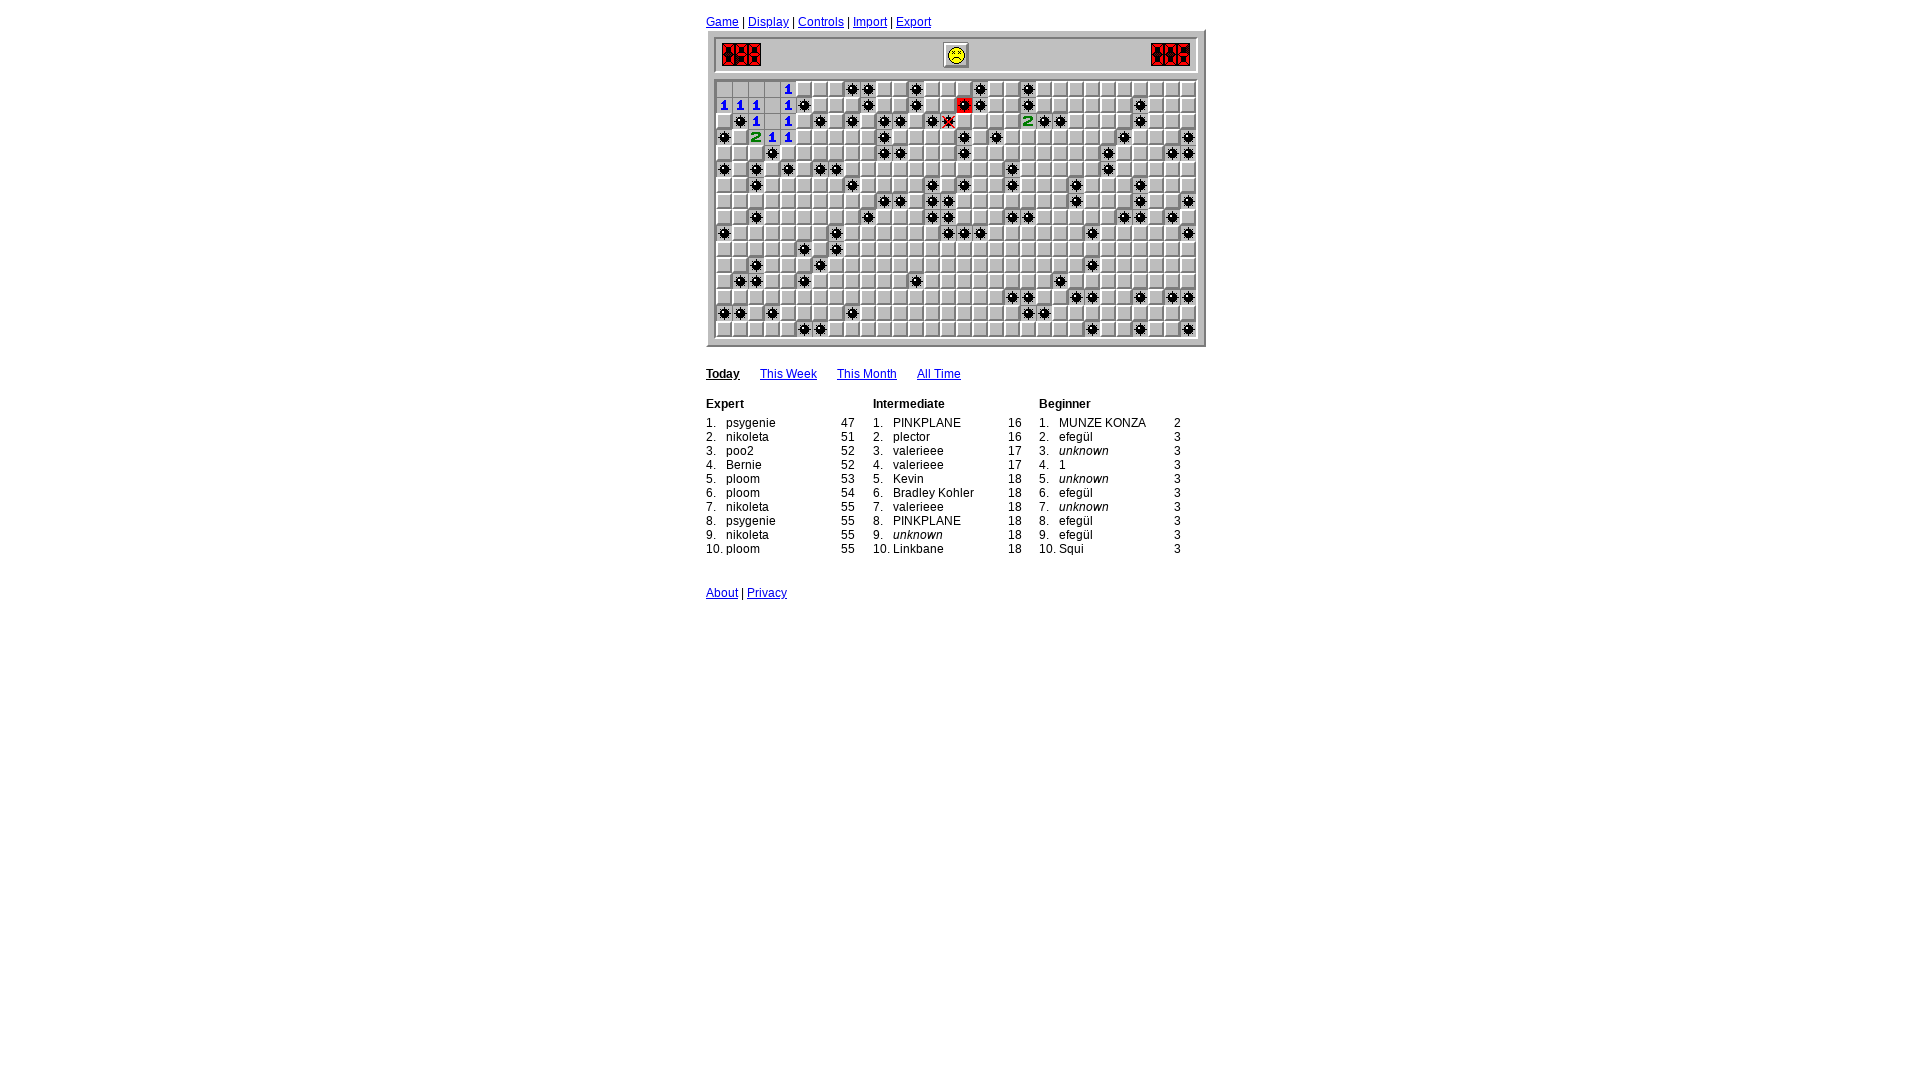

Read board state for cells with numbers 0-8 (17 finished cells)
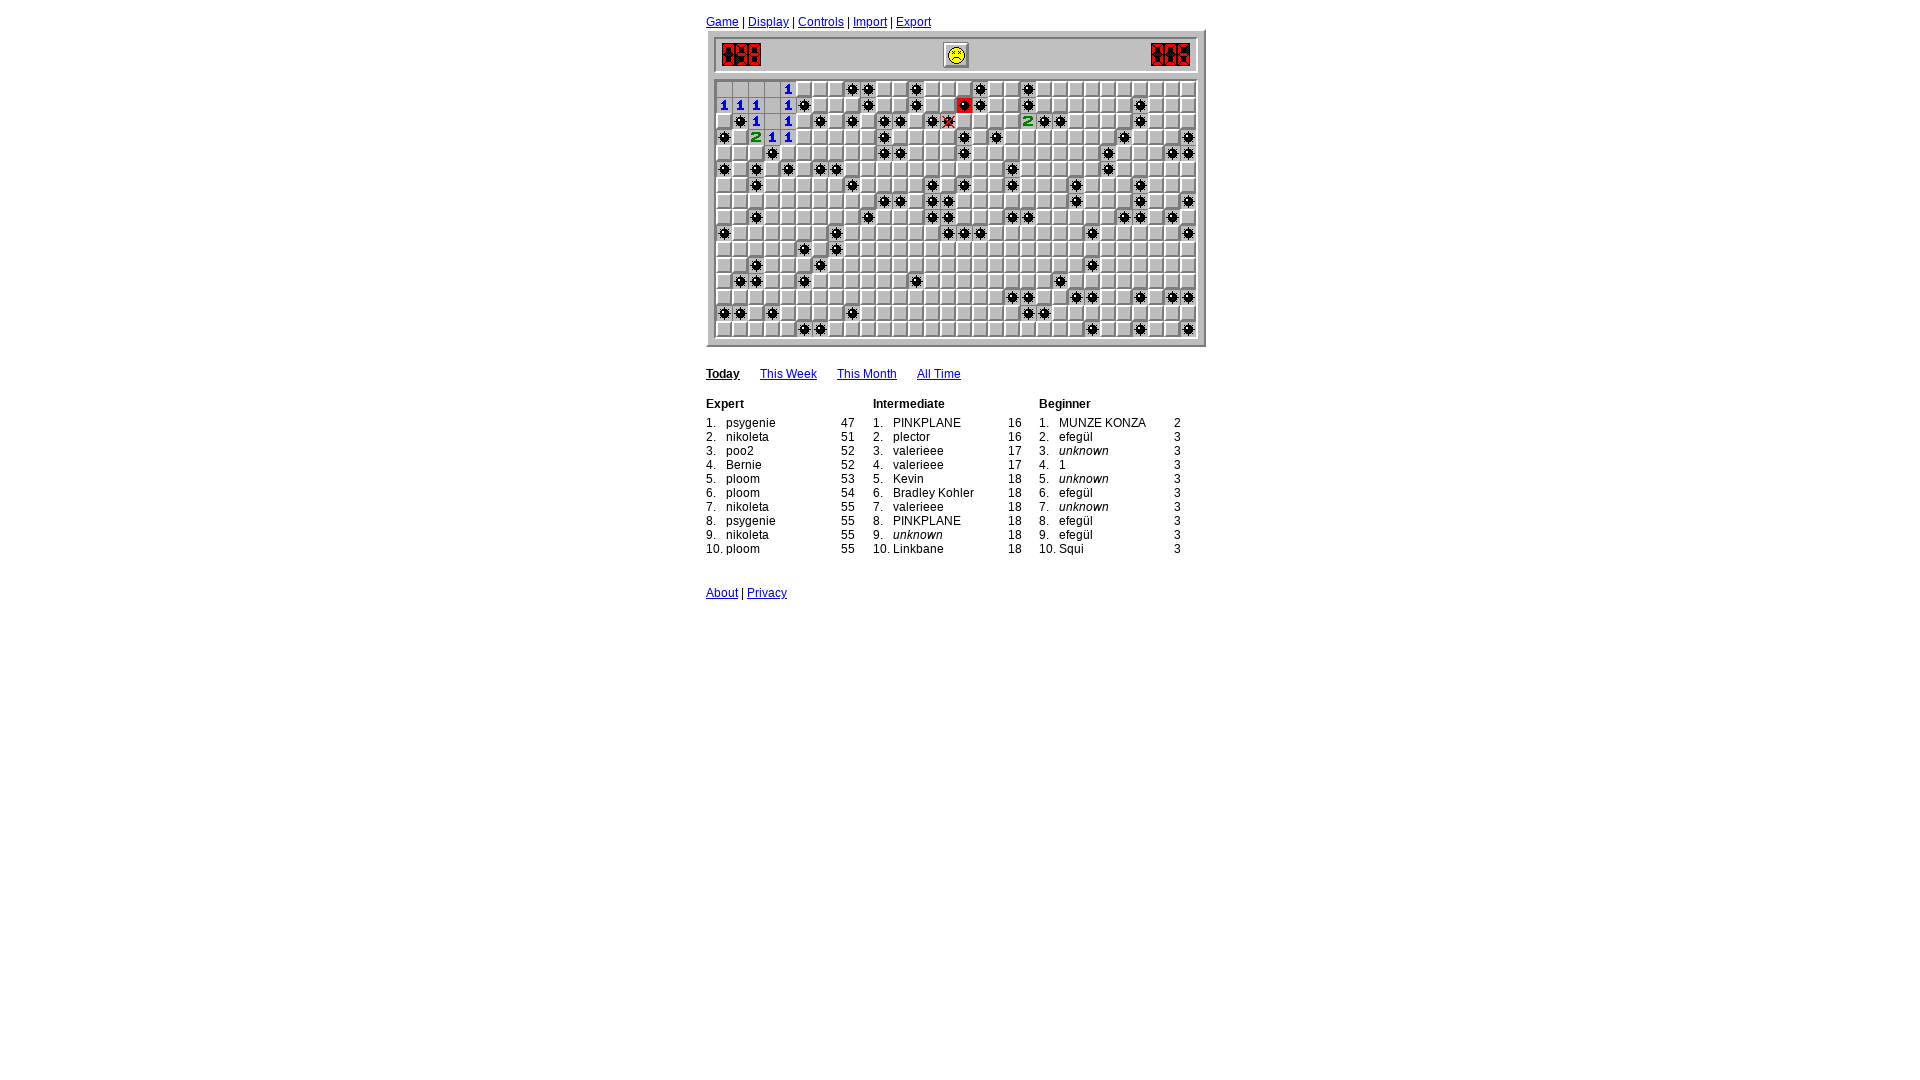

Analyzed board: identified 0 flagged cells and 0 safe cells to click
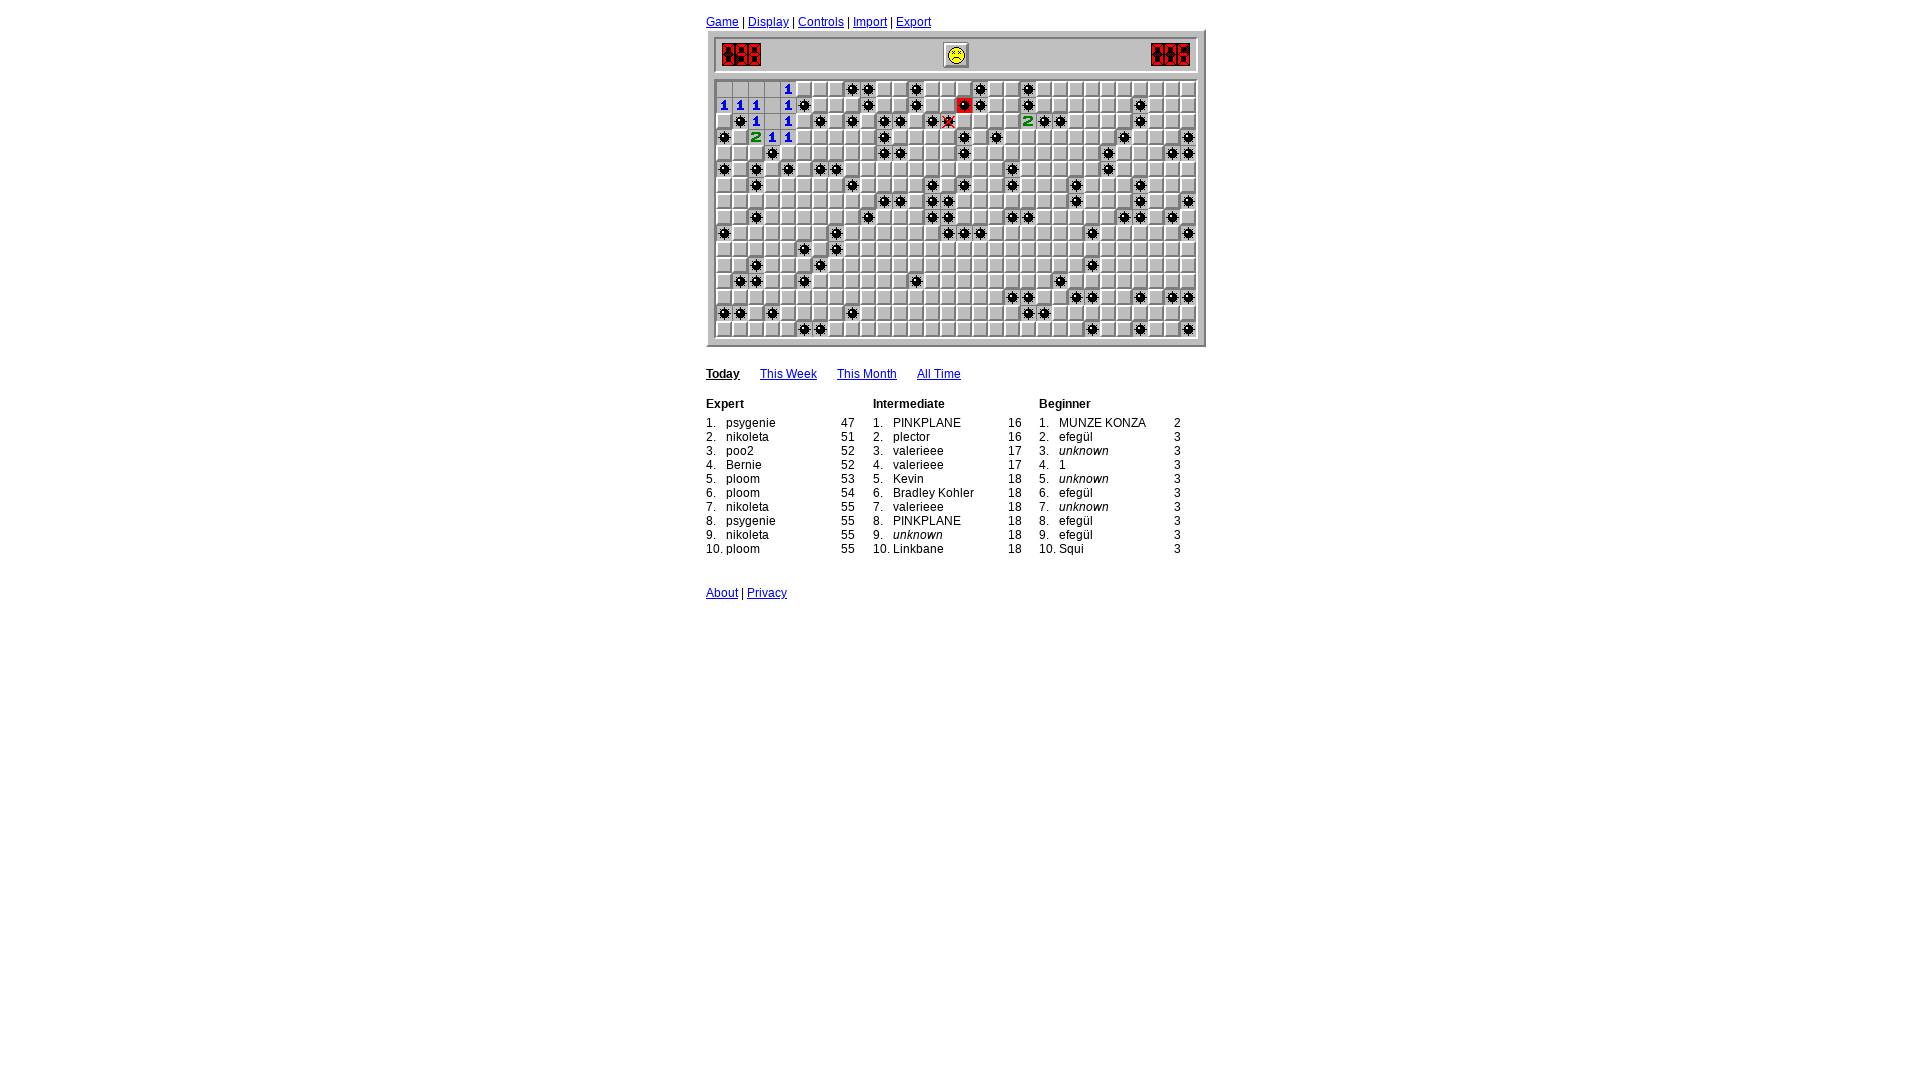

Game loop iteration 60: waited 400ms
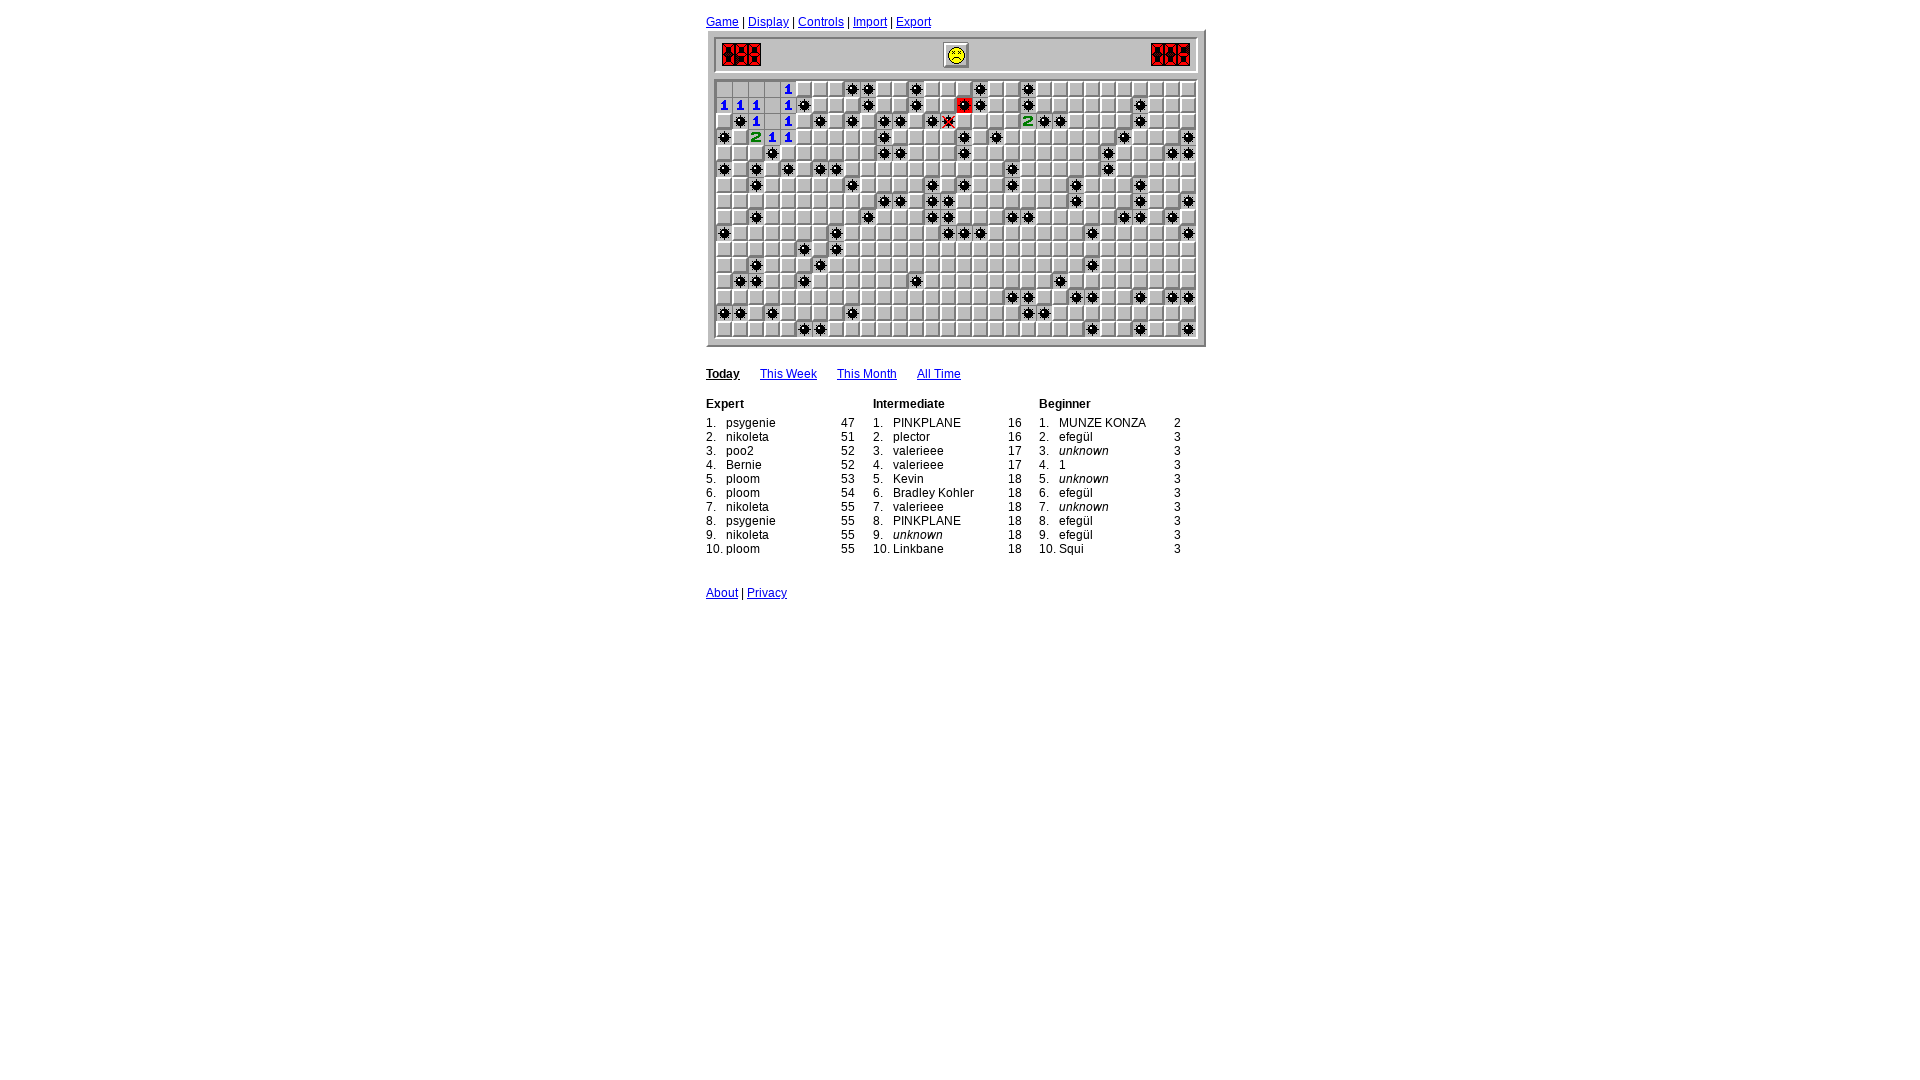

Read board state for cells with numbers 0-8 (17 finished cells)
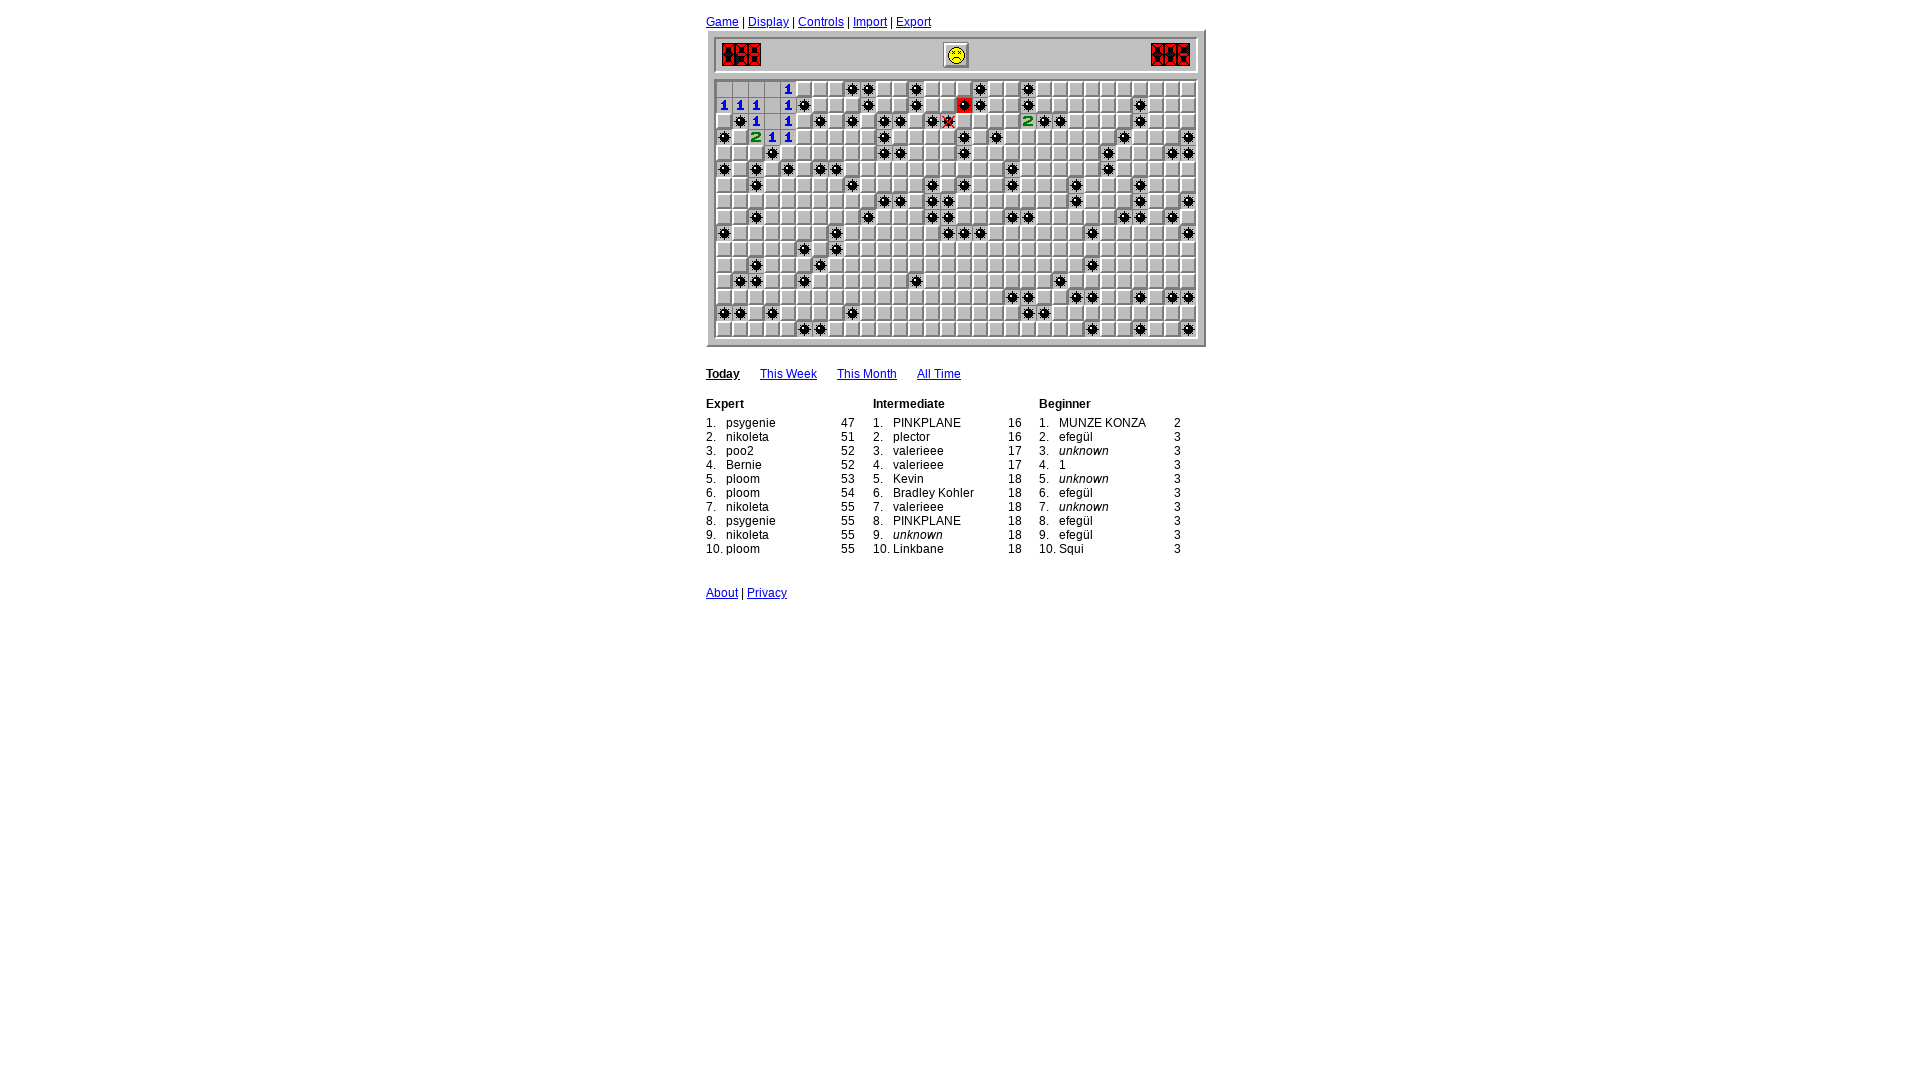

Analyzed board: identified 0 flagged cells and 0 safe cells to click
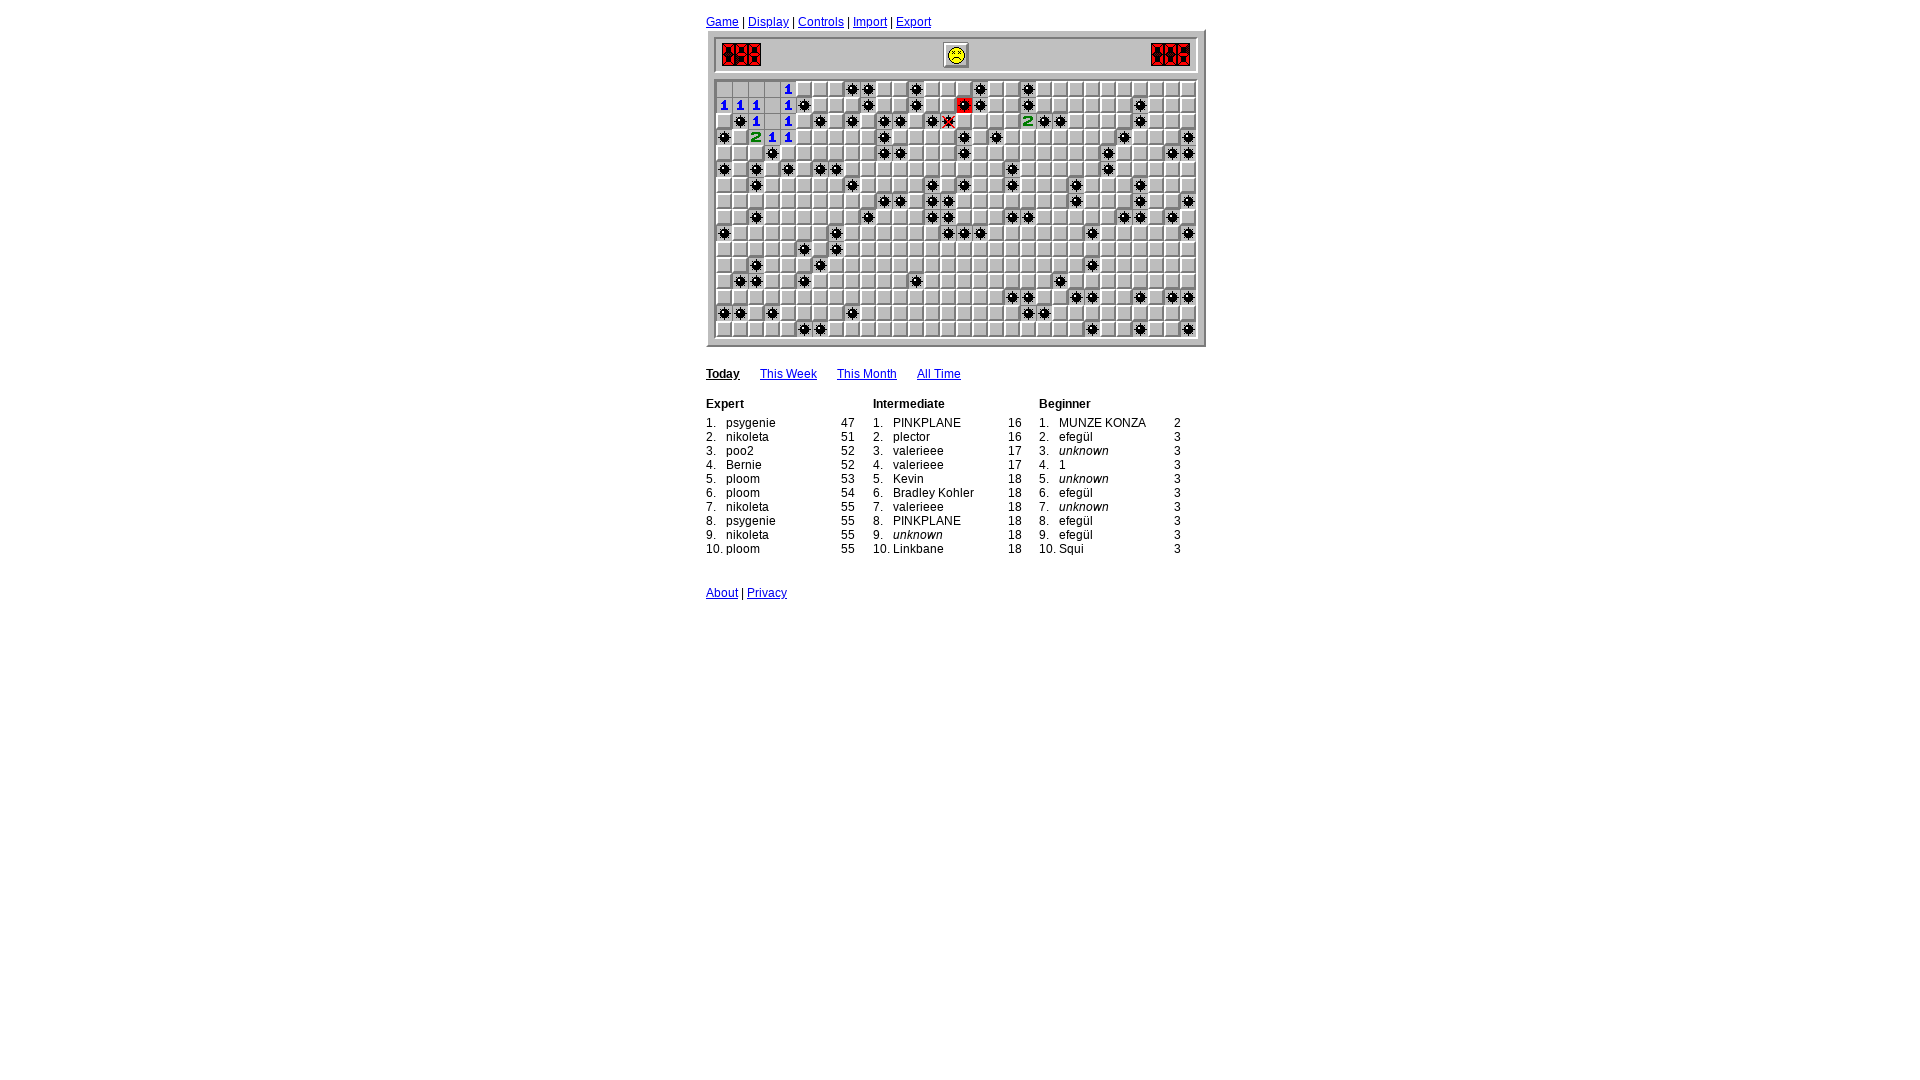

Game loop iteration 61: waited 400ms
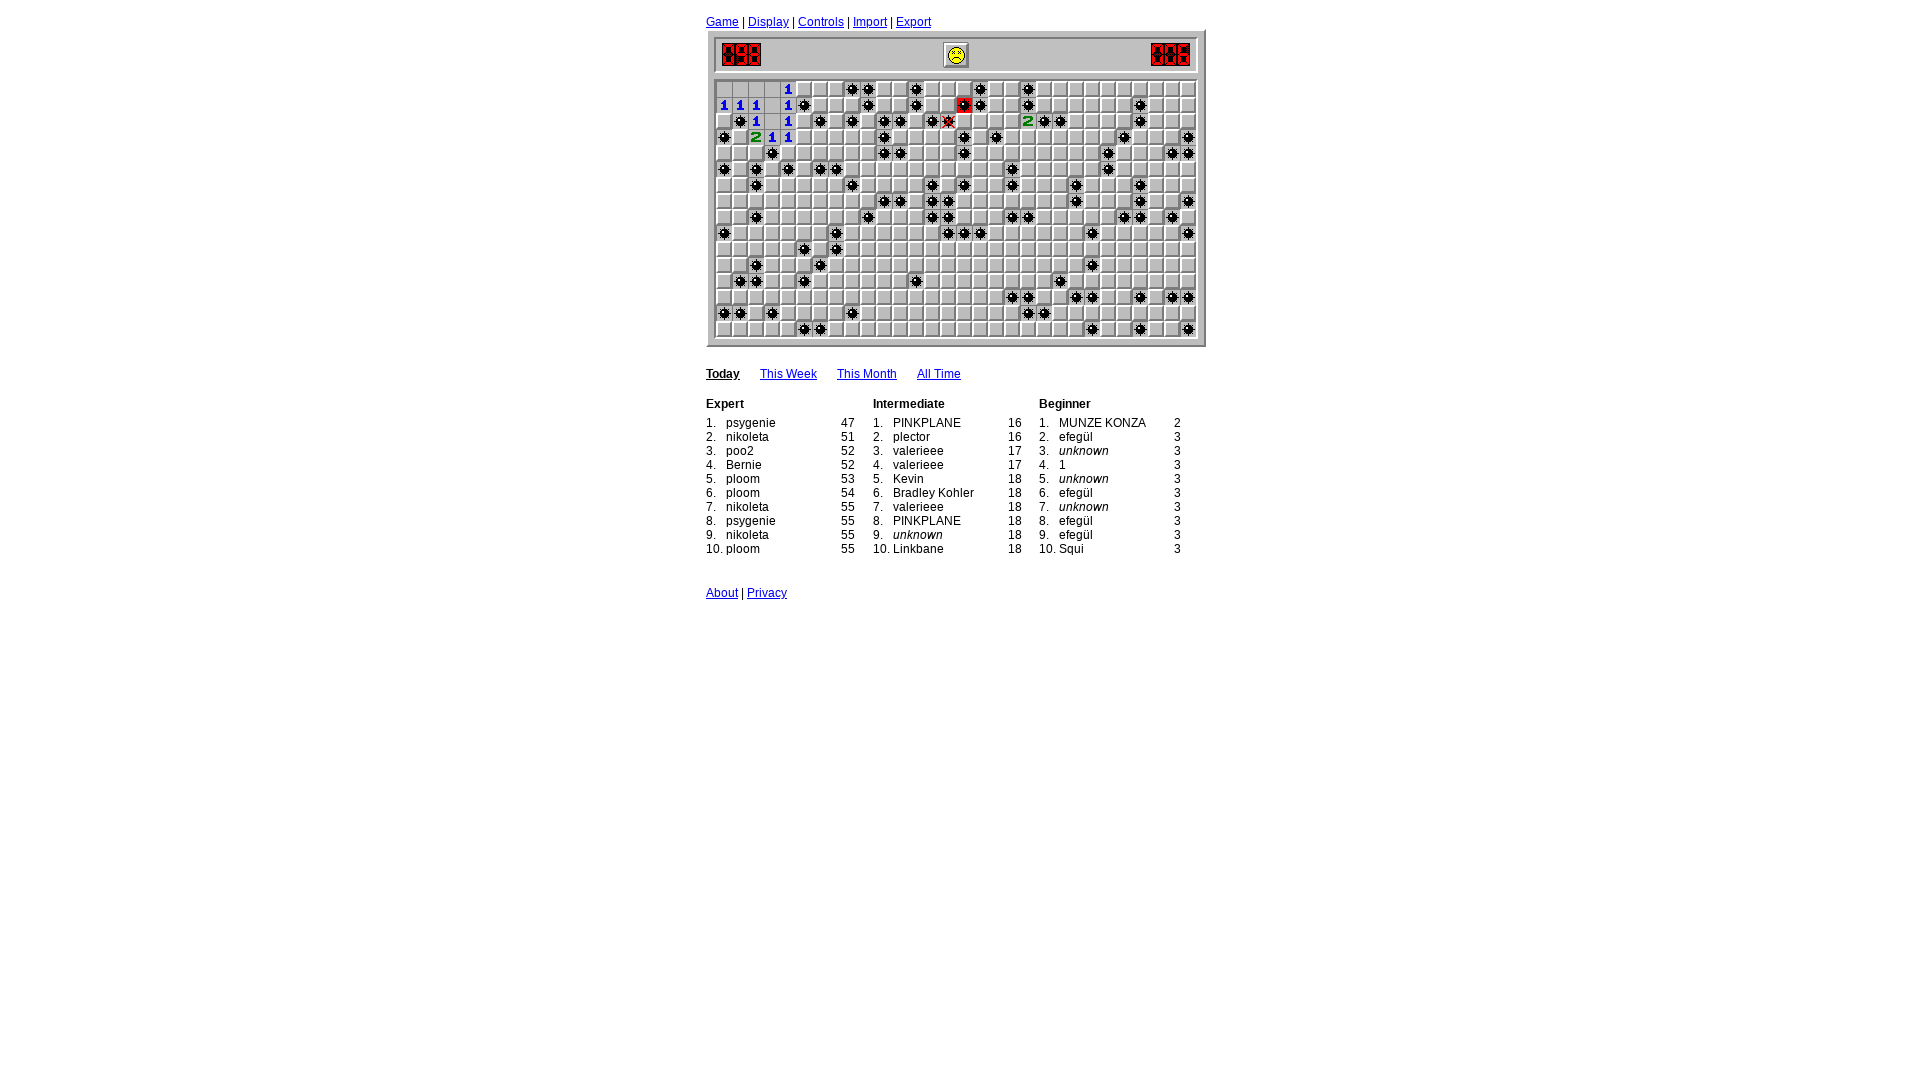

Read board state for cells with numbers 0-8 (17 finished cells)
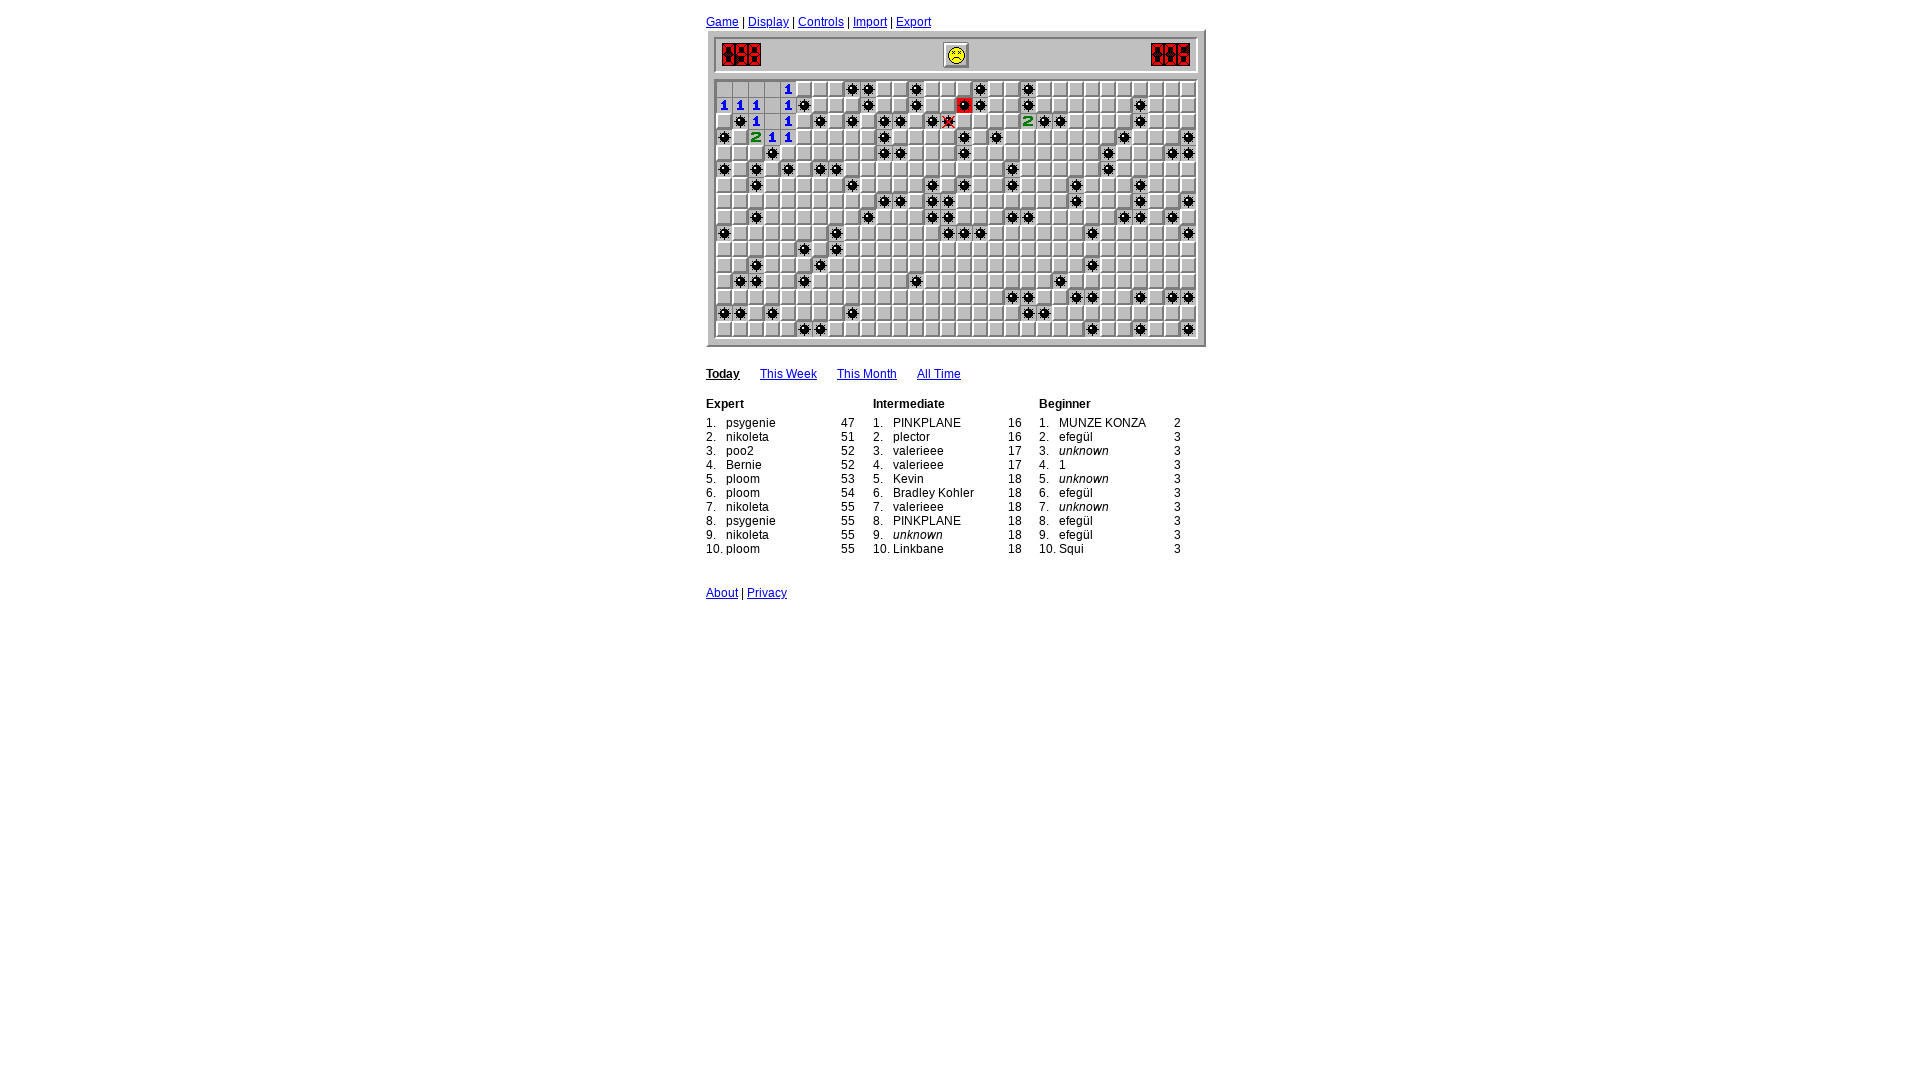

Analyzed board: identified 0 flagged cells and 0 safe cells to click
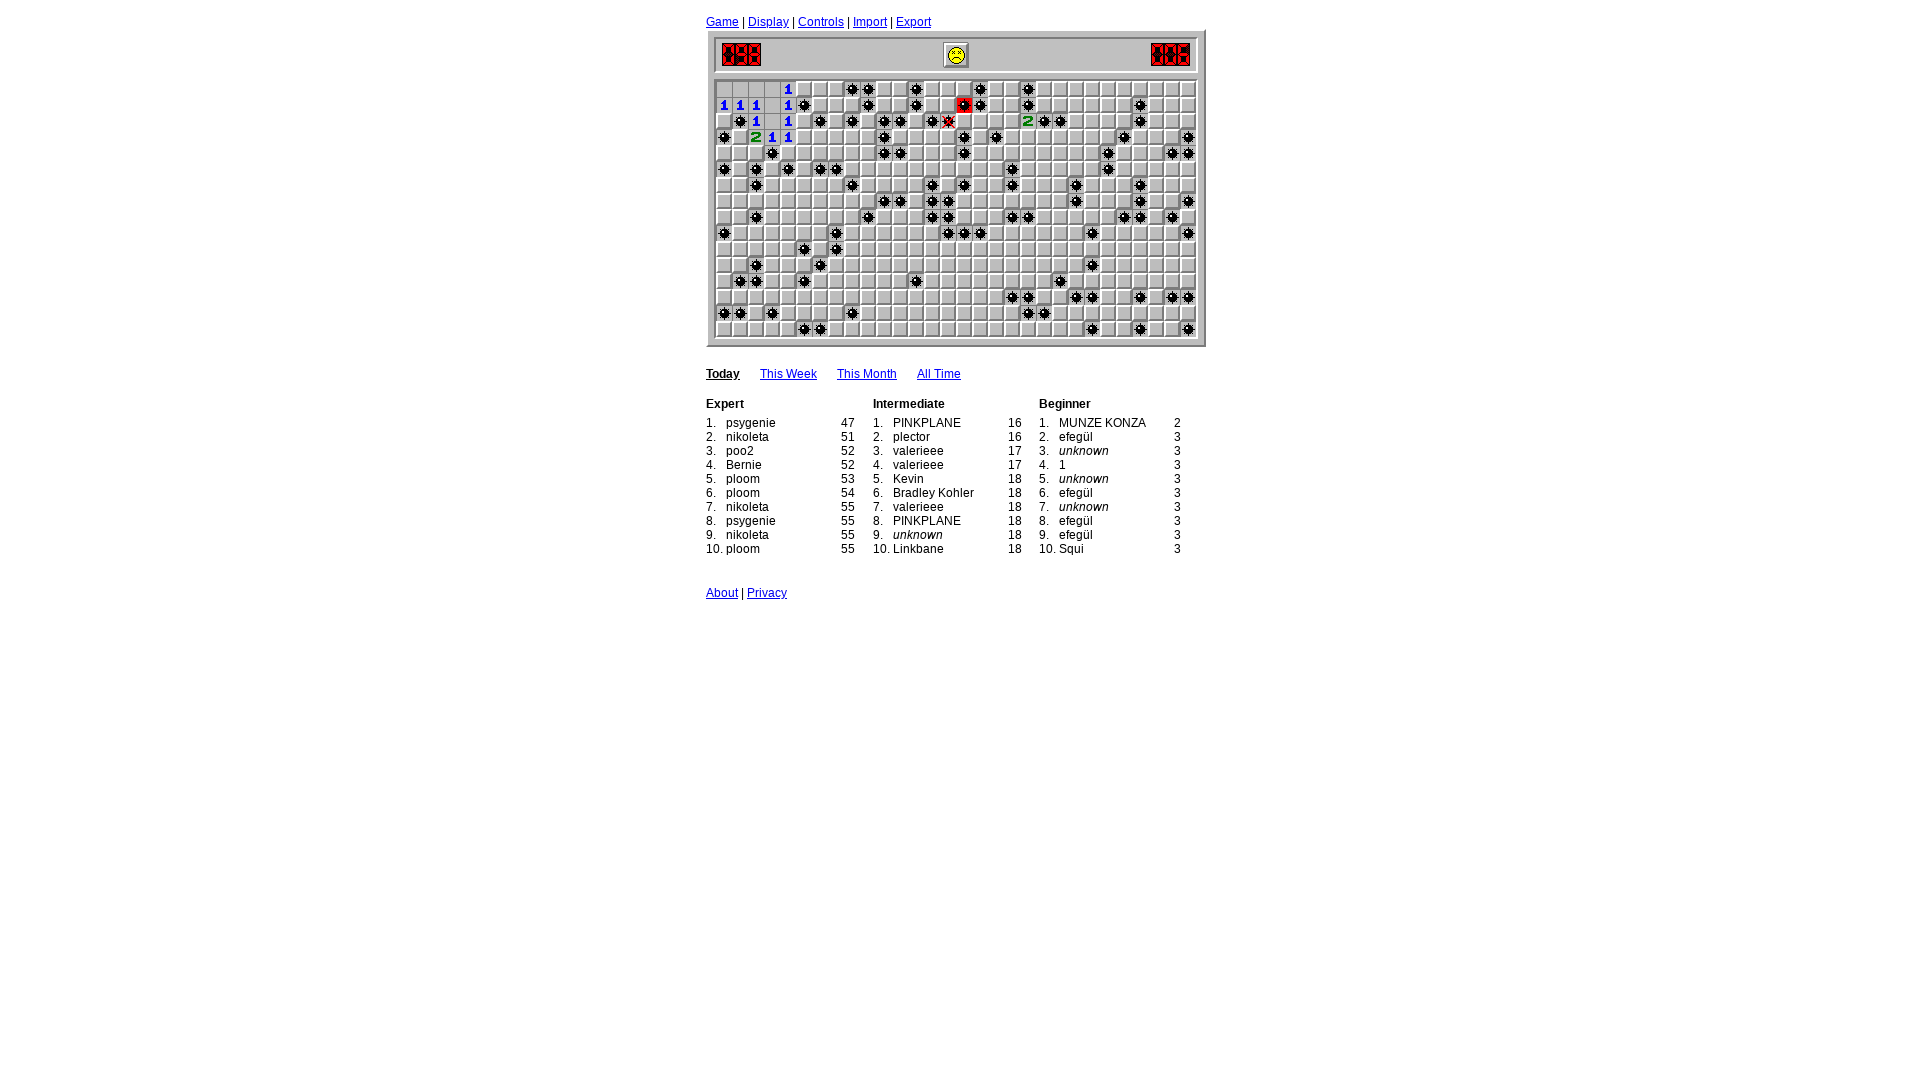

Game loop iteration 62: waited 400ms
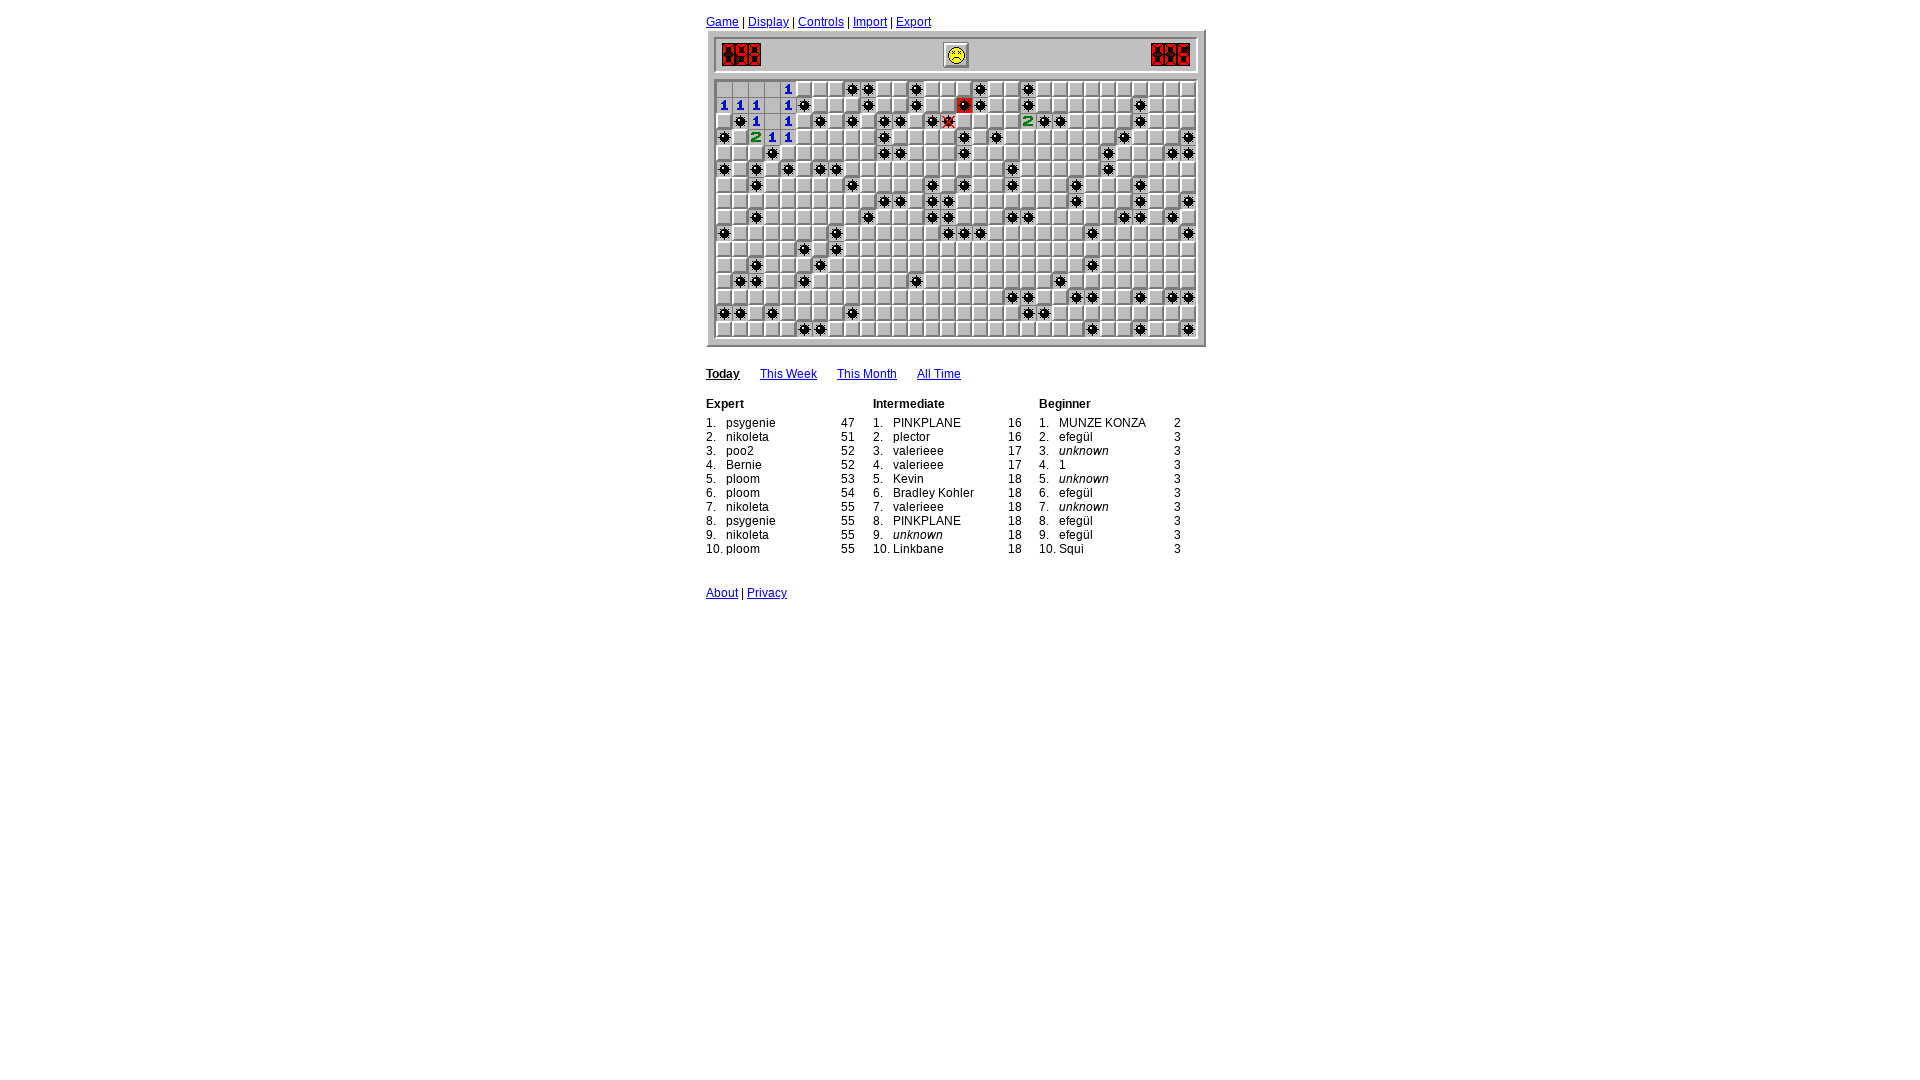

Read board state for cells with numbers 0-8 (17 finished cells)
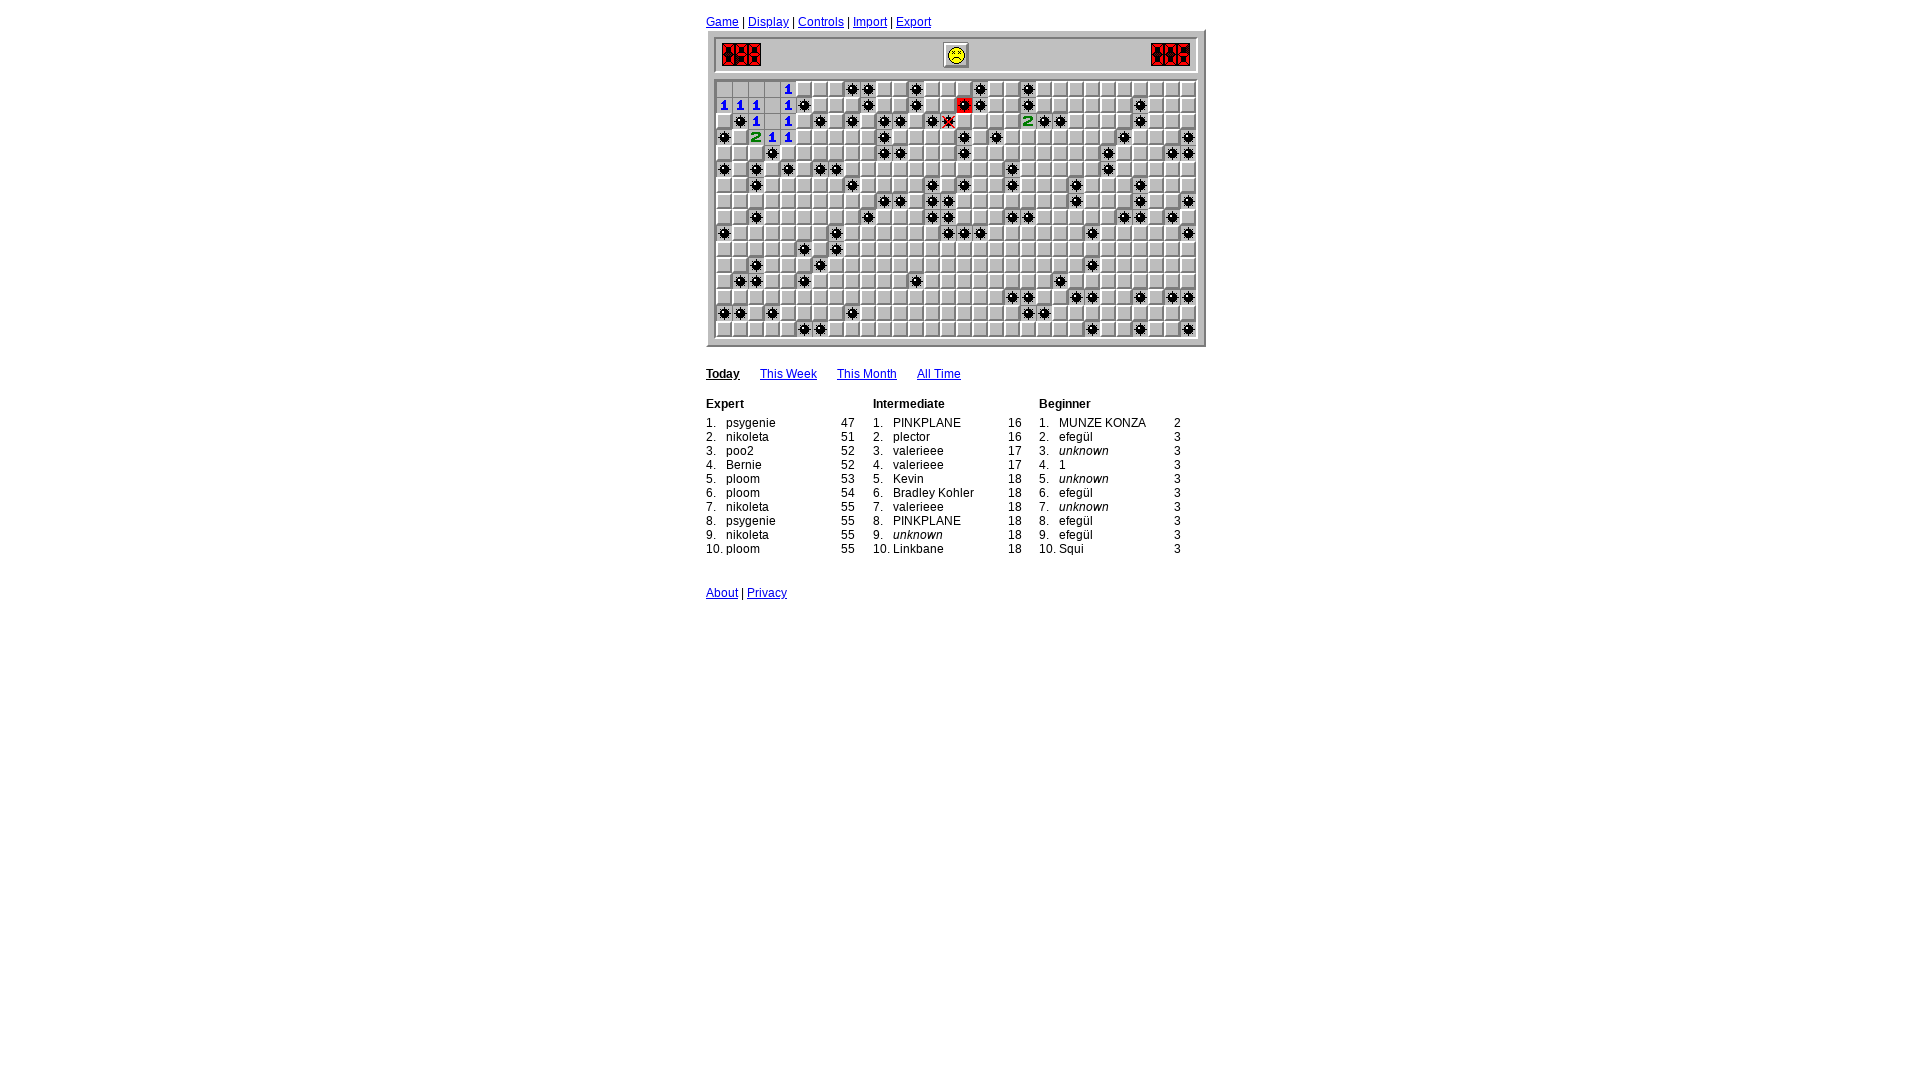

Analyzed board: identified 0 flagged cells and 0 safe cells to click
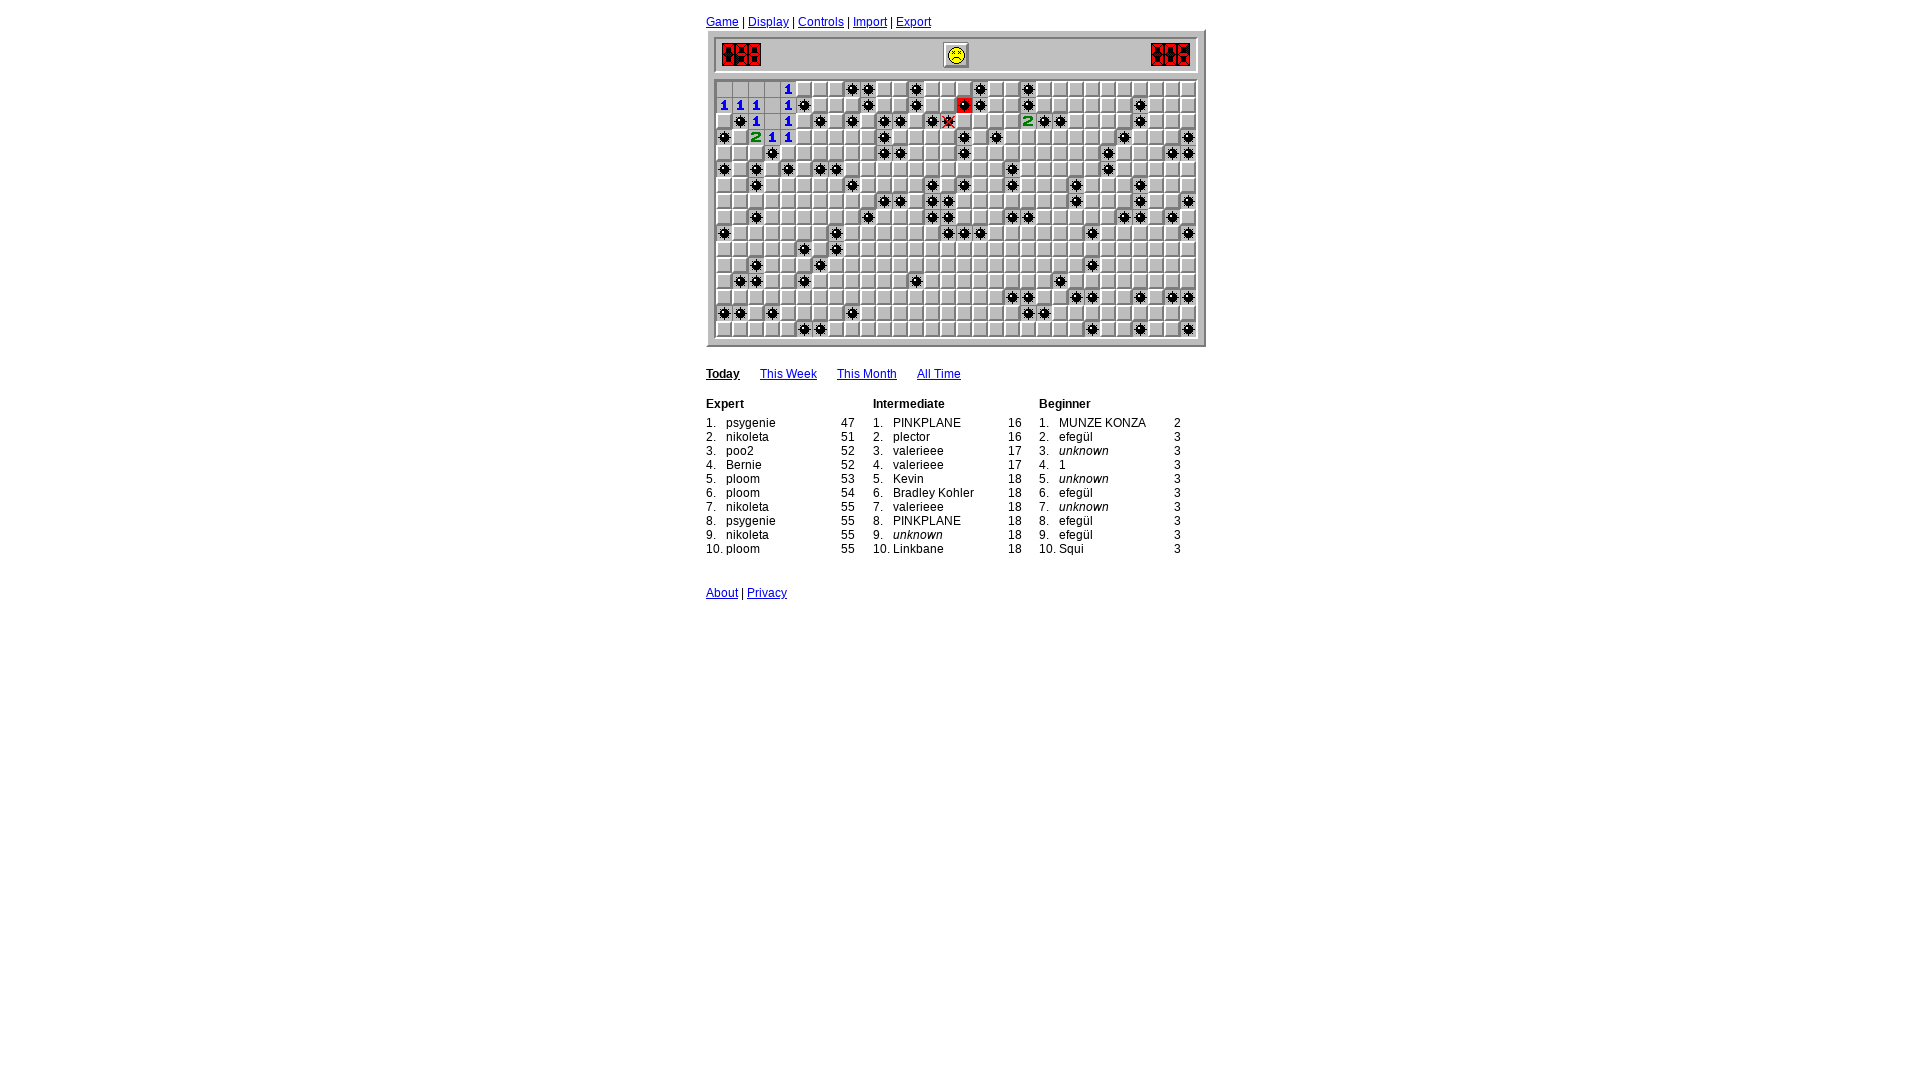

Game loop iteration 63: waited 400ms
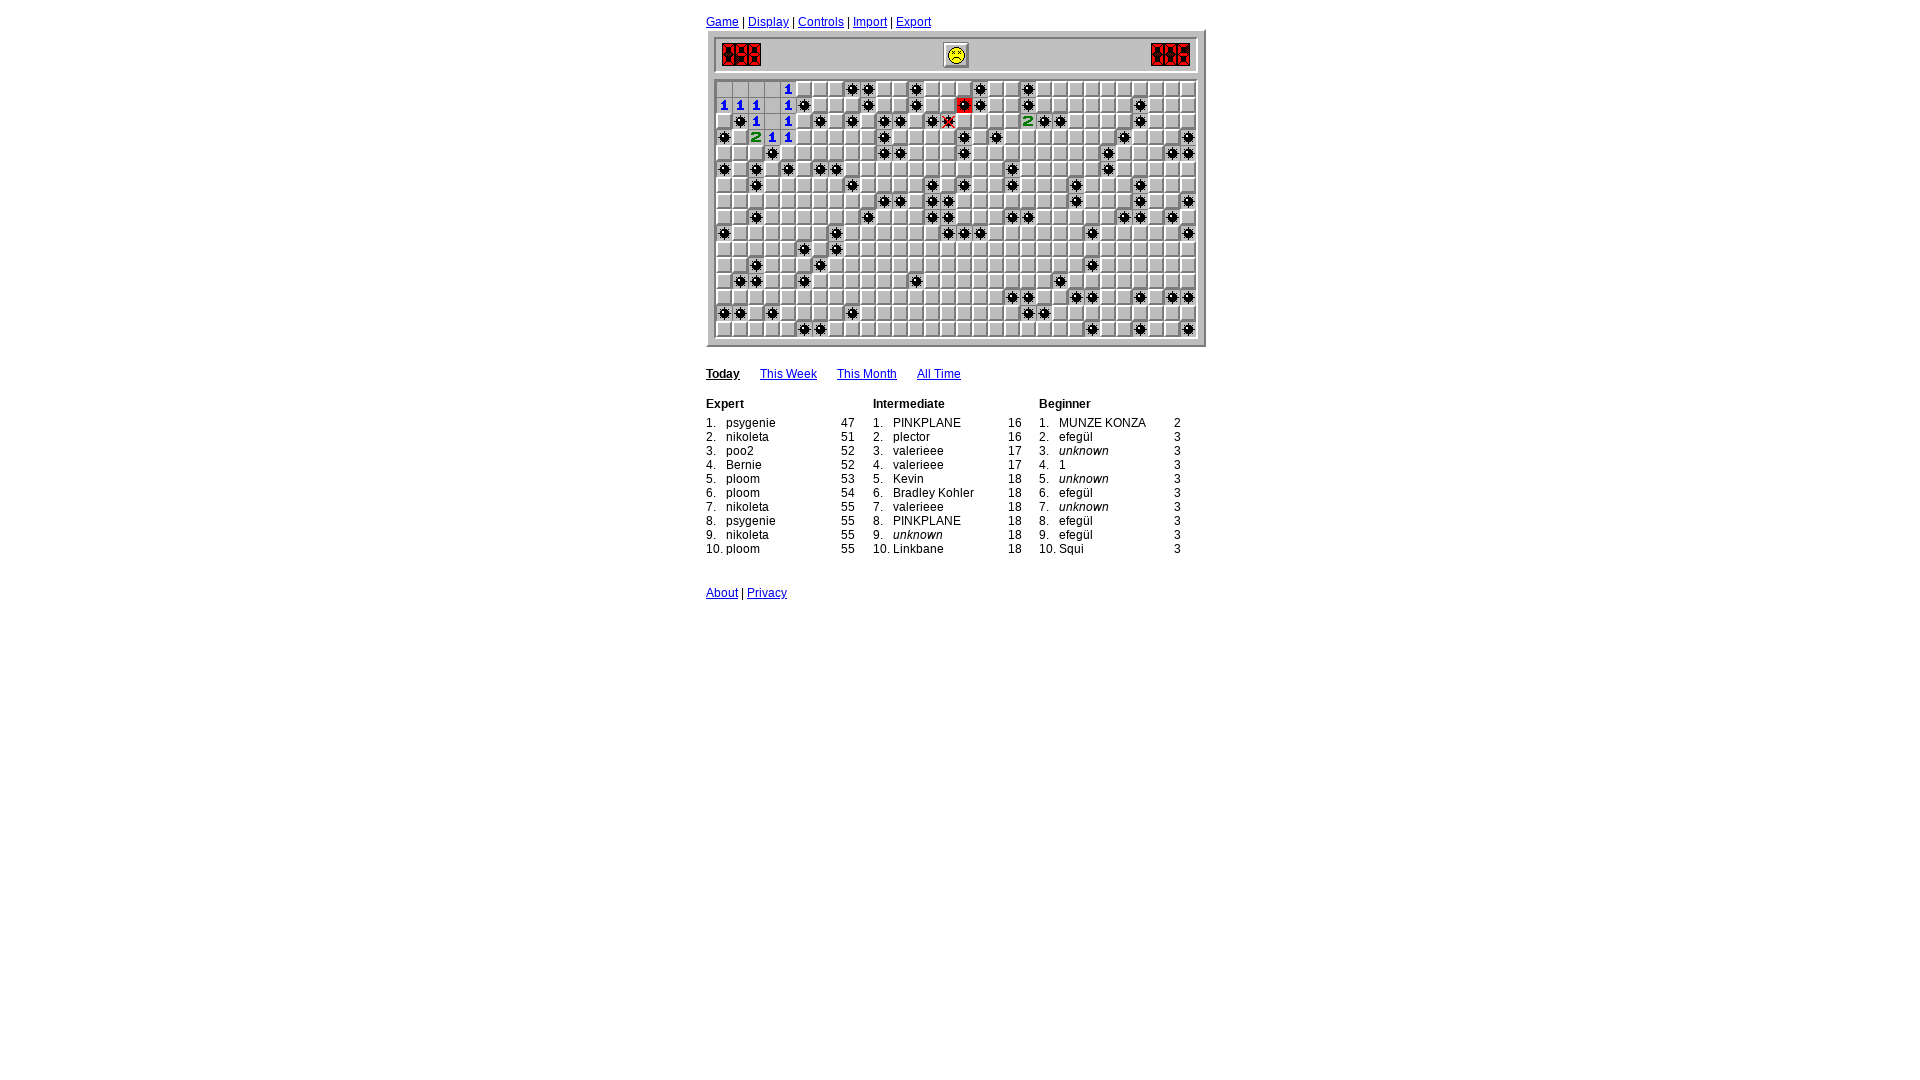

Read board state for cells with numbers 0-8 (17 finished cells)
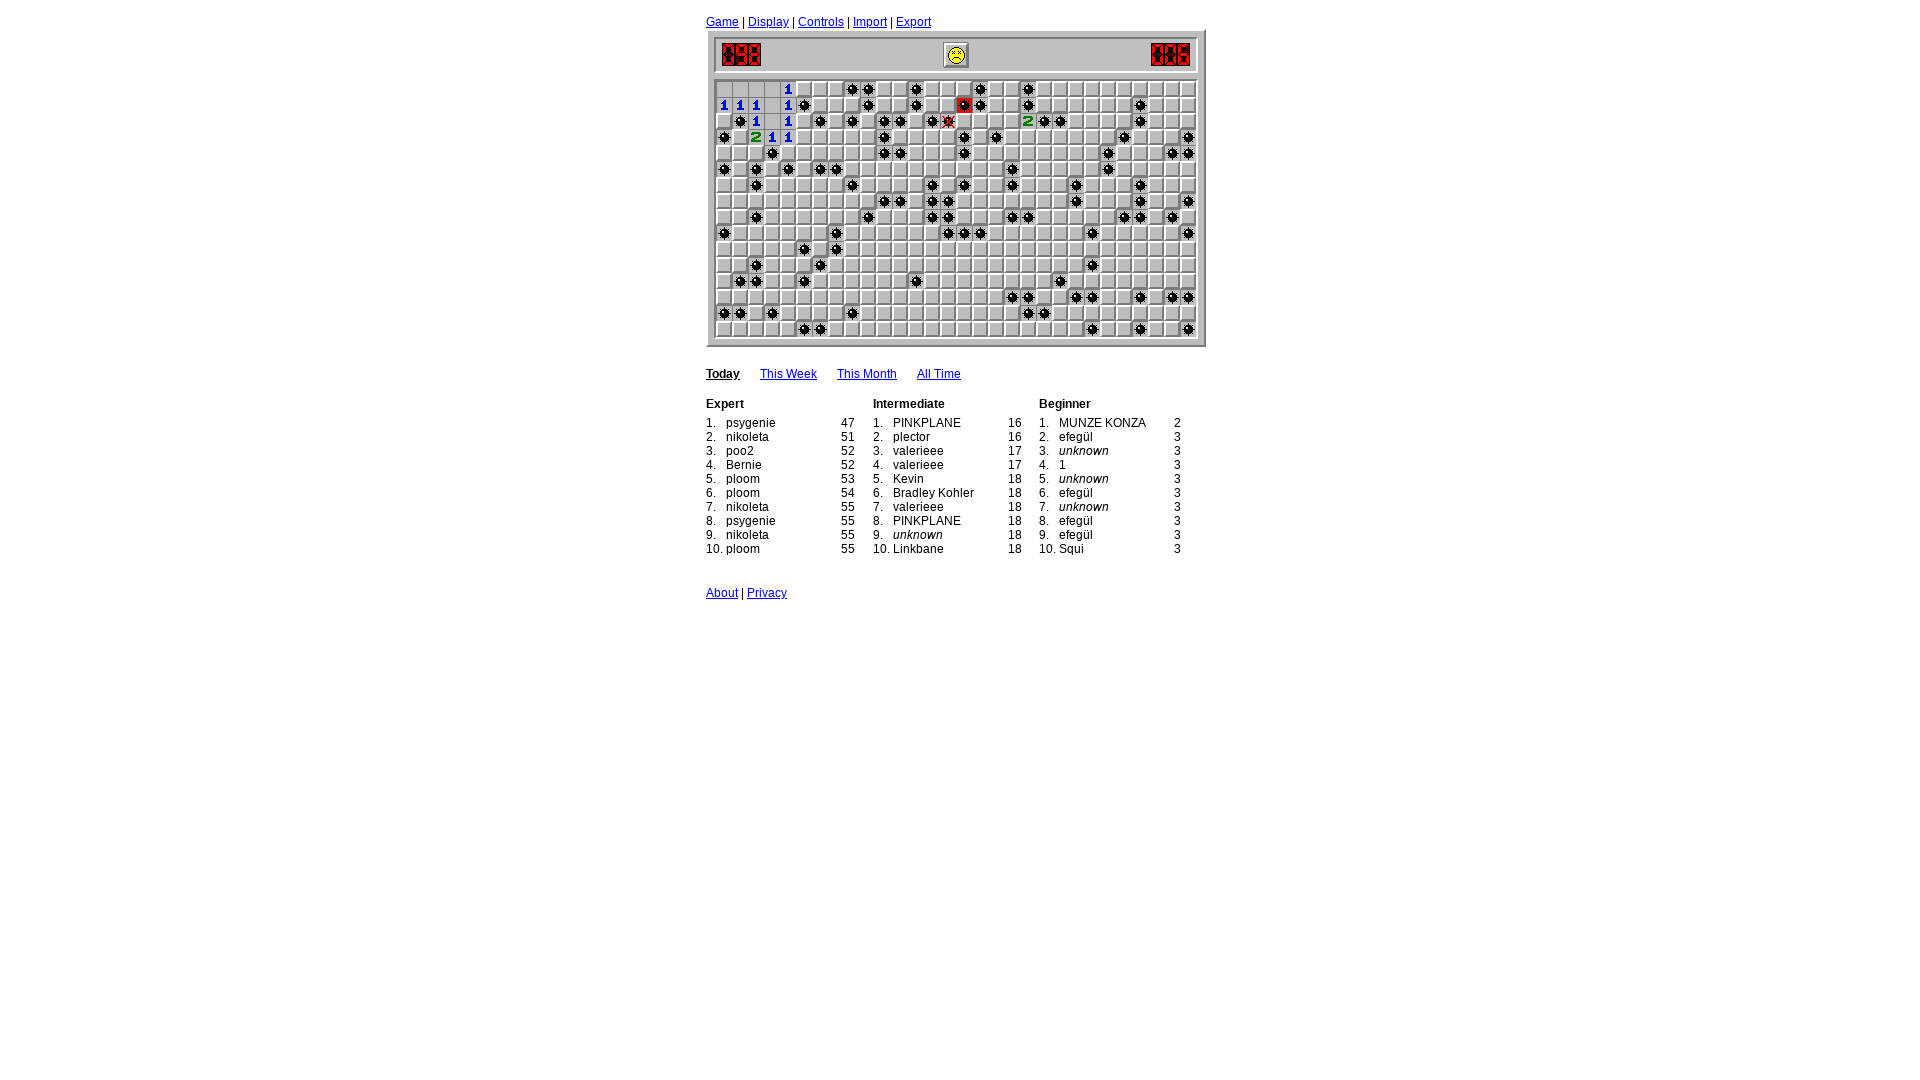

Analyzed board: identified 0 flagged cells and 0 safe cells to click
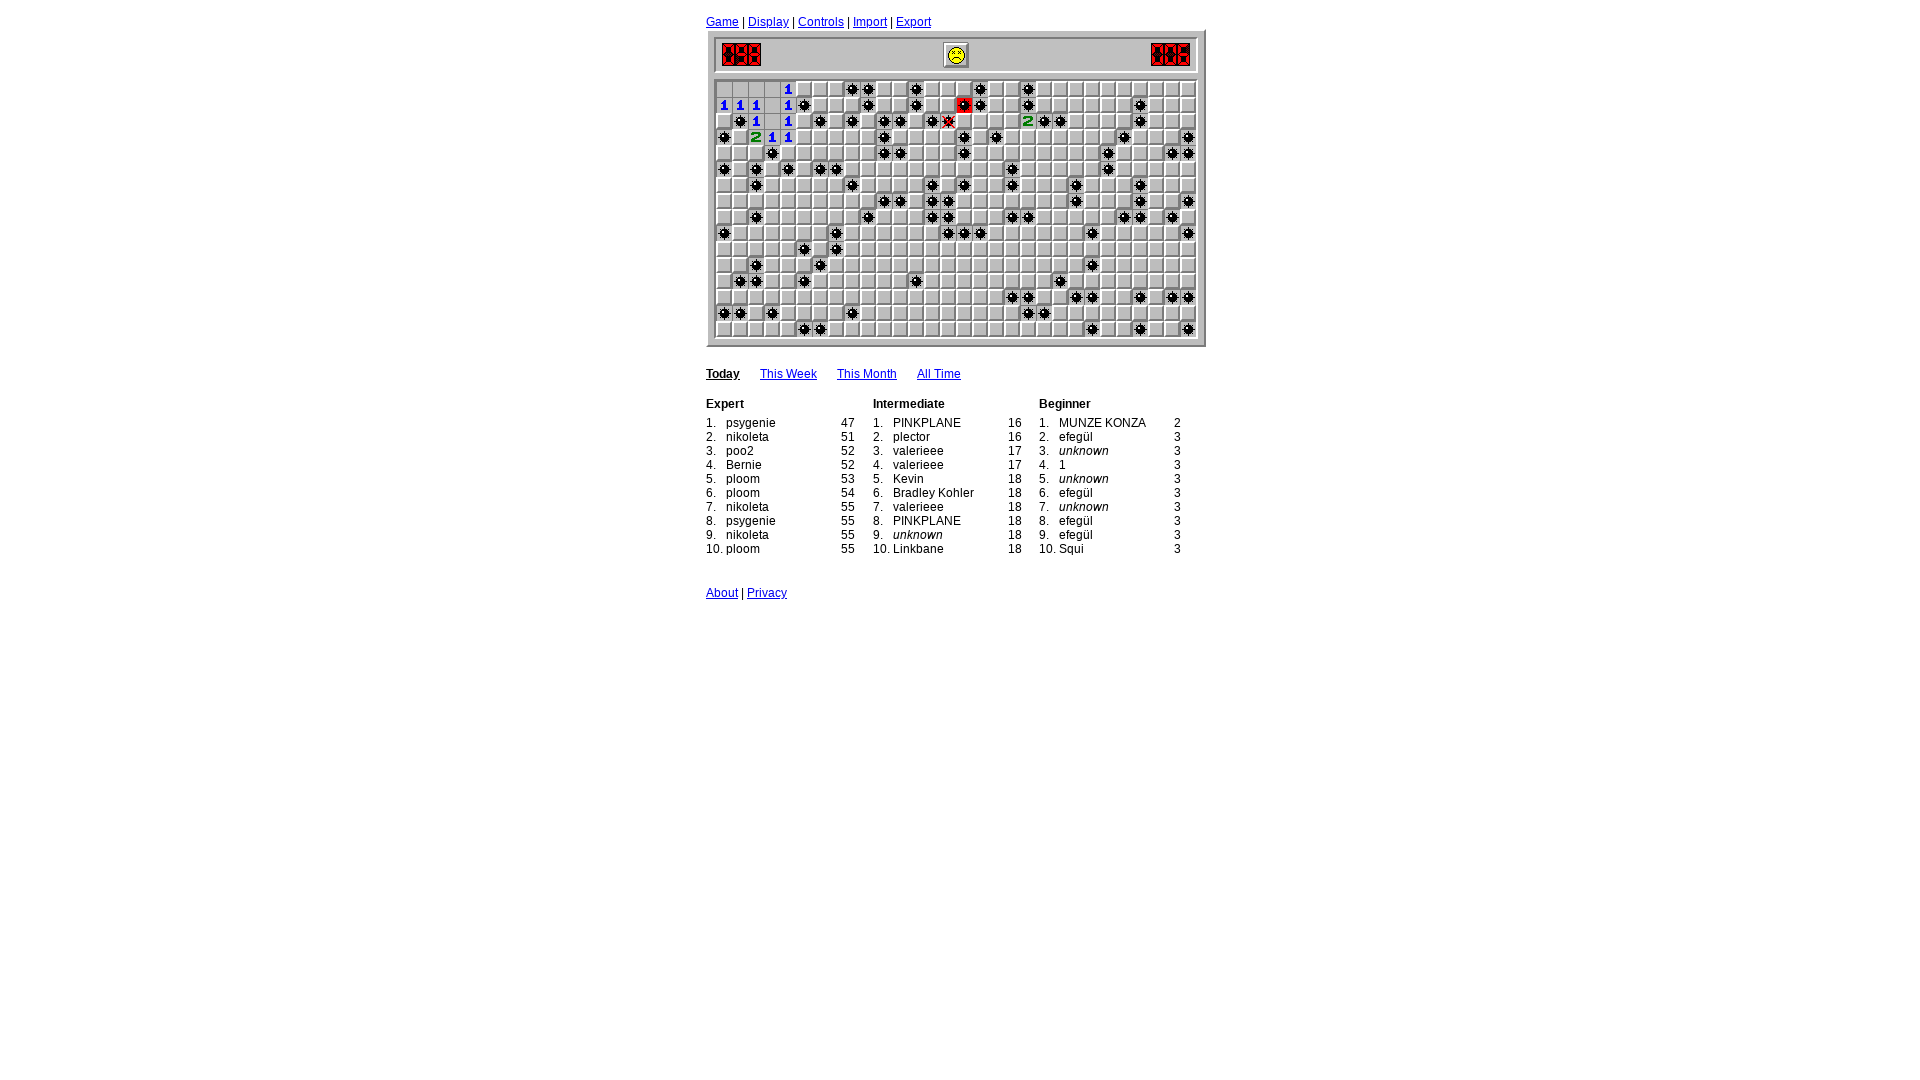

Game loop iteration 64: waited 400ms
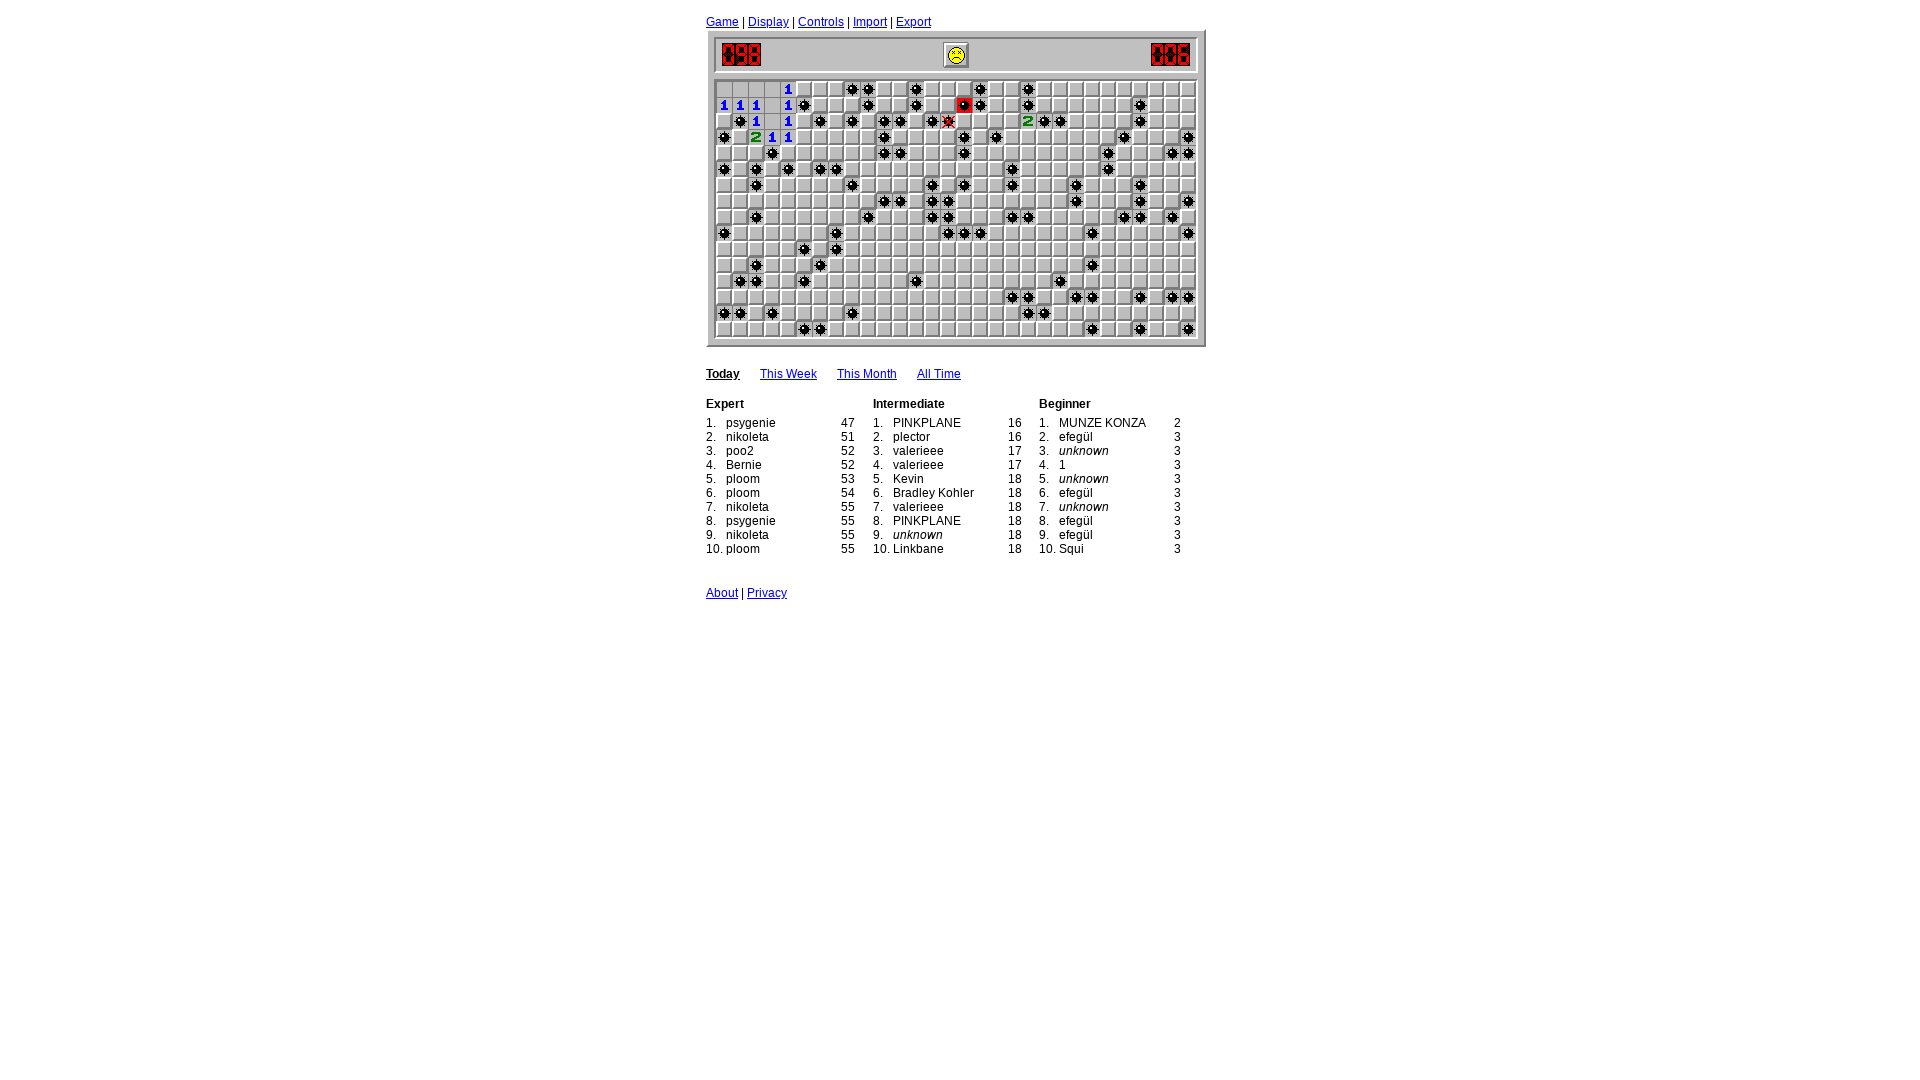

Read board state for cells with numbers 0-8 (17 finished cells)
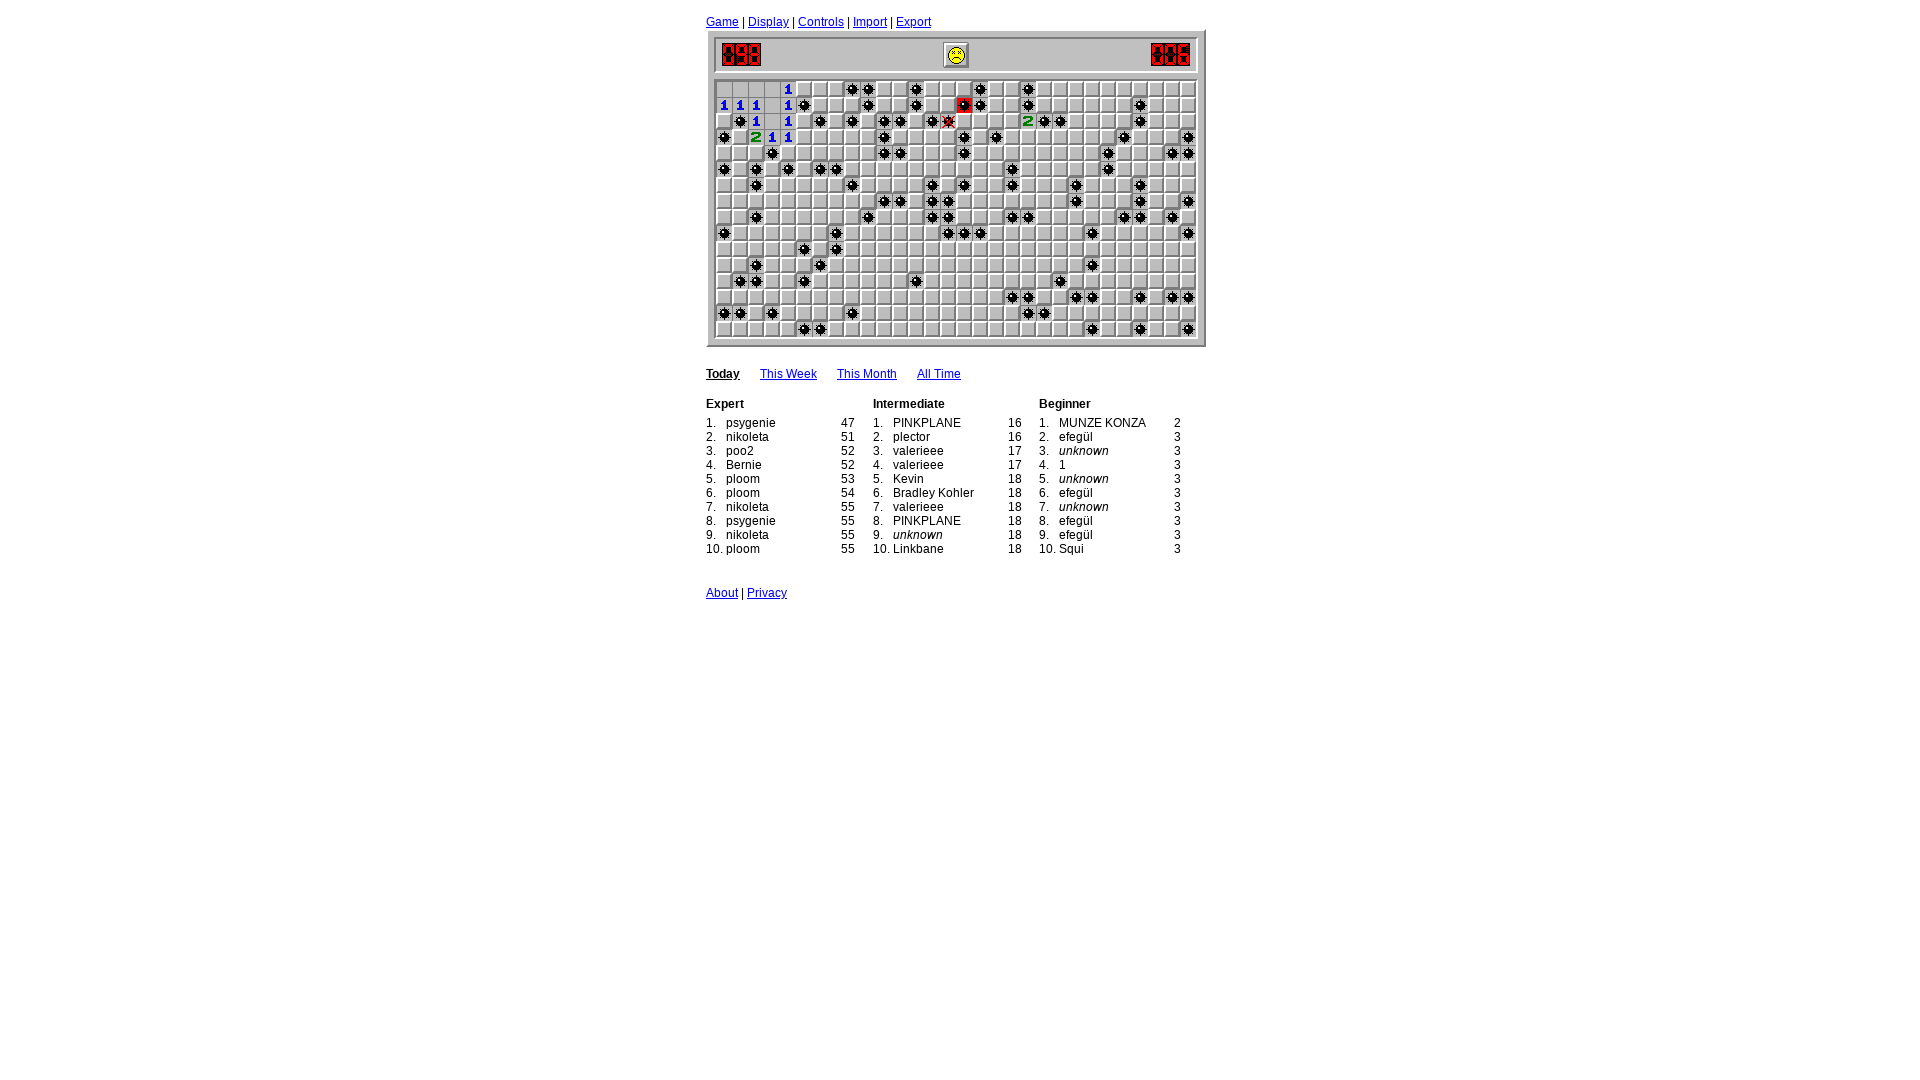

Analyzed board: identified 0 flagged cells and 0 safe cells to click
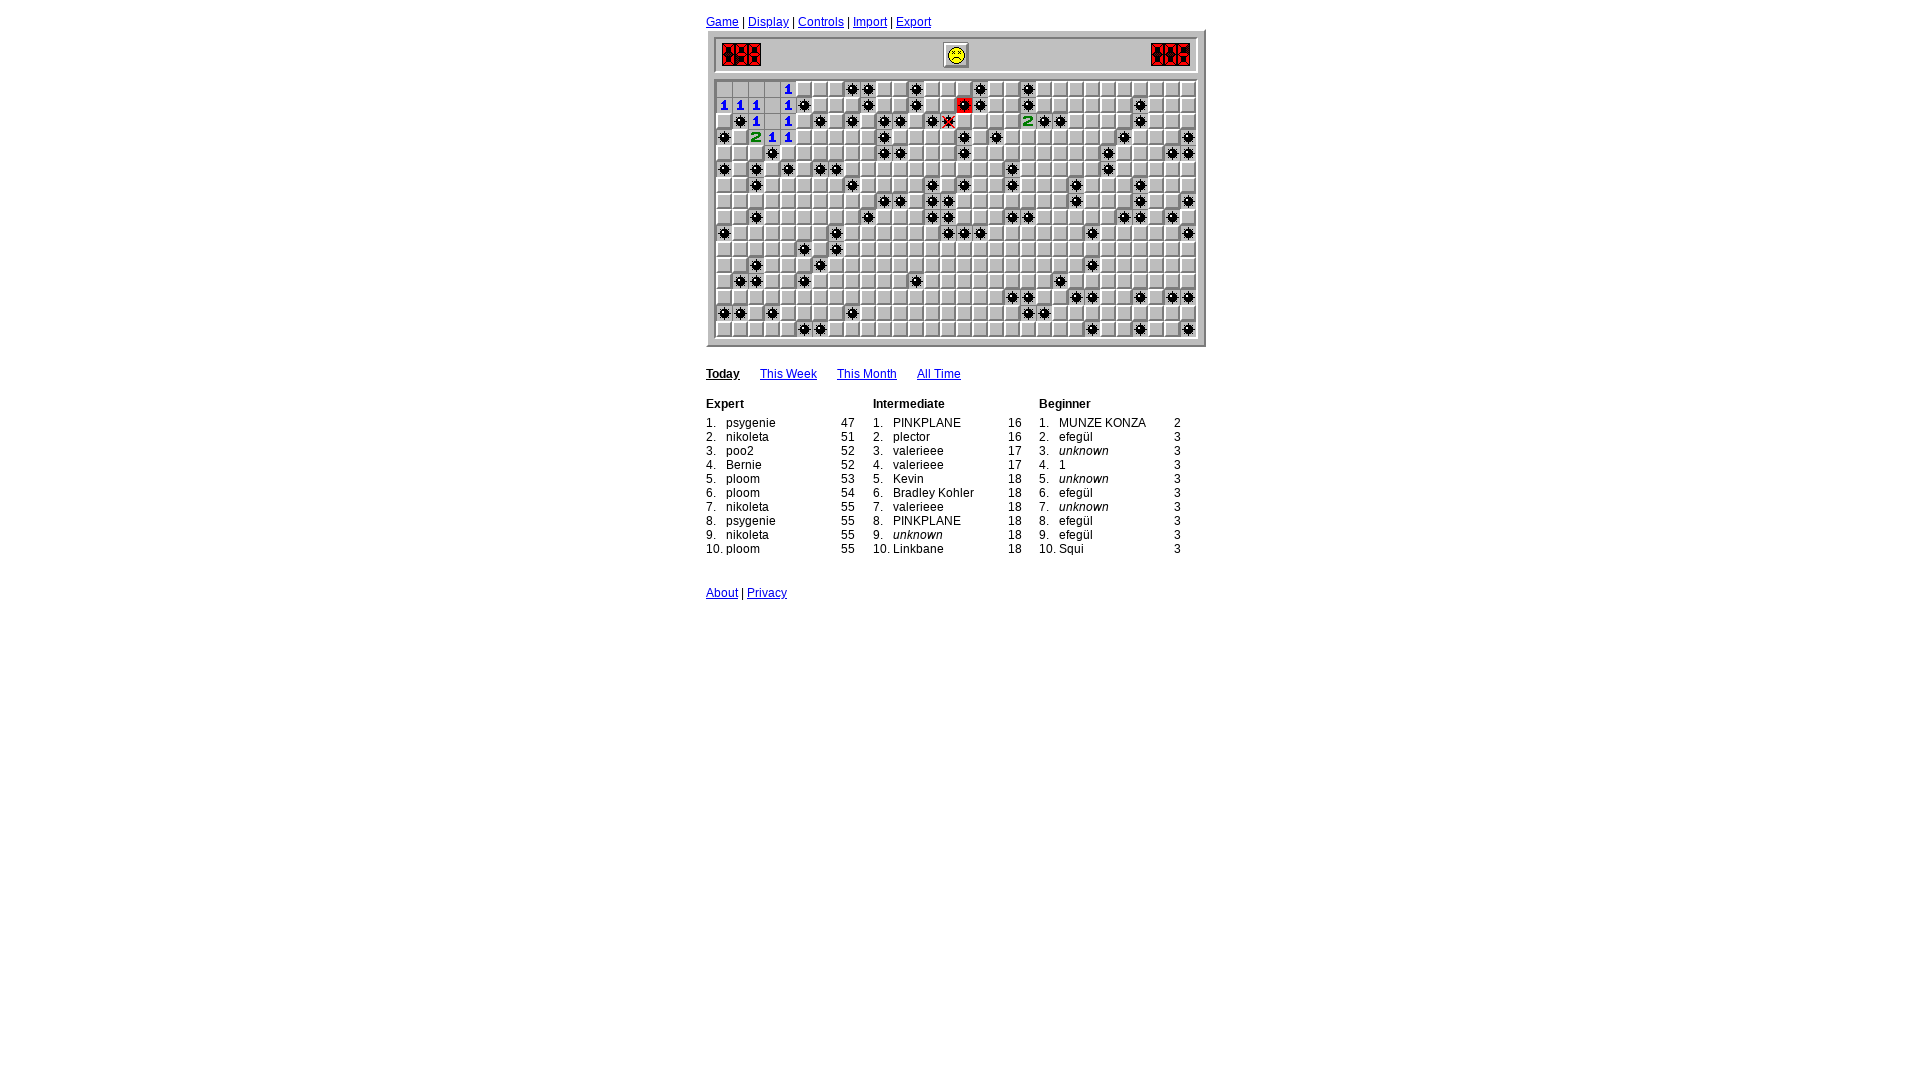

Game loop iteration 65: waited 400ms
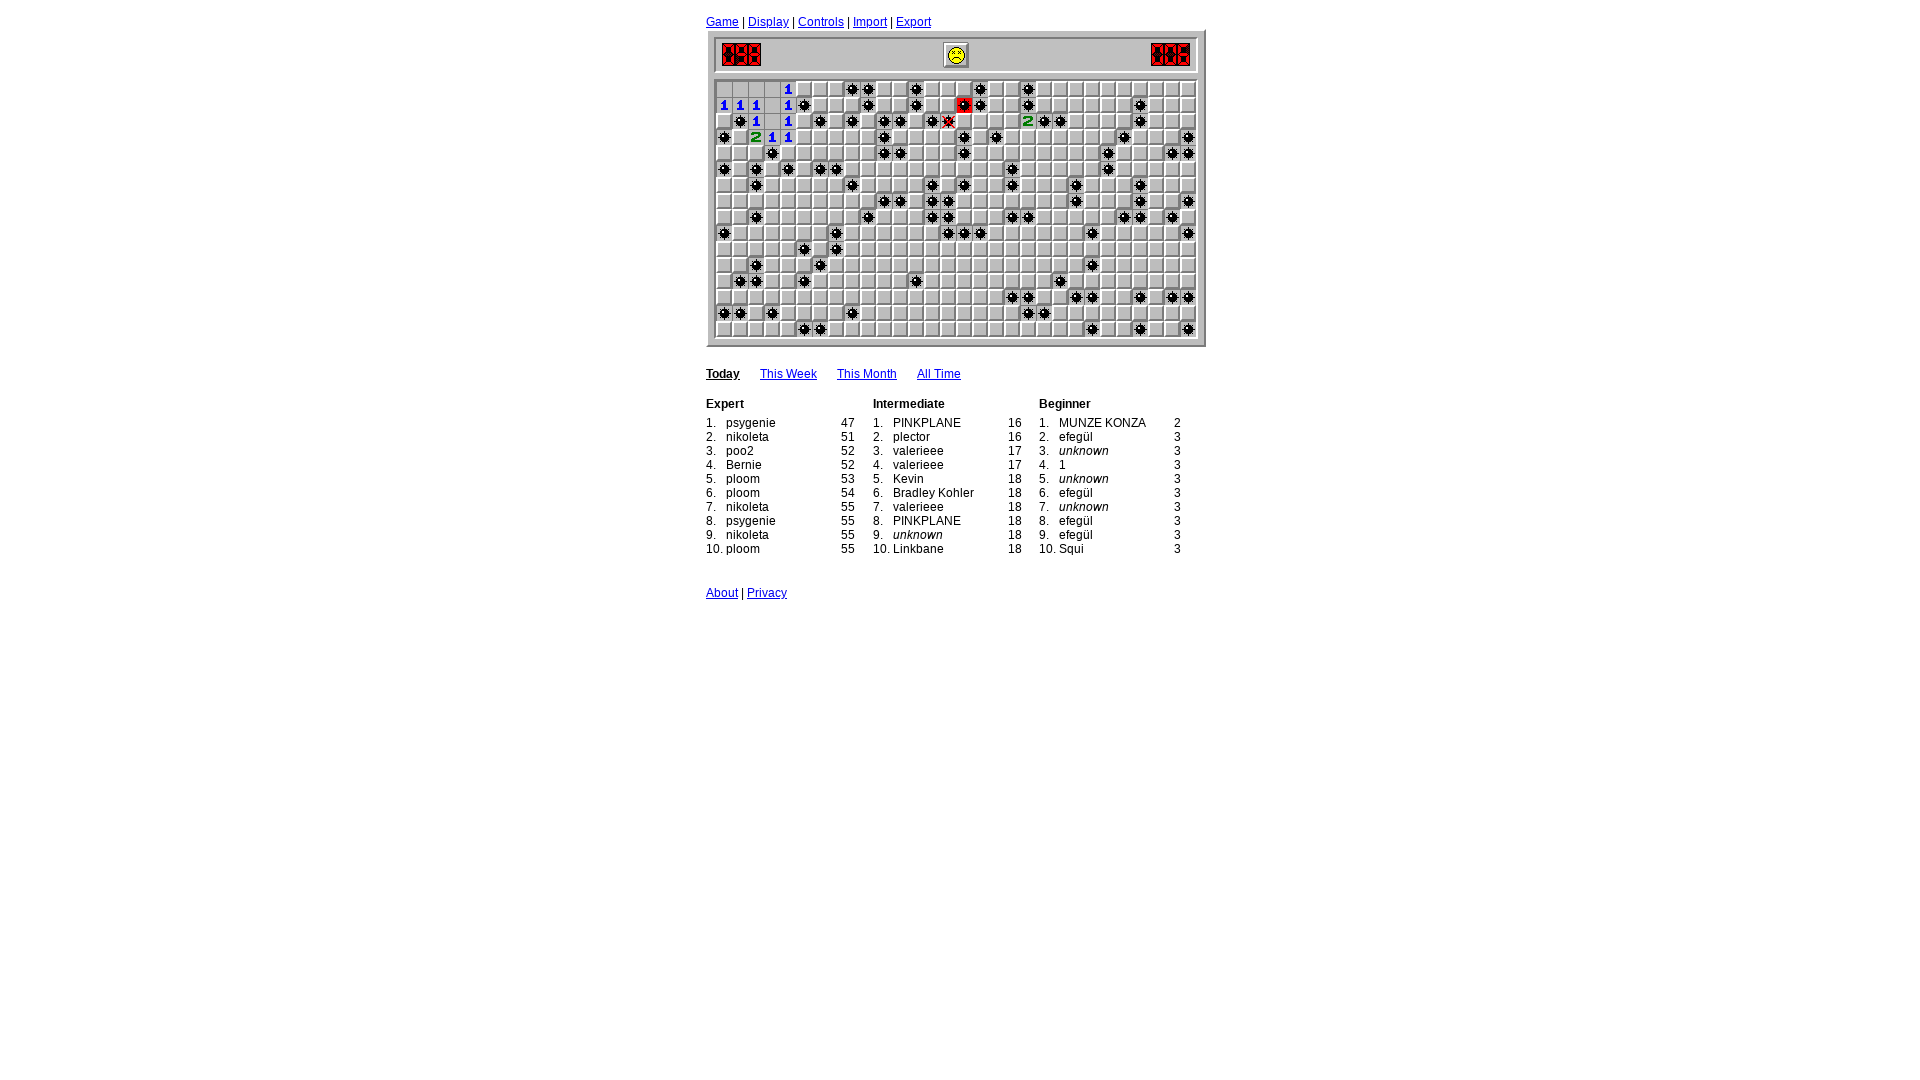

Read board state for cells with numbers 0-8 (17 finished cells)
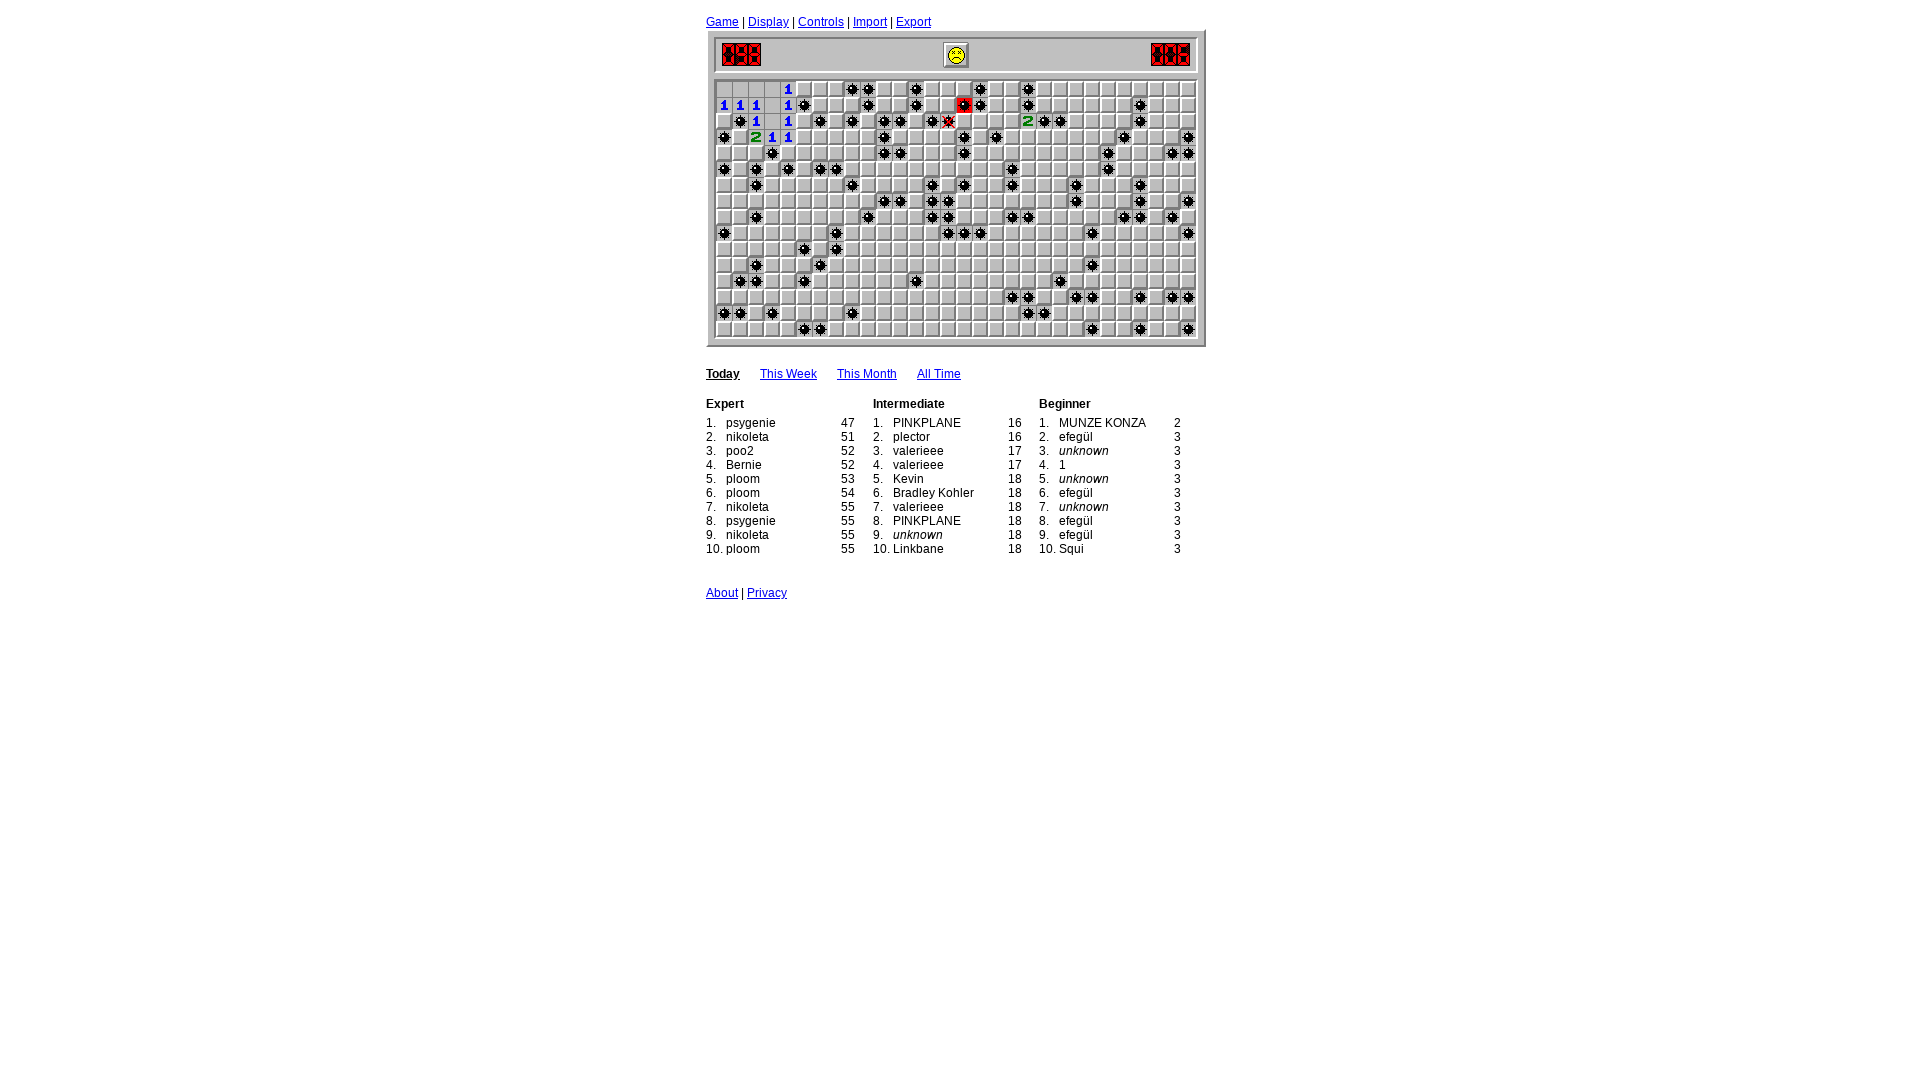

Analyzed board: identified 0 flagged cells and 0 safe cells to click
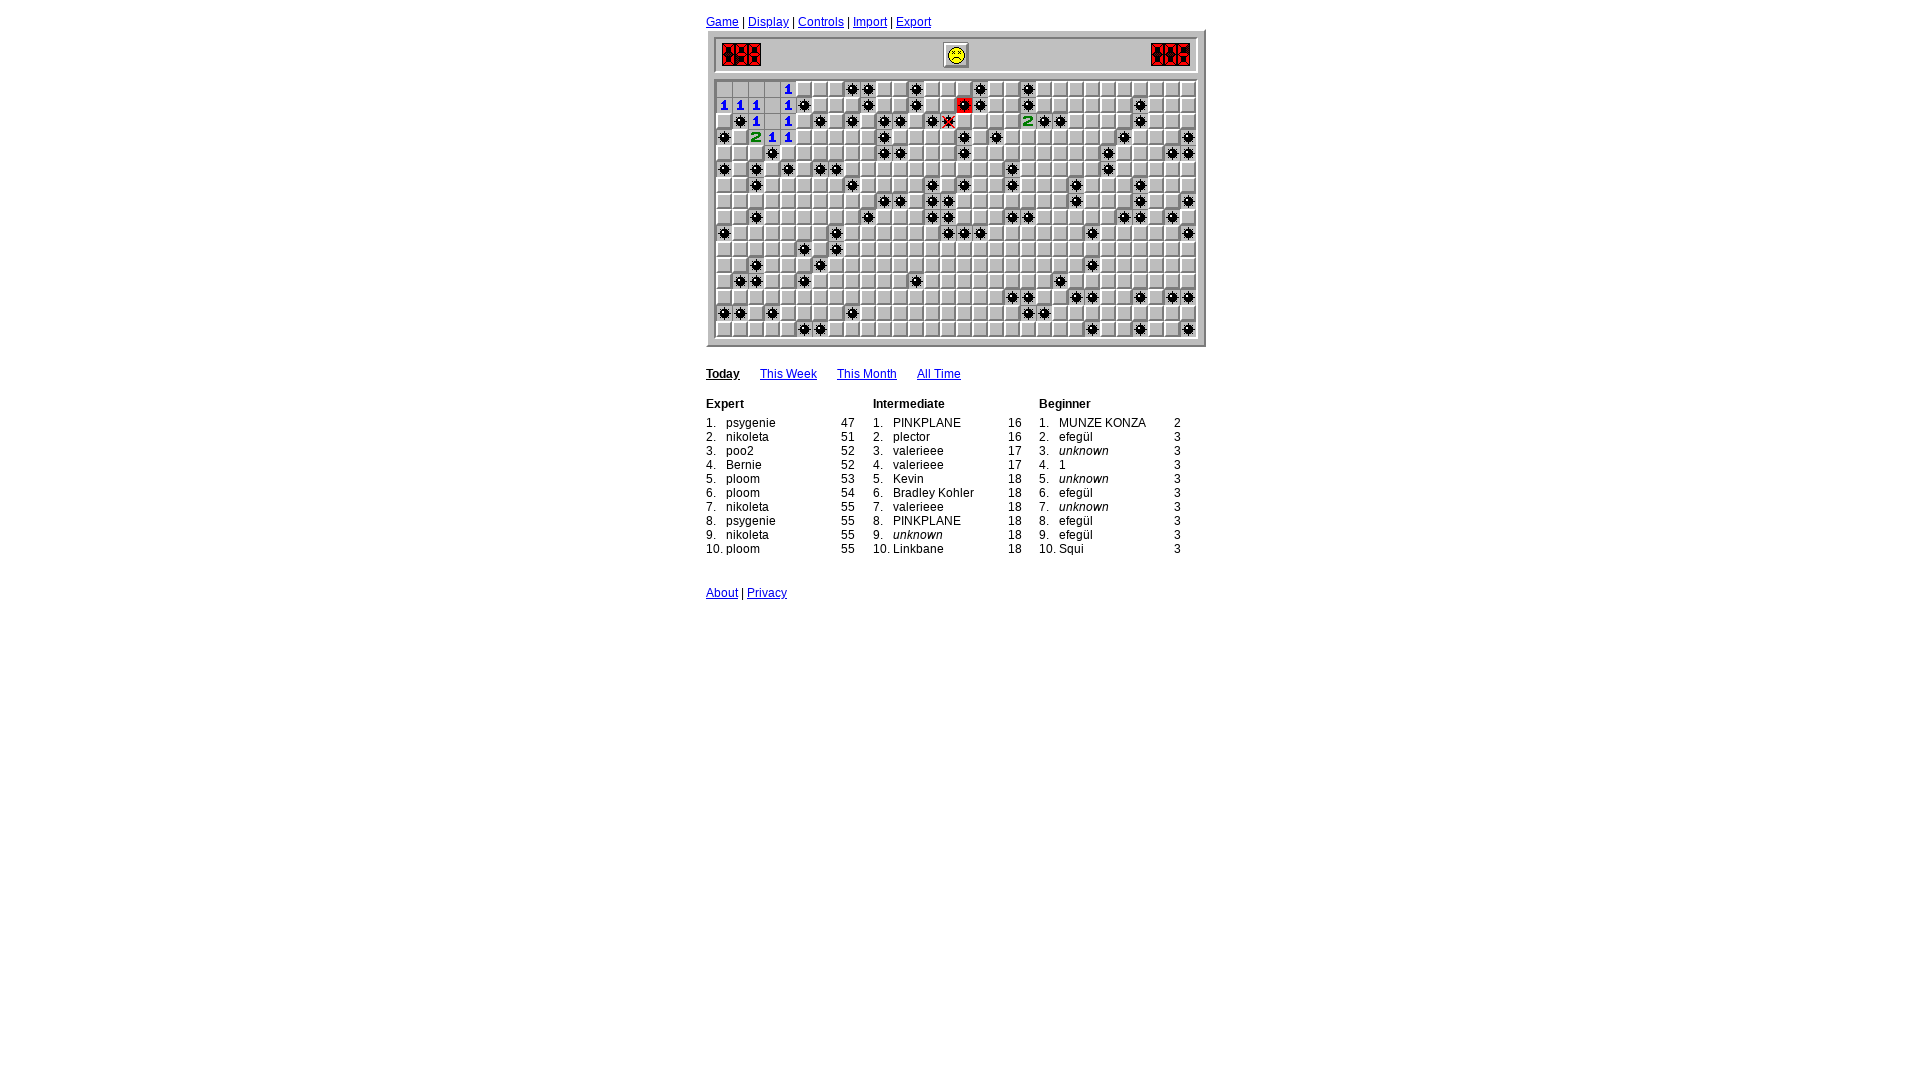

Game loop iteration 66: waited 400ms
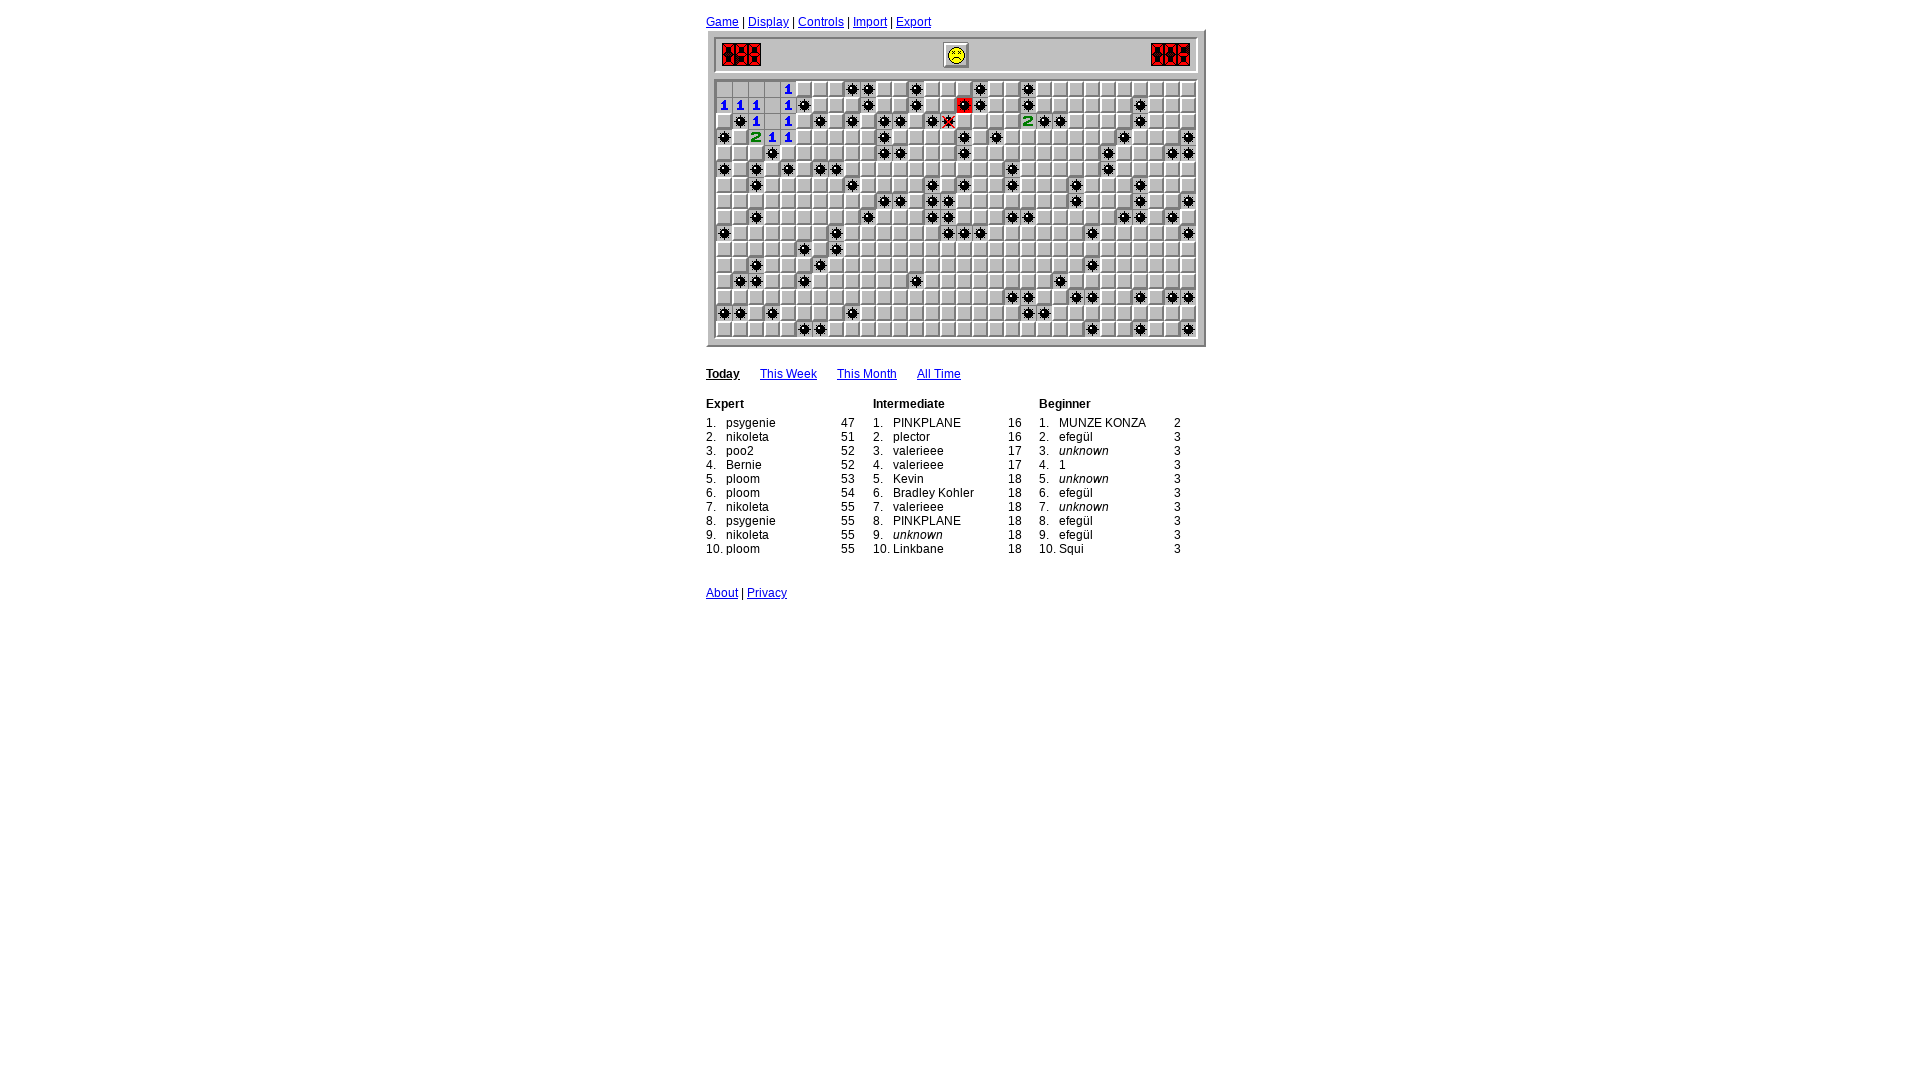

Read board state for cells with numbers 0-8 (17 finished cells)
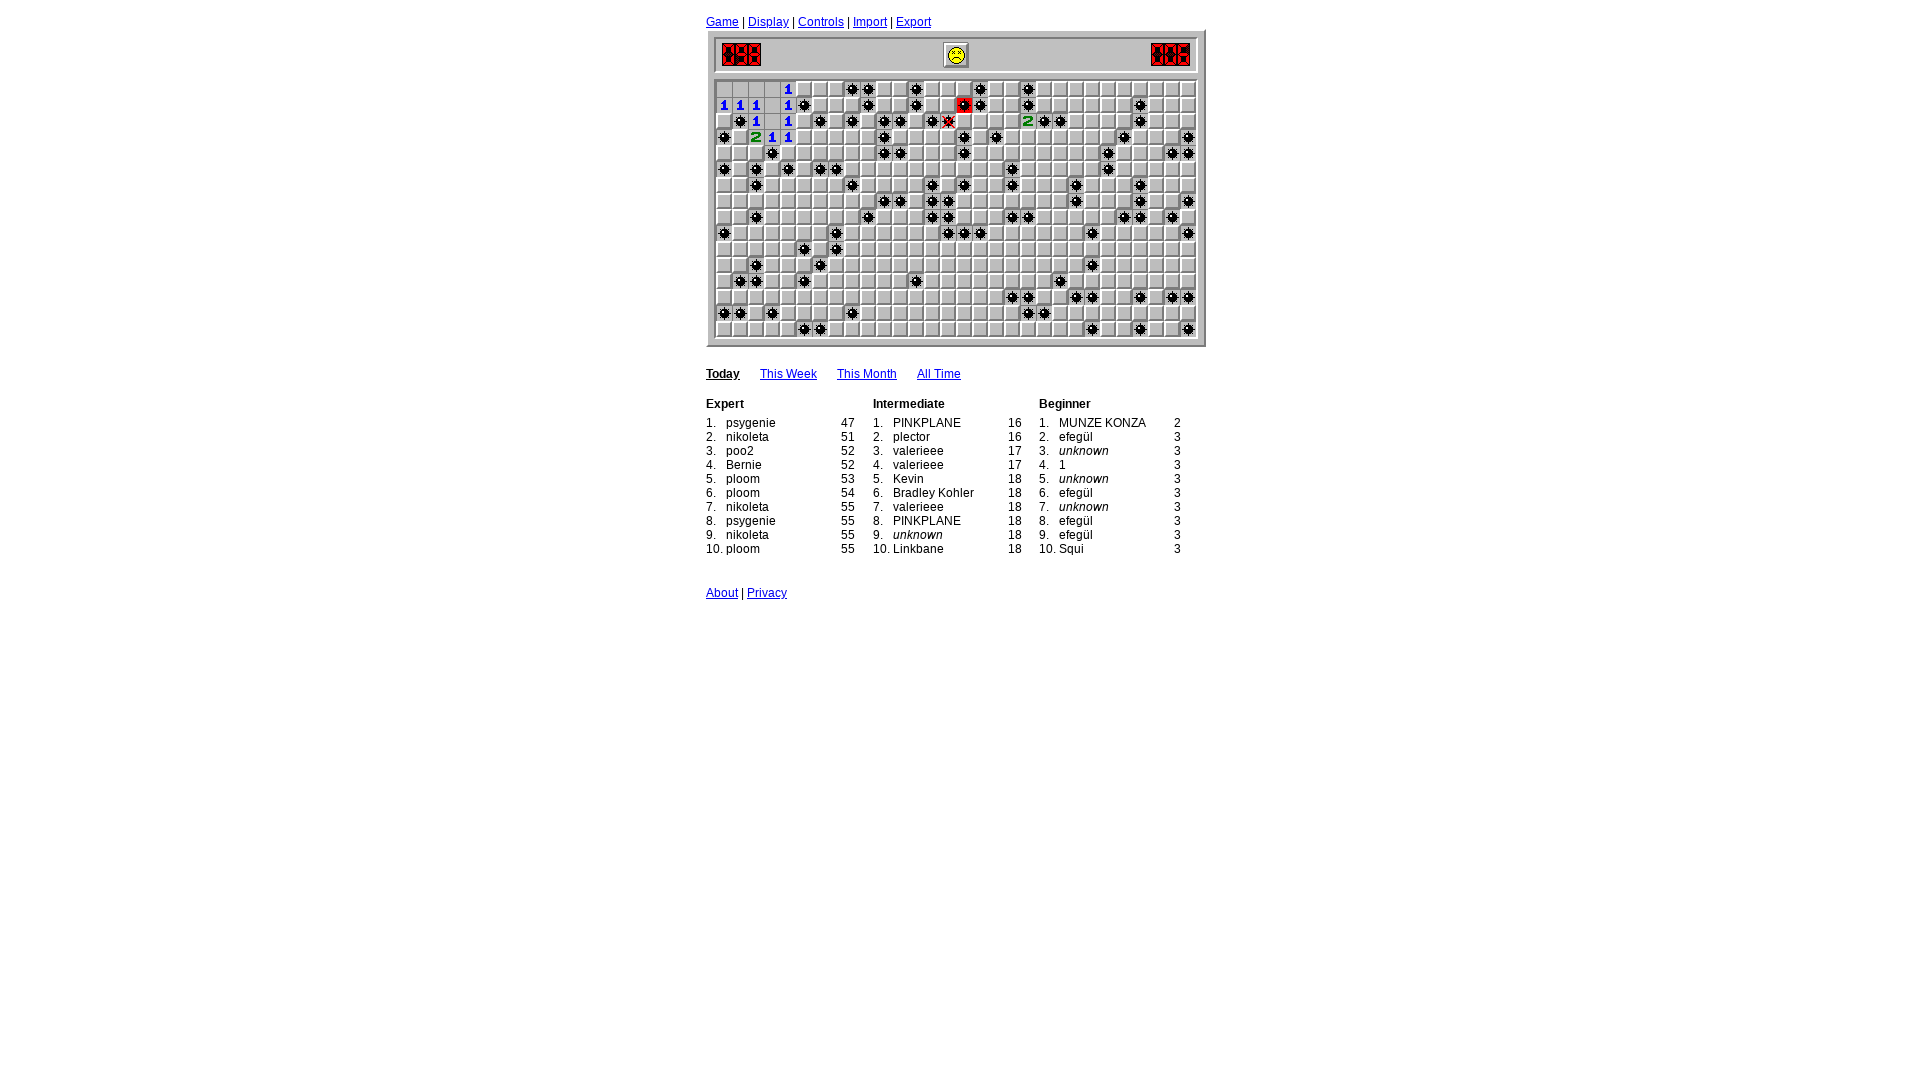

Analyzed board: identified 0 flagged cells and 0 safe cells to click
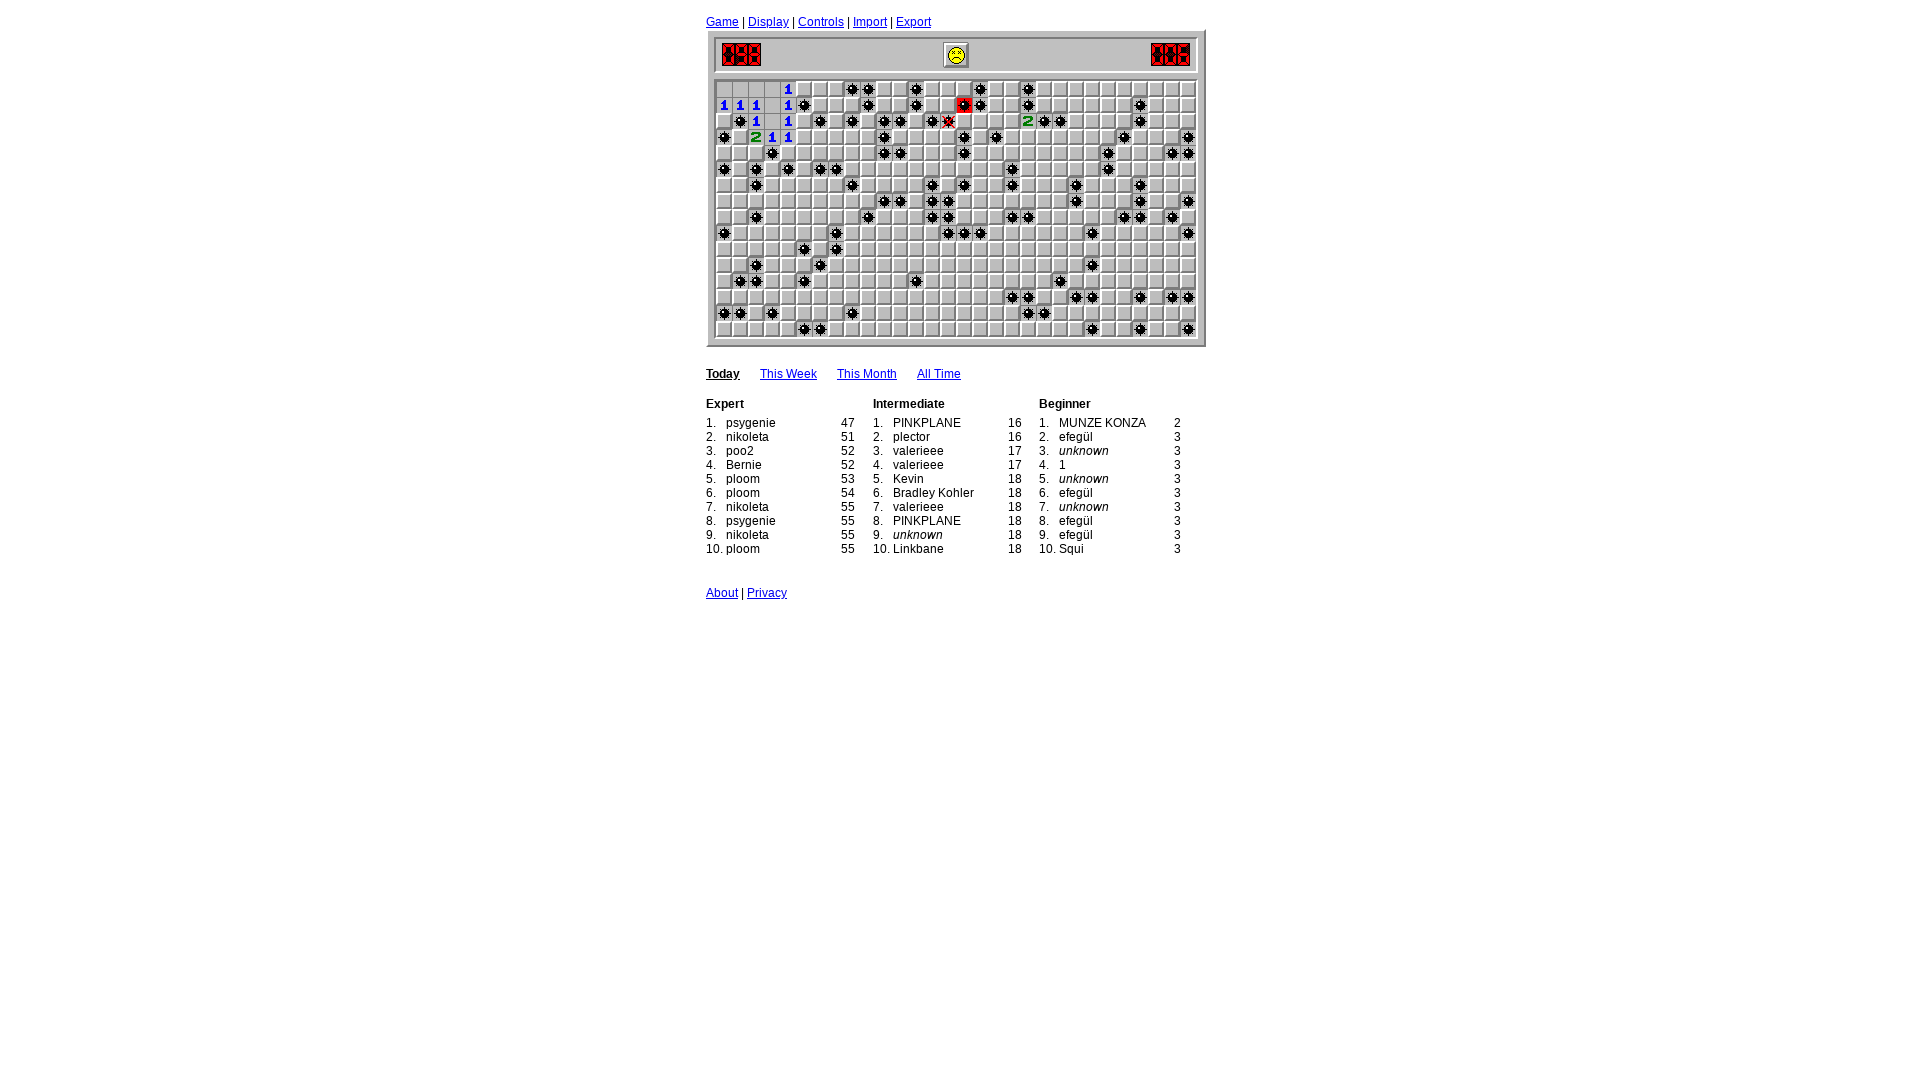

Game loop iteration 67: waited 400ms
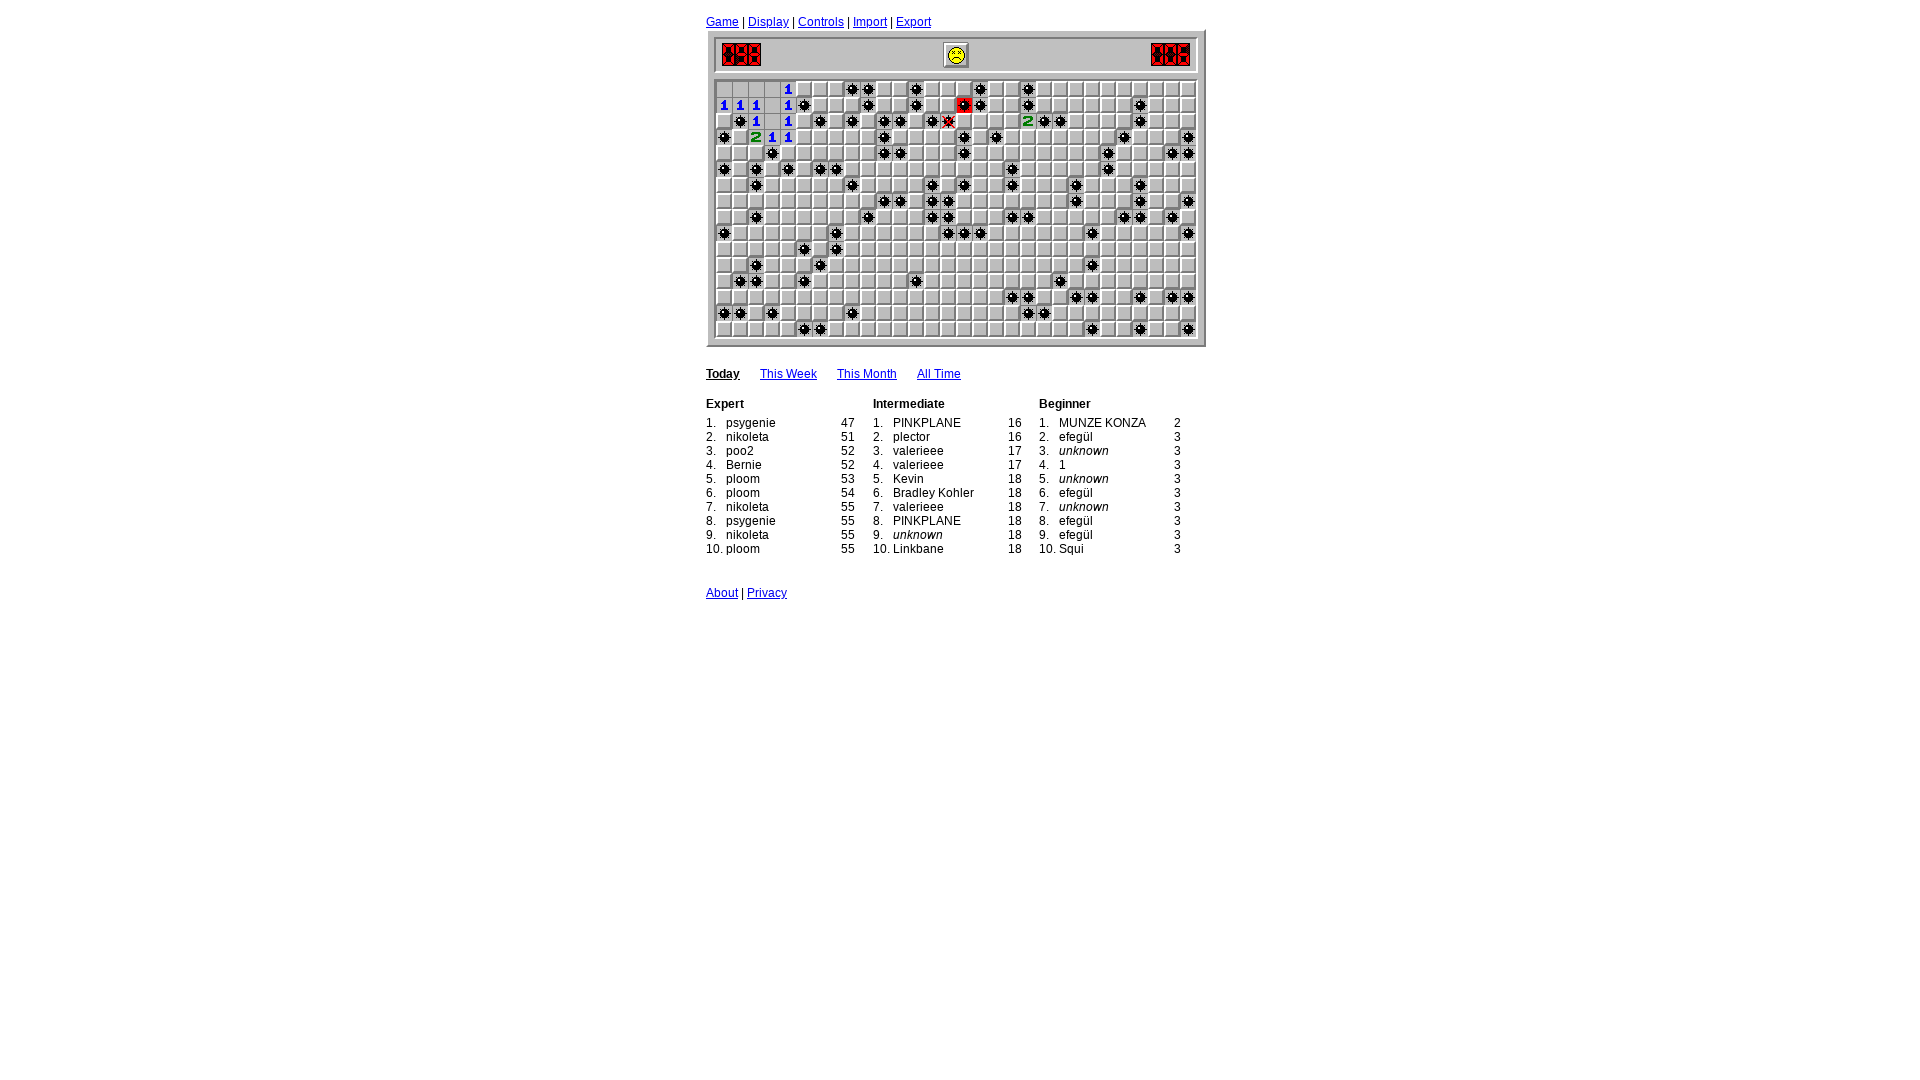

Read board state for cells with numbers 0-8 (17 finished cells)
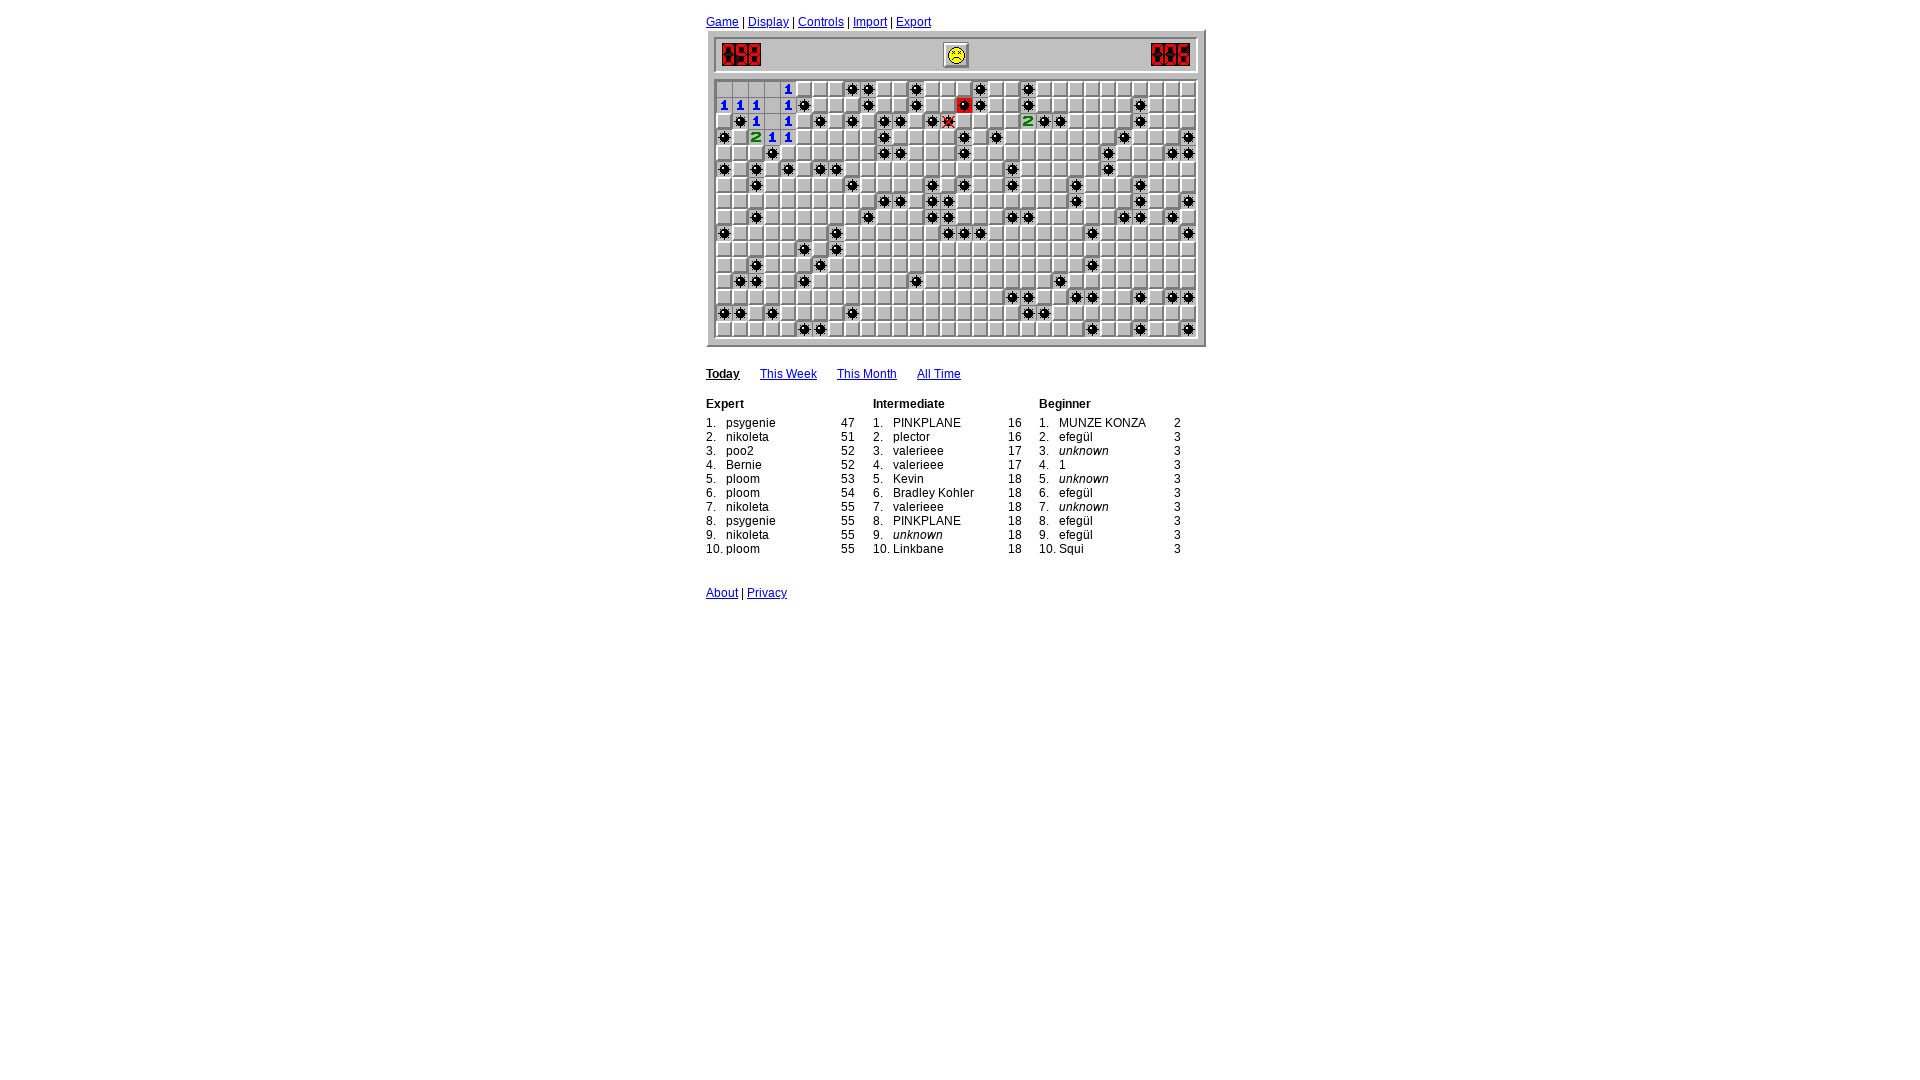

Analyzed board: identified 0 flagged cells and 0 safe cells to click
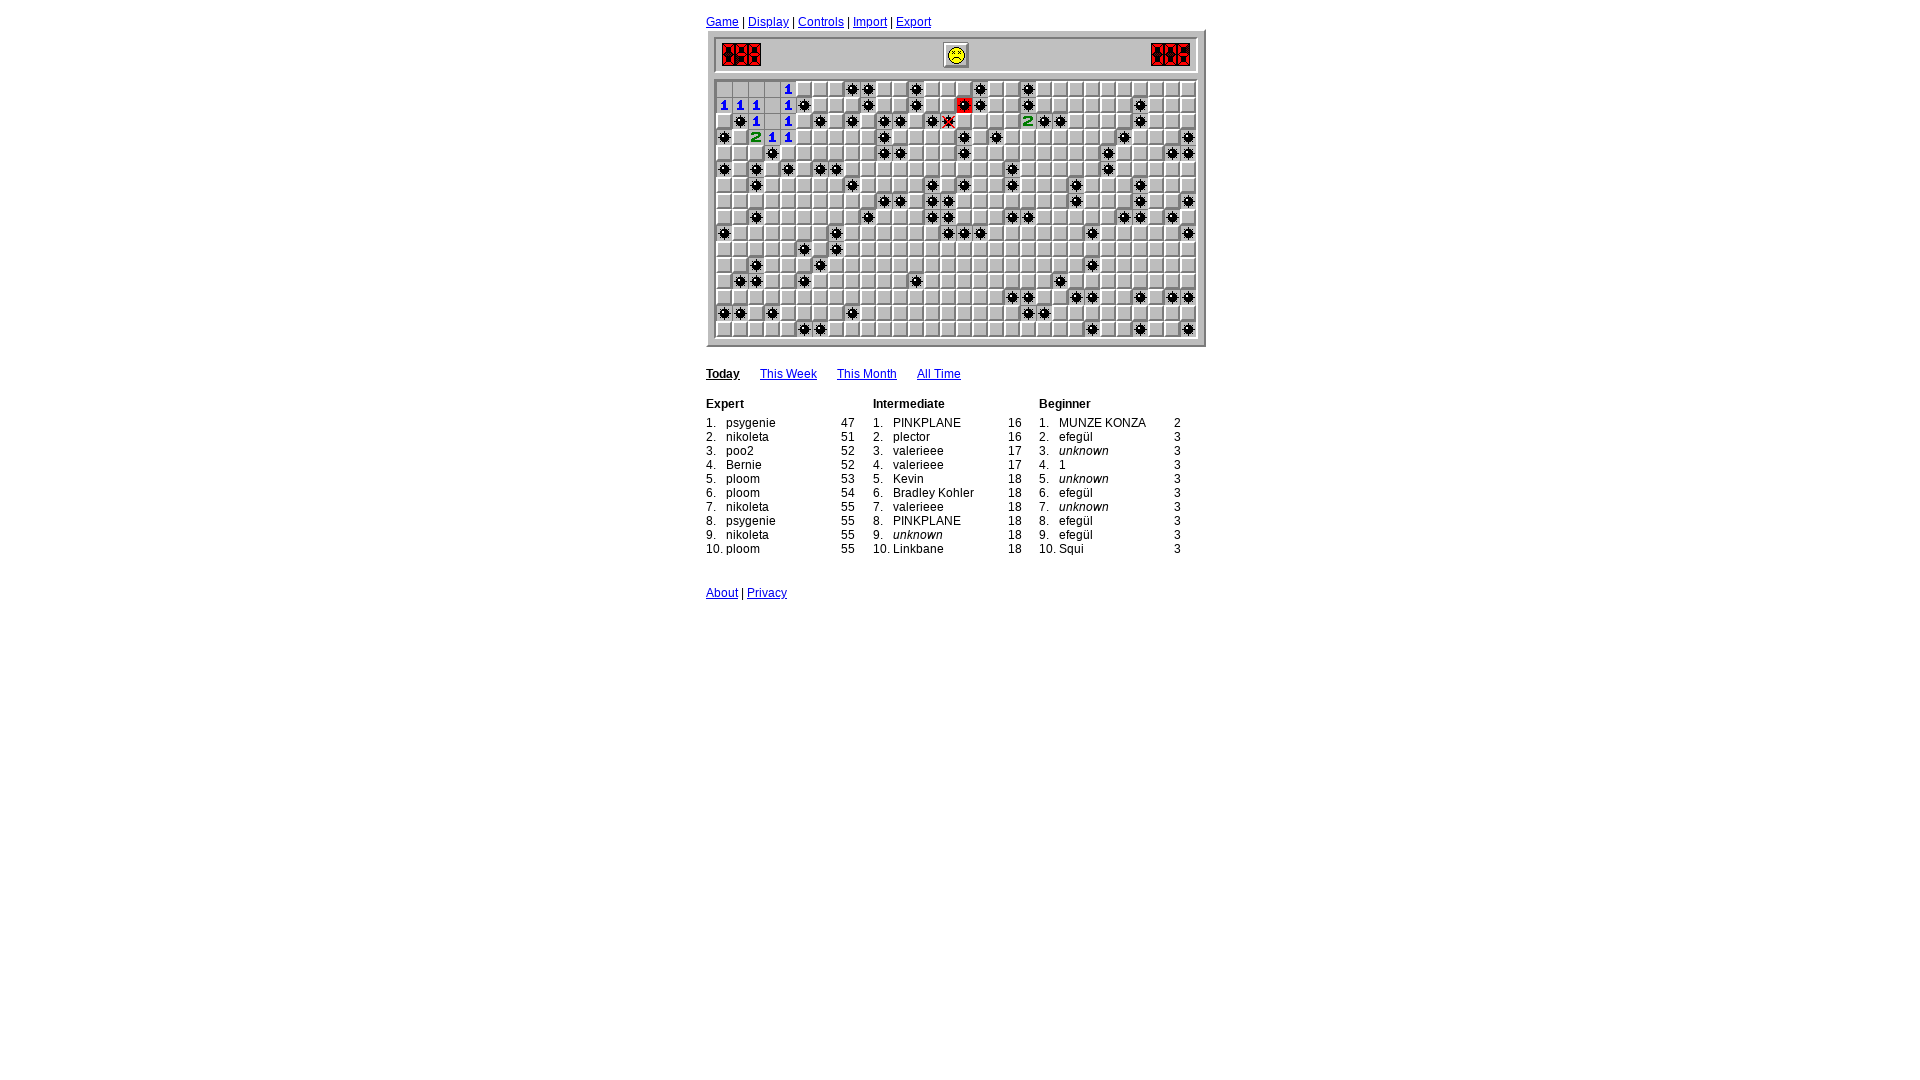

Game loop iteration 68: waited 400ms
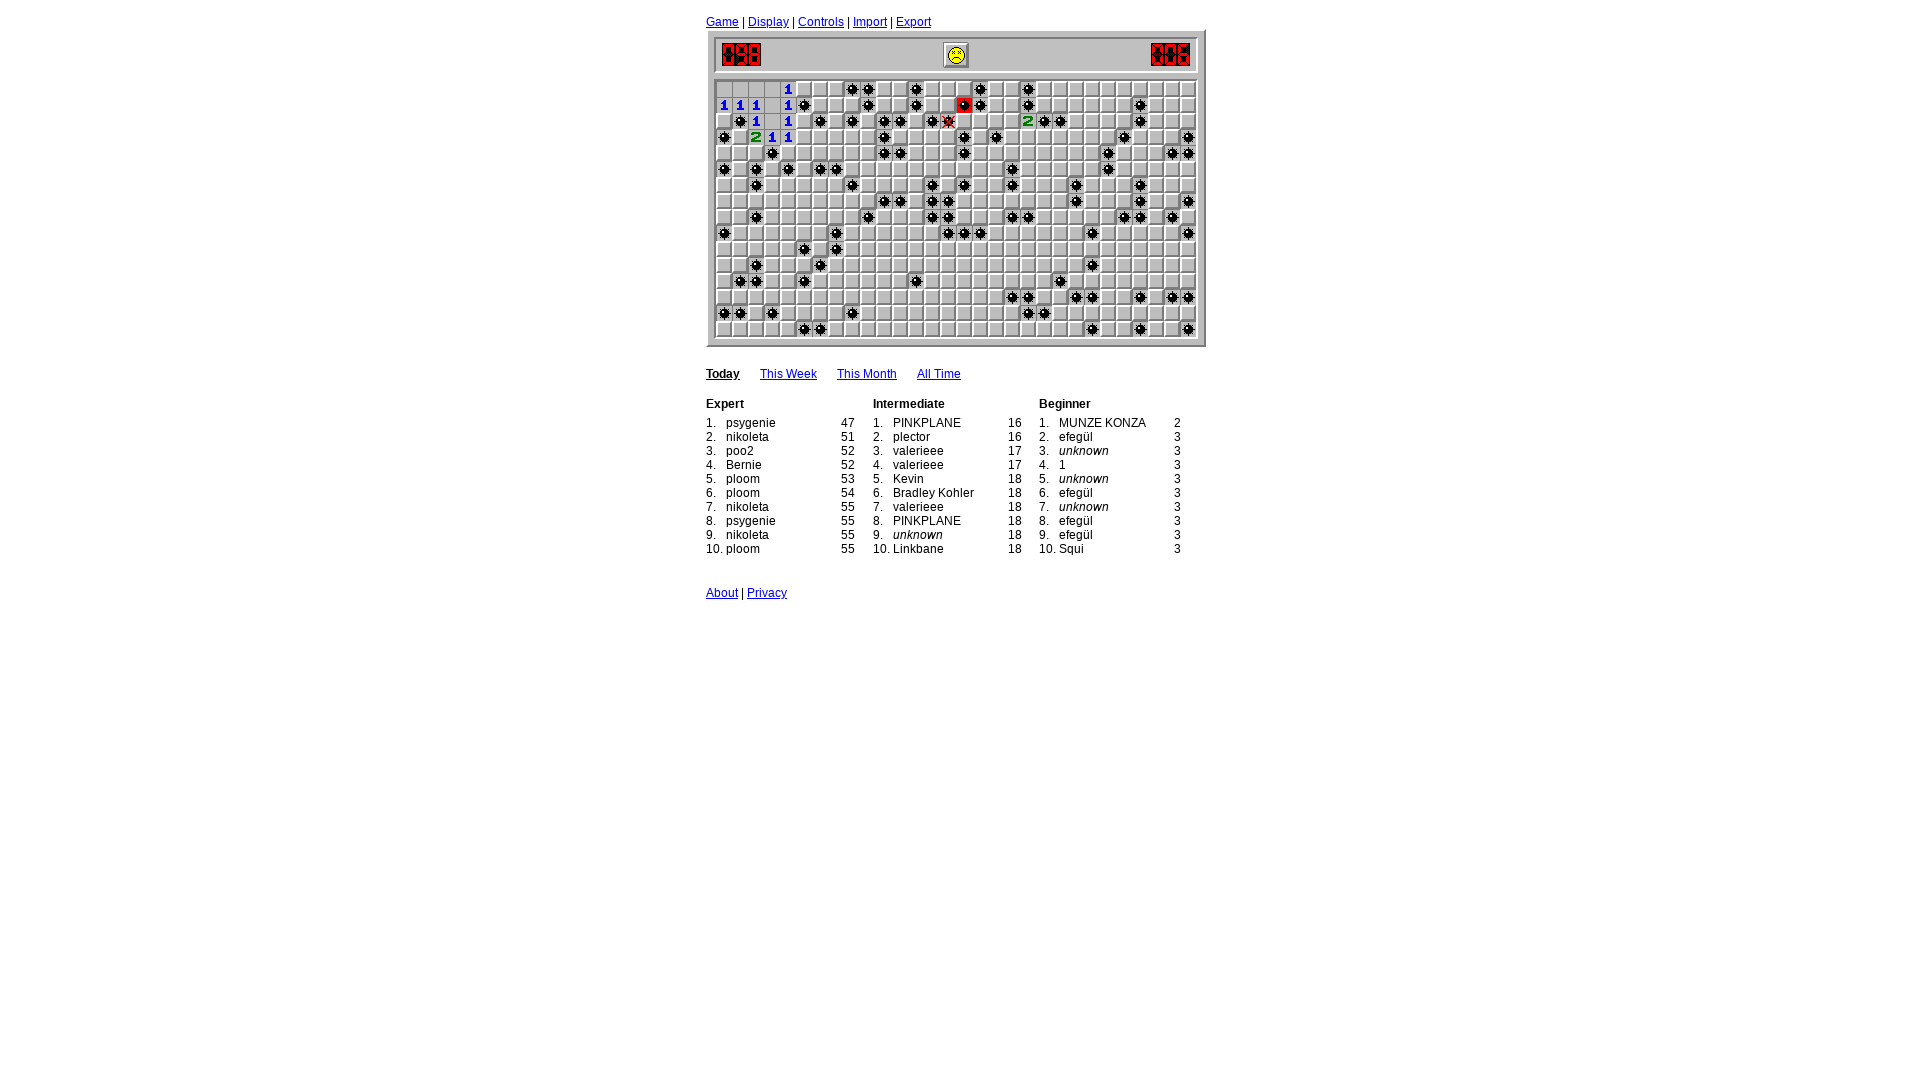

Read board state for cells with numbers 0-8 (17 finished cells)
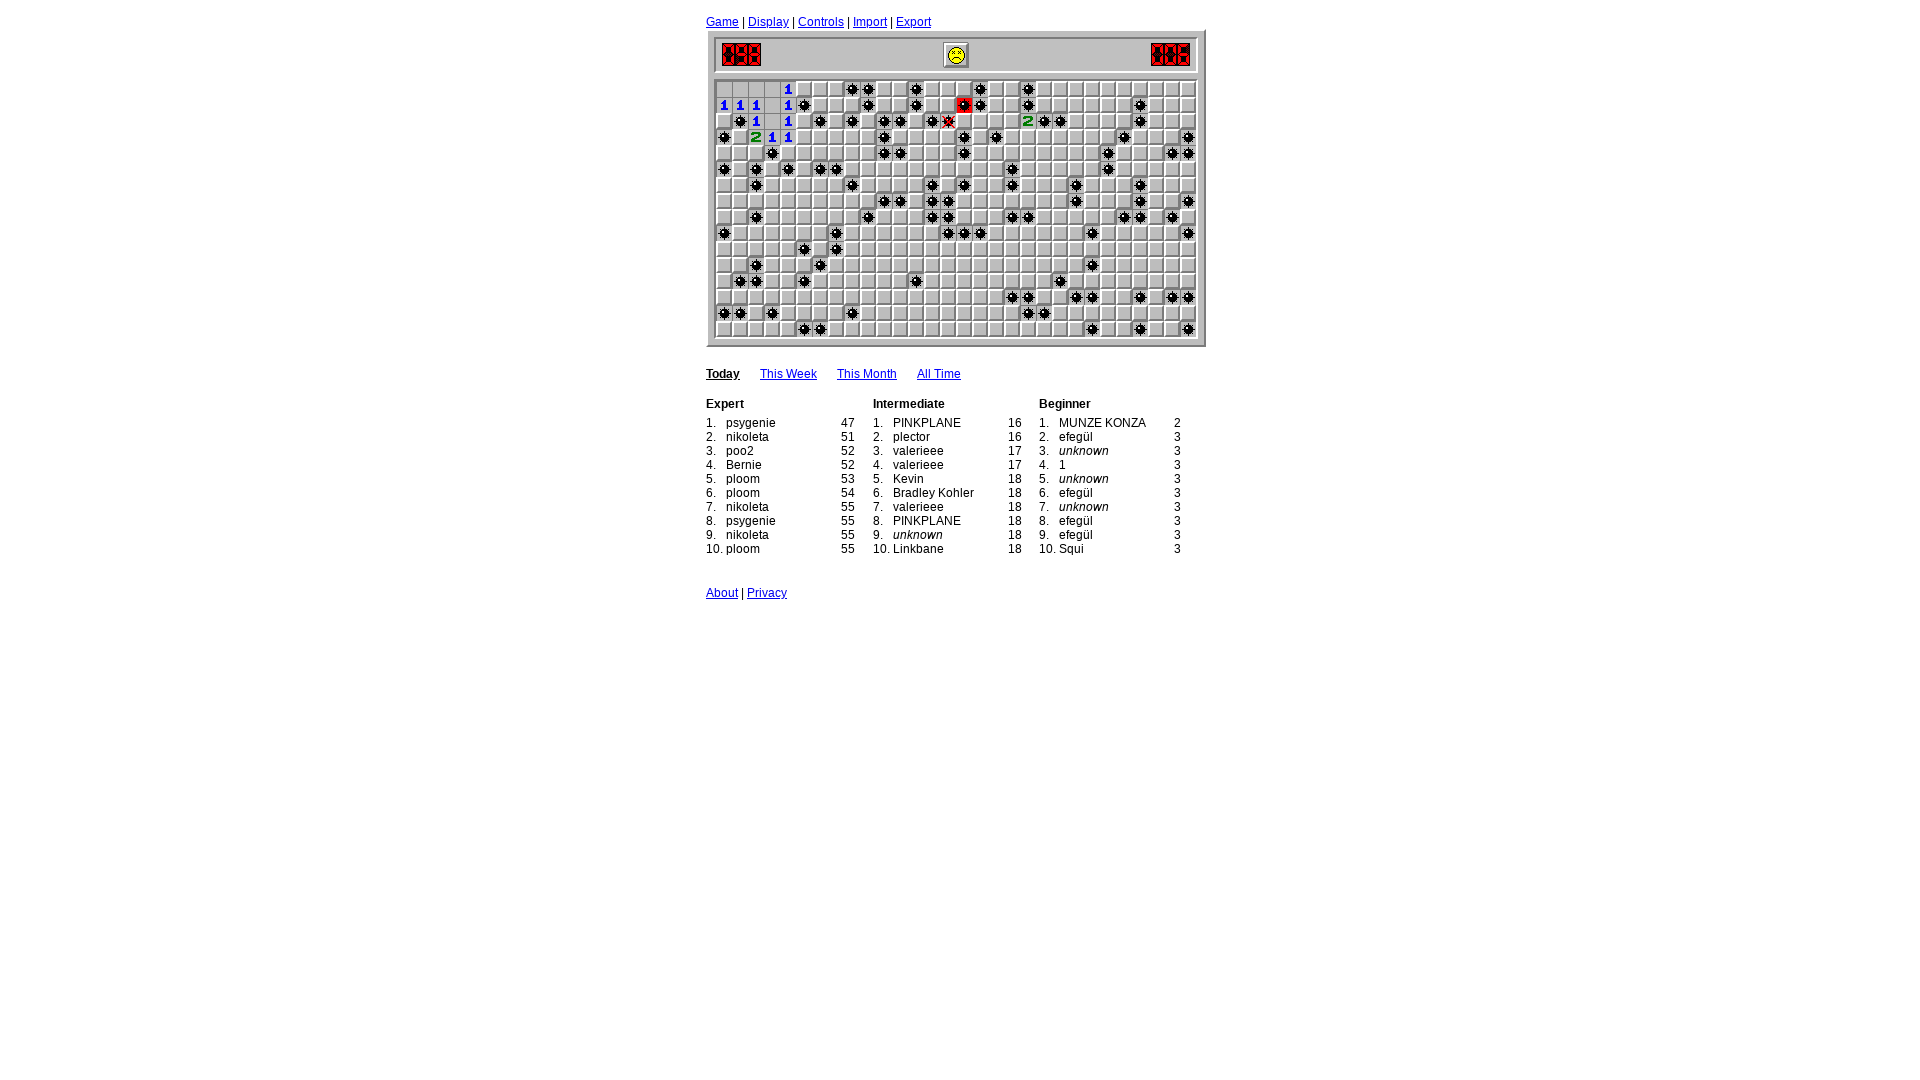

Analyzed board: identified 0 flagged cells and 0 safe cells to click
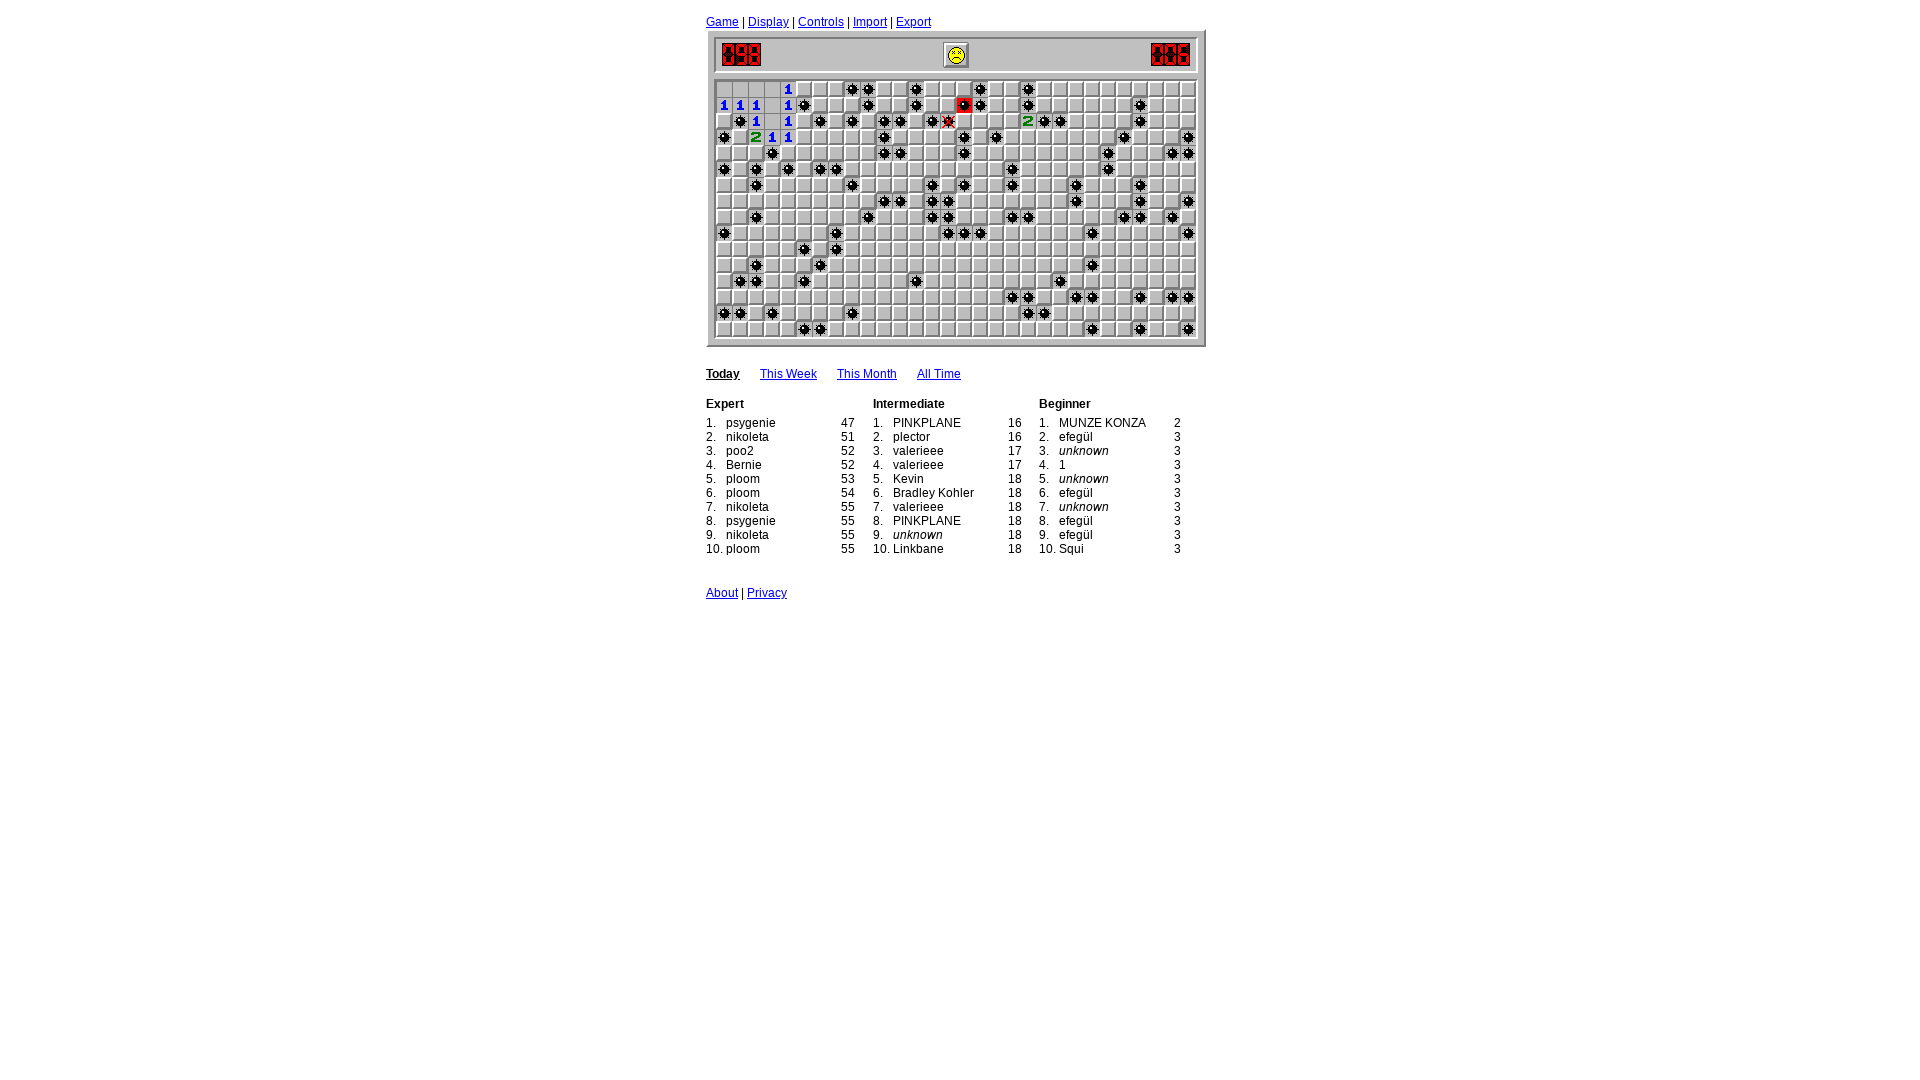

Game loop iteration 69: waited 400ms
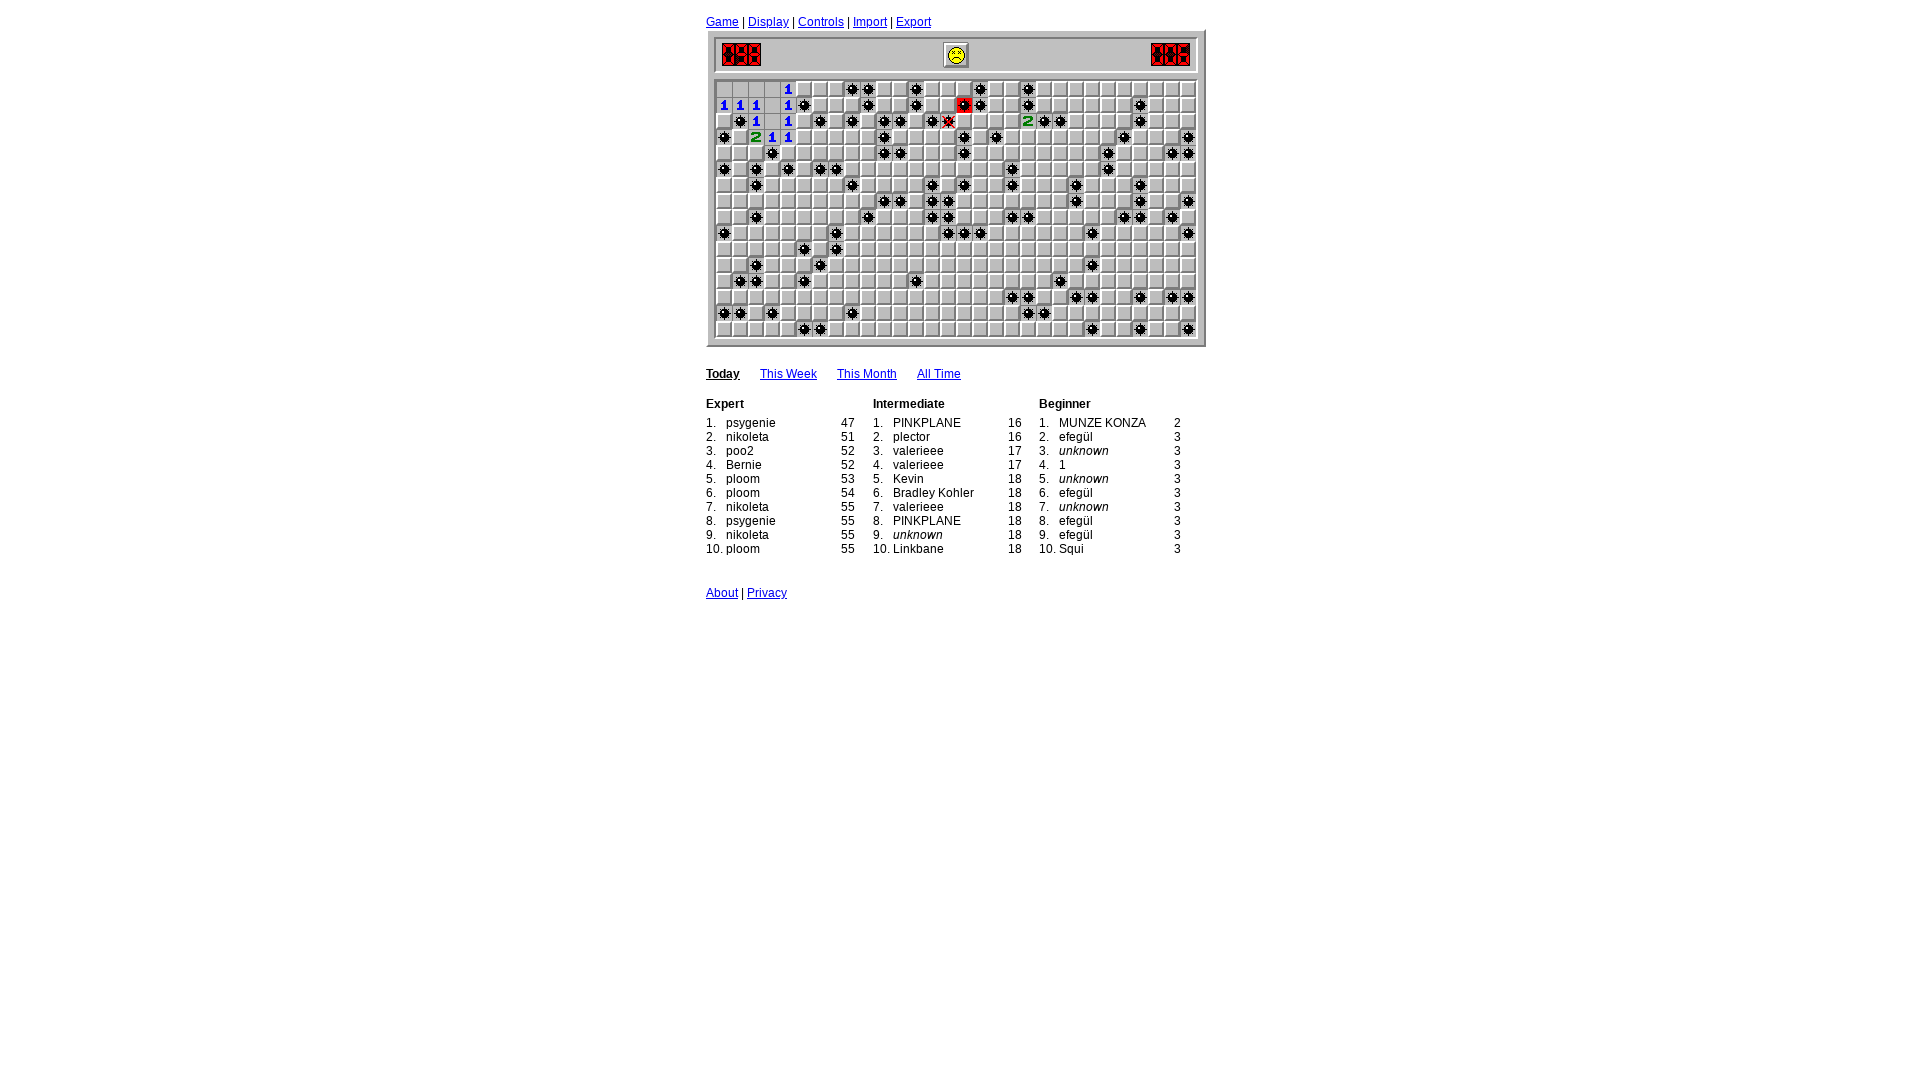

Read board state for cells with numbers 0-8 (17 finished cells)
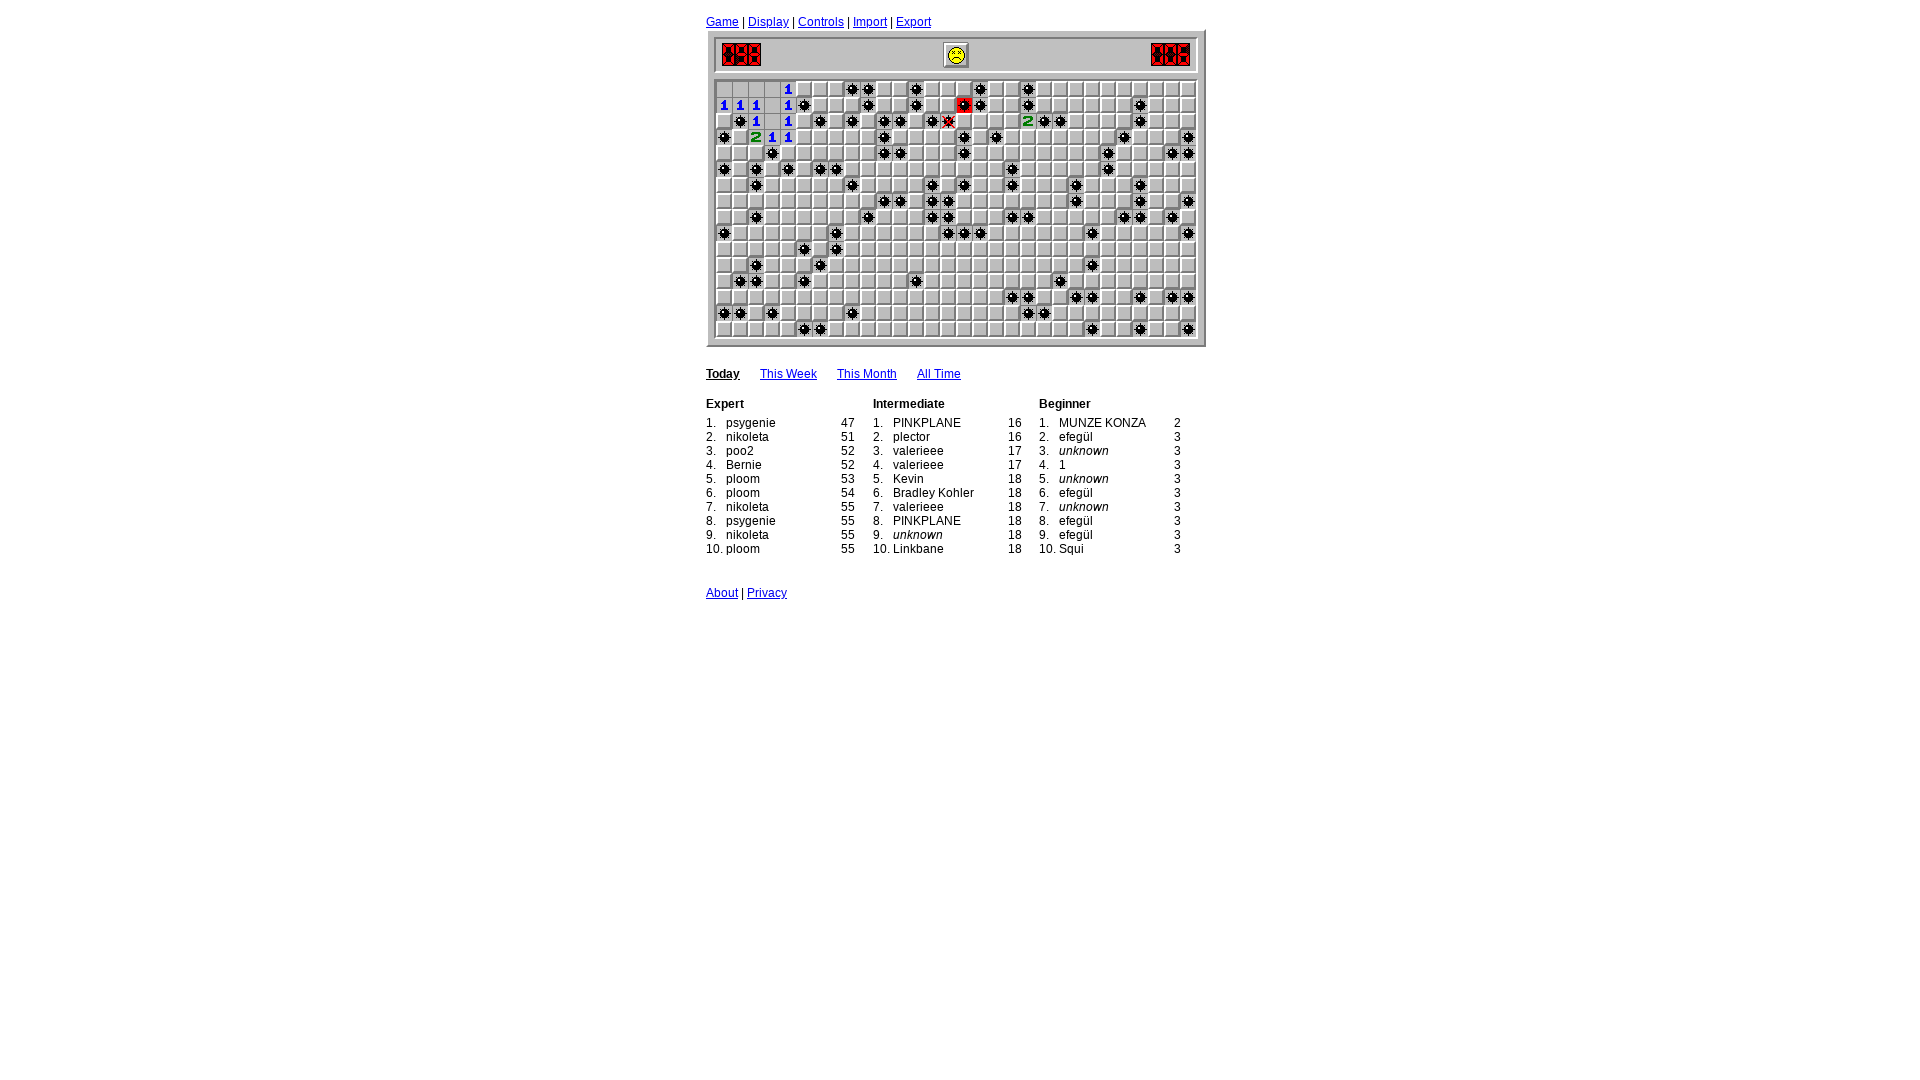

Analyzed board: identified 0 flagged cells and 0 safe cells to click
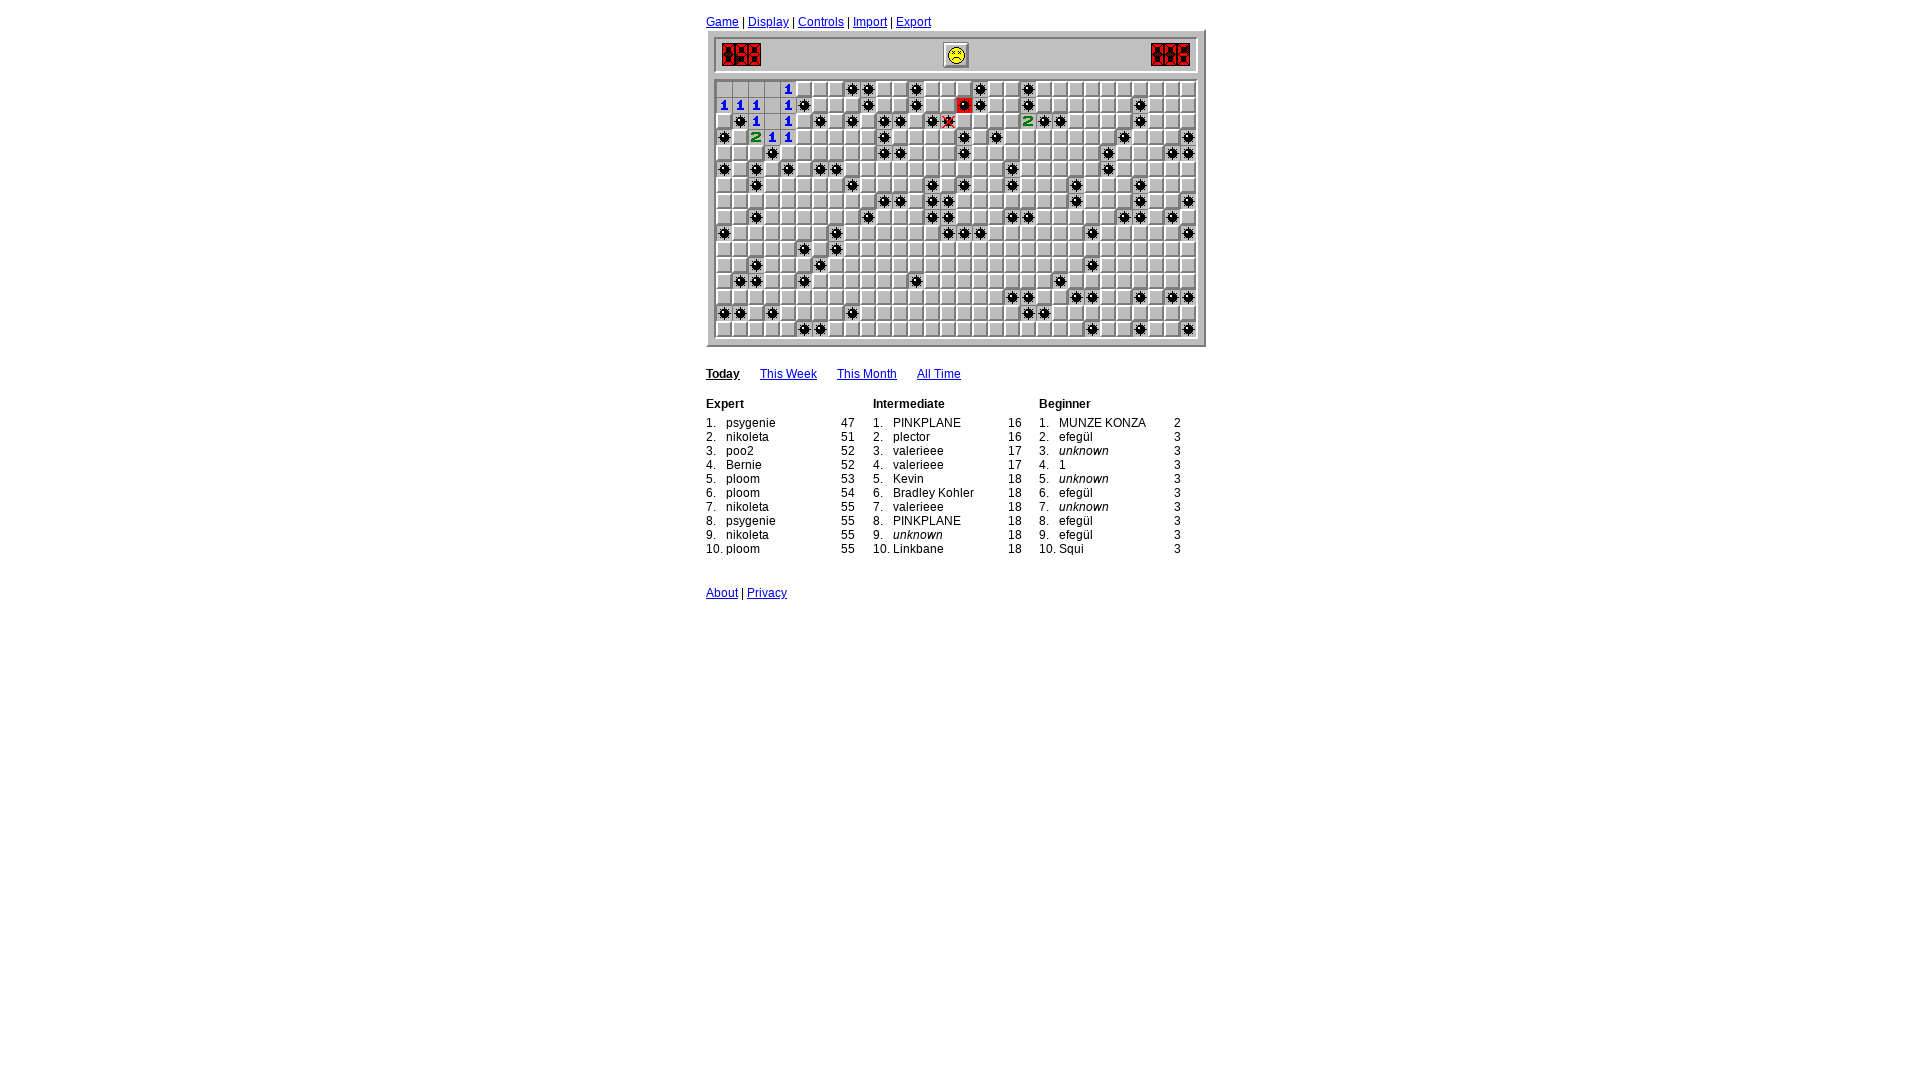

Game loop iteration 70: waited 400ms
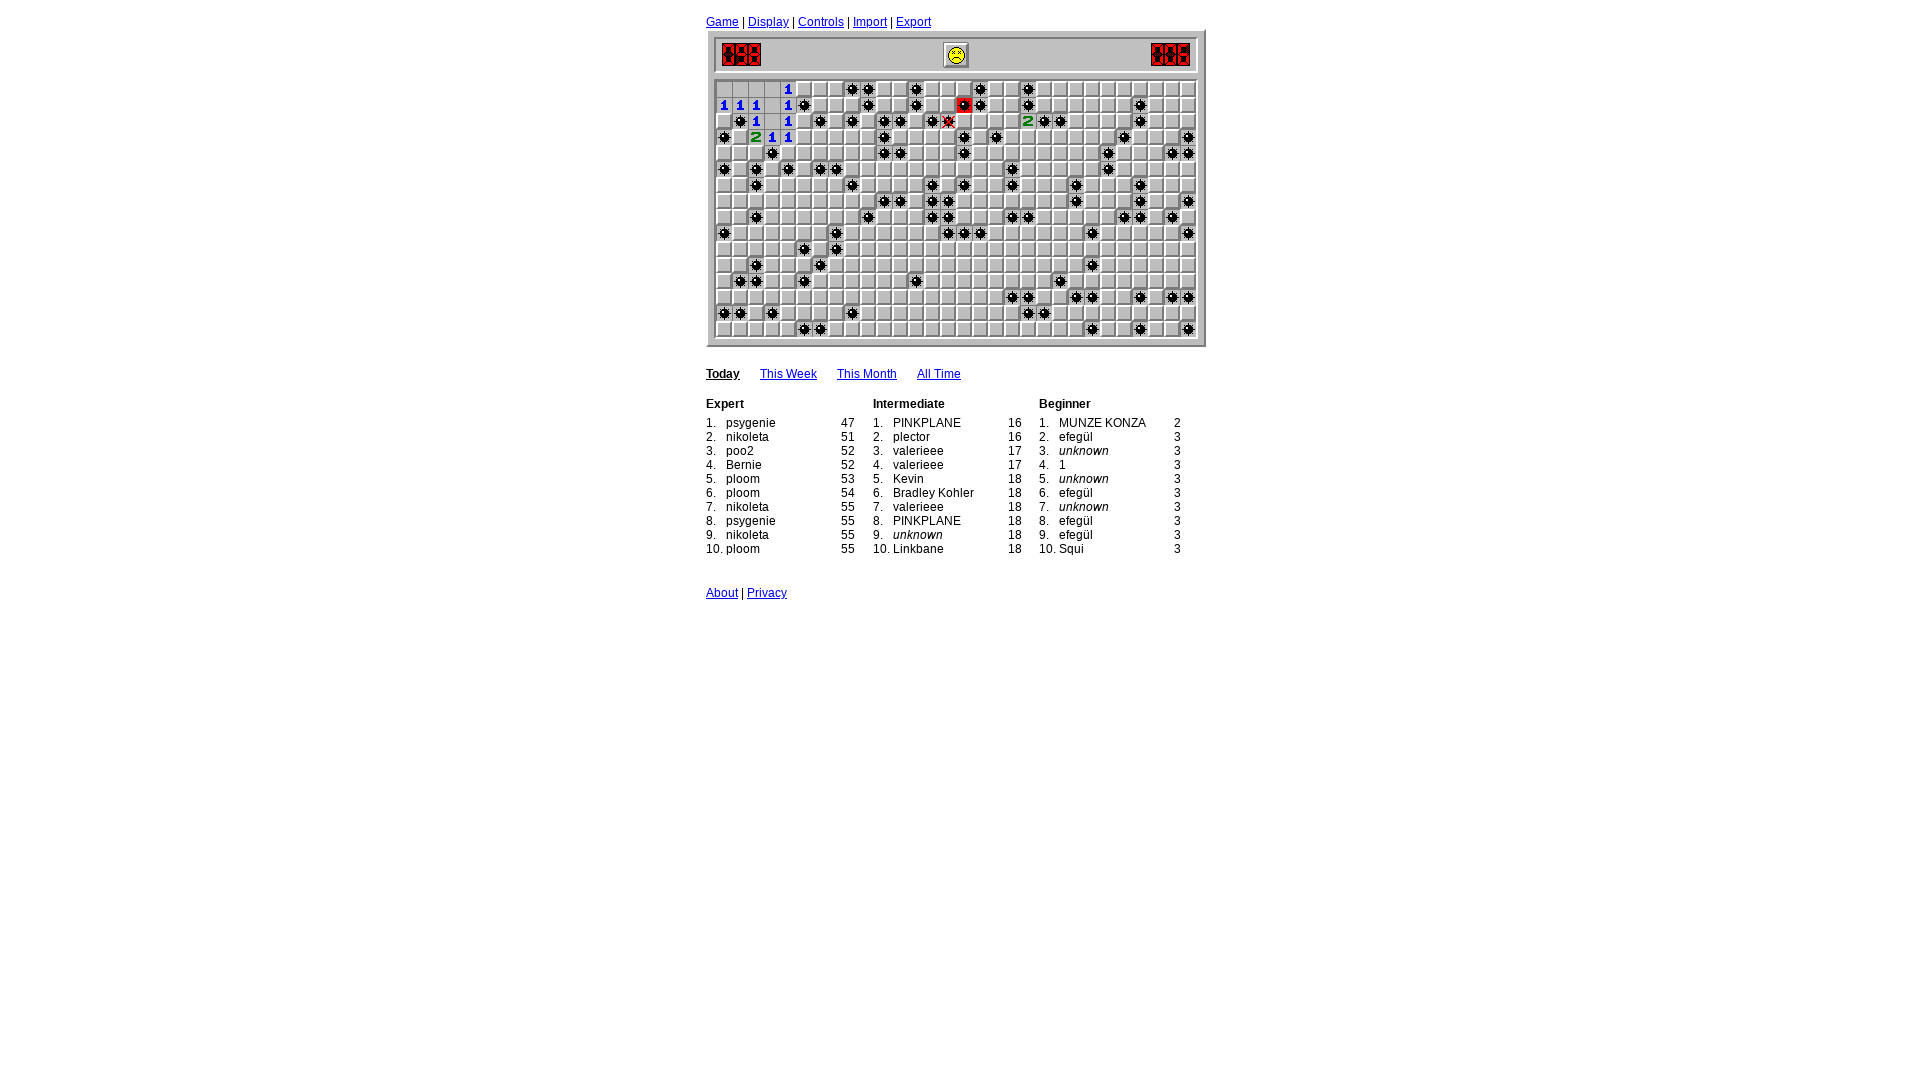

Read board state for cells with numbers 0-8 (17 finished cells)
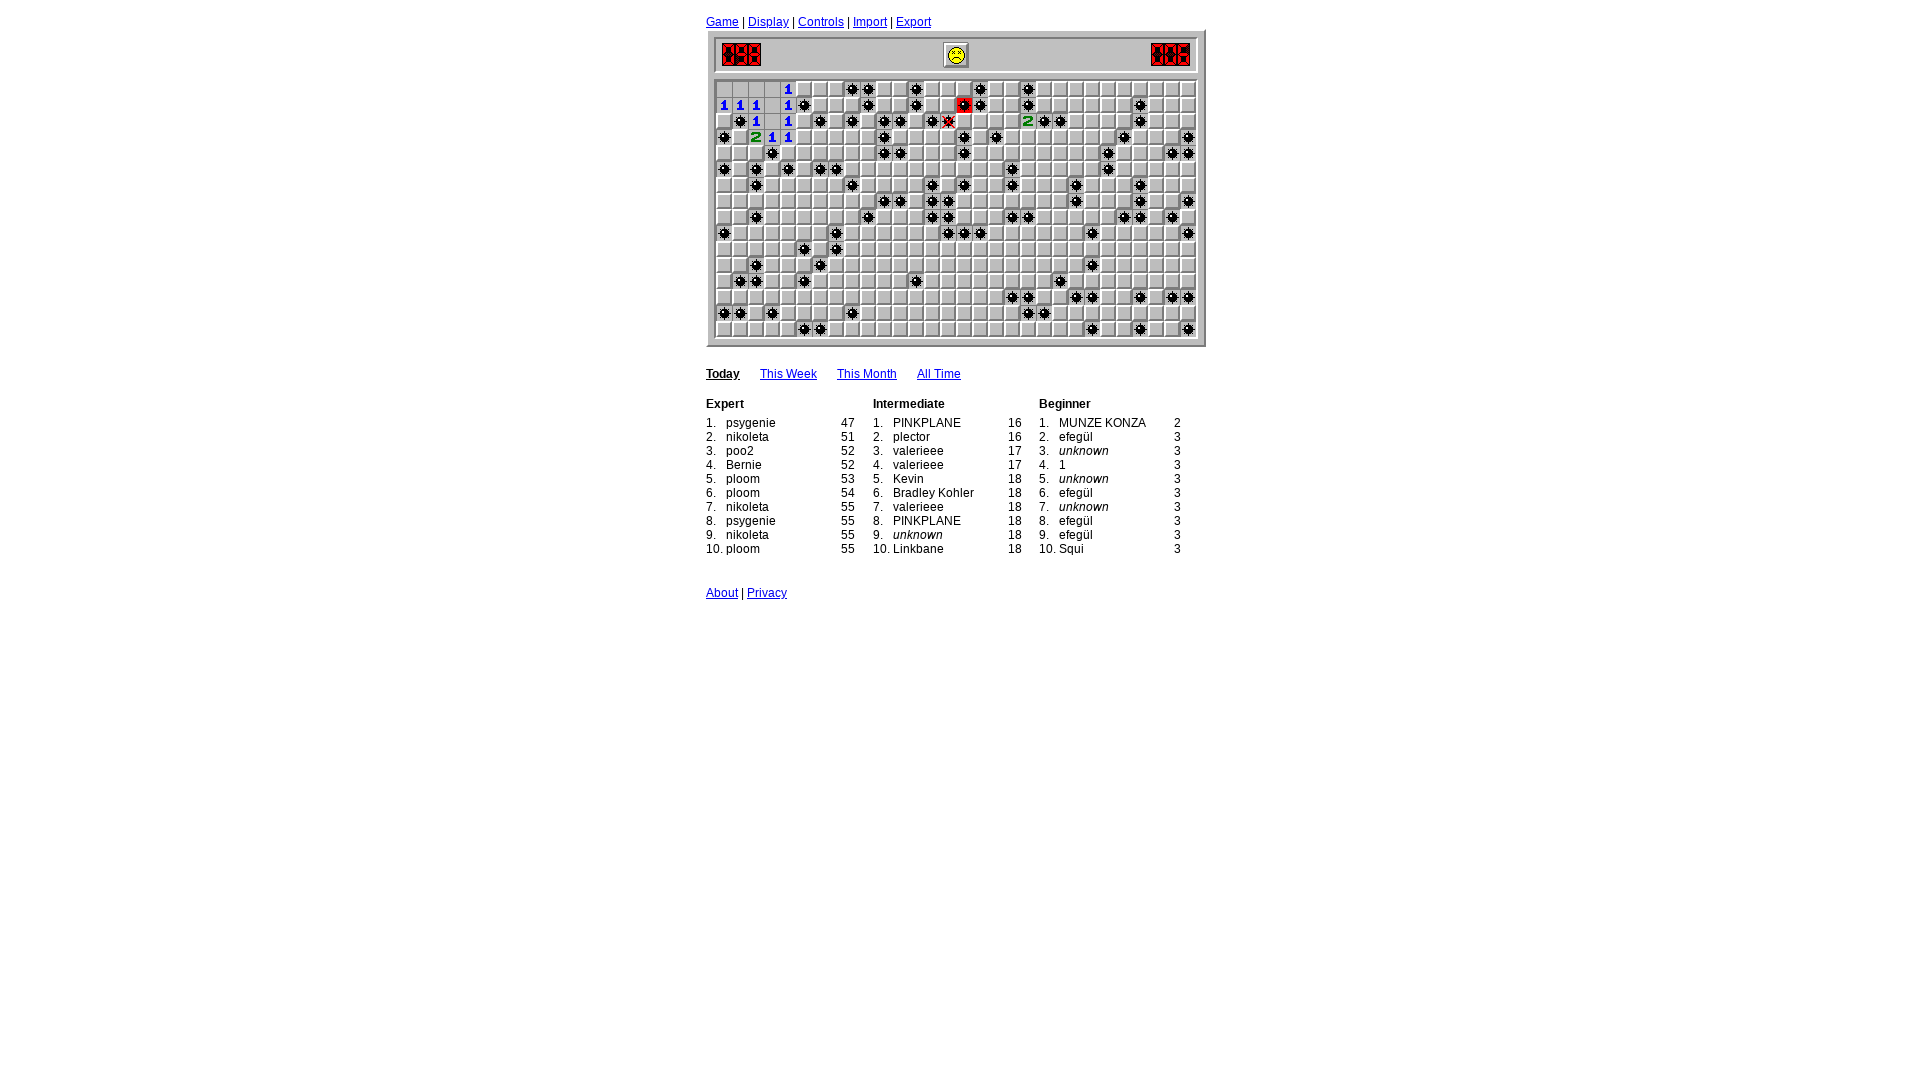

Analyzed board: identified 0 flagged cells and 0 safe cells to click
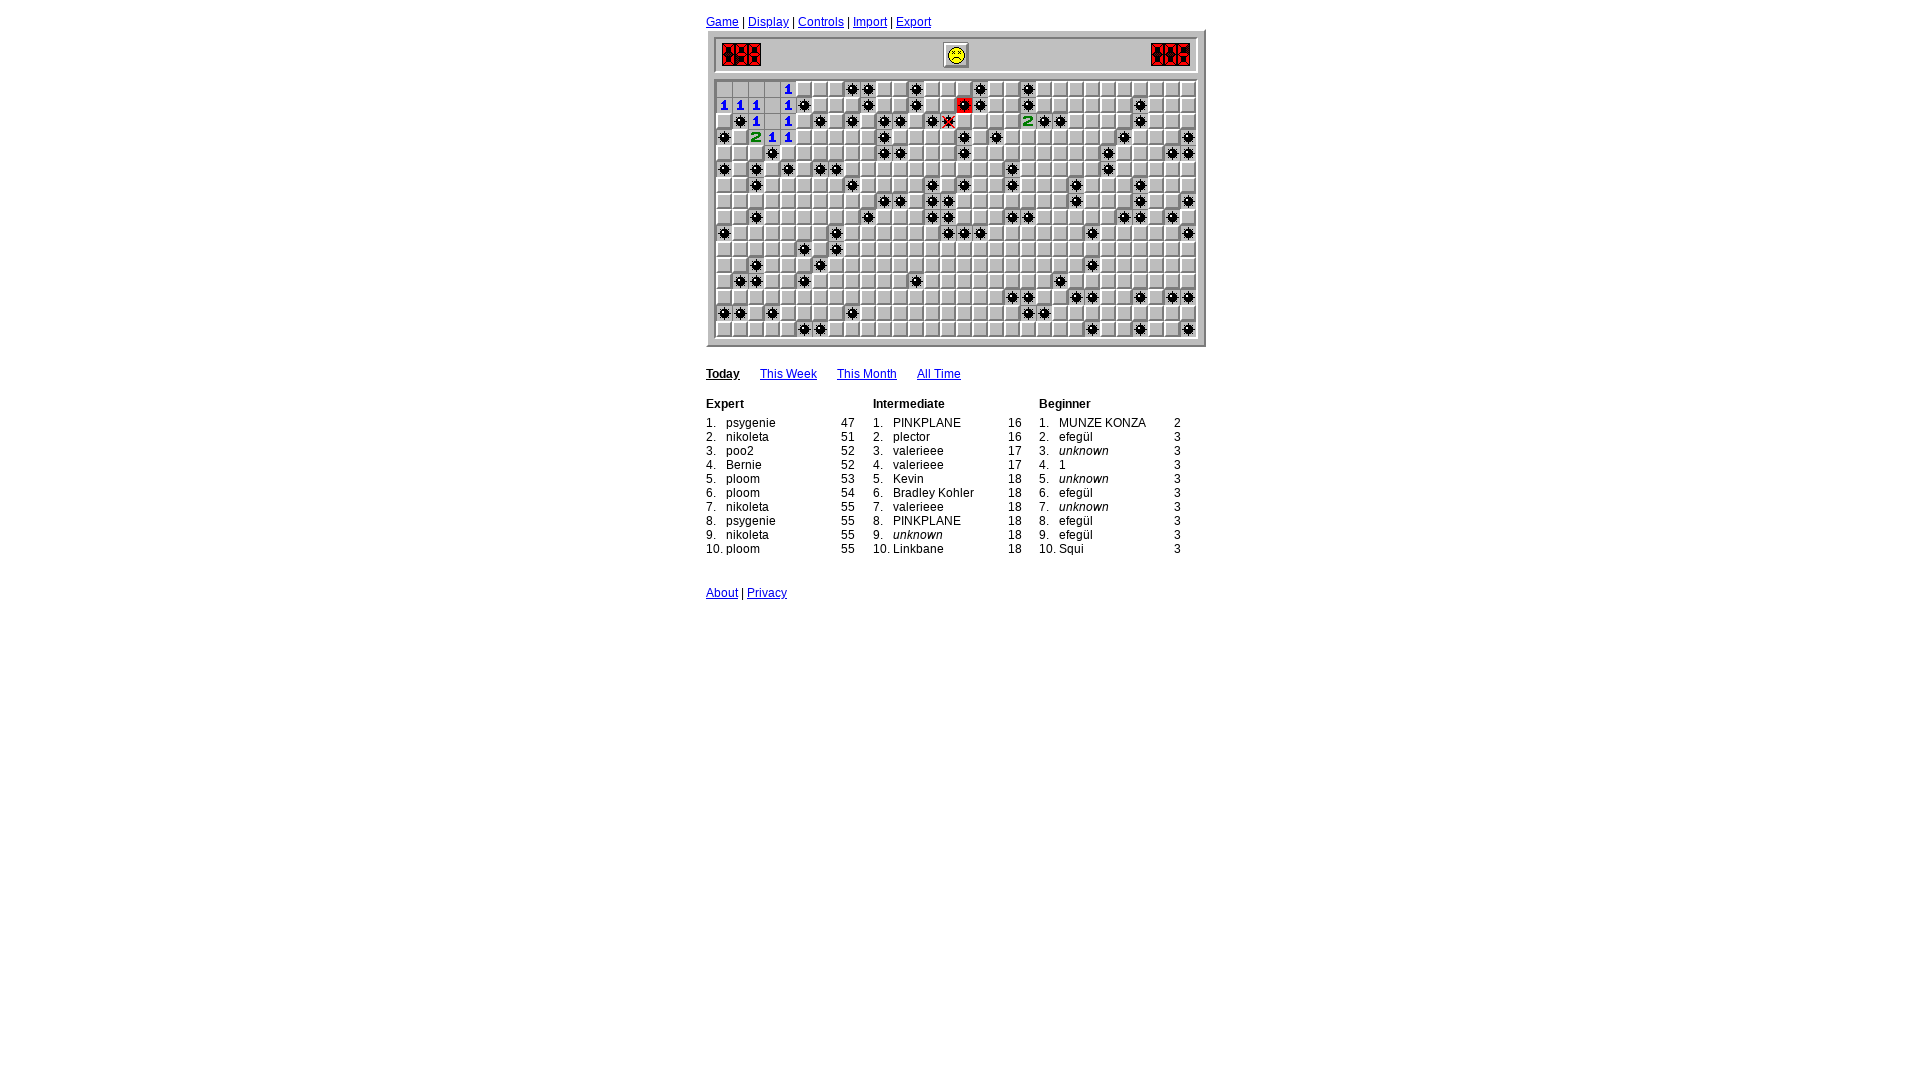

Game loop iteration 71: waited 400ms
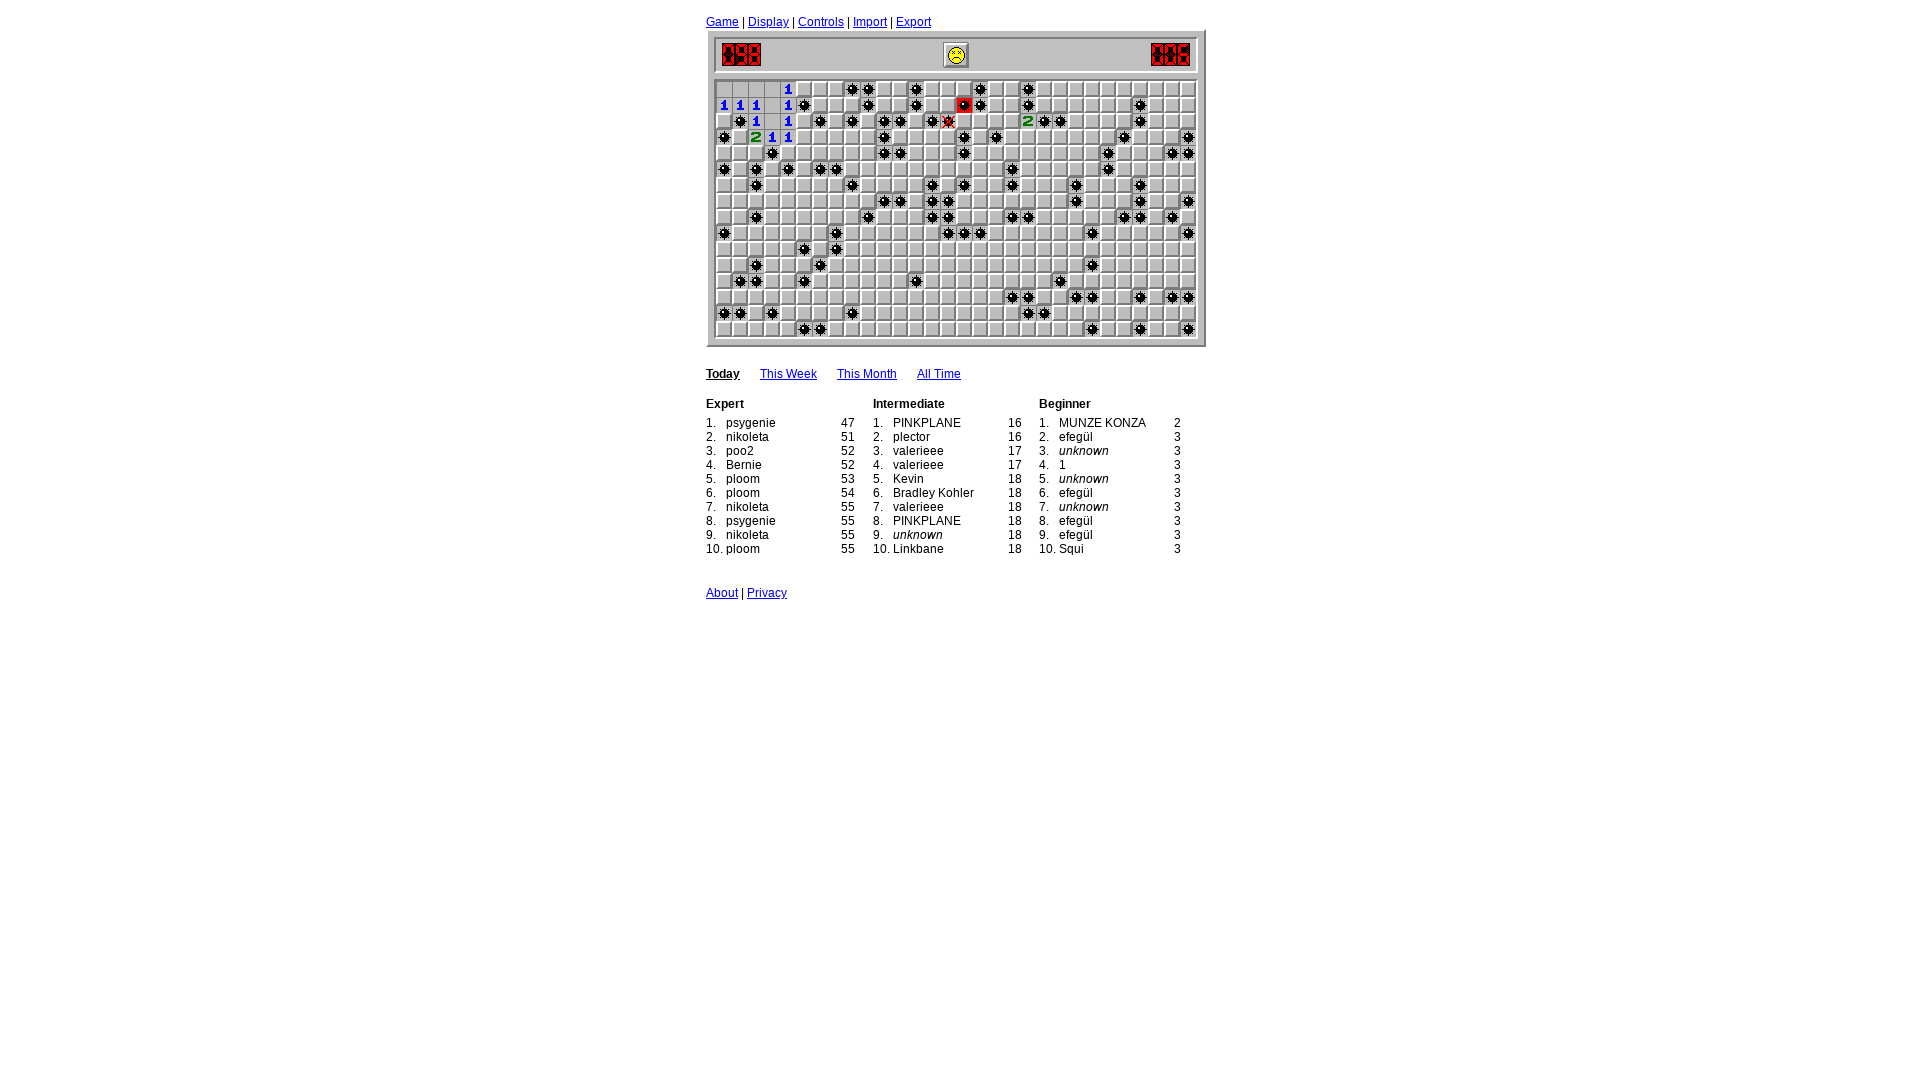

Read board state for cells with numbers 0-8 (17 finished cells)
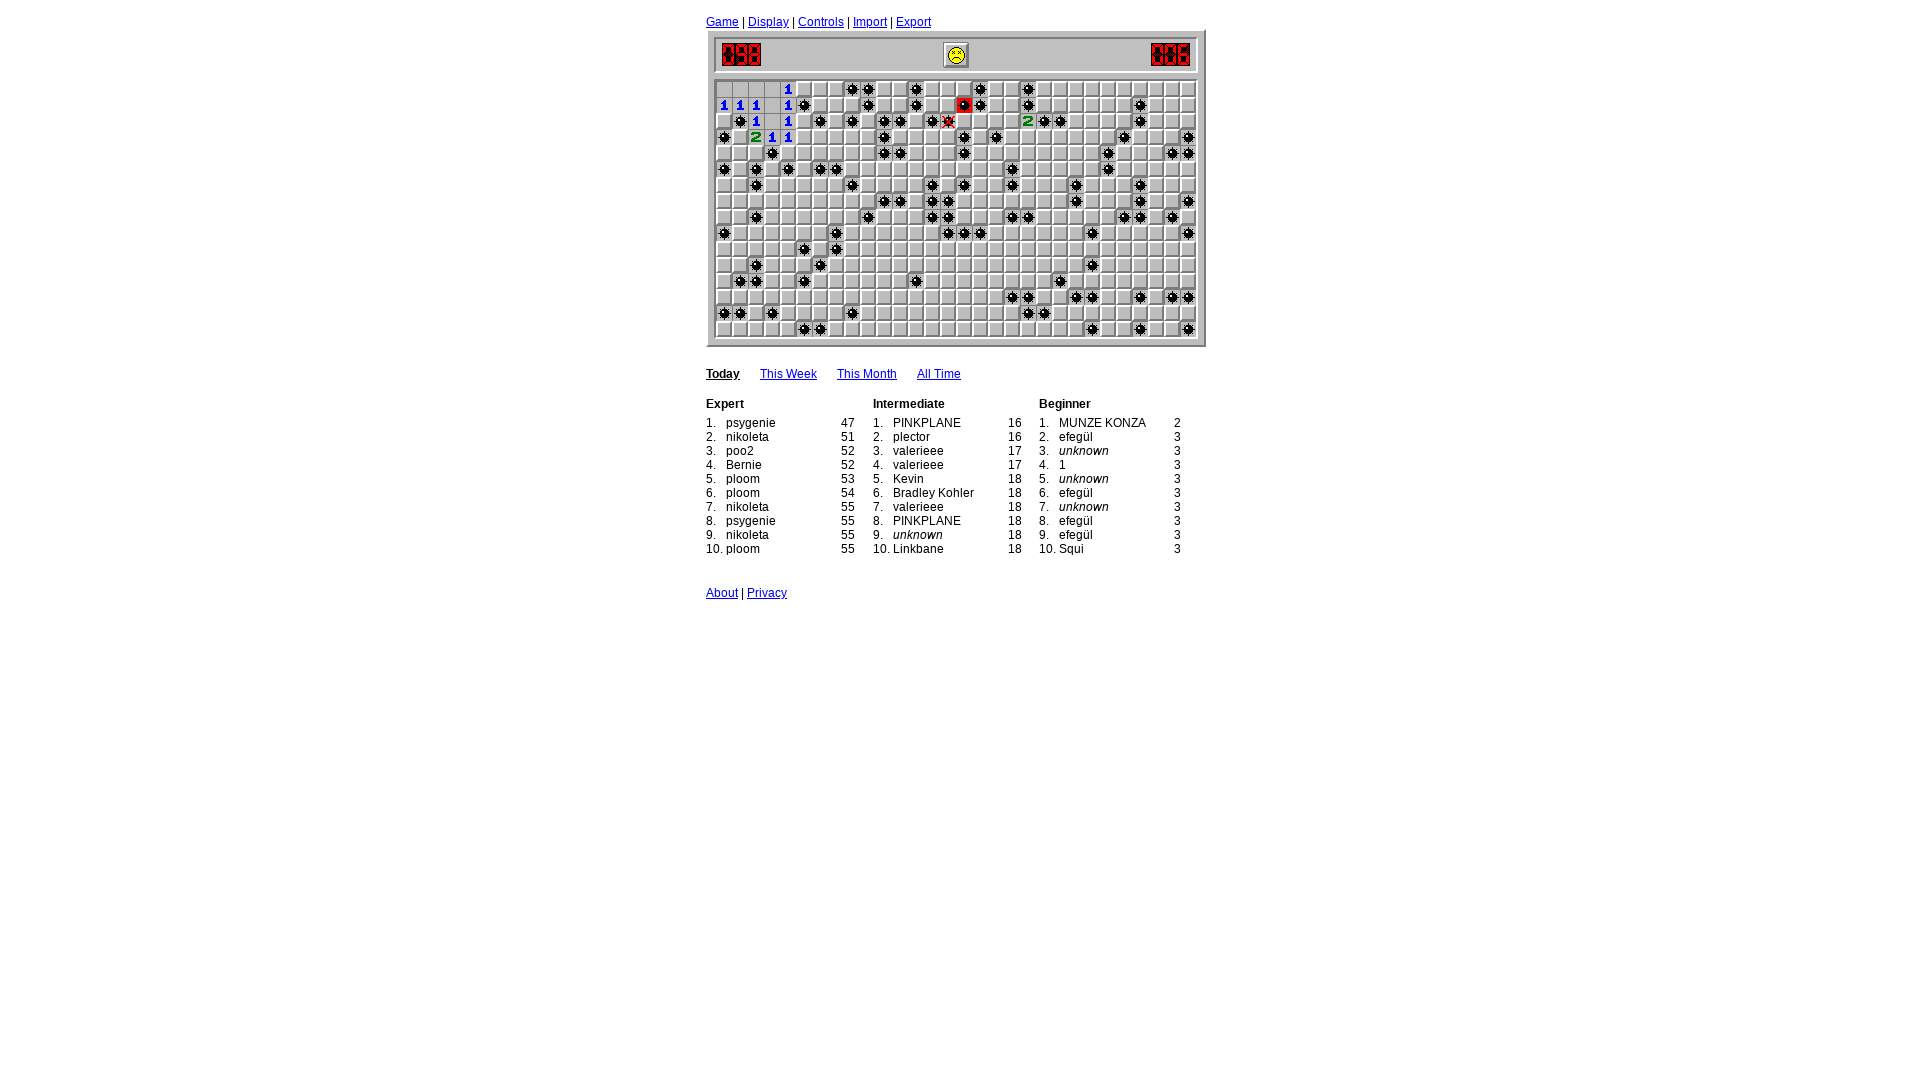

Analyzed board: identified 0 flagged cells and 0 safe cells to click
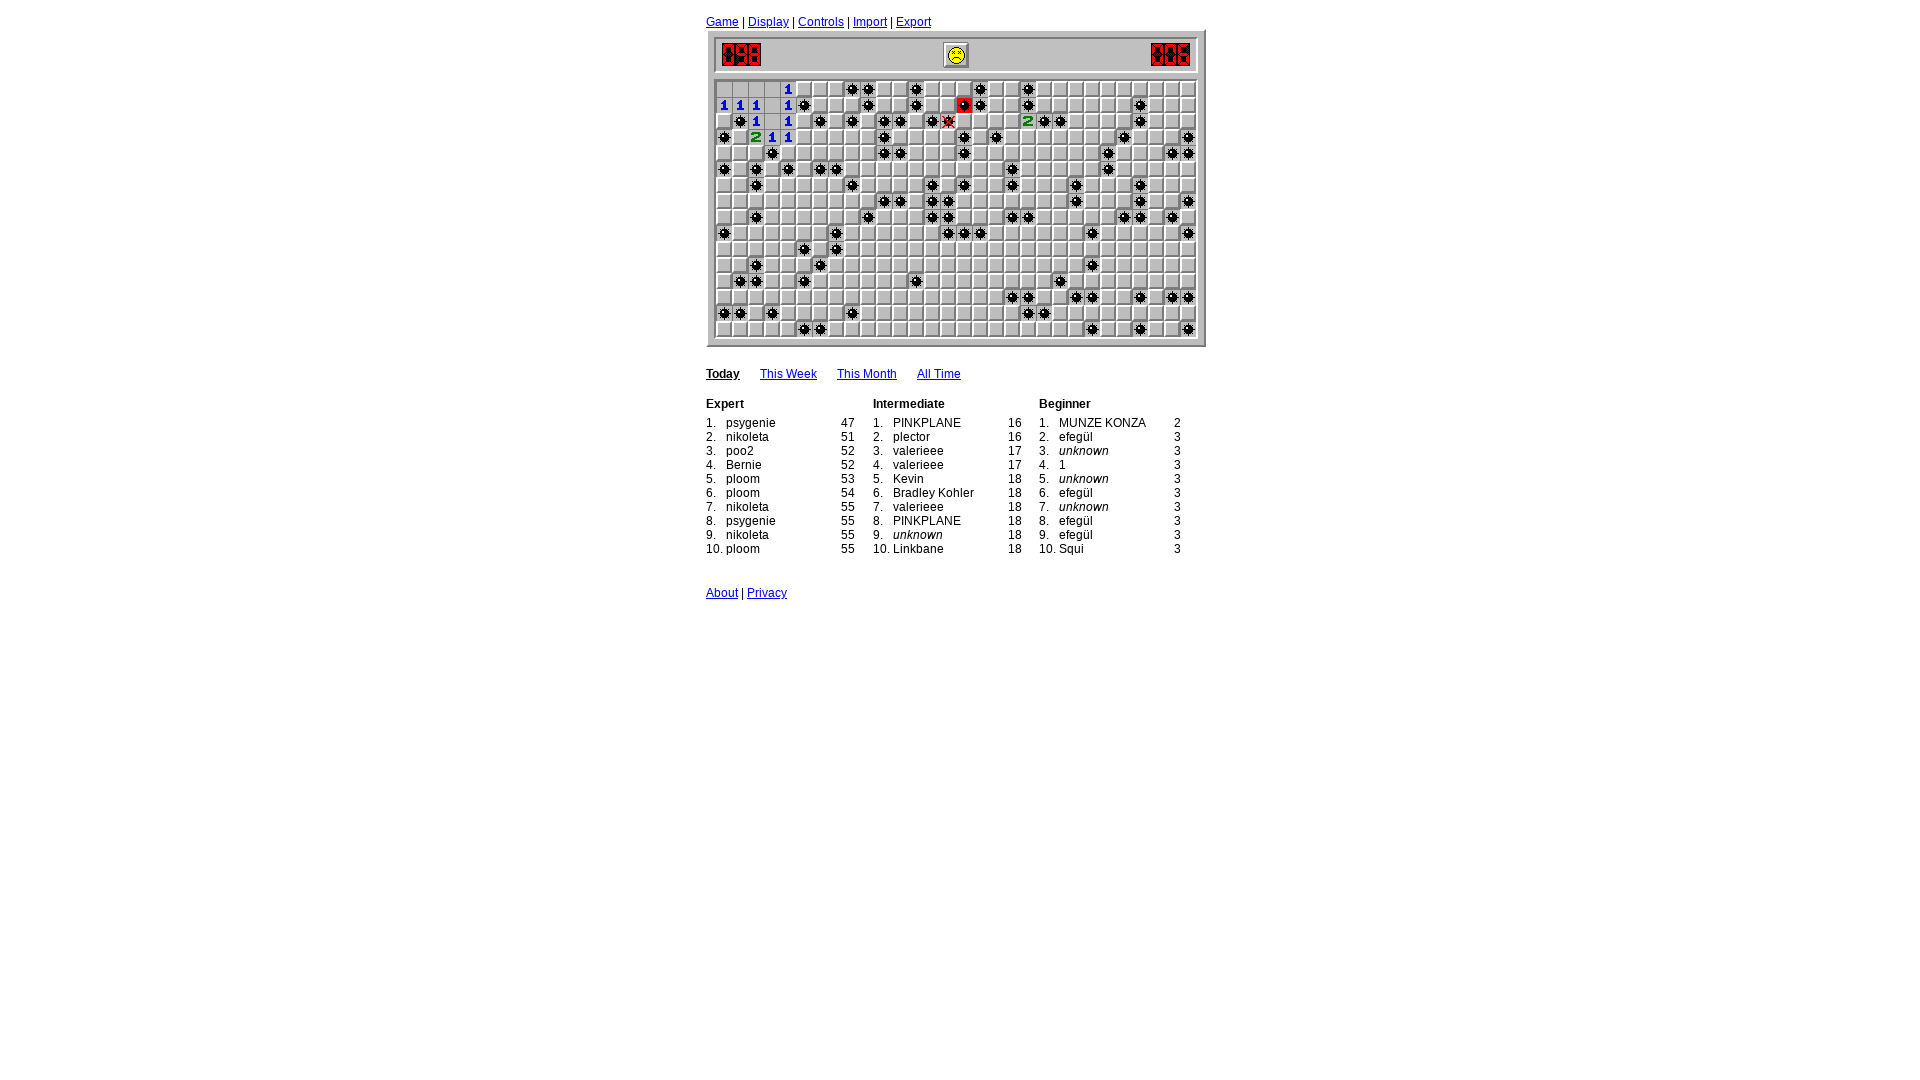

Game loop iteration 72: waited 400ms
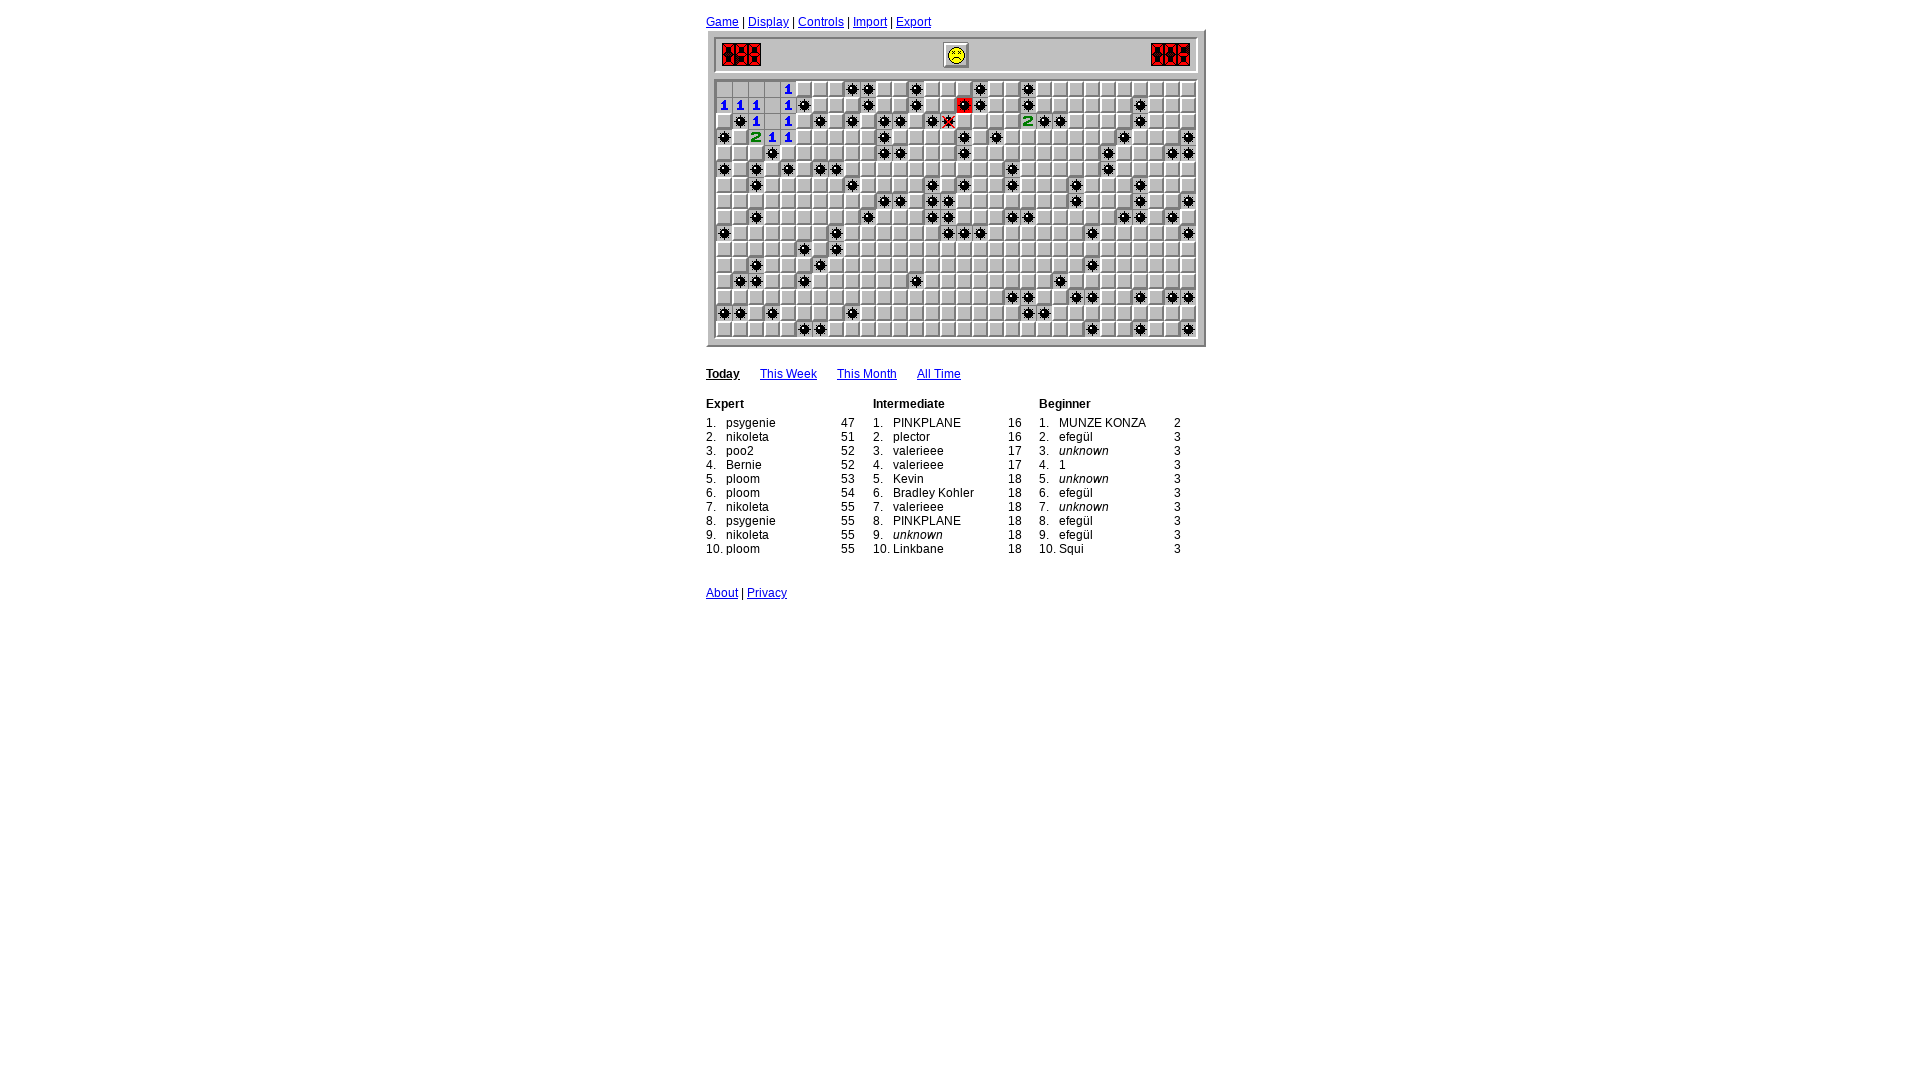

Read board state for cells with numbers 0-8 (17 finished cells)
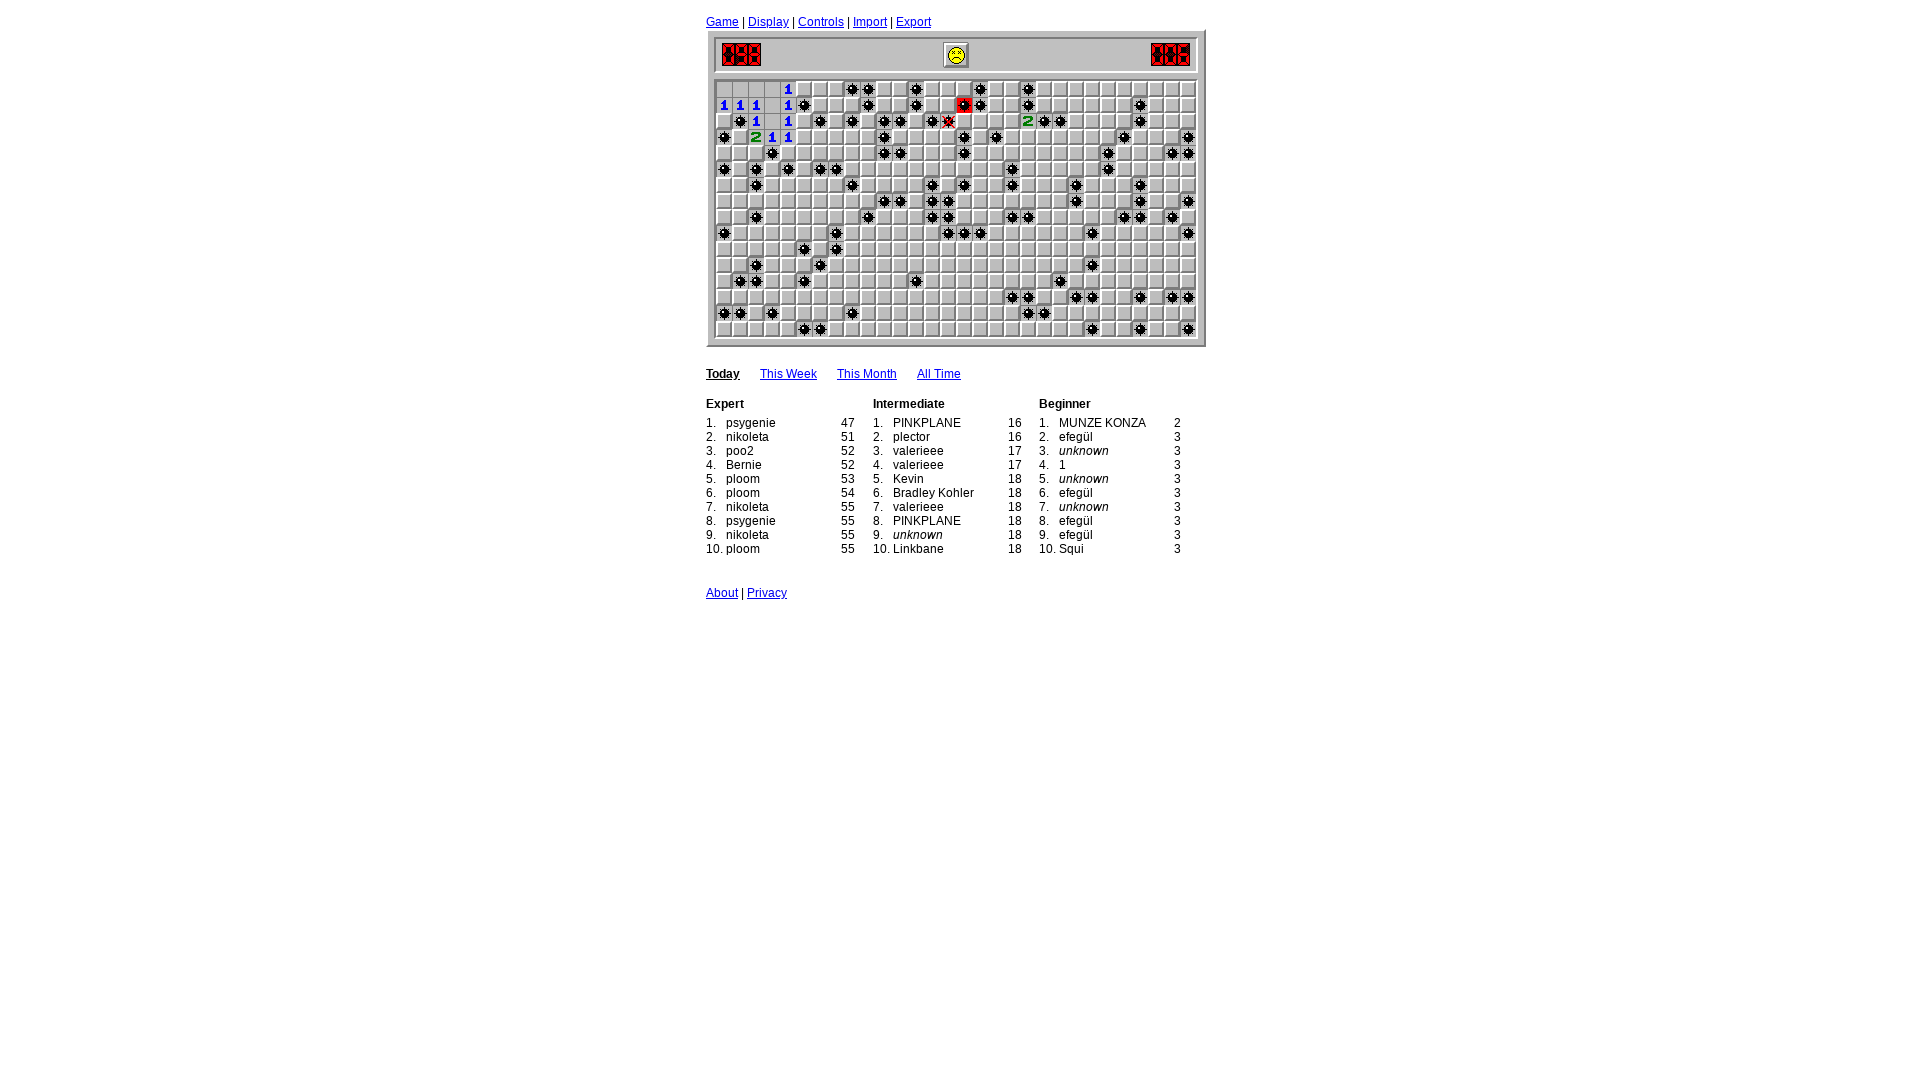

Analyzed board: identified 0 flagged cells and 0 safe cells to click
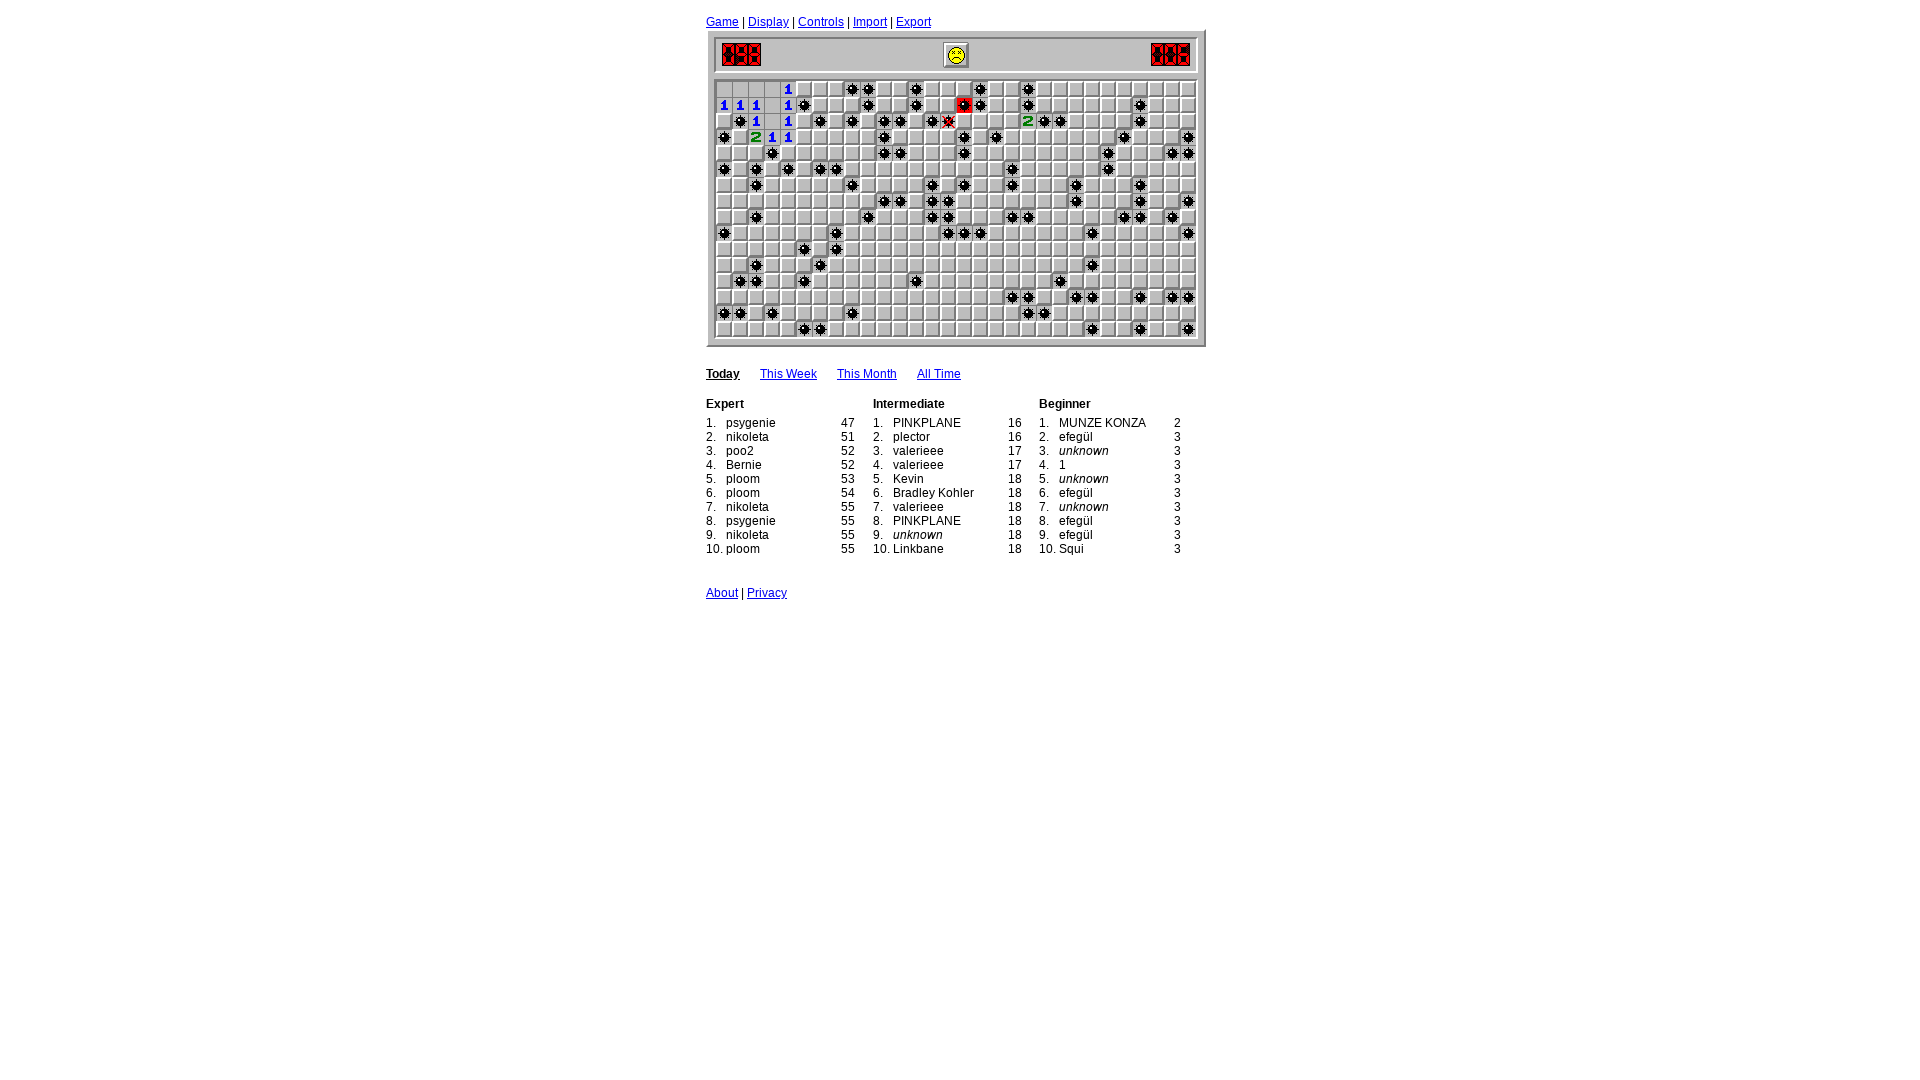

Game loop iteration 73: waited 400ms
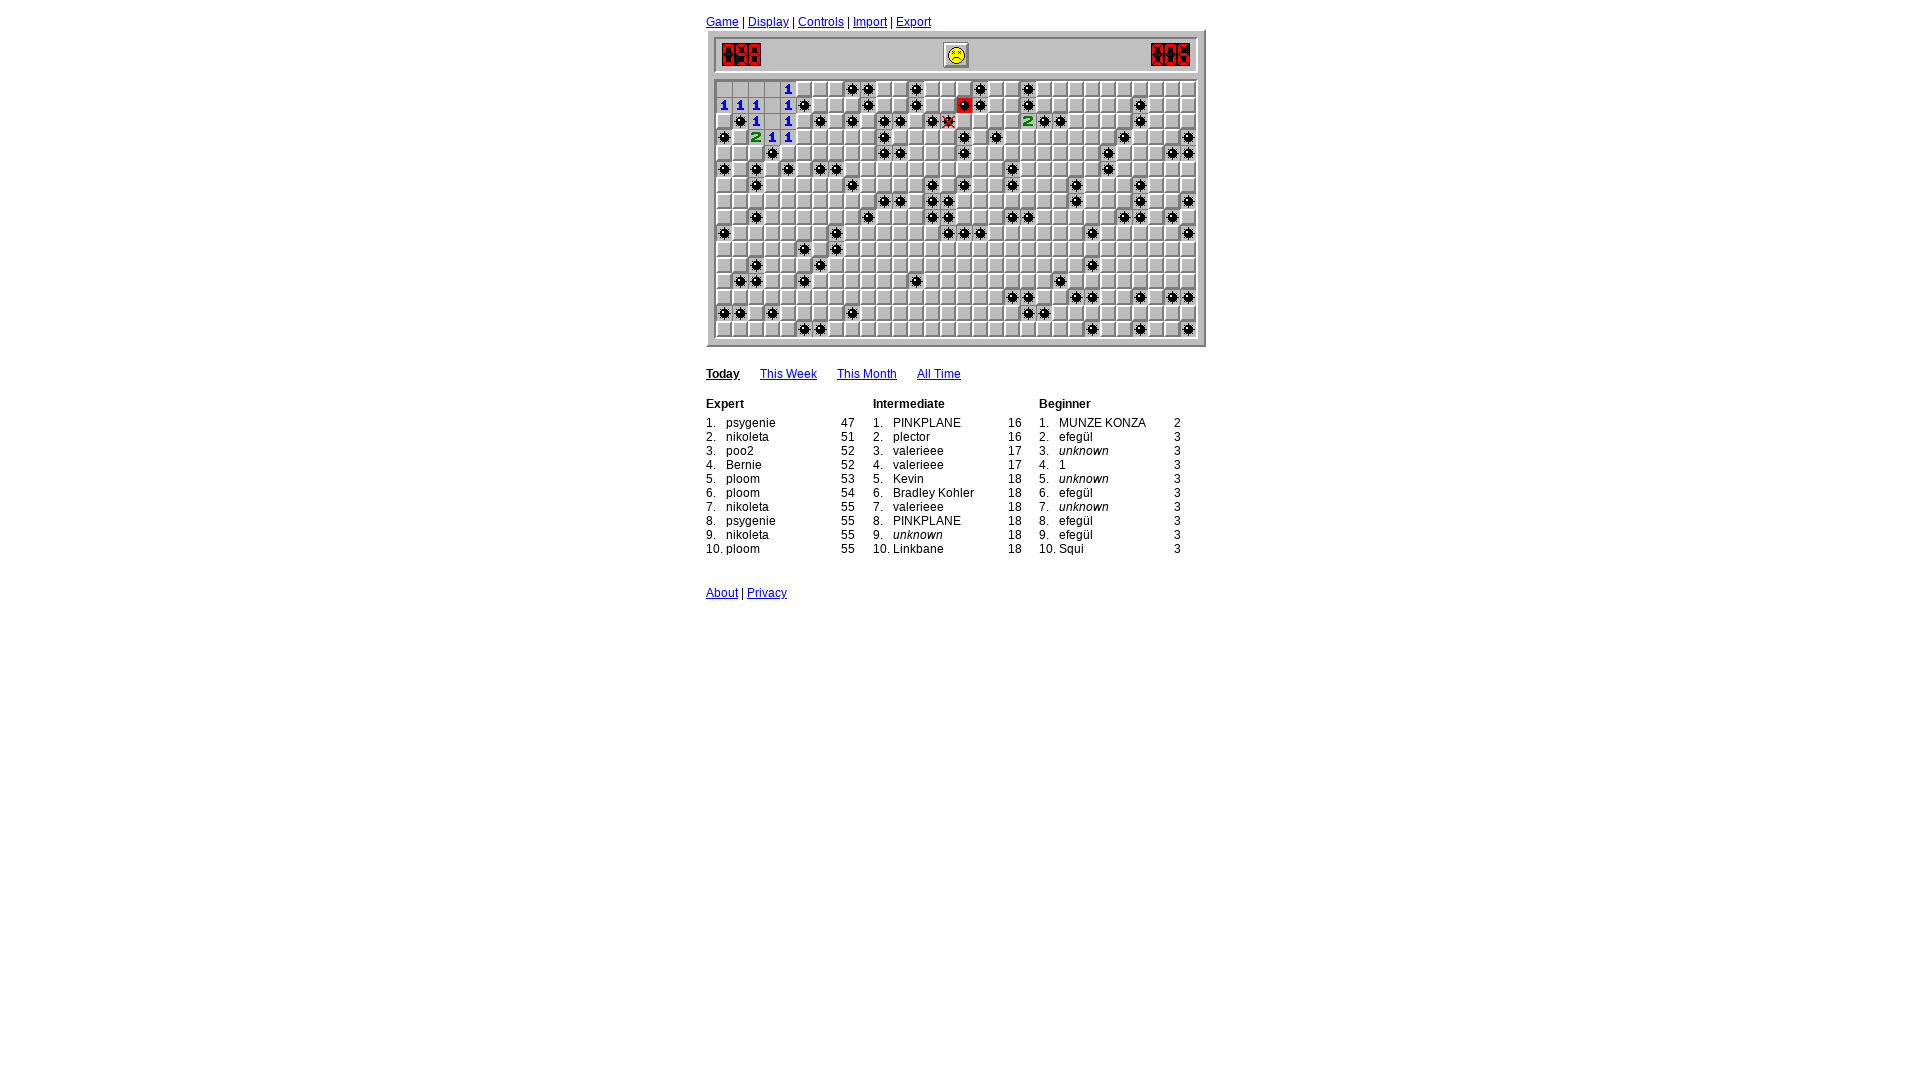

Read board state for cells with numbers 0-8 (17 finished cells)
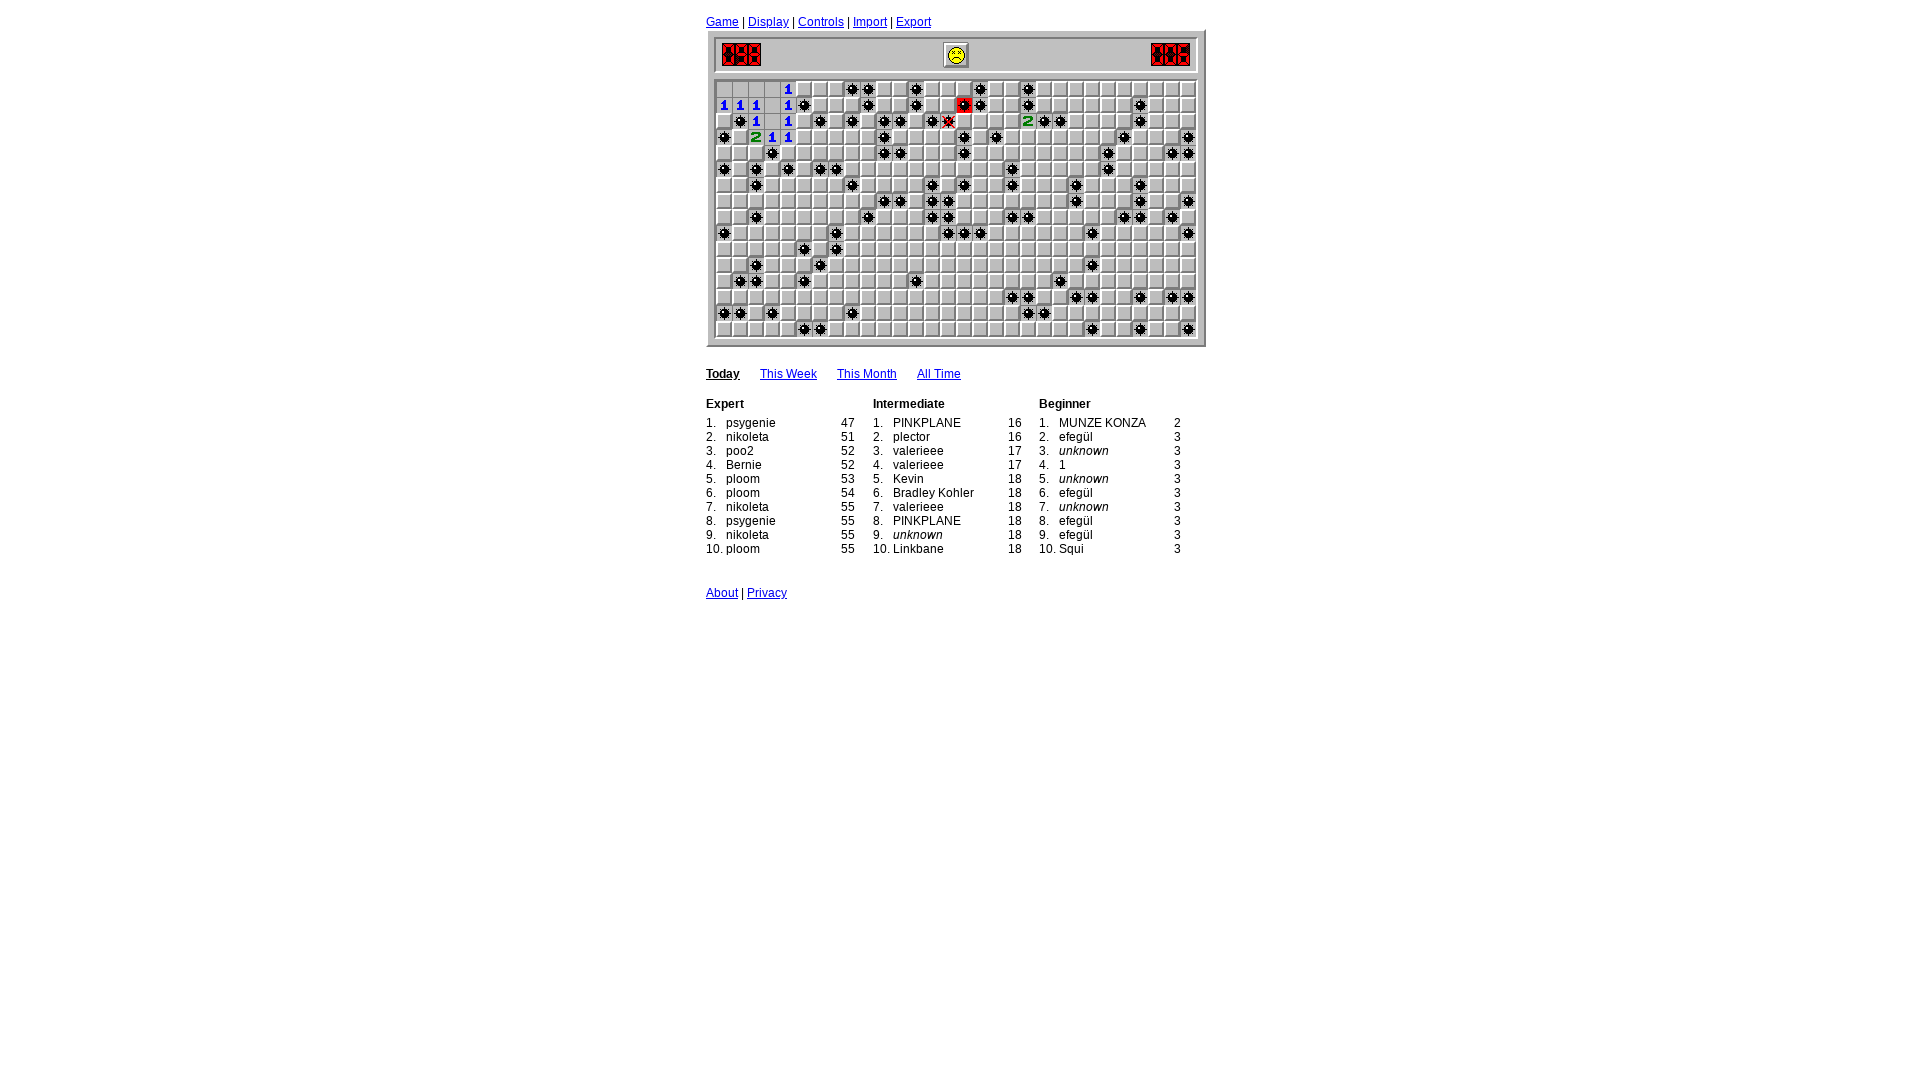

Analyzed board: identified 0 flagged cells and 0 safe cells to click
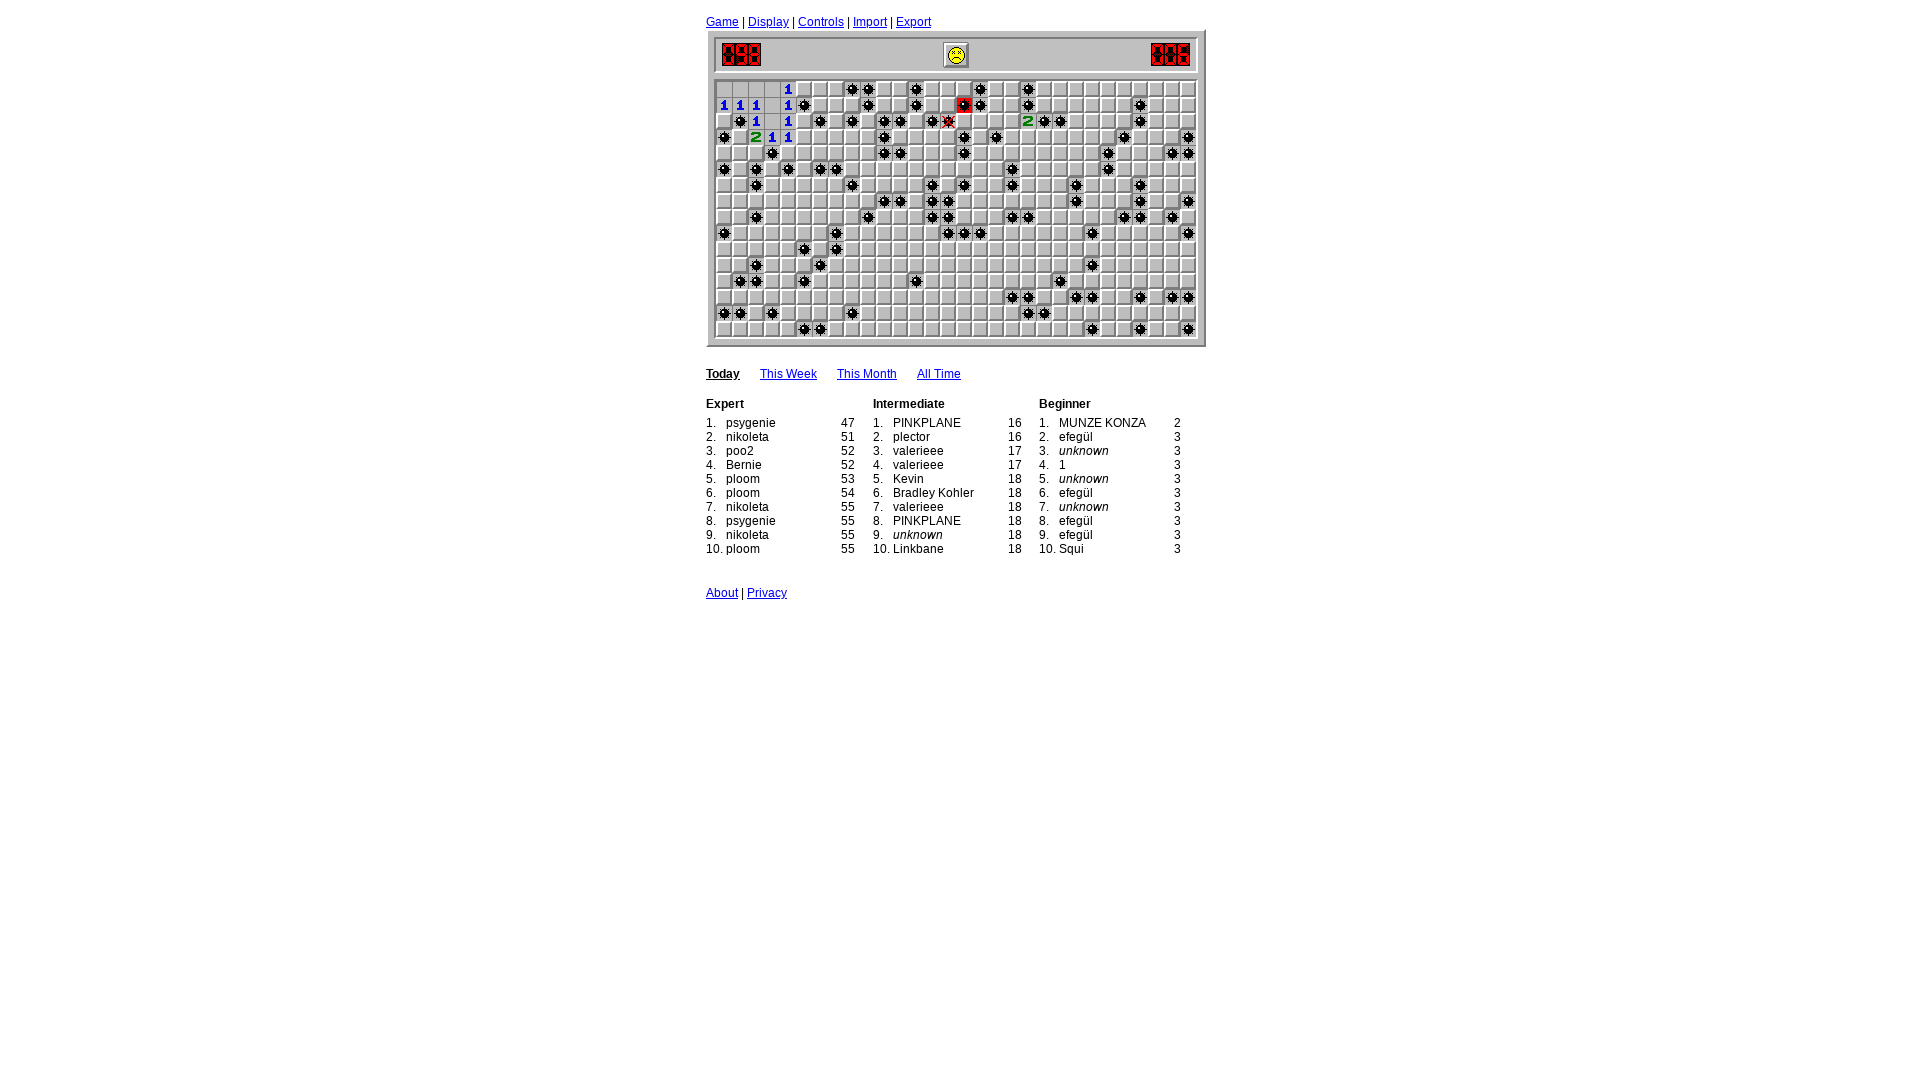

Game loop iteration 74: waited 400ms
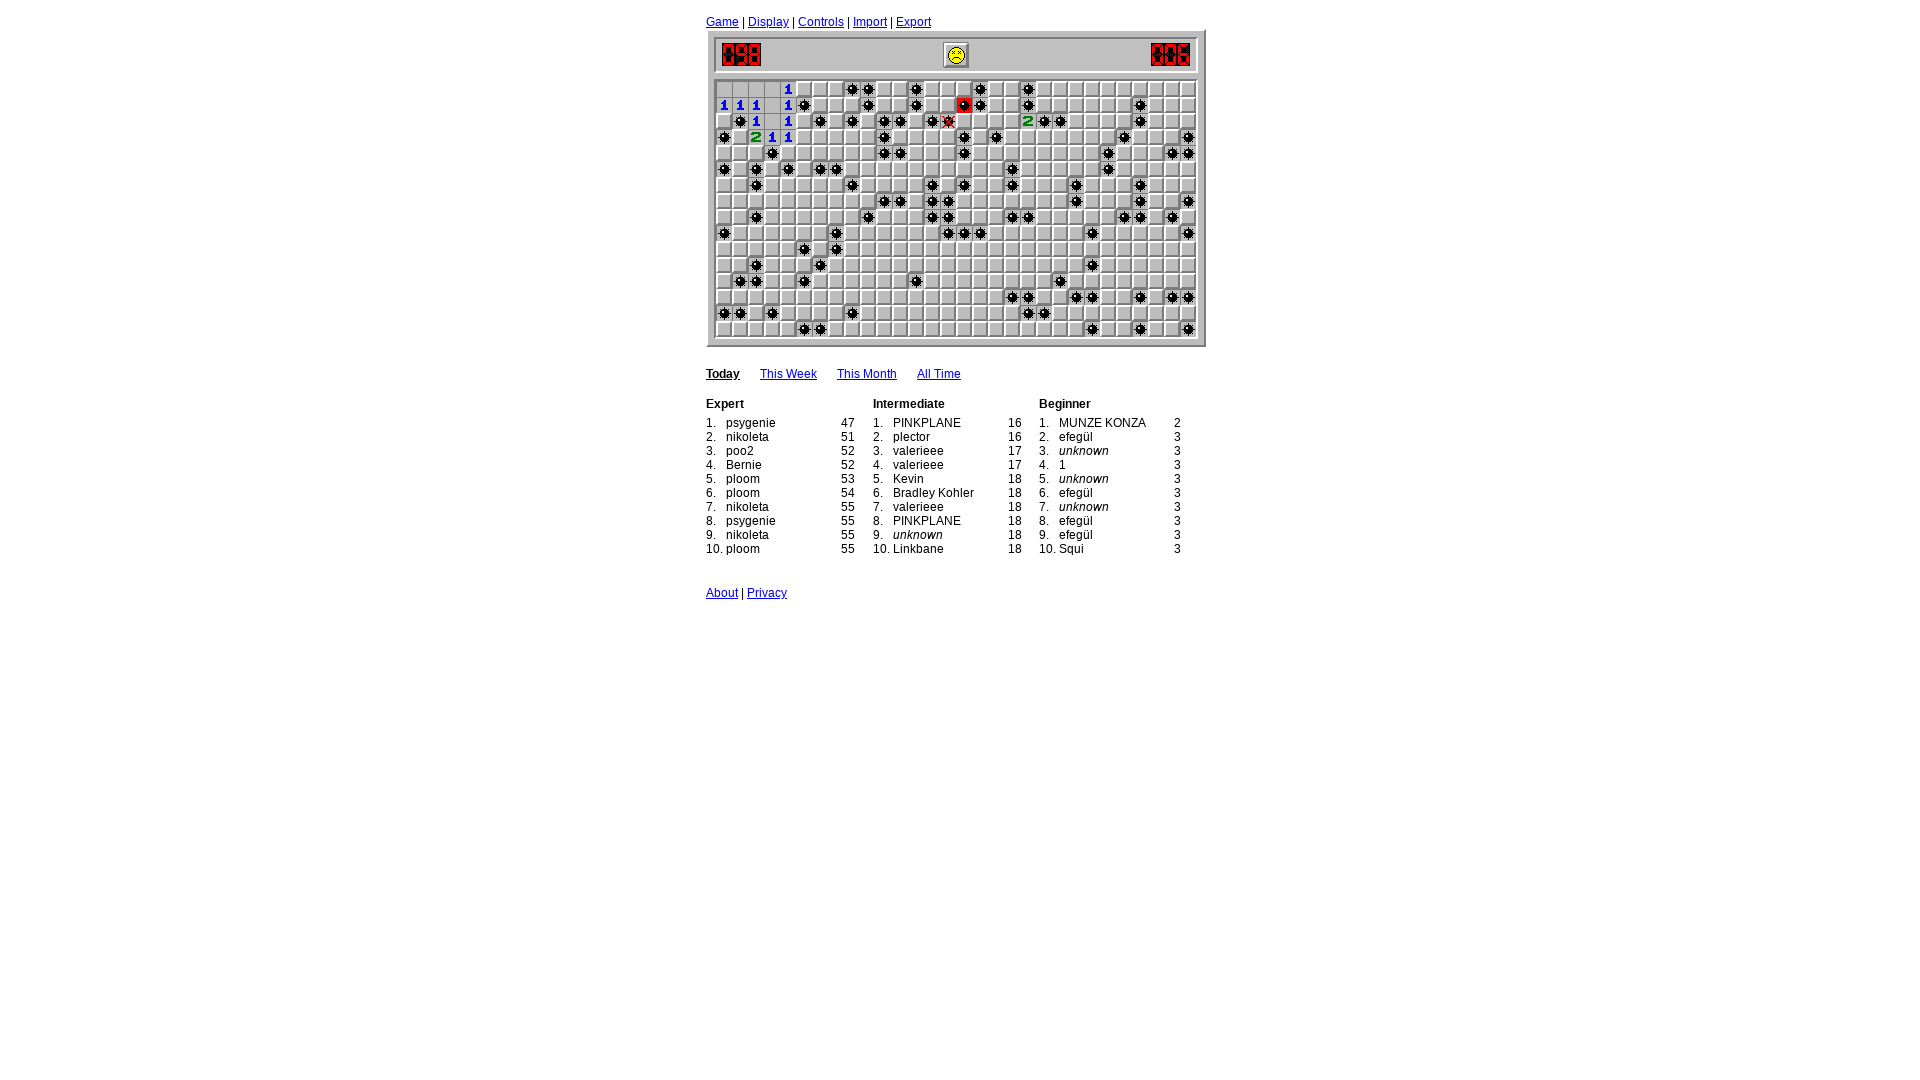

Read board state for cells with numbers 0-8 (17 finished cells)
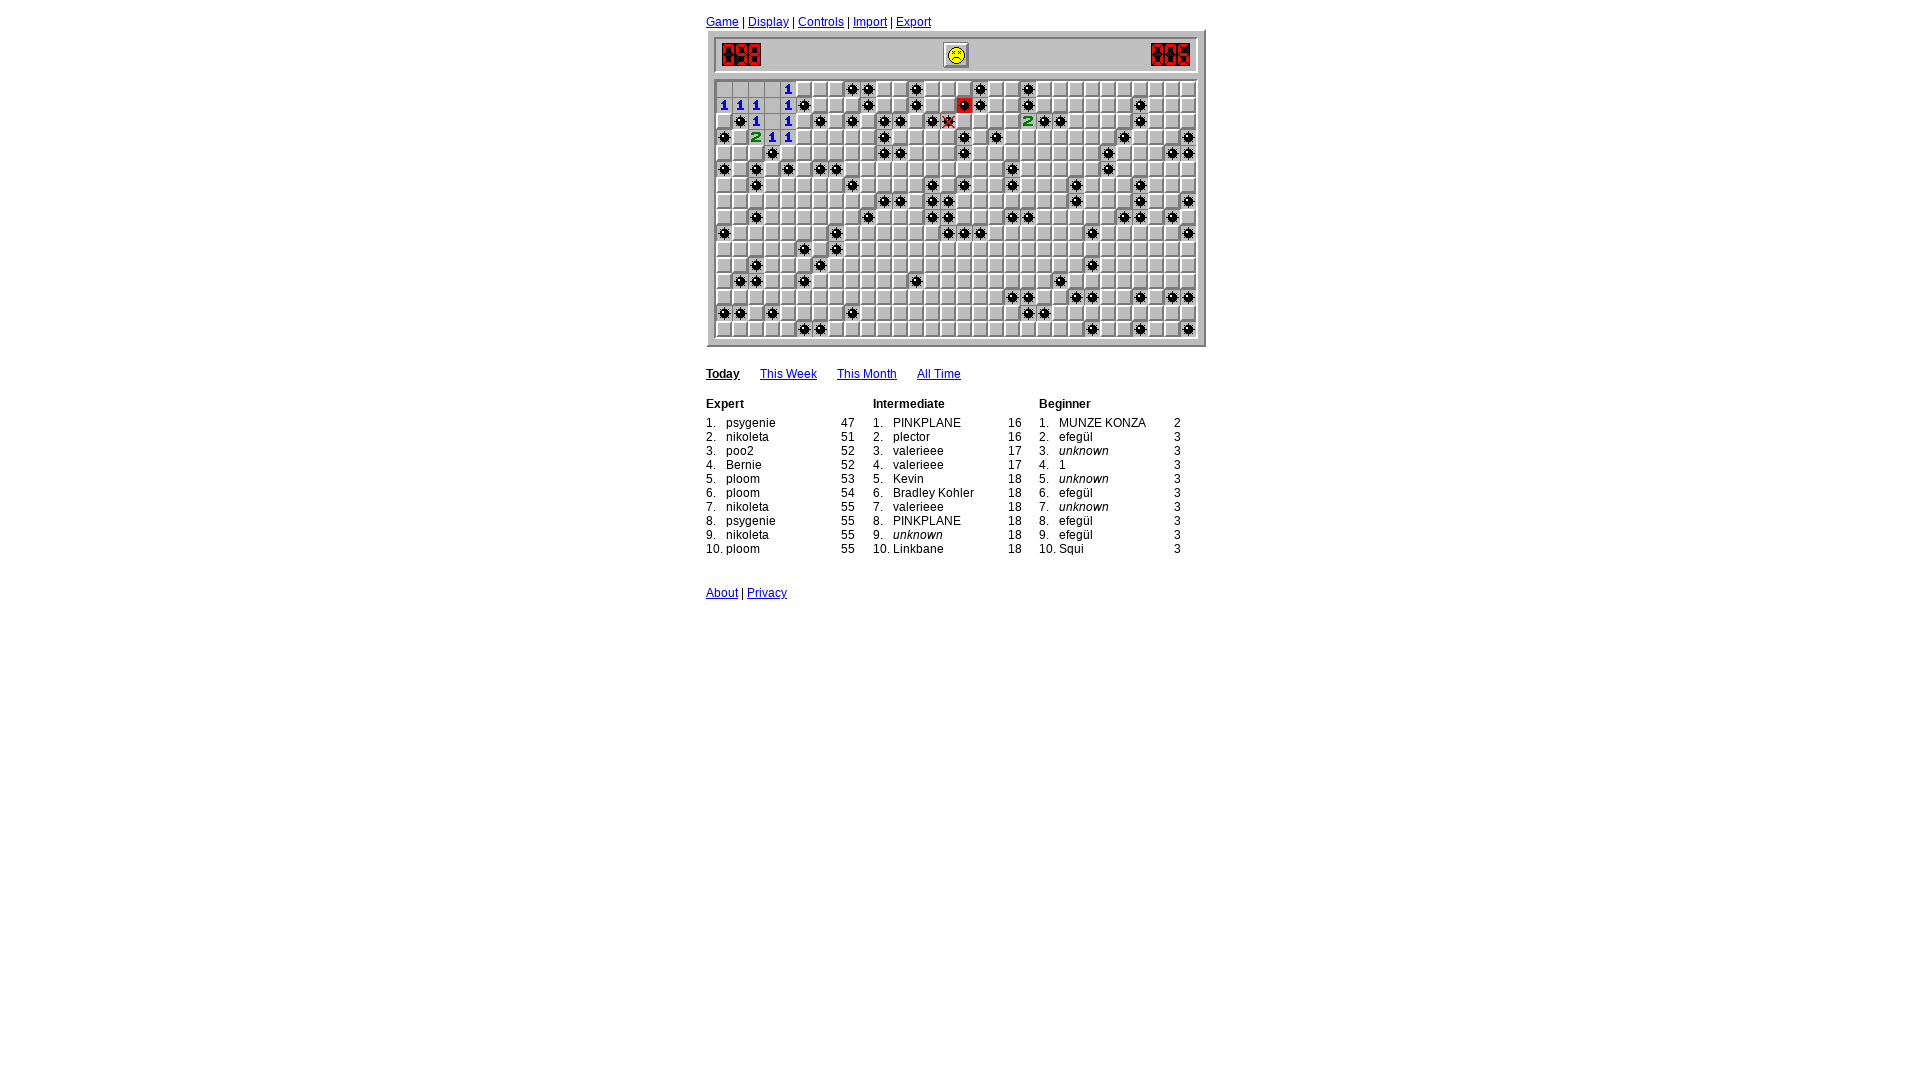

Analyzed board: identified 0 flagged cells and 0 safe cells to click
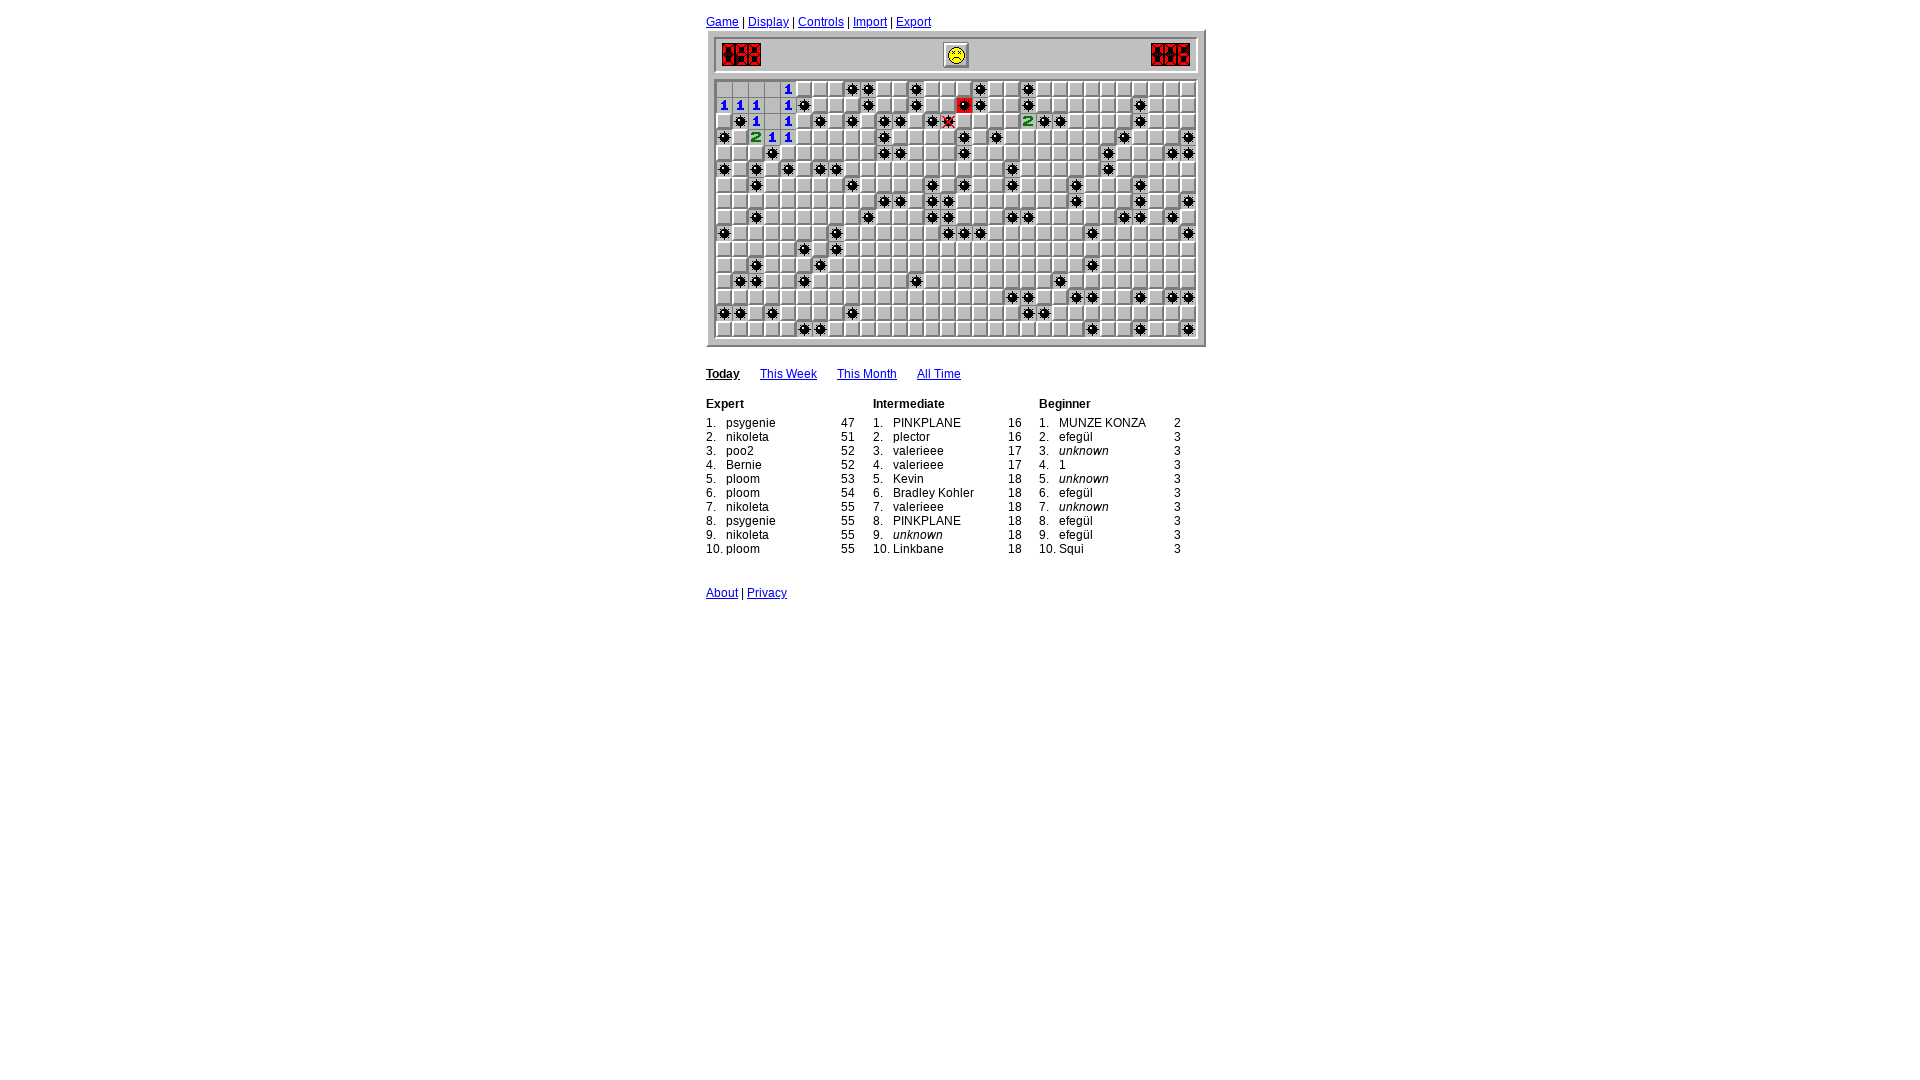

Game loop iteration 75: waited 400ms
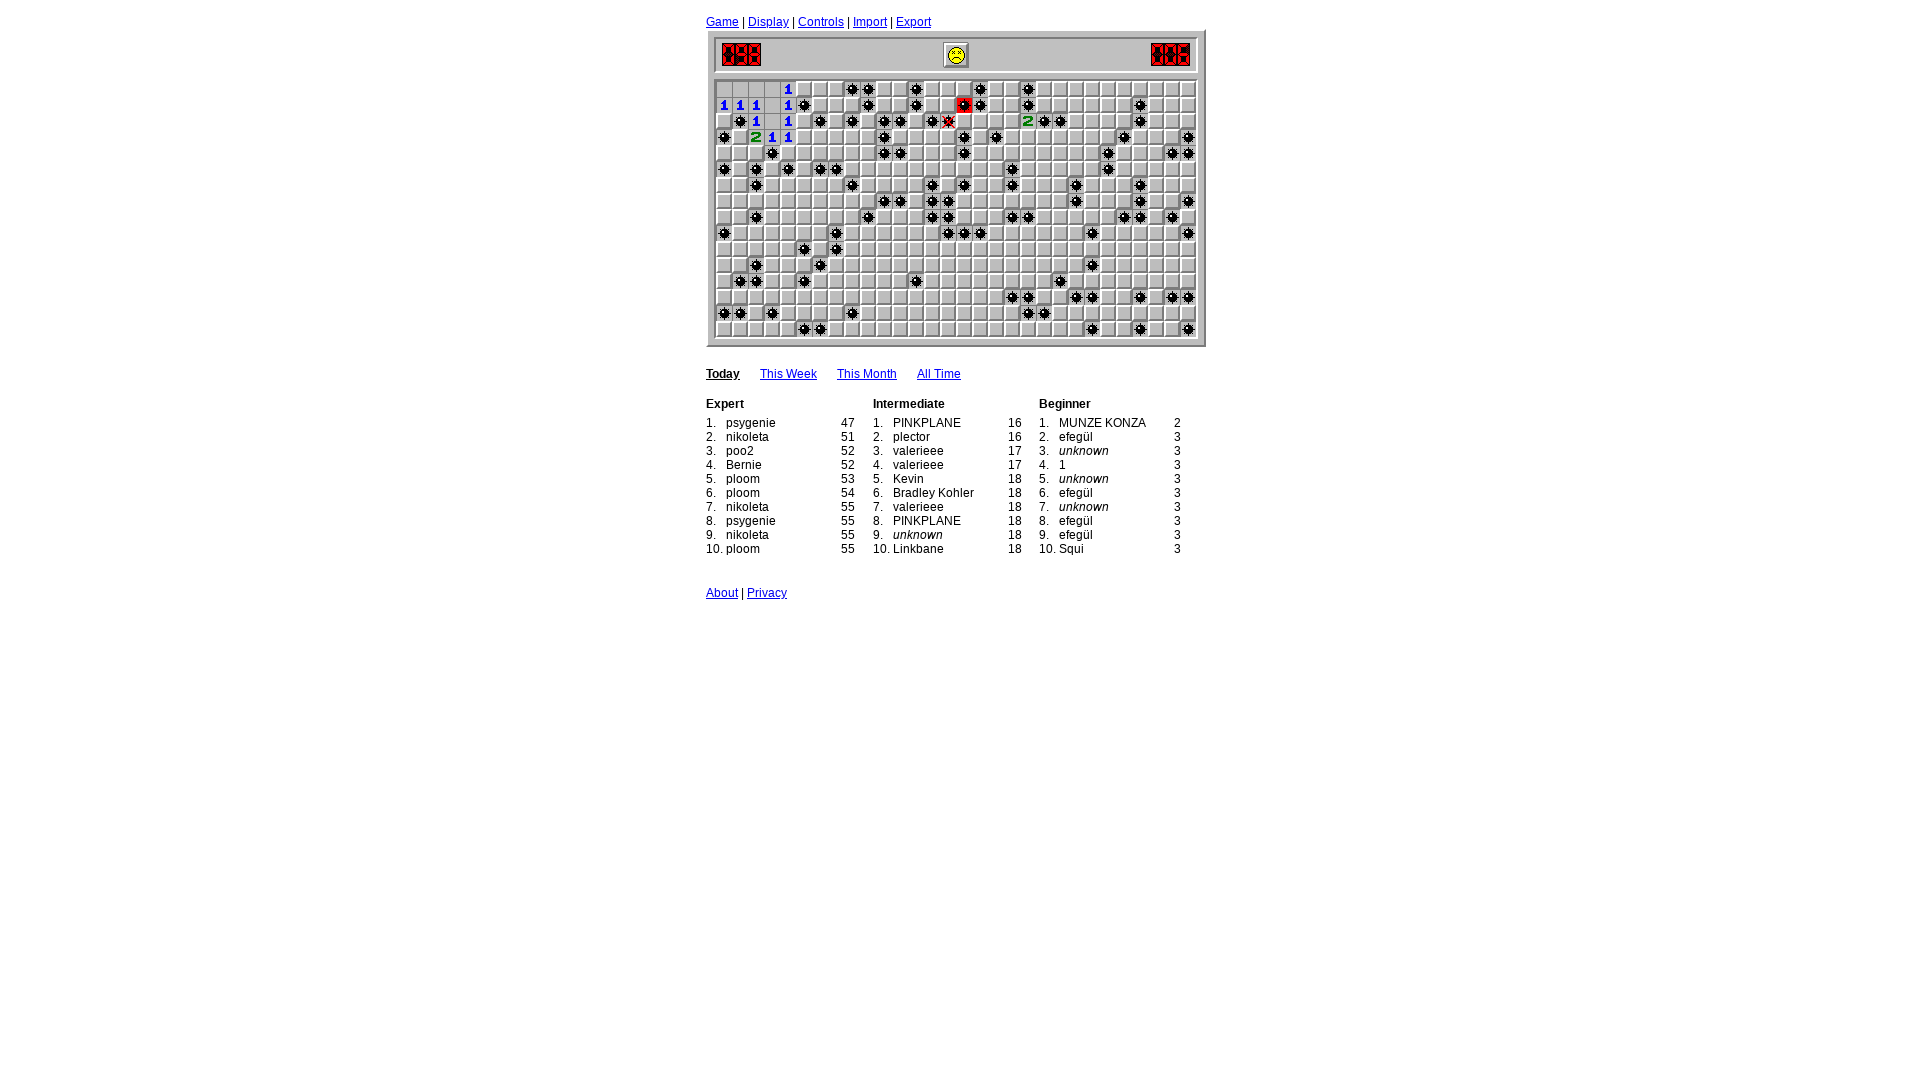

Read board state for cells with numbers 0-8 (17 finished cells)
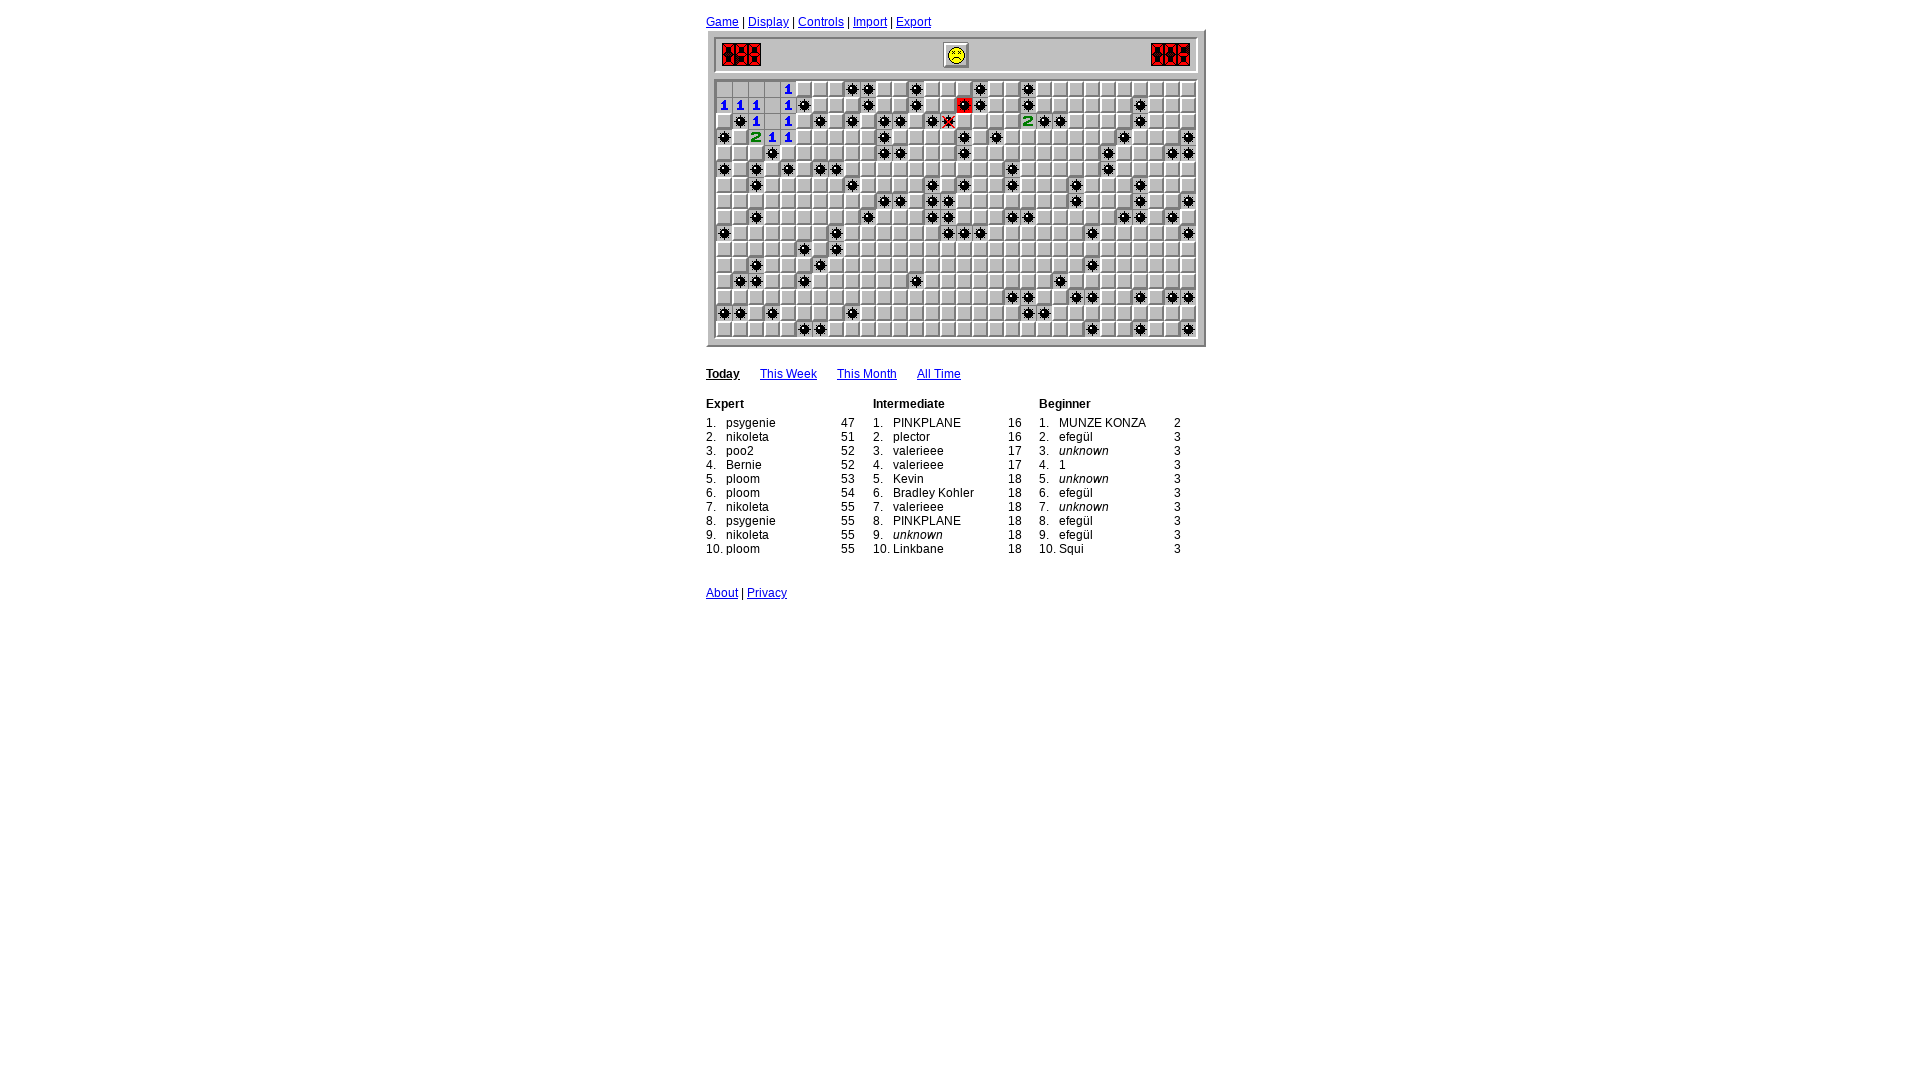

Analyzed board: identified 0 flagged cells and 0 safe cells to click
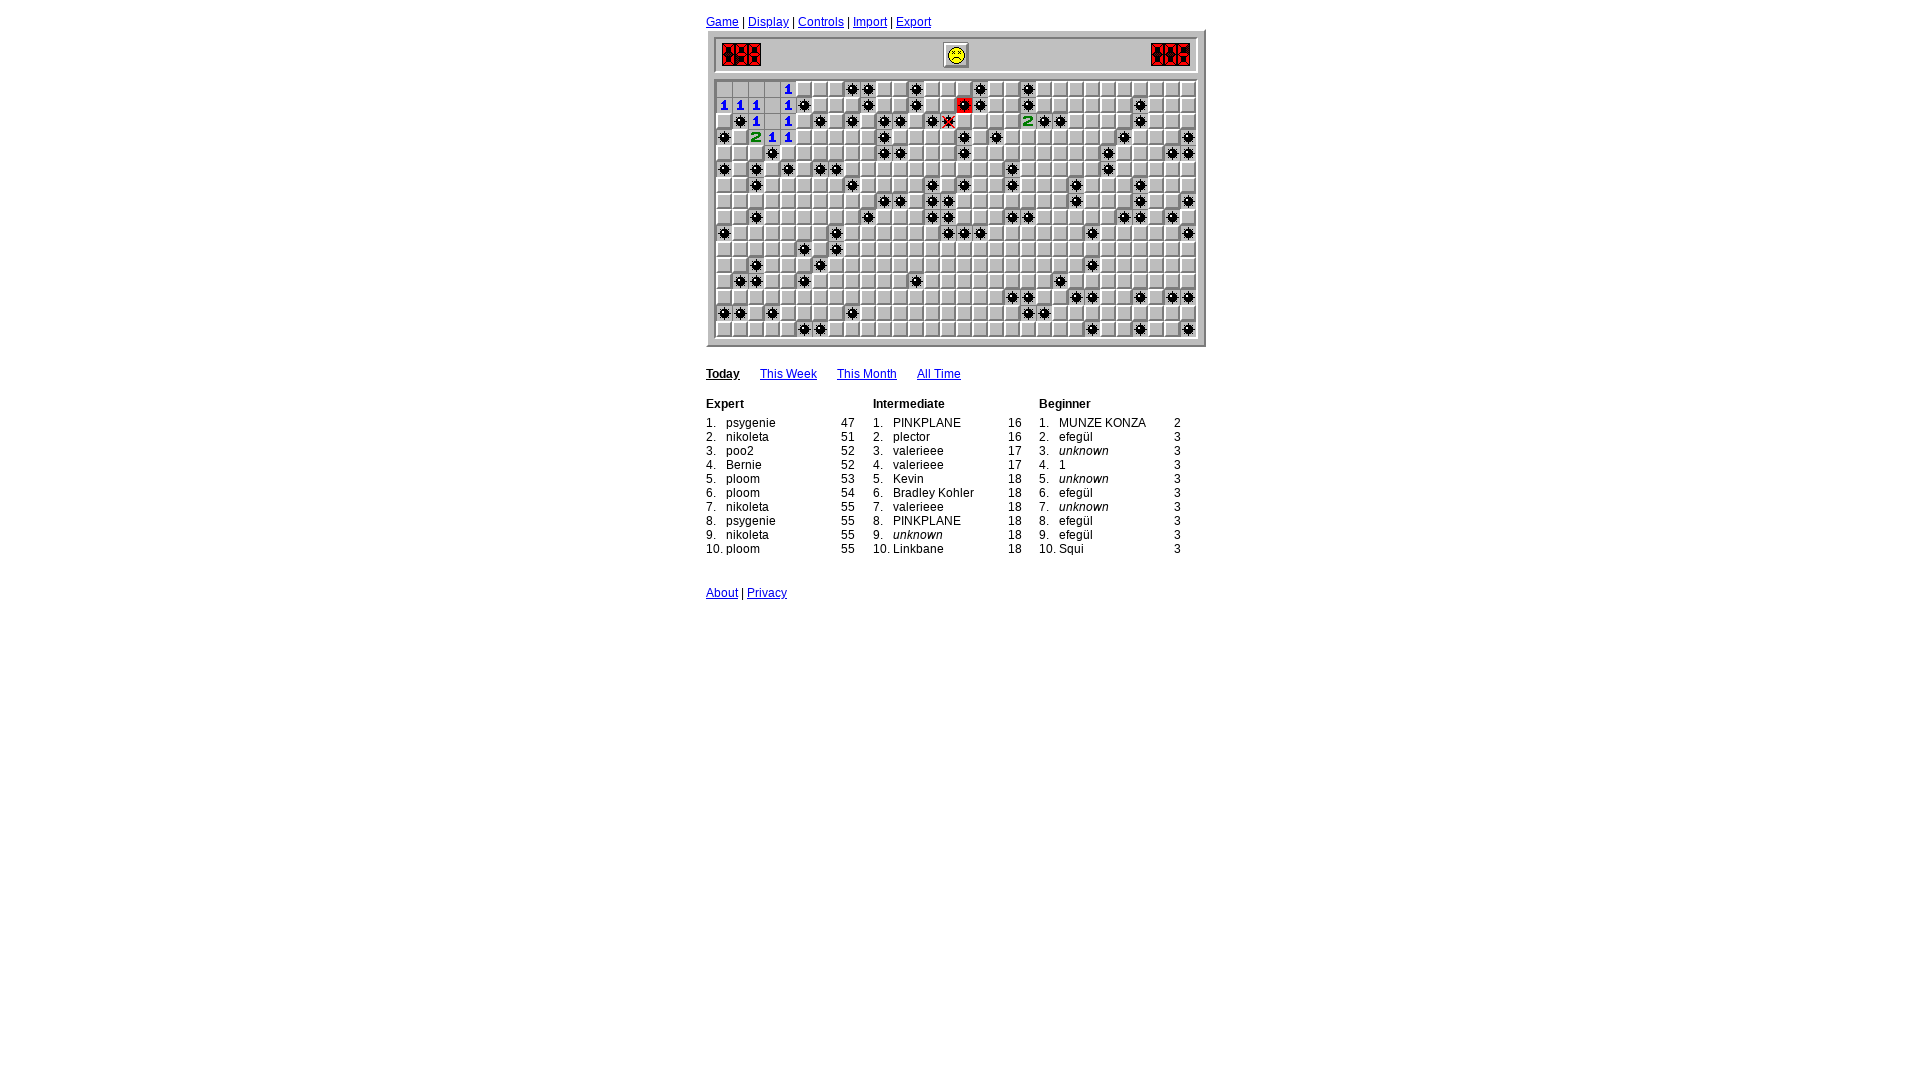

Game loop iteration 76: waited 400ms
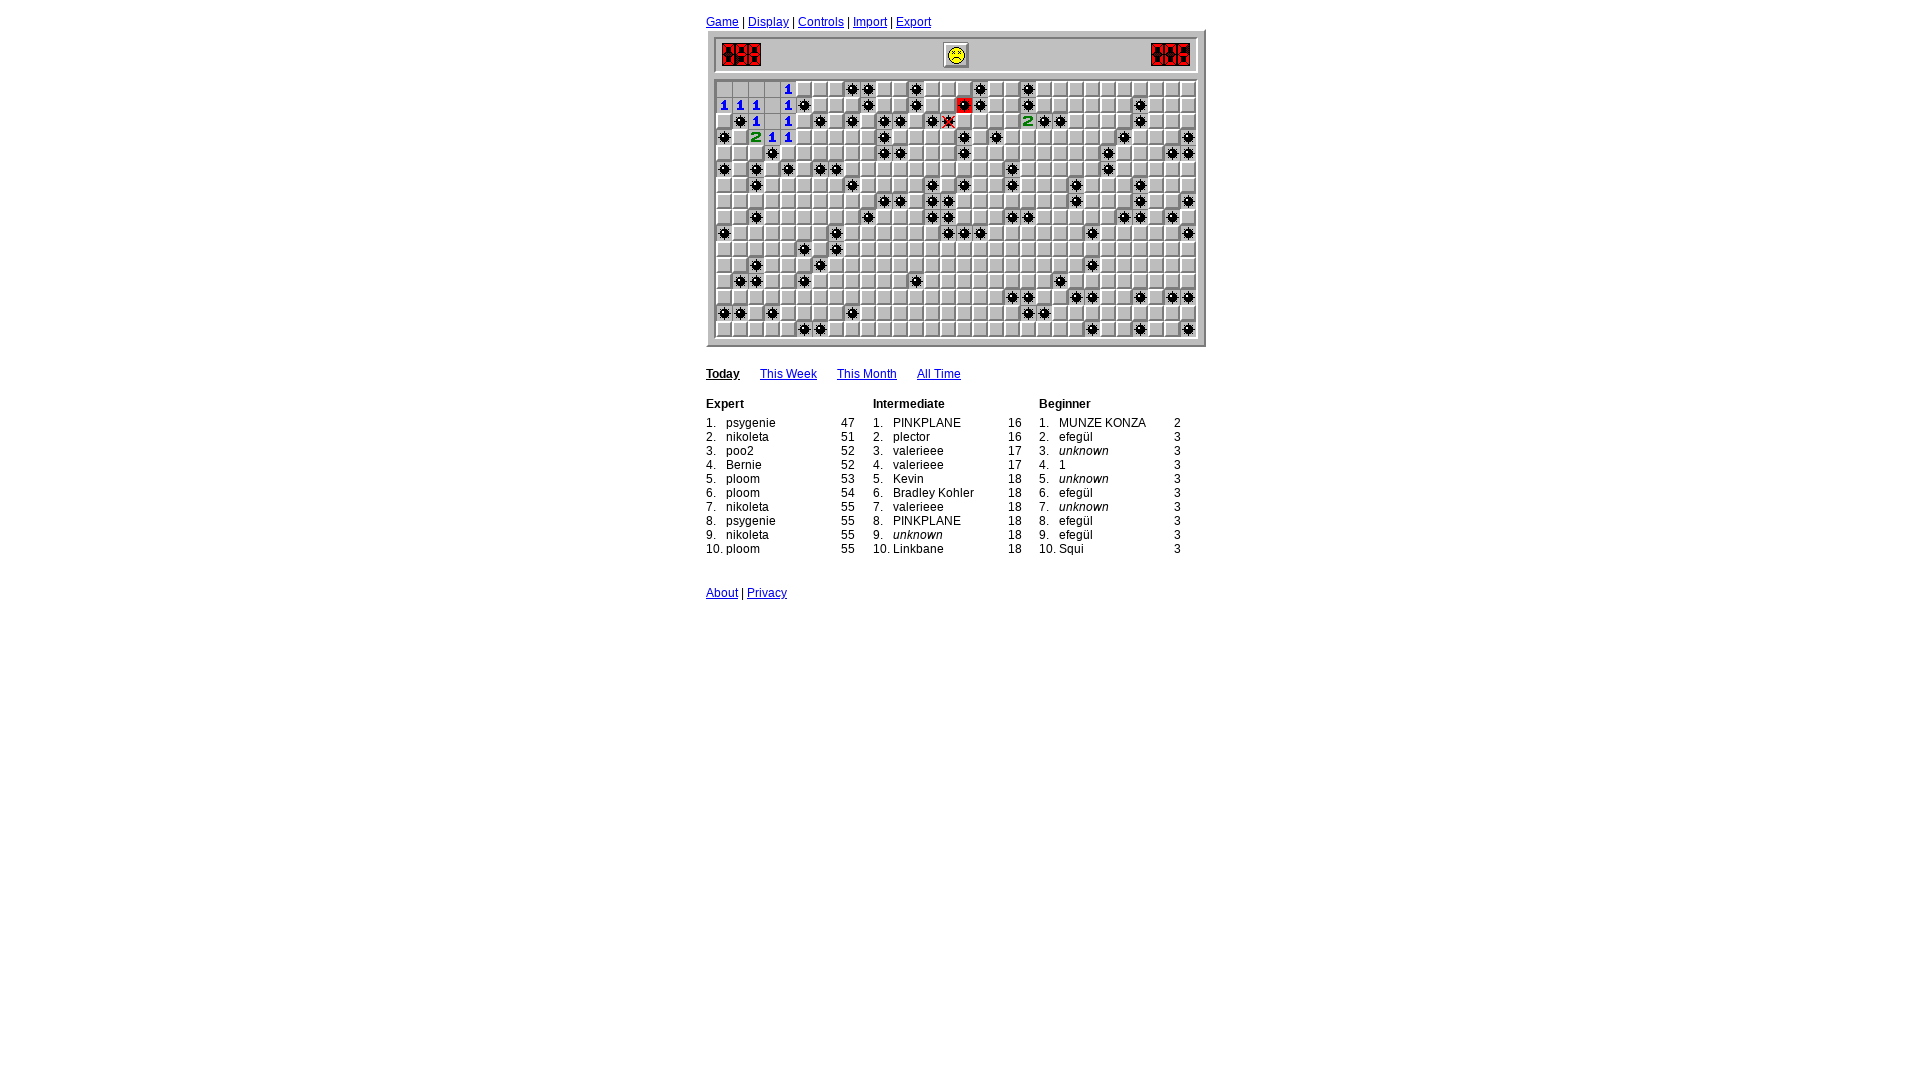

Read board state for cells with numbers 0-8 (17 finished cells)
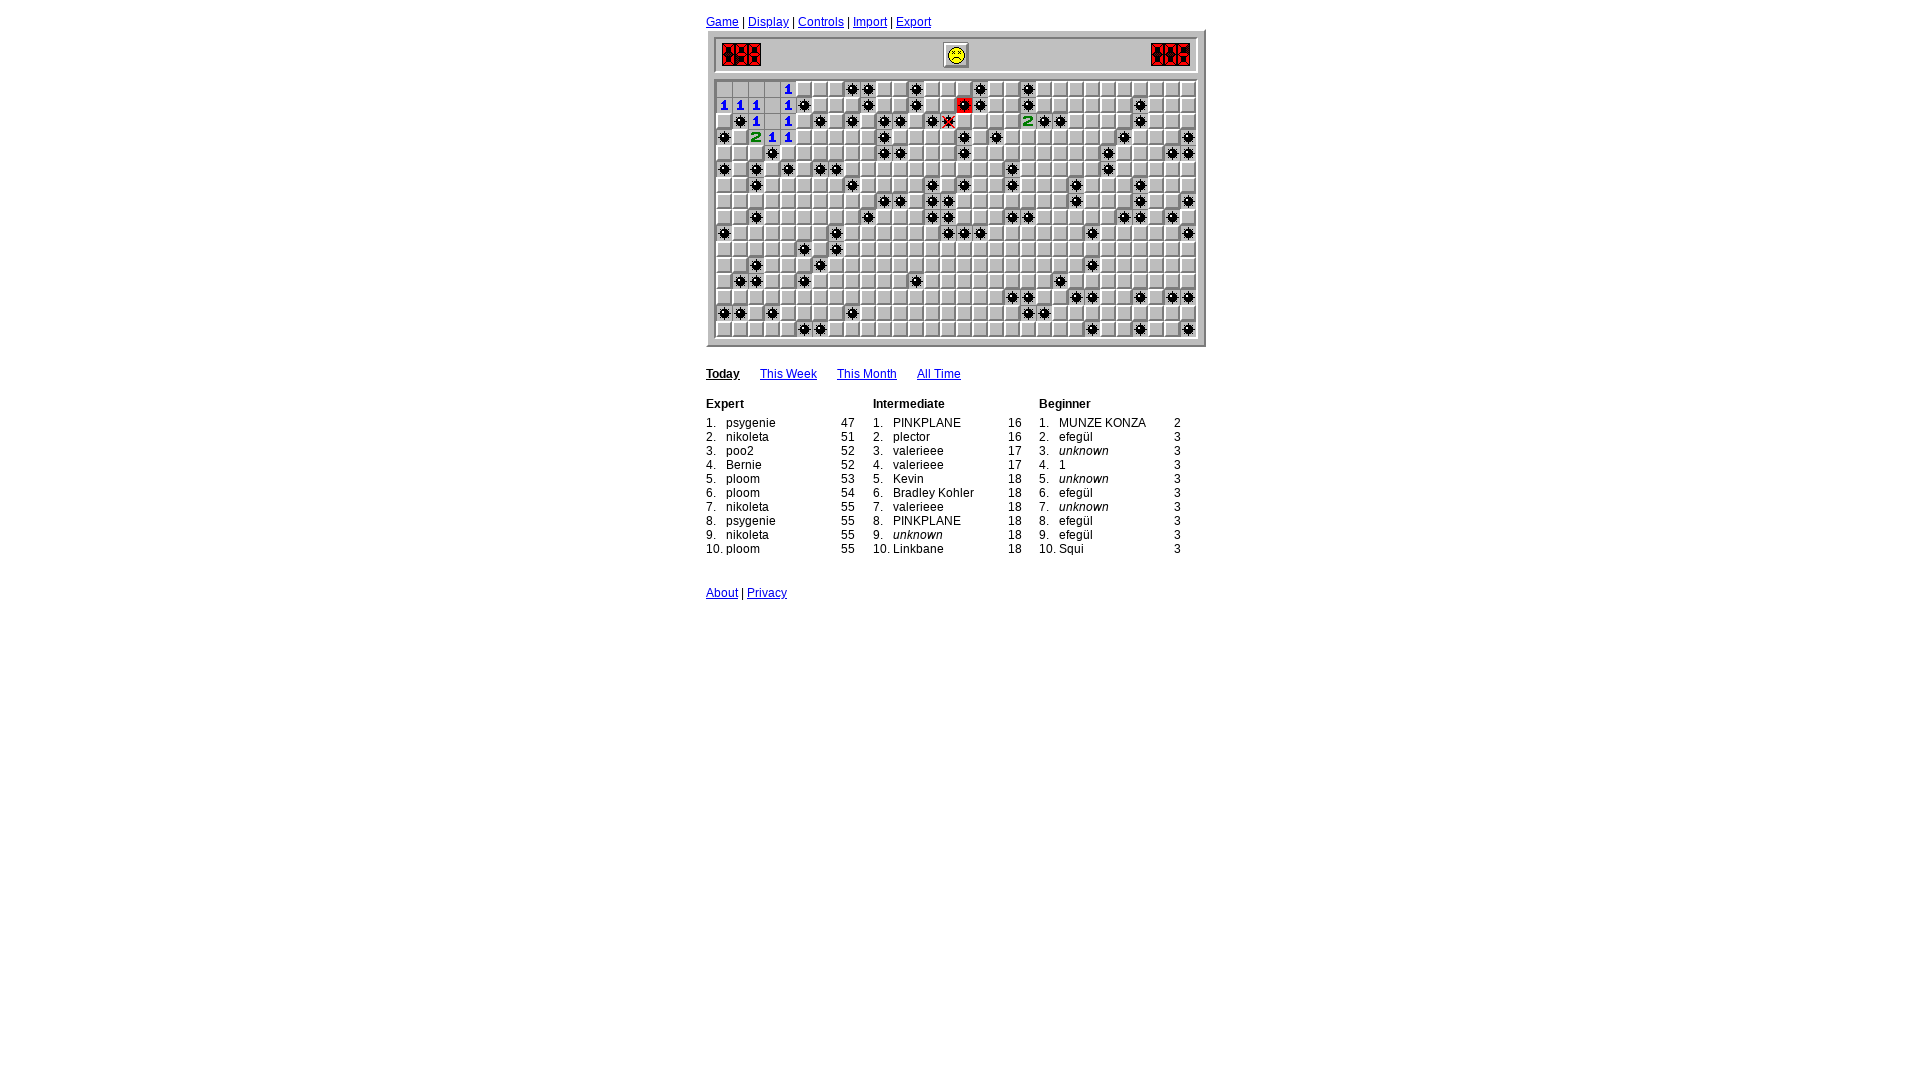

Analyzed board: identified 0 flagged cells and 0 safe cells to click
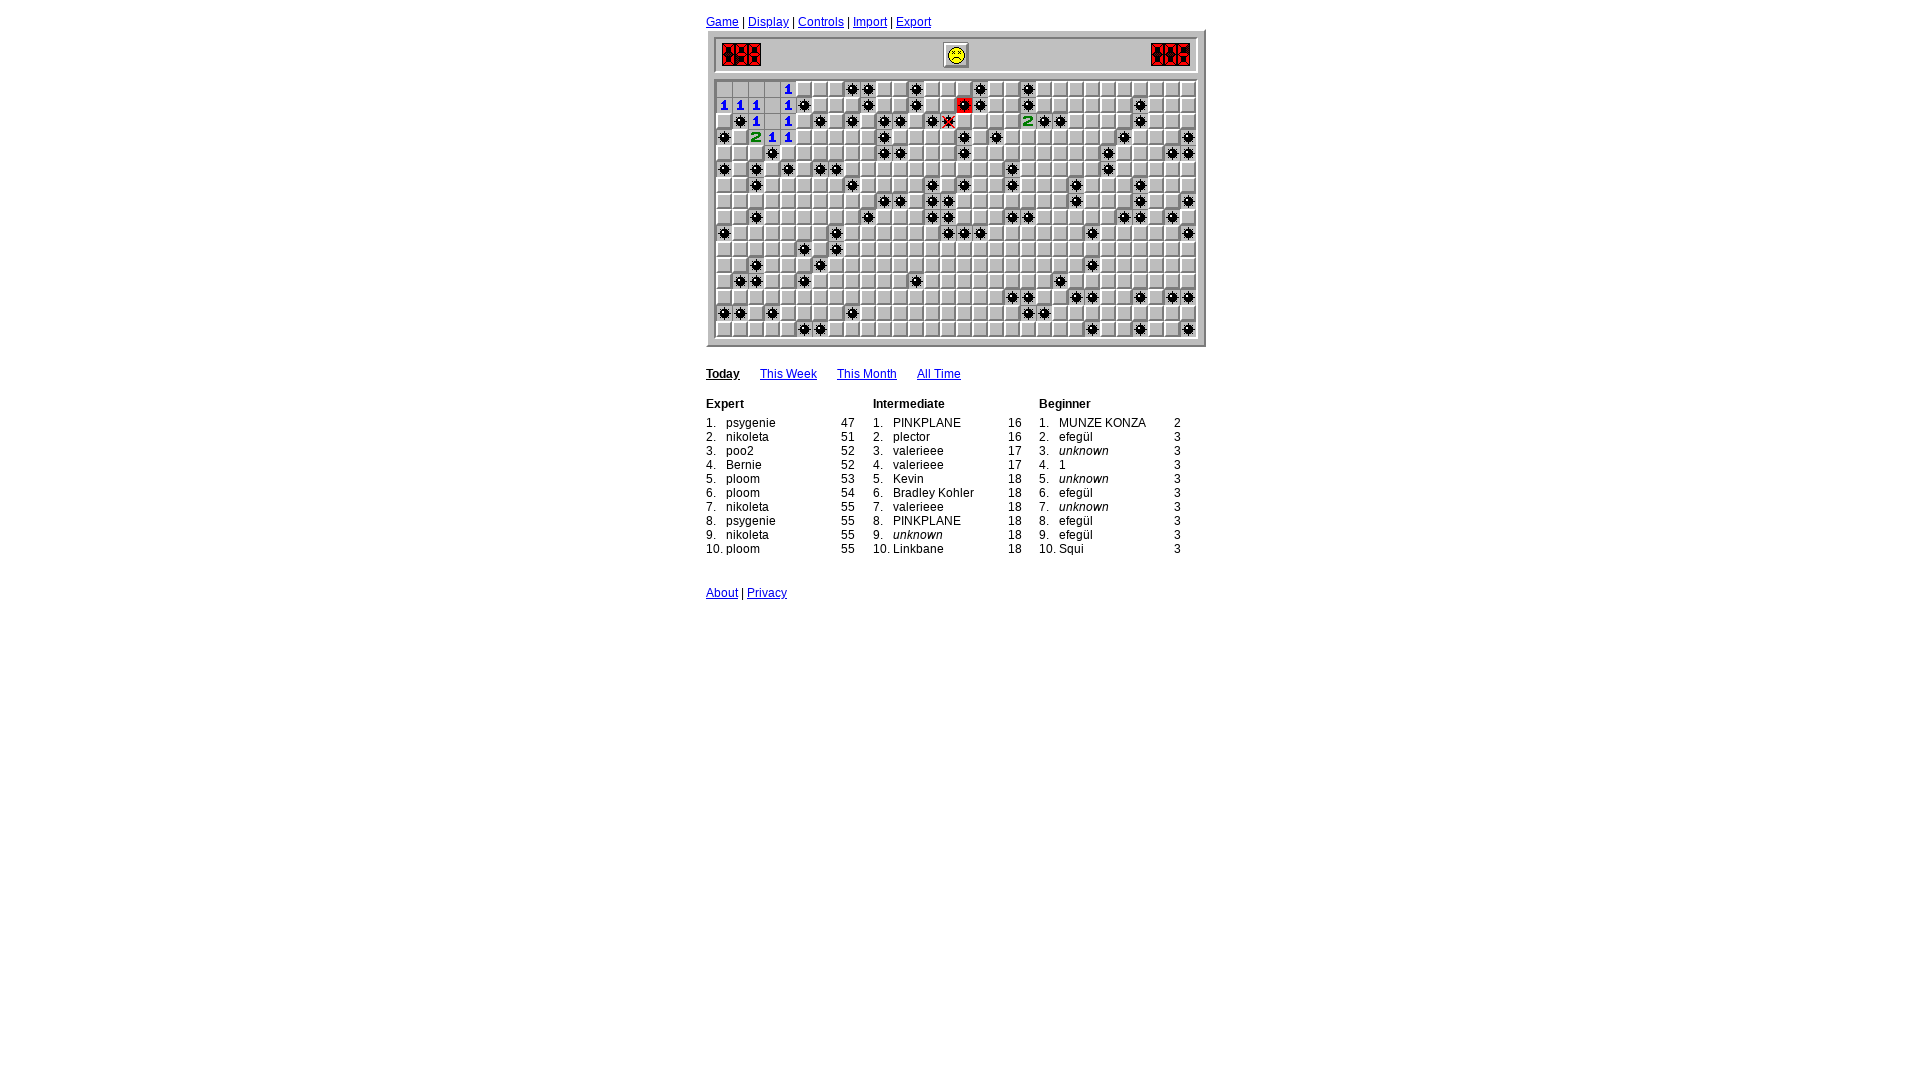

Game loop iteration 77: waited 400ms
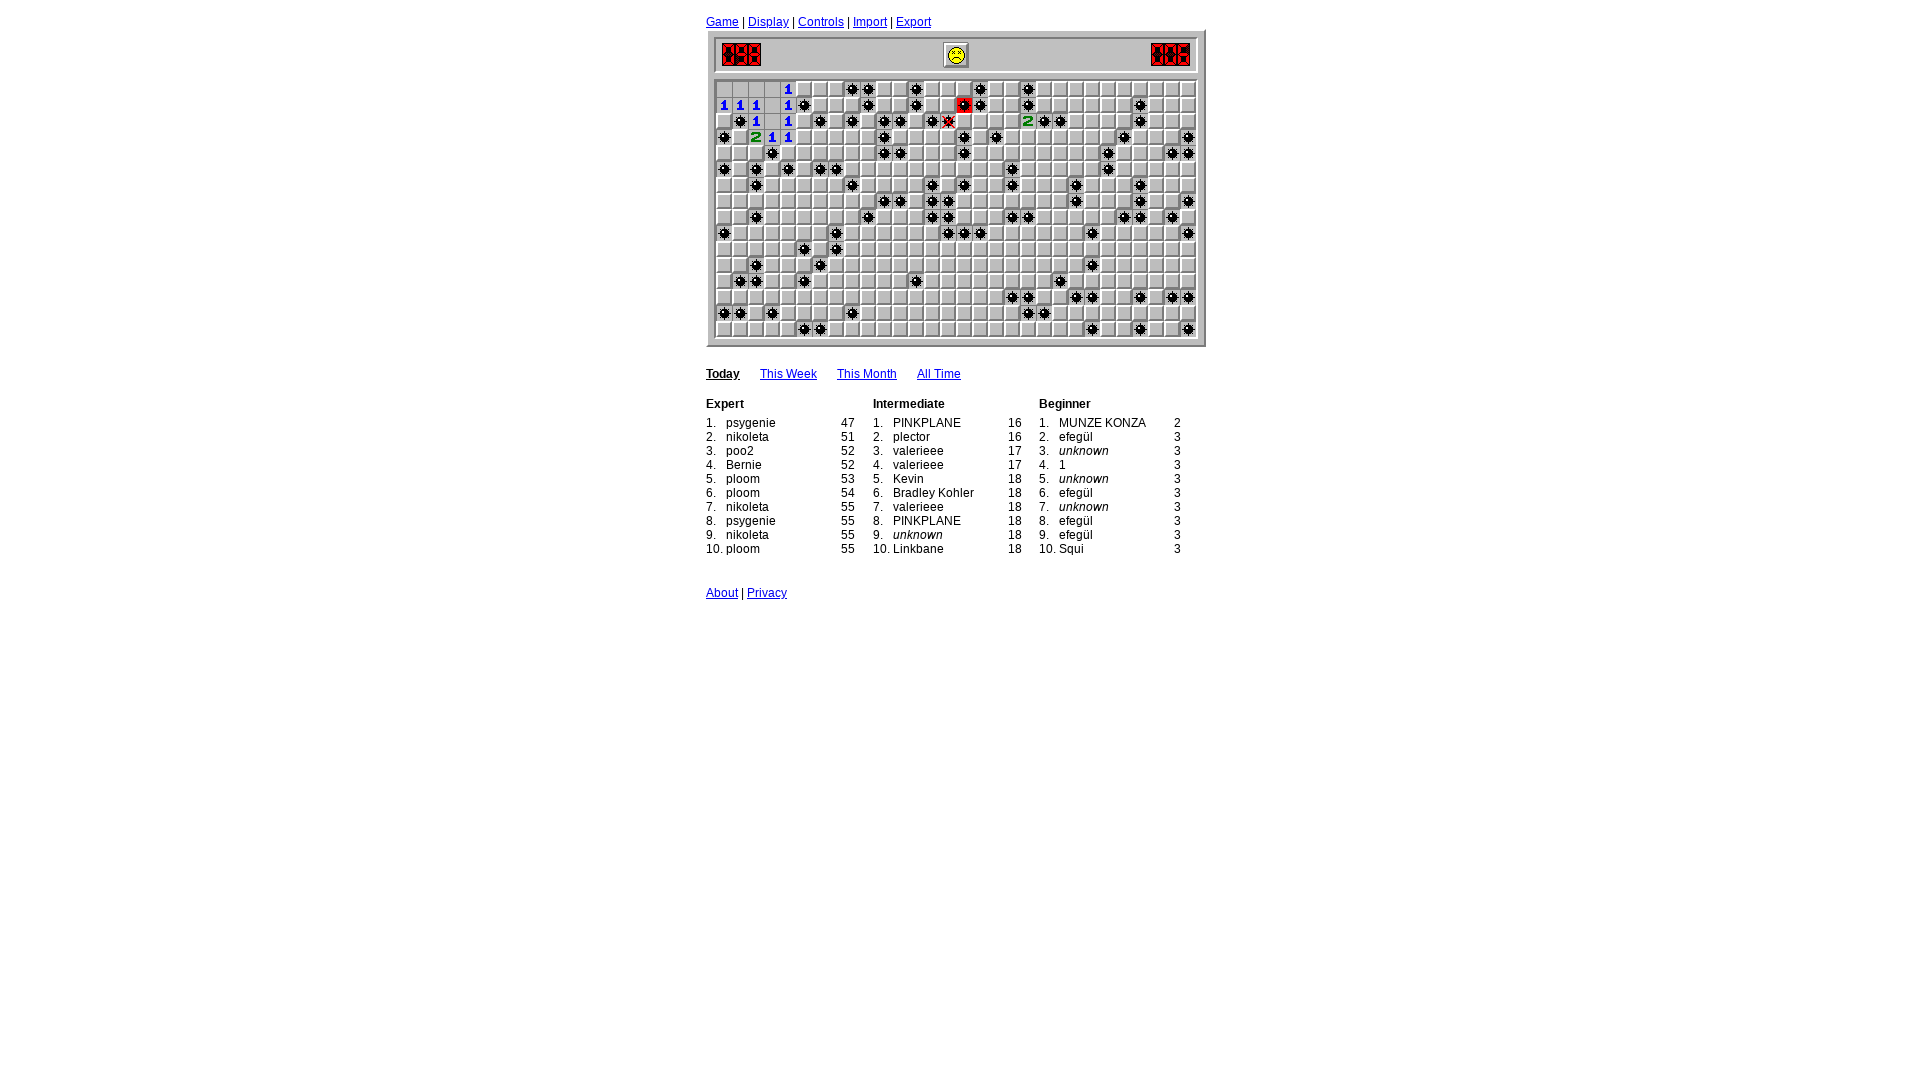

Read board state for cells with numbers 0-8 (17 finished cells)
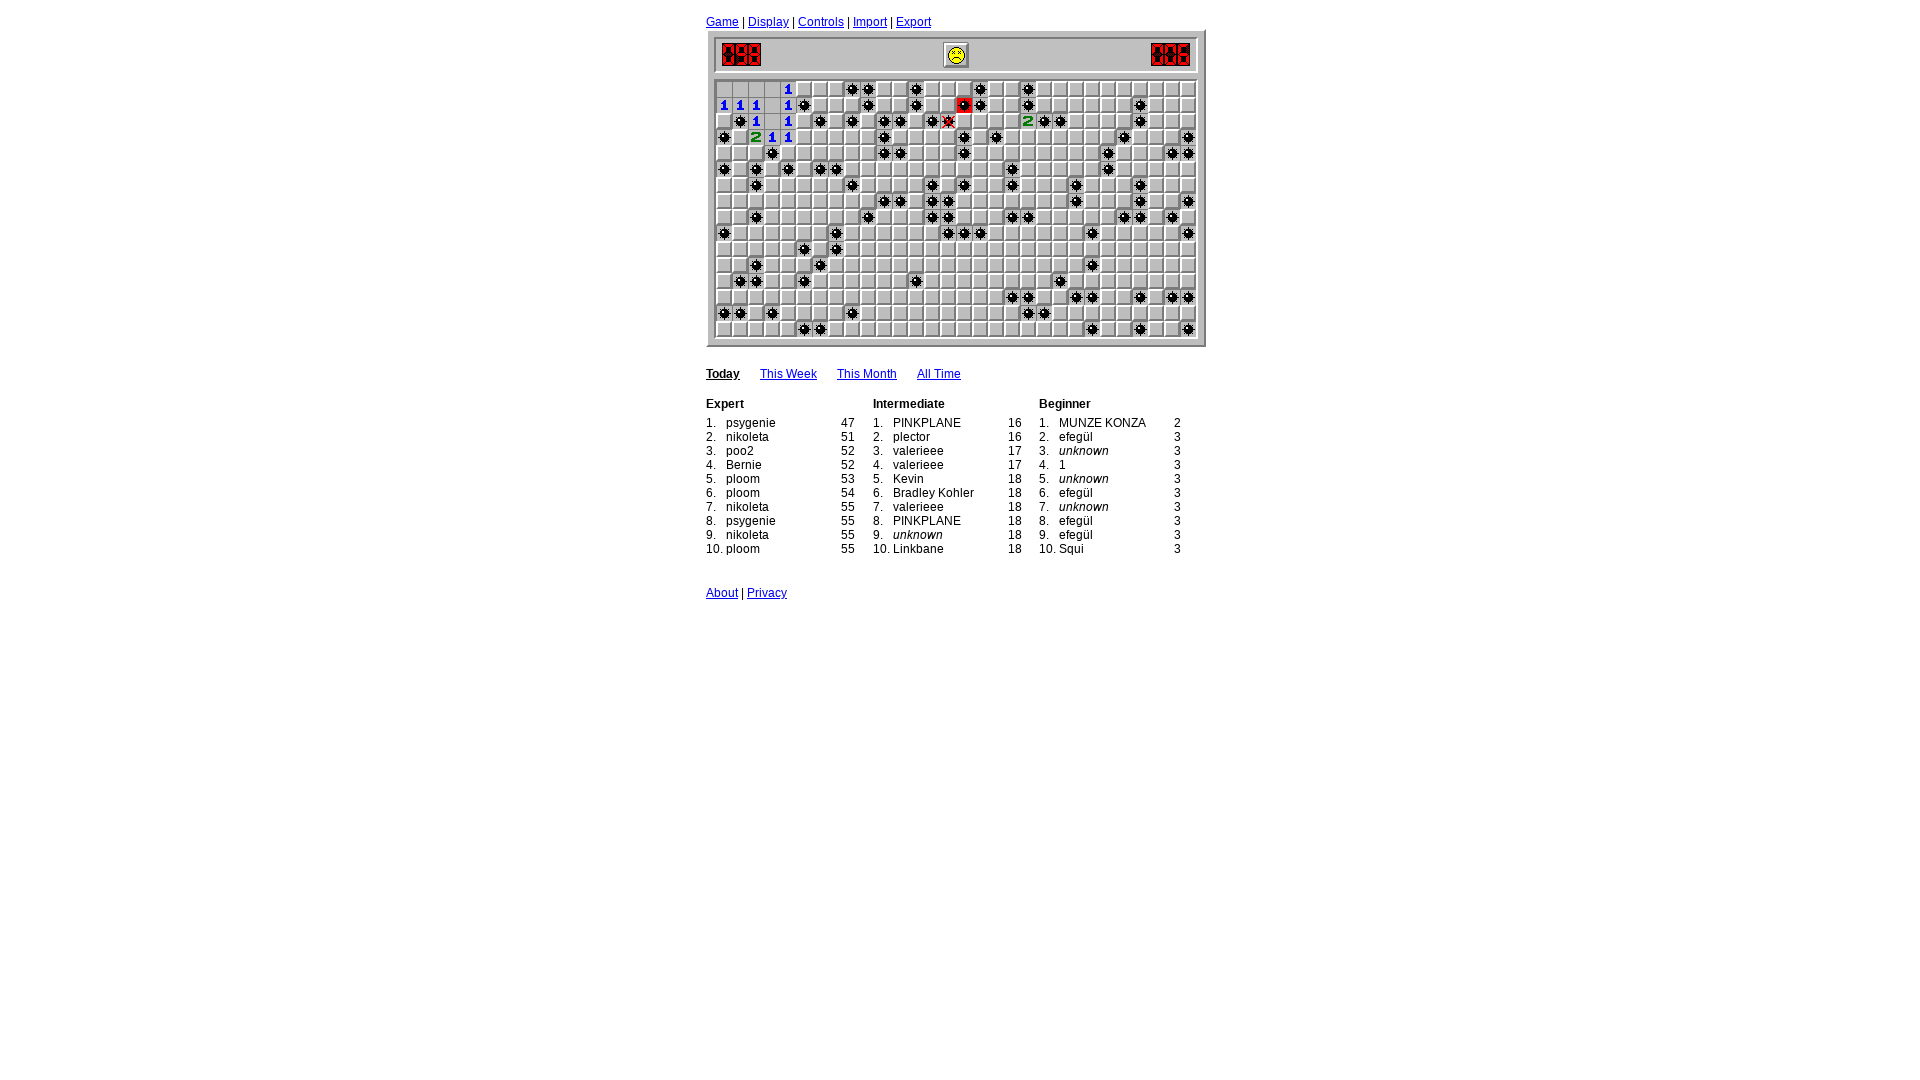

Analyzed board: identified 0 flagged cells and 0 safe cells to click
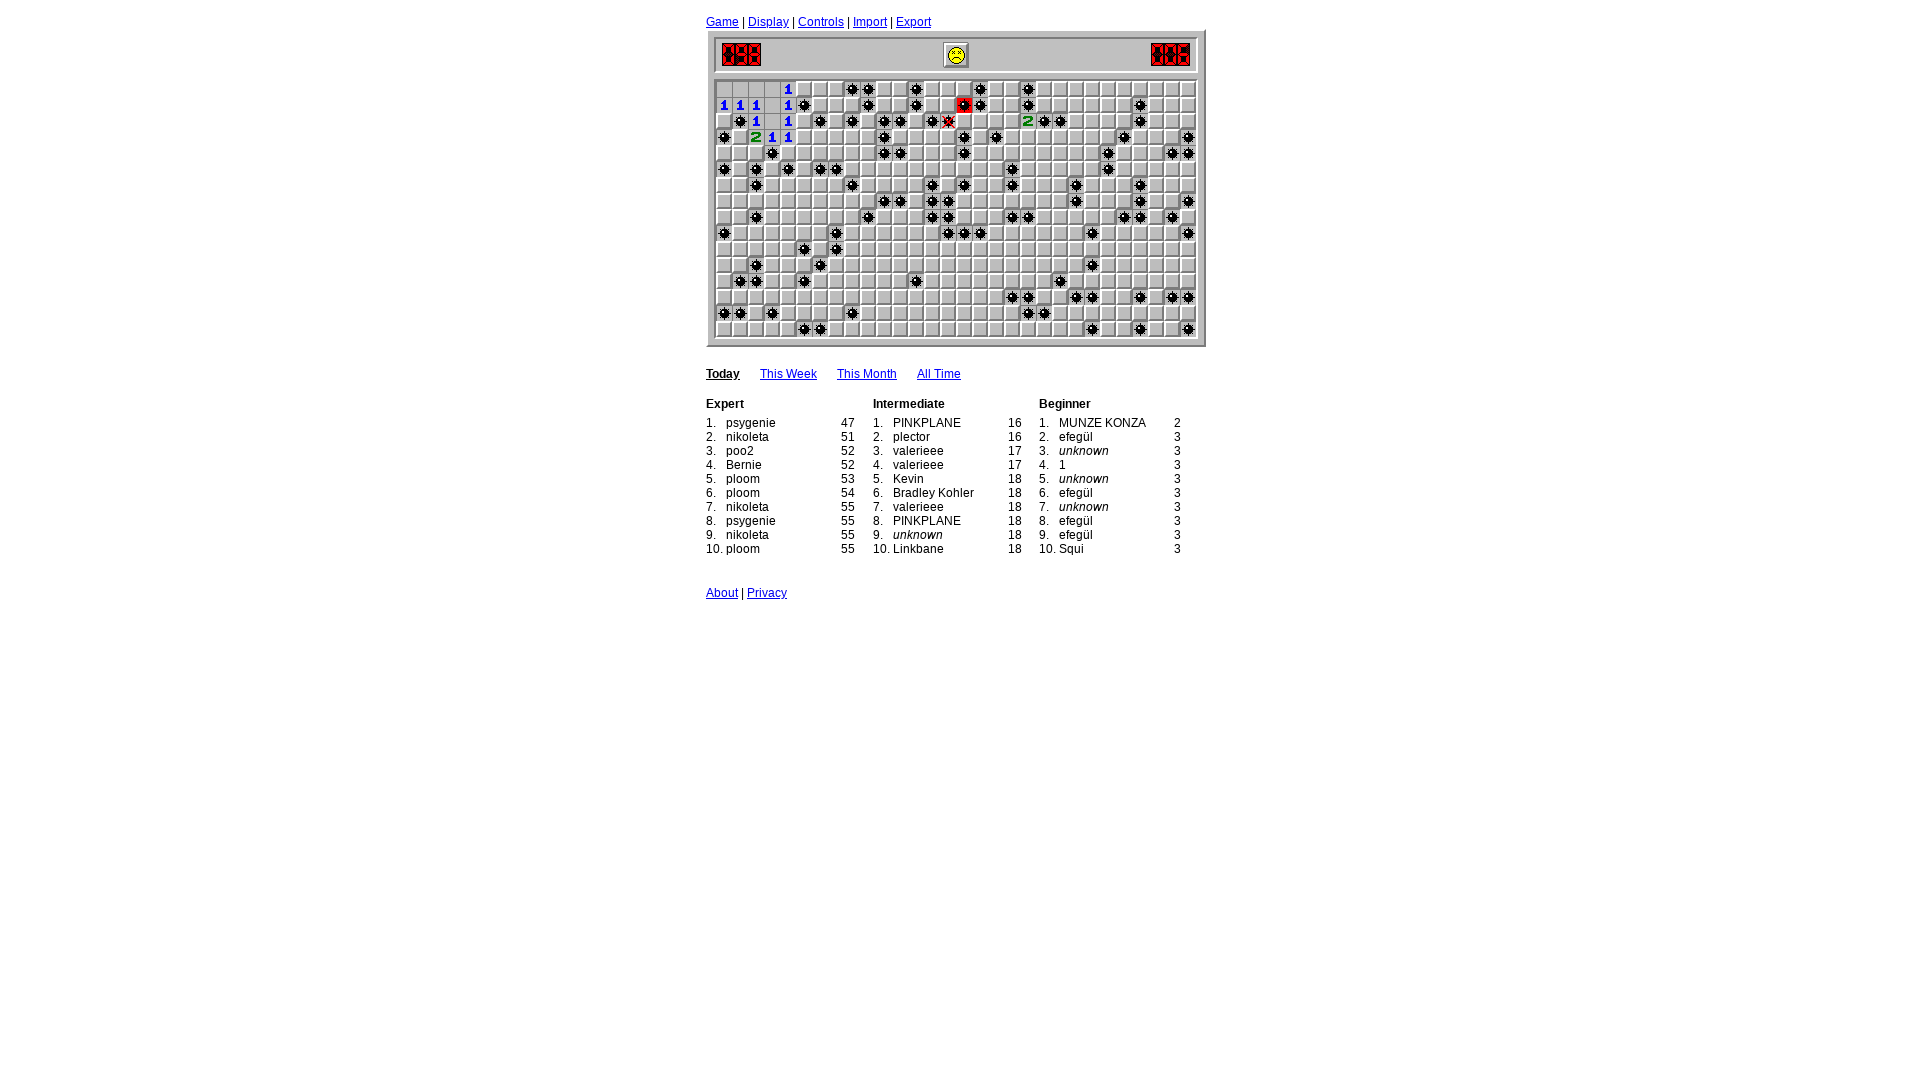

Game loop iteration 78: waited 400ms
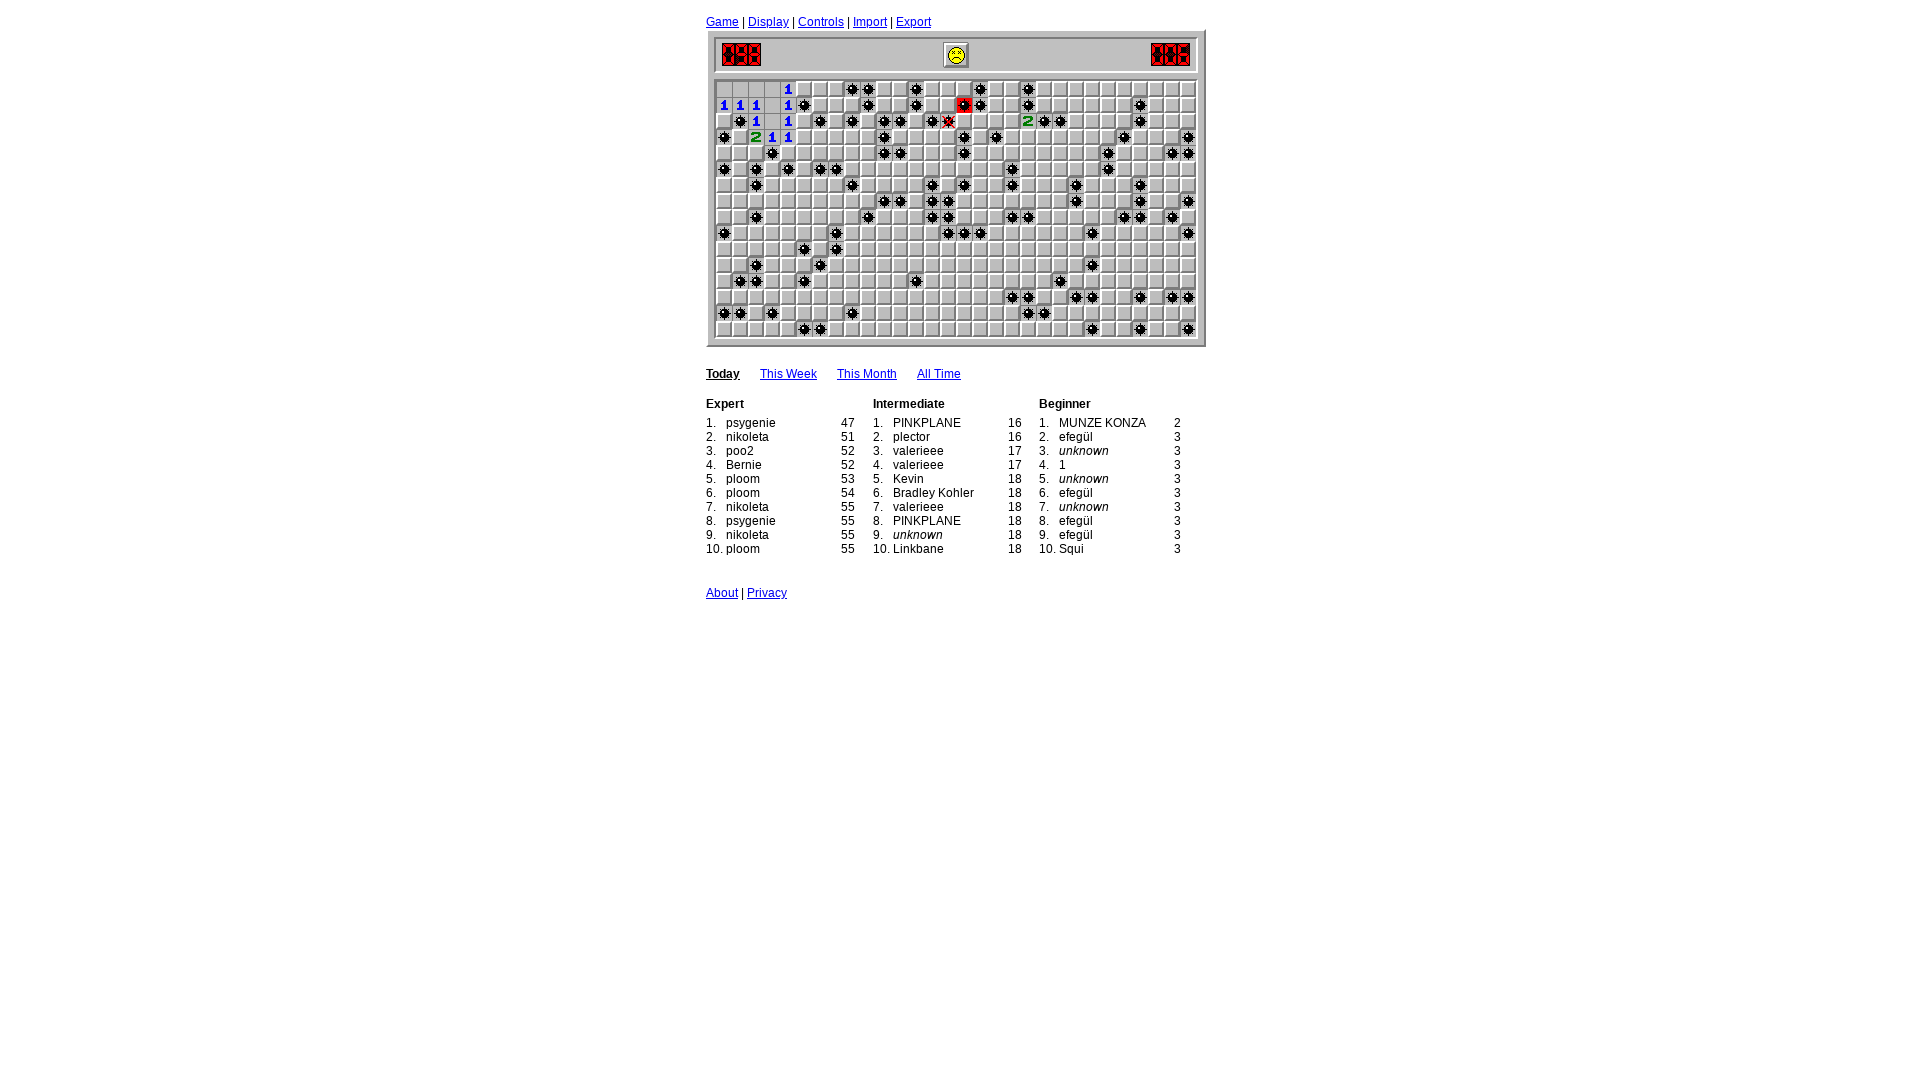

Read board state for cells with numbers 0-8 (17 finished cells)
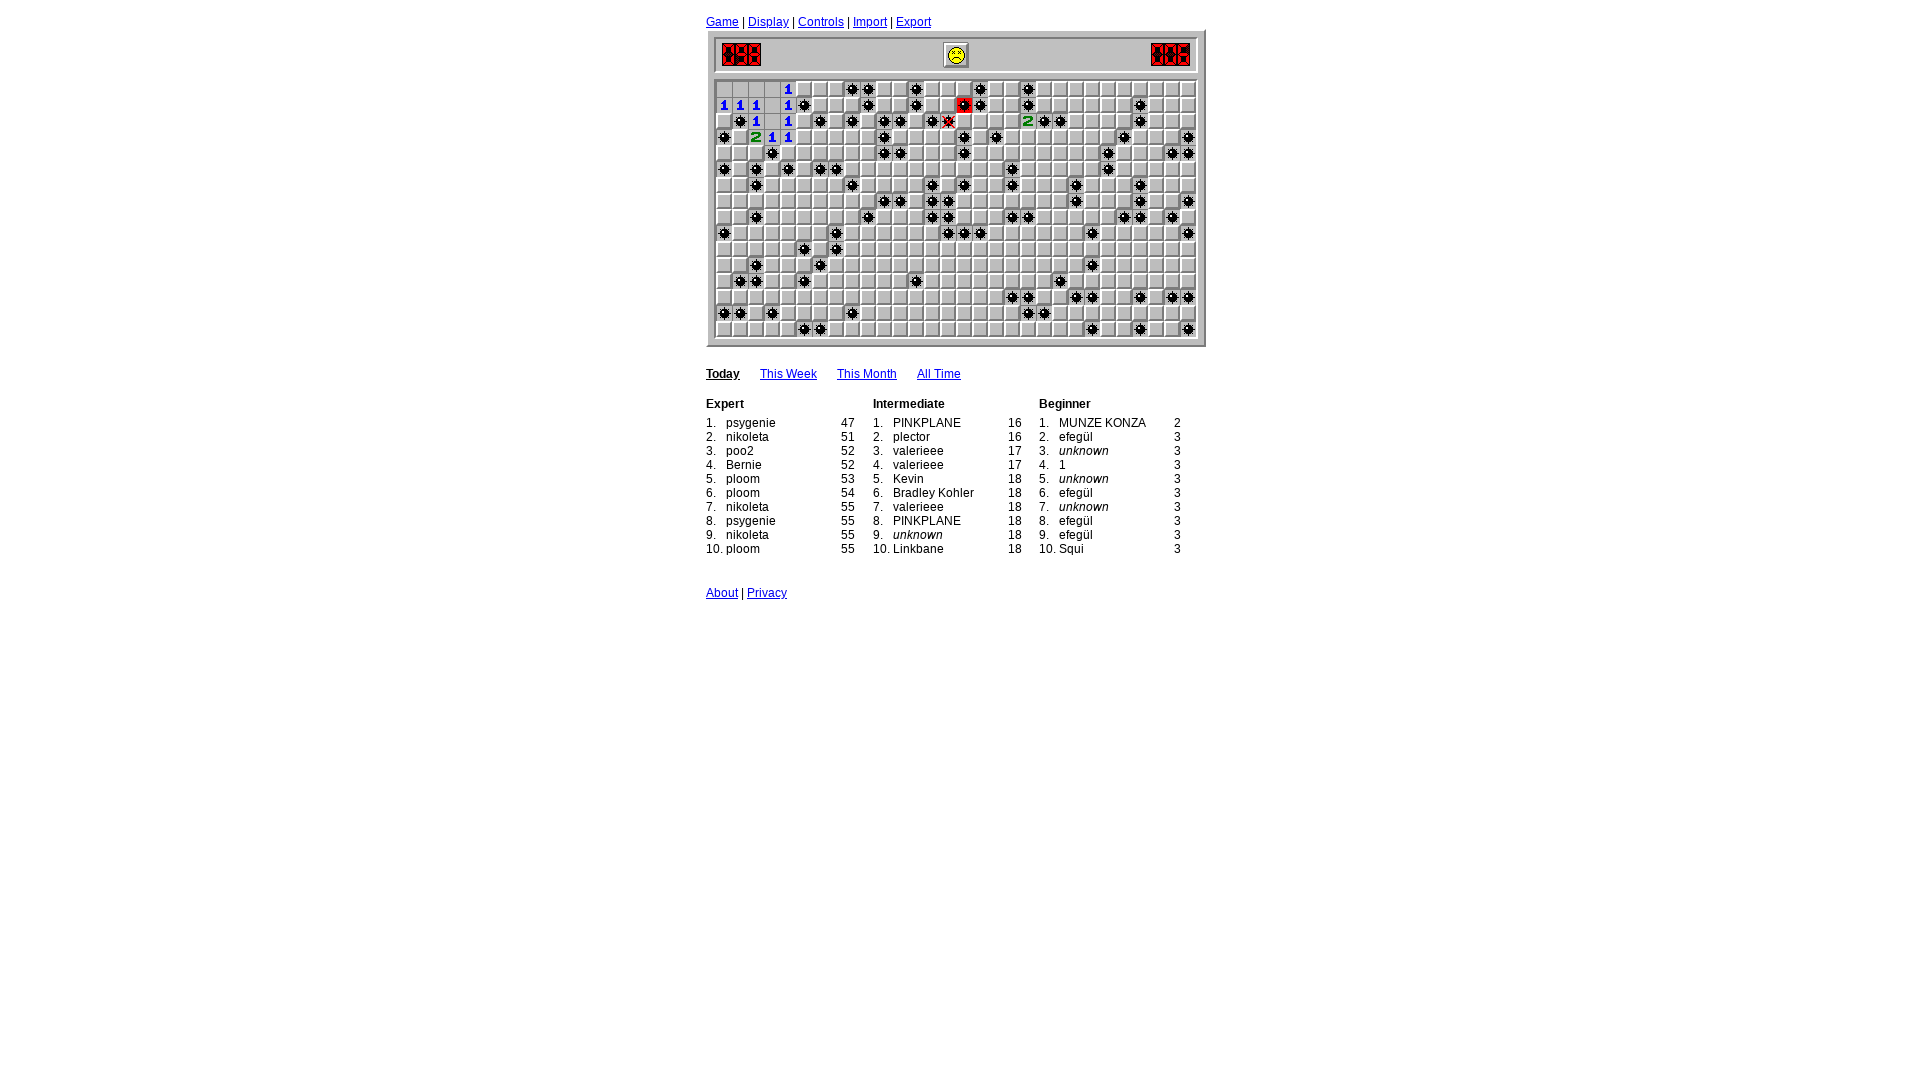

Analyzed board: identified 0 flagged cells and 0 safe cells to click
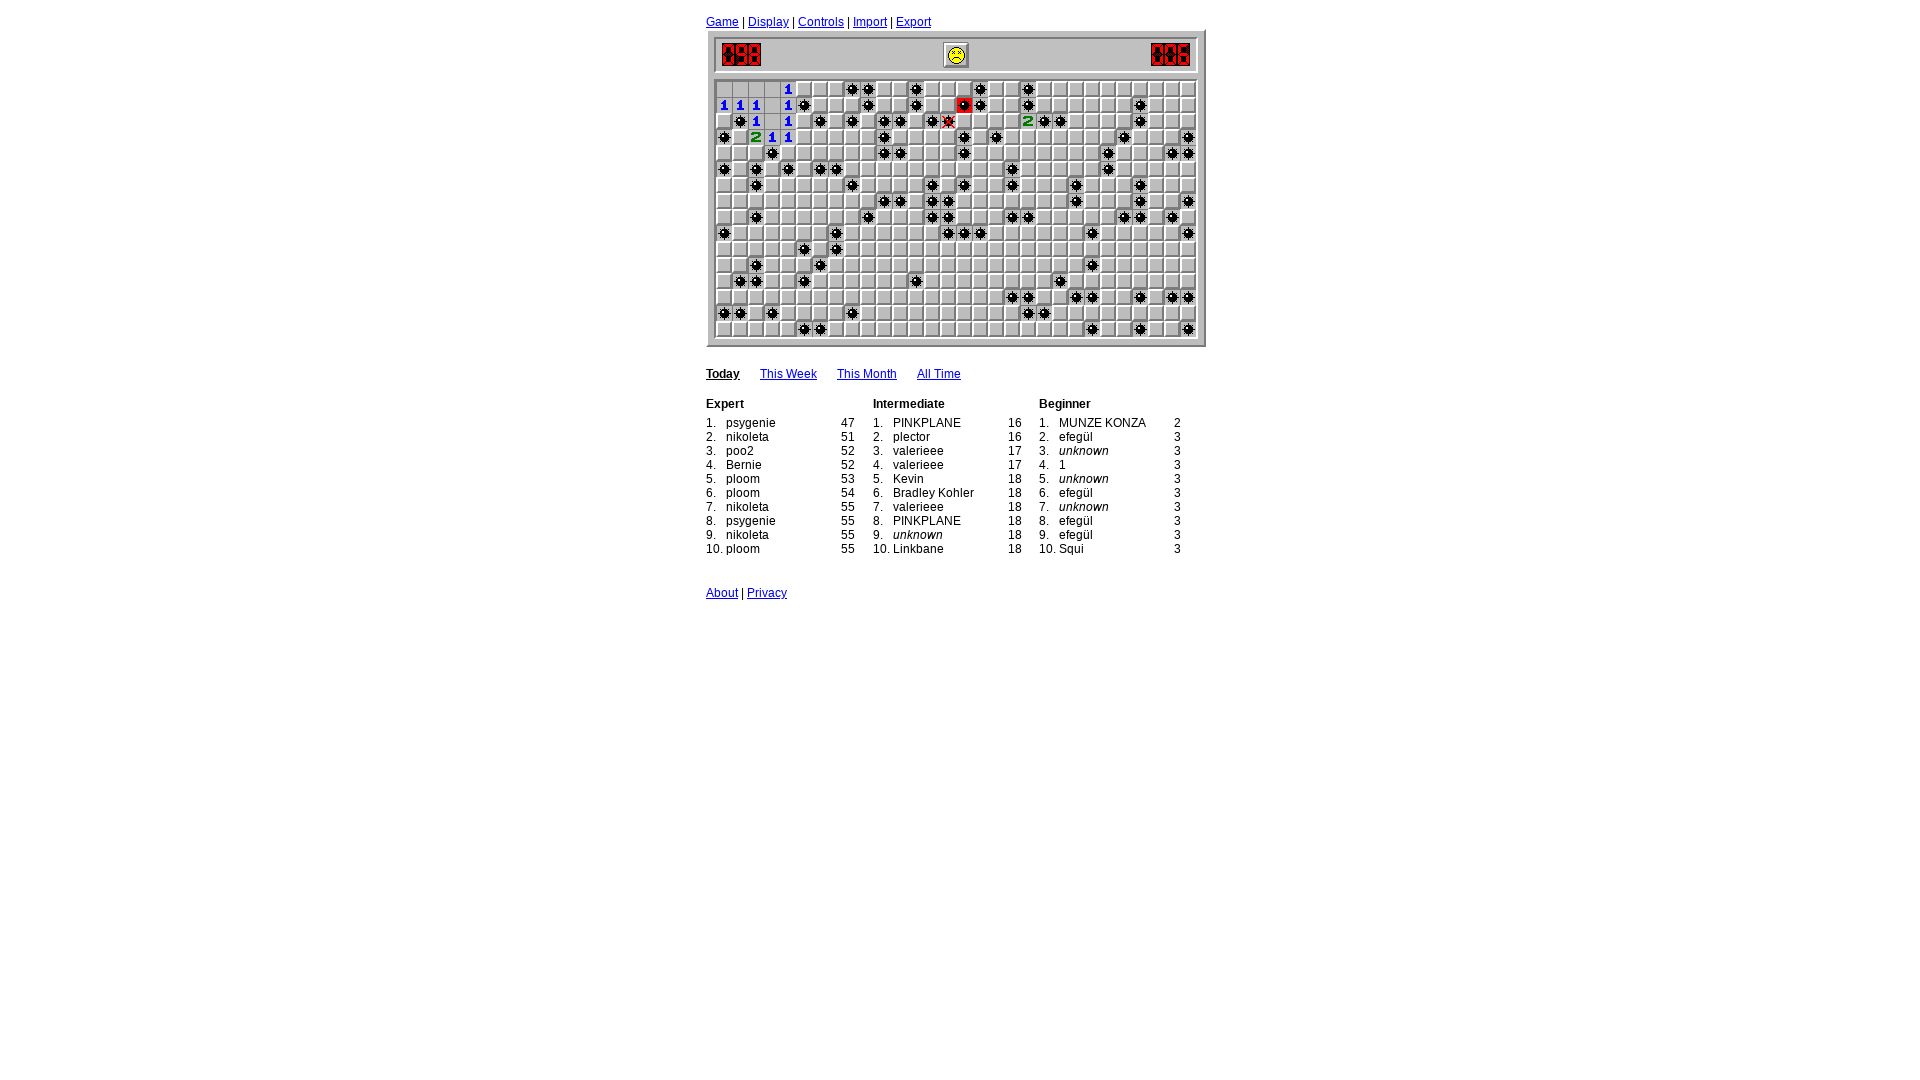

Game loop iteration 79: waited 400ms
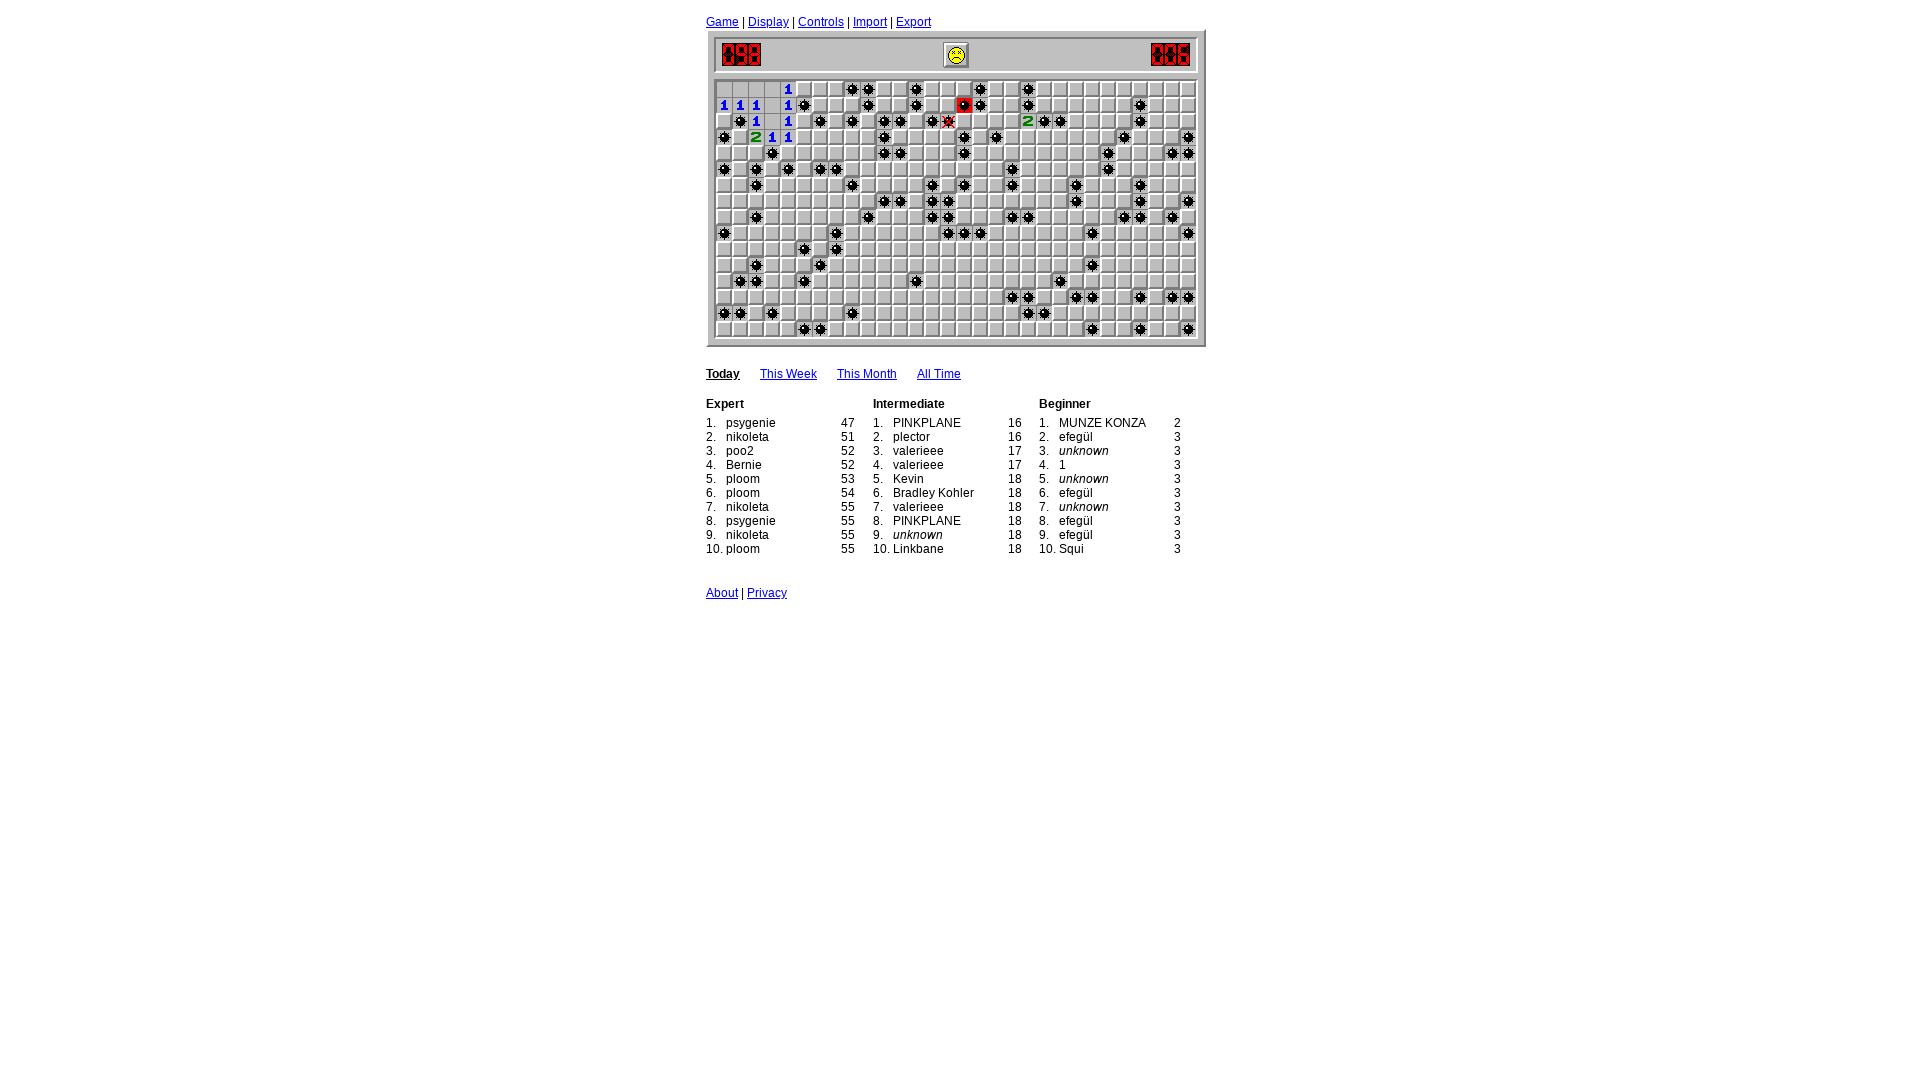

Read board state for cells with numbers 0-8 (17 finished cells)
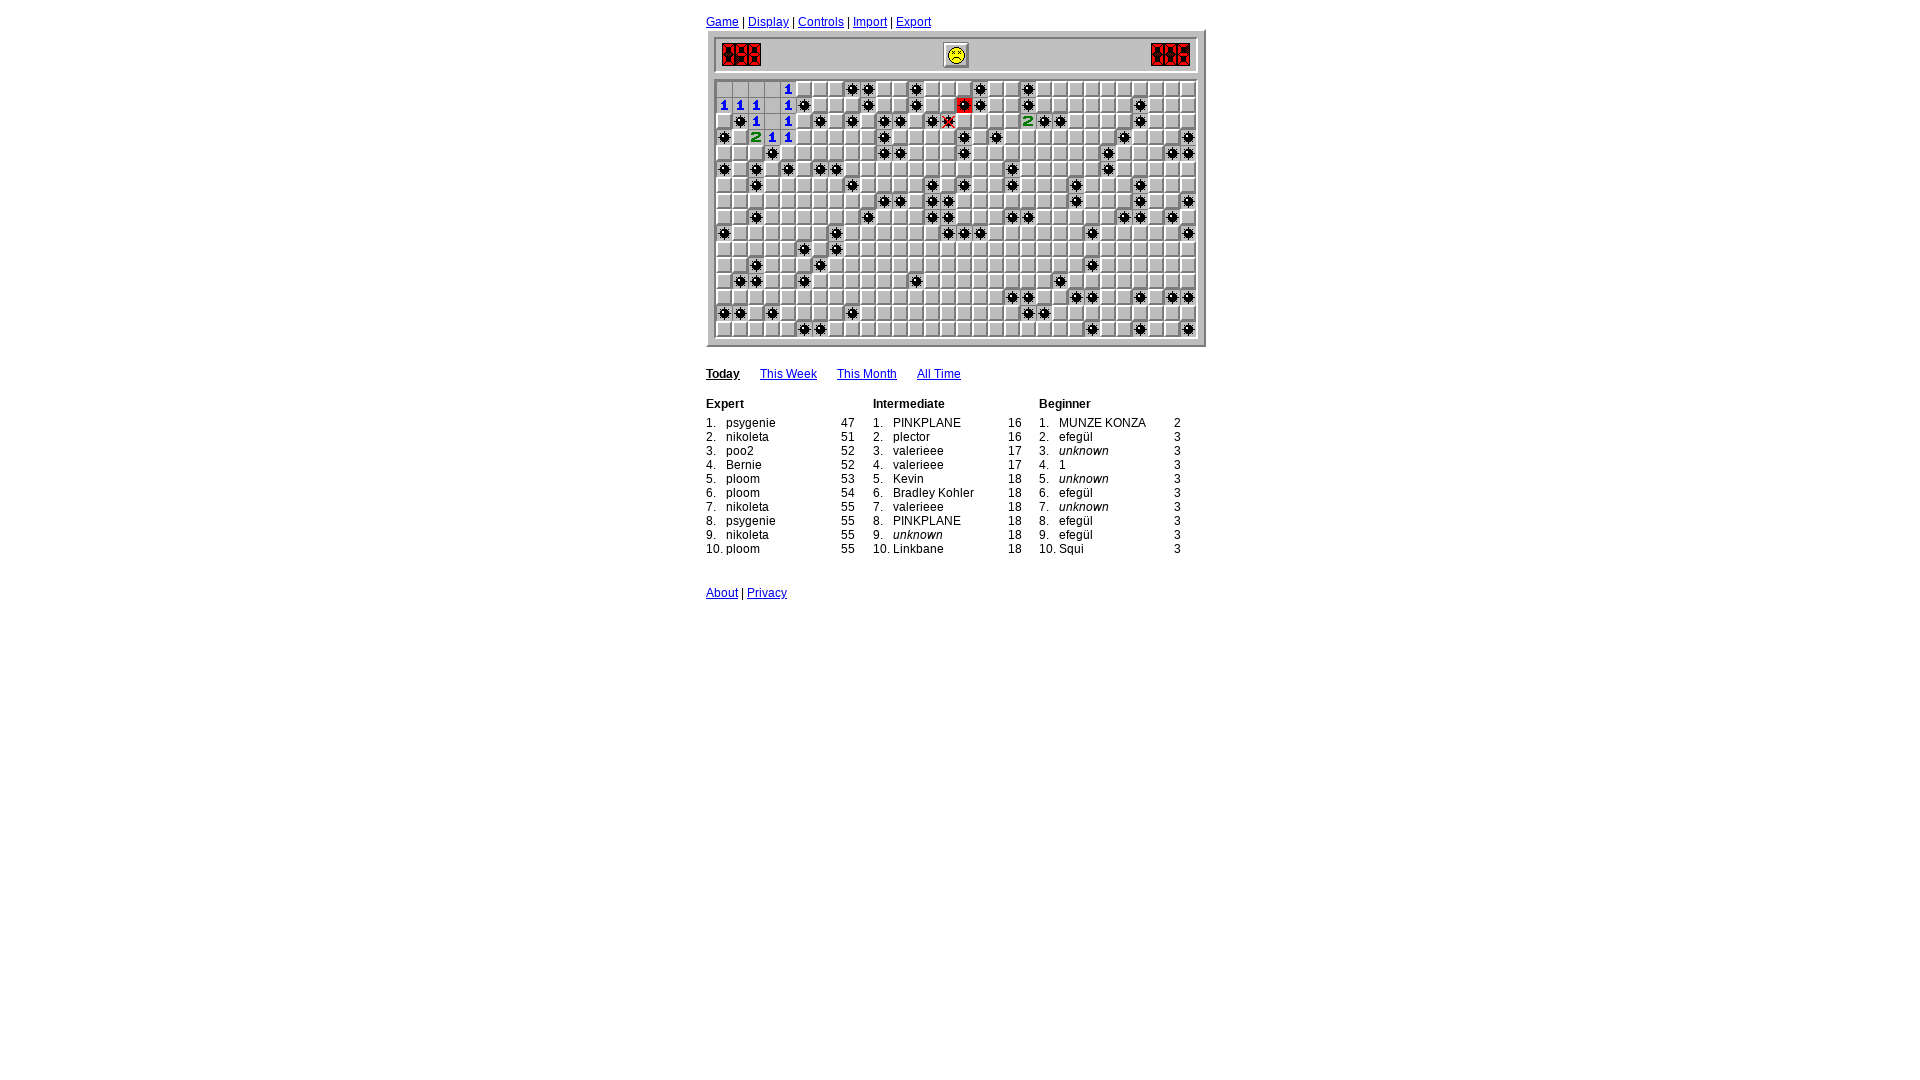

Analyzed board: identified 0 flagged cells and 0 safe cells to click
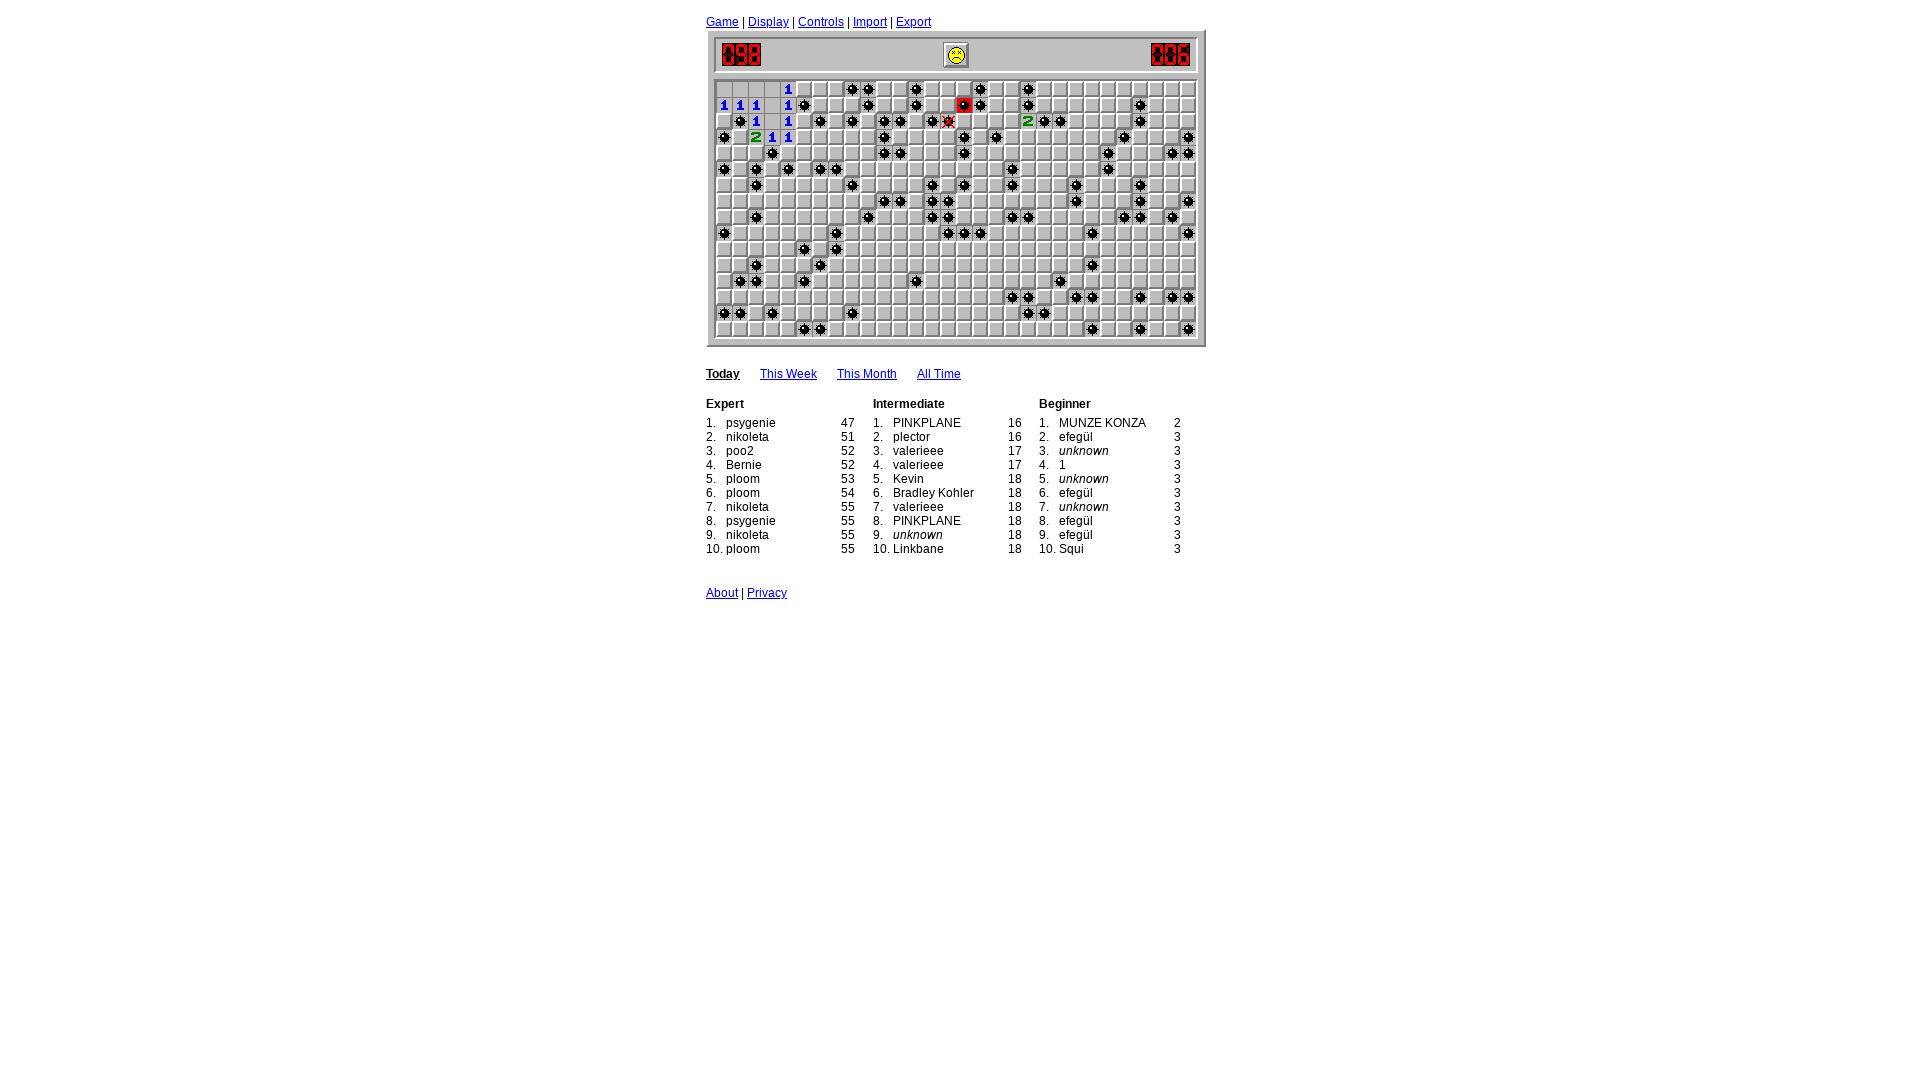

Game loop iteration 80: waited 400ms
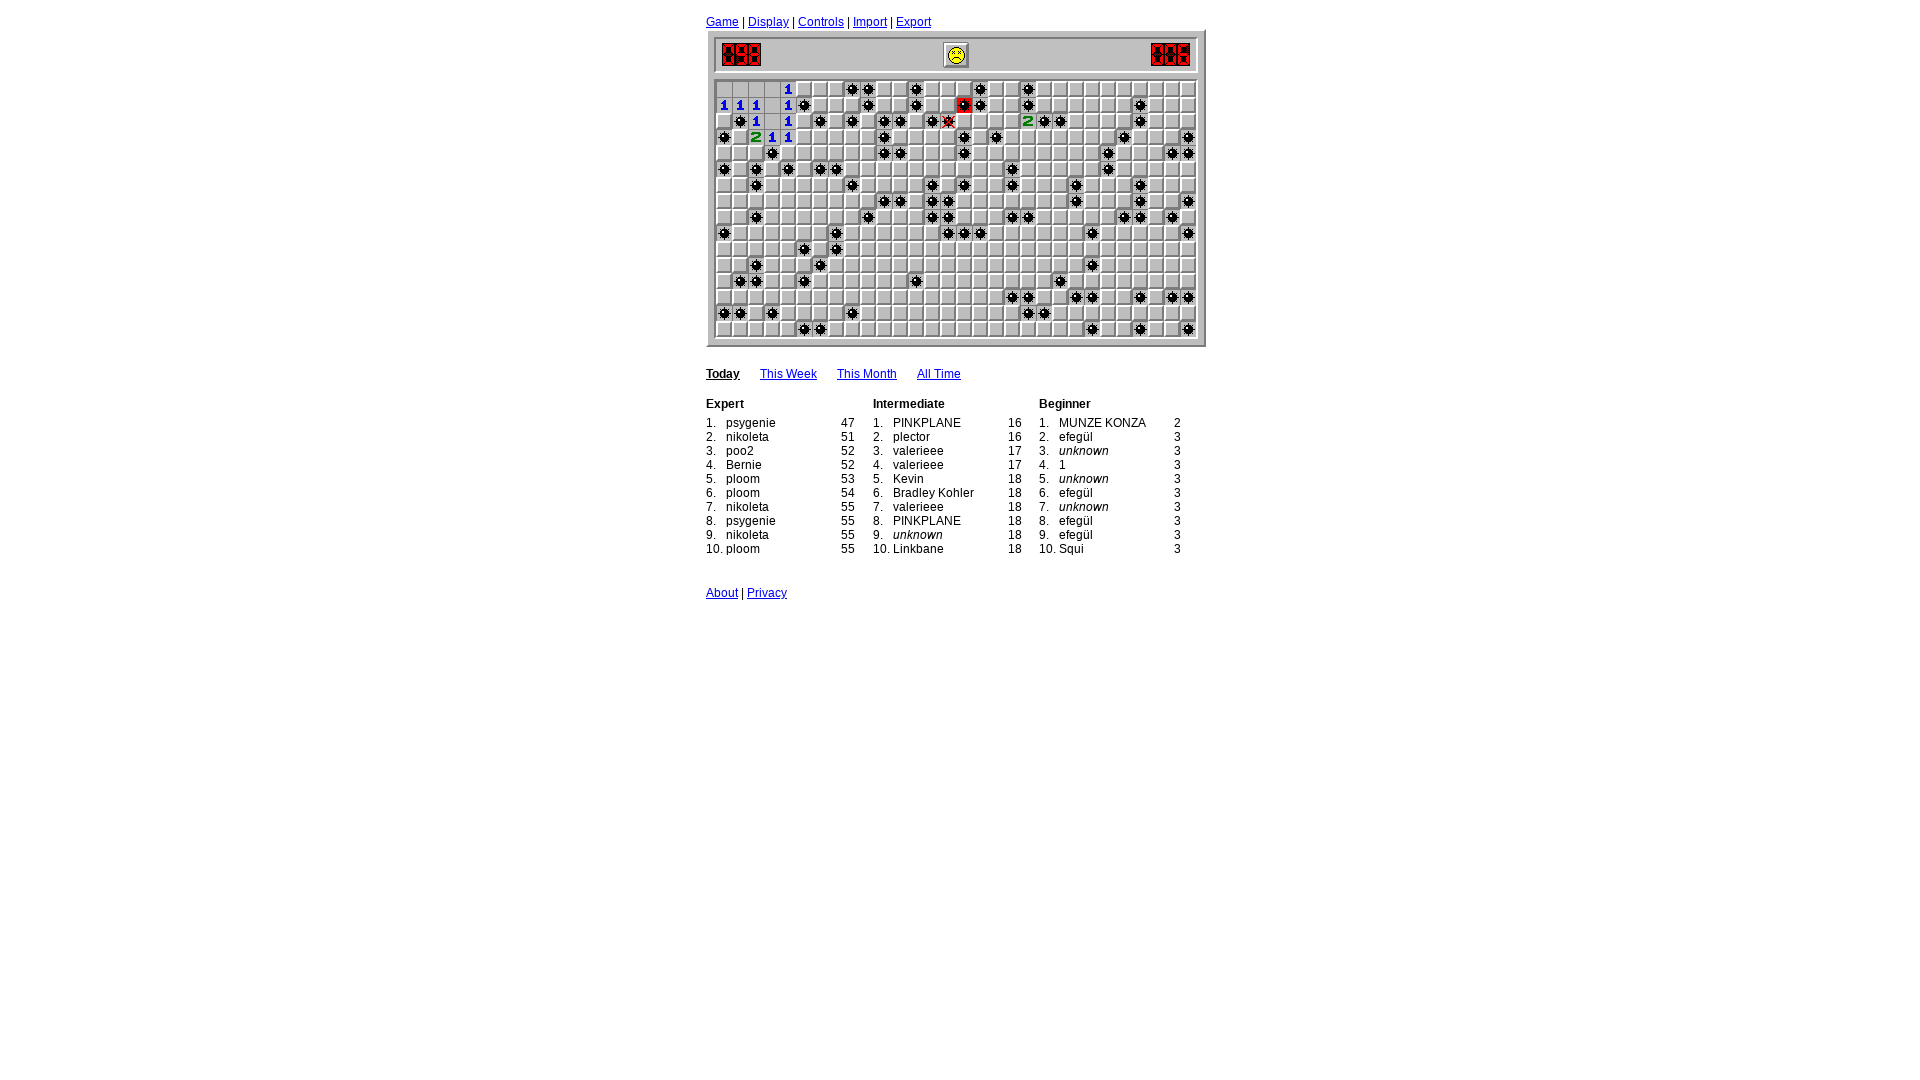

Read board state for cells with numbers 0-8 (17 finished cells)
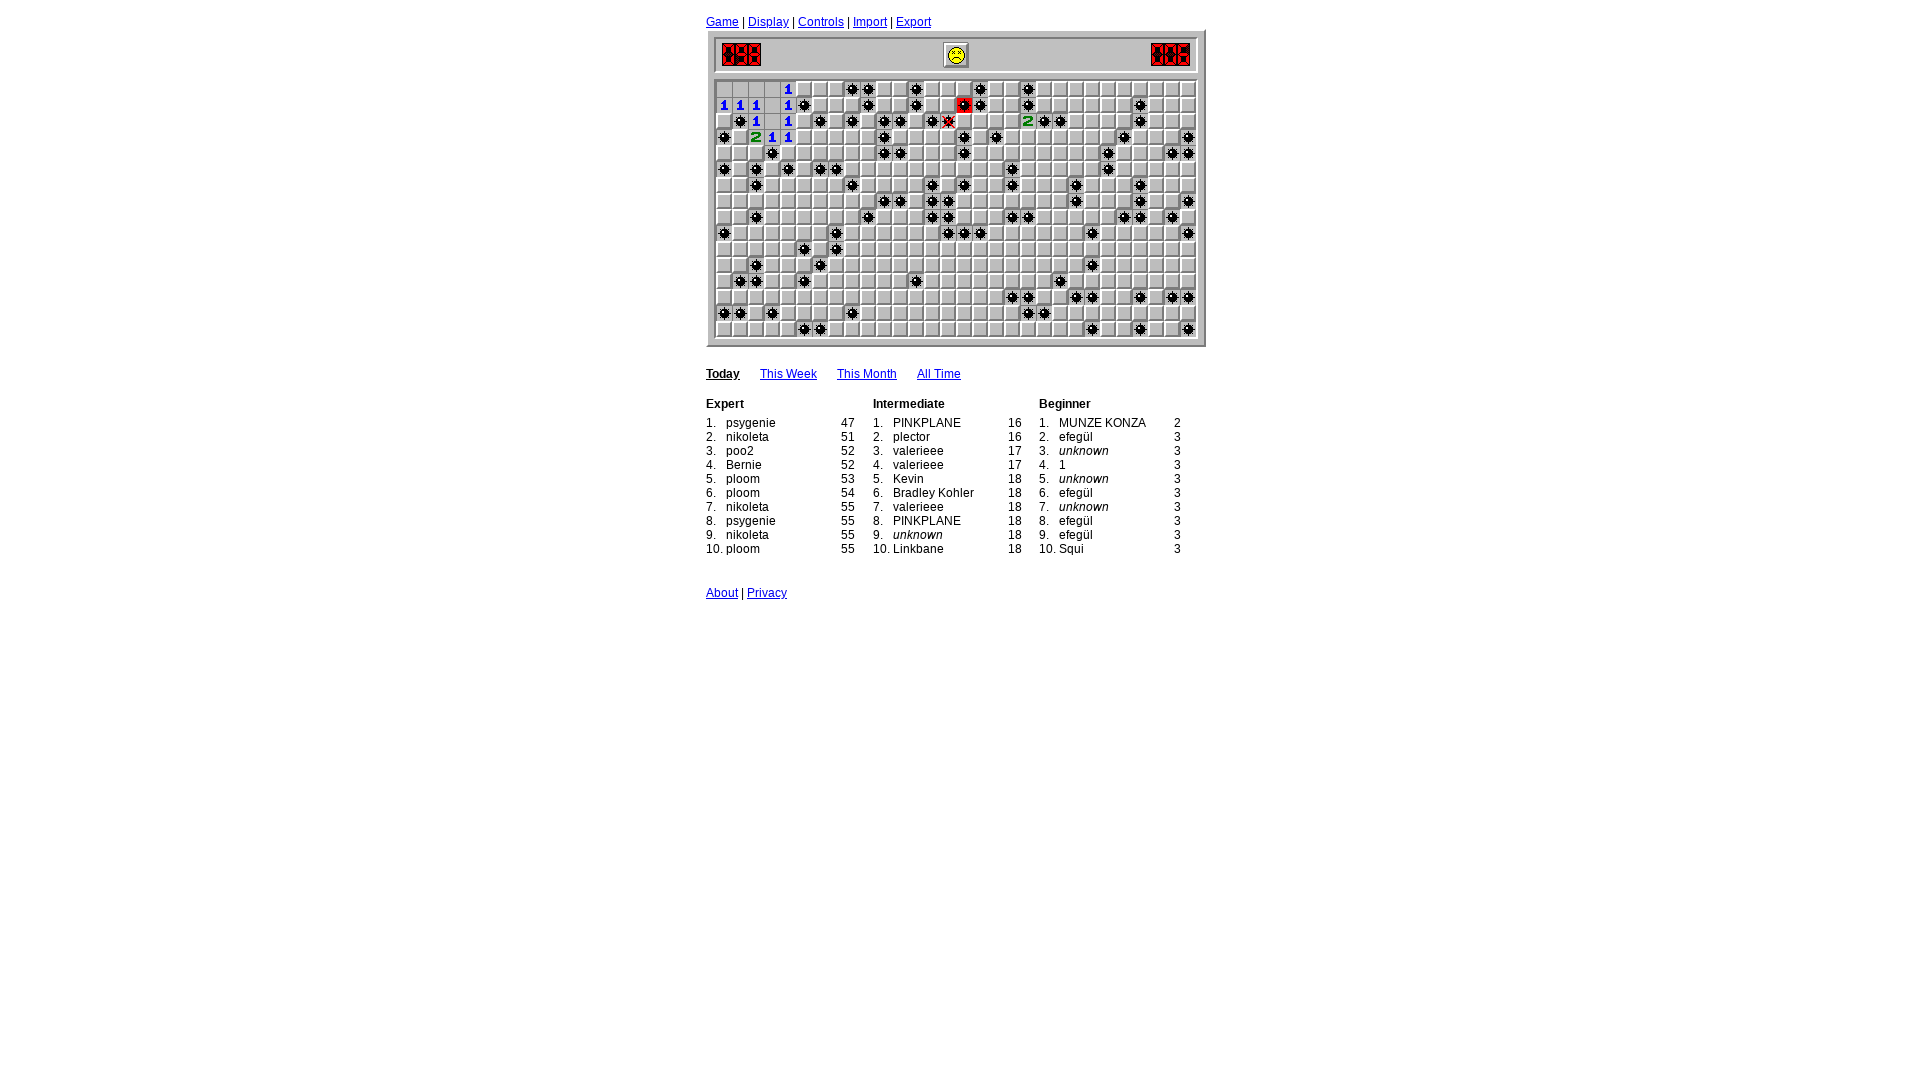

Analyzed board: identified 0 flagged cells and 0 safe cells to click
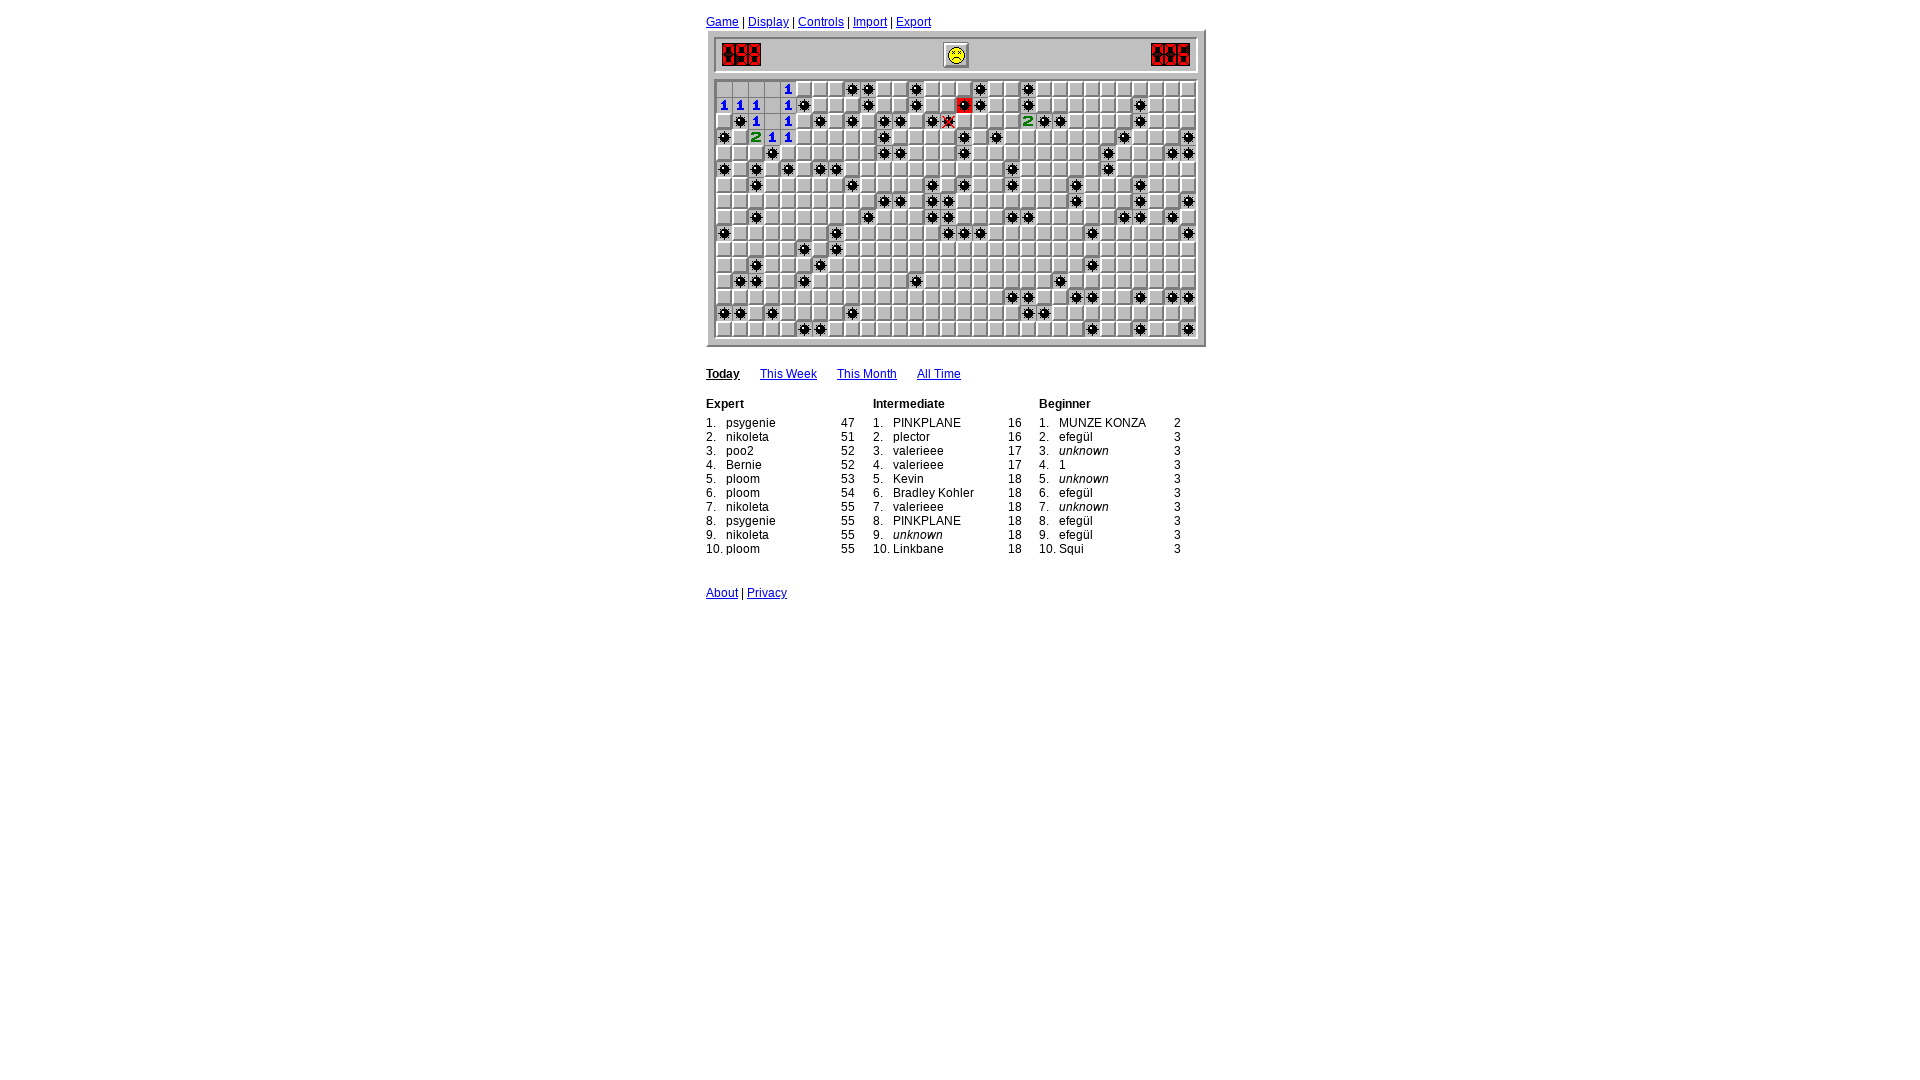

Game loop iteration 81: waited 400ms
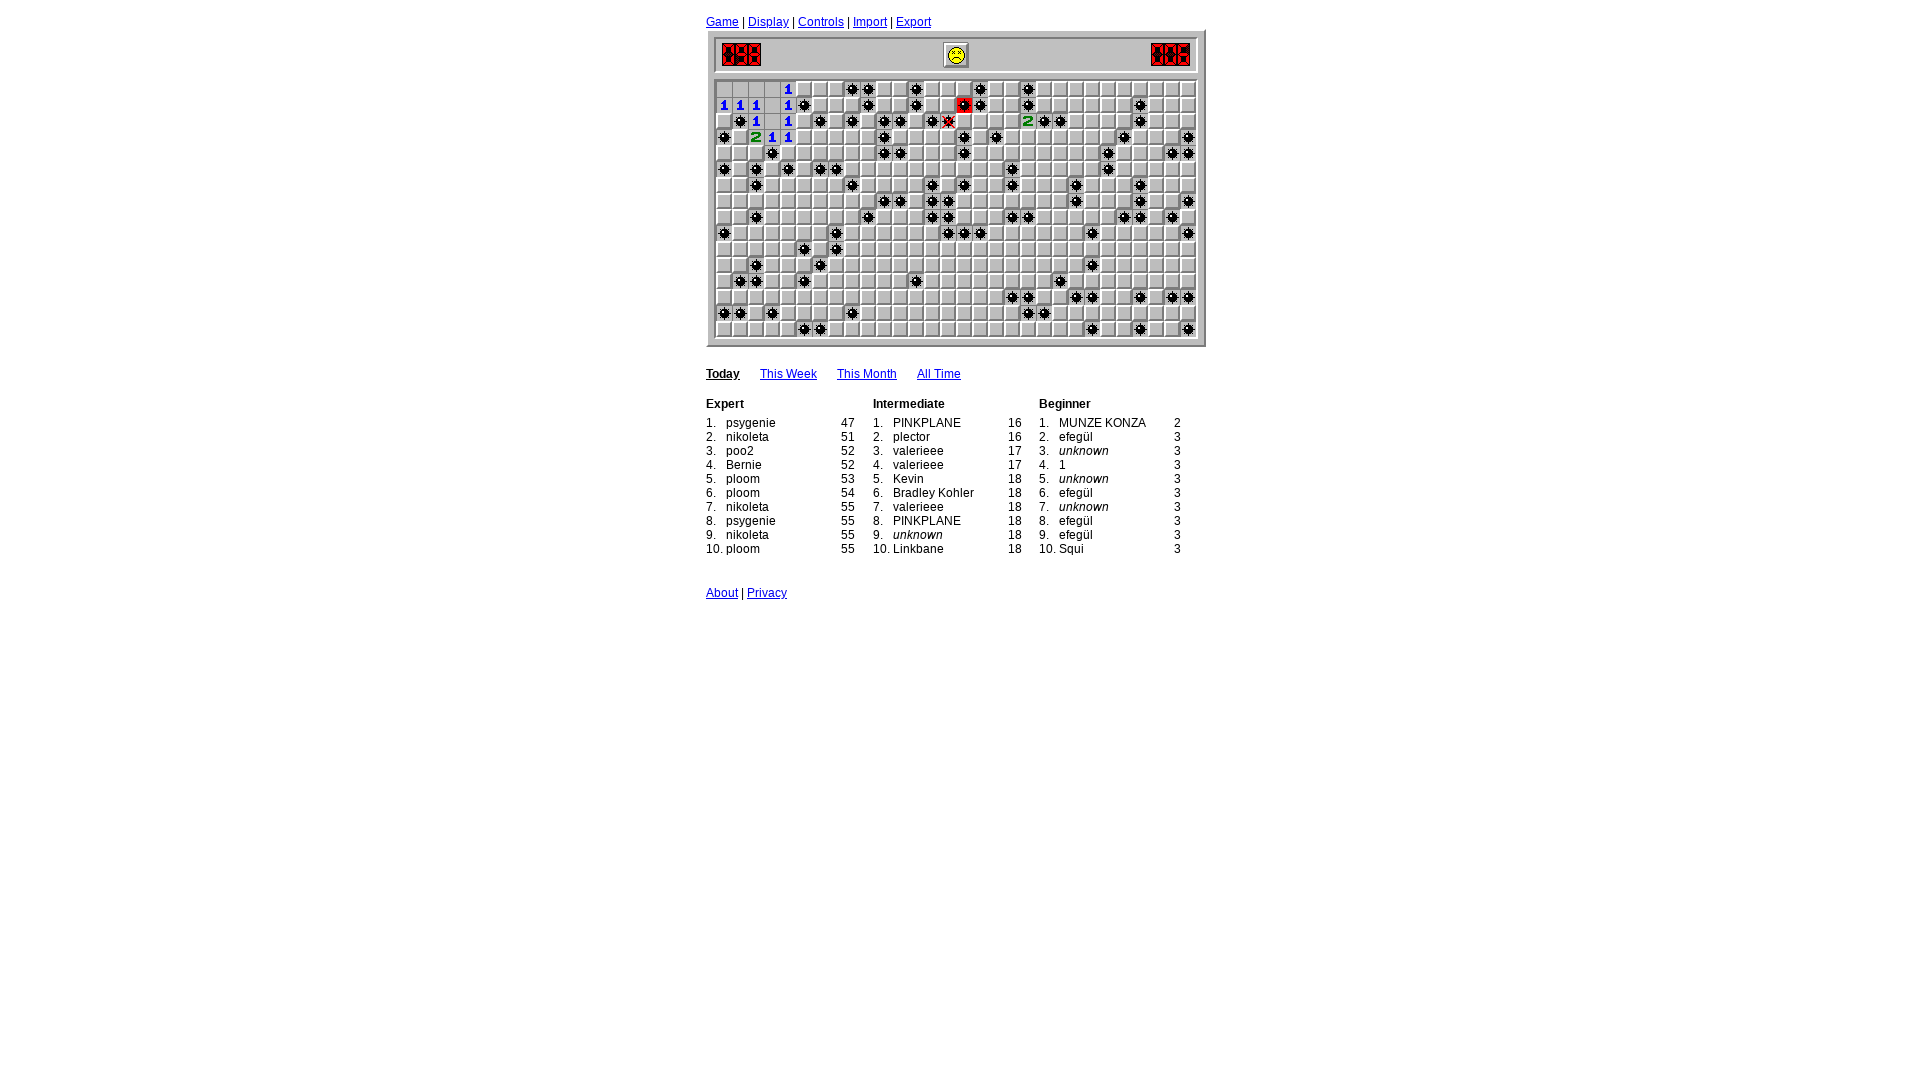

Read board state for cells with numbers 0-8 (17 finished cells)
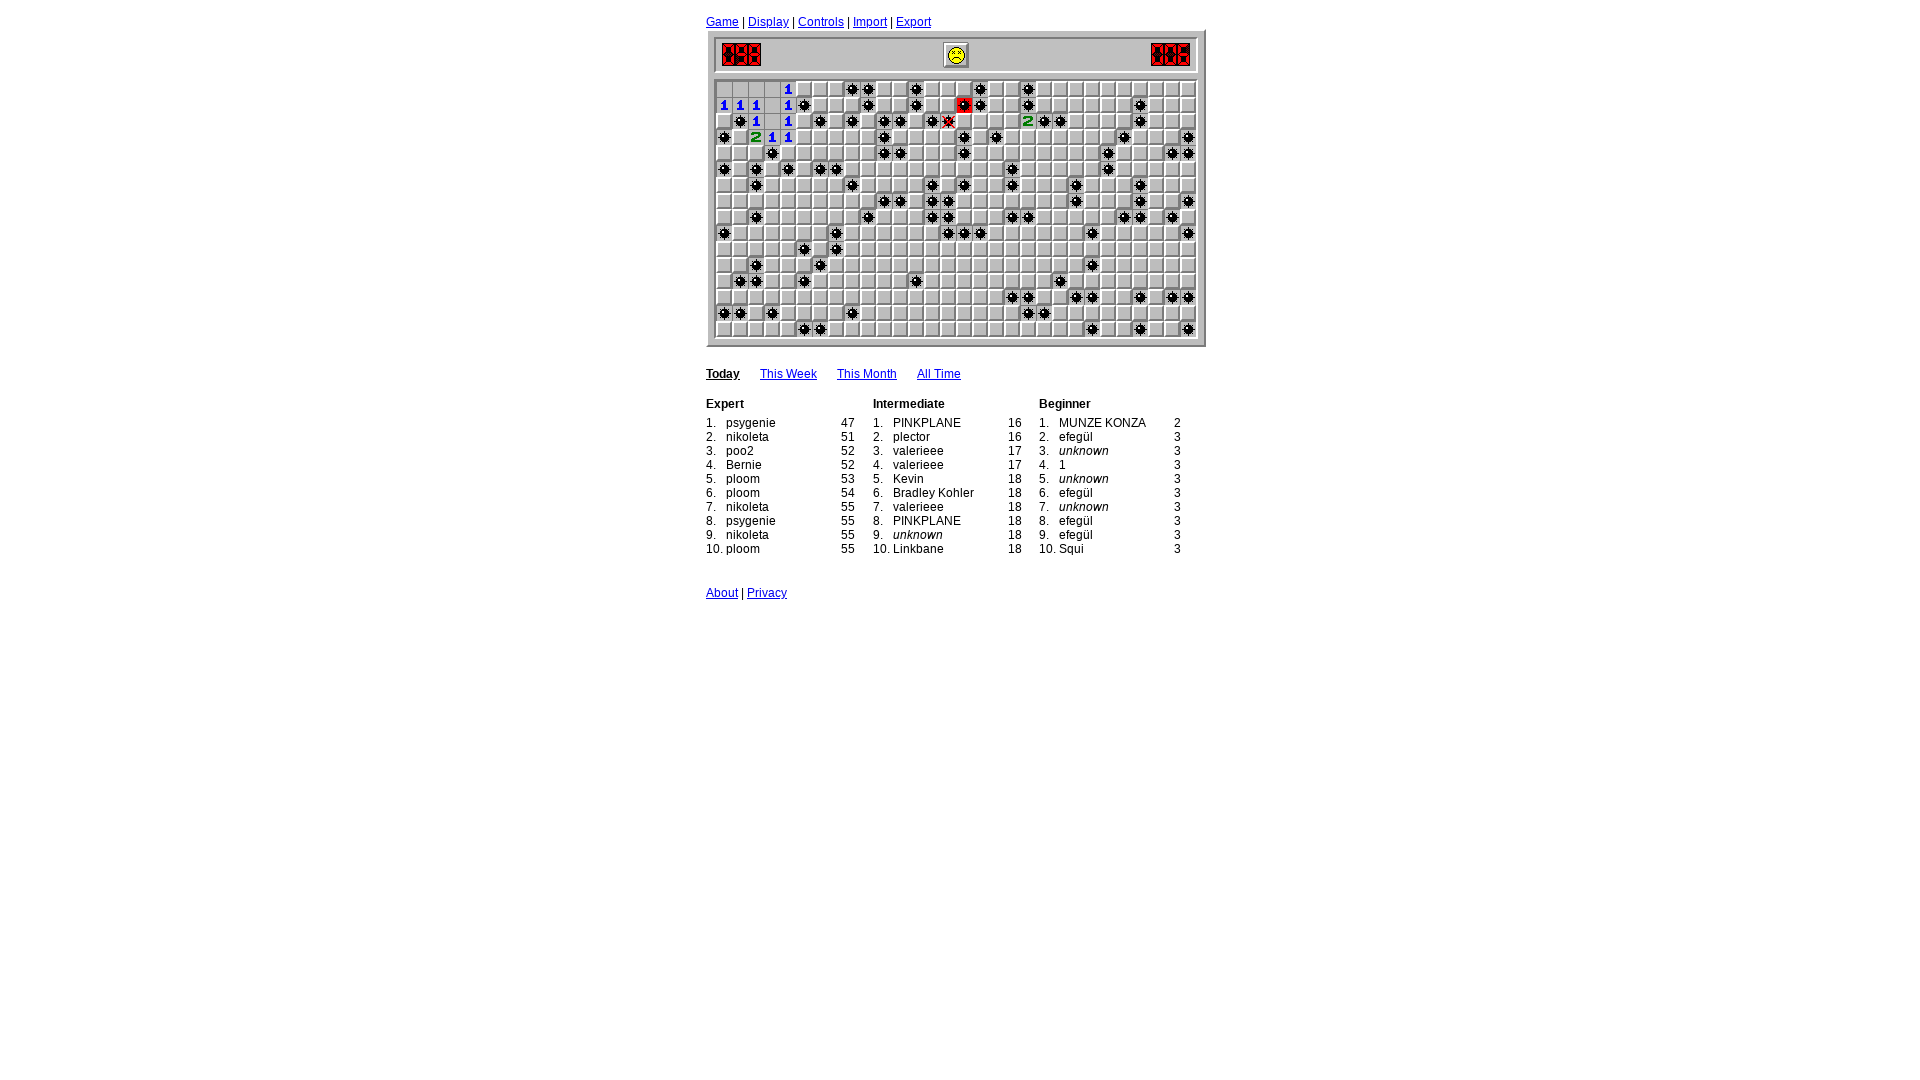

Analyzed board: identified 0 flagged cells and 0 safe cells to click
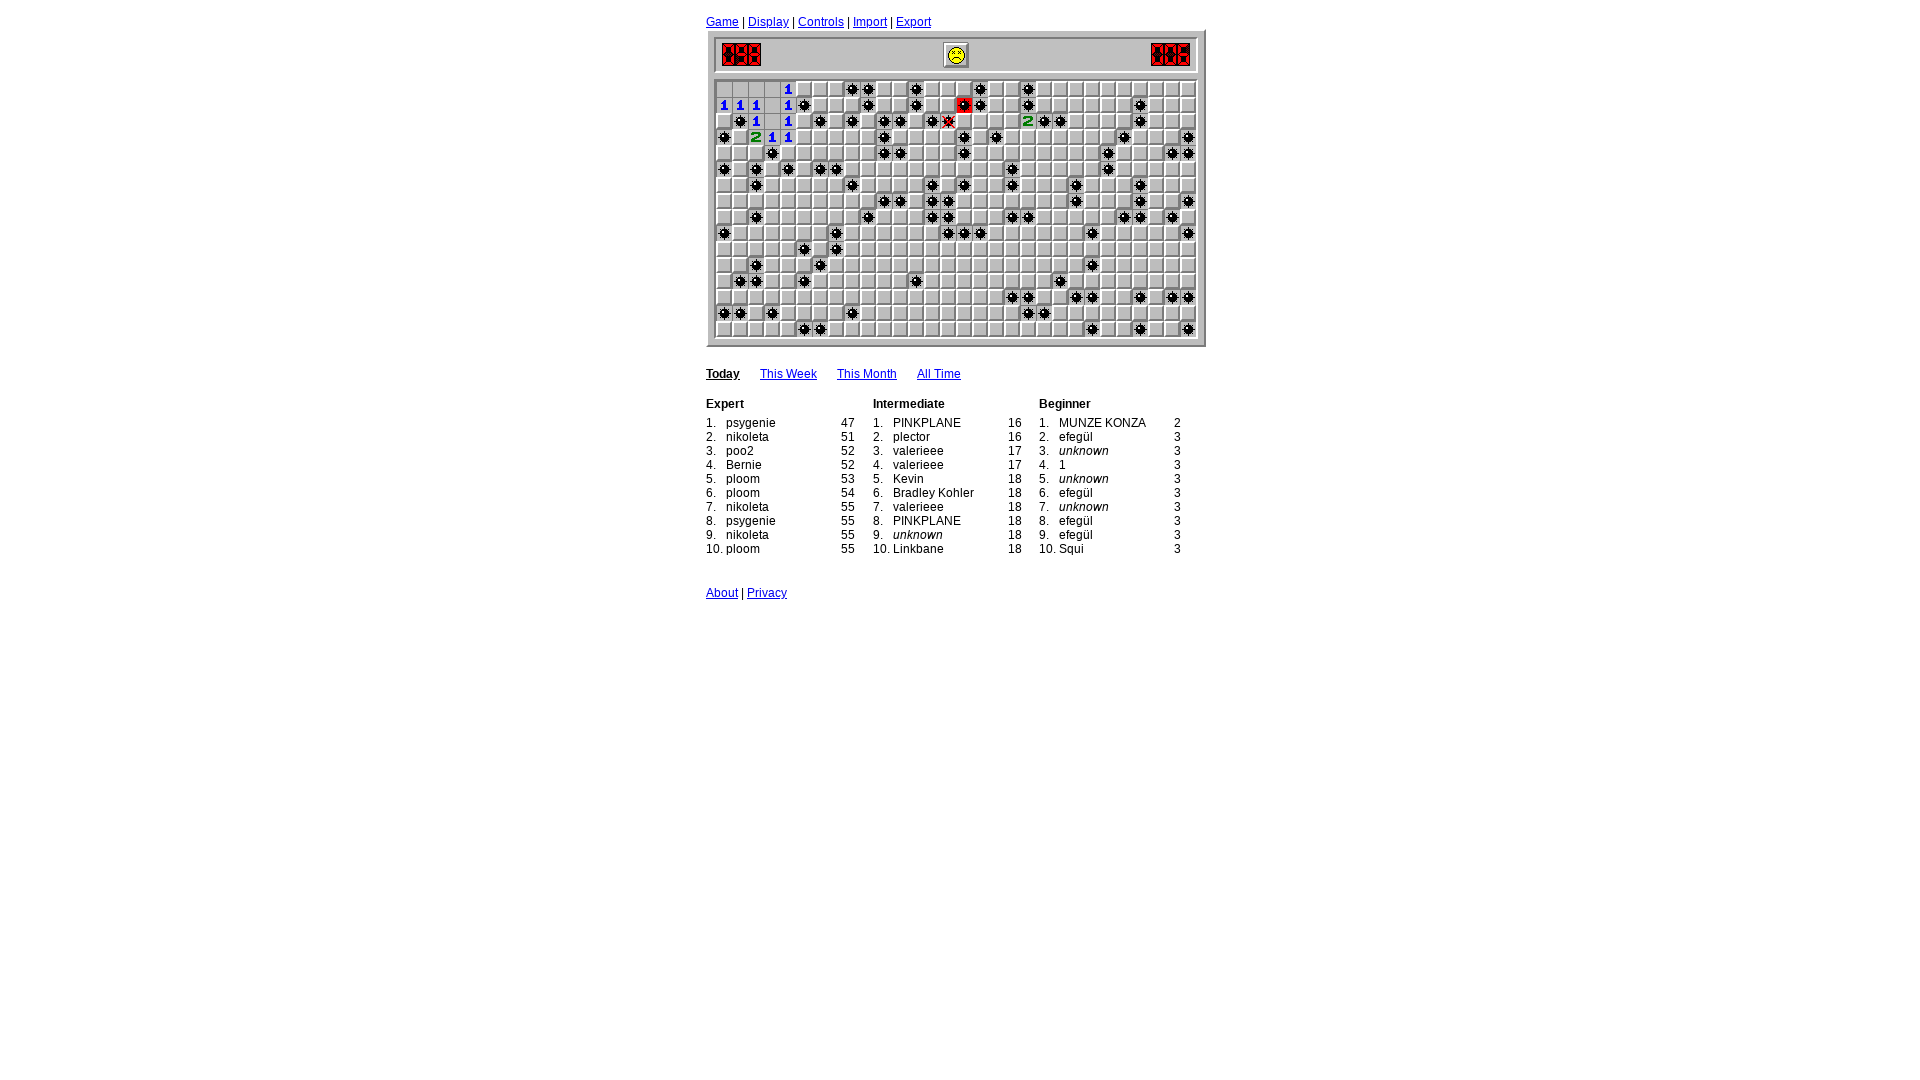

Game loop iteration 82: waited 400ms
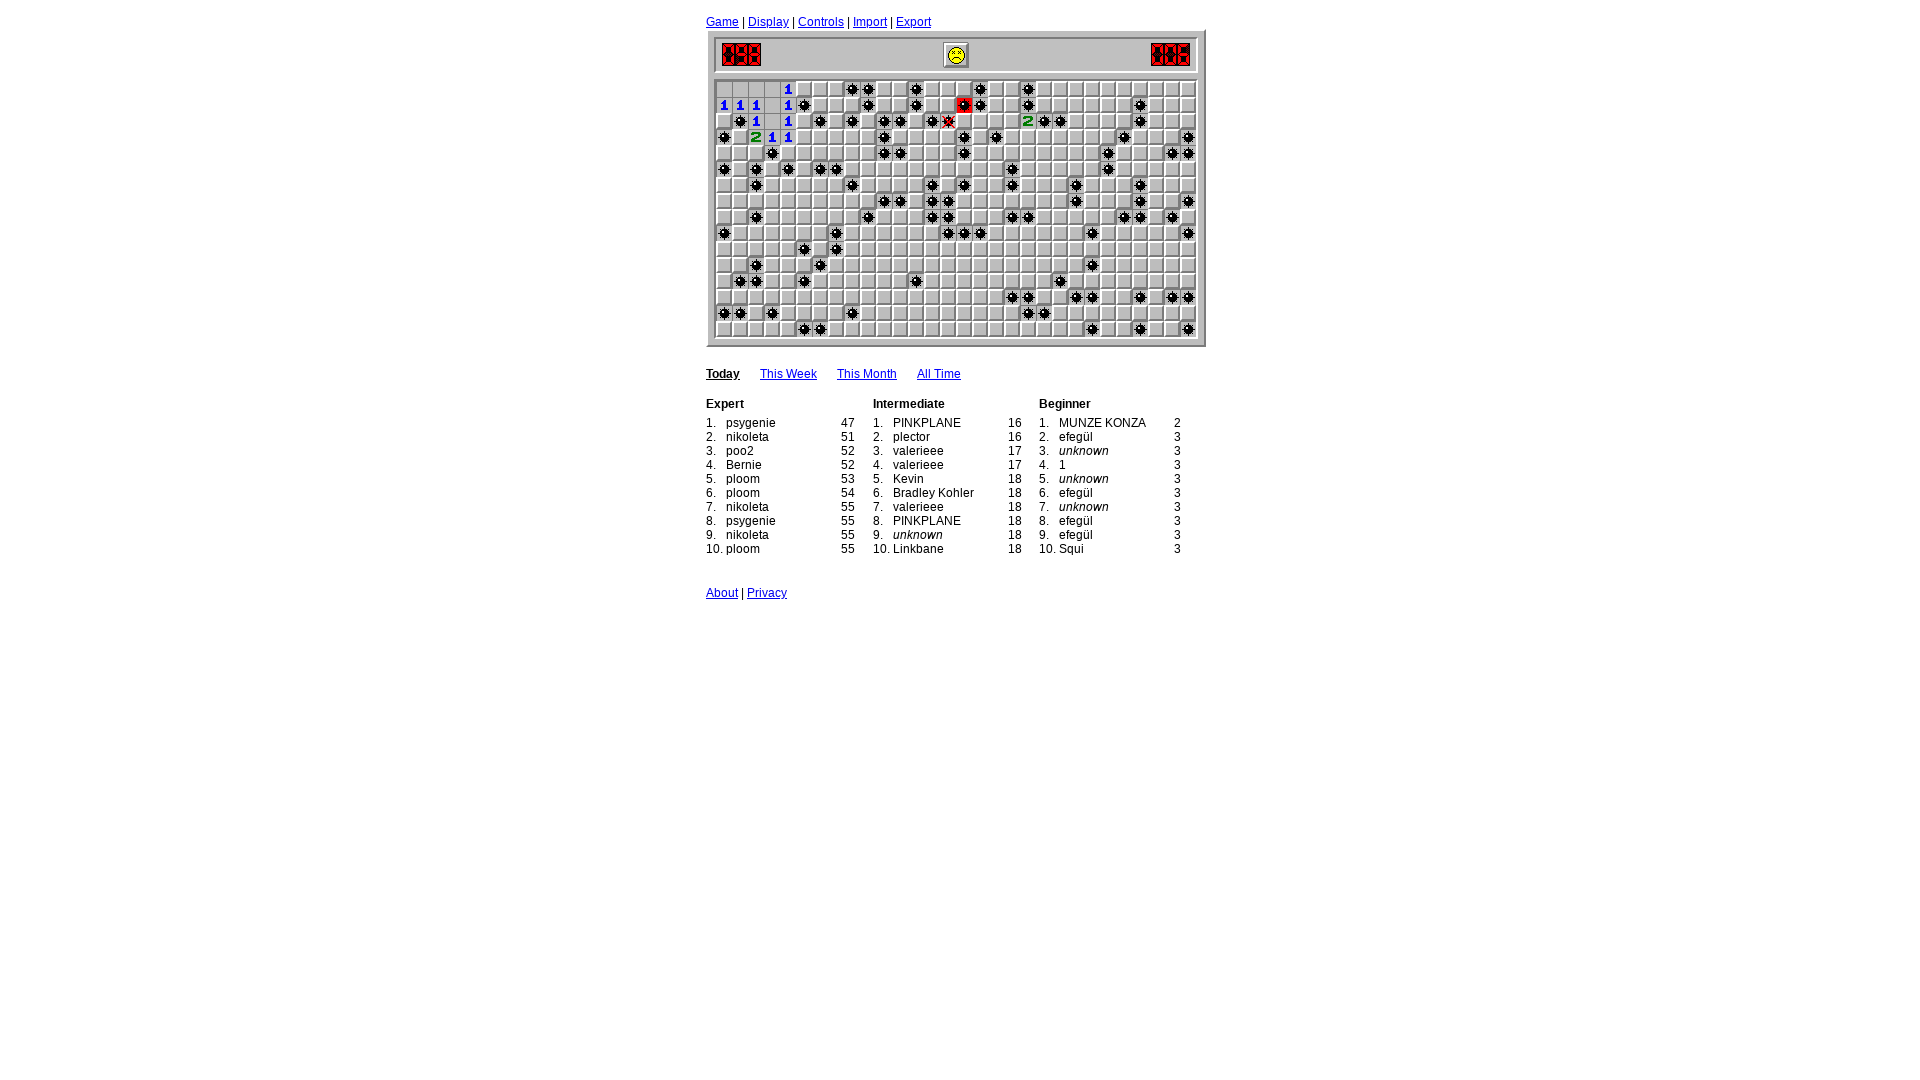

Read board state for cells with numbers 0-8 (17 finished cells)
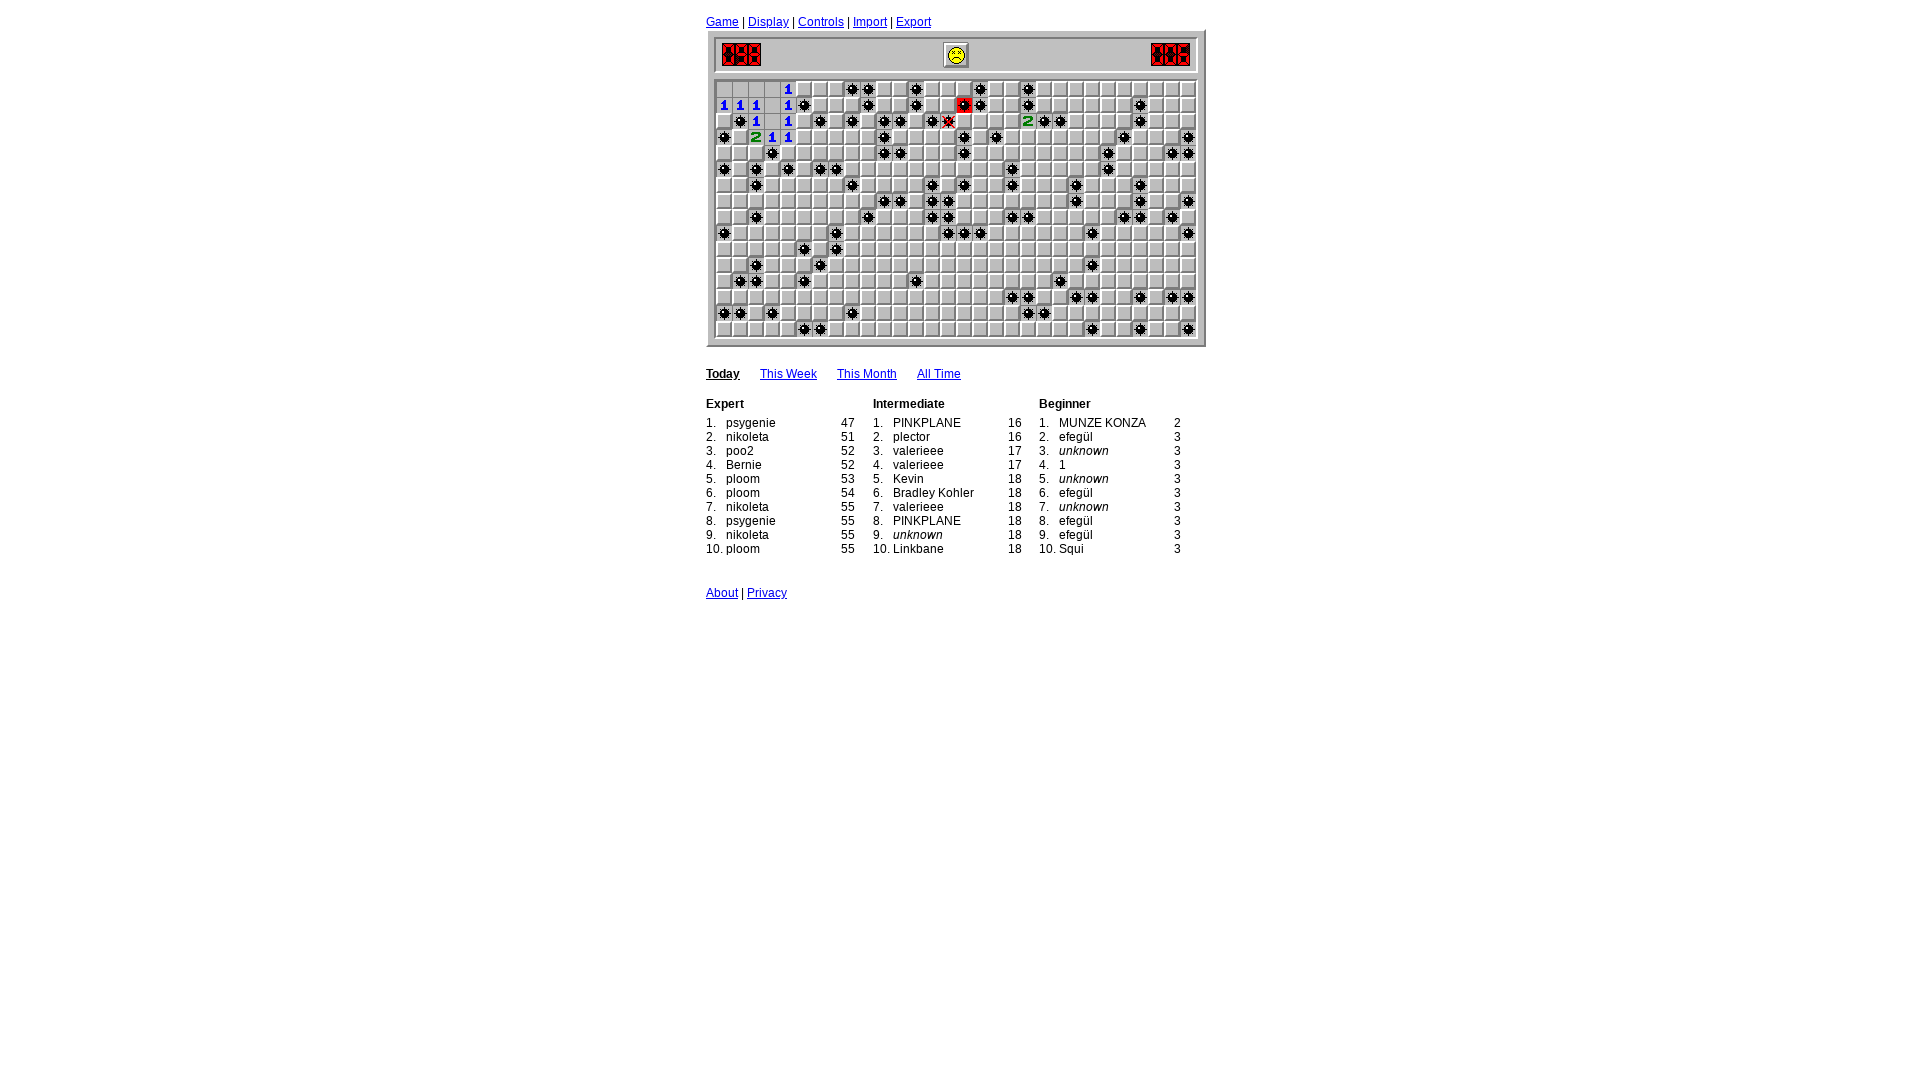

Analyzed board: identified 0 flagged cells and 0 safe cells to click
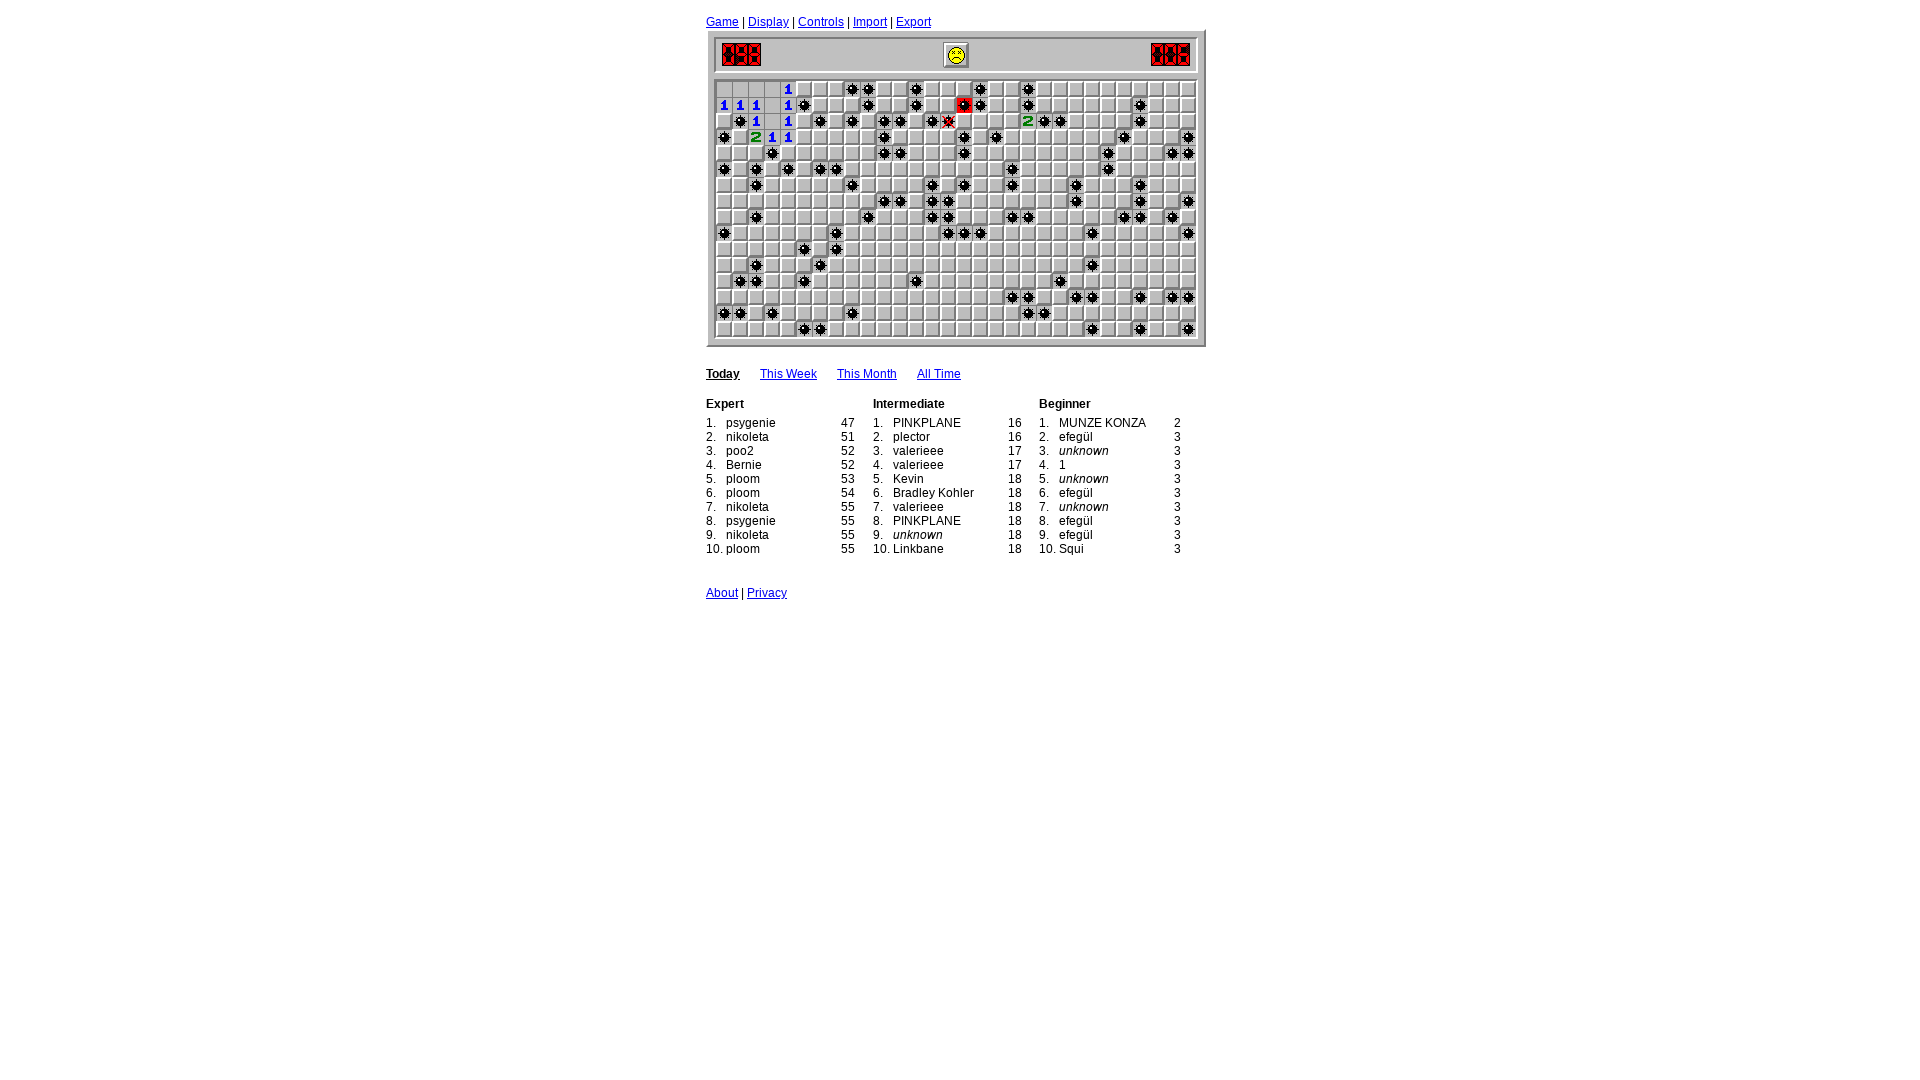

Game loop iteration 83: waited 400ms
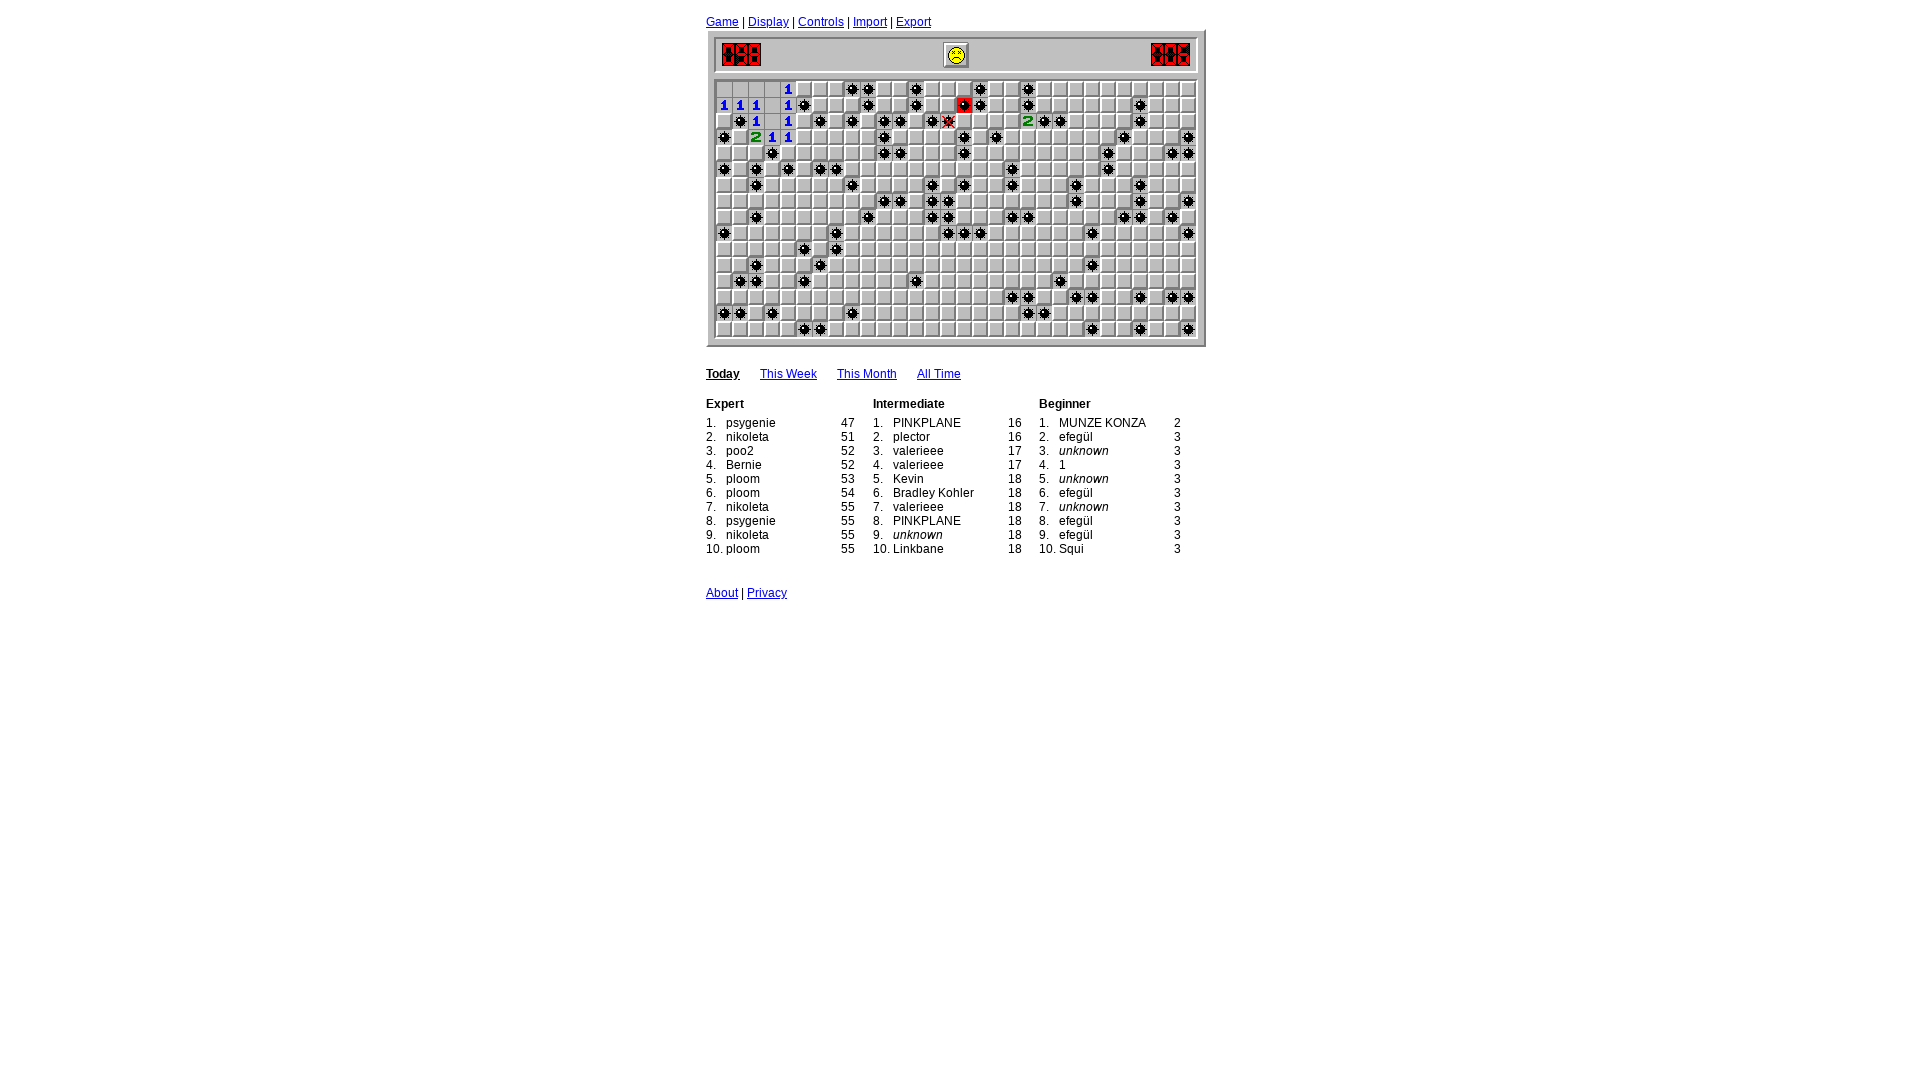

Read board state for cells with numbers 0-8 (17 finished cells)
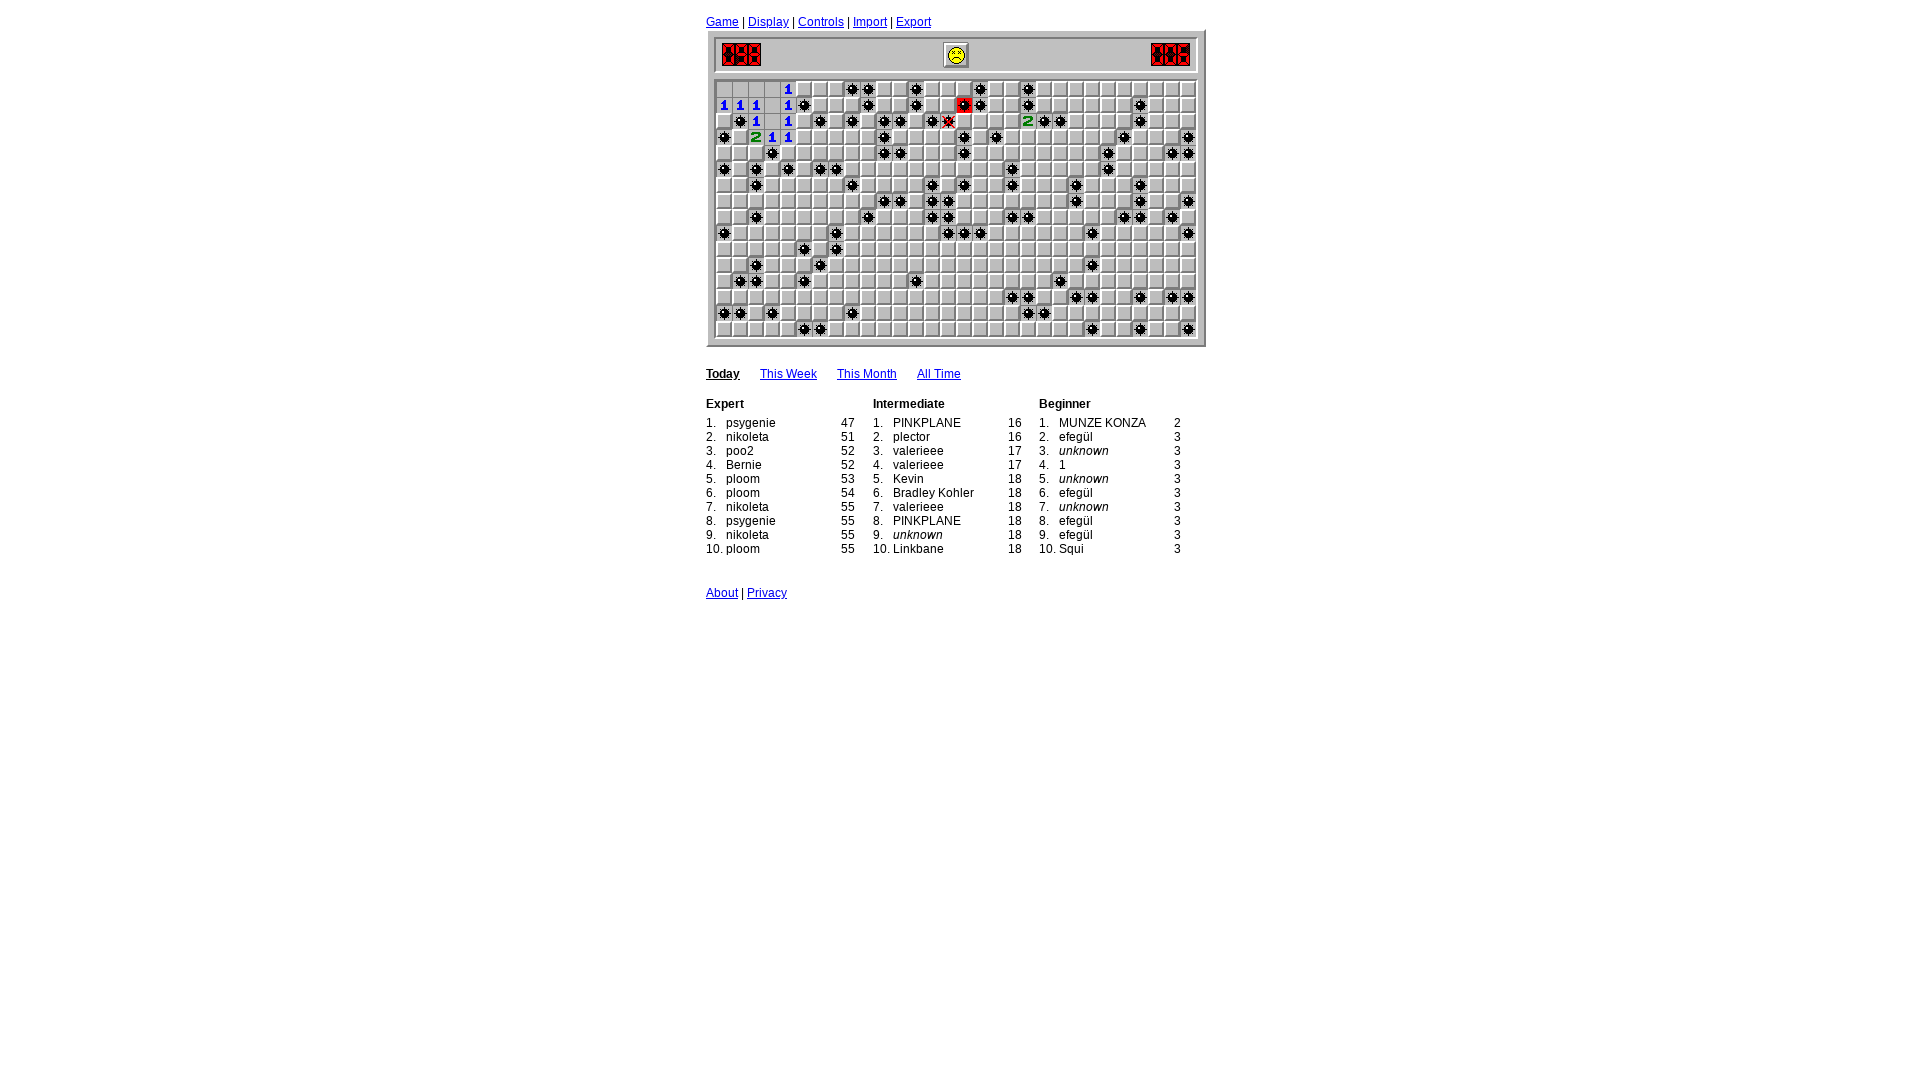

Analyzed board: identified 0 flagged cells and 0 safe cells to click
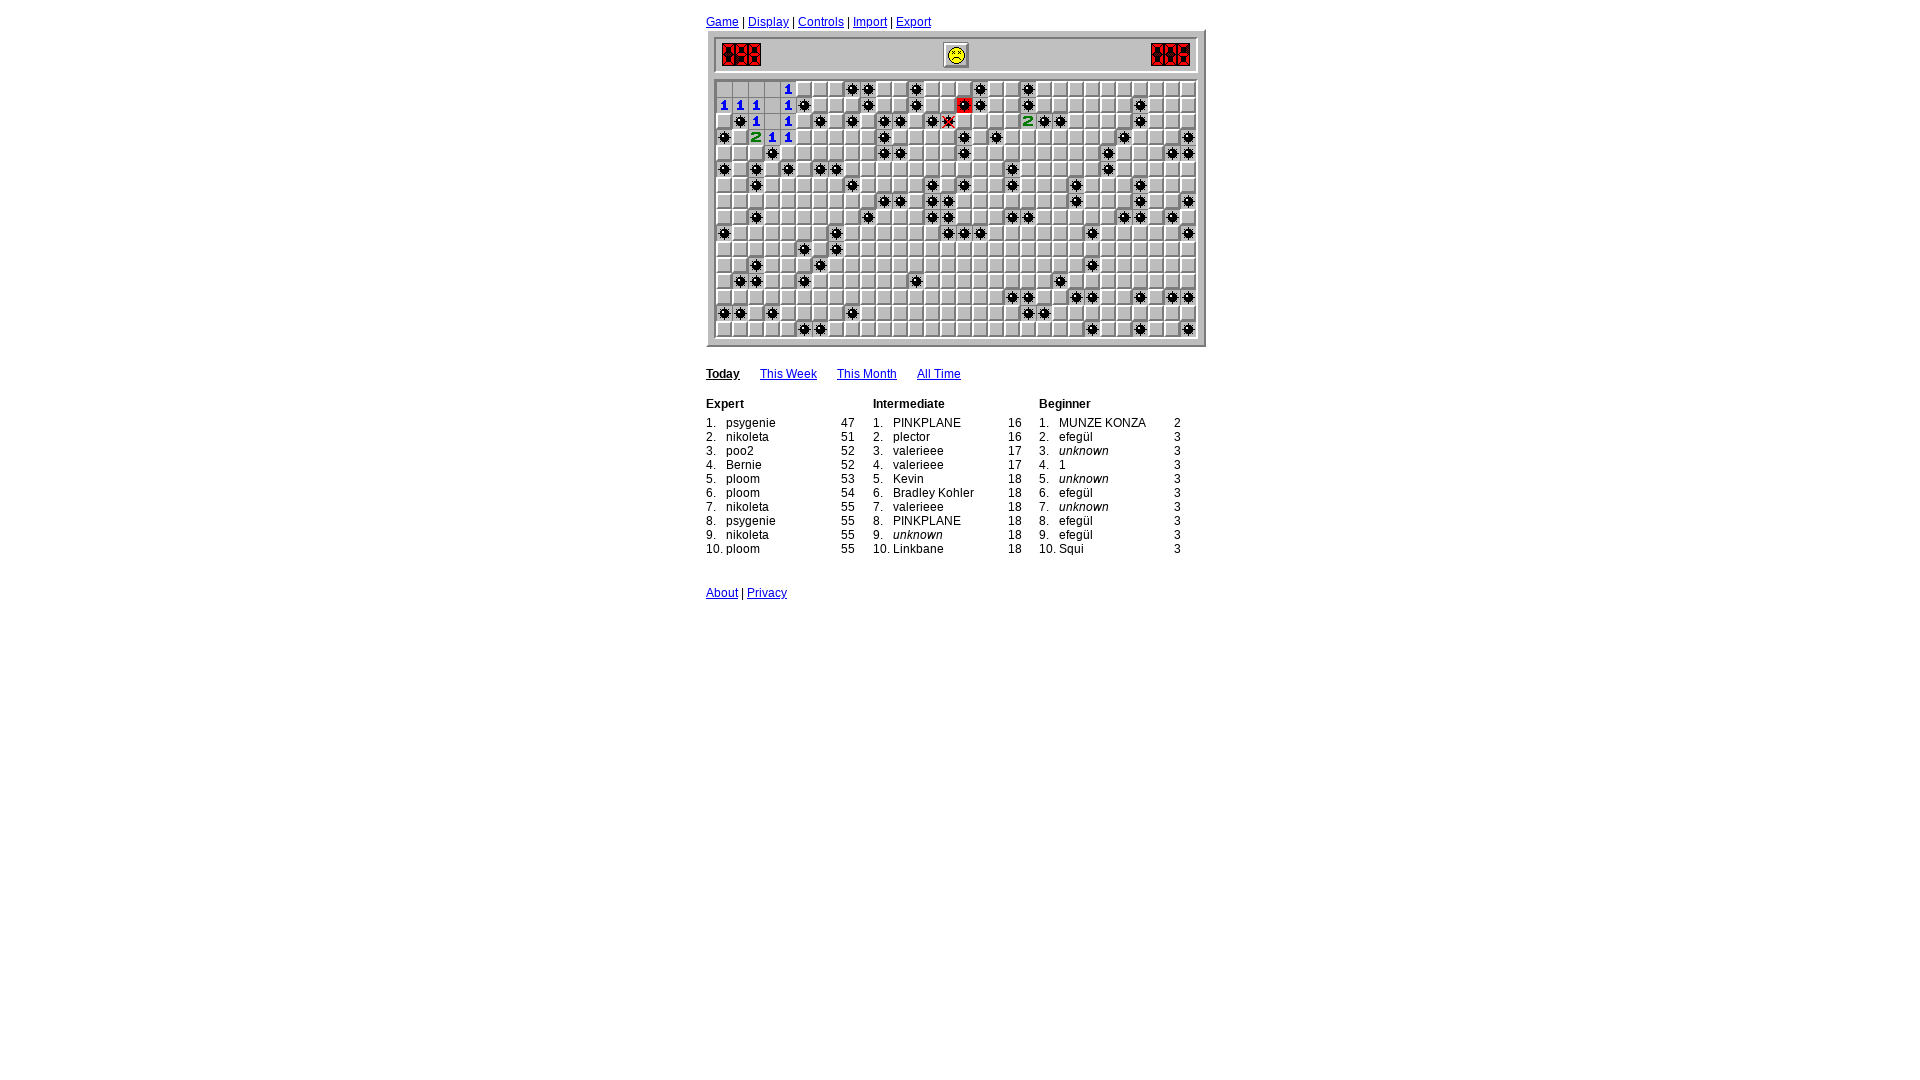

Game loop iteration 84: waited 400ms
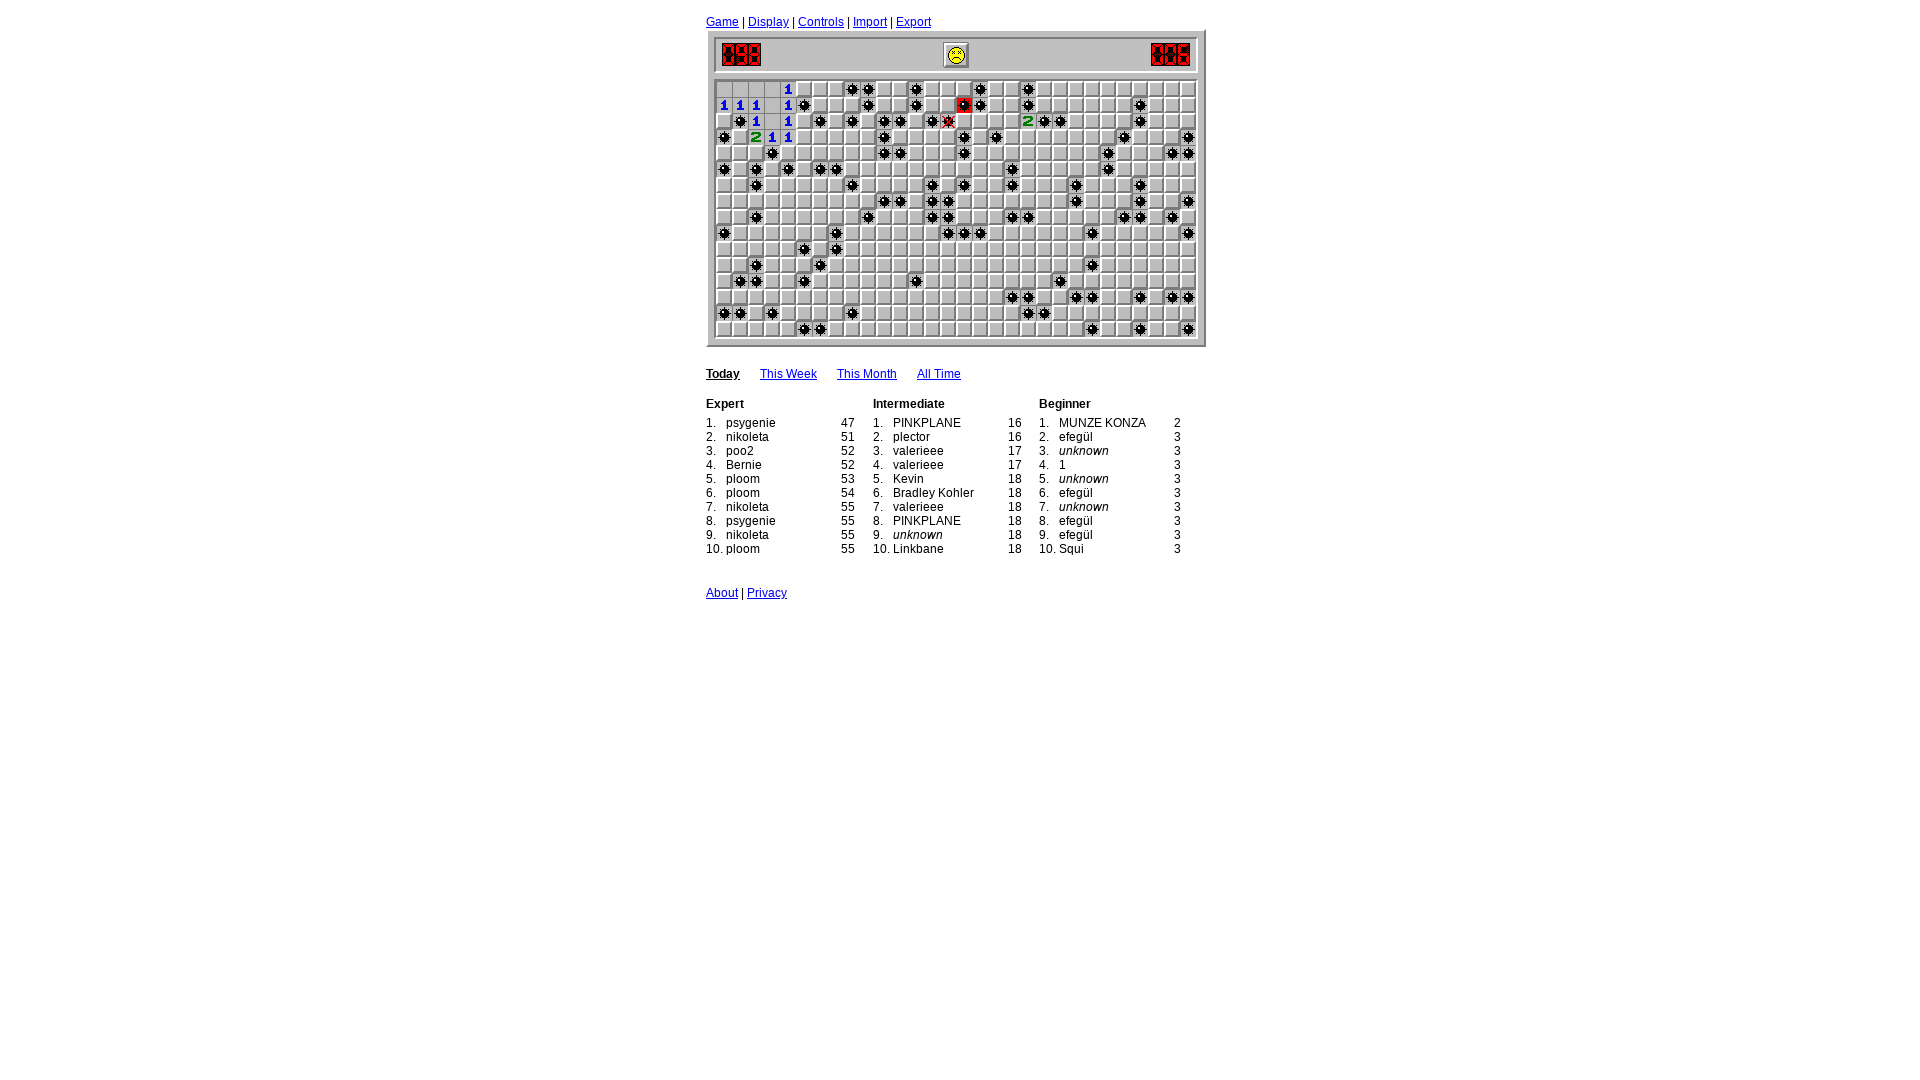

Read board state for cells with numbers 0-8 (17 finished cells)
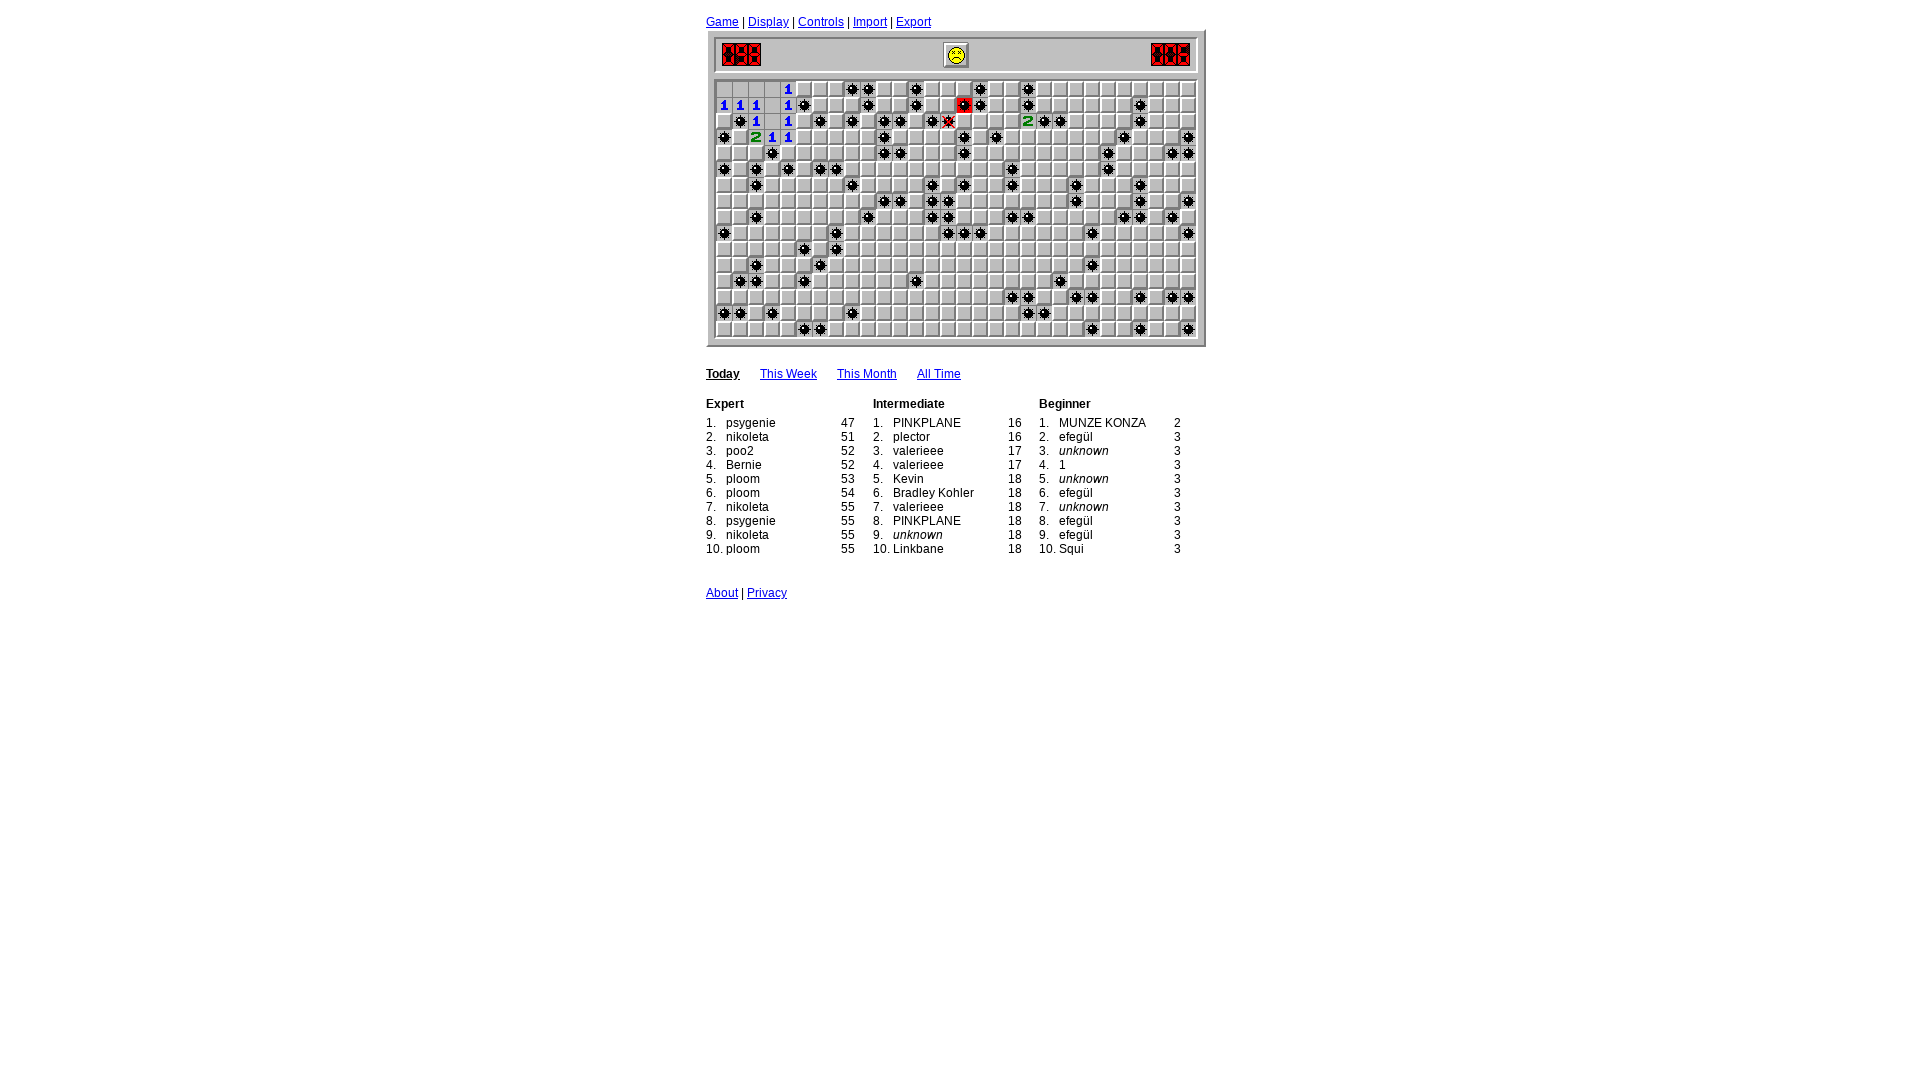

Analyzed board: identified 0 flagged cells and 0 safe cells to click
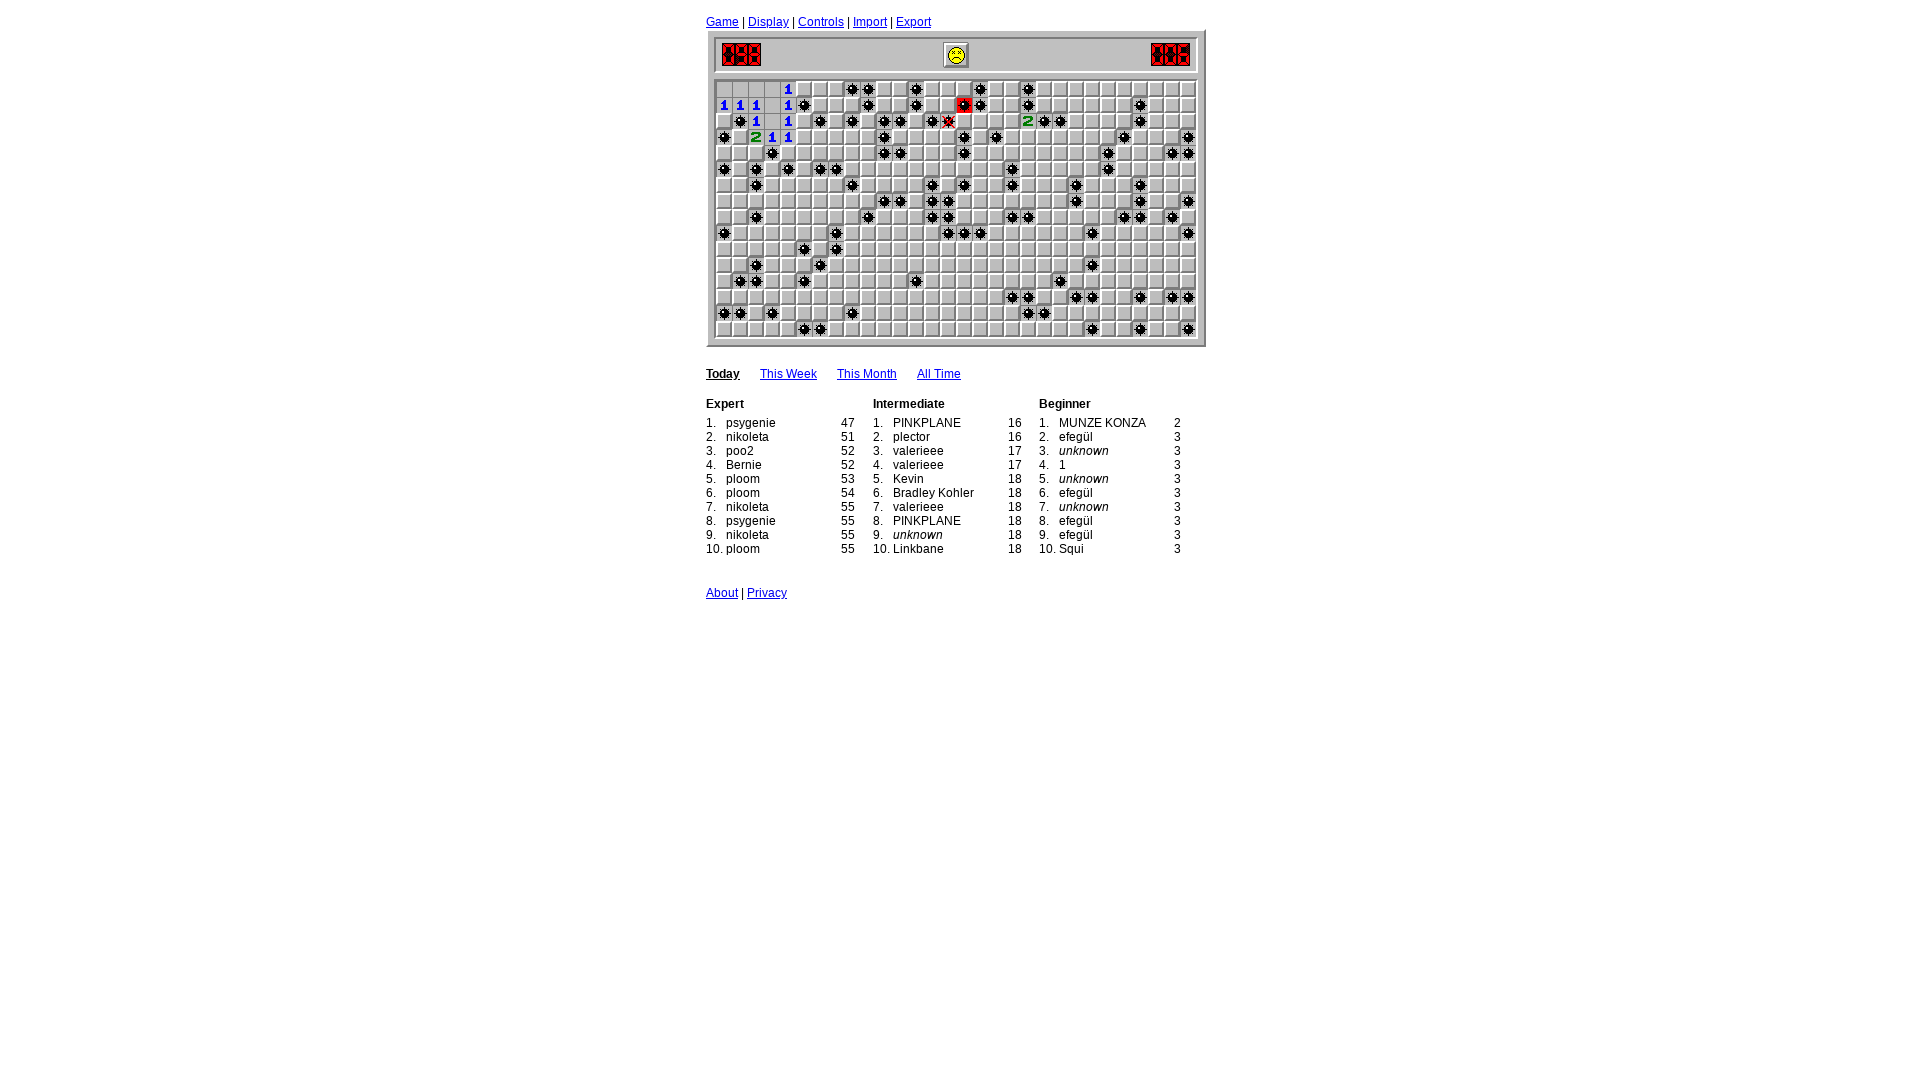

Game loop iteration 85: waited 400ms
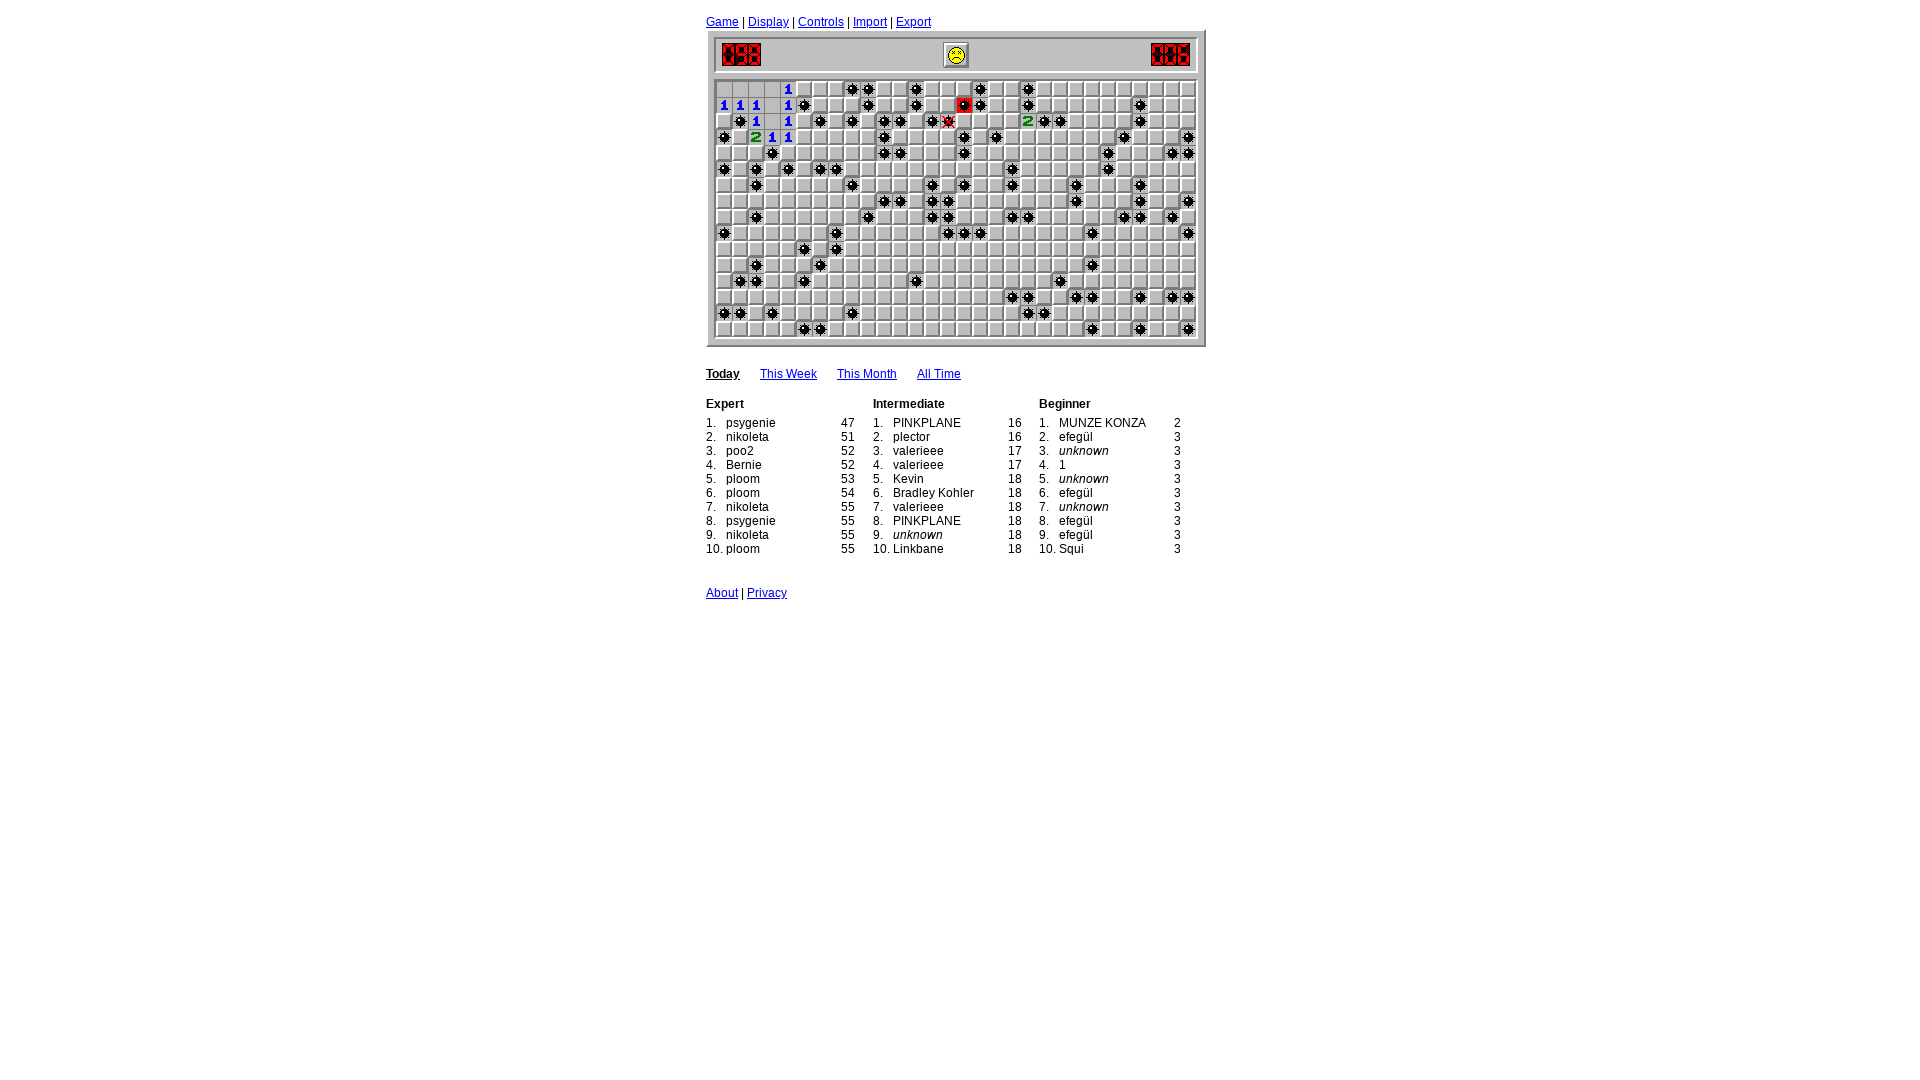

Read board state for cells with numbers 0-8 (17 finished cells)
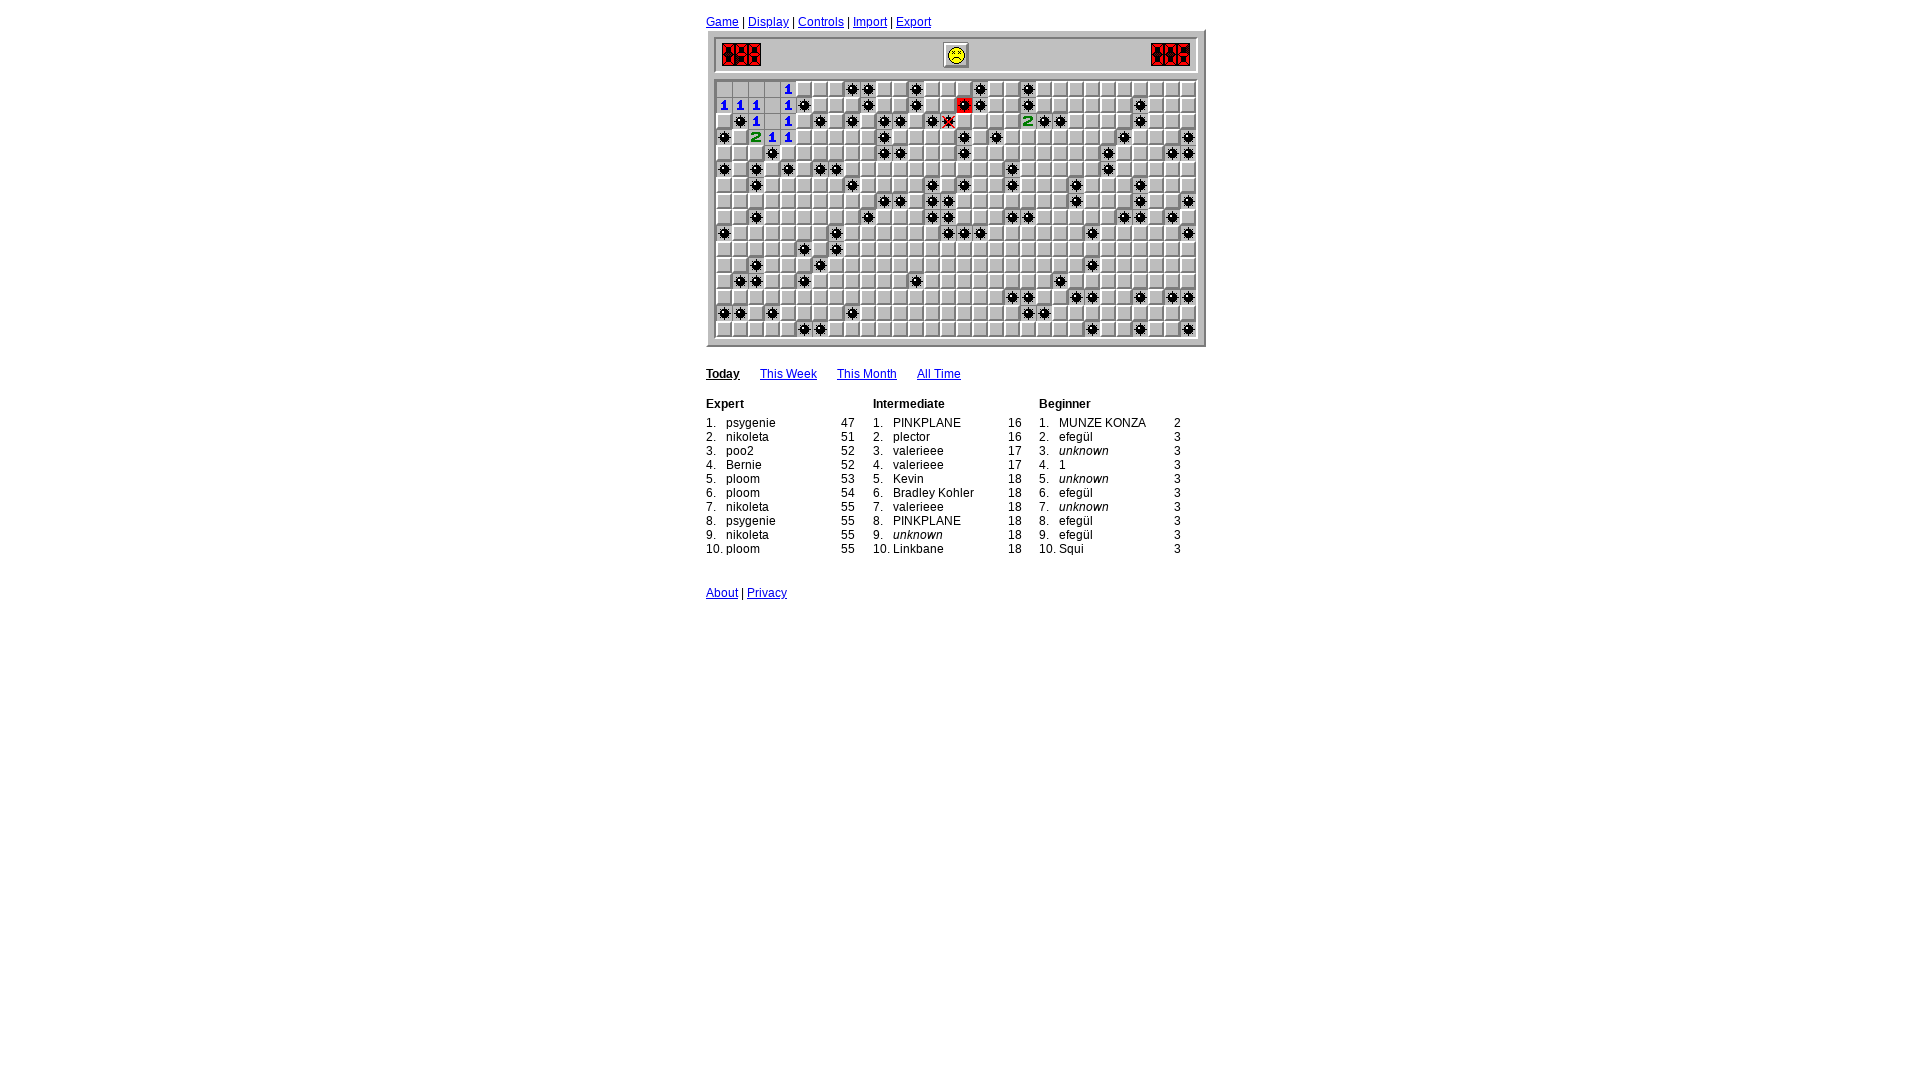

Analyzed board: identified 0 flagged cells and 0 safe cells to click
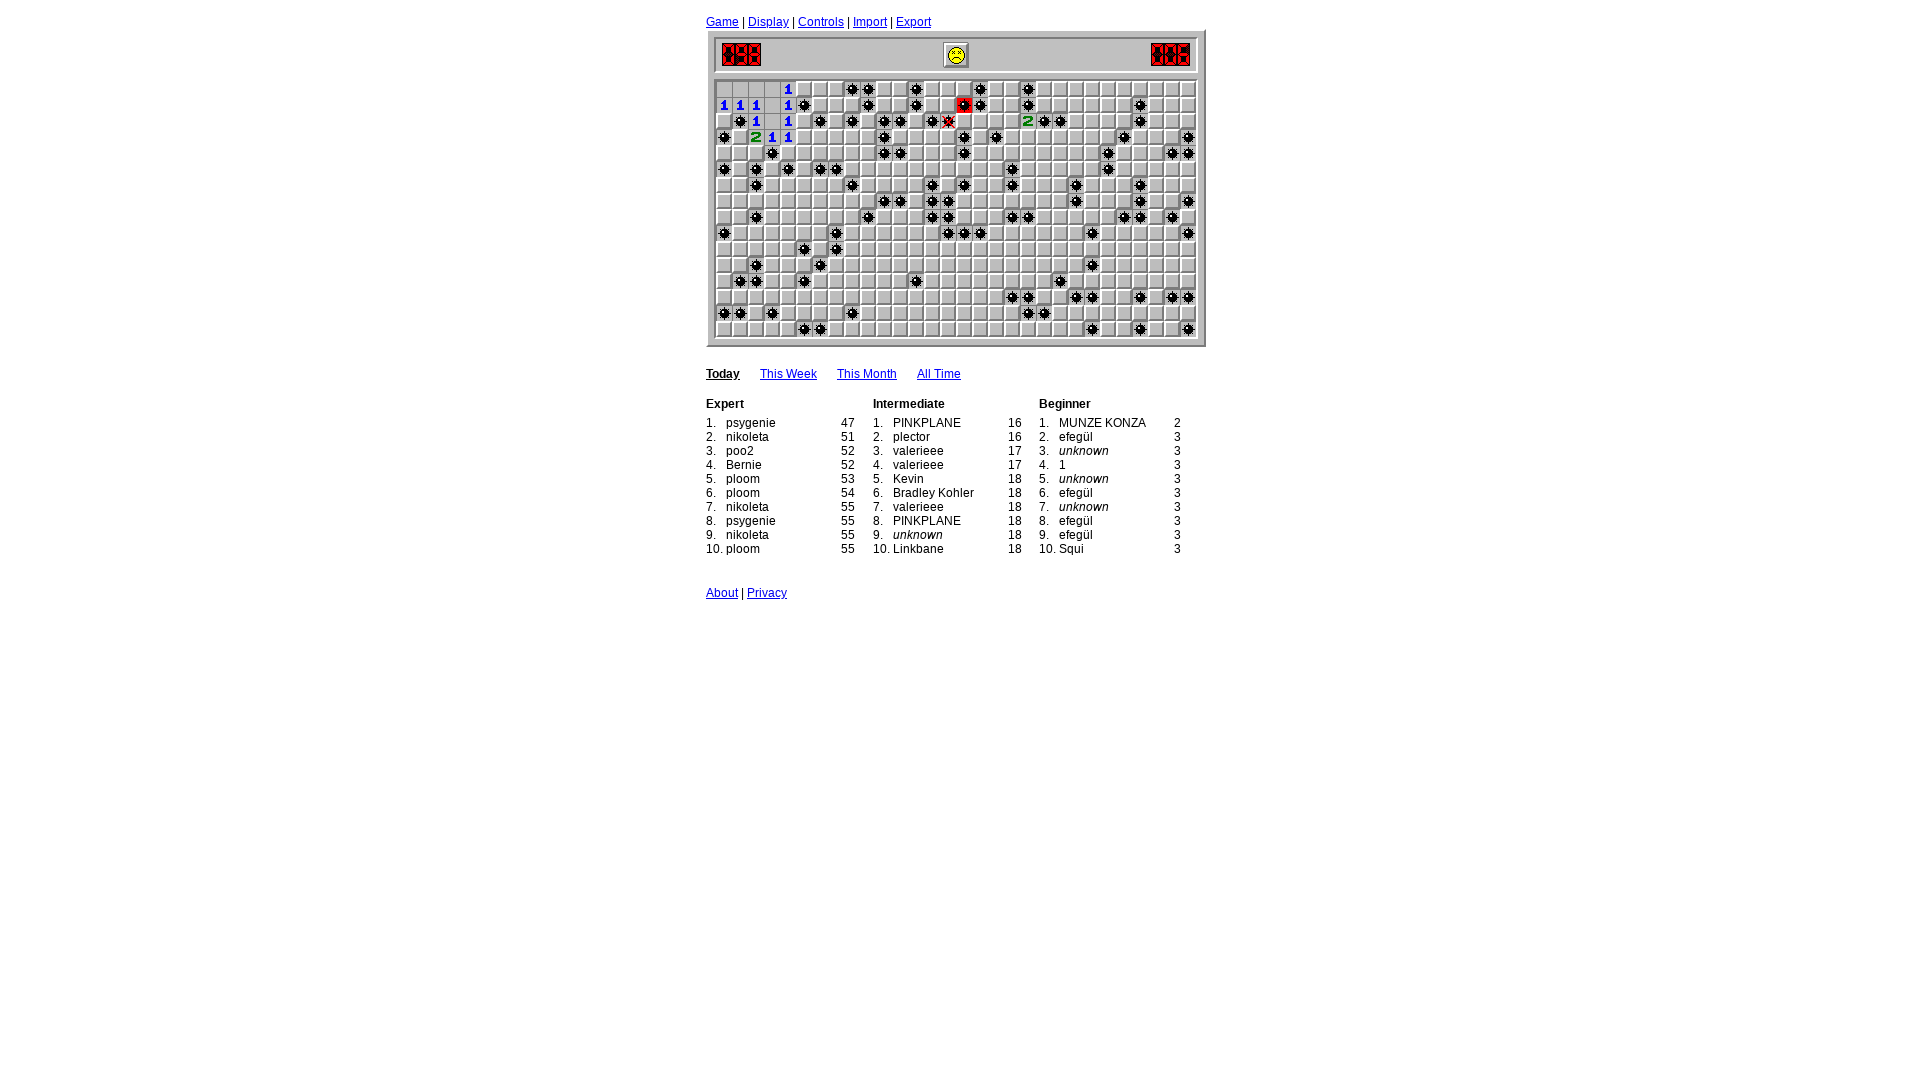

Game loop iteration 86: waited 400ms
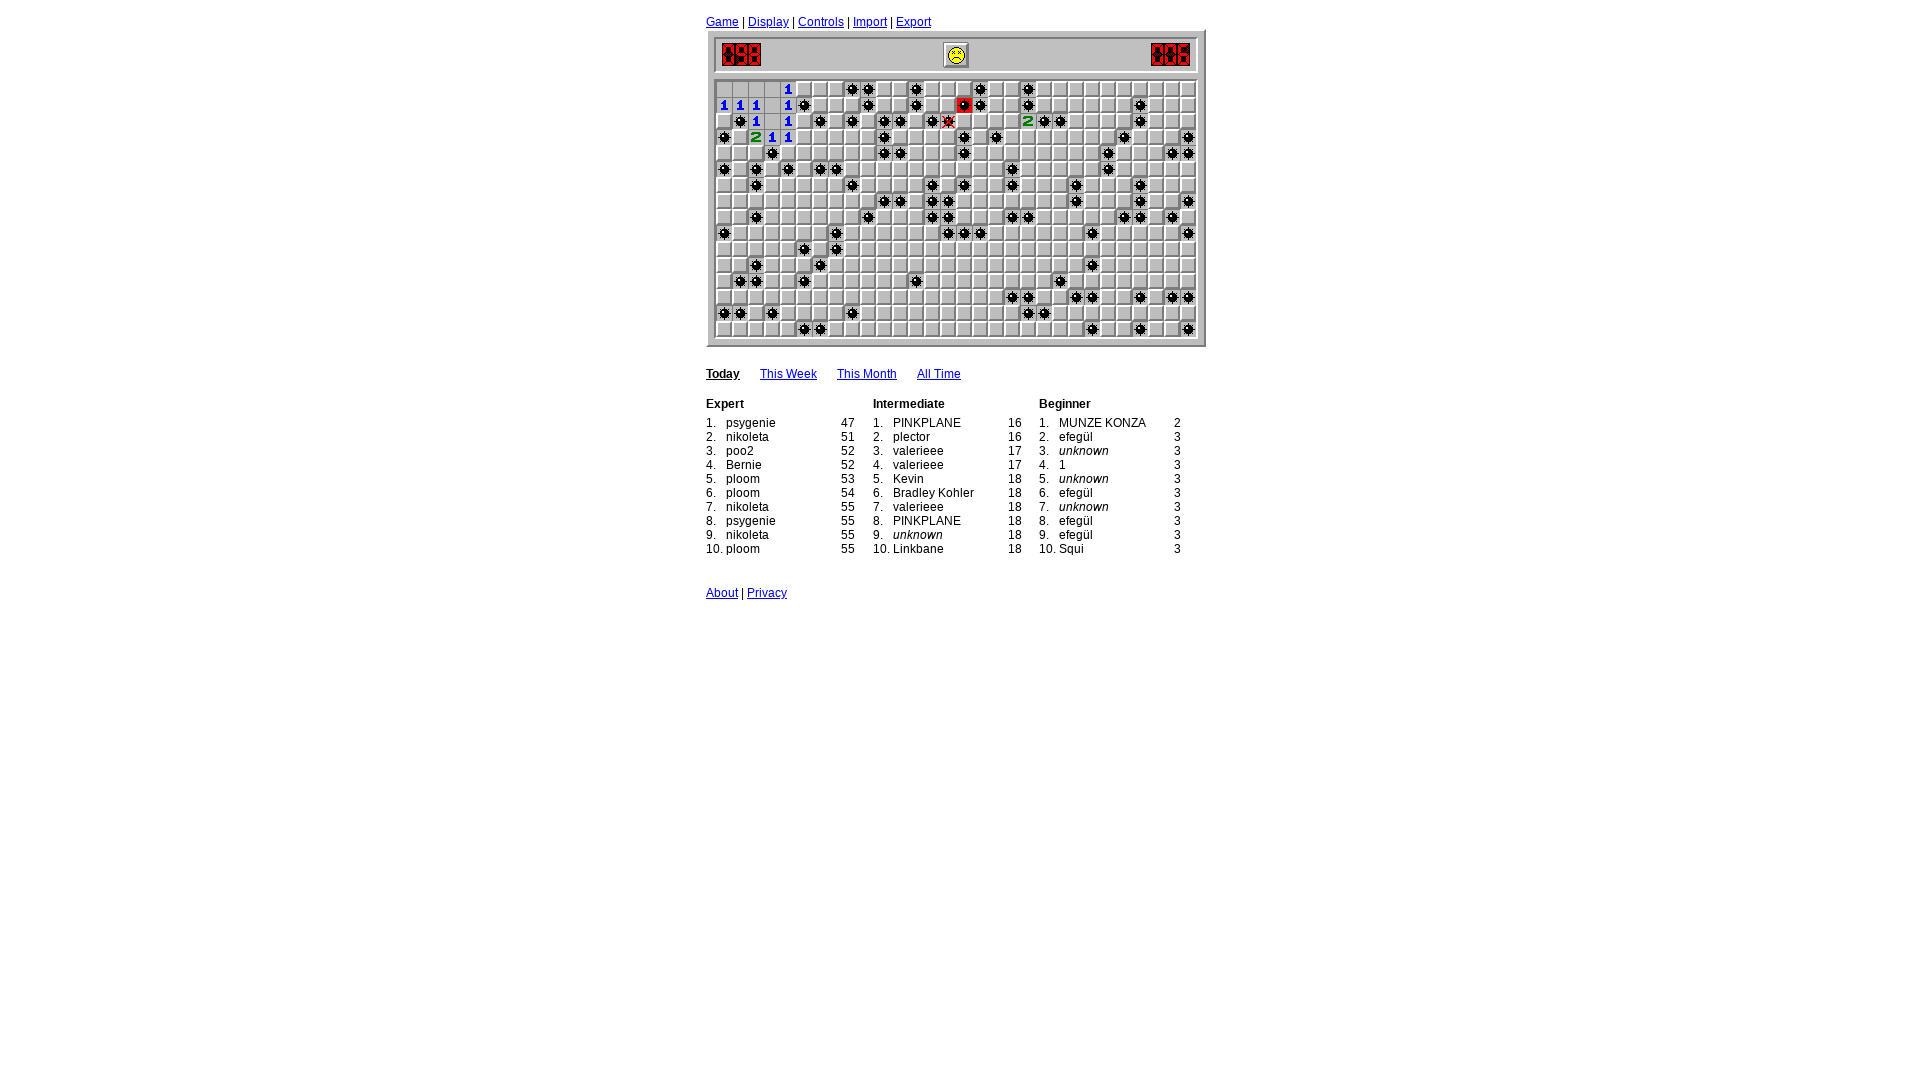

Read board state for cells with numbers 0-8 (17 finished cells)
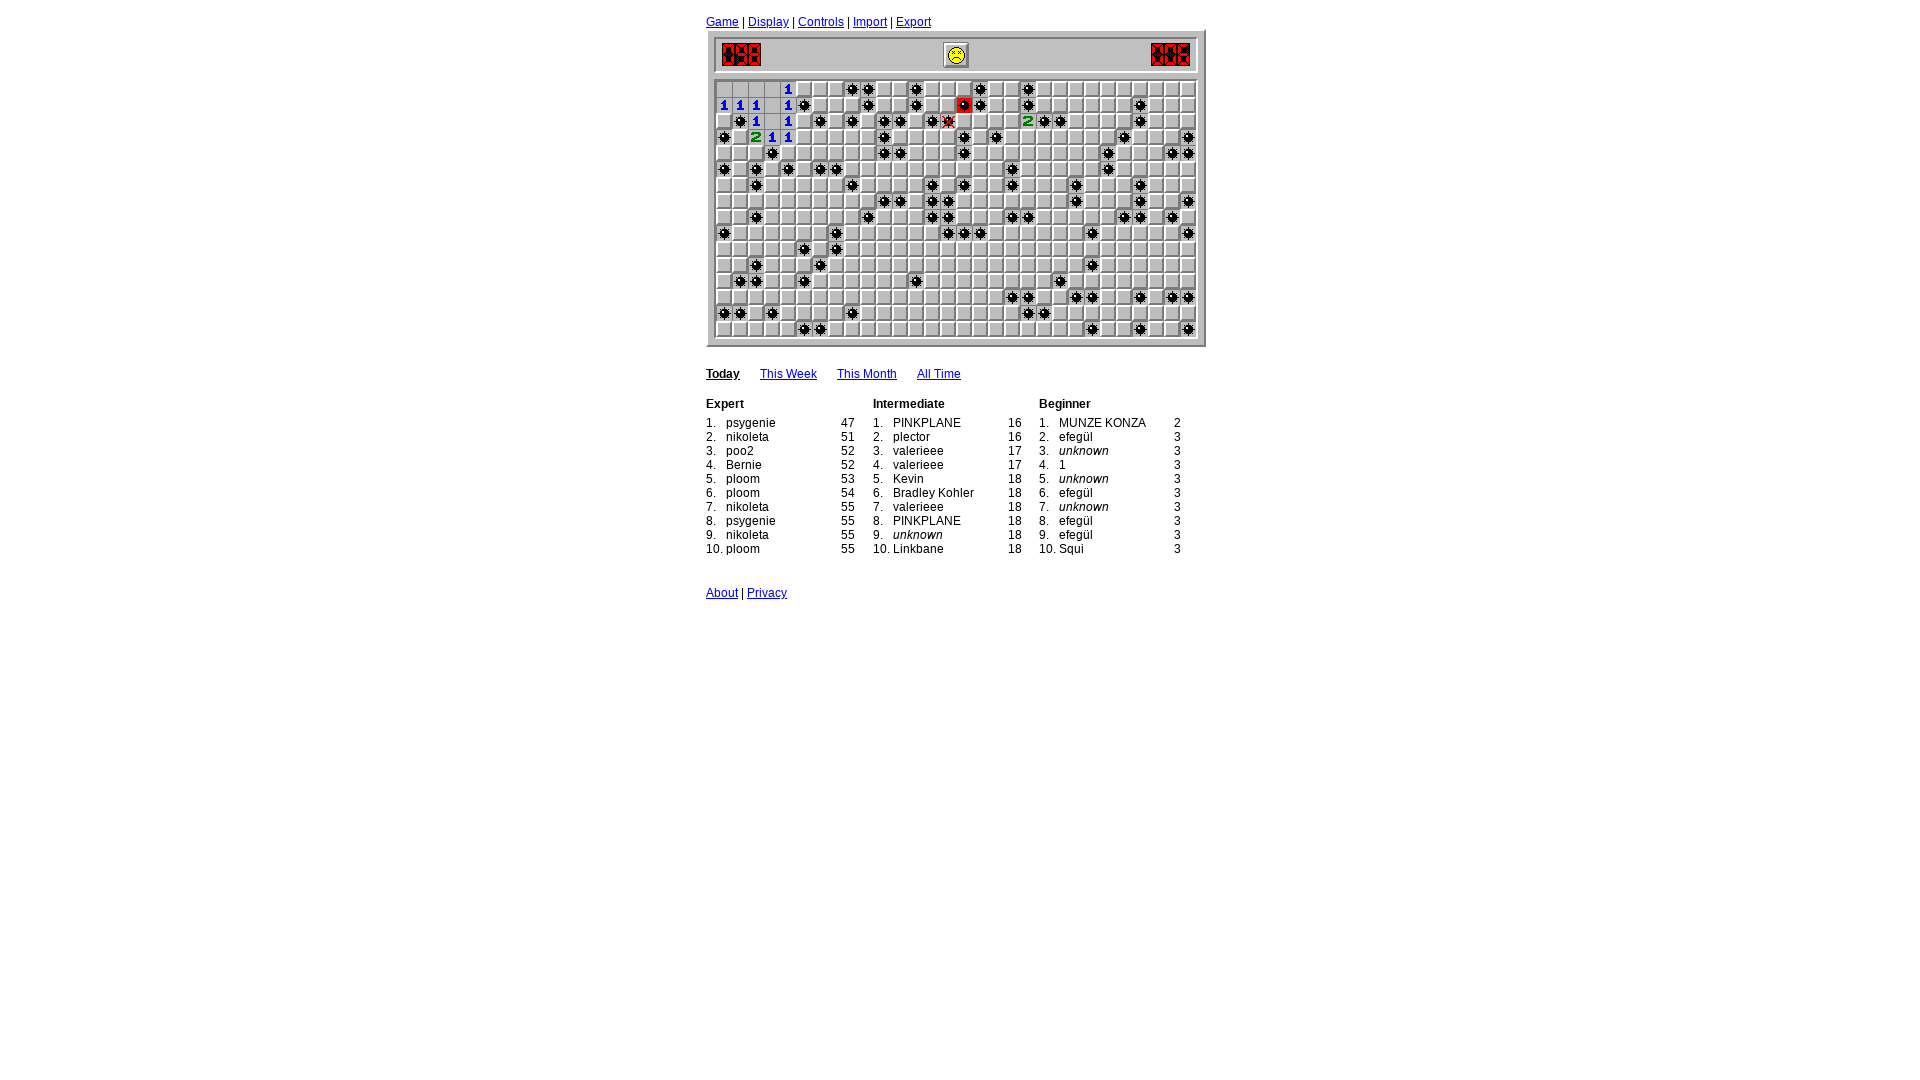

Analyzed board: identified 0 flagged cells and 0 safe cells to click
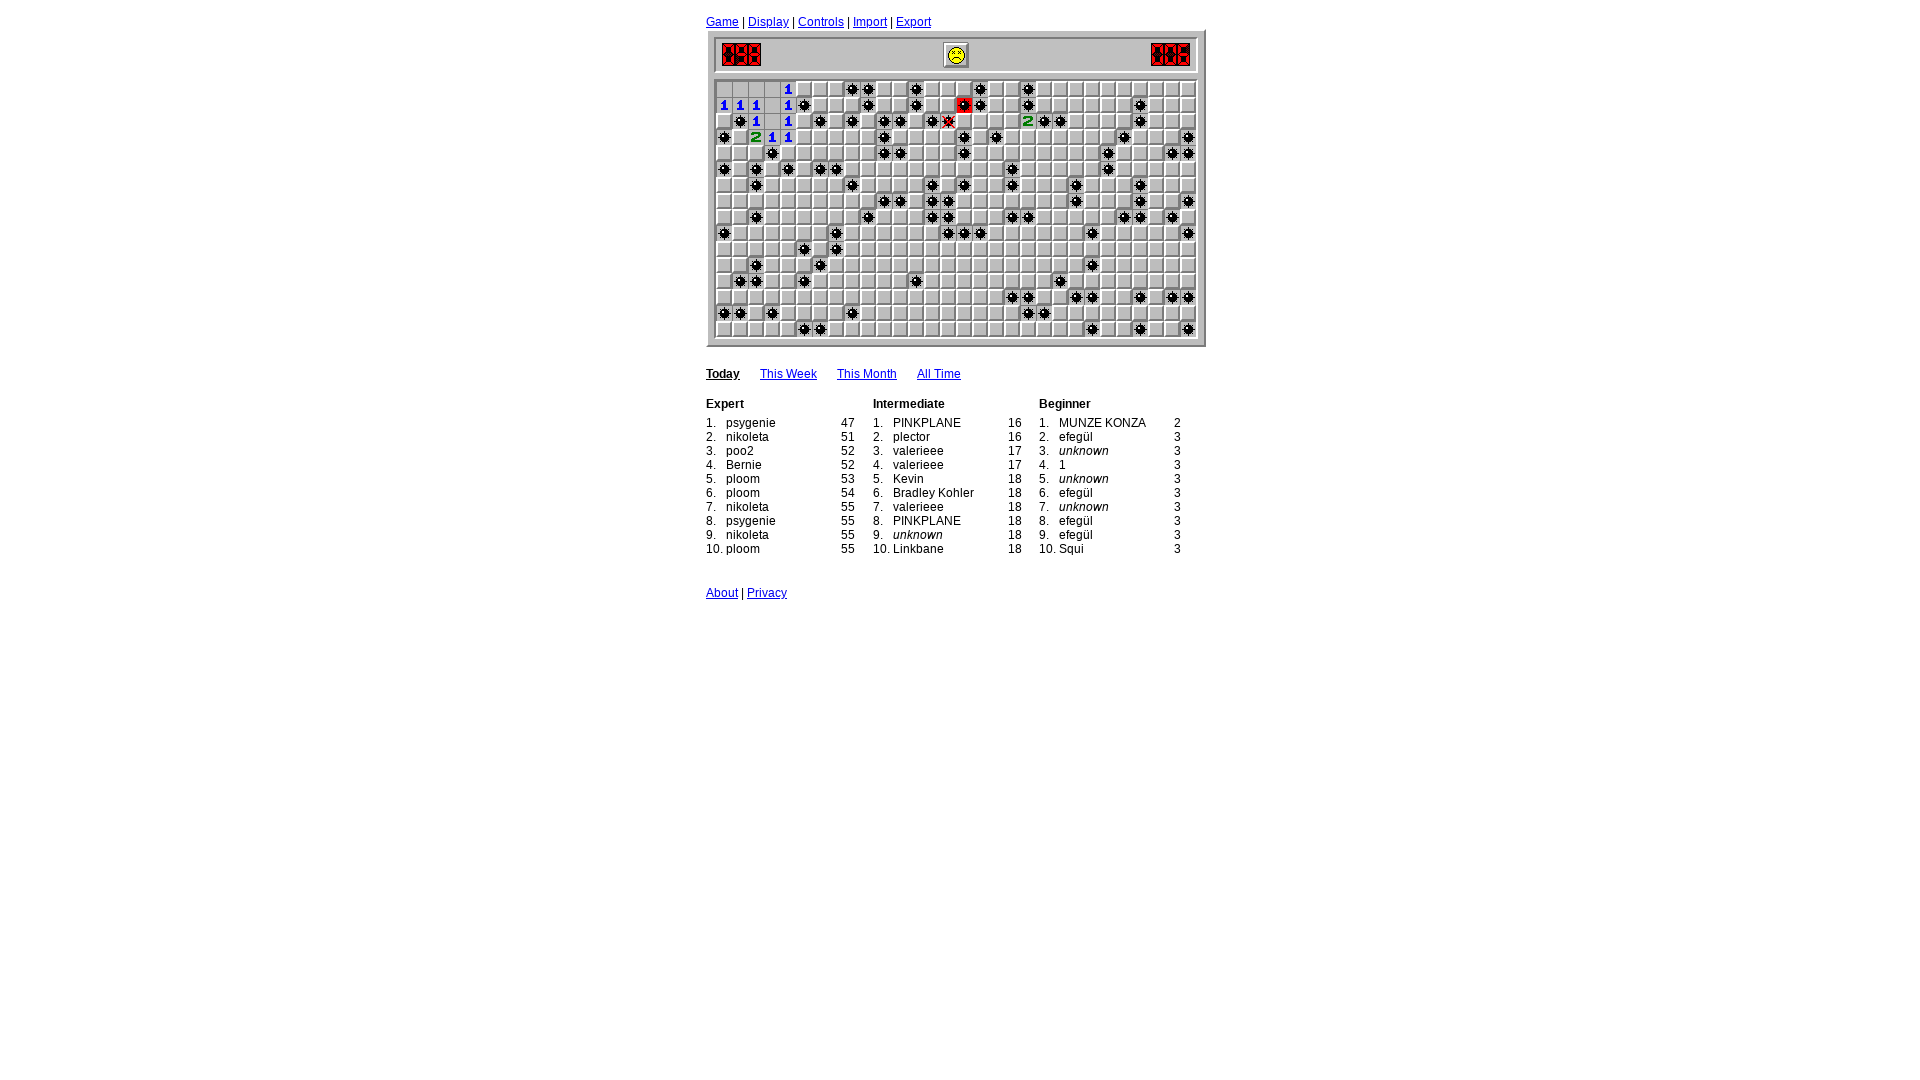

Game loop iteration 87: waited 400ms
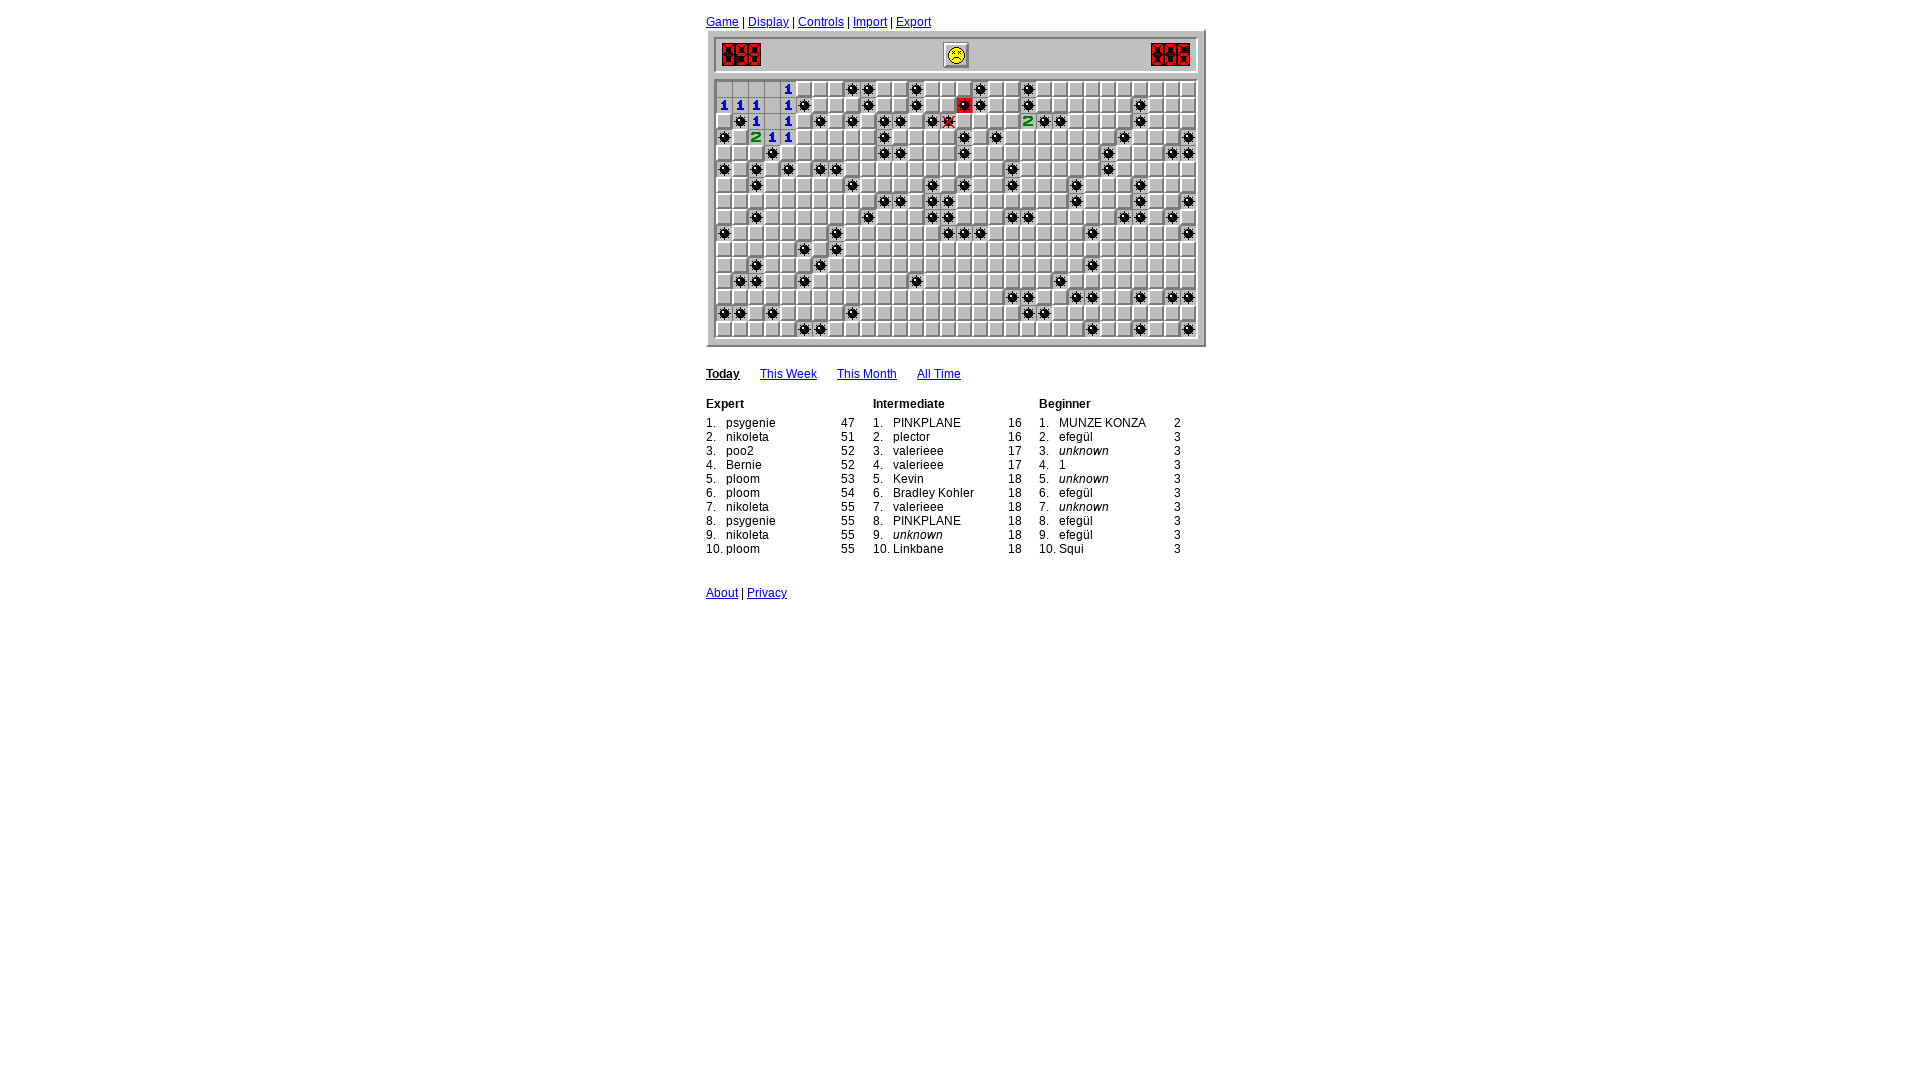

Read board state for cells with numbers 0-8 (17 finished cells)
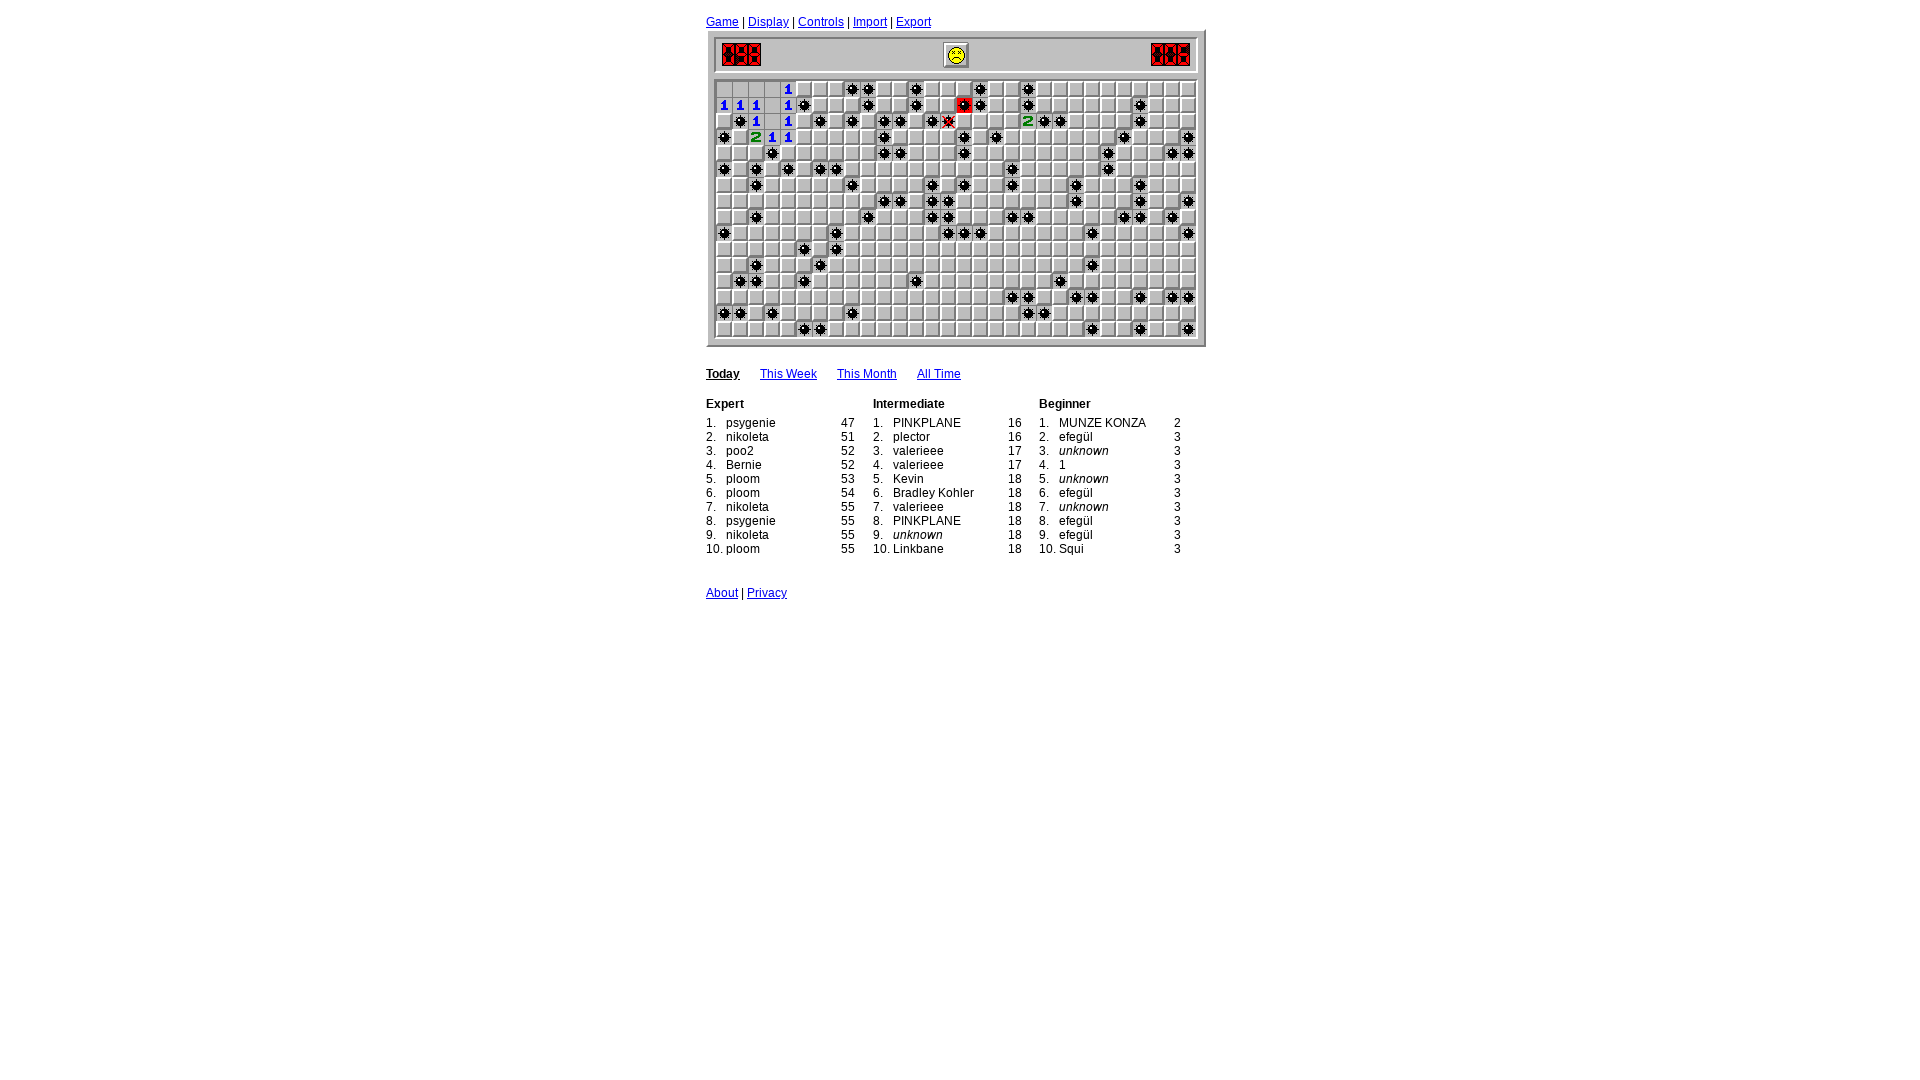

Analyzed board: identified 0 flagged cells and 0 safe cells to click
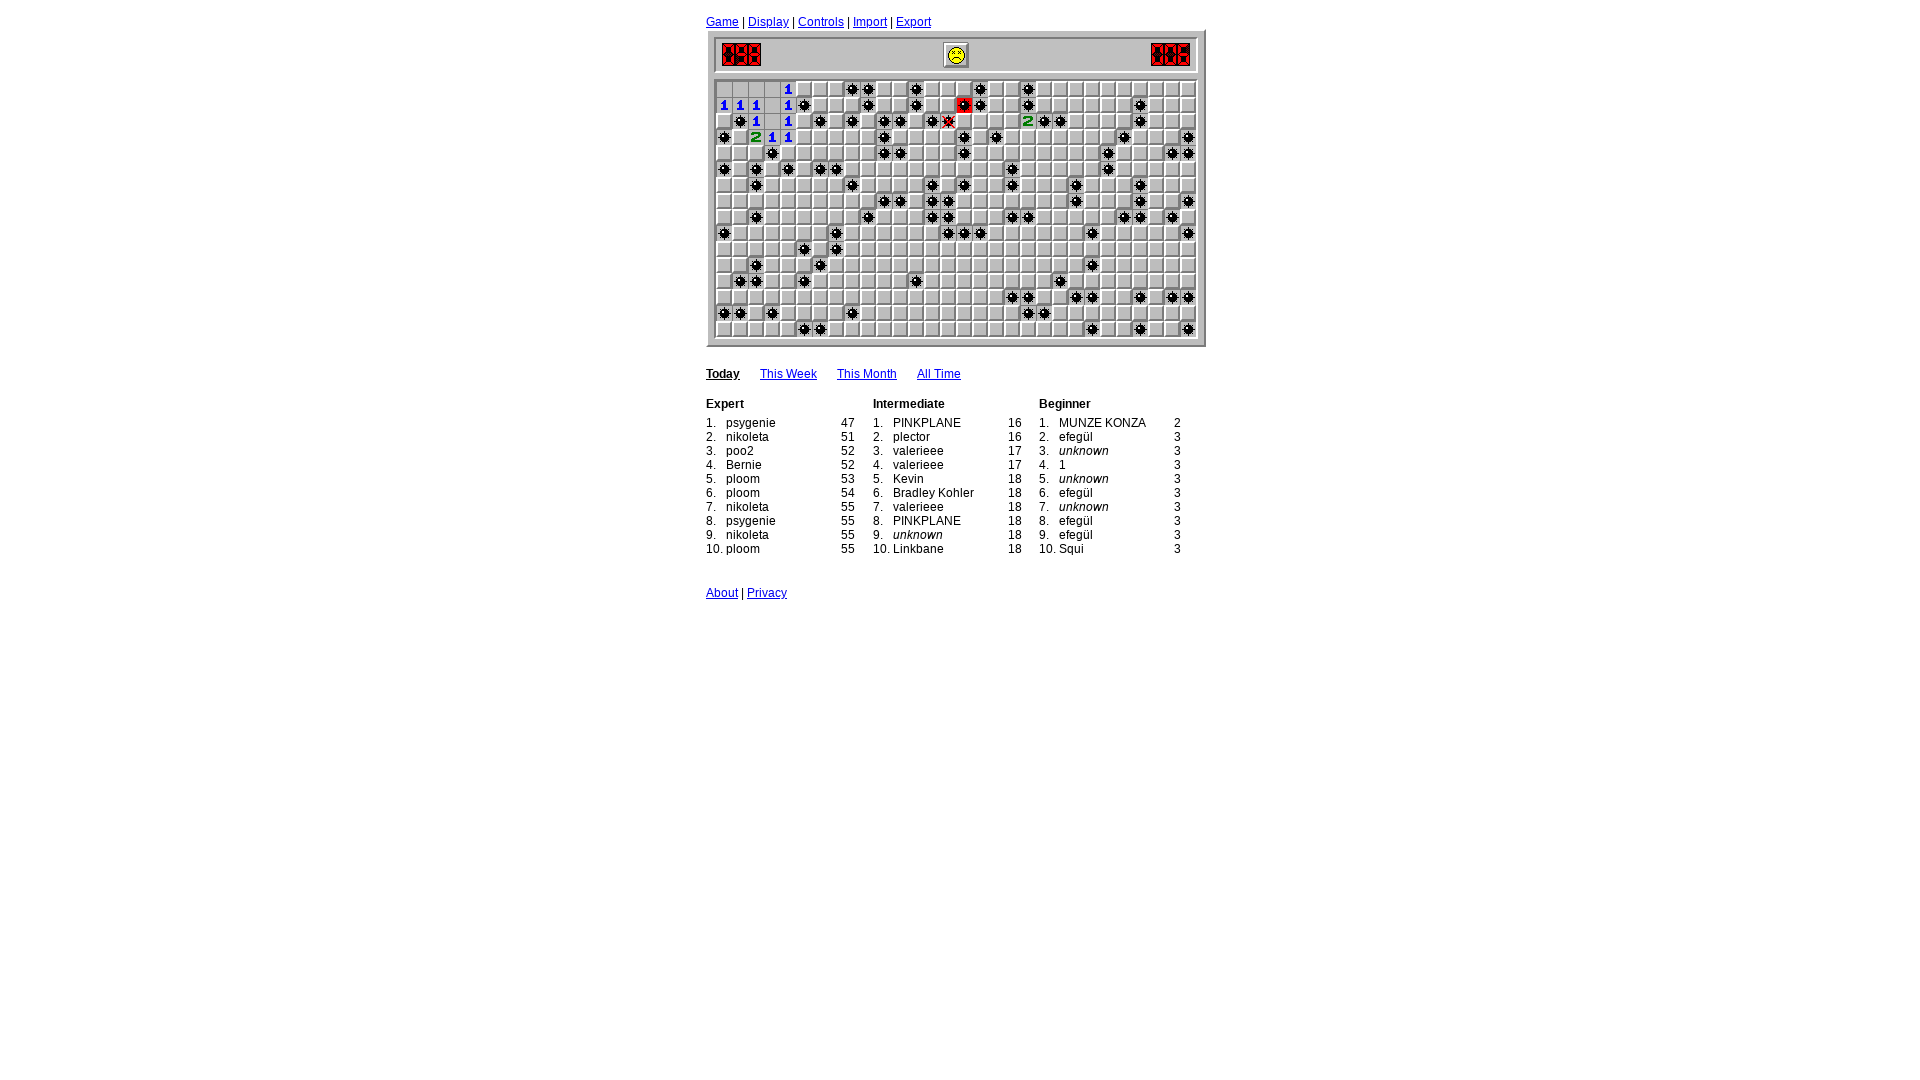

Game loop iteration 88: waited 400ms
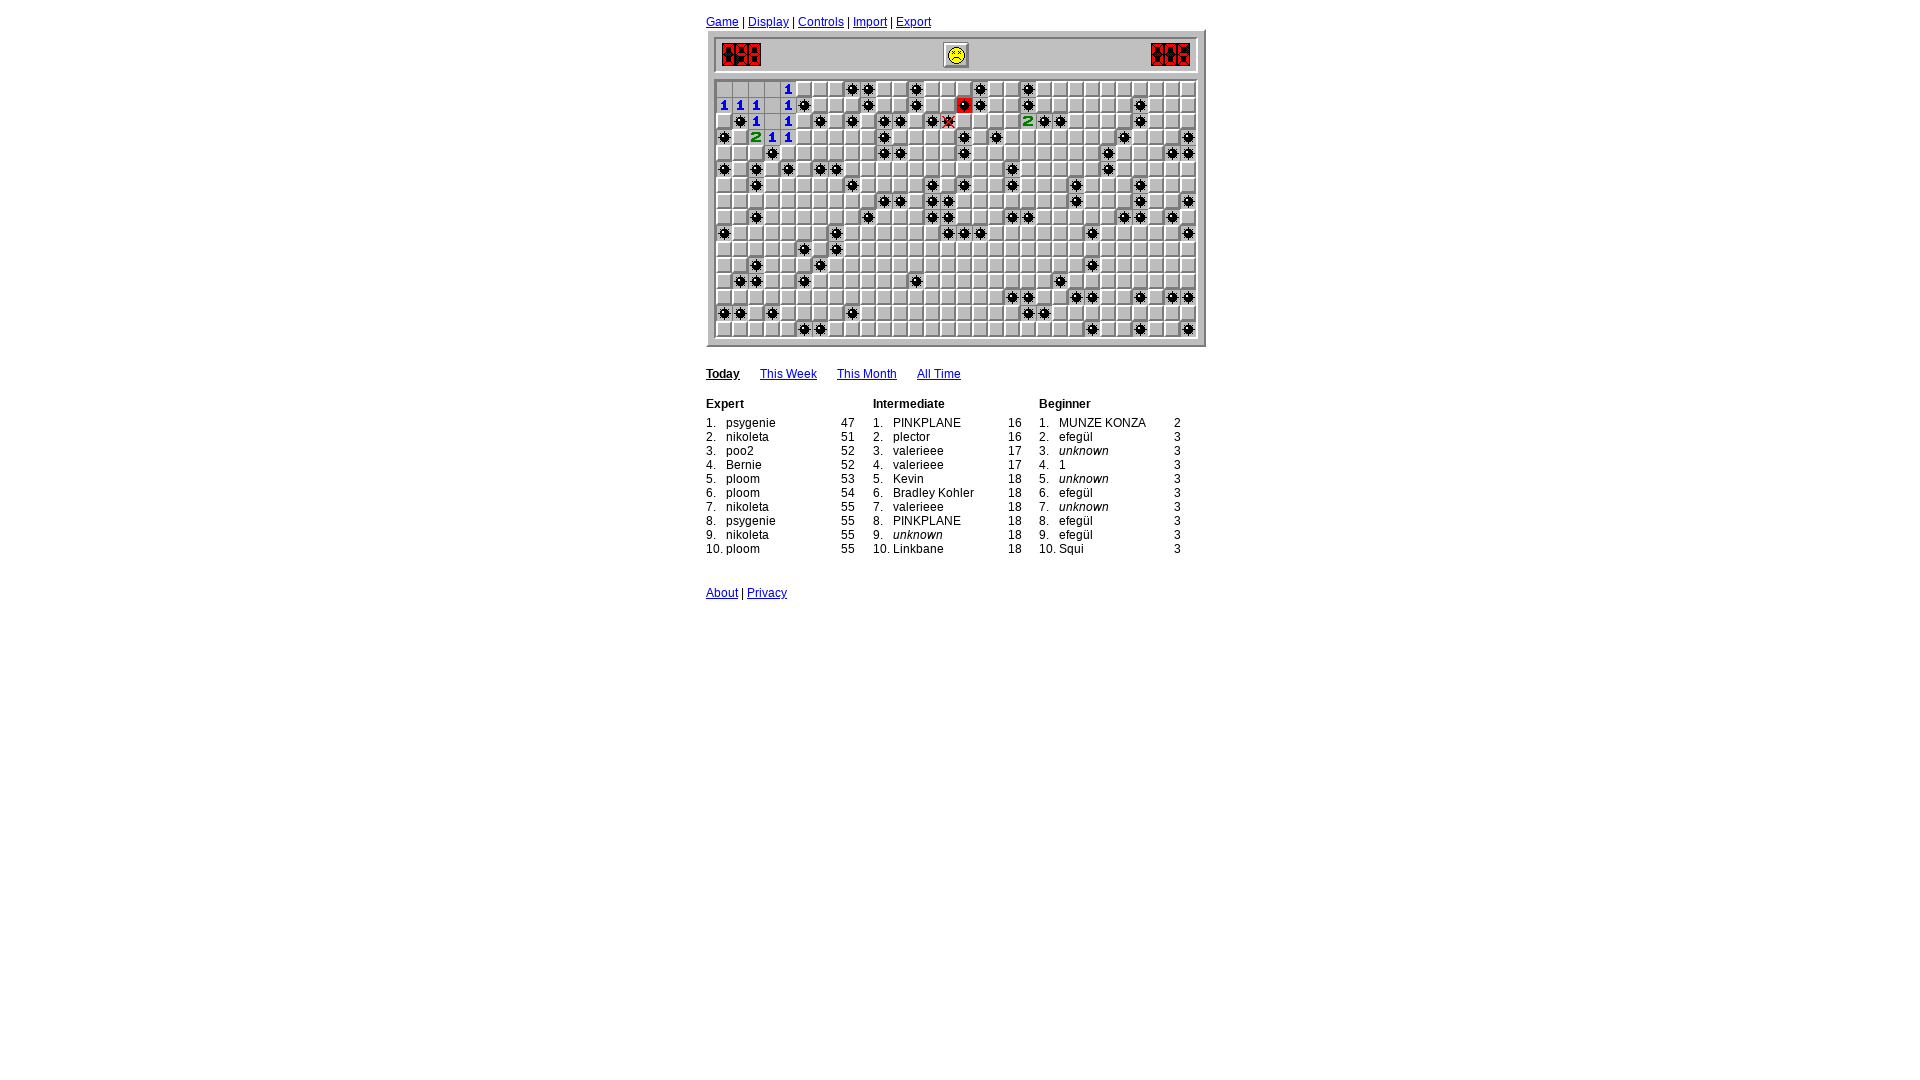

Read board state for cells with numbers 0-8 (17 finished cells)
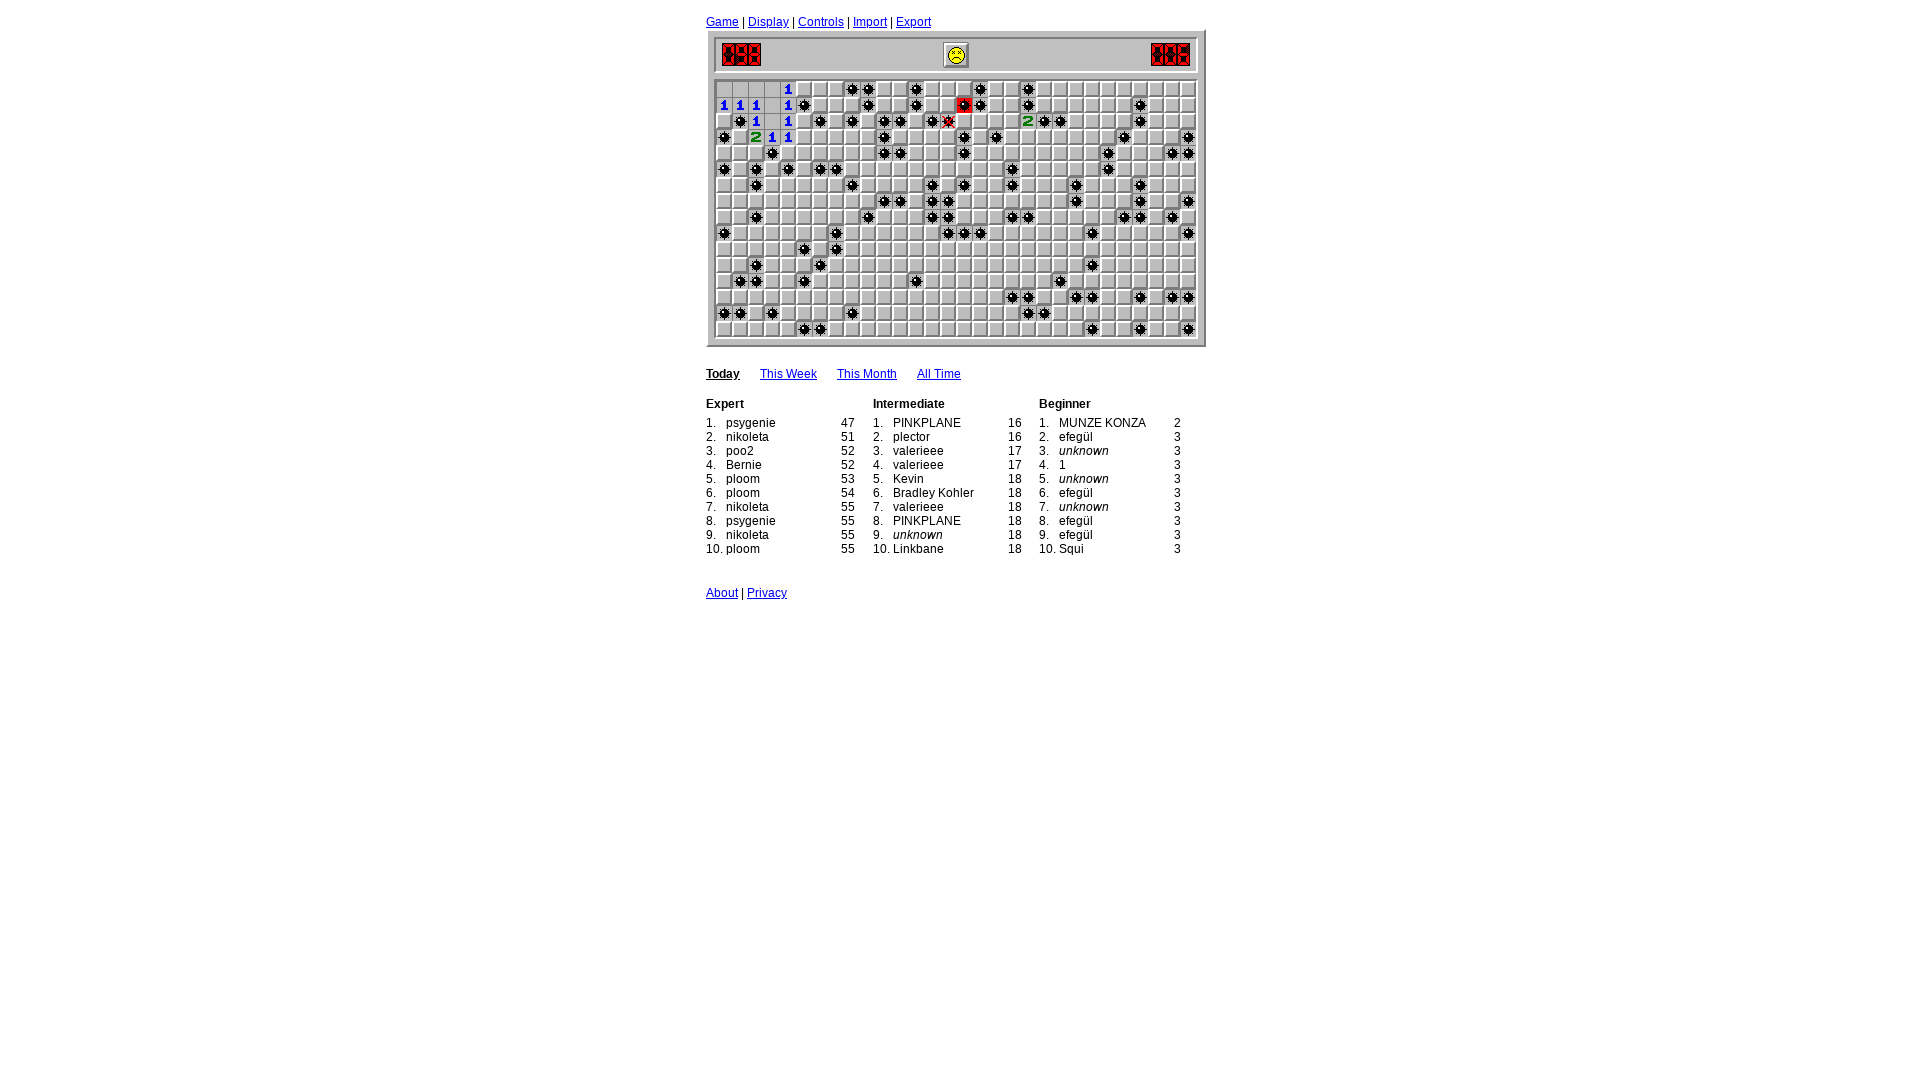

Analyzed board: identified 0 flagged cells and 0 safe cells to click
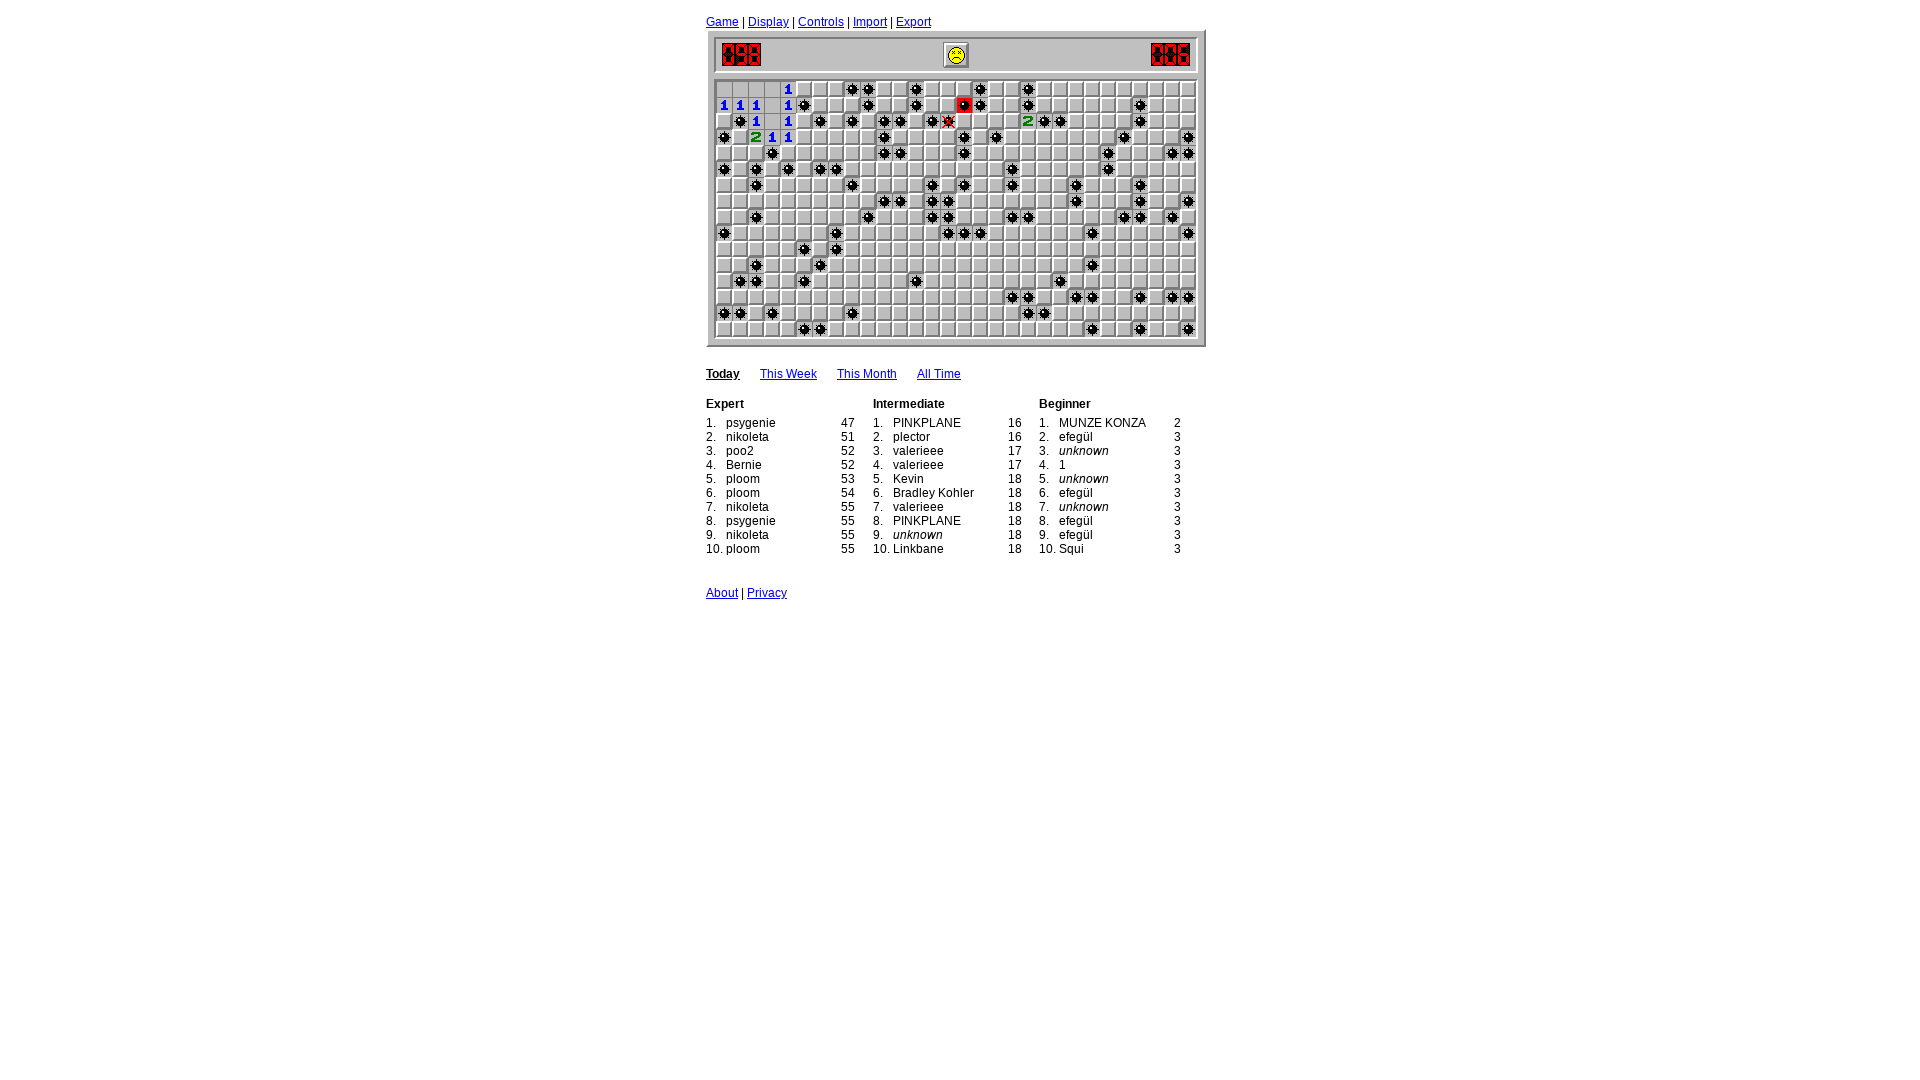

Game loop iteration 89: waited 400ms
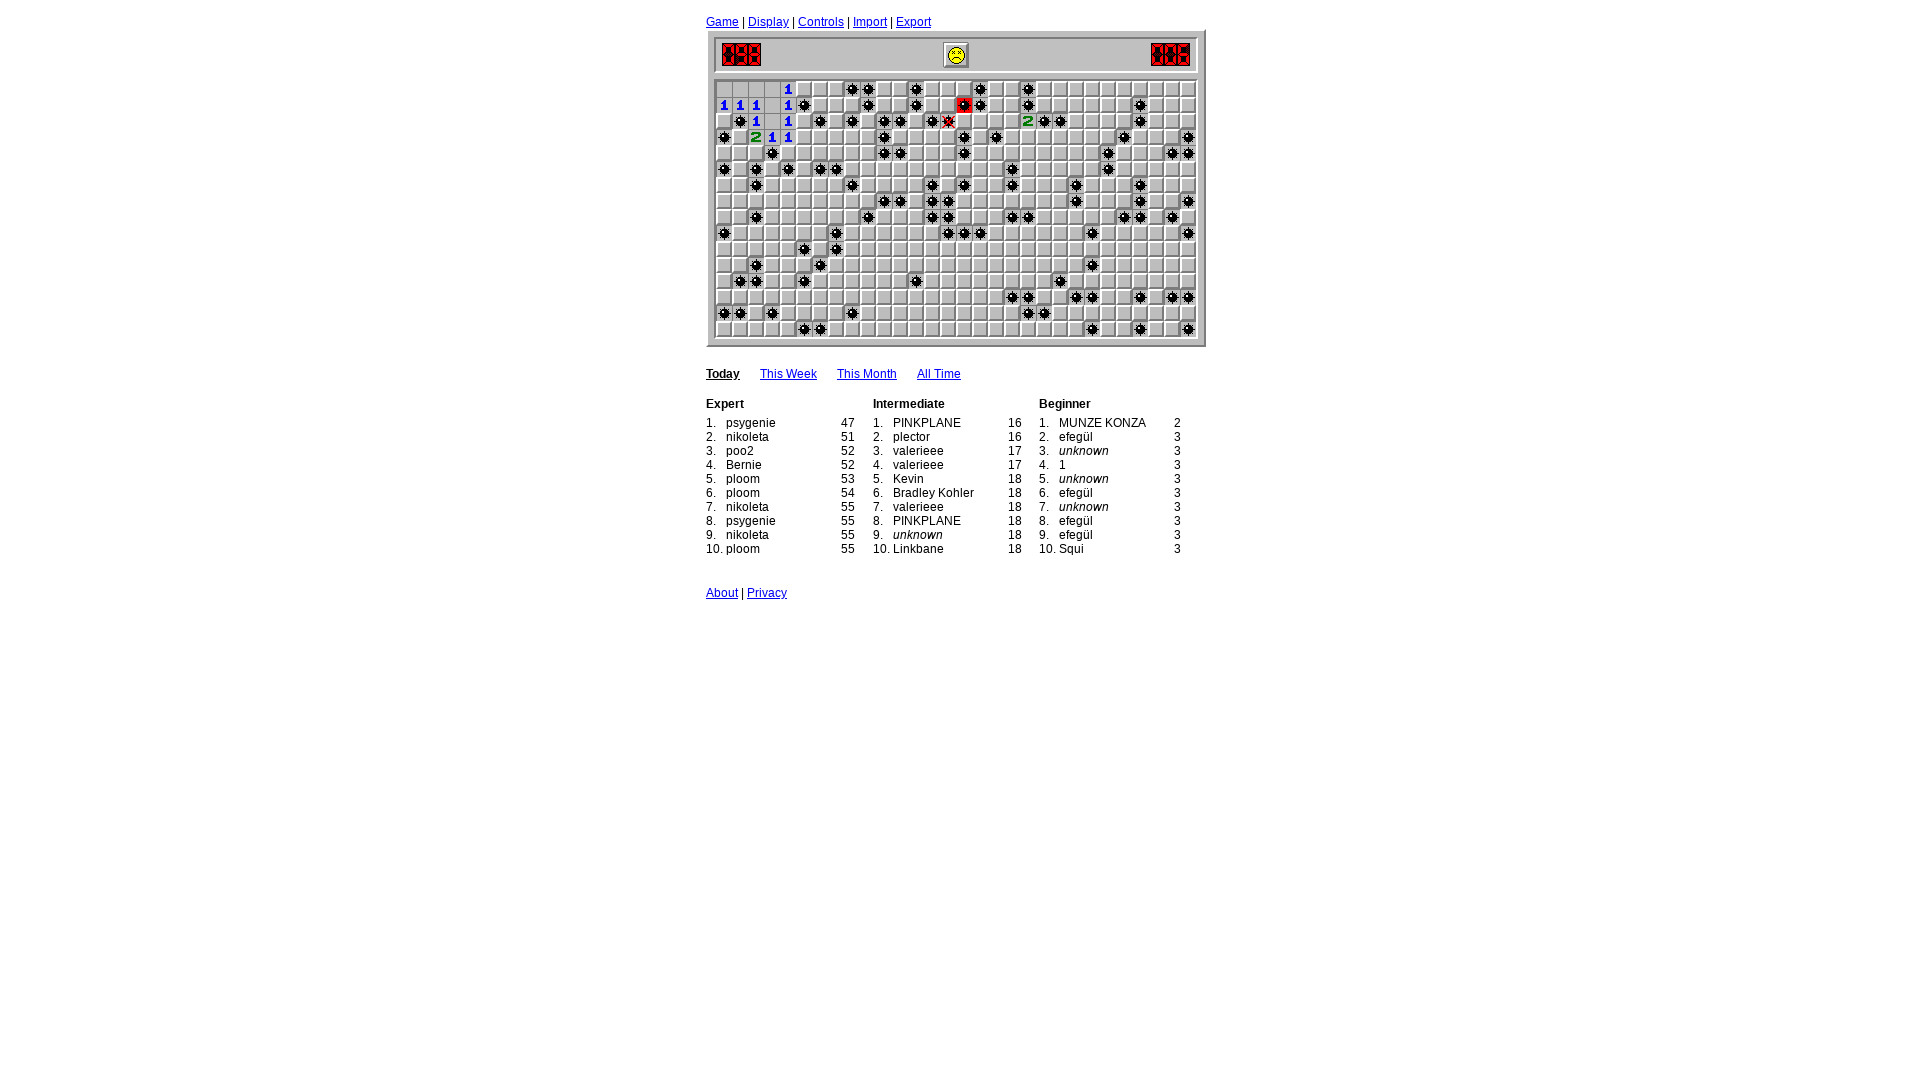

Read board state for cells with numbers 0-8 (17 finished cells)
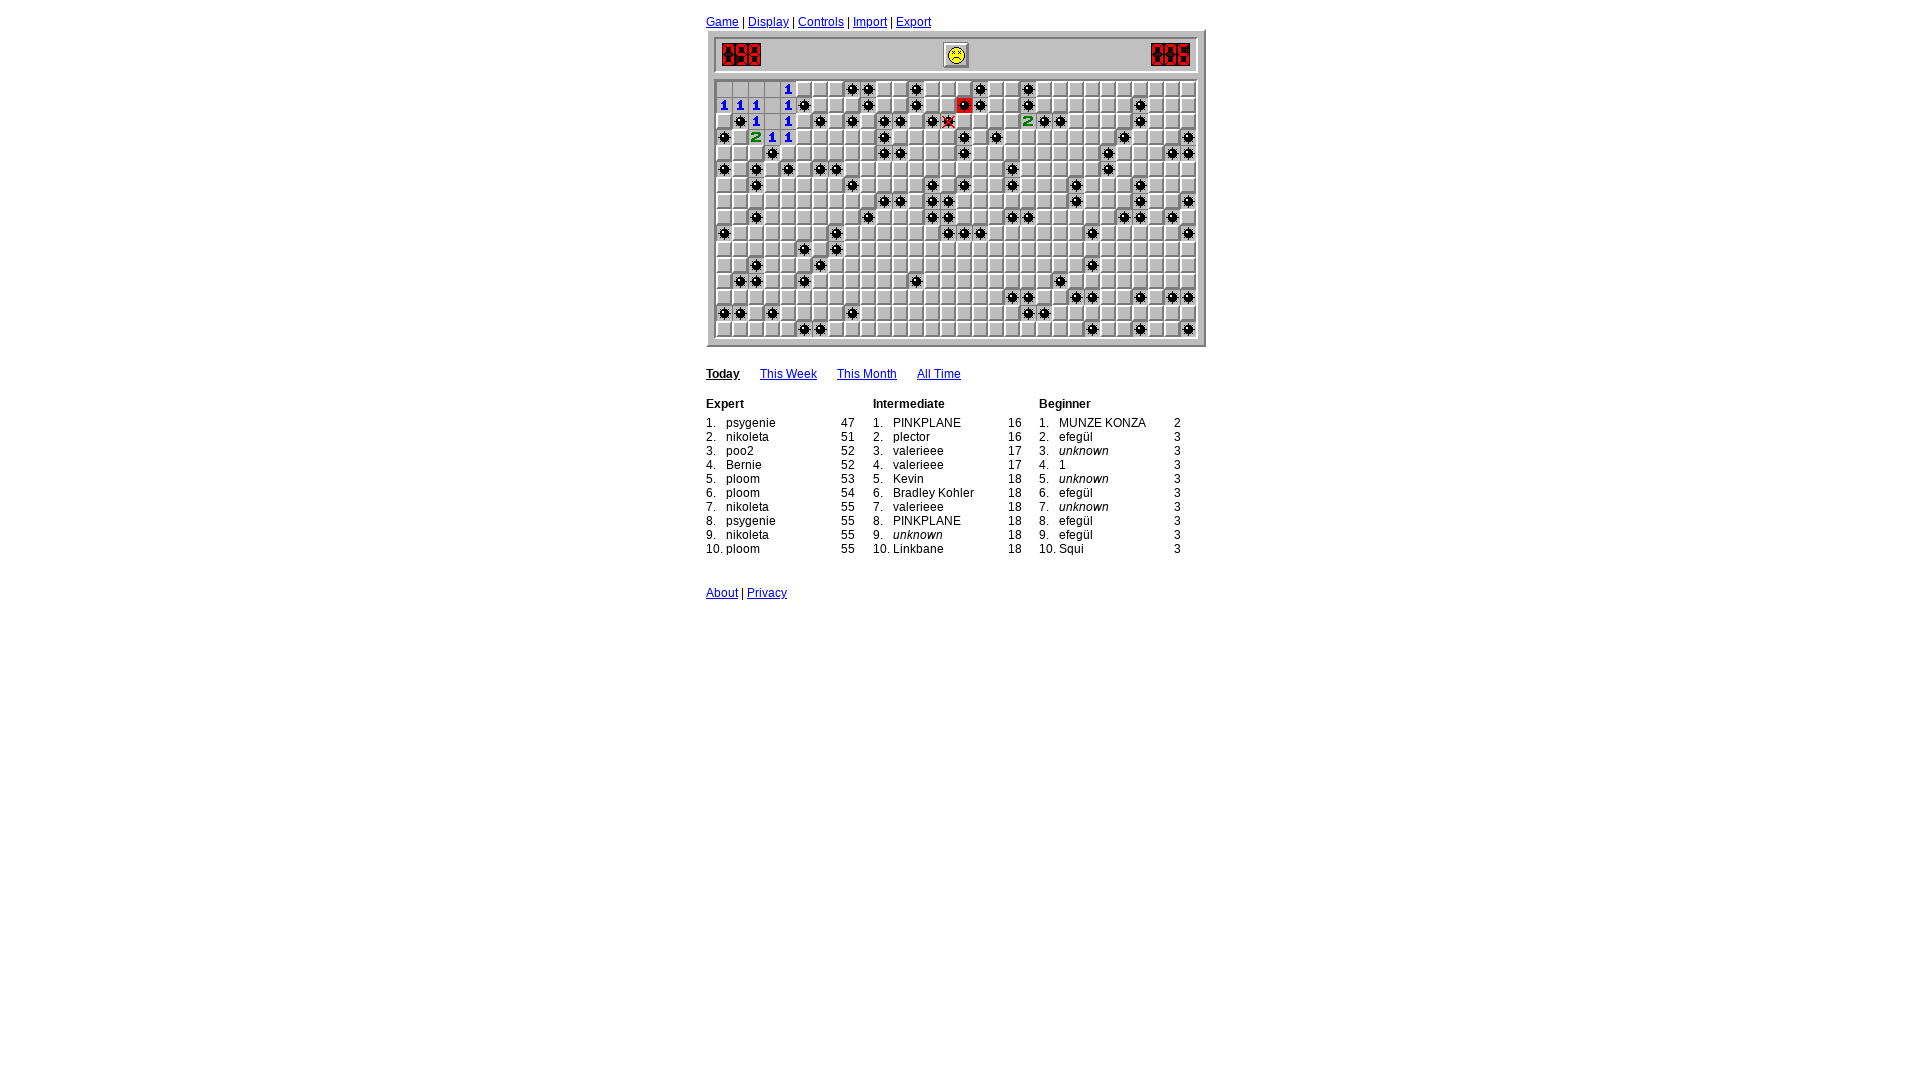

Analyzed board: identified 0 flagged cells and 0 safe cells to click
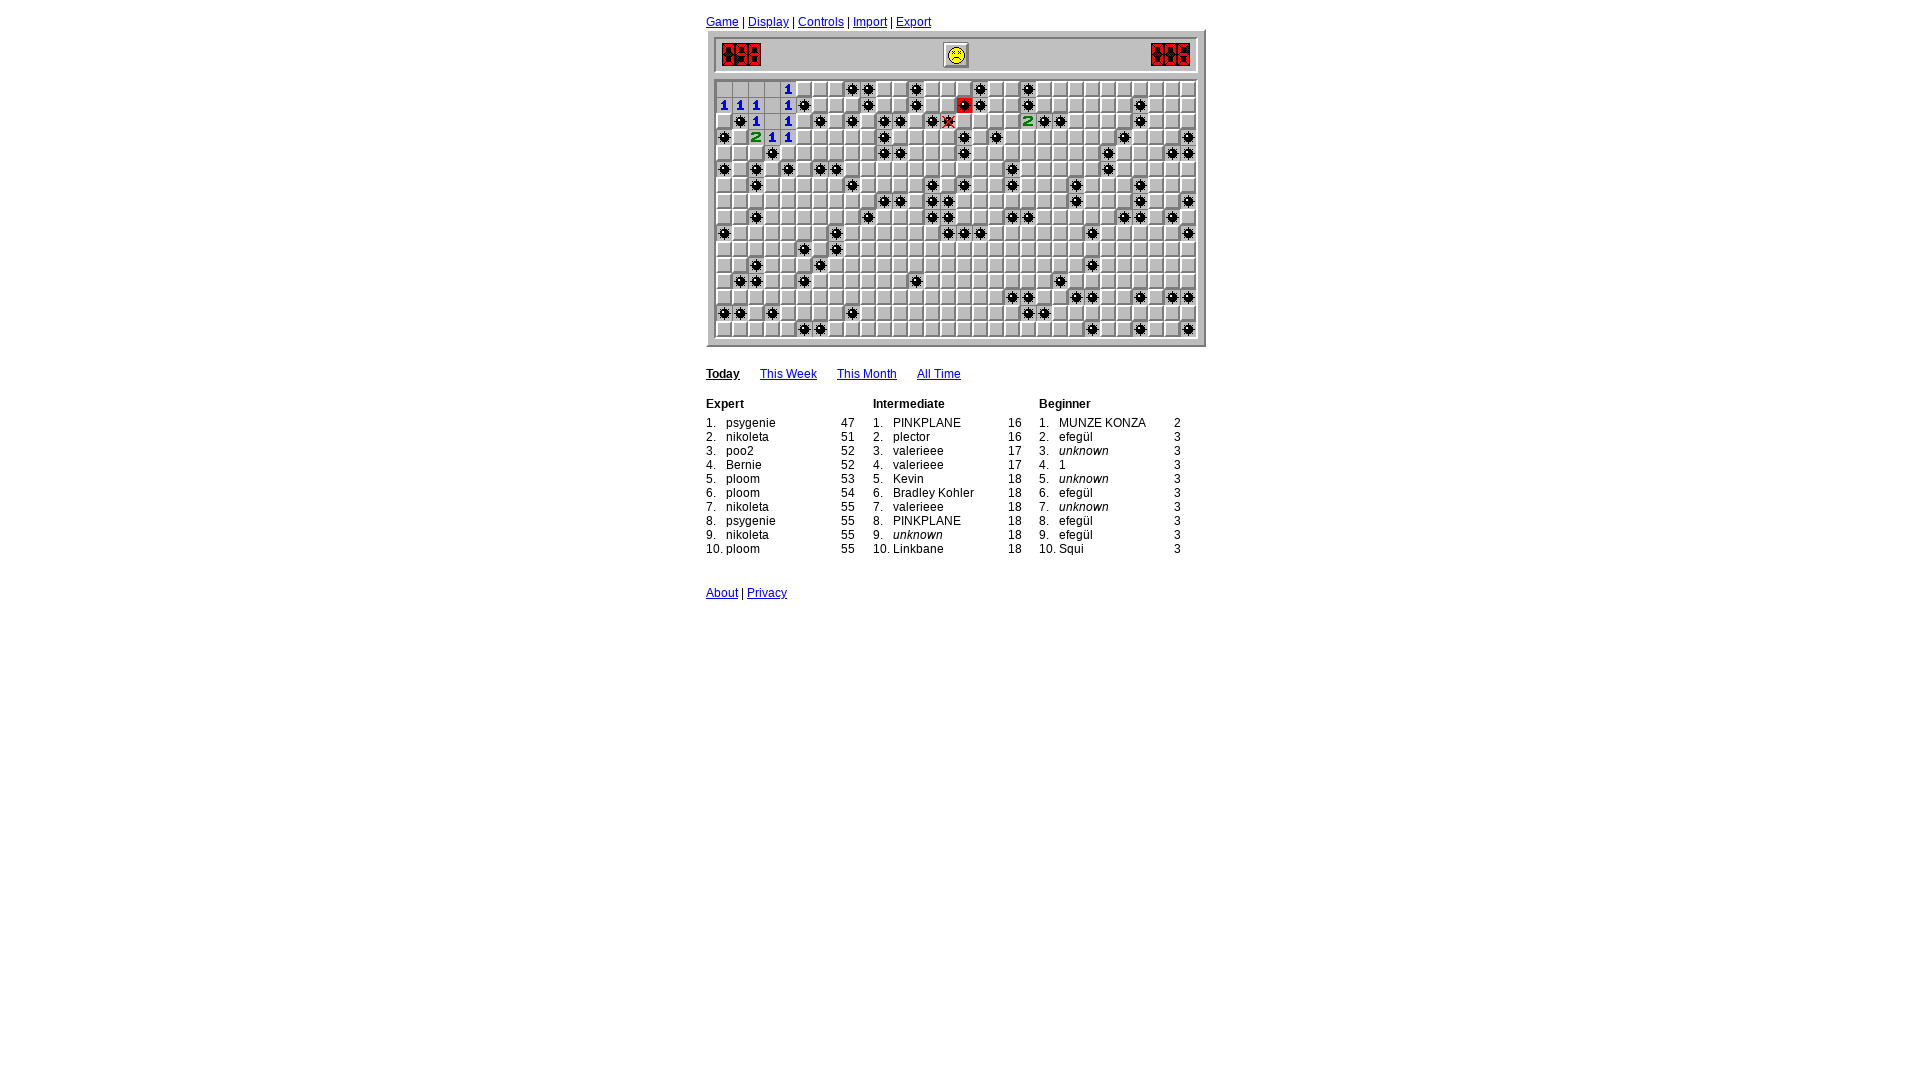

Game loop iteration 90: waited 400ms
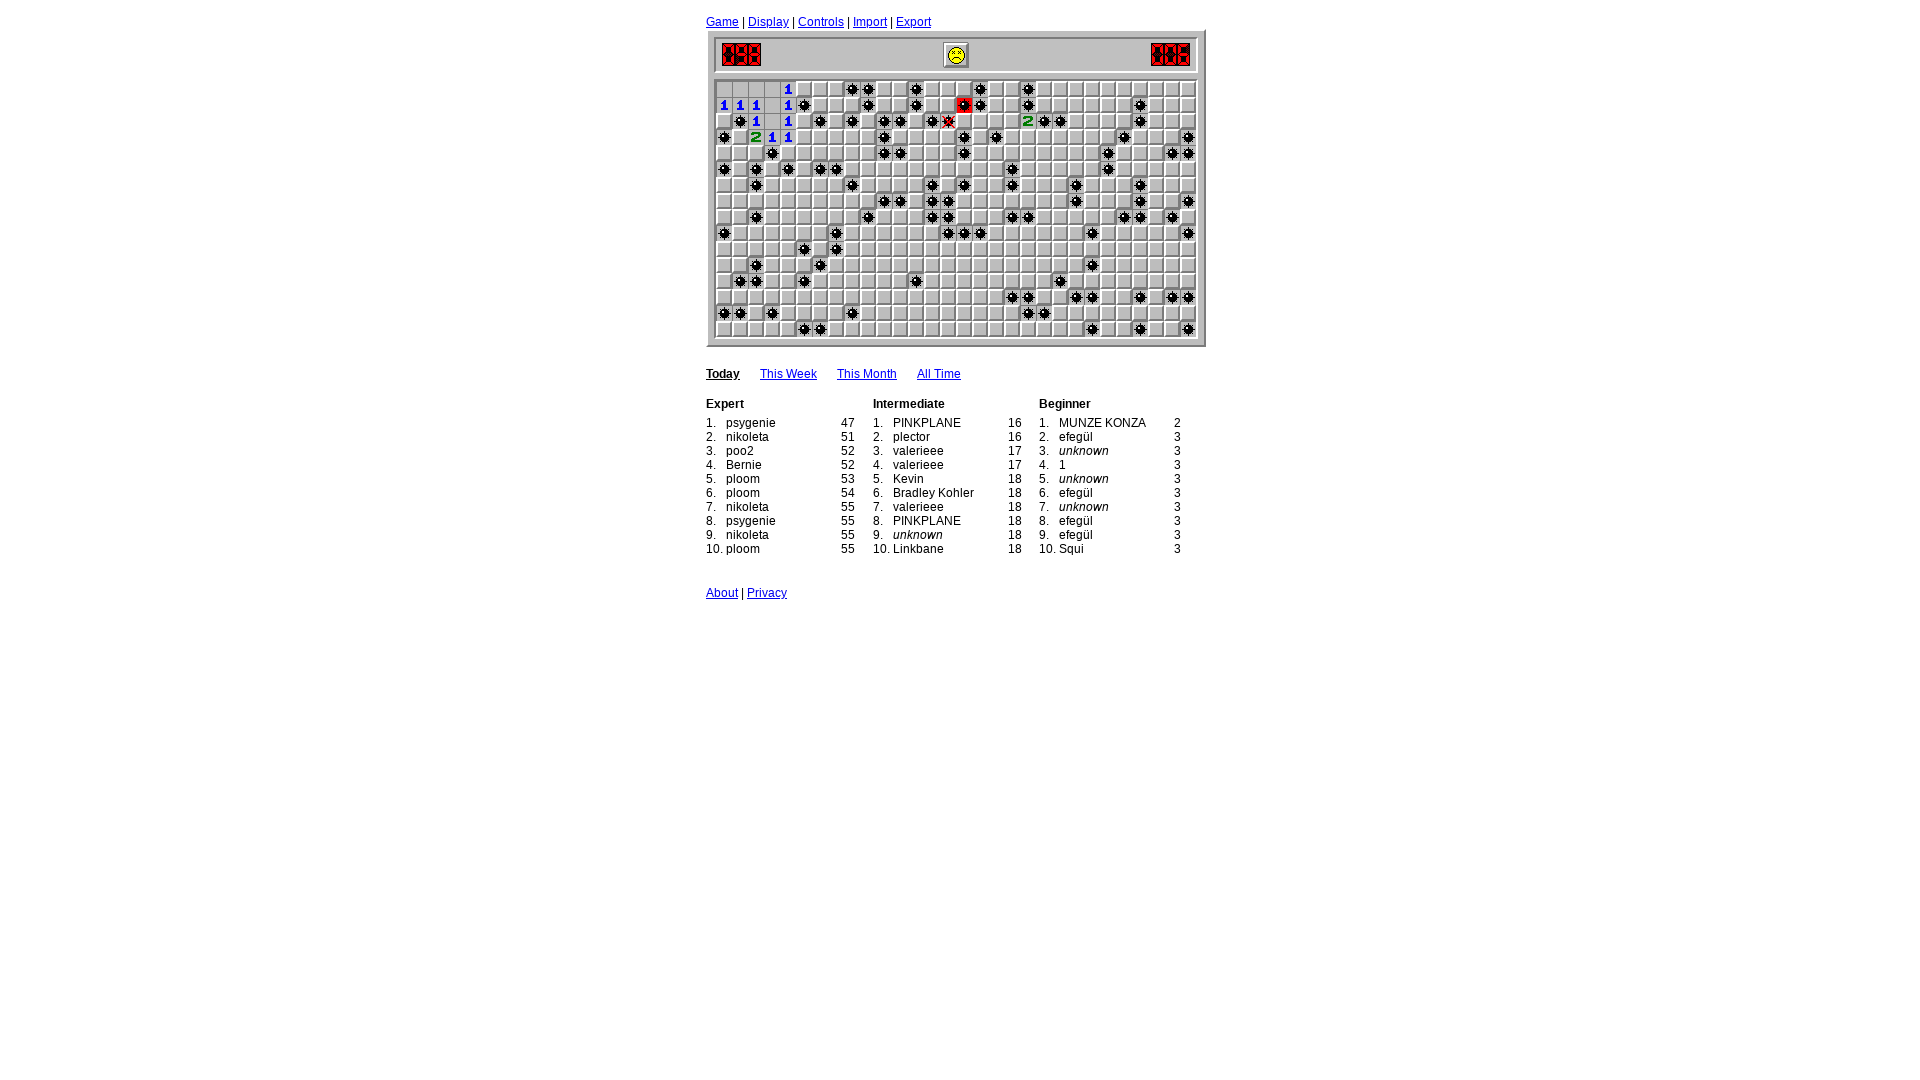

Read board state for cells with numbers 0-8 (17 finished cells)
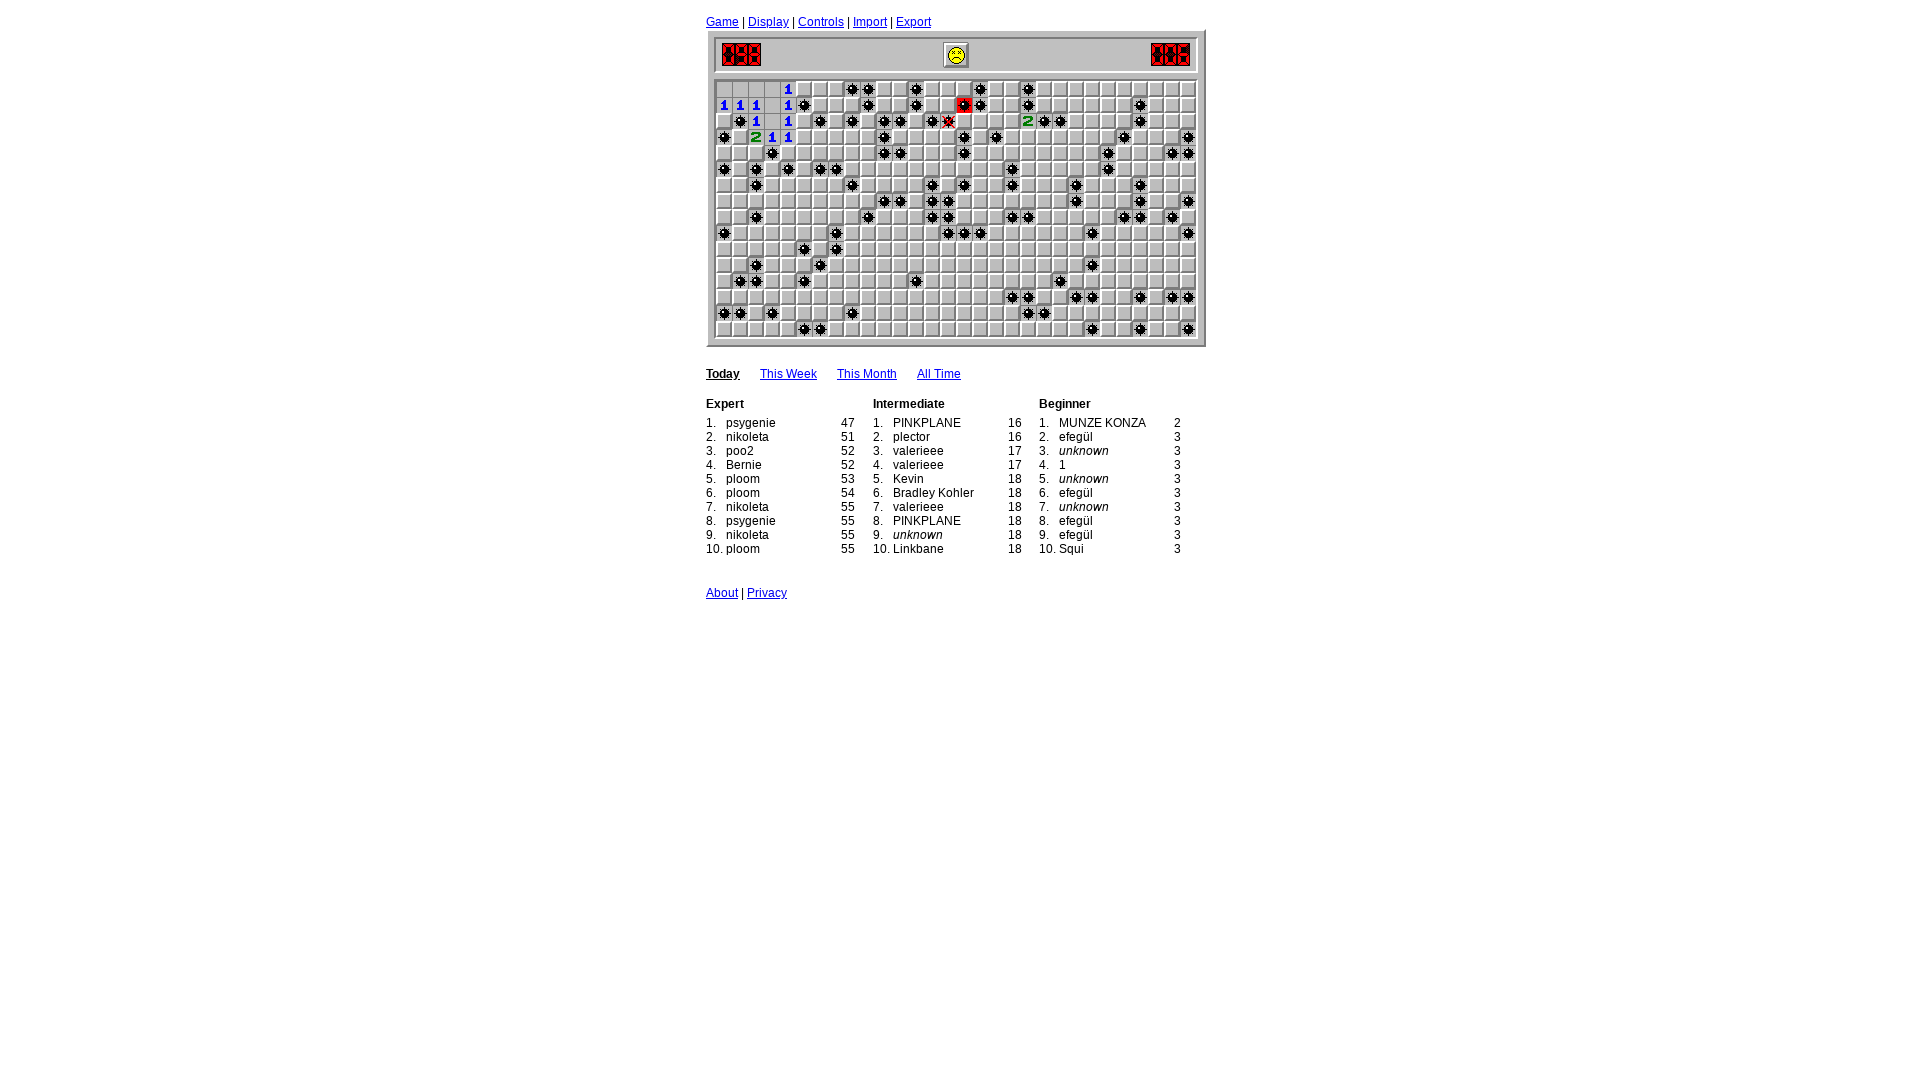

Analyzed board: identified 0 flagged cells and 0 safe cells to click
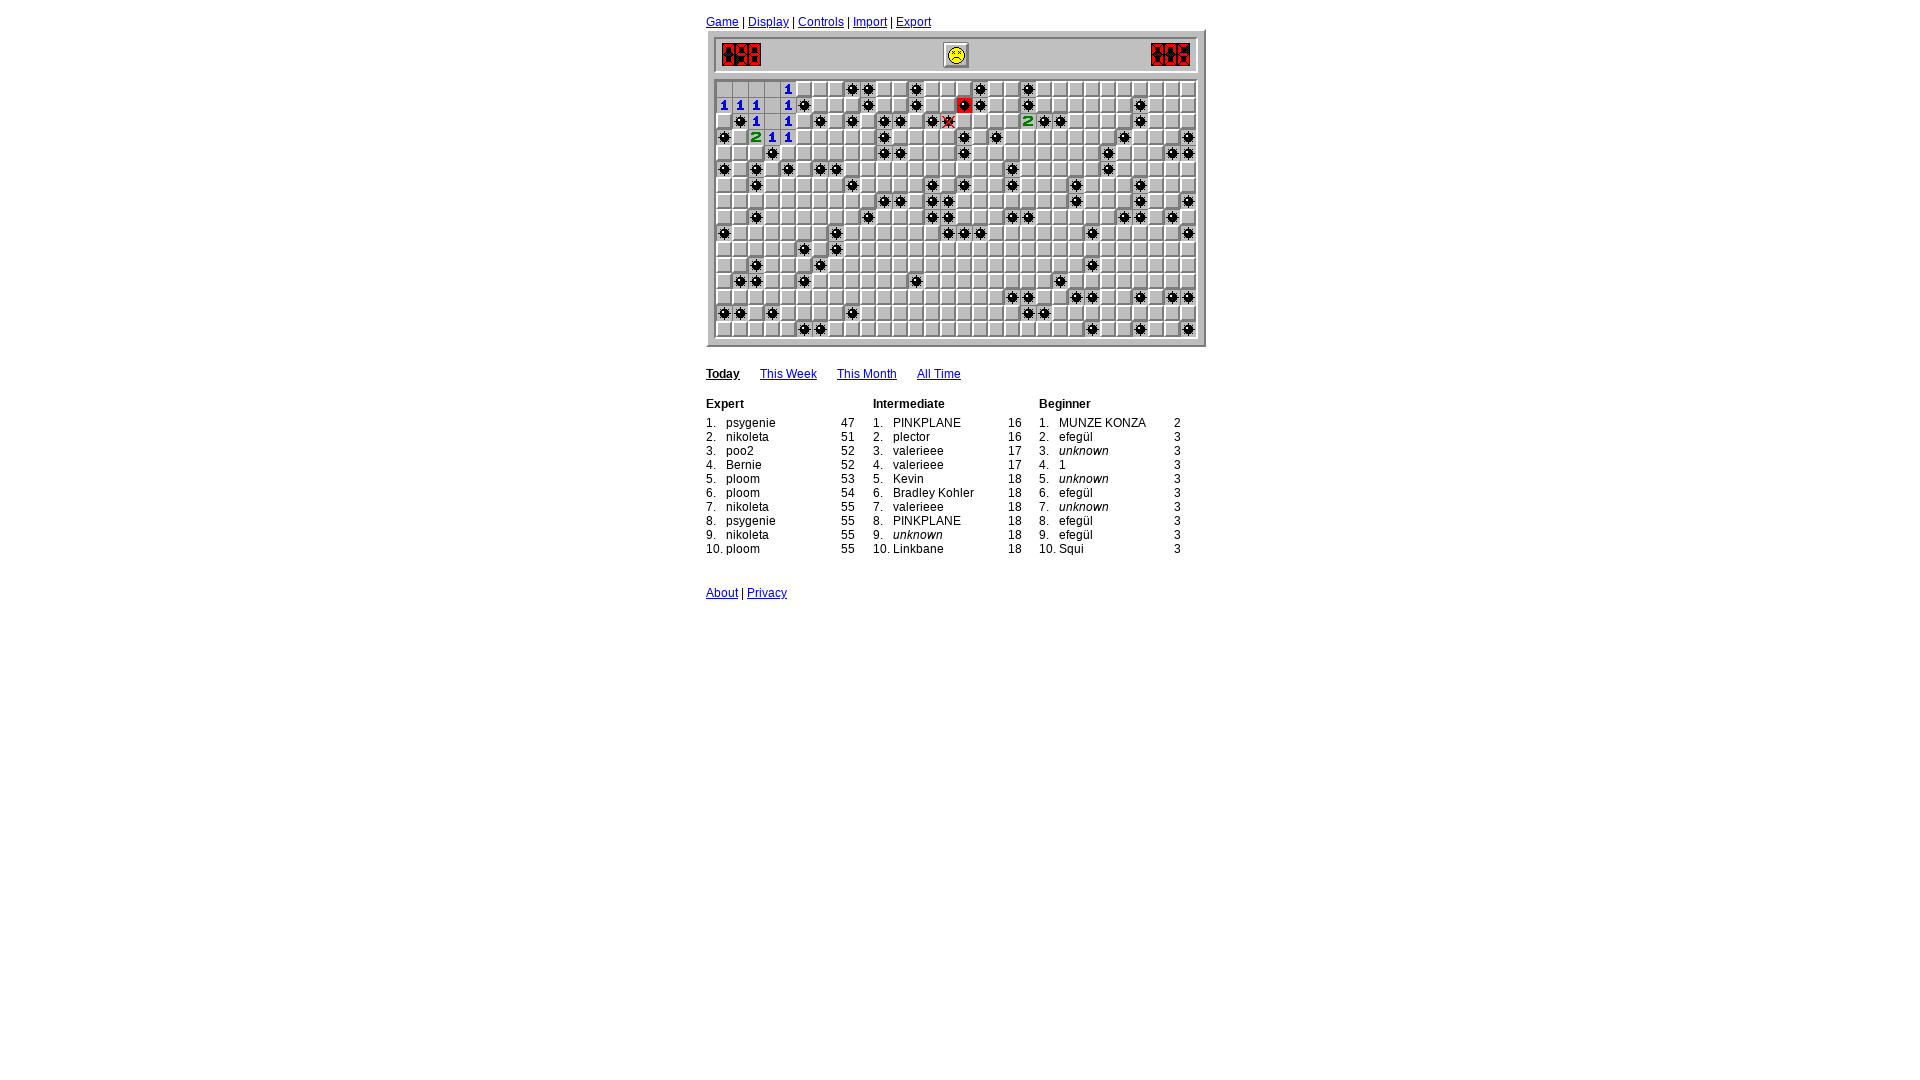

Game loop iteration 91: waited 400ms
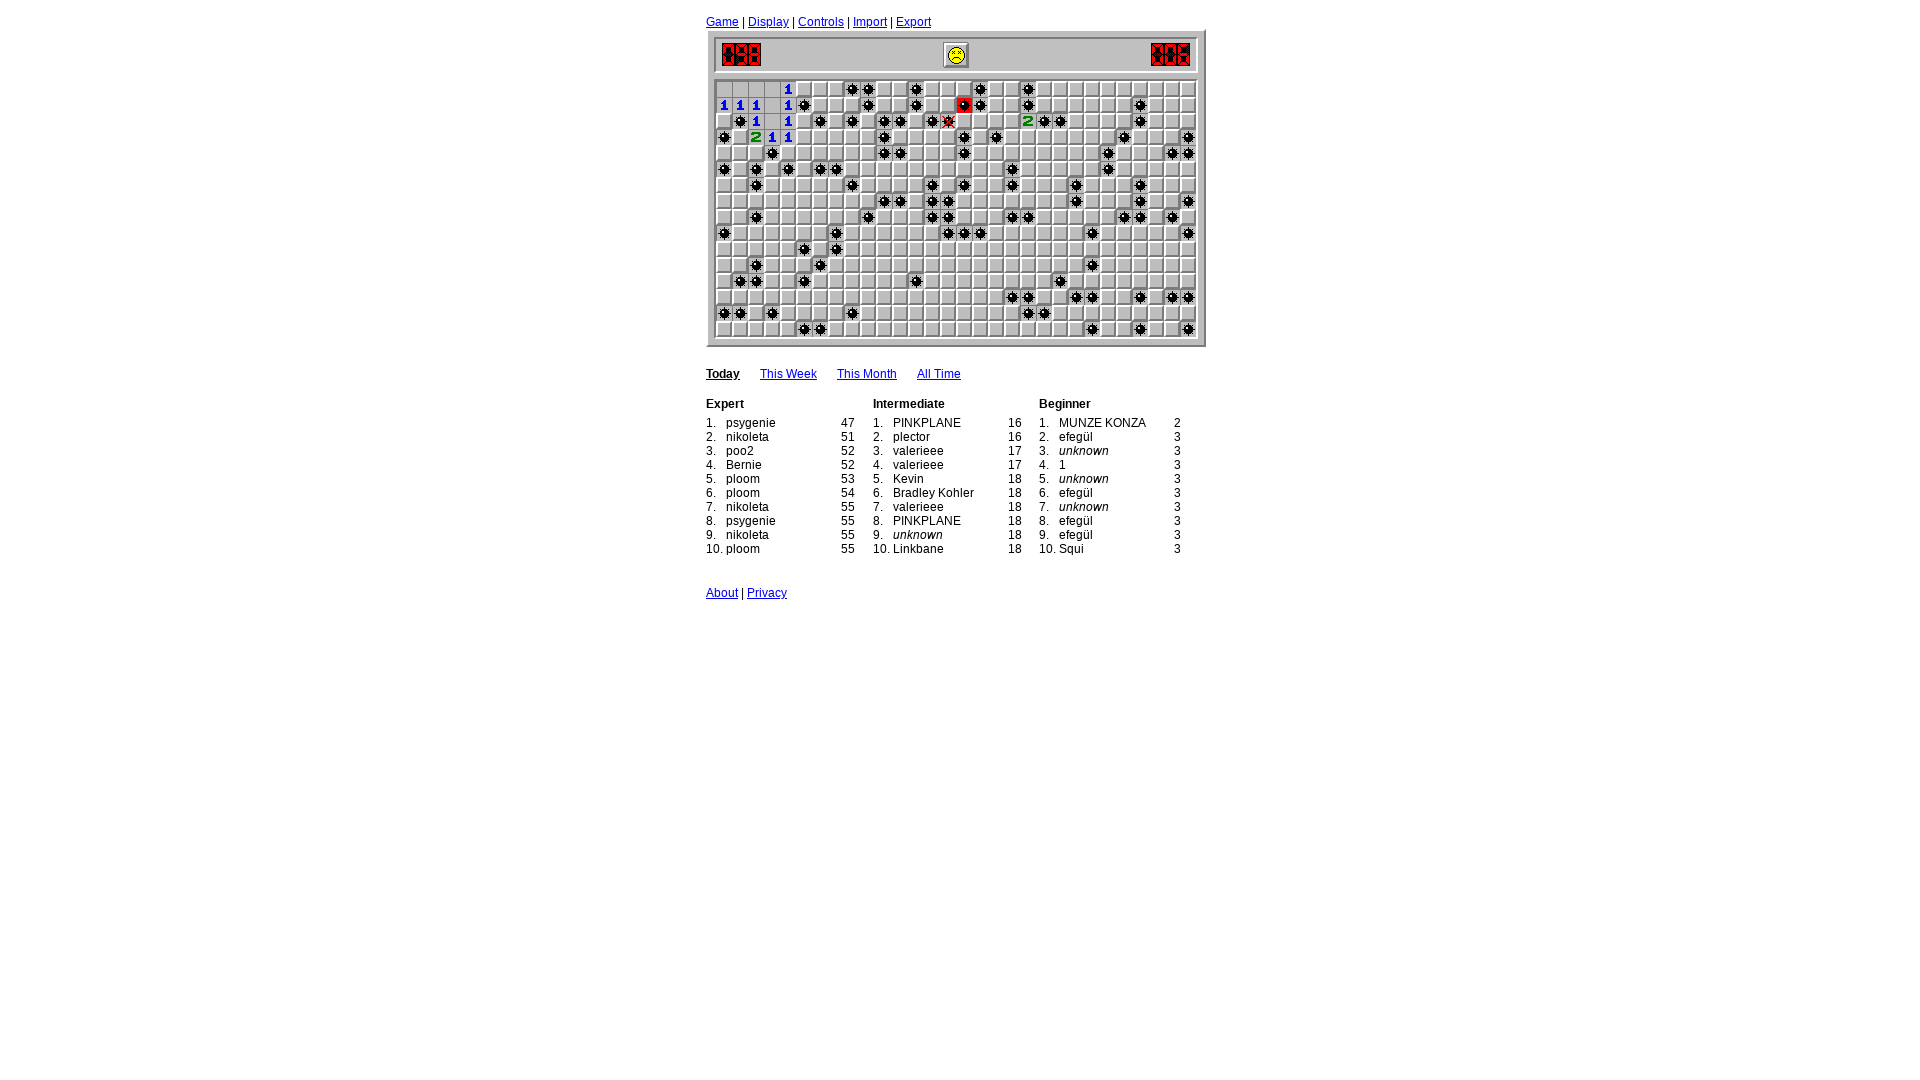

Read board state for cells with numbers 0-8 (17 finished cells)
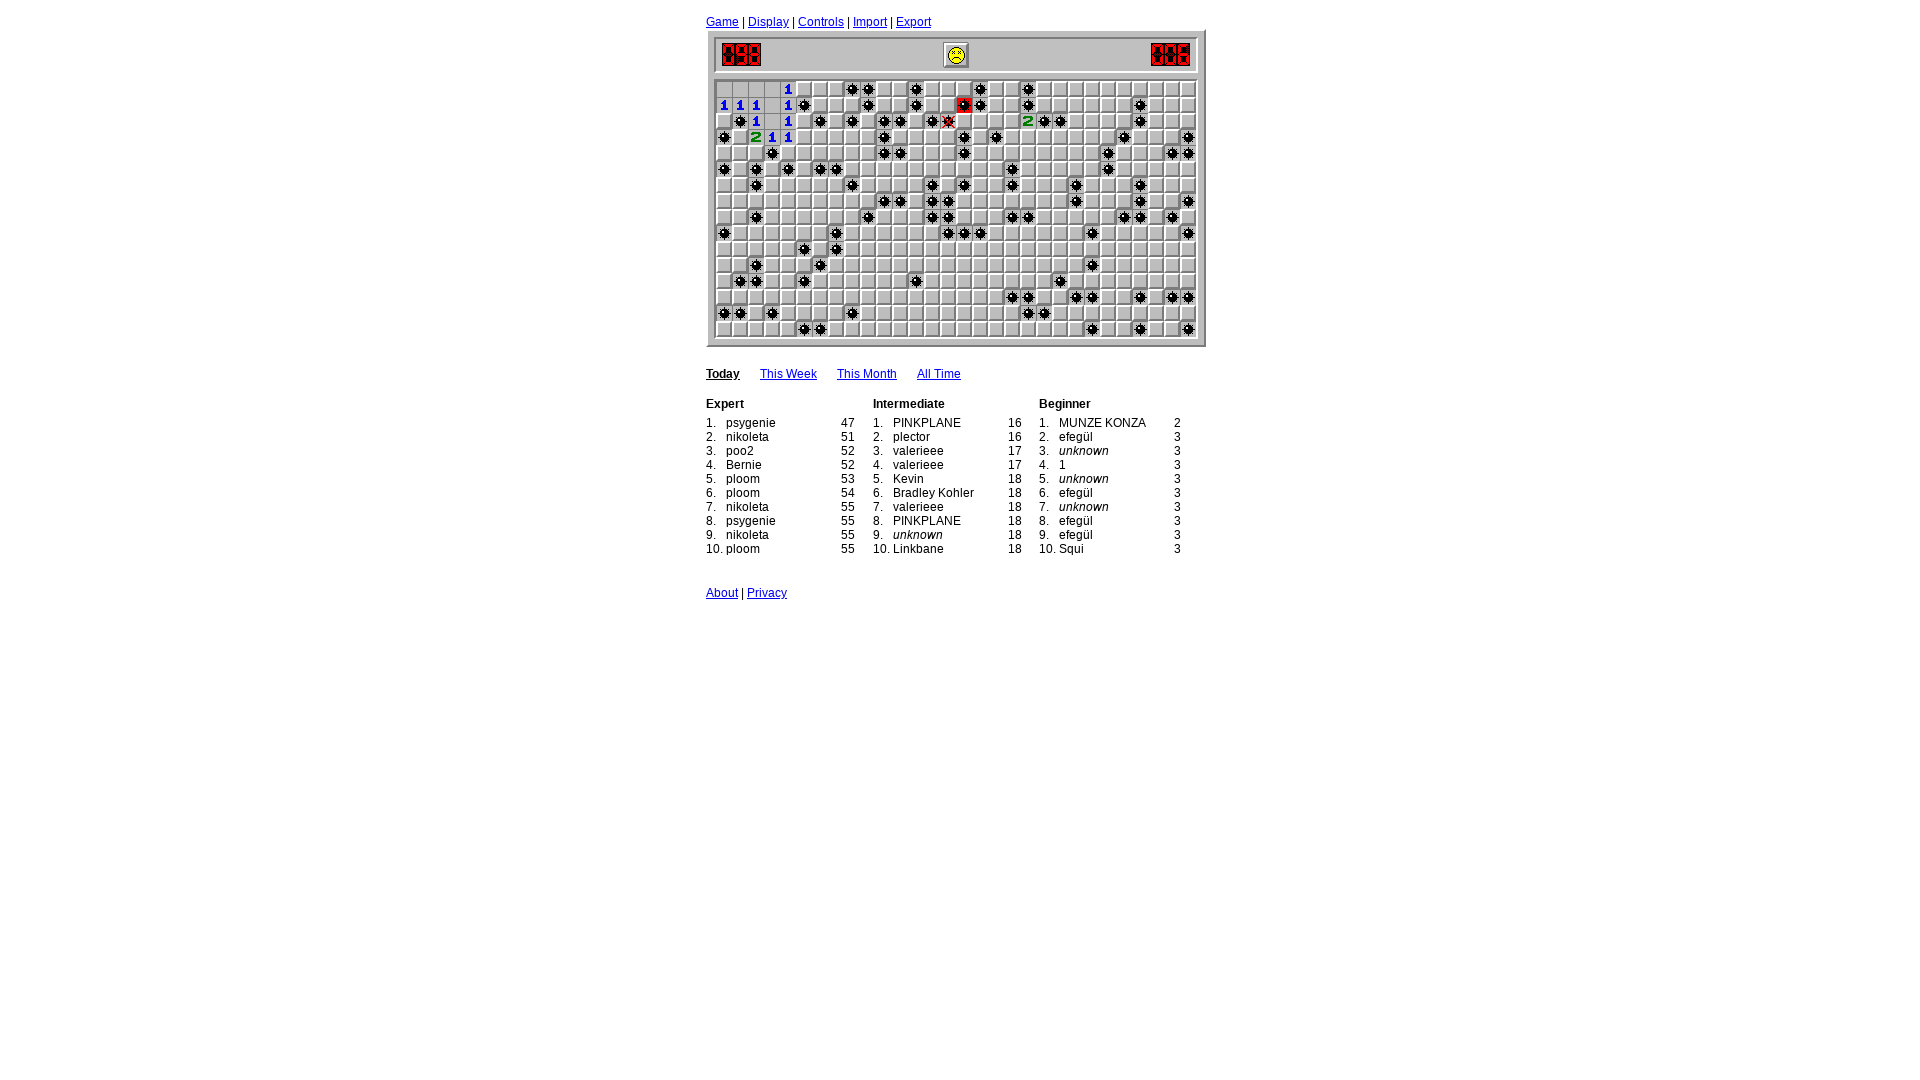

Analyzed board: identified 0 flagged cells and 0 safe cells to click
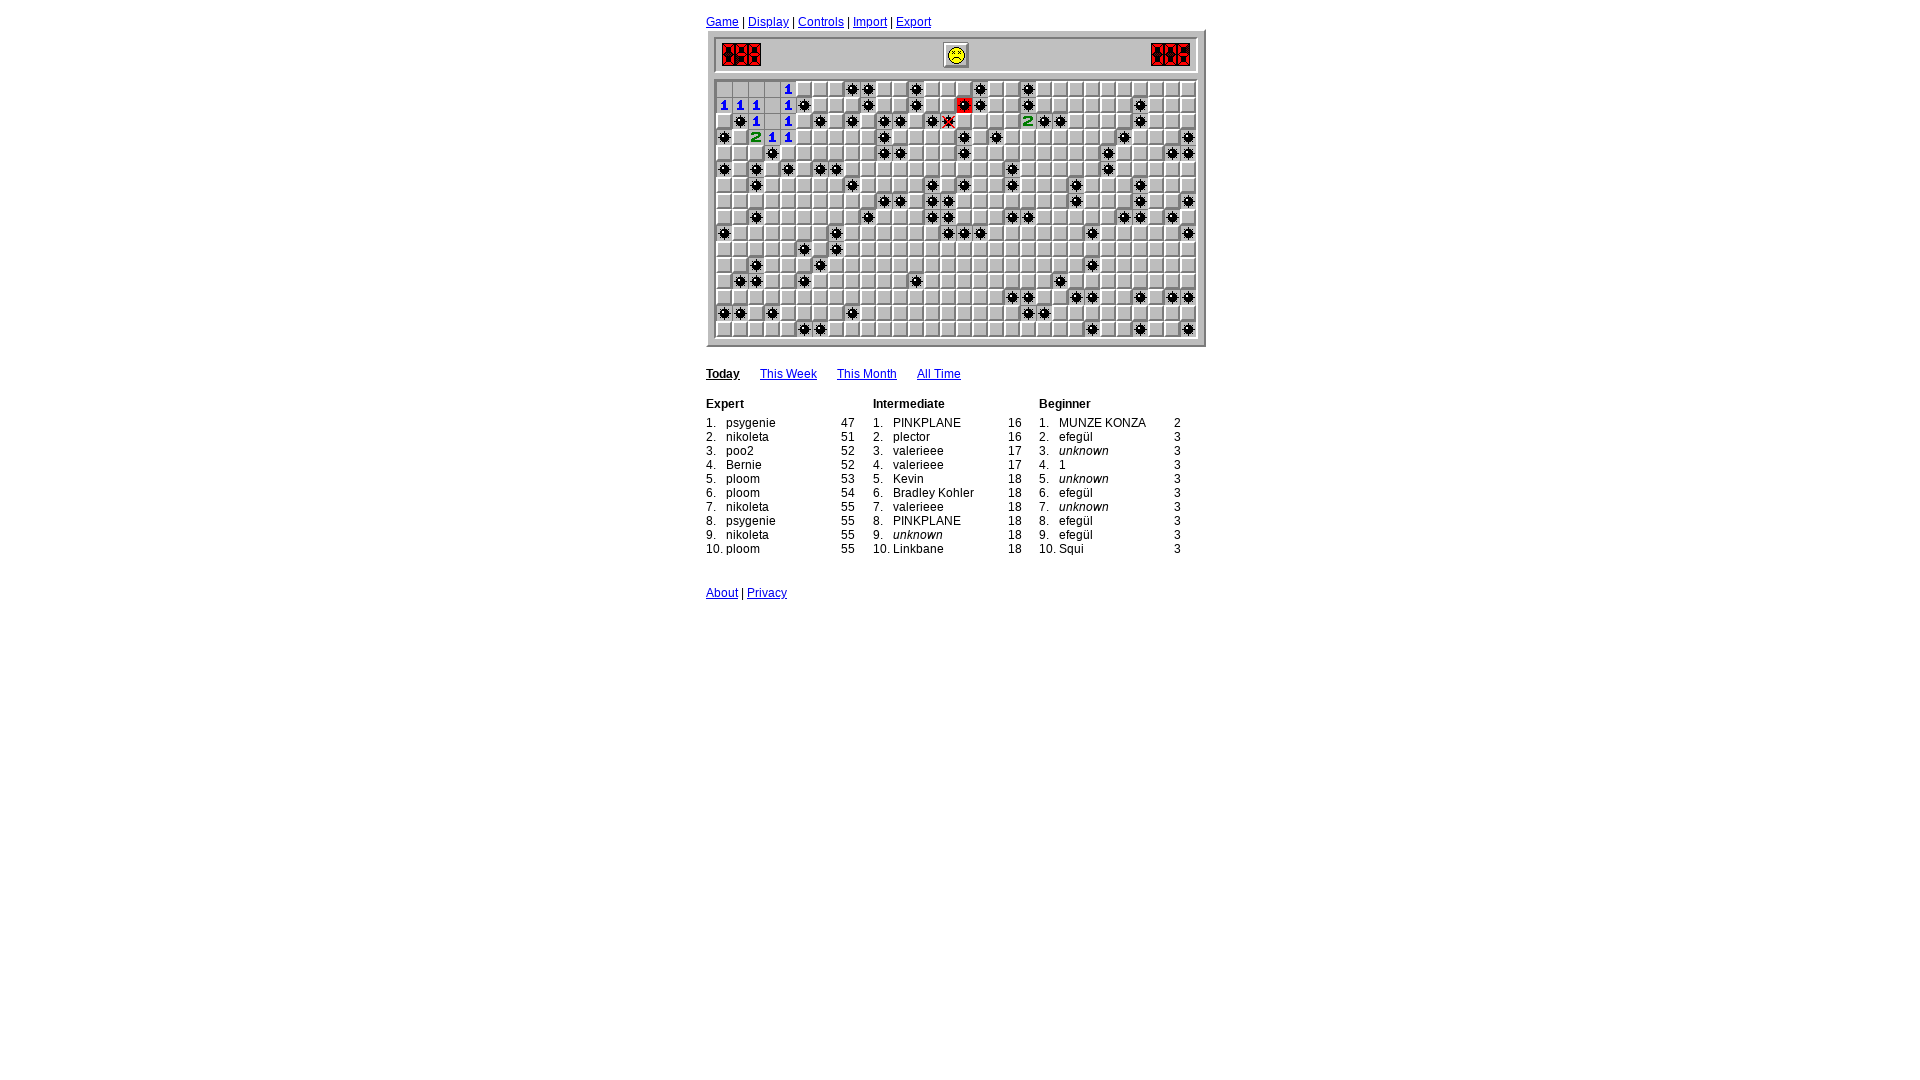

Game loop iteration 92: waited 400ms
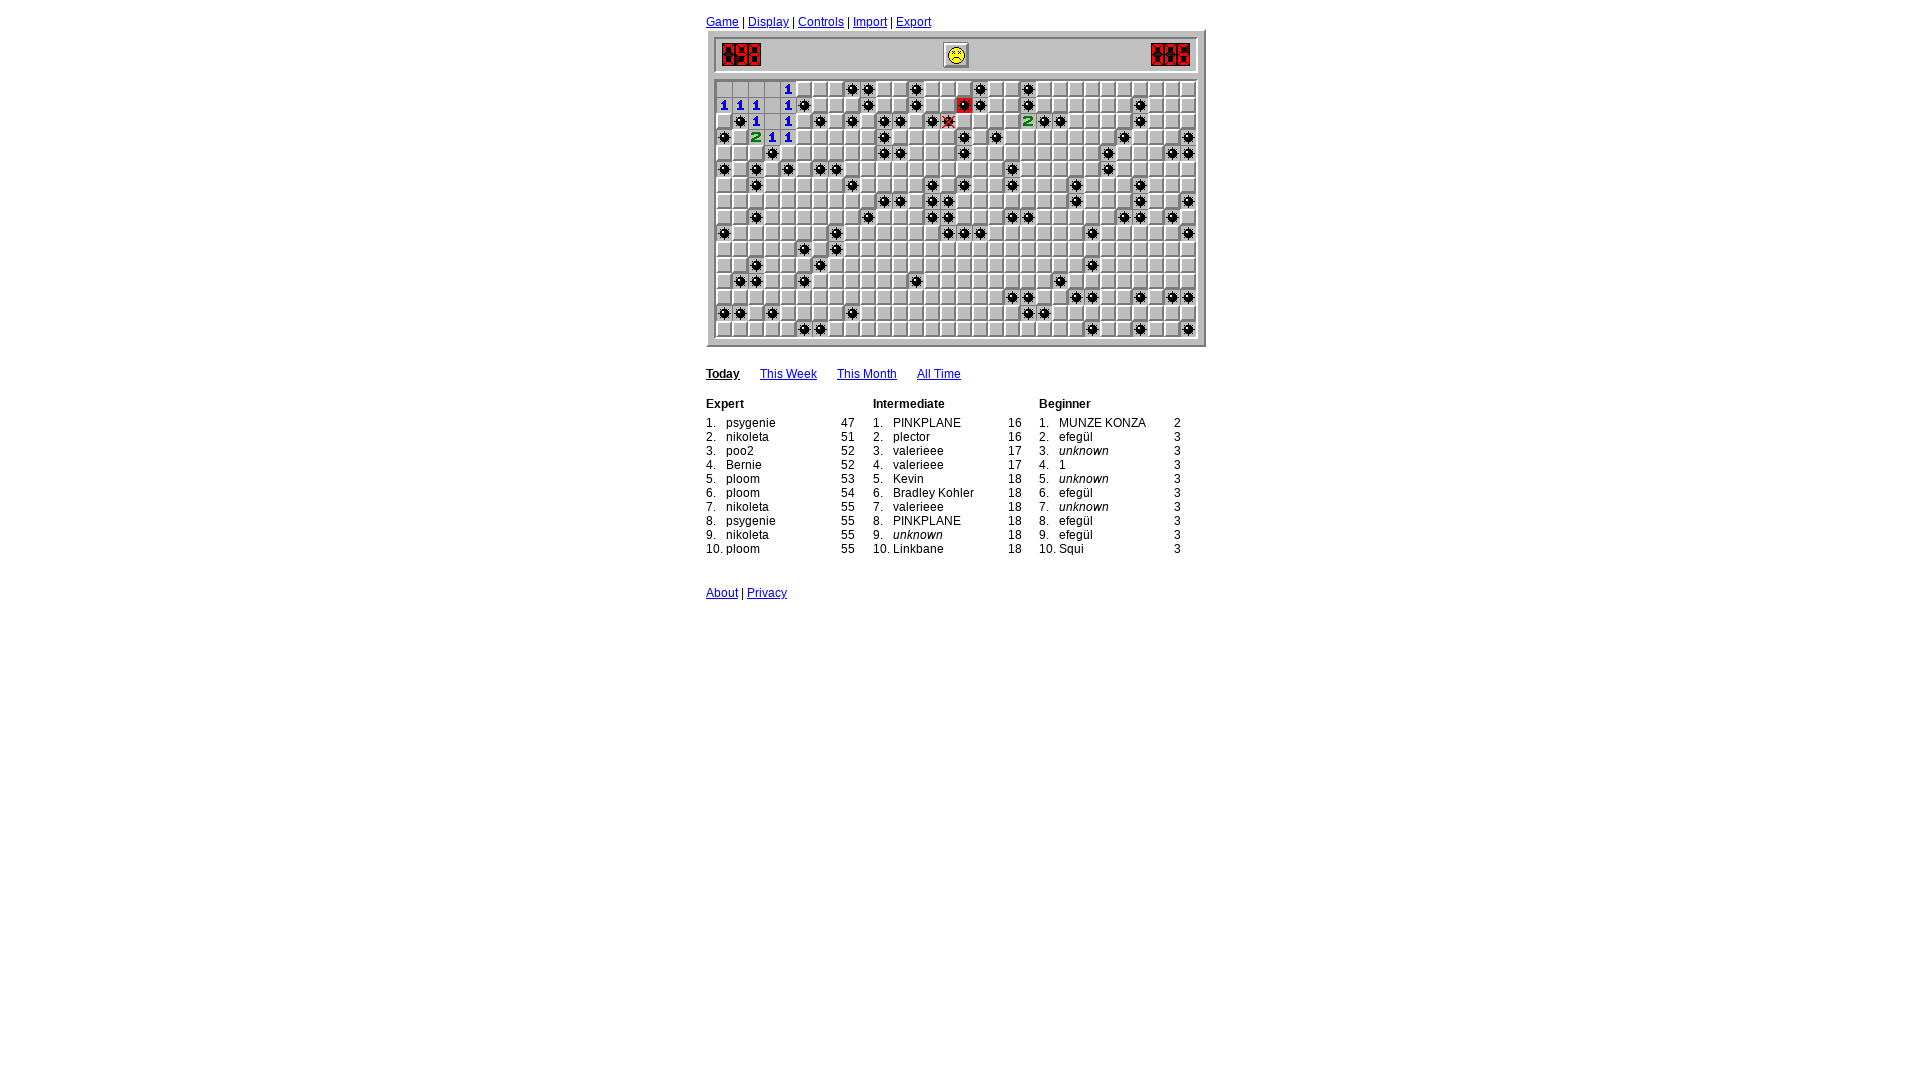

Read board state for cells with numbers 0-8 (17 finished cells)
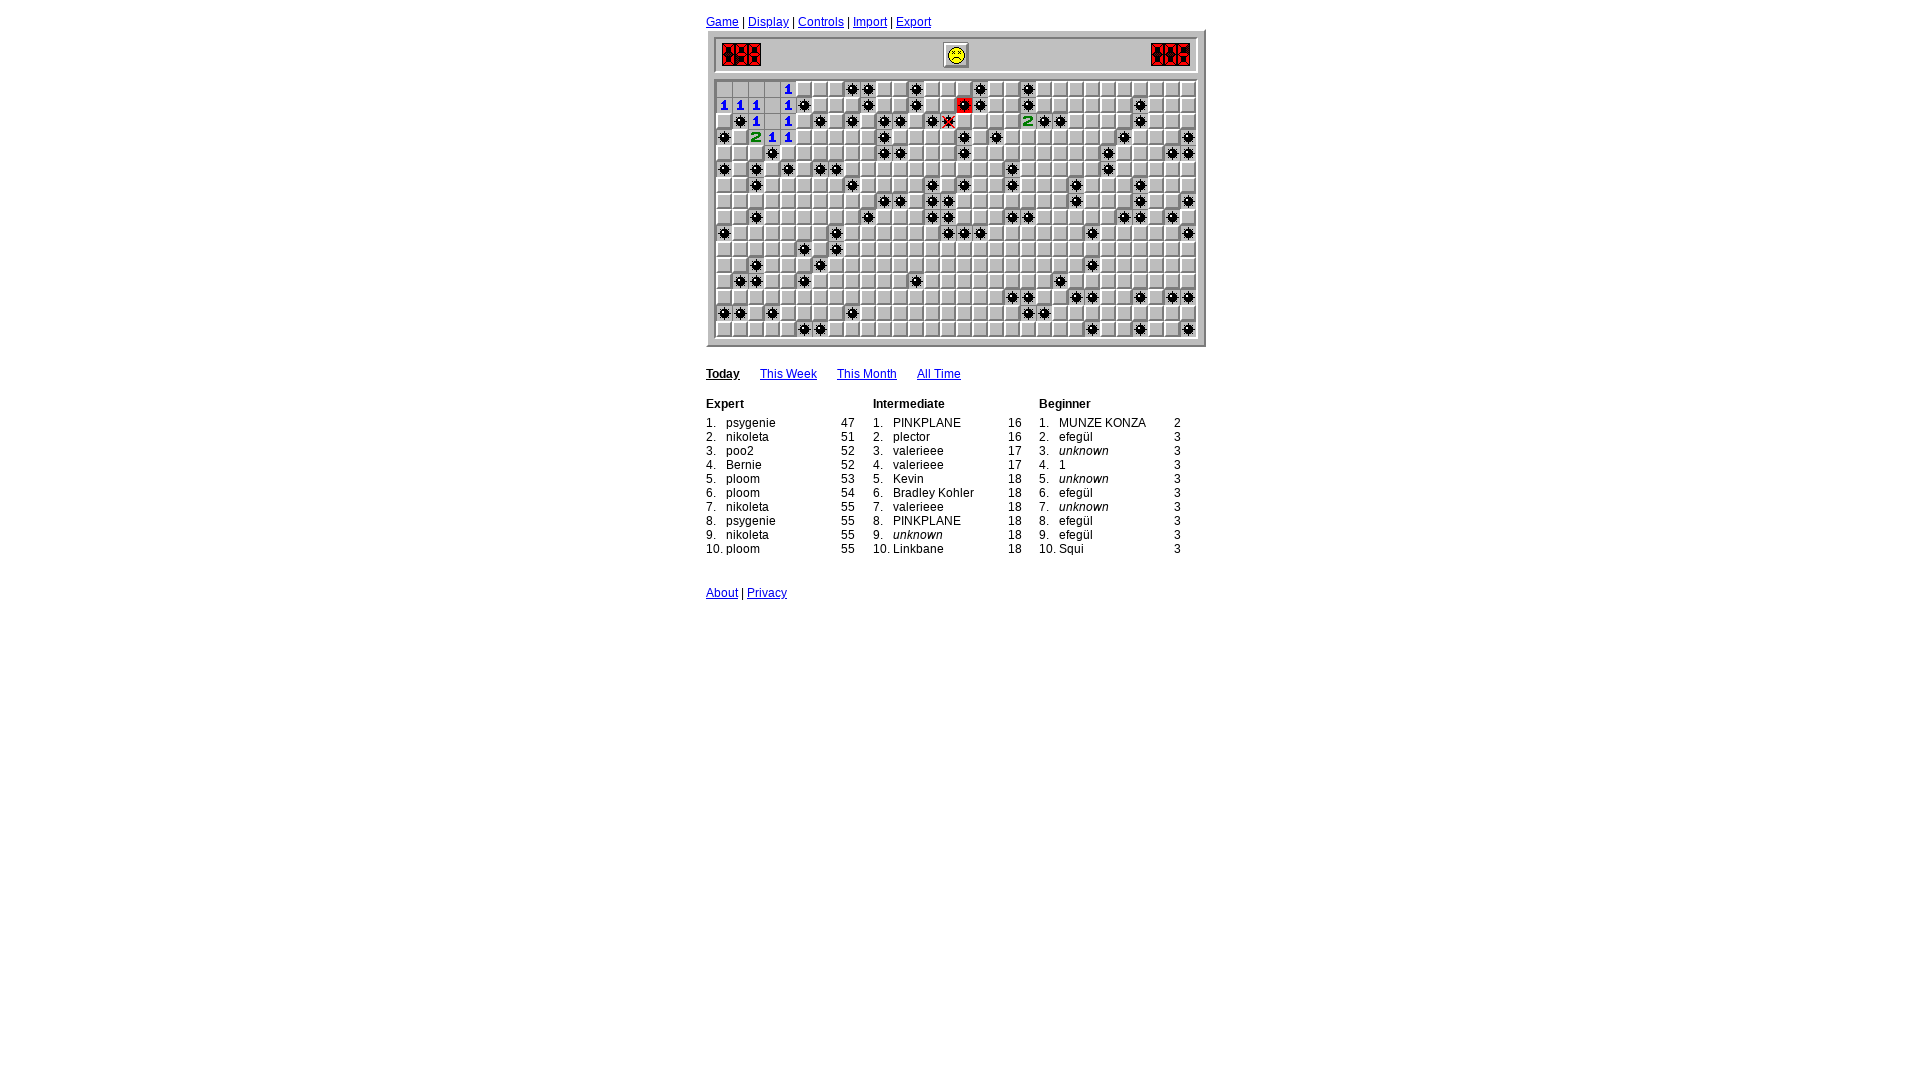

Analyzed board: identified 0 flagged cells and 0 safe cells to click
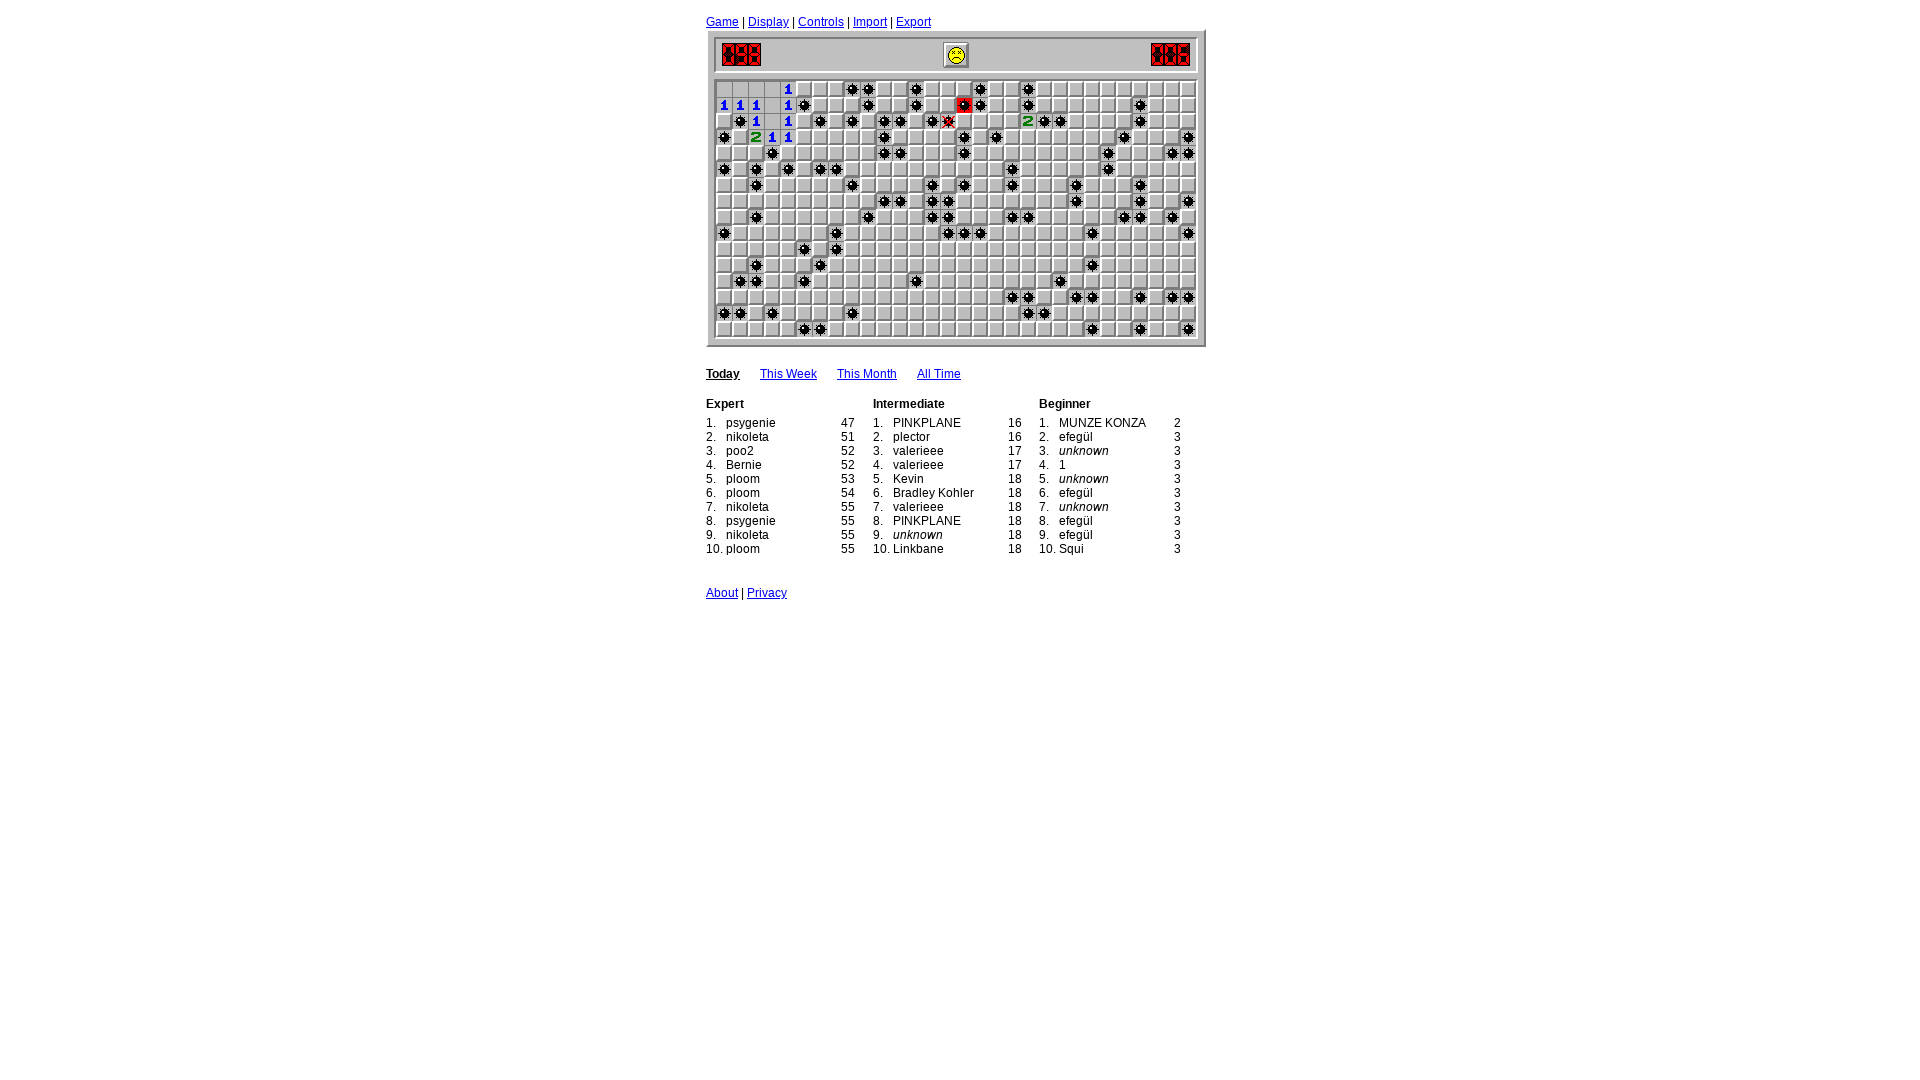

Game loop iteration 93: waited 400ms
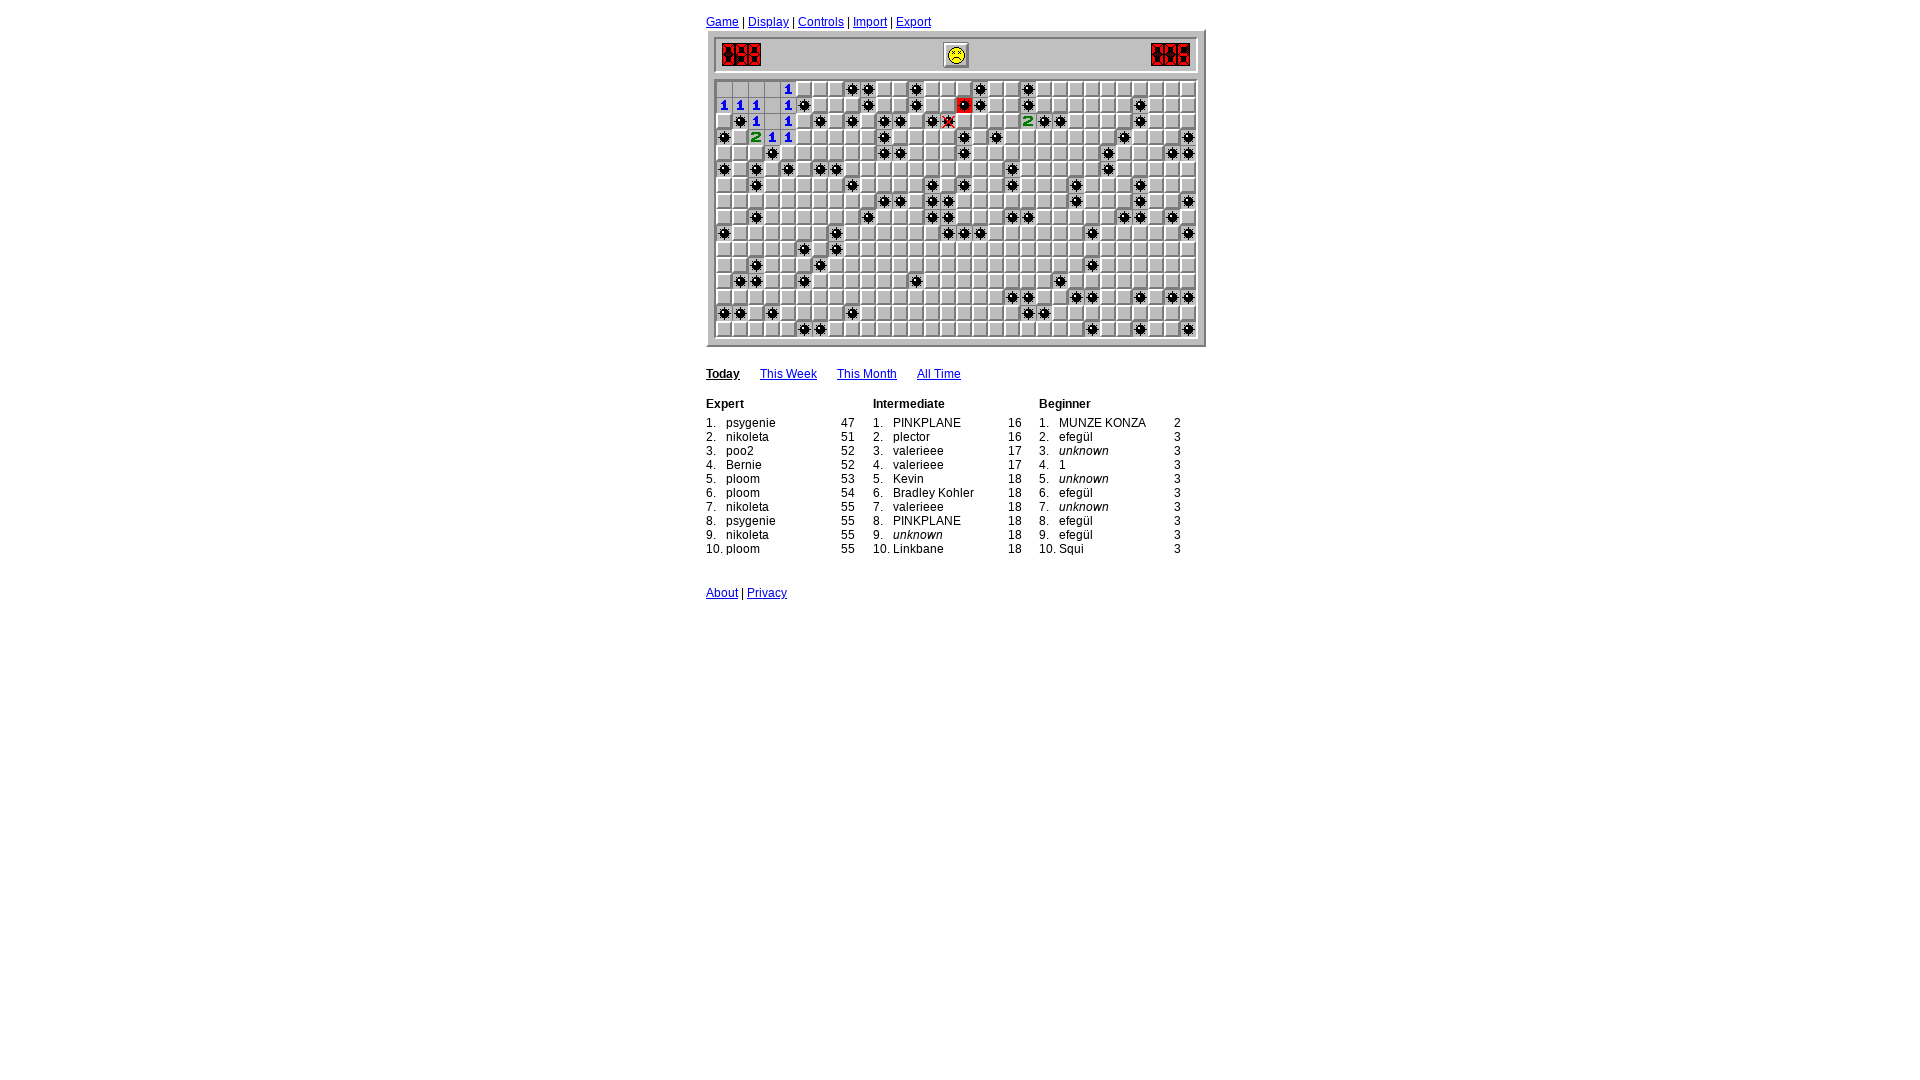

Read board state for cells with numbers 0-8 (17 finished cells)
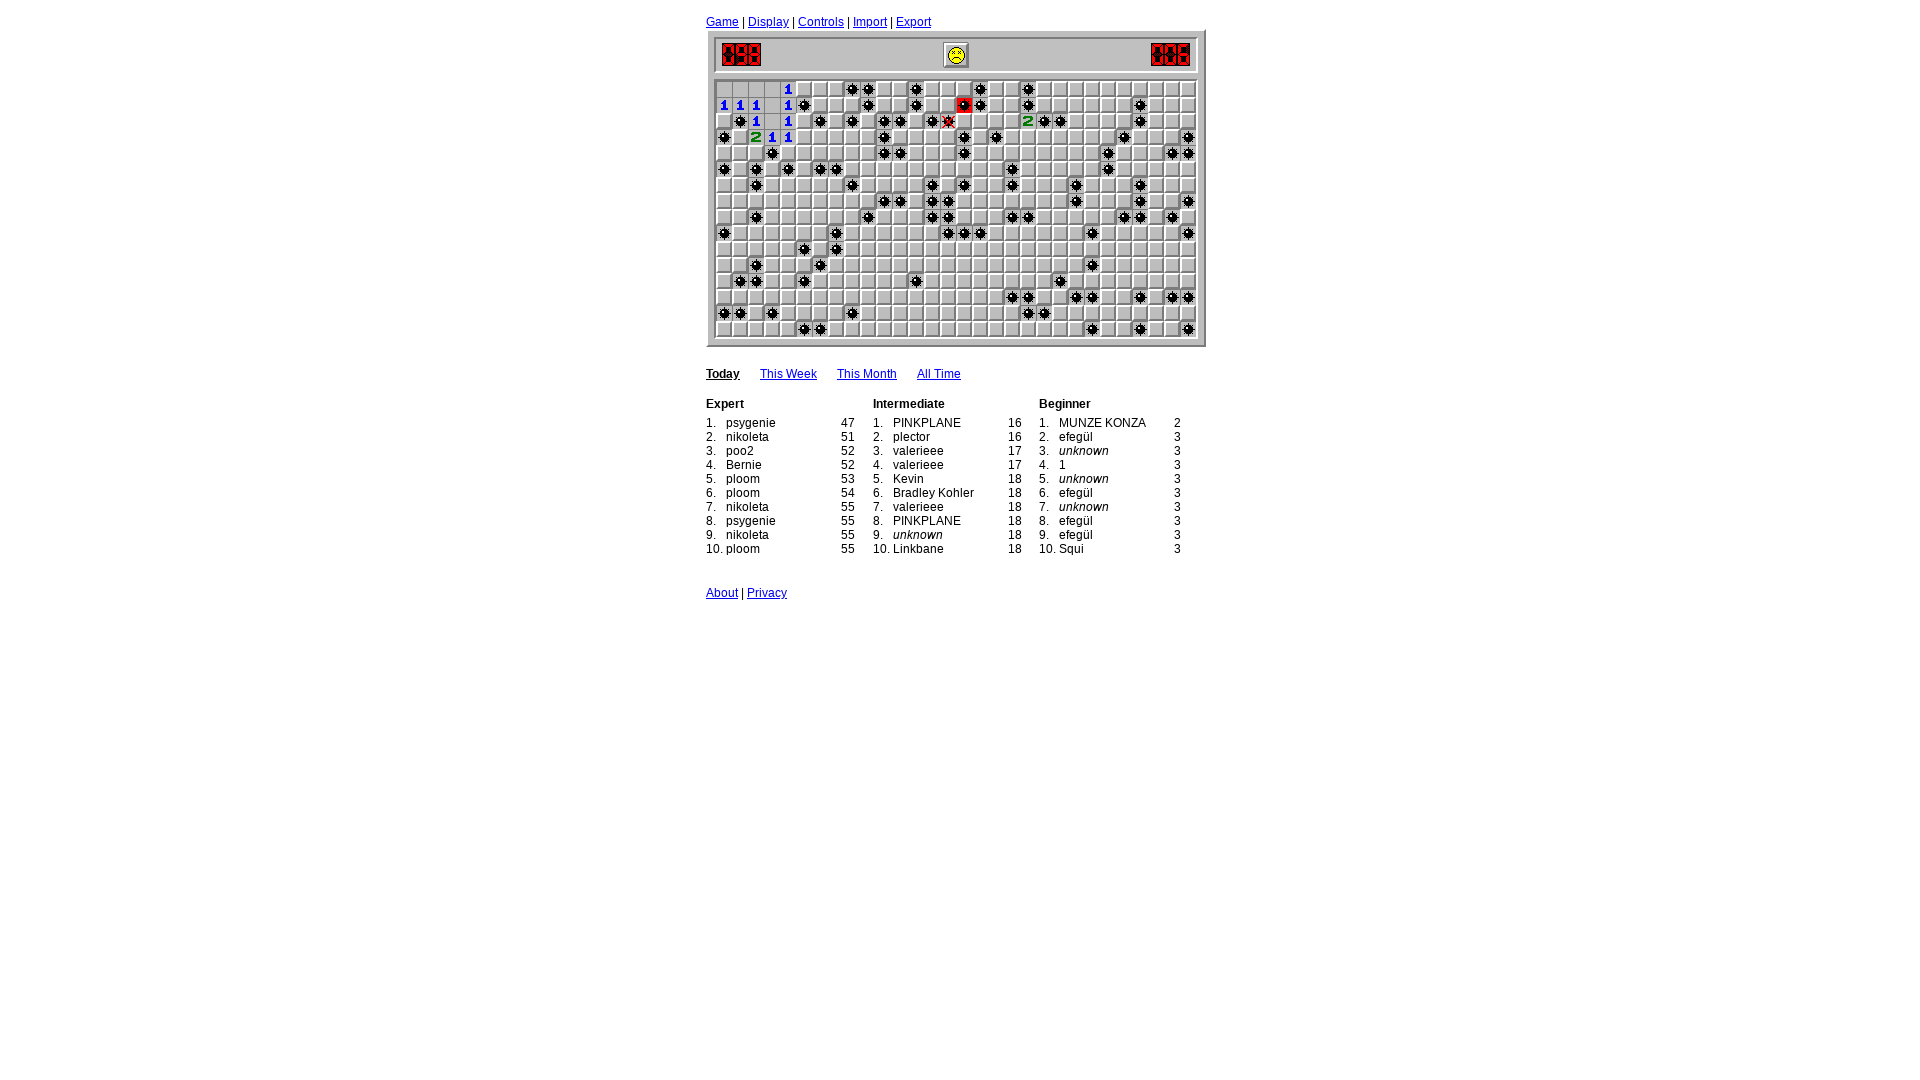

Analyzed board: identified 0 flagged cells and 0 safe cells to click
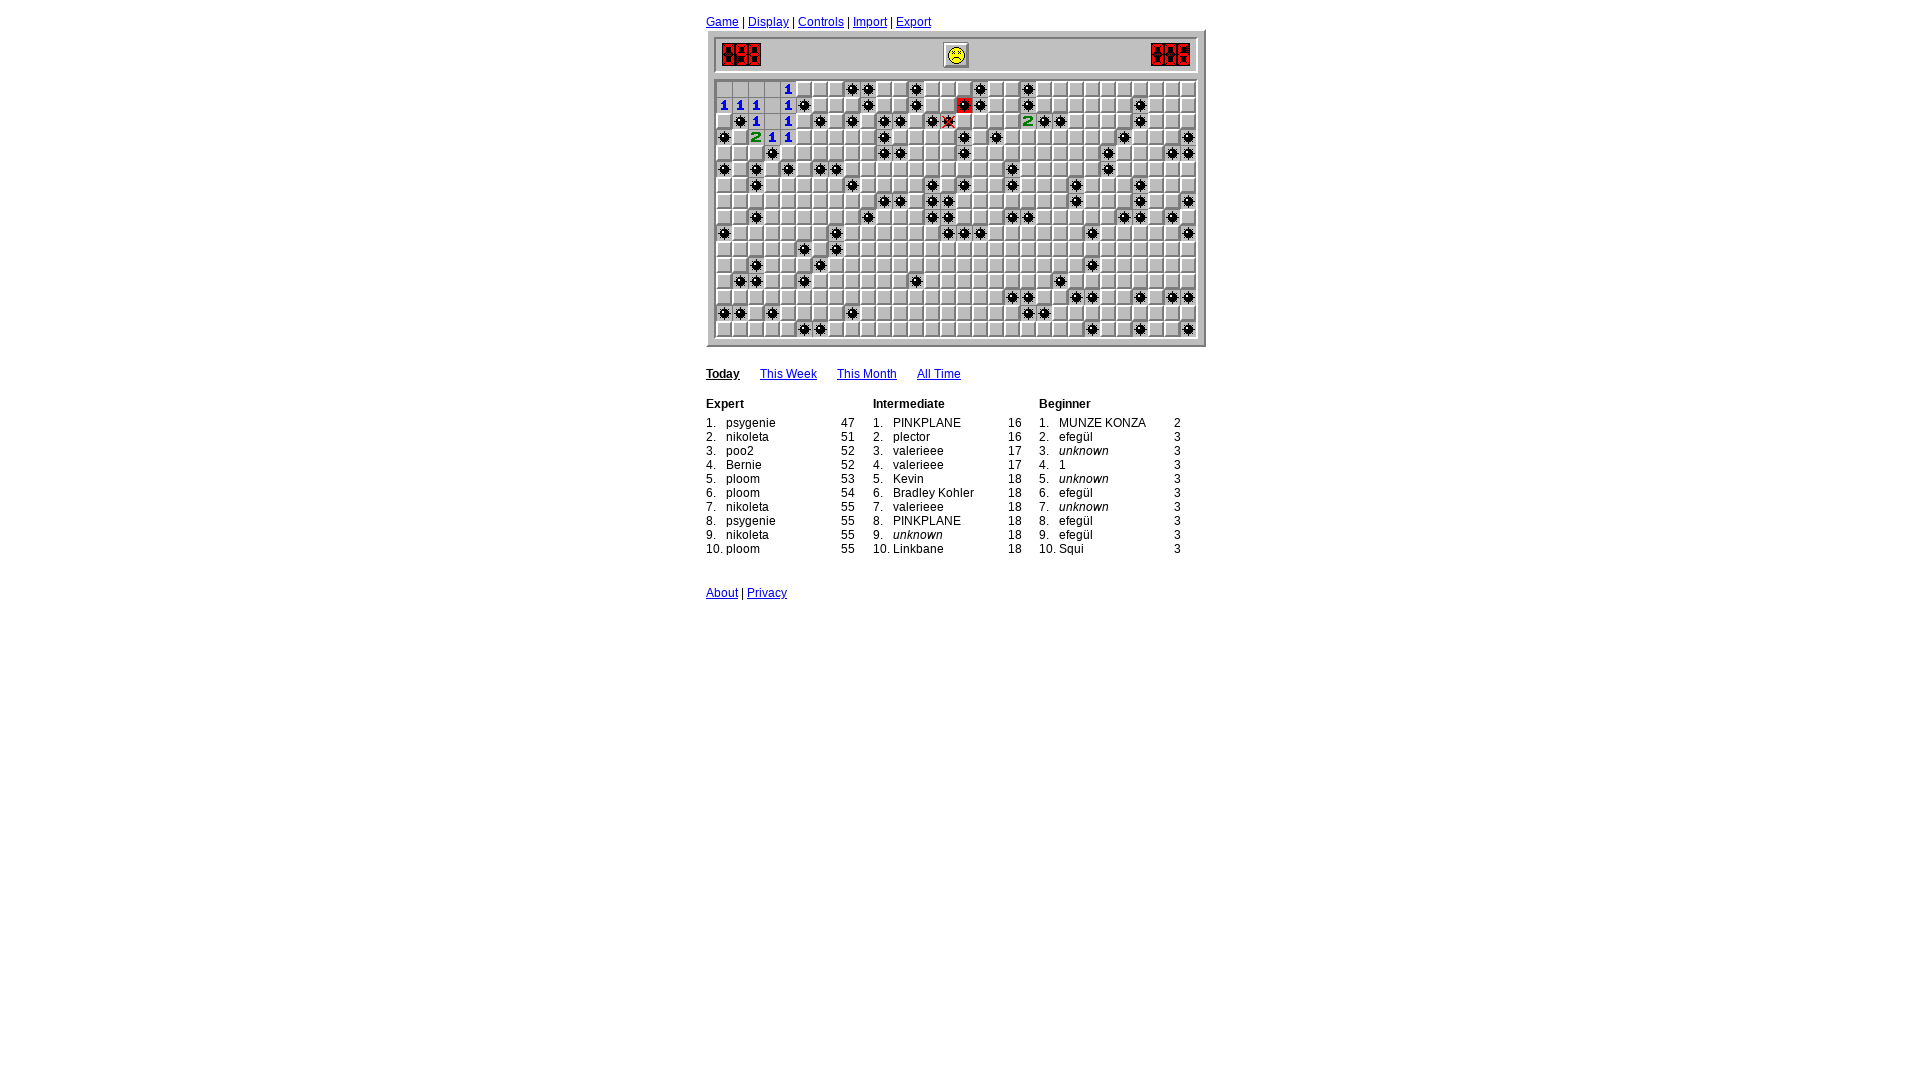

Game loop iteration 94: waited 400ms
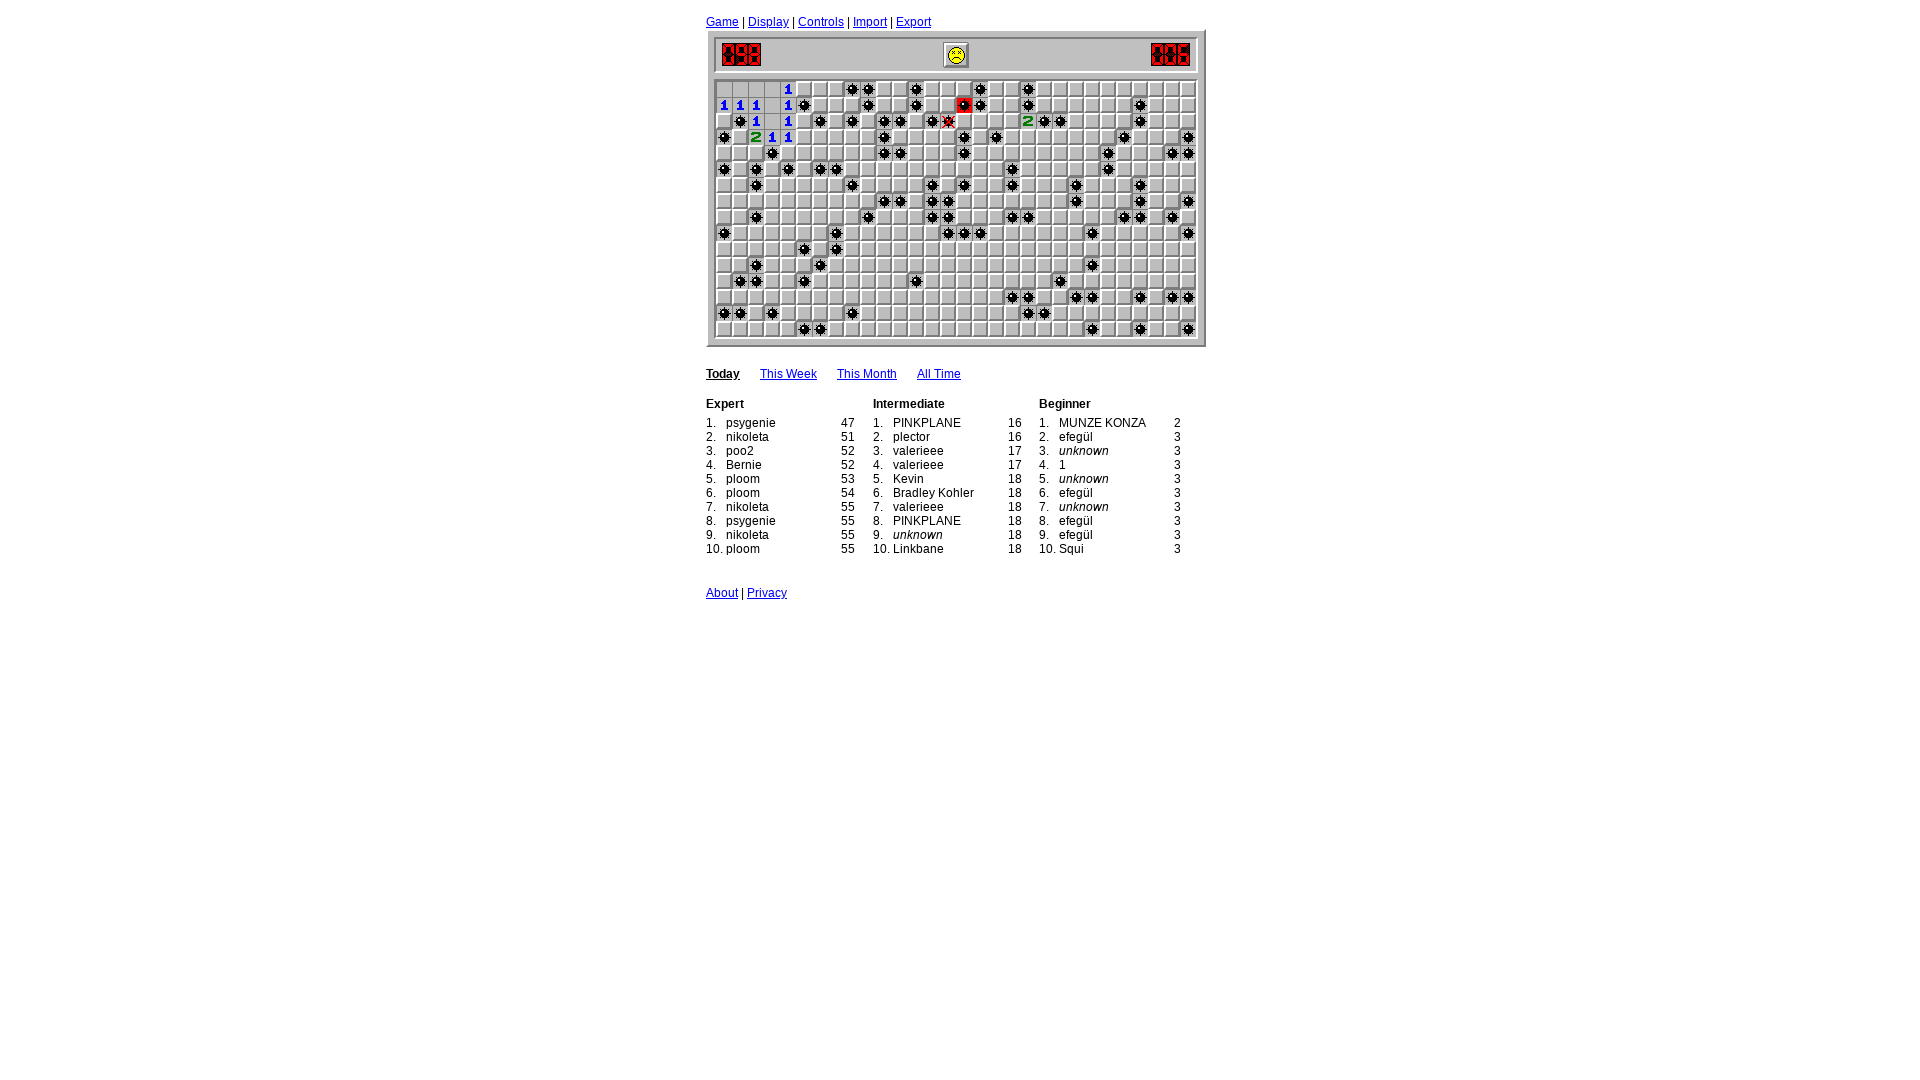

Read board state for cells with numbers 0-8 (17 finished cells)
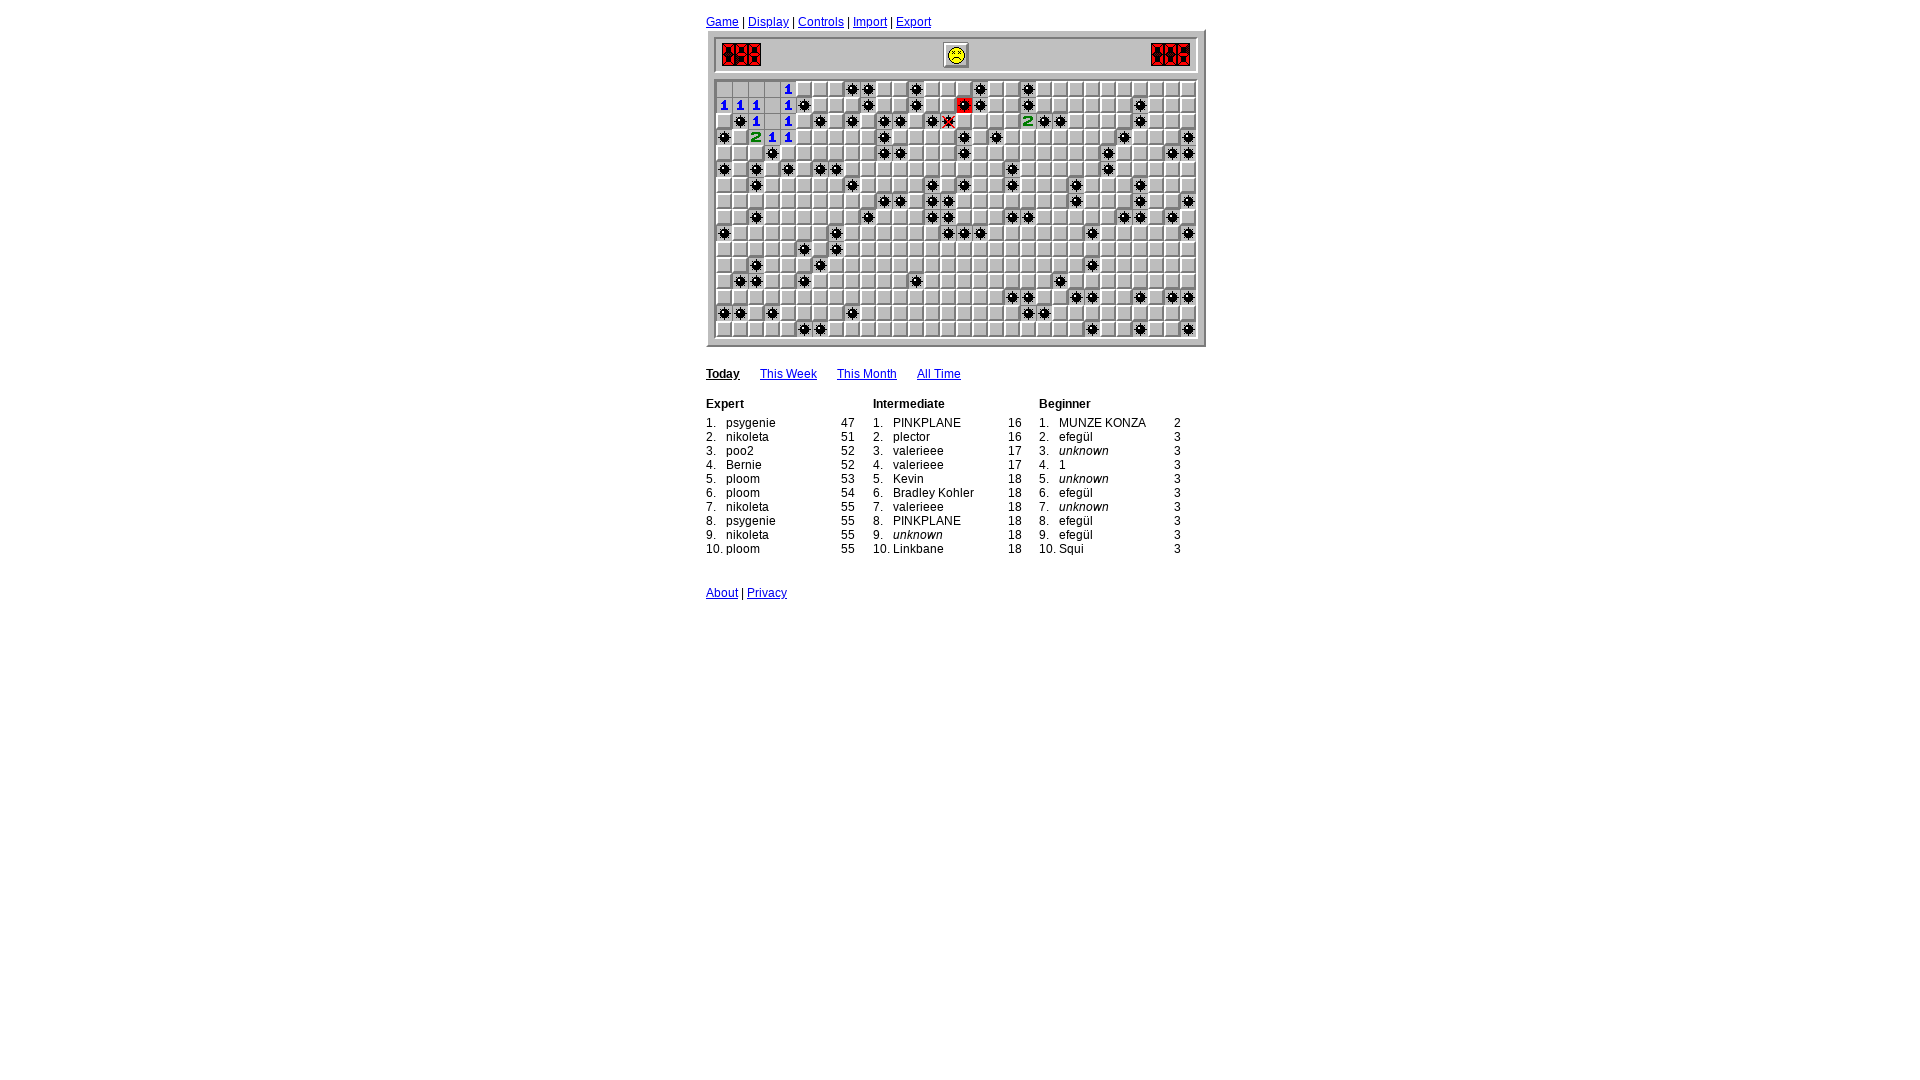

Analyzed board: identified 0 flagged cells and 0 safe cells to click
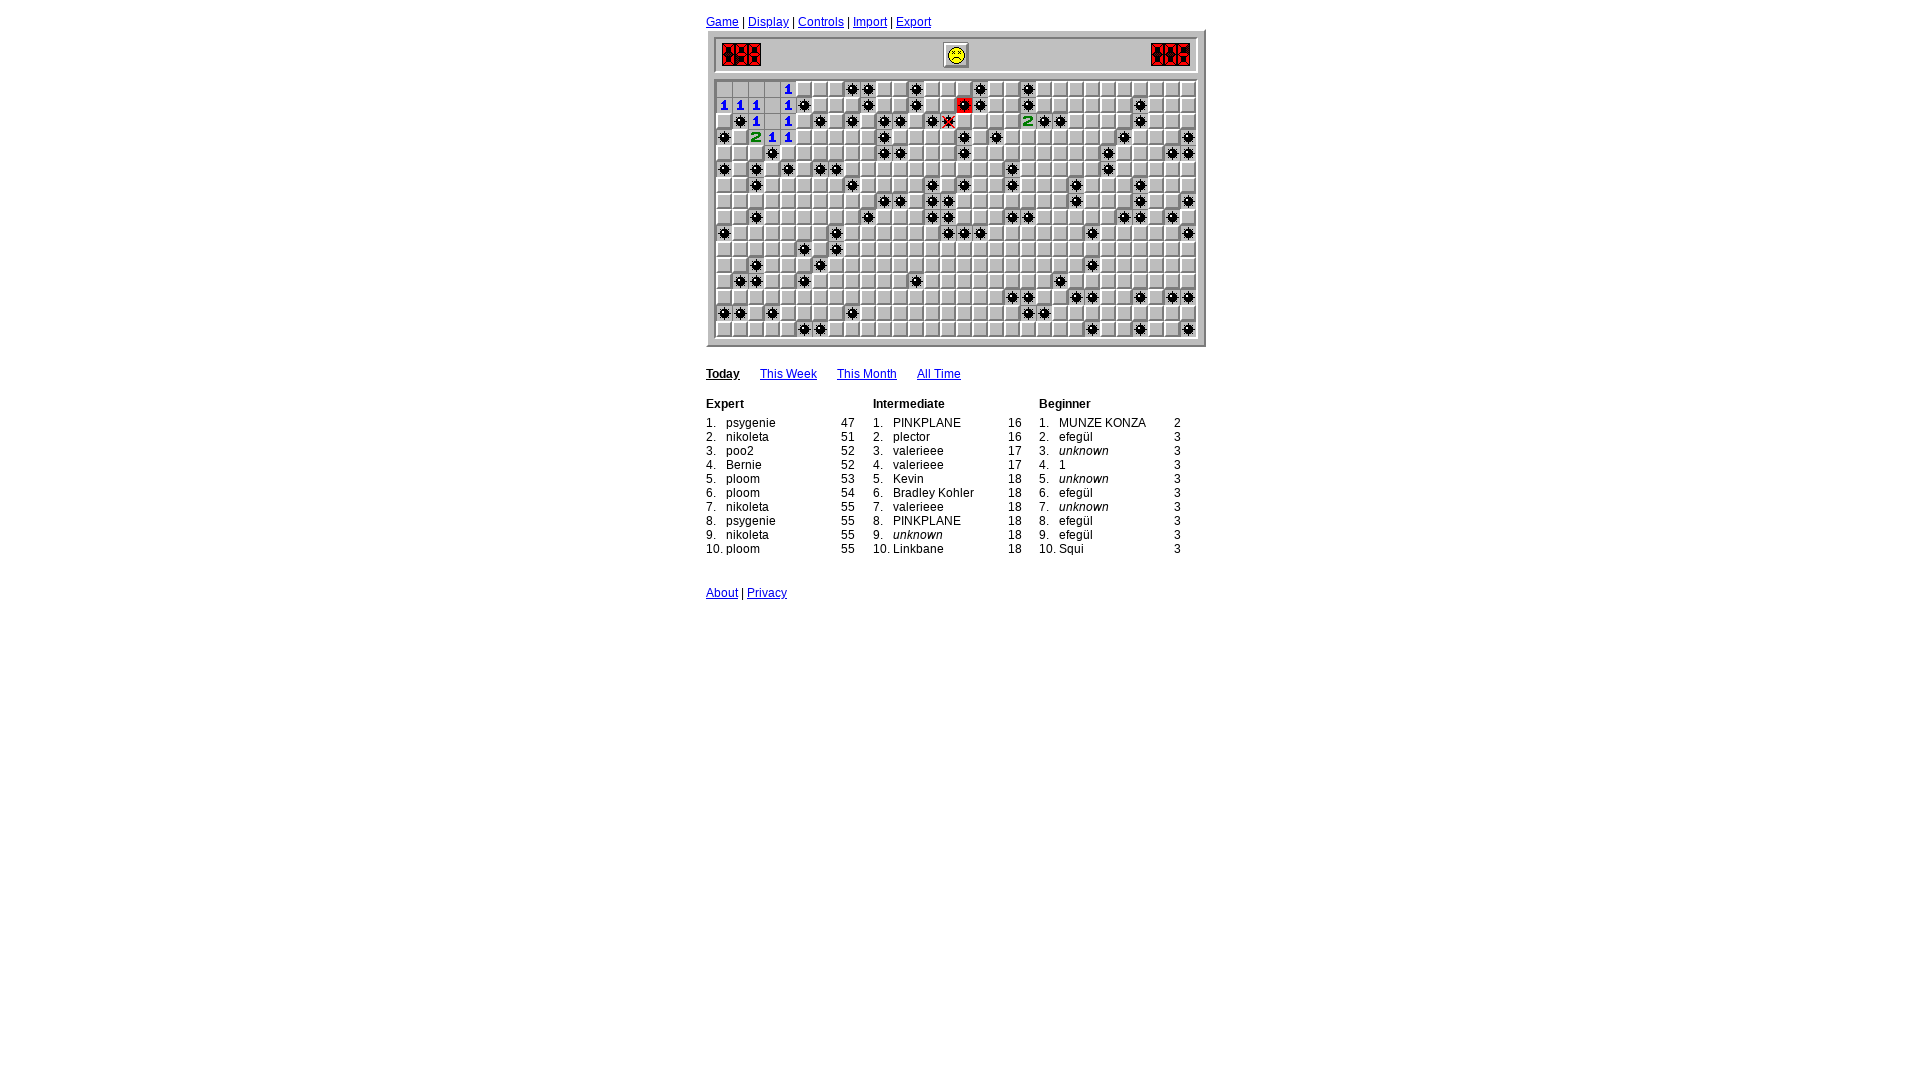

Game loop iteration 95: waited 400ms
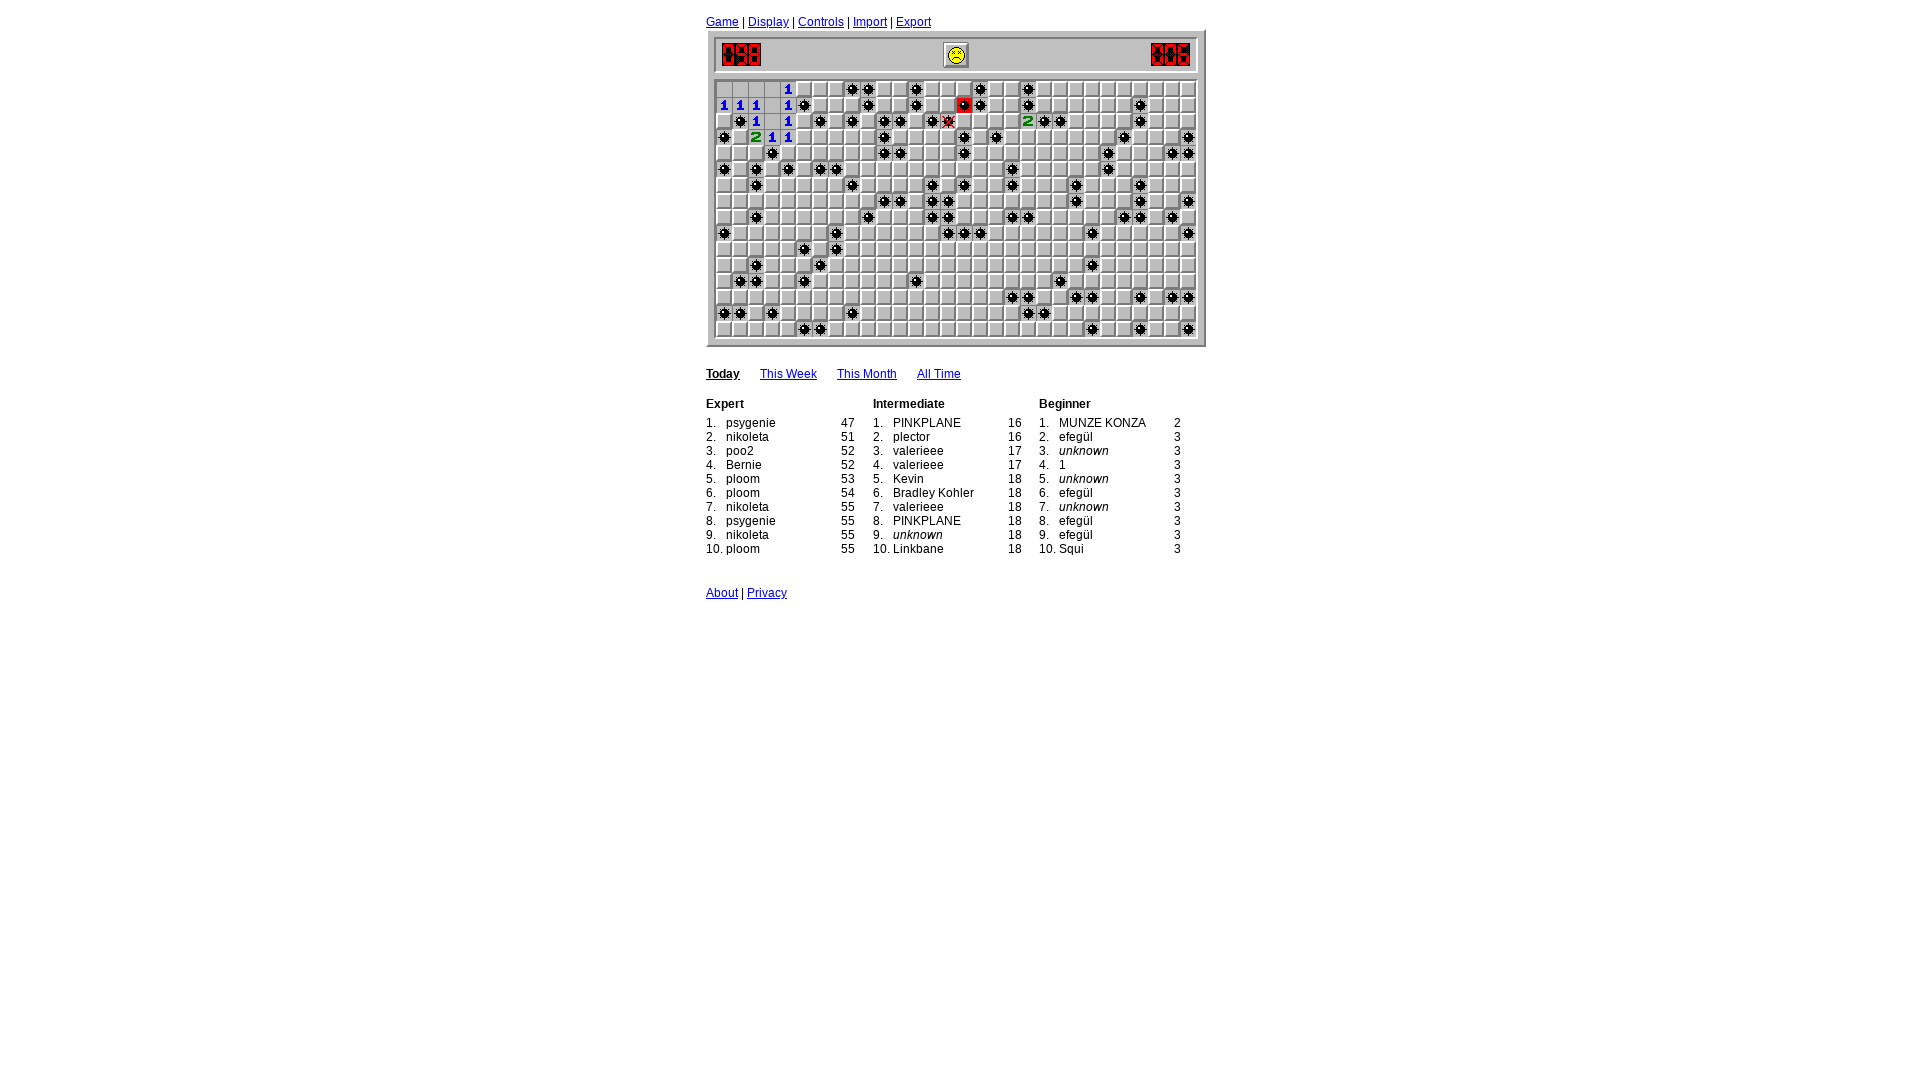

Read board state for cells with numbers 0-8 (17 finished cells)
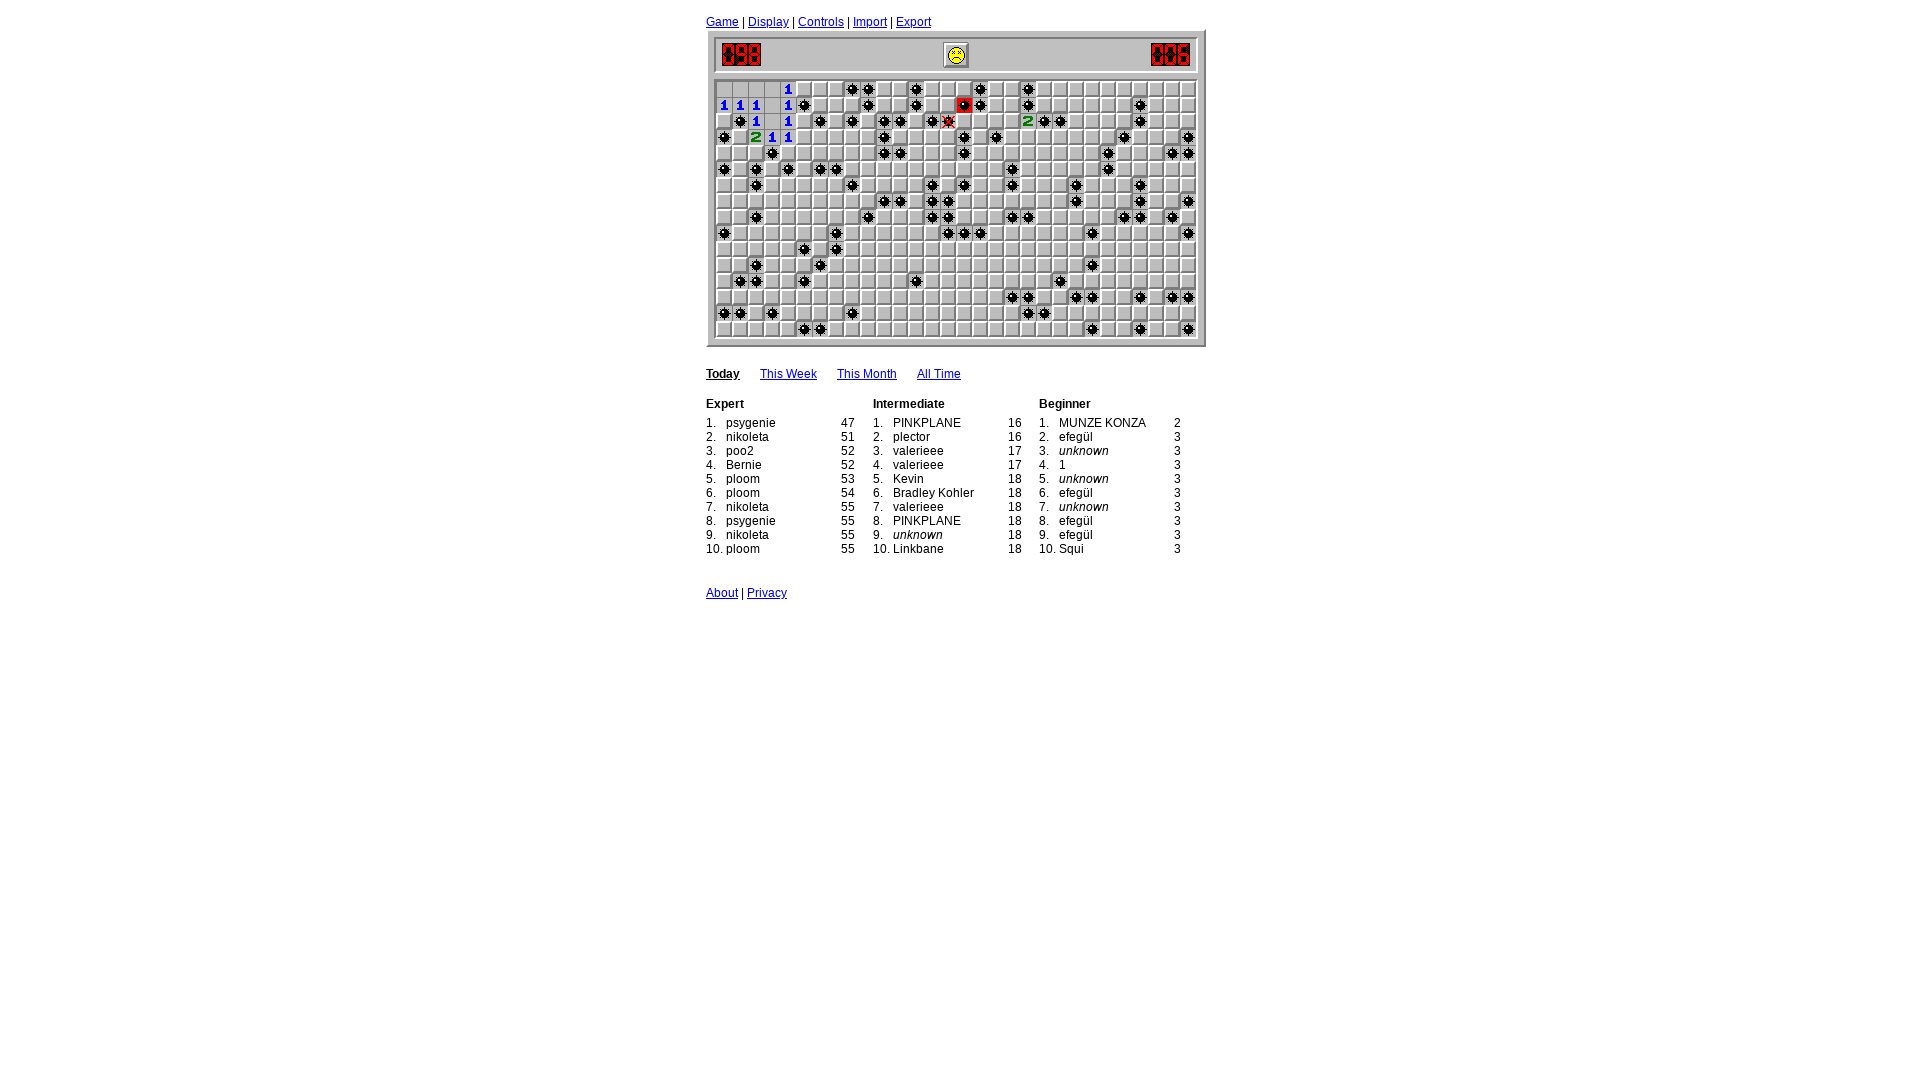

Analyzed board: identified 0 flagged cells and 0 safe cells to click
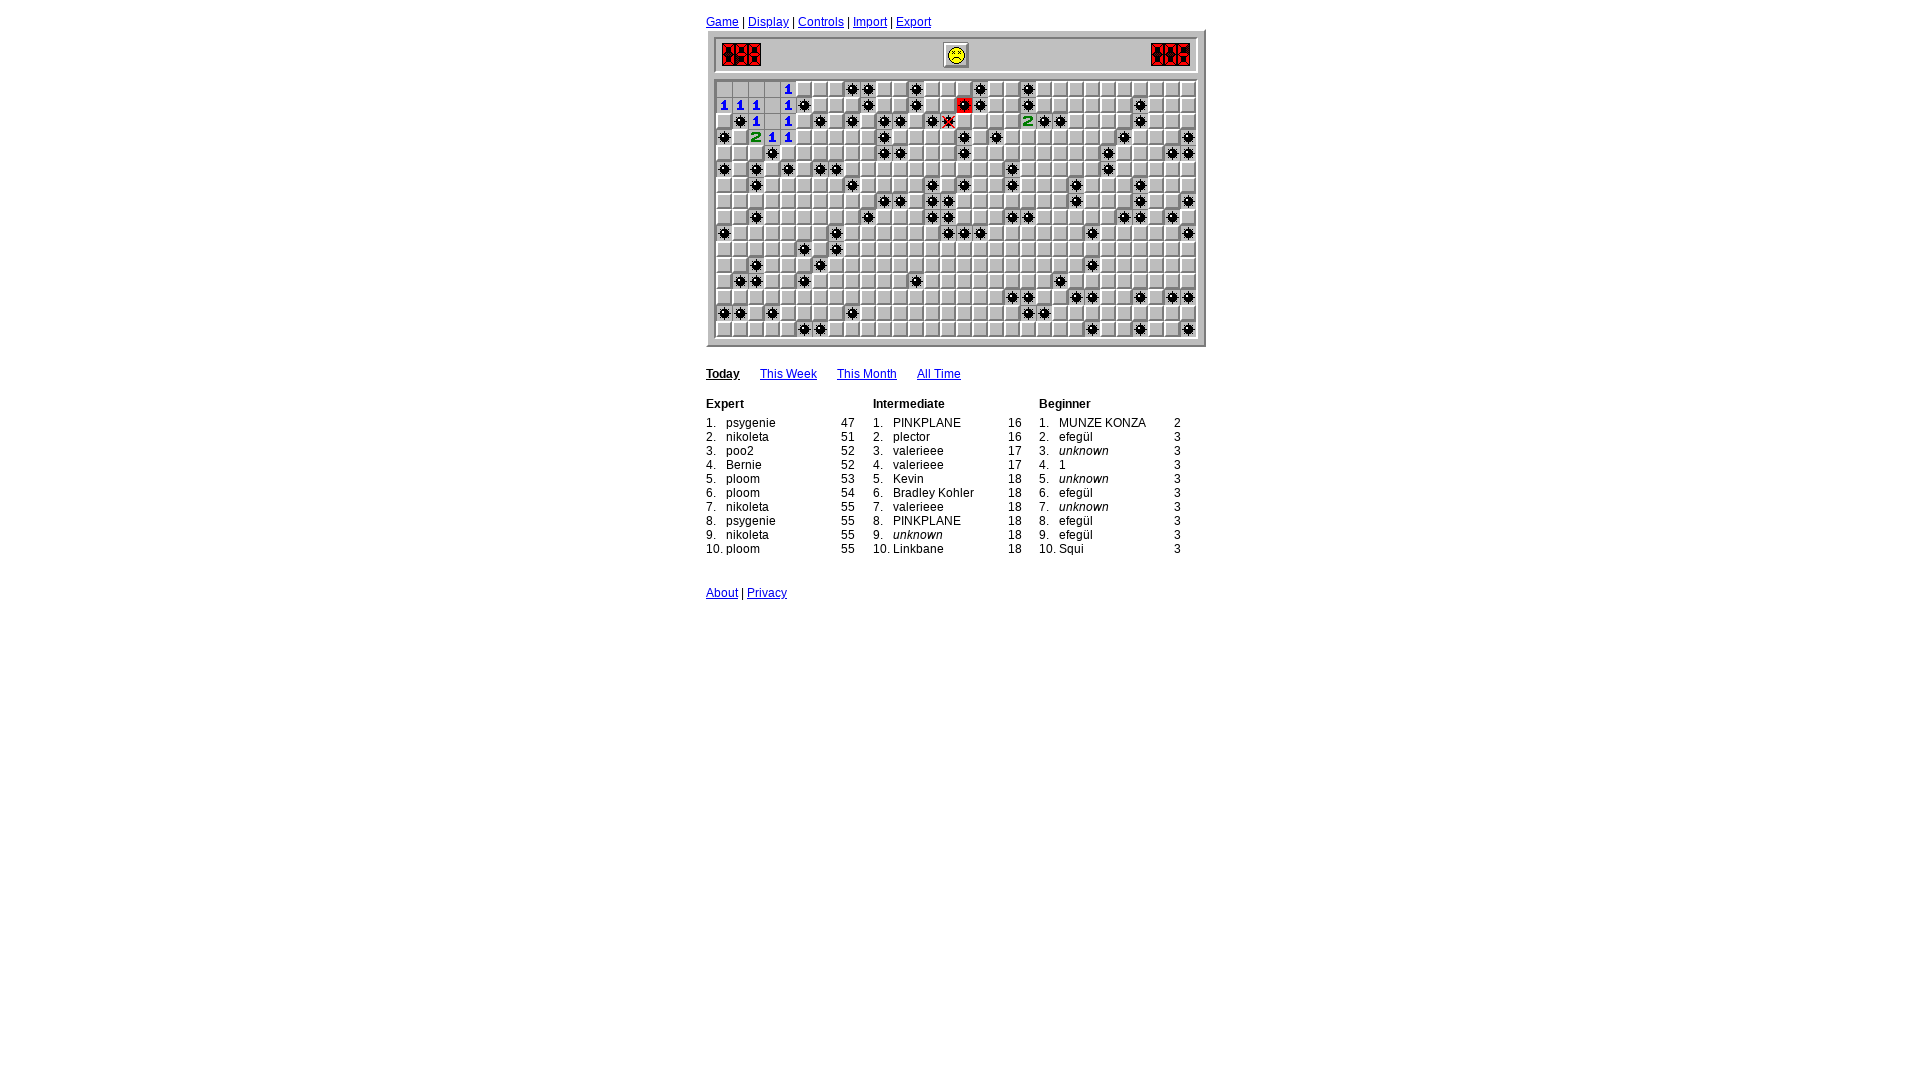

Game loop iteration 96: waited 400ms
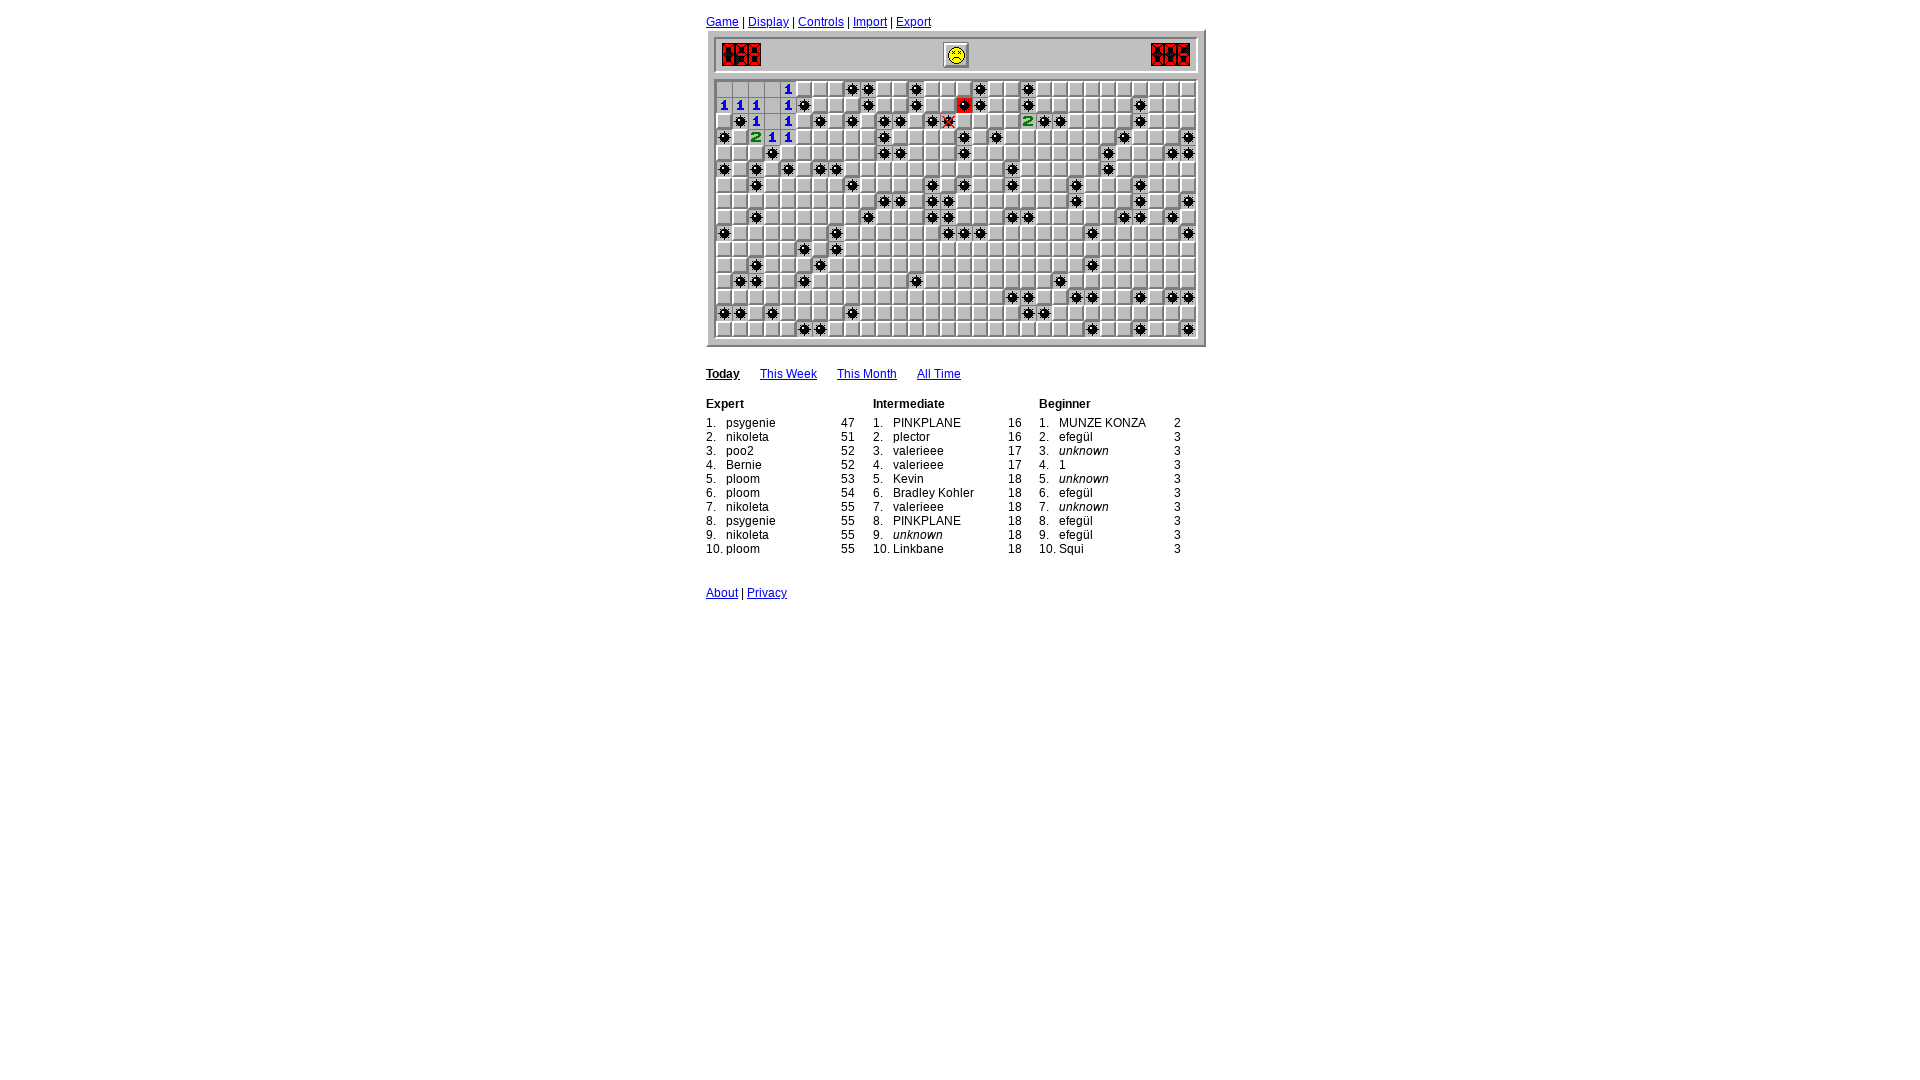

Read board state for cells with numbers 0-8 (17 finished cells)
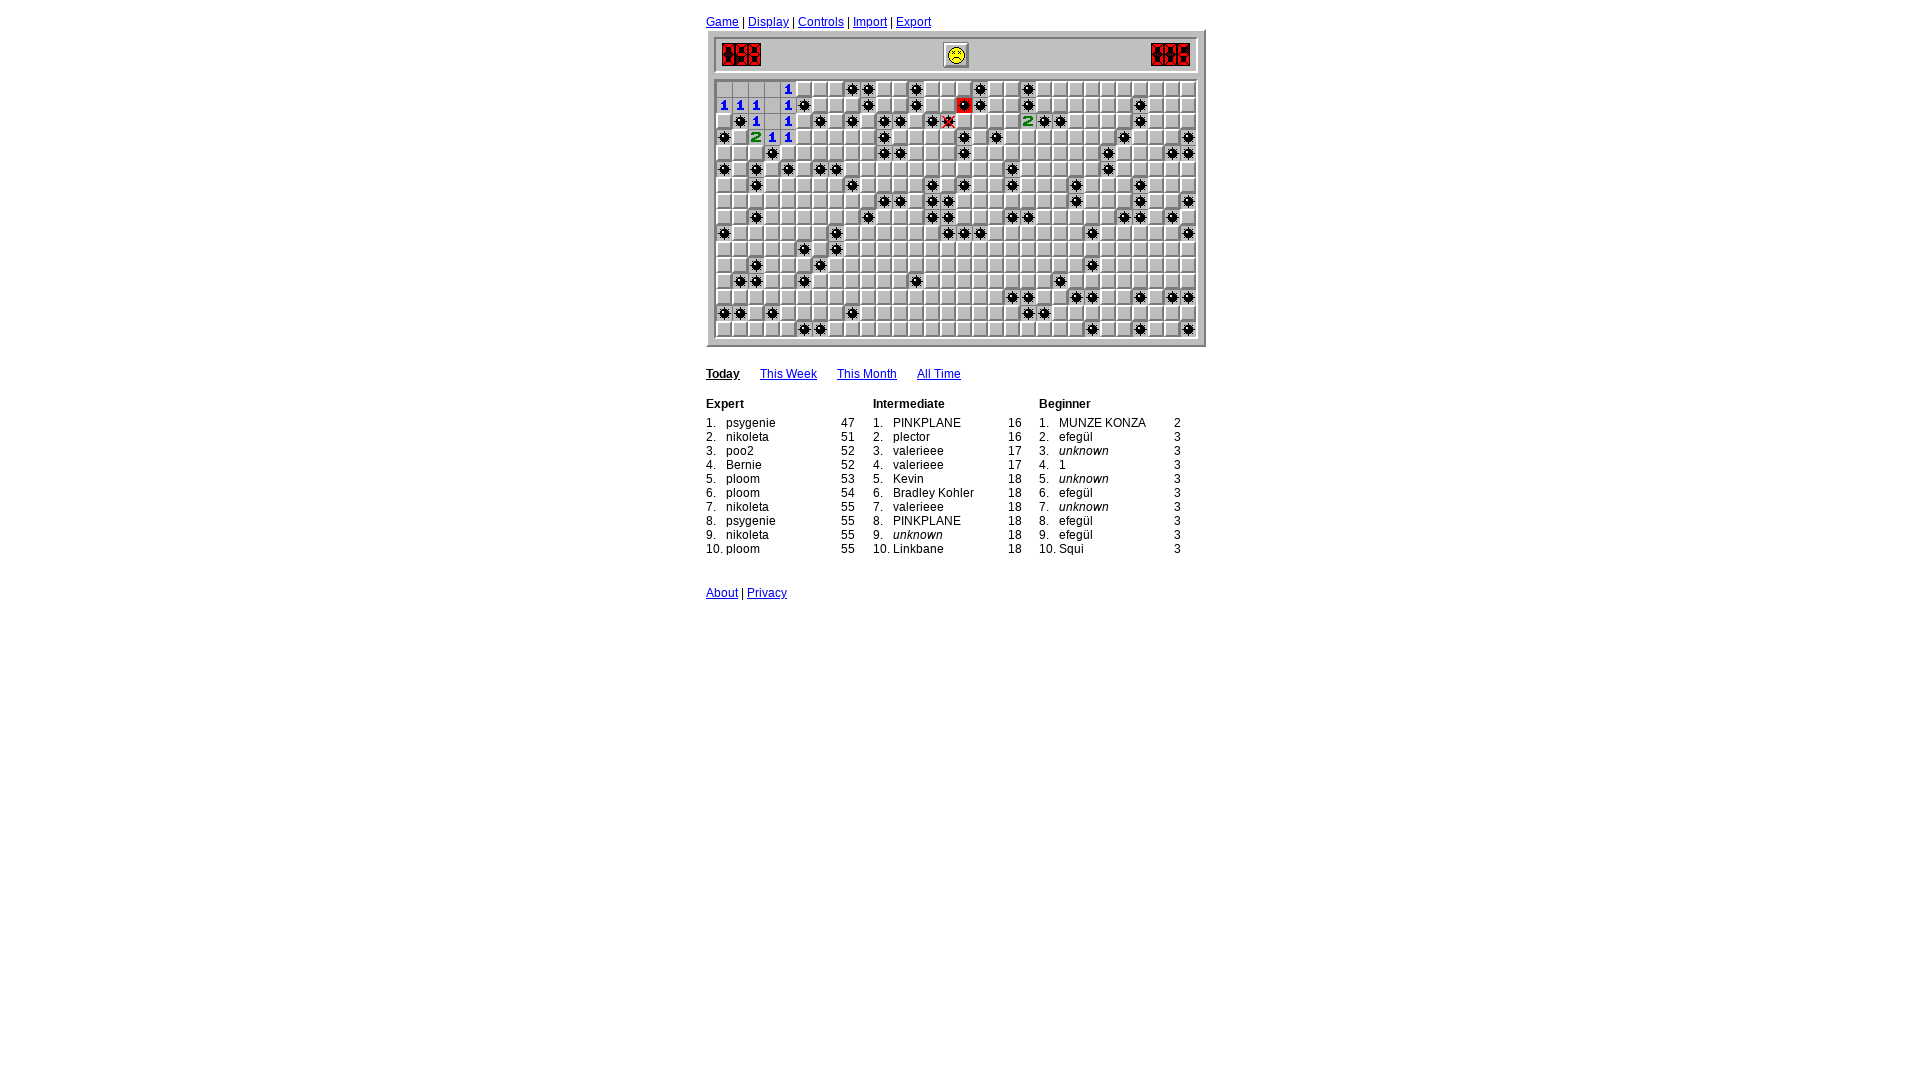

Analyzed board: identified 0 flagged cells and 0 safe cells to click
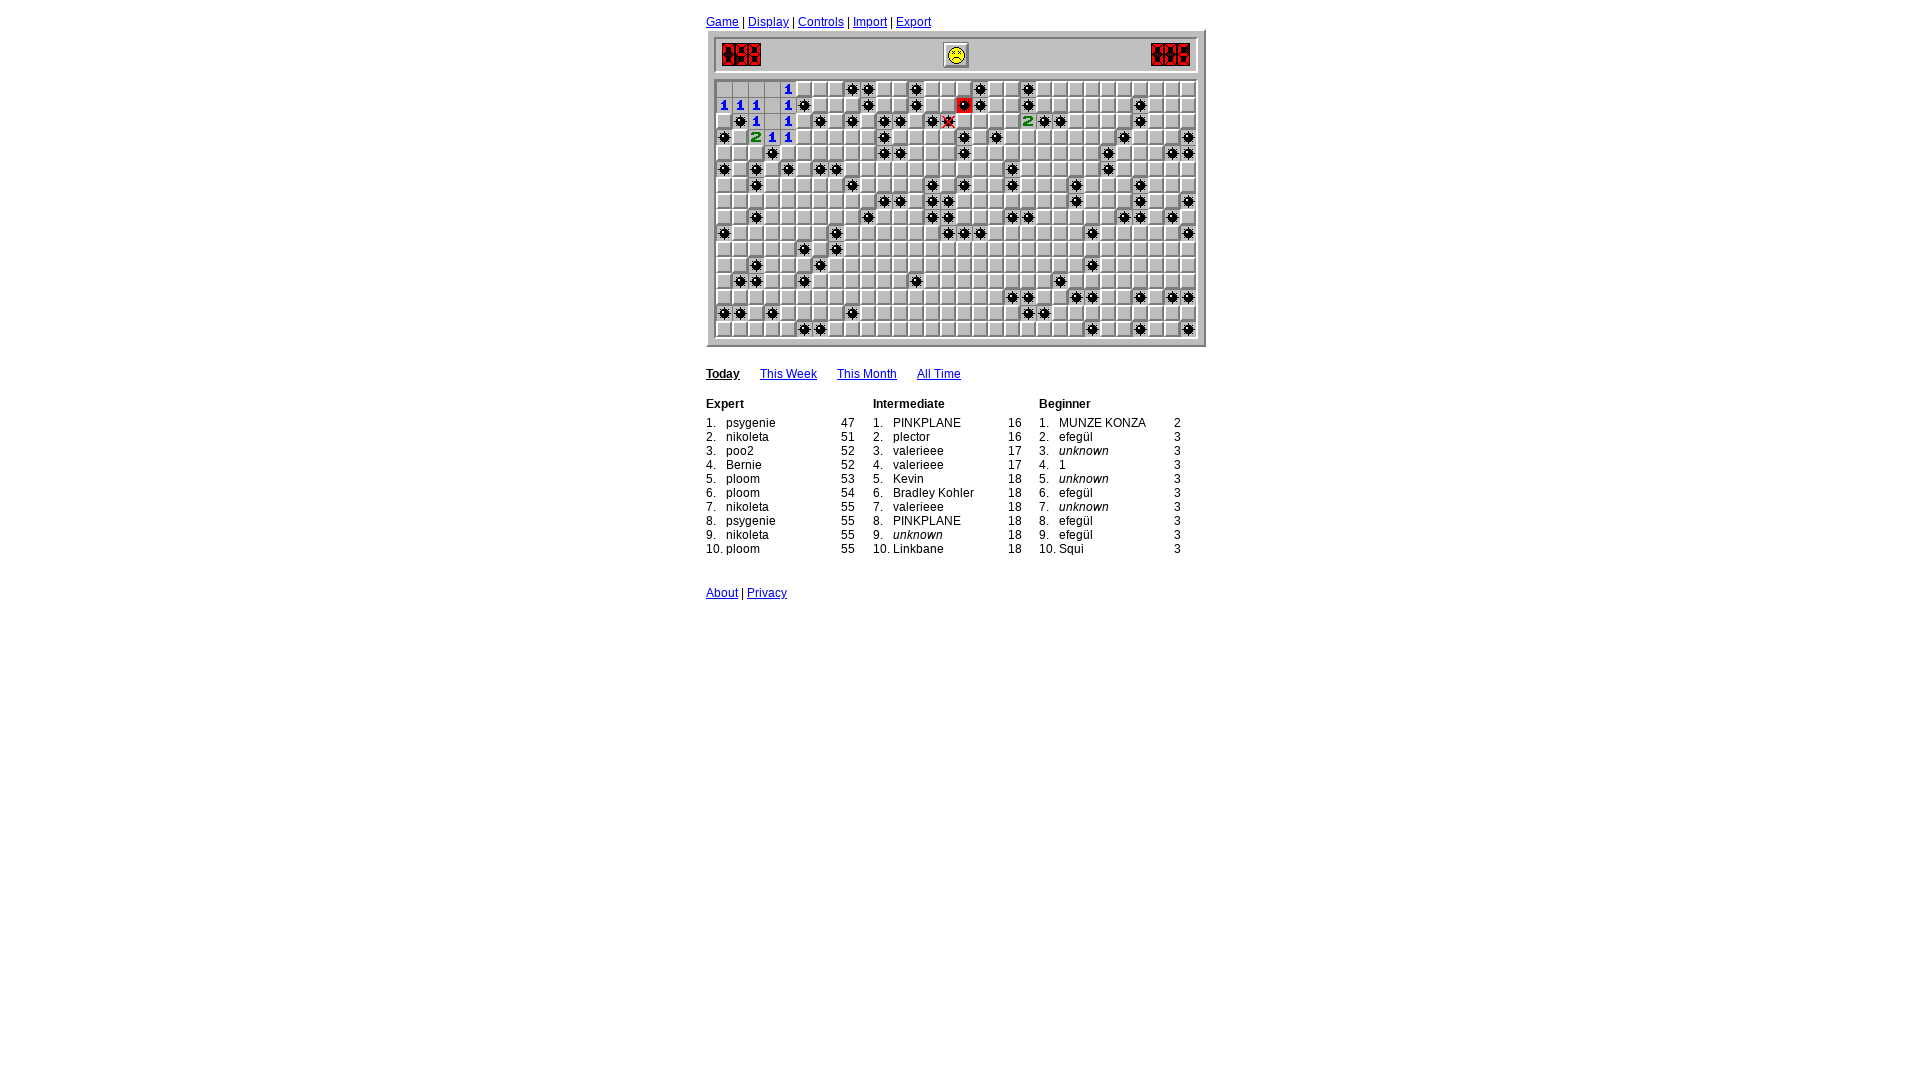

Game loop iteration 97: waited 400ms
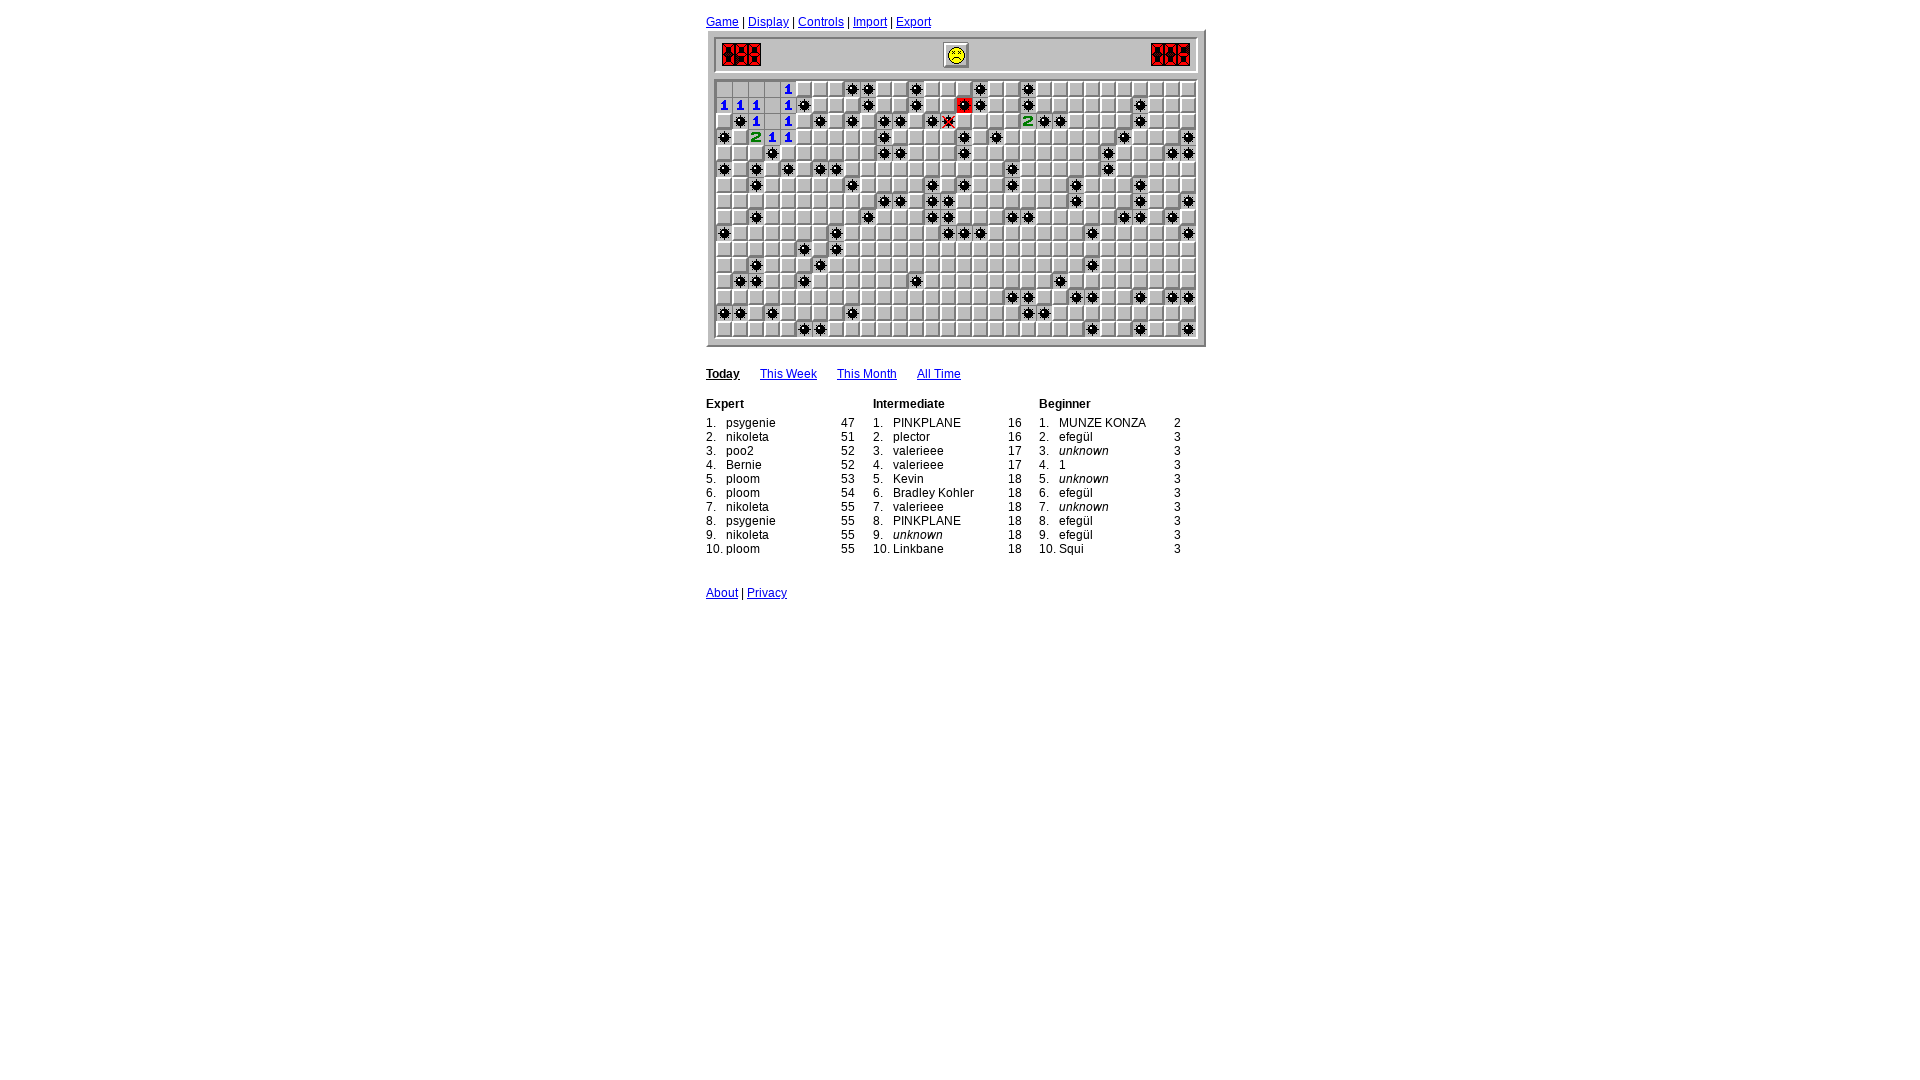

Read board state for cells with numbers 0-8 (17 finished cells)
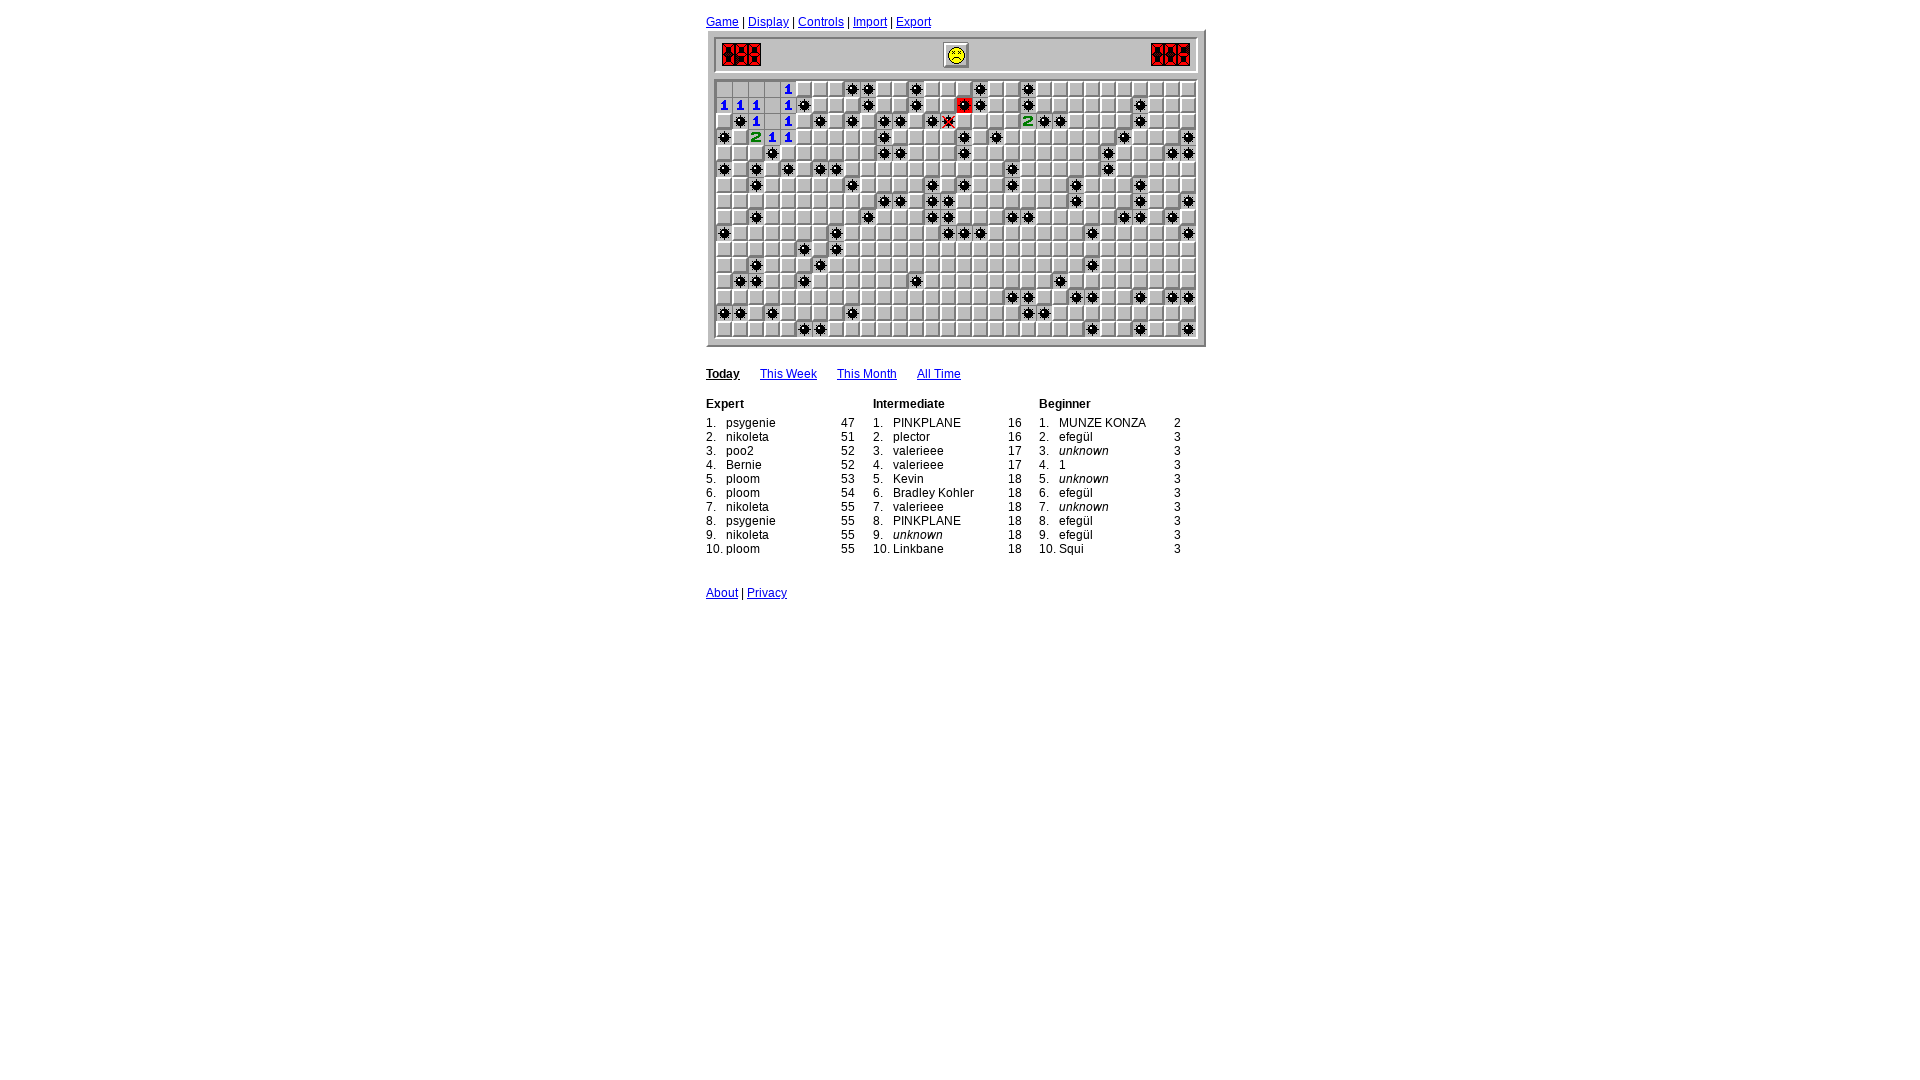

Analyzed board: identified 0 flagged cells and 0 safe cells to click
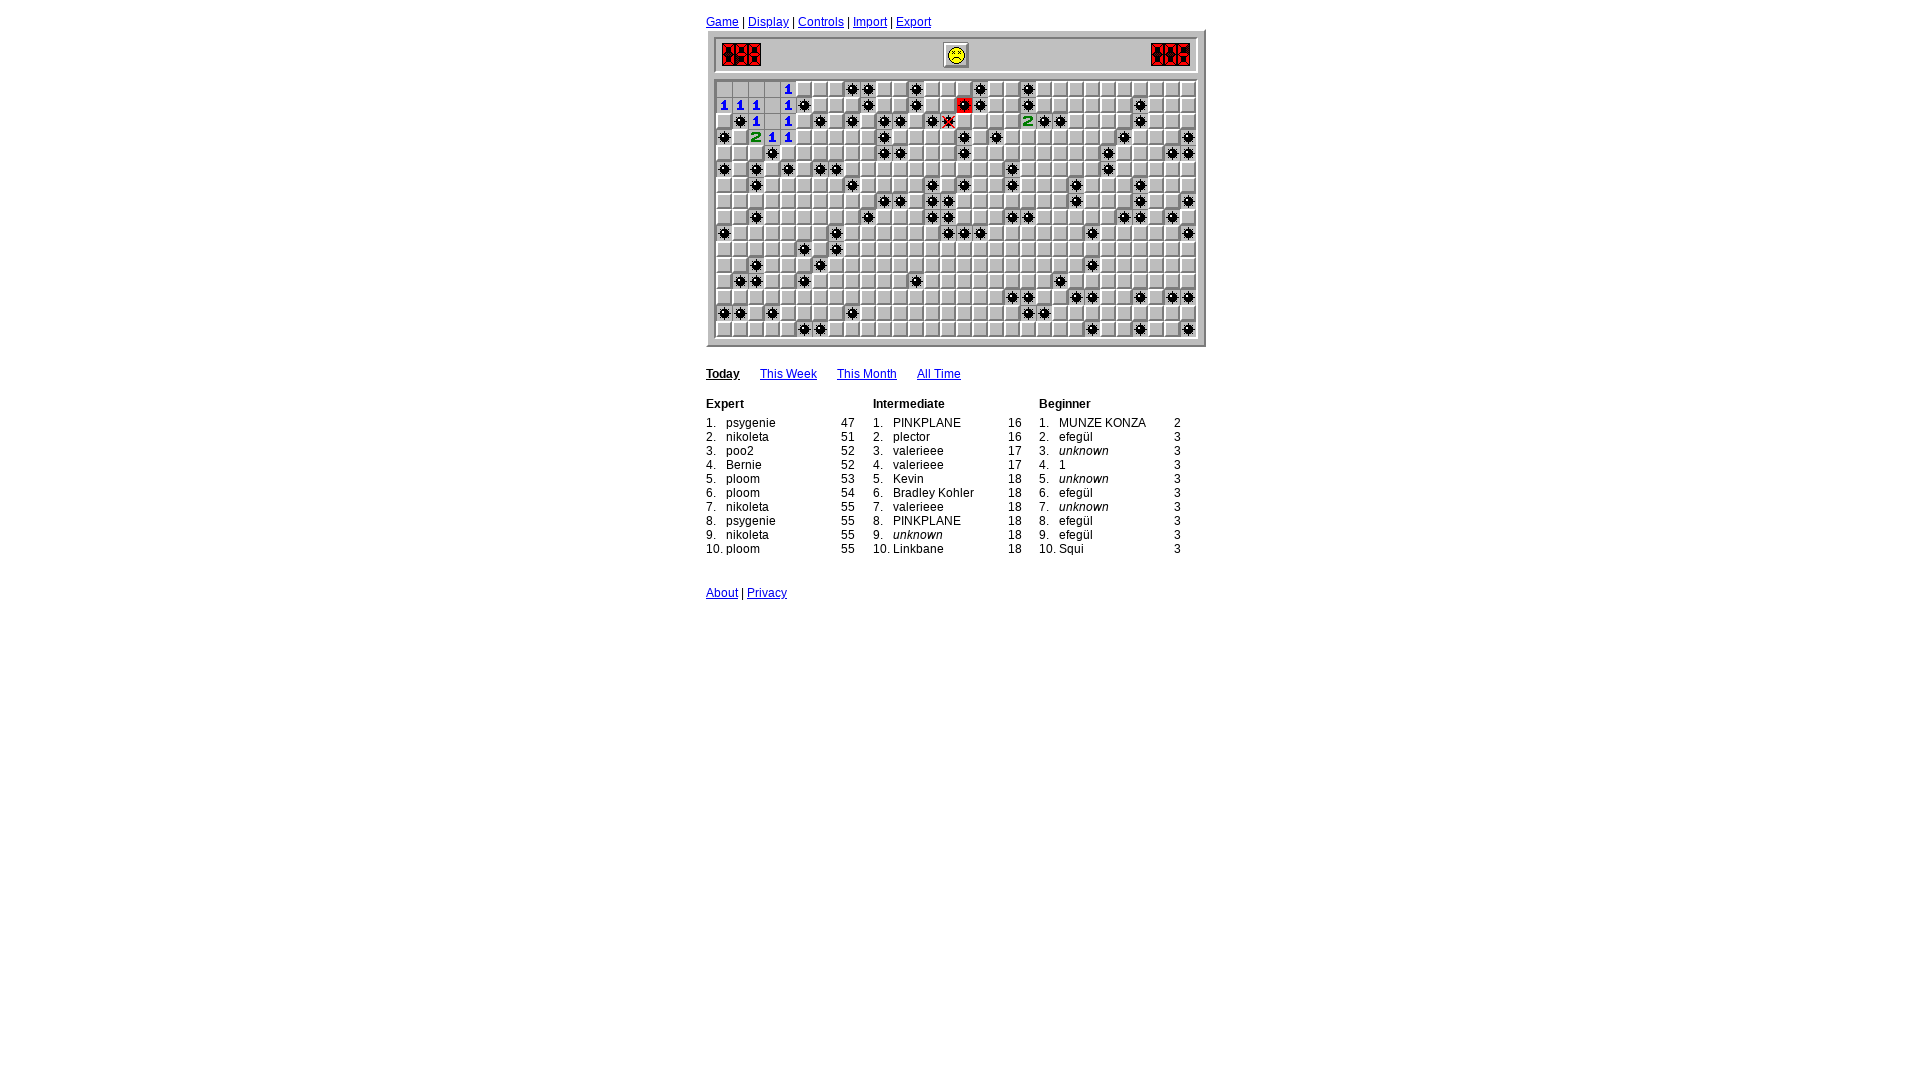

Game loop iteration 98: waited 400ms
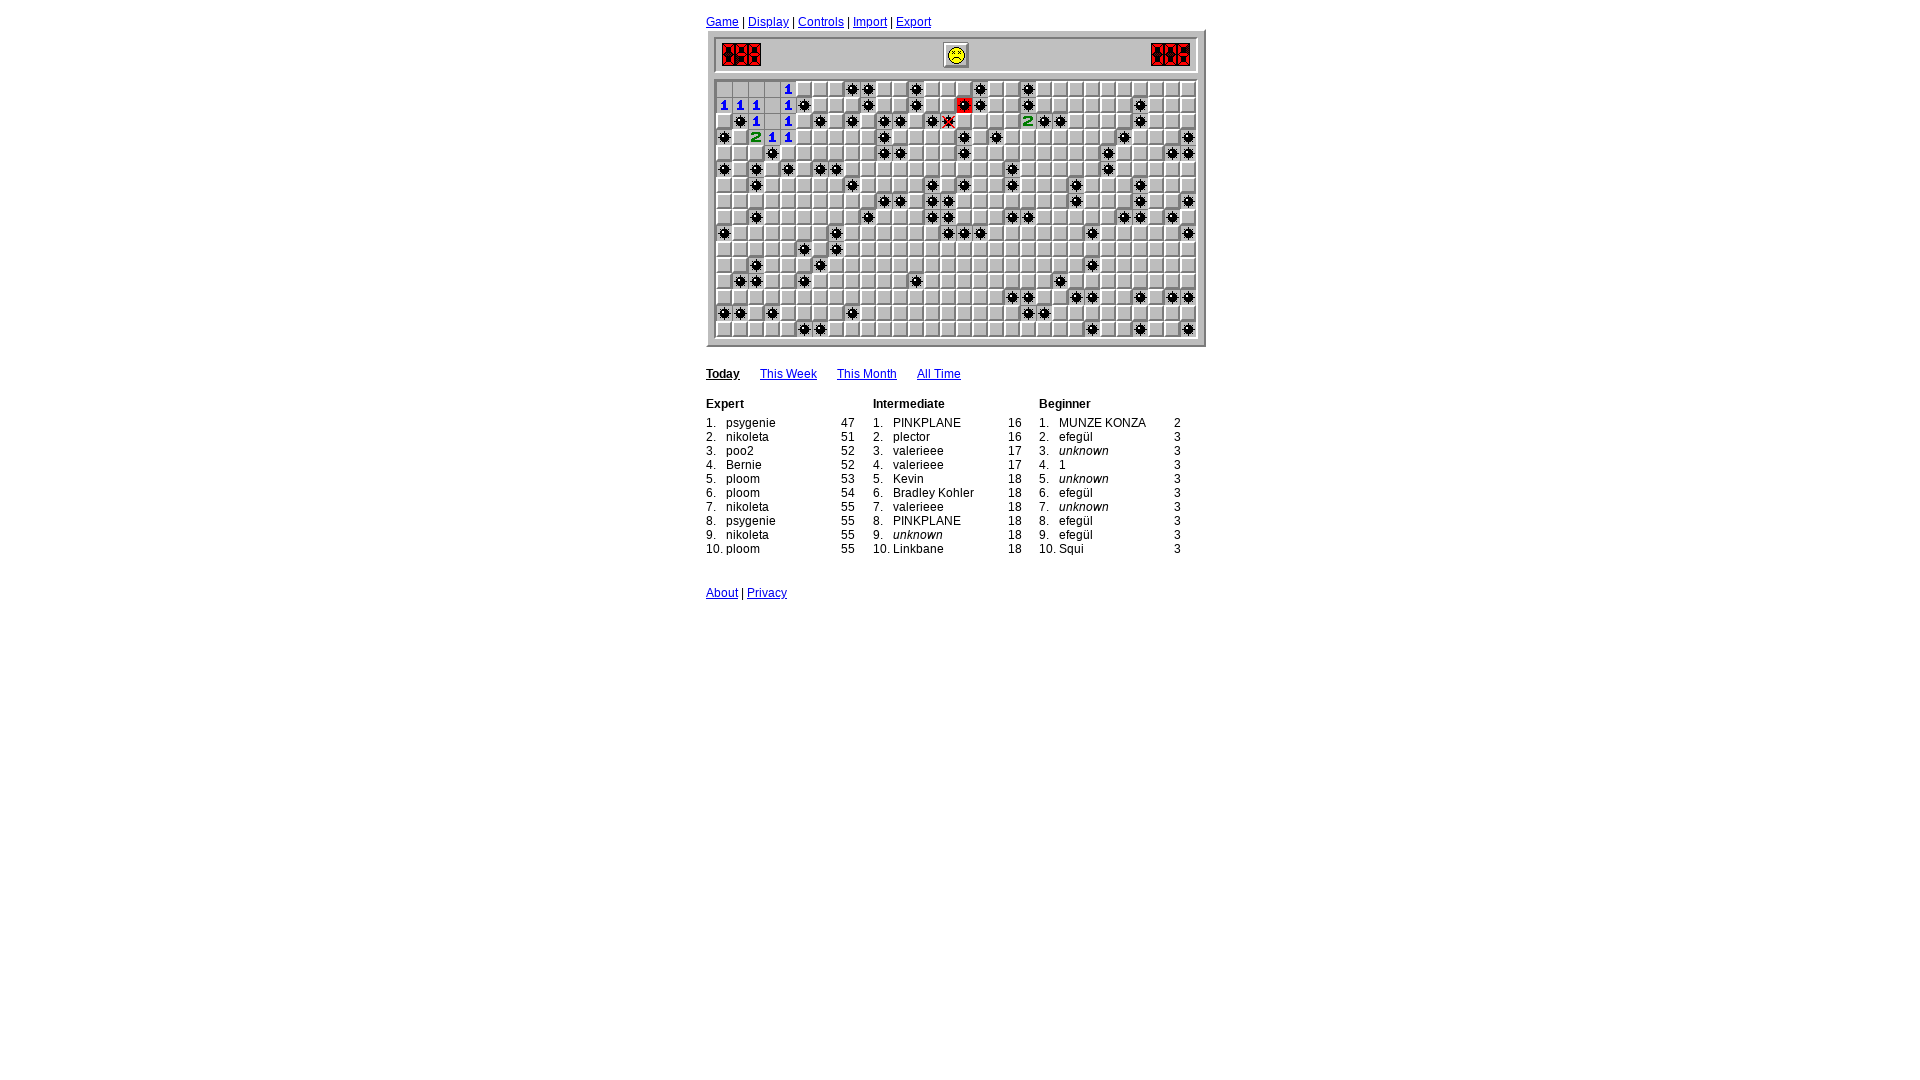

Read board state for cells with numbers 0-8 (17 finished cells)
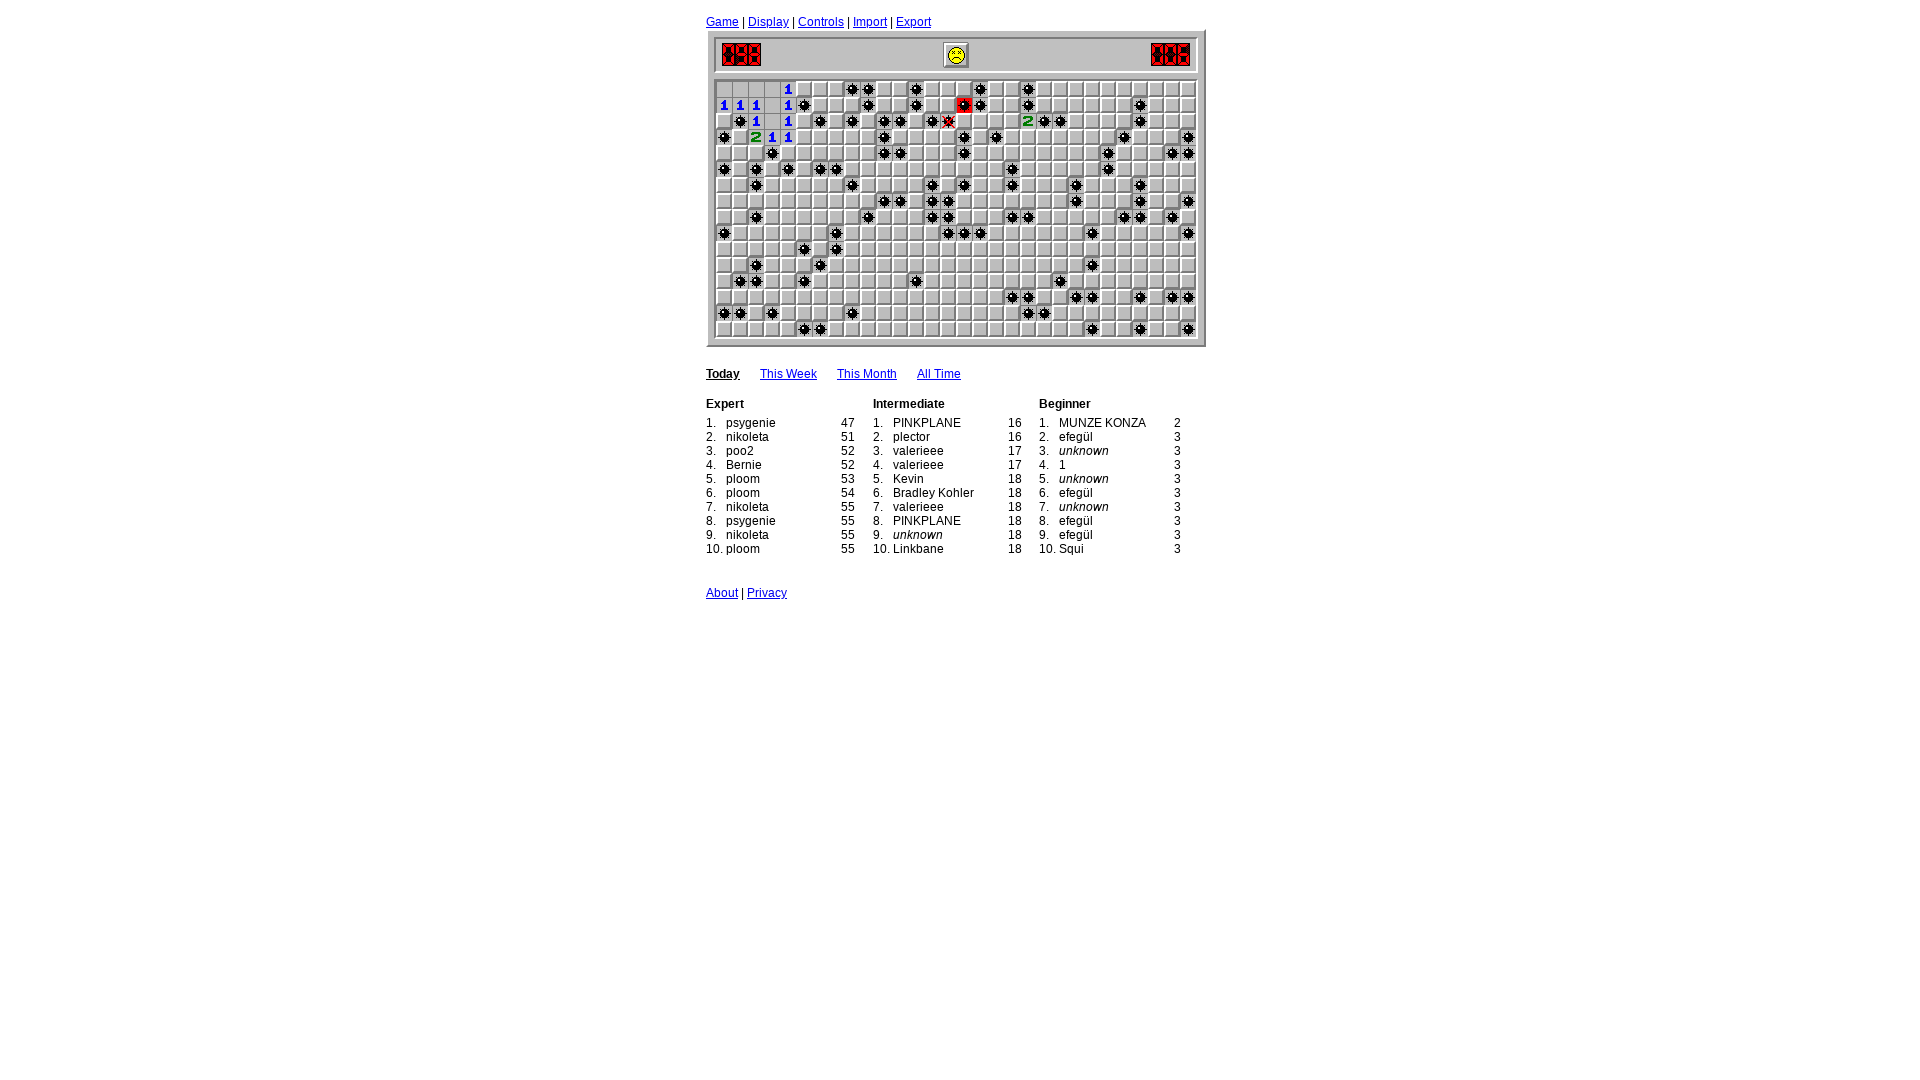

Analyzed board: identified 0 flagged cells and 0 safe cells to click
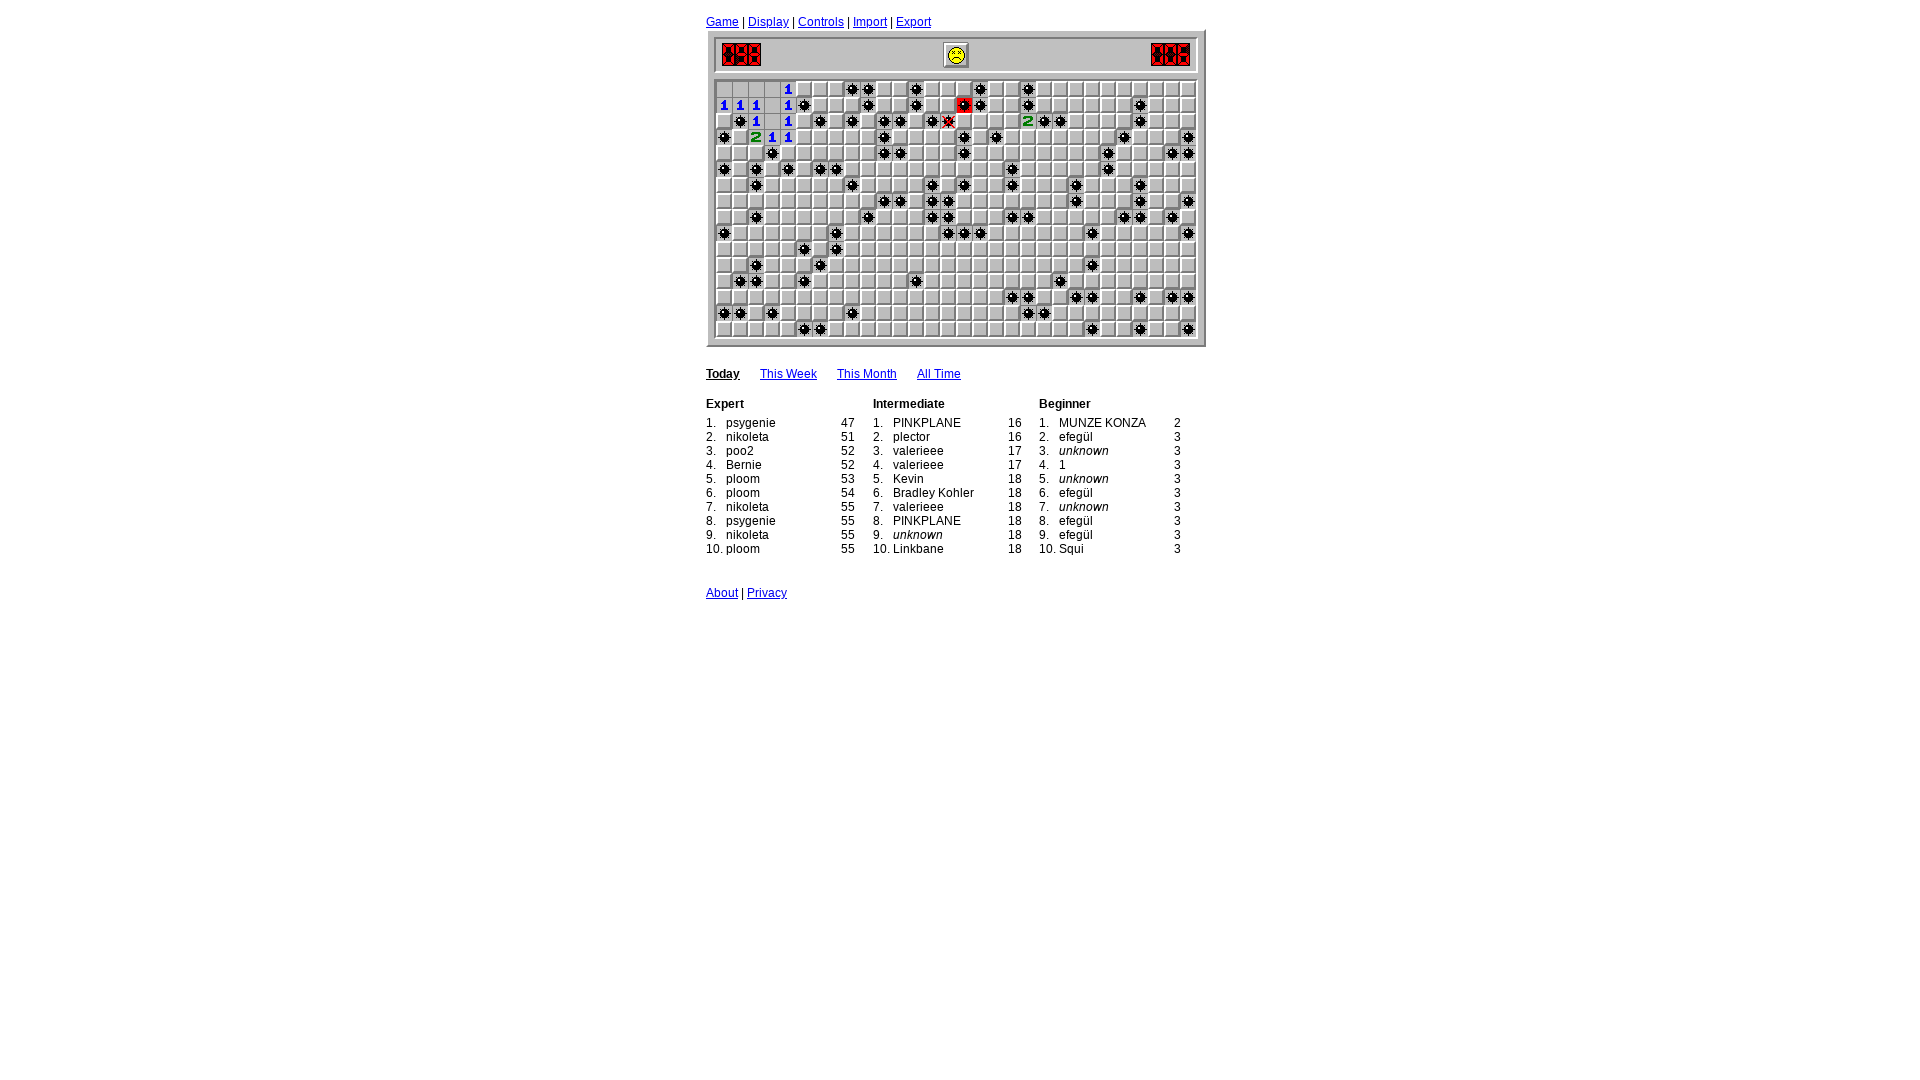

Game loop iteration 99: waited 400ms
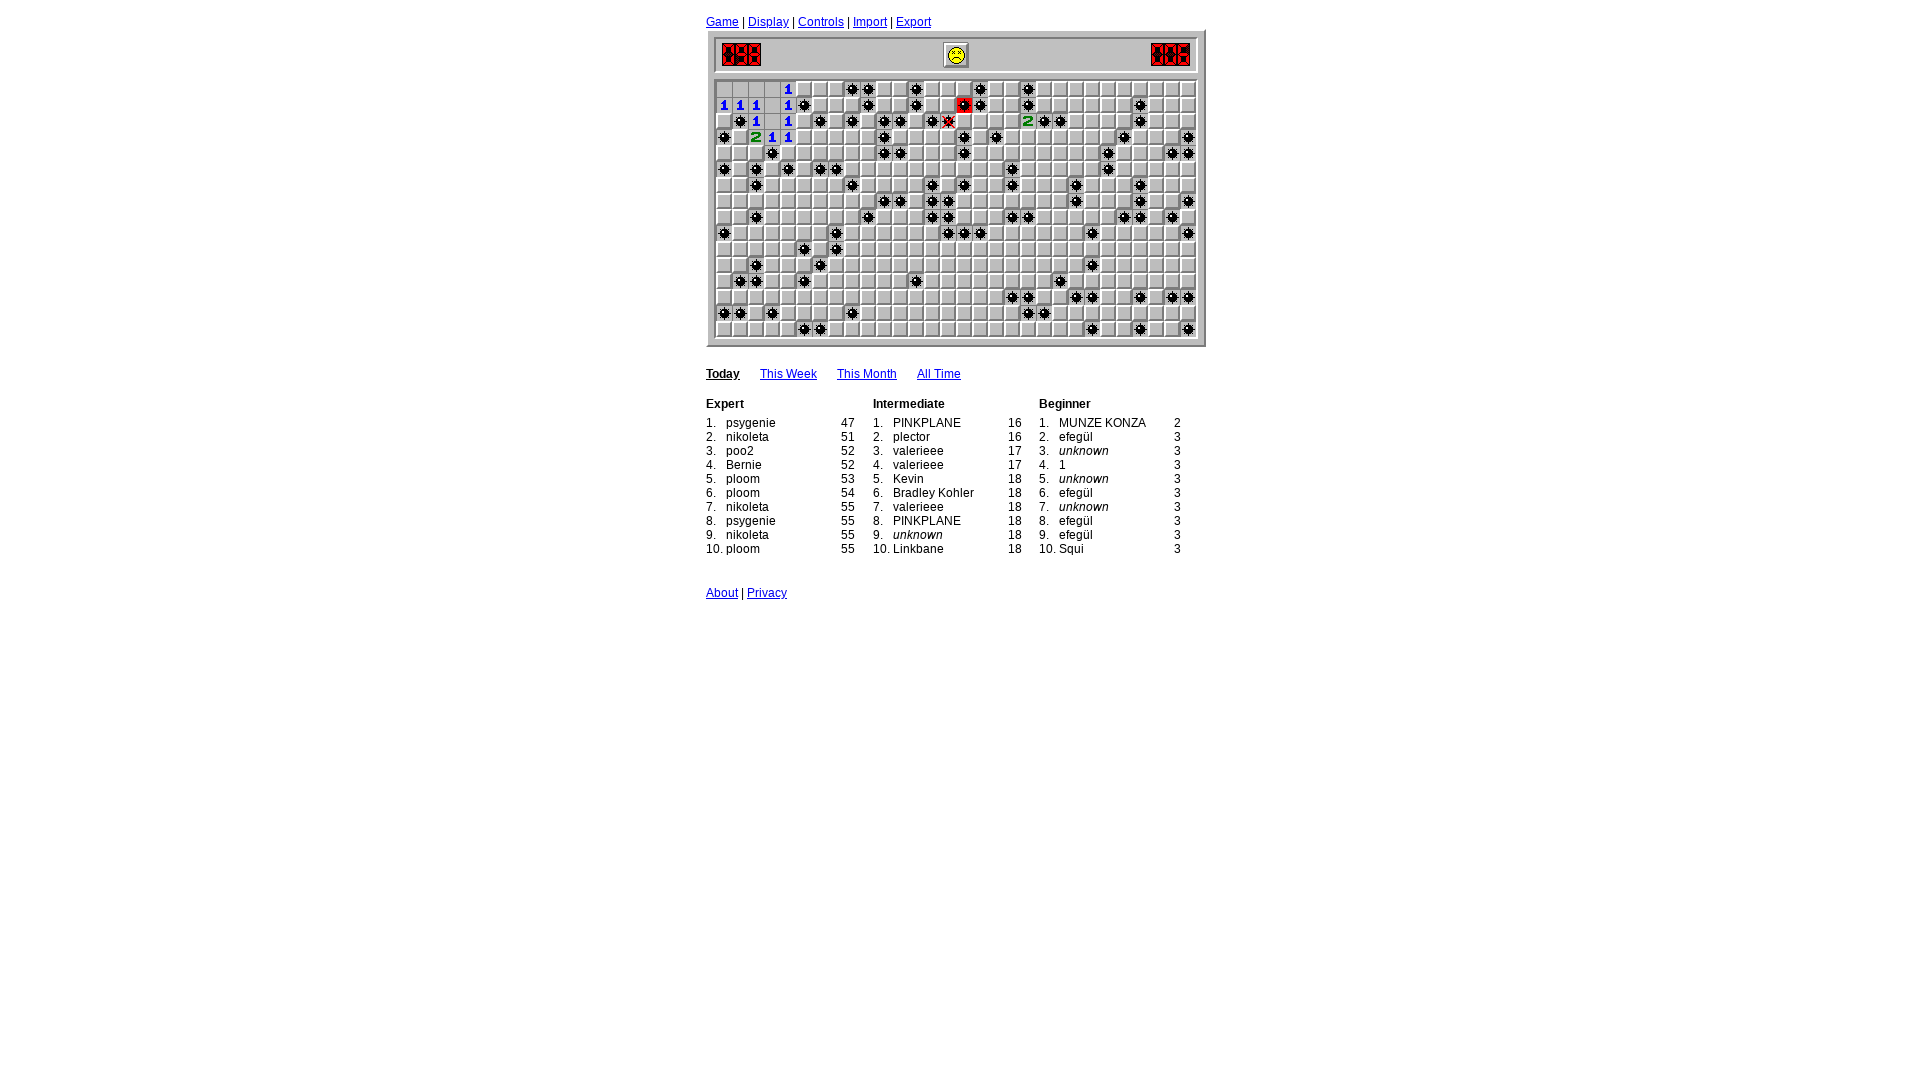

Read board state for cells with numbers 0-8 (17 finished cells)
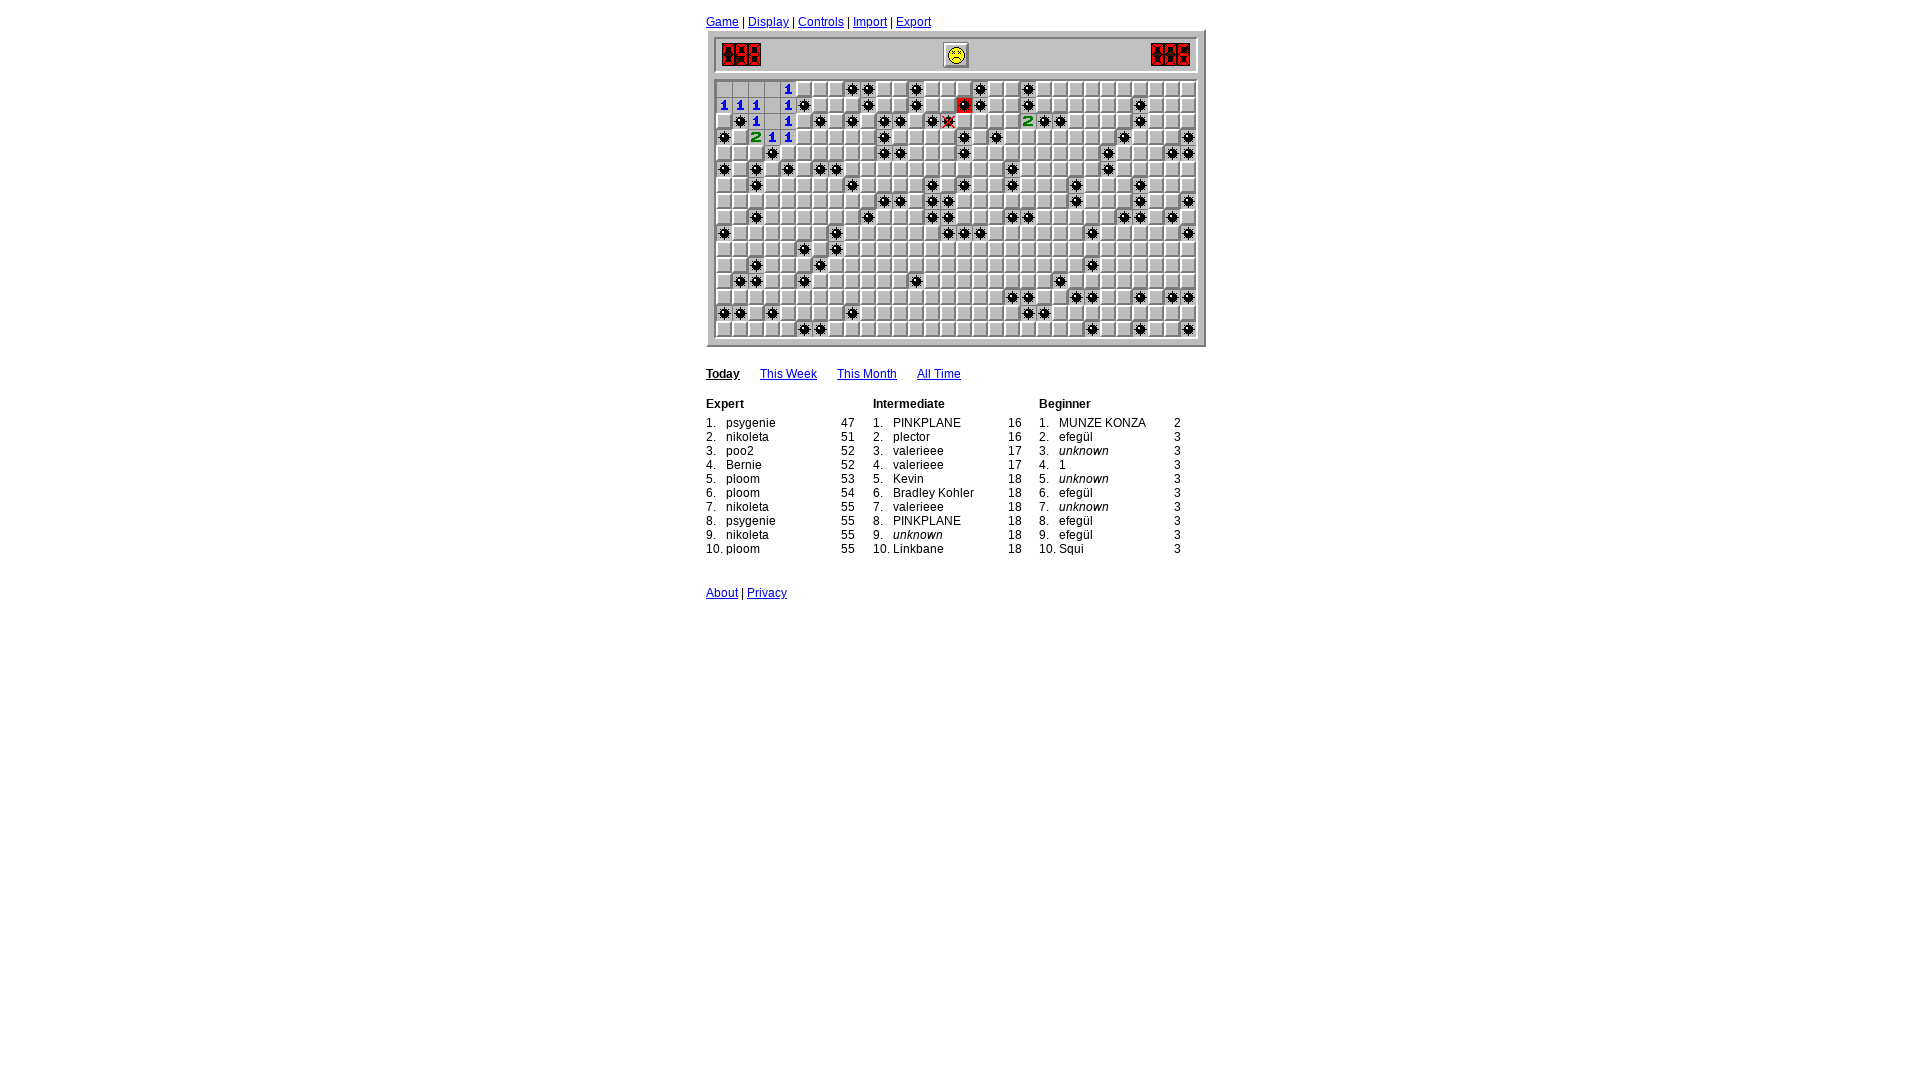

Analyzed board: identified 0 flagged cells and 0 safe cells to click
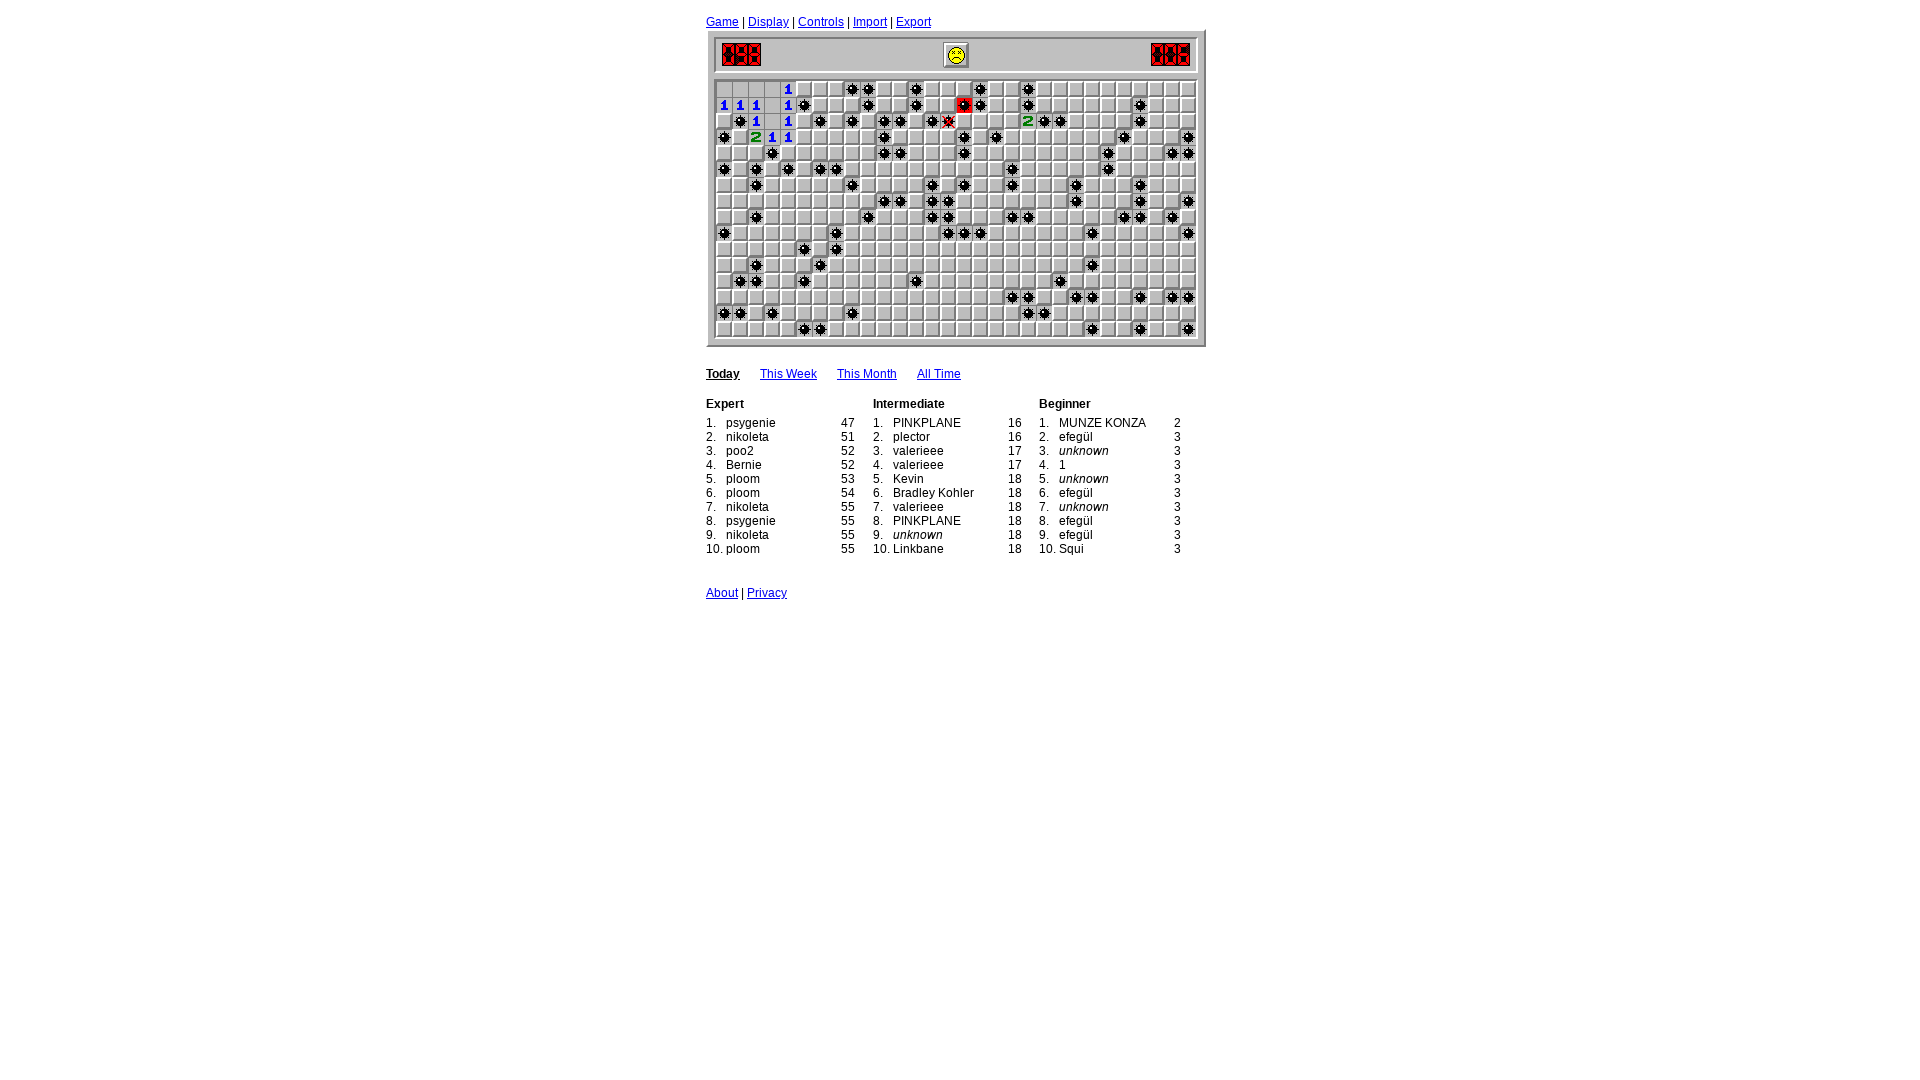

Game loop iteration 100: waited 400ms
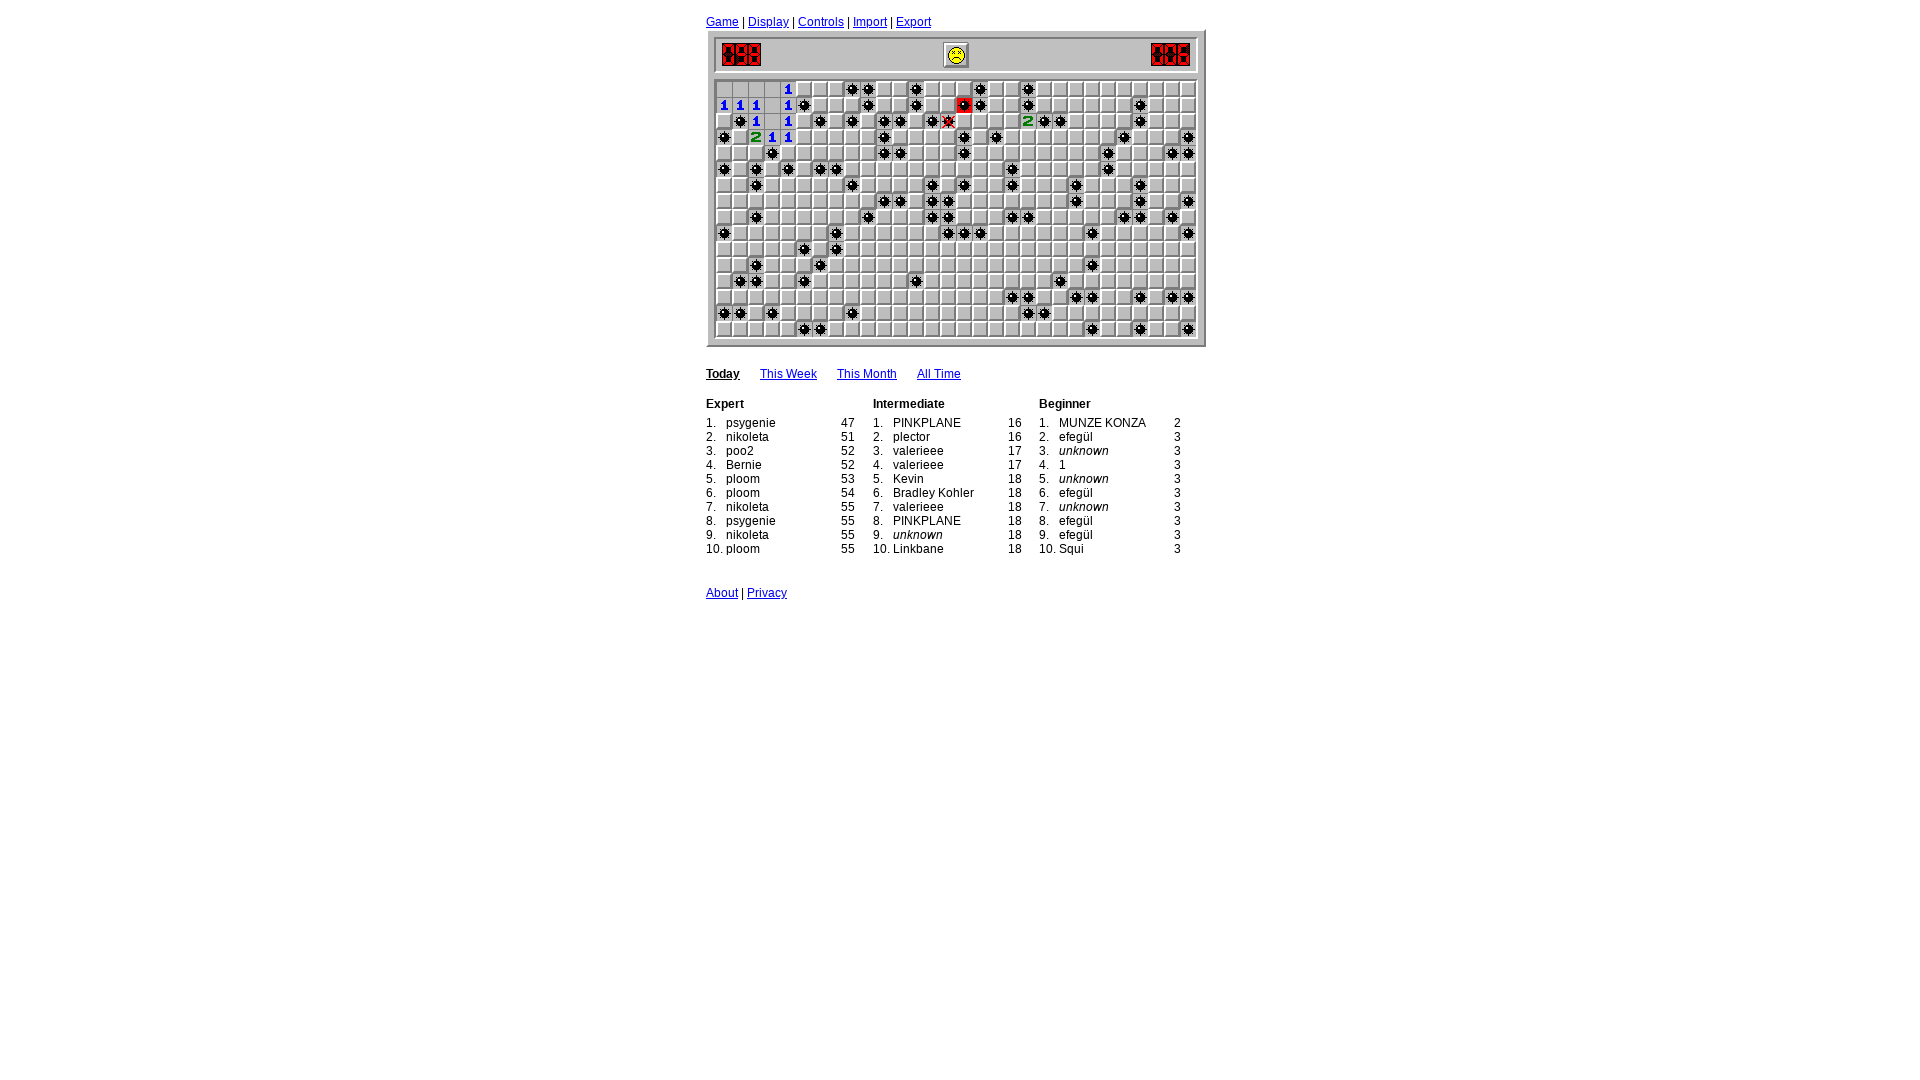

Read board state for cells with numbers 0-8 (17 finished cells)
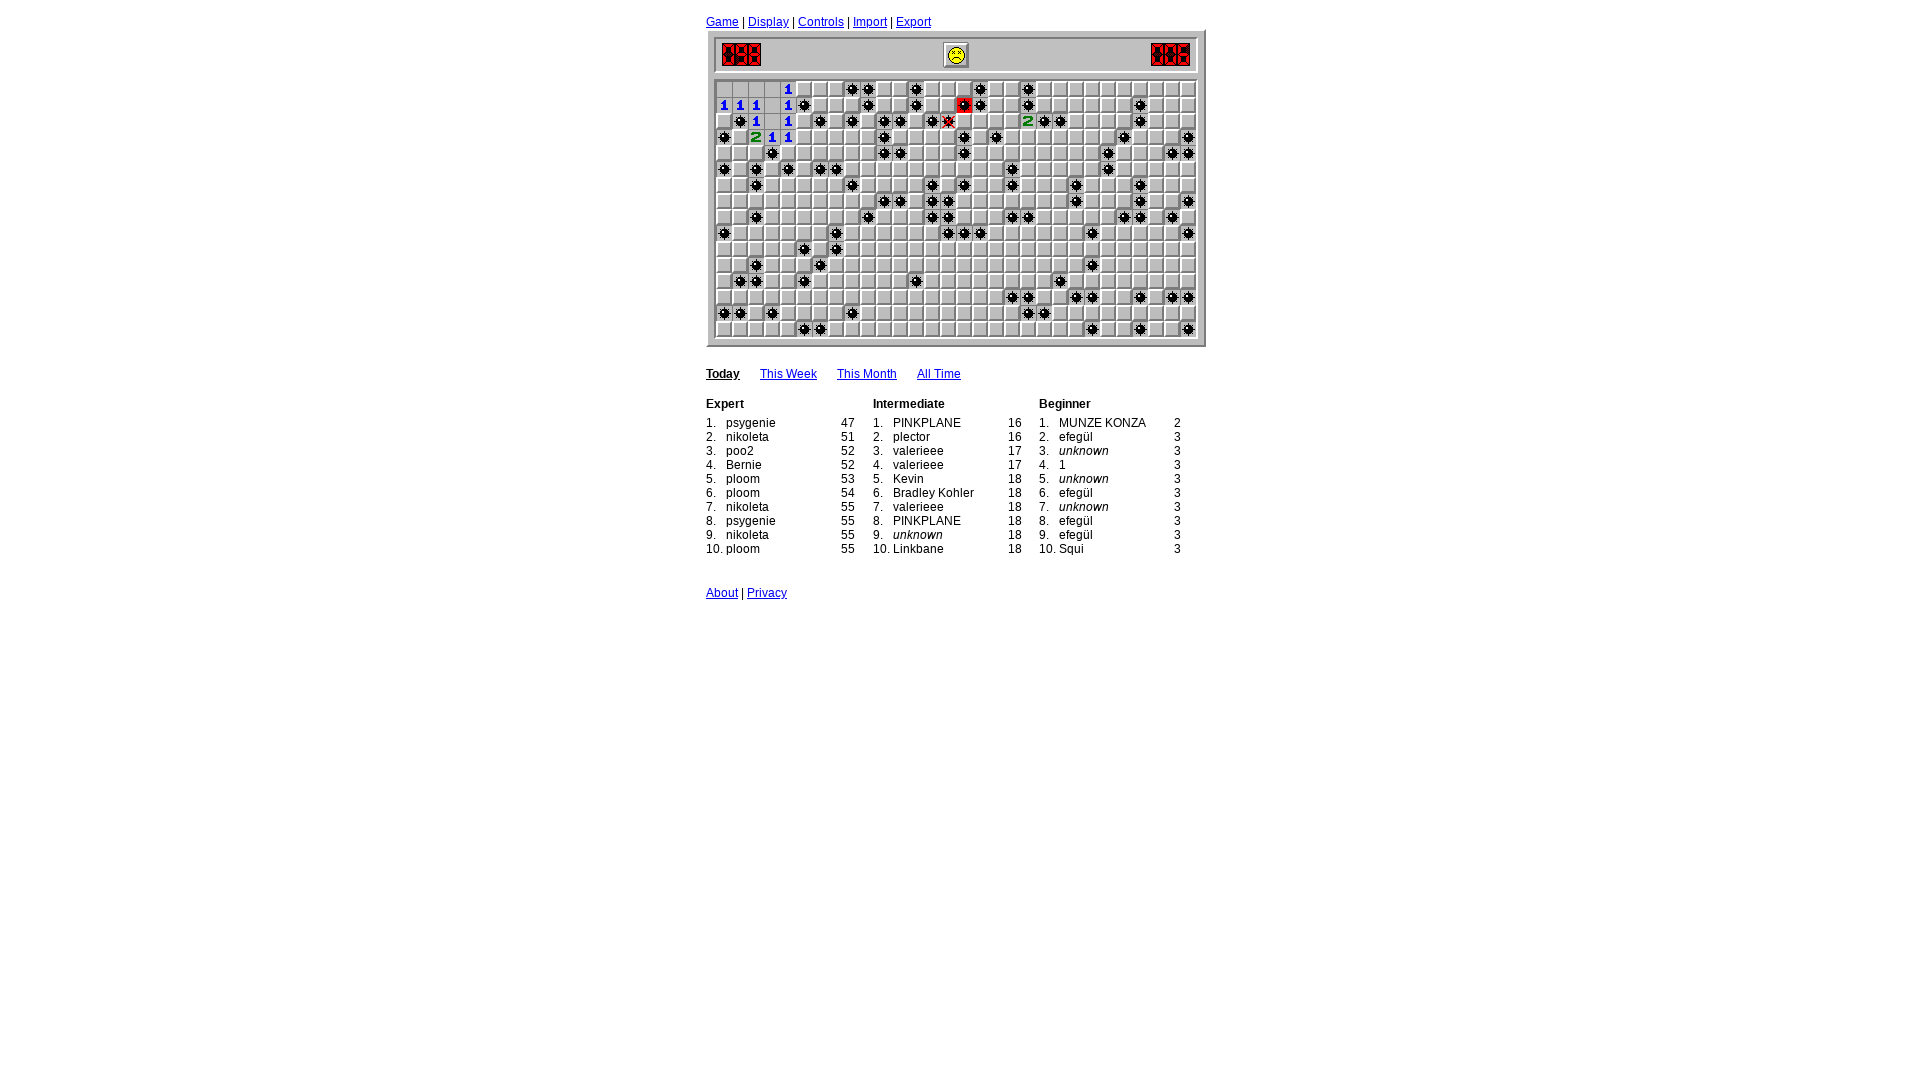

Analyzed board: identified 0 flagged cells and 0 safe cells to click
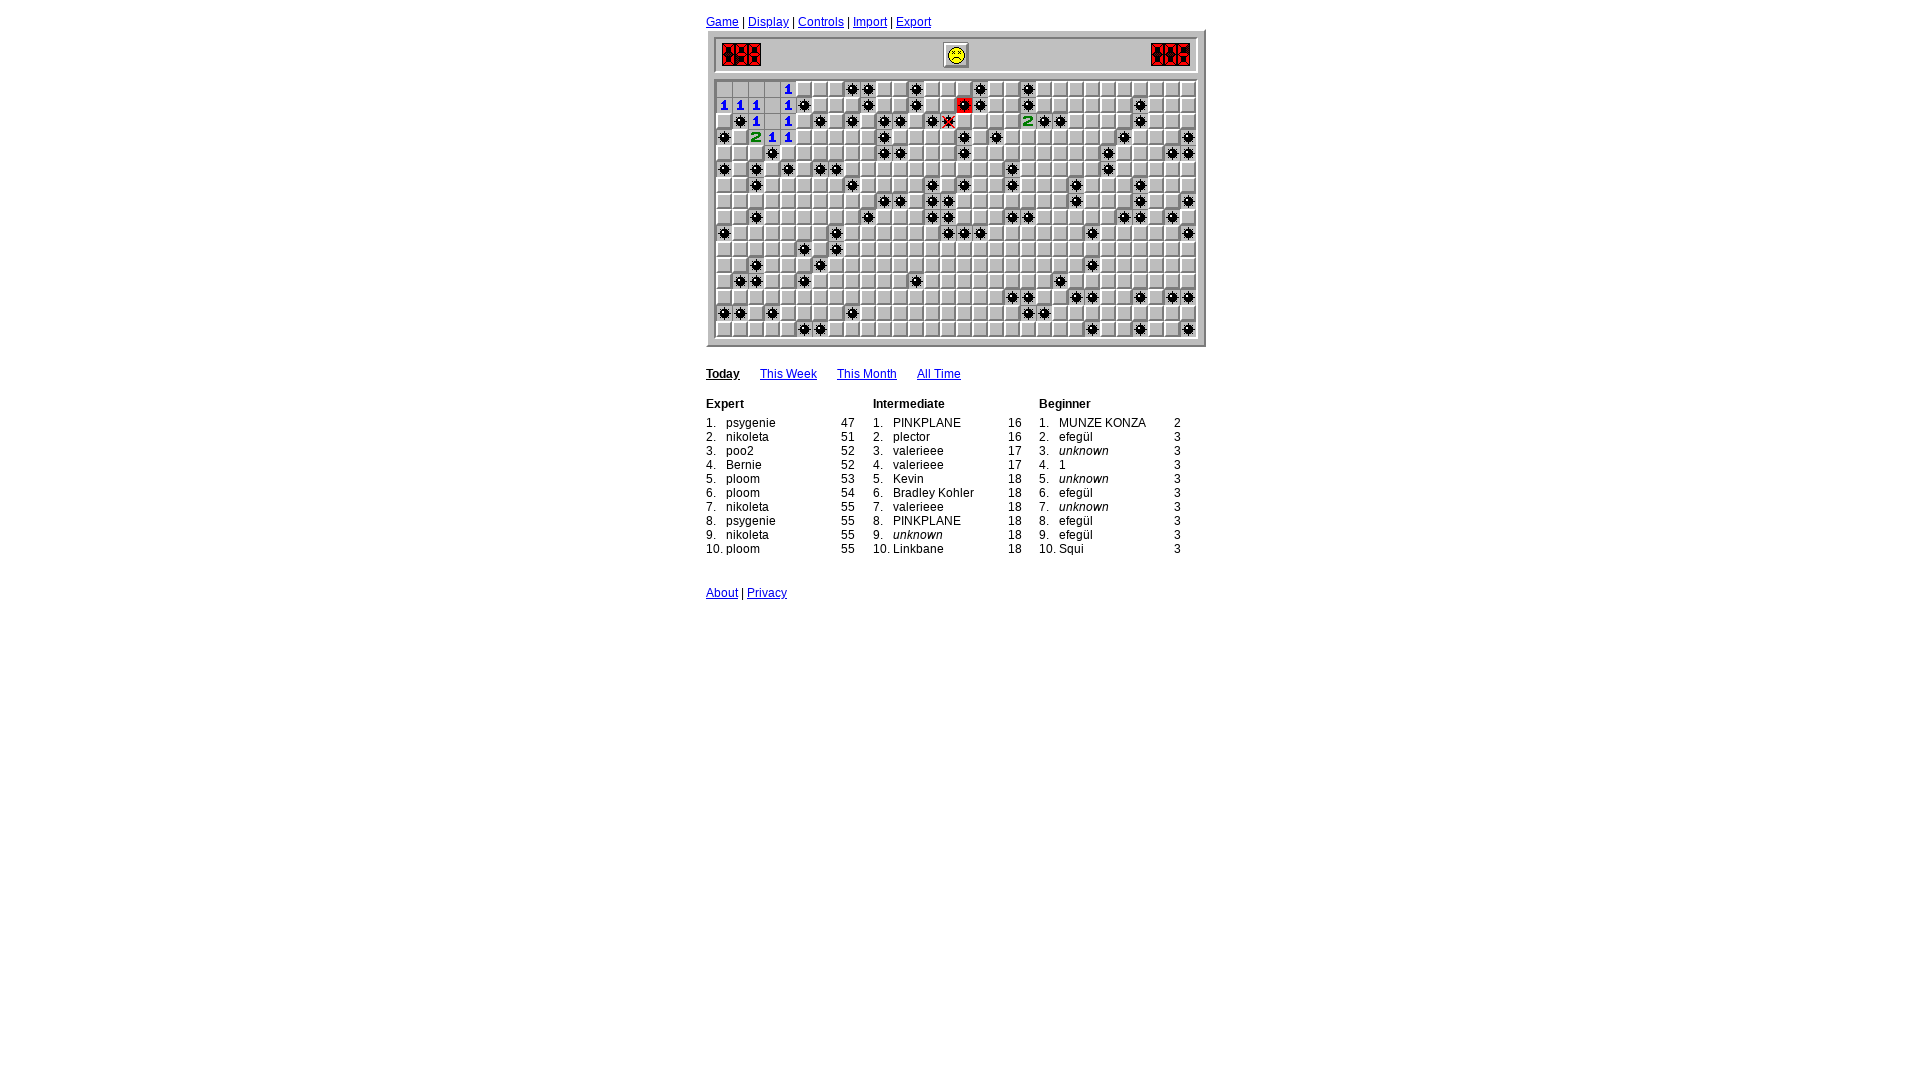

Waited 1000ms for final game state
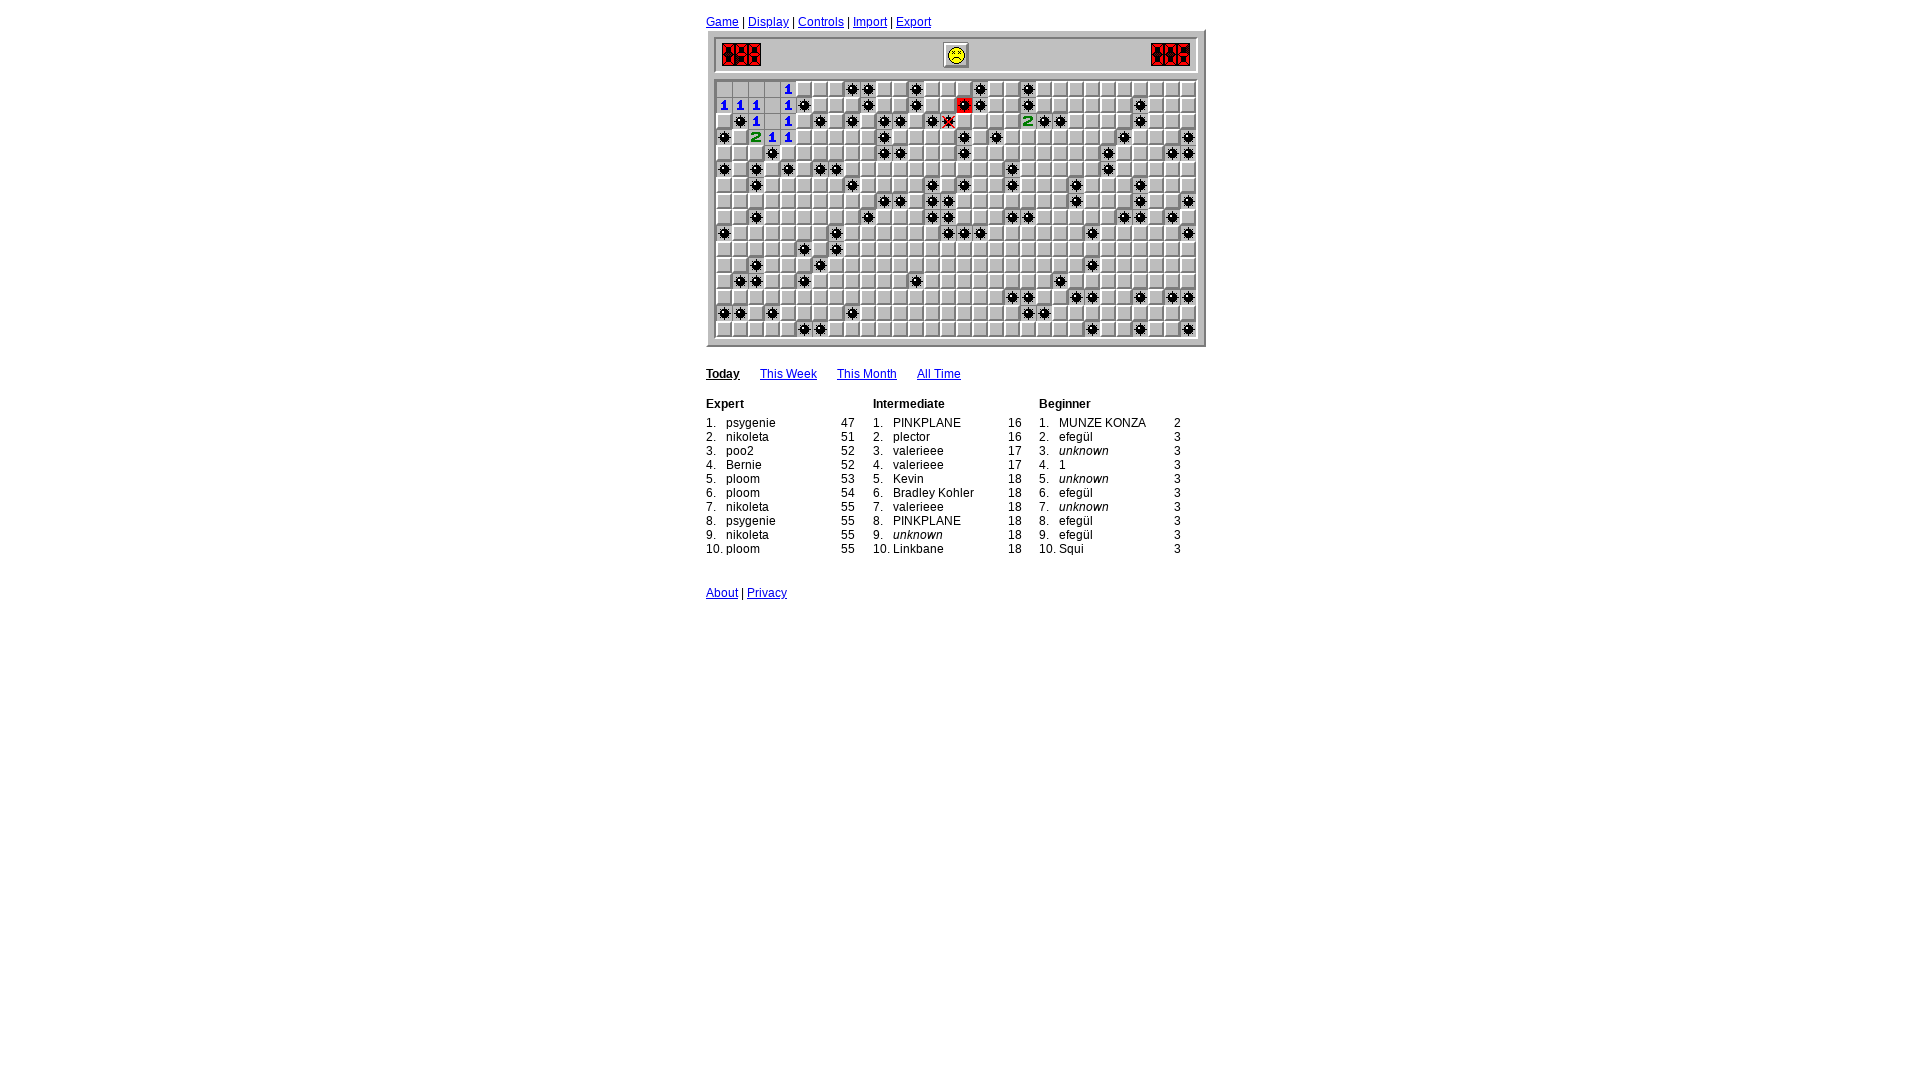

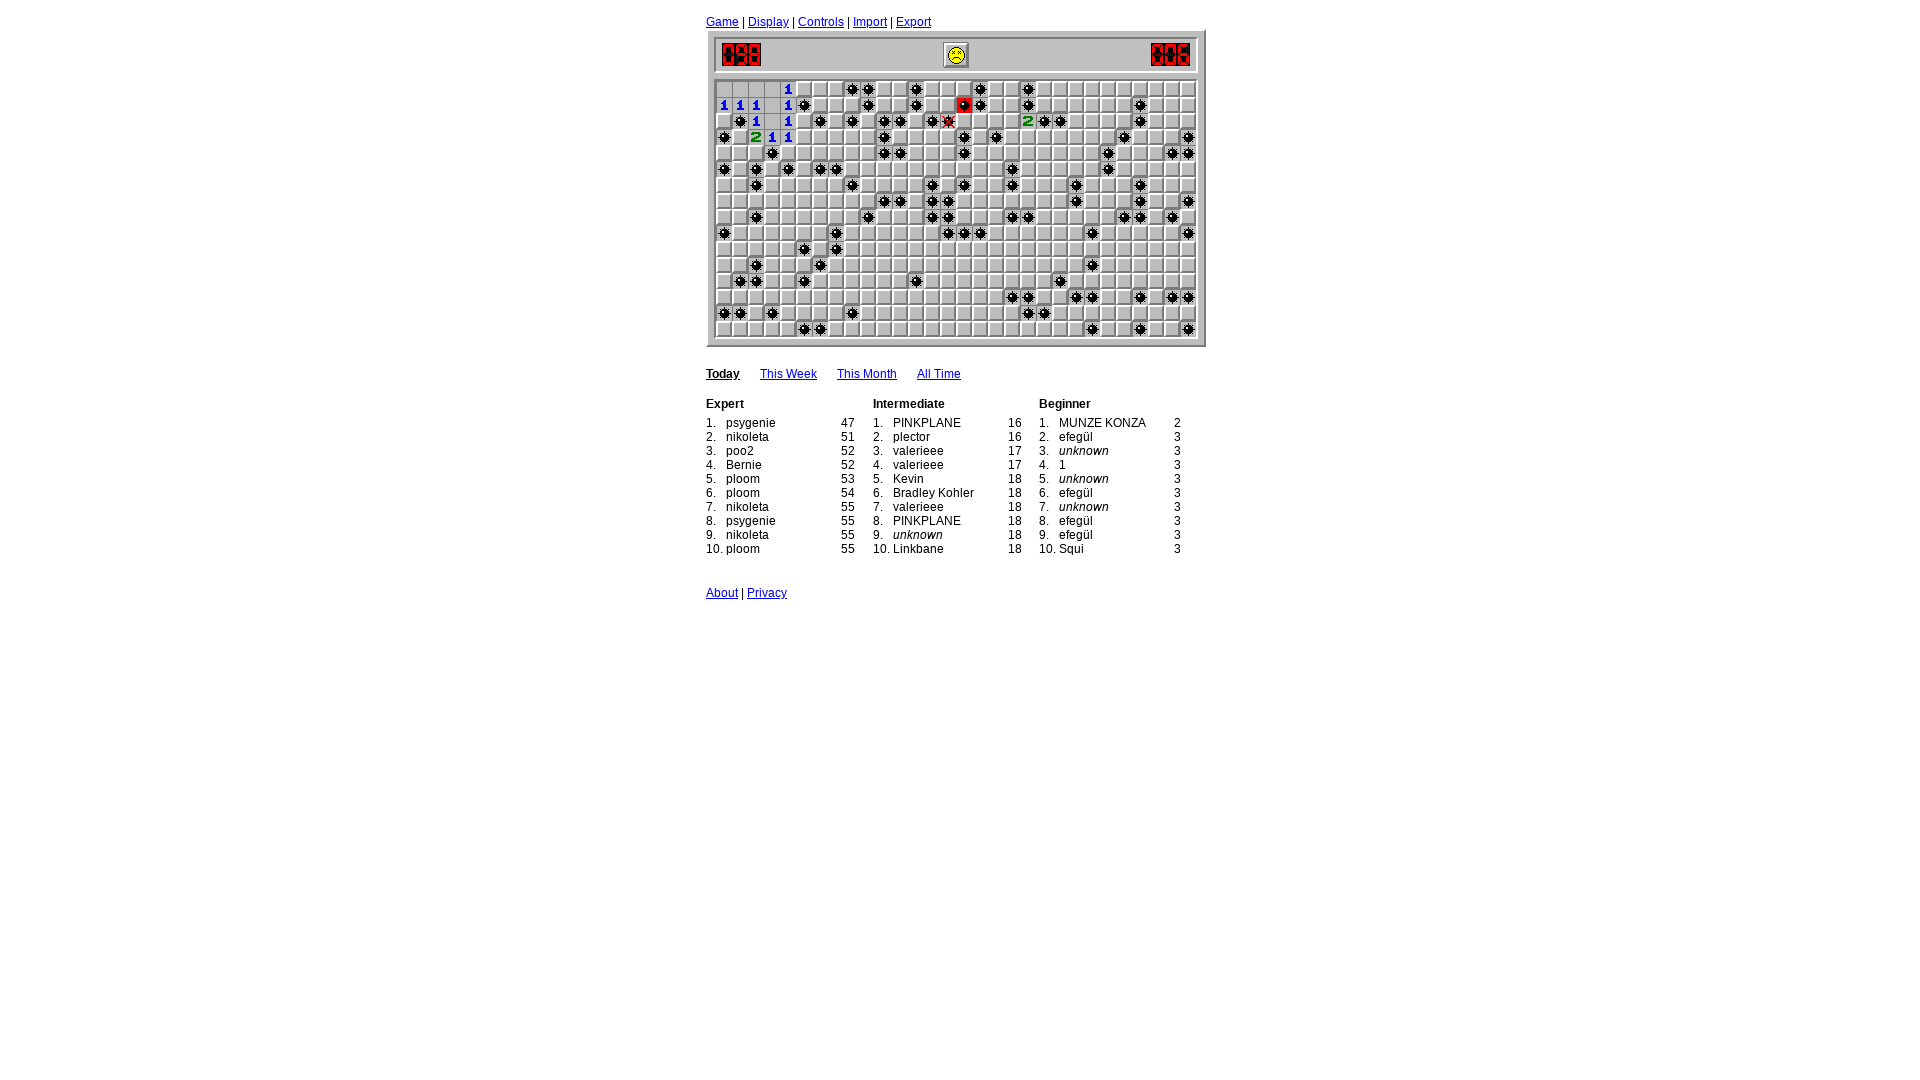